Automates playing the Zetamac arithmetic game by solving math equations and entering answers until the game ends

Starting URL: https://arithmetic.zetamac.com/

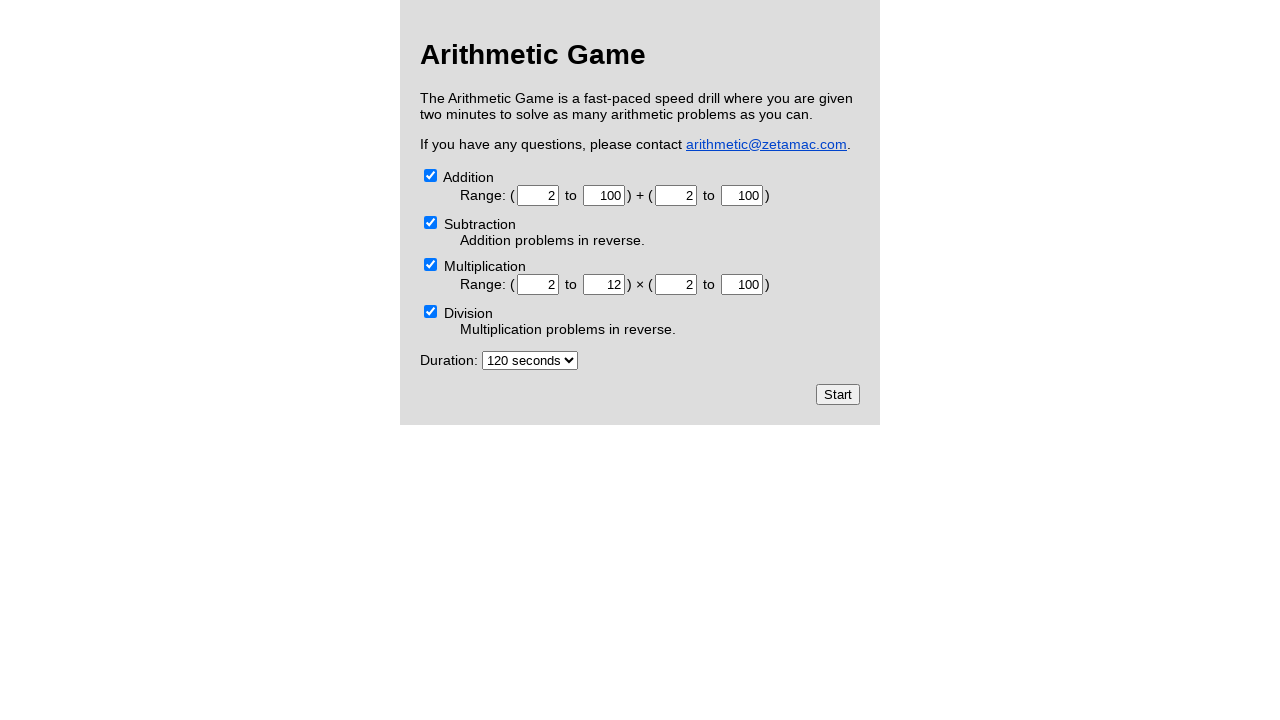

Clicked the start button to begin the Zetamac arithmetic game at (838, 394) on xpath=//input[@type="submit"]
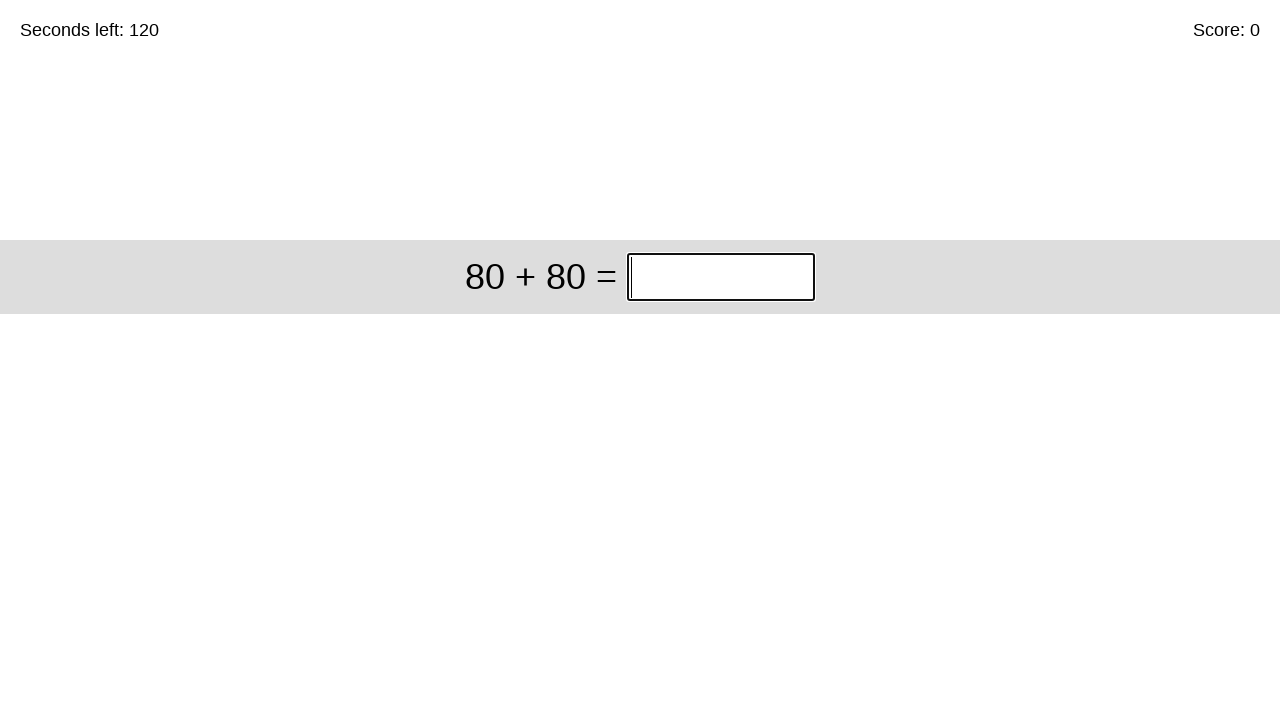

Solved equation '80 + 80' and entered answer '160' on xpath=//*[@id="game"]/div/div[1]/input
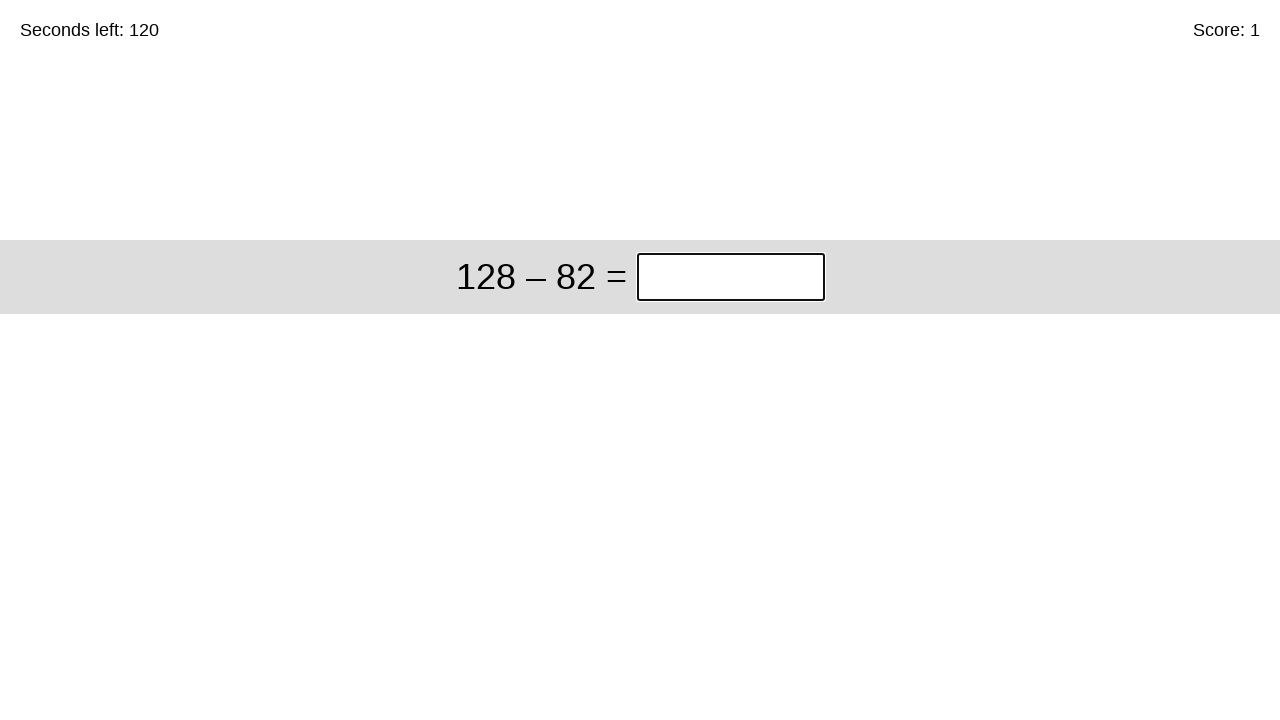

Solved equation '128 – 82' and entered answer '46' on xpath=//*[@id="game"]/div/div[1]/input
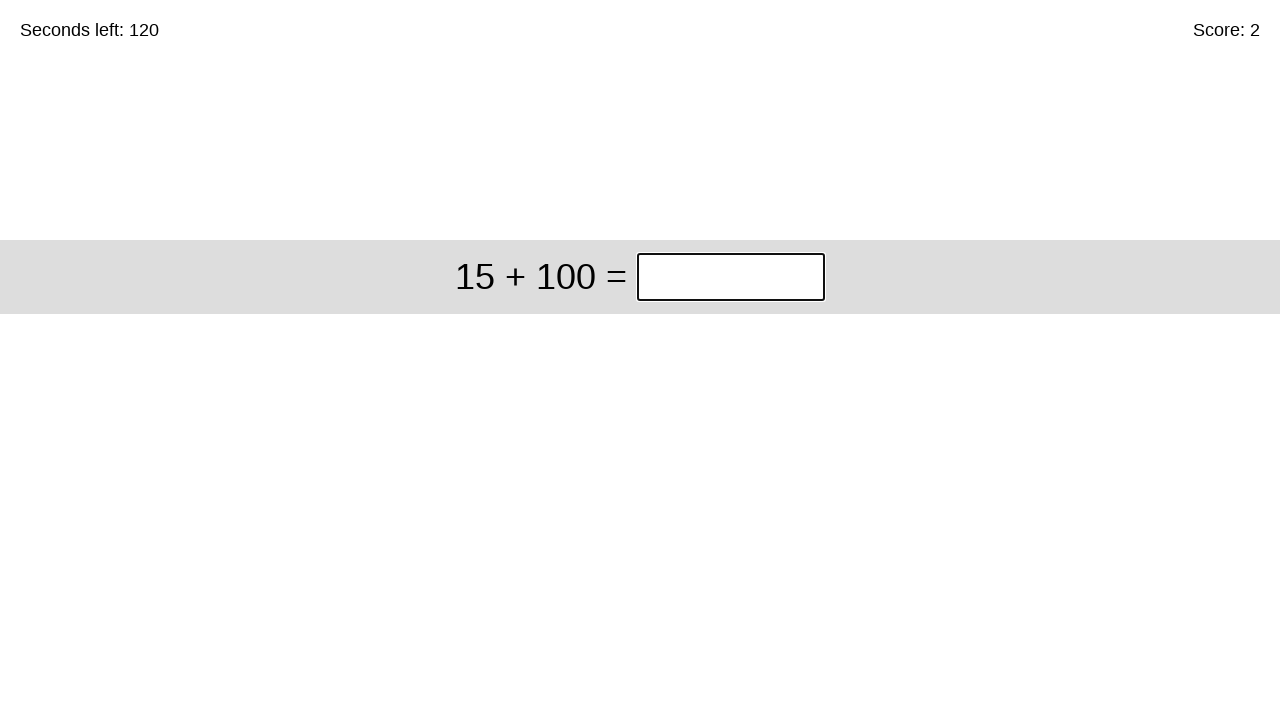

Solved equation '15 + 100' and entered answer '115' on xpath=//*[@id="game"]/div/div[1]/input
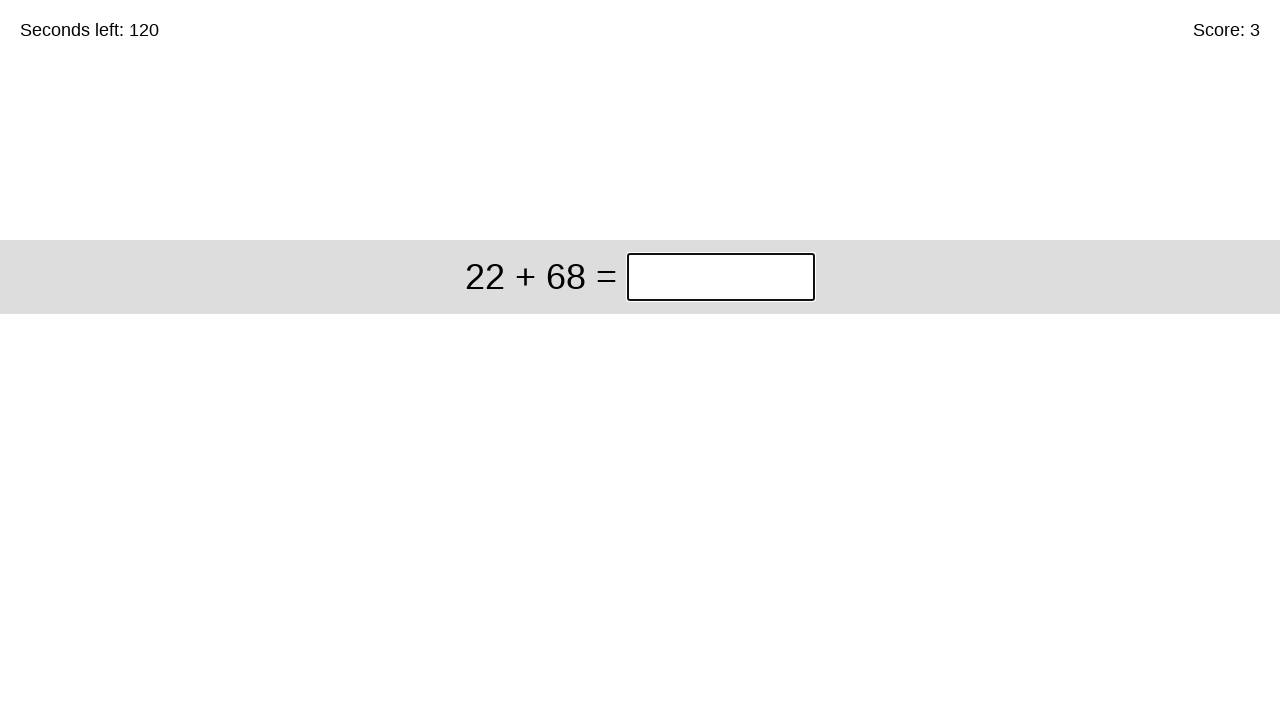

Solved equation '22 + 68' and entered answer '90' on xpath=//*[@id="game"]/div/div[1]/input
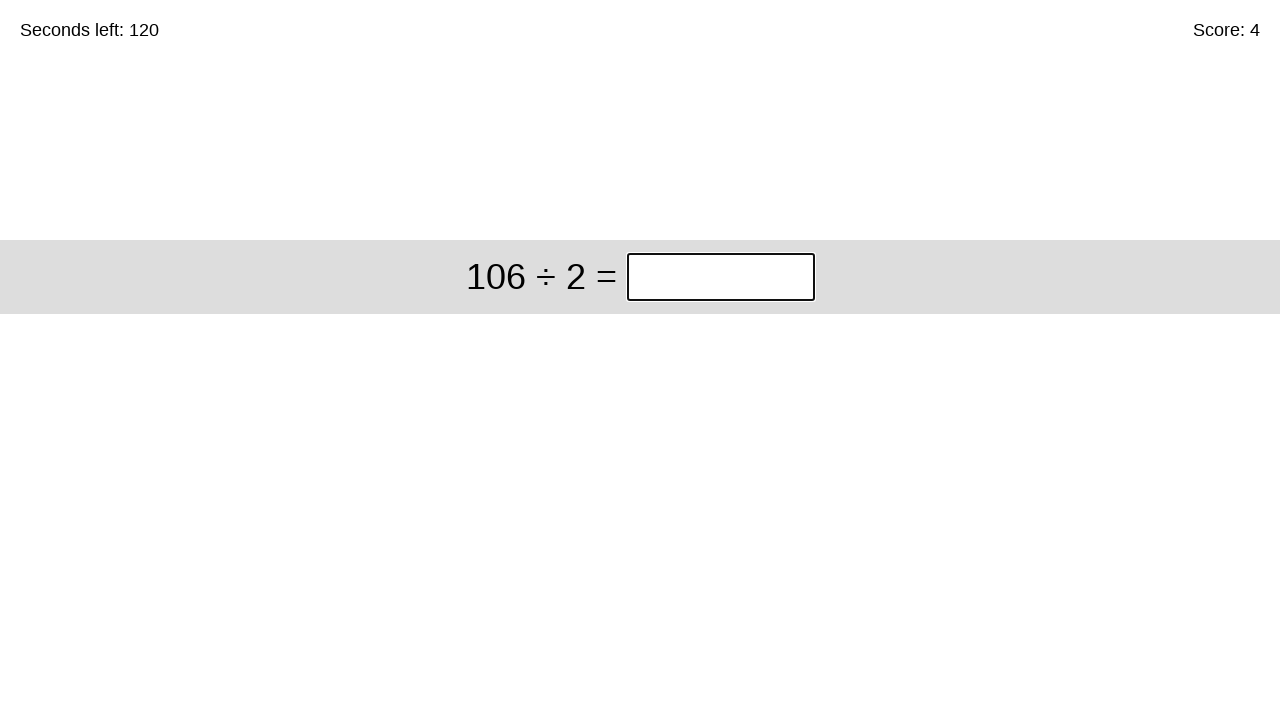

Solved equation '106 ÷ 2' and entered answer '53' on xpath=//*[@id="game"]/div/div[1]/input
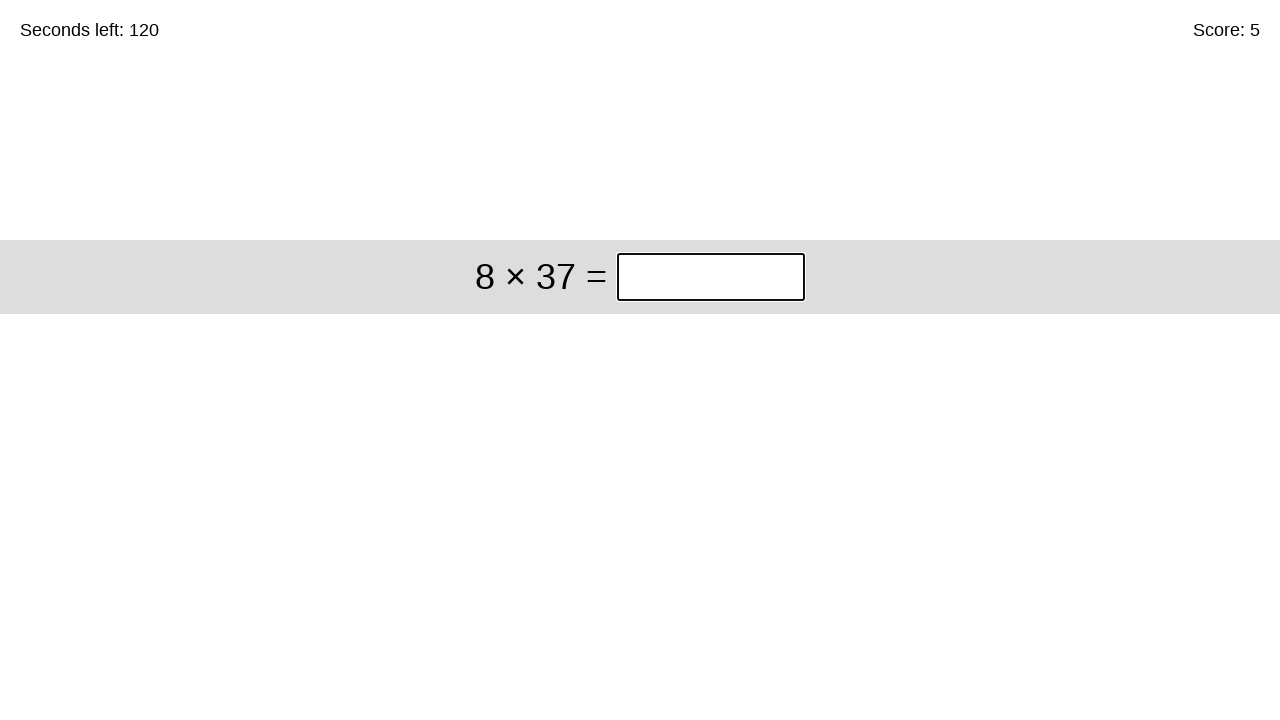

Solved equation '8 × 37' and entered answer '296' on xpath=//*[@id="game"]/div/div[1]/input
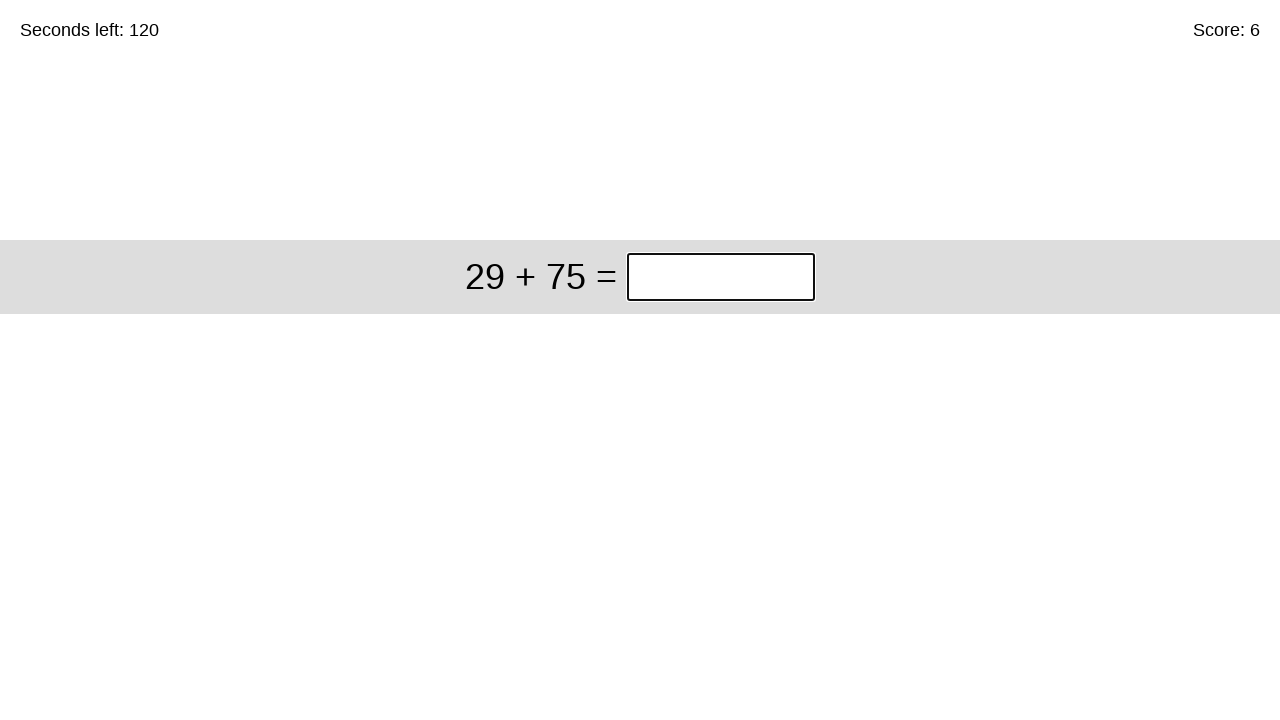

Solved equation '29 + 75' and entered answer '104' on xpath=//*[@id="game"]/div/div[1]/input
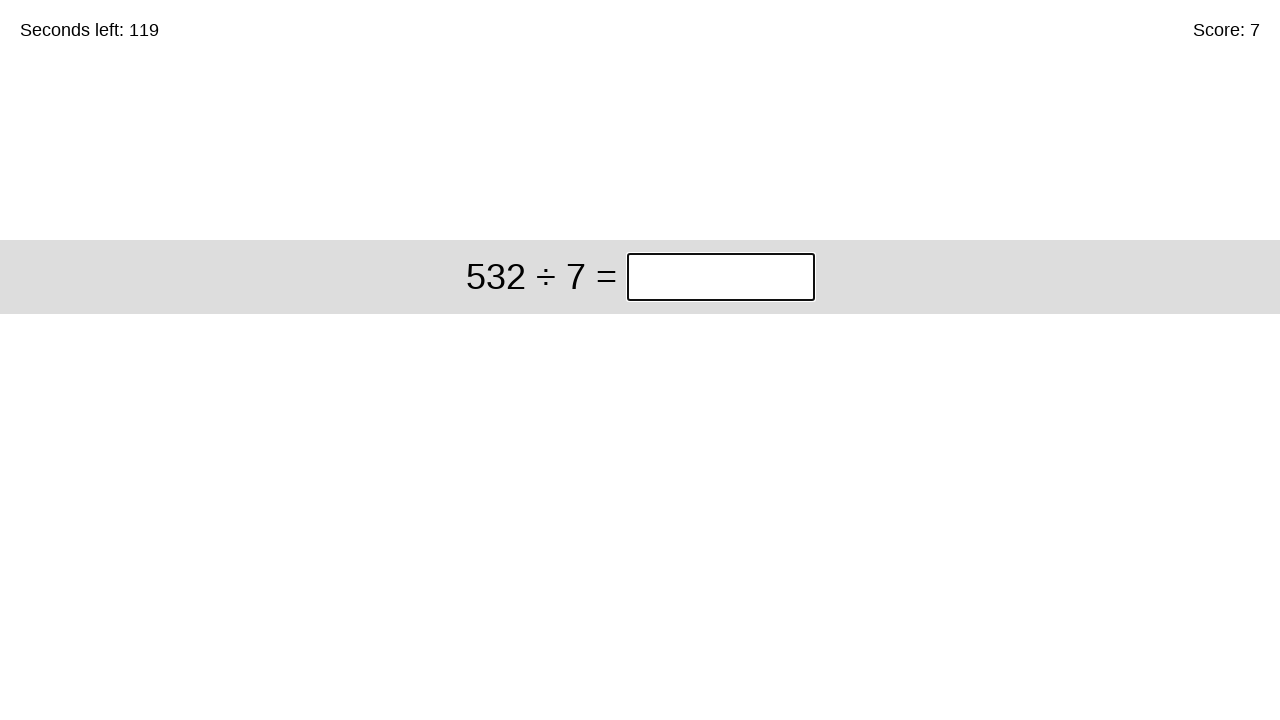

Solved equation '532 ÷ 7' and entered answer '76' on xpath=//*[@id="game"]/div/div[1]/input
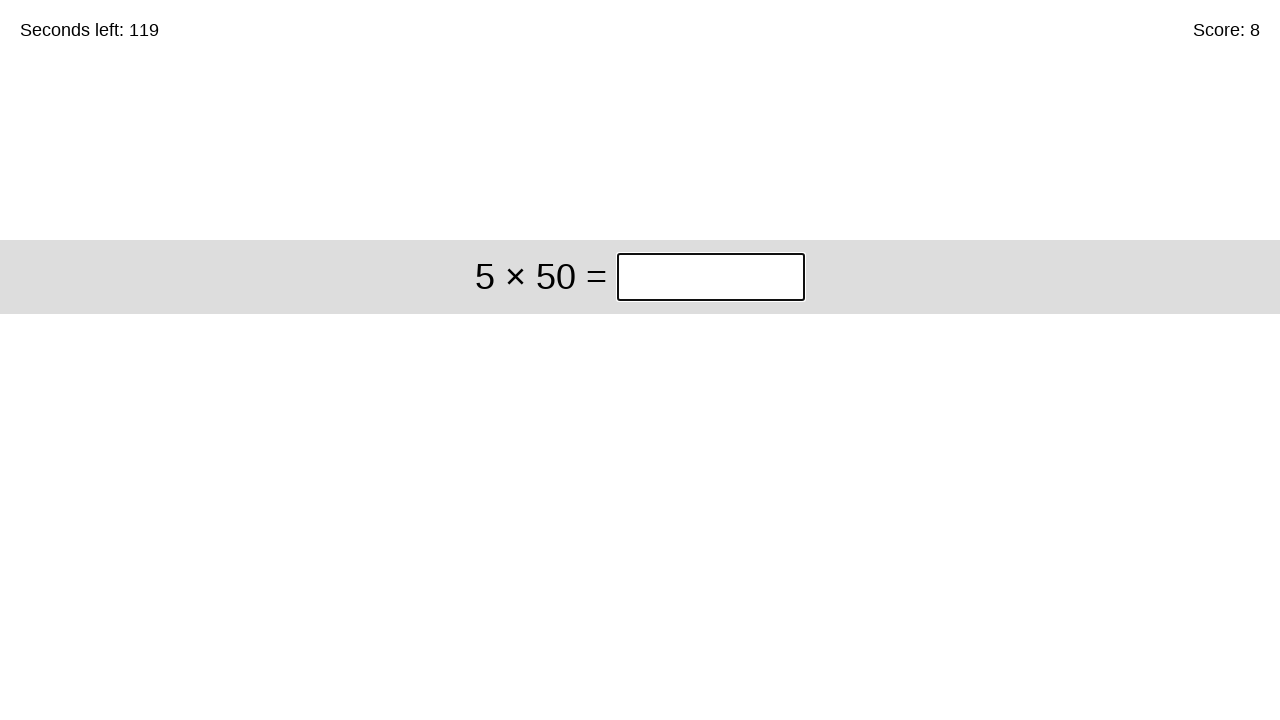

Solved equation '5 × 50' and entered answer '250' on xpath=//*[@id="game"]/div/div[1]/input
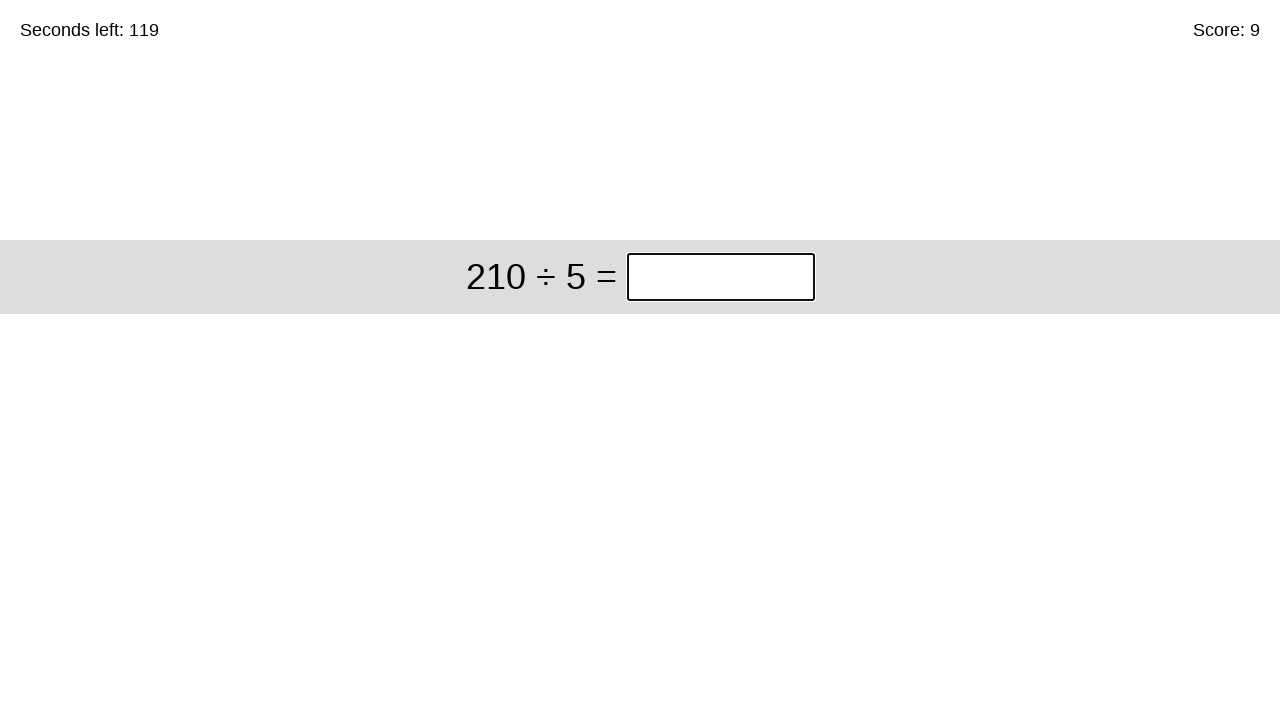

Solved equation '210 ÷ 5' and entered answer '42' on xpath=//*[@id="game"]/div/div[1]/input
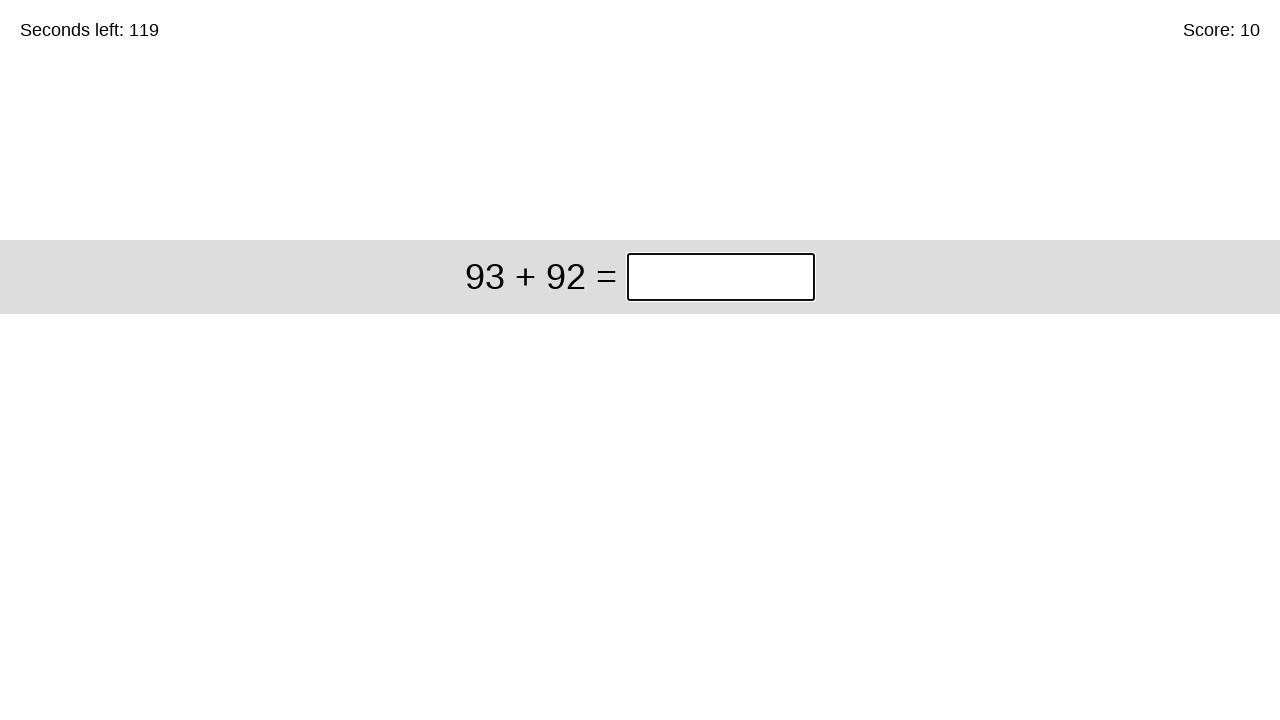

Solved equation '93 + 92' and entered answer '185' on xpath=//*[@id="game"]/div/div[1]/input
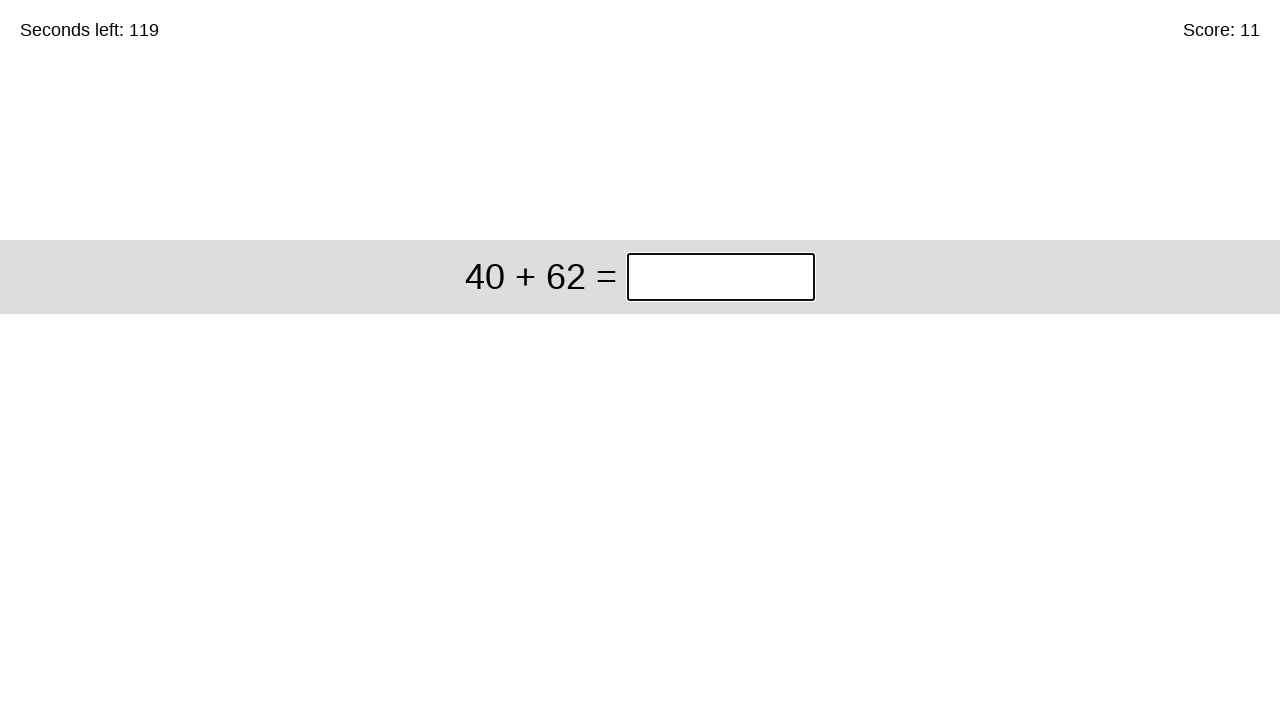

Solved equation '40 + 62' and entered answer '102' on xpath=//*[@id="game"]/div/div[1]/input
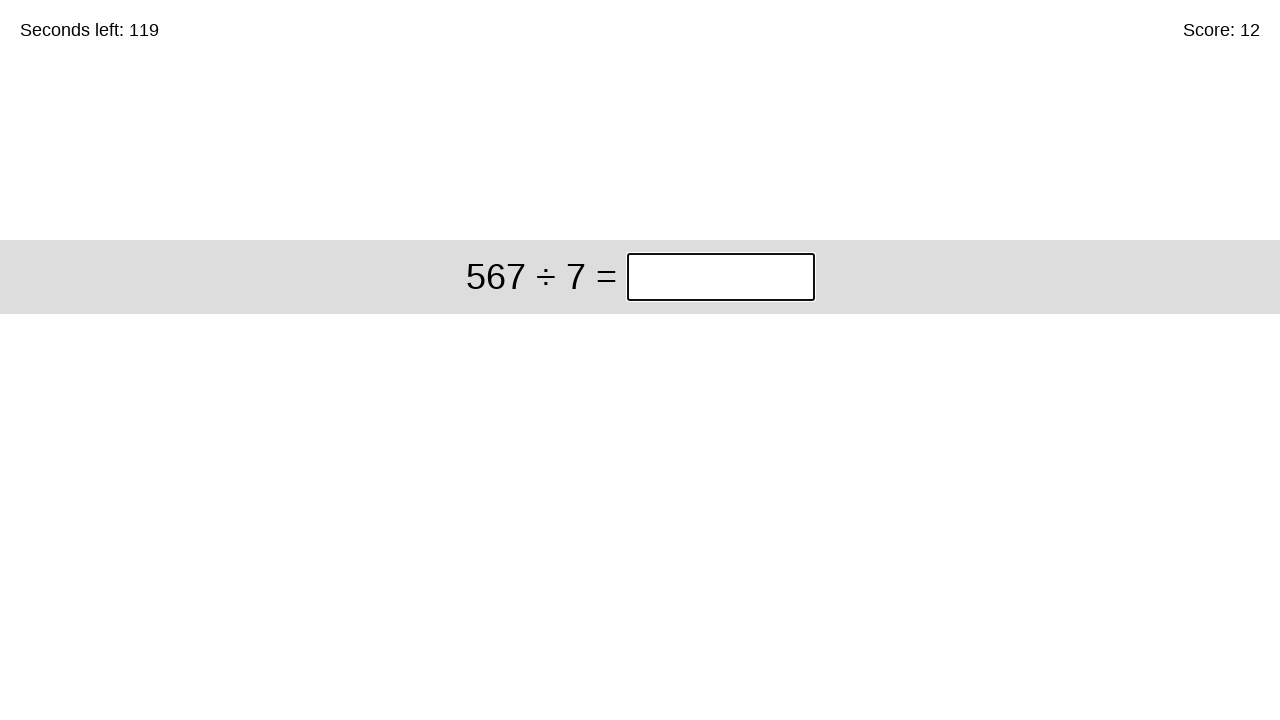

Solved equation '567 ÷ 7' and entered answer '81' on xpath=//*[@id="game"]/div/div[1]/input
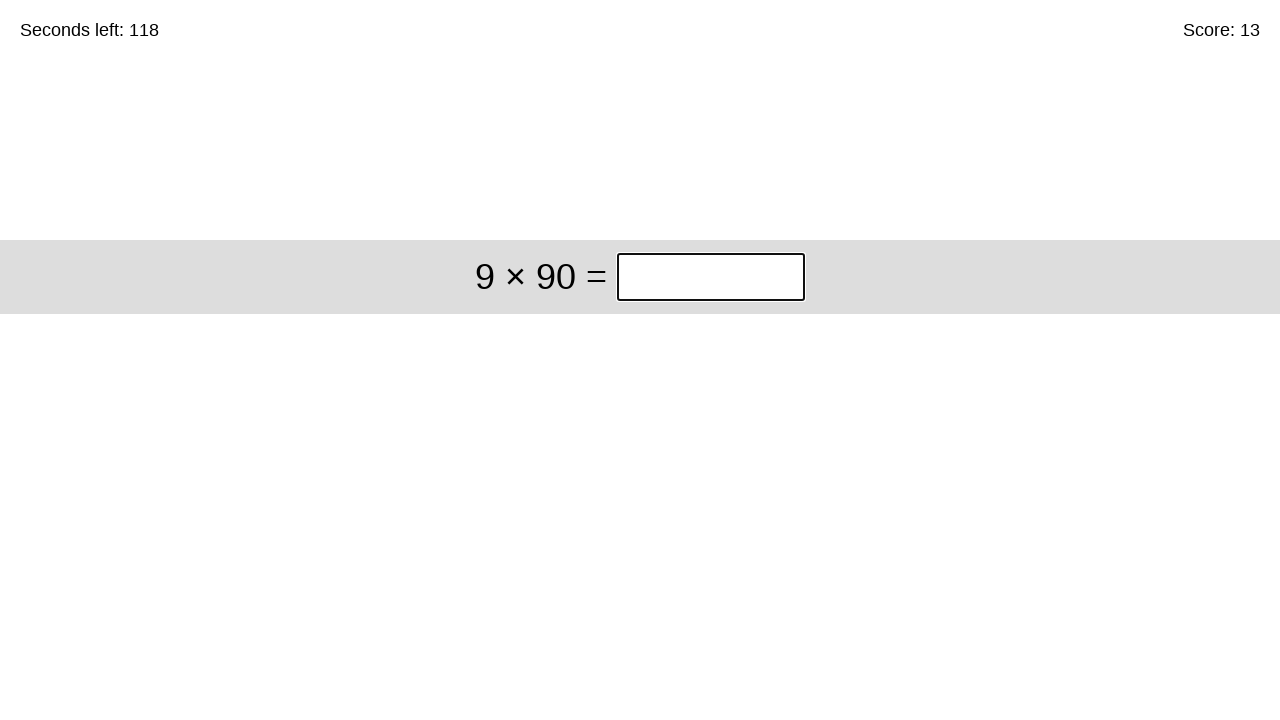

Solved equation '9 × 90' and entered answer '810' on xpath=//*[@id="game"]/div/div[1]/input
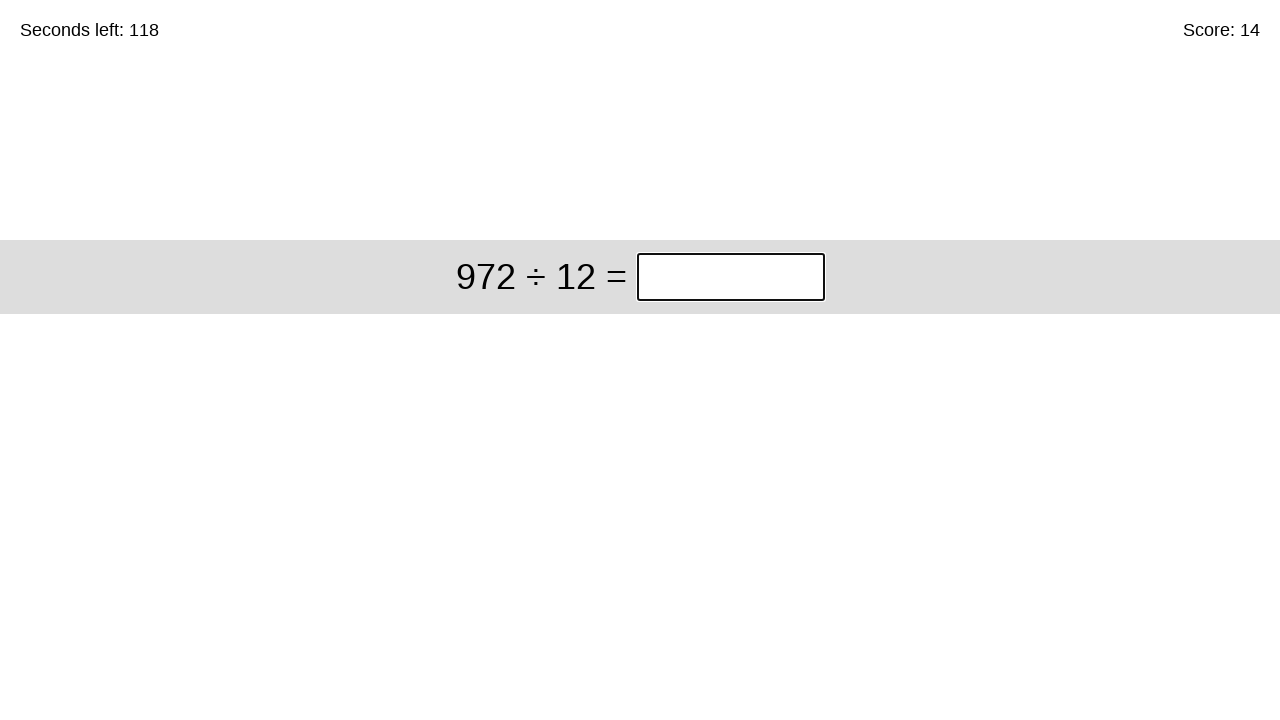

Solved equation '972 ÷ 12' and entered answer '81' on xpath=//*[@id="game"]/div/div[1]/input
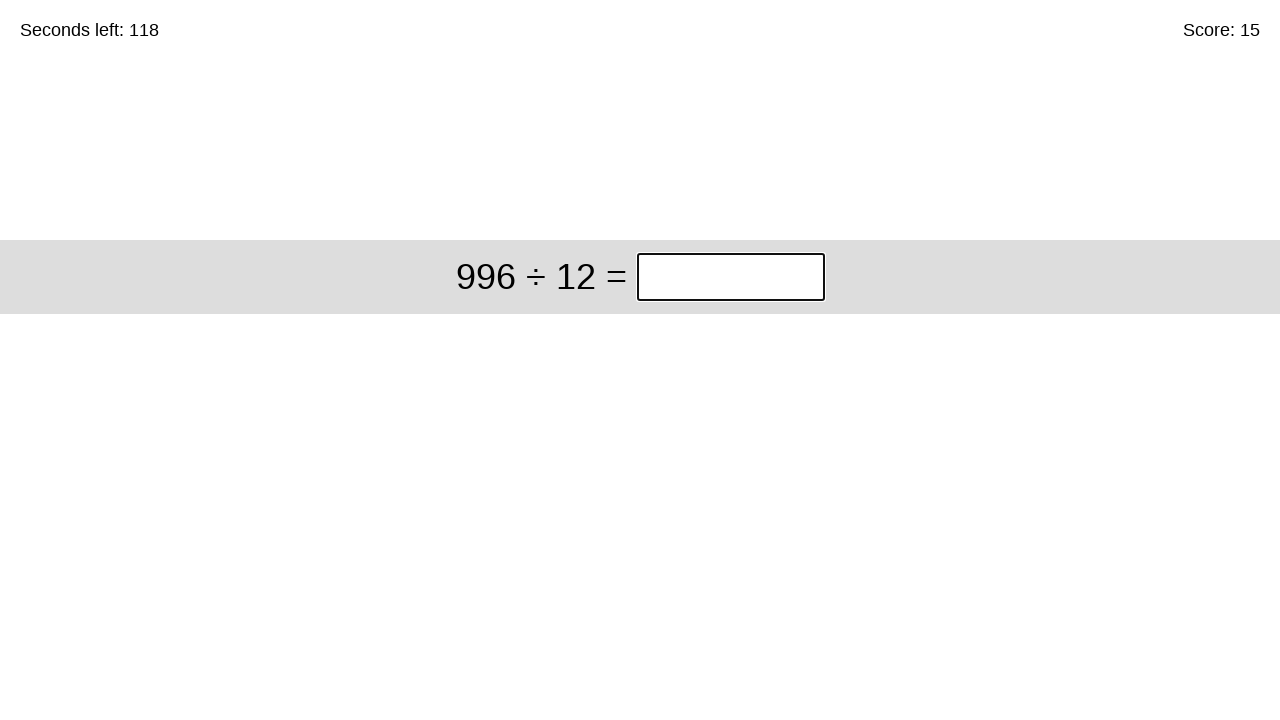

Solved equation '996 ÷ 12' and entered answer '83' on xpath=//*[@id="game"]/div/div[1]/input
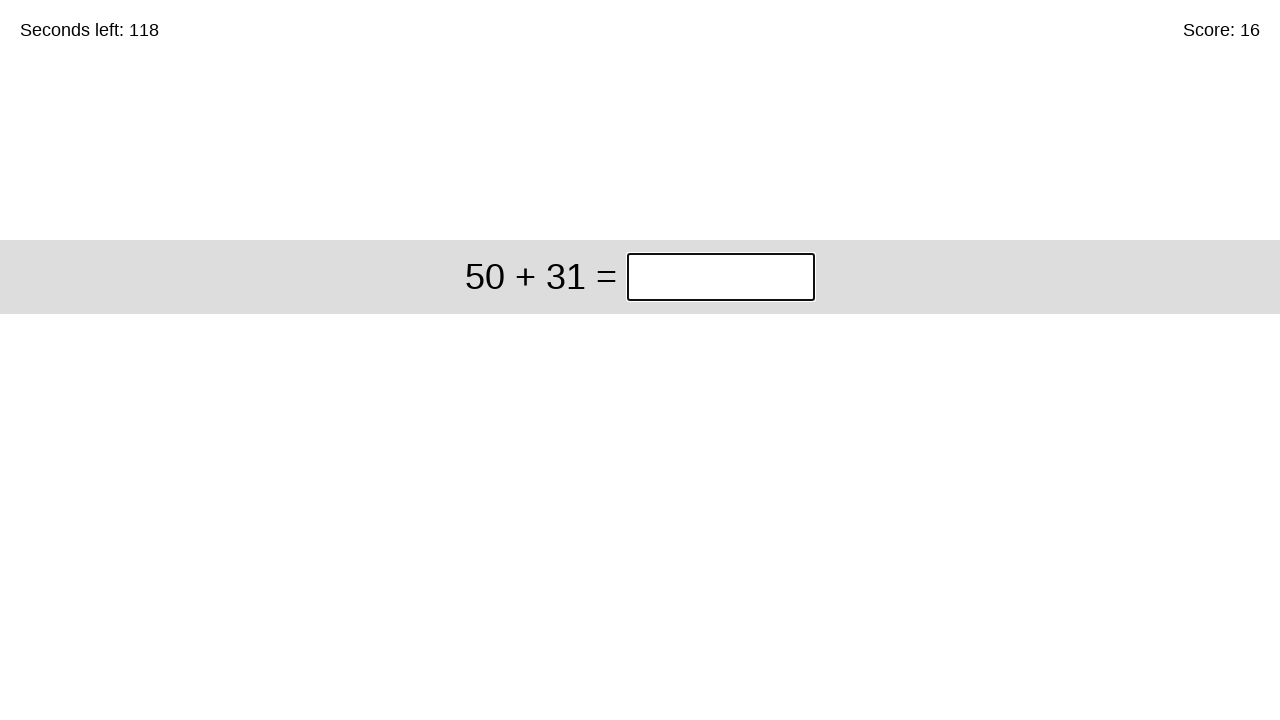

Solved equation '50 + 31' and entered answer '81' on xpath=//*[@id="game"]/div/div[1]/input
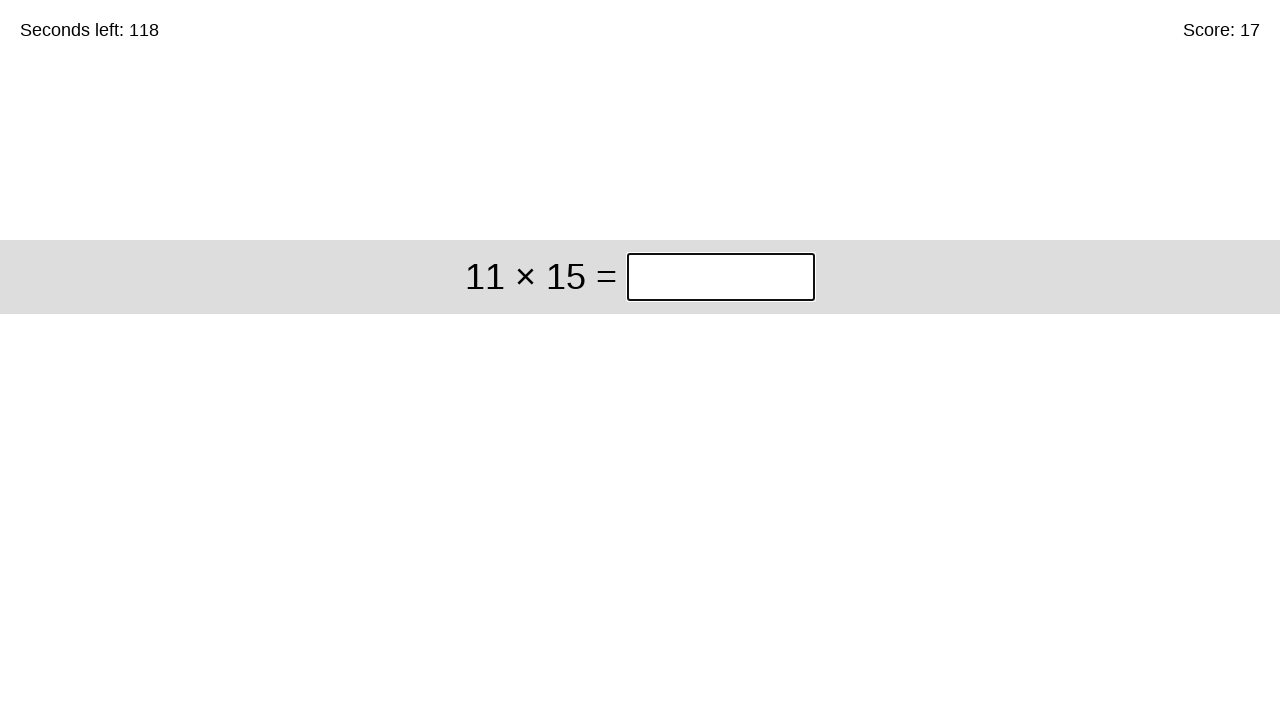

Solved equation '11 × 15' and entered answer '165' on xpath=//*[@id="game"]/div/div[1]/input
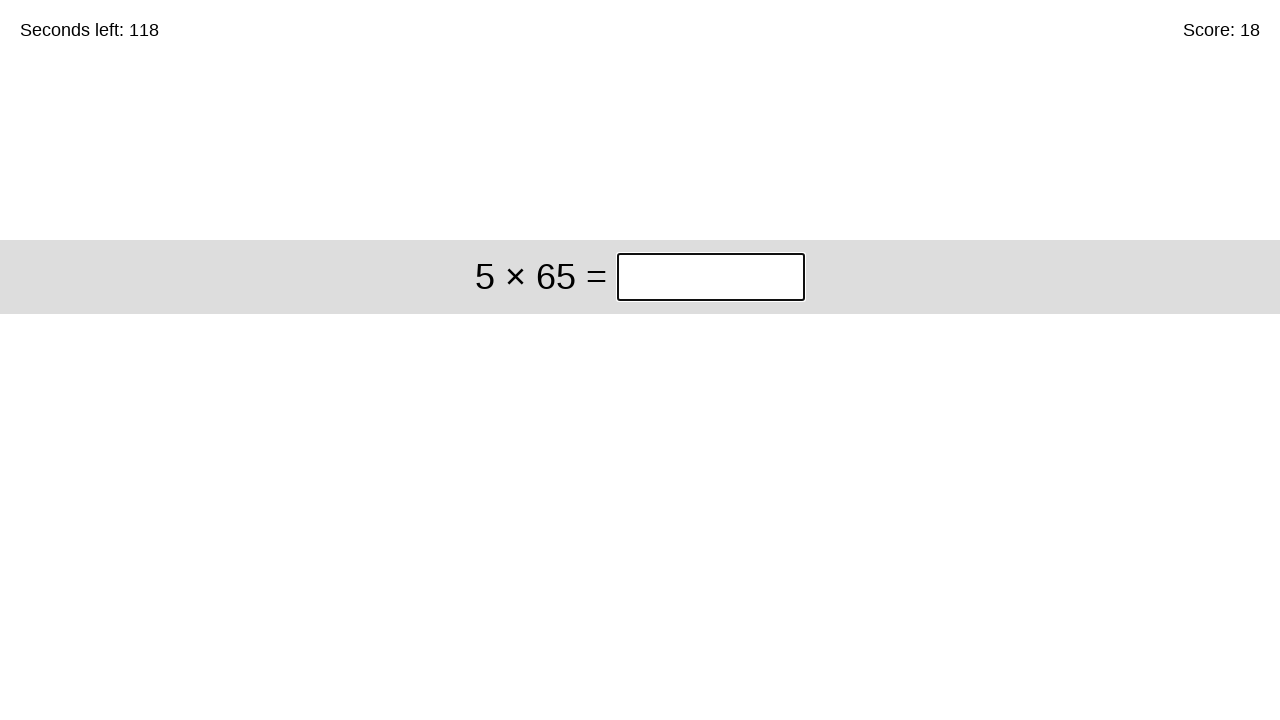

Solved equation '5 × 65' and entered answer '325' on xpath=//*[@id="game"]/div/div[1]/input
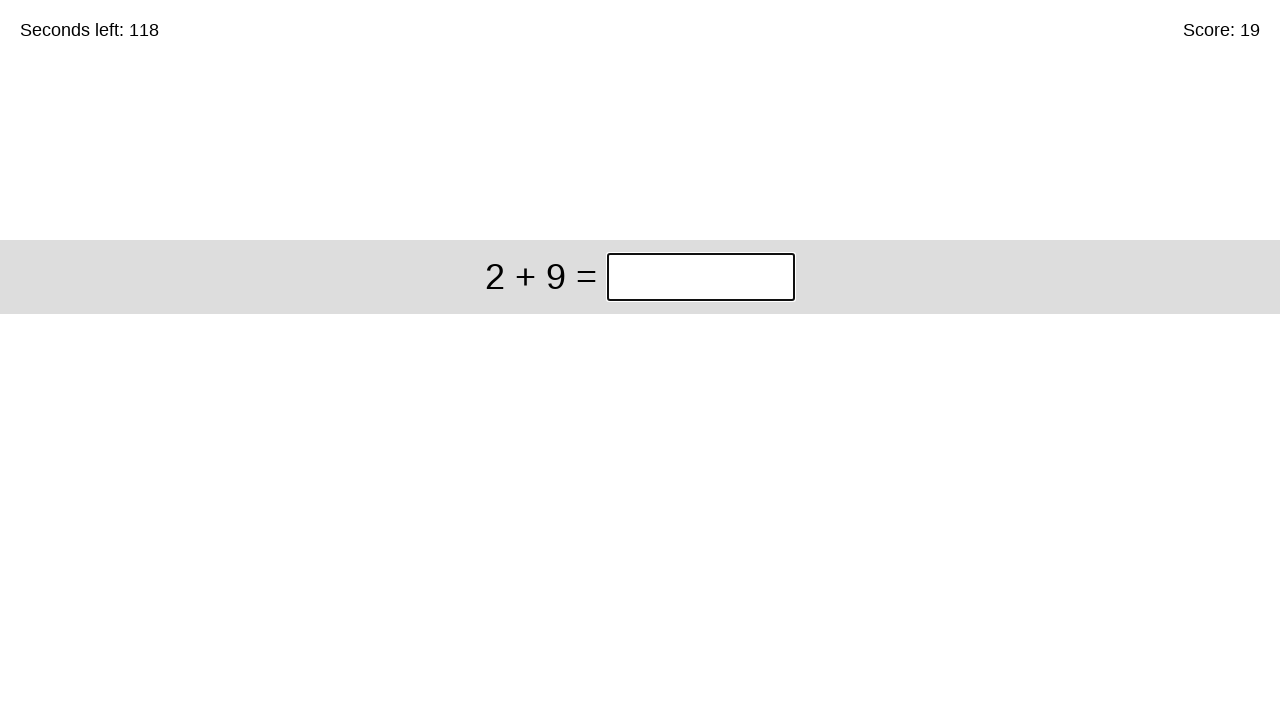

Solved equation '2 + 9' and entered answer '11' on xpath=//*[@id="game"]/div/div[1]/input
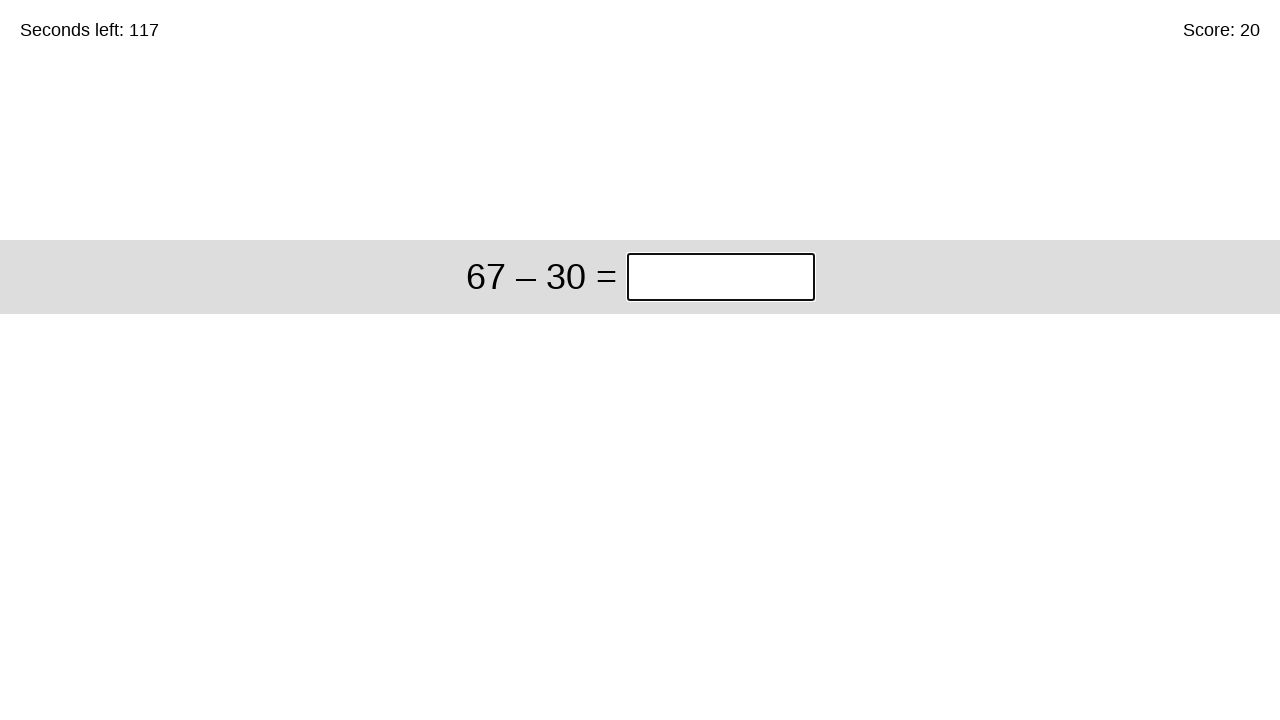

Solved equation '67 – 30' and entered answer '37' on xpath=//*[@id="game"]/div/div[1]/input
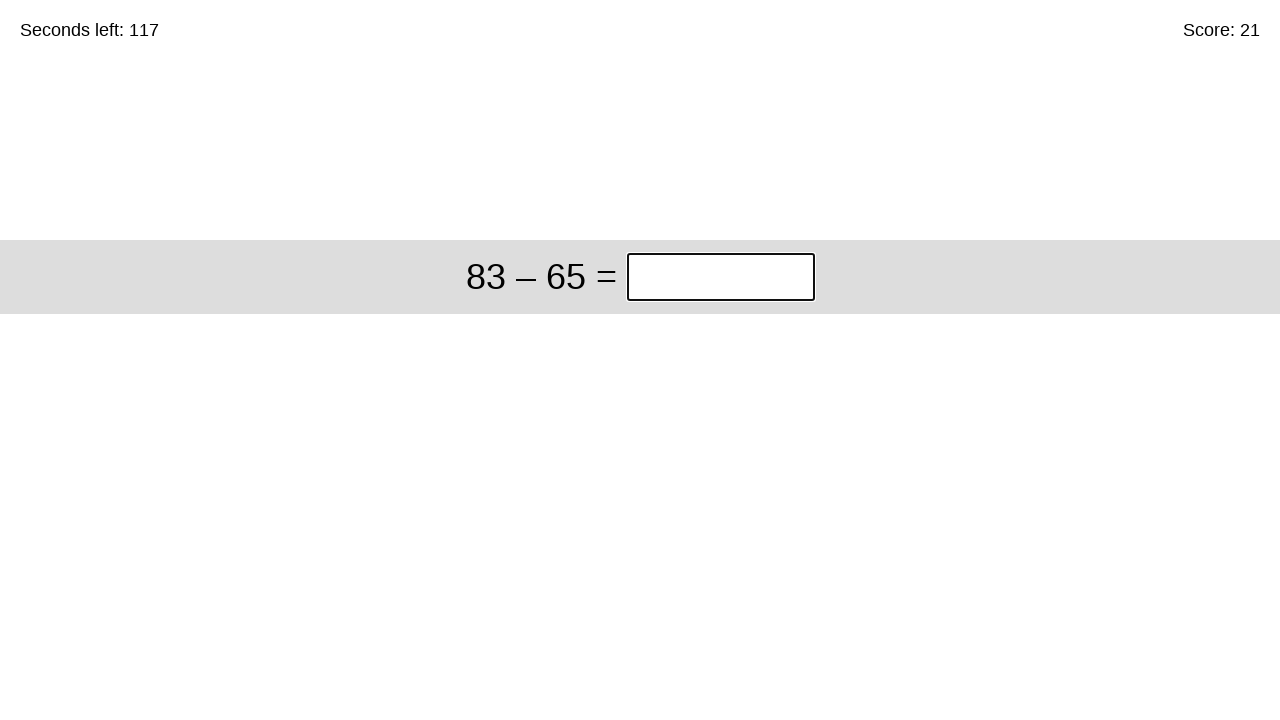

Solved equation '83 – 65' and entered answer '18' on xpath=//*[@id="game"]/div/div[1]/input
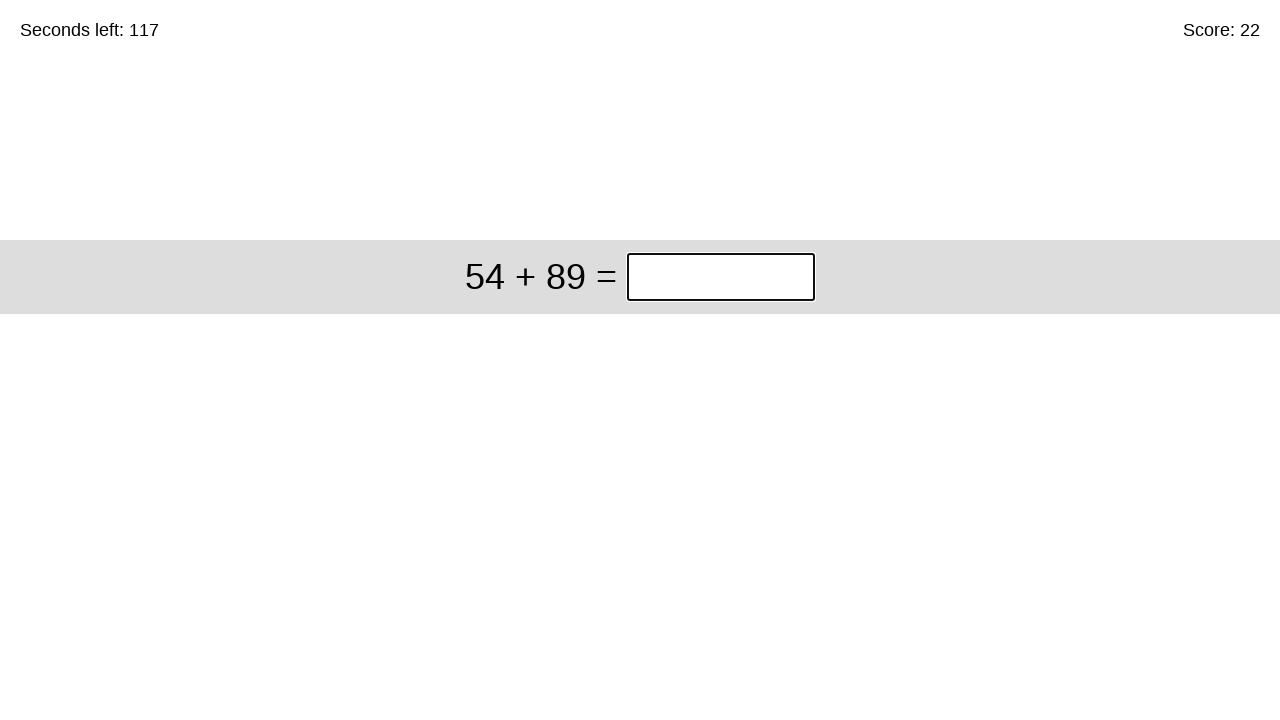

Solved equation '54 + 89' and entered answer '143' on xpath=//*[@id="game"]/div/div[1]/input
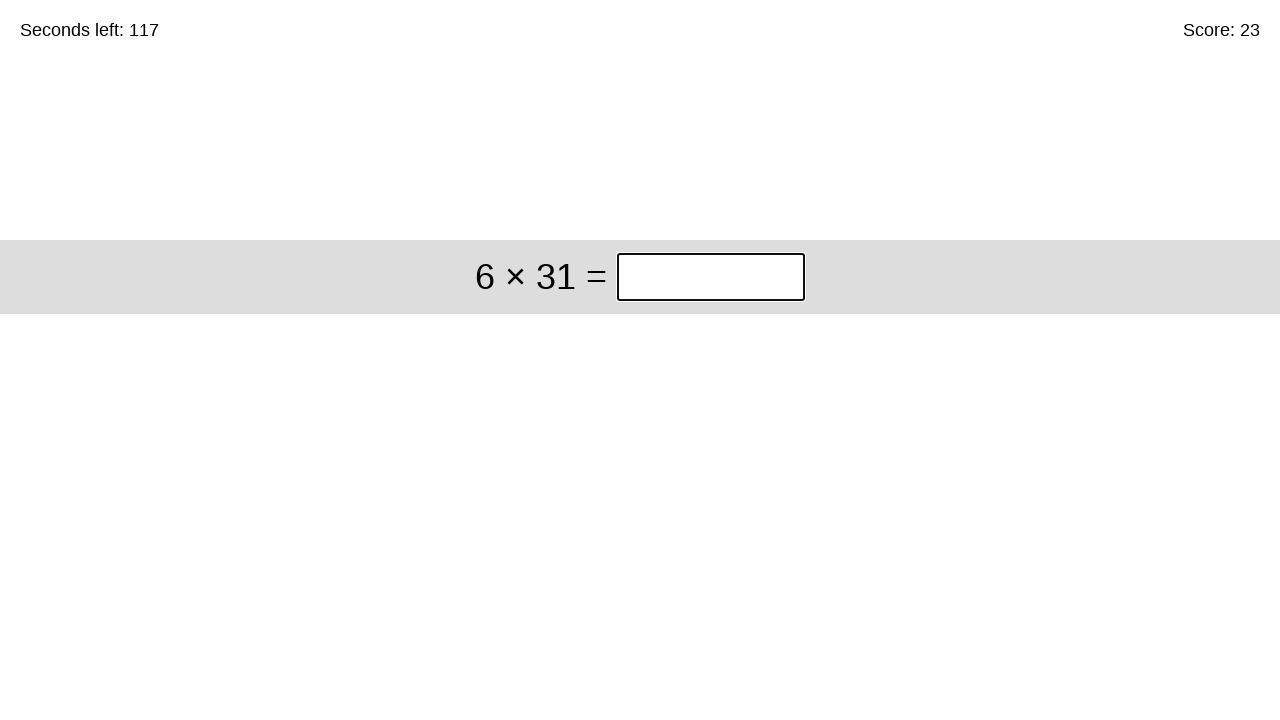

Solved equation '6 × 31' and entered answer '186' on xpath=//*[@id="game"]/div/div[1]/input
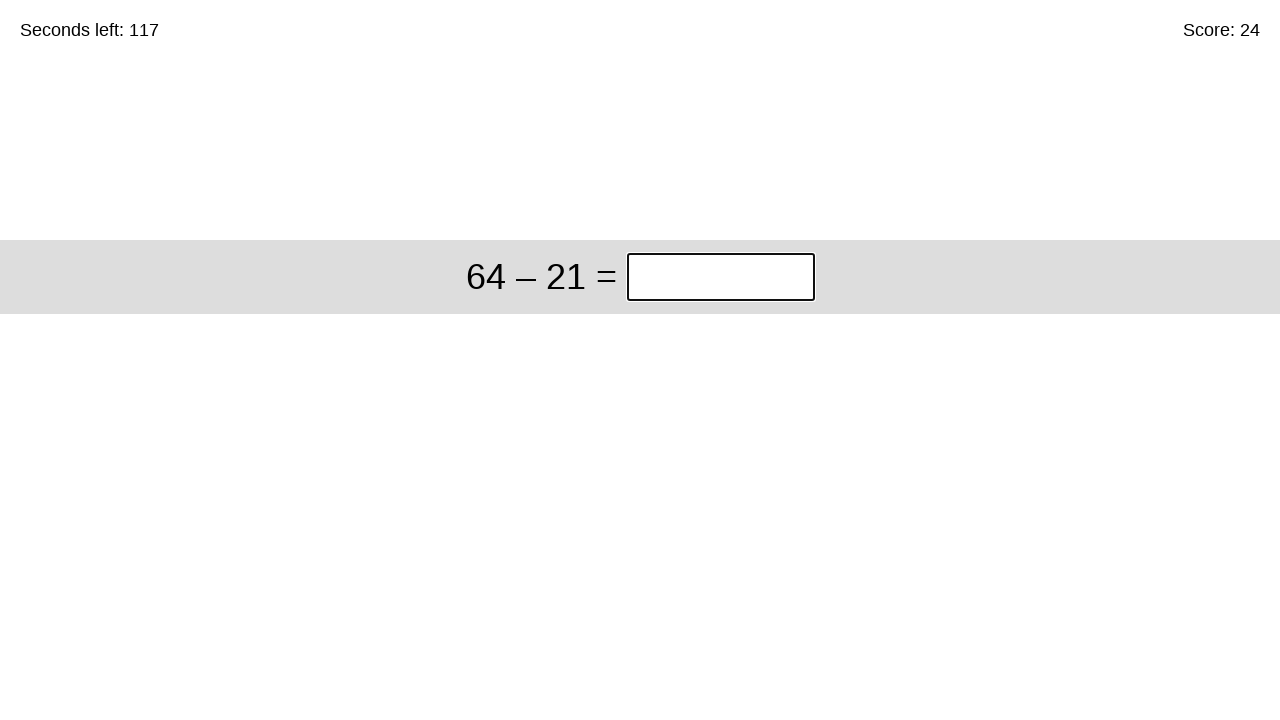

Solved equation '64 – 21' and entered answer '43' on xpath=//*[@id="game"]/div/div[1]/input
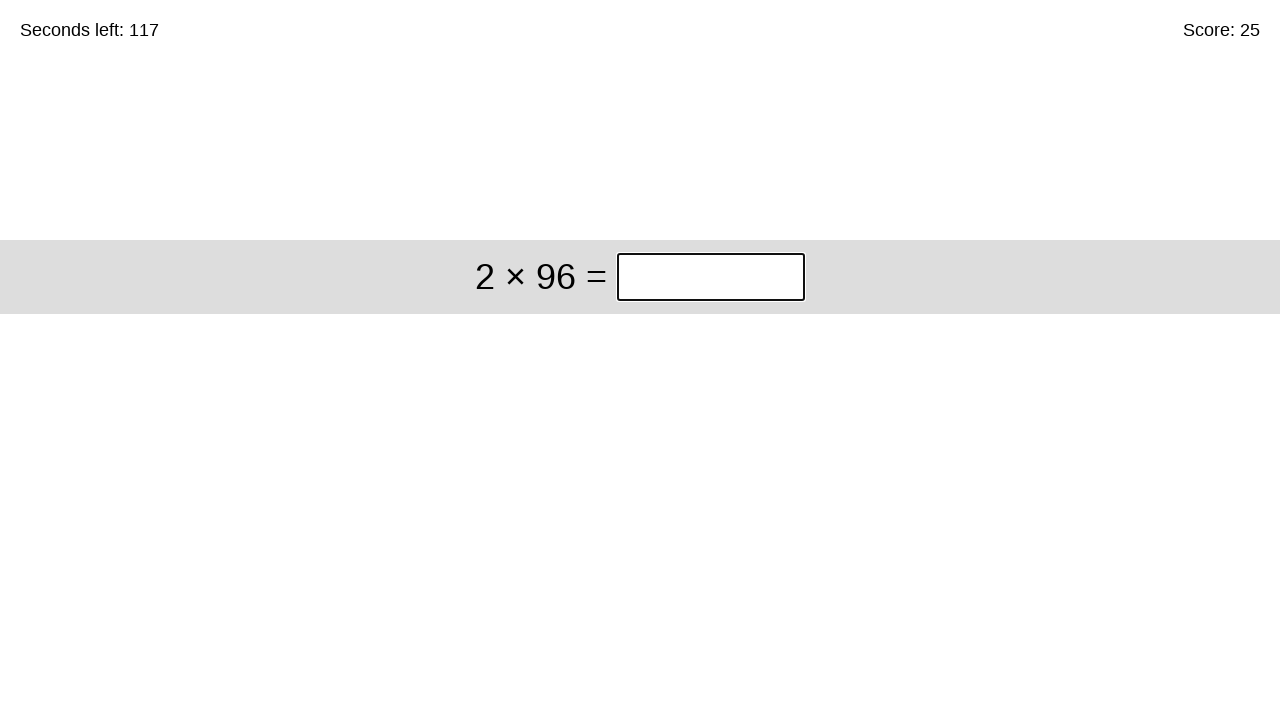

Solved equation '2 × 96' and entered answer '192' on xpath=//*[@id="game"]/div/div[1]/input
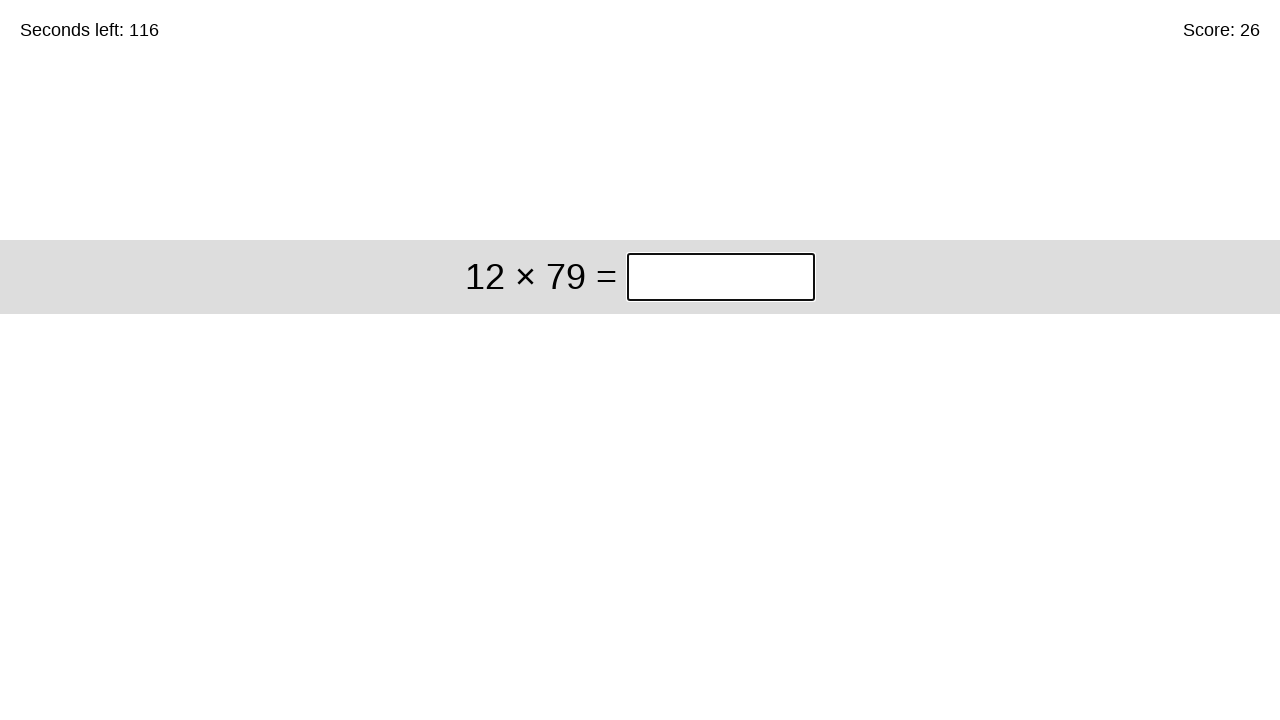

Solved equation '12 × 79' and entered answer '948' on xpath=//*[@id="game"]/div/div[1]/input
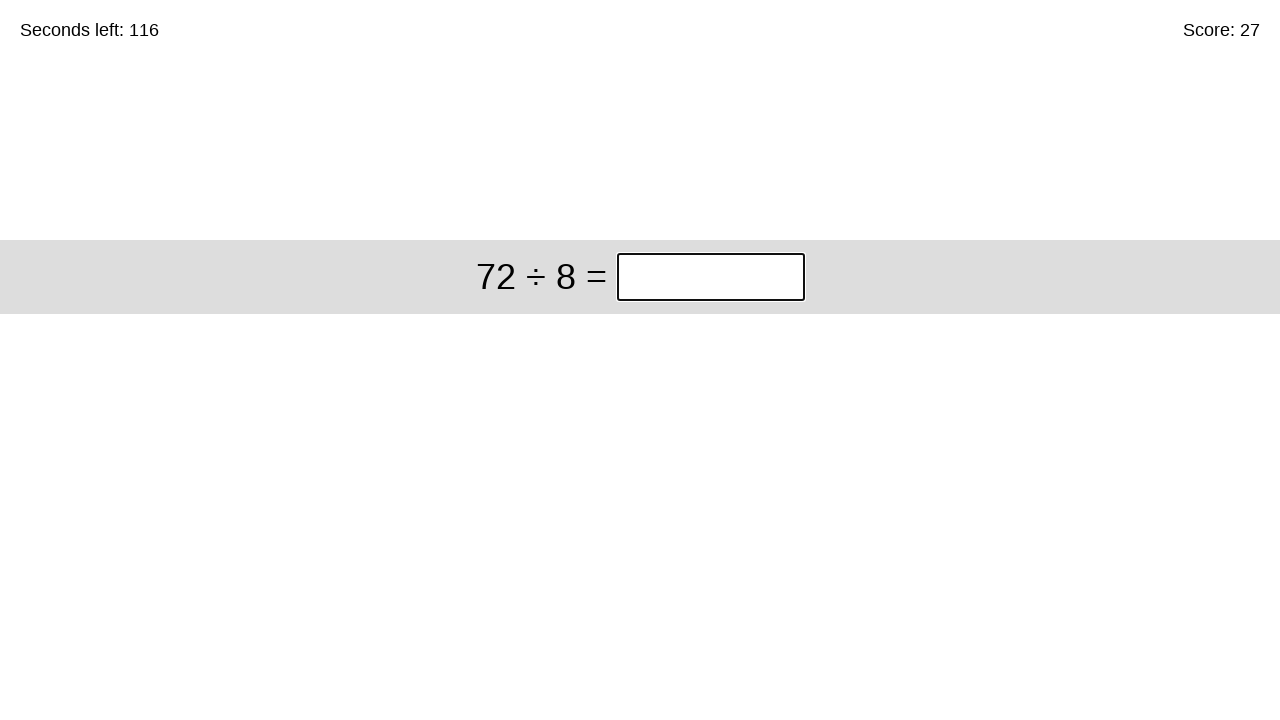

Solved equation '72 ÷ 8' and entered answer '9' on xpath=//*[@id="game"]/div/div[1]/input
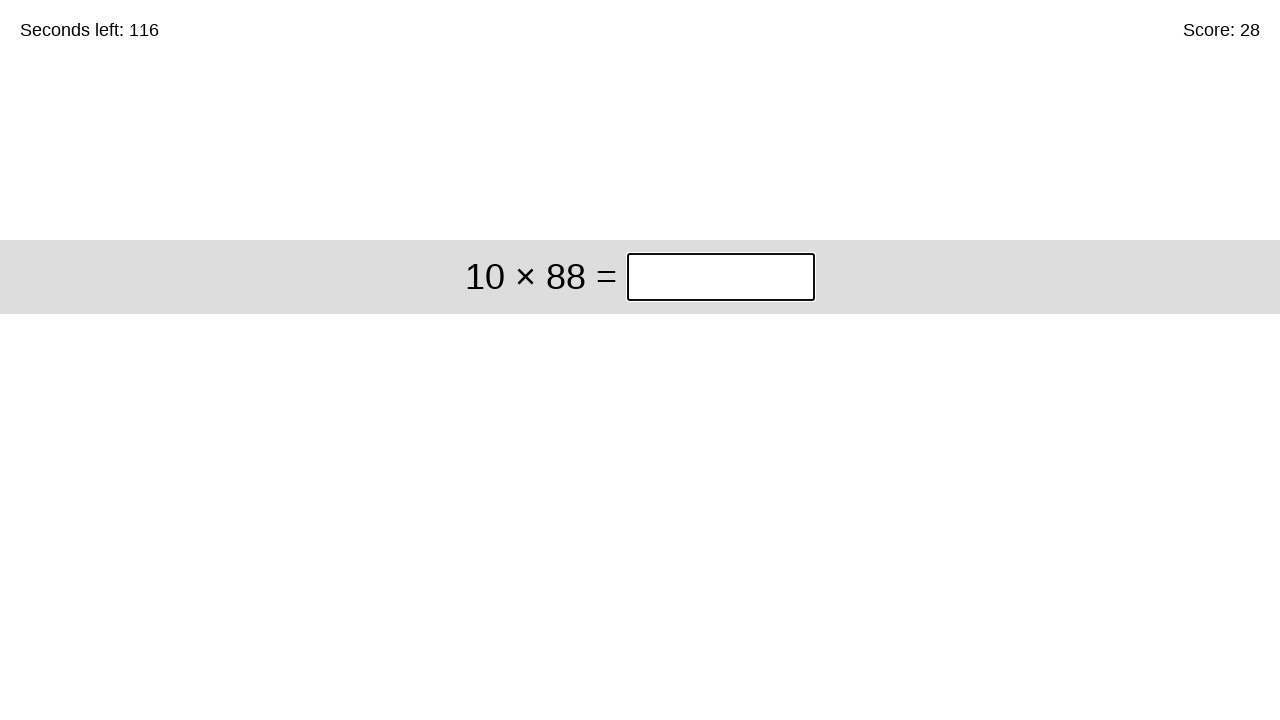

Solved equation '10 × 88' and entered answer '880' on xpath=//*[@id="game"]/div/div[1]/input
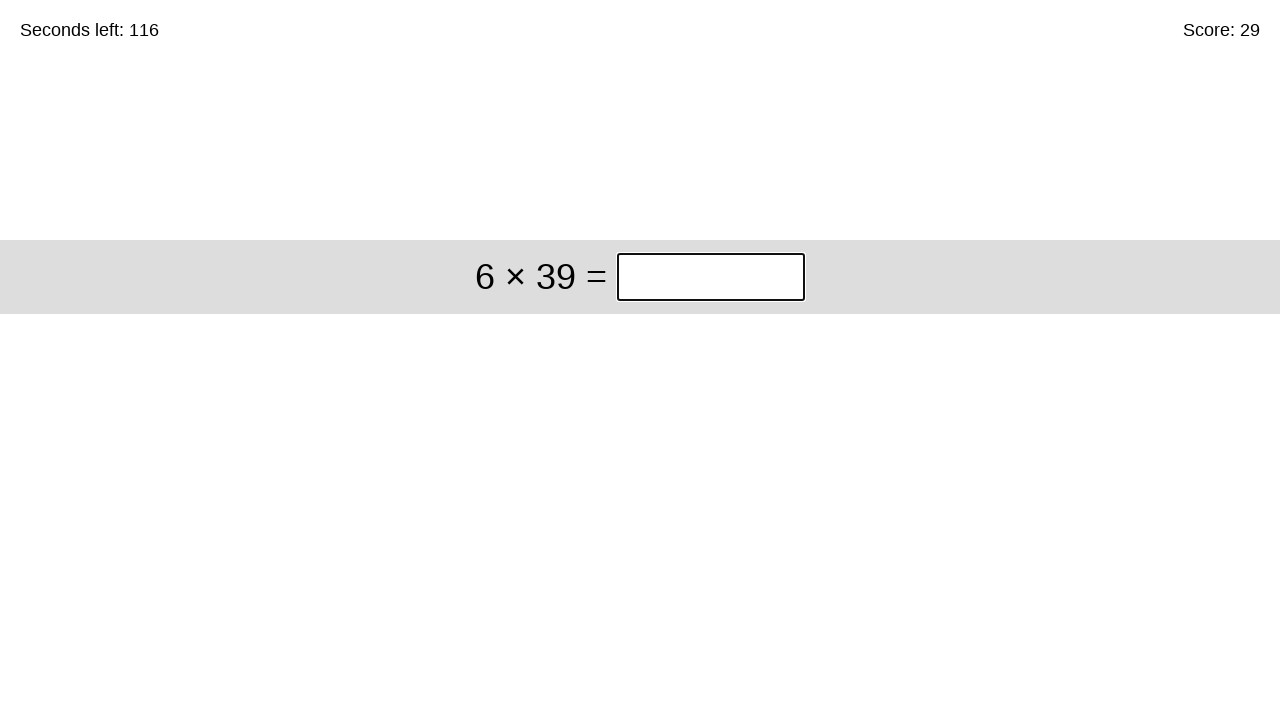

Solved equation '6 × 39' and entered answer '234' on xpath=//*[@id="game"]/div/div[1]/input
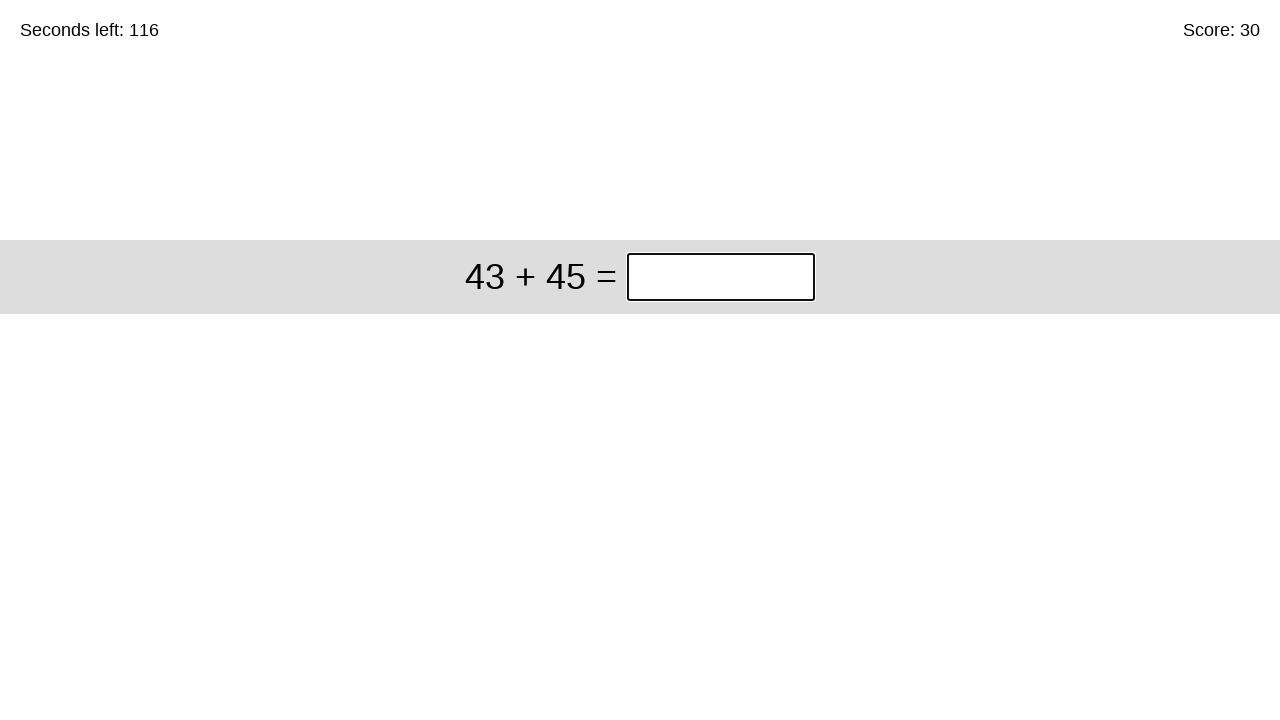

Solved equation '43 + 45' and entered answer '88' on xpath=//*[@id="game"]/div/div[1]/input
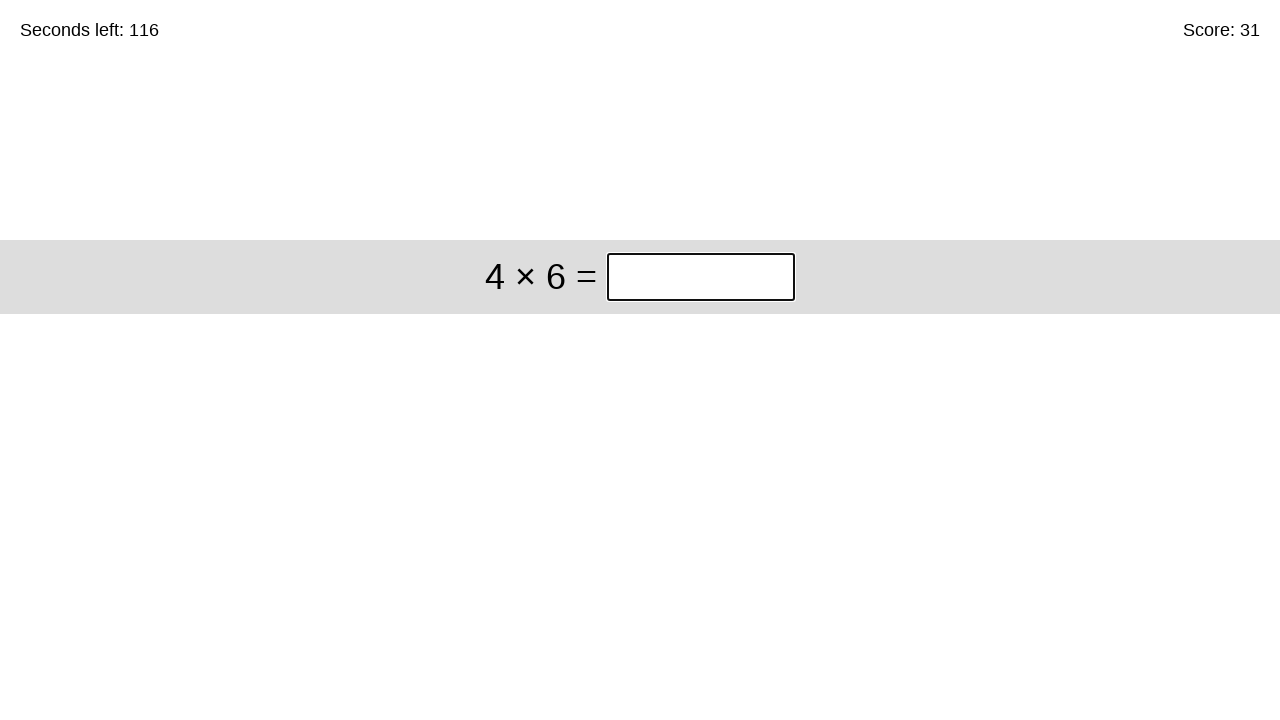

Solved equation '4 × 6' and entered answer '24' on xpath=//*[@id="game"]/div/div[1]/input
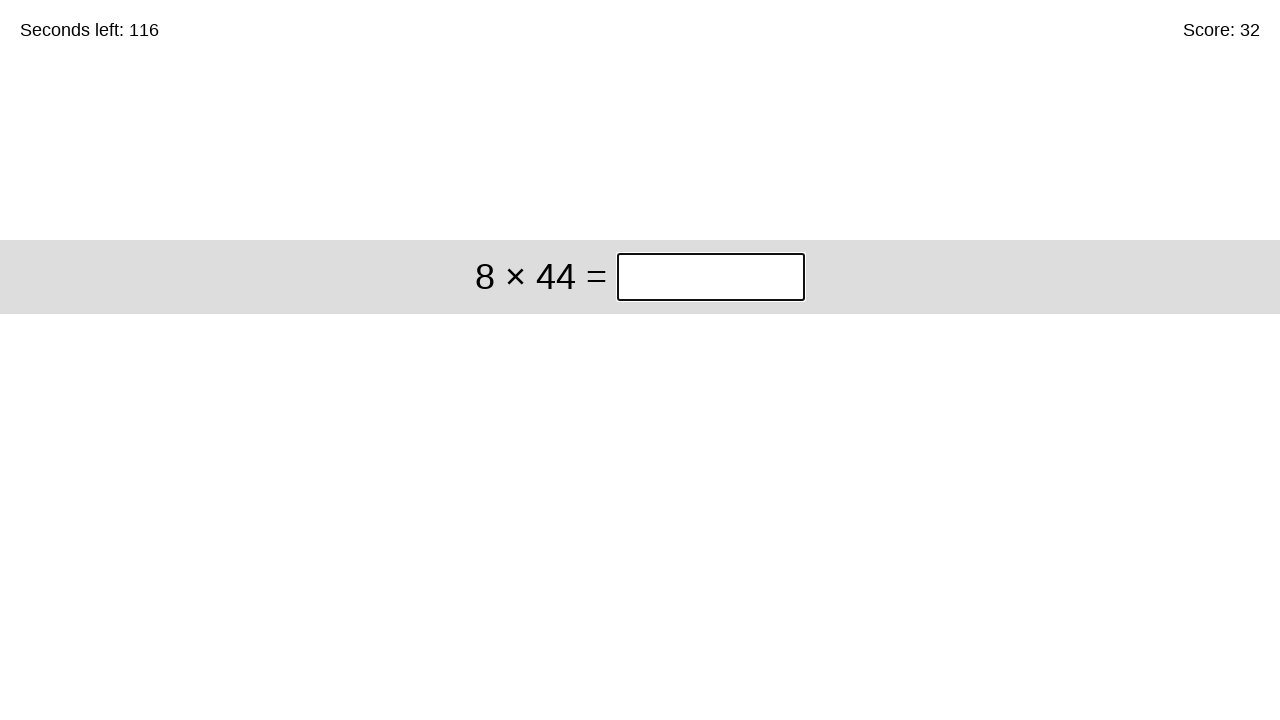

Solved equation '8 × 44' and entered answer '352' on xpath=//*[@id="game"]/div/div[1]/input
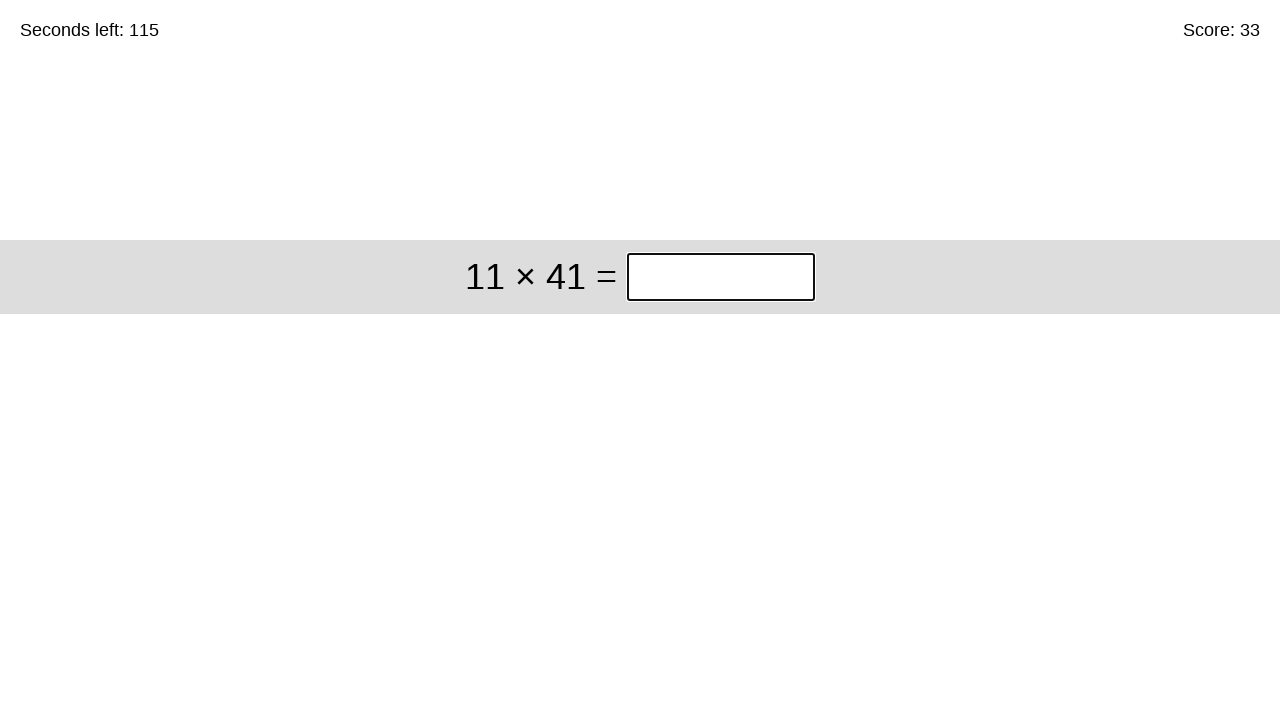

Solved equation '11 × 41' and entered answer '451' on xpath=//*[@id="game"]/div/div[1]/input
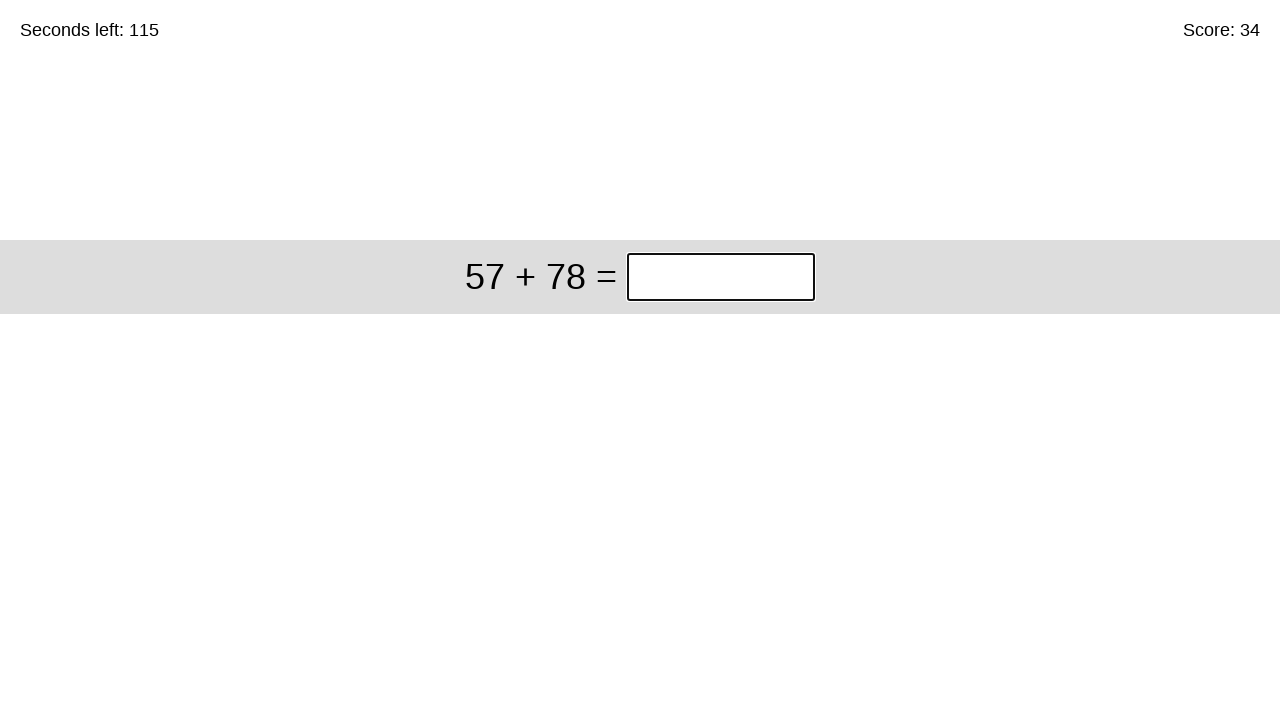

Solved equation '57 + 78' and entered answer '135' on xpath=//*[@id="game"]/div/div[1]/input
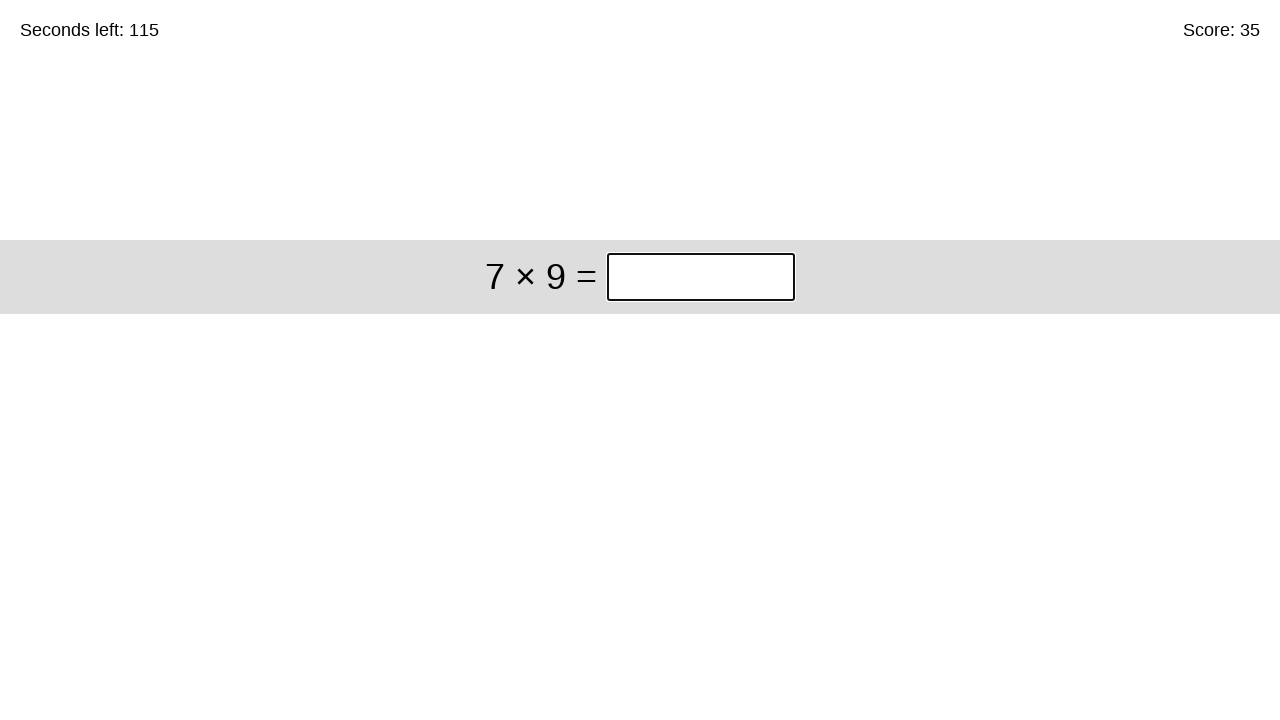

Solved equation '7 × 9' and entered answer '63' on xpath=//*[@id="game"]/div/div[1]/input
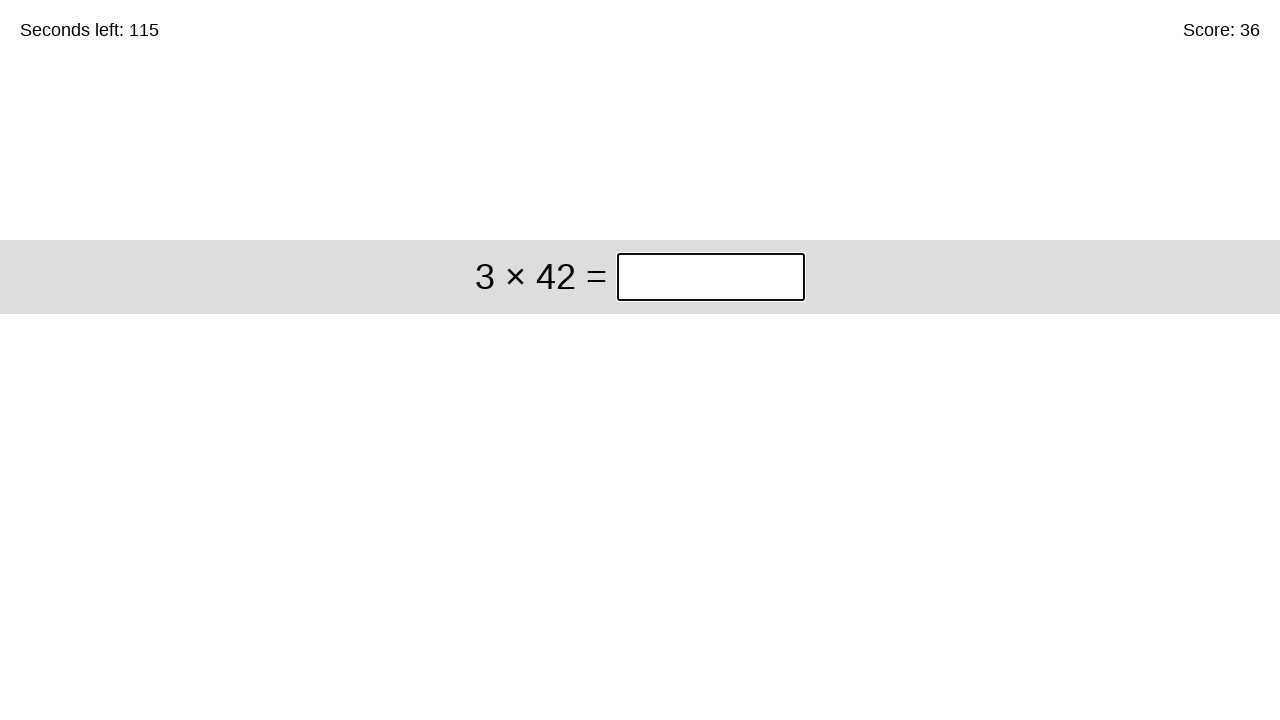

Solved equation '3 × 42' and entered answer '126' on xpath=//*[@id="game"]/div/div[1]/input
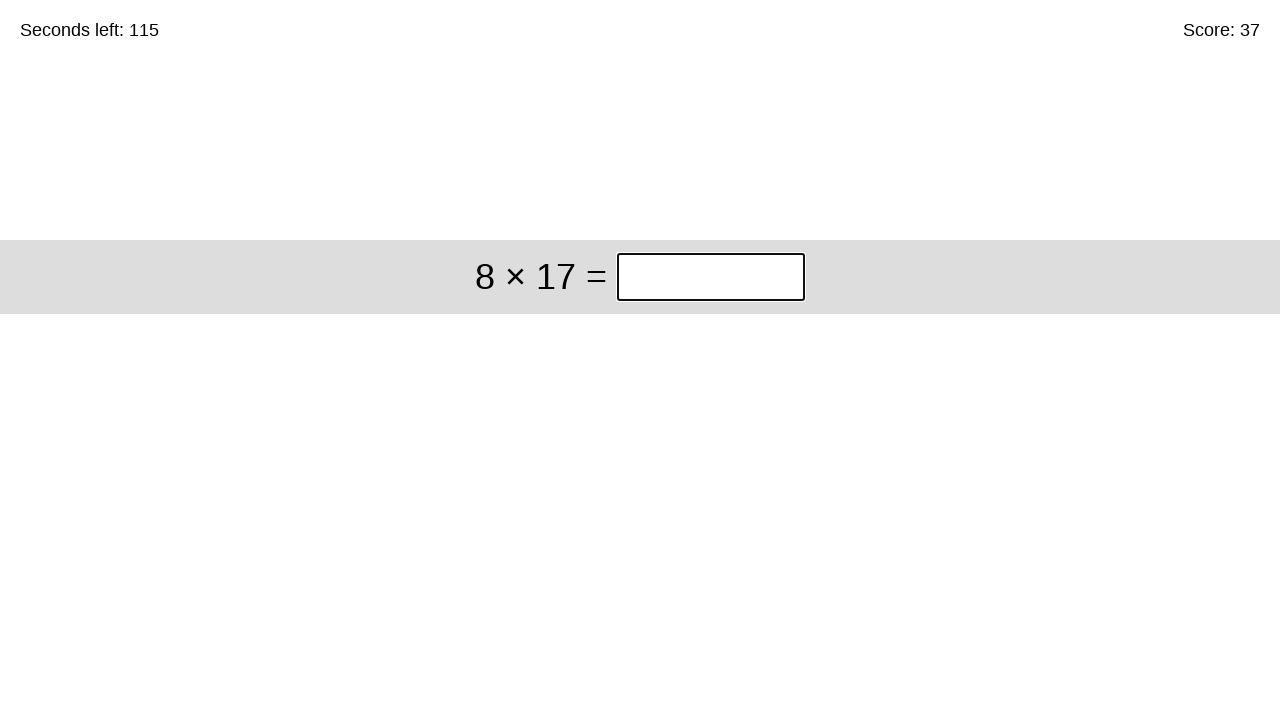

Solved equation '8 × 17' and entered answer '136' on xpath=//*[@id="game"]/div/div[1]/input
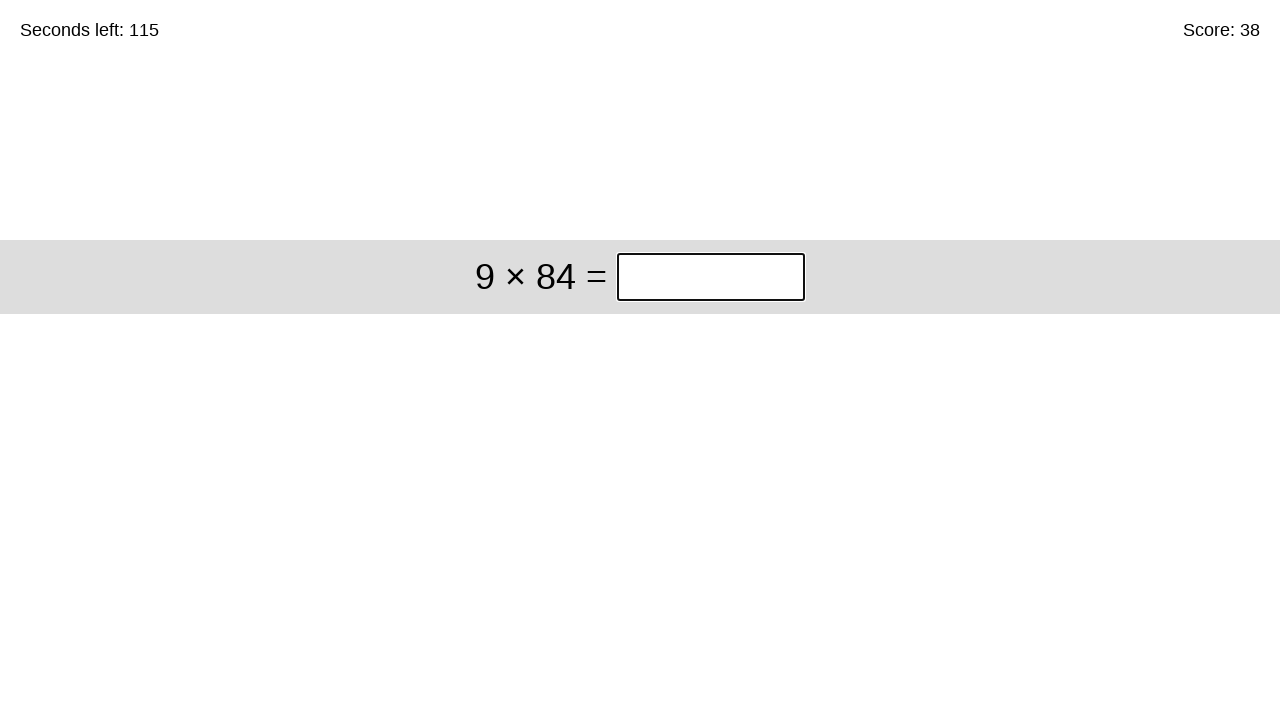

Solved equation '9 × 84' and entered answer '756' on xpath=//*[@id="game"]/div/div[1]/input
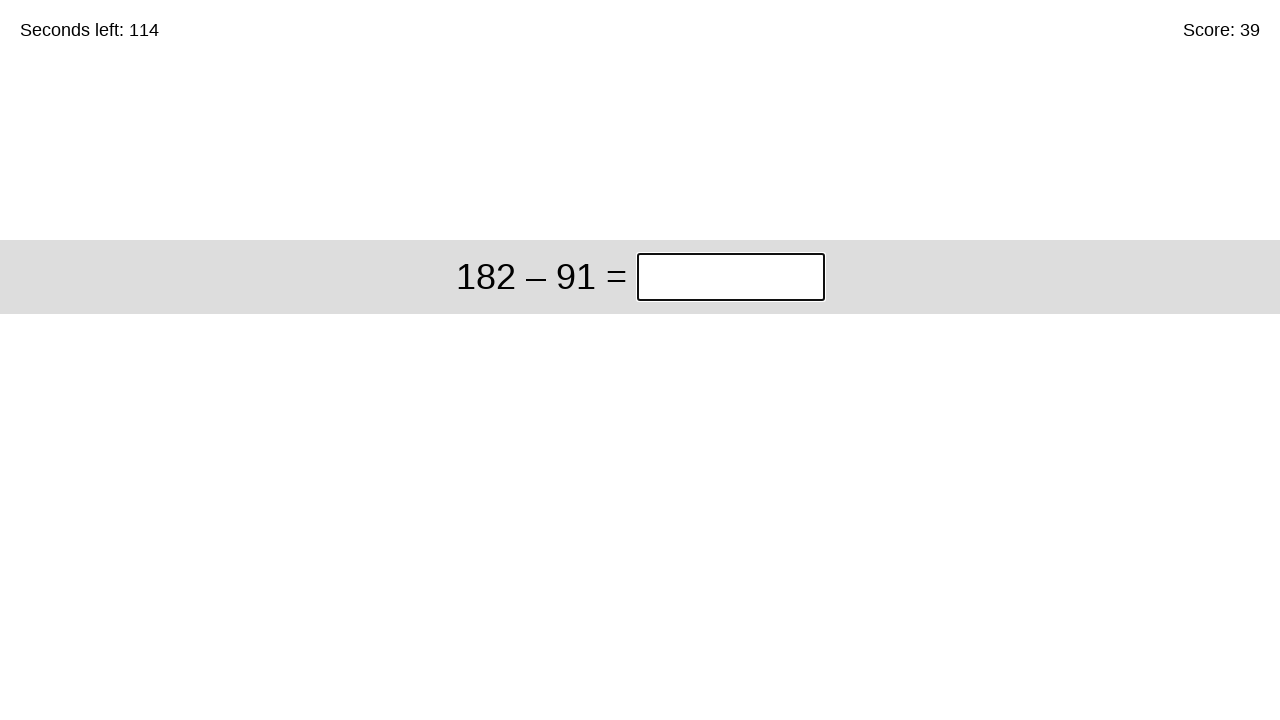

Solved equation '182 – 91' and entered answer '91' on xpath=//*[@id="game"]/div/div[1]/input
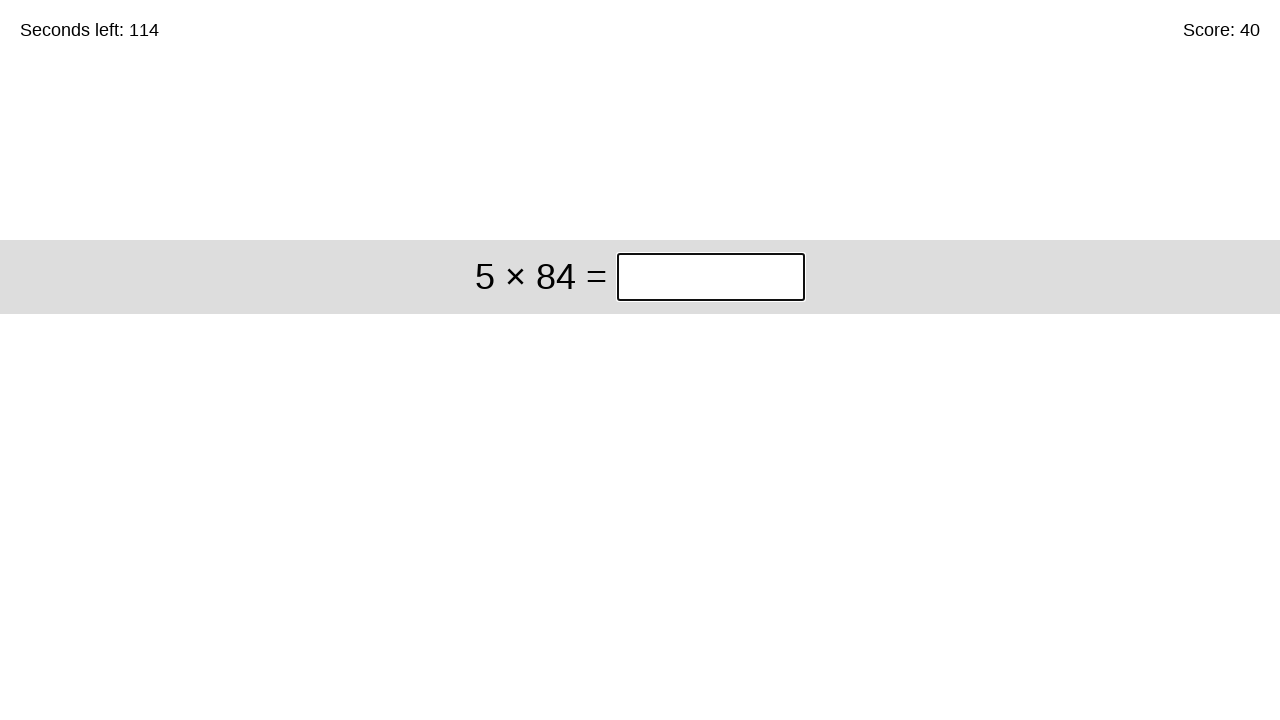

Solved equation '5 × 84' and entered answer '420' on xpath=//*[@id="game"]/div/div[1]/input
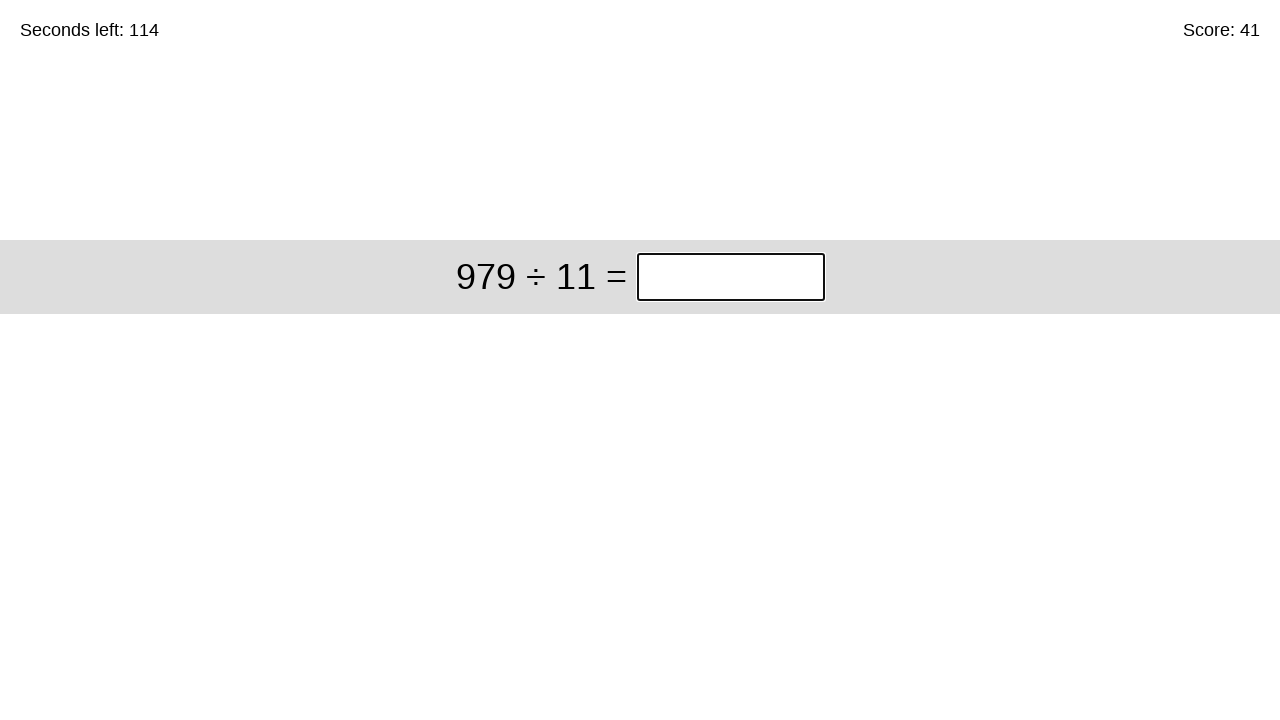

Solved equation '979 ÷ 11' and entered answer '89' on xpath=//*[@id="game"]/div/div[1]/input
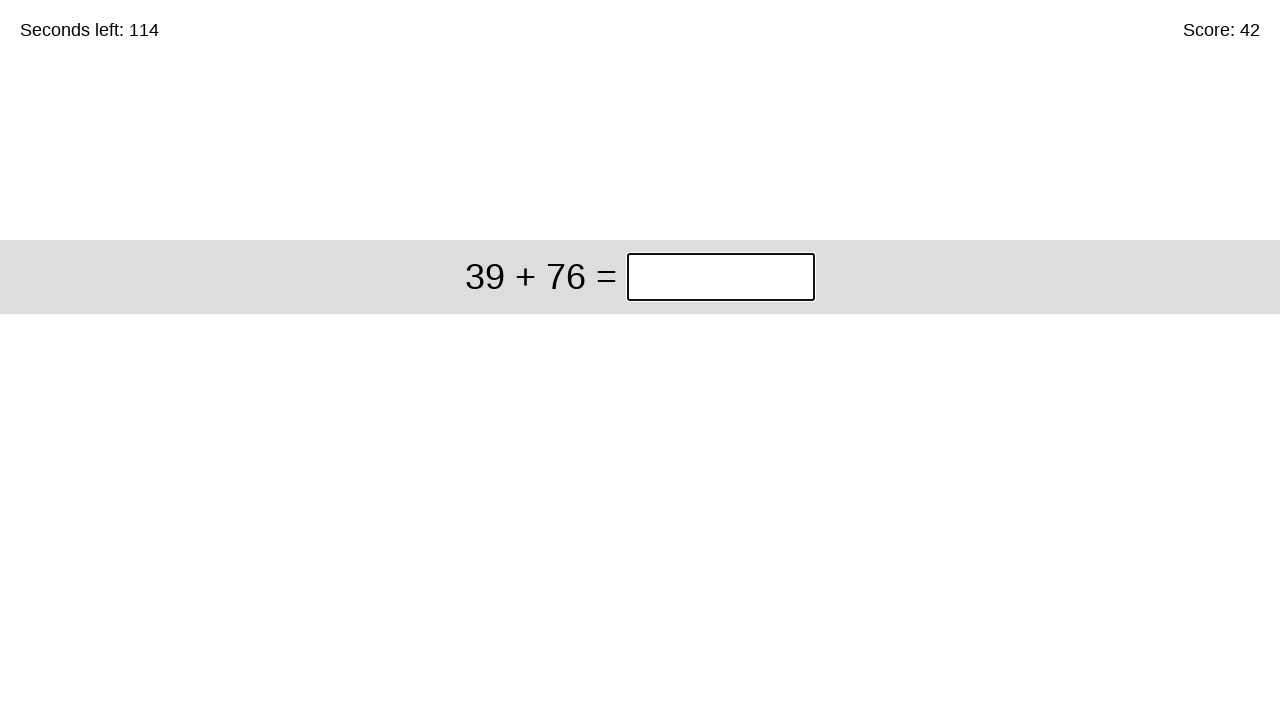

Solved equation '39 + 76' and entered answer '115' on xpath=//*[@id="game"]/div/div[1]/input
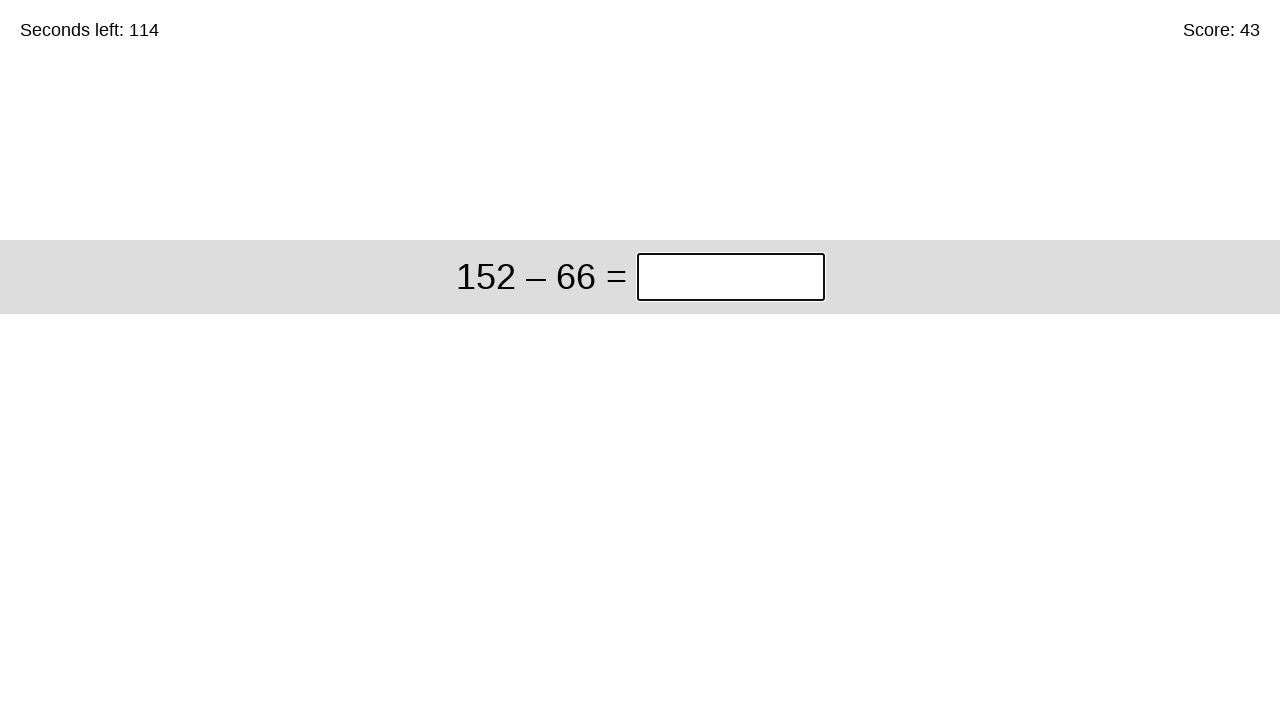

Solved equation '152 – 66' and entered answer '86' on xpath=//*[@id="game"]/div/div[1]/input
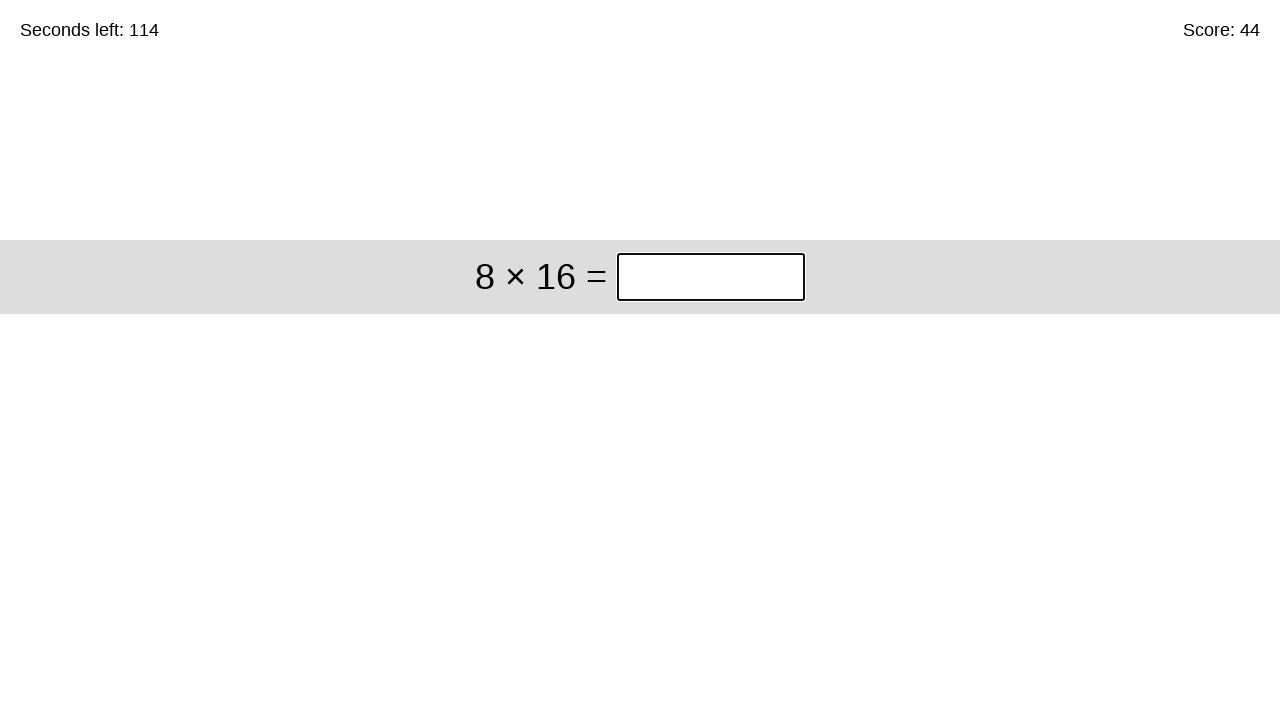

Solved equation '8 × 16' and entered answer '128' on xpath=//*[@id="game"]/div/div[1]/input
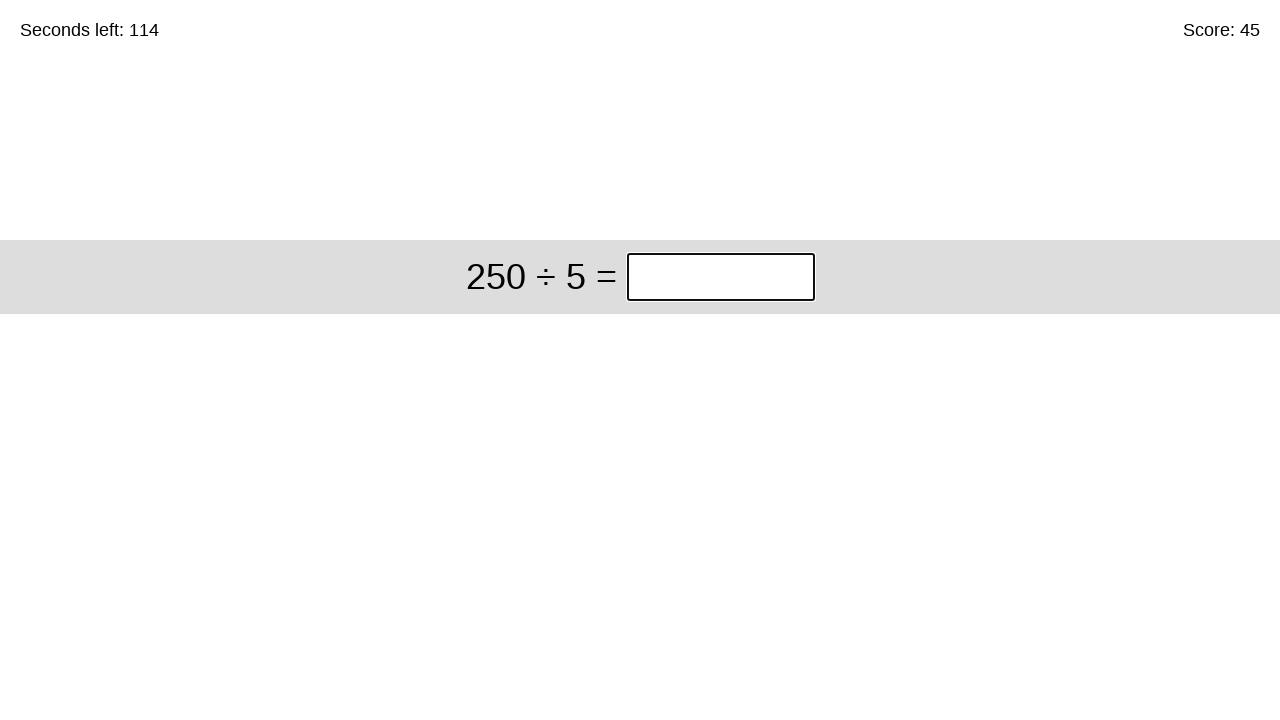

Solved equation '250 ÷ 5' and entered answer '50' on xpath=//*[@id="game"]/div/div[1]/input
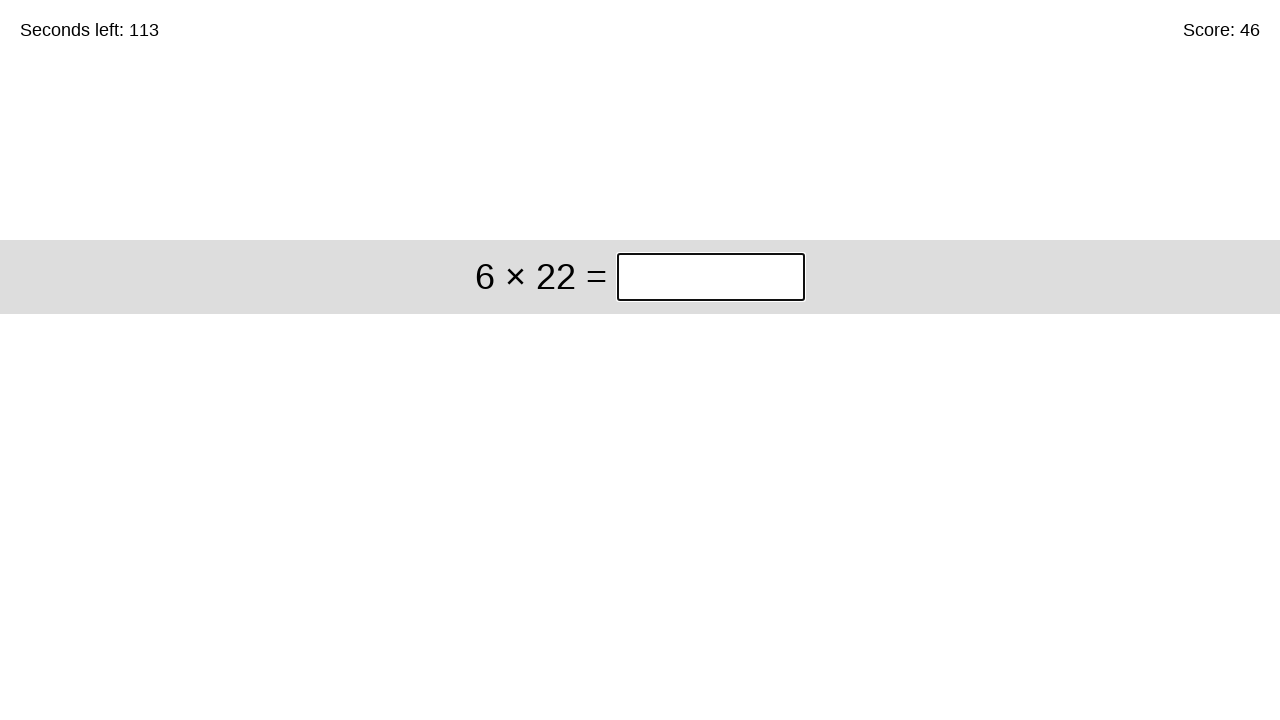

Solved equation '6 × 22' and entered answer '132' on xpath=//*[@id="game"]/div/div[1]/input
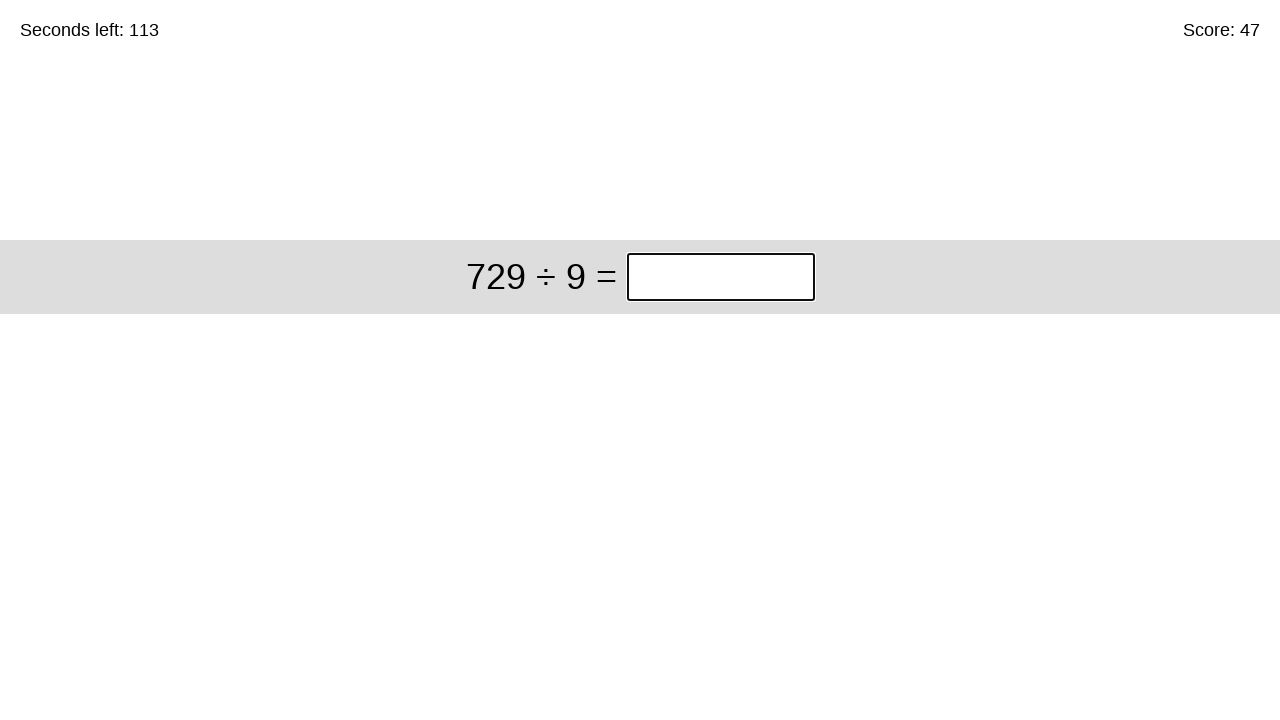

Solved equation '729 ÷ 9' and entered answer '81' on xpath=//*[@id="game"]/div/div[1]/input
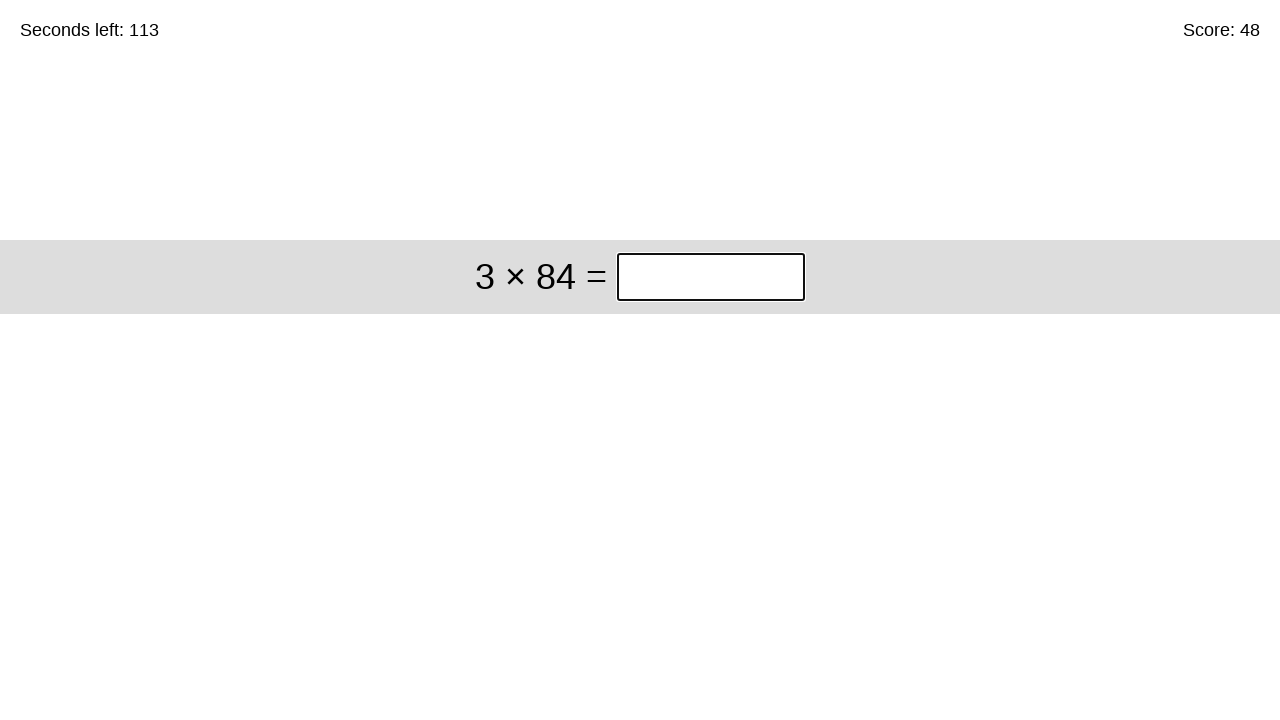

Solved equation '3 × 84' and entered answer '252' on xpath=//*[@id="game"]/div/div[1]/input
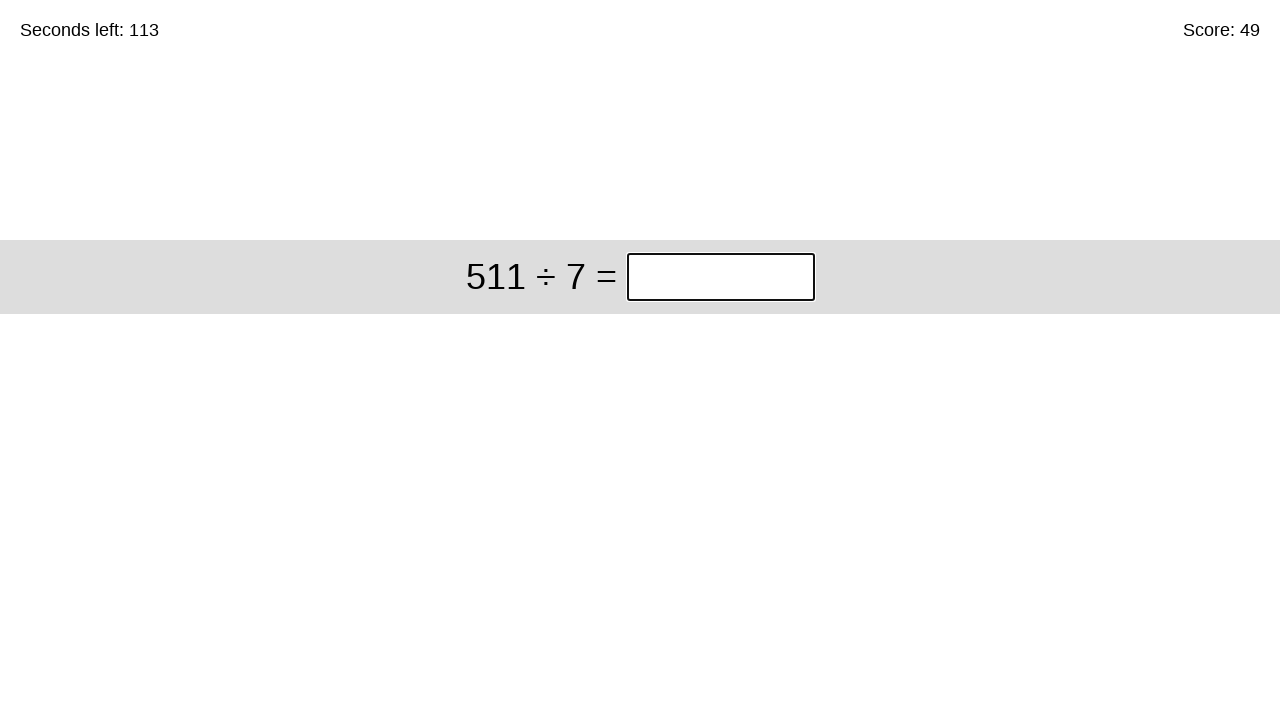

Solved equation '511 ÷ 7' and entered answer '73' on xpath=//*[@id="game"]/div/div[1]/input
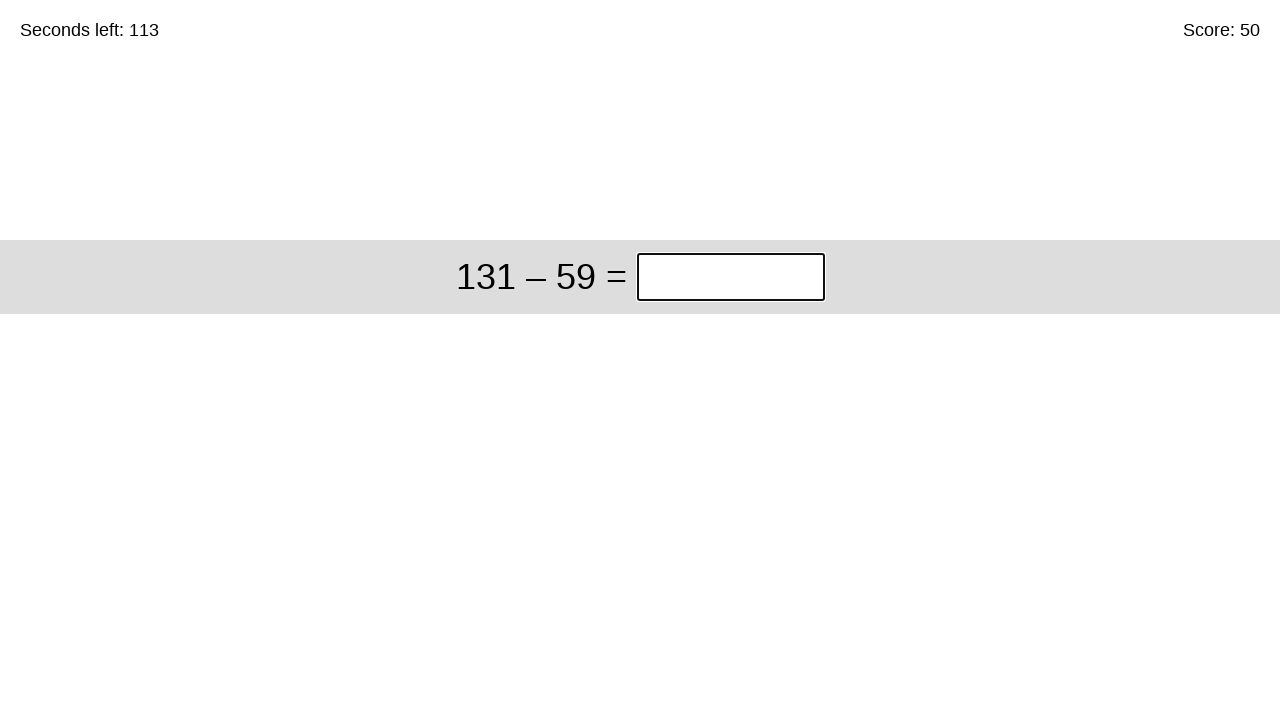

Solved equation '131 – 59' and entered answer '72' on xpath=//*[@id="game"]/div/div[1]/input
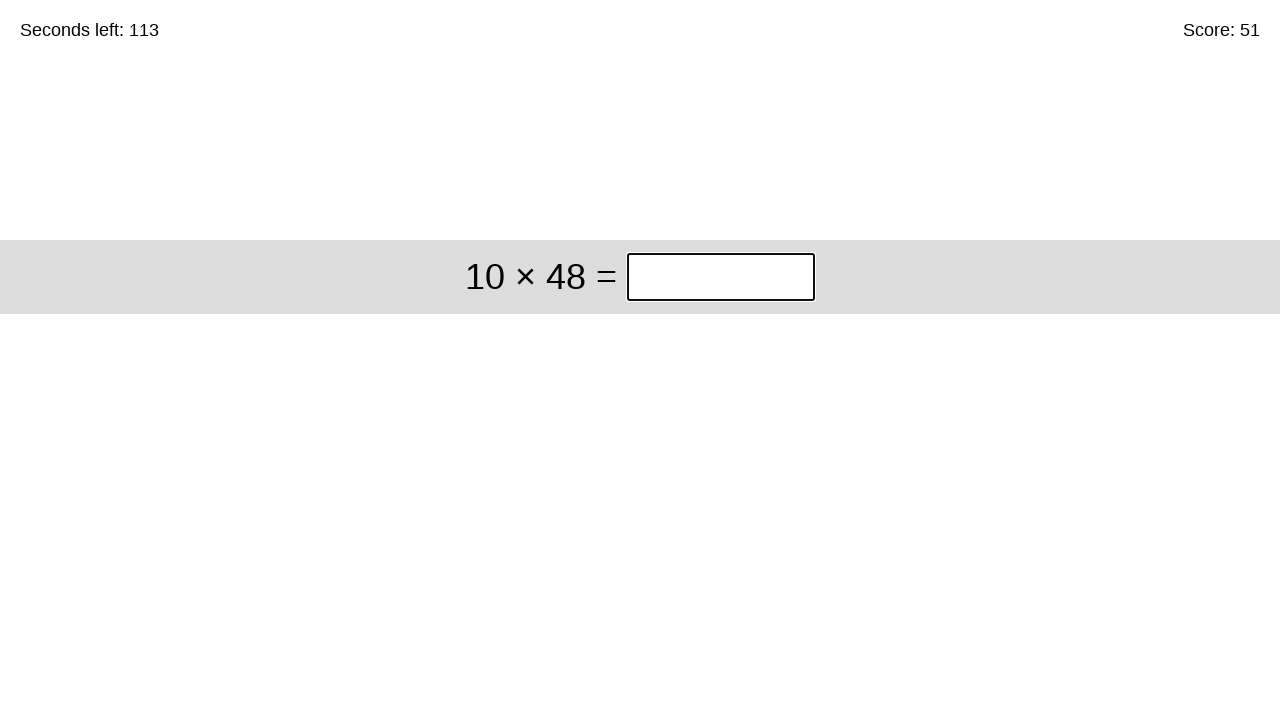

Solved equation '10 × 48' and entered answer '480' on xpath=//*[@id="game"]/div/div[1]/input
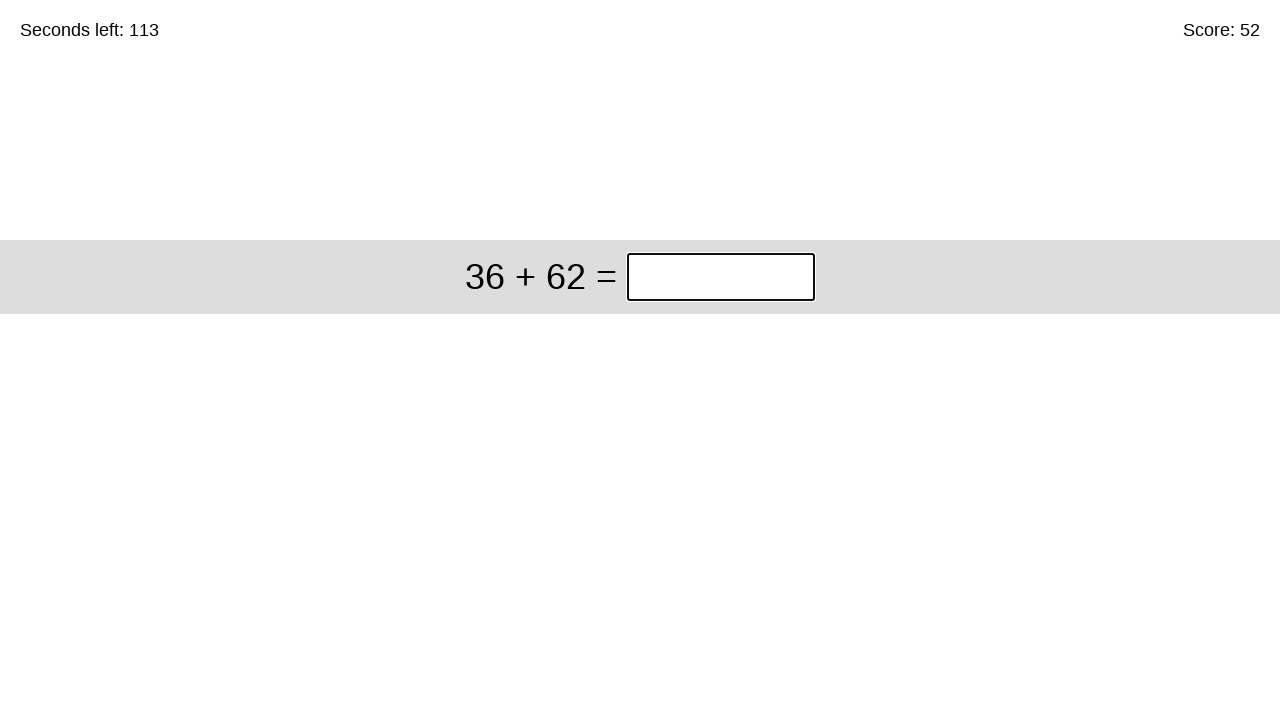

Solved equation '36 + 62' and entered answer '98' on xpath=//*[@id="game"]/div/div[1]/input
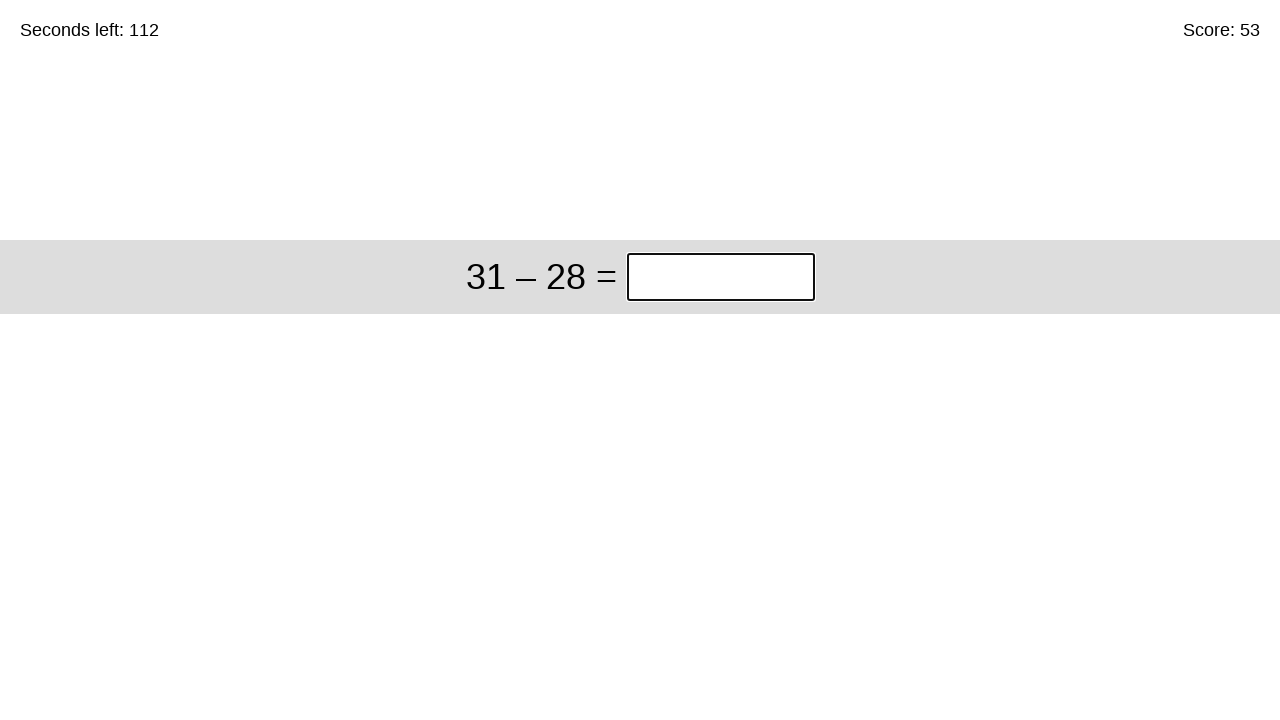

Solved equation '31 – 28' and entered answer '3' on xpath=//*[@id="game"]/div/div[1]/input
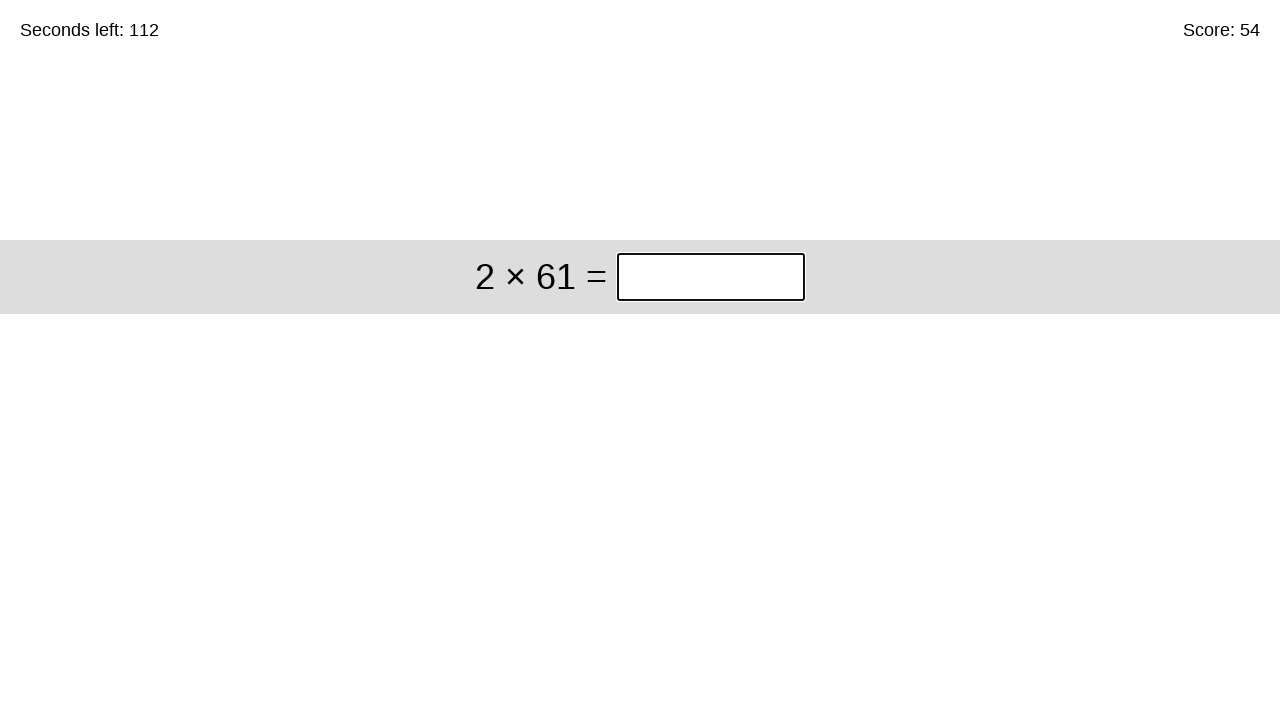

Solved equation '2 × 61' and entered answer '122' on xpath=//*[@id="game"]/div/div[1]/input
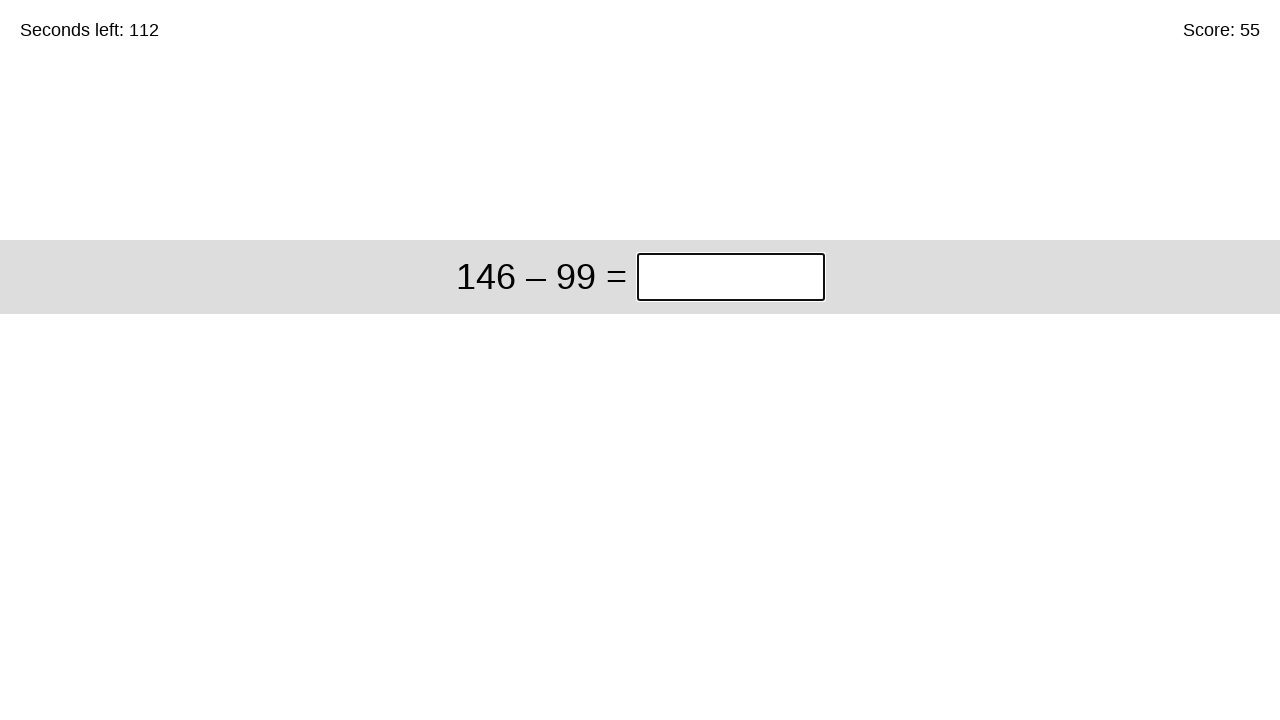

Solved equation '146 – 99' and entered answer '47' on xpath=//*[@id="game"]/div/div[1]/input
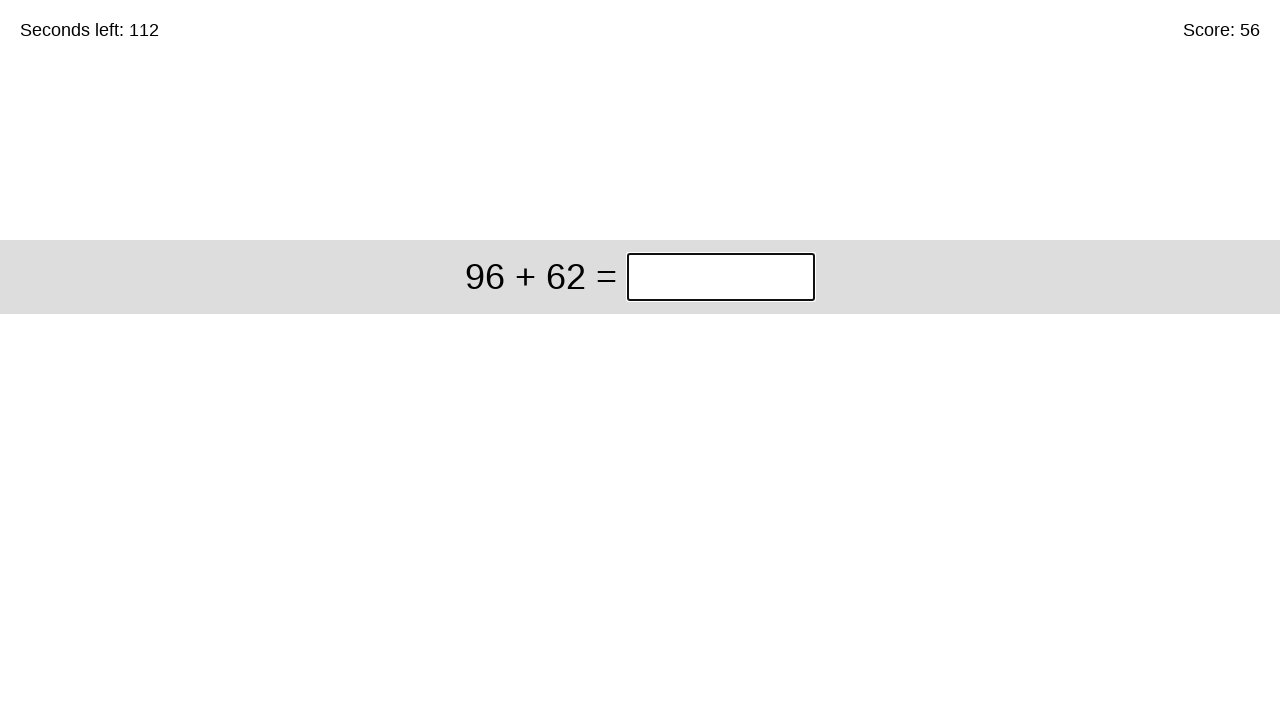

Solved equation '96 + 62' and entered answer '158' on xpath=//*[@id="game"]/div/div[1]/input
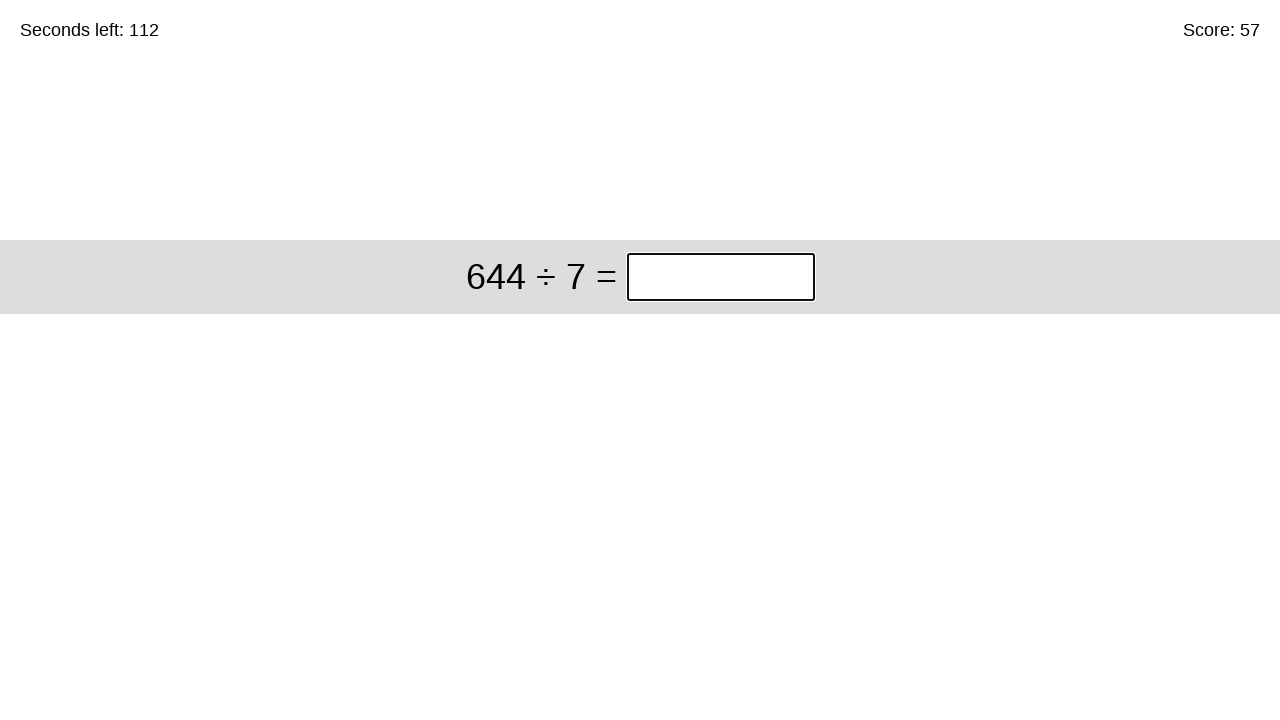

Solved equation '644 ÷ 7' and entered answer '92' on xpath=//*[@id="game"]/div/div[1]/input
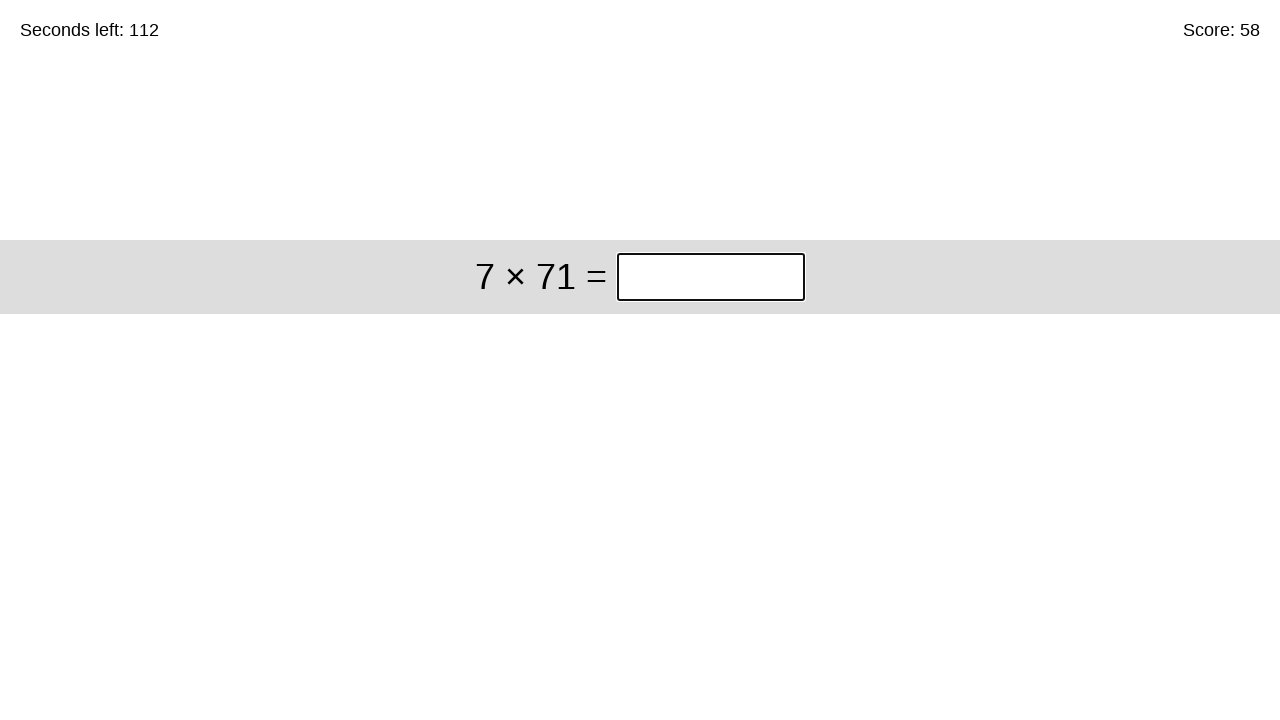

Solved equation '7 × 71' and entered answer '497' on xpath=//*[@id="game"]/div/div[1]/input
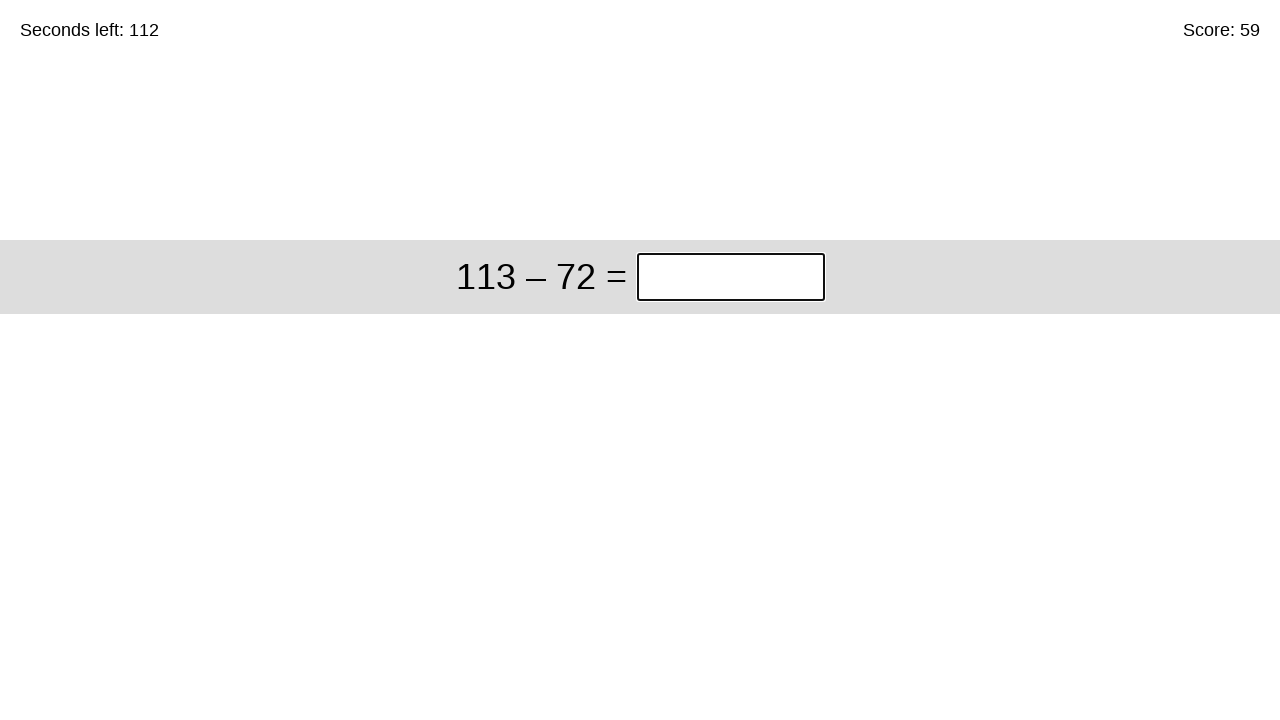

Solved equation '113 – 72' and entered answer '41' on xpath=//*[@id="game"]/div/div[1]/input
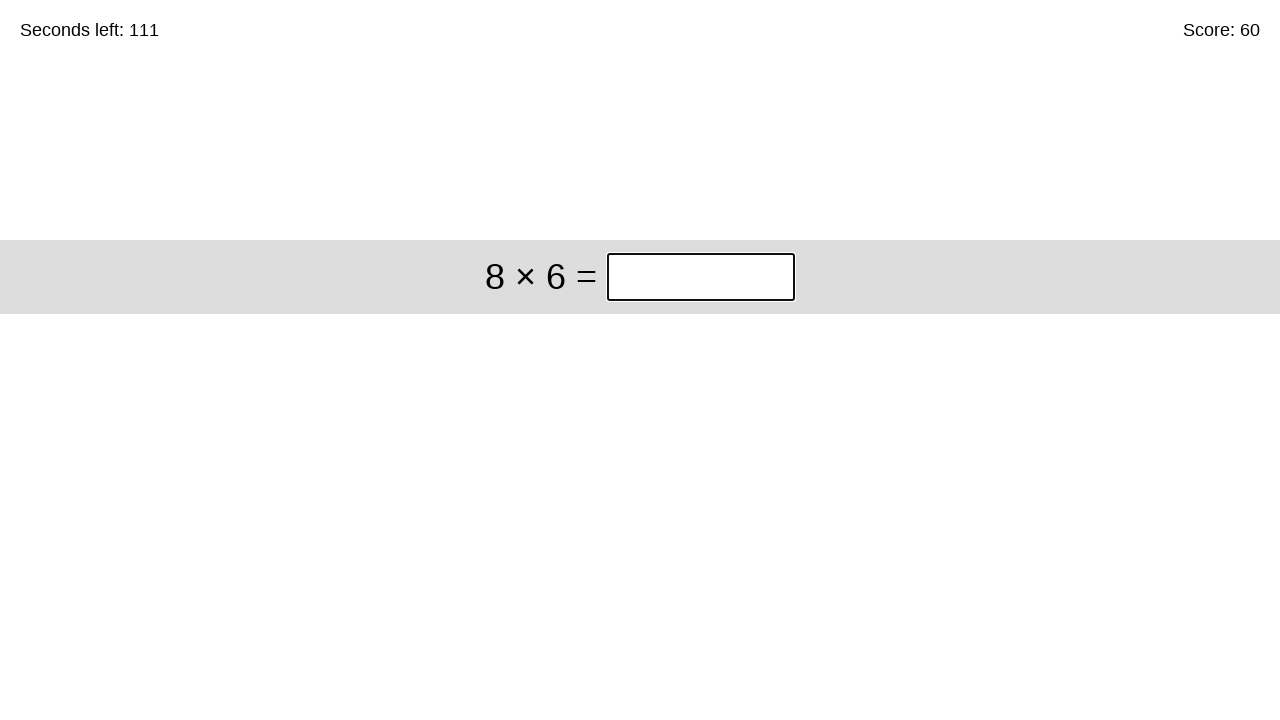

Solved equation '8 × 6' and entered answer '48' on xpath=//*[@id="game"]/div/div[1]/input
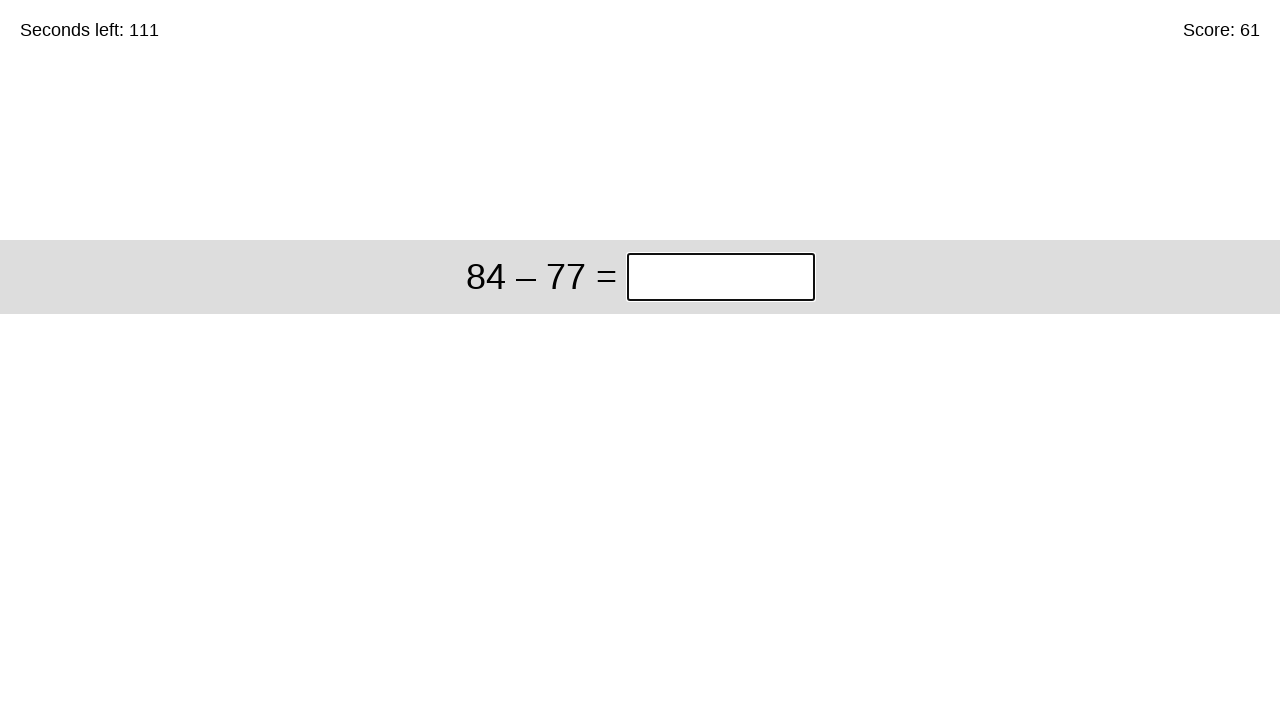

Solved equation '84 – 77' and entered answer '7' on xpath=//*[@id="game"]/div/div[1]/input
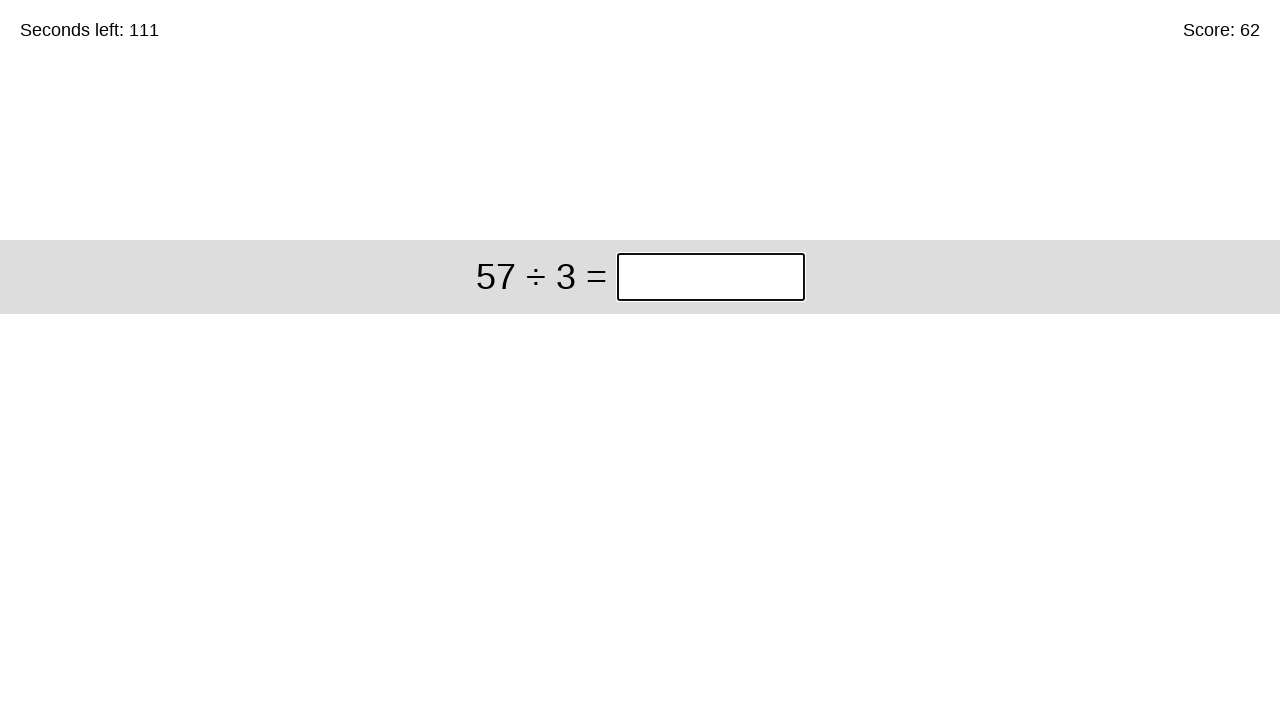

Solved equation '57 ÷ 3' and entered answer '19' on xpath=//*[@id="game"]/div/div[1]/input
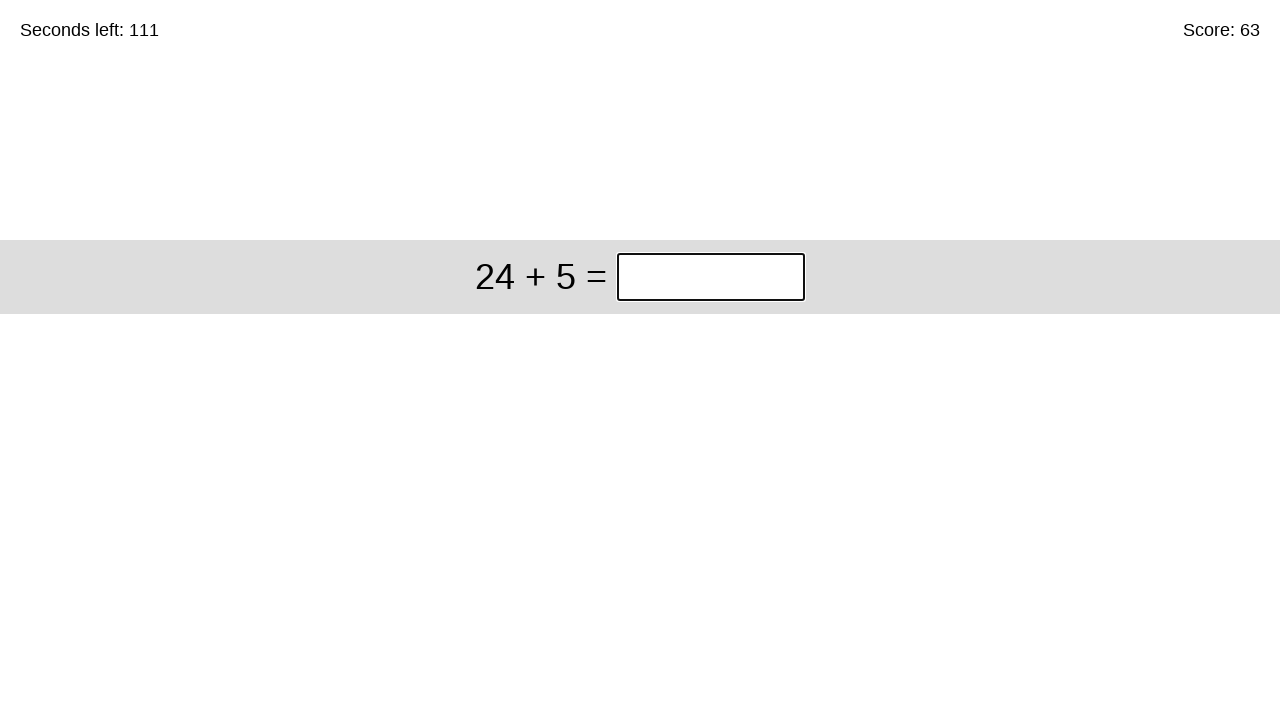

Solved equation '24 + 5' and entered answer '29' on xpath=//*[@id="game"]/div/div[1]/input
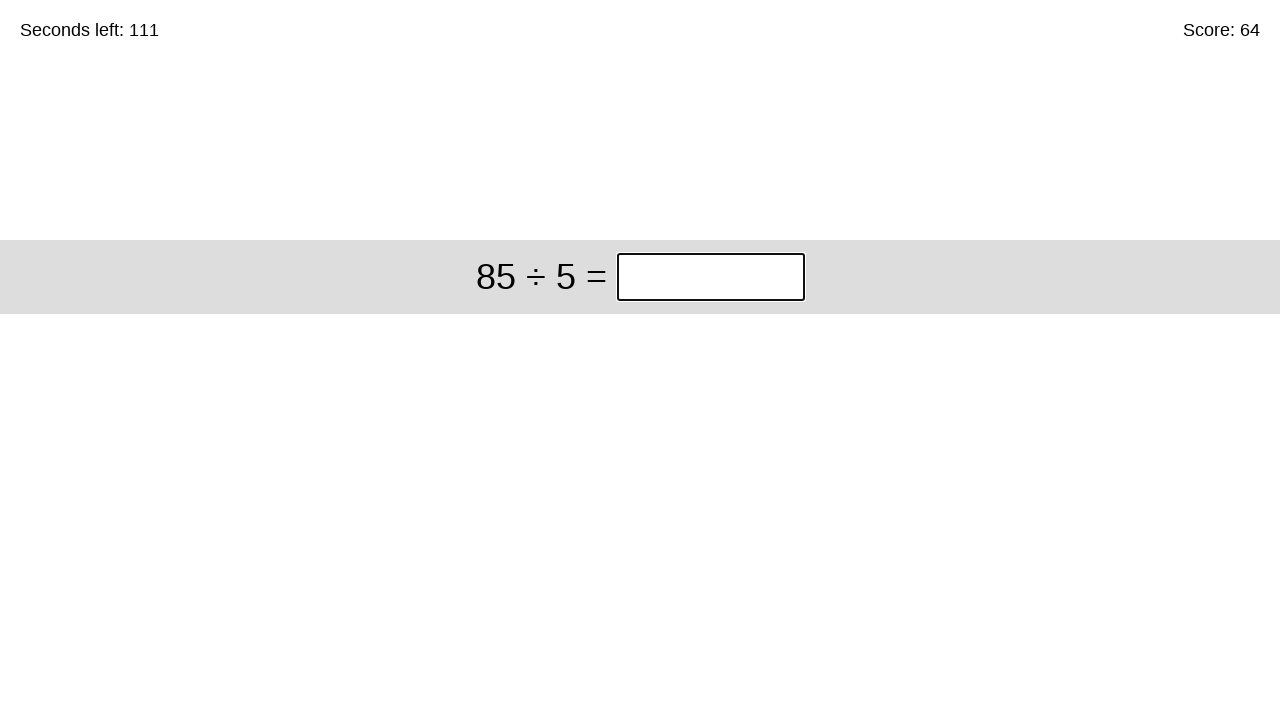

Solved equation '85 ÷ 5' and entered answer '17' on xpath=//*[@id="game"]/div/div[1]/input
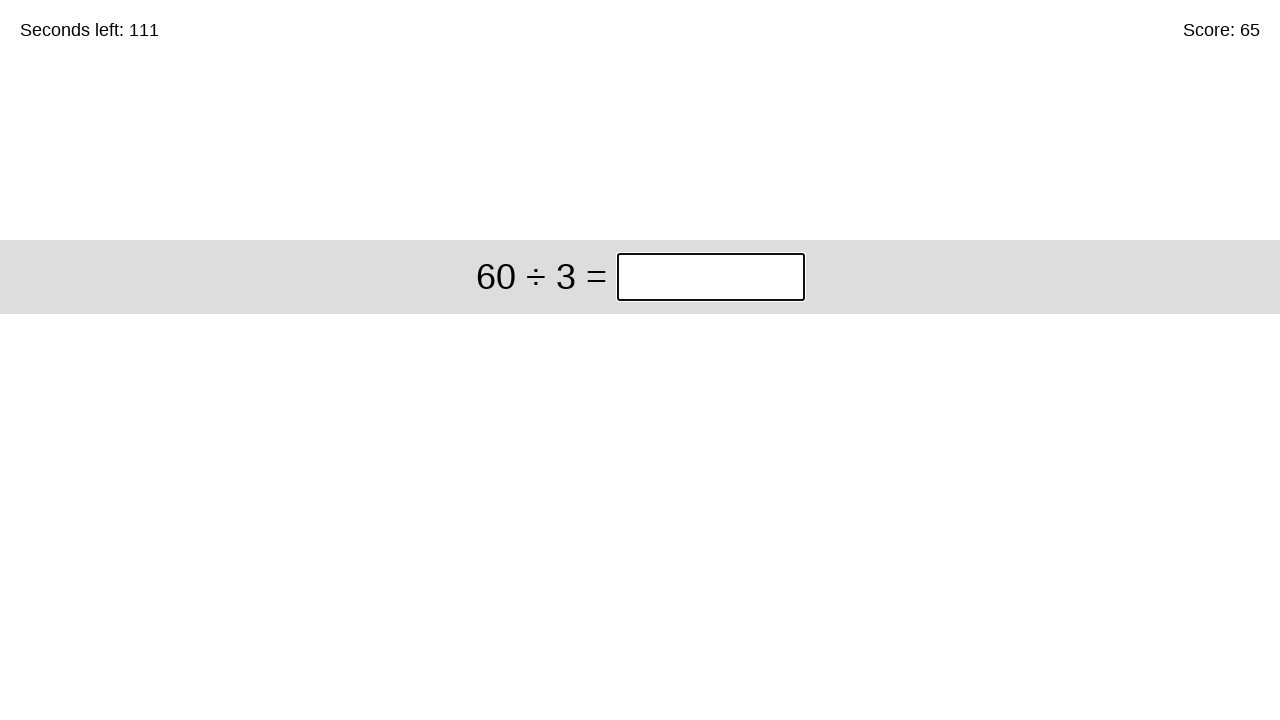

Solved equation '60 ÷ 3' and entered answer '20' on xpath=//*[@id="game"]/div/div[1]/input
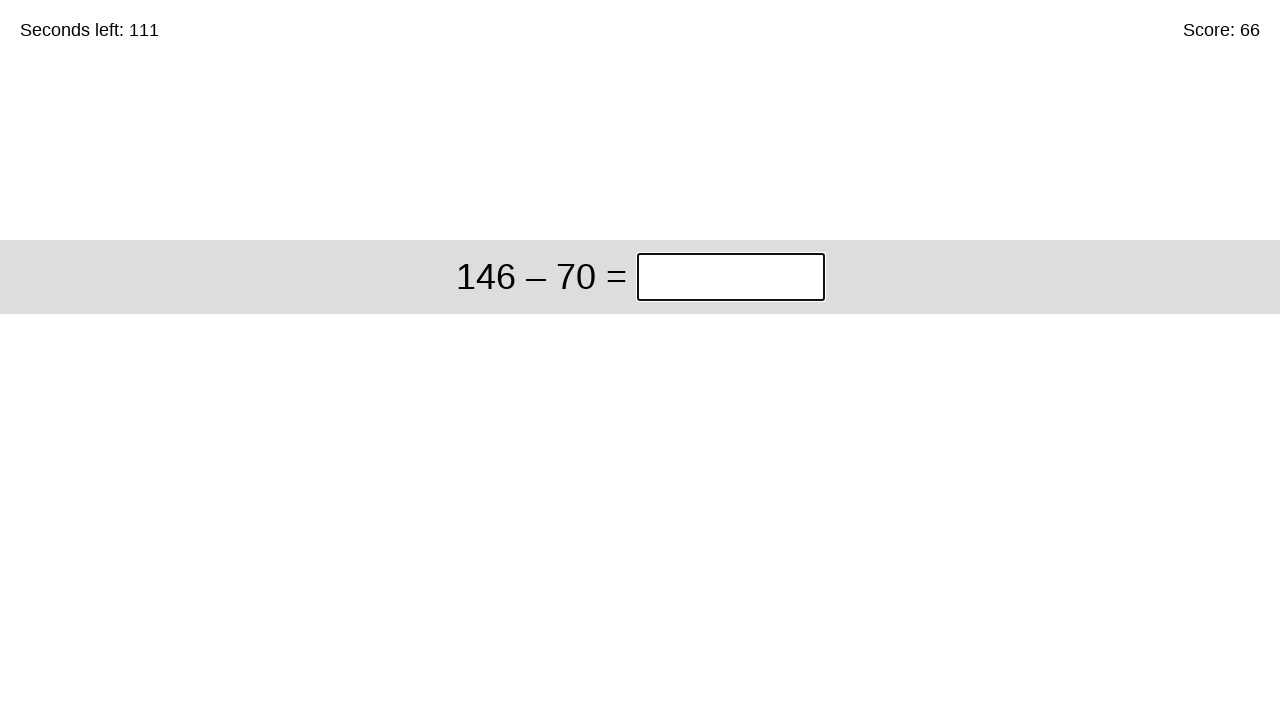

Solved equation '146 – 70' and entered answer '76' on xpath=//*[@id="game"]/div/div[1]/input
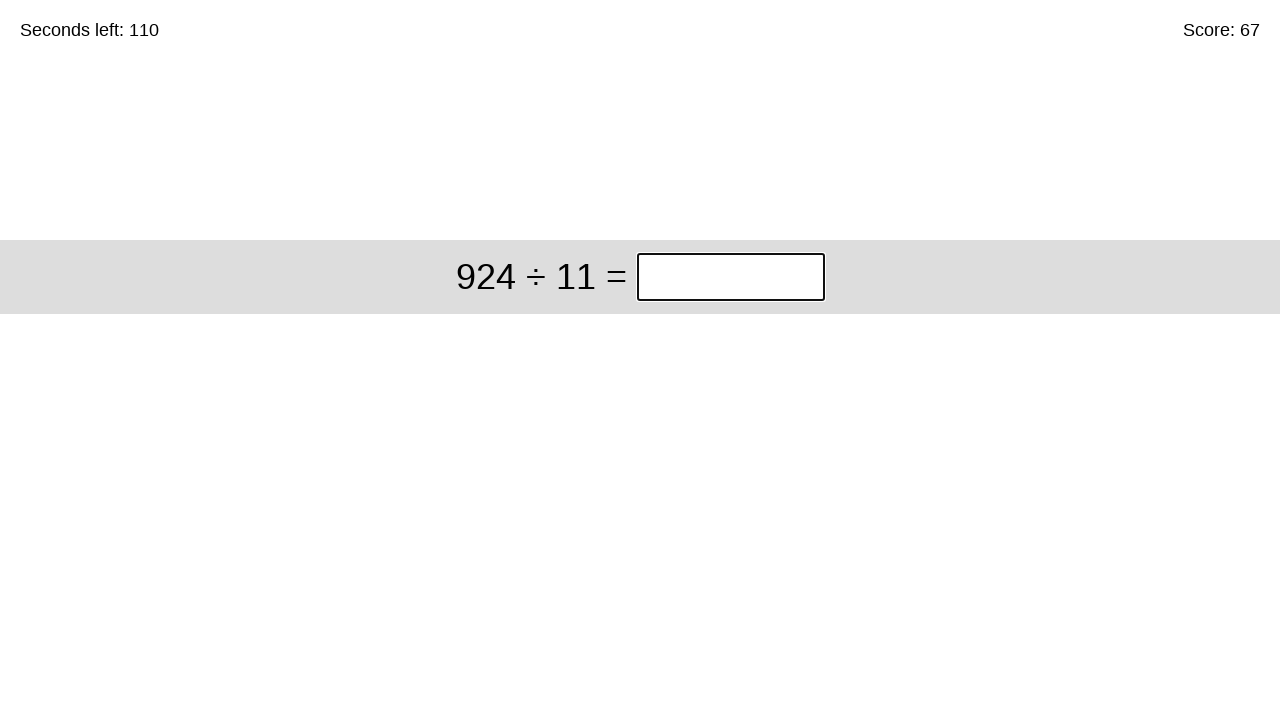

Solved equation '924 ÷ 11' and entered answer '84' on xpath=//*[@id="game"]/div/div[1]/input
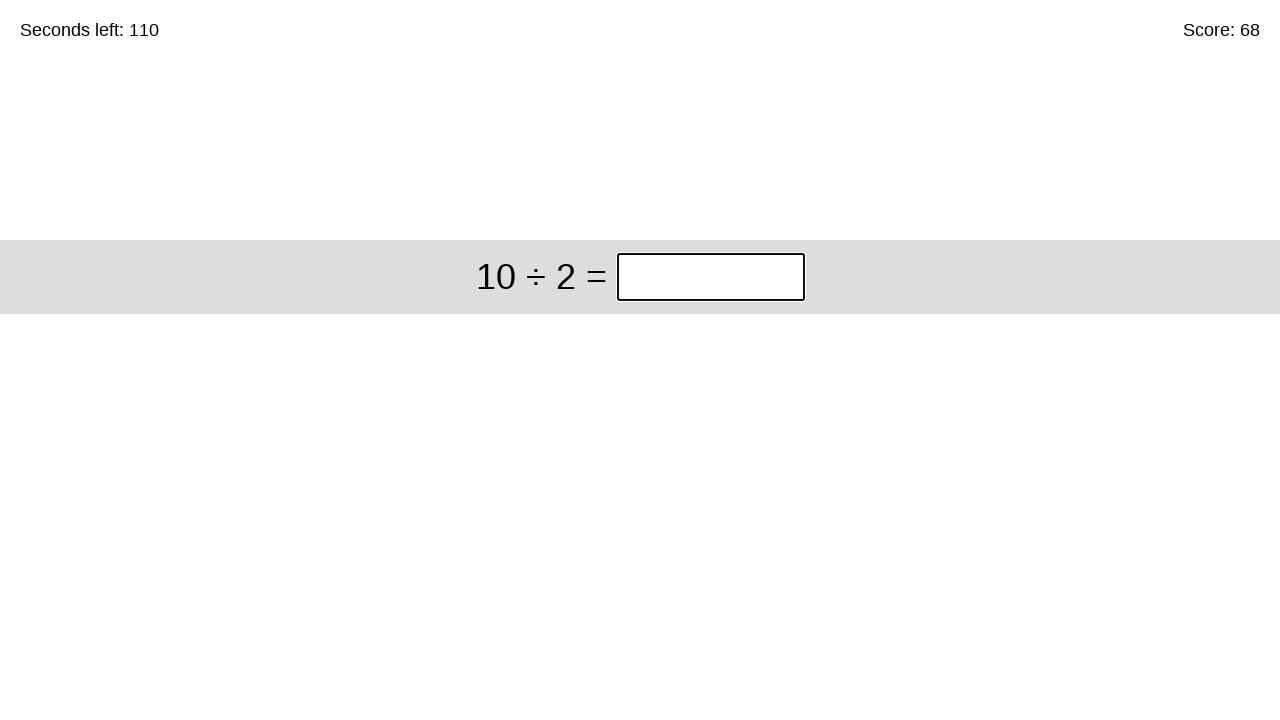

Solved equation '10 ÷ 2' and entered answer '5' on xpath=//*[@id="game"]/div/div[1]/input
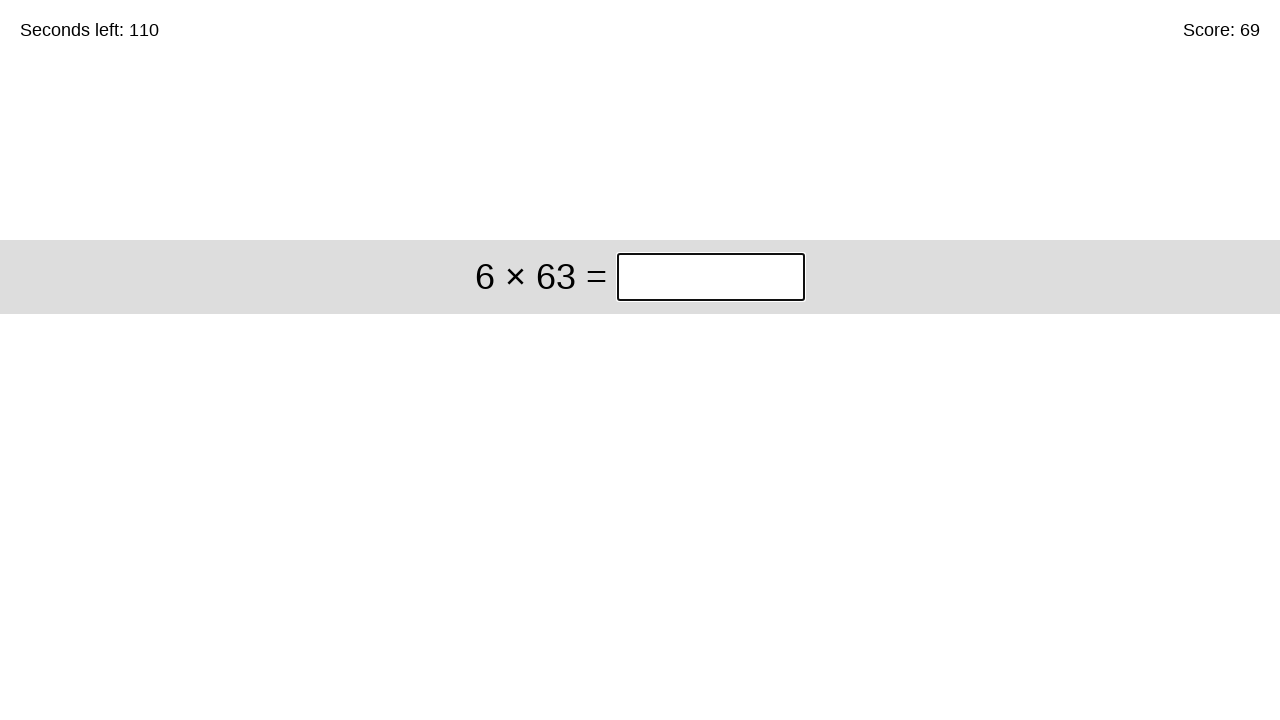

Solved equation '6 × 63' and entered answer '378' on xpath=//*[@id="game"]/div/div[1]/input
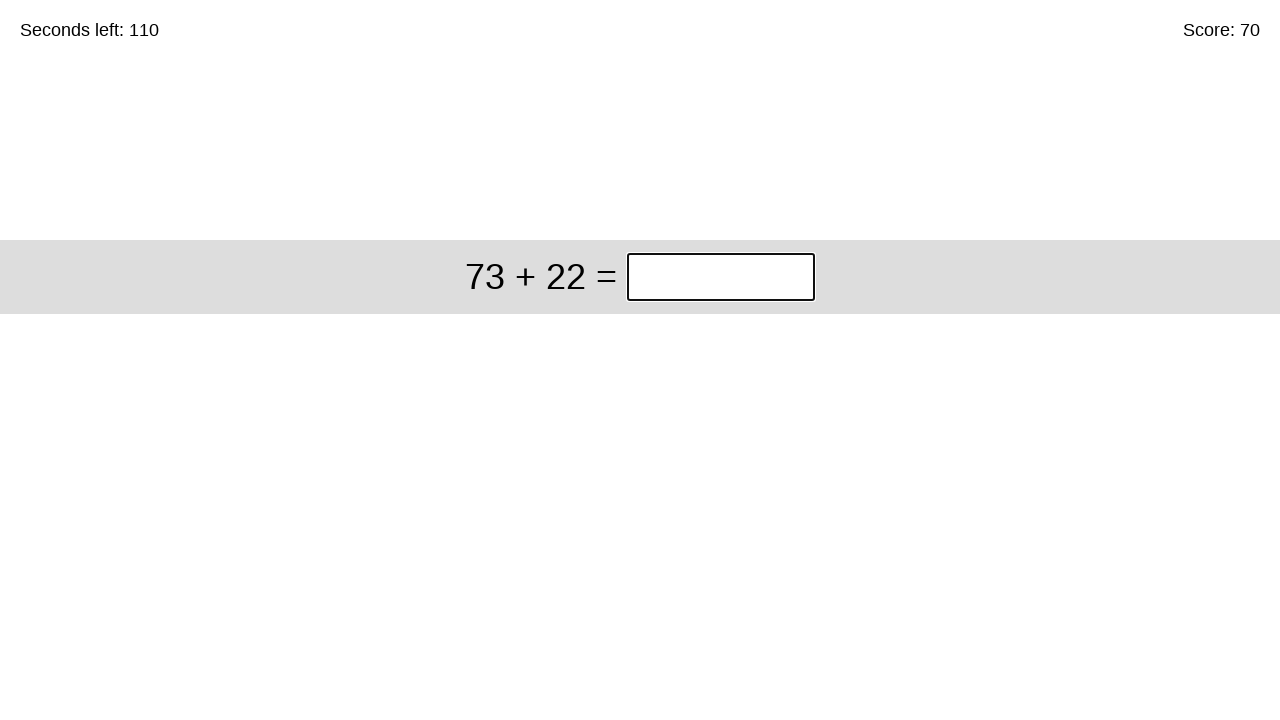

Solved equation '73 + 22' and entered answer '95' on xpath=//*[@id="game"]/div/div[1]/input
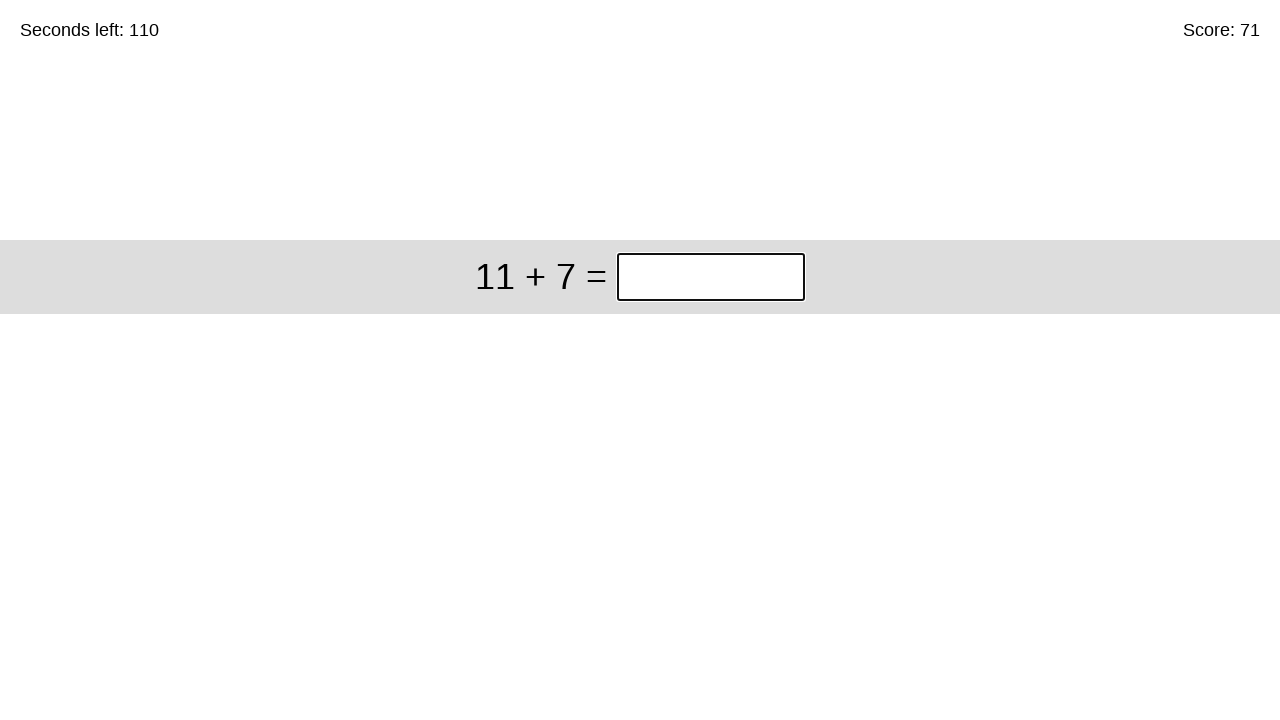

Solved equation '11 + 7' and entered answer '18' on xpath=//*[@id="game"]/div/div[1]/input
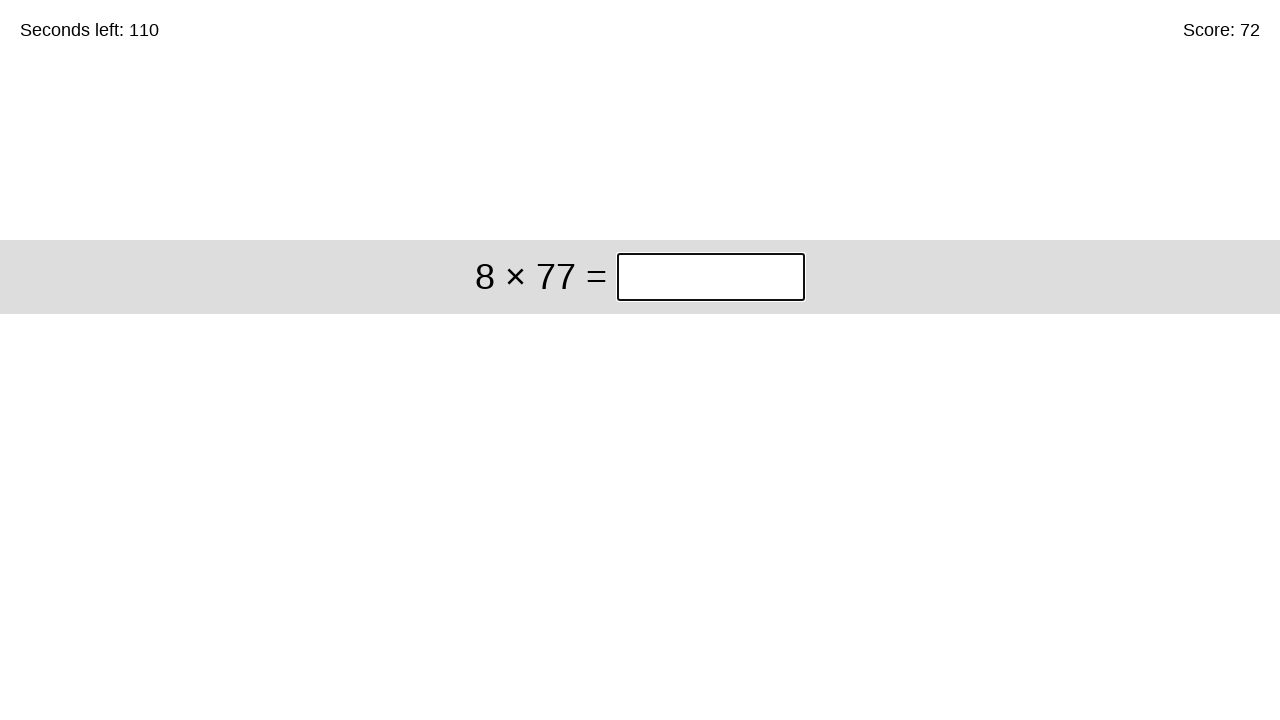

Solved equation '8 × 77' and entered answer '616' on xpath=//*[@id="game"]/div/div[1]/input
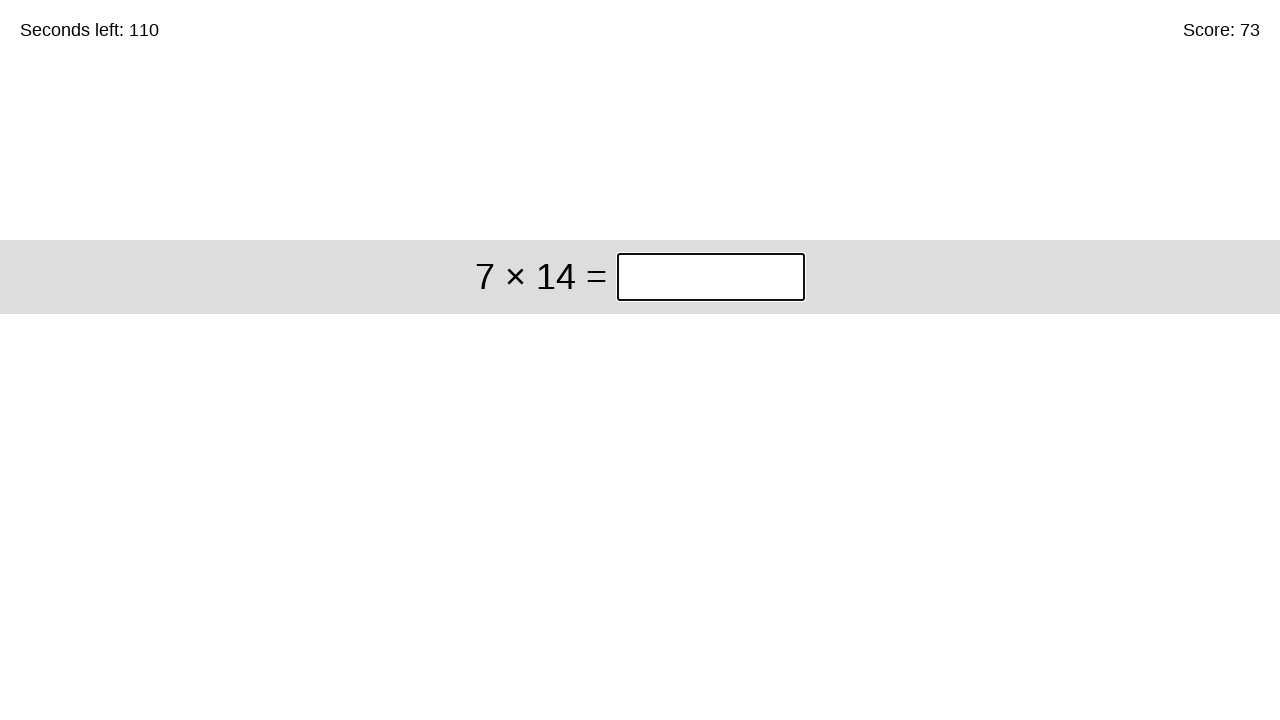

Solved equation '7 × 14' and entered answer '98' on xpath=//*[@id="game"]/div/div[1]/input
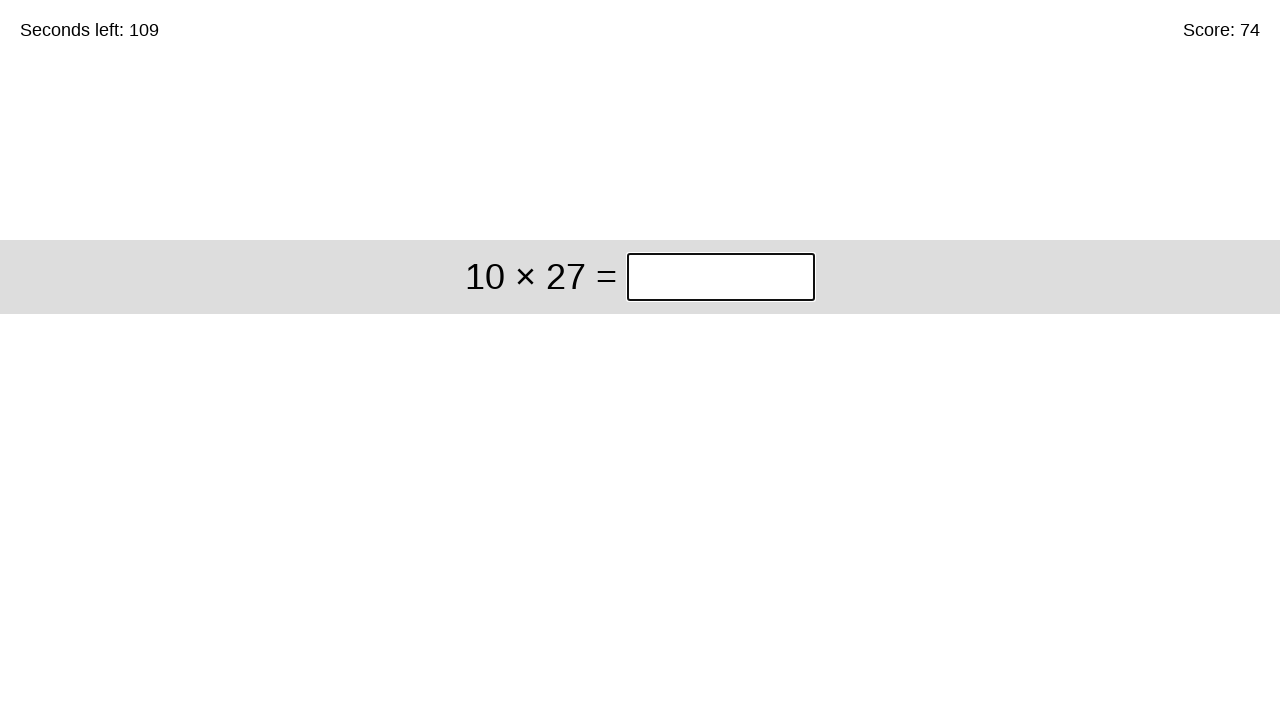

Solved equation '10 × 27' and entered answer '270' on xpath=//*[@id="game"]/div/div[1]/input
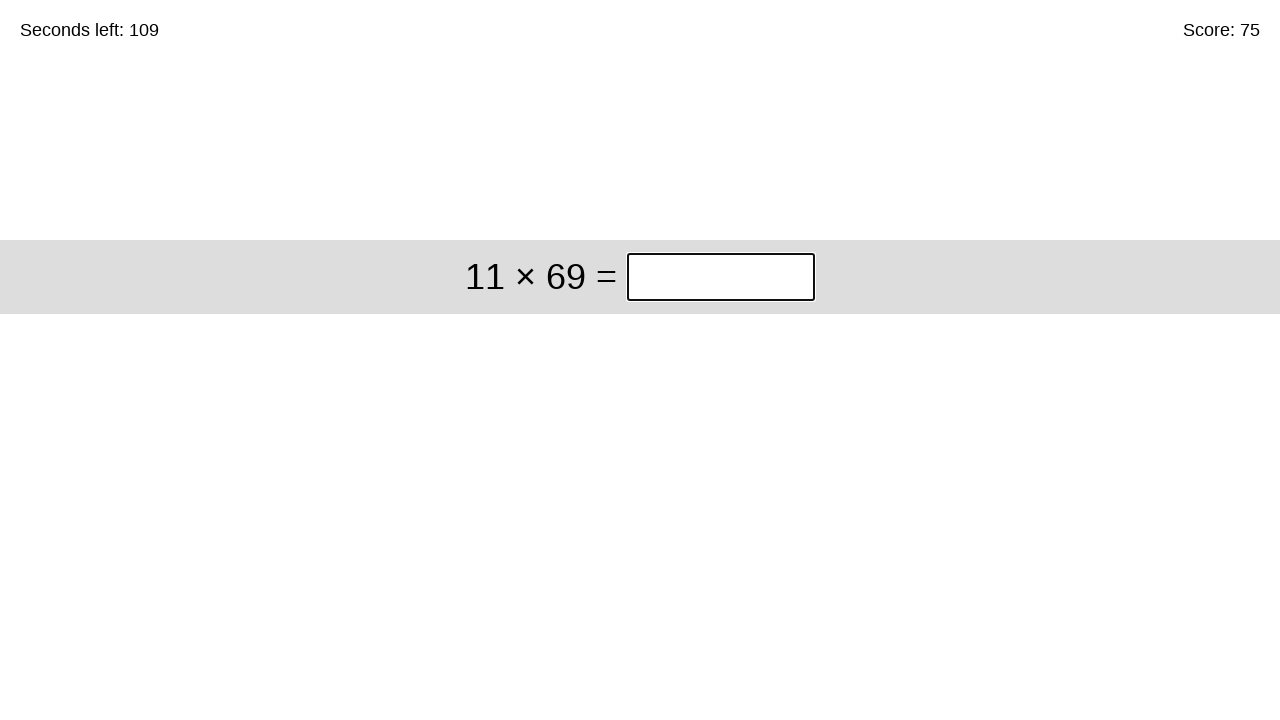

Solved equation '11 × 69' and entered answer '759' on xpath=//*[@id="game"]/div/div[1]/input
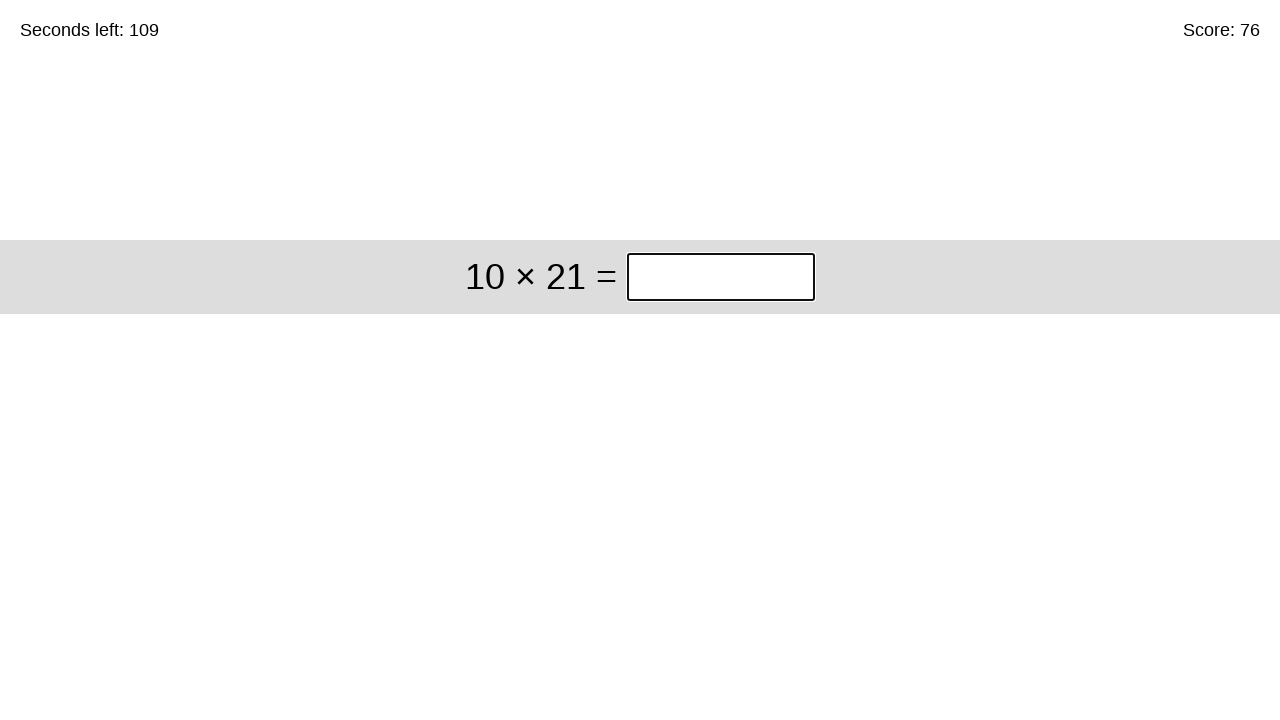

Solved equation '10 × 21' and entered answer '210' on xpath=//*[@id="game"]/div/div[1]/input
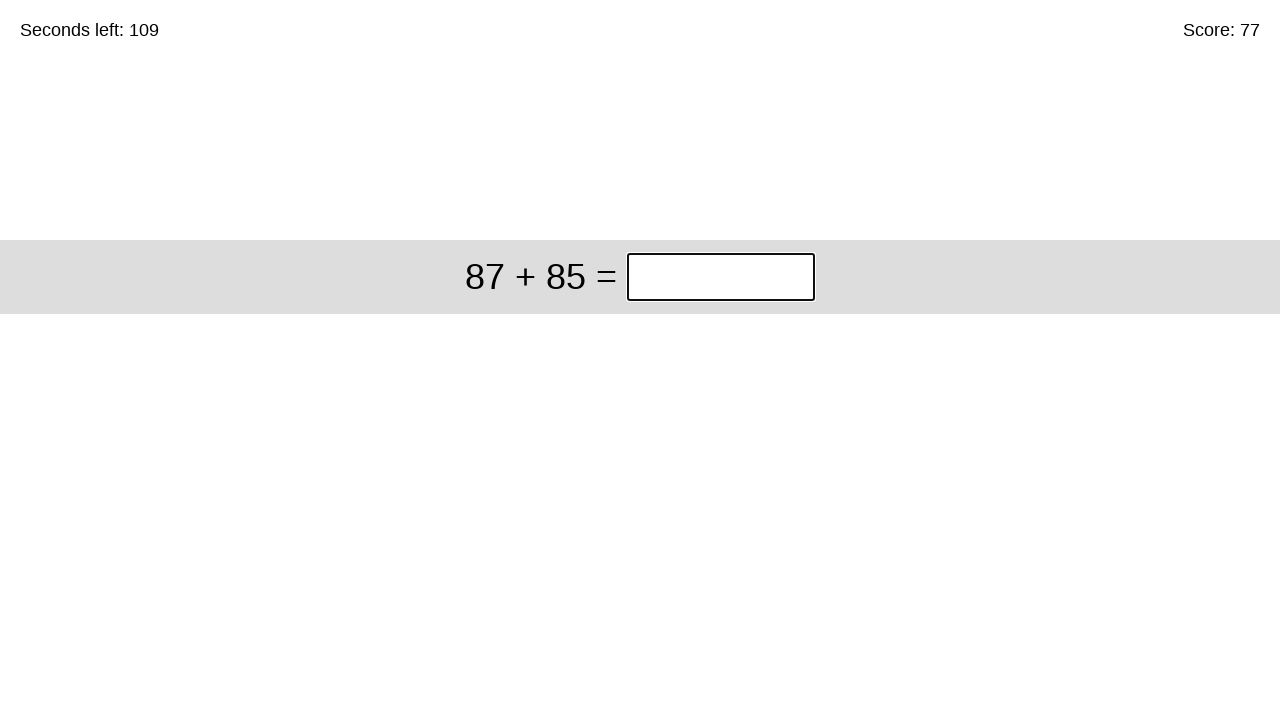

Solved equation '87 + 85' and entered answer '172' on xpath=//*[@id="game"]/div/div[1]/input
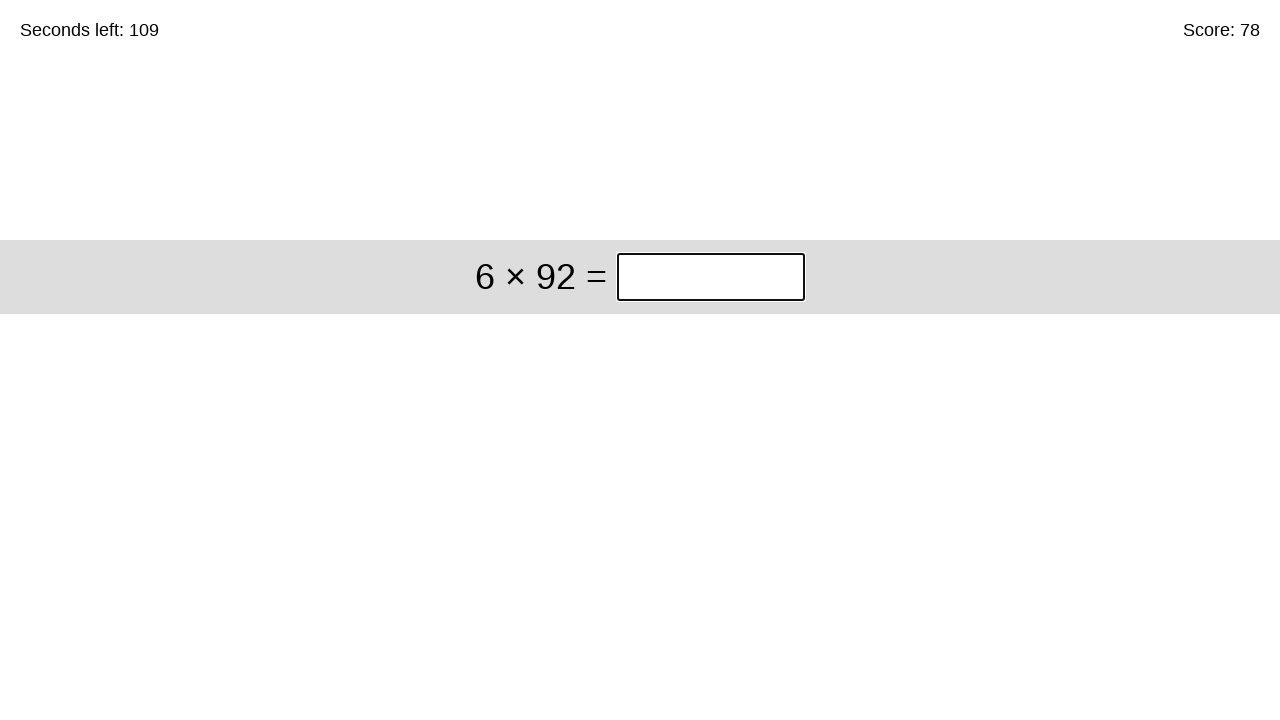

Solved equation '6 × 92' and entered answer '552' on xpath=//*[@id="game"]/div/div[1]/input
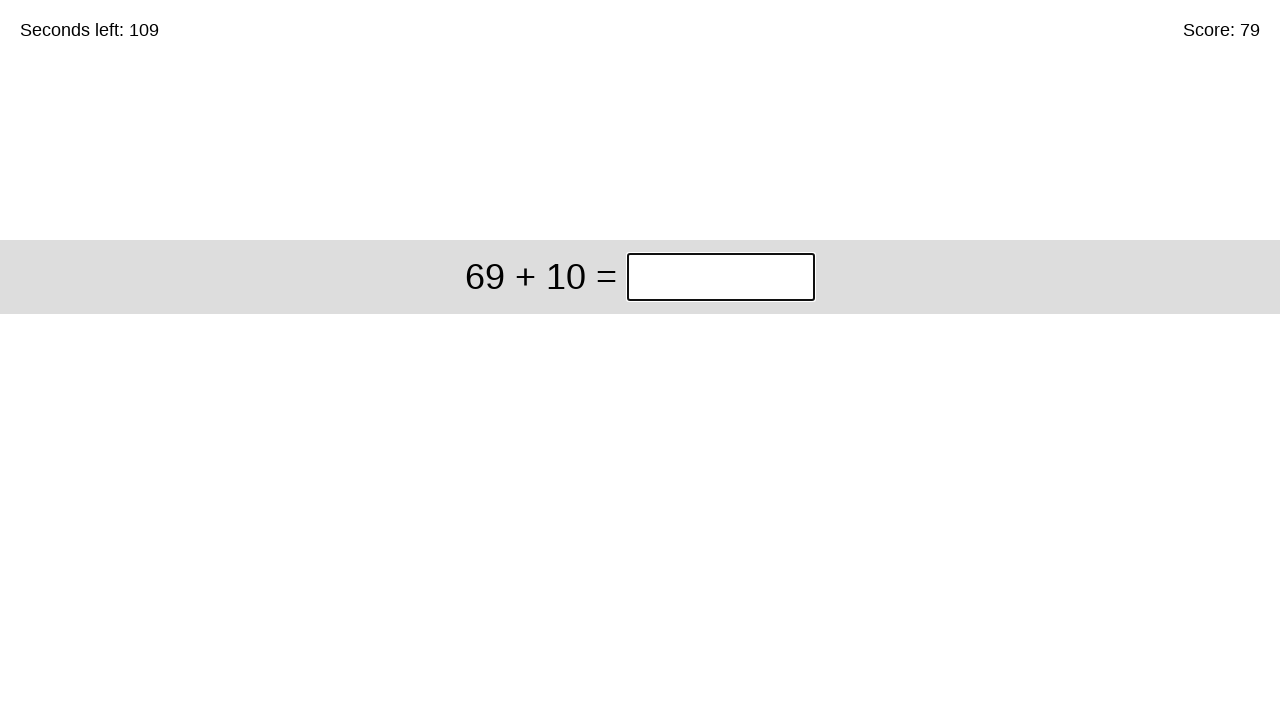

Solved equation '69 + 10' and entered answer '79' on xpath=//*[@id="game"]/div/div[1]/input
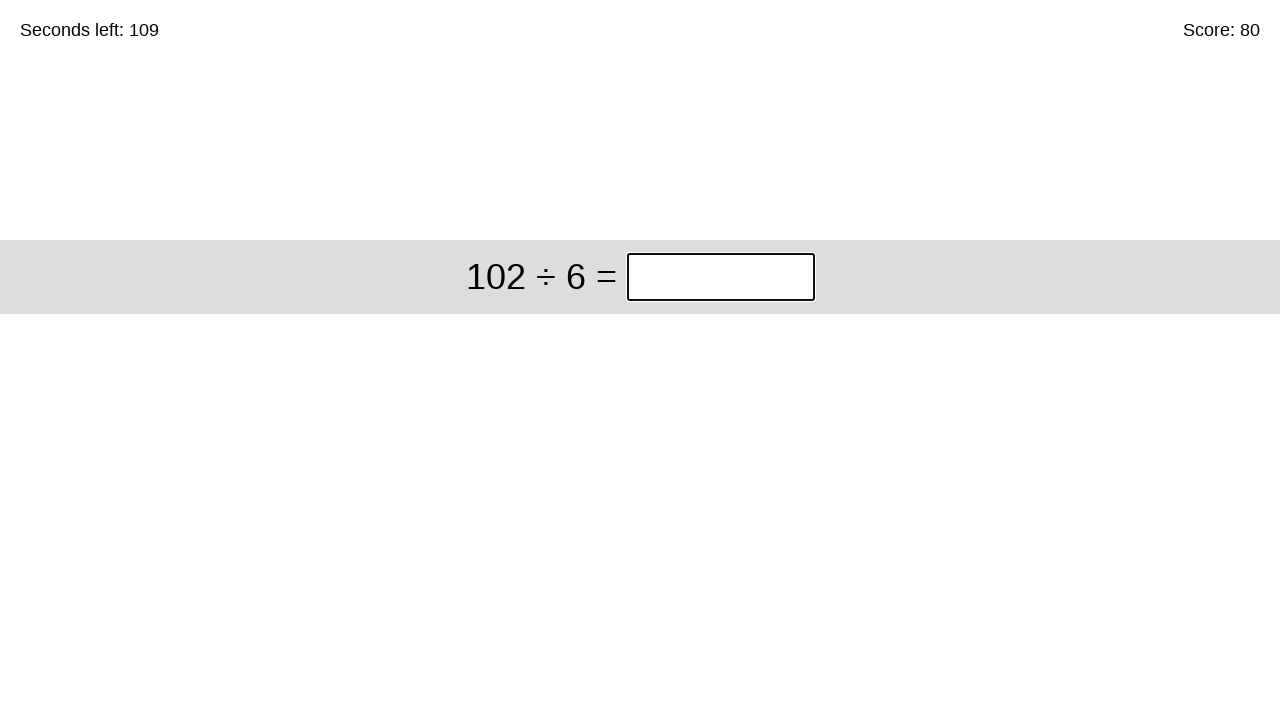

Solved equation '102 ÷ 6' and entered answer '17' on xpath=//*[@id="game"]/div/div[1]/input
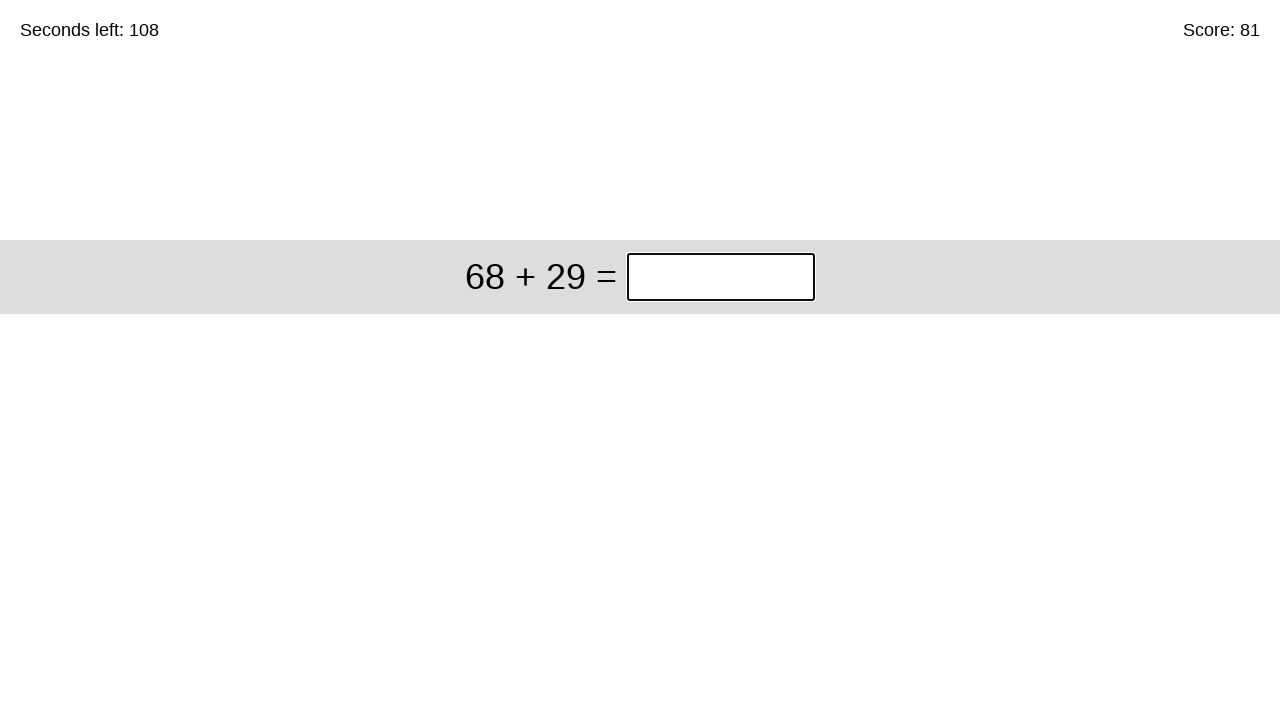

Solved equation '68 + 29' and entered answer '97' on xpath=//*[@id="game"]/div/div[1]/input
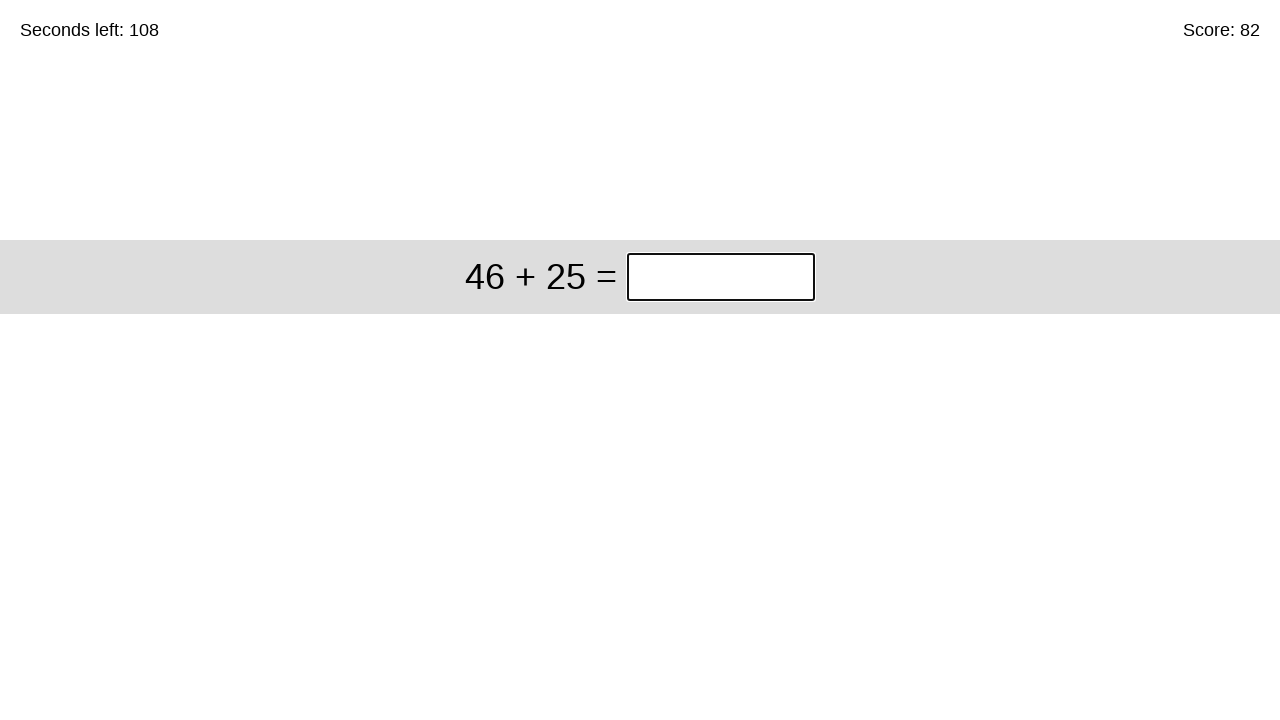

Solved equation '46 + 25' and entered answer '71' on xpath=//*[@id="game"]/div/div[1]/input
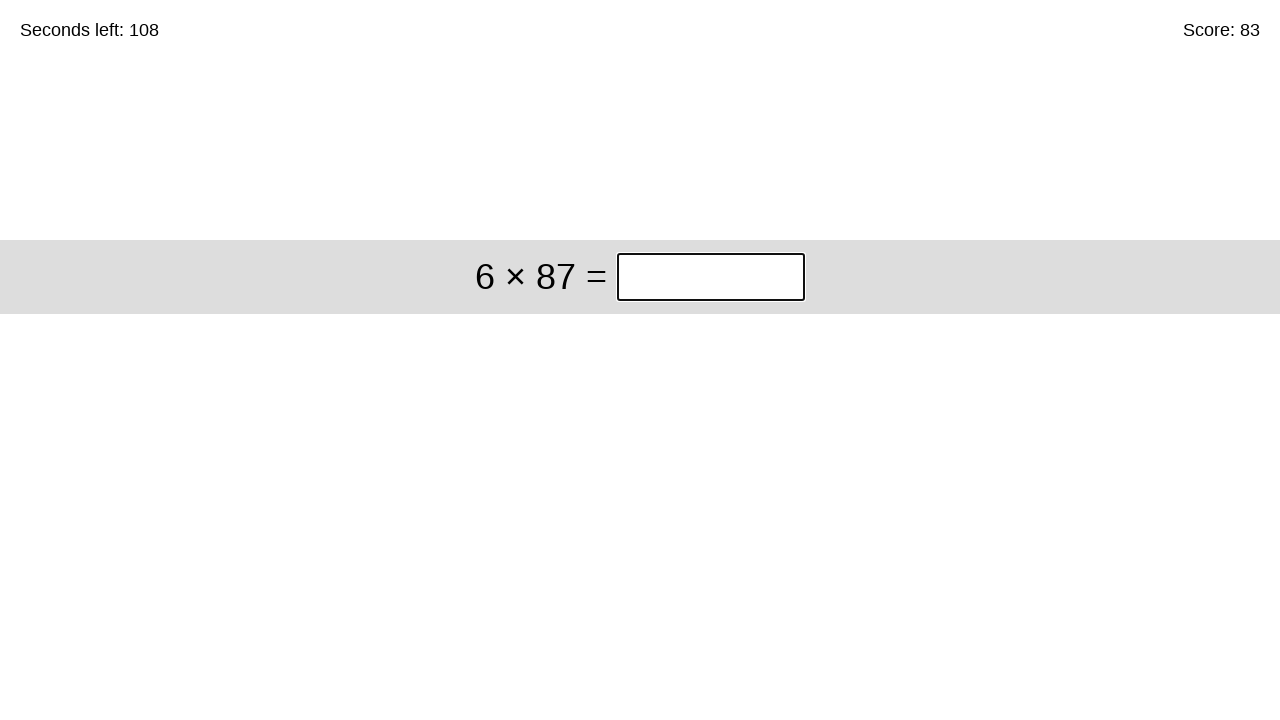

Solved equation '6 × 87' and entered answer '522' on xpath=//*[@id="game"]/div/div[1]/input
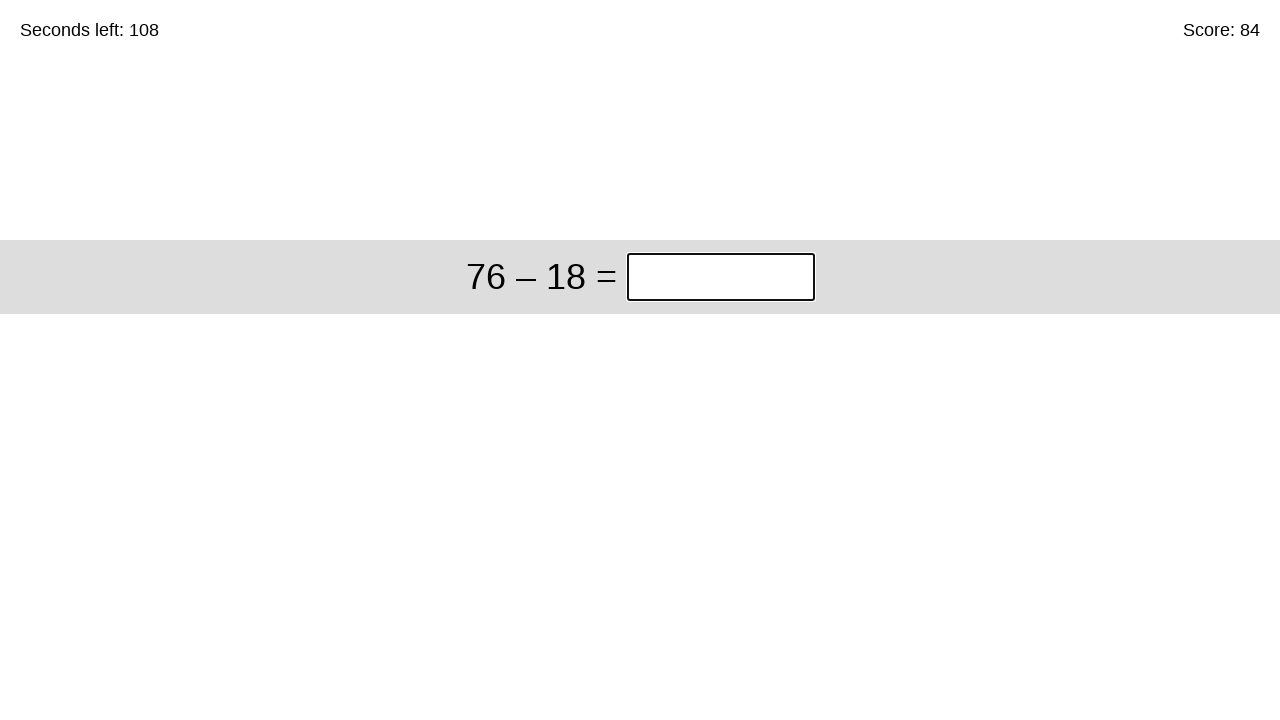

Solved equation '76 – 18' and entered answer '58' on xpath=//*[@id="game"]/div/div[1]/input
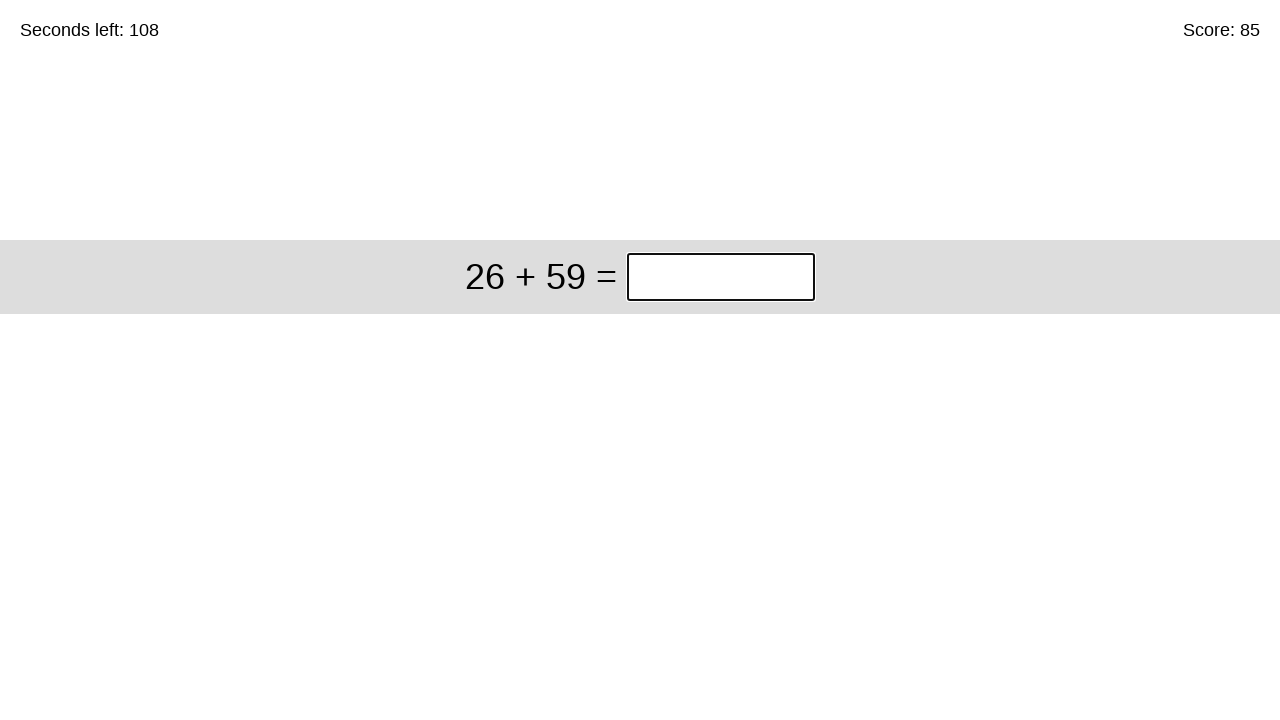

Solved equation '26 + 59' and entered answer '85' on xpath=//*[@id="game"]/div/div[1]/input
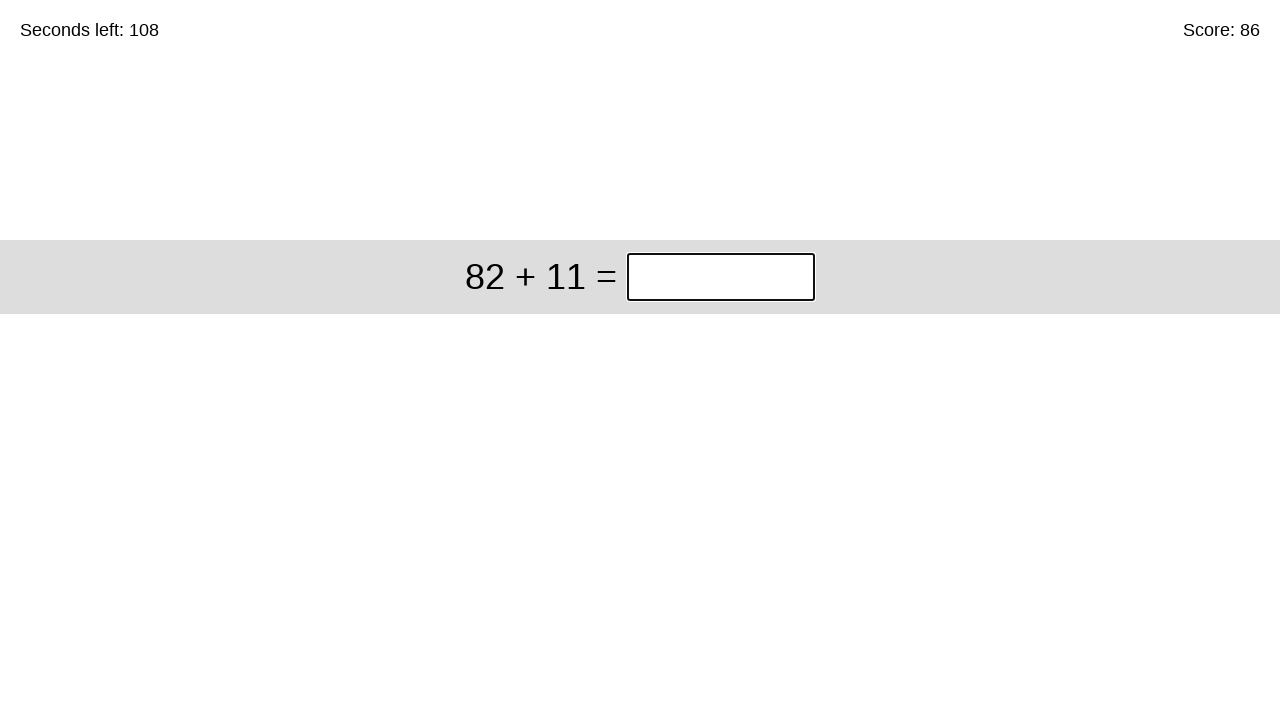

Solved equation '82 + 11' and entered answer '93' on xpath=//*[@id="game"]/div/div[1]/input
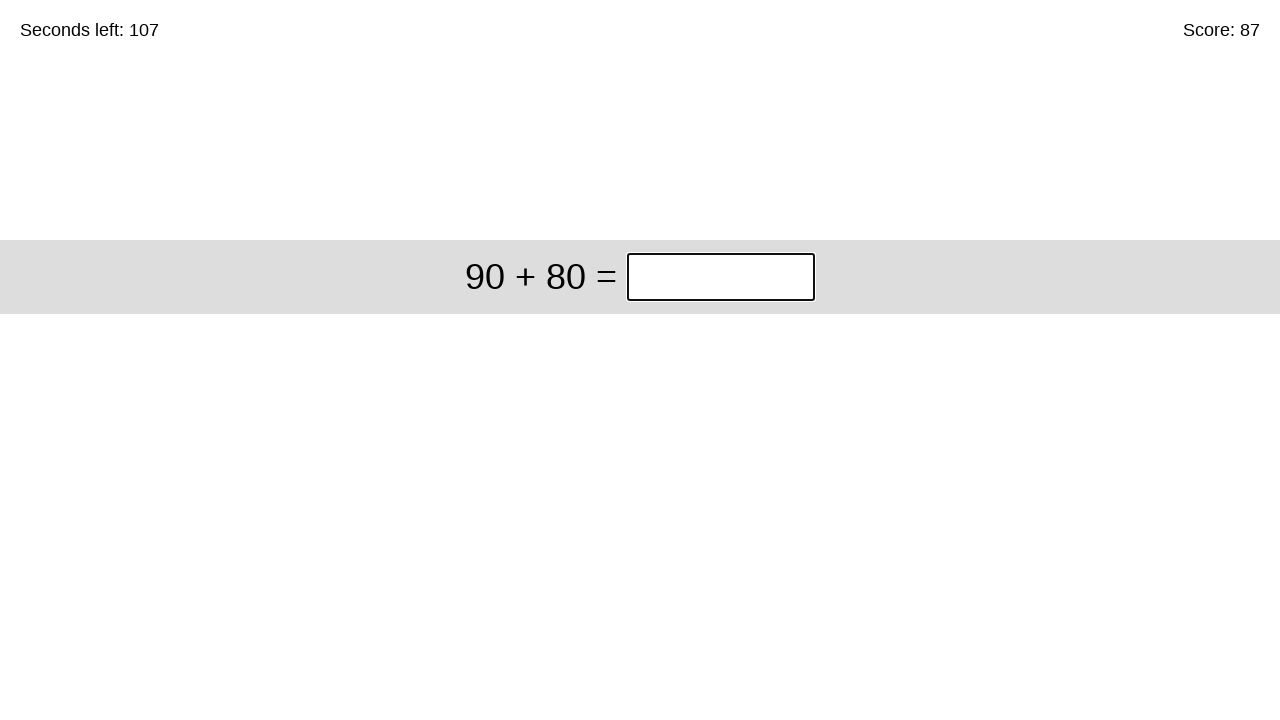

Solved equation '90 + 80' and entered answer '170' on xpath=//*[@id="game"]/div/div[1]/input
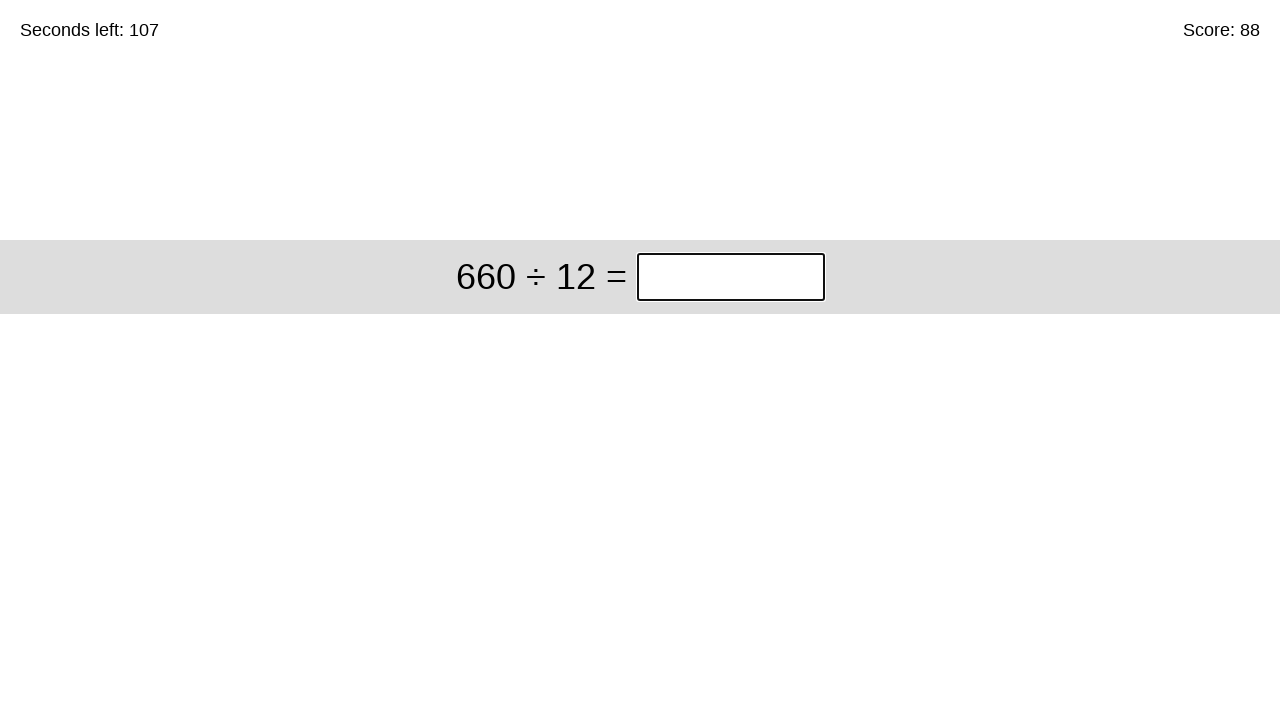

Solved equation '660 ÷ 12' and entered answer '55' on xpath=//*[@id="game"]/div/div[1]/input
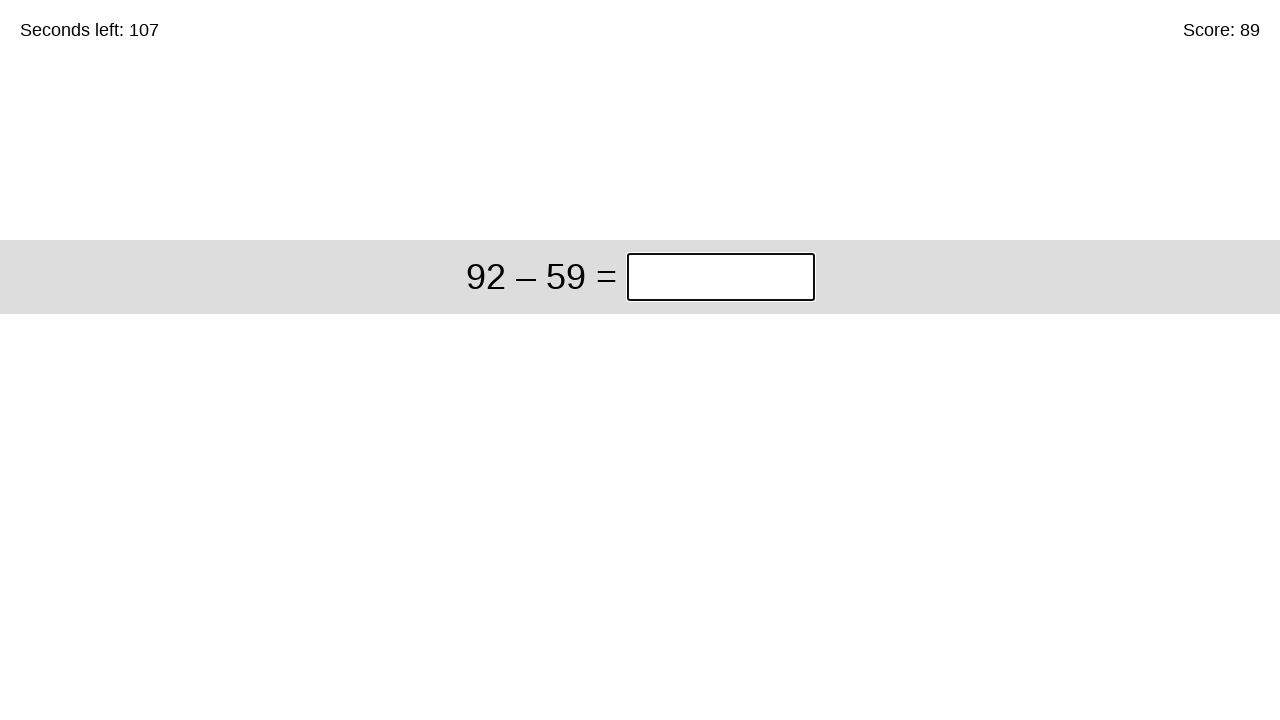

Solved equation '92 – 59' and entered answer '33' on xpath=//*[@id="game"]/div/div[1]/input
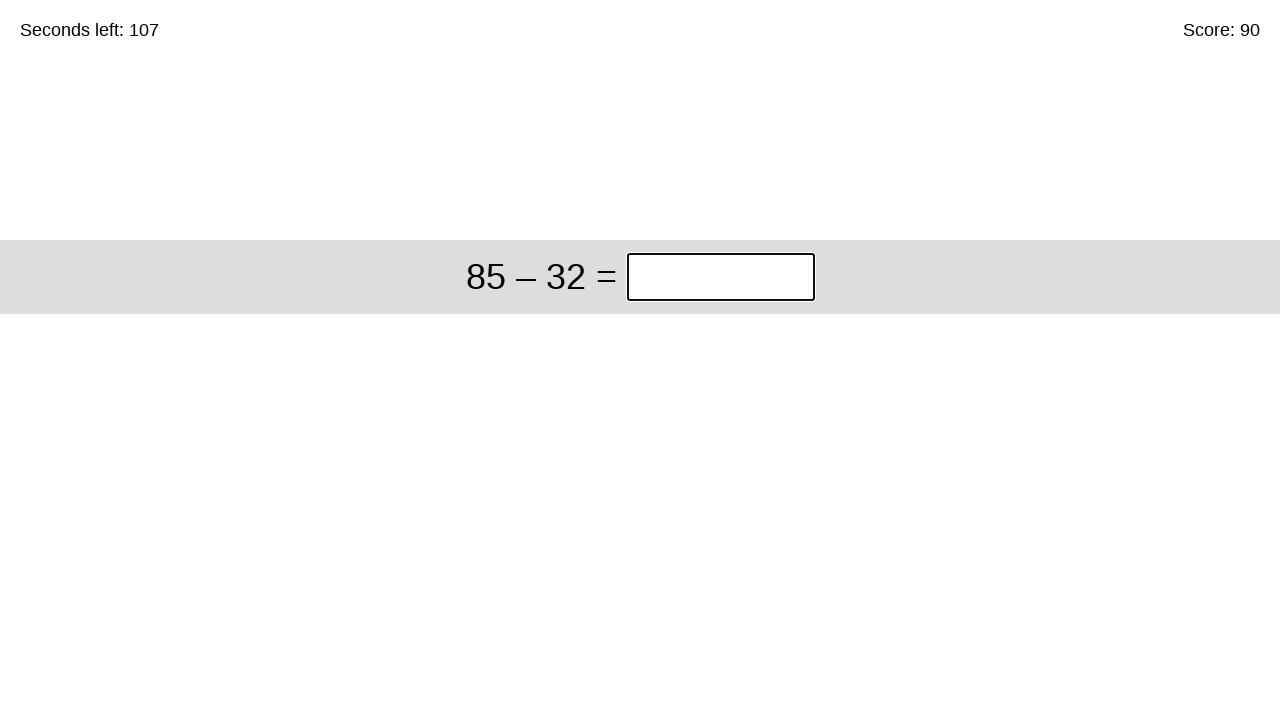

Solved equation '85 – 32' and entered answer '53' on xpath=//*[@id="game"]/div/div[1]/input
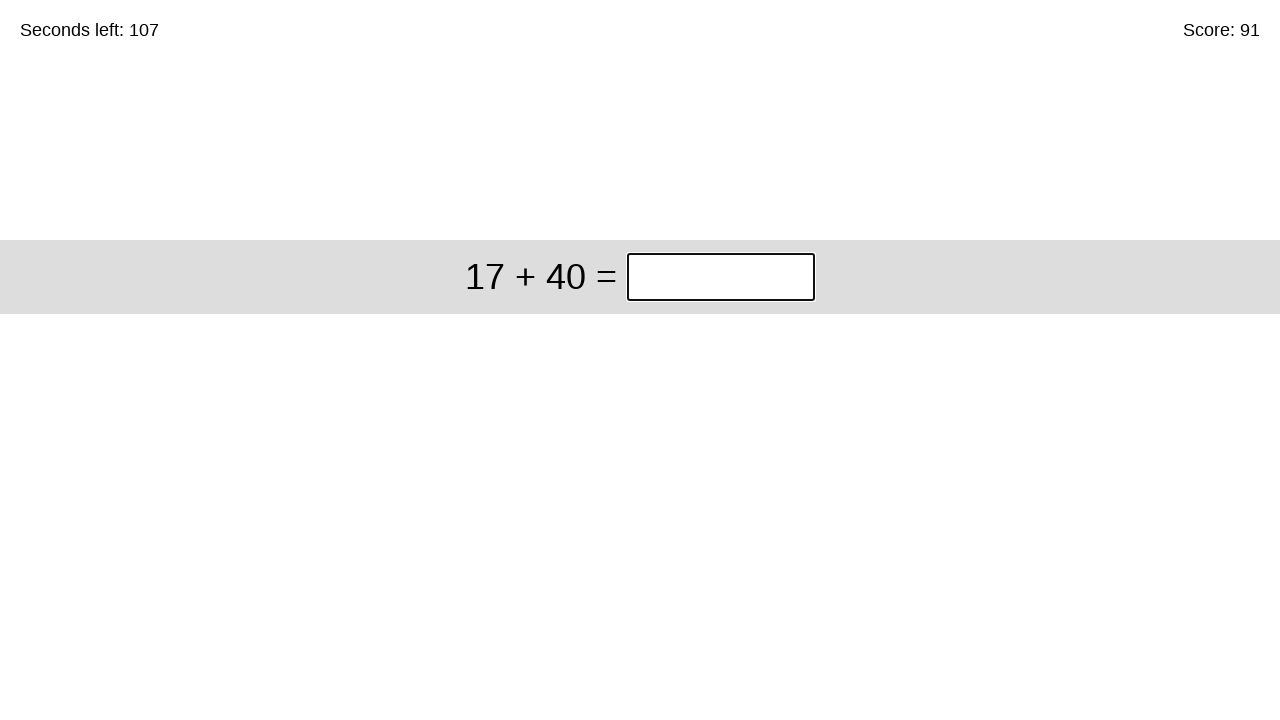

Solved equation '17 + 40' and entered answer '57' on xpath=//*[@id="game"]/div/div[1]/input
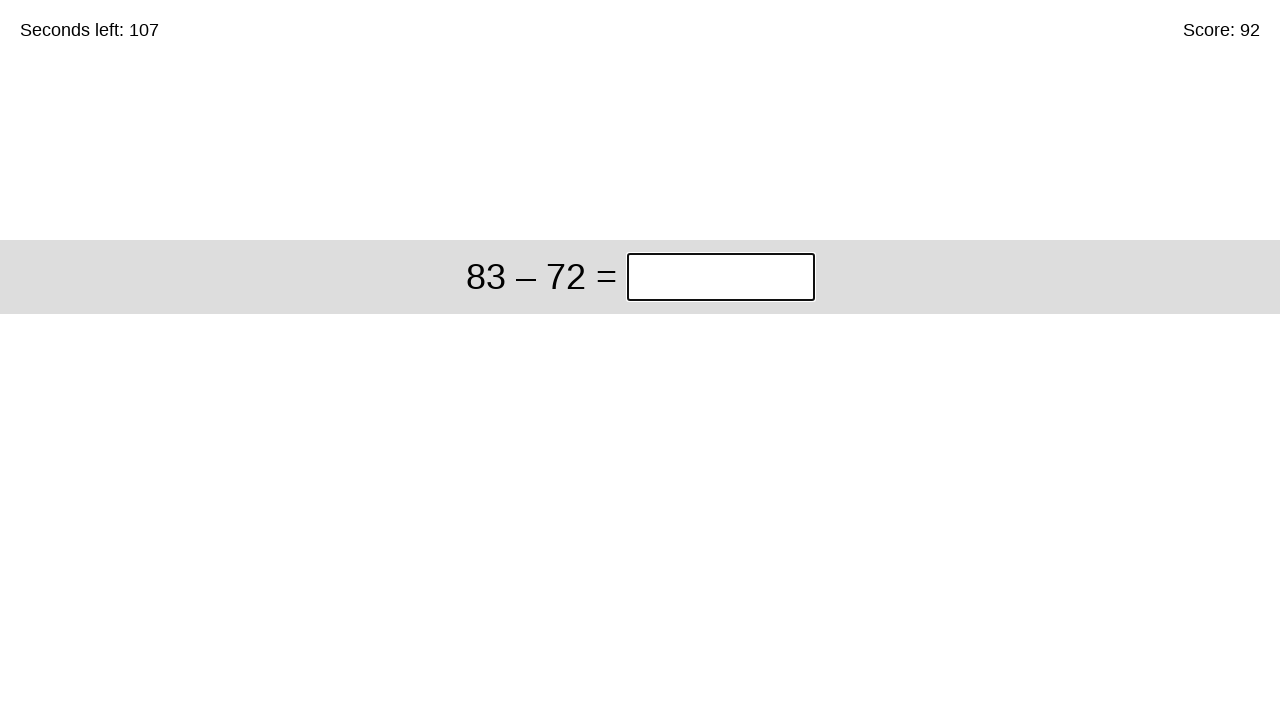

Solved equation '83 – 72' and entered answer '11' on xpath=//*[@id="game"]/div/div[1]/input
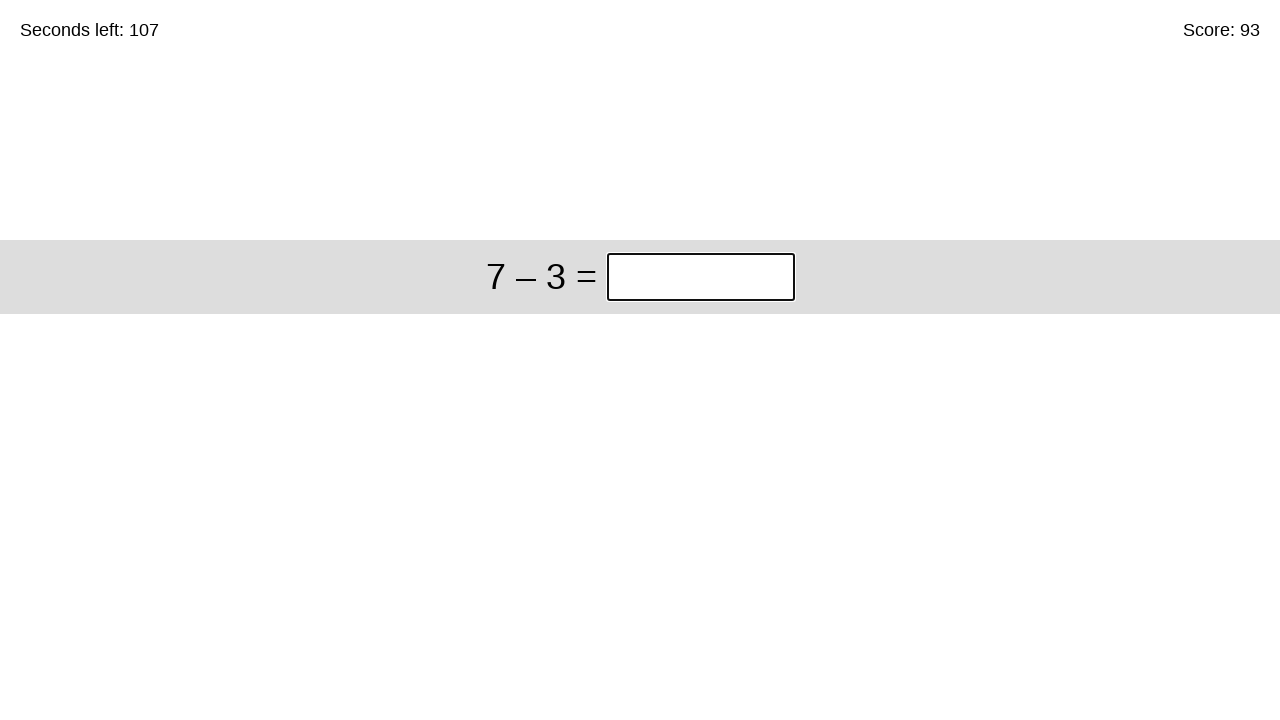

Solved equation '7 – 3' and entered answer '4' on xpath=//*[@id="game"]/div/div[1]/input
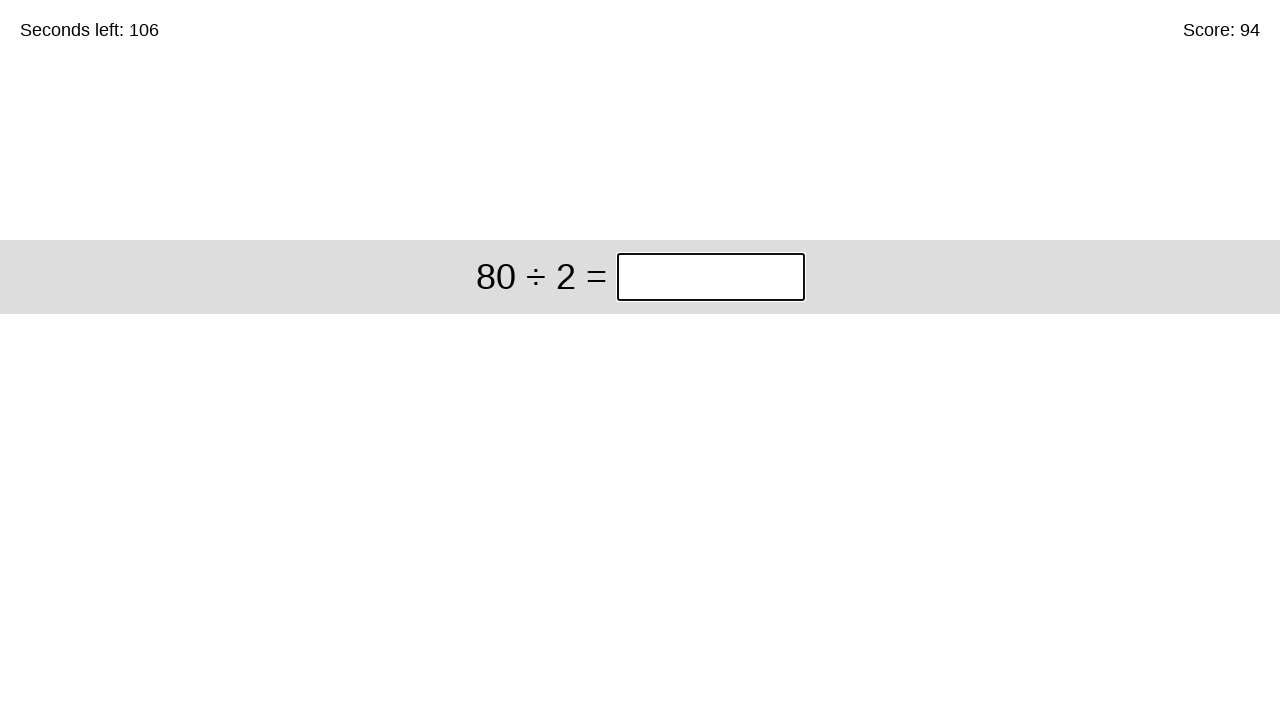

Solved equation '80 ÷ 2' and entered answer '40' on xpath=//*[@id="game"]/div/div[1]/input
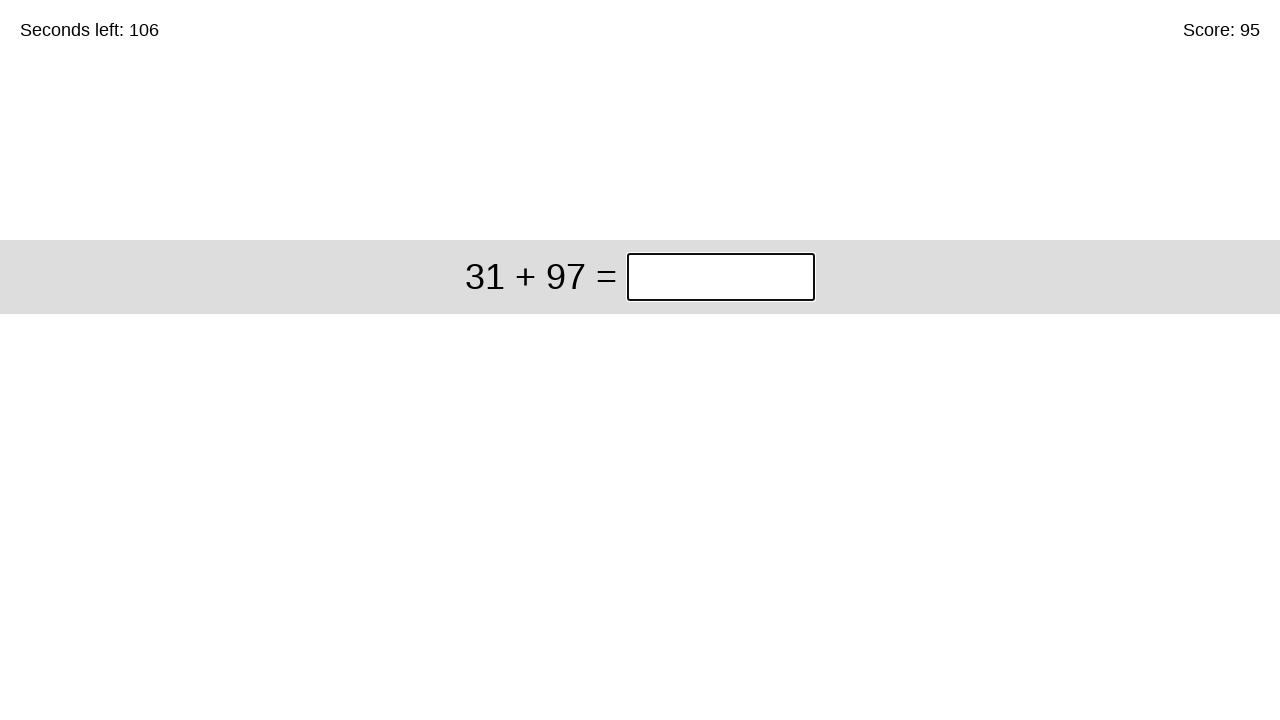

Solved equation '31 + 97' and entered answer '128' on xpath=//*[@id="game"]/div/div[1]/input
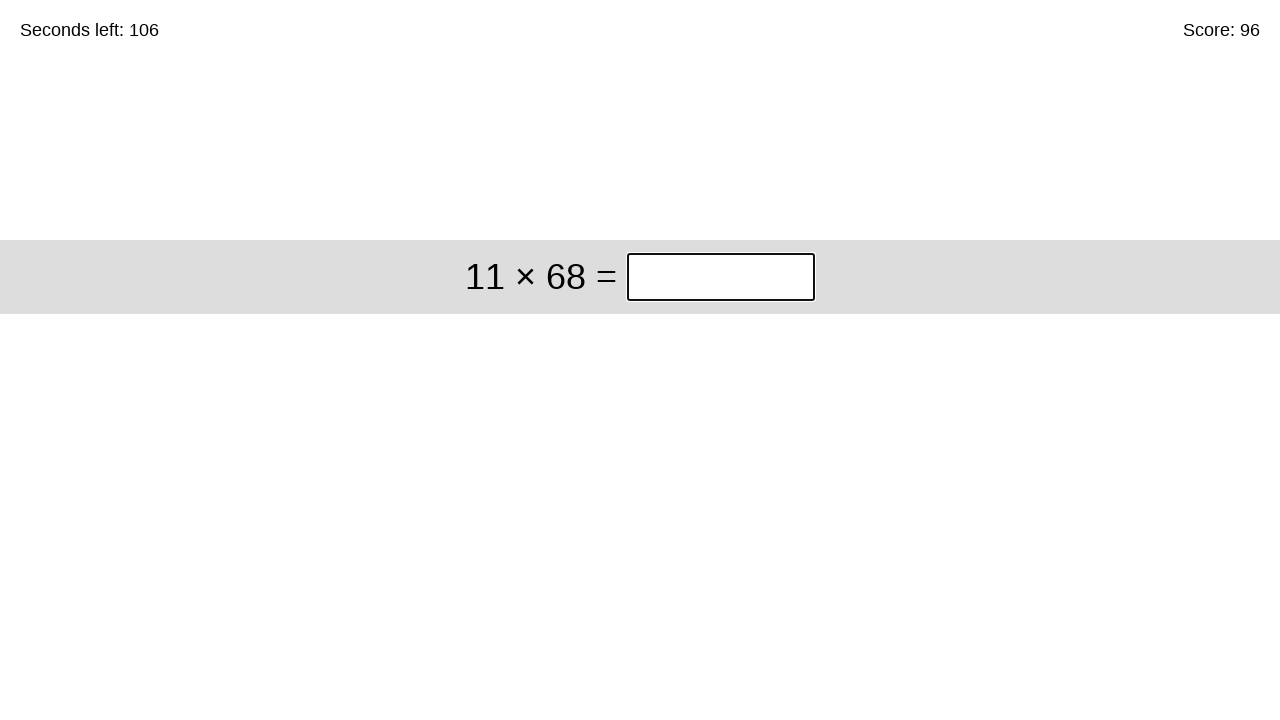

Solved equation '11 × 68' and entered answer '748' on xpath=//*[@id="game"]/div/div[1]/input
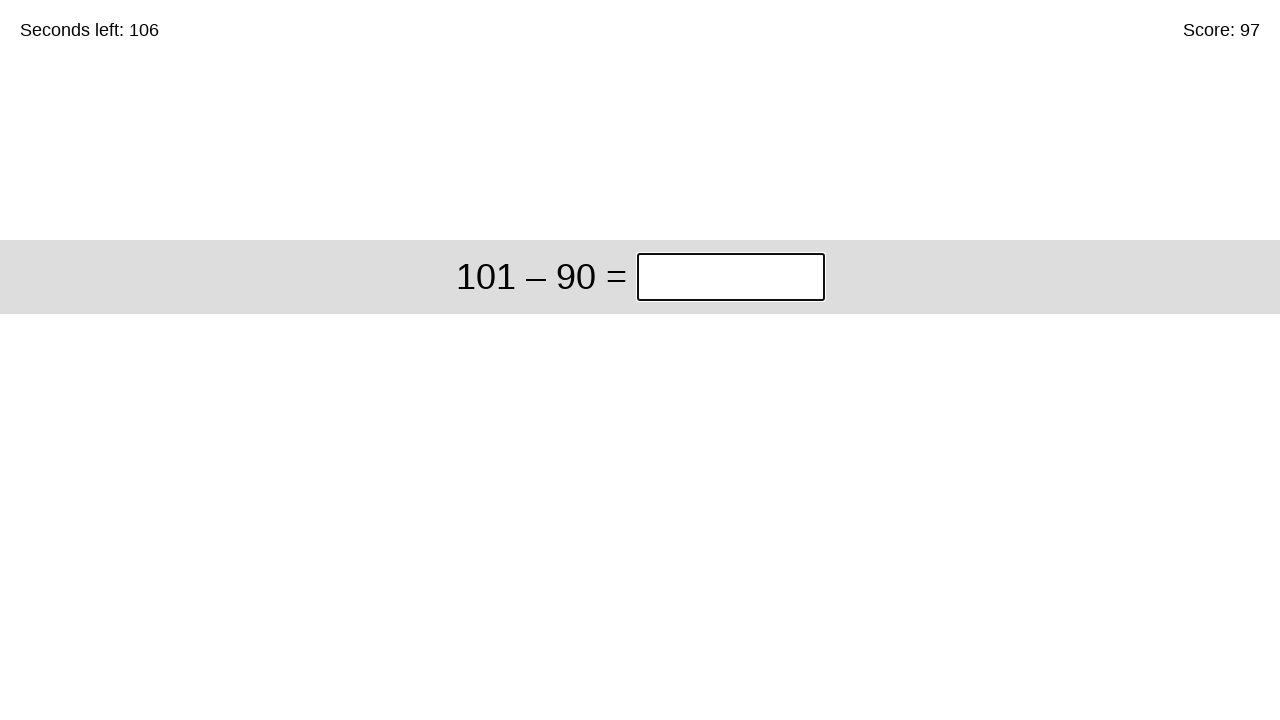

Solved equation '101 – 90' and entered answer '11' on xpath=//*[@id="game"]/div/div[1]/input
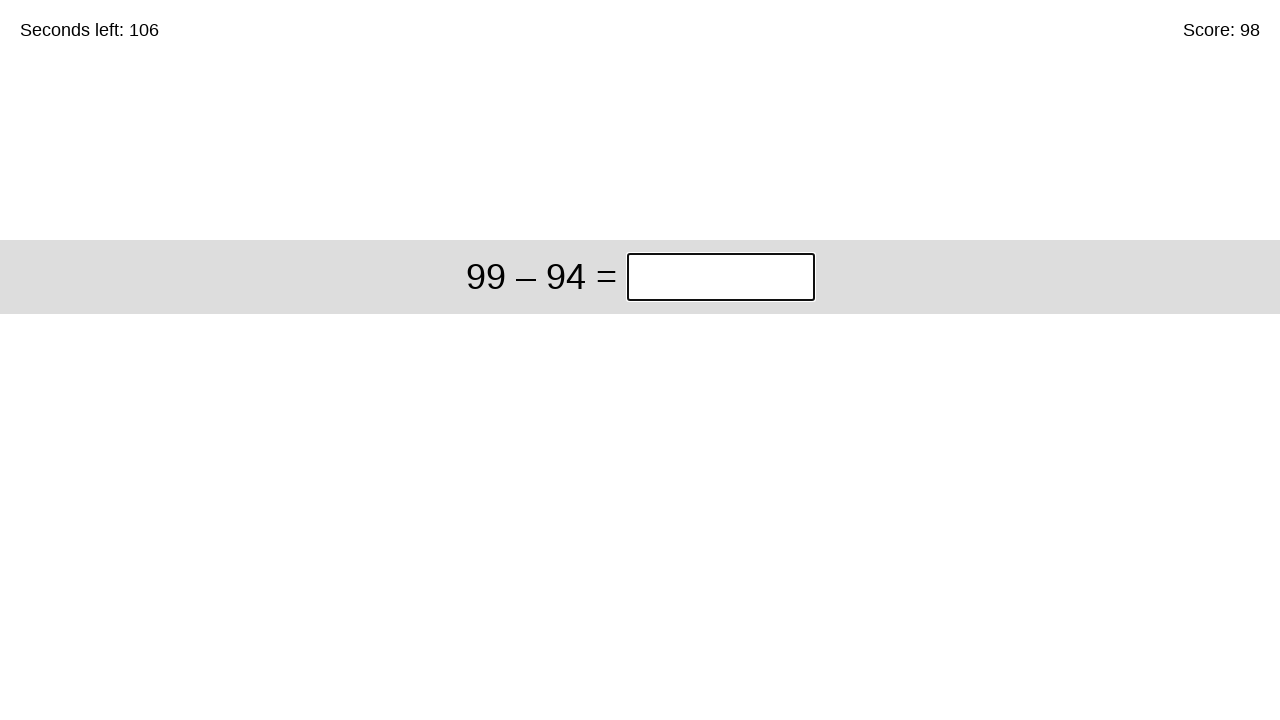

Solved equation '99 – 94' and entered answer '5' on xpath=//*[@id="game"]/div/div[1]/input
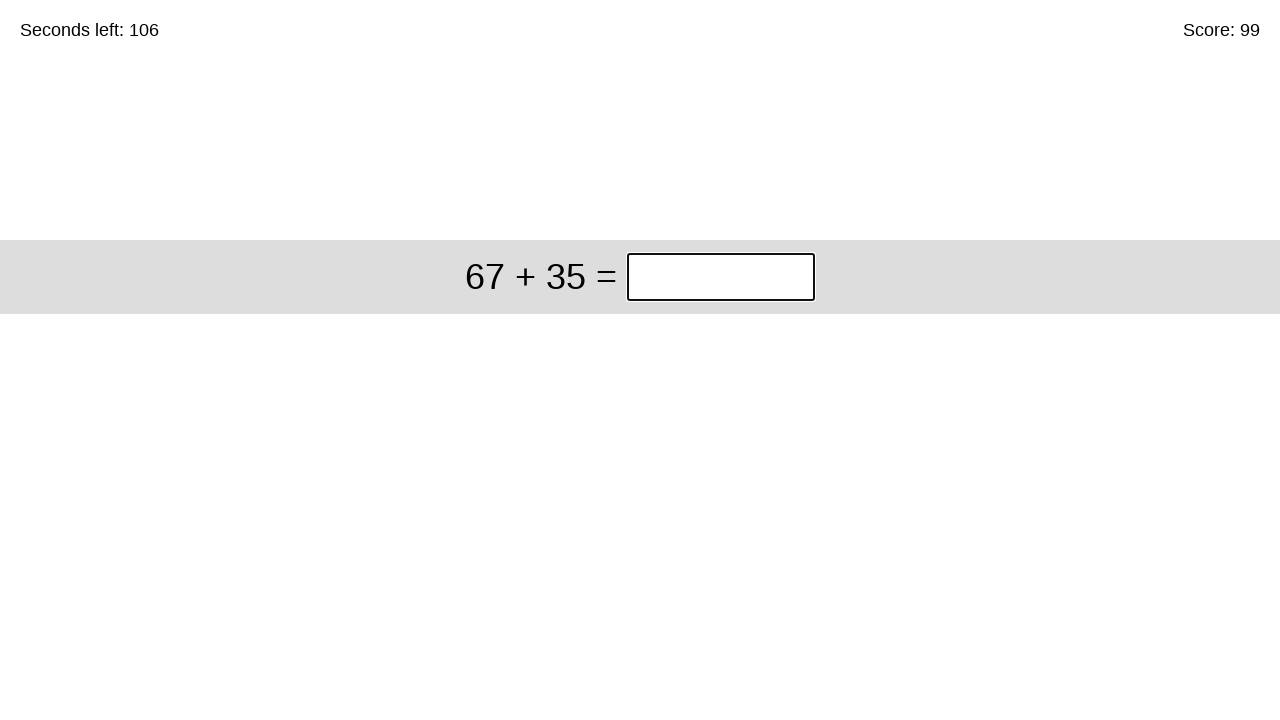

Solved equation '67 + 35' and entered answer '102' on xpath=//*[@id="game"]/div/div[1]/input
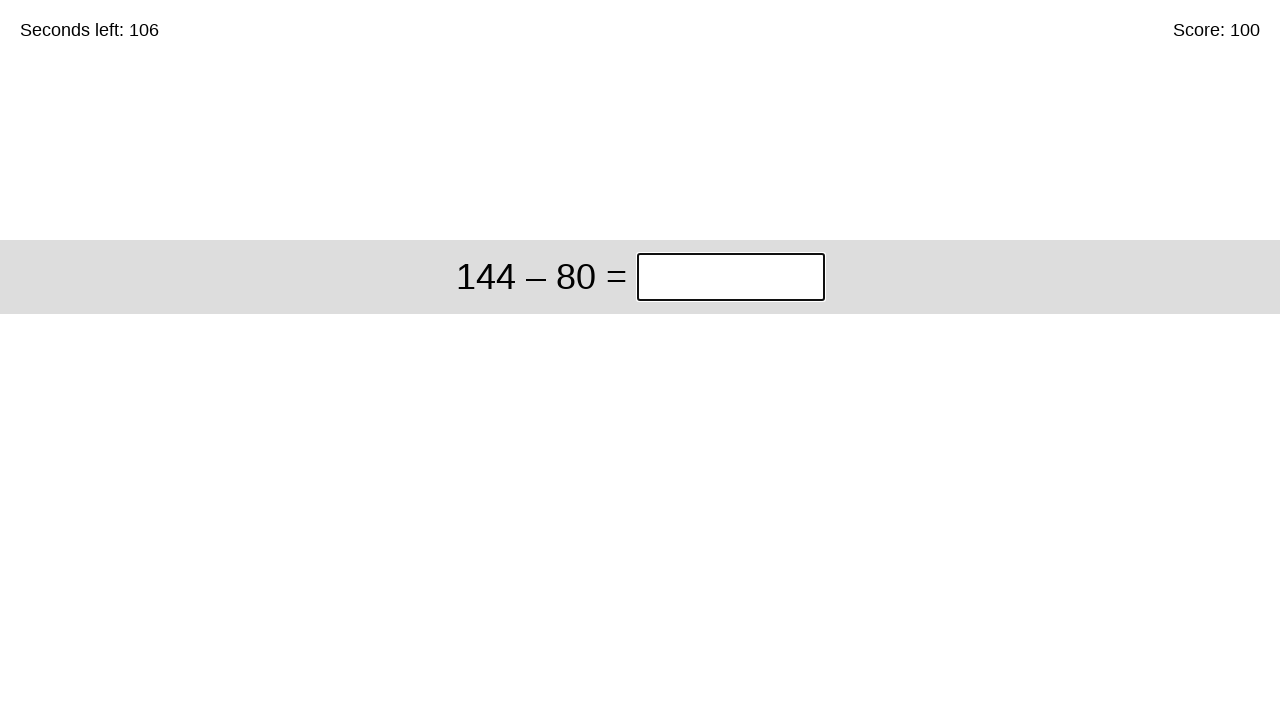

Solved equation '144 – 80' and entered answer '64' on xpath=//*[@id="game"]/div/div[1]/input
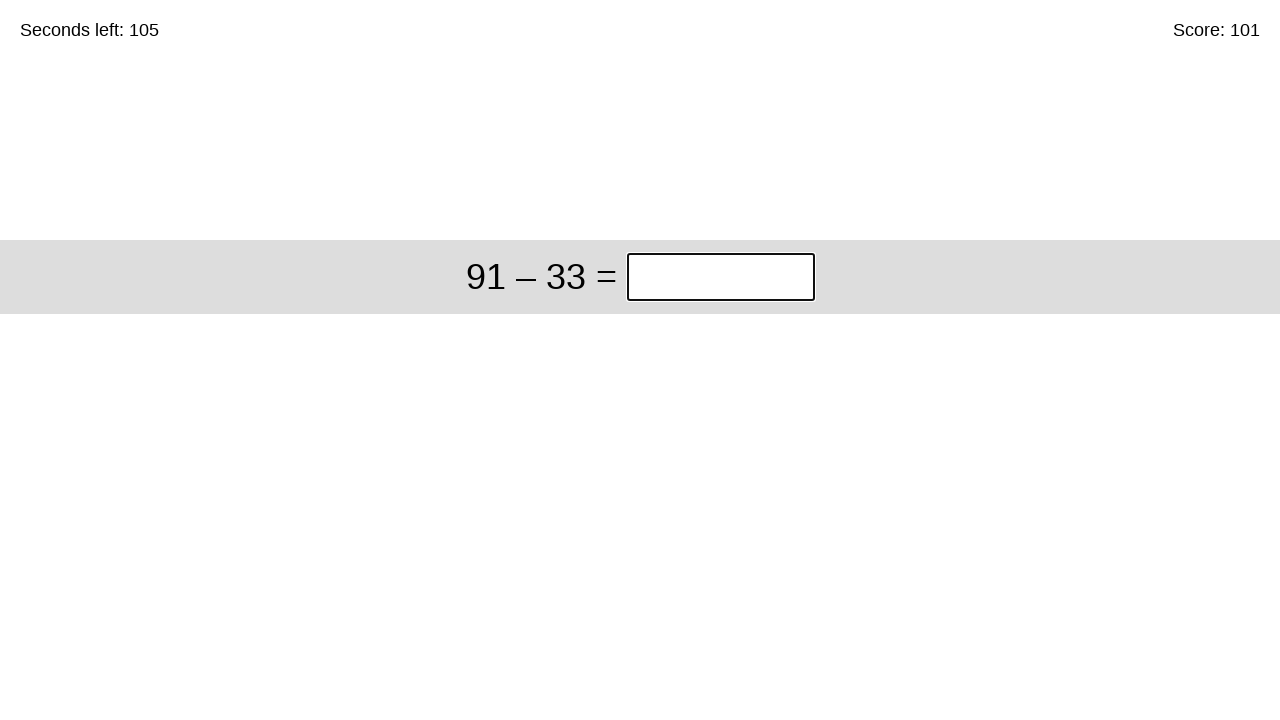

Solved equation '91 – 33' and entered answer '58' on xpath=//*[@id="game"]/div/div[1]/input
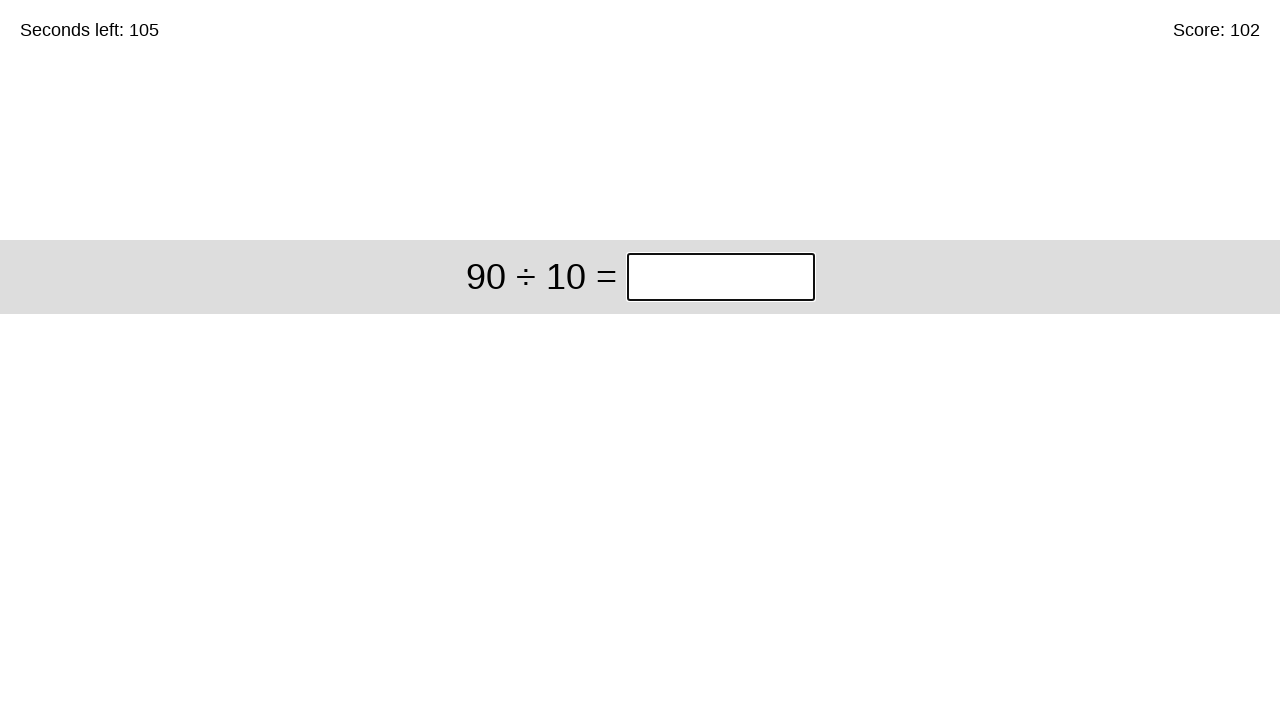

Solved equation '90 ÷ 10' and entered answer '9' on xpath=//*[@id="game"]/div/div[1]/input
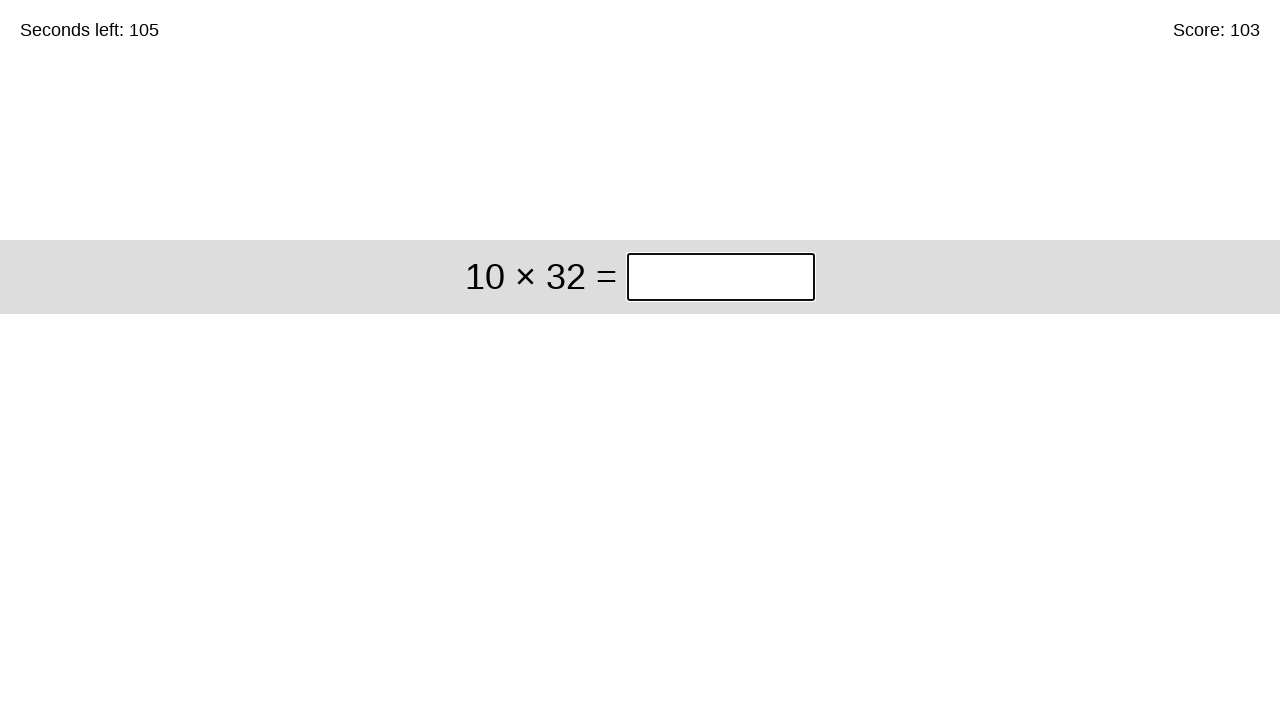

Solved equation '10 × 32' and entered answer '320' on xpath=//*[@id="game"]/div/div[1]/input
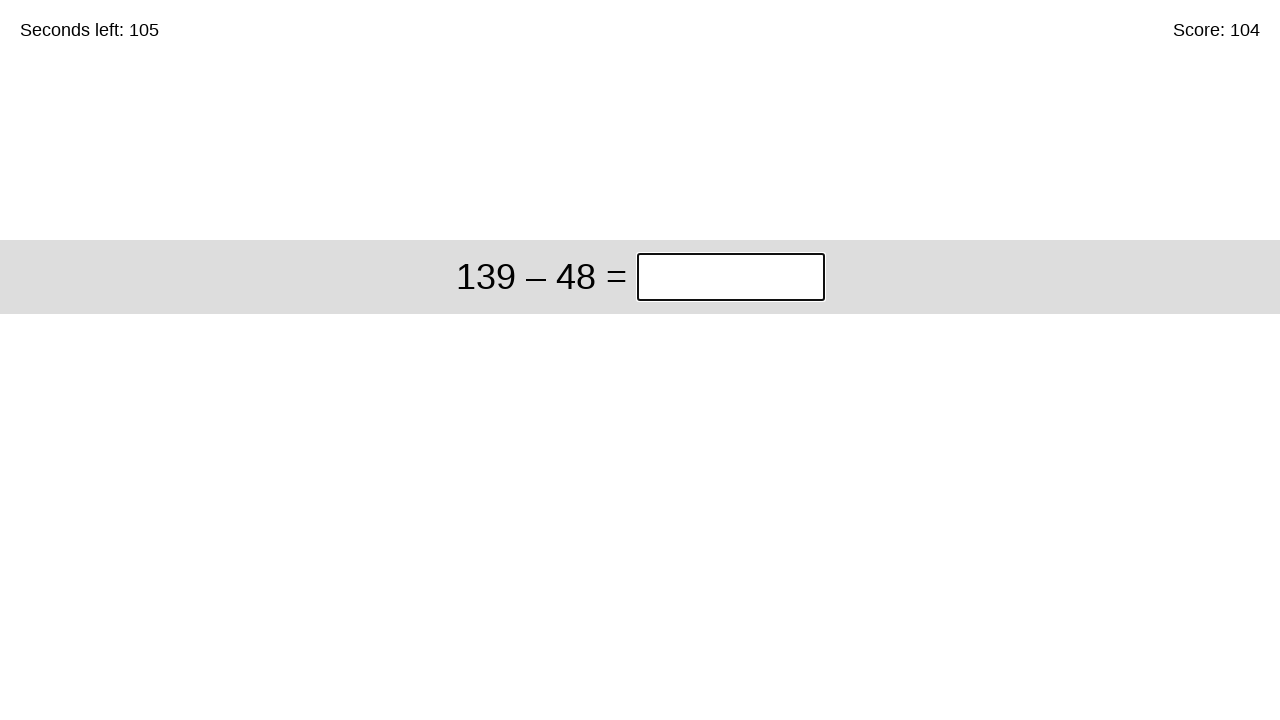

Solved equation '139 – 48' and entered answer '91' on xpath=//*[@id="game"]/div/div[1]/input
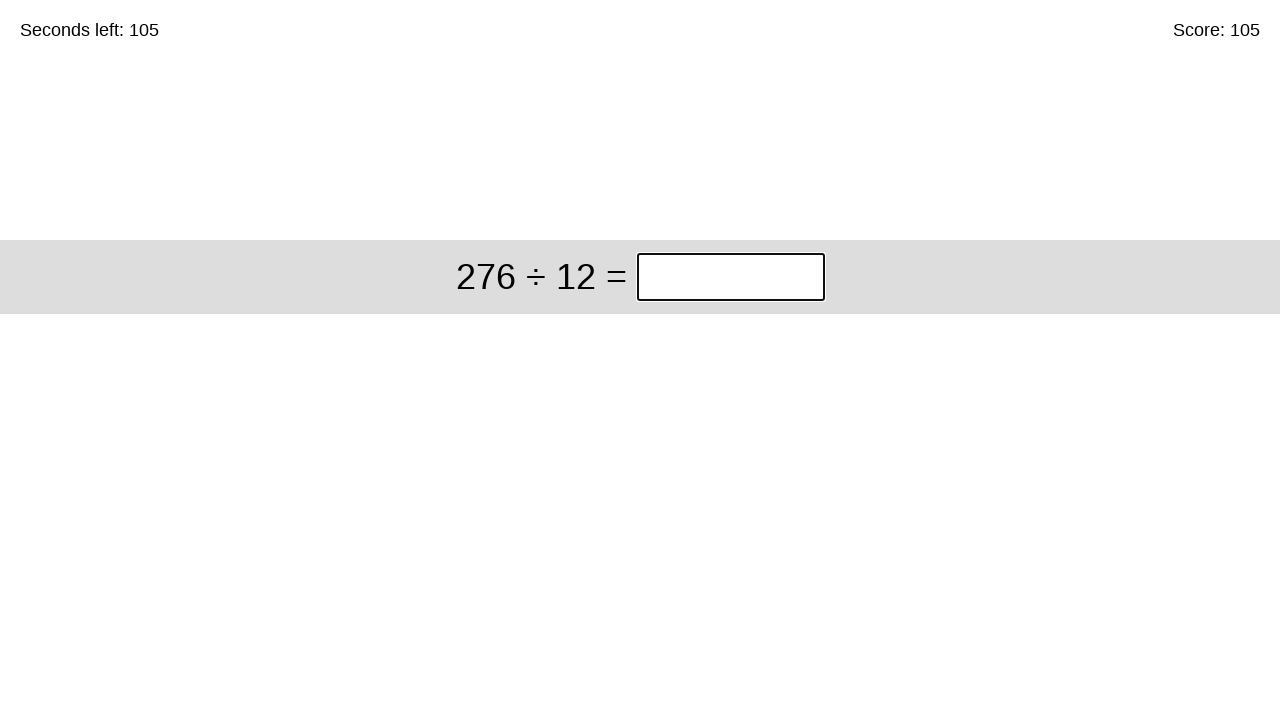

Solved equation '276 ÷ 12' and entered answer '23' on xpath=//*[@id="game"]/div/div[1]/input
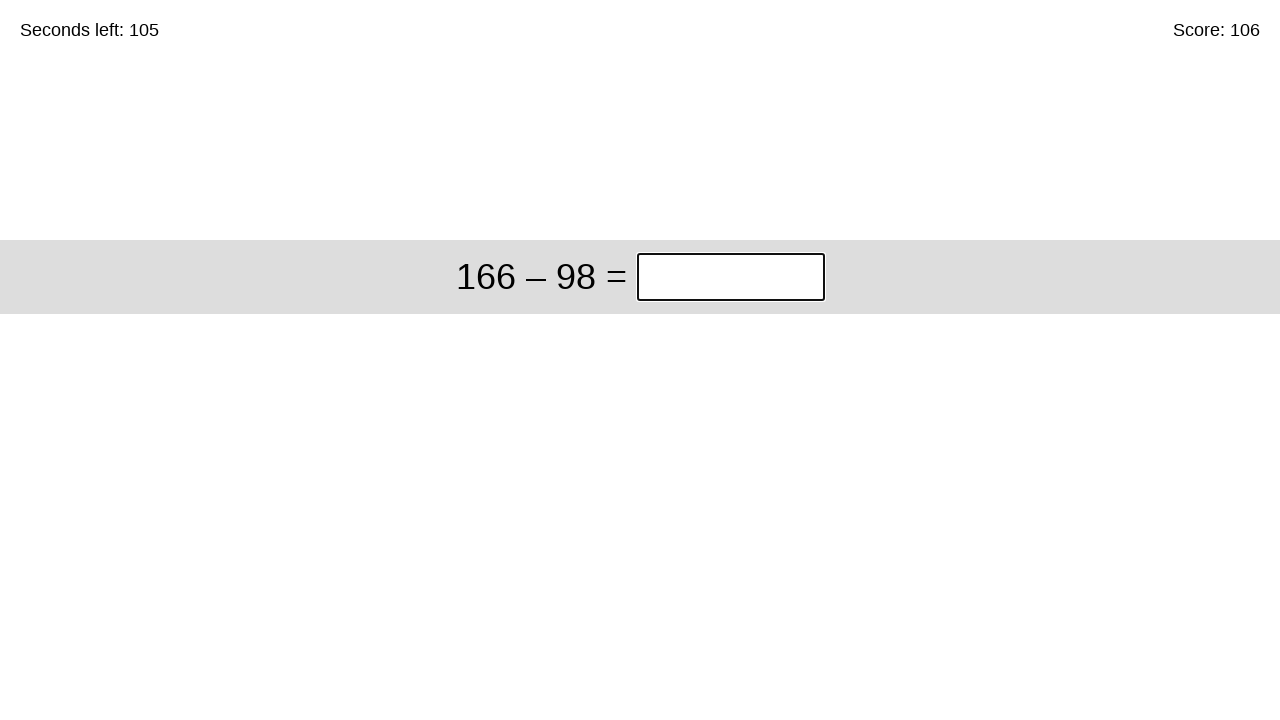

Solved equation '166 – 98' and entered answer '68' on xpath=//*[@id="game"]/div/div[1]/input
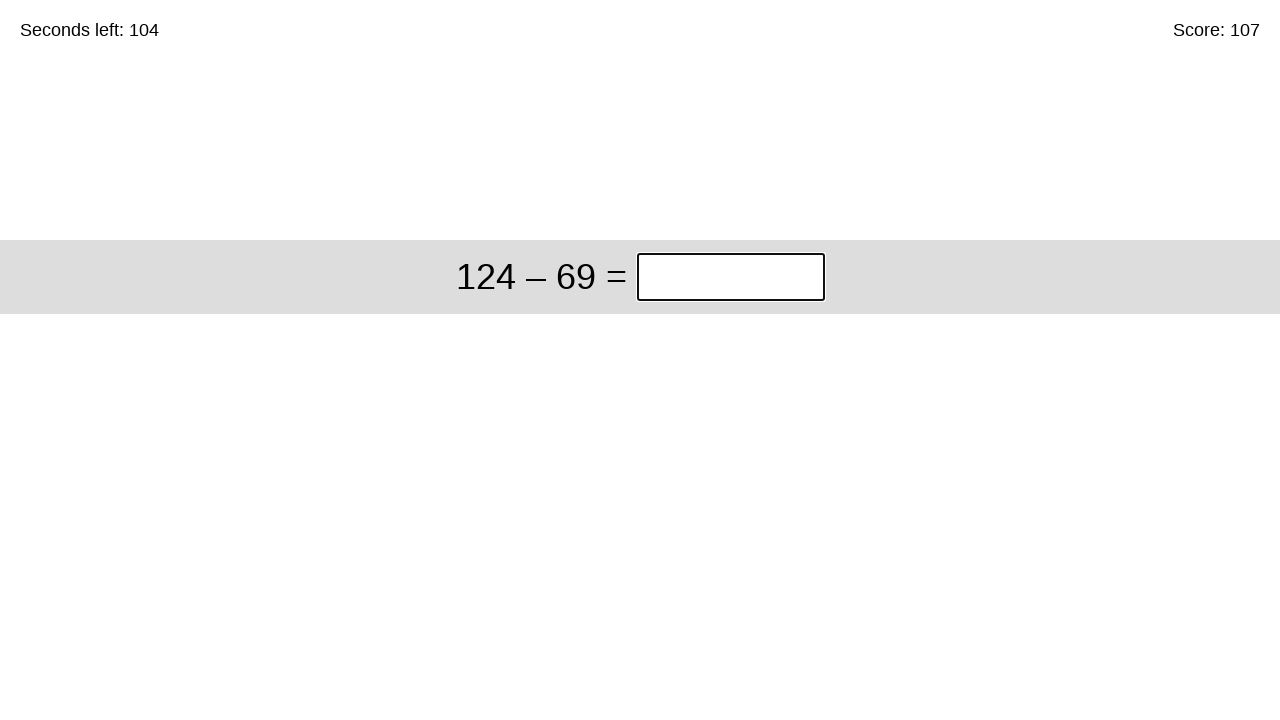

Solved equation '124 – 69' and entered answer '55' on xpath=//*[@id="game"]/div/div[1]/input
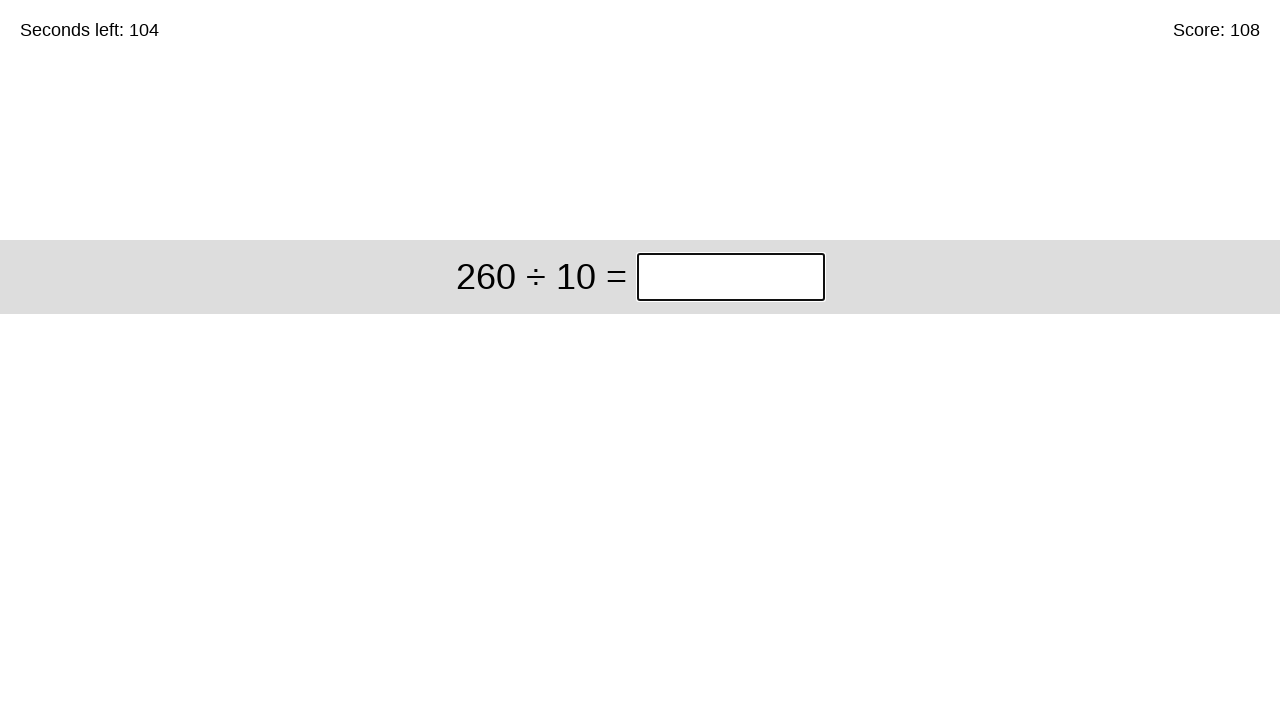

Solved equation '260 ÷ 10' and entered answer '26' on xpath=//*[@id="game"]/div/div[1]/input
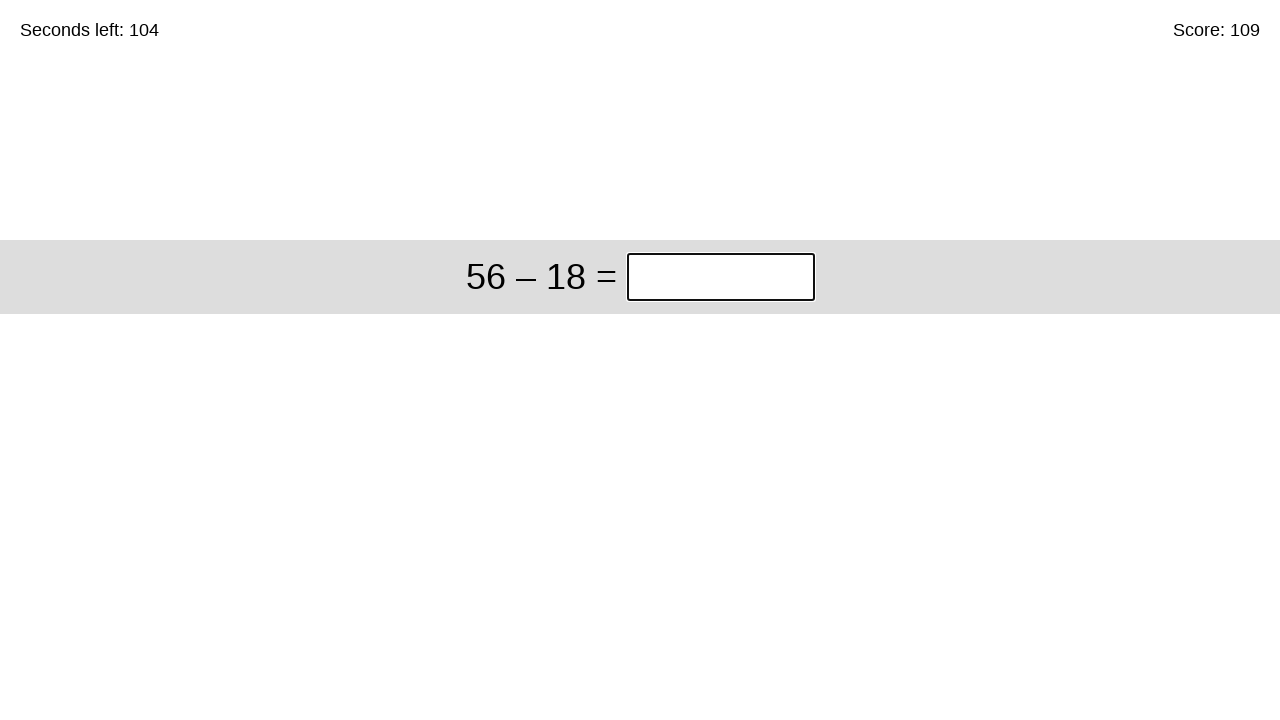

Solved equation '56 – 18' and entered answer '38' on xpath=//*[@id="game"]/div/div[1]/input
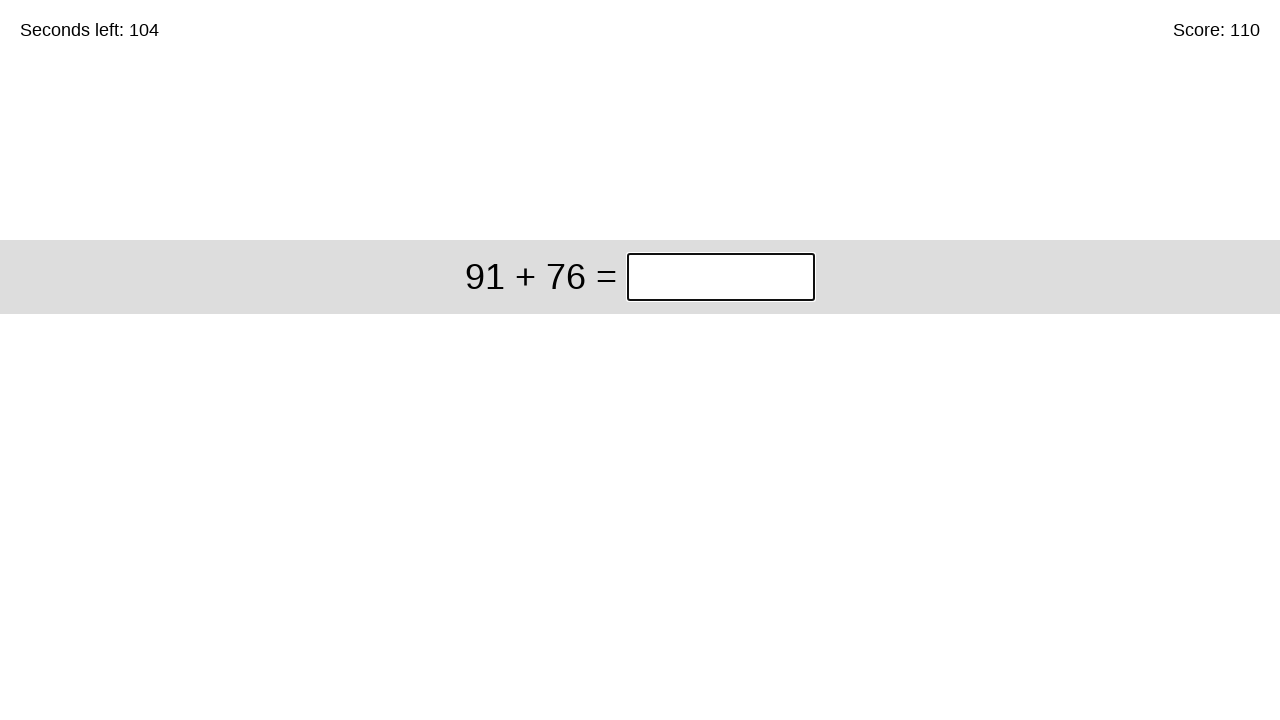

Solved equation '91 + 76' and entered answer '167' on xpath=//*[@id="game"]/div/div[1]/input
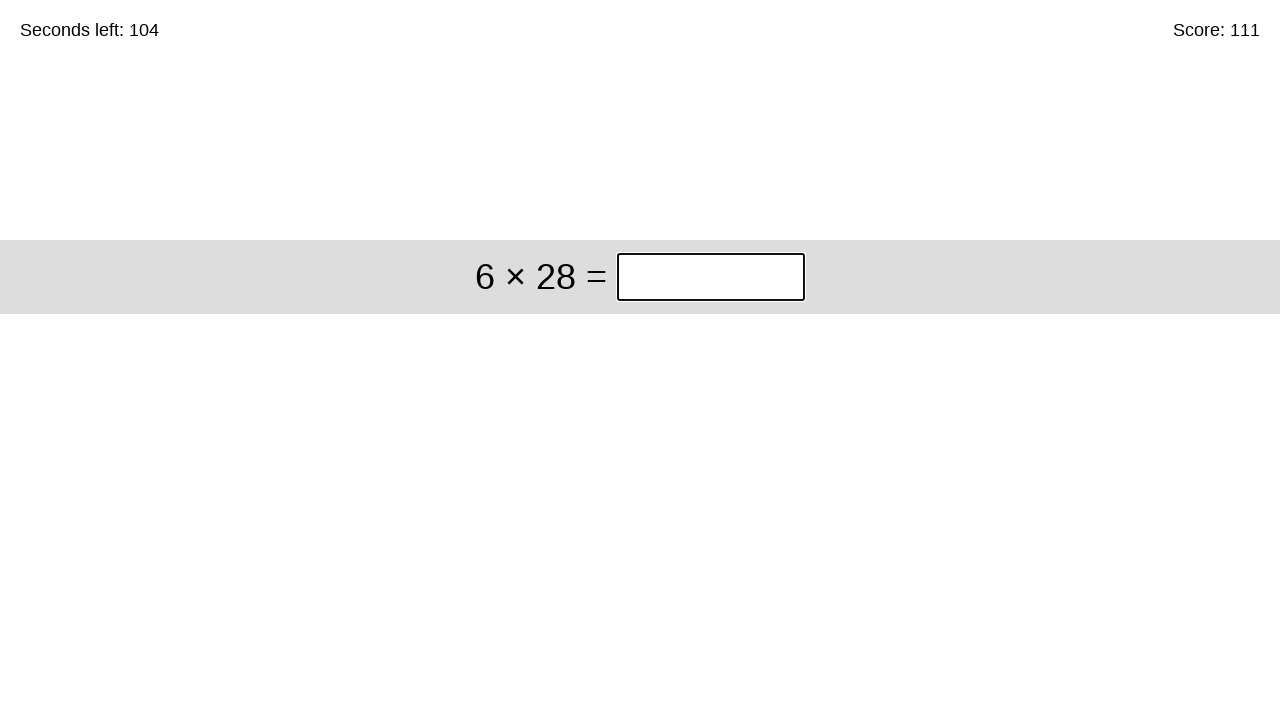

Solved equation '6 × 28' and entered answer '168' on xpath=//*[@id="game"]/div/div[1]/input
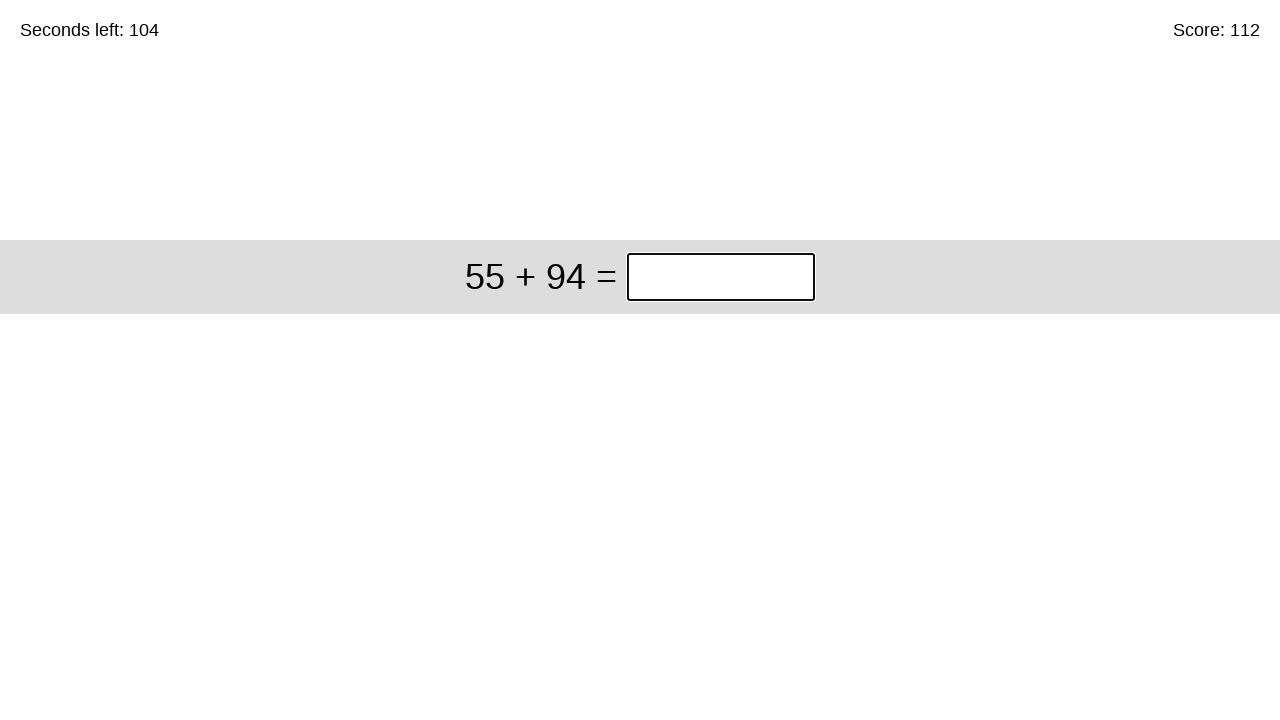

Solved equation '55 + 94' and entered answer '149' on xpath=//*[@id="game"]/div/div[1]/input
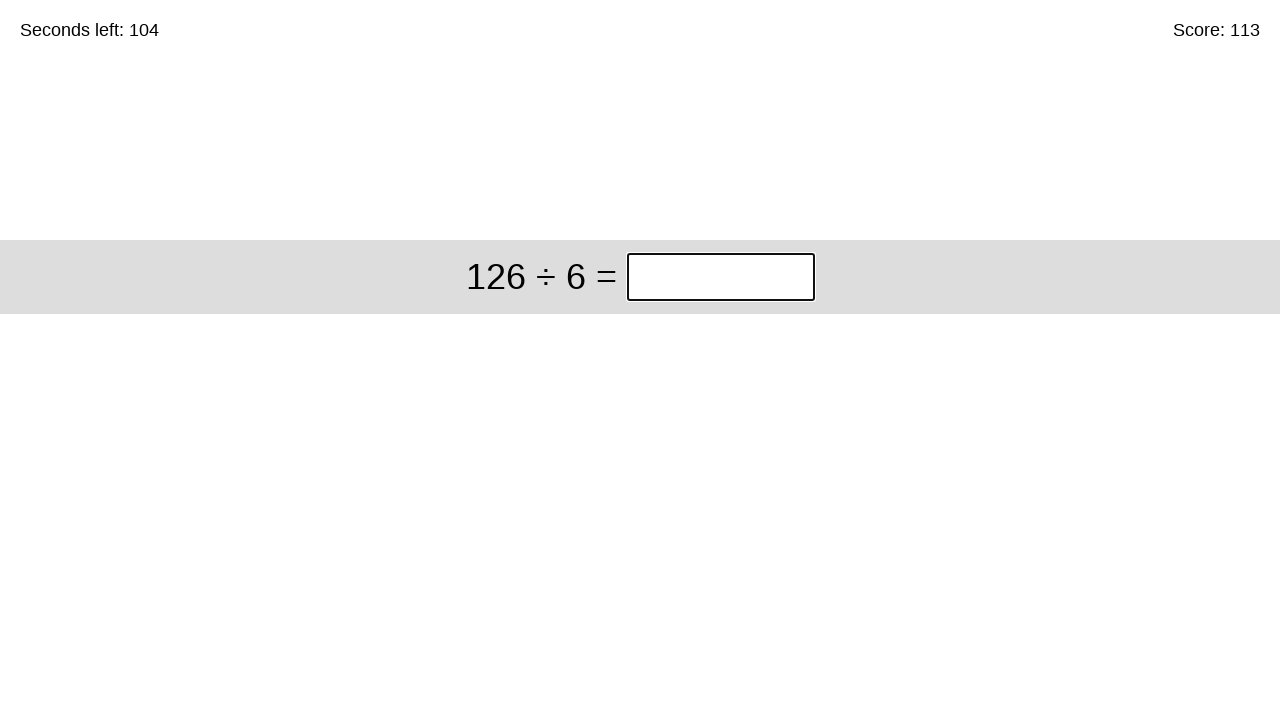

Solved equation '126 ÷ 6' and entered answer '21' on xpath=//*[@id="game"]/div/div[1]/input
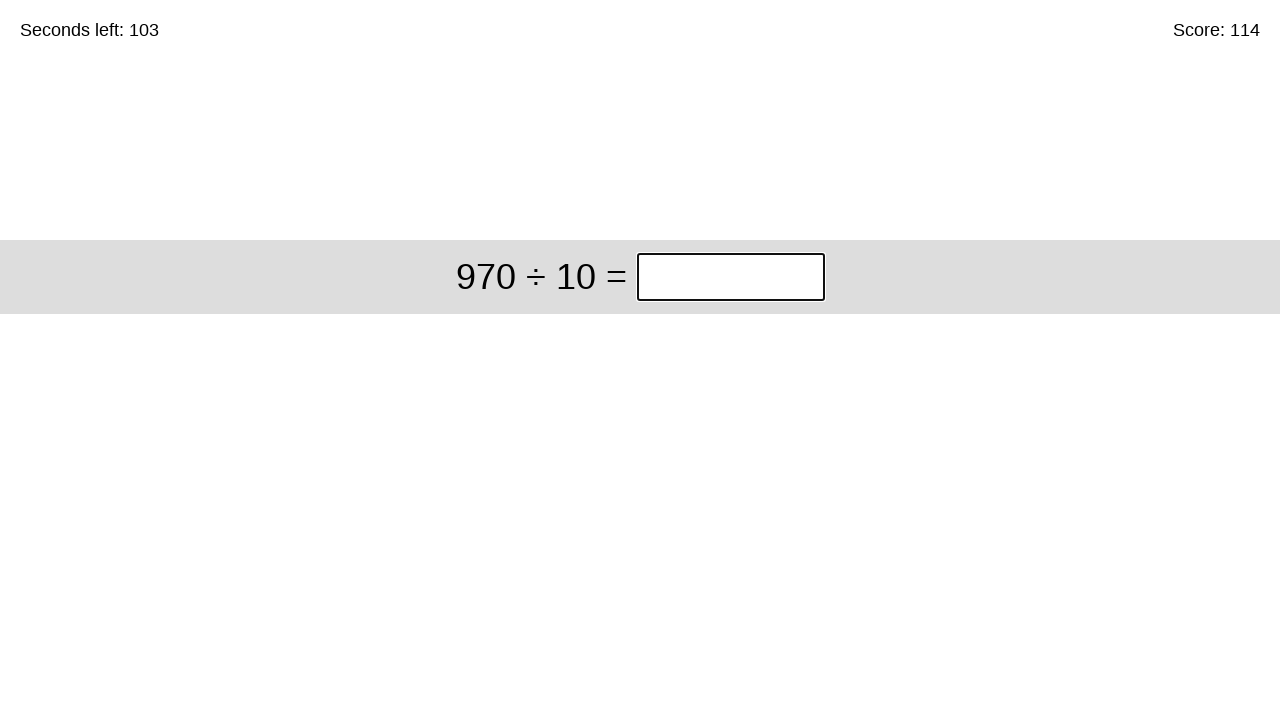

Solved equation '970 ÷ 10' and entered answer '97' on xpath=//*[@id="game"]/div/div[1]/input
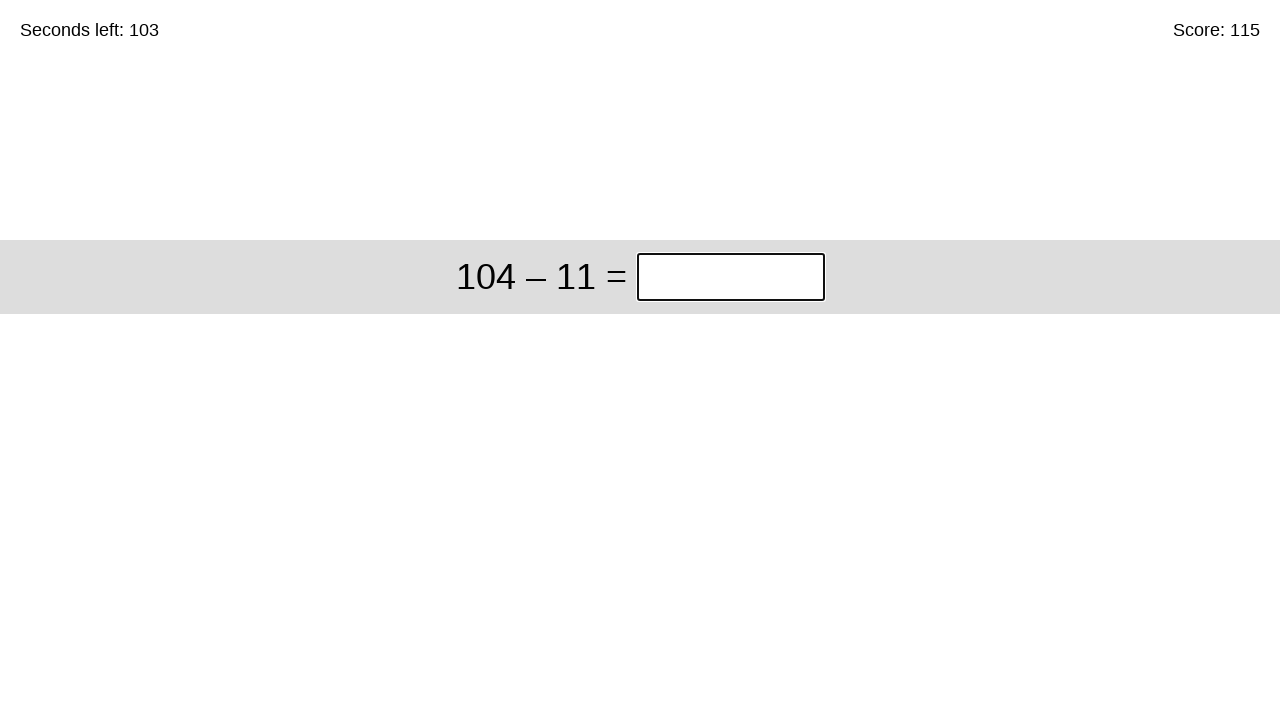

Solved equation '104 – 11' and entered answer '93' on xpath=//*[@id="game"]/div/div[1]/input
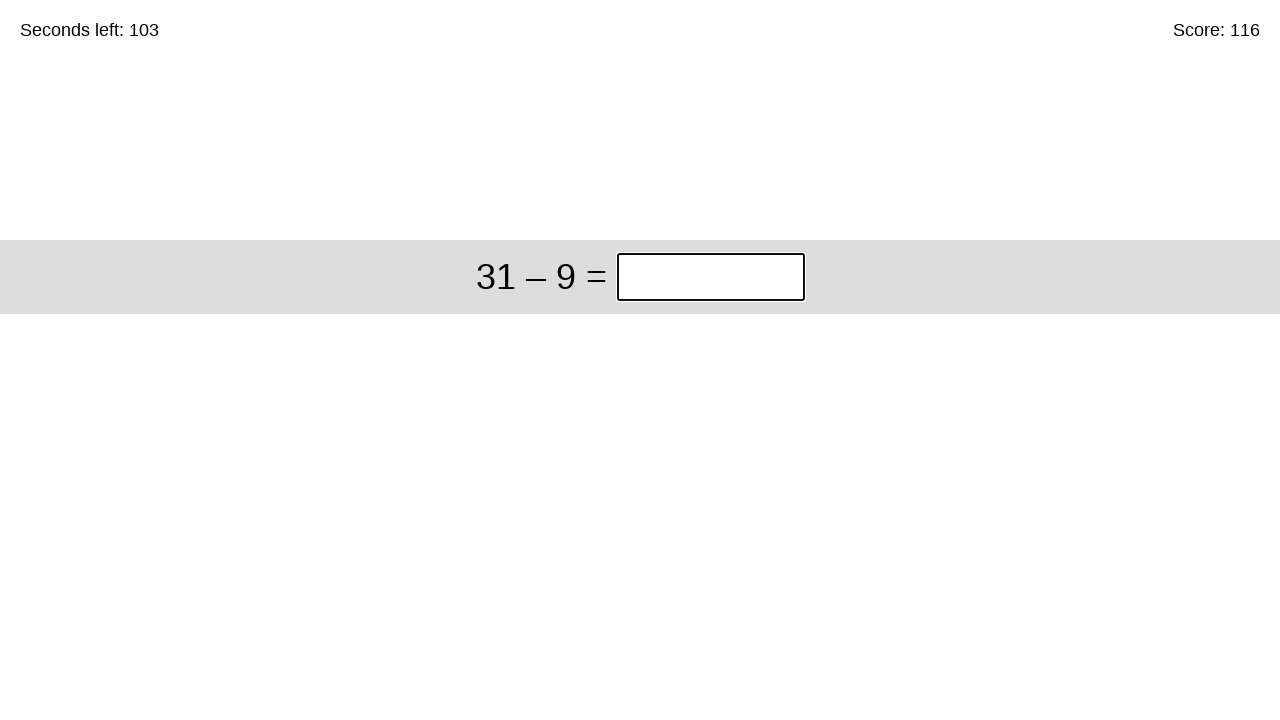

Solved equation '31 – 9' and entered answer '22' on xpath=//*[@id="game"]/div/div[1]/input
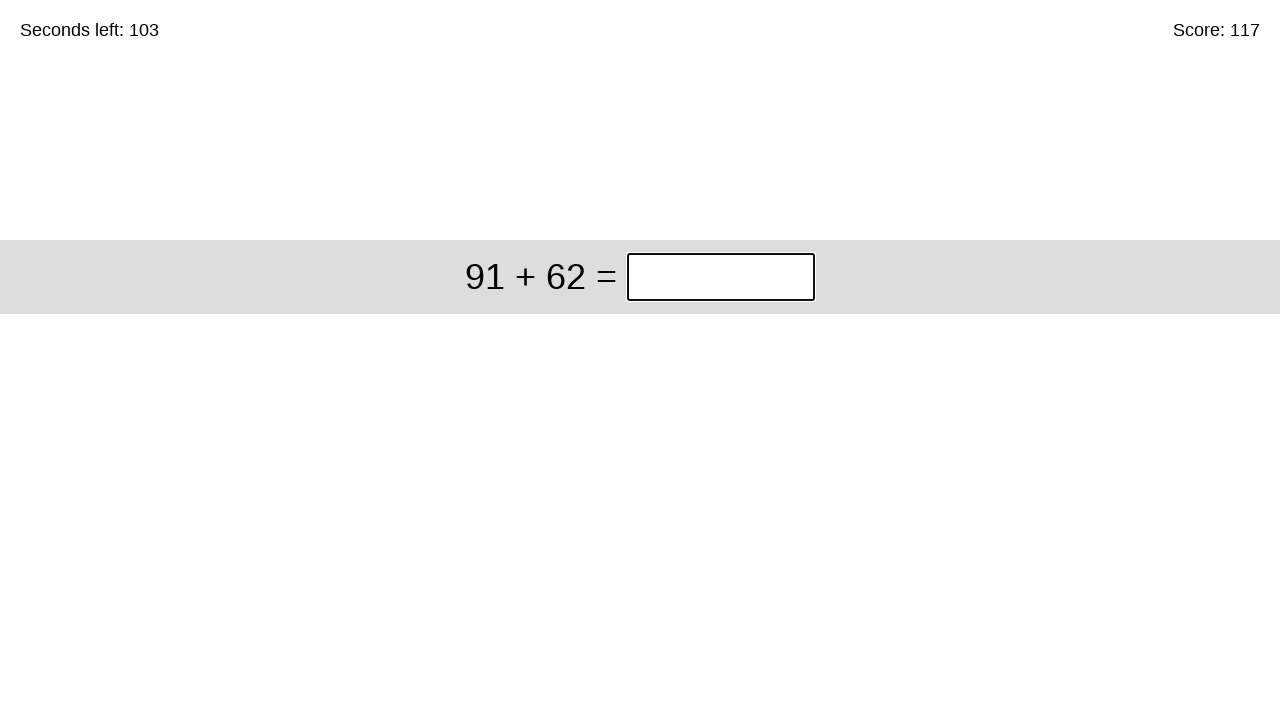

Solved equation '91 + 62' and entered answer '153' on xpath=//*[@id="game"]/div/div[1]/input
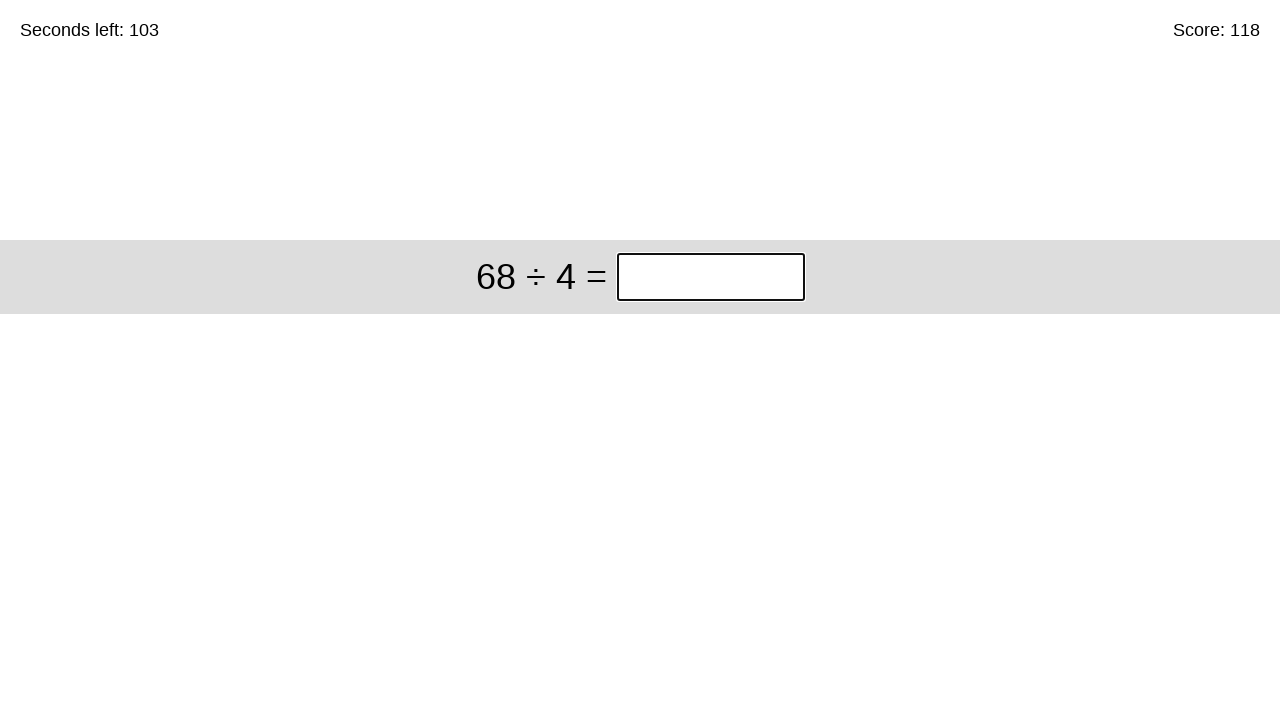

Solved equation '68 ÷ 4' and entered answer '17' on xpath=//*[@id="game"]/div/div[1]/input
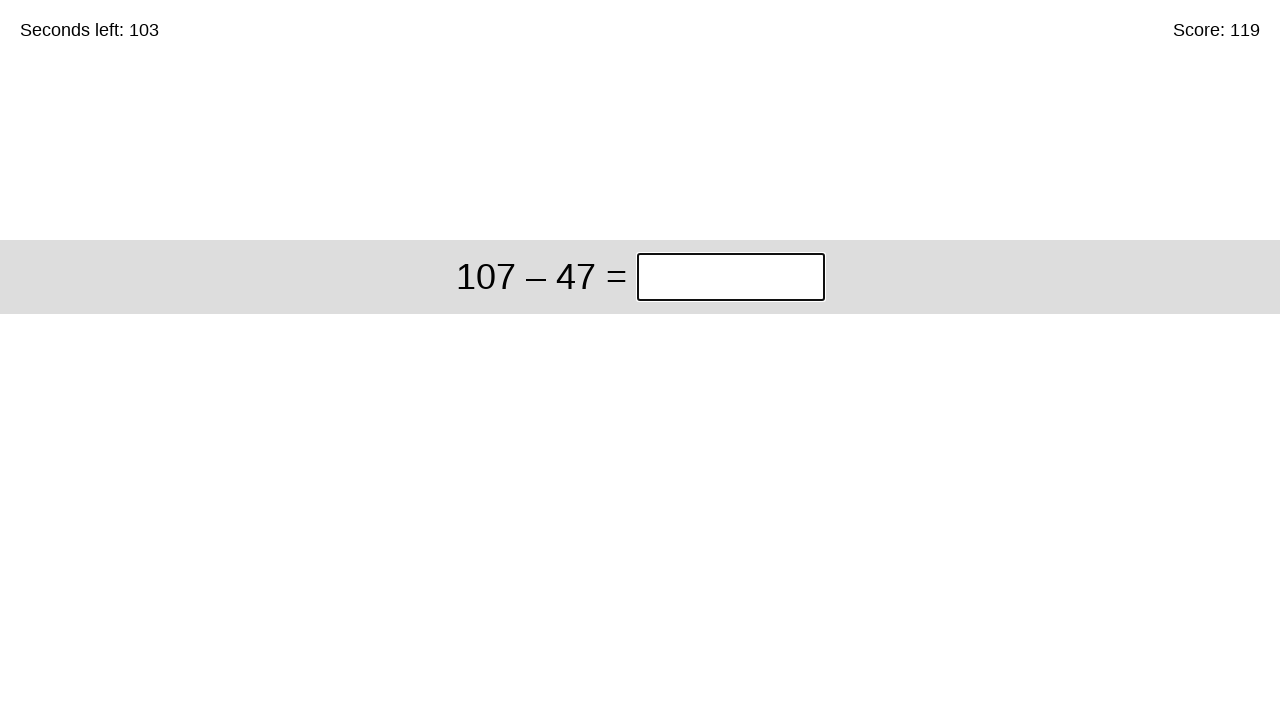

Solved equation '107 – 47' and entered answer '60' on xpath=//*[@id="game"]/div/div[1]/input
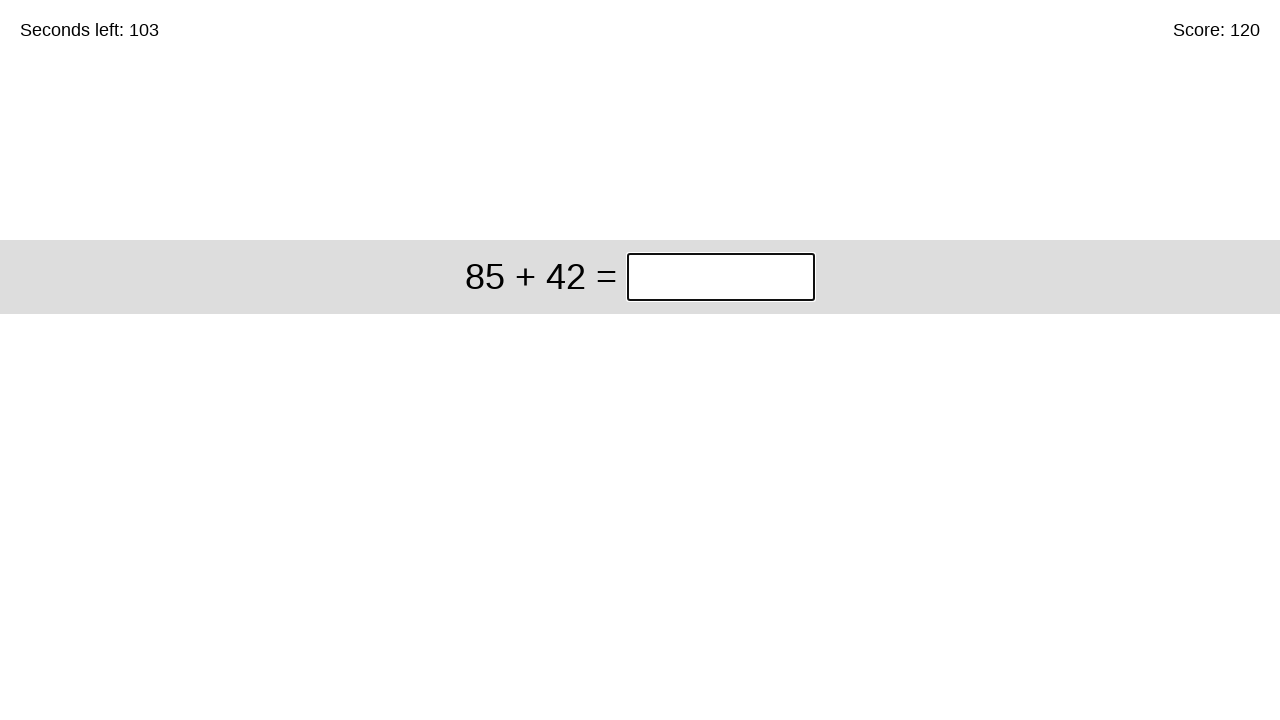

Solved equation '85 + 42' and entered answer '127' on xpath=//*[@id="game"]/div/div[1]/input
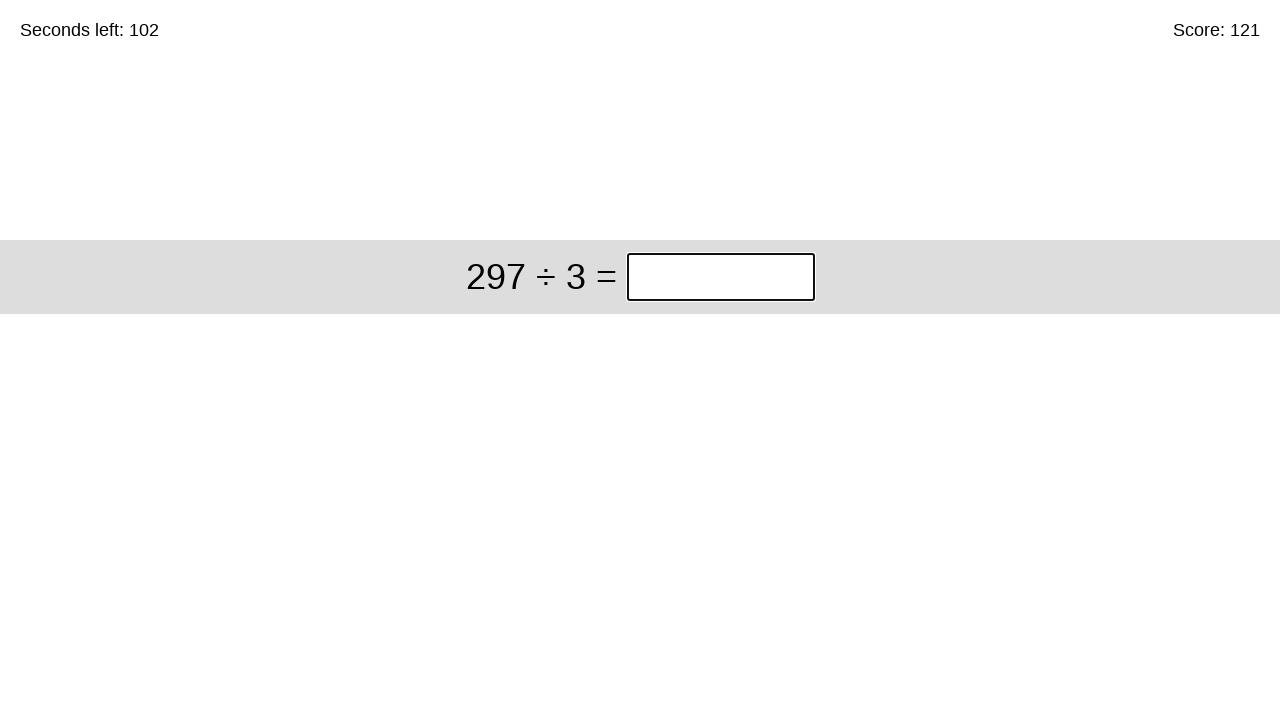

Solved equation '297 ÷ 3' and entered answer '99' on xpath=//*[@id="game"]/div/div[1]/input
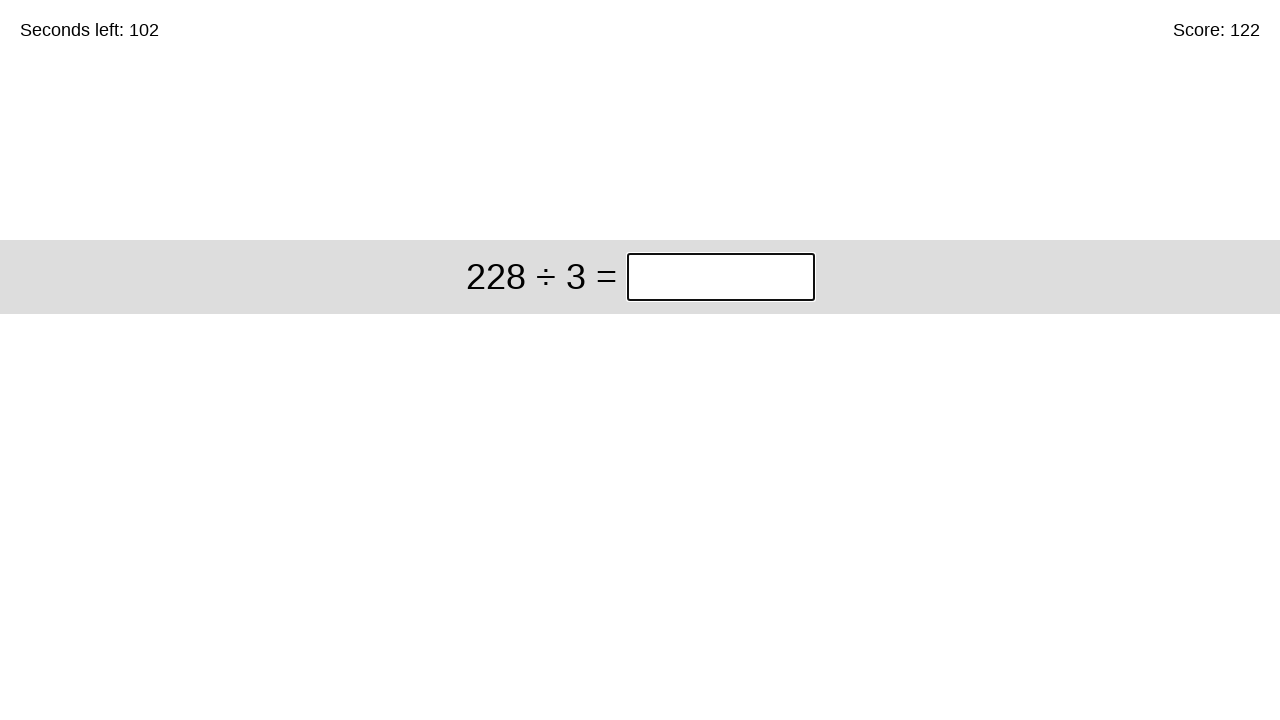

Solved equation '228 ÷ 3' and entered answer '76' on xpath=//*[@id="game"]/div/div[1]/input
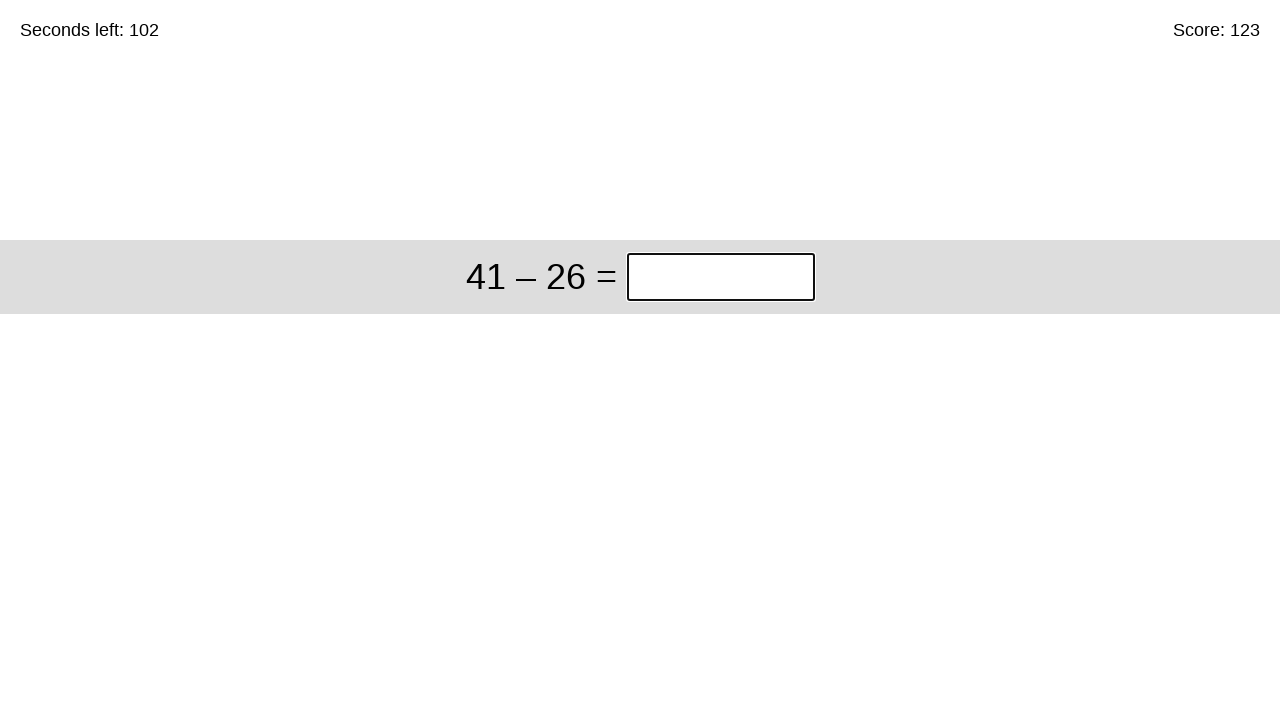

Solved equation '41 – 26' and entered answer '15' on xpath=//*[@id="game"]/div/div[1]/input
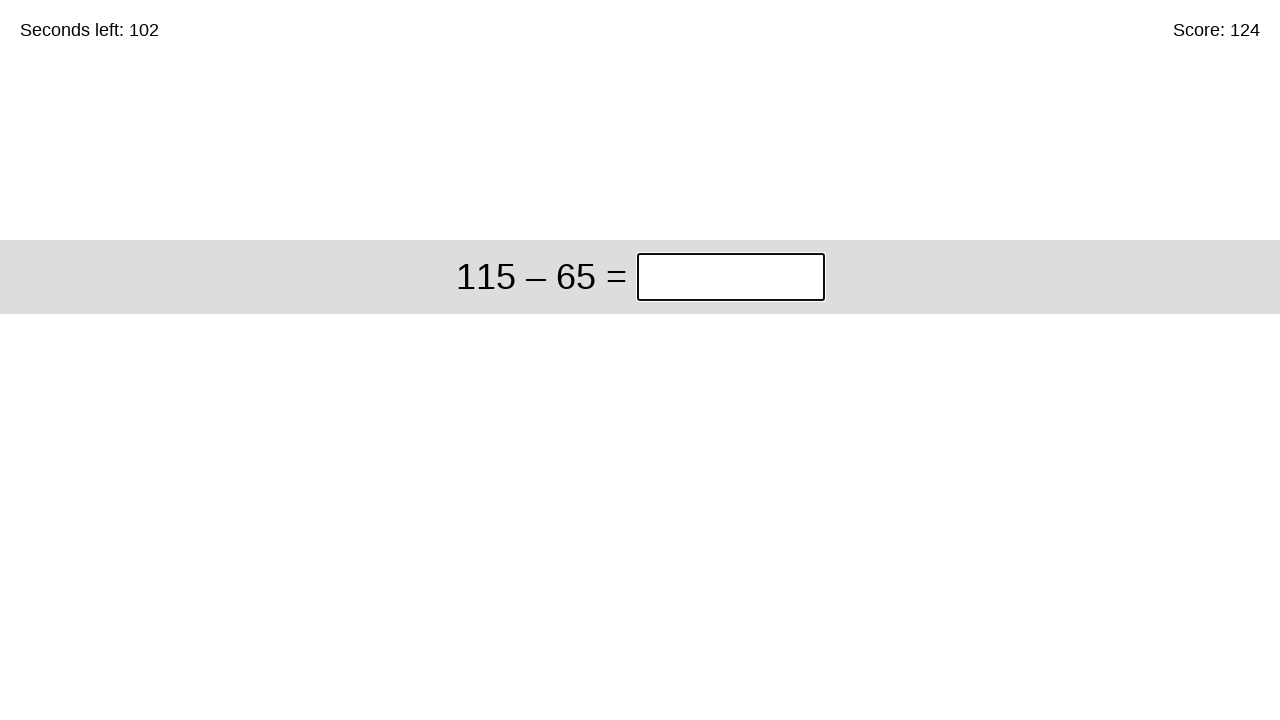

Solved equation '115 – 65' and entered answer '50' on xpath=//*[@id="game"]/div/div[1]/input
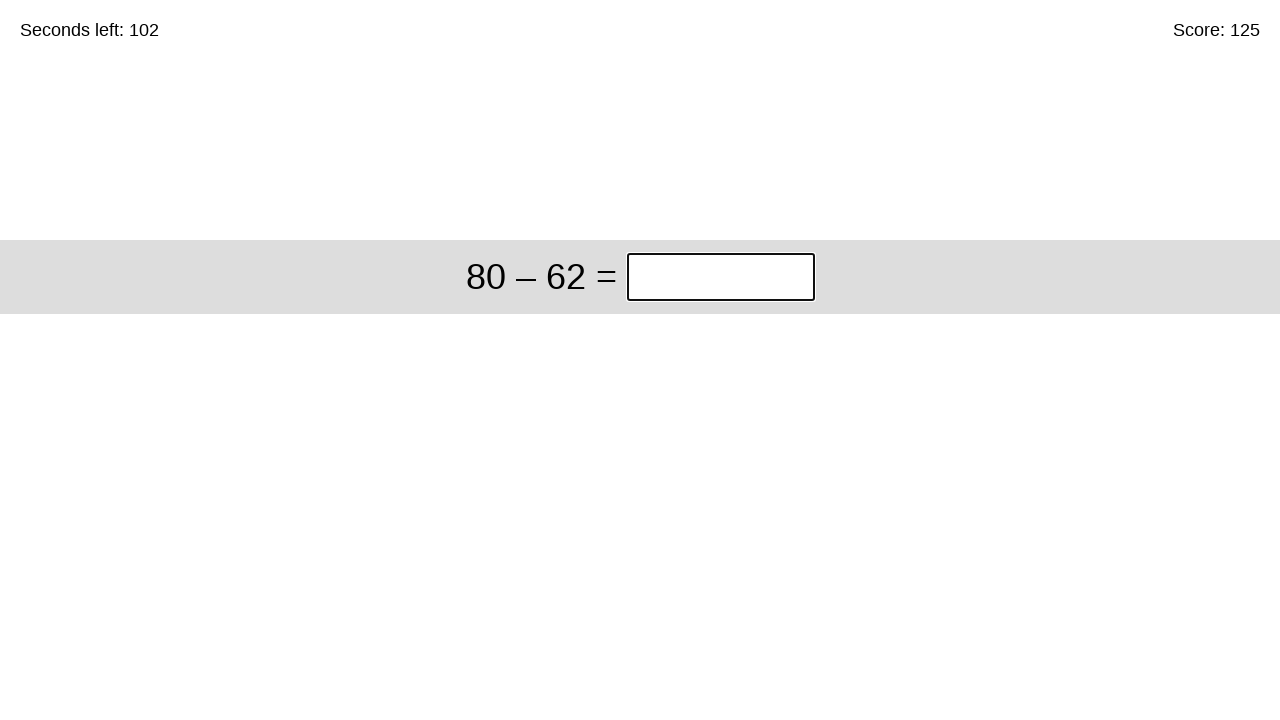

Solved equation '80 – 62' and entered answer '18' on xpath=//*[@id="game"]/div/div[1]/input
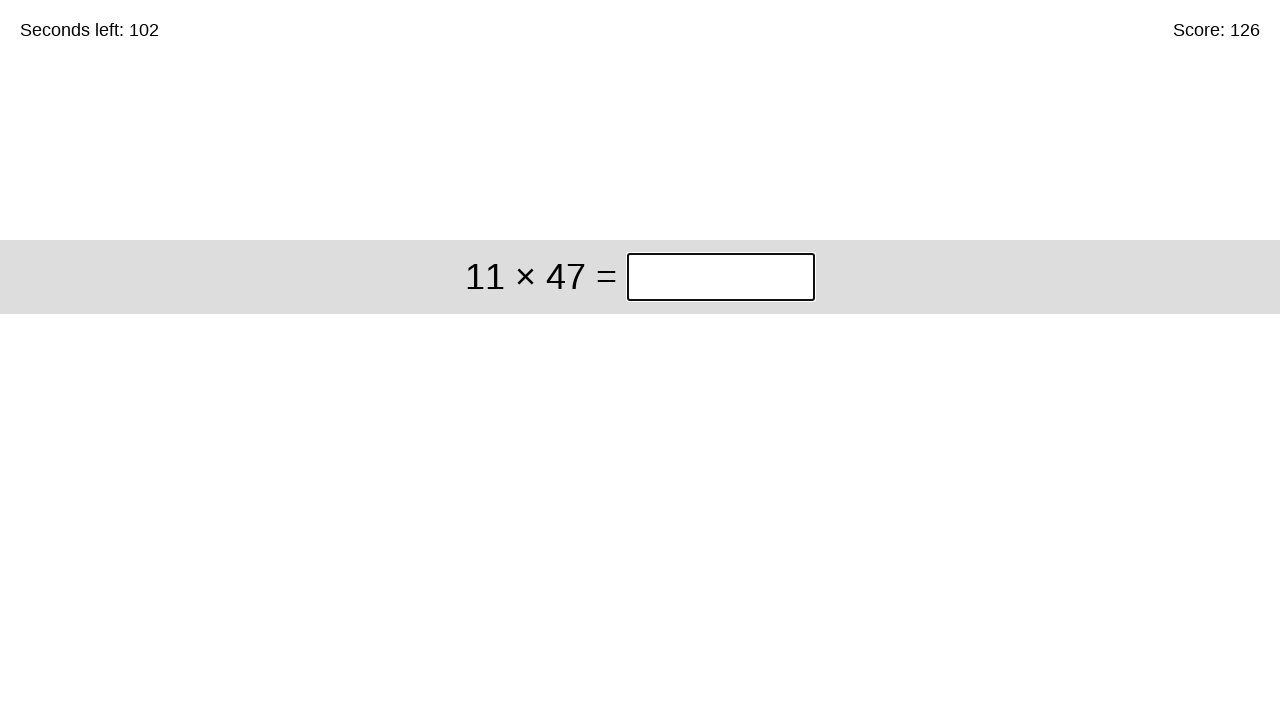

Solved equation '11 × 47' and entered answer '517' on xpath=//*[@id="game"]/div/div[1]/input
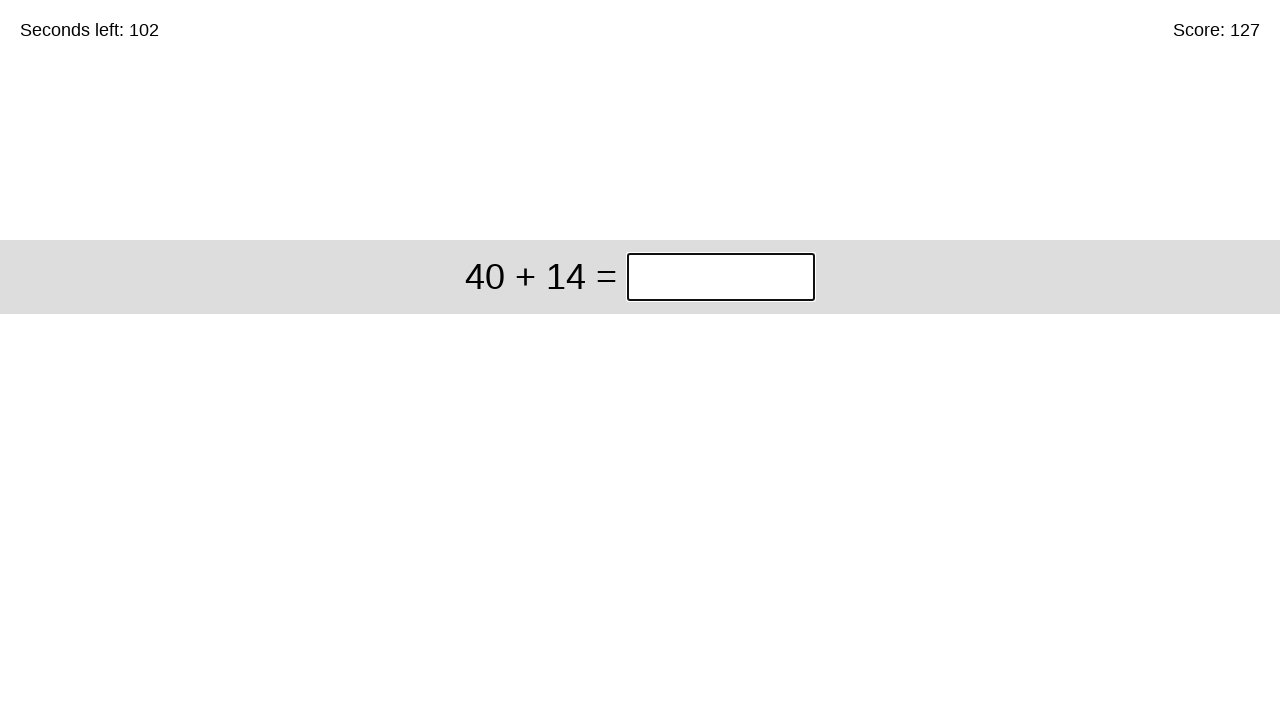

Solved equation '40 + 14' and entered answer '54' on xpath=//*[@id="game"]/div/div[1]/input
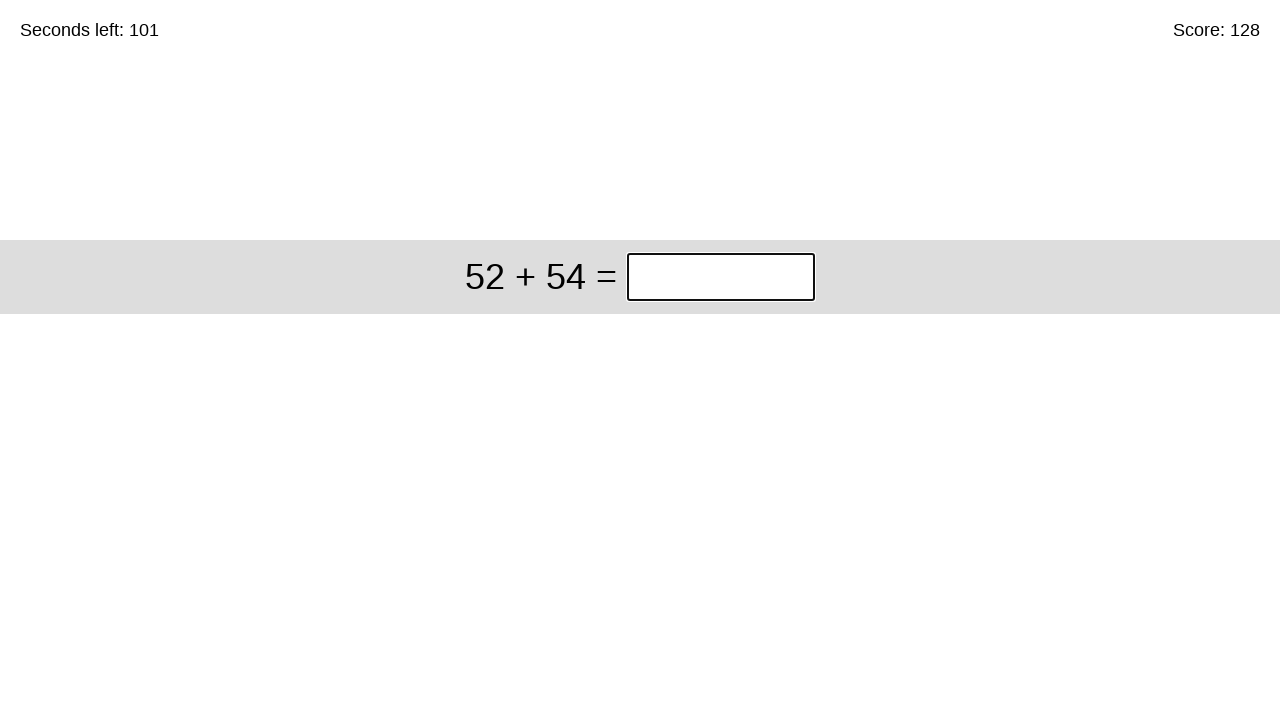

Solved equation '52 + 54' and entered answer '106' on xpath=//*[@id="game"]/div/div[1]/input
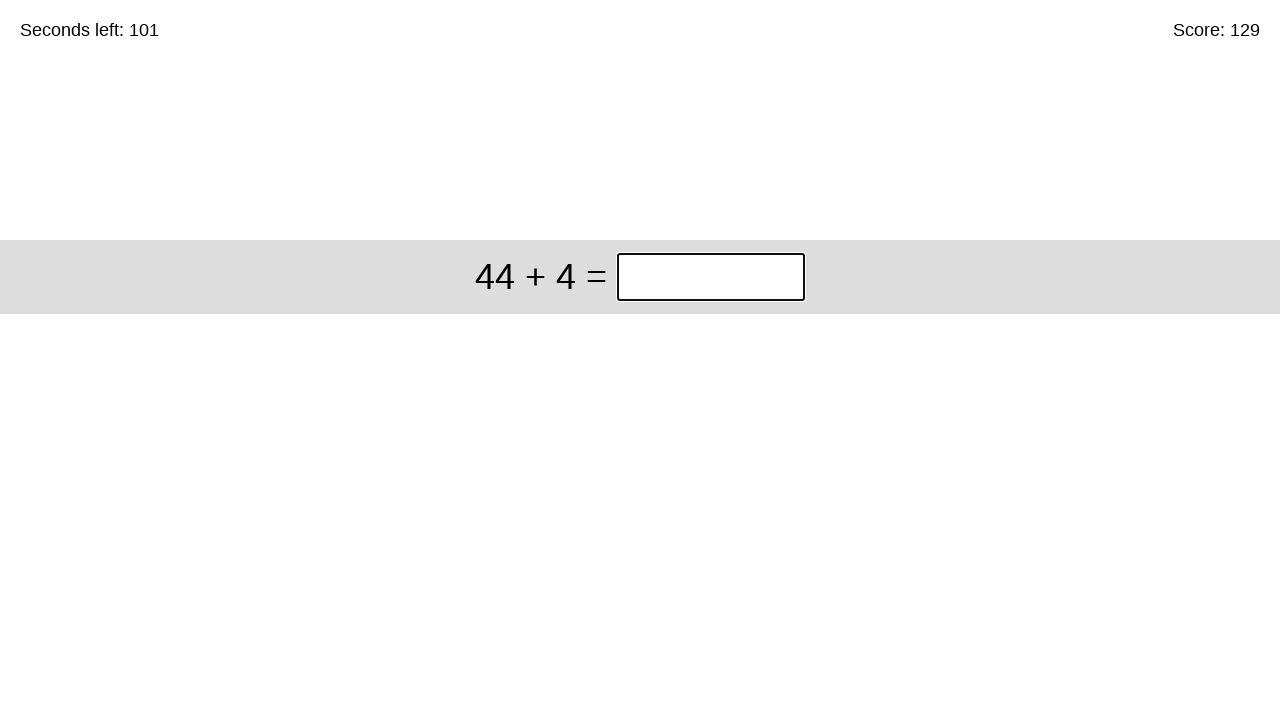

Solved equation '44 + 4' and entered answer '48' on xpath=//*[@id="game"]/div/div[1]/input
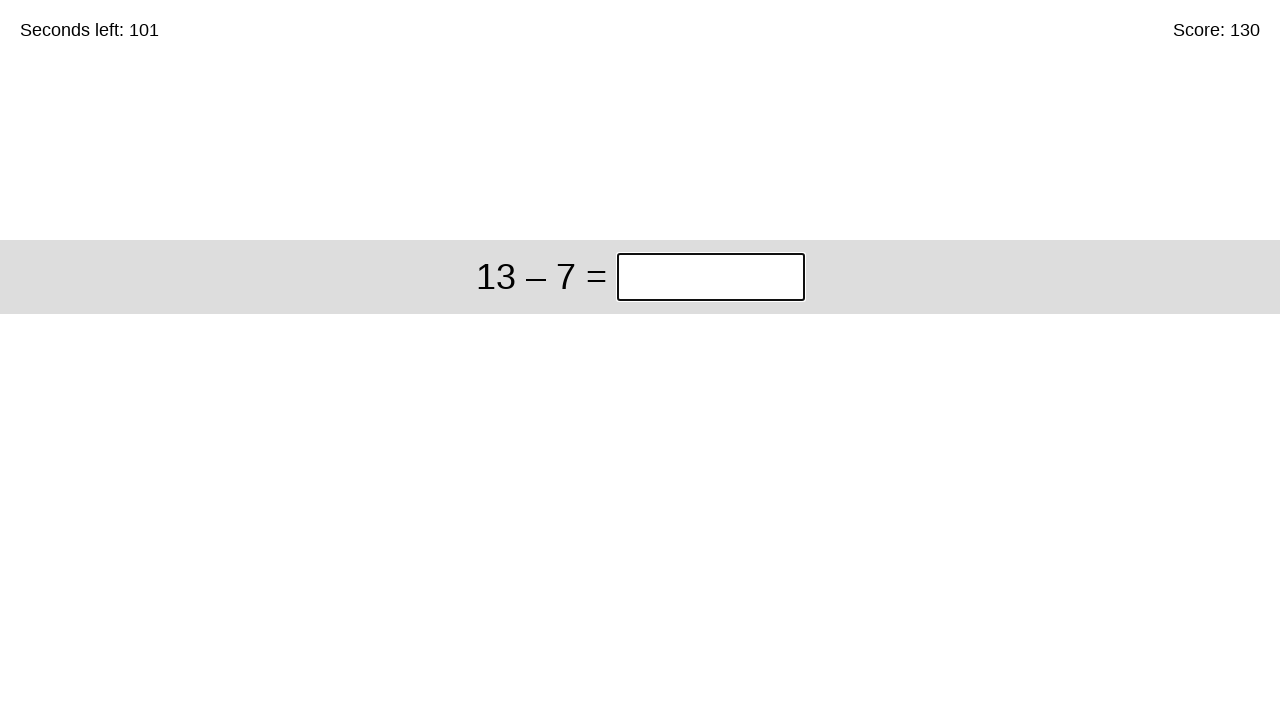

Solved equation '13 – 7' and entered answer '6' on xpath=//*[@id="game"]/div/div[1]/input
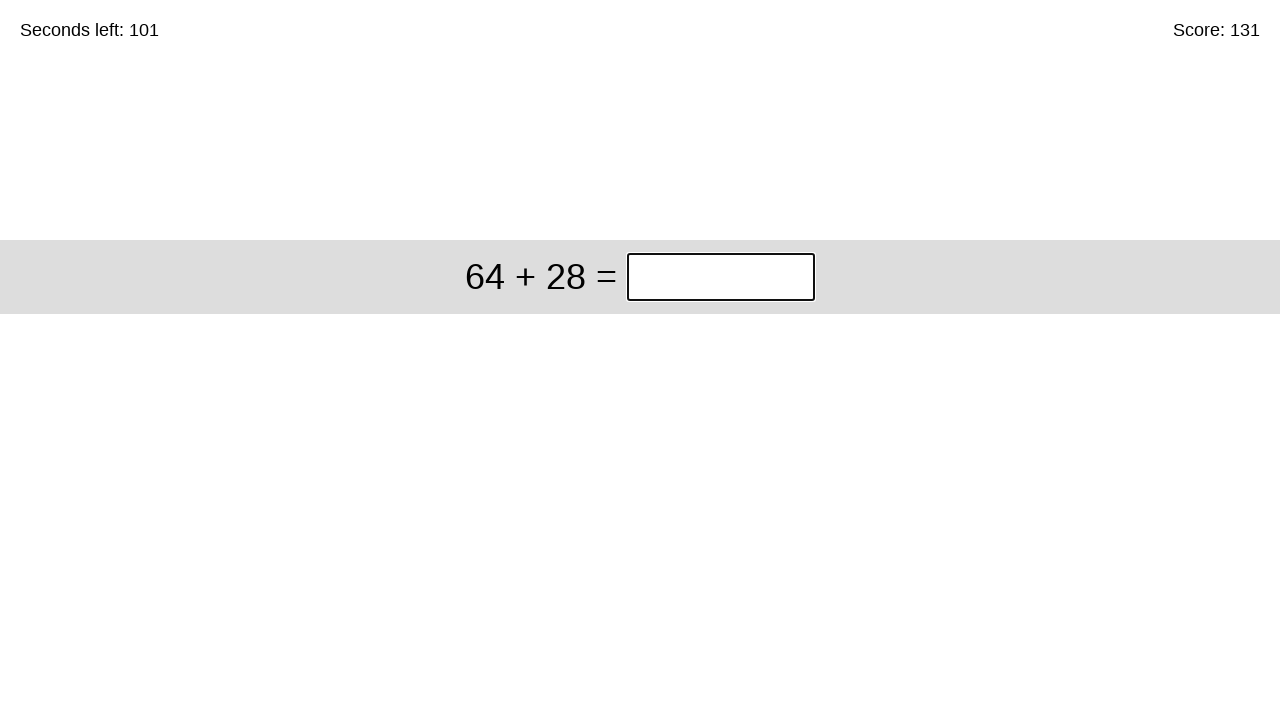

Solved equation '64 + 28' and entered answer '92' on xpath=//*[@id="game"]/div/div[1]/input
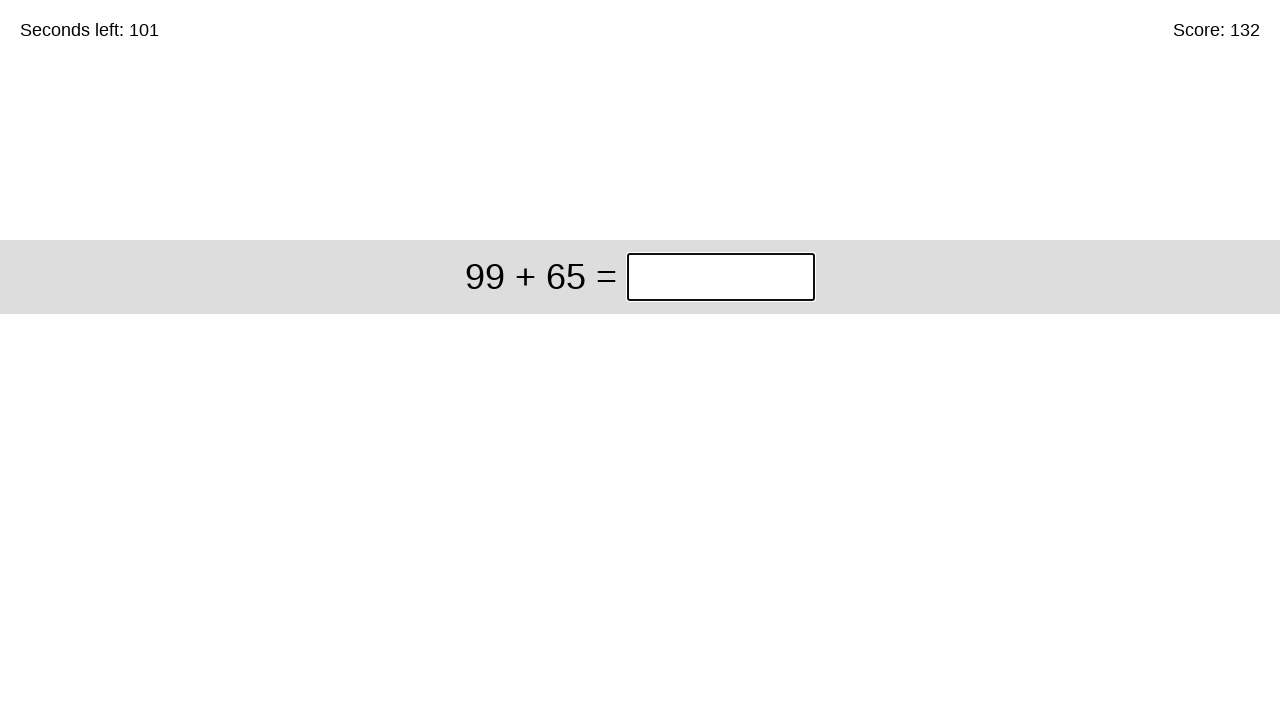

Solved equation '99 + 65' and entered answer '164' on xpath=//*[@id="game"]/div/div[1]/input
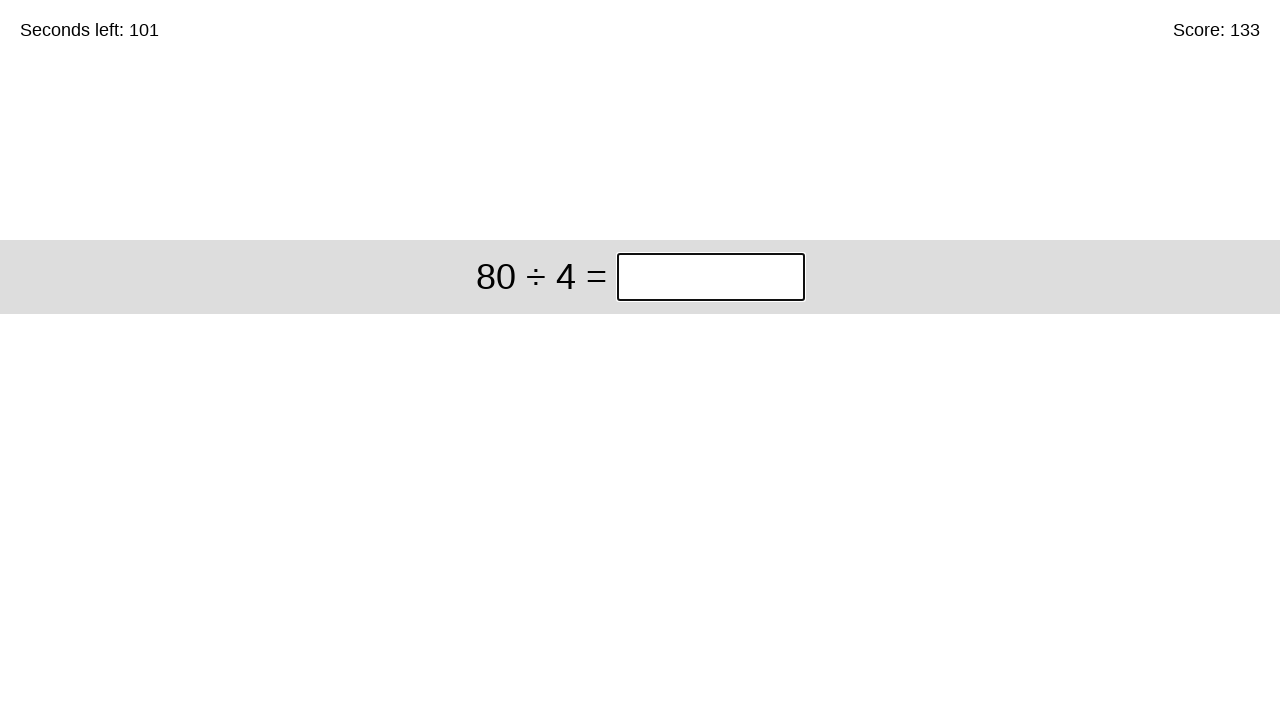

Solved equation '80 ÷ 4' and entered answer '20' on xpath=//*[@id="game"]/div/div[1]/input
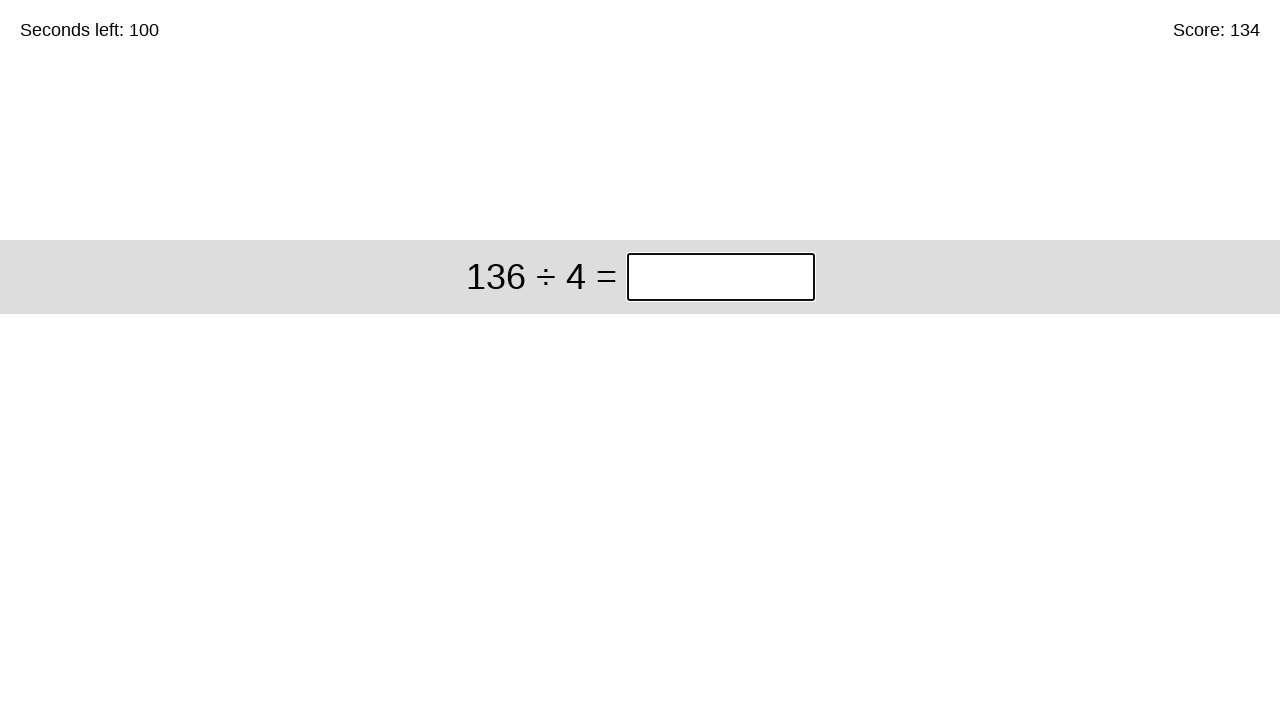

Solved equation '136 ÷ 4' and entered answer '34' on xpath=//*[@id="game"]/div/div[1]/input
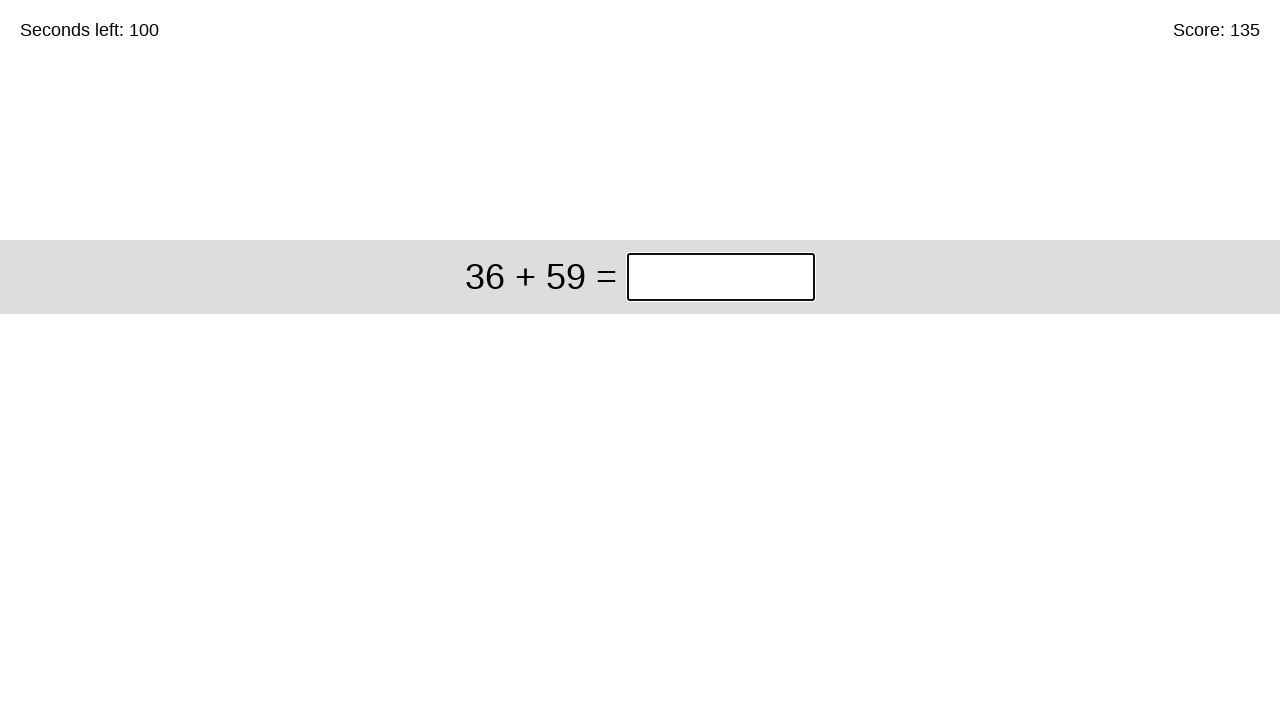

Solved equation '36 + 59' and entered answer '95' on xpath=//*[@id="game"]/div/div[1]/input
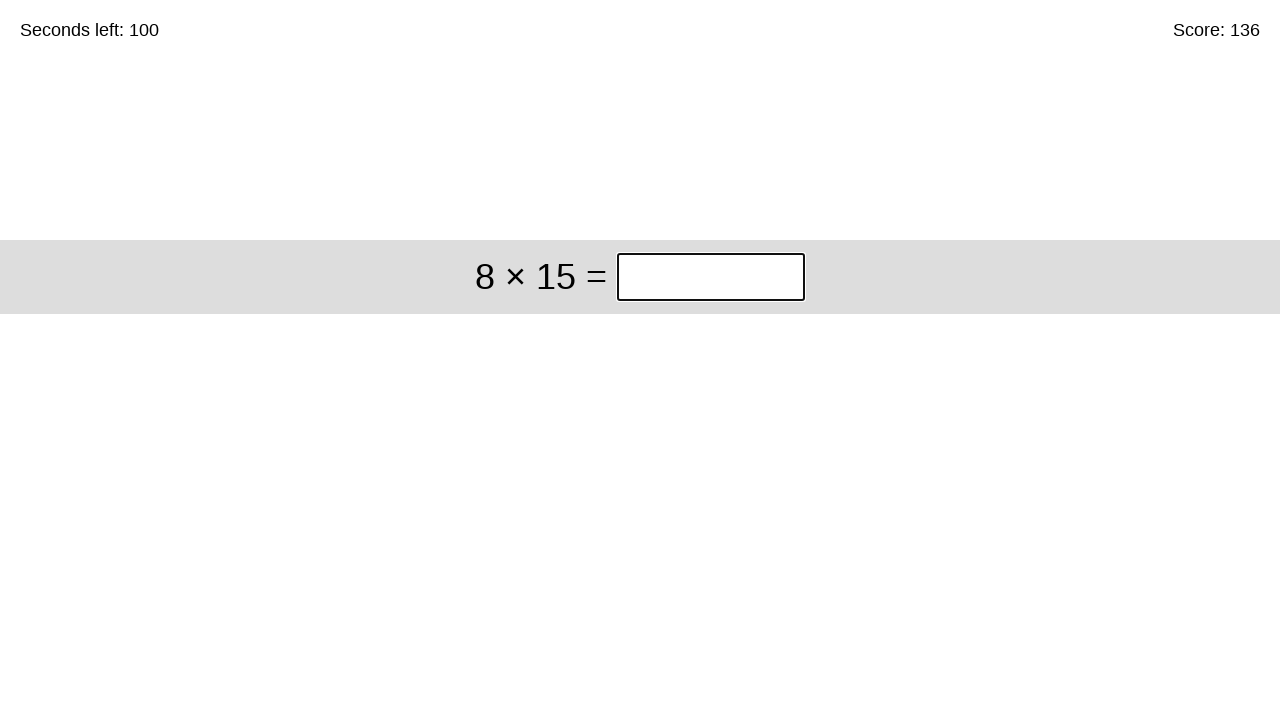

Solved equation '8 × 15' and entered answer '120' on xpath=//*[@id="game"]/div/div[1]/input
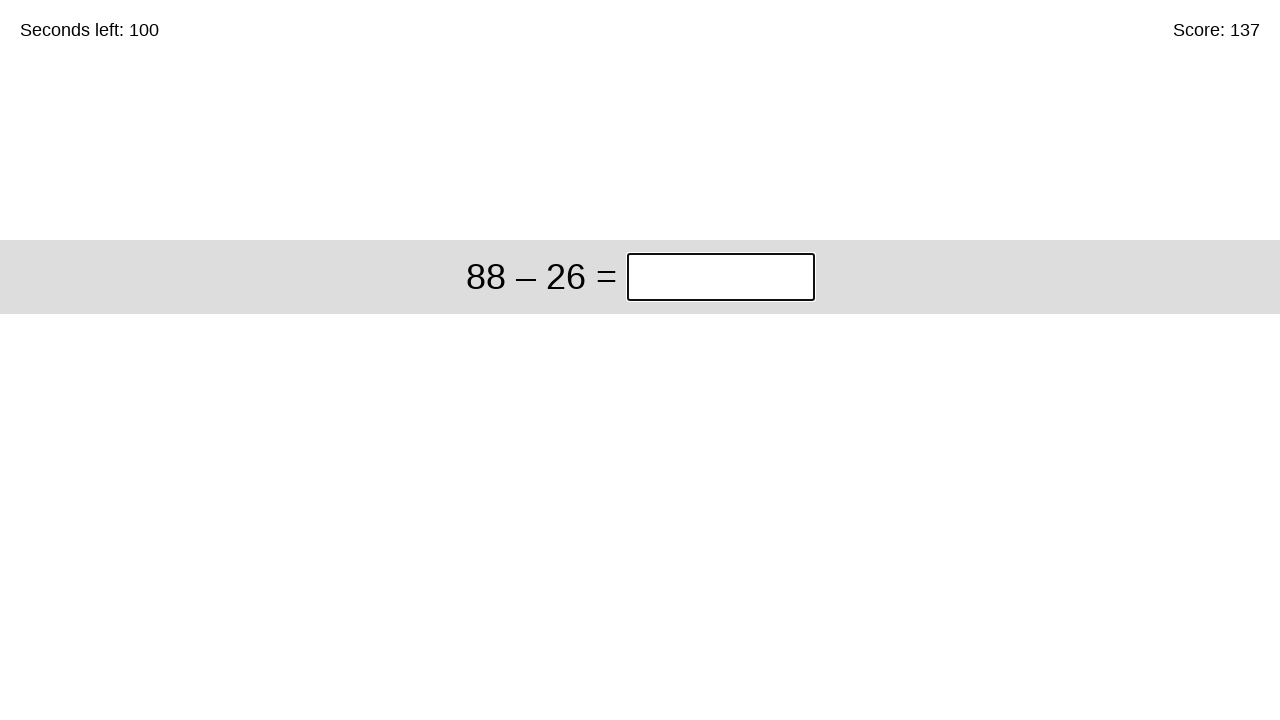

Solved equation '88 – 26' and entered answer '62' on xpath=//*[@id="game"]/div/div[1]/input
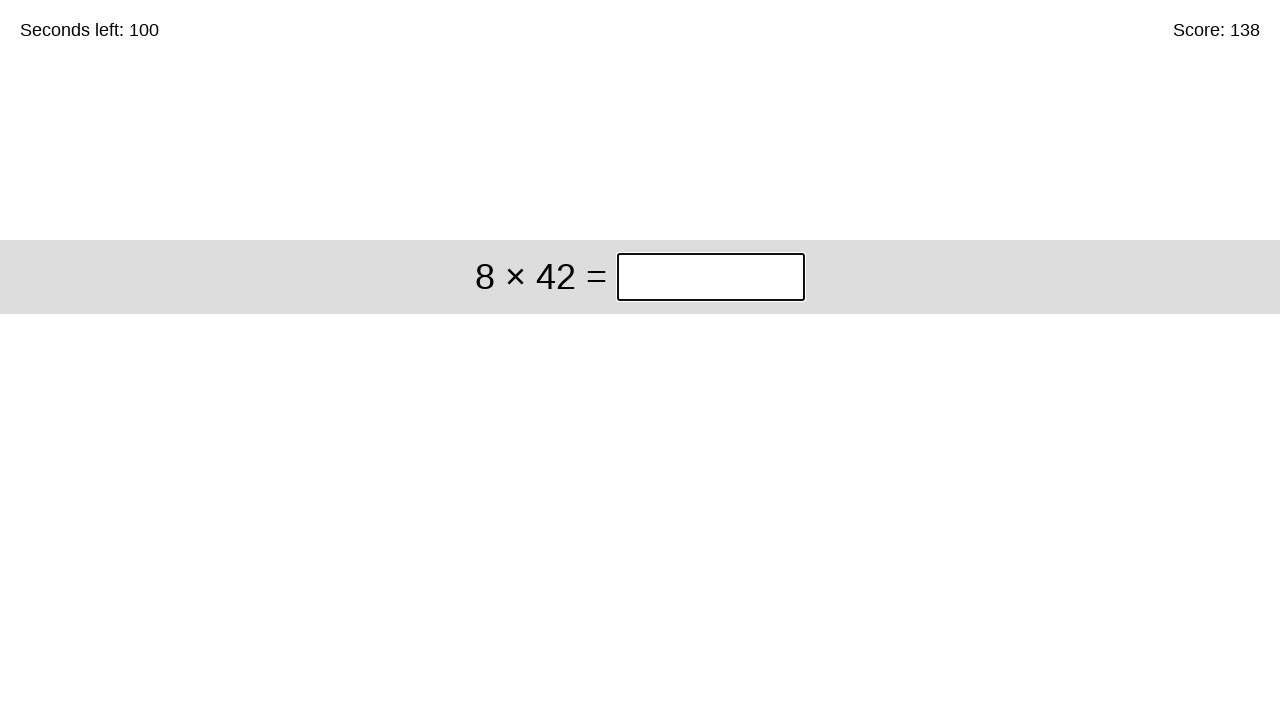

Solved equation '8 × 42' and entered answer '336' on xpath=//*[@id="game"]/div/div[1]/input
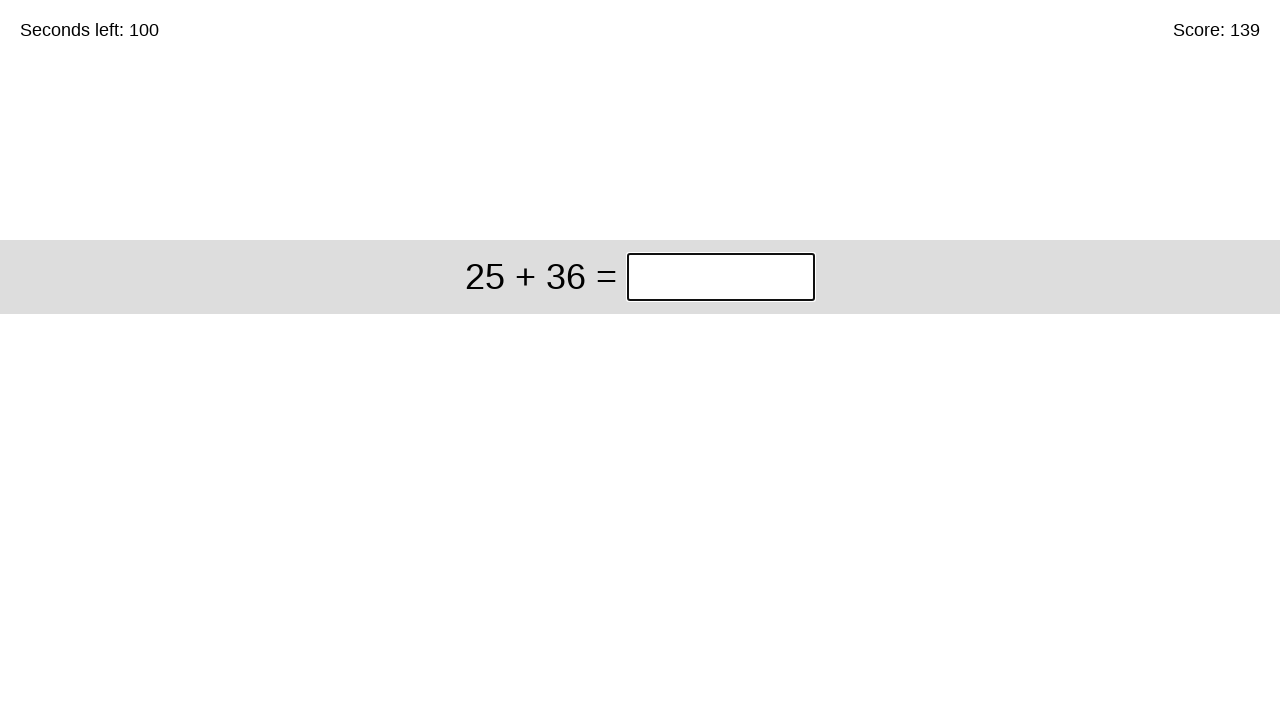

Solved equation '25 + 36' and entered answer '61' on xpath=//*[@id="game"]/div/div[1]/input
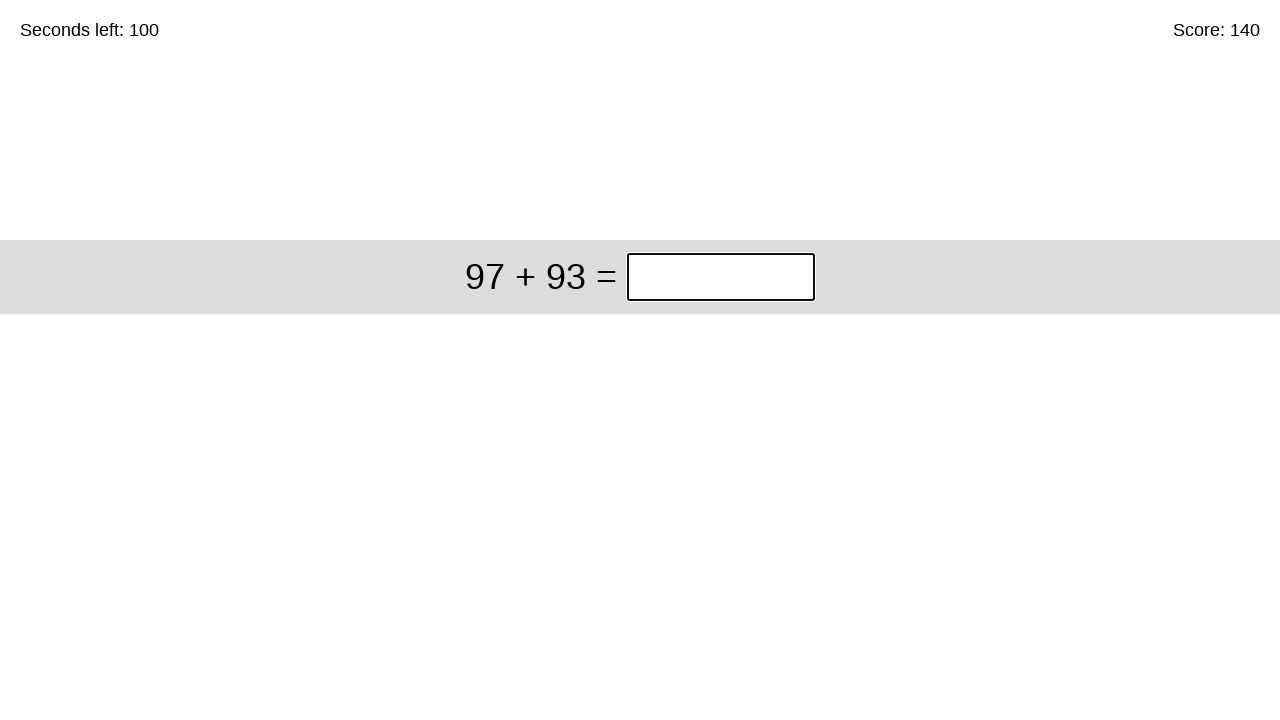

Solved equation '97 + 93' and entered answer '190' on xpath=//*[@id="game"]/div/div[1]/input
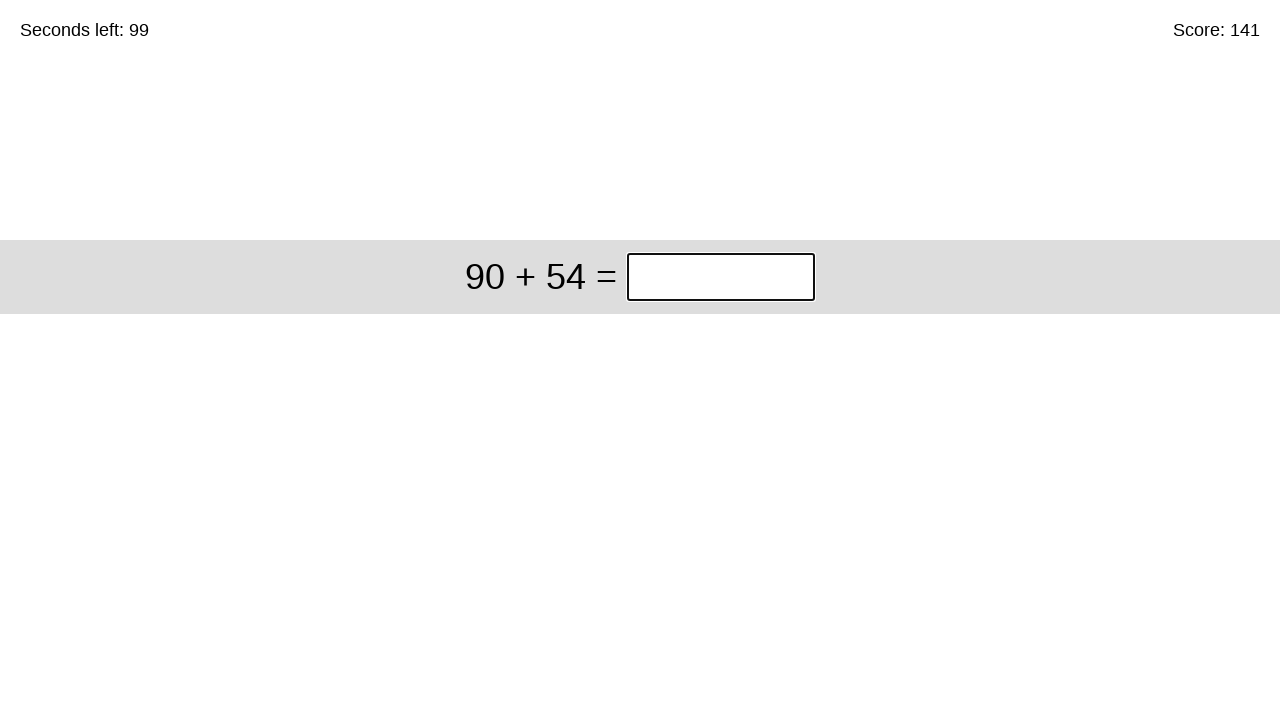

Solved equation '90 + 54' and entered answer '144' on xpath=//*[@id="game"]/div/div[1]/input
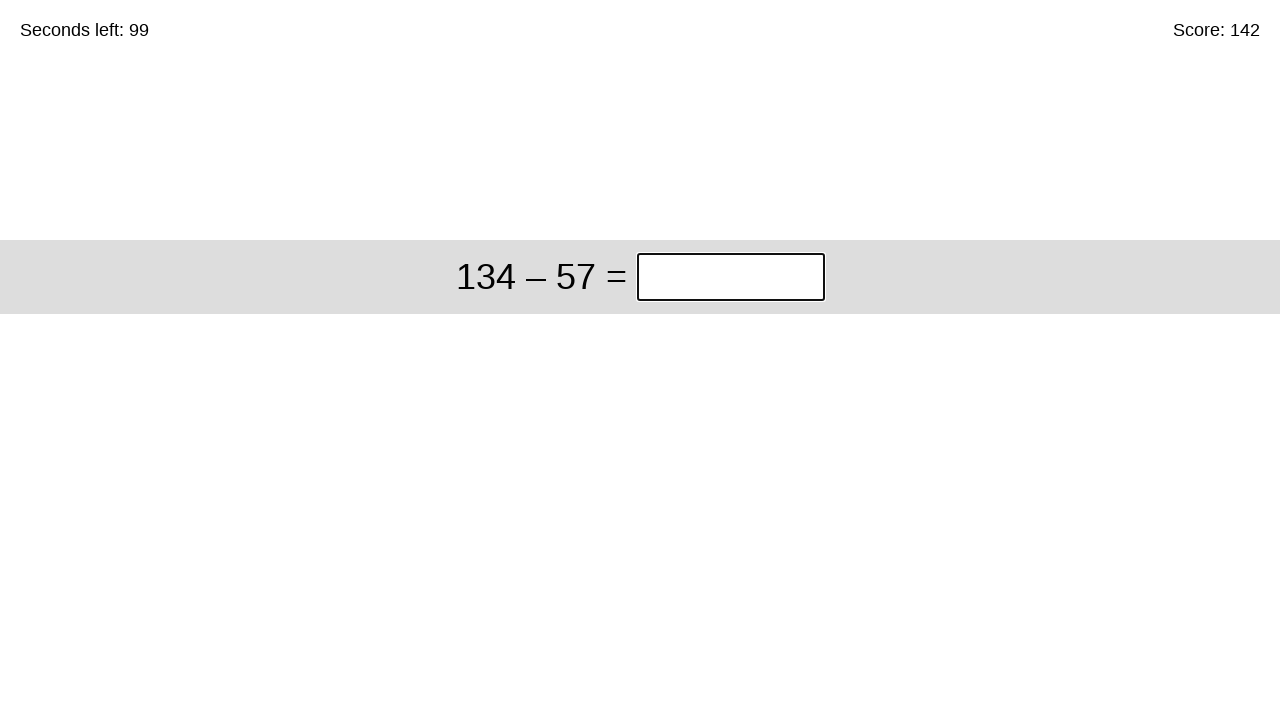

Solved equation '134 – 57' and entered answer '77' on xpath=//*[@id="game"]/div/div[1]/input
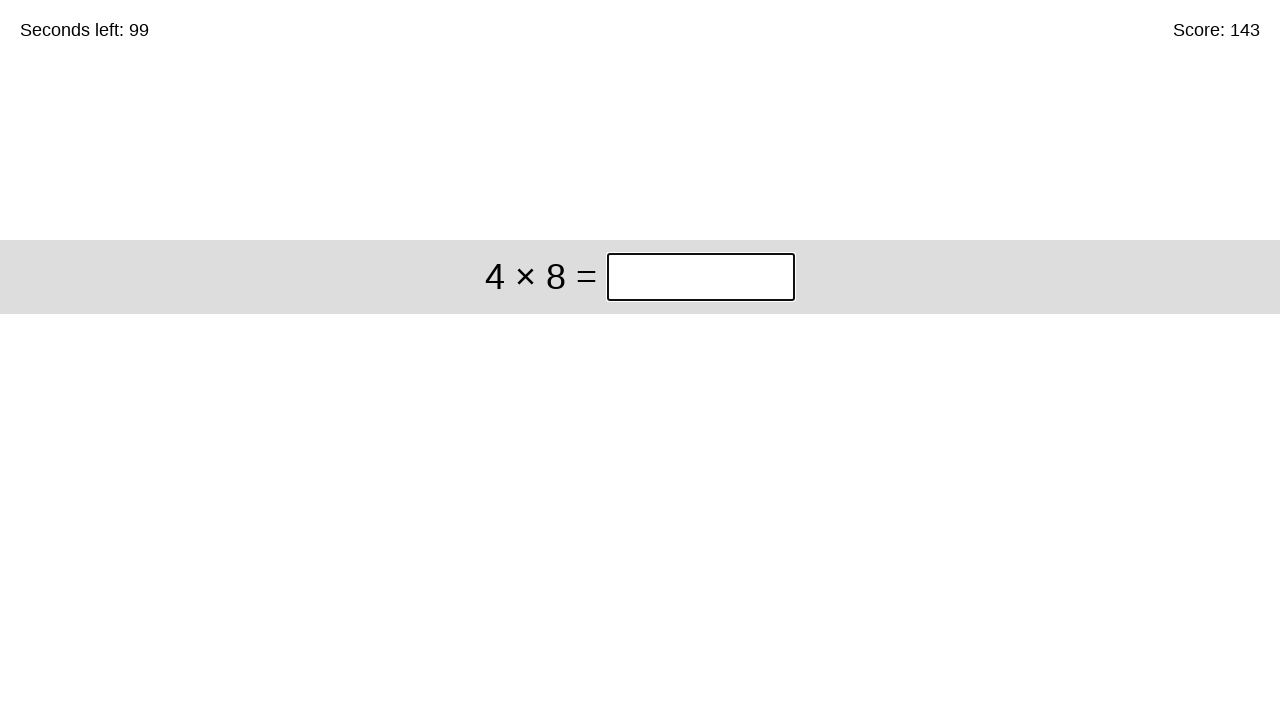

Solved equation '4 × 8' and entered answer '32' on xpath=//*[@id="game"]/div/div[1]/input
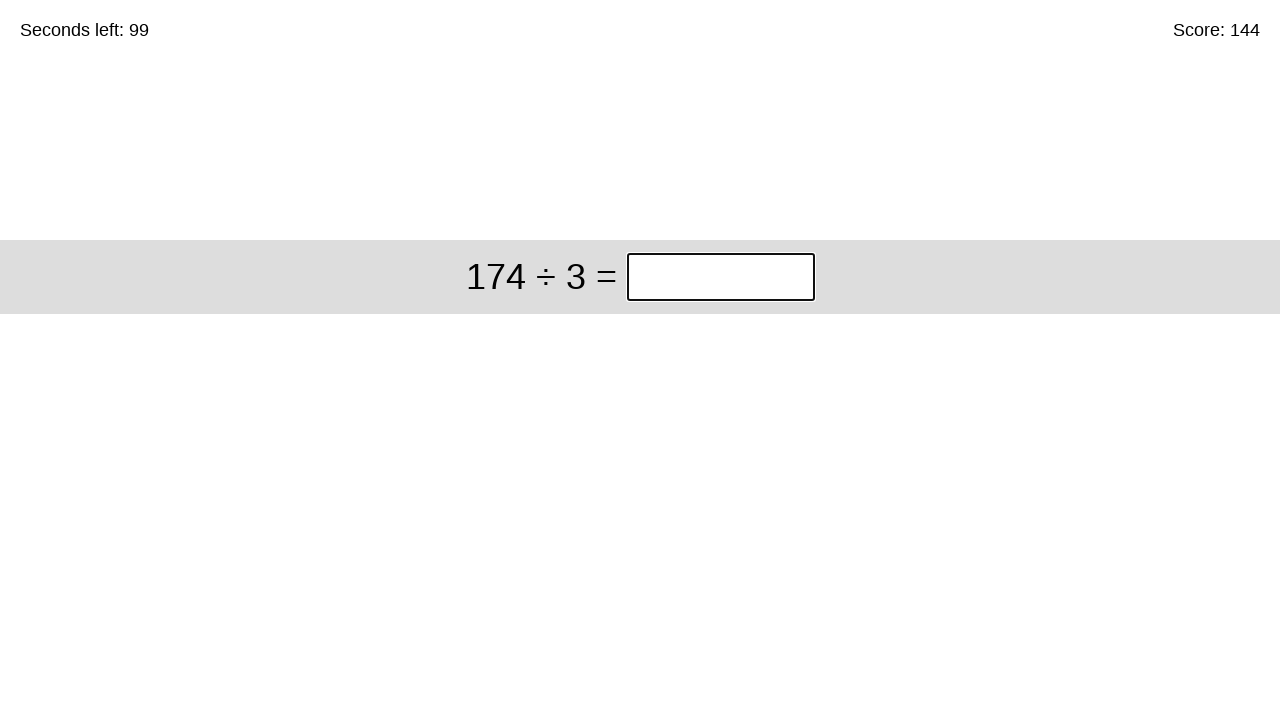

Solved equation '174 ÷ 3' and entered answer '58' on xpath=//*[@id="game"]/div/div[1]/input
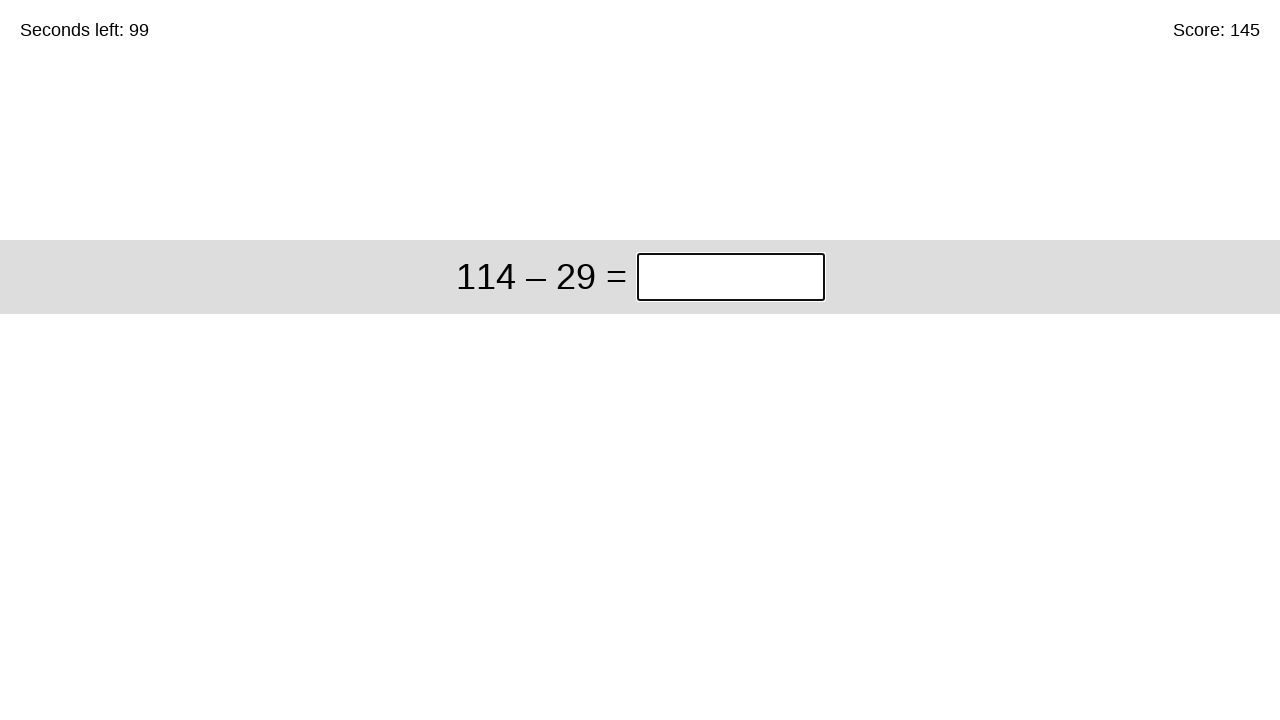

Solved equation '114 – 29' and entered answer '85' on xpath=//*[@id="game"]/div/div[1]/input
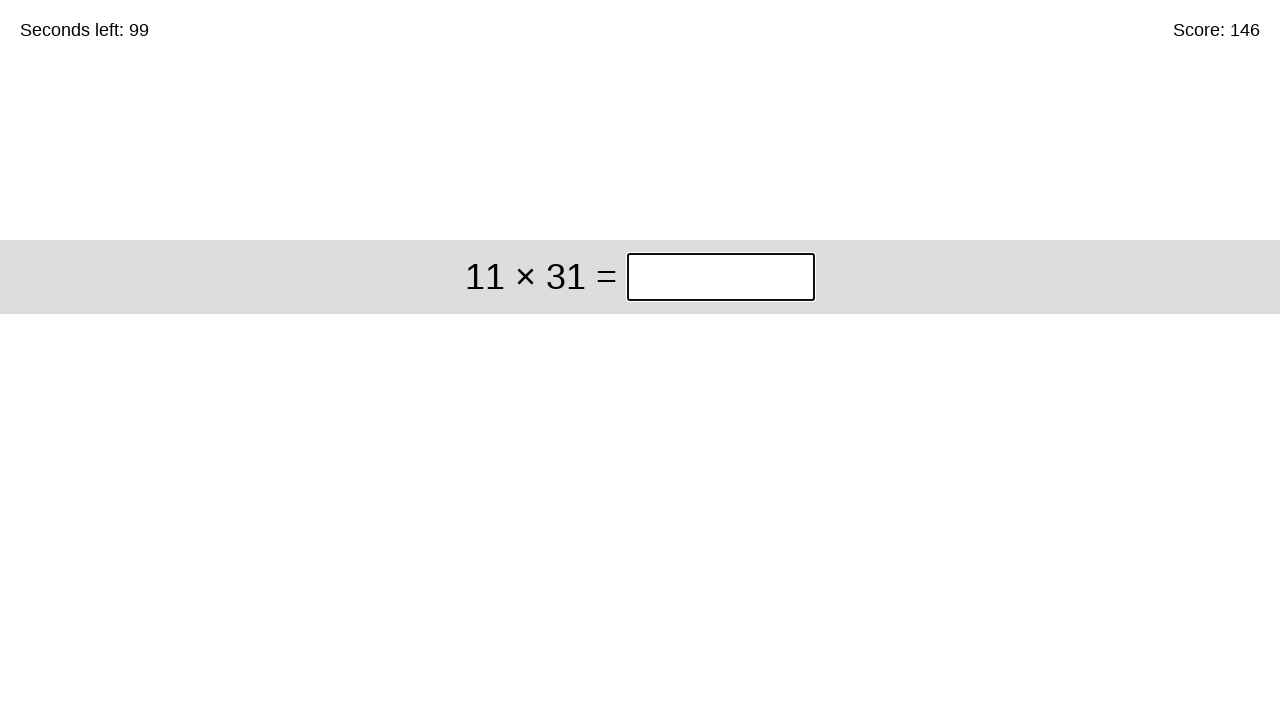

Solved equation '11 × 31' and entered answer '341' on xpath=//*[@id="game"]/div/div[1]/input
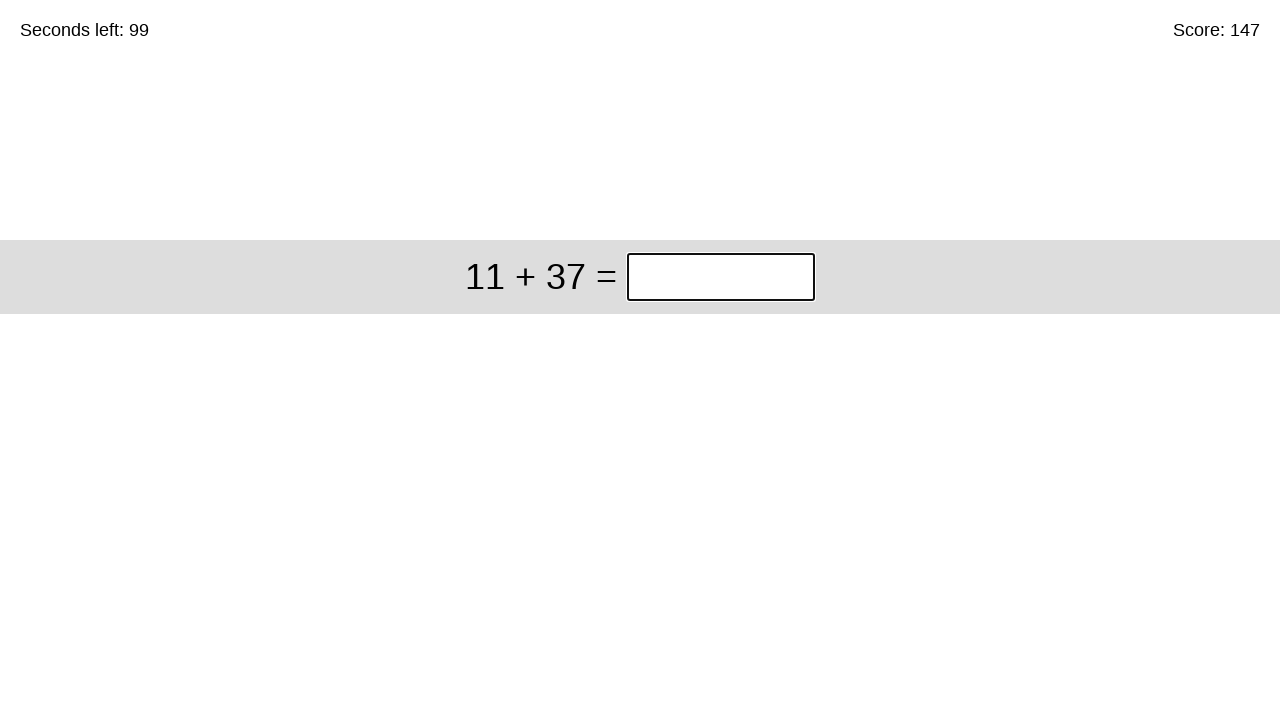

Solved equation '11 + 37' and entered answer '48' on xpath=//*[@id="game"]/div/div[1]/input
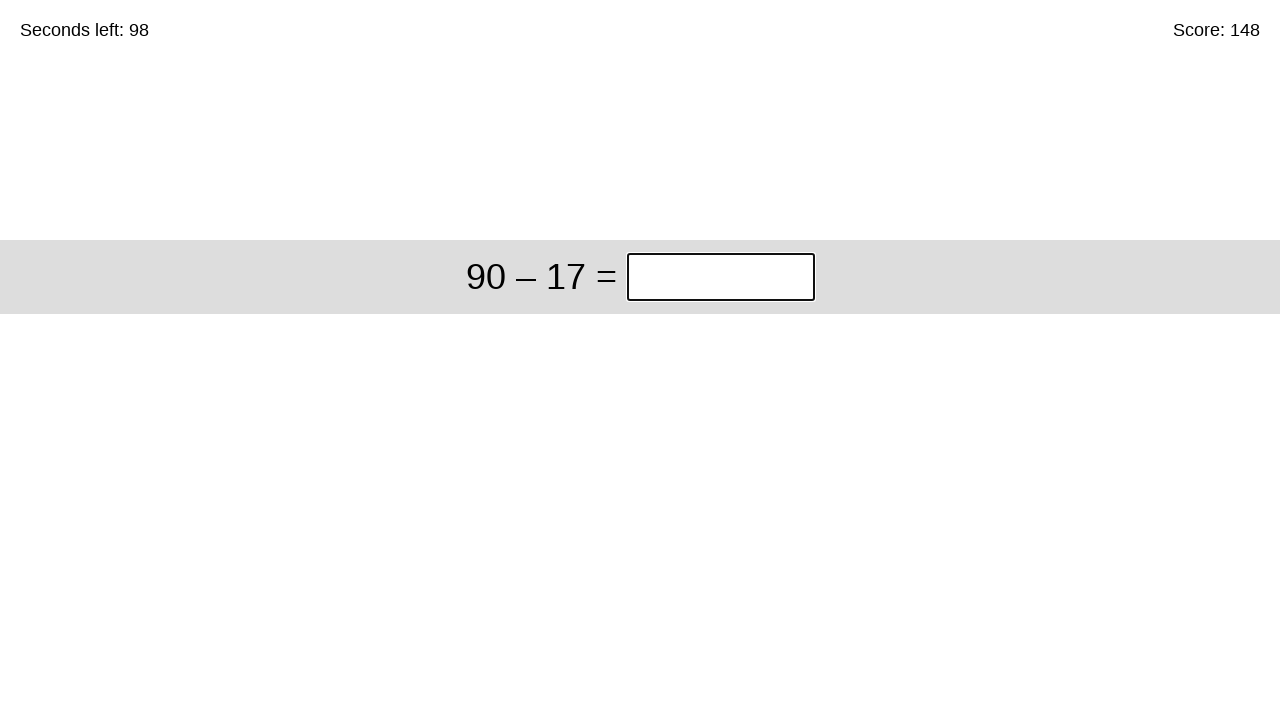

Solved equation '90 – 17' and entered answer '73' on xpath=//*[@id="game"]/div/div[1]/input
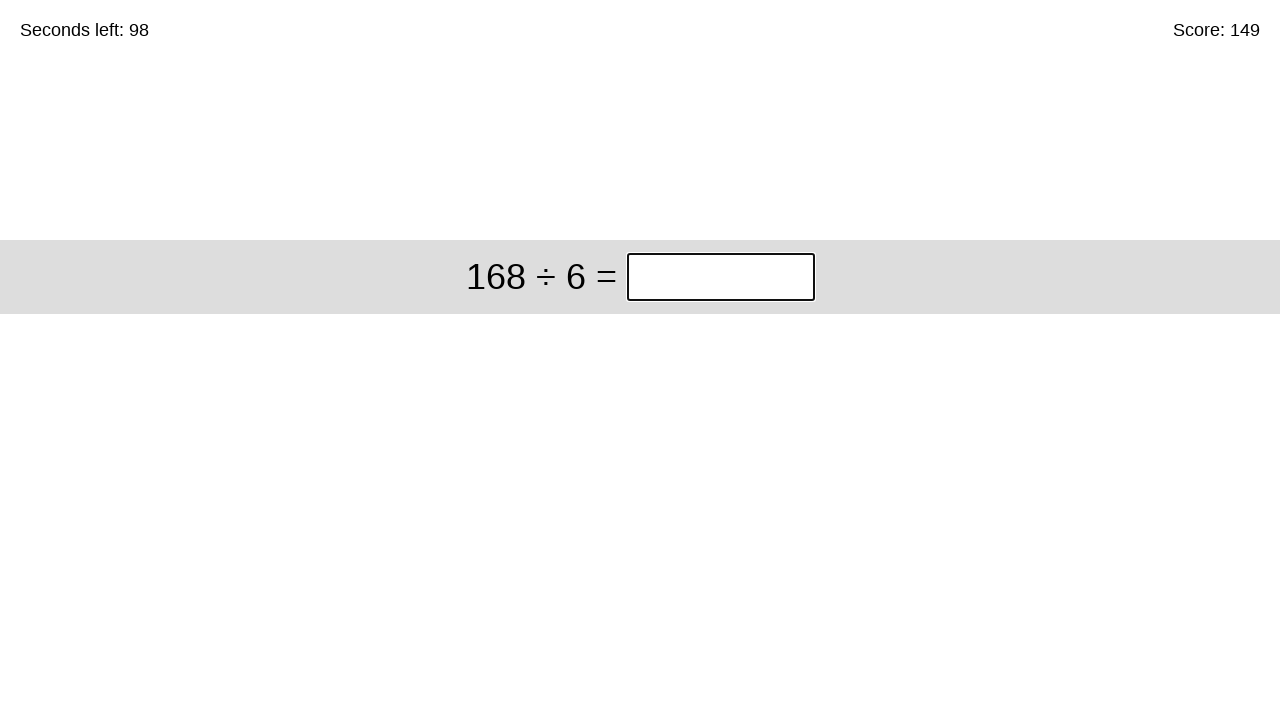

Solved equation '168 ÷ 6' and entered answer '28' on xpath=//*[@id="game"]/div/div[1]/input
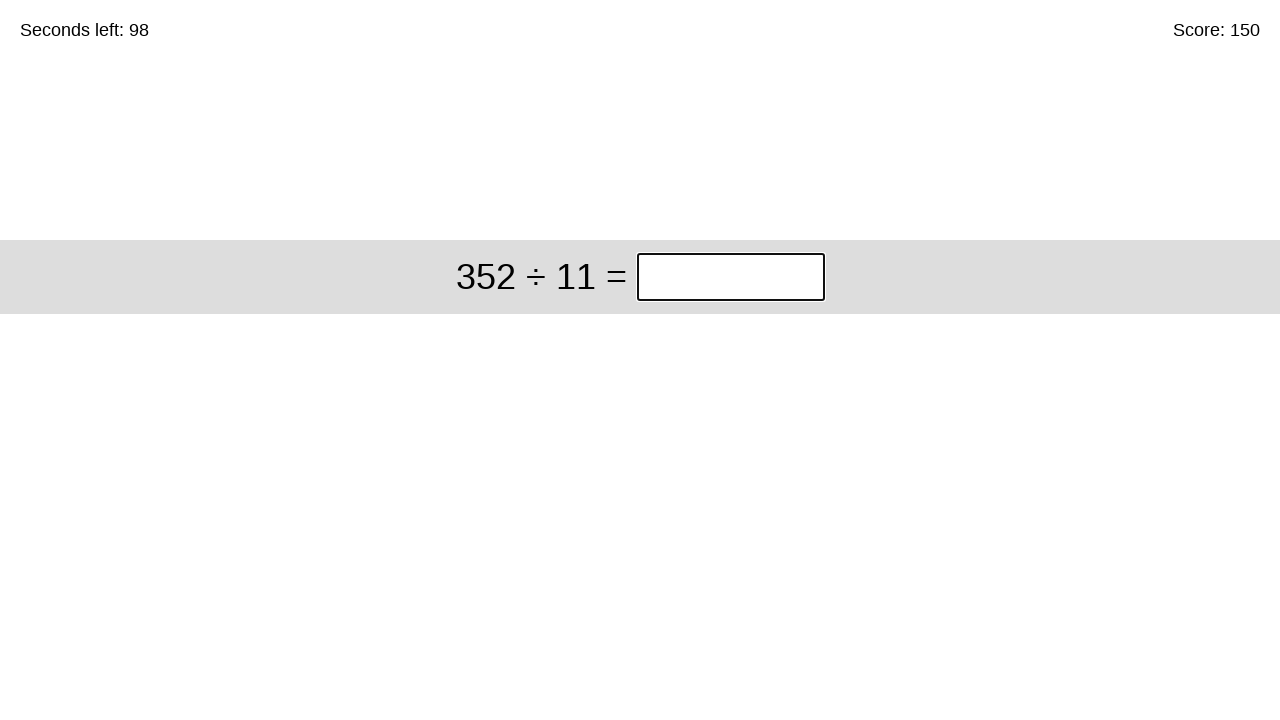

Solved equation '352 ÷ 11' and entered answer '32' on xpath=//*[@id="game"]/div/div[1]/input
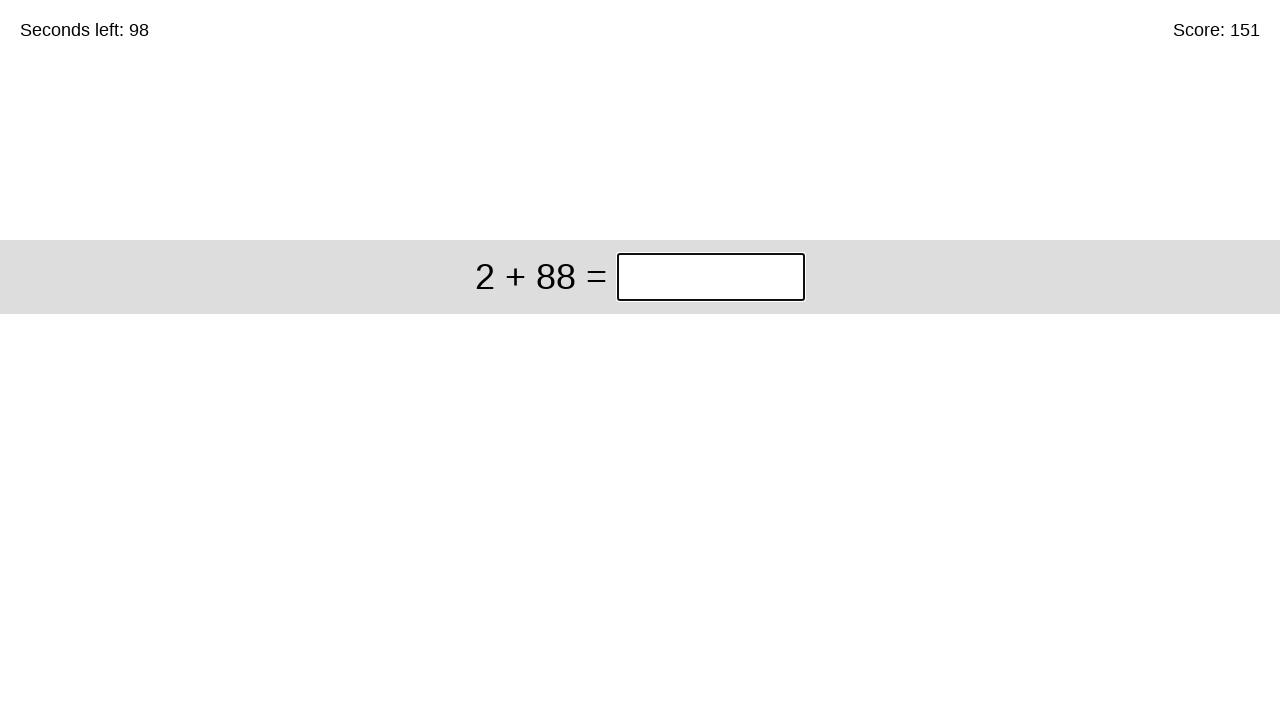

Solved equation '2 + 88' and entered answer '90' on xpath=//*[@id="game"]/div/div[1]/input
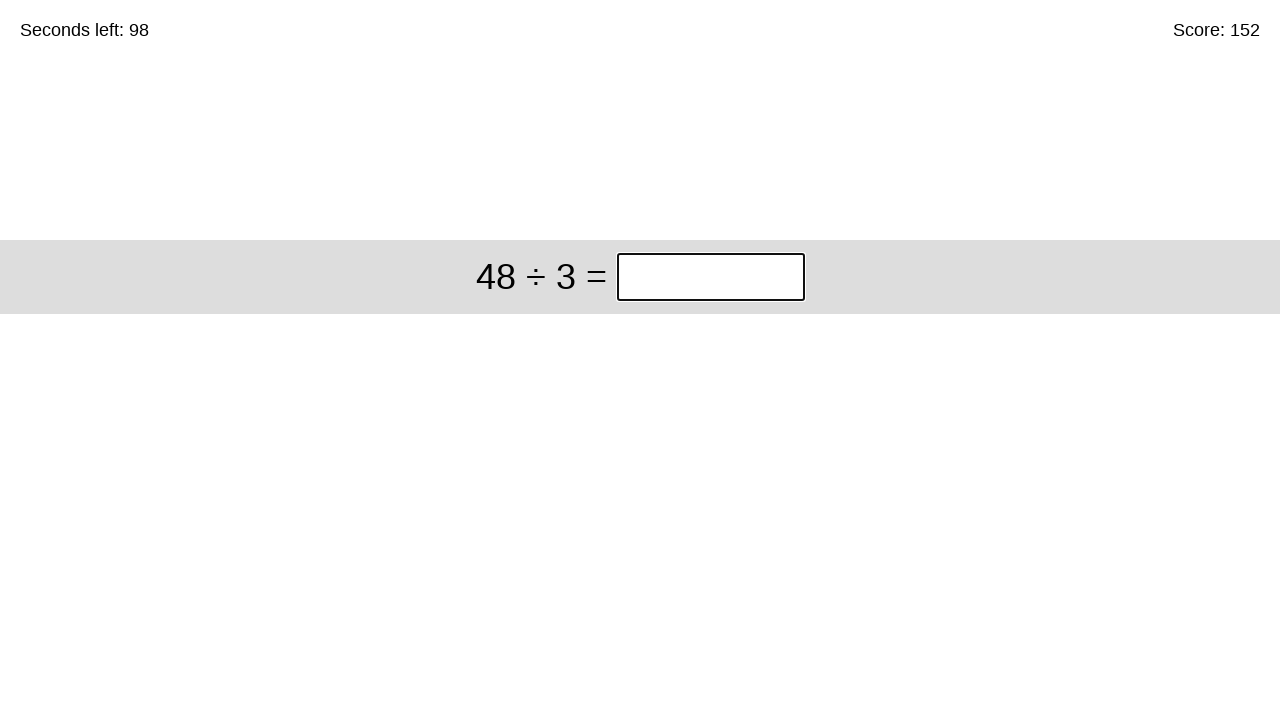

Solved equation '48 ÷ 3' and entered answer '16' on xpath=//*[@id="game"]/div/div[1]/input
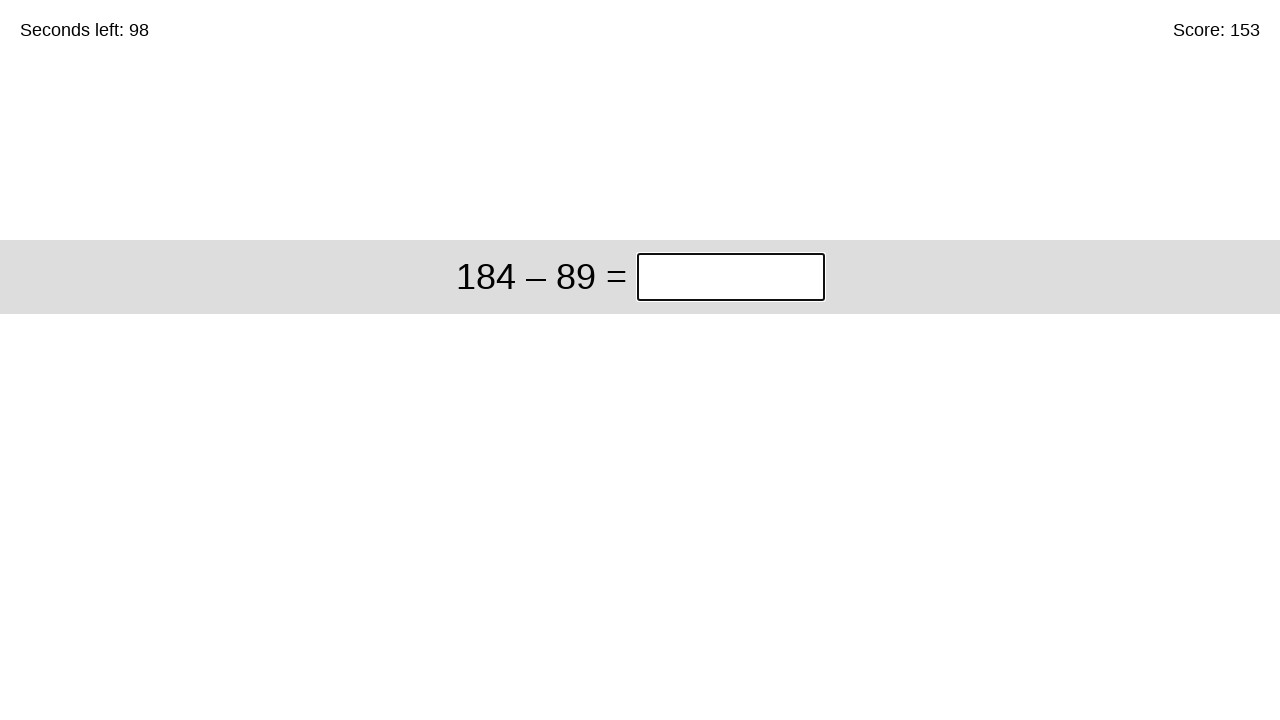

Solved equation '184 – 89' and entered answer '95' on xpath=//*[@id="game"]/div/div[1]/input
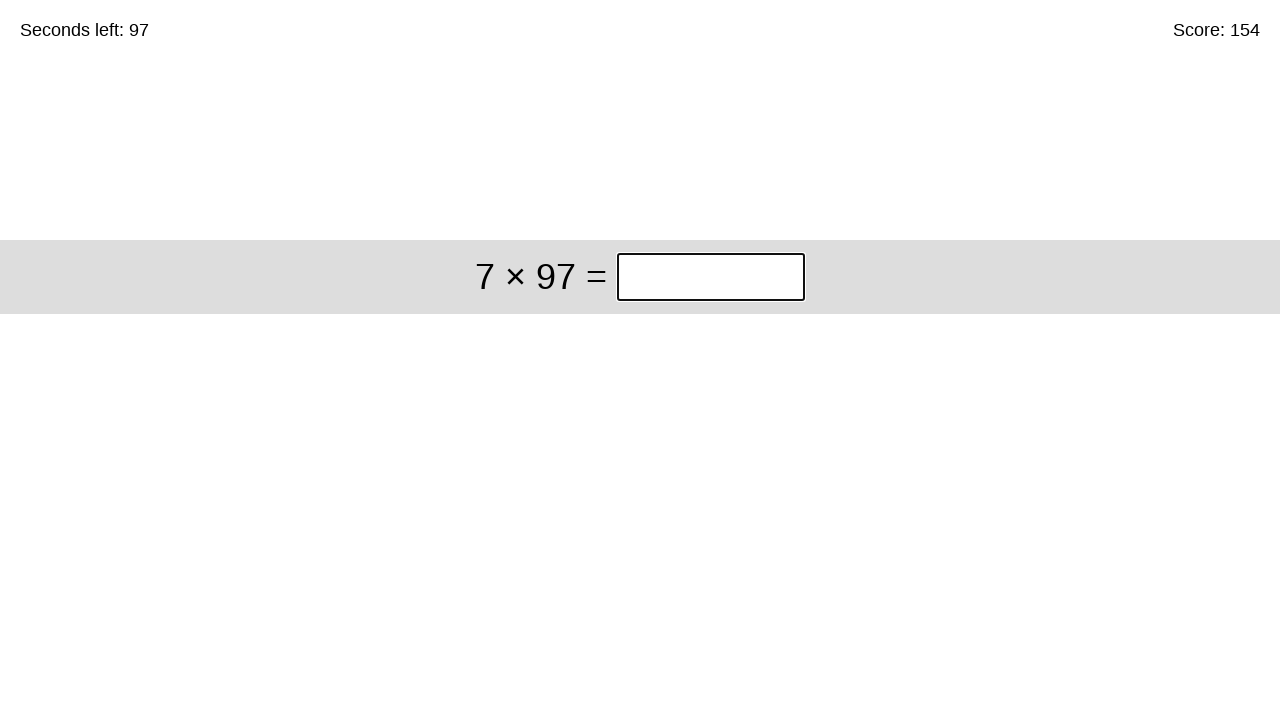

Solved equation '7 × 97' and entered answer '679' on xpath=//*[@id="game"]/div/div[1]/input
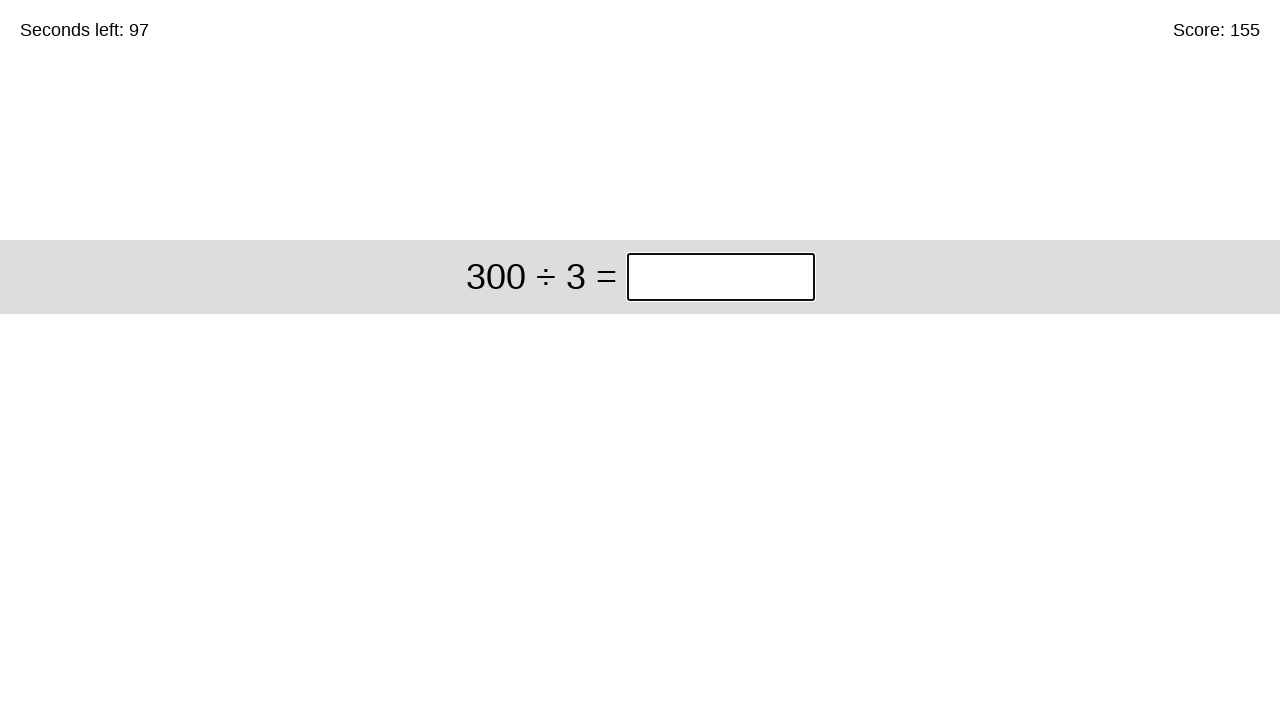

Solved equation '300 ÷ 3' and entered answer '100' on xpath=//*[@id="game"]/div/div[1]/input
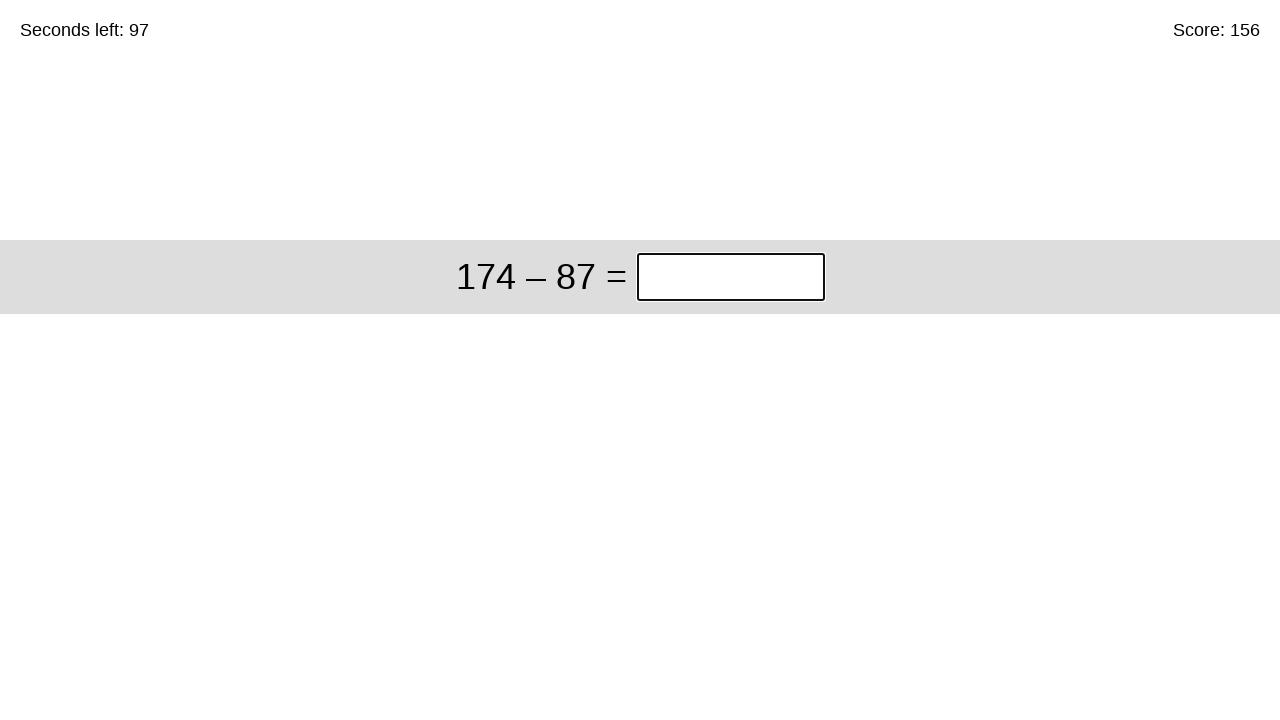

Solved equation '174 – 87' and entered answer '87' on xpath=//*[@id="game"]/div/div[1]/input
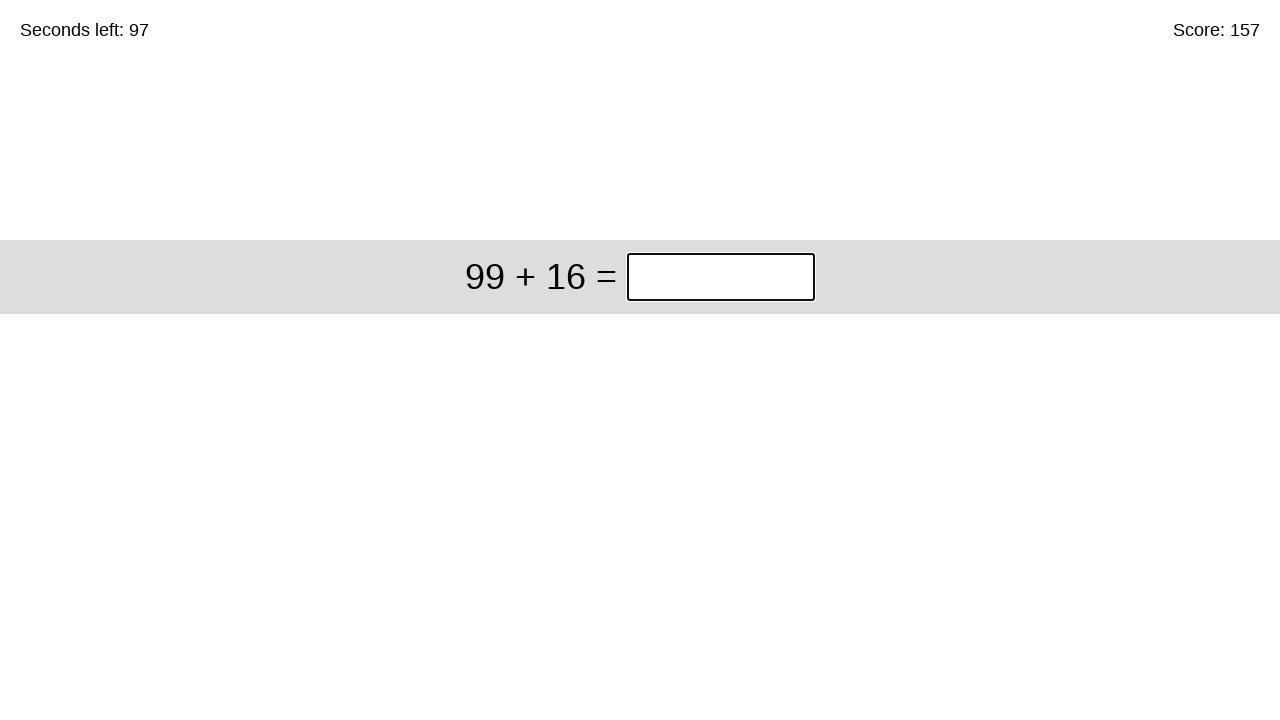

Solved equation '99 + 16' and entered answer '115' on xpath=//*[@id="game"]/div/div[1]/input
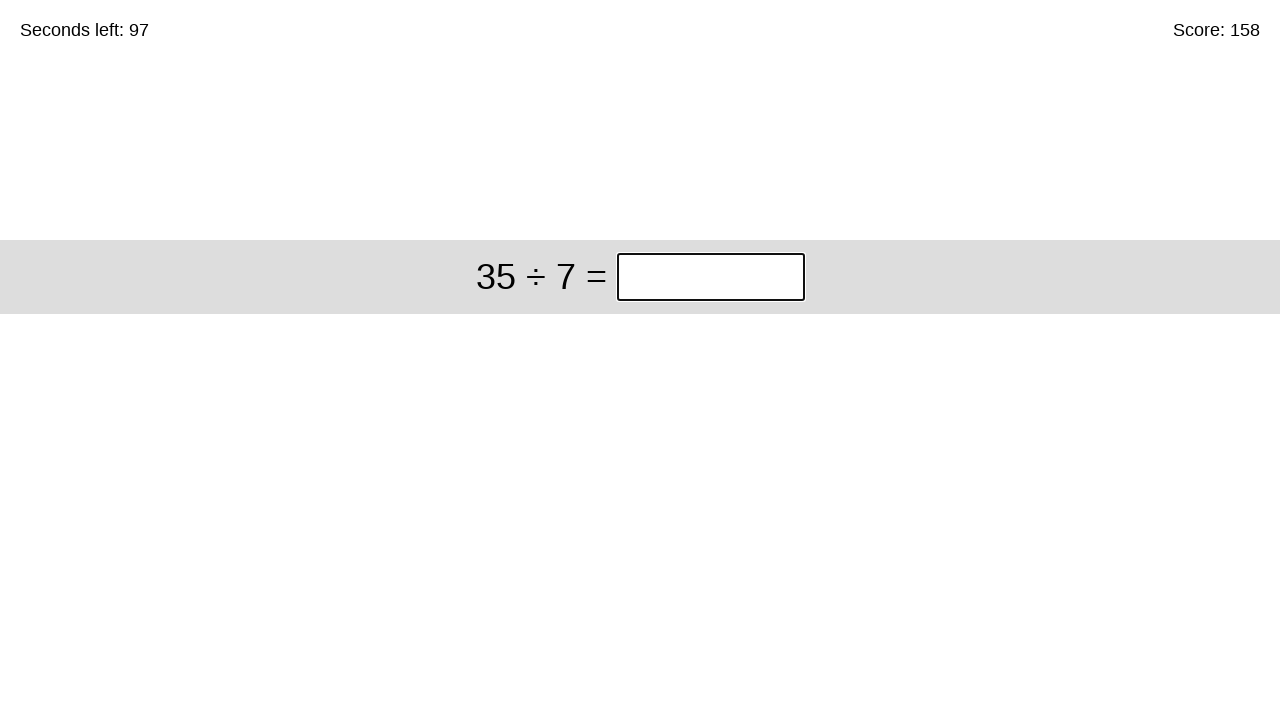

Solved equation '35 ÷ 7' and entered answer '5' on xpath=//*[@id="game"]/div/div[1]/input
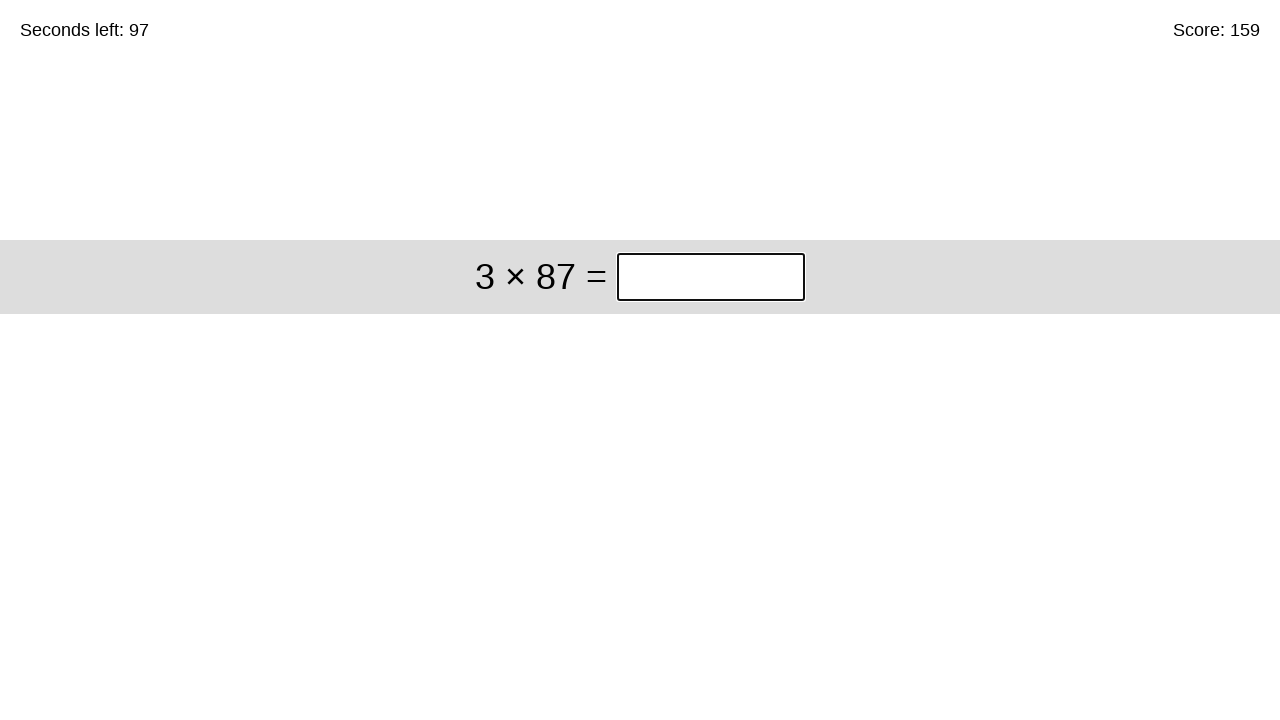

Solved equation '3 × 87' and entered answer '261' on xpath=//*[@id="game"]/div/div[1]/input
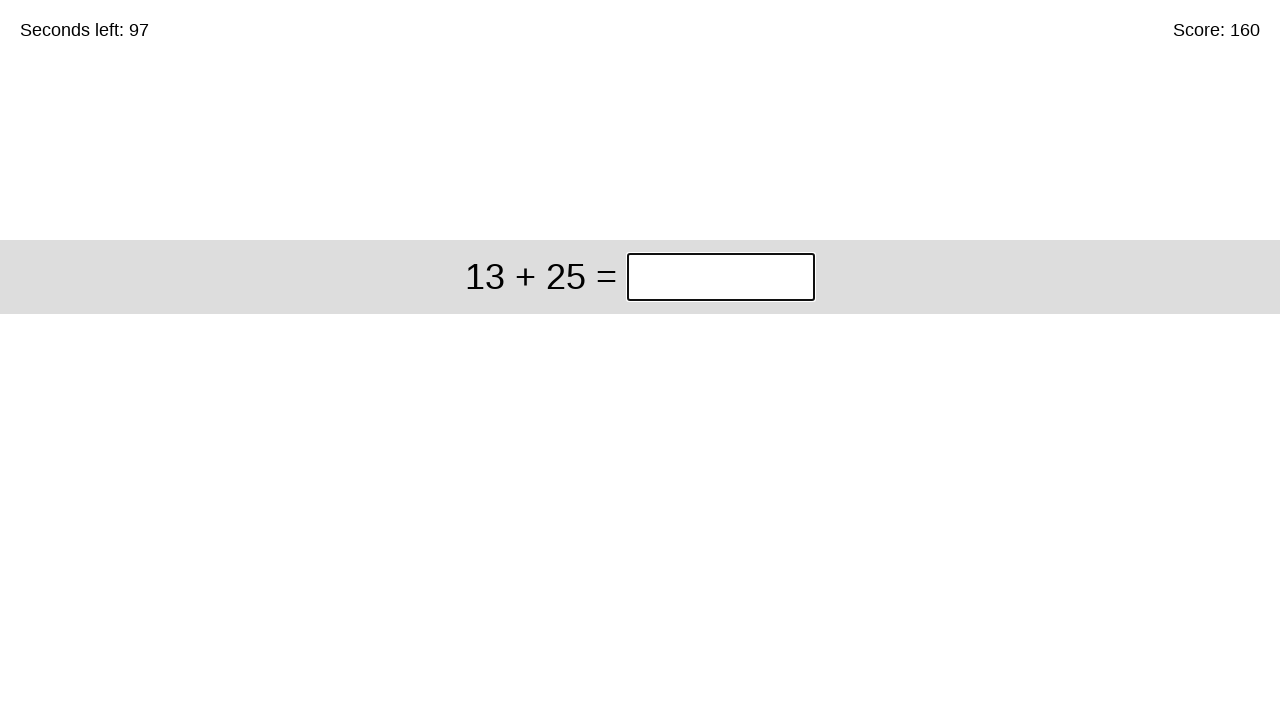

Solved equation '13 + 25' and entered answer '38' on xpath=//*[@id="game"]/div/div[1]/input
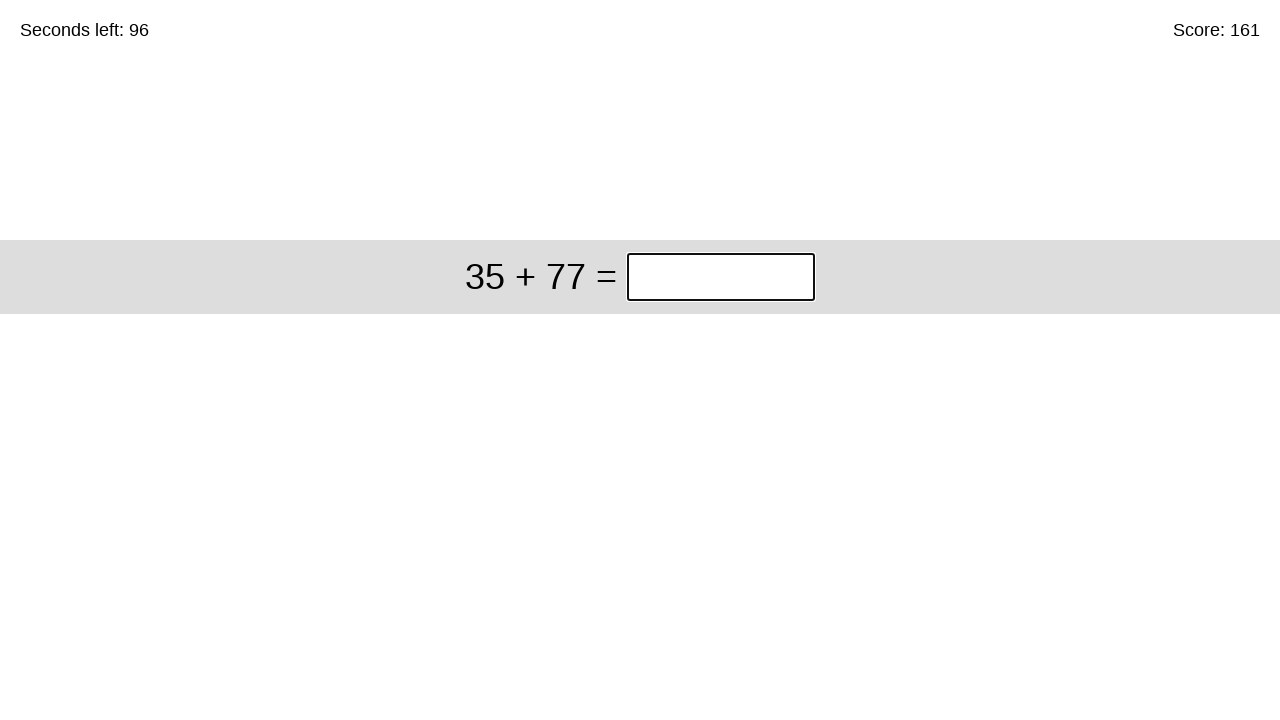

Solved equation '35 + 77' and entered answer '112' on xpath=//*[@id="game"]/div/div[1]/input
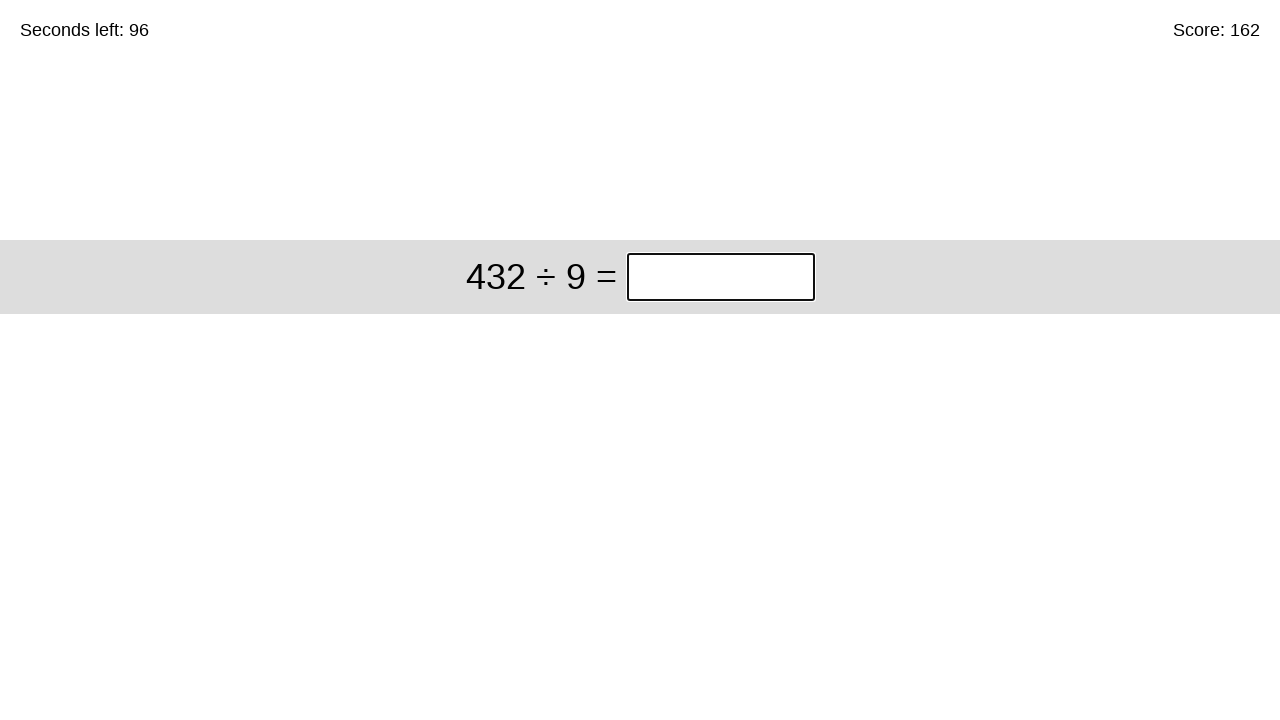

Solved equation '432 ÷ 9' and entered answer '48' on xpath=//*[@id="game"]/div/div[1]/input
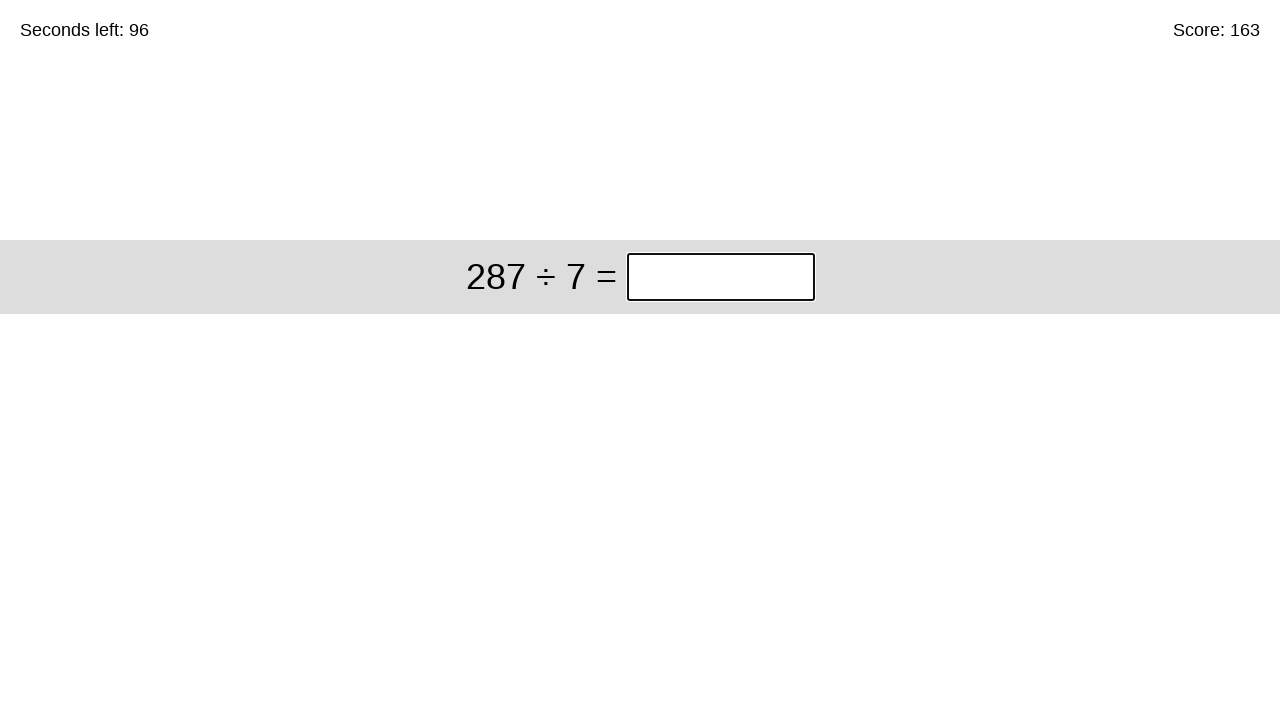

Solved equation '287 ÷ 7' and entered answer '41' on xpath=//*[@id="game"]/div/div[1]/input
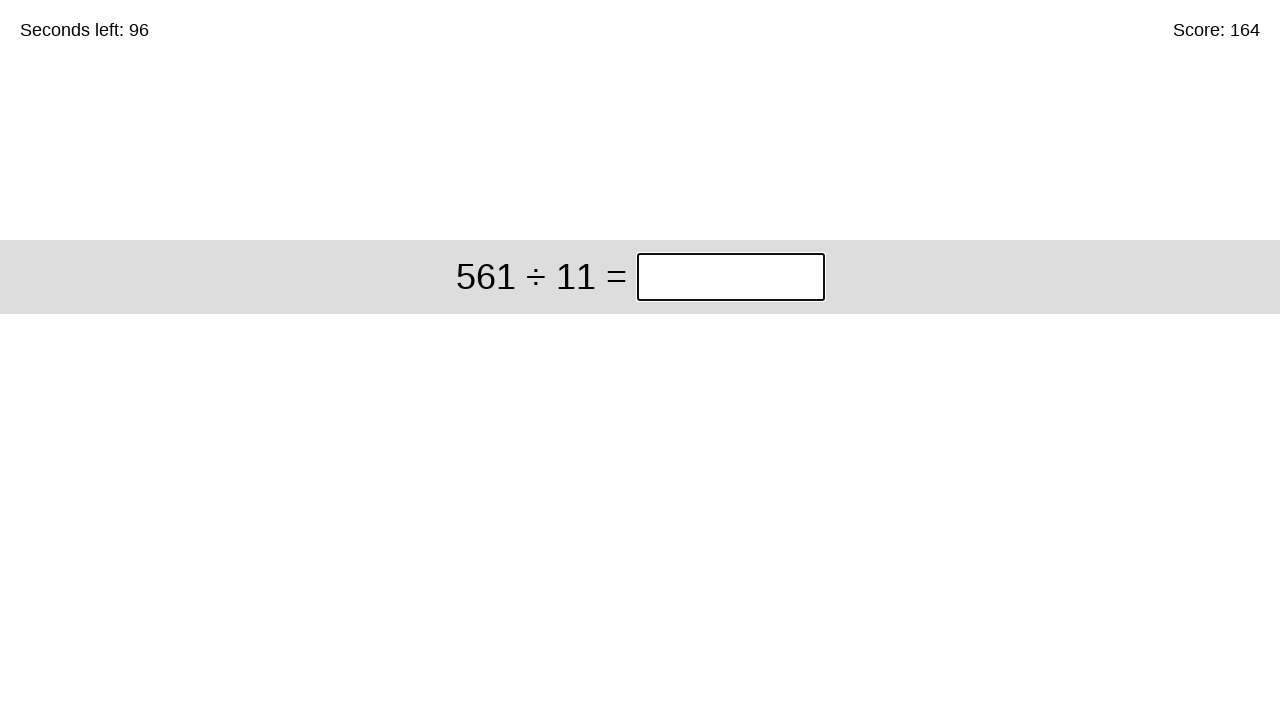

Solved equation '561 ÷ 11' and entered answer '51' on xpath=//*[@id="game"]/div/div[1]/input
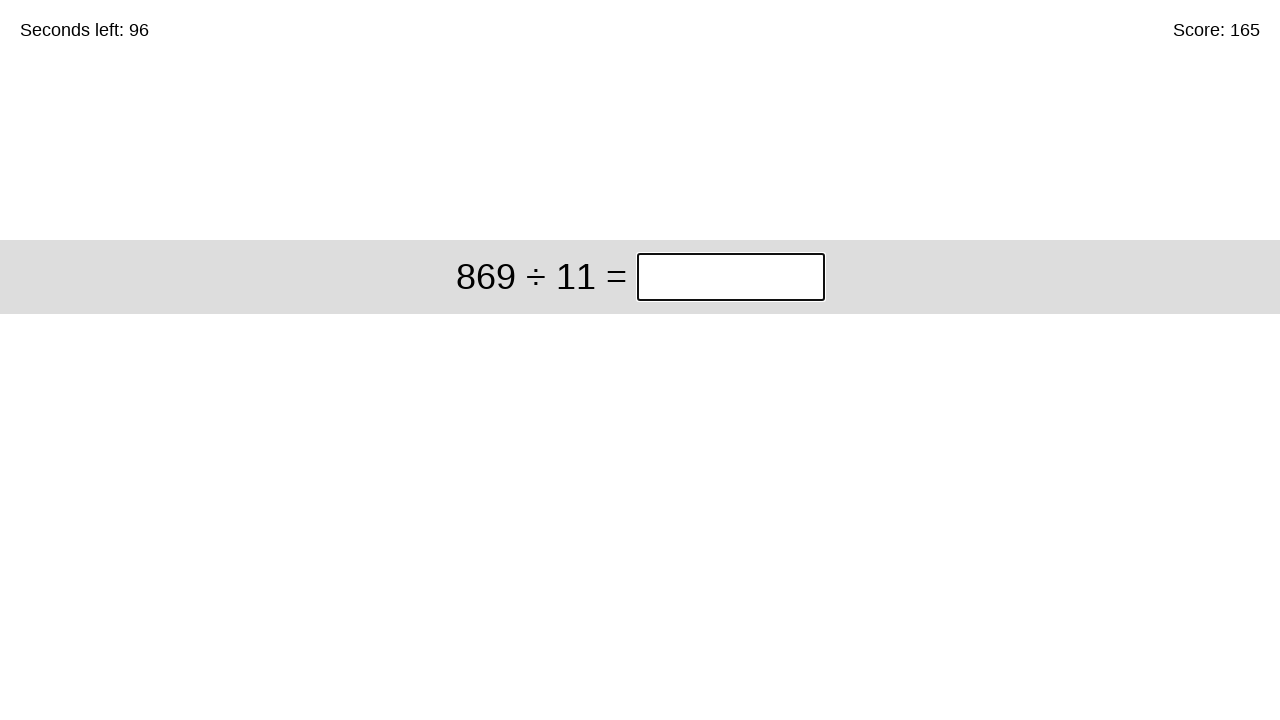

Solved equation '869 ÷ 11' and entered answer '79' on xpath=//*[@id="game"]/div/div[1]/input
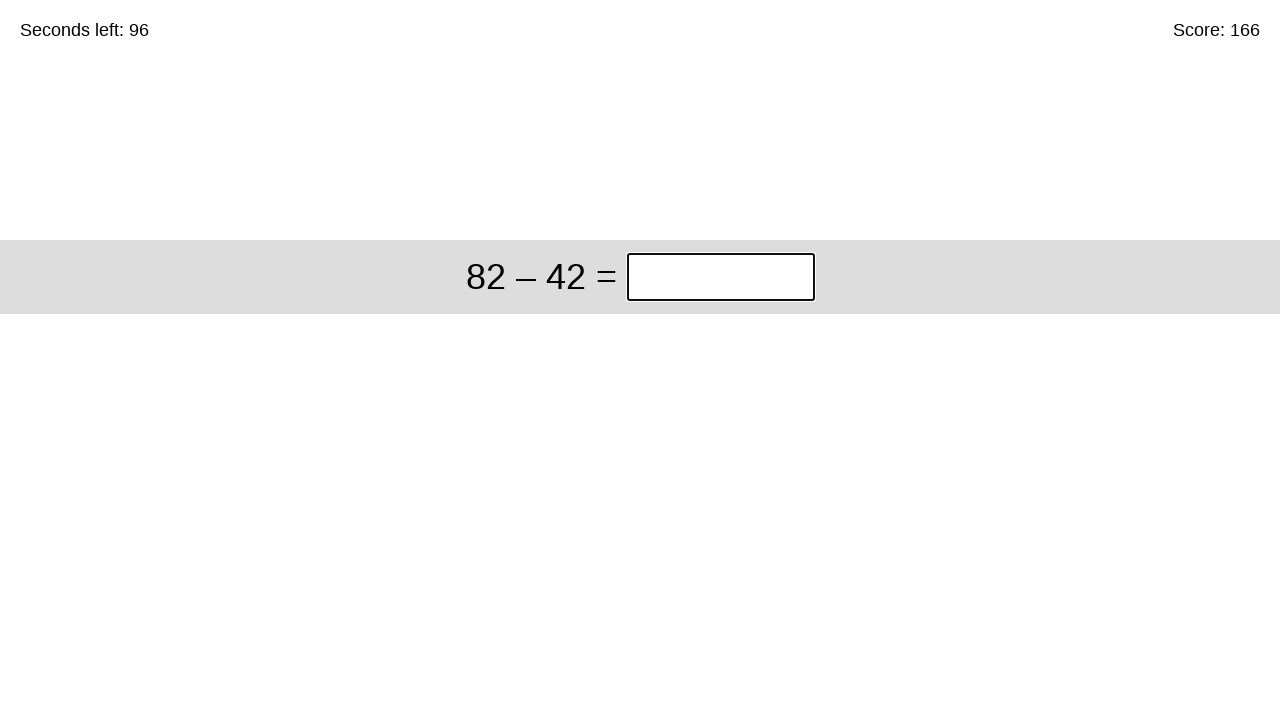

Solved equation '82 – 42' and entered answer '40' on xpath=//*[@id="game"]/div/div[1]/input
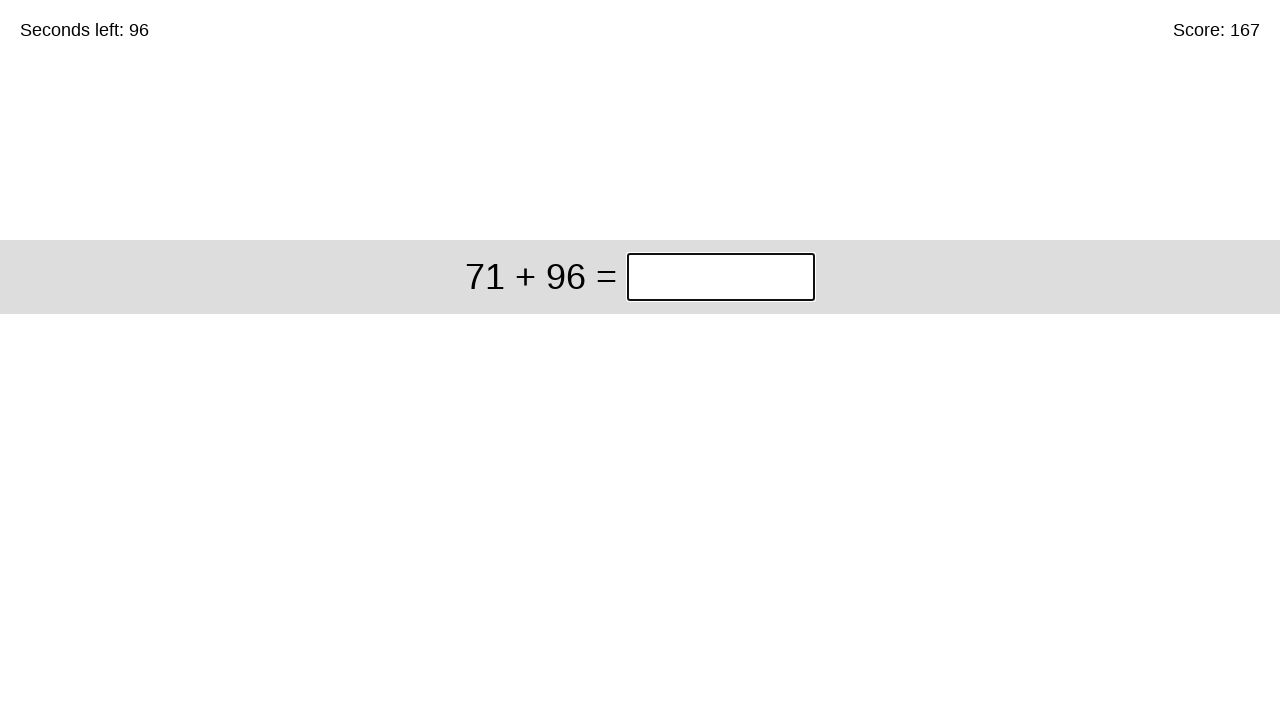

Solved equation '71 + 96' and entered answer '167' on xpath=//*[@id="game"]/div/div[1]/input
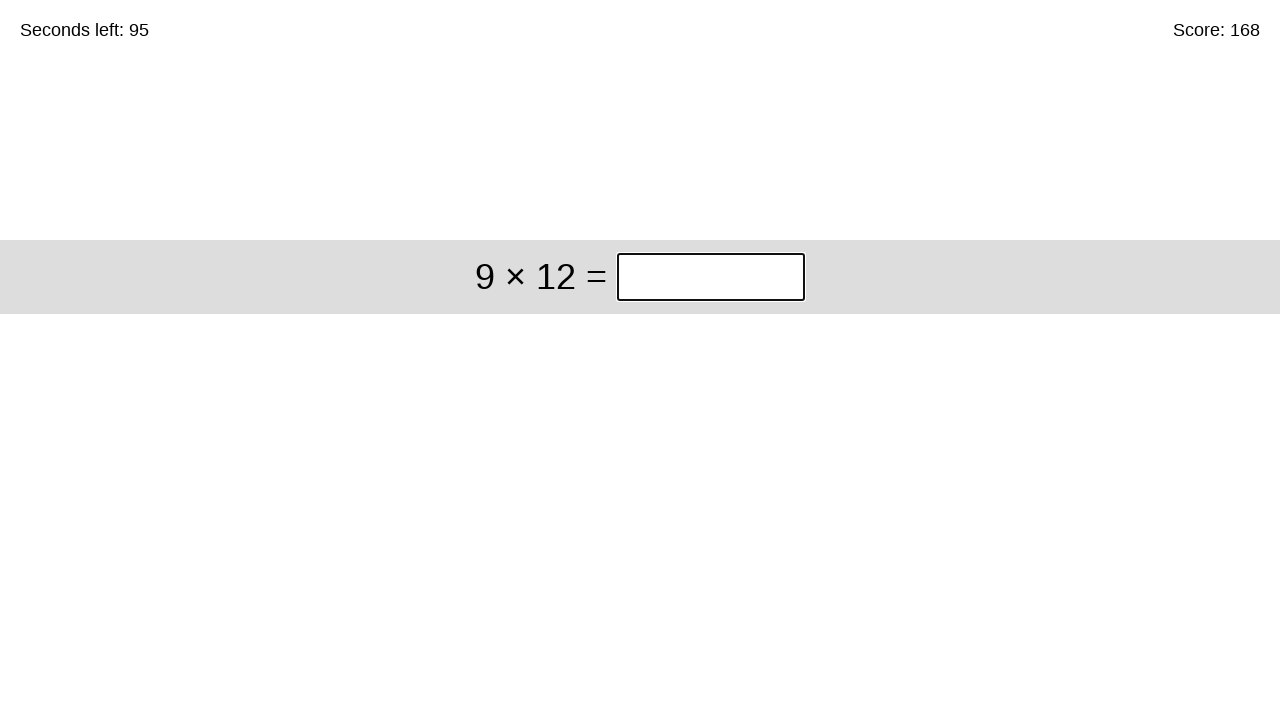

Solved equation '9 × 12' and entered answer '108' on xpath=//*[@id="game"]/div/div[1]/input
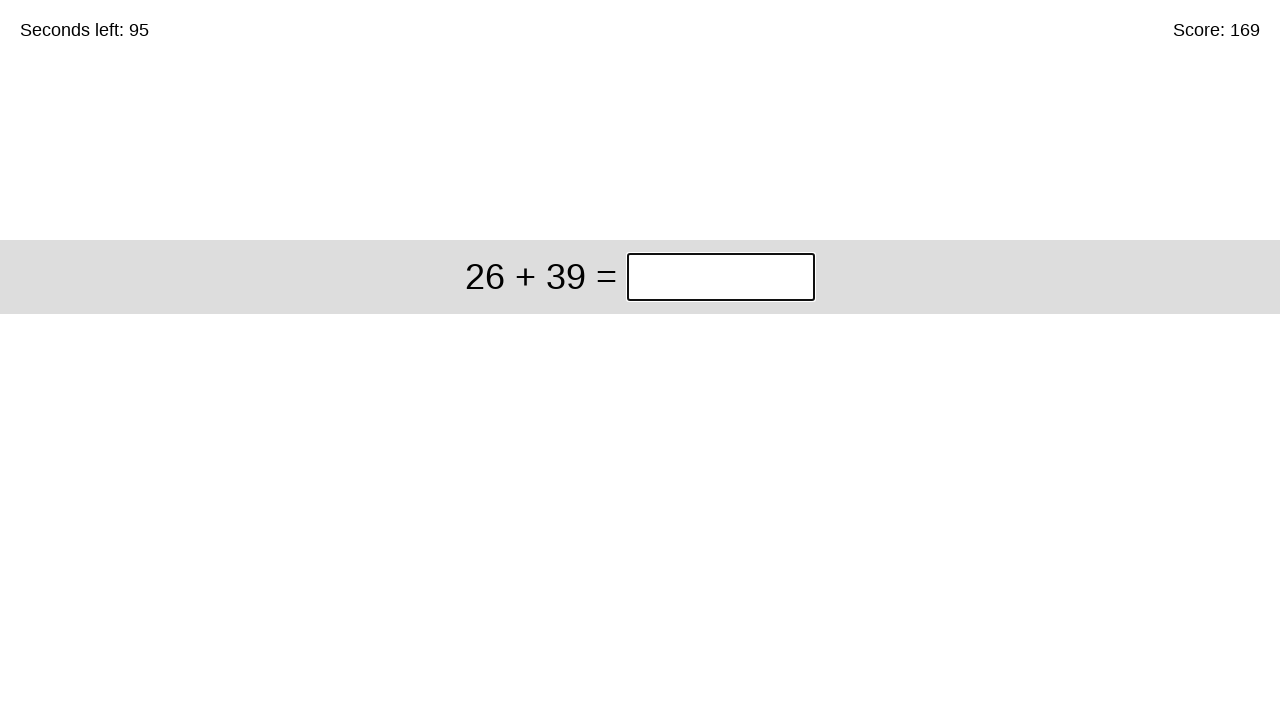

Solved equation '26 + 39' and entered answer '65' on xpath=//*[@id="game"]/div/div[1]/input
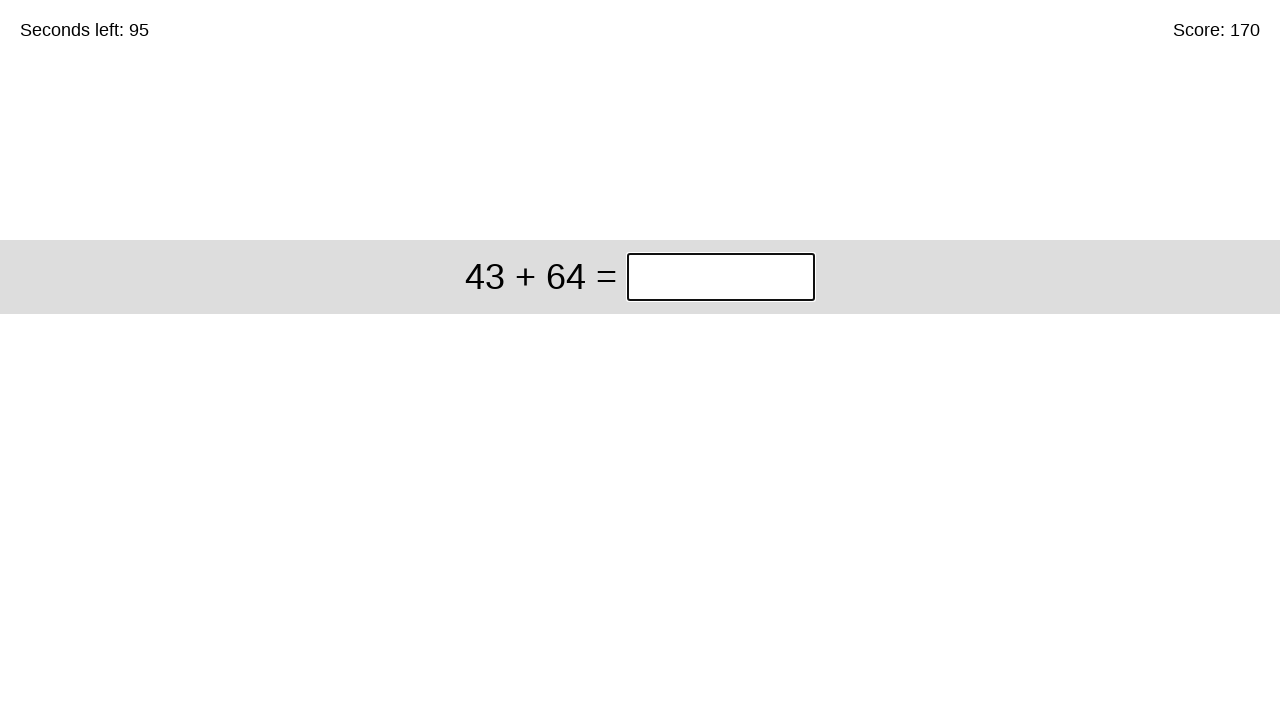

Solved equation '43 + 64' and entered answer '107' on xpath=//*[@id="game"]/div/div[1]/input
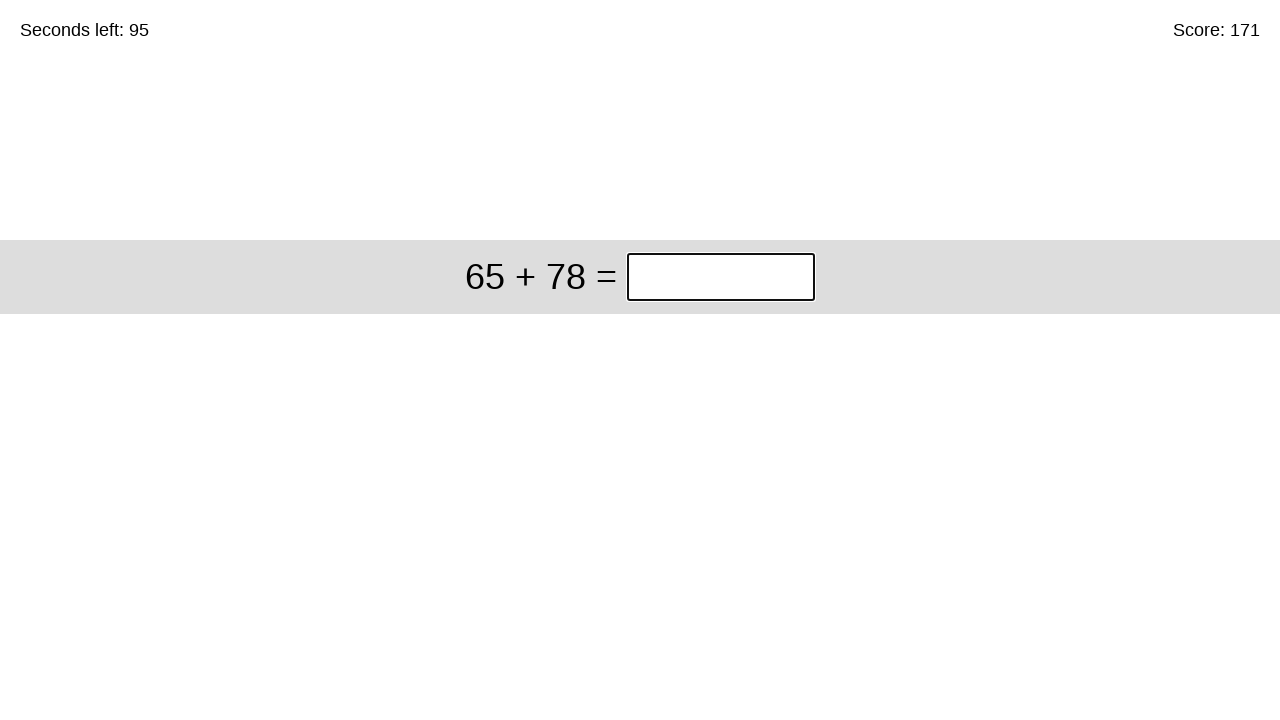

Solved equation '65 + 78' and entered answer '143' on xpath=//*[@id="game"]/div/div[1]/input
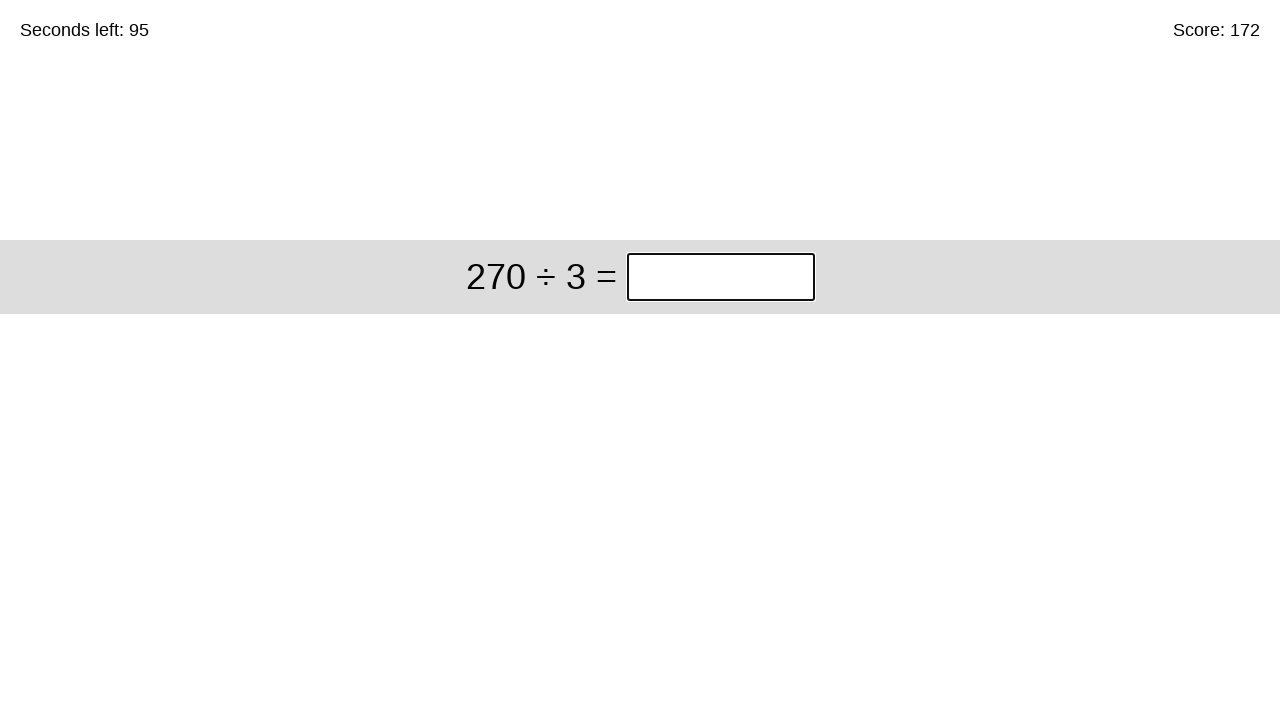

Solved equation '270 ÷ 3' and entered answer '90' on xpath=//*[@id="game"]/div/div[1]/input
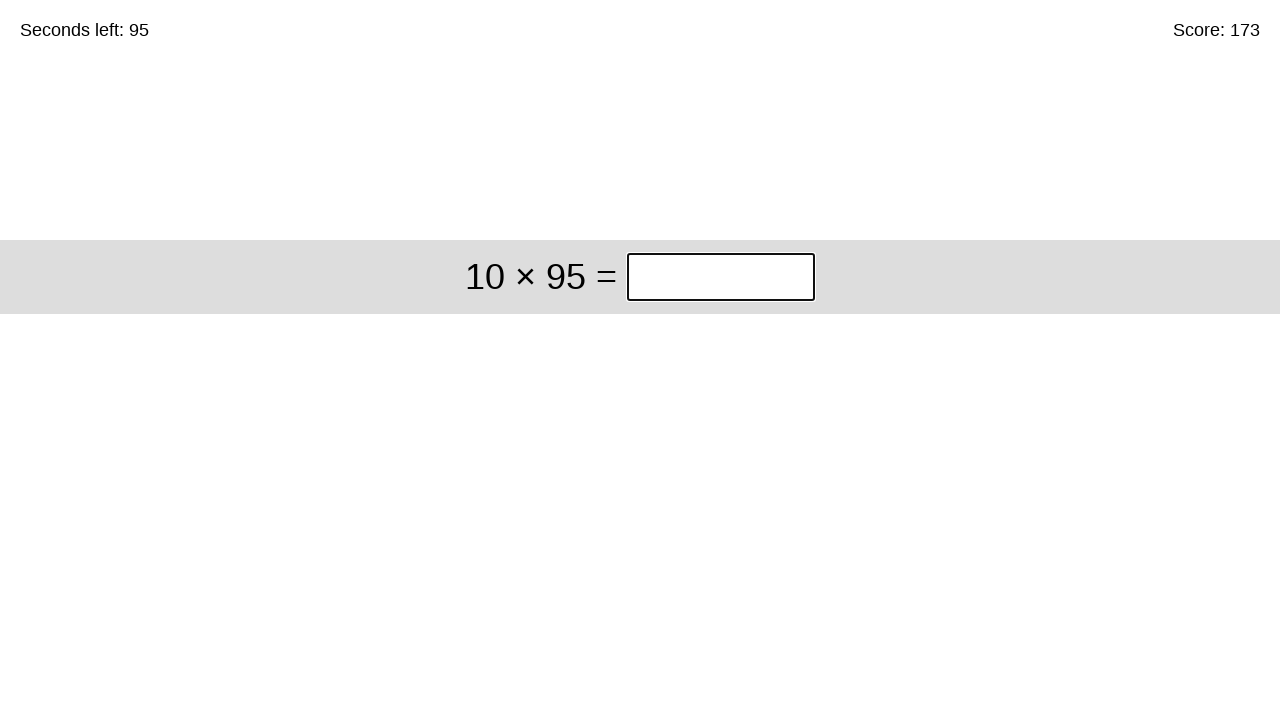

Solved equation '10 × 95' and entered answer '950' on xpath=//*[@id="game"]/div/div[1]/input
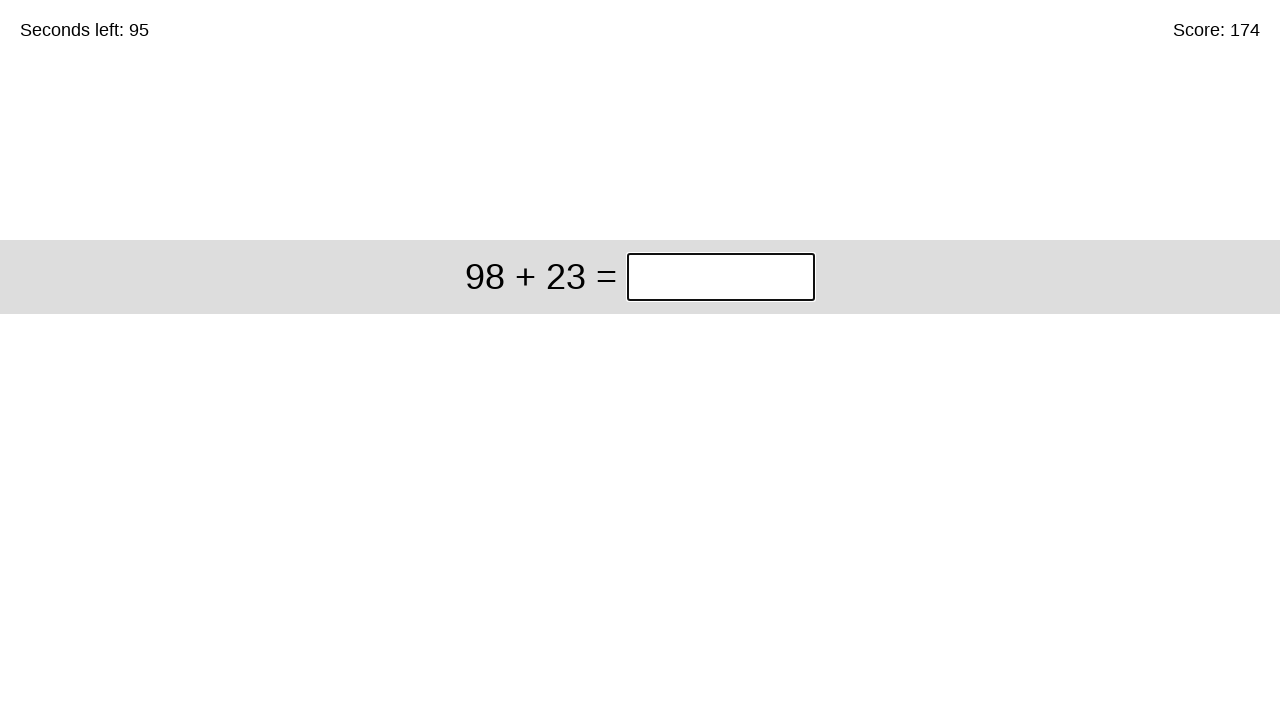

Solved equation '98 + 23' and entered answer '121' on xpath=//*[@id="game"]/div/div[1]/input
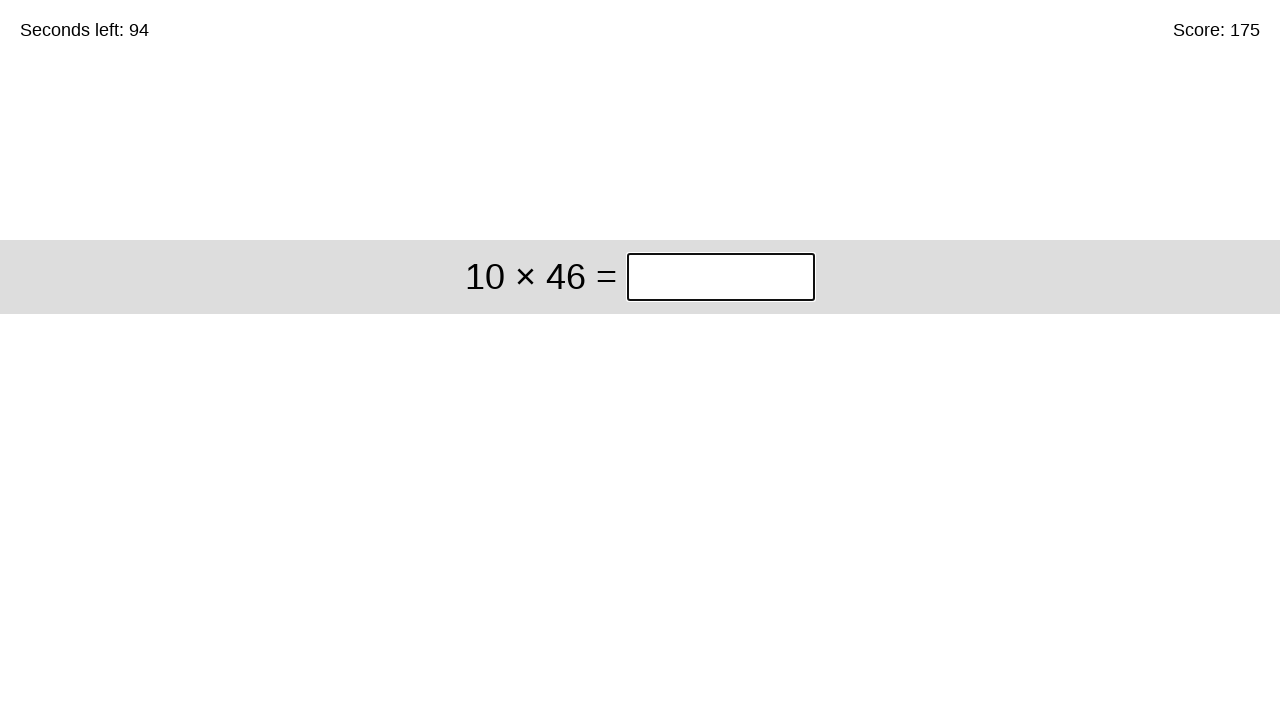

Solved equation '10 × 46' and entered answer '460' on xpath=//*[@id="game"]/div/div[1]/input
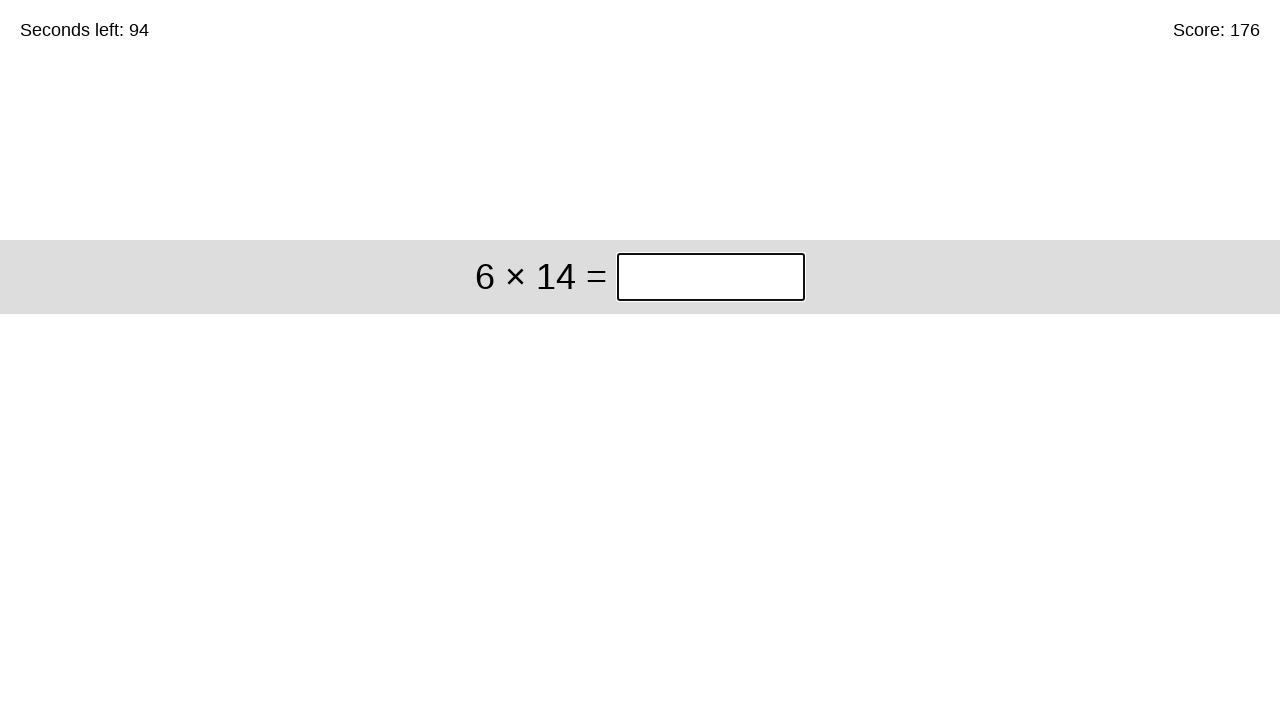

Solved equation '6 × 14' and entered answer '84' on xpath=//*[@id="game"]/div/div[1]/input
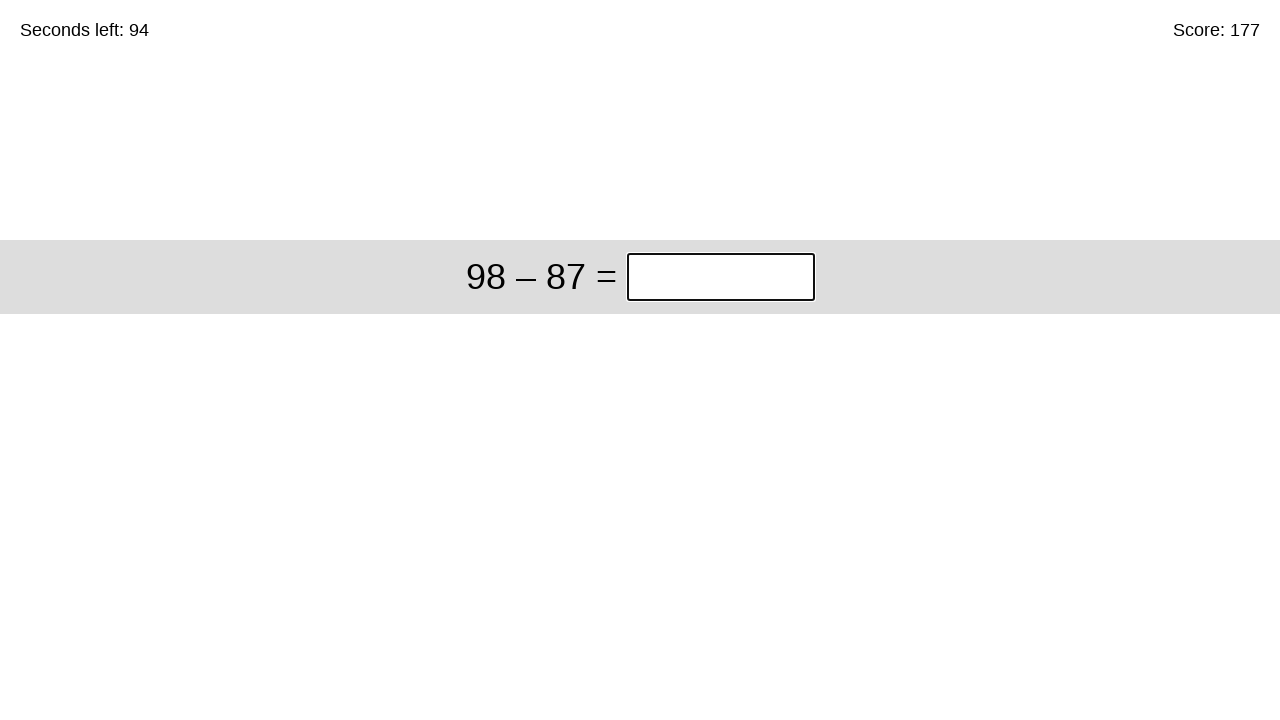

Solved equation '98 – 87' and entered answer '11' on xpath=//*[@id="game"]/div/div[1]/input
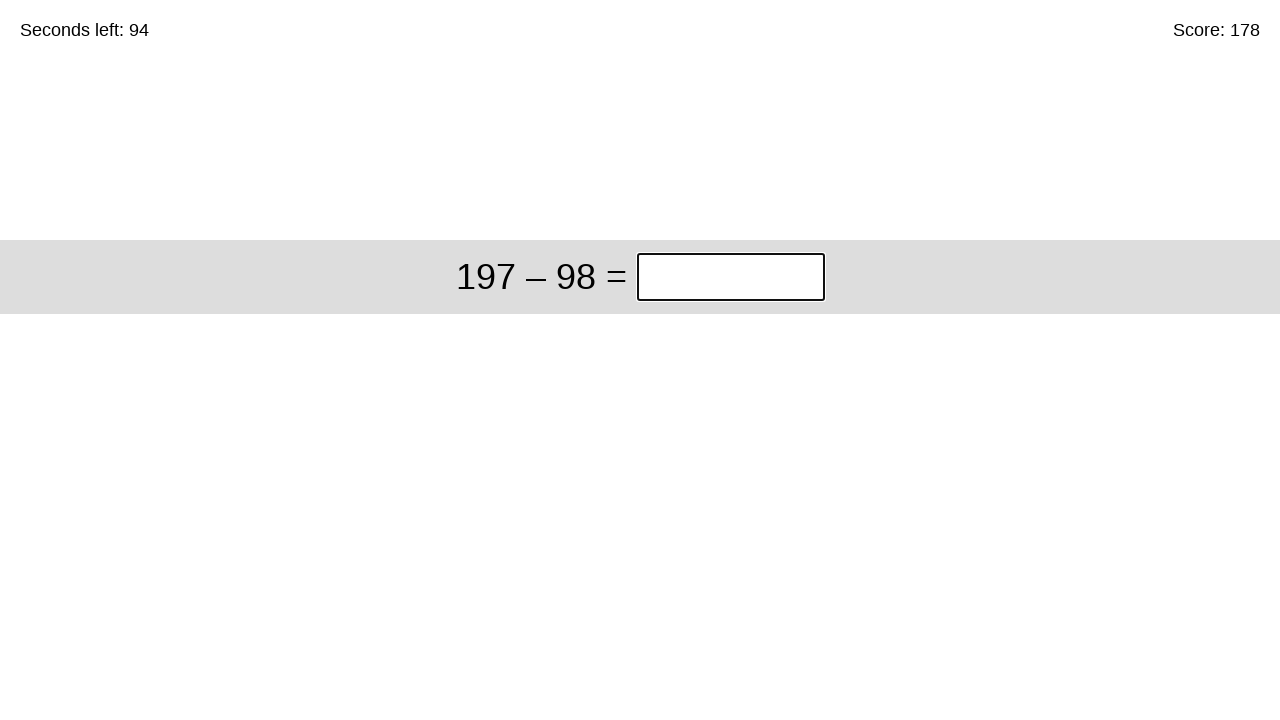

Solved equation '197 – 98' and entered answer '99' on xpath=//*[@id="game"]/div/div[1]/input
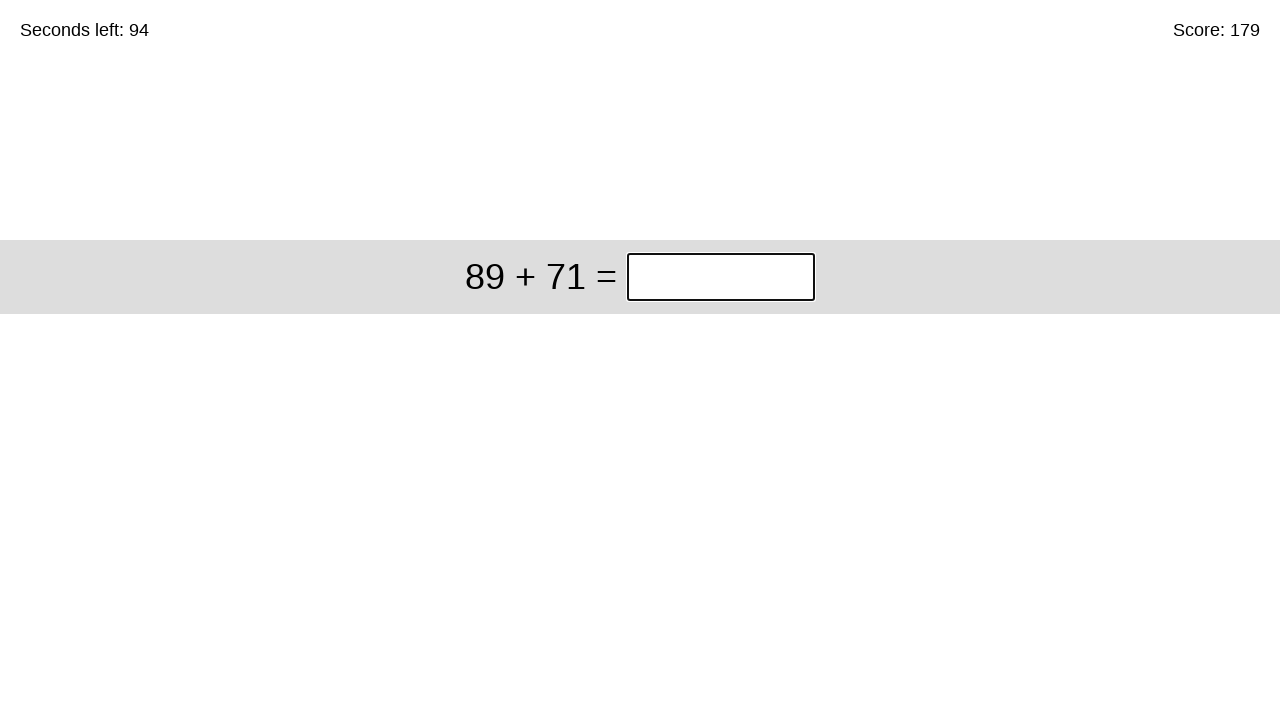

Solved equation '89 + 71' and entered answer '160' on xpath=//*[@id="game"]/div/div[1]/input
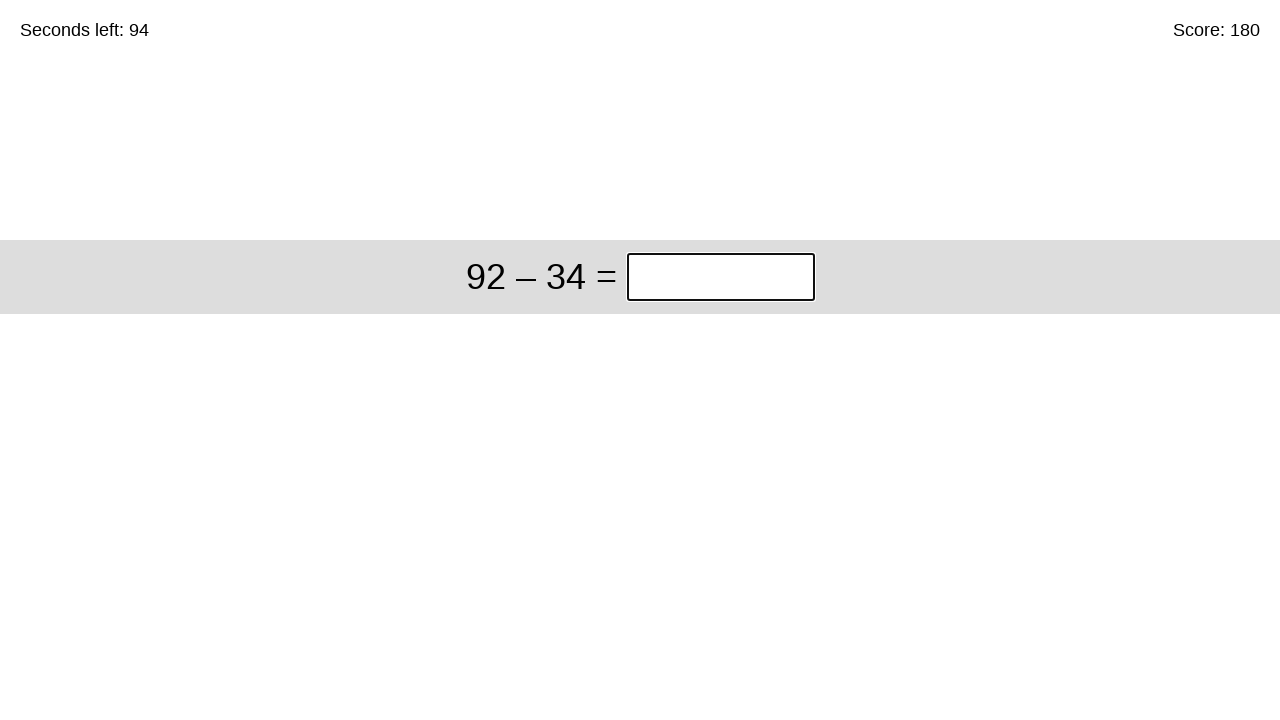

Solved equation '92 – 34' and entered answer '58' on xpath=//*[@id="game"]/div/div[1]/input
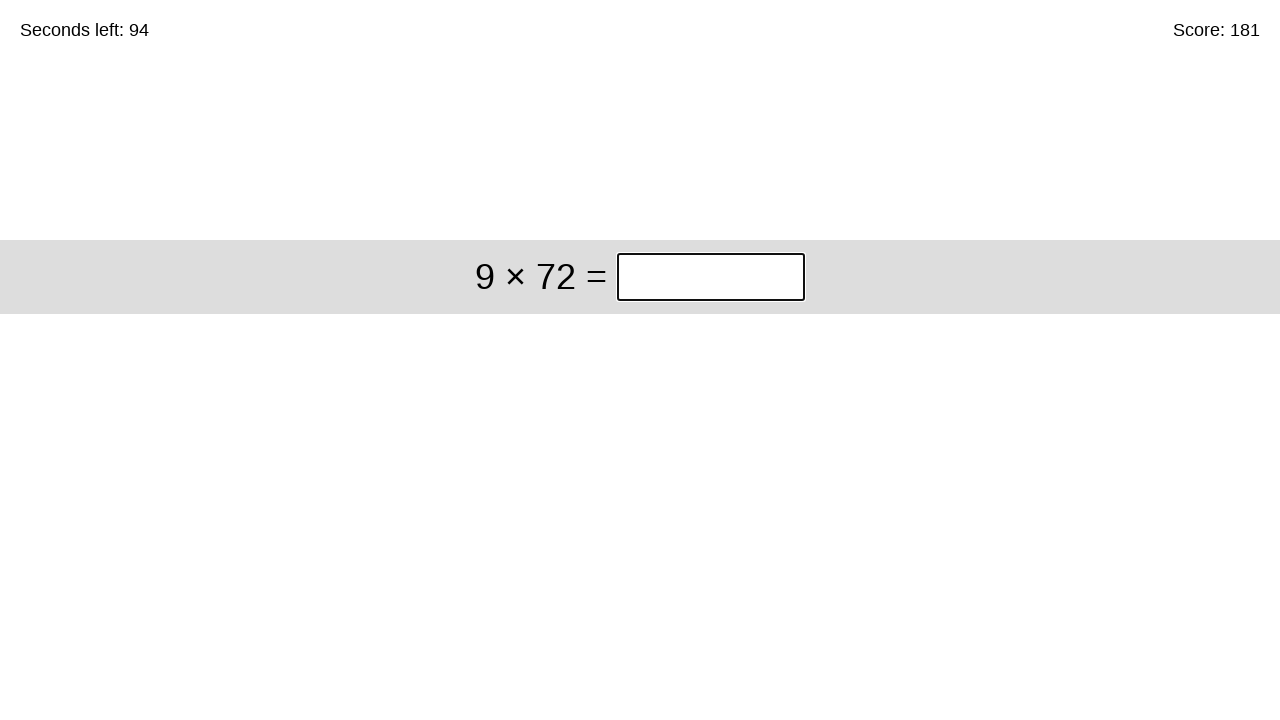

Solved equation '9 × 72' and entered answer '648' on xpath=//*[@id="game"]/div/div[1]/input
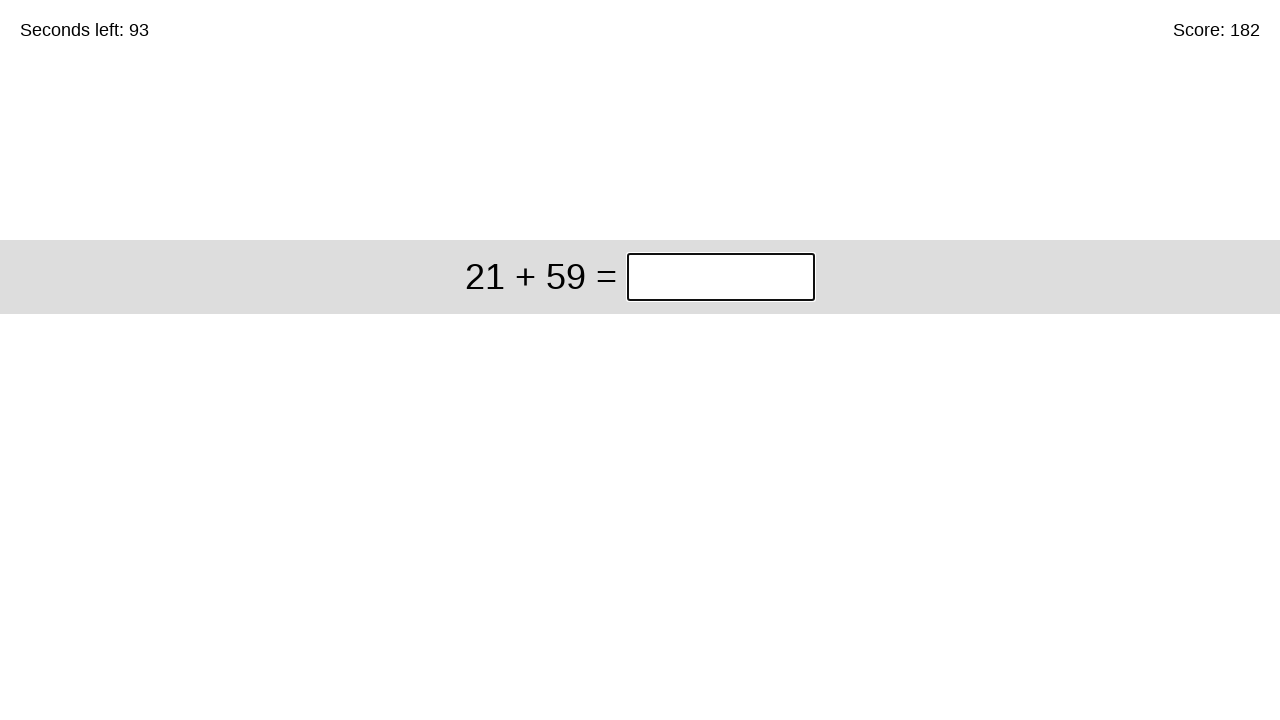

Solved equation '21 + 59' and entered answer '80' on xpath=//*[@id="game"]/div/div[1]/input
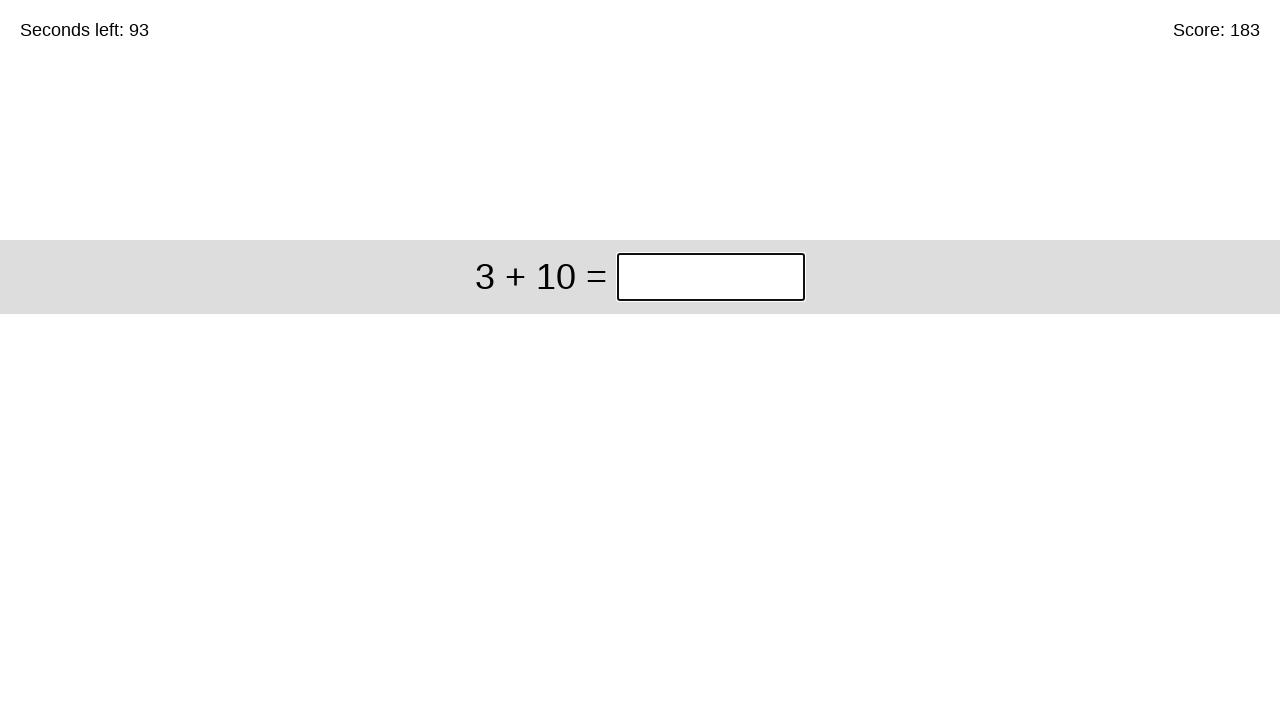

Solved equation '3 + 10' and entered answer '13' on xpath=//*[@id="game"]/div/div[1]/input
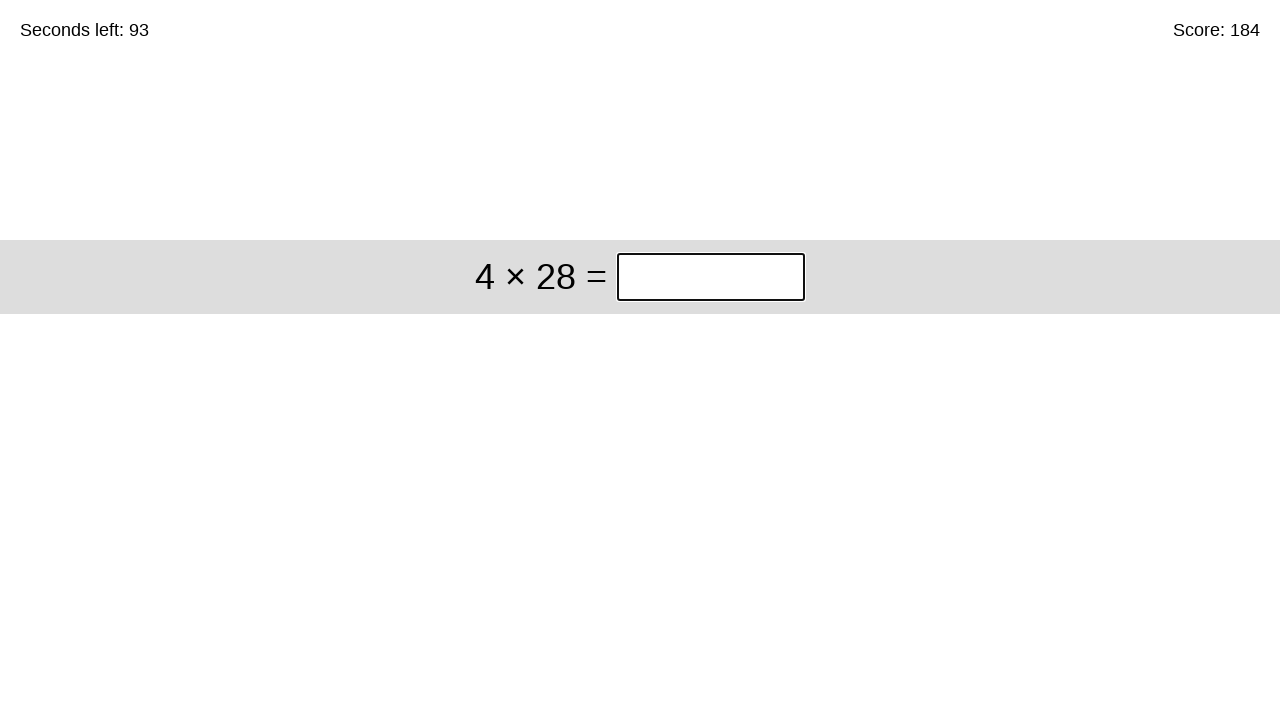

Solved equation '4 × 28' and entered answer '112' on xpath=//*[@id="game"]/div/div[1]/input
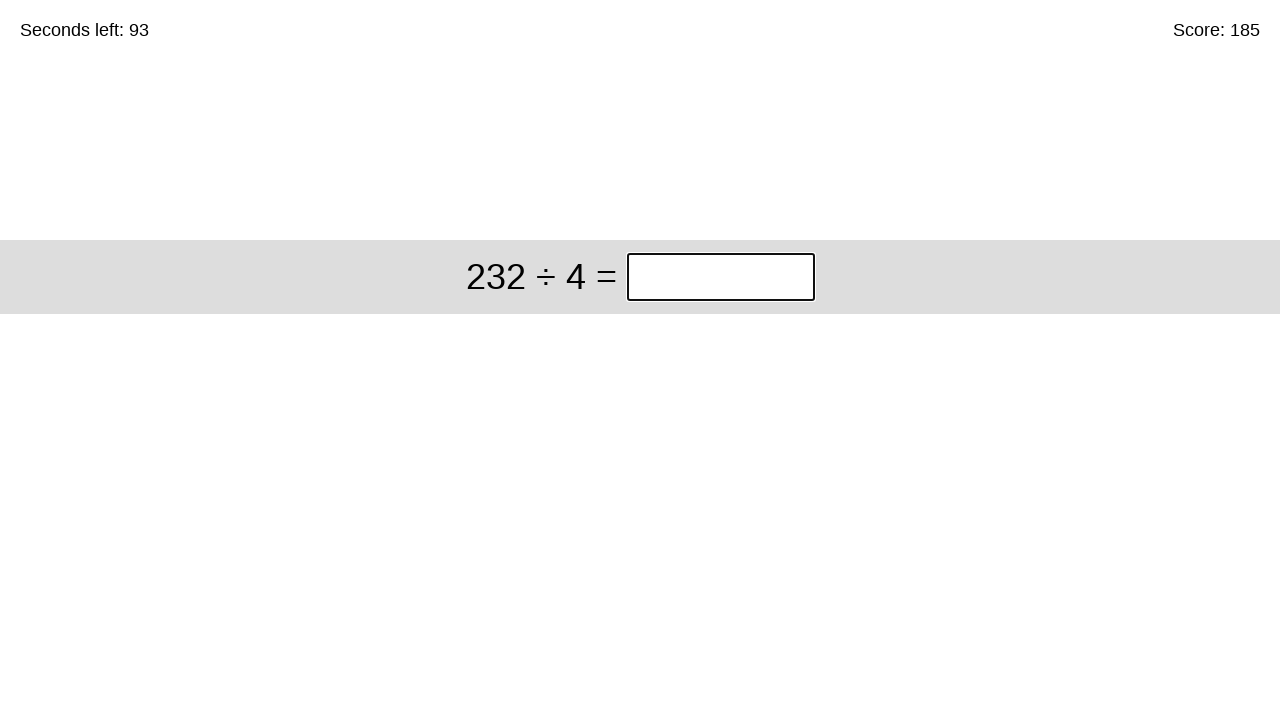

Solved equation '232 ÷ 4' and entered answer '58' on xpath=//*[@id="game"]/div/div[1]/input
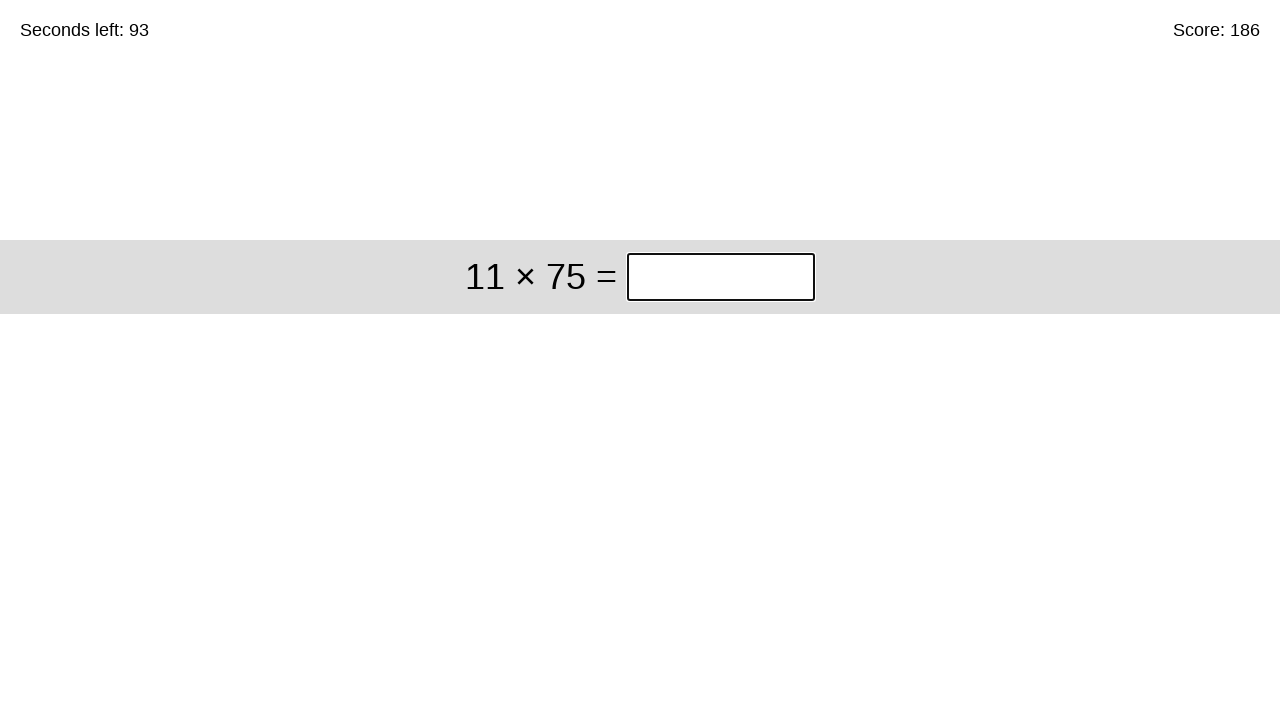

Solved equation '11 × 75' and entered answer '825' on xpath=//*[@id="game"]/div/div[1]/input
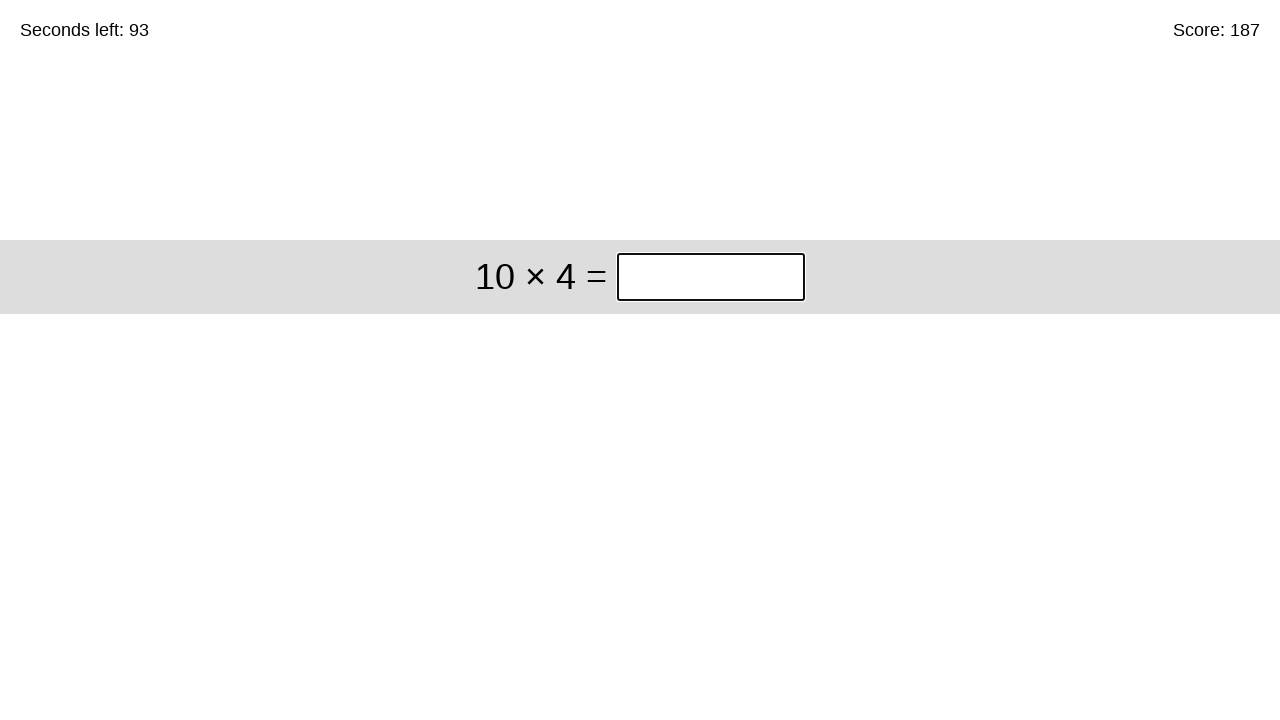

Solved equation '10 × 4' and entered answer '40' on xpath=//*[@id="game"]/div/div[1]/input
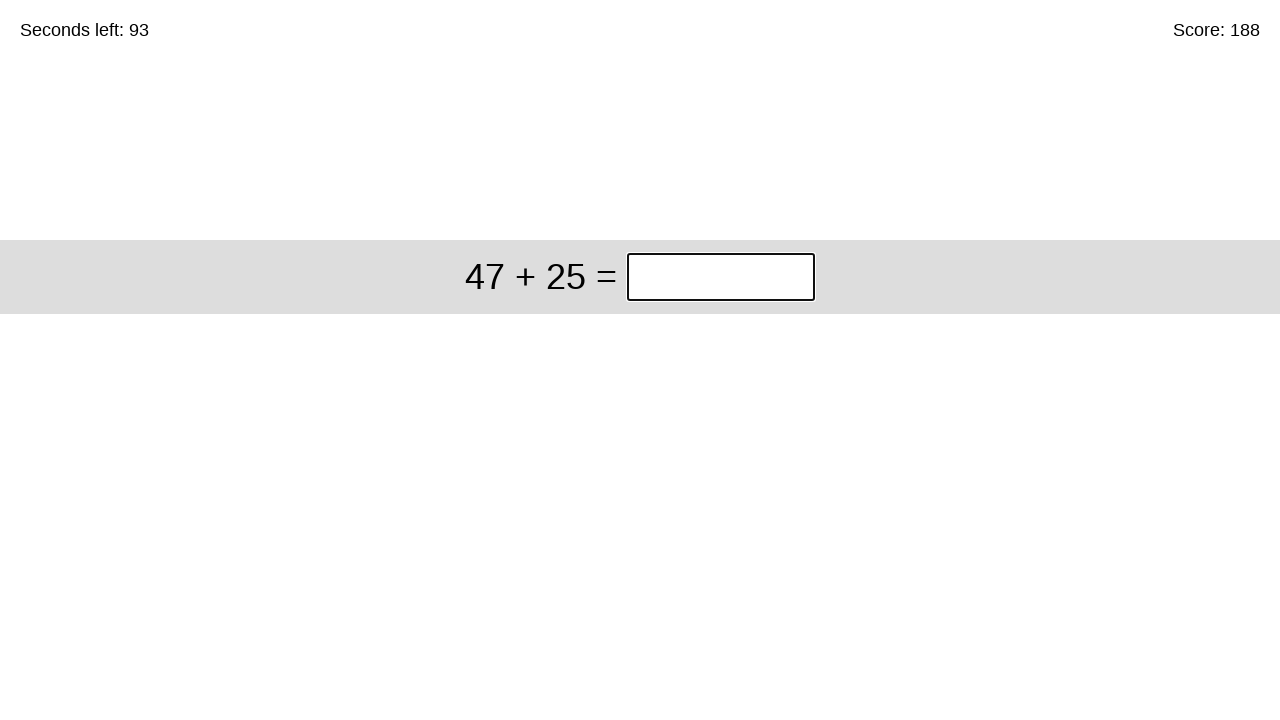

Solved equation '47 + 25' and entered answer '72' on xpath=//*[@id="game"]/div/div[1]/input
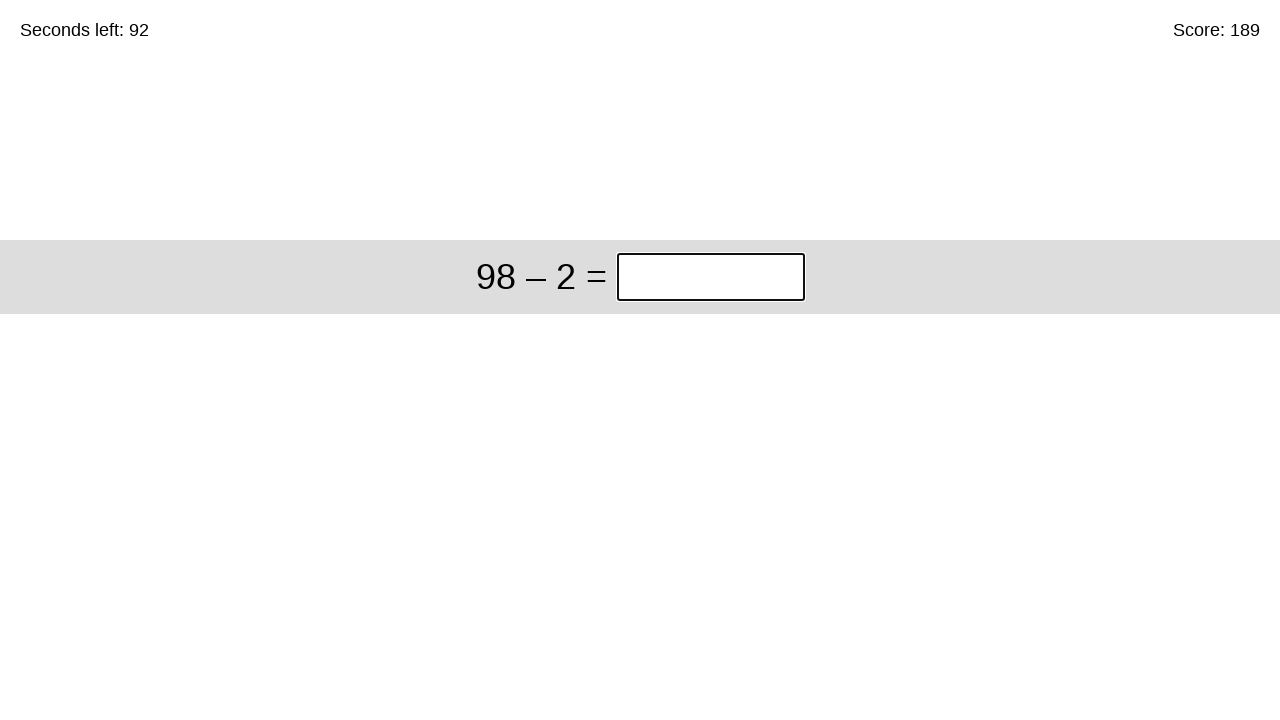

Solved equation '98 – 2' and entered answer '96' on xpath=//*[@id="game"]/div/div[1]/input
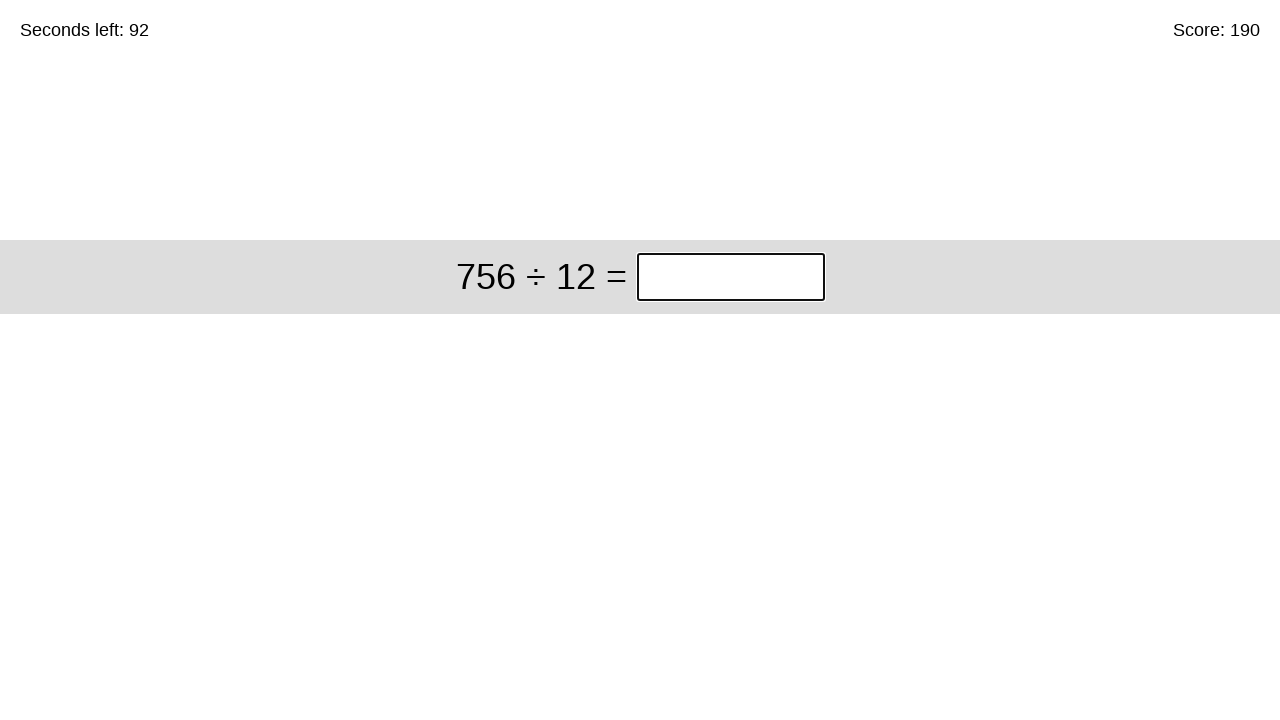

Solved equation '756 ÷ 12' and entered answer '63' on xpath=//*[@id="game"]/div/div[1]/input
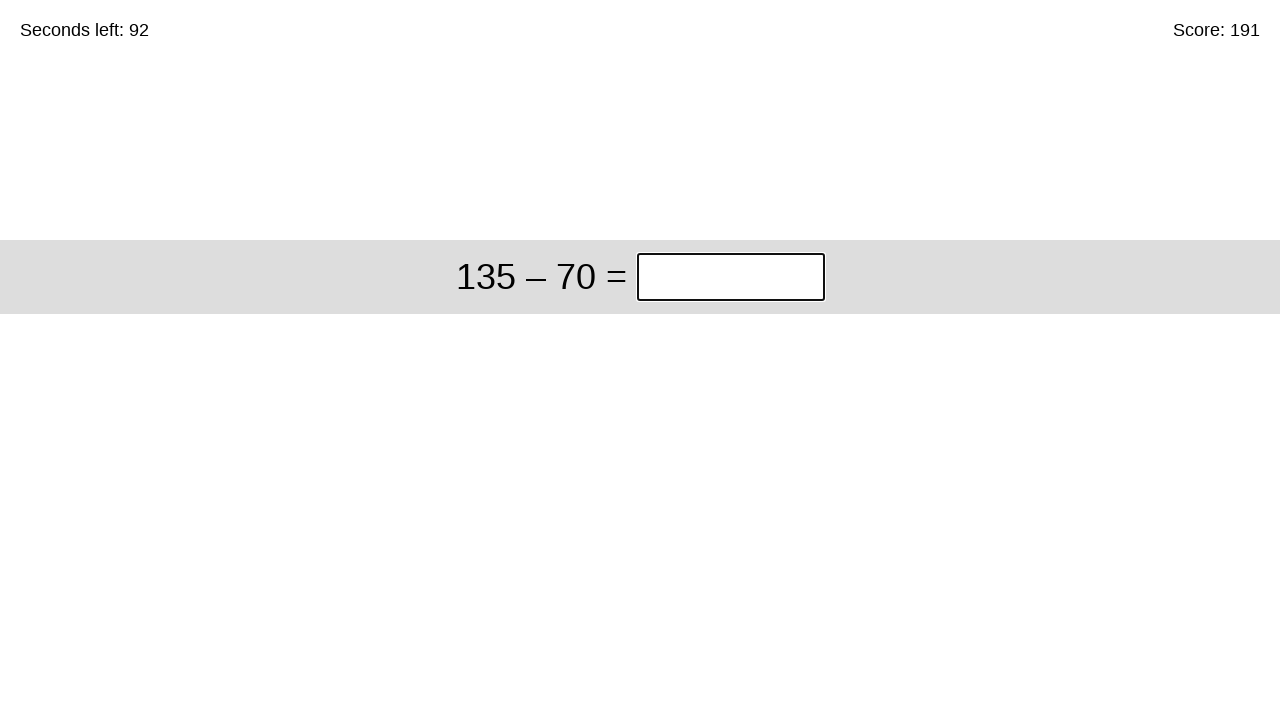

Solved equation '135 – 70' and entered answer '65' on xpath=//*[@id="game"]/div/div[1]/input
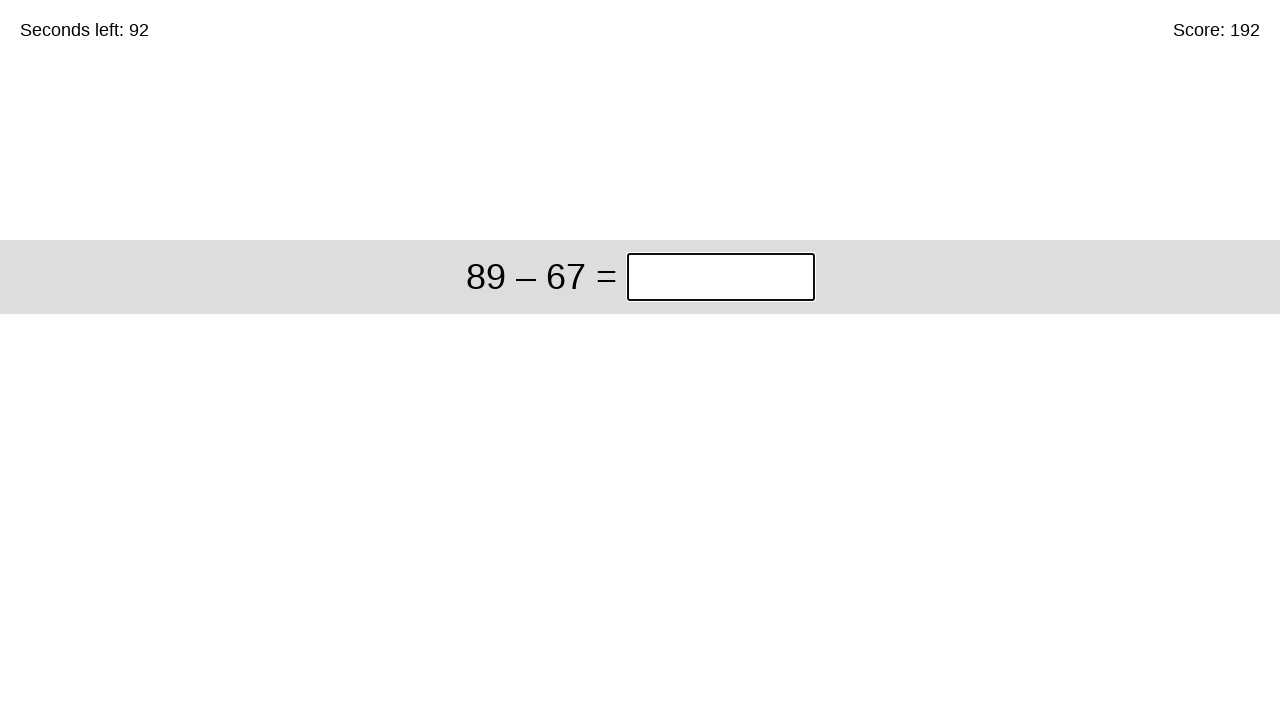

Solved equation '89 – 67' and entered answer '22' on xpath=//*[@id="game"]/div/div[1]/input
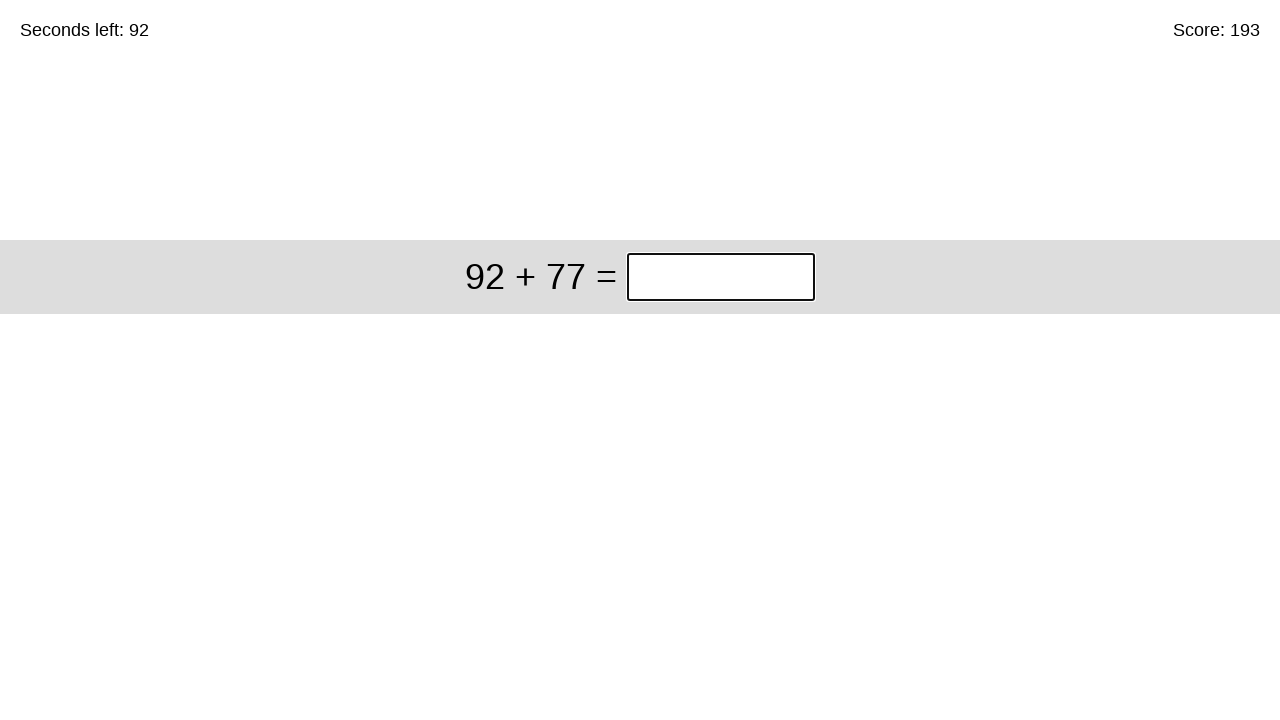

Solved equation '92 + 77' and entered answer '169' on xpath=//*[@id="game"]/div/div[1]/input
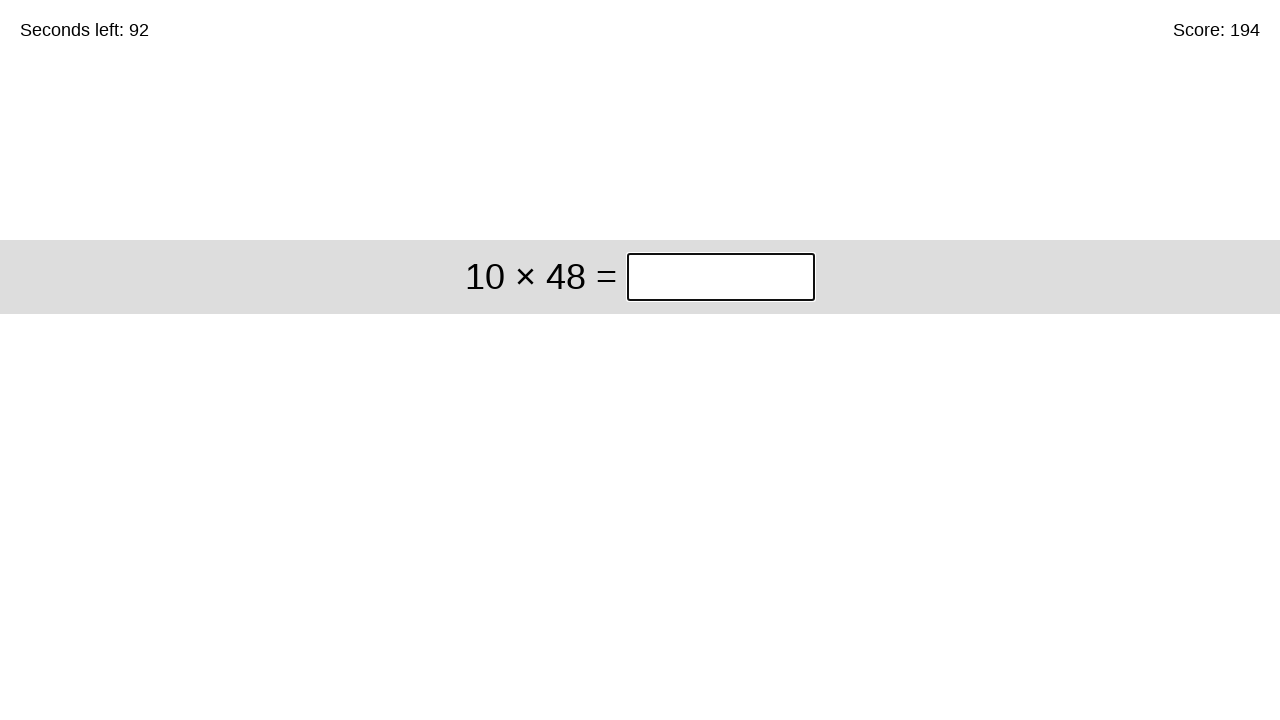

Solved equation '10 × 48' and entered answer '480' on xpath=//*[@id="game"]/div/div[1]/input
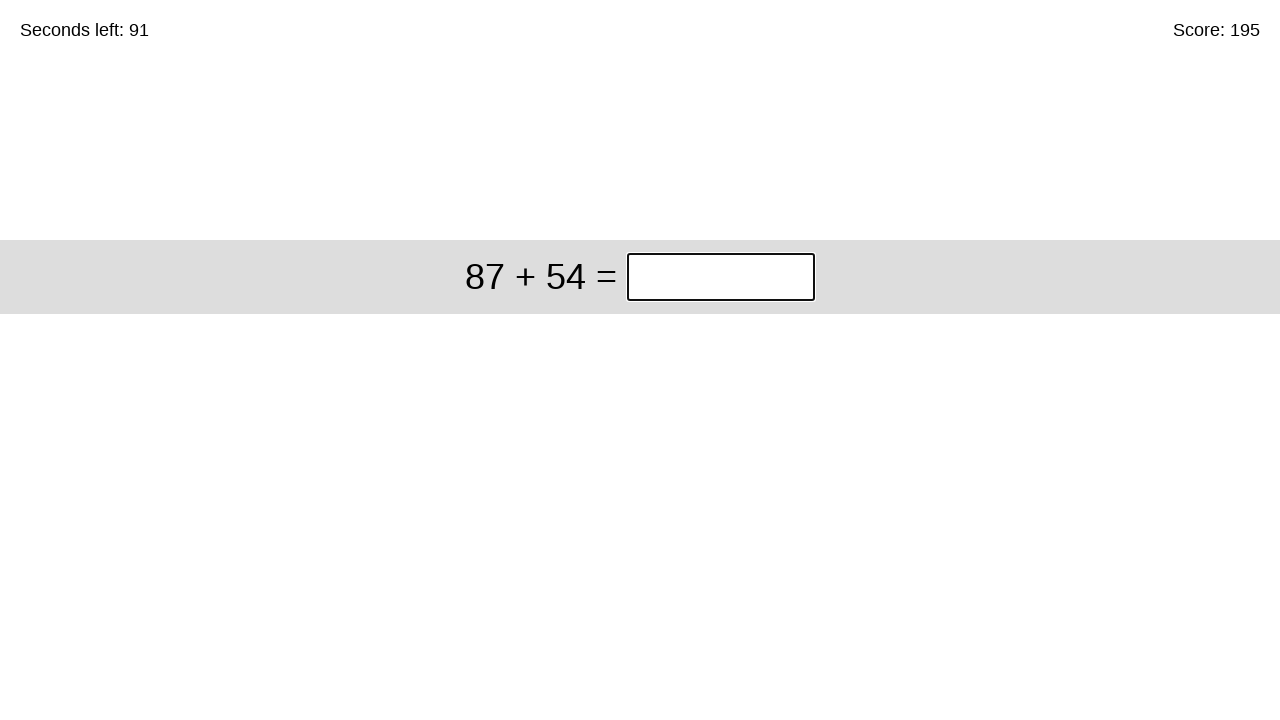

Solved equation '87 + 54' and entered answer '141' on xpath=//*[@id="game"]/div/div[1]/input
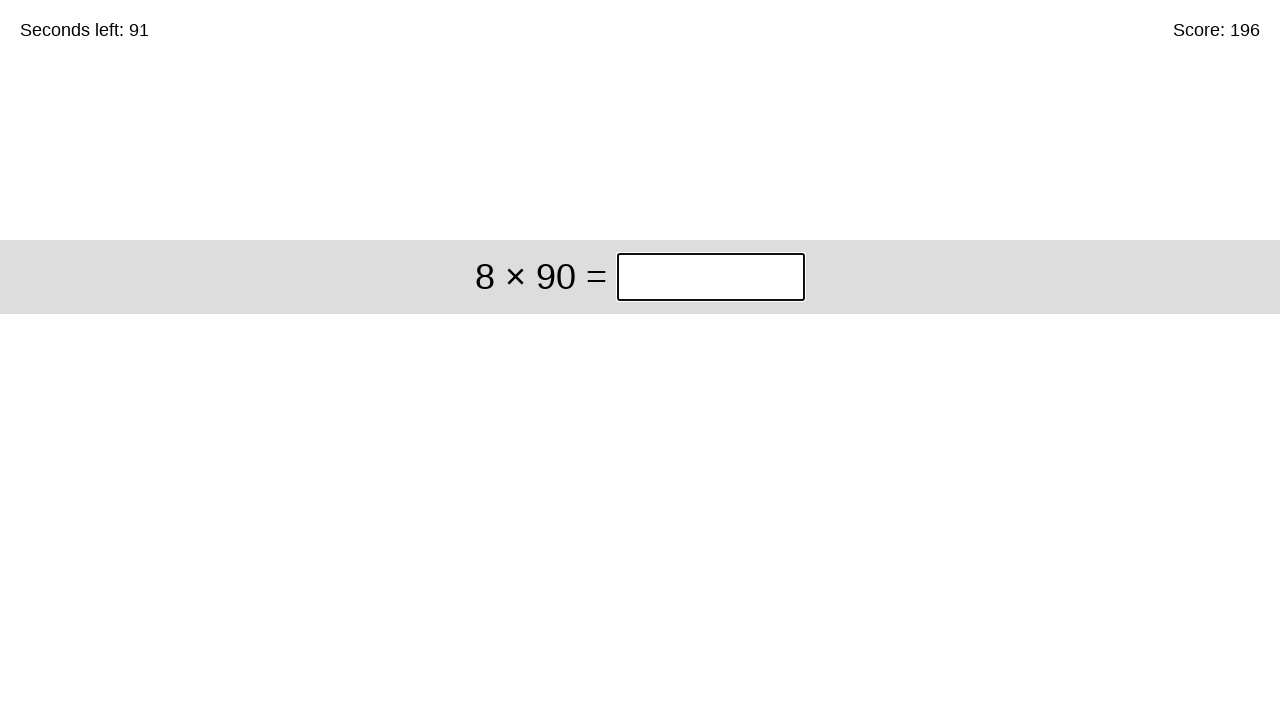

Solved equation '8 × 90' and entered answer '720' on xpath=//*[@id="game"]/div/div[1]/input
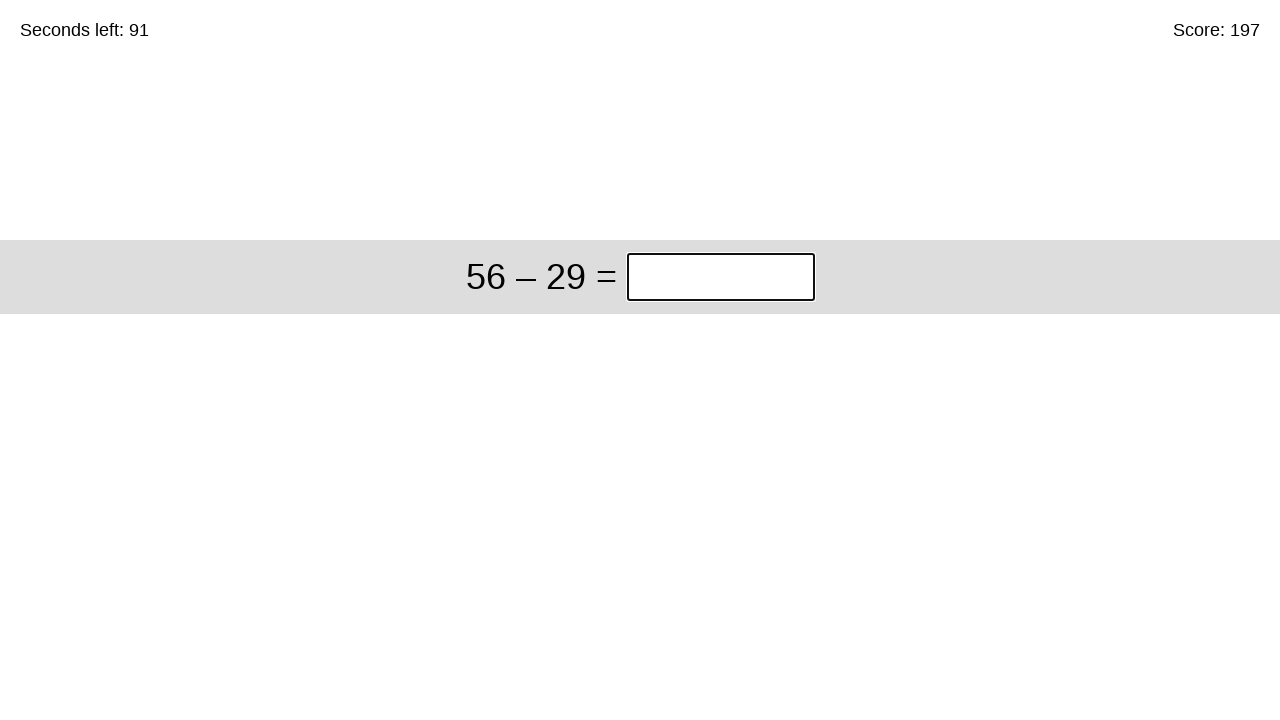

Solved equation '56 – 29' and entered answer '27' on xpath=//*[@id="game"]/div/div[1]/input
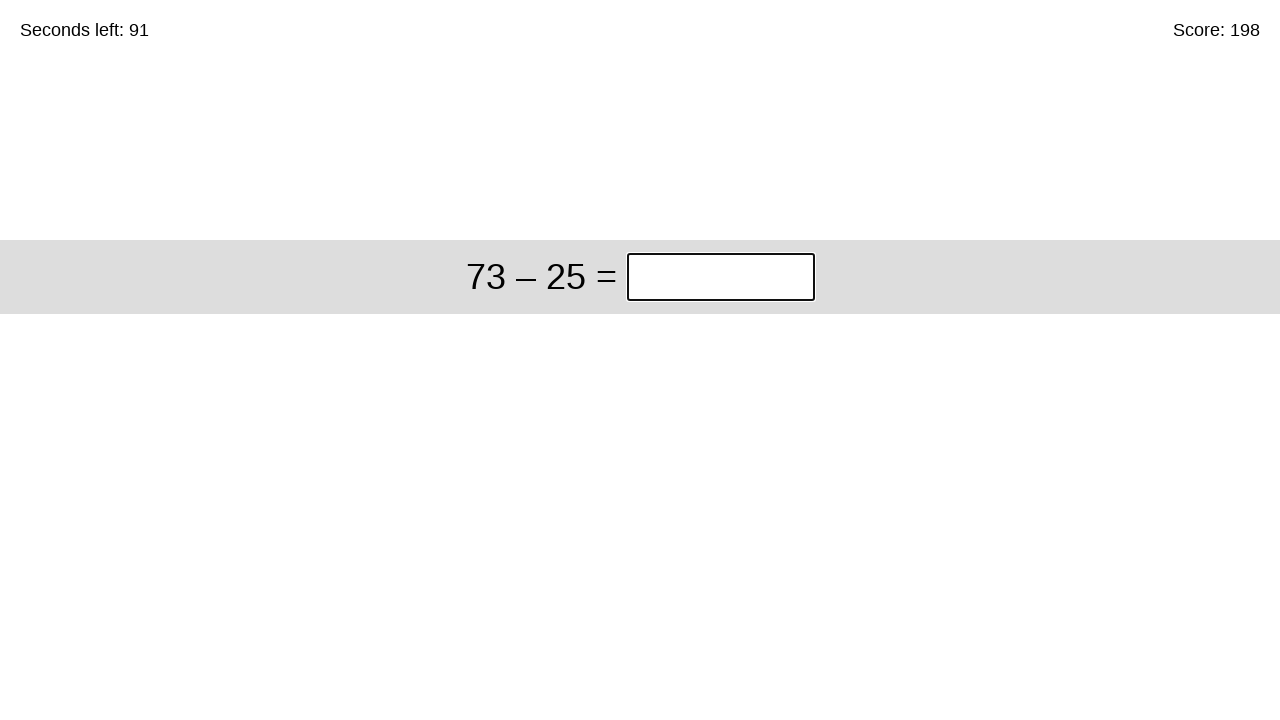

Solved equation '73 – 25' and entered answer '48' on xpath=//*[@id="game"]/div/div[1]/input
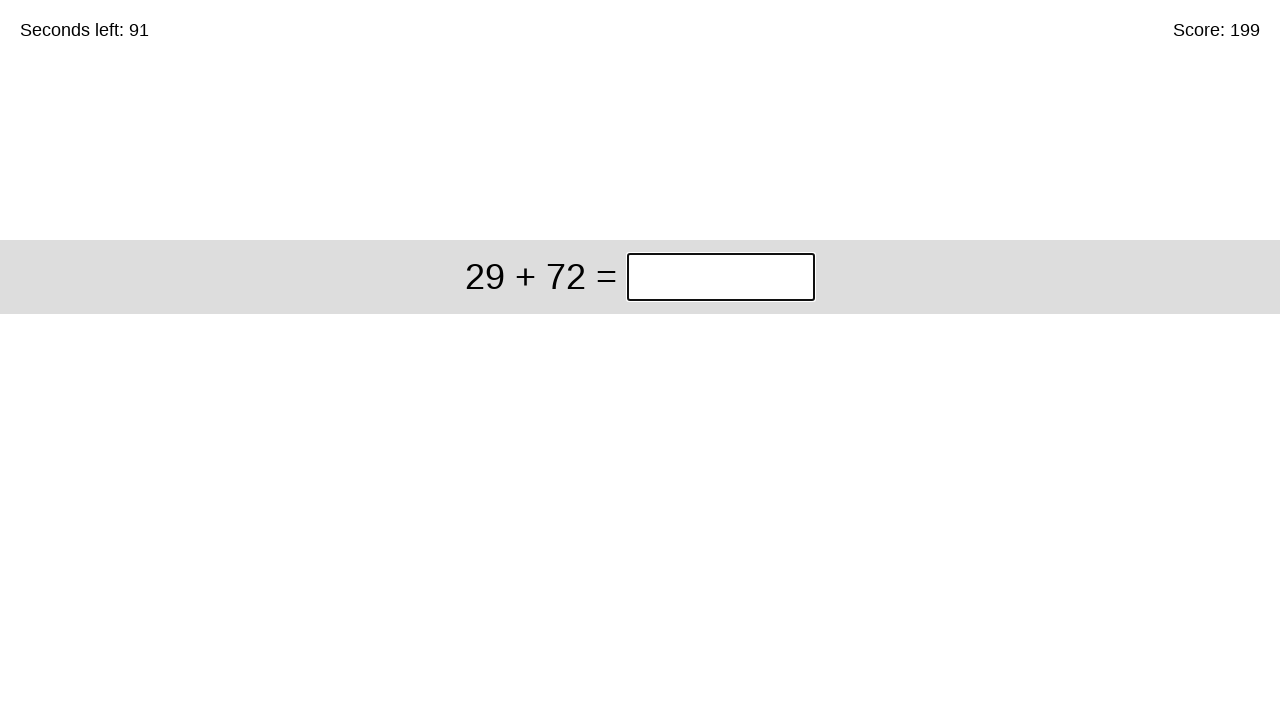

Solved equation '29 + 72' and entered answer '101' on xpath=//*[@id="game"]/div/div[1]/input
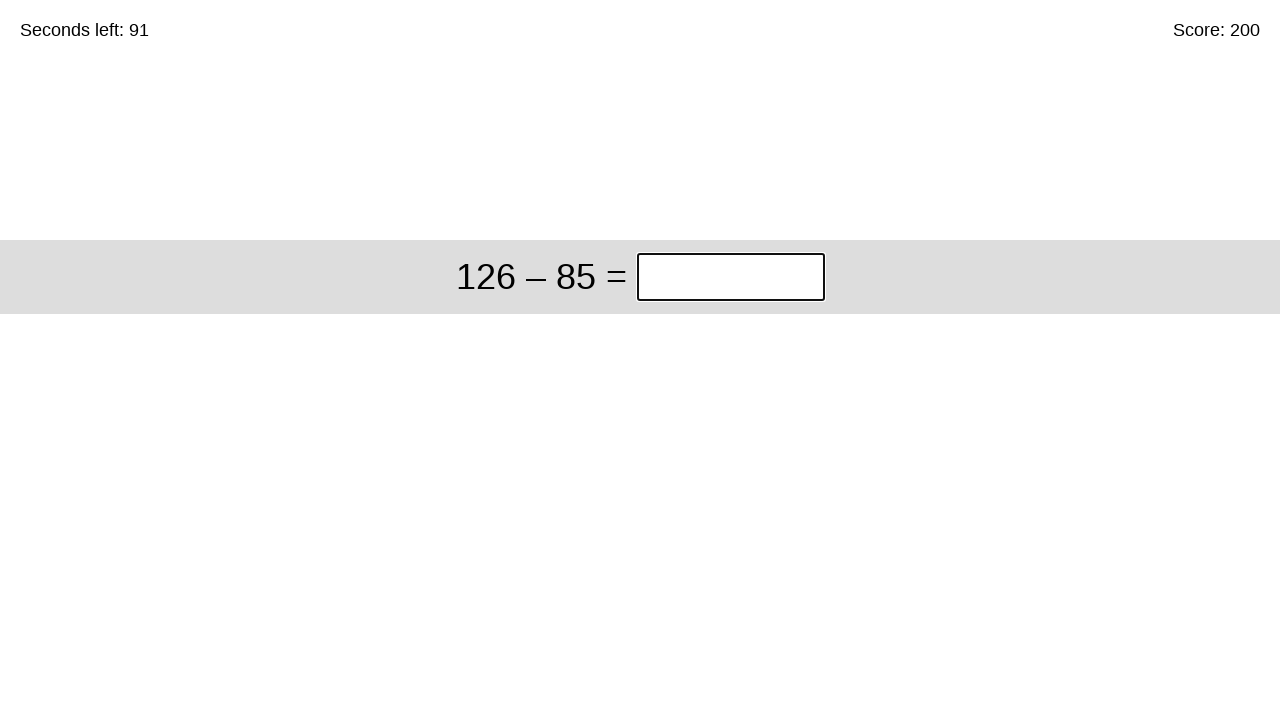

Solved equation '126 – 85' and entered answer '41' on xpath=//*[@id="game"]/div/div[1]/input
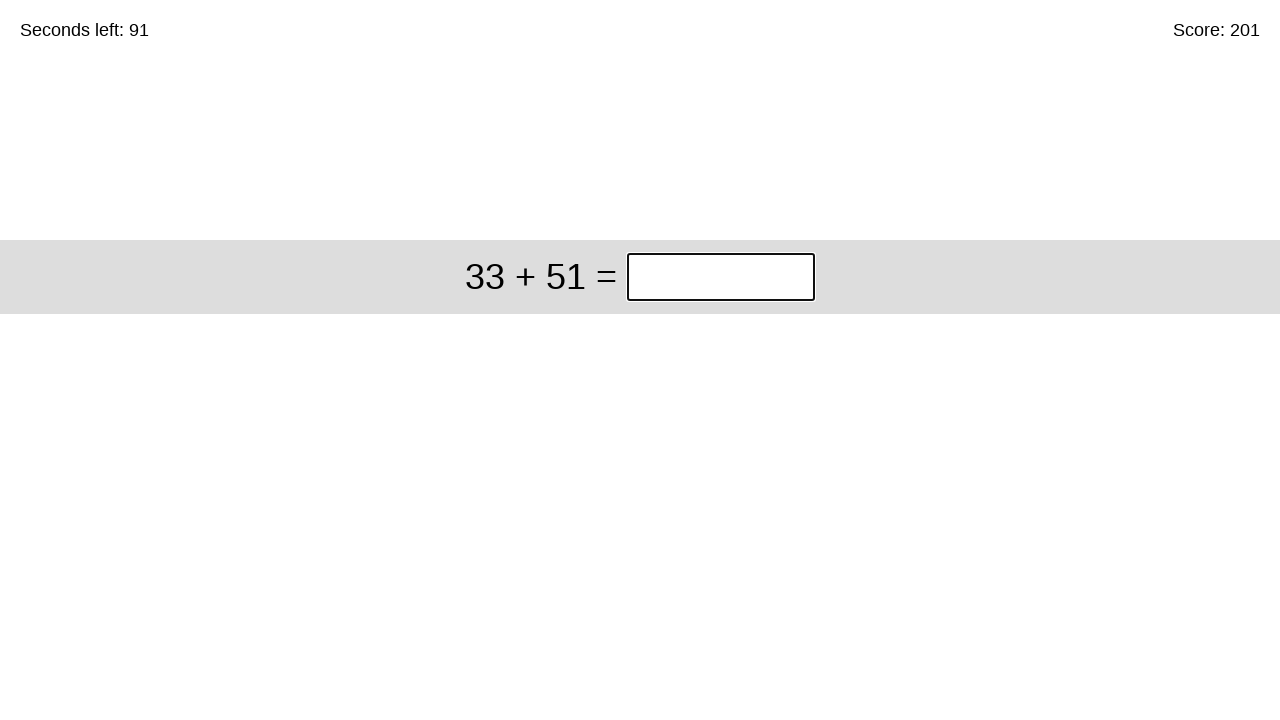

Solved equation '33 + 51' and entered answer '84' on xpath=//*[@id="game"]/div/div[1]/input
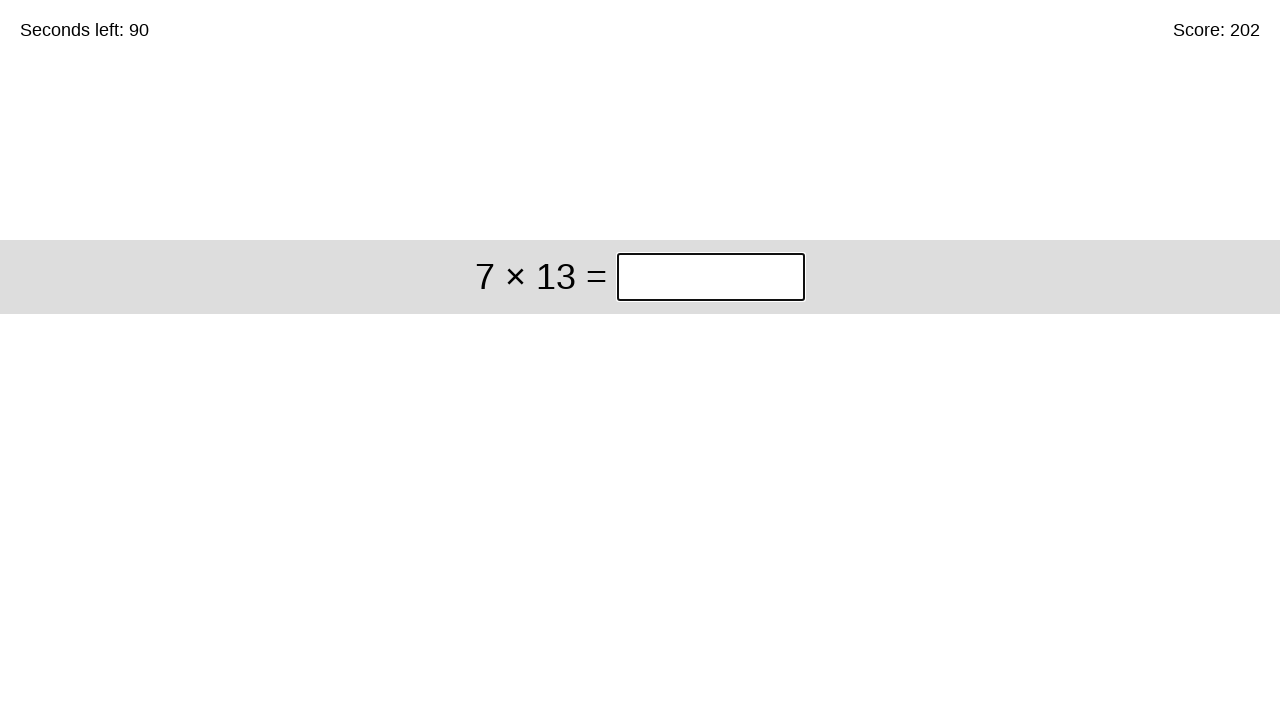

Solved equation '7 × 13' and entered answer '91' on xpath=//*[@id="game"]/div/div[1]/input
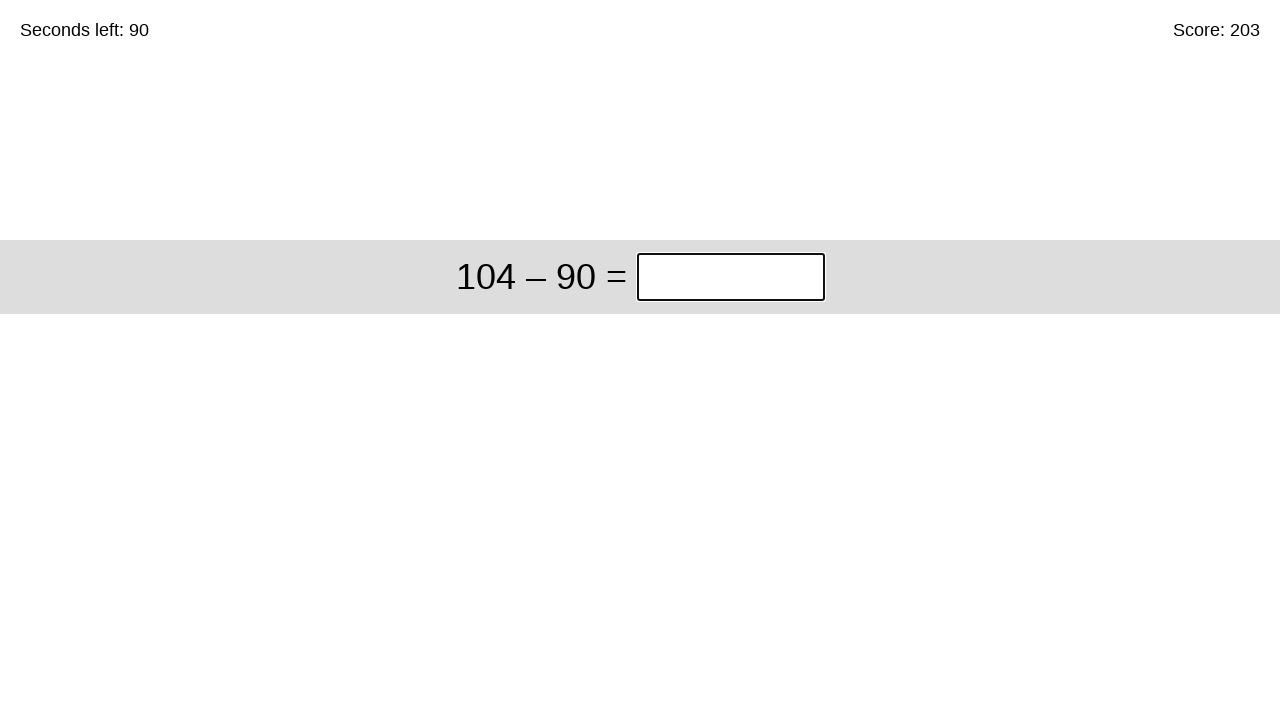

Solved equation '104 – 90' and entered answer '14' on xpath=//*[@id="game"]/div/div[1]/input
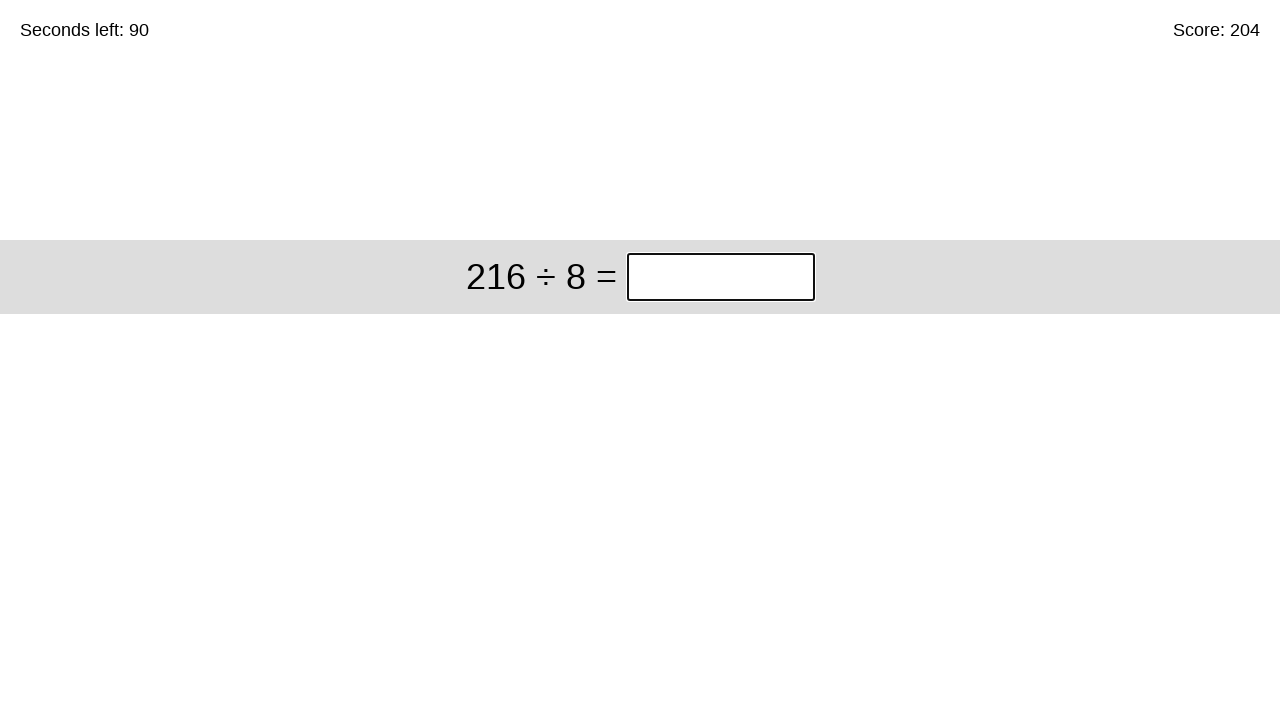

Solved equation '216 ÷ 8' and entered answer '27' on xpath=//*[@id="game"]/div/div[1]/input
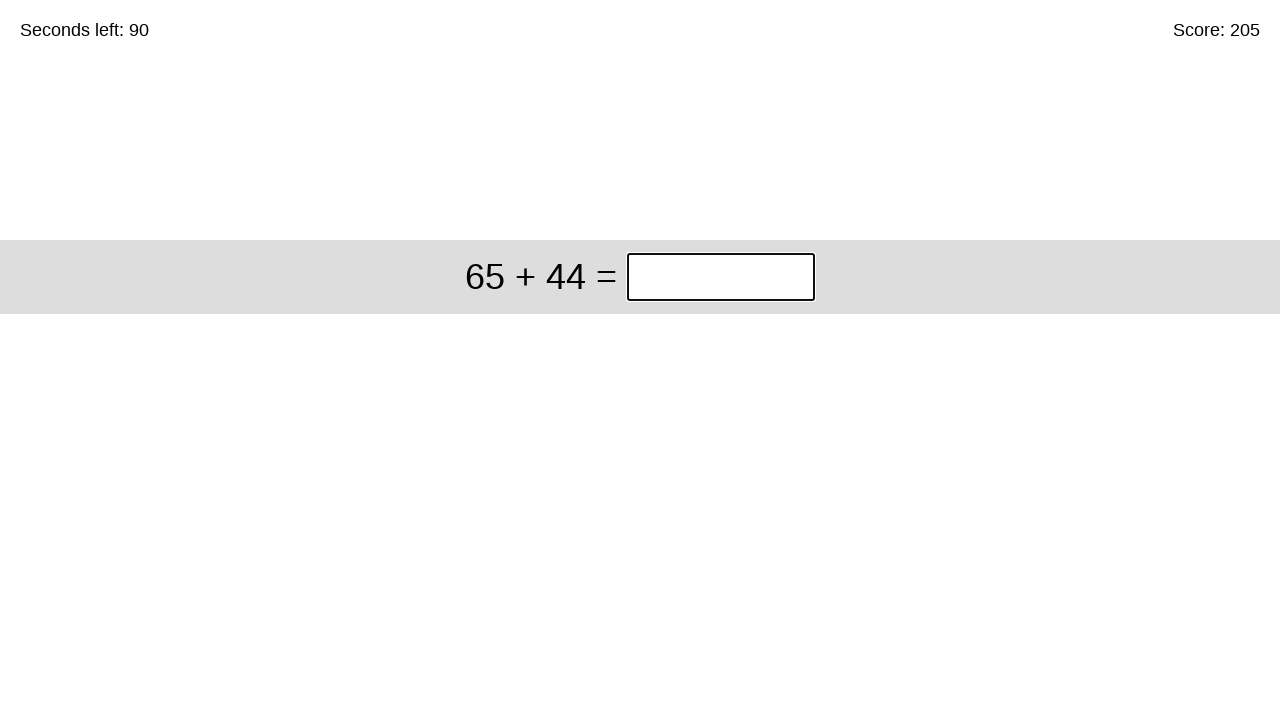

Solved equation '65 + 44' and entered answer '109' on xpath=//*[@id="game"]/div/div[1]/input
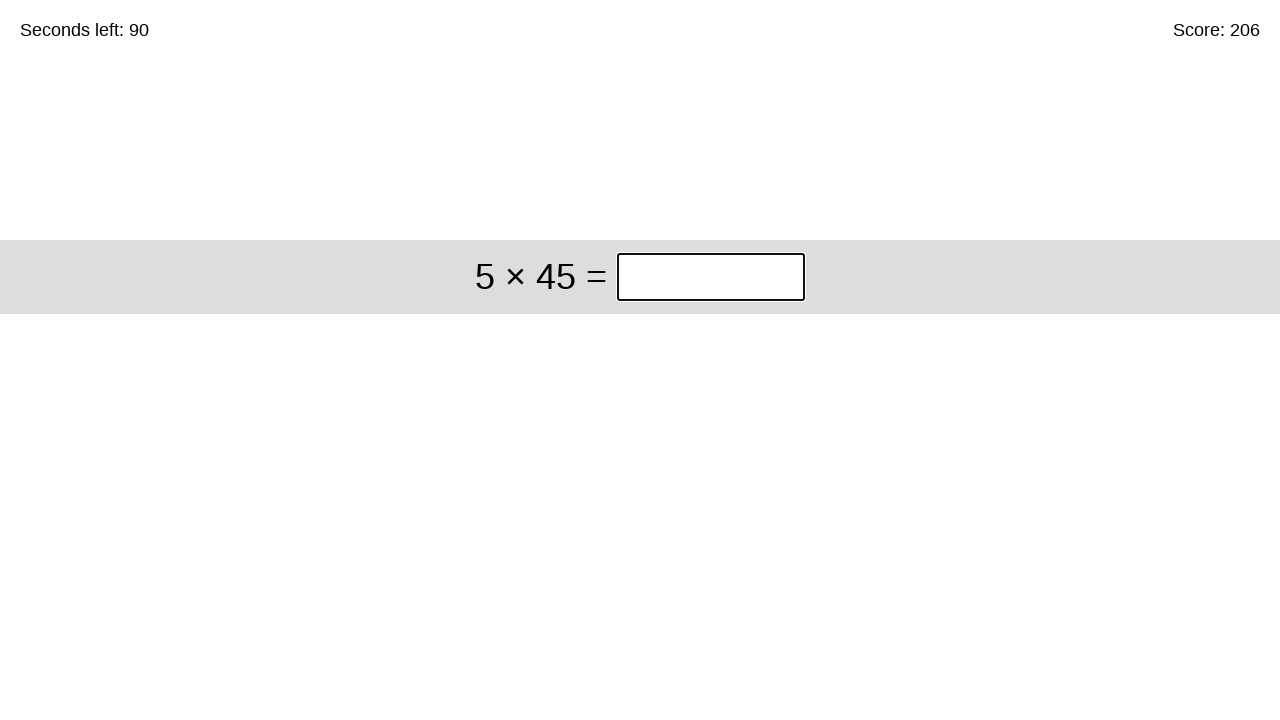

Solved equation '5 × 45' and entered answer '225' on xpath=//*[@id="game"]/div/div[1]/input
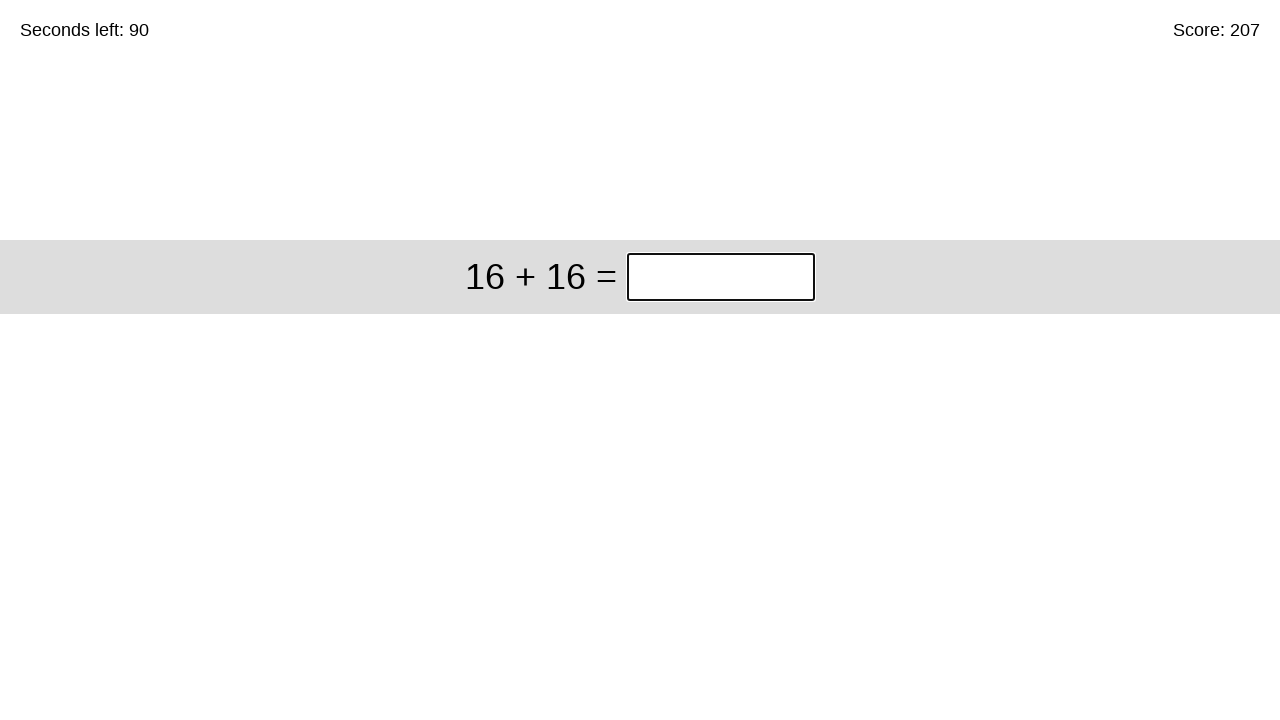

Solved equation '16 + 16' and entered answer '32' on xpath=//*[@id="game"]/div/div[1]/input
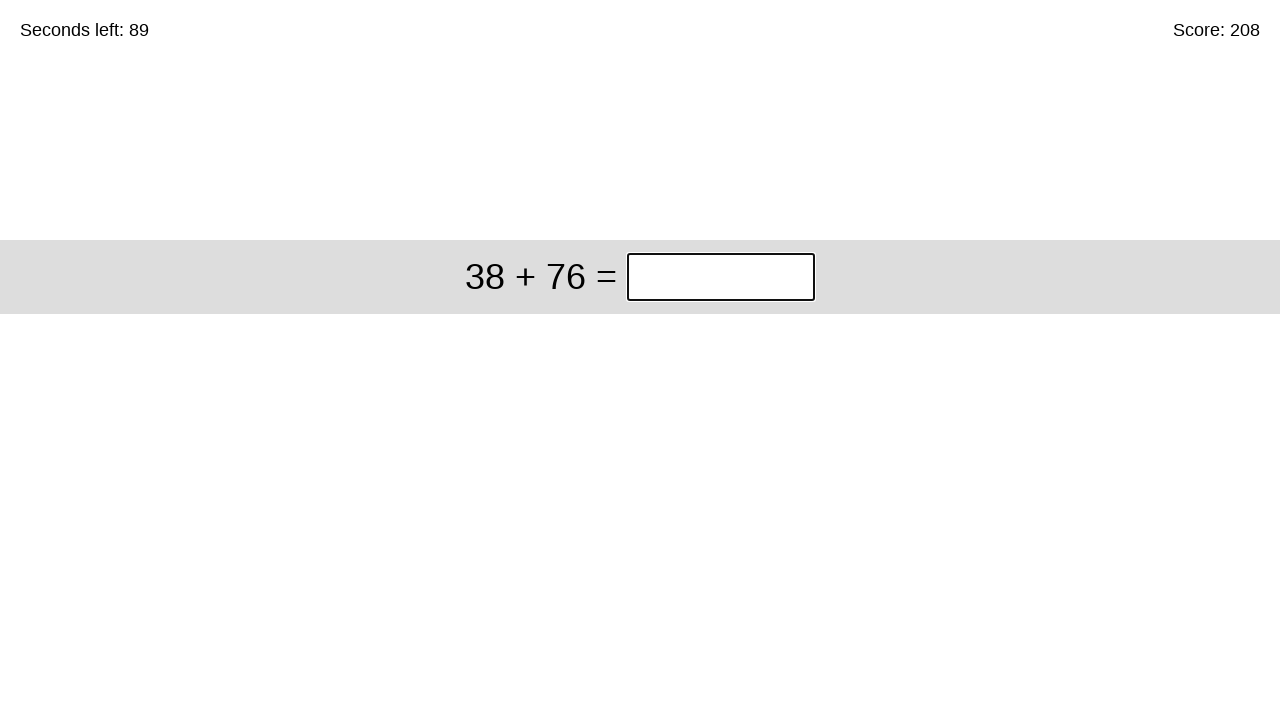

Solved equation '38 + 76' and entered answer '114' on xpath=//*[@id="game"]/div/div[1]/input
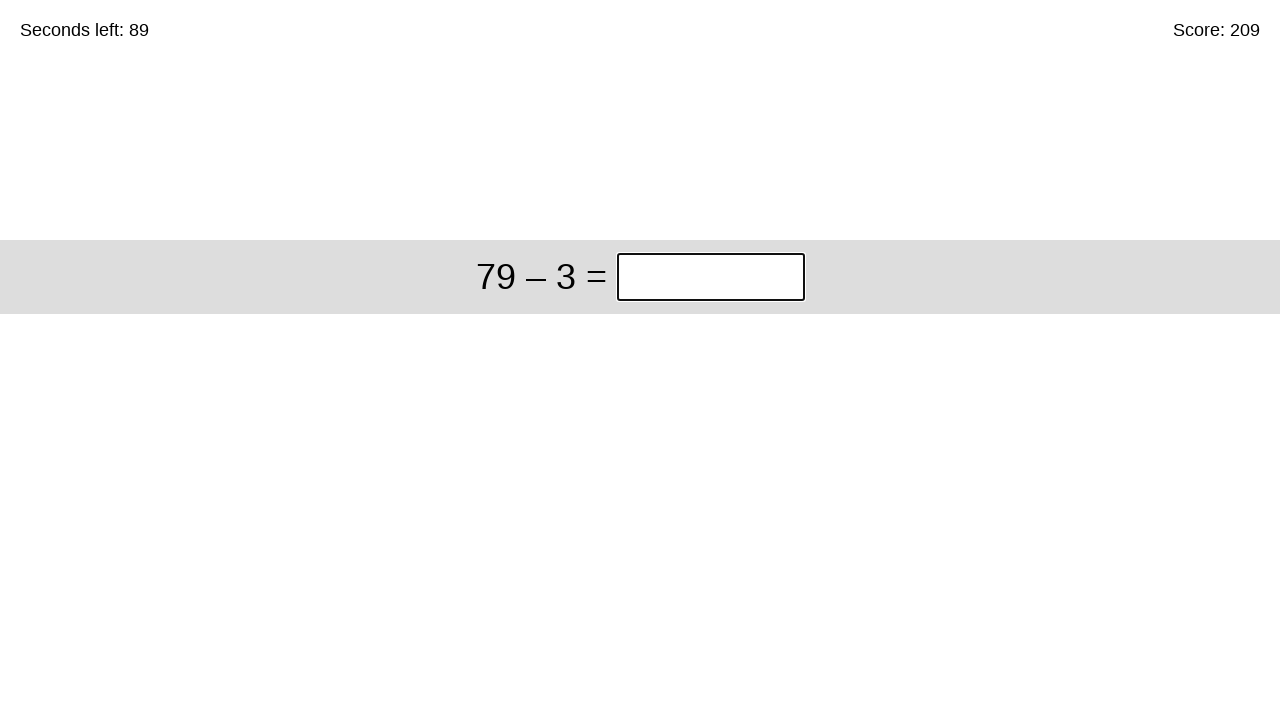

Solved equation '79 – 3' and entered answer '76' on xpath=//*[@id="game"]/div/div[1]/input
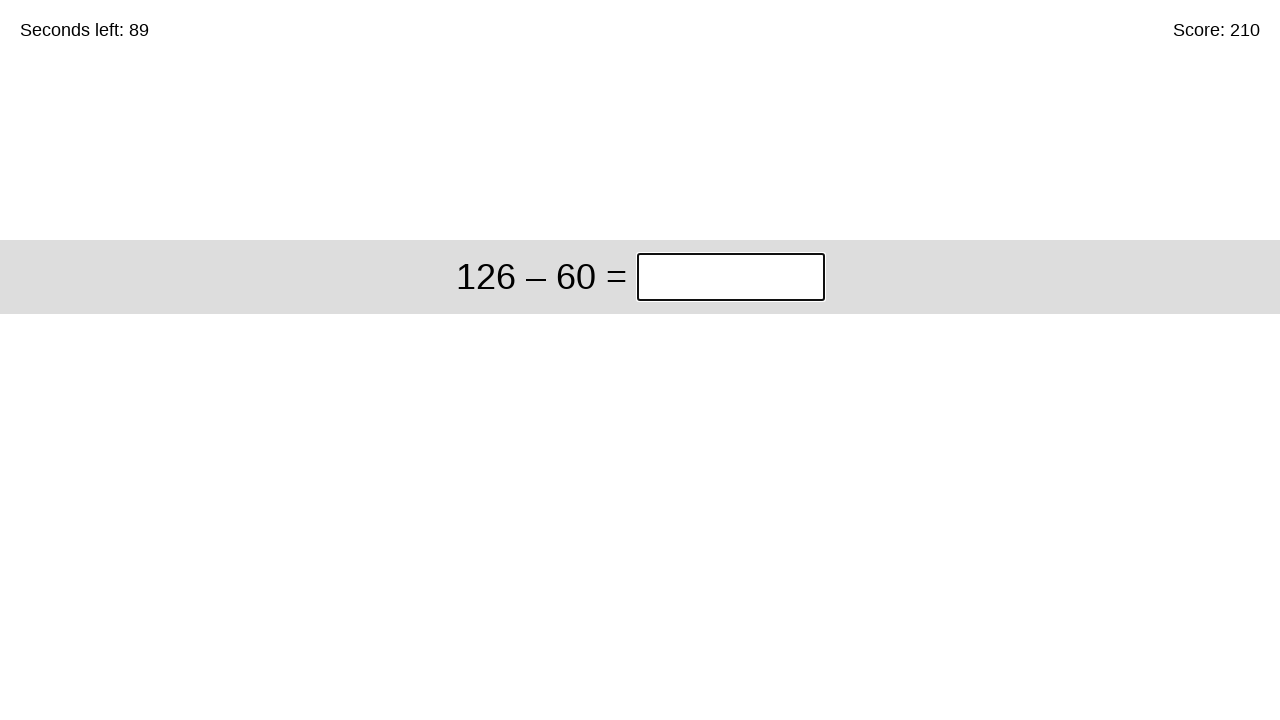

Solved equation '126 – 60' and entered answer '66' on xpath=//*[@id="game"]/div/div[1]/input
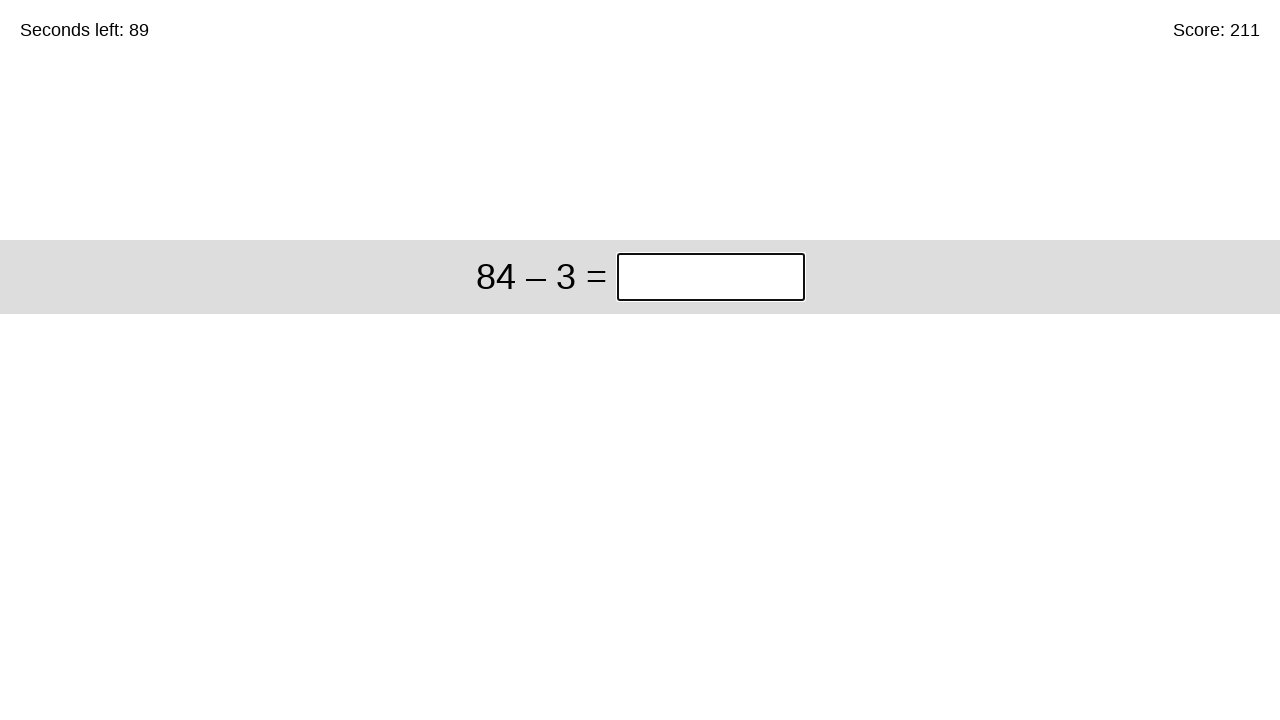

Solved equation '84 – 3' and entered answer '81' on xpath=//*[@id="game"]/div/div[1]/input
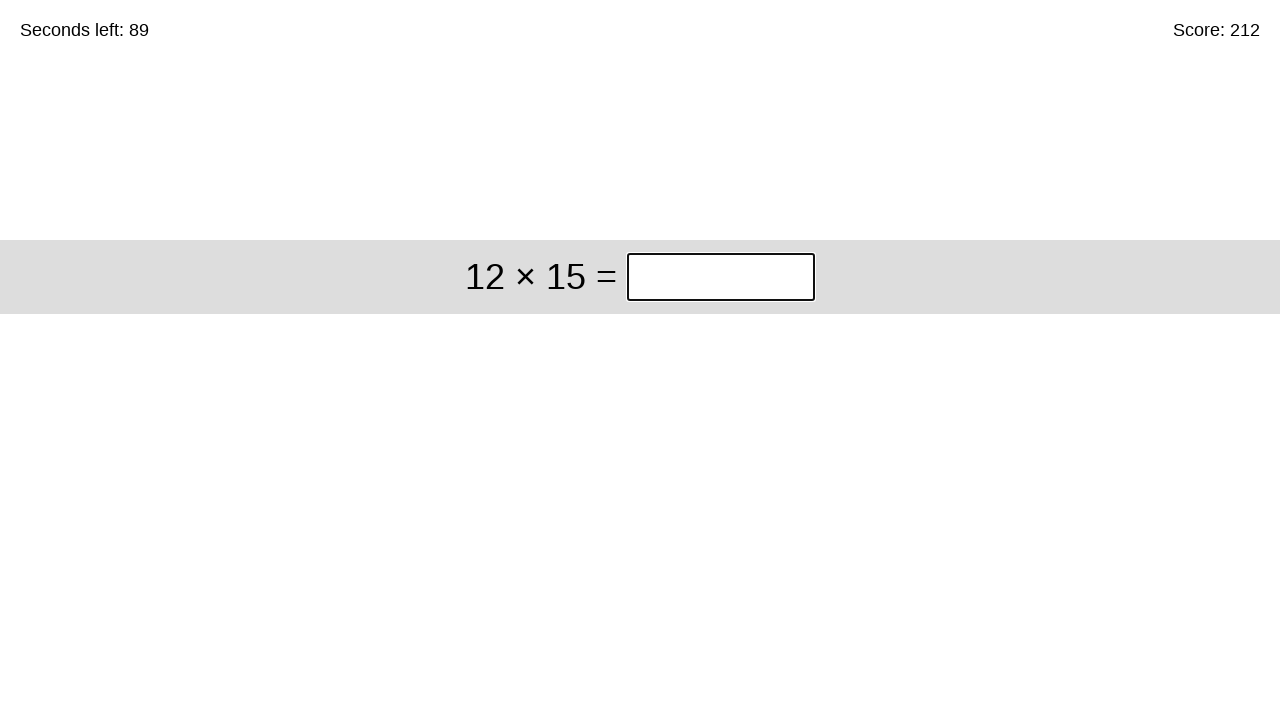

Solved equation '12 × 15' and entered answer '180' on xpath=//*[@id="game"]/div/div[1]/input
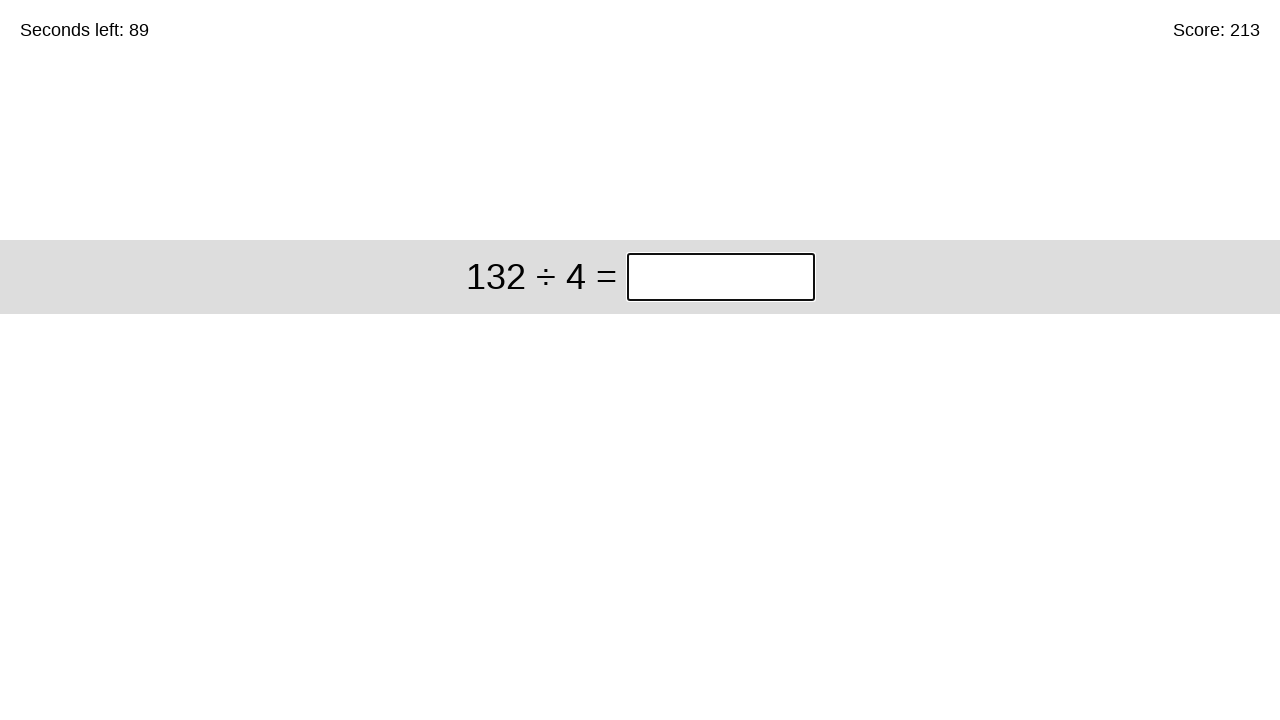

Solved equation '132 ÷ 4' and entered answer '33' on xpath=//*[@id="game"]/div/div[1]/input
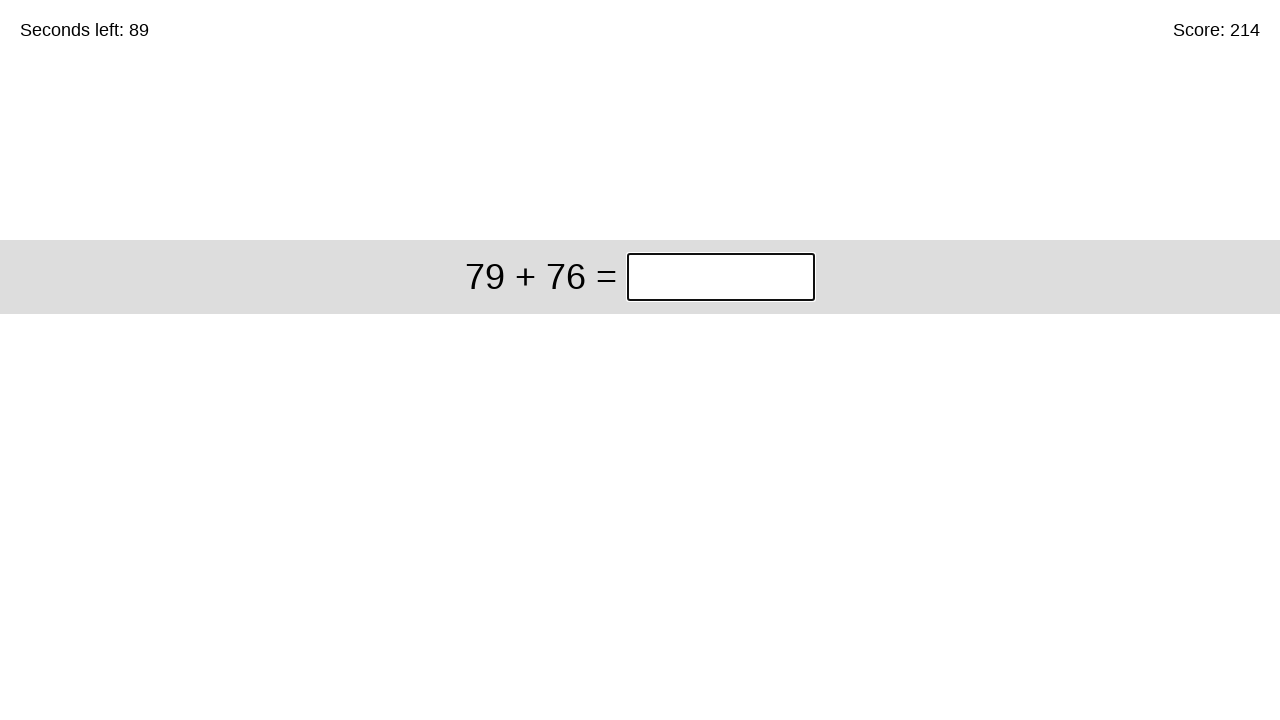

Solved equation '79 + 76' and entered answer '155' on xpath=//*[@id="game"]/div/div[1]/input
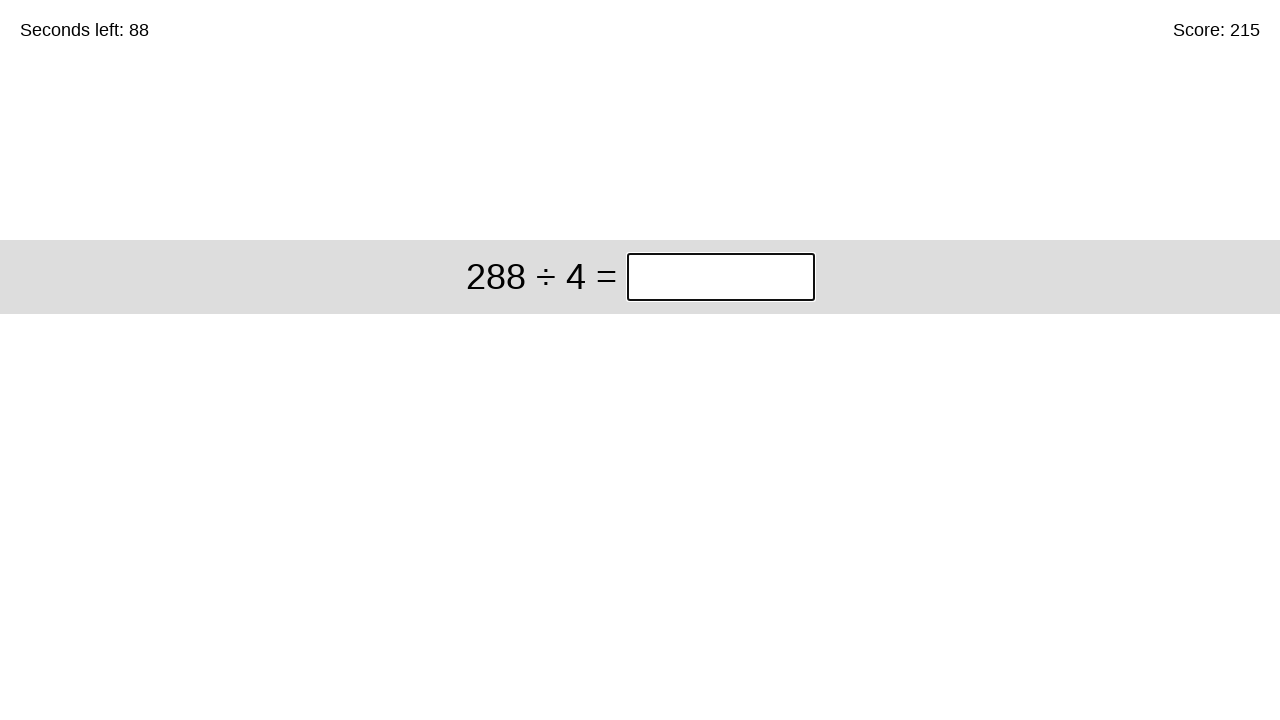

Solved equation '288 ÷ 4' and entered answer '72' on xpath=//*[@id="game"]/div/div[1]/input
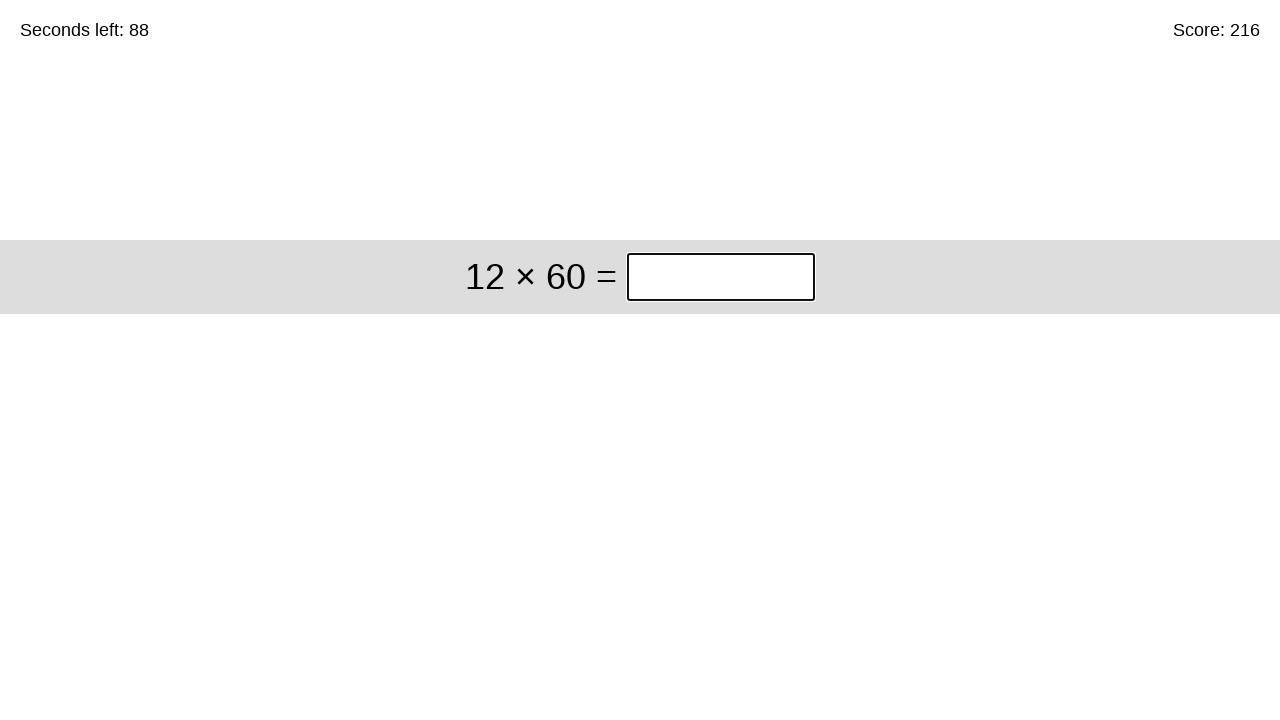

Solved equation '12 × 60' and entered answer '720' on xpath=//*[@id="game"]/div/div[1]/input
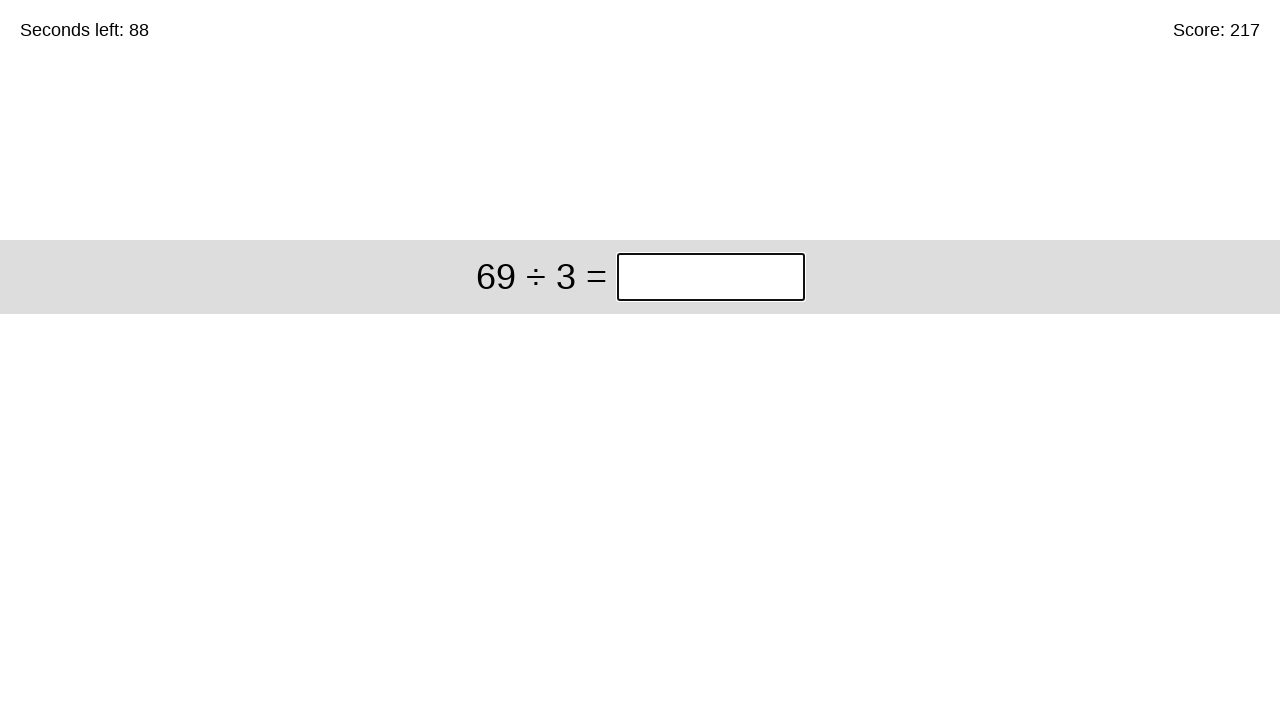

Solved equation '69 ÷ 3' and entered answer '23' on xpath=//*[@id="game"]/div/div[1]/input
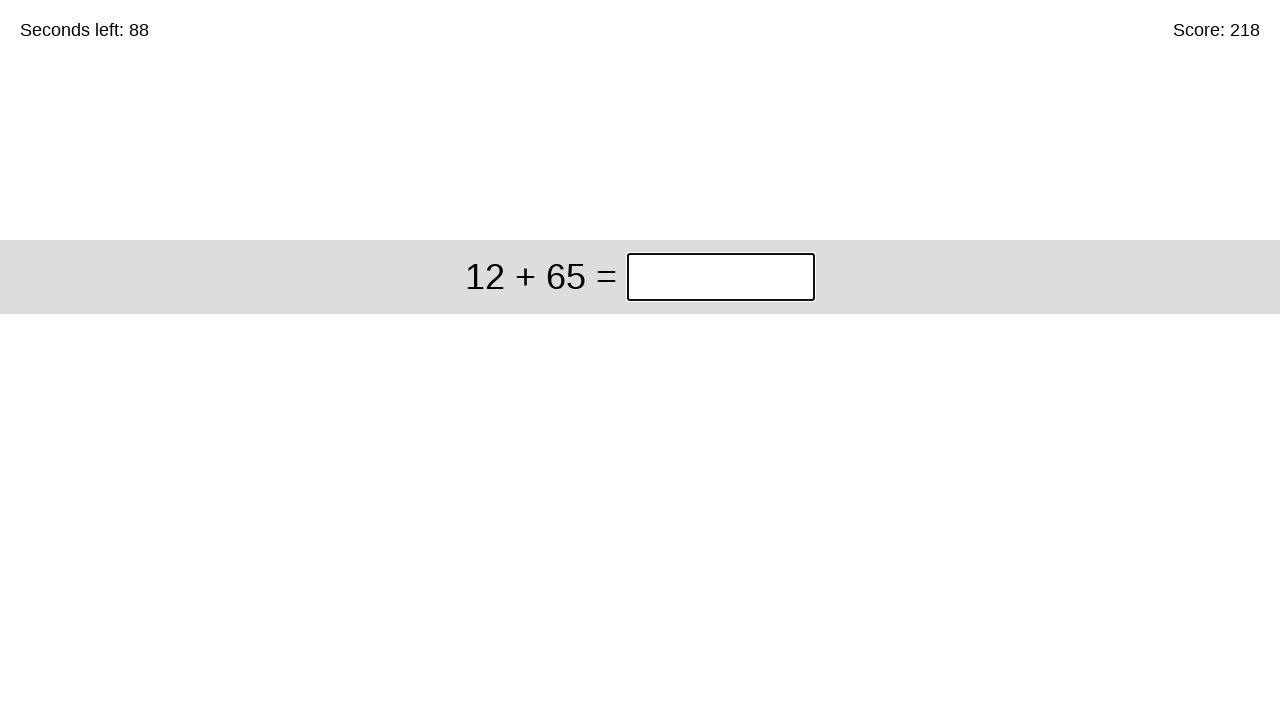

Solved equation '12 + 65' and entered answer '77' on xpath=//*[@id="game"]/div/div[1]/input
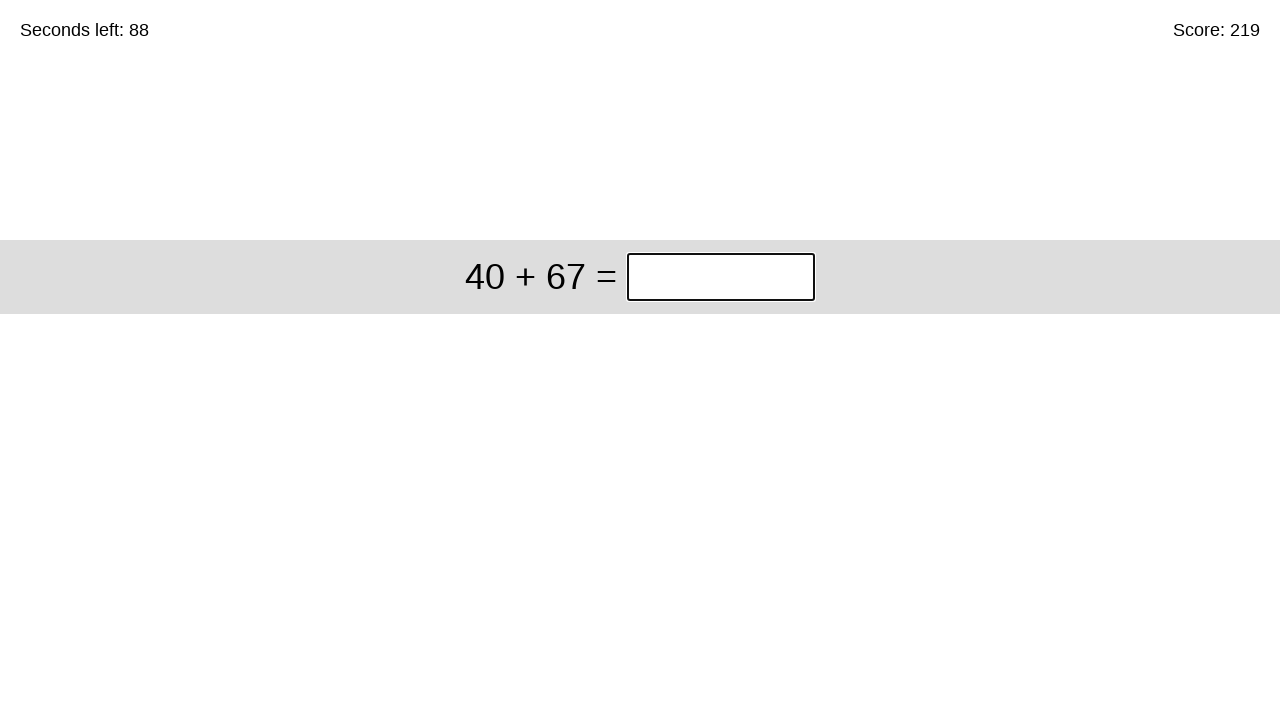

Solved equation '40 + 67' and entered answer '107' on xpath=//*[@id="game"]/div/div[1]/input
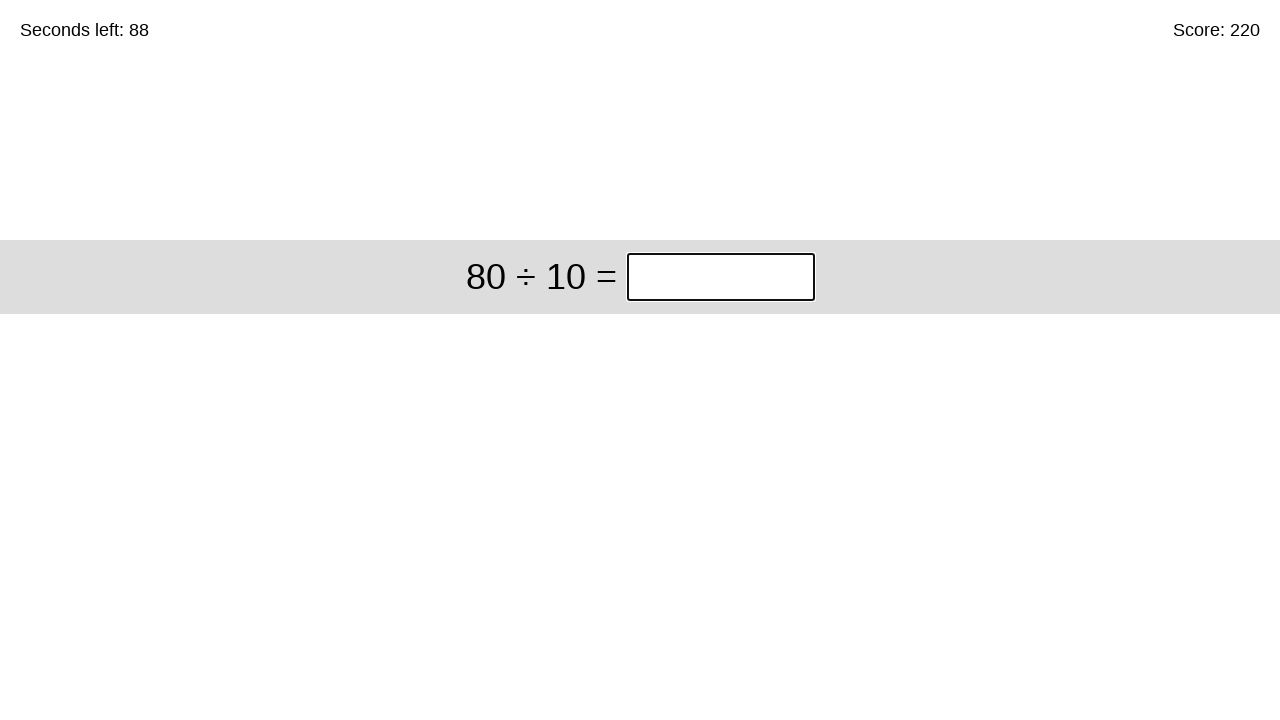

Solved equation '80 ÷ 10' and entered answer '8' on xpath=//*[@id="game"]/div/div[1]/input
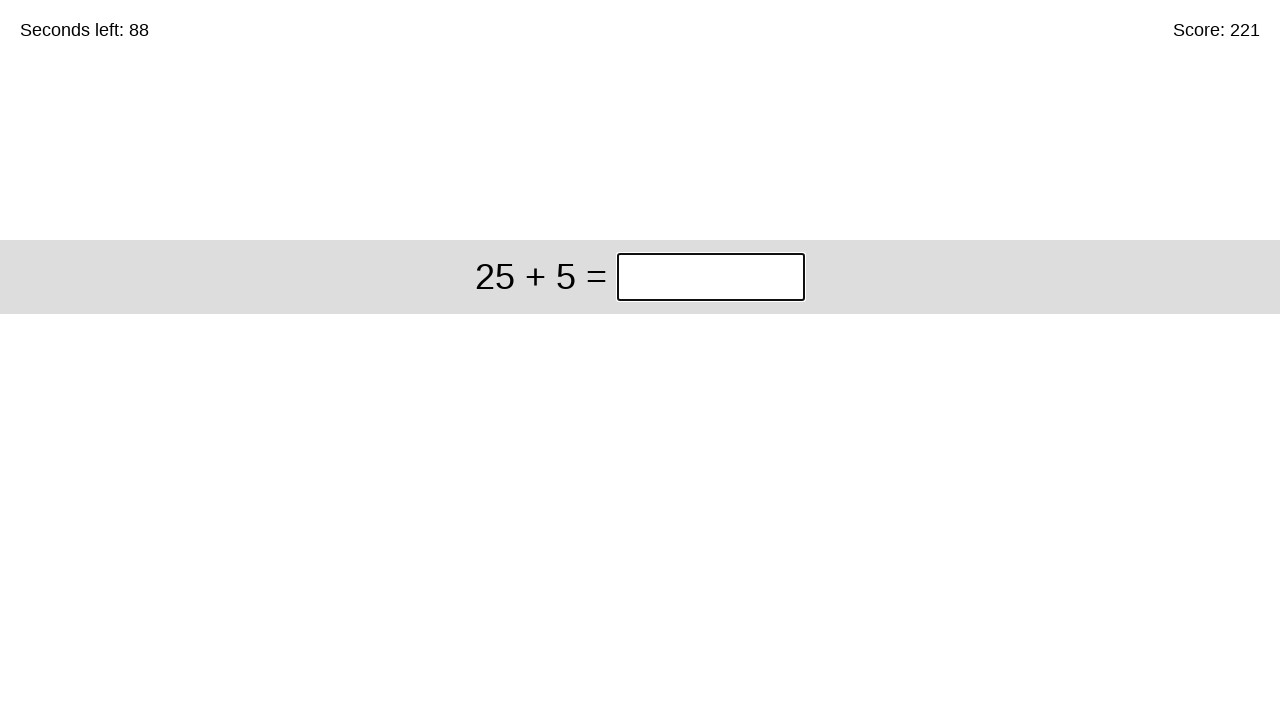

Solved equation '25 + 5' and entered answer '30' on xpath=//*[@id="game"]/div/div[1]/input
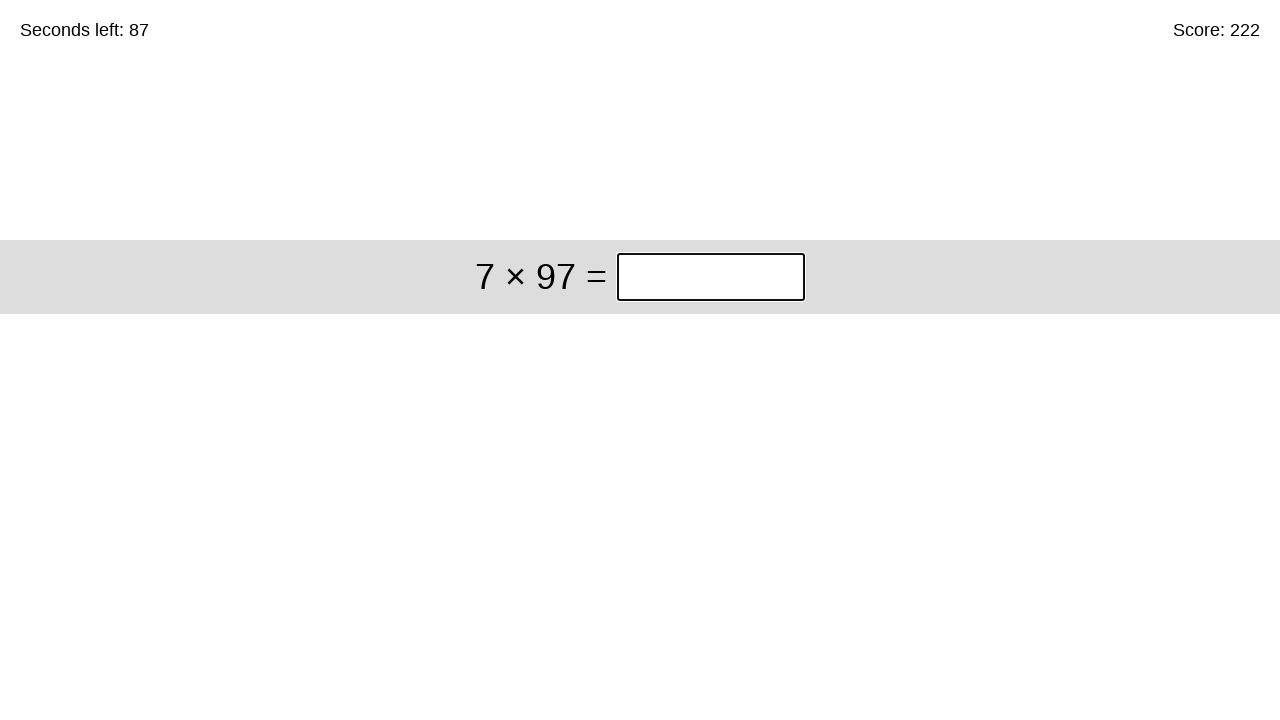

Solved equation '7 × 97' and entered answer '679' on xpath=//*[@id="game"]/div/div[1]/input
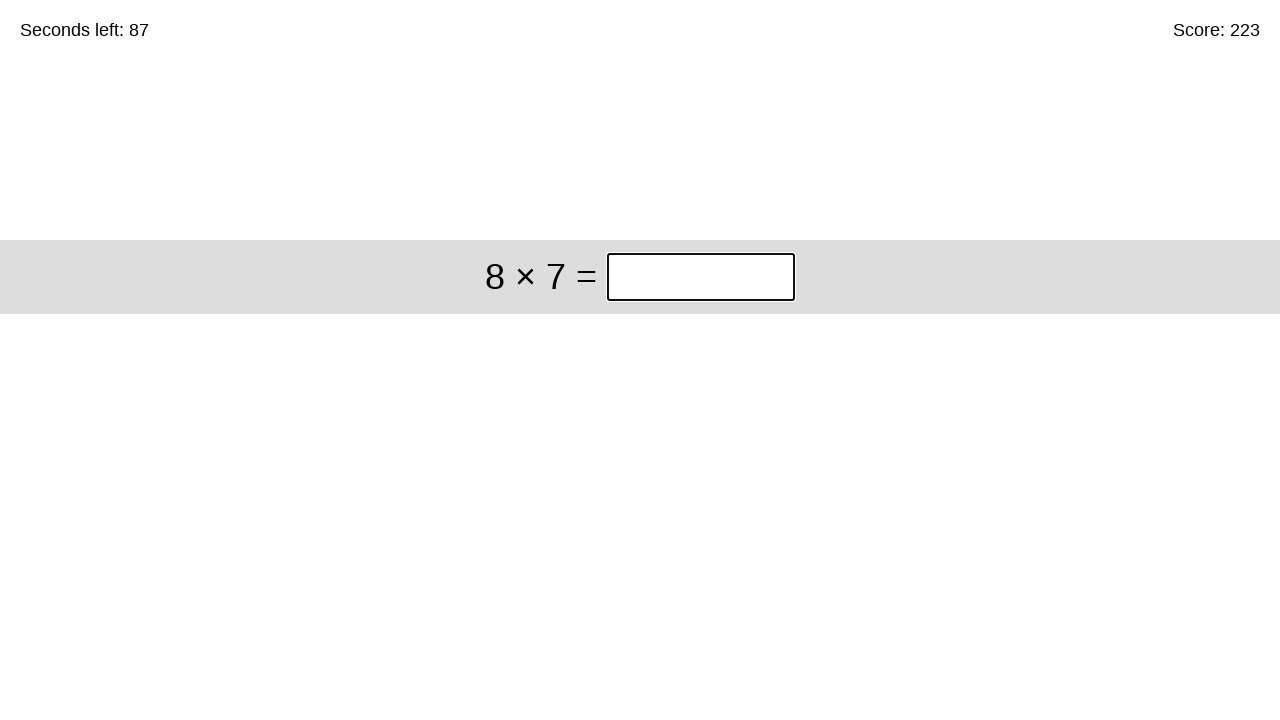

Solved equation '8 × 7' and entered answer '56' on xpath=//*[@id="game"]/div/div[1]/input
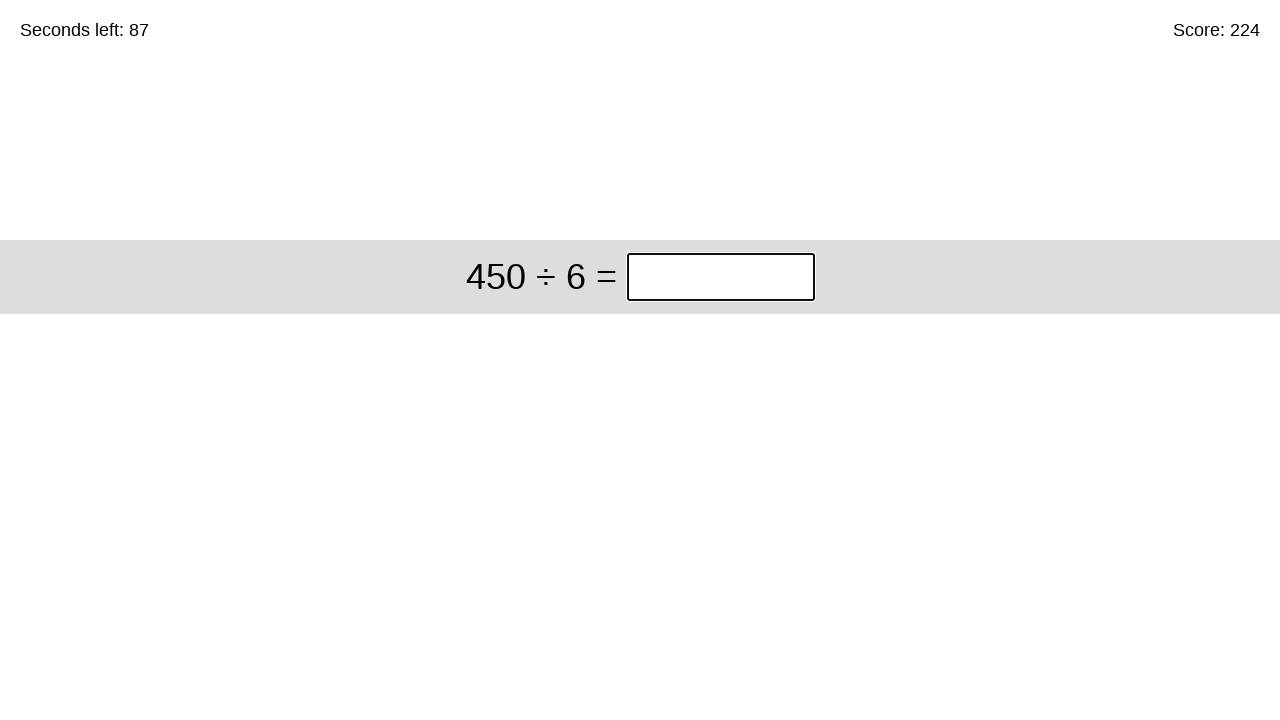

Solved equation '450 ÷ 6' and entered answer '75' on xpath=//*[@id="game"]/div/div[1]/input
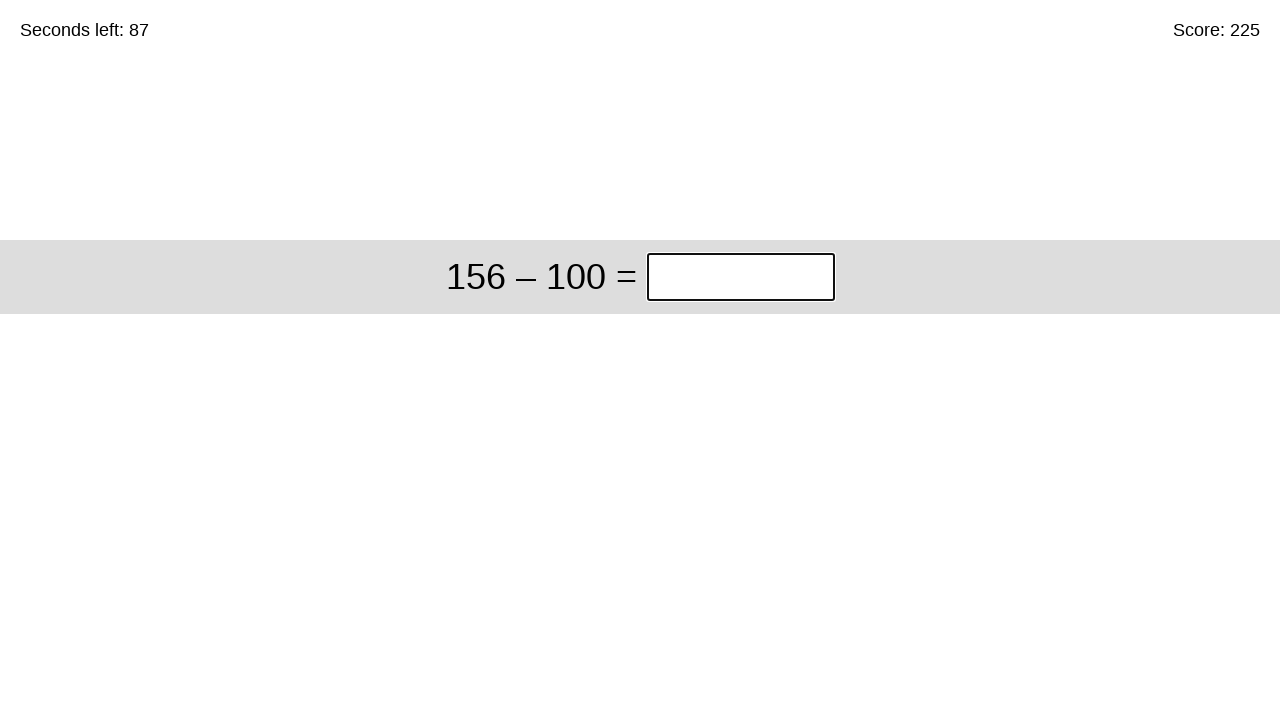

Solved equation '156 – 100' and entered answer '56' on xpath=//*[@id="game"]/div/div[1]/input
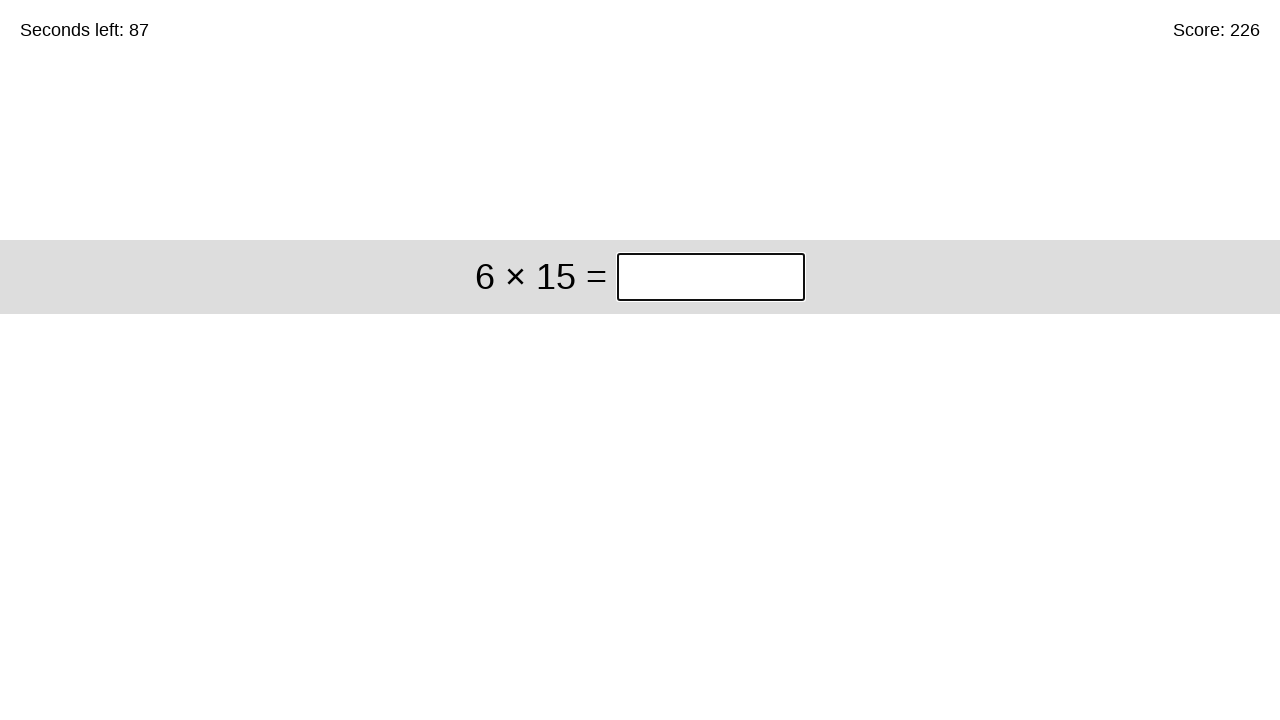

Solved equation '6 × 15' and entered answer '90' on xpath=//*[@id="game"]/div/div[1]/input
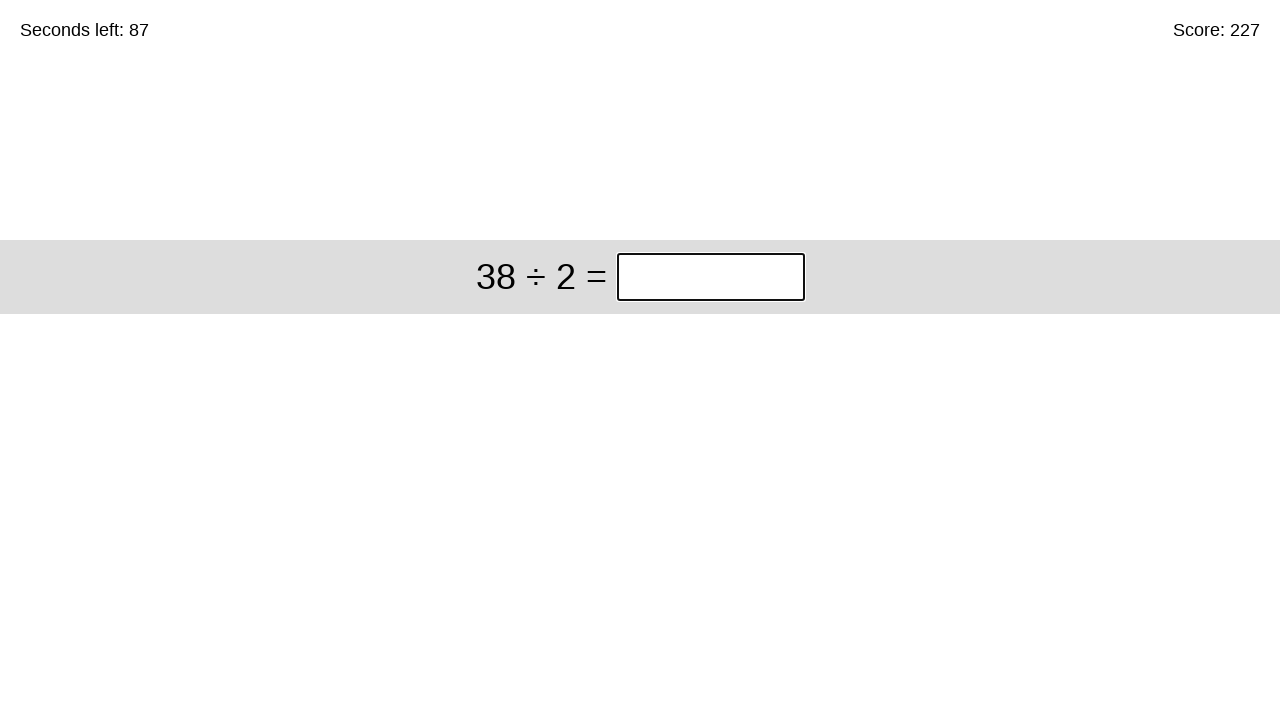

Solved equation '38 ÷ 2' and entered answer '19' on xpath=//*[@id="game"]/div/div[1]/input
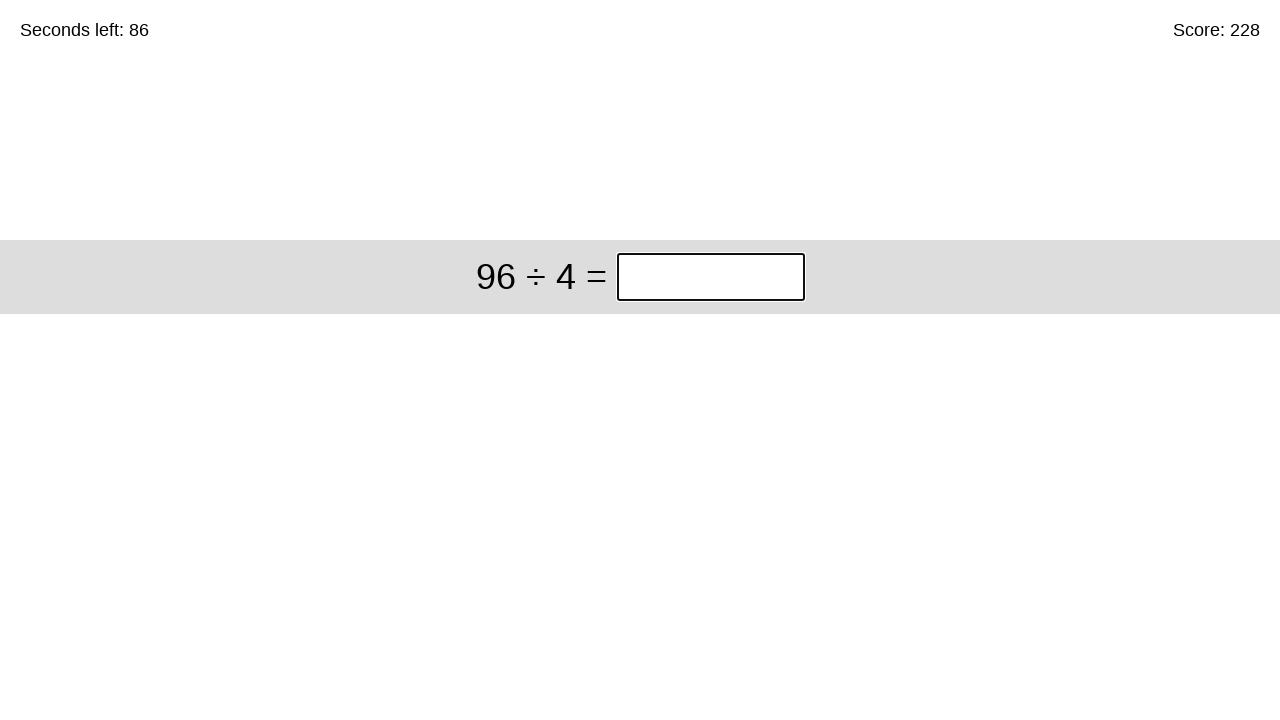

Solved equation '96 ÷ 4' and entered answer '24' on xpath=//*[@id="game"]/div/div[1]/input
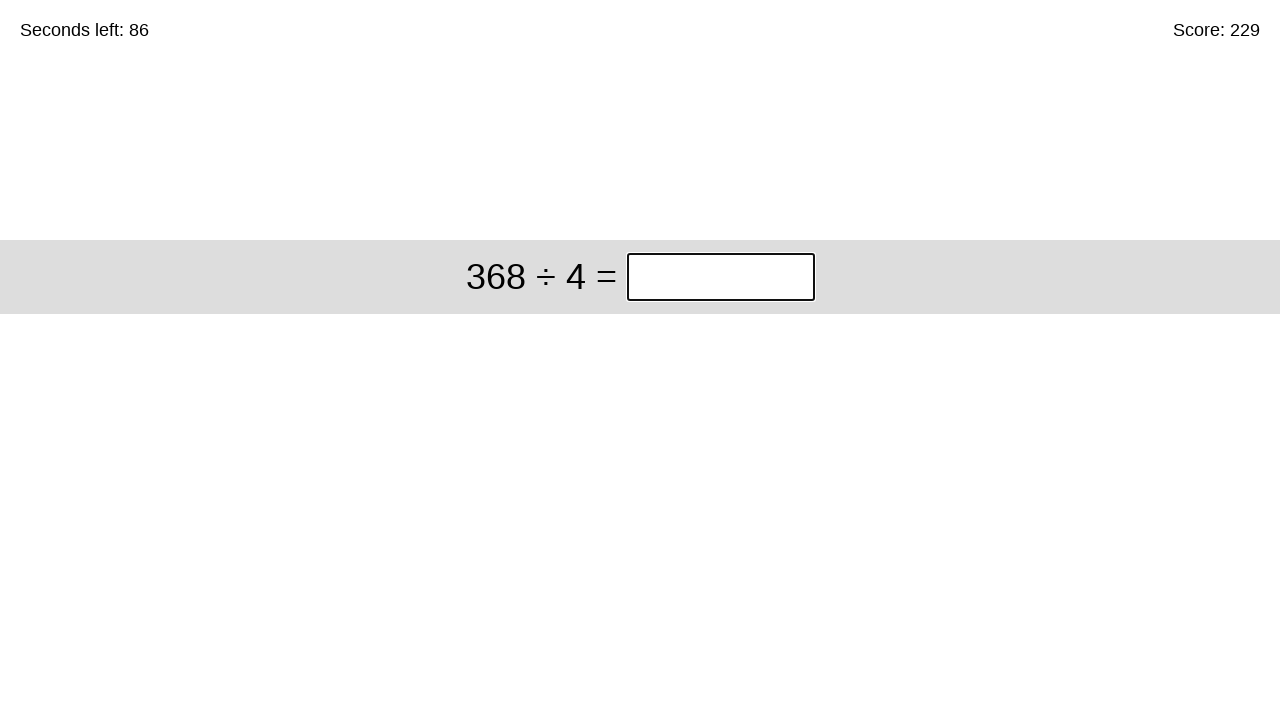

Solved equation '368 ÷ 4' and entered answer '92' on xpath=//*[@id="game"]/div/div[1]/input
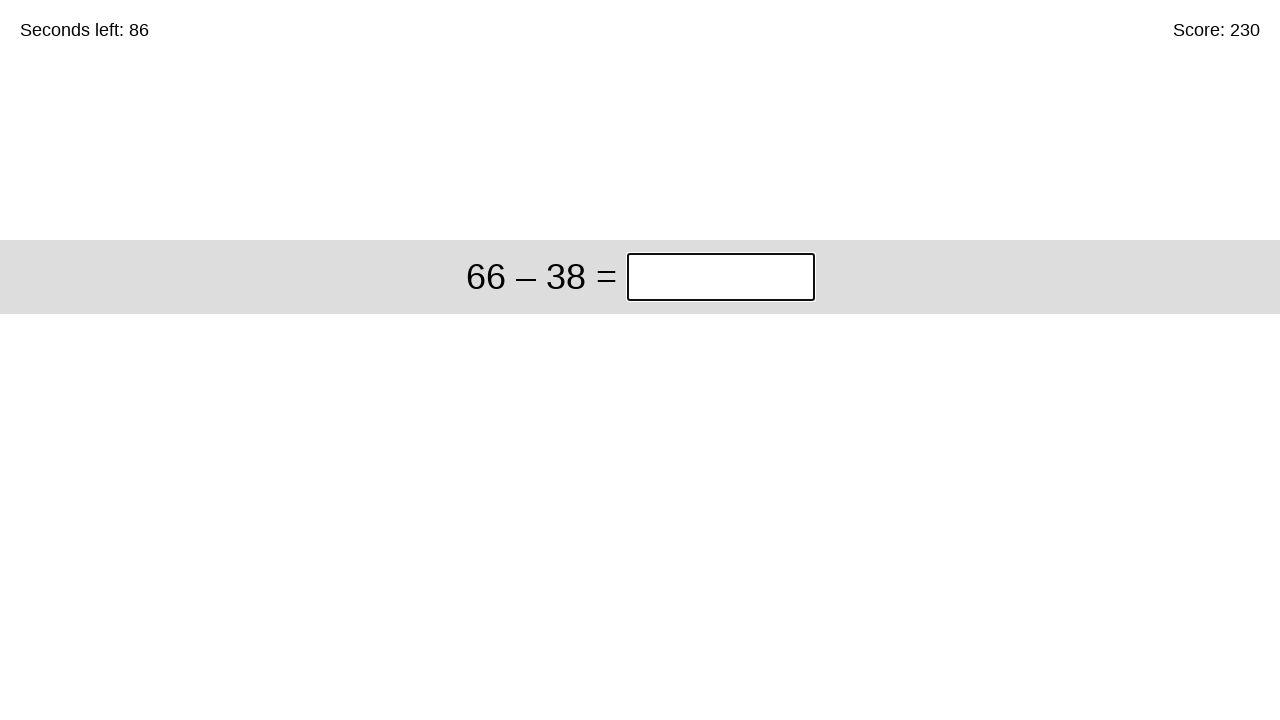

Solved equation '66 – 38' and entered answer '28' on xpath=//*[@id="game"]/div/div[1]/input
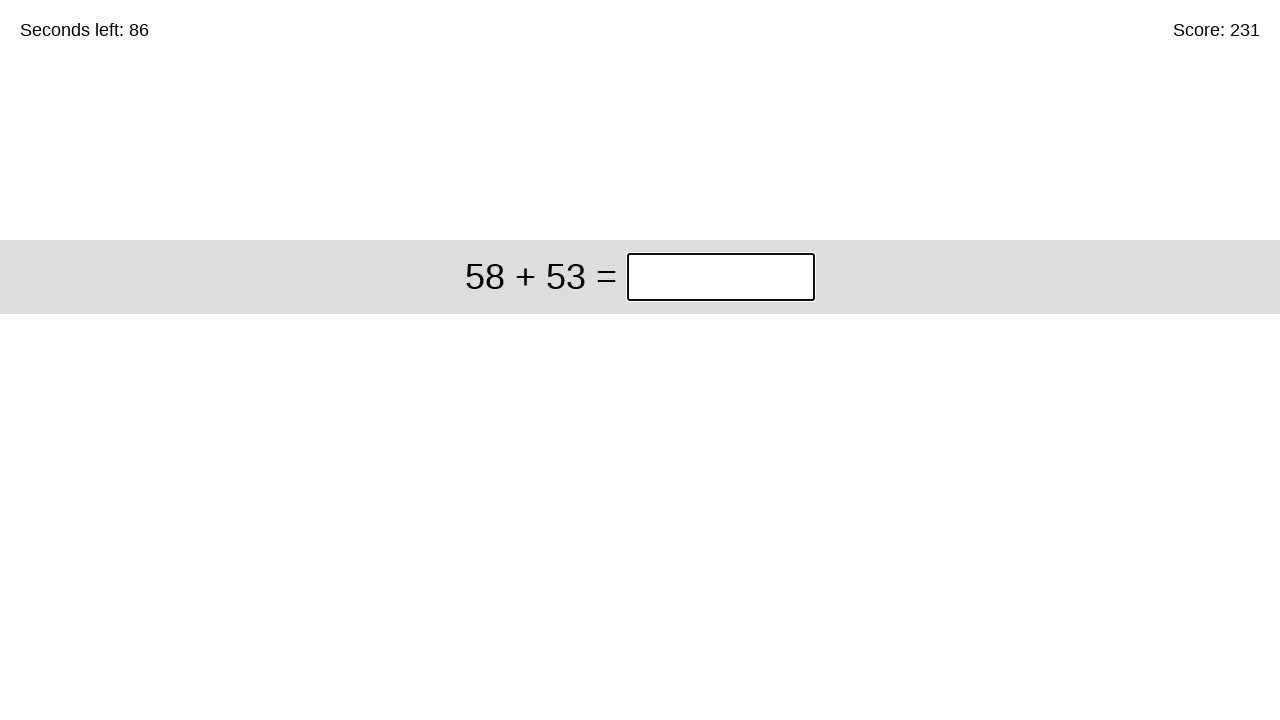

Solved equation '58 + 53' and entered answer '111' on xpath=//*[@id="game"]/div/div[1]/input
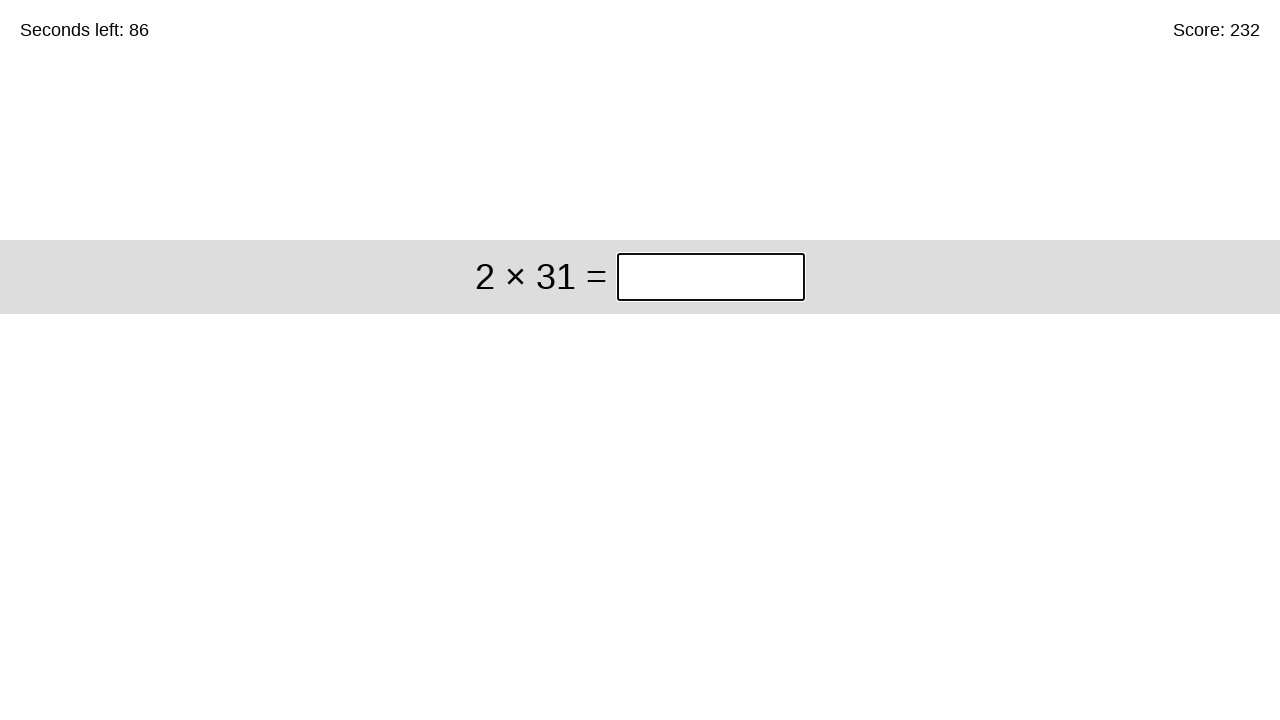

Solved equation '2 × 31' and entered answer '62' on xpath=//*[@id="game"]/div/div[1]/input
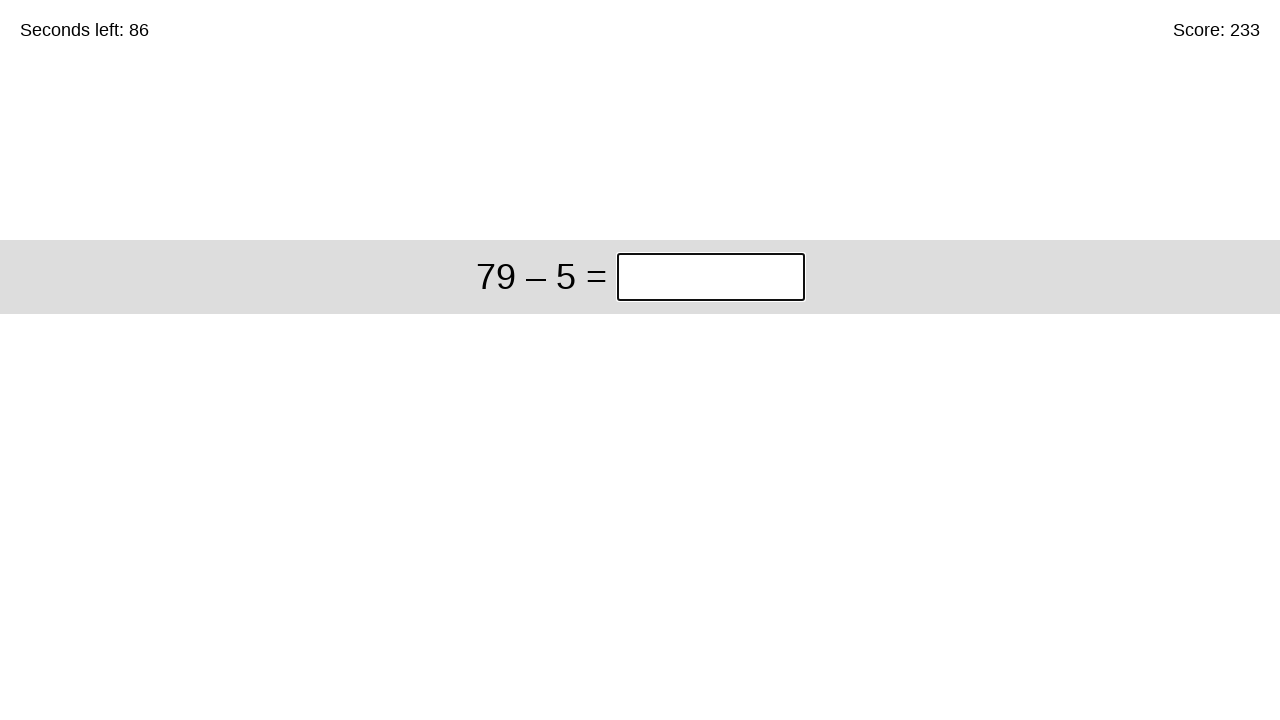

Solved equation '79 – 5' and entered answer '74' on xpath=//*[@id="game"]/div/div[1]/input
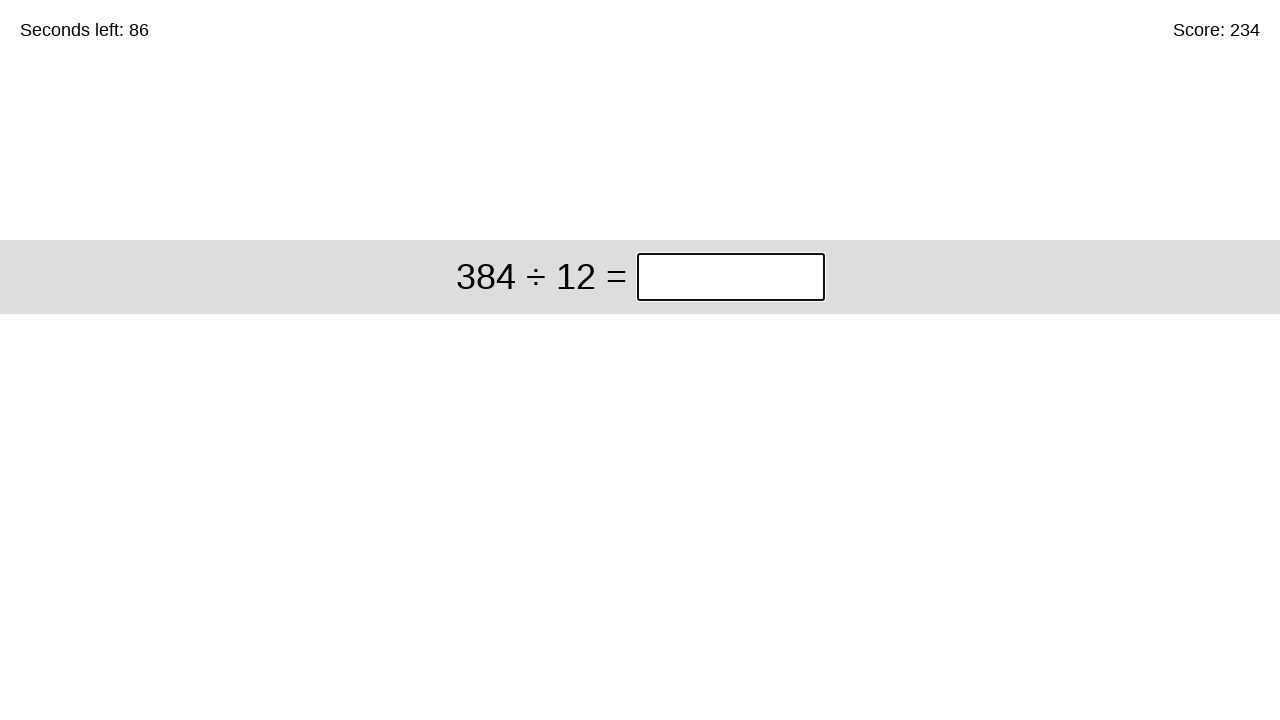

Solved equation '384 ÷ 12' and entered answer '32' on xpath=//*[@id="game"]/div/div[1]/input
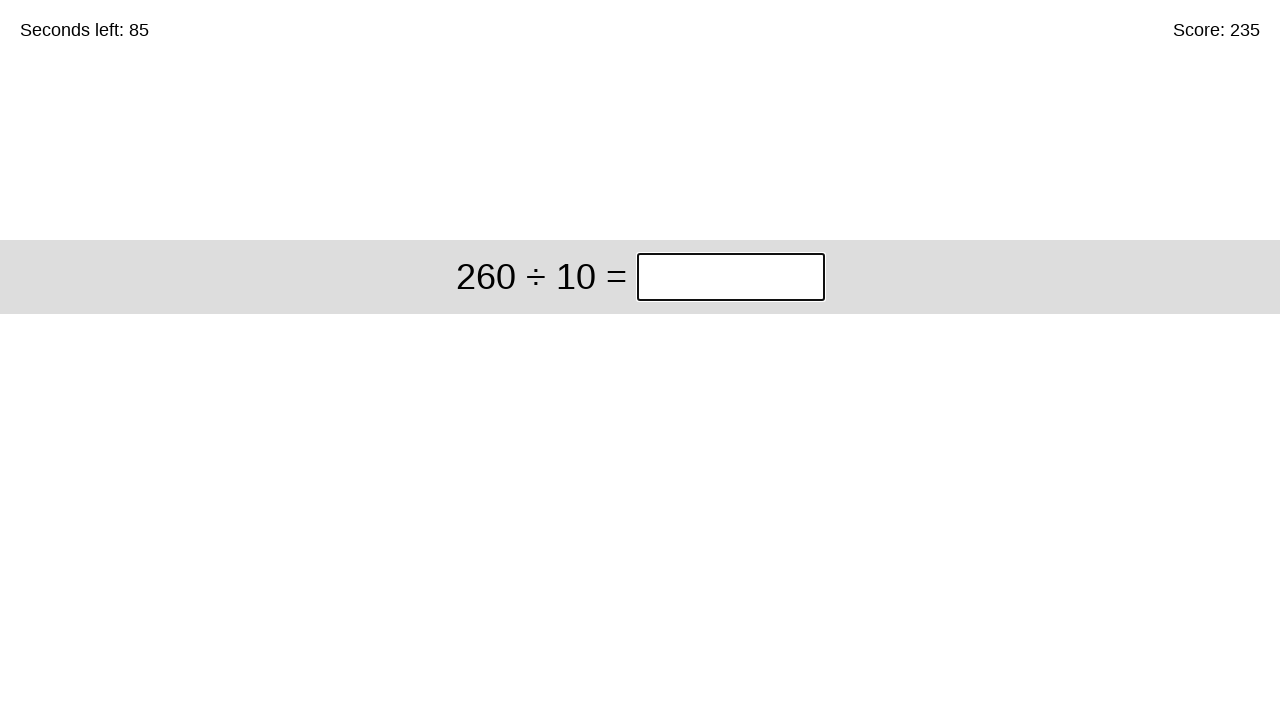

Solved equation '260 ÷ 10' and entered answer '26' on xpath=//*[@id="game"]/div/div[1]/input
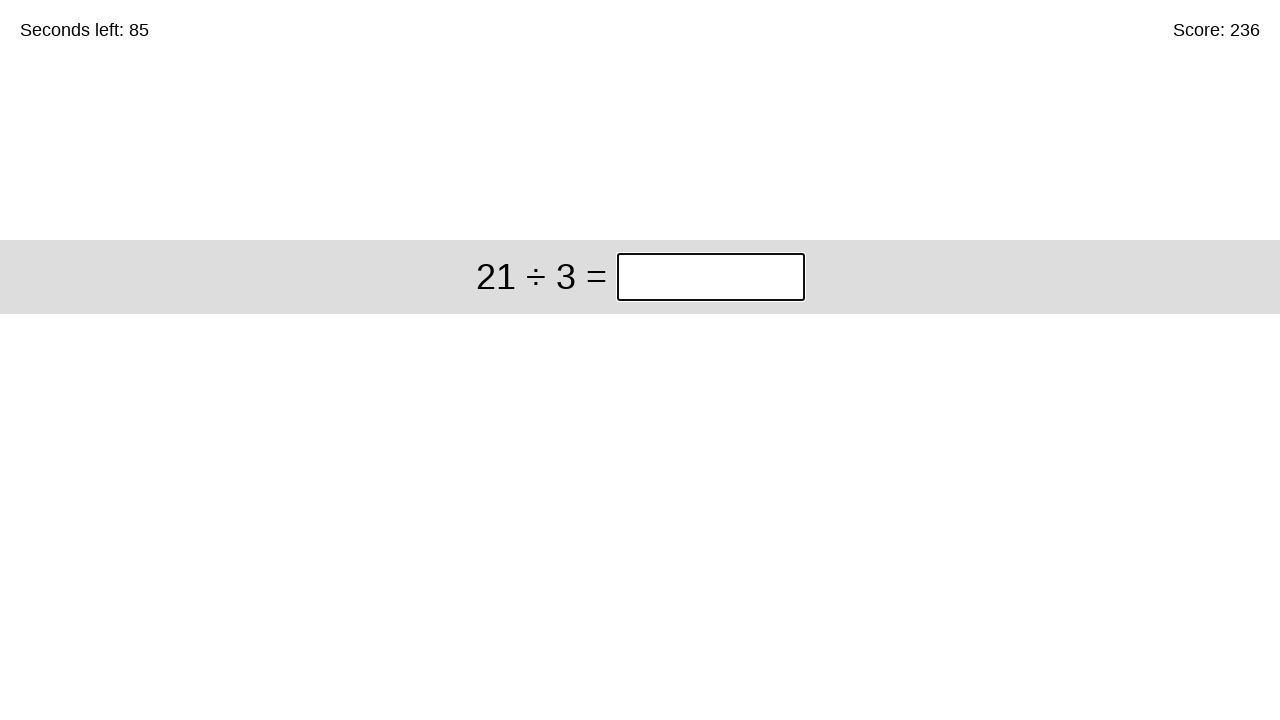

Solved equation '21 ÷ 3' and entered answer '7' on xpath=//*[@id="game"]/div/div[1]/input
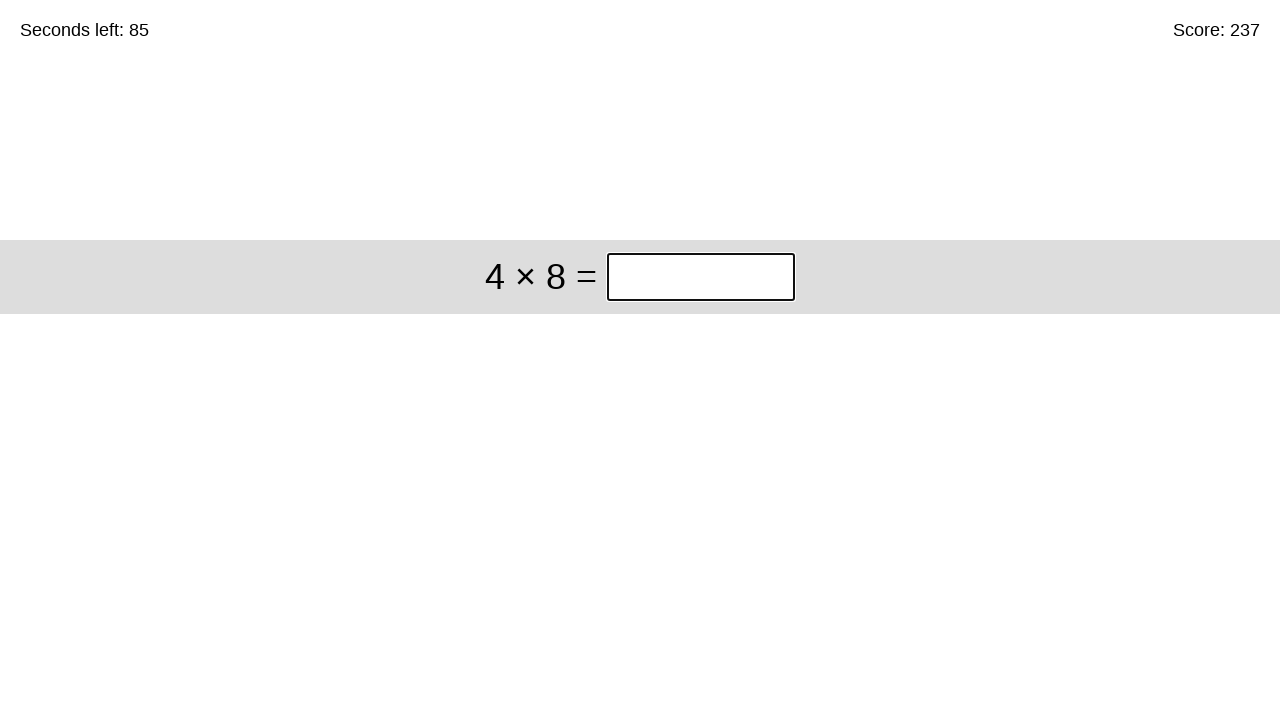

Solved equation '4 × 8' and entered answer '32' on xpath=//*[@id="game"]/div/div[1]/input
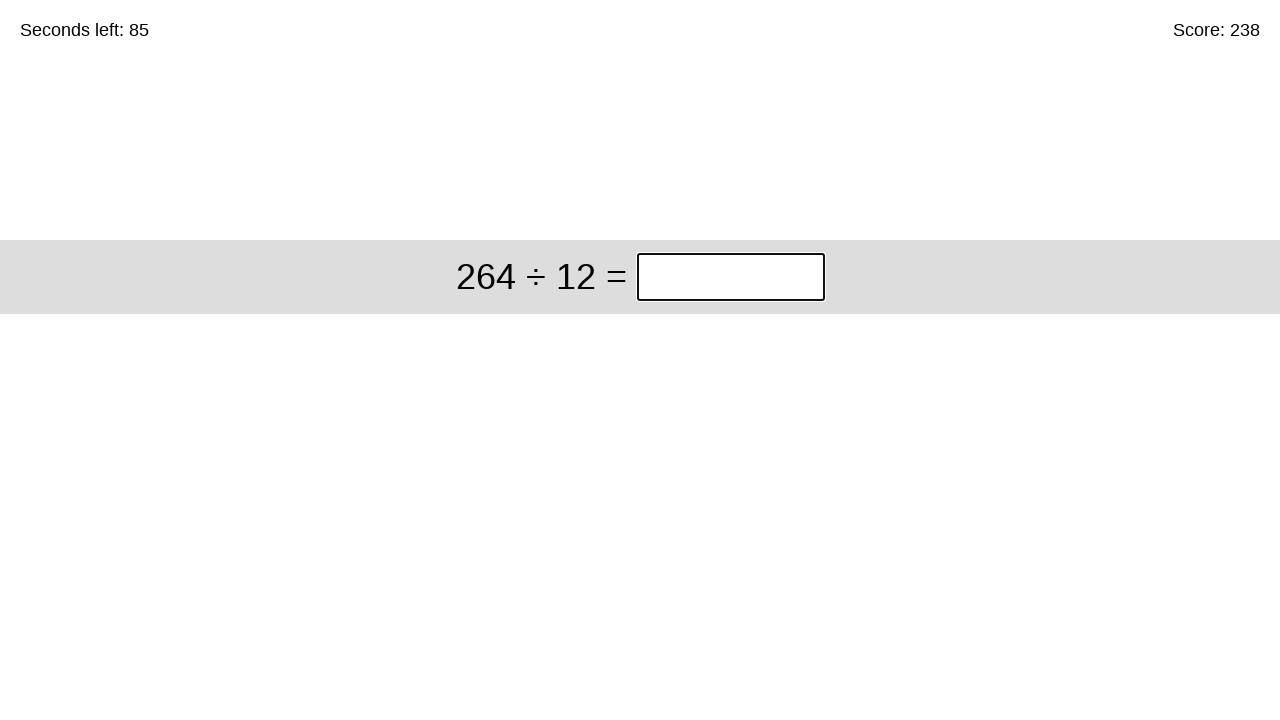

Solved equation '264 ÷ 12' and entered answer '22' on xpath=//*[@id="game"]/div/div[1]/input
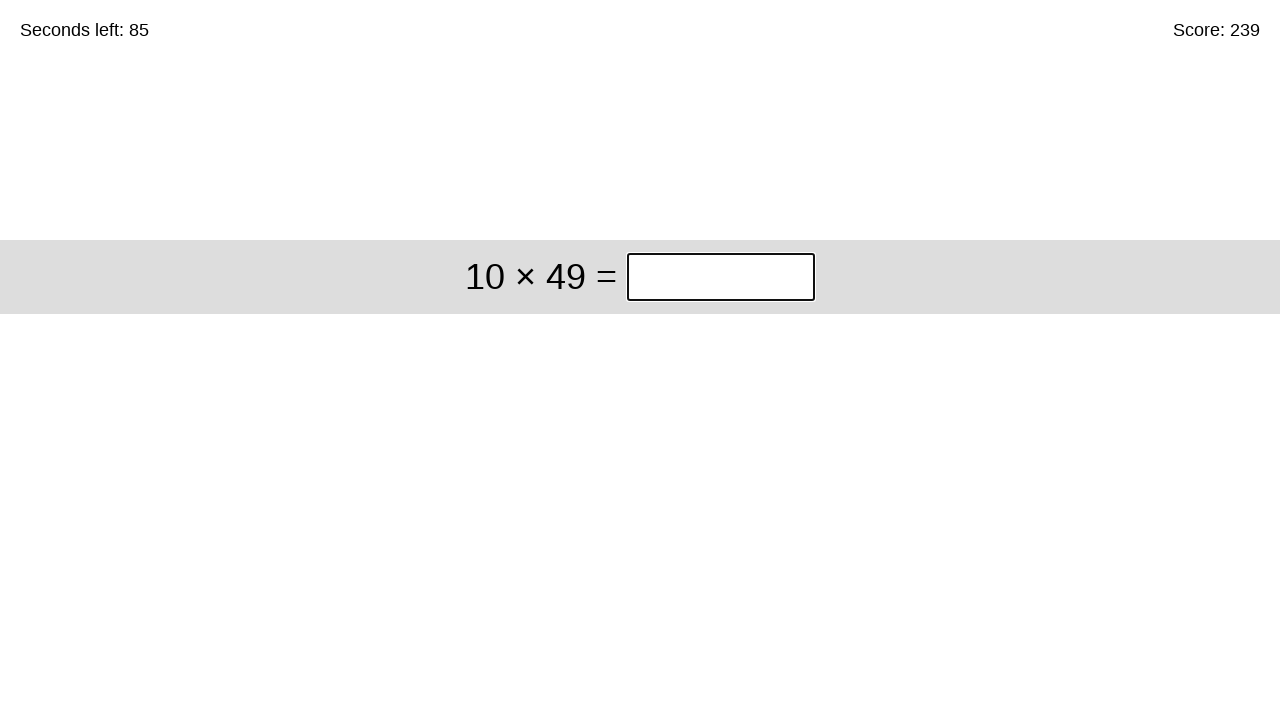

Solved equation '10 × 49' and entered answer '490' on xpath=//*[@id="game"]/div/div[1]/input
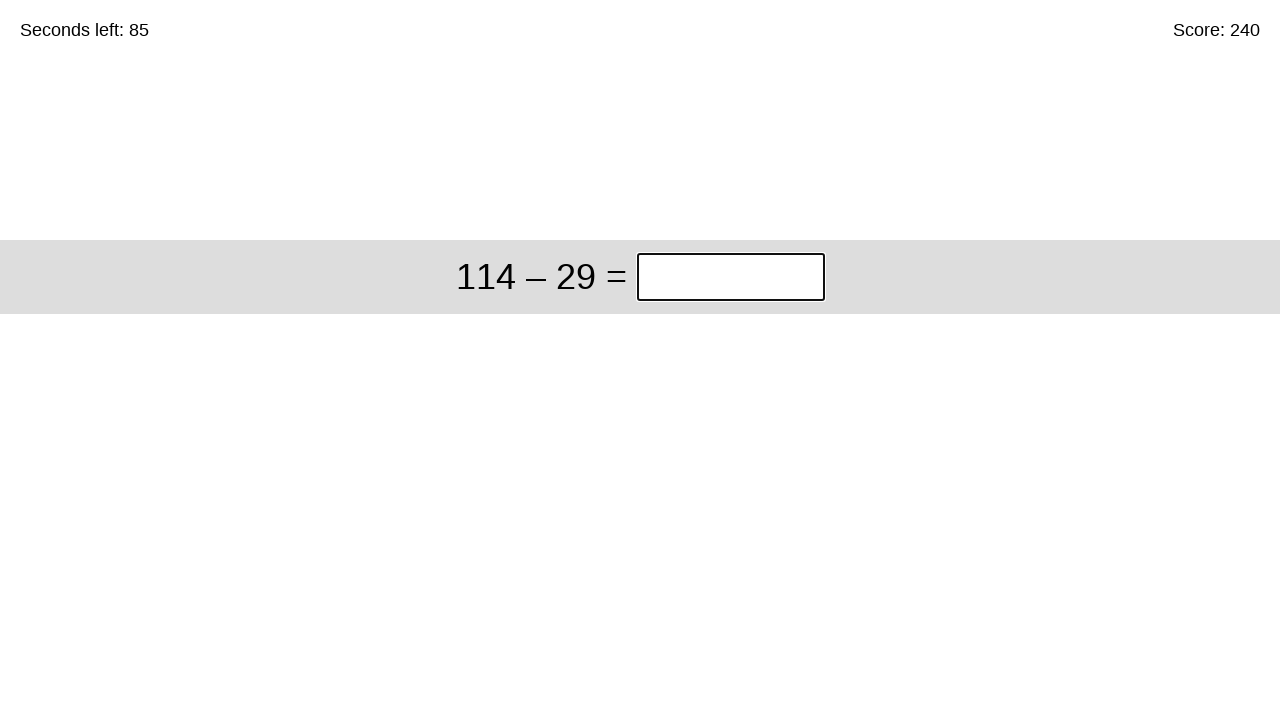

Solved equation '114 – 29' and entered answer '85' on xpath=//*[@id="game"]/div/div[1]/input
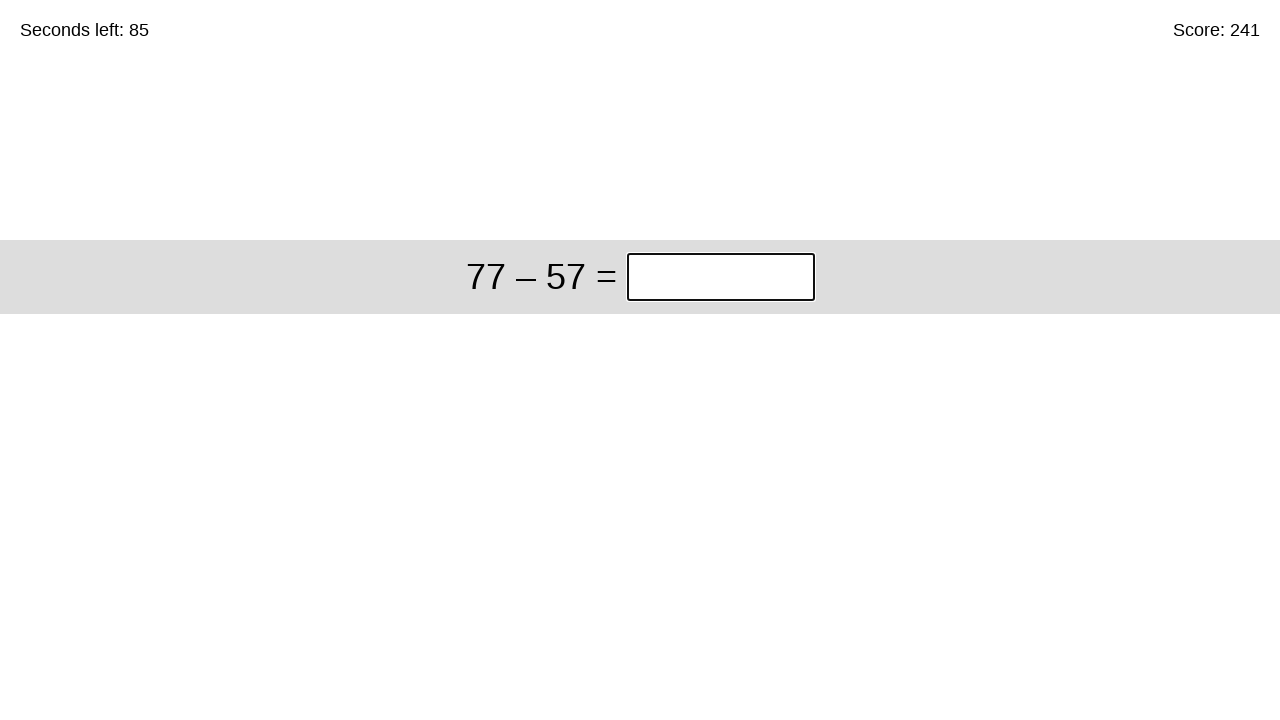

Solved equation '77 – 57' and entered answer '20' on xpath=//*[@id="game"]/div/div[1]/input
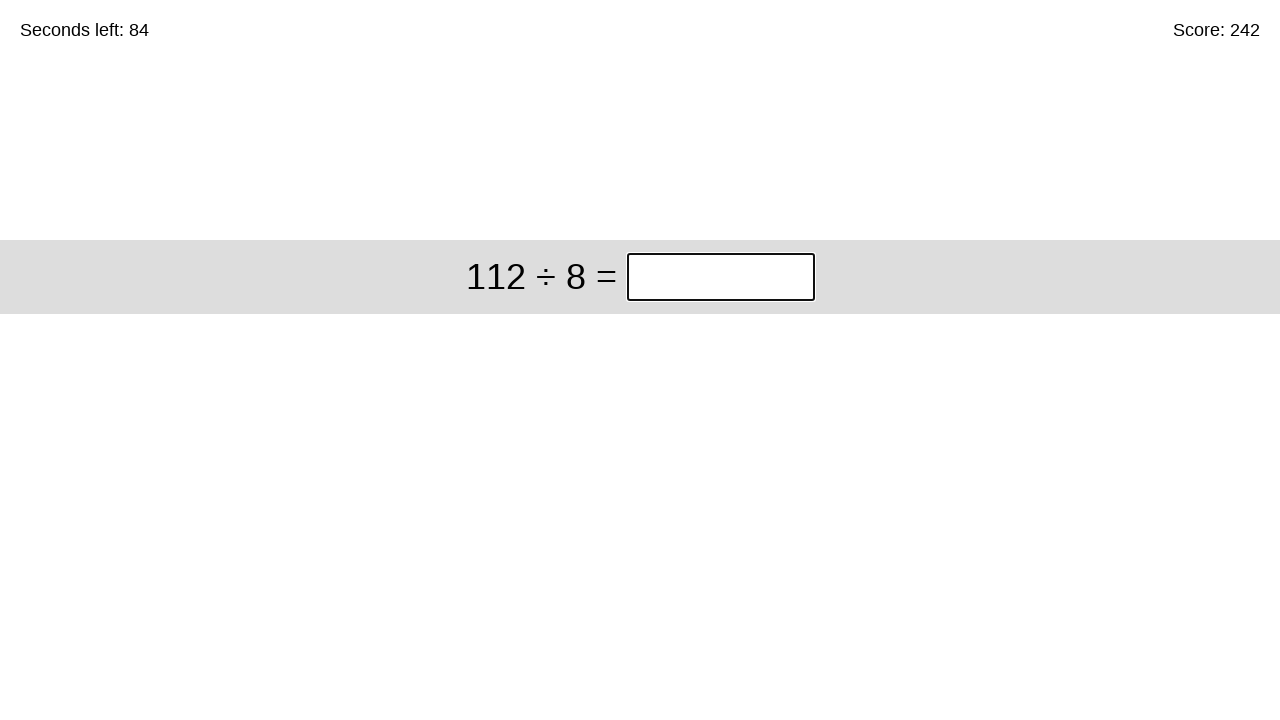

Solved equation '112 ÷ 8' and entered answer '14' on xpath=//*[@id="game"]/div/div[1]/input
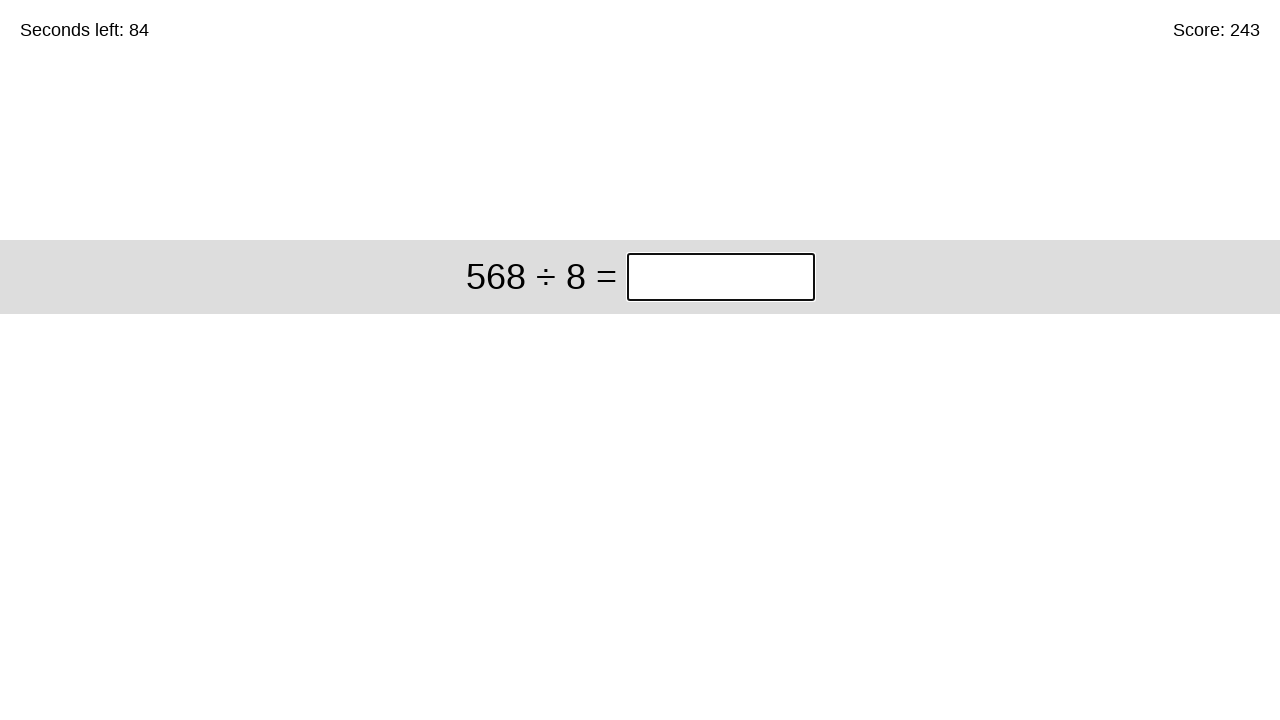

Solved equation '568 ÷ 8' and entered answer '71' on xpath=//*[@id="game"]/div/div[1]/input
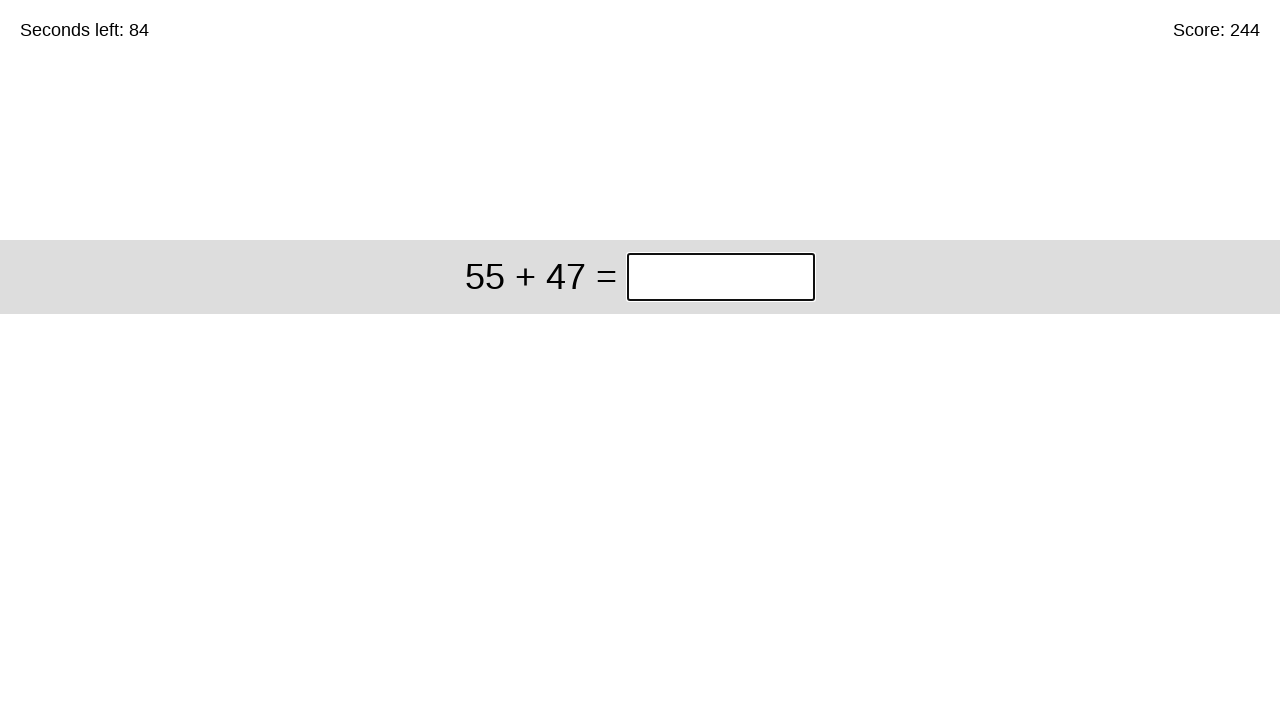

Solved equation '55 + 47' and entered answer '102' on xpath=//*[@id="game"]/div/div[1]/input
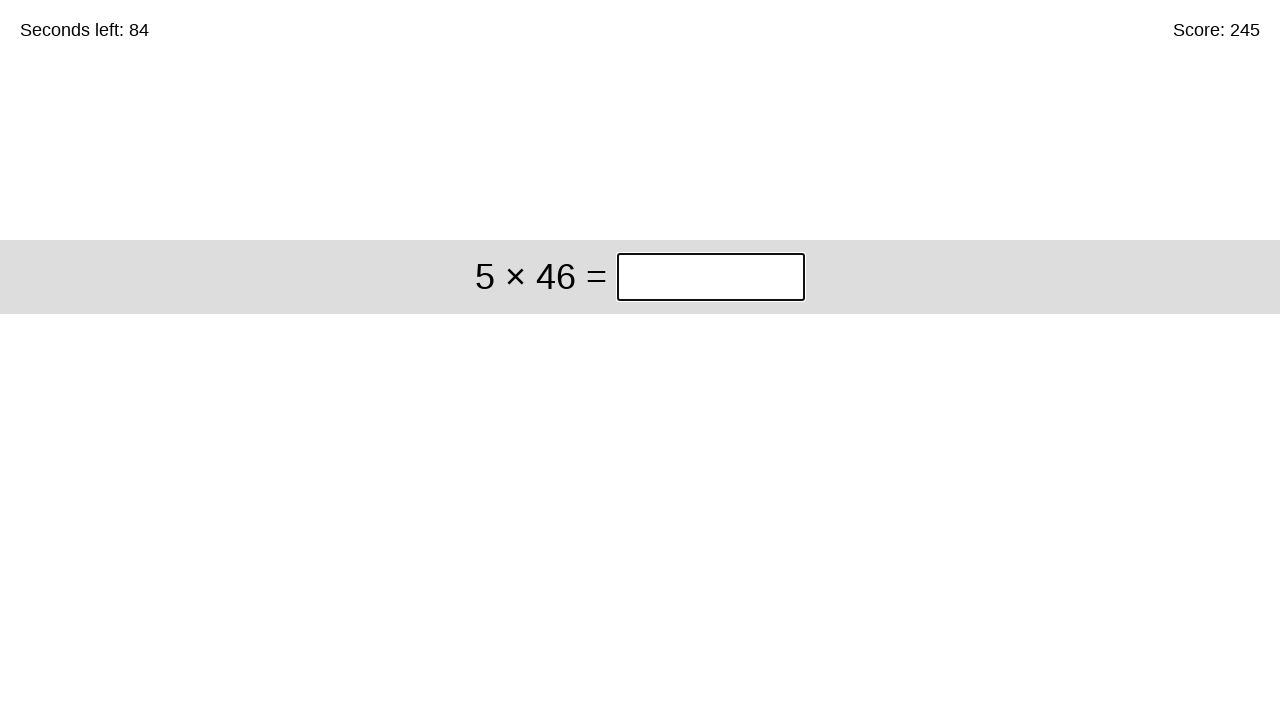

Solved equation '5 × 46' and entered answer '230' on xpath=//*[@id="game"]/div/div[1]/input
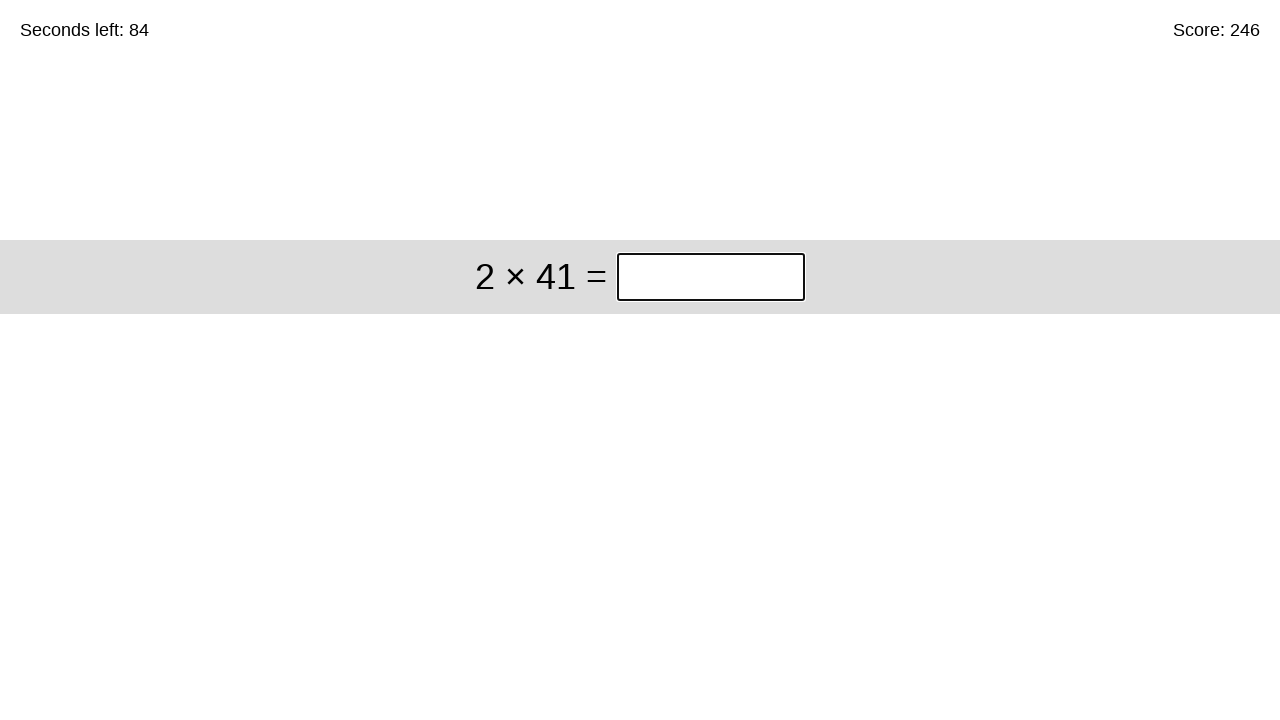

Solved equation '2 × 41' and entered answer '82' on xpath=//*[@id="game"]/div/div[1]/input
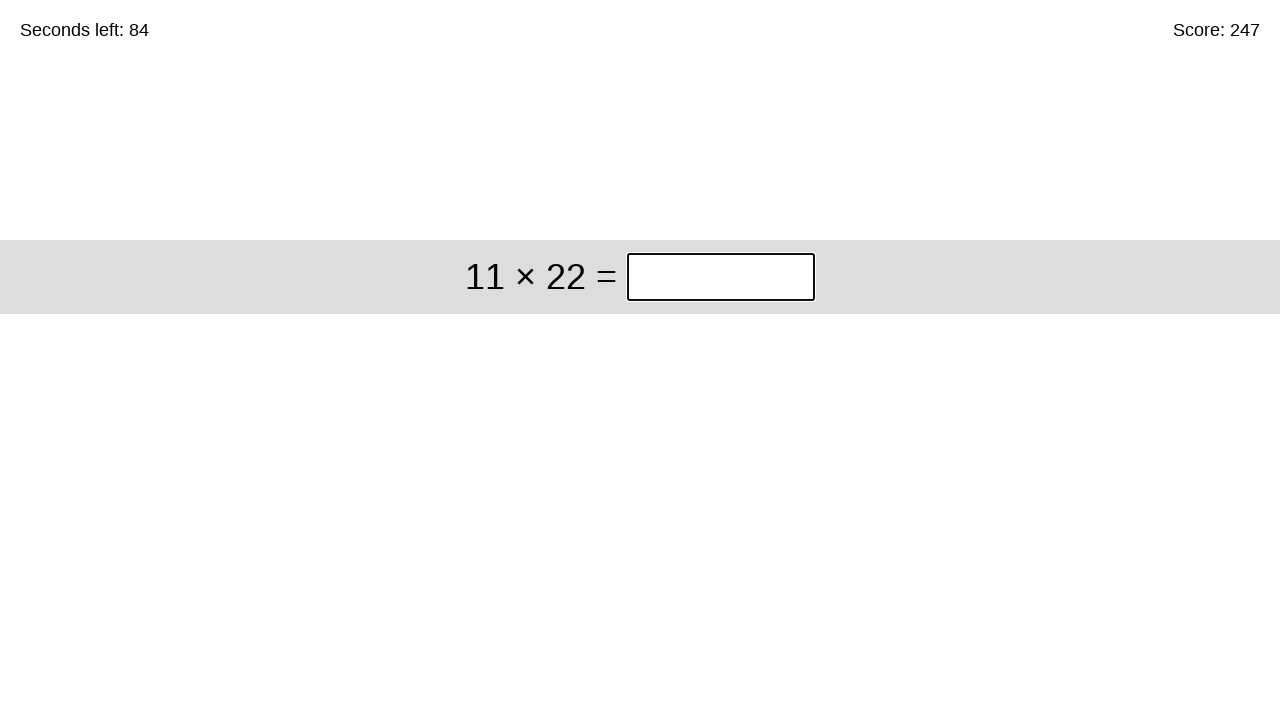

Solved equation '11 × 22' and entered answer '242' on xpath=//*[@id="game"]/div/div[1]/input
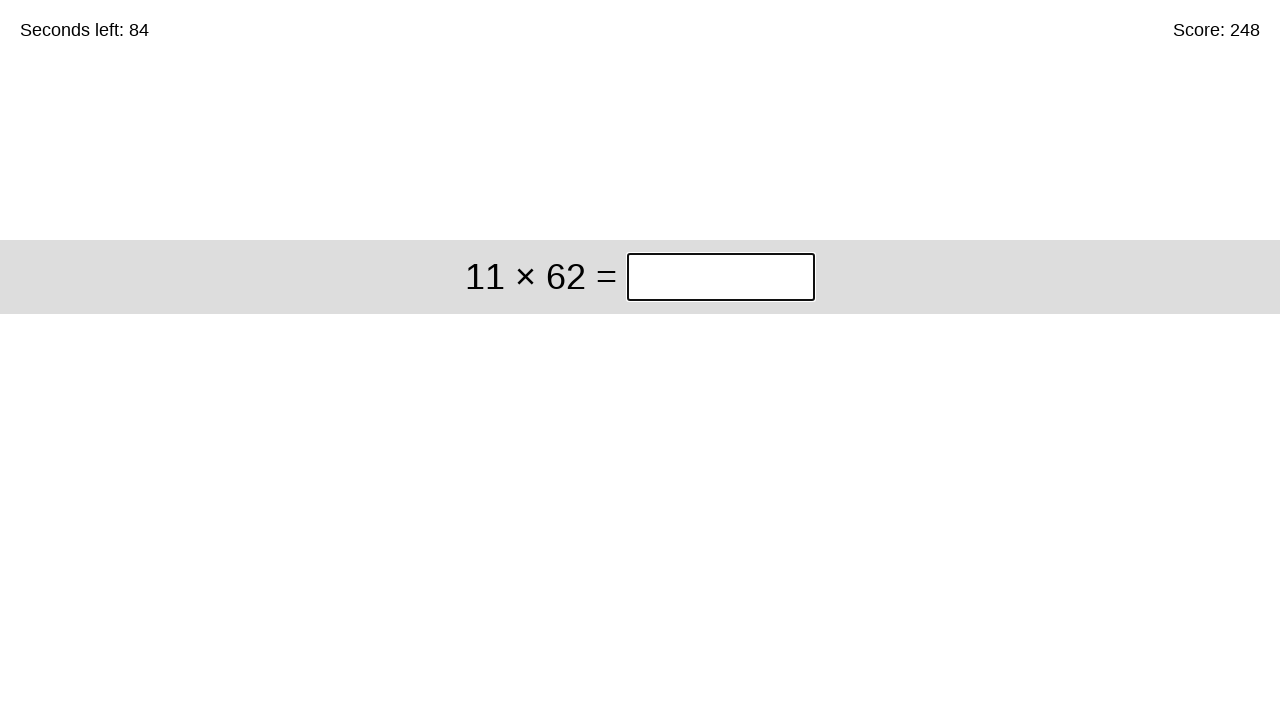

Solved equation '11 × 62' and entered answer '682' on xpath=//*[@id="game"]/div/div[1]/input
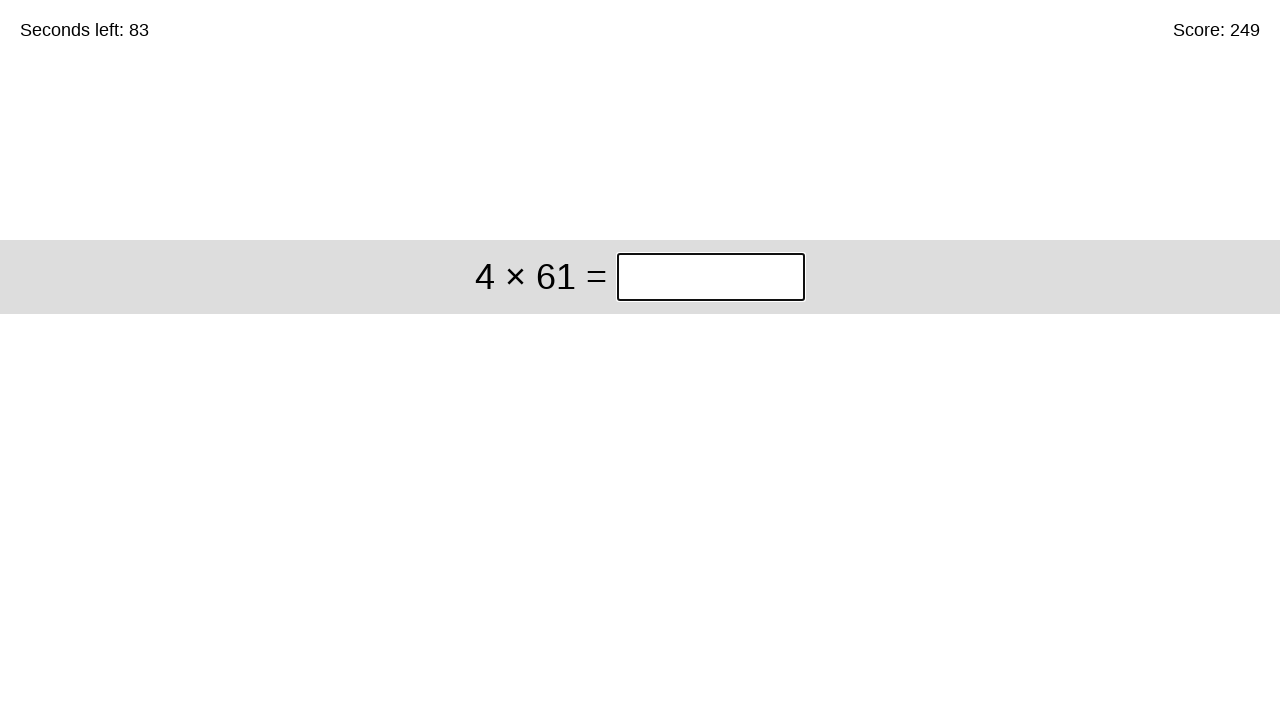

Solved equation '4 × 61' and entered answer '244' on xpath=//*[@id="game"]/div/div[1]/input
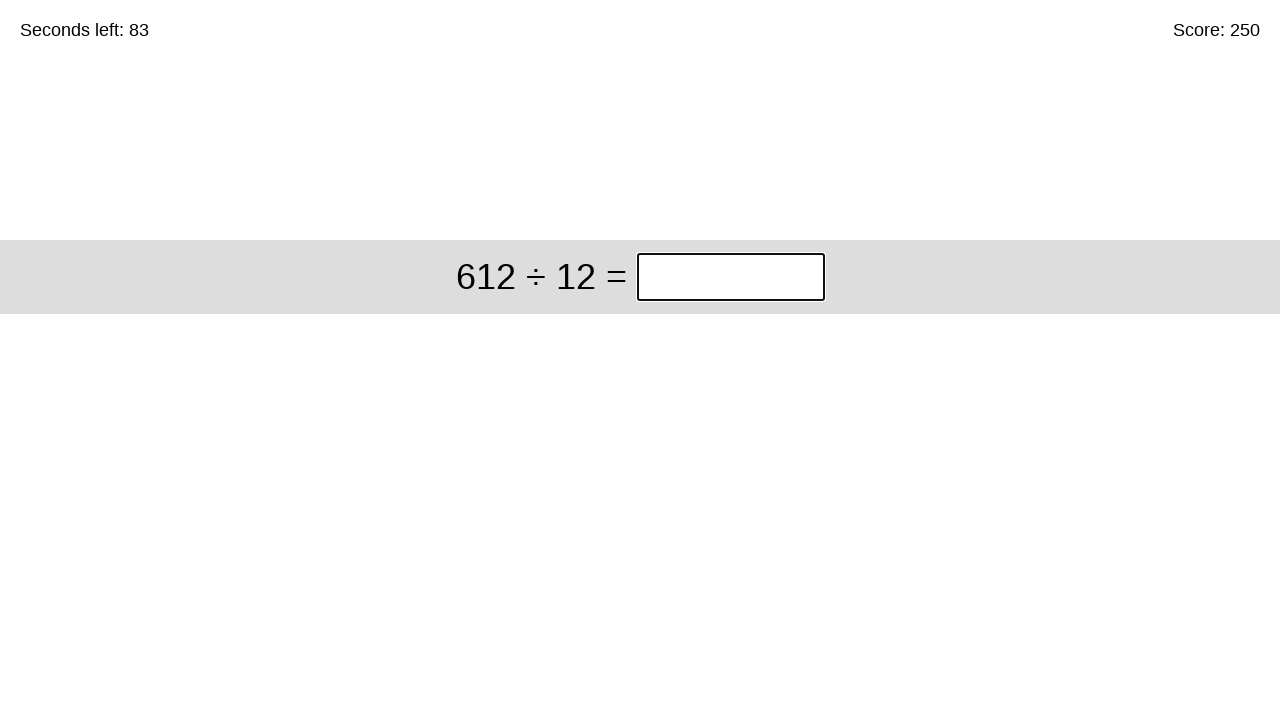

Solved equation '612 ÷ 12' and entered answer '51' on xpath=//*[@id="game"]/div/div[1]/input
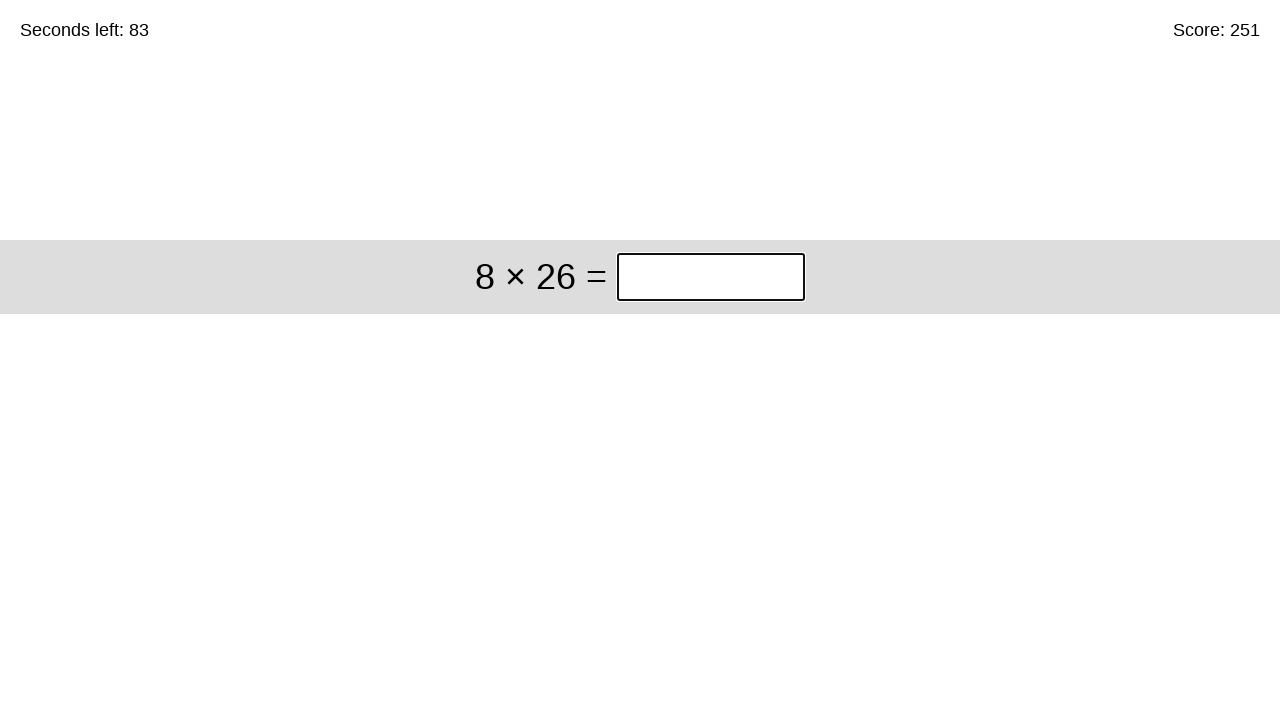

Solved equation '8 × 26' and entered answer '208' on xpath=//*[@id="game"]/div/div[1]/input
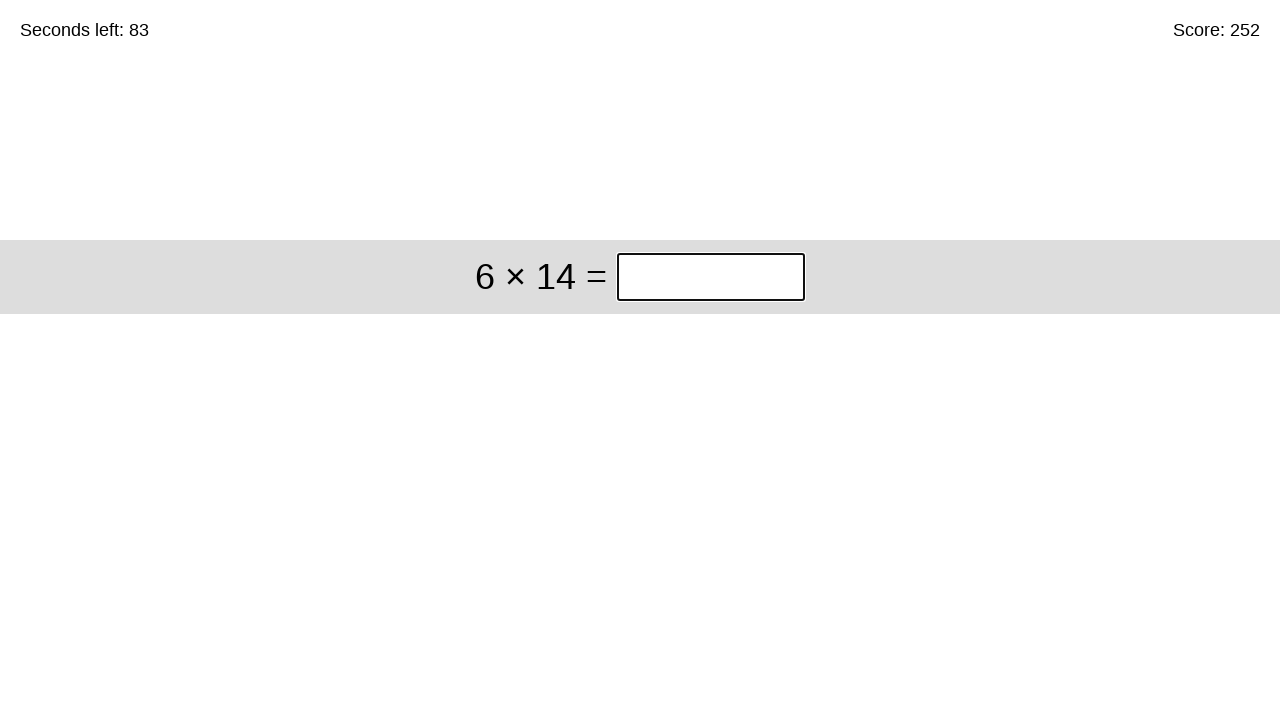

Solved equation '6 × 14' and entered answer '84' on xpath=//*[@id="game"]/div/div[1]/input
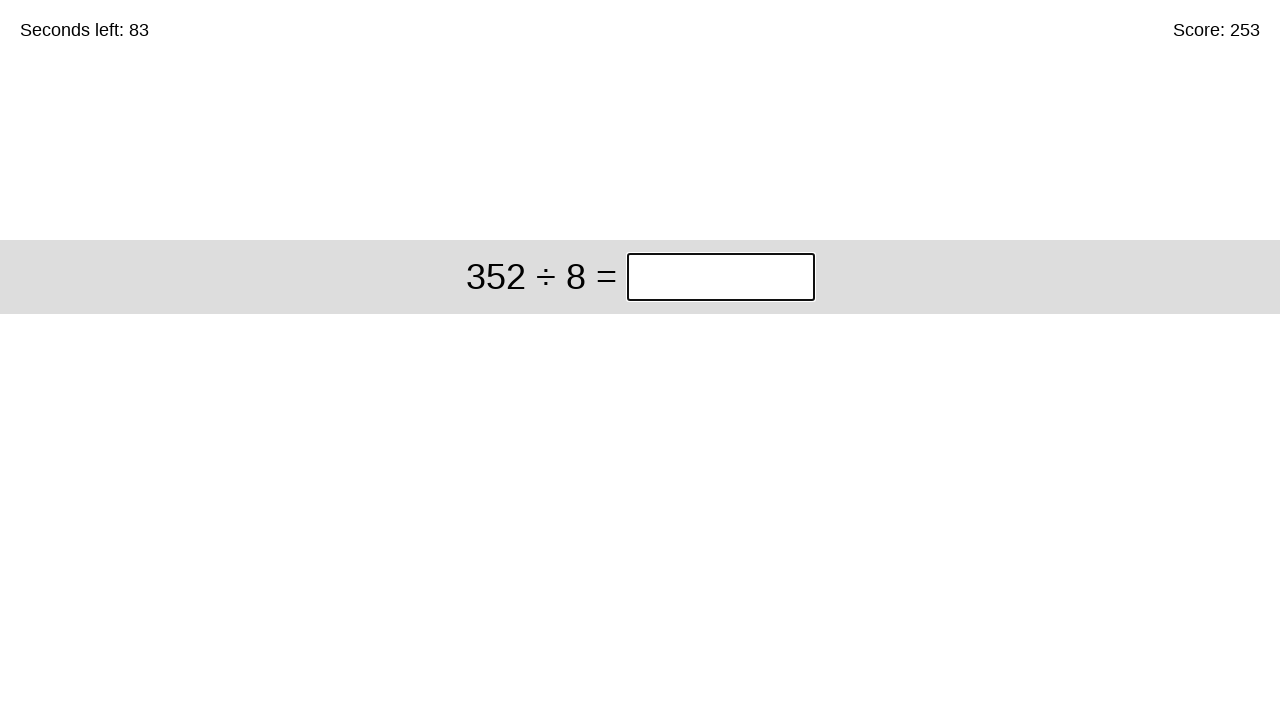

Solved equation '352 ÷ 8' and entered answer '44' on xpath=//*[@id="game"]/div/div[1]/input
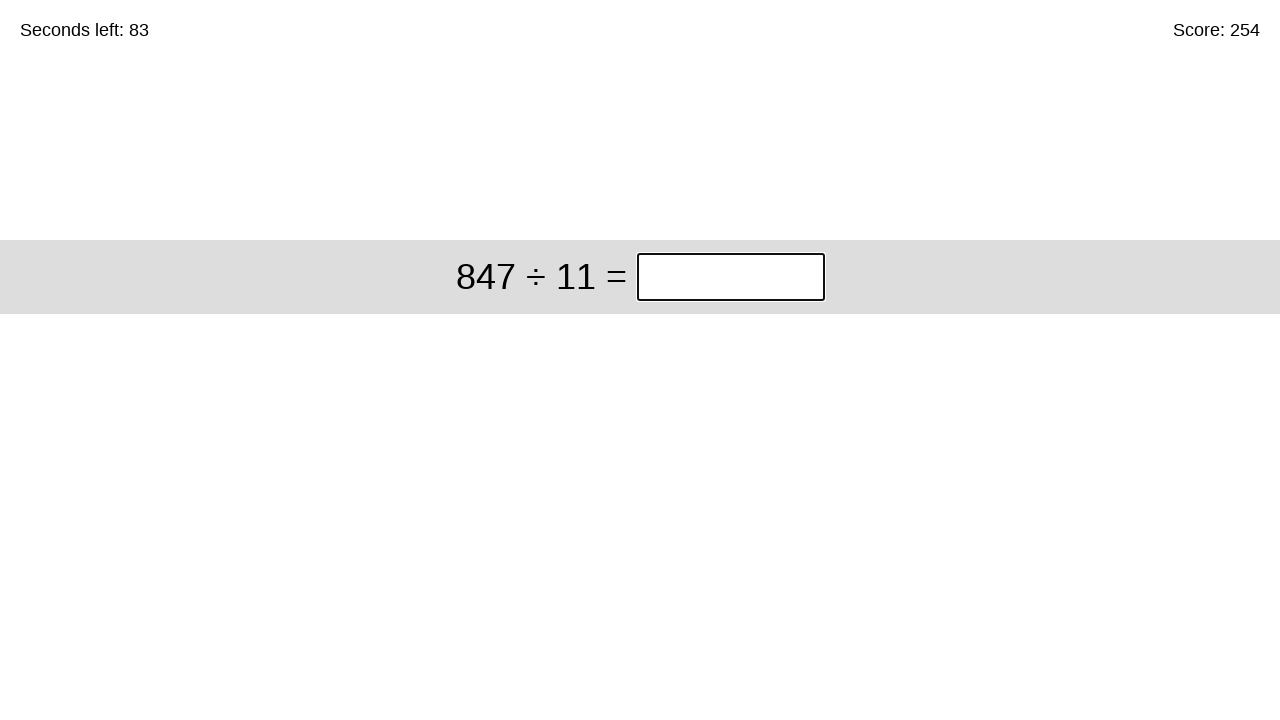

Solved equation '847 ÷ 11' and entered answer '77' on xpath=//*[@id="game"]/div/div[1]/input
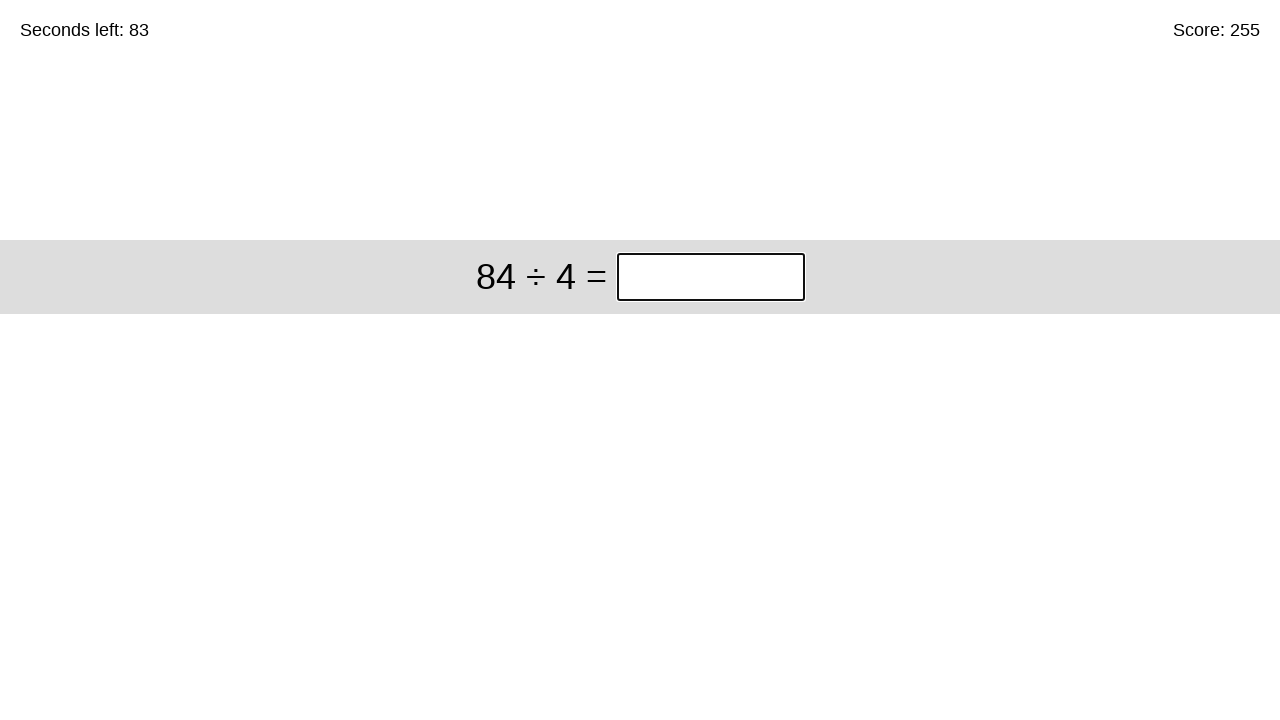

Solved equation '84 ÷ 4' and entered answer '21' on xpath=//*[@id="game"]/div/div[1]/input
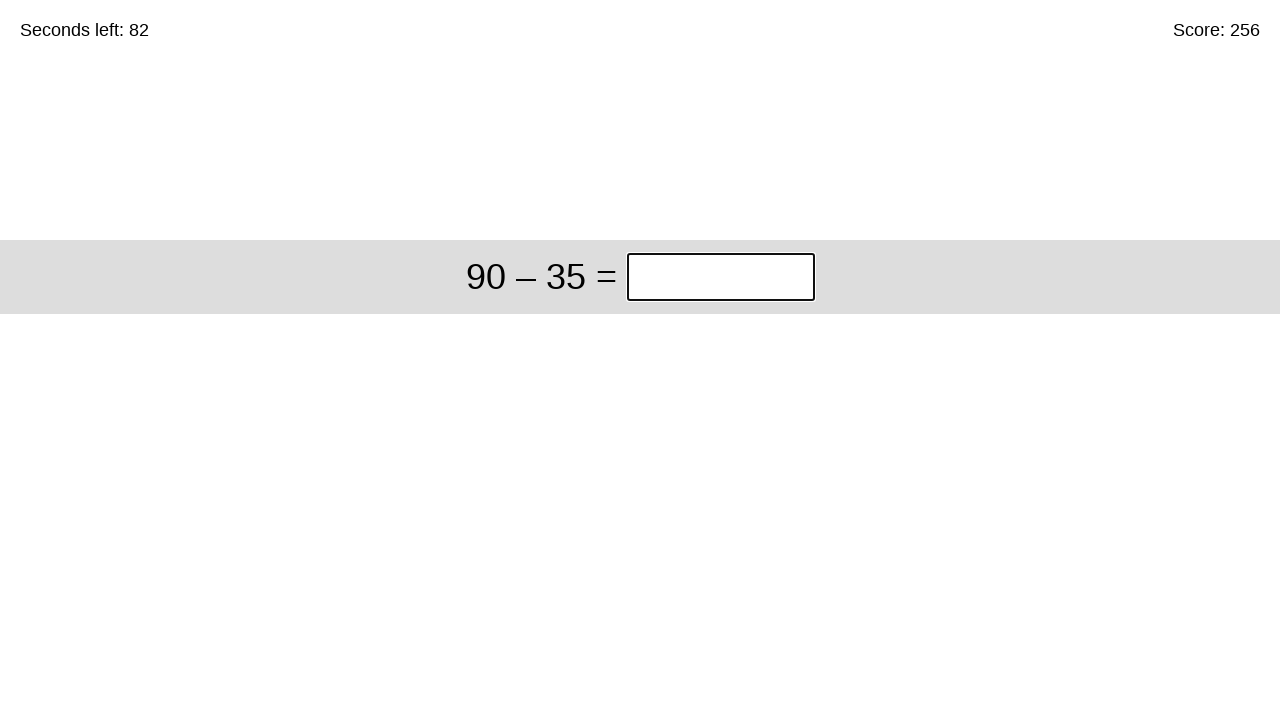

Solved equation '90 – 35' and entered answer '55' on xpath=//*[@id="game"]/div/div[1]/input
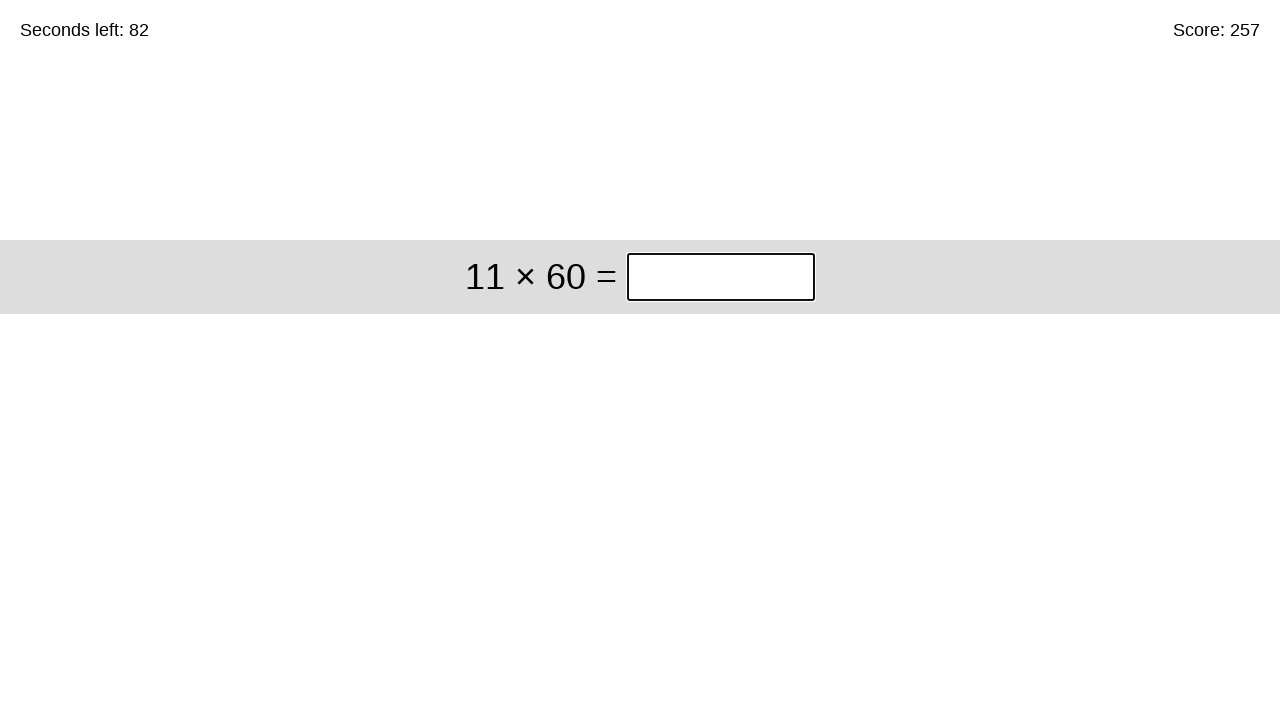

Solved equation '11 × 60' and entered answer '660' on xpath=//*[@id="game"]/div/div[1]/input
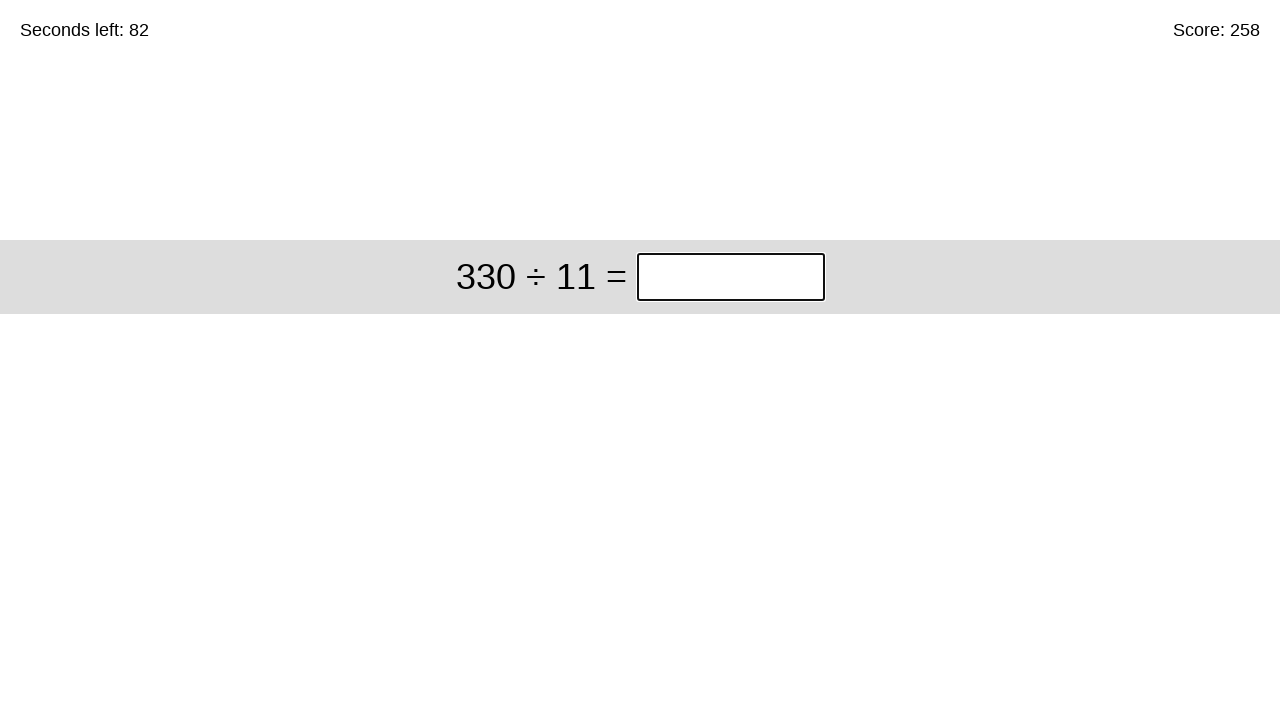

Solved equation '330 ÷ 11' and entered answer '30' on xpath=//*[@id="game"]/div/div[1]/input
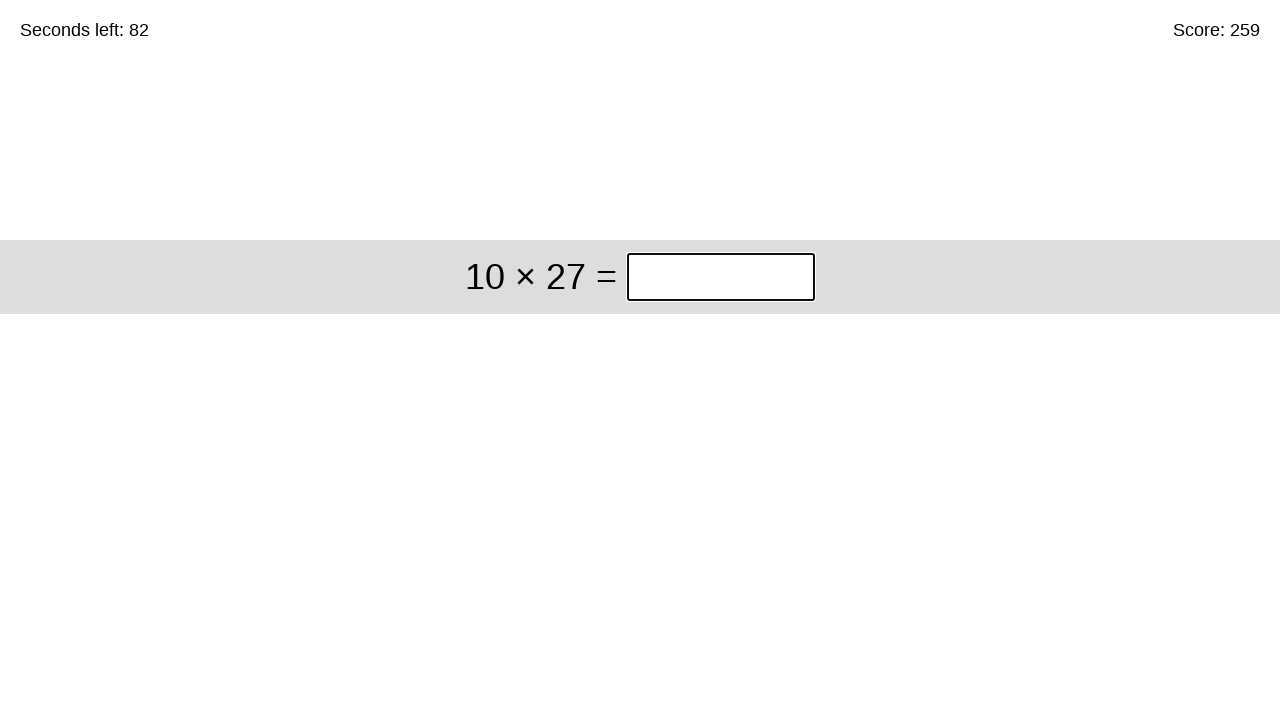

Solved equation '10 × 27' and entered answer '270' on xpath=//*[@id="game"]/div/div[1]/input
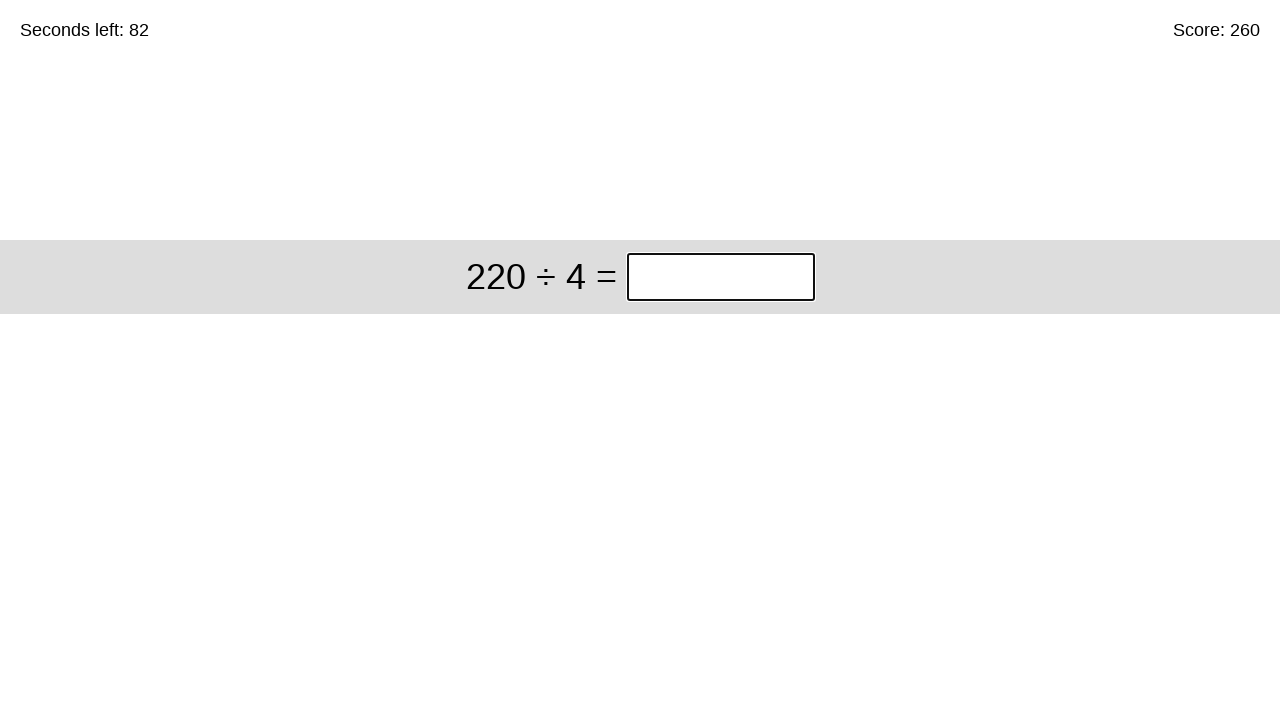

Solved equation '220 ÷ 4' and entered answer '55' on xpath=//*[@id="game"]/div/div[1]/input
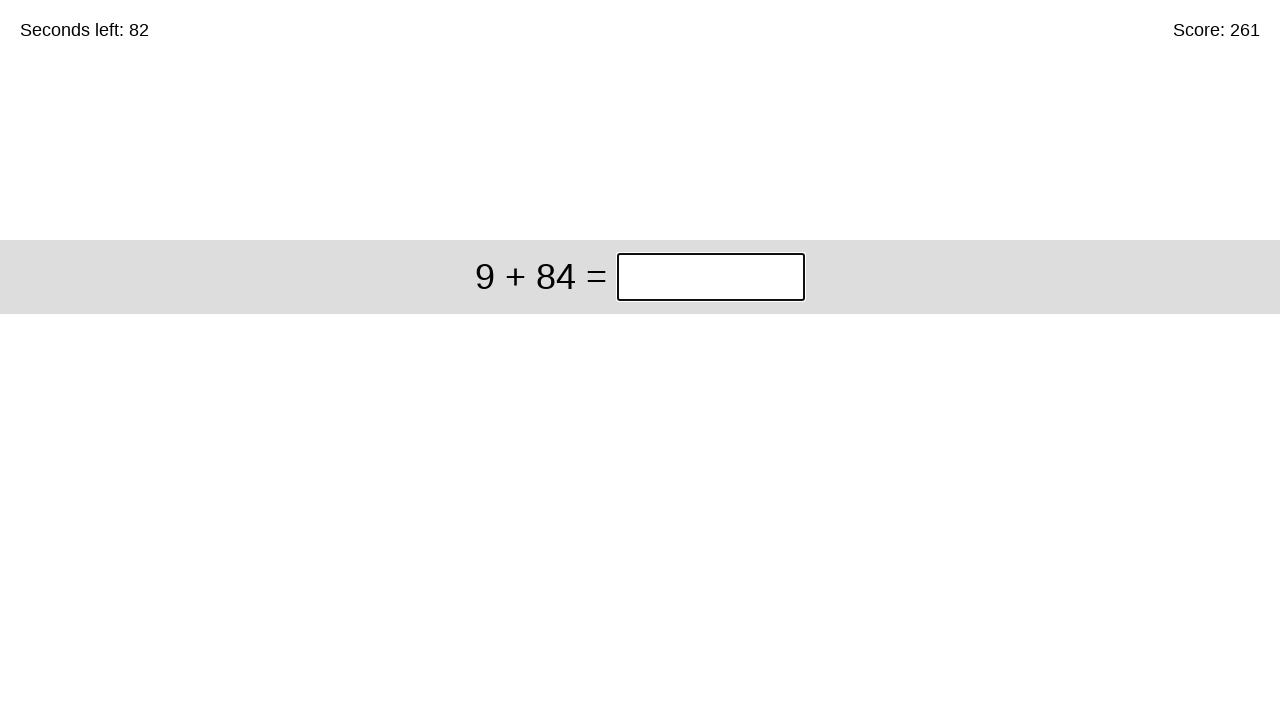

Solved equation '9 + 84' and entered answer '93' on xpath=//*[@id="game"]/div/div[1]/input
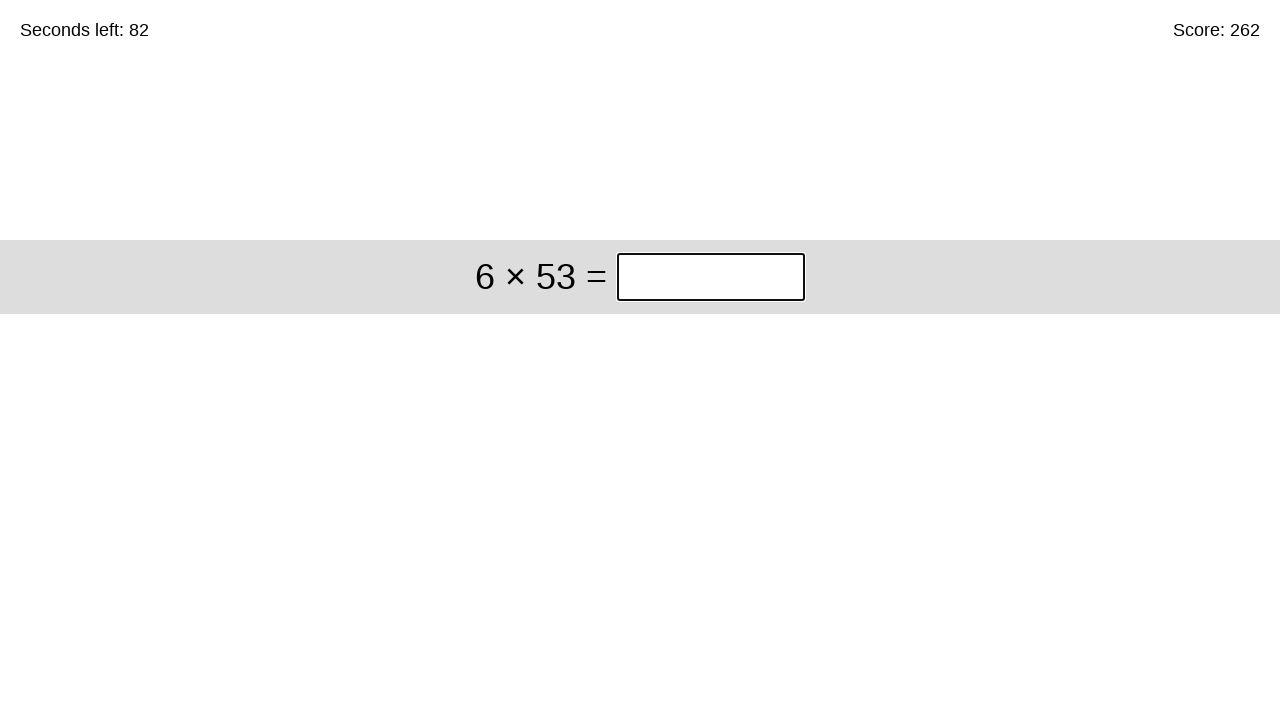

Solved equation '6 × 53' and entered answer '318' on xpath=//*[@id="game"]/div/div[1]/input
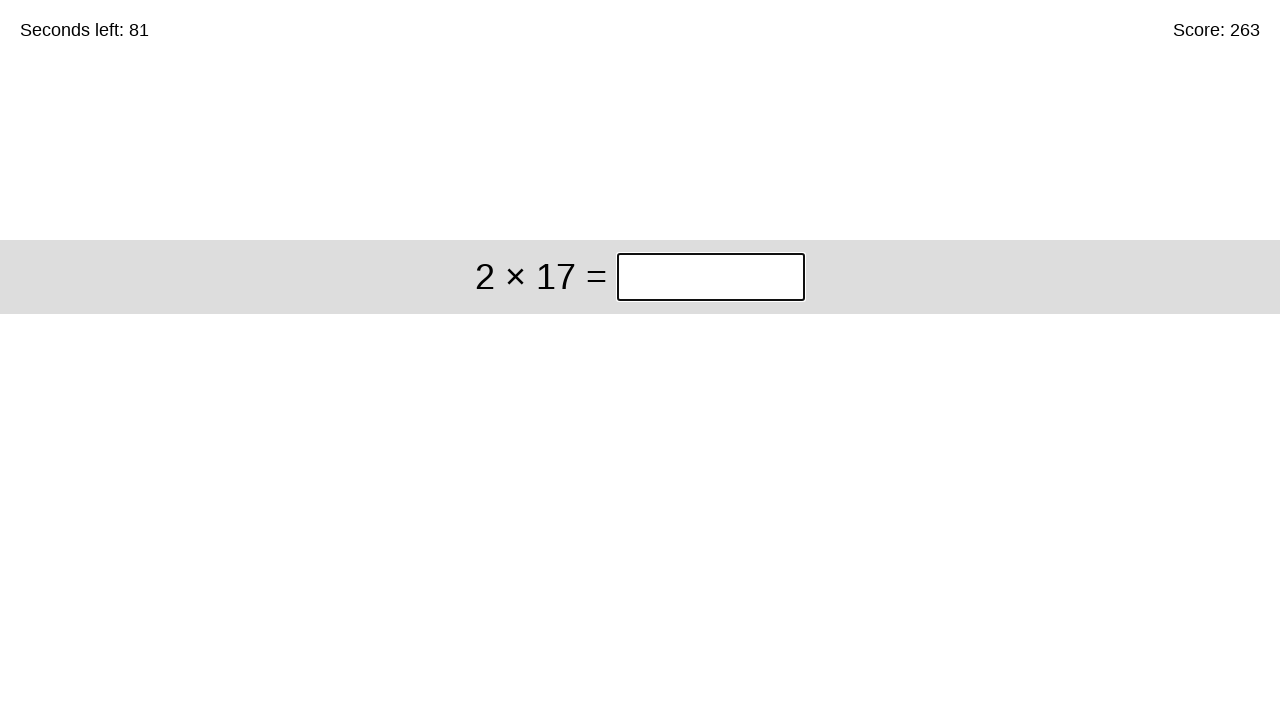

Solved equation '2 × 17' and entered answer '34' on xpath=//*[@id="game"]/div/div[1]/input
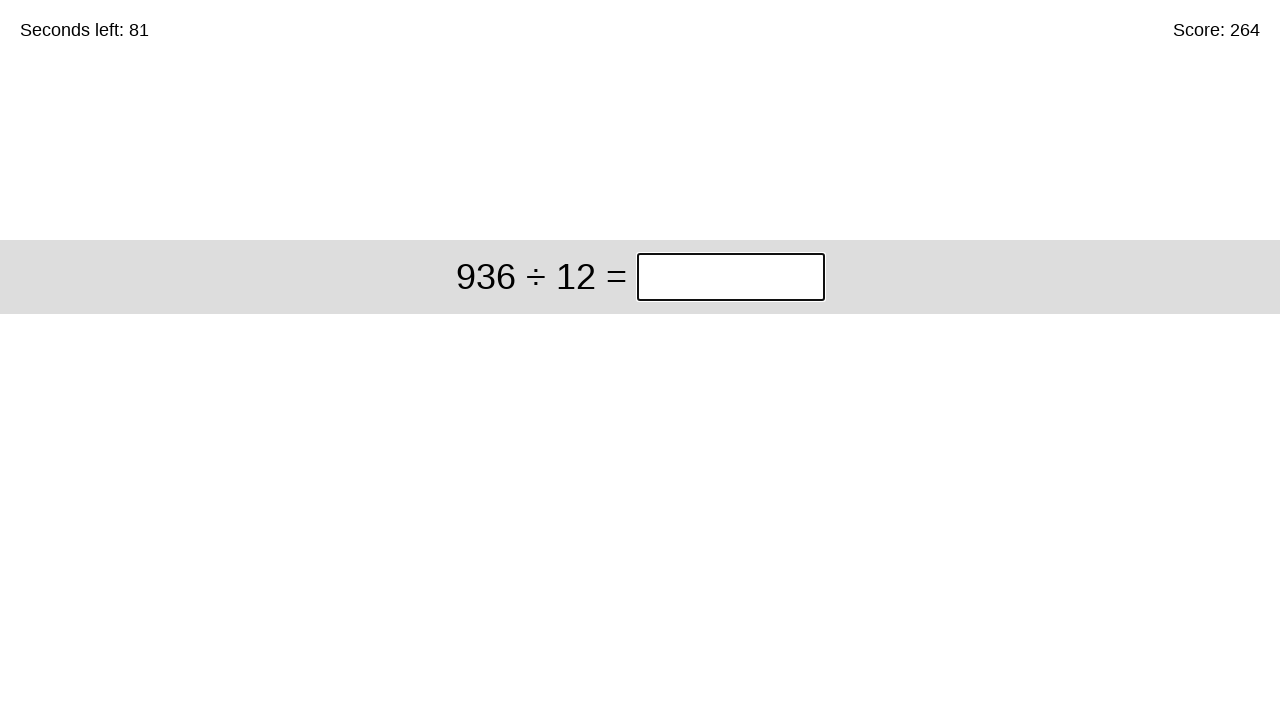

Solved equation '936 ÷ 12' and entered answer '78' on xpath=//*[@id="game"]/div/div[1]/input
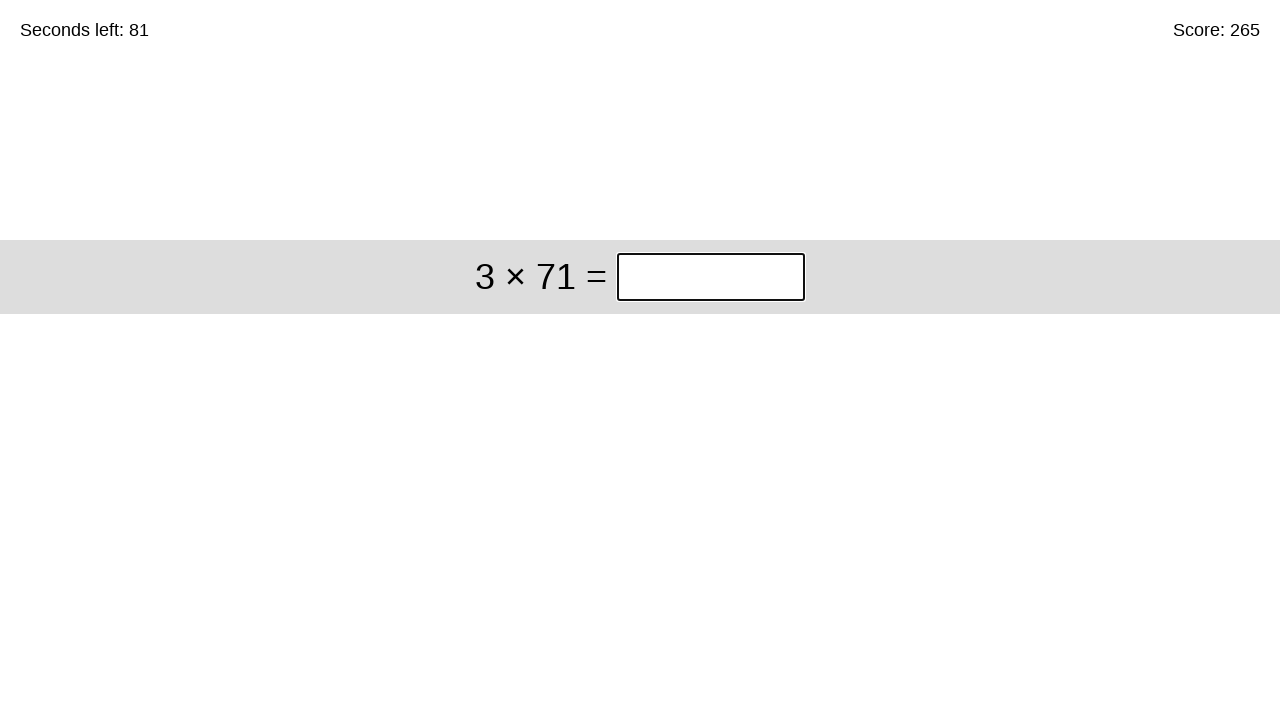

Solved equation '3 × 71' and entered answer '213' on xpath=//*[@id="game"]/div/div[1]/input
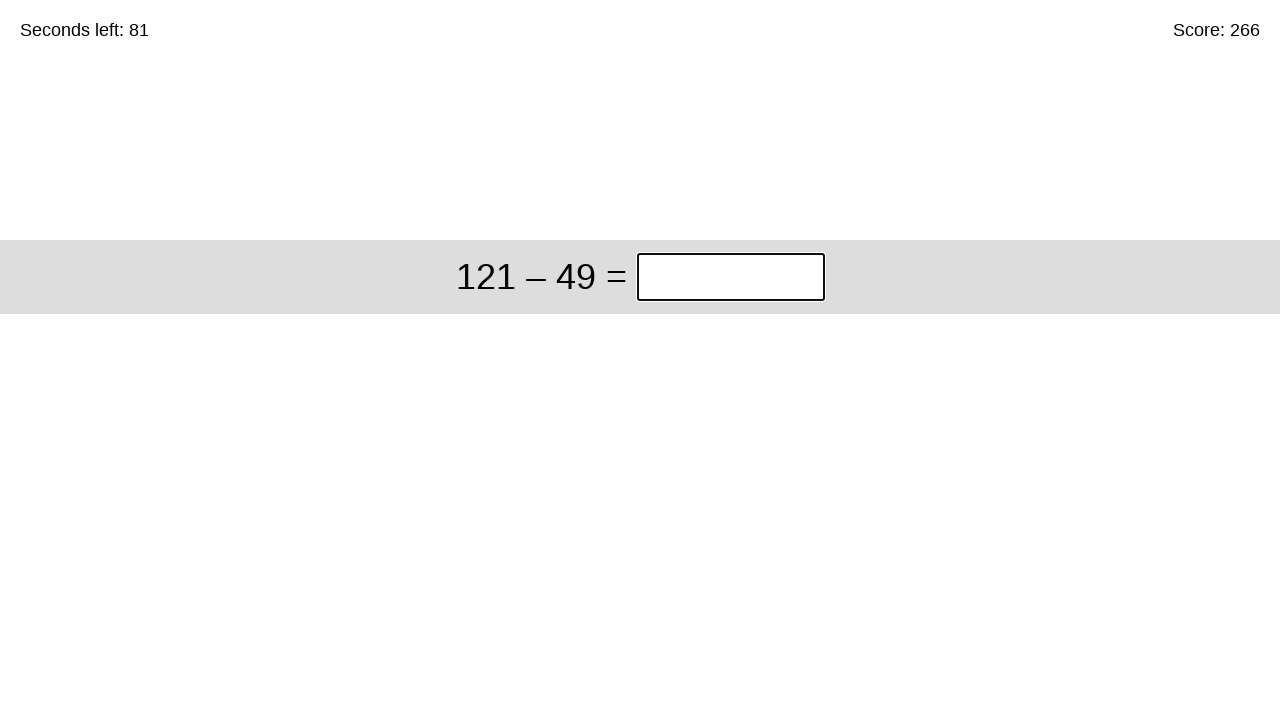

Solved equation '121 – 49' and entered answer '72' on xpath=//*[@id="game"]/div/div[1]/input
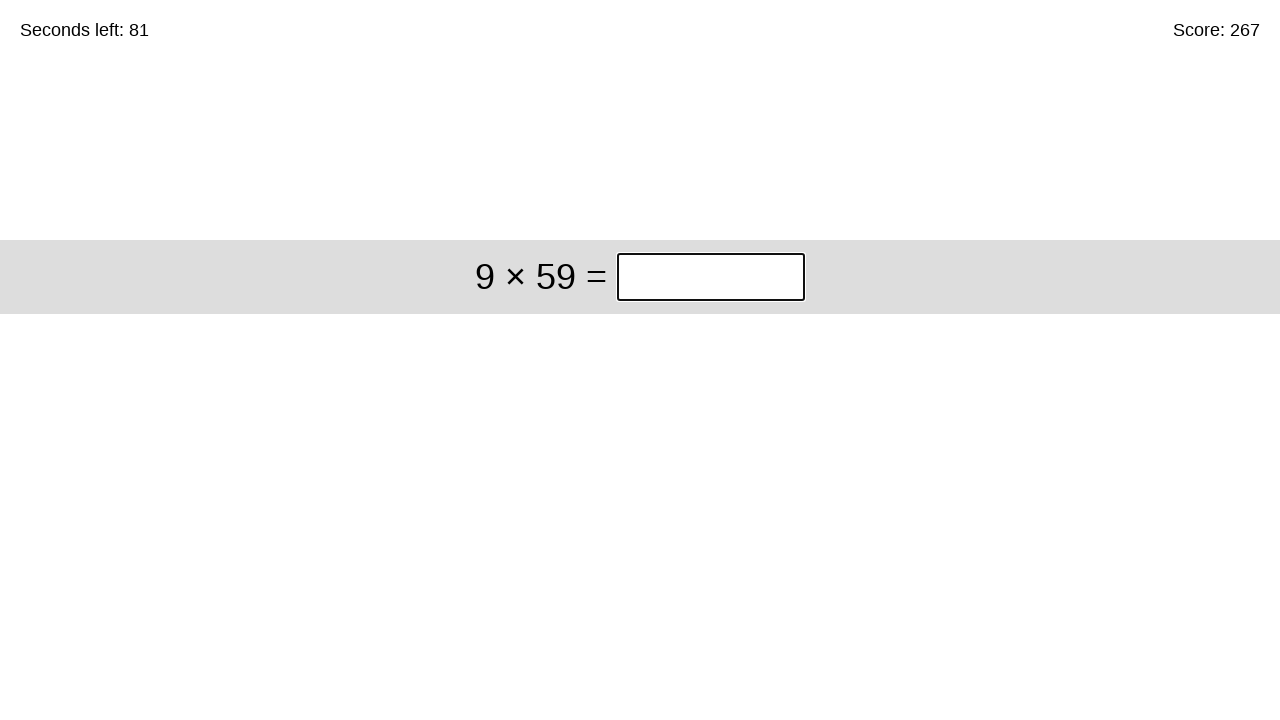

Solved equation '9 × 59' and entered answer '531' on xpath=//*[@id="game"]/div/div[1]/input
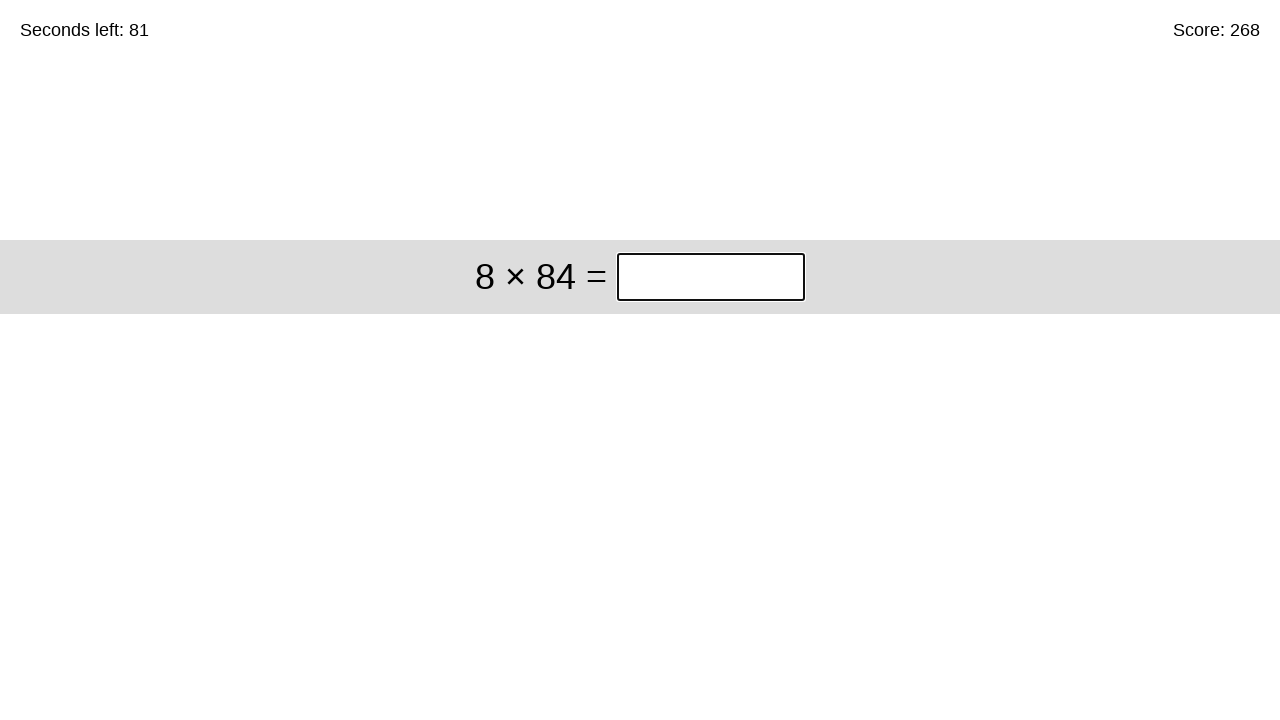

Solved equation '8 × 84' and entered answer '672' on xpath=//*[@id="game"]/div/div[1]/input
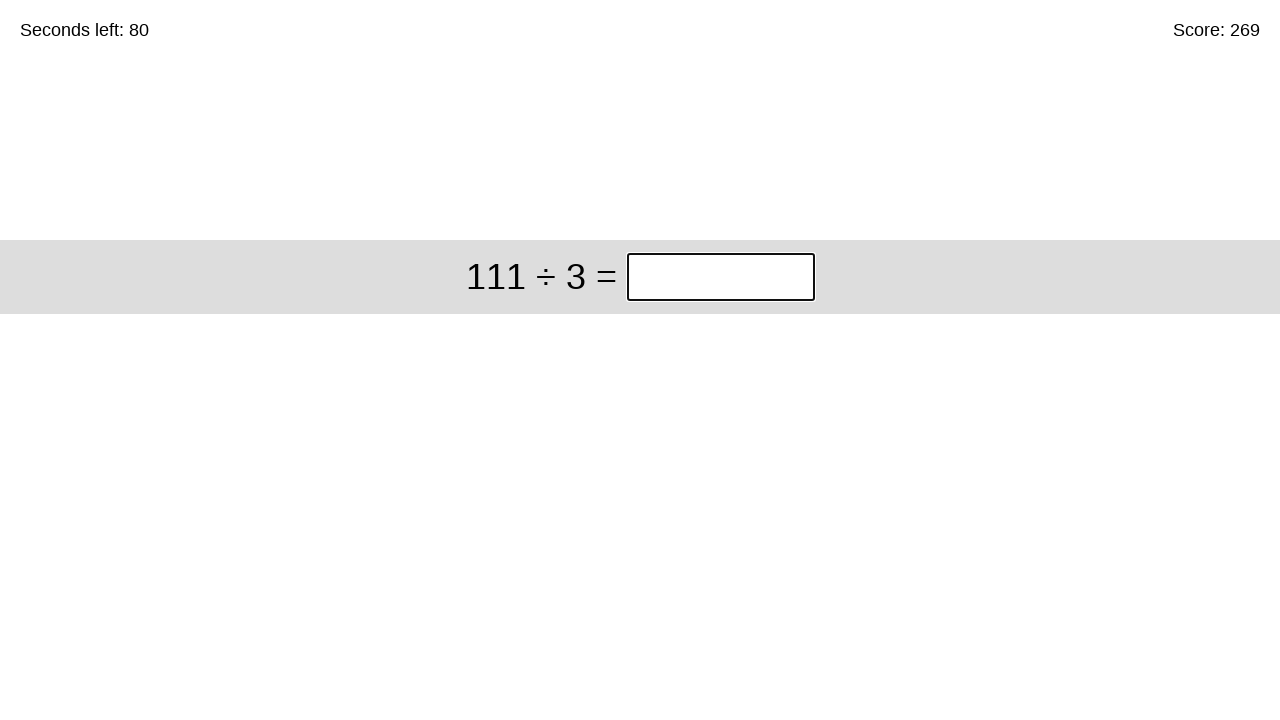

Solved equation '111 ÷ 3' and entered answer '37' on xpath=//*[@id="game"]/div/div[1]/input
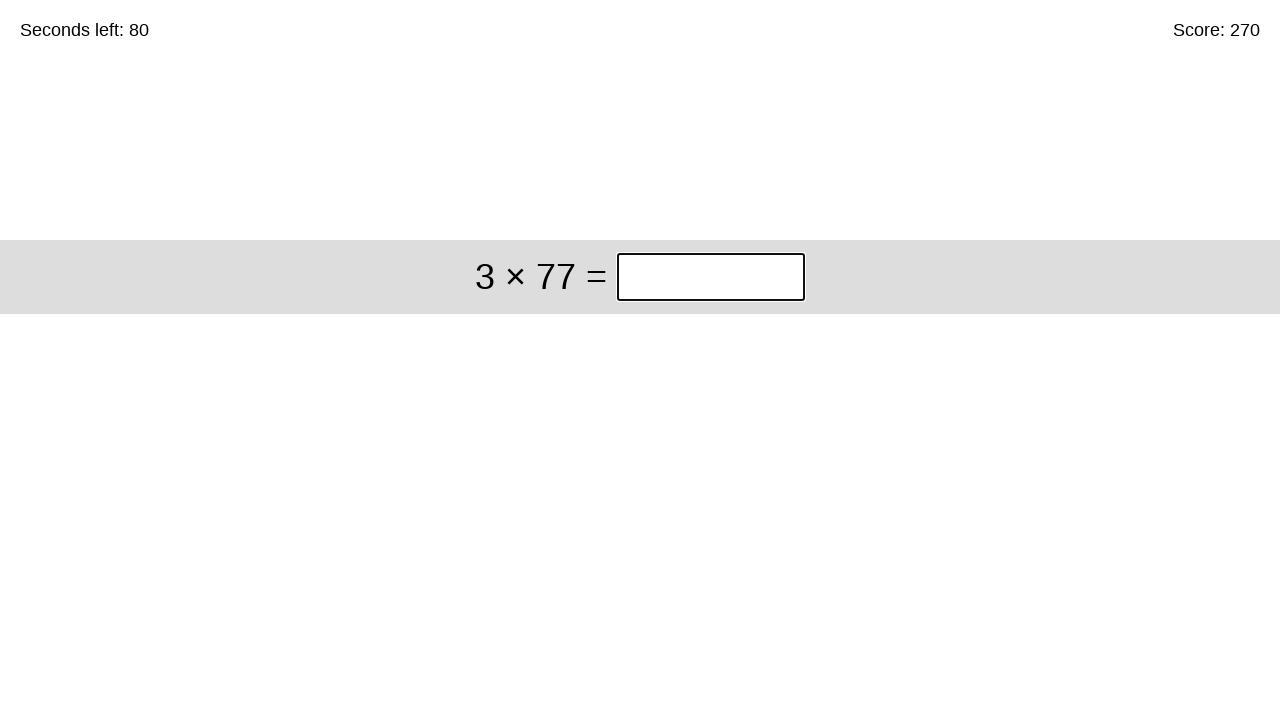

Solved equation '3 × 77' and entered answer '231' on xpath=//*[@id="game"]/div/div[1]/input
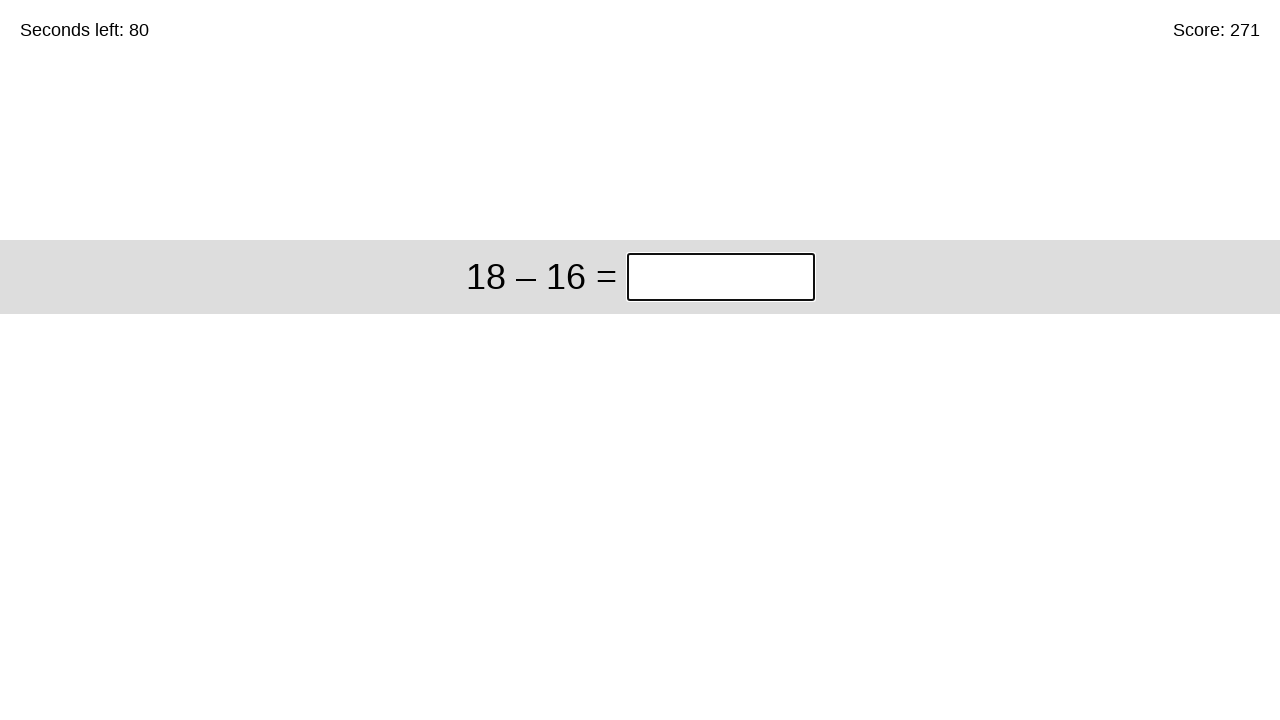

Solved equation '18 – 16' and entered answer '2' on xpath=//*[@id="game"]/div/div[1]/input
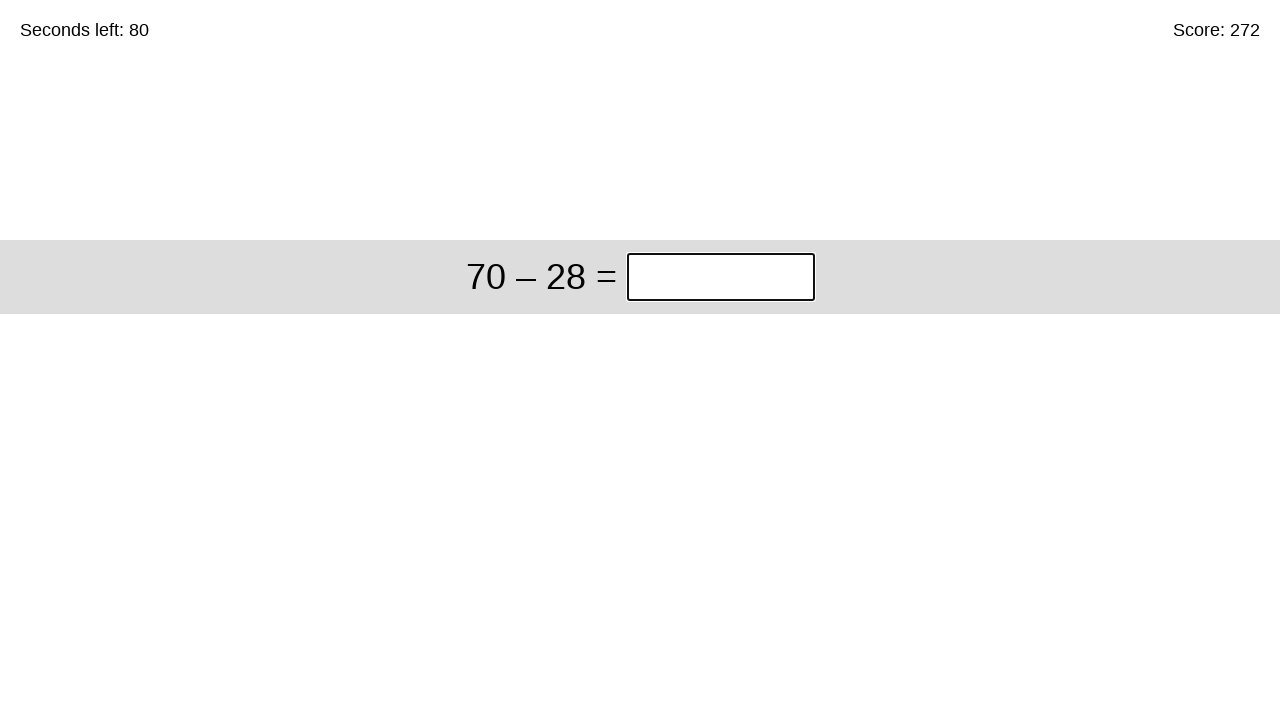

Solved equation '70 – 28' and entered answer '42' on xpath=//*[@id="game"]/div/div[1]/input
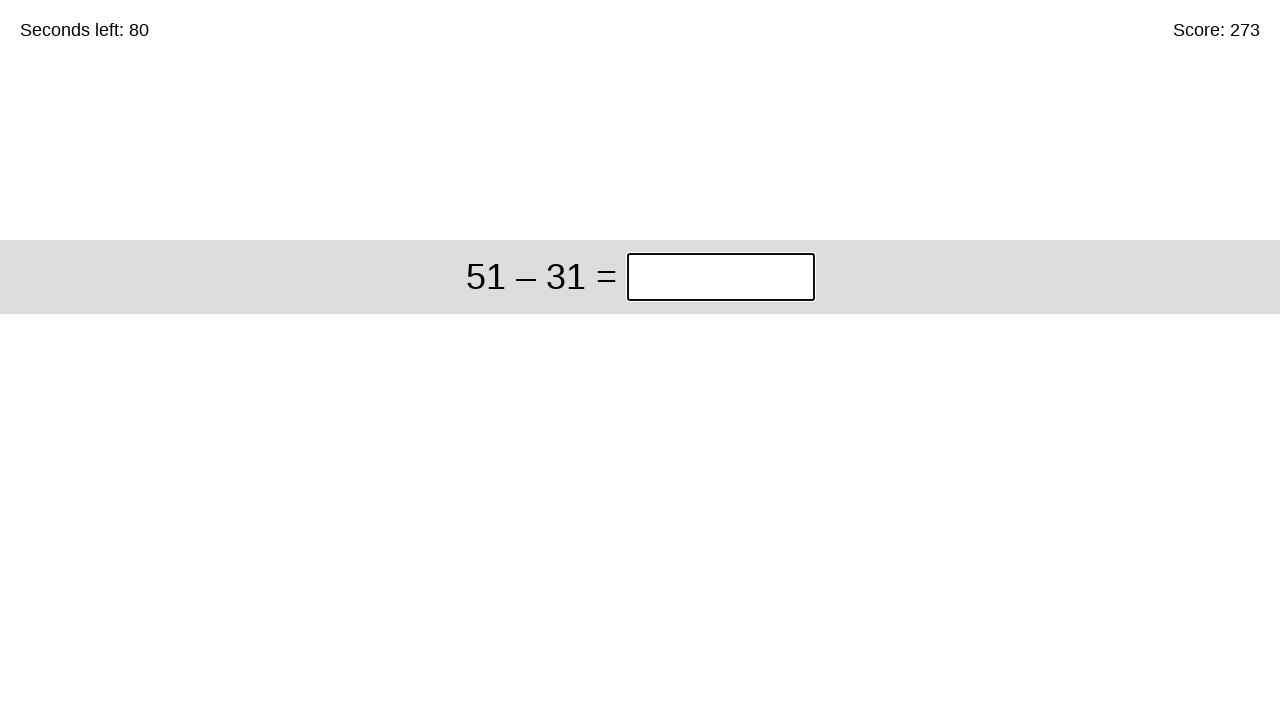

Solved equation '51 – 31' and entered answer '20' on xpath=//*[@id="game"]/div/div[1]/input
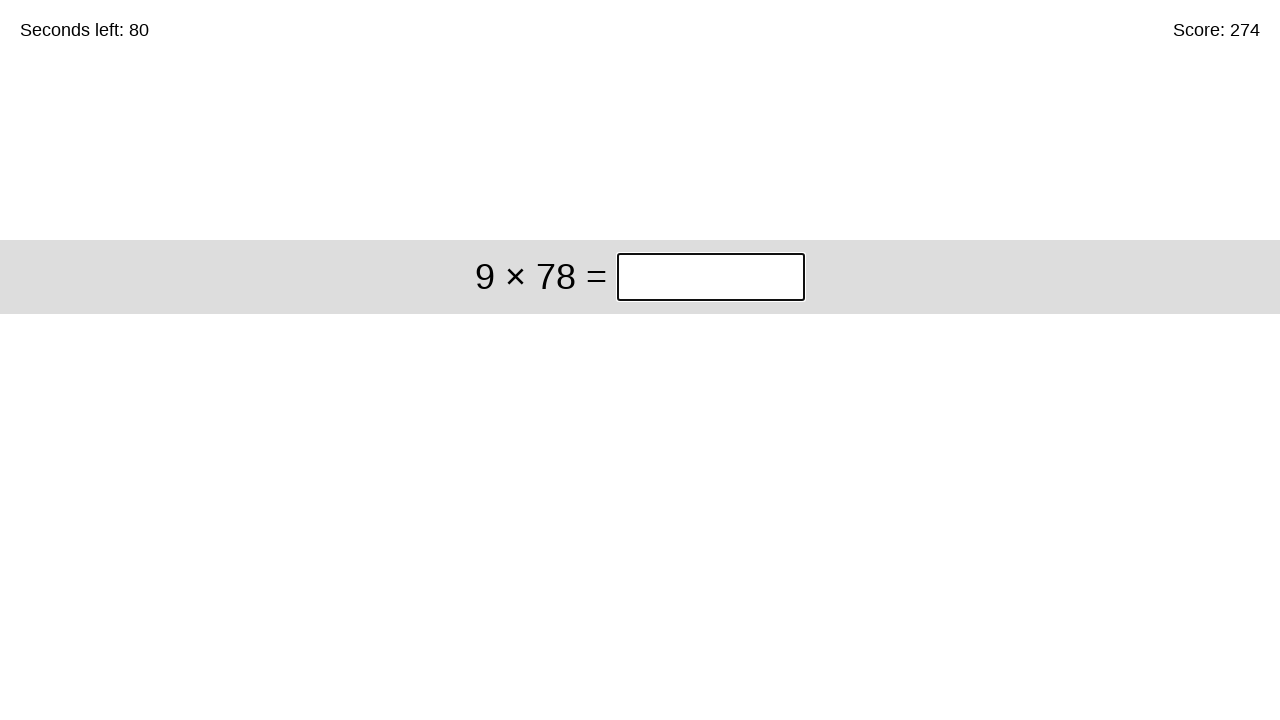

Solved equation '9 × 78' and entered answer '702' on xpath=//*[@id="game"]/div/div[1]/input
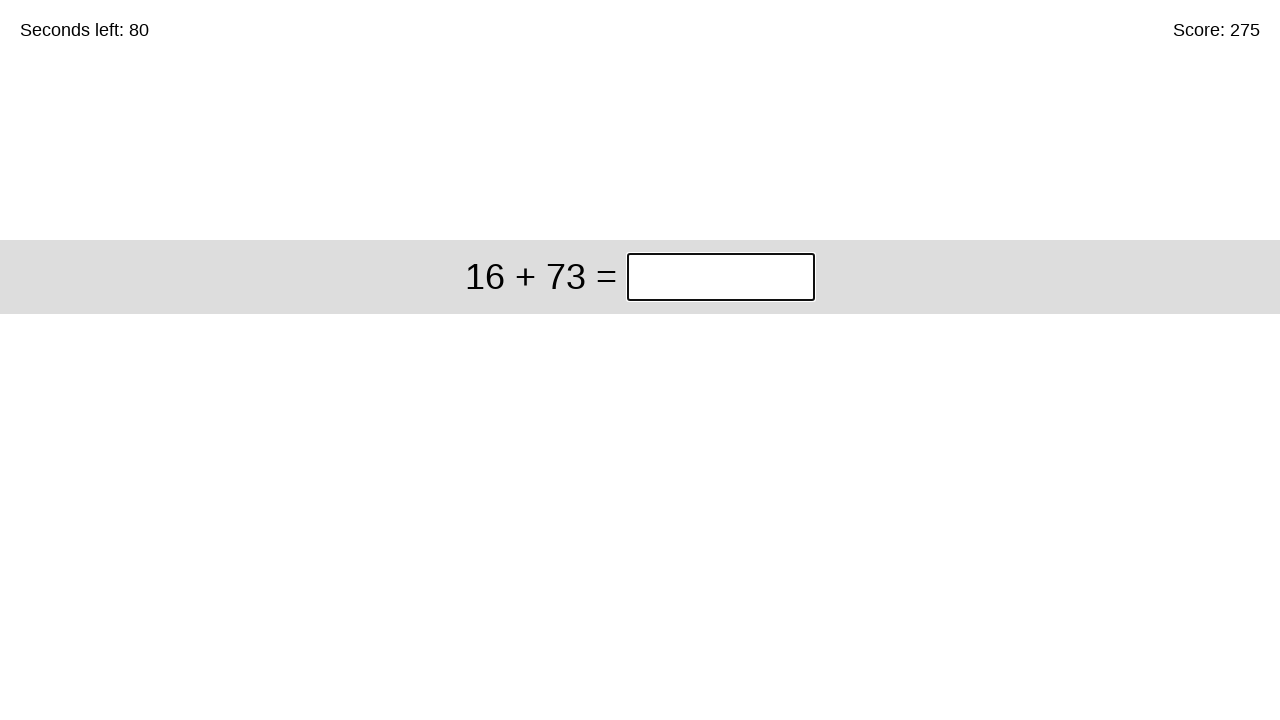

Solved equation '16 + 73' and entered answer '89' on xpath=//*[@id="game"]/div/div[1]/input
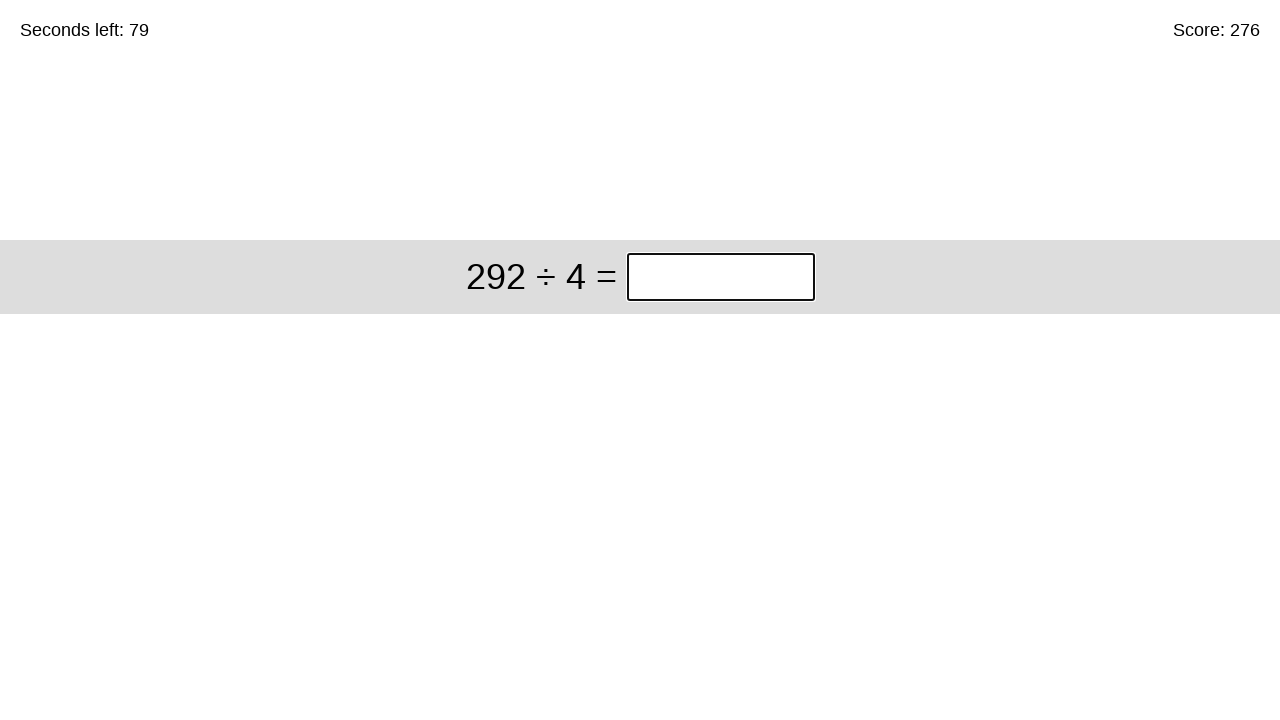

Solved equation '292 ÷ 4' and entered answer '73' on xpath=//*[@id="game"]/div/div[1]/input
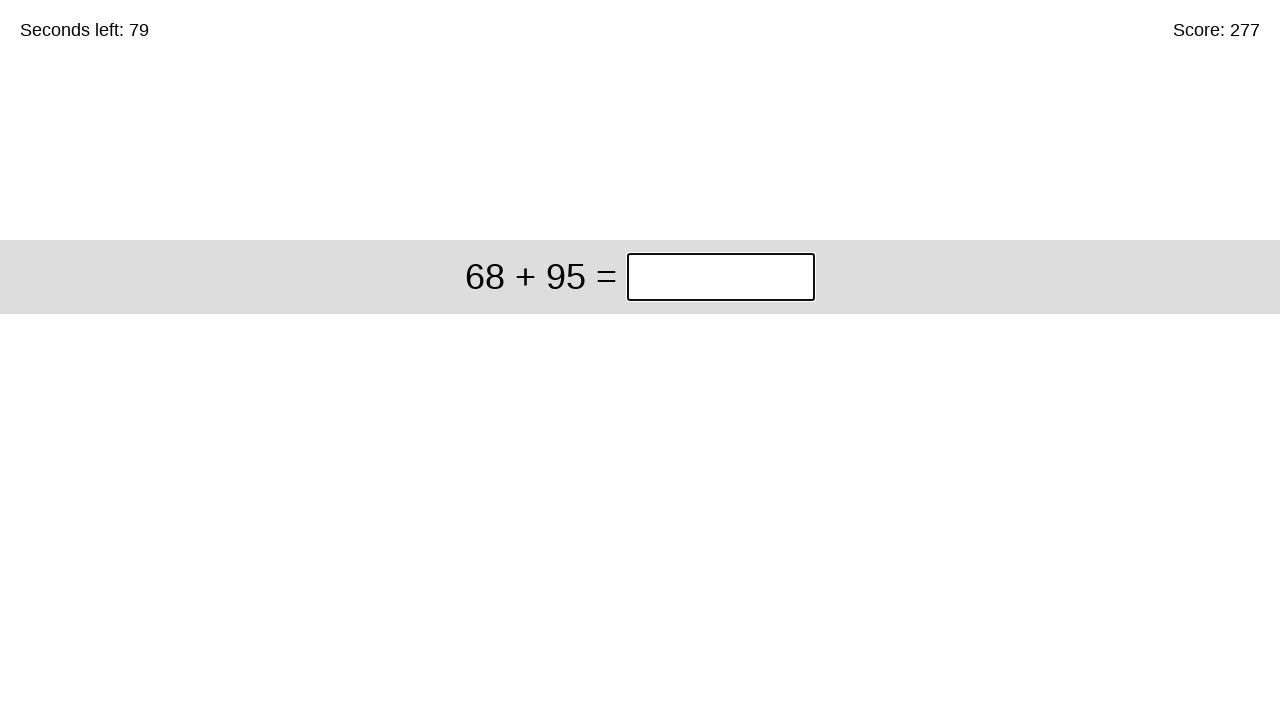

Solved equation '68 + 95' and entered answer '163' on xpath=//*[@id="game"]/div/div[1]/input
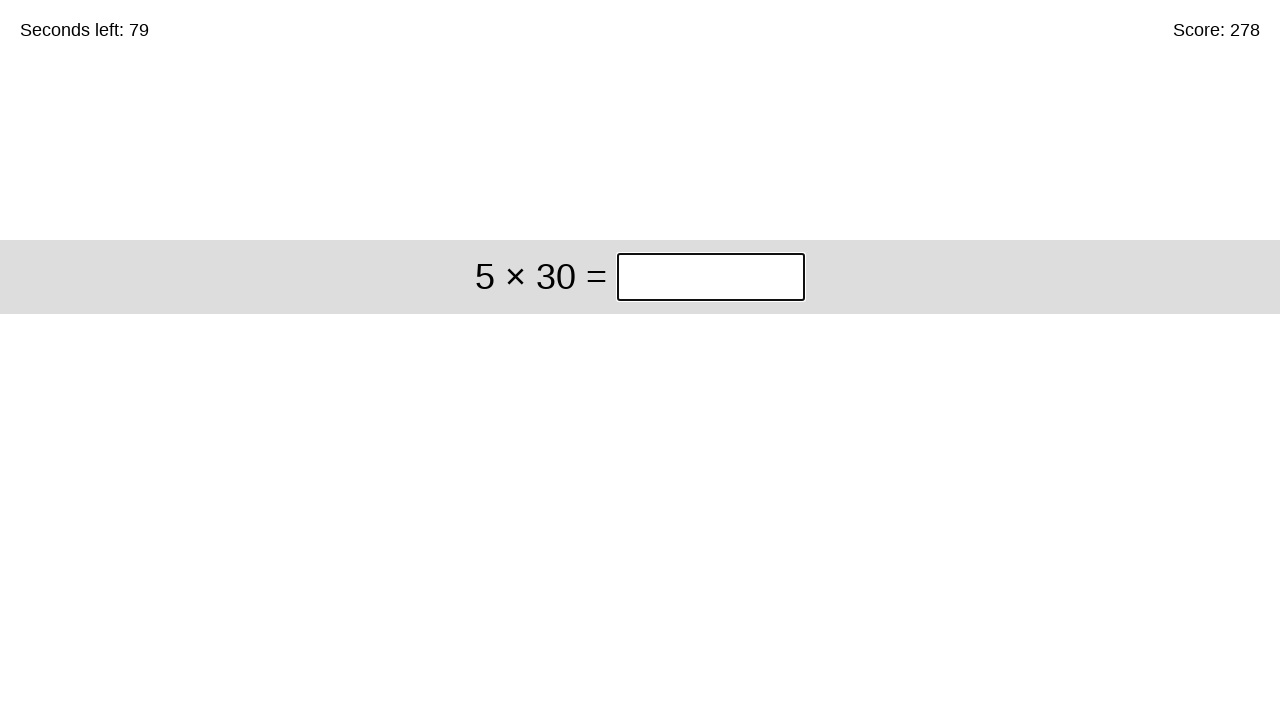

Solved equation '5 × 30' and entered answer '150' on xpath=//*[@id="game"]/div/div[1]/input
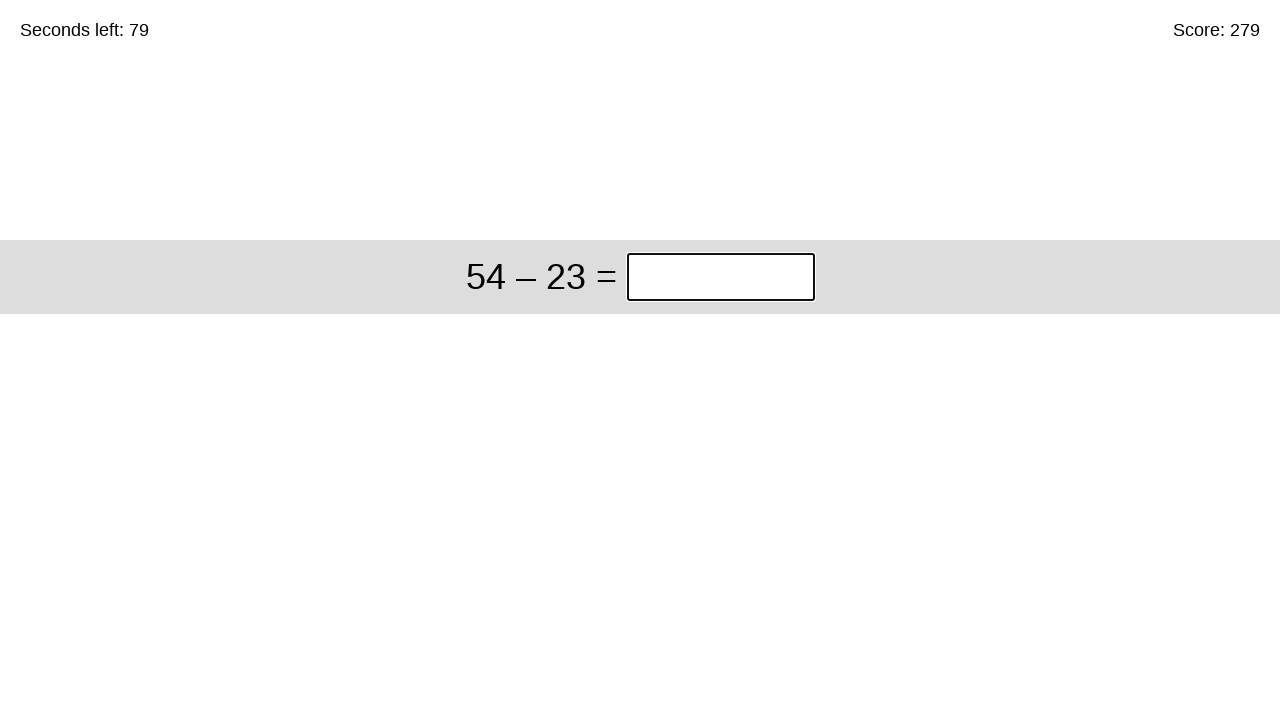

Solved equation '54 – 23' and entered answer '31' on xpath=//*[@id="game"]/div/div[1]/input
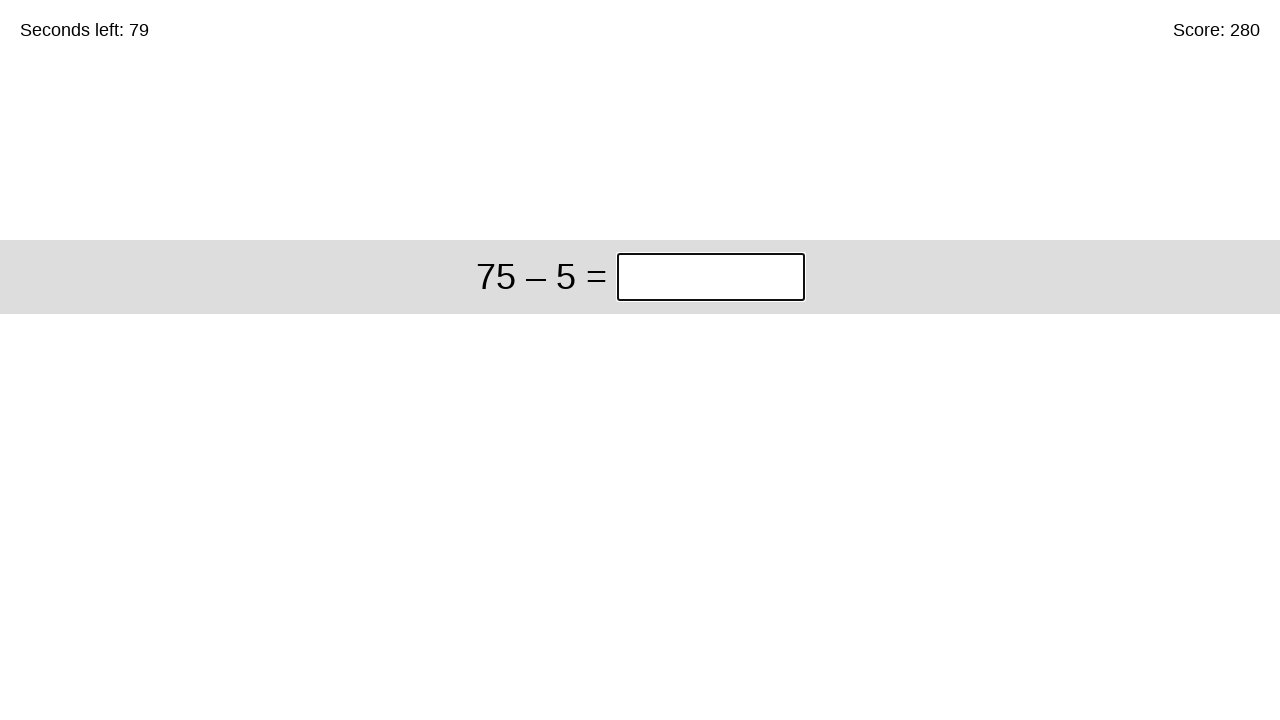

Solved equation '75 – 5' and entered answer '70' on xpath=//*[@id="game"]/div/div[1]/input
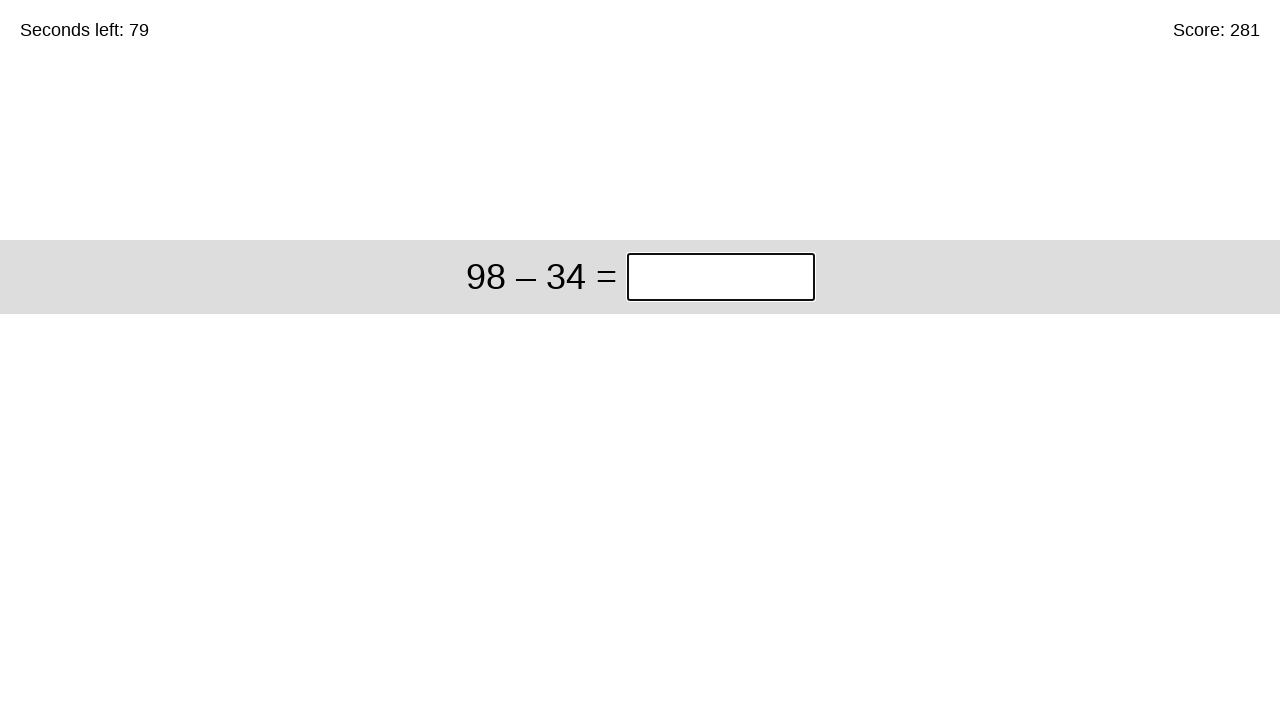

Solved equation '98 – 34' and entered answer '64' on xpath=//*[@id="game"]/div/div[1]/input
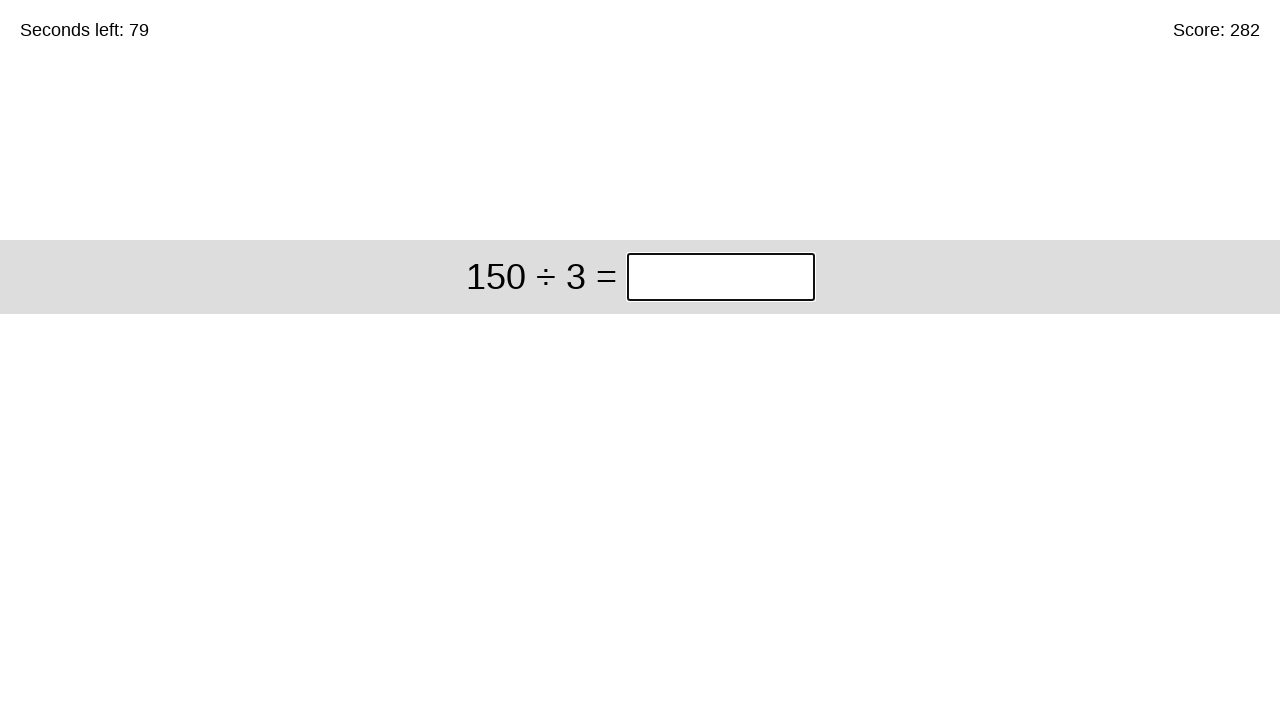

Solved equation '150 ÷ 3' and entered answer '50' on xpath=//*[@id="game"]/div/div[1]/input
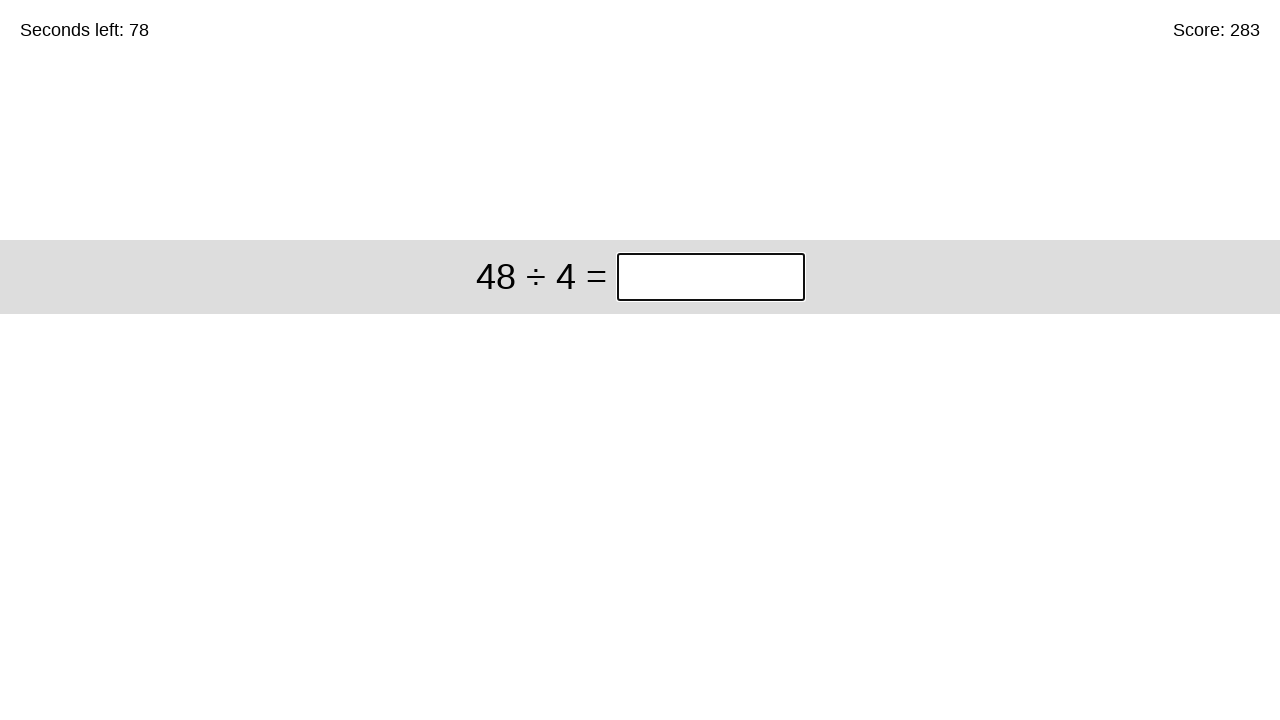

Solved equation '48 ÷ 4' and entered answer '12' on xpath=//*[@id="game"]/div/div[1]/input
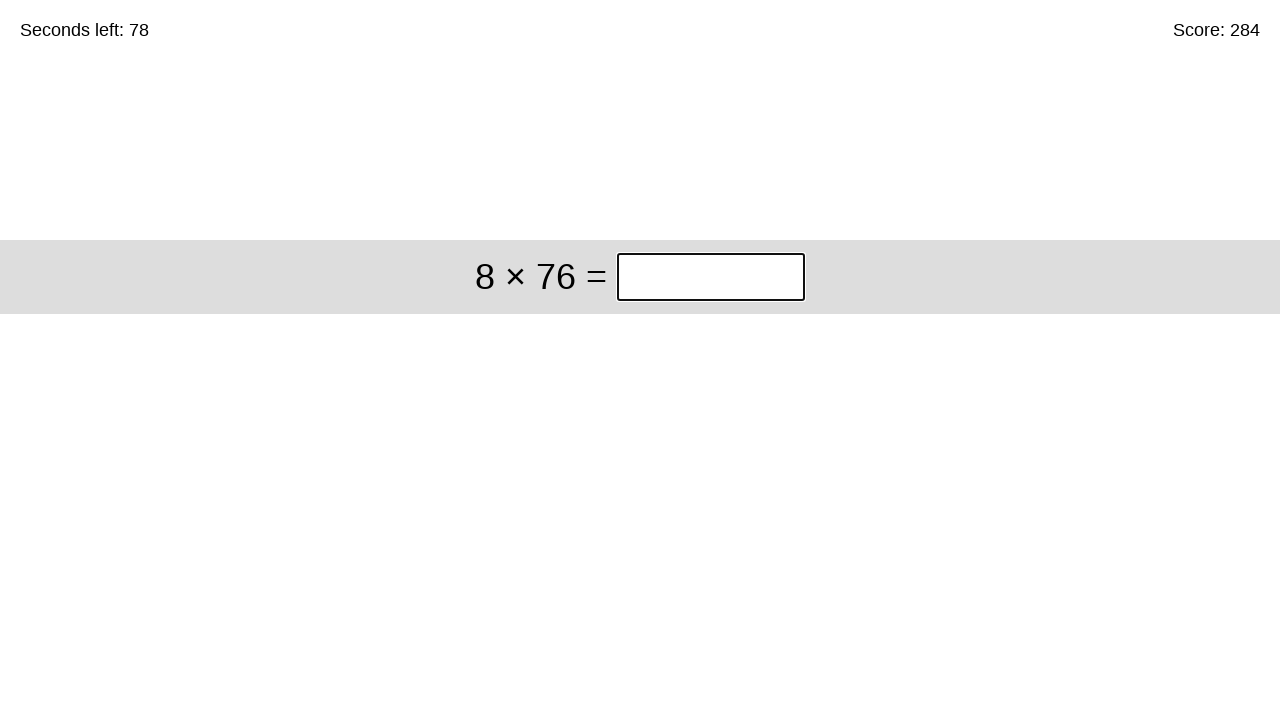

Solved equation '8 × 76' and entered answer '608' on xpath=//*[@id="game"]/div/div[1]/input
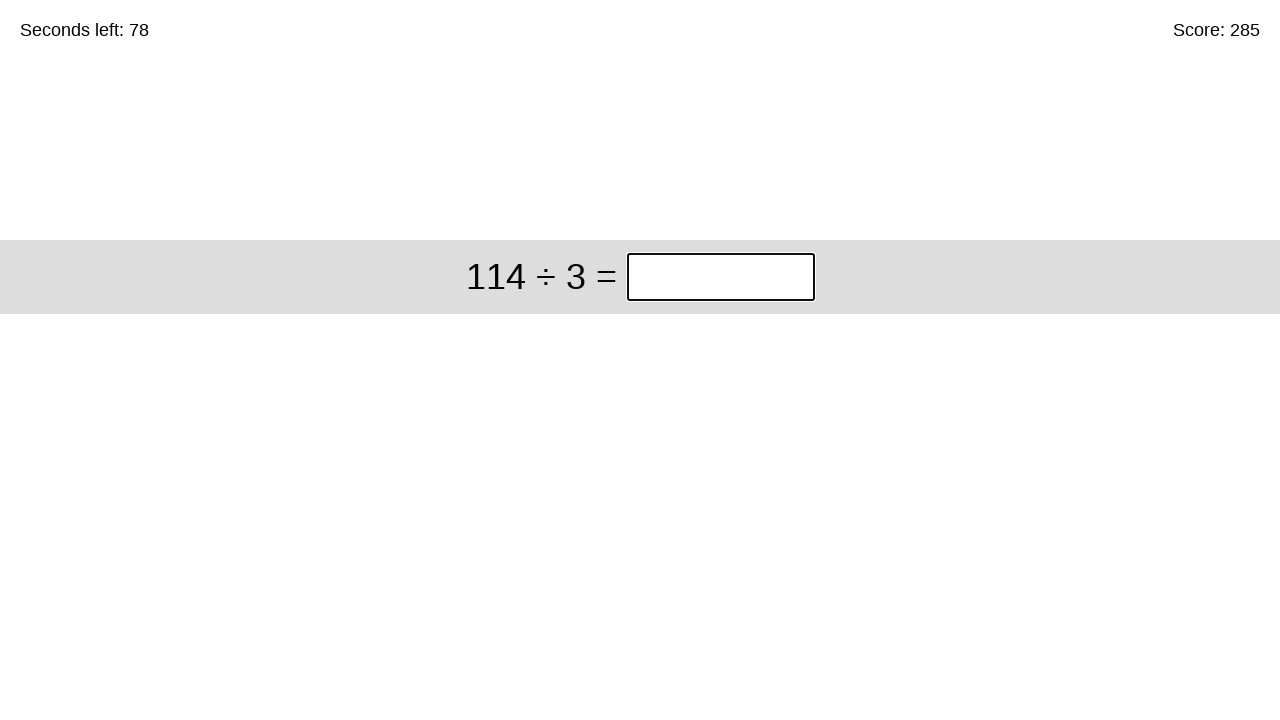

Solved equation '114 ÷ 3' and entered answer '38' on xpath=//*[@id="game"]/div/div[1]/input
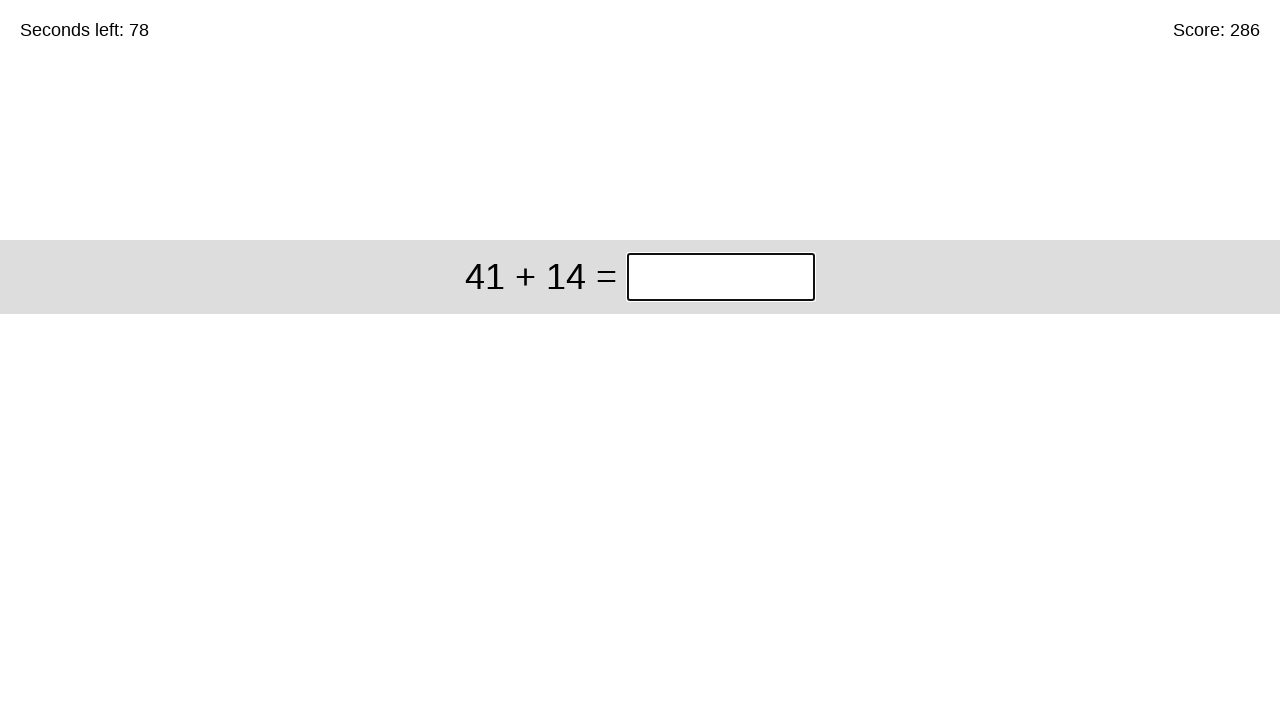

Solved equation '41 + 14' and entered answer '55' on xpath=//*[@id="game"]/div/div[1]/input
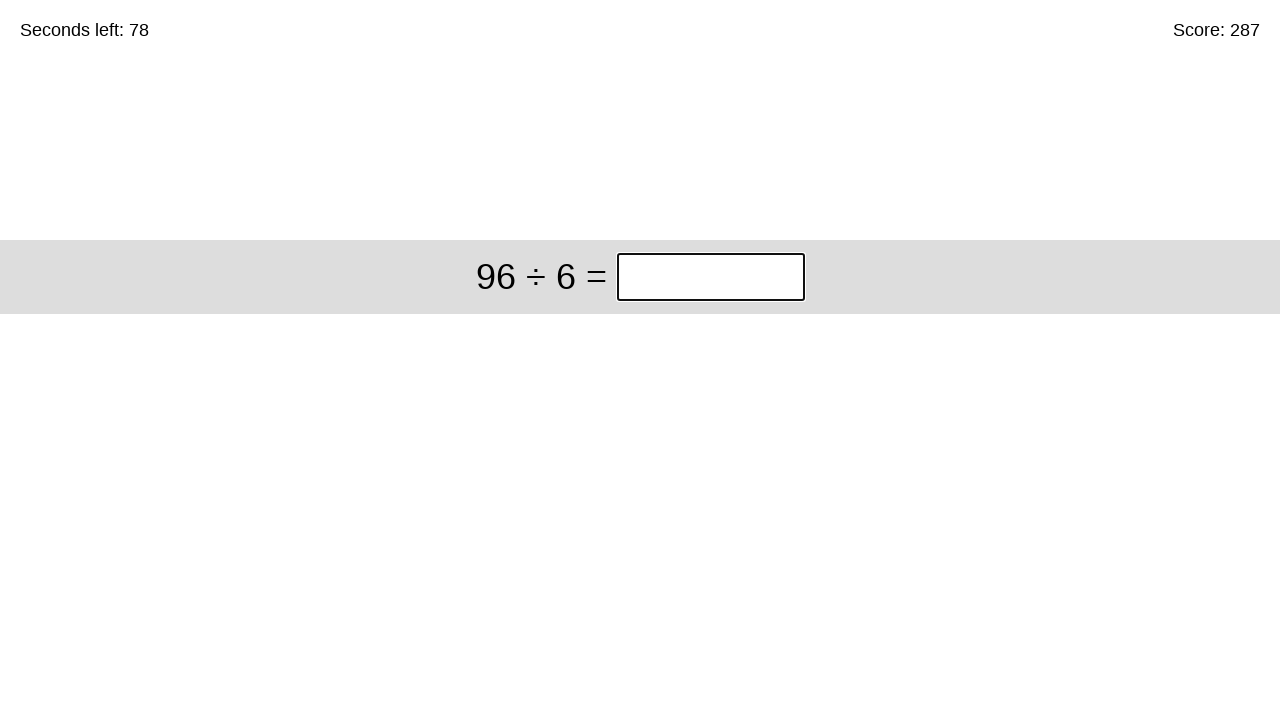

Solved equation '96 ÷ 6' and entered answer '16' on xpath=//*[@id="game"]/div/div[1]/input
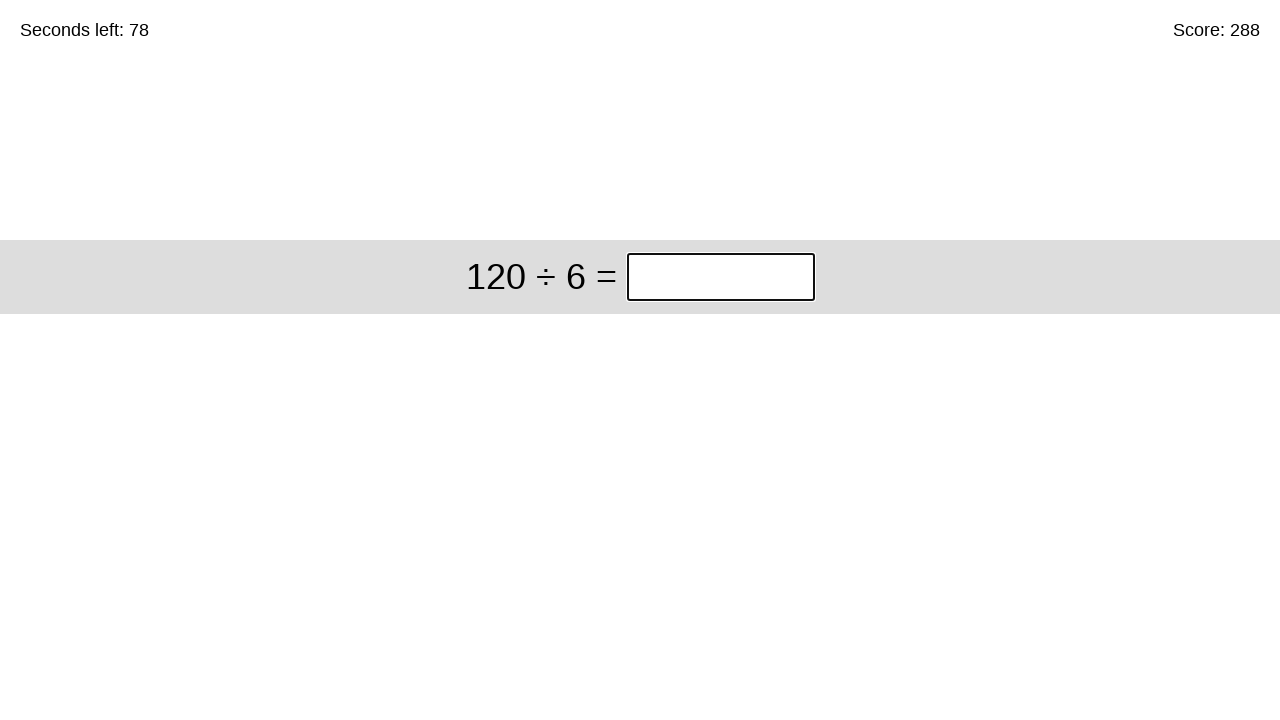

Solved equation '120 ÷ 6' and entered answer '20' on xpath=//*[@id="game"]/div/div[1]/input
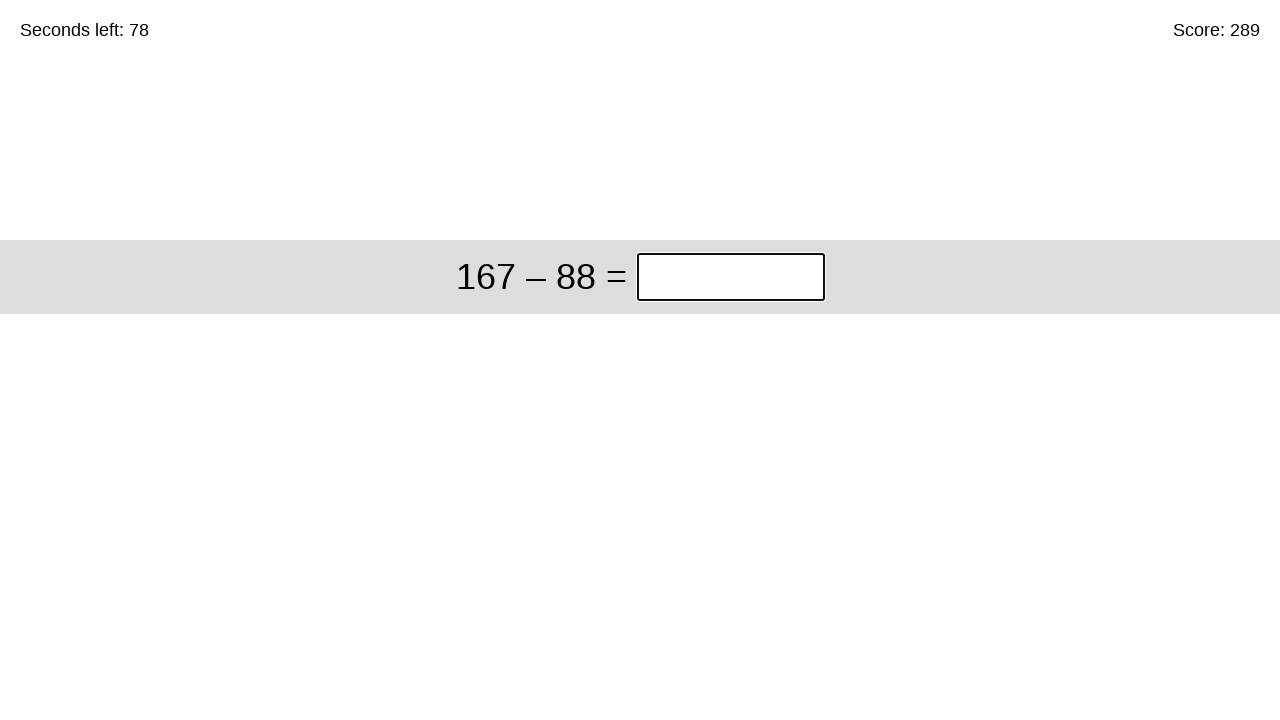

Solved equation '167 – 88' and entered answer '79' on xpath=//*[@id="game"]/div/div[1]/input
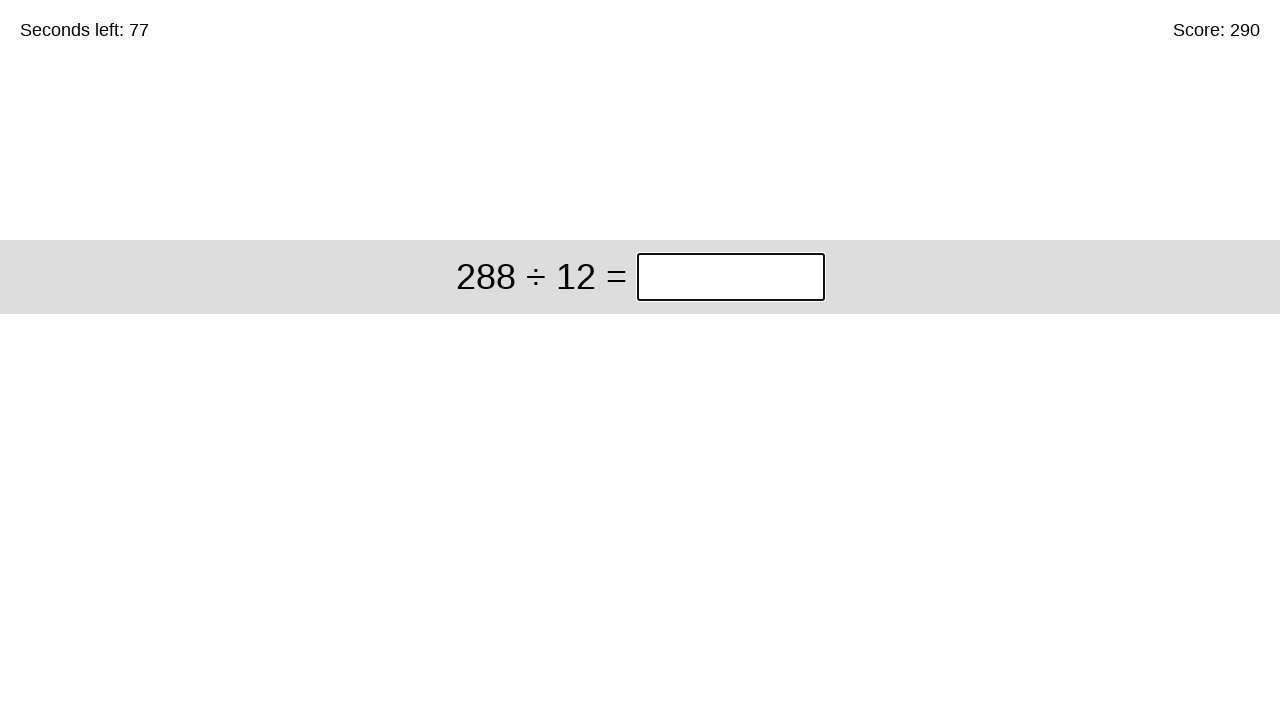

Solved equation '288 ÷ 12' and entered answer '24' on xpath=//*[@id="game"]/div/div[1]/input
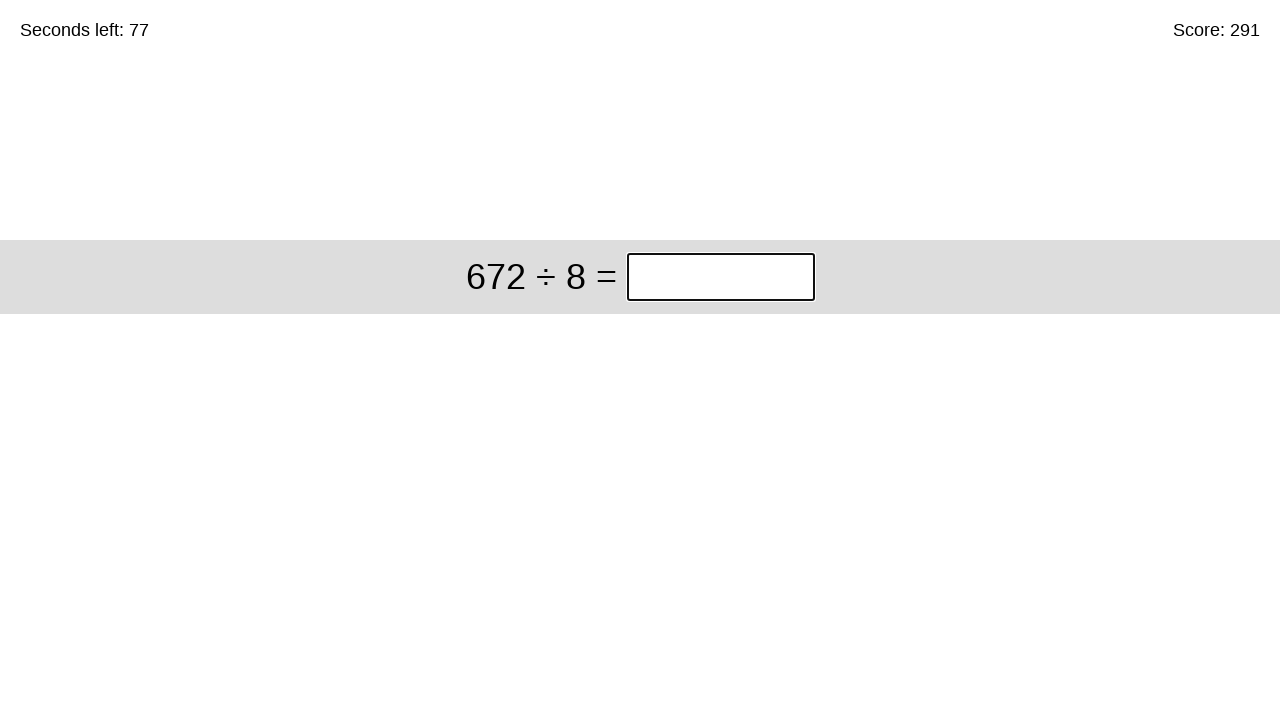

Solved equation '672 ÷ 8' and entered answer '84' on xpath=//*[@id="game"]/div/div[1]/input
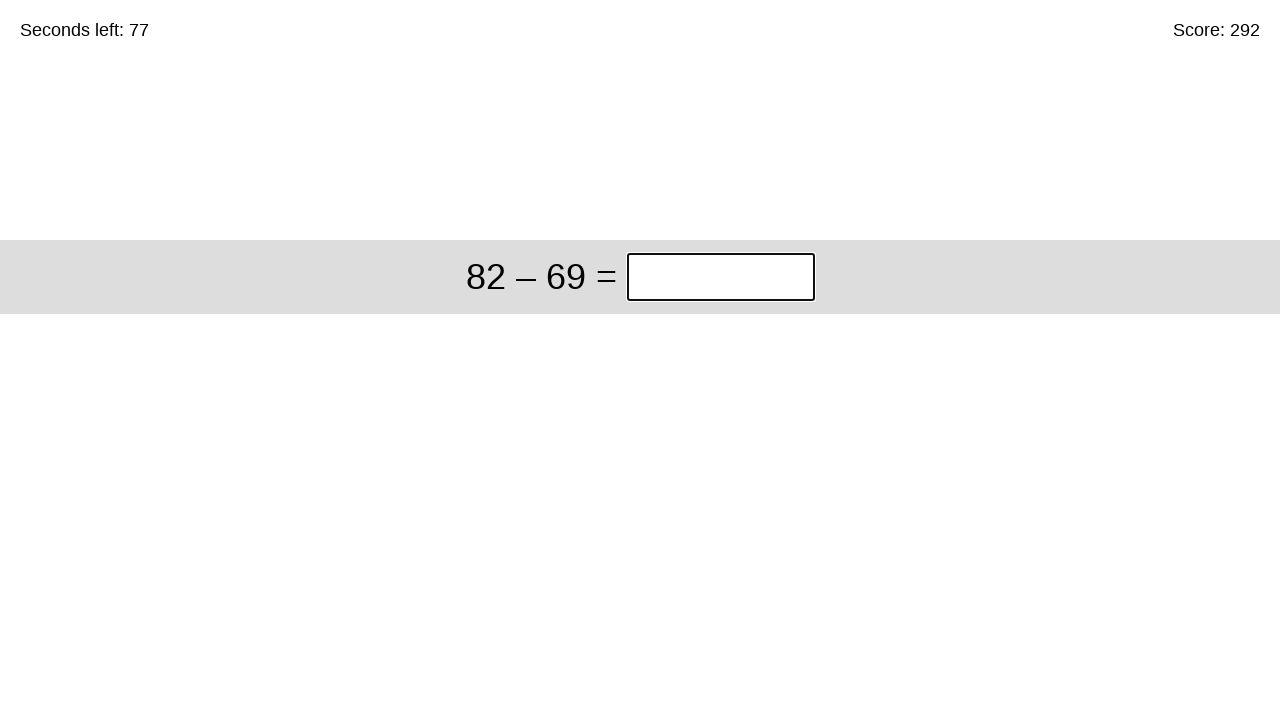

Solved equation '82 – 69' and entered answer '13' on xpath=//*[@id="game"]/div/div[1]/input
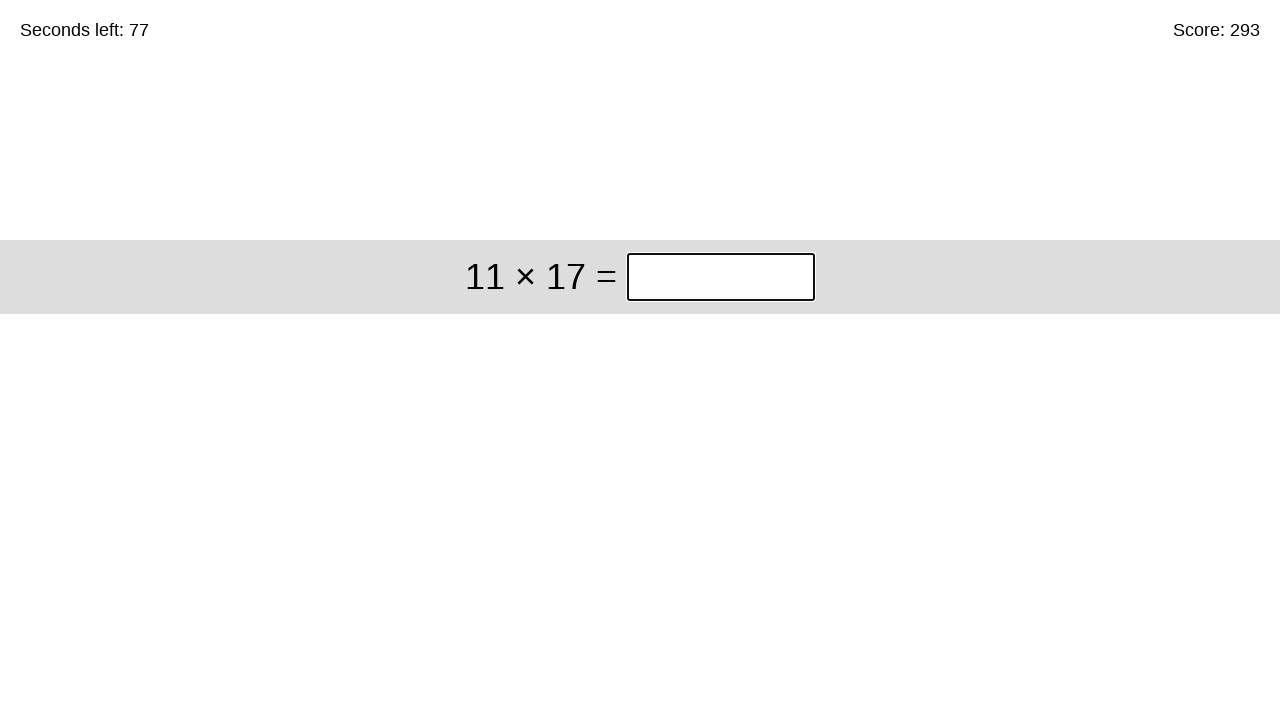

Solved equation '11 × 17' and entered answer '187' on xpath=//*[@id="game"]/div/div[1]/input
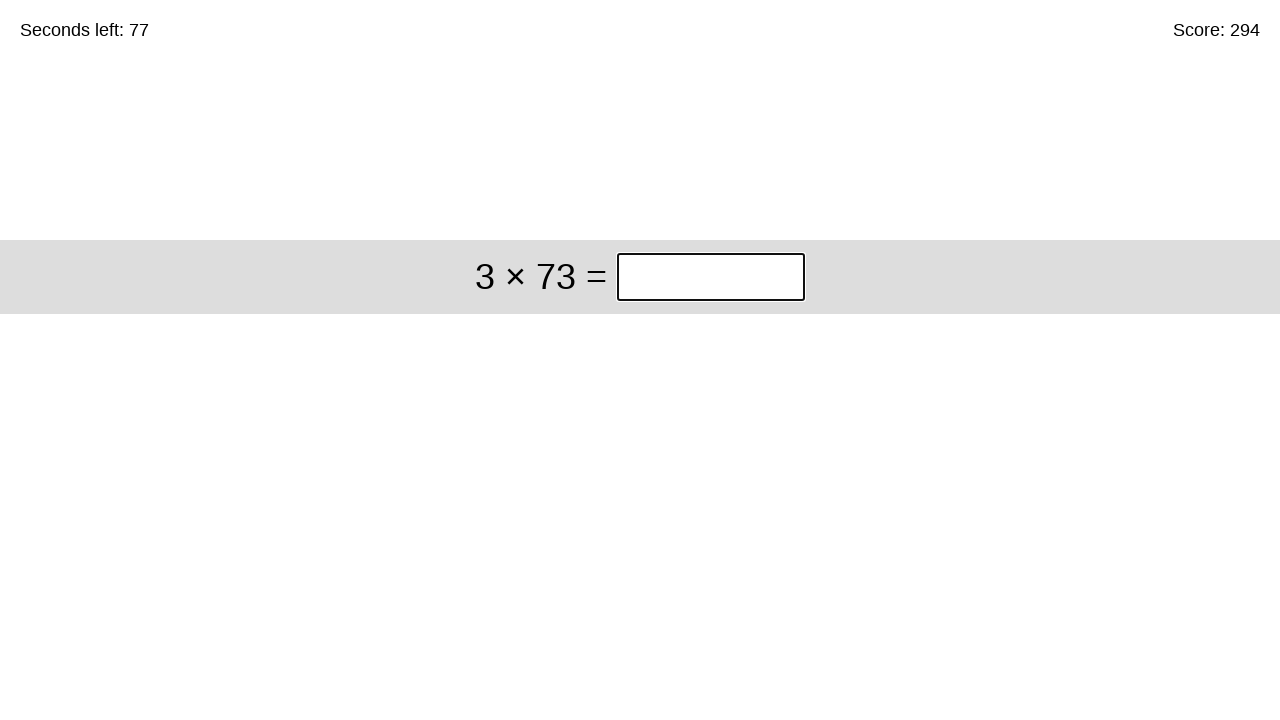

Solved equation '3 × 73' and entered answer '219' on xpath=//*[@id="game"]/div/div[1]/input
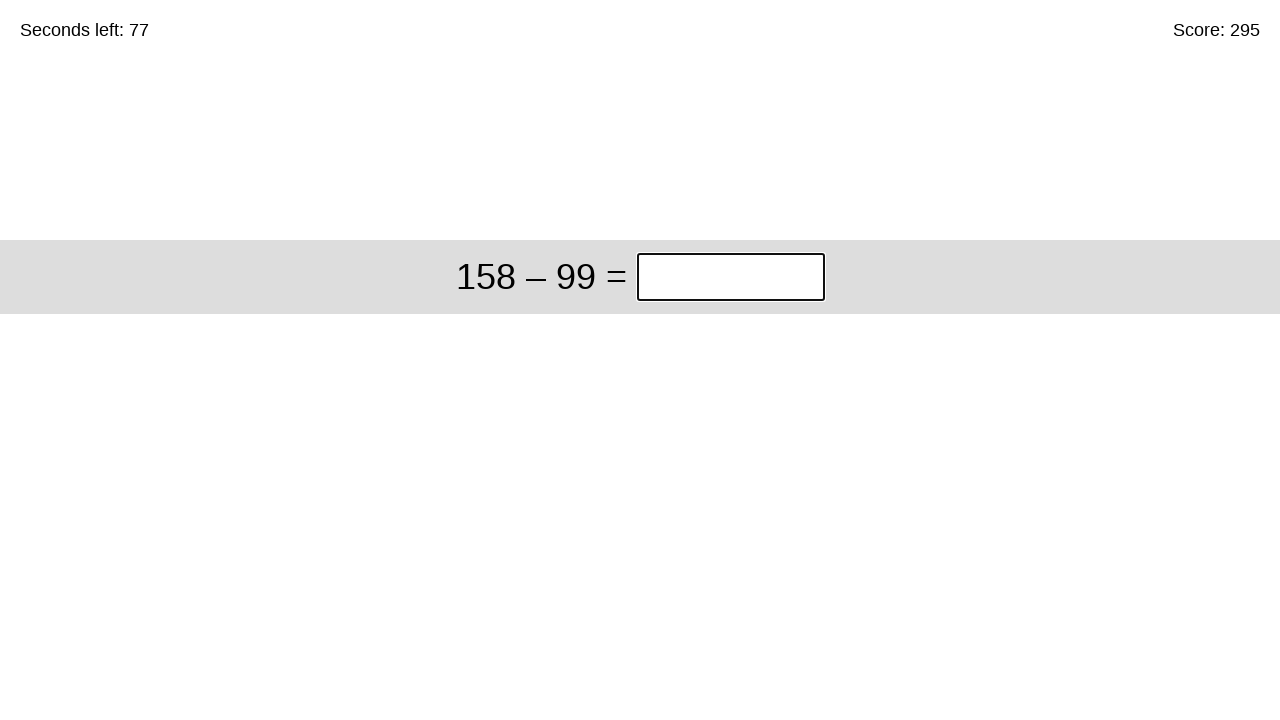

Solved equation '158 – 99' and entered answer '59' on xpath=//*[@id="game"]/div/div[1]/input
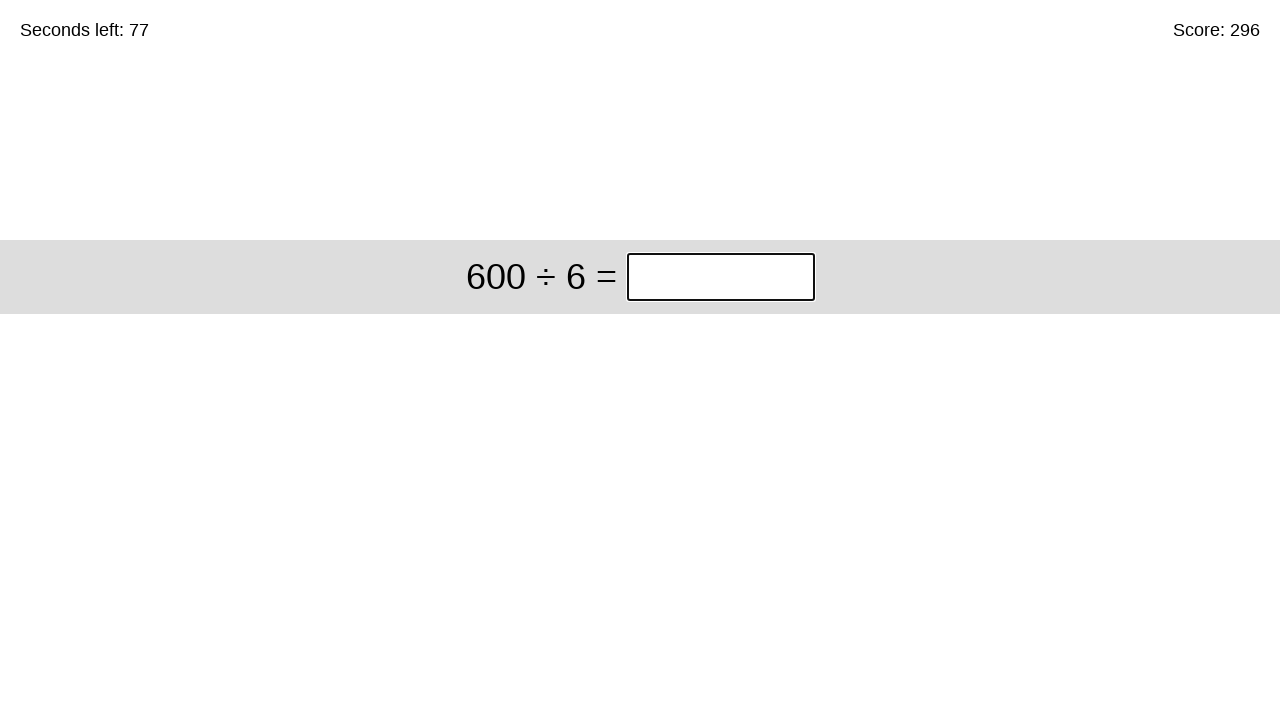

Solved equation '600 ÷ 6' and entered answer '100' on xpath=//*[@id="game"]/div/div[1]/input
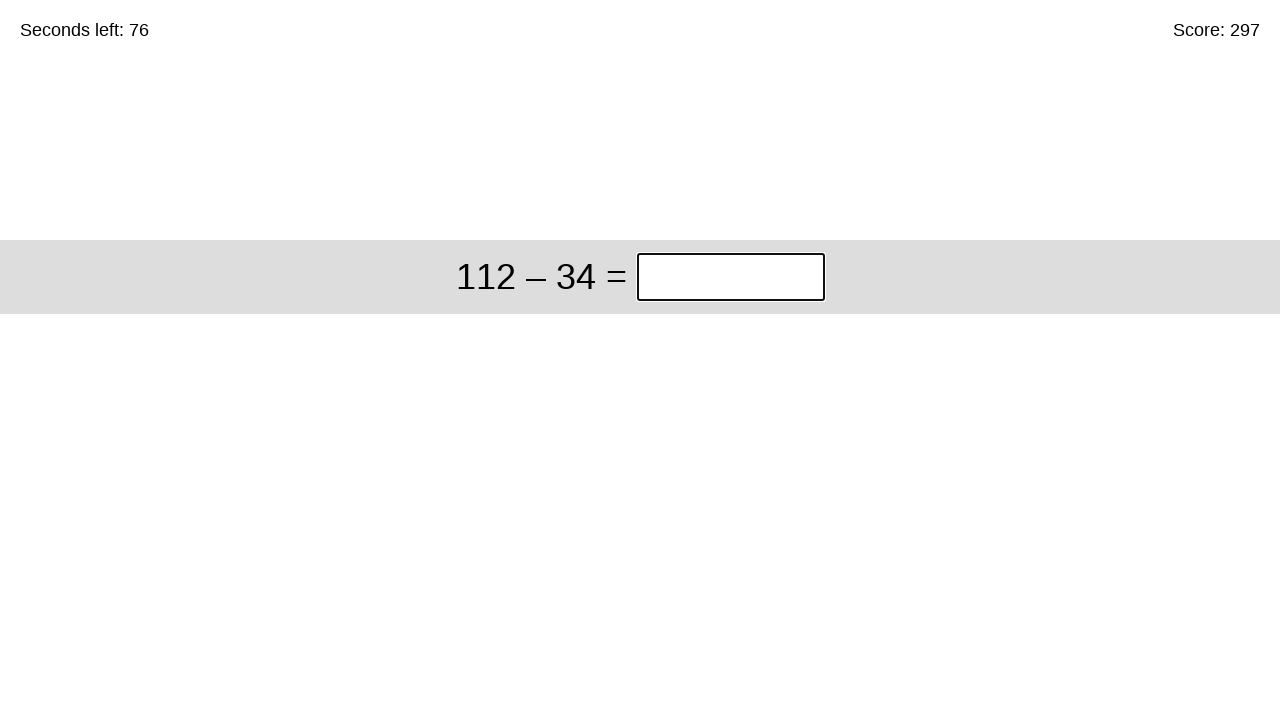

Solved equation '112 – 34' and entered answer '78' on xpath=//*[@id="game"]/div/div[1]/input
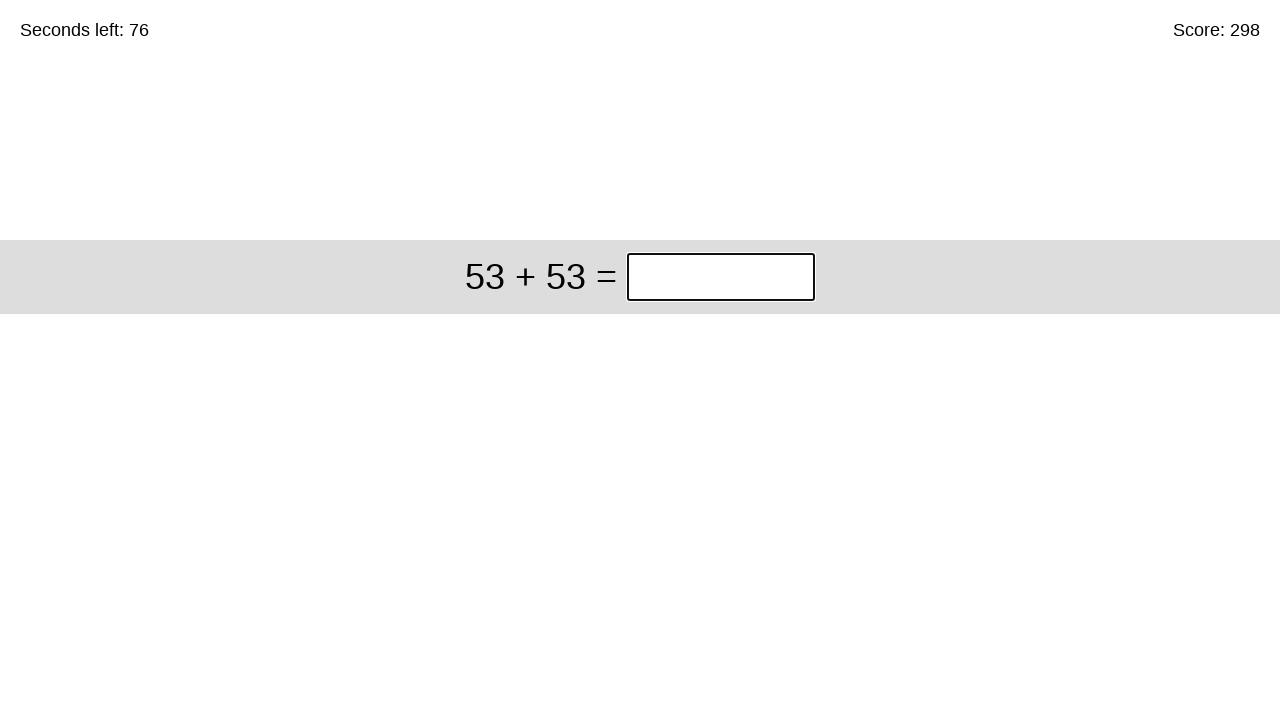

Solved equation '53 + 53' and entered answer '106' on xpath=//*[@id="game"]/div/div[1]/input
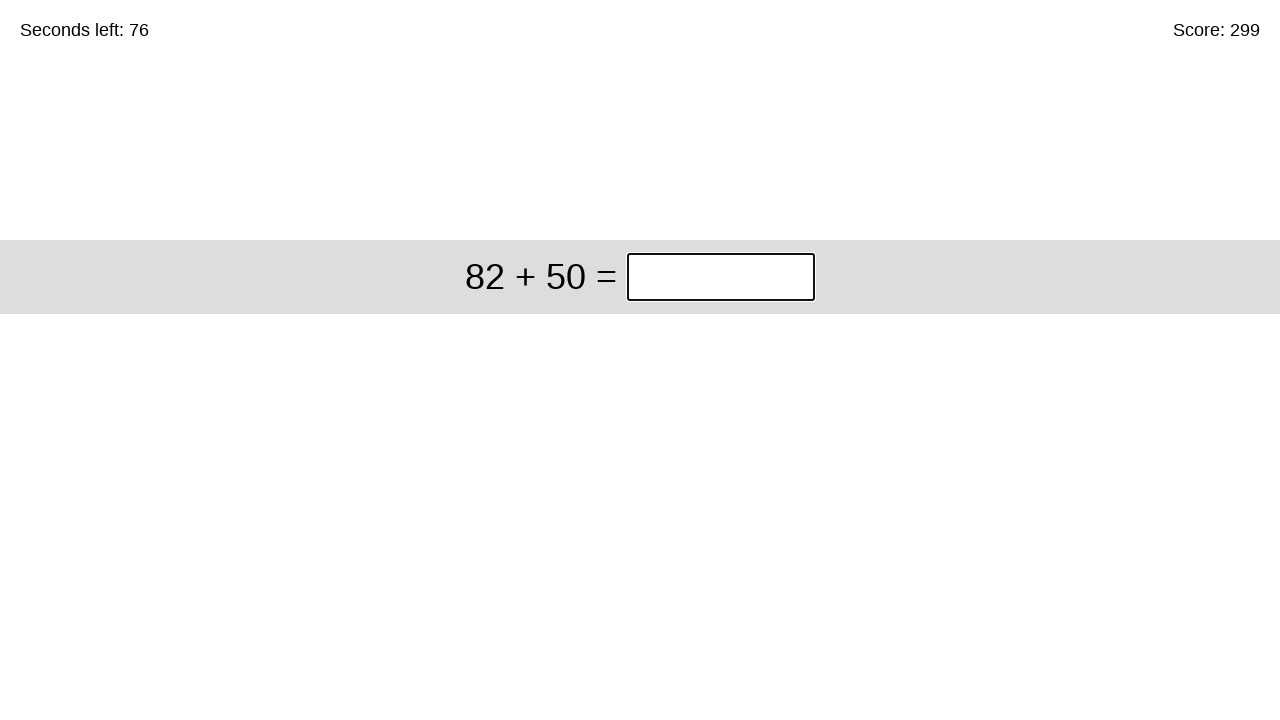

Solved equation '82 + 50' and entered answer '132' on xpath=//*[@id="game"]/div/div[1]/input
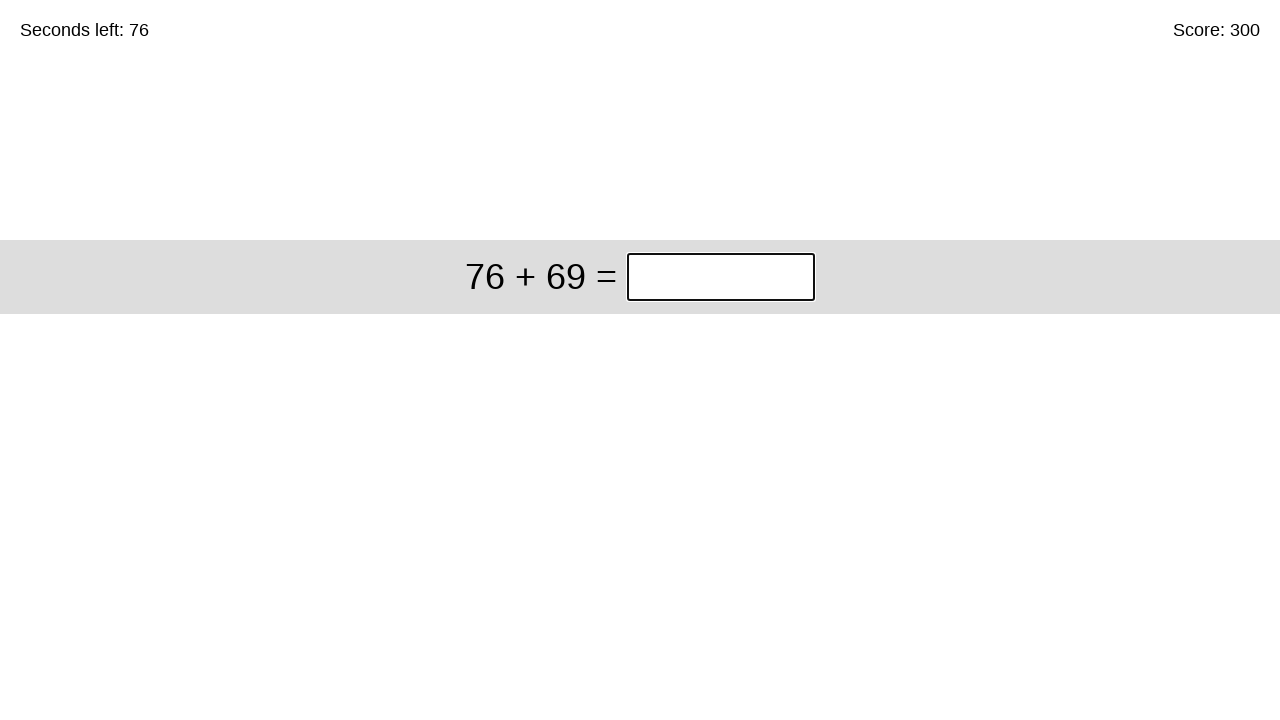

Solved equation '76 + 69' and entered answer '145' on xpath=//*[@id="game"]/div/div[1]/input
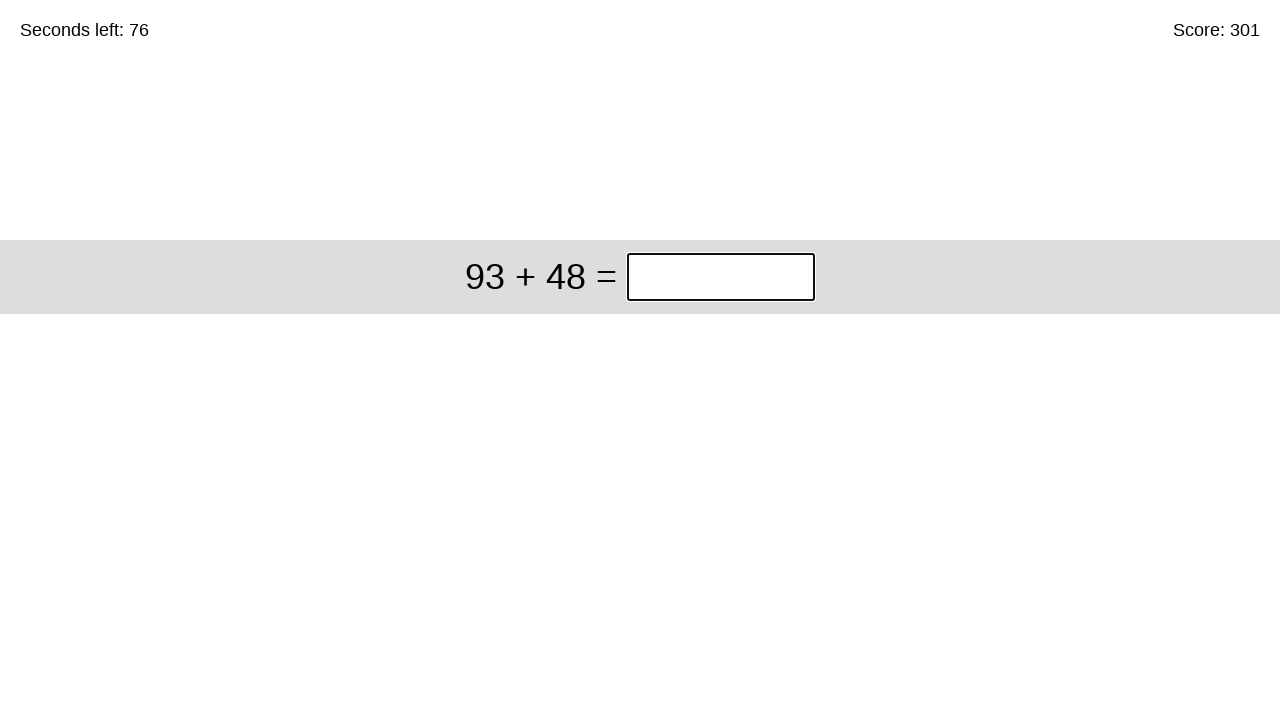

Solved equation '93 + 48' and entered answer '141' on xpath=//*[@id="game"]/div/div[1]/input
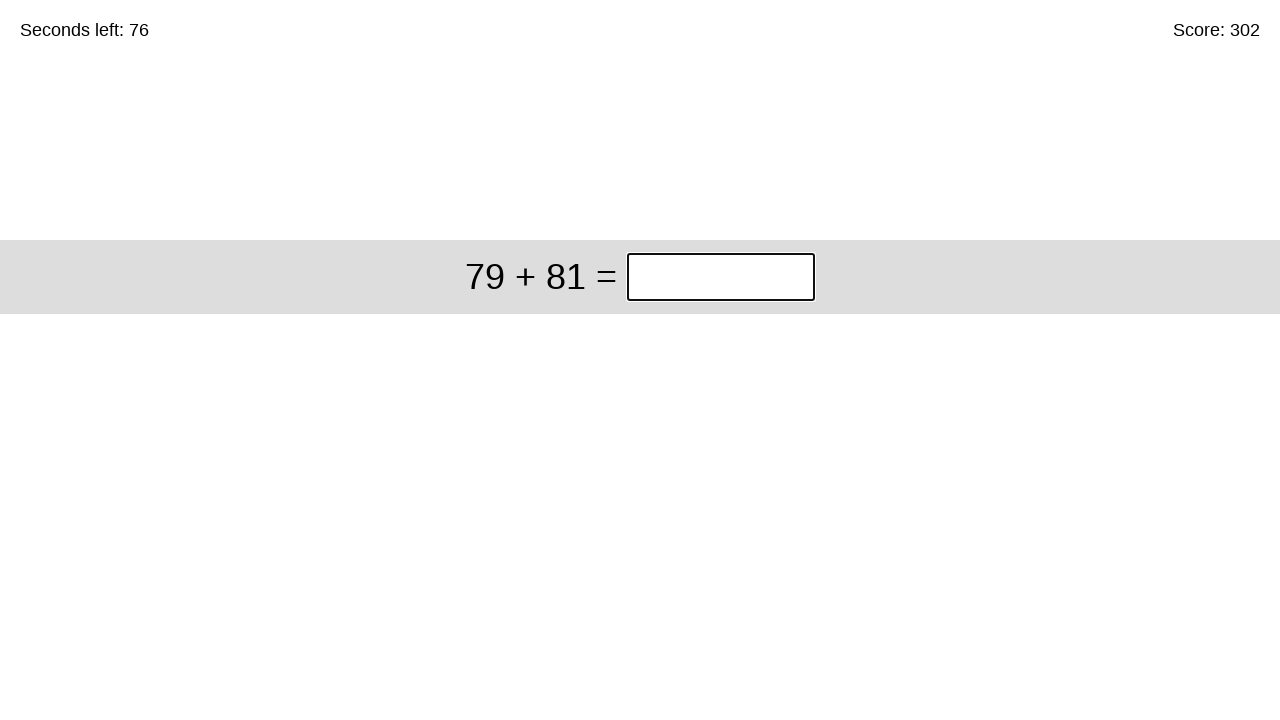

Solved equation '79 + 81' and entered answer '160' on xpath=//*[@id="game"]/div/div[1]/input
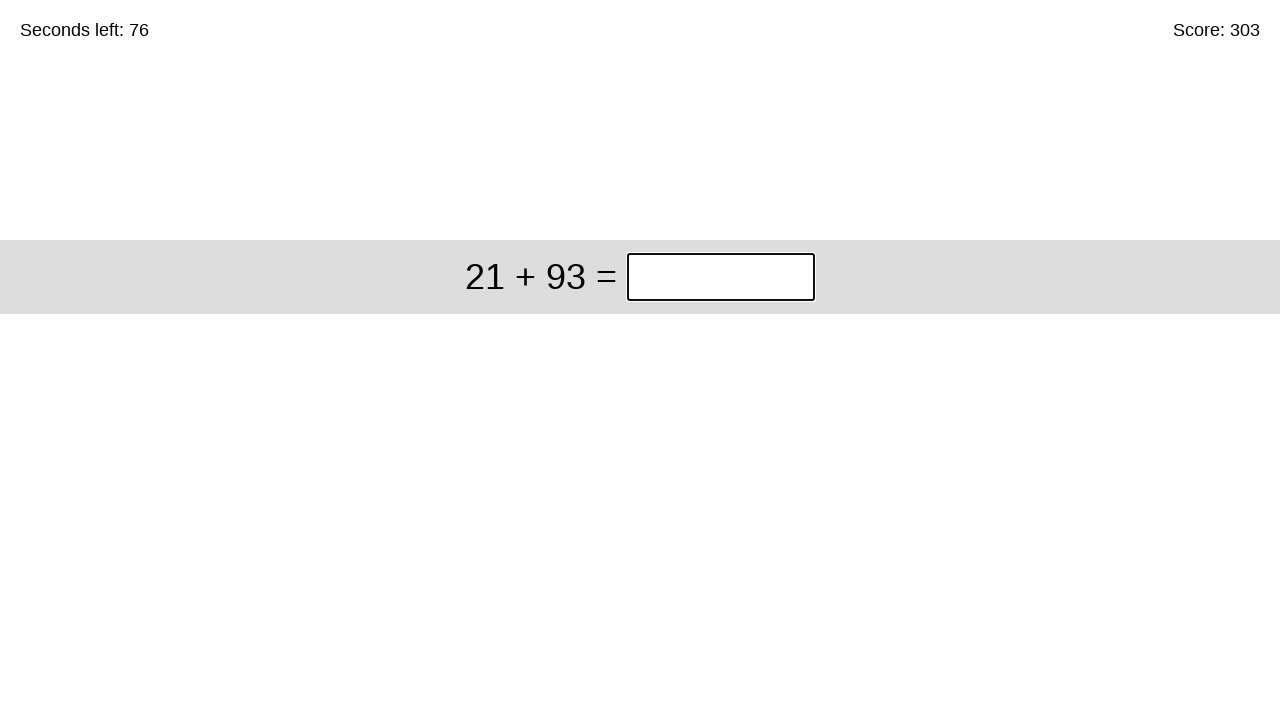

Solved equation '21 + 93' and entered answer '114' on xpath=//*[@id="game"]/div/div[1]/input
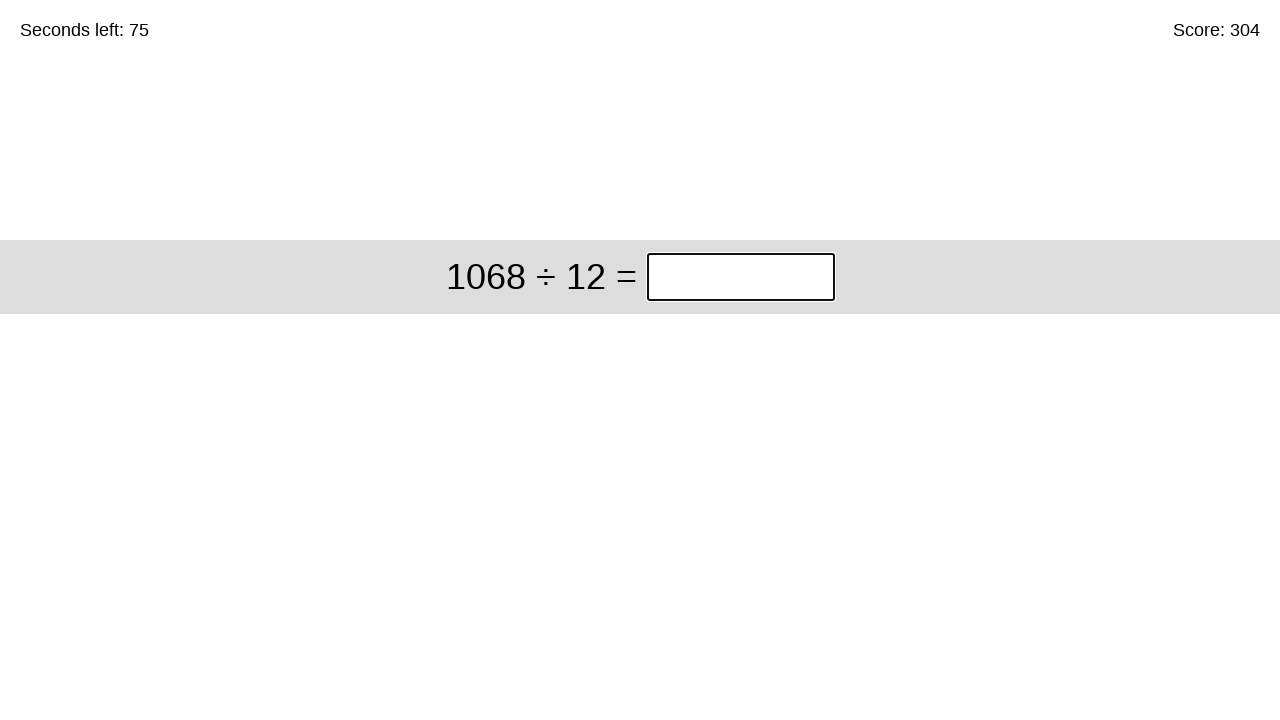

Solved equation '1068 ÷ 12' and entered answer '89' on xpath=//*[@id="game"]/div/div[1]/input
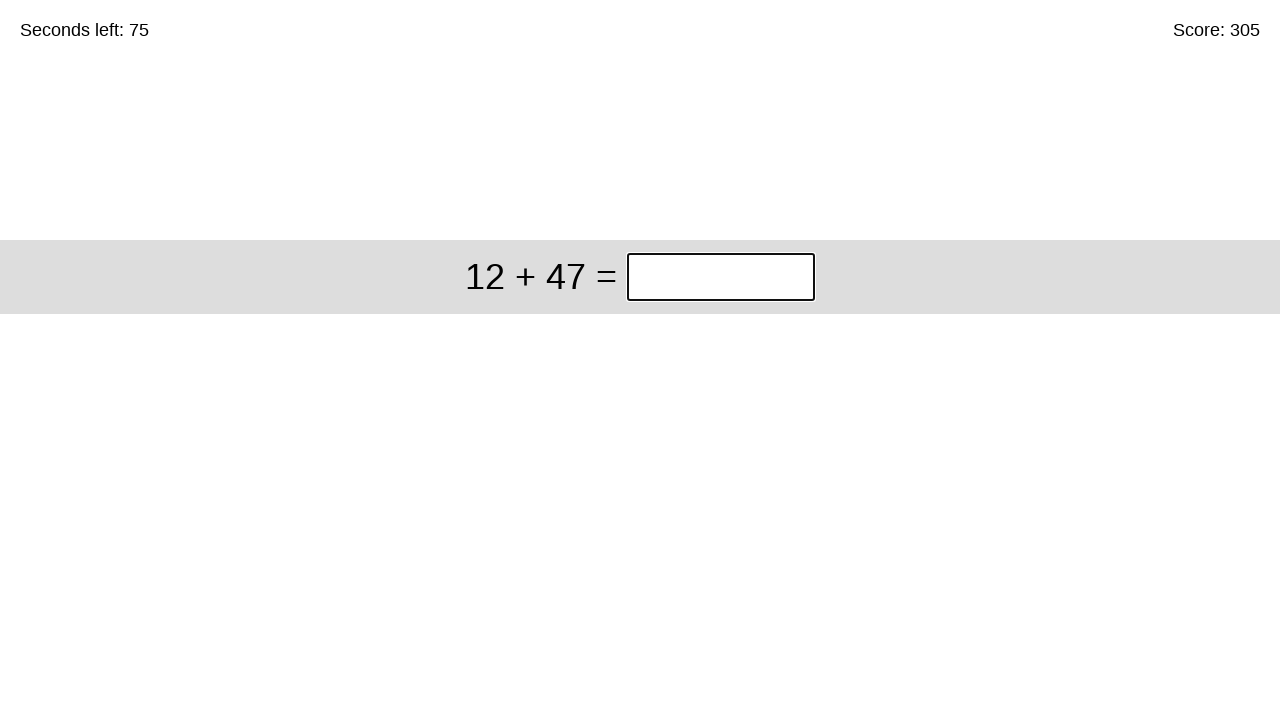

Solved equation '12 + 47' and entered answer '59' on xpath=//*[@id="game"]/div/div[1]/input
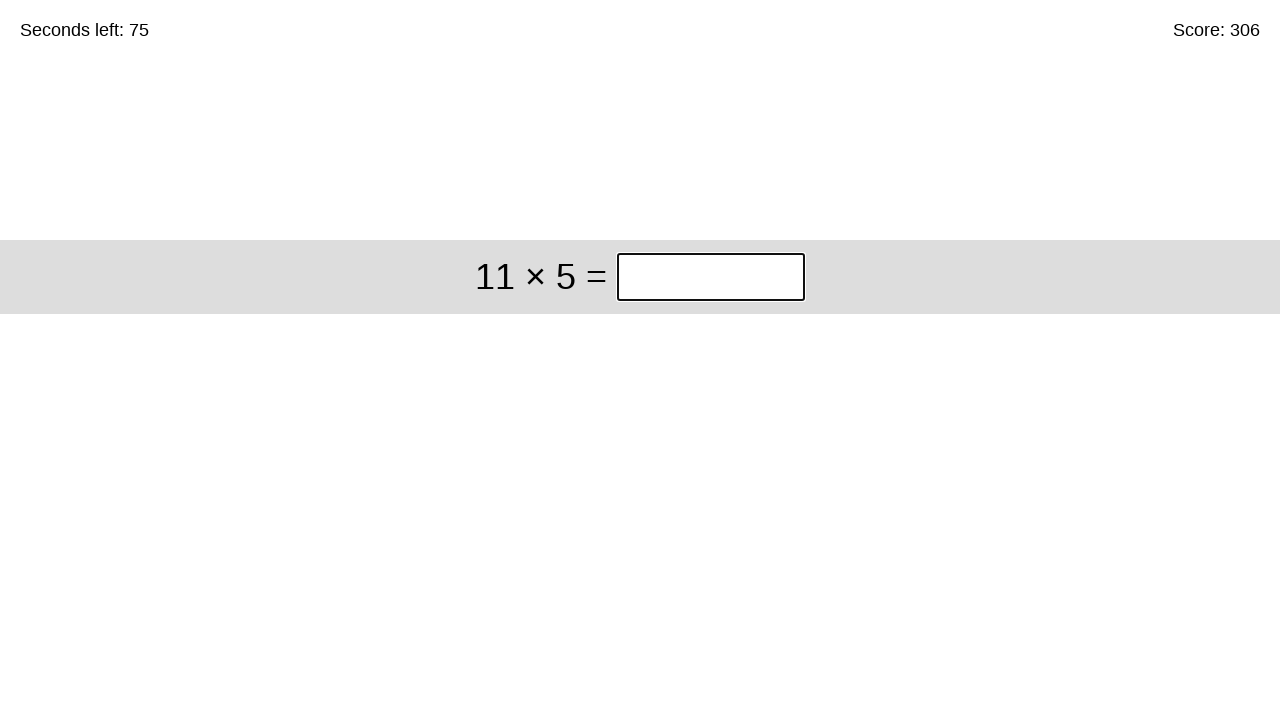

Solved equation '11 × 5' and entered answer '55' on xpath=//*[@id="game"]/div/div[1]/input
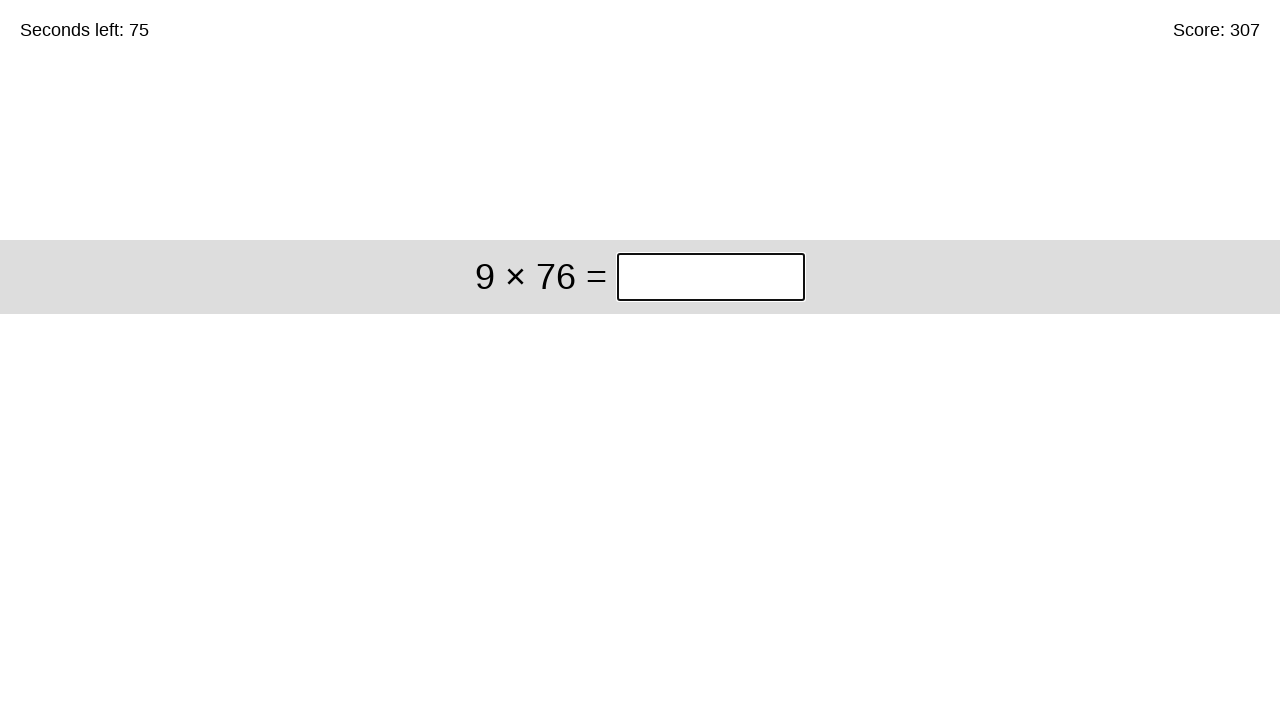

Solved equation '9 × 76' and entered answer '684' on xpath=//*[@id="game"]/div/div[1]/input
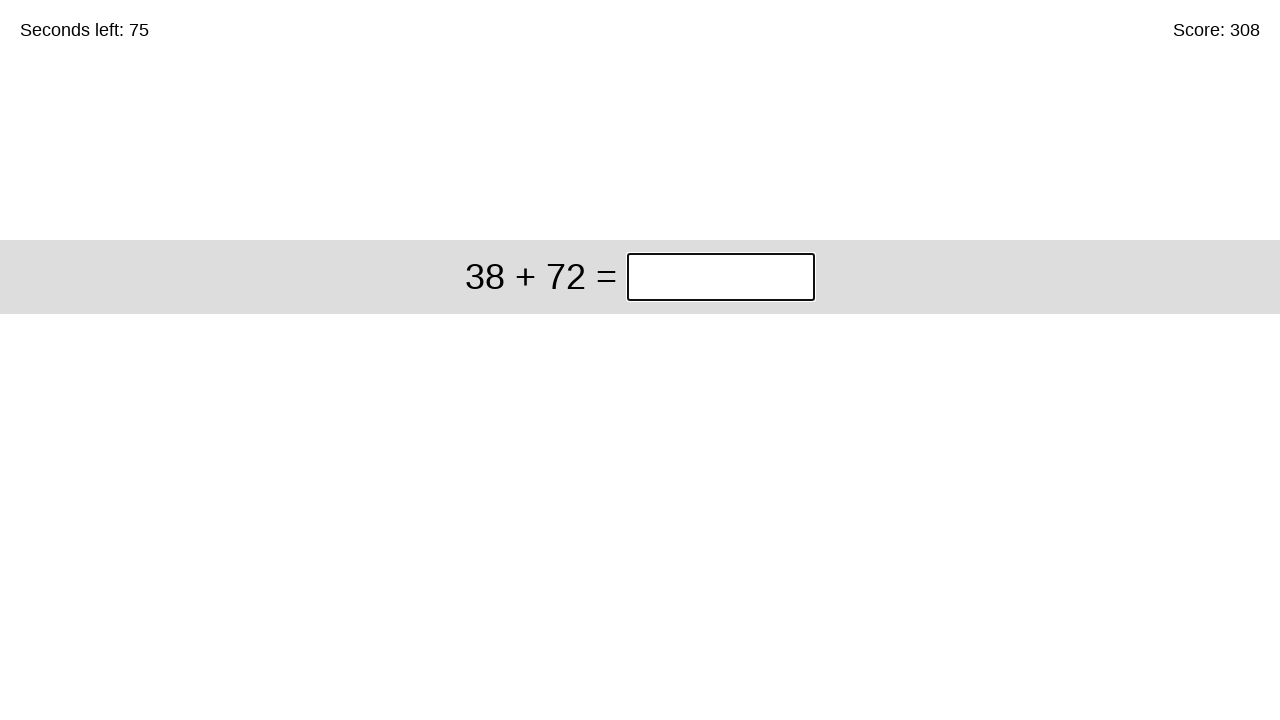

Solved equation '38 + 72' and entered answer '110' on xpath=//*[@id="game"]/div/div[1]/input
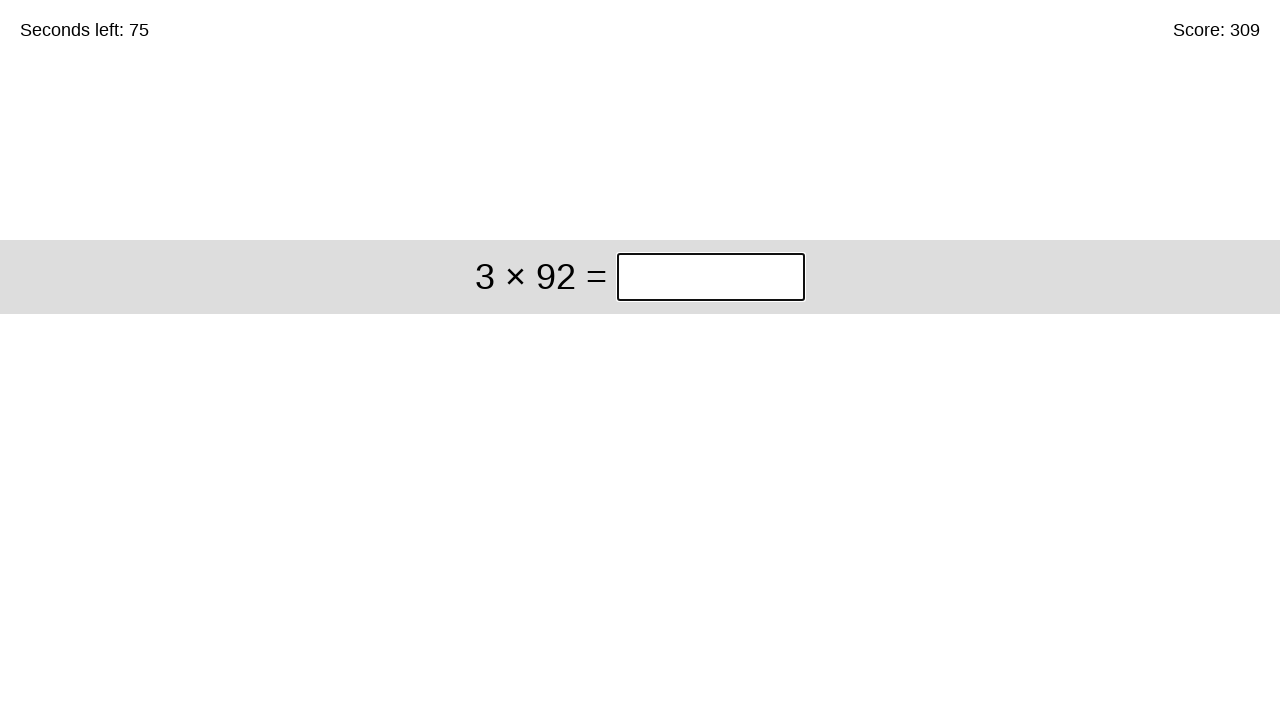

Solved equation '3 × 92' and entered answer '276' on xpath=//*[@id="game"]/div/div[1]/input
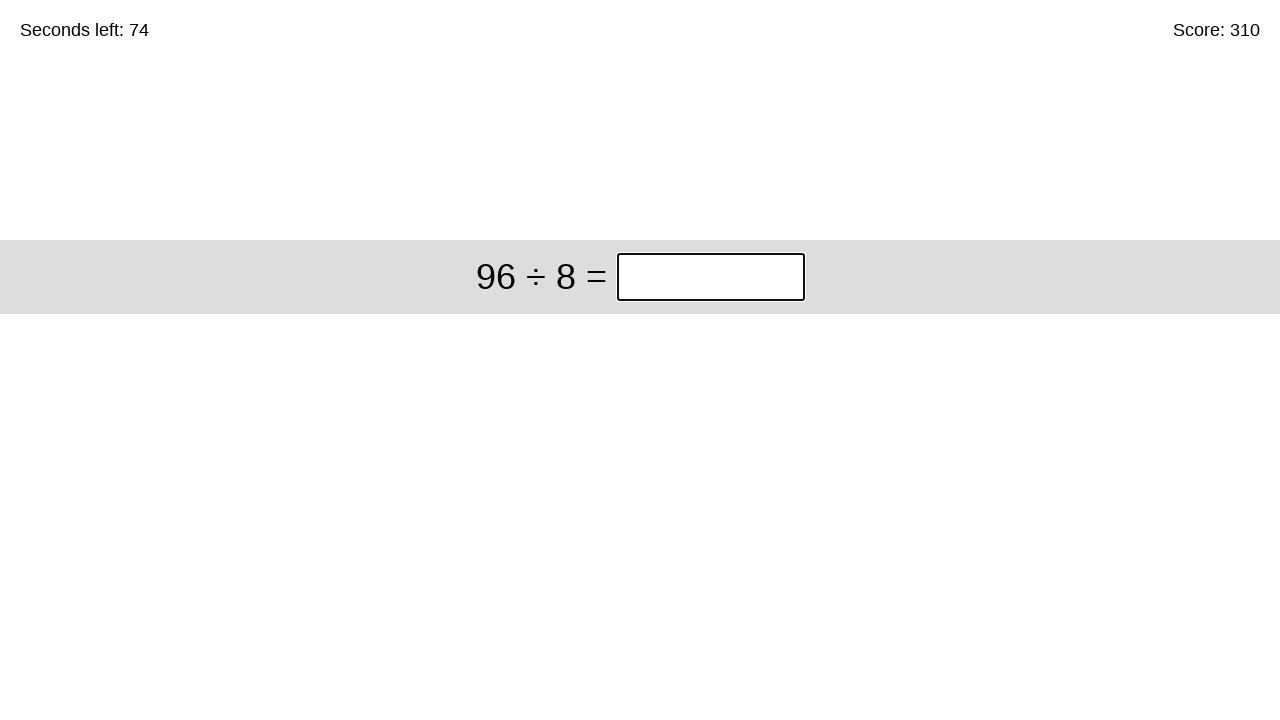

Solved equation '96 ÷ 8' and entered answer '12' on xpath=//*[@id="game"]/div/div[1]/input
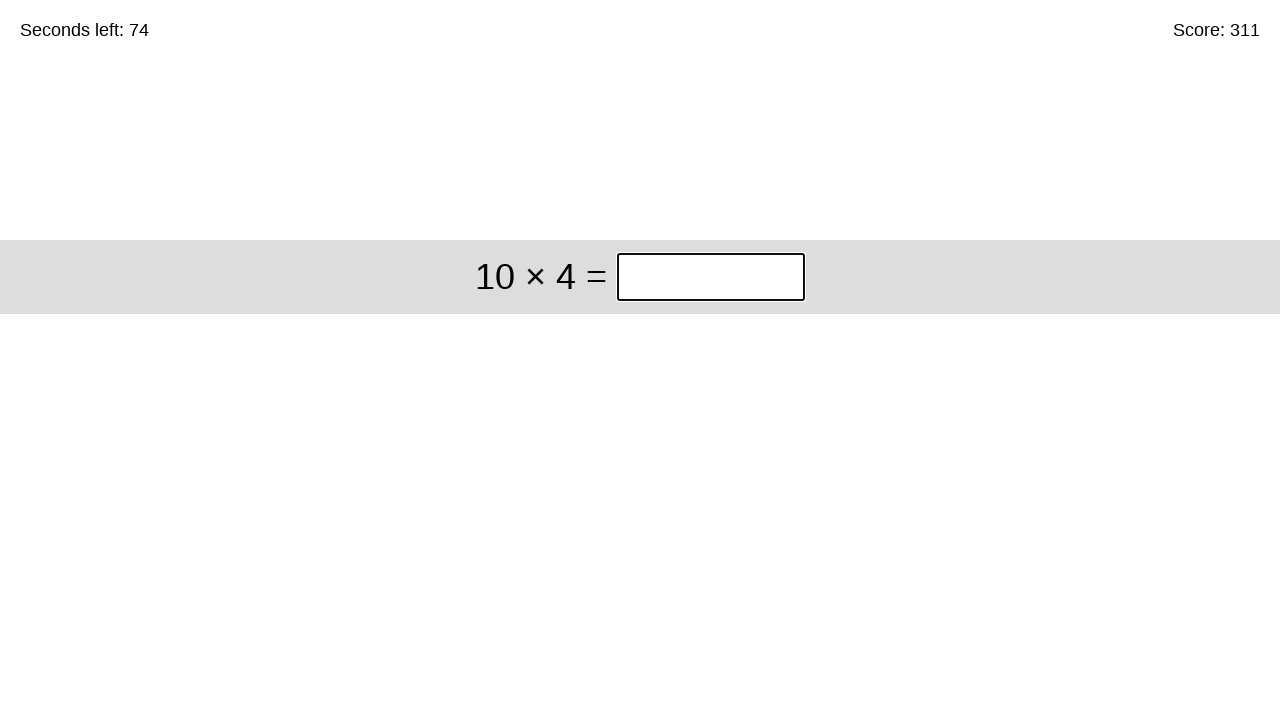

Solved equation '10 × 4' and entered answer '40' on xpath=//*[@id="game"]/div/div[1]/input
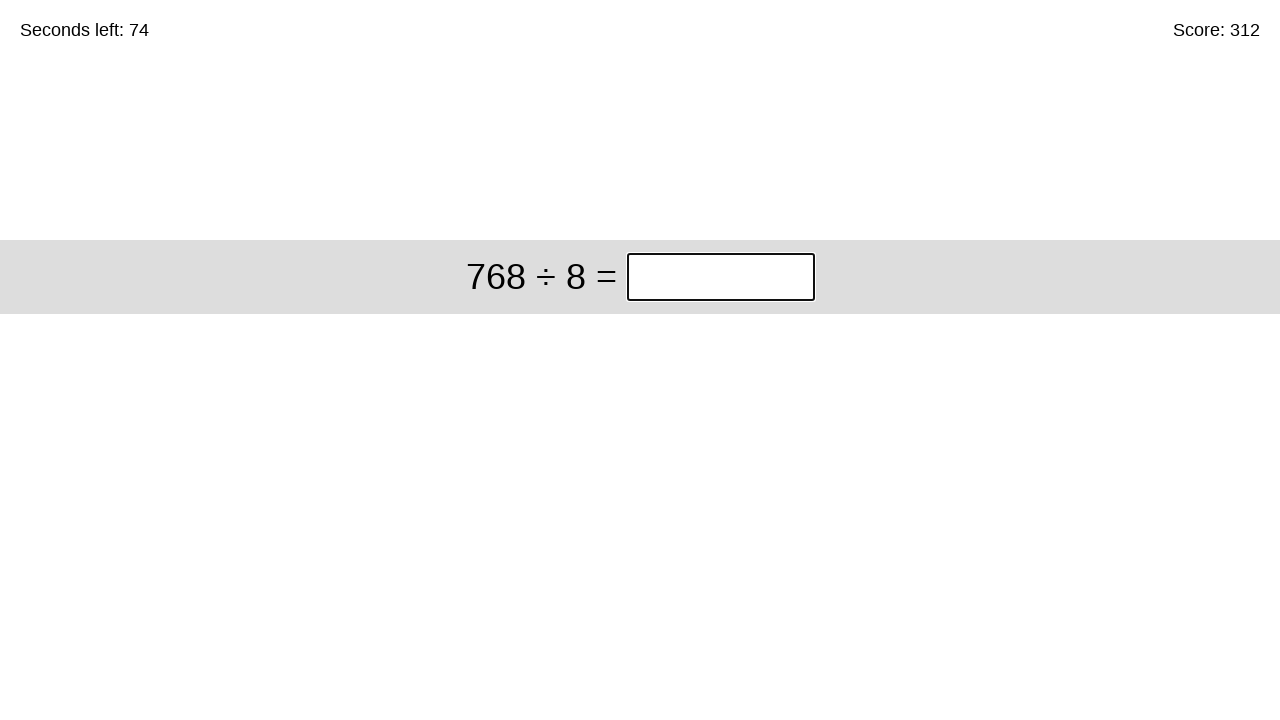

Solved equation '768 ÷ 8' and entered answer '96' on xpath=//*[@id="game"]/div/div[1]/input
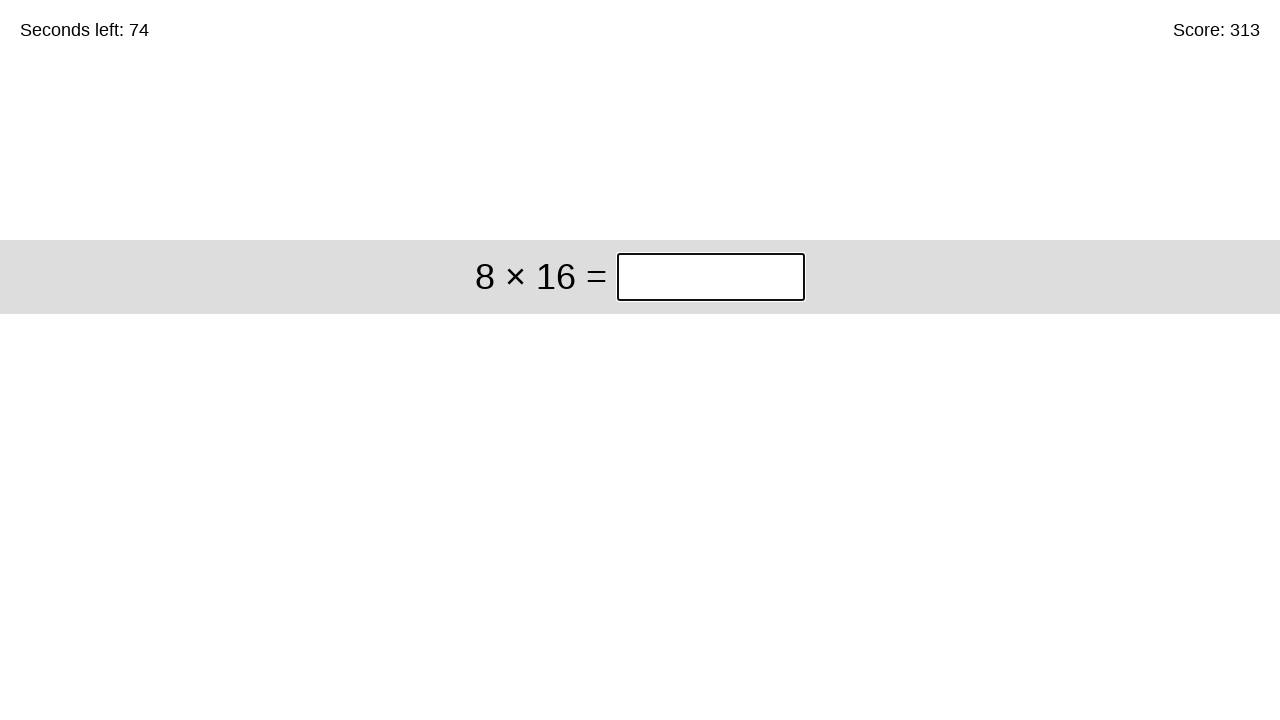

Solved equation '8 × 16' and entered answer '128' on xpath=//*[@id="game"]/div/div[1]/input
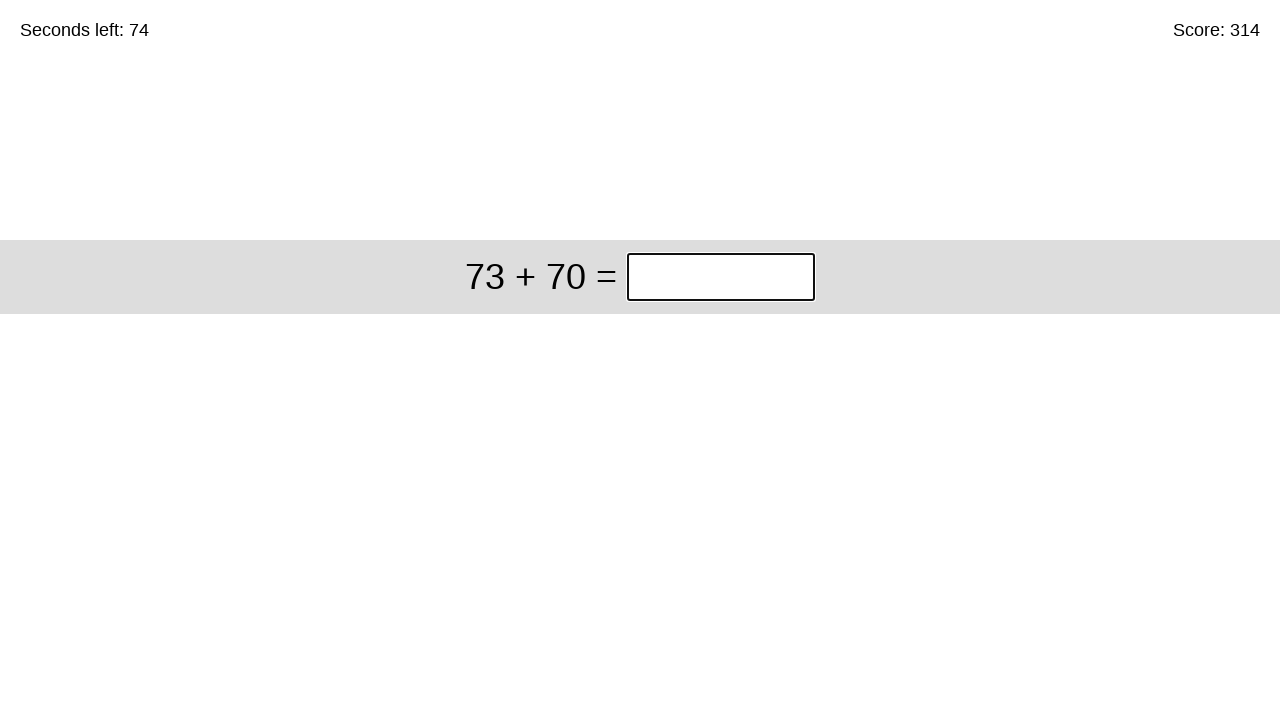

Solved equation '73 + 70' and entered answer '143' on xpath=//*[@id="game"]/div/div[1]/input
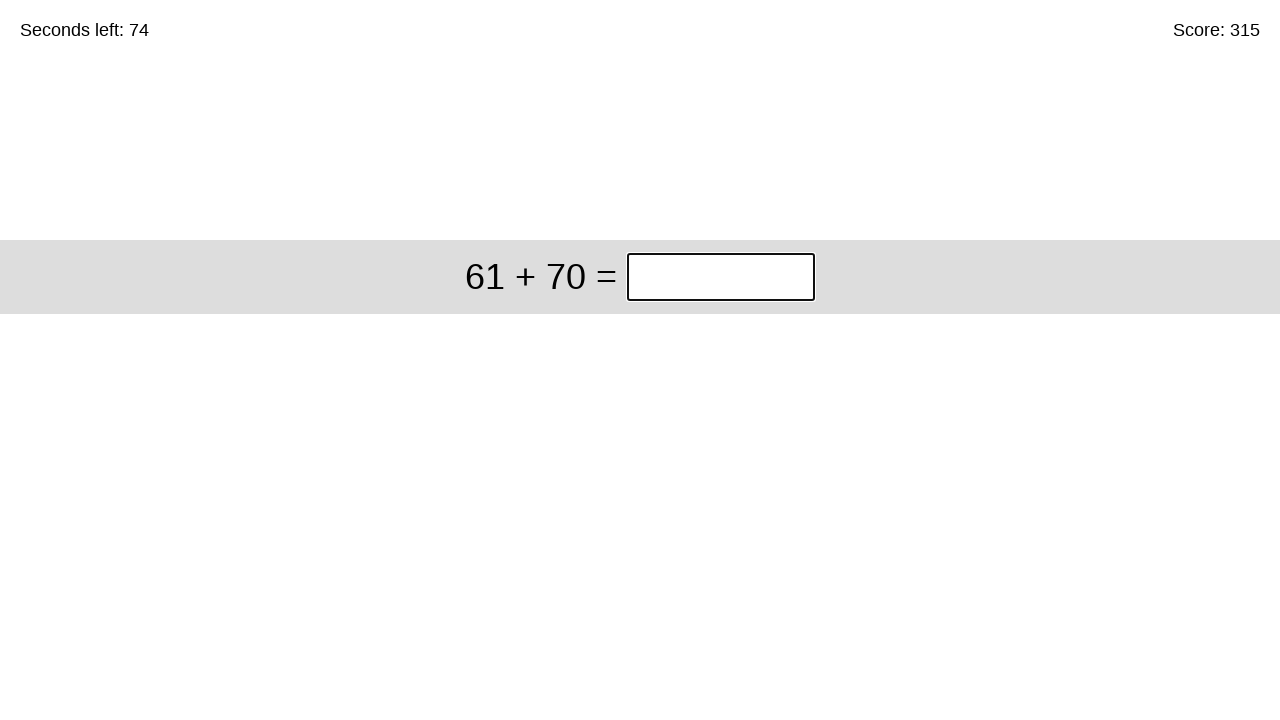

Solved equation '61 + 70' and entered answer '131' on xpath=//*[@id="game"]/div/div[1]/input
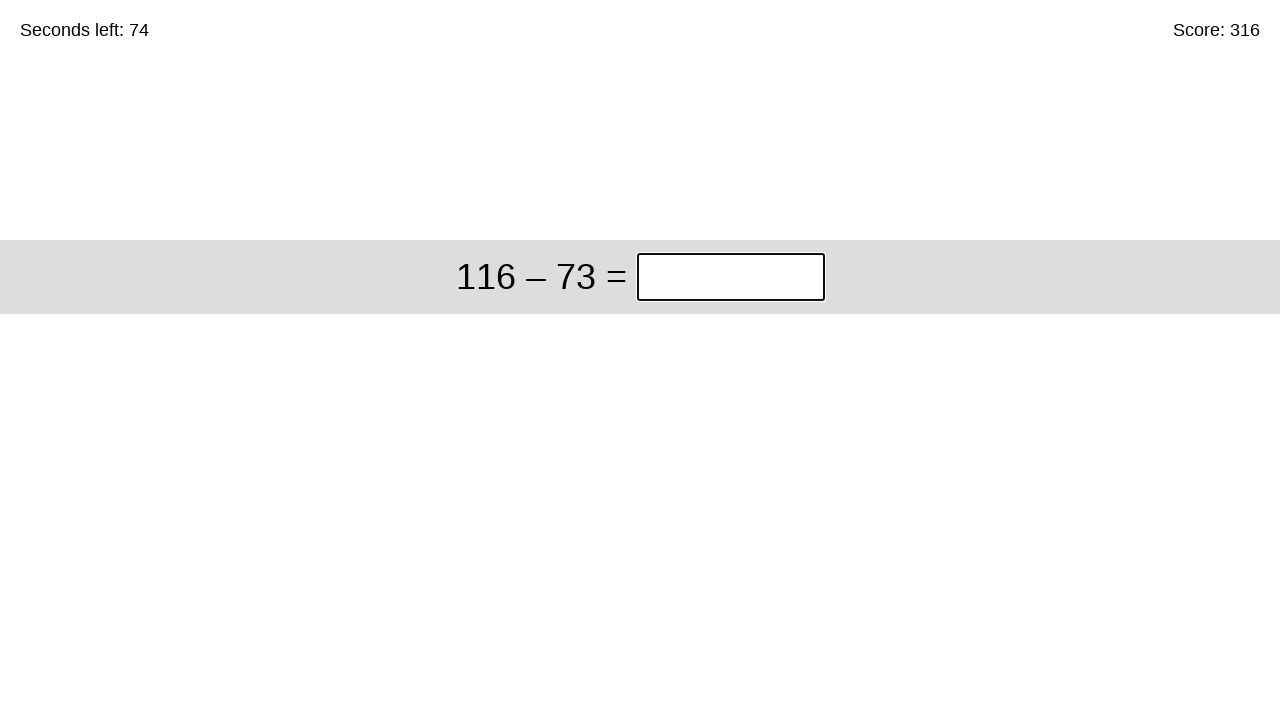

Solved equation '116 – 73' and entered answer '43' on xpath=//*[@id="game"]/div/div[1]/input
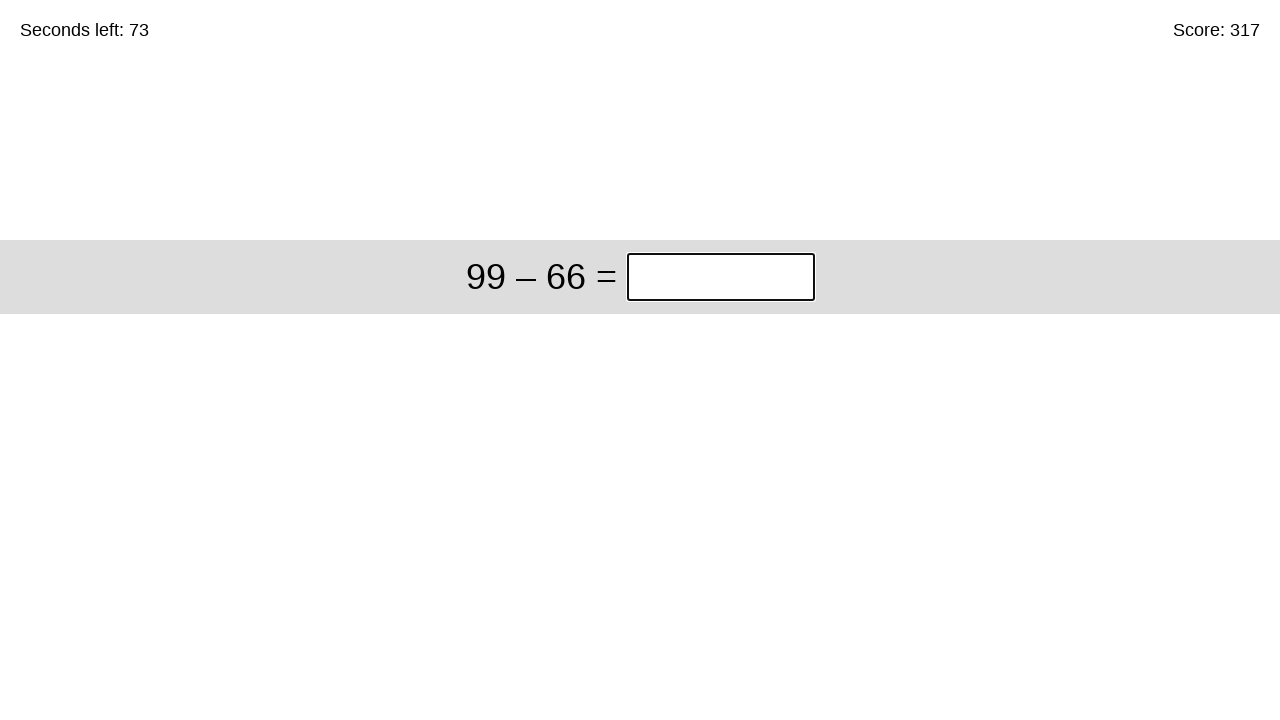

Solved equation '99 – 66' and entered answer '33' on xpath=//*[@id="game"]/div/div[1]/input
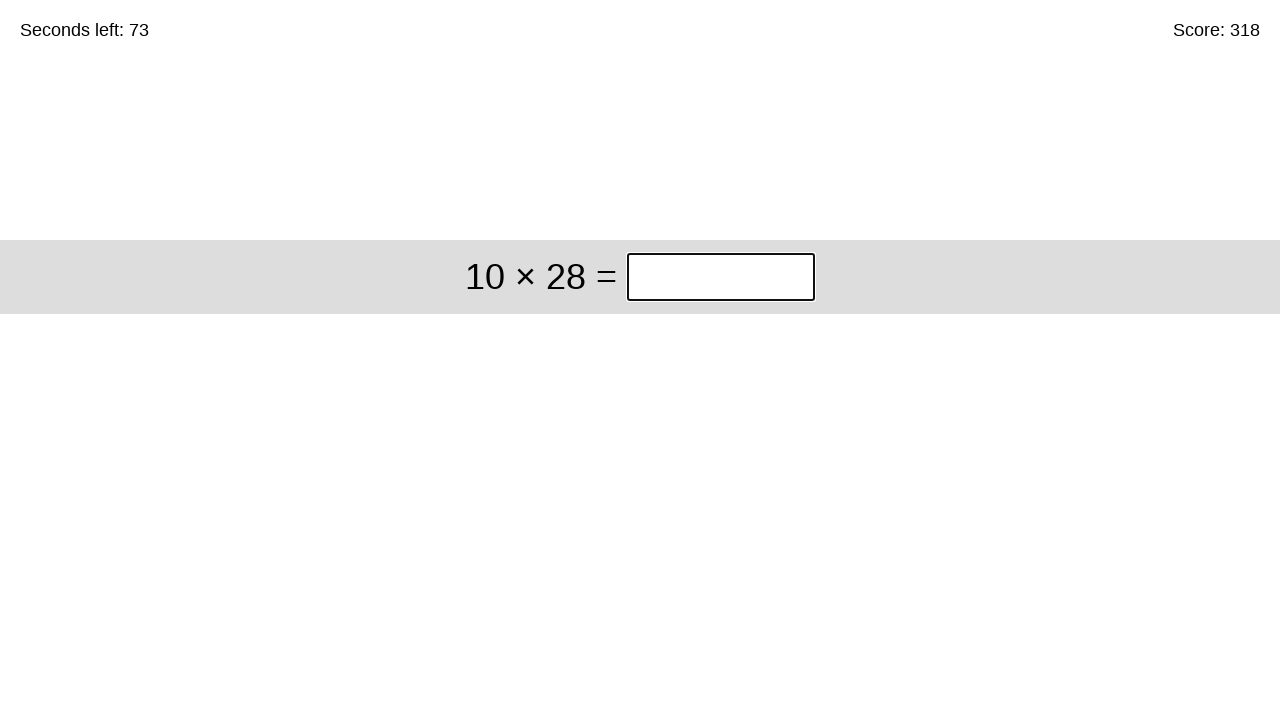

Solved equation '10 × 28' and entered answer '280' on xpath=//*[@id="game"]/div/div[1]/input
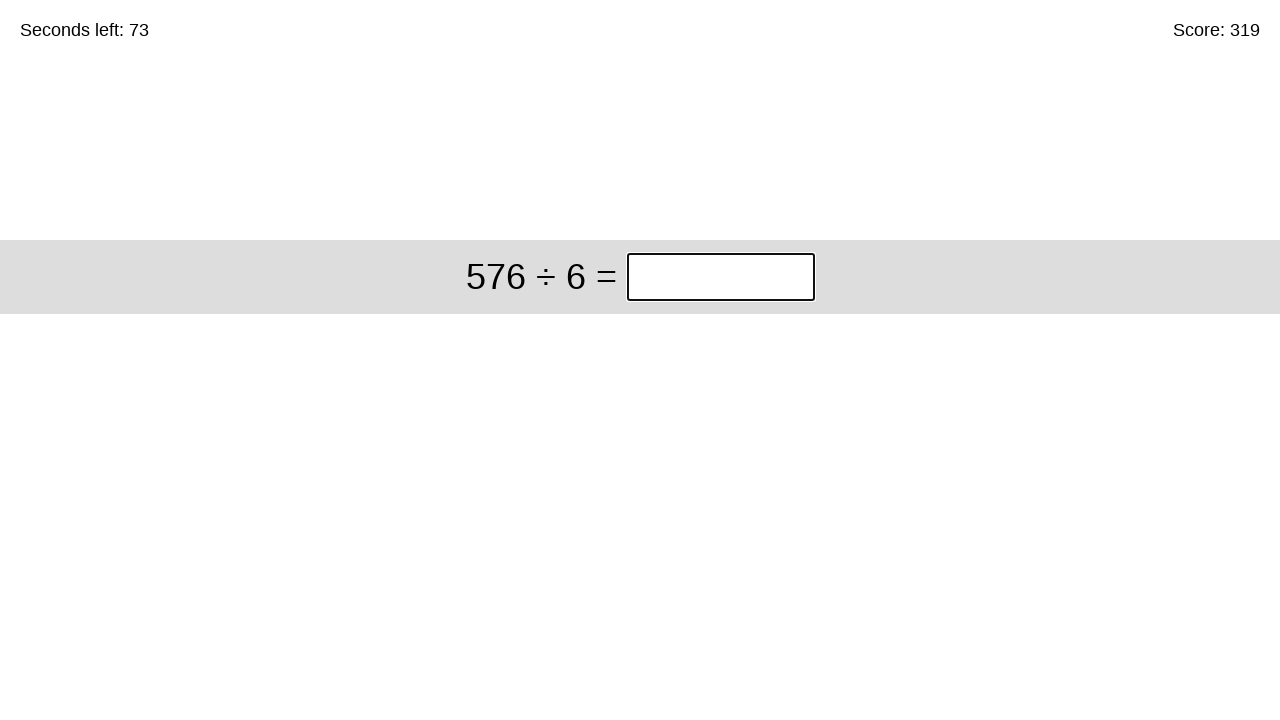

Solved equation '576 ÷ 6' and entered answer '96' on xpath=//*[@id="game"]/div/div[1]/input
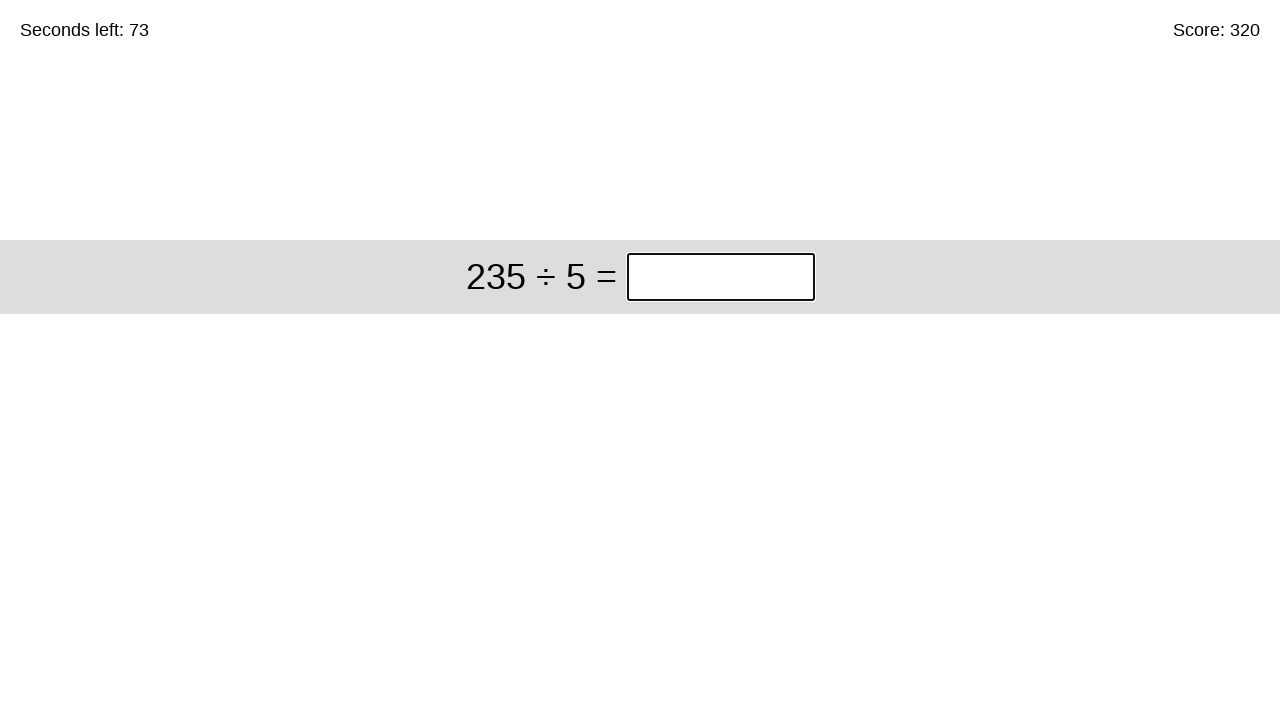

Solved equation '235 ÷ 5' and entered answer '47' on xpath=//*[@id="game"]/div/div[1]/input
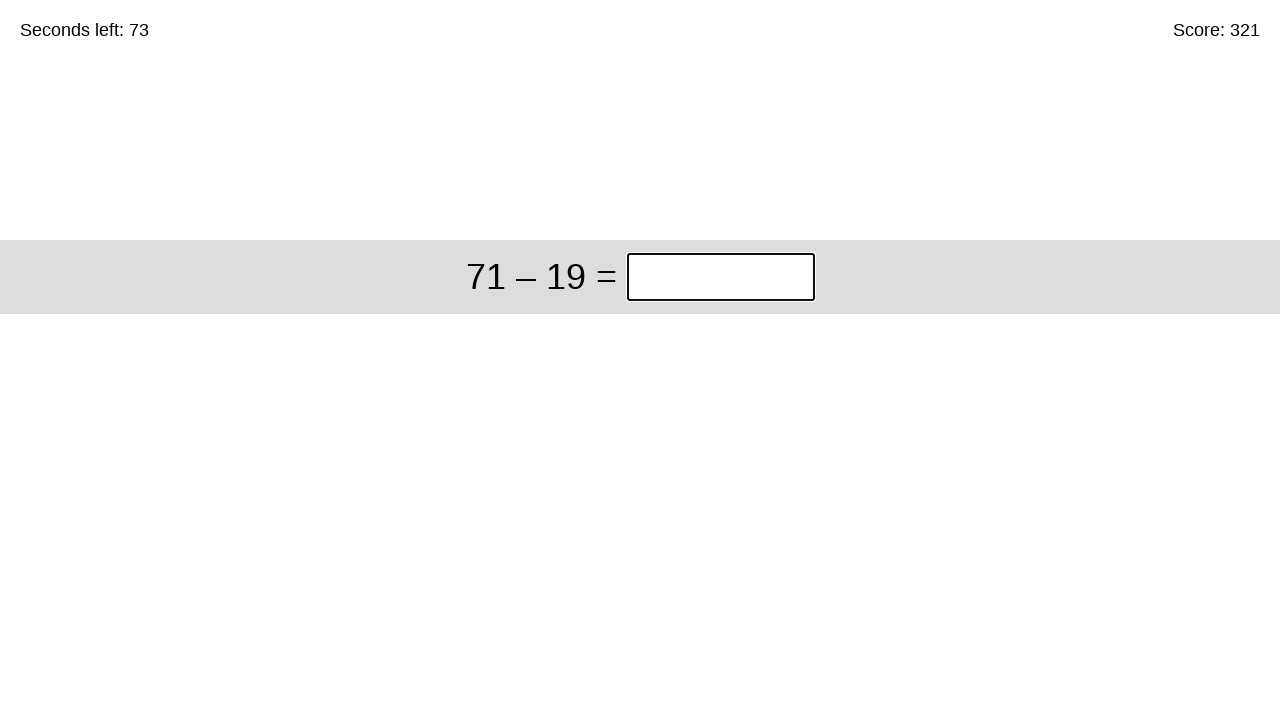

Solved equation '71 – 19' and entered answer '52' on xpath=//*[@id="game"]/div/div[1]/input
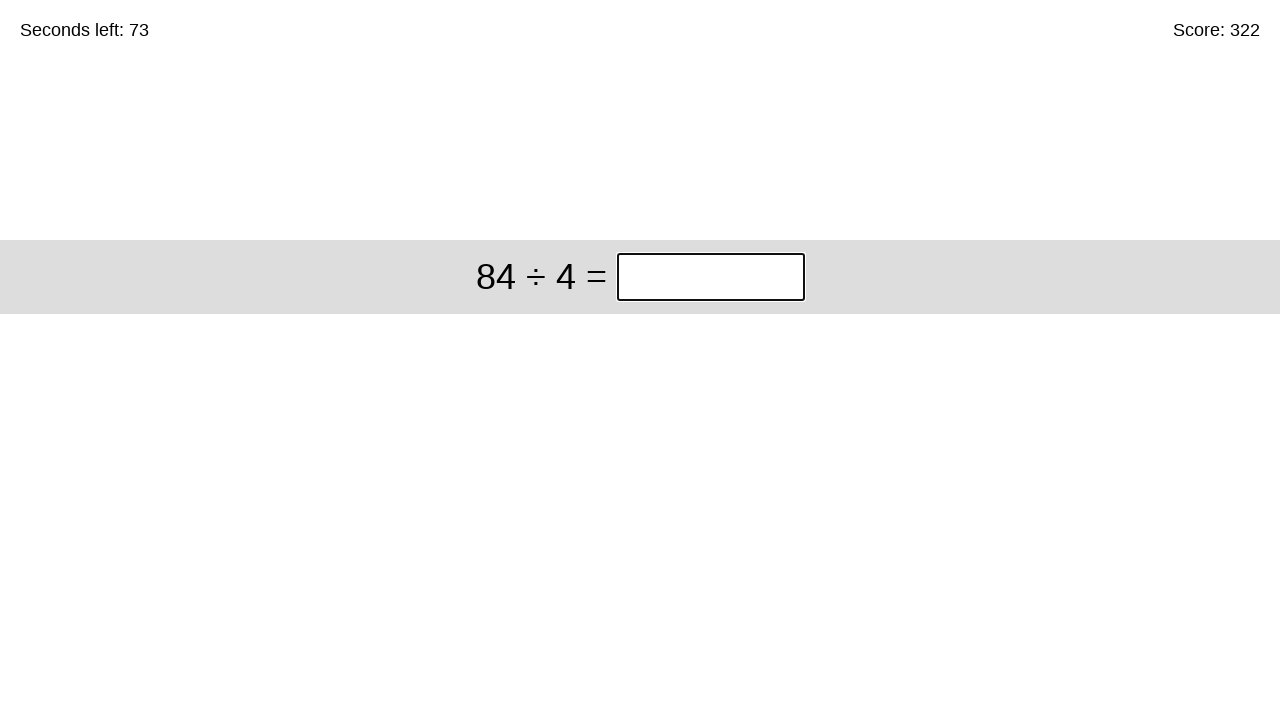

Solved equation '84 ÷ 4' and entered answer '21' on xpath=//*[@id="game"]/div/div[1]/input
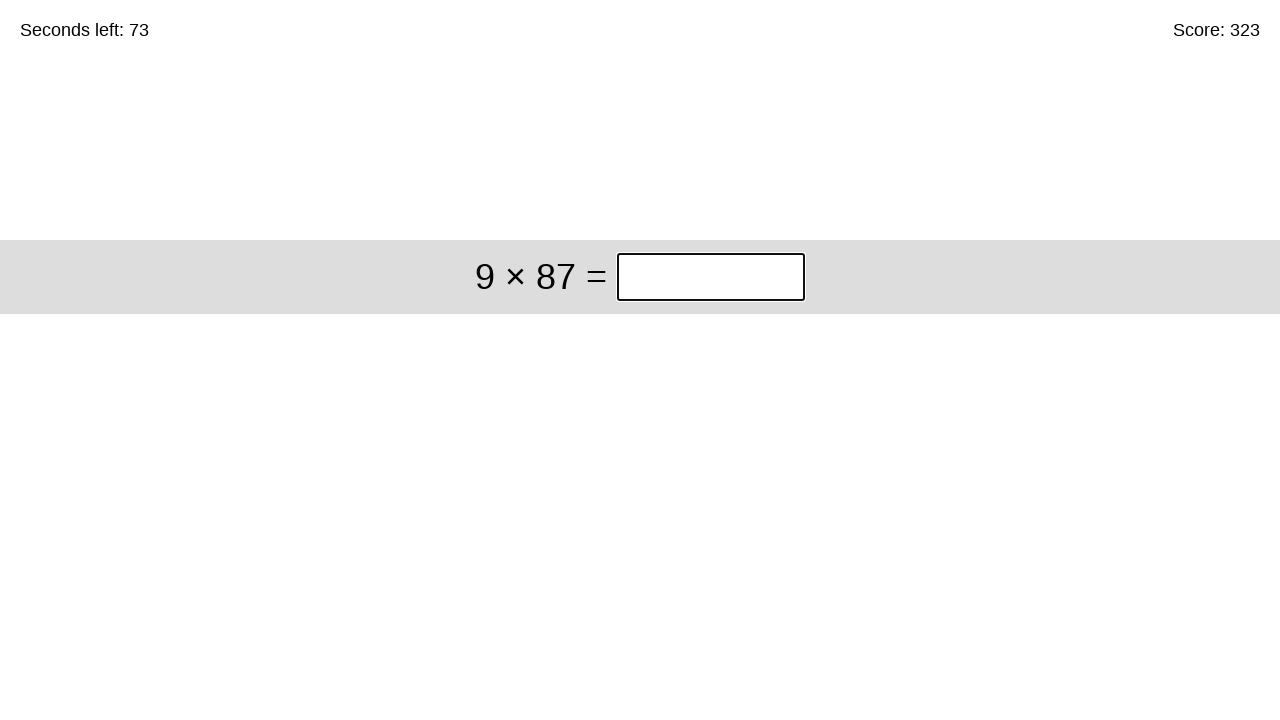

Solved equation '9 × 87' and entered answer '783' on xpath=//*[@id="game"]/div/div[1]/input
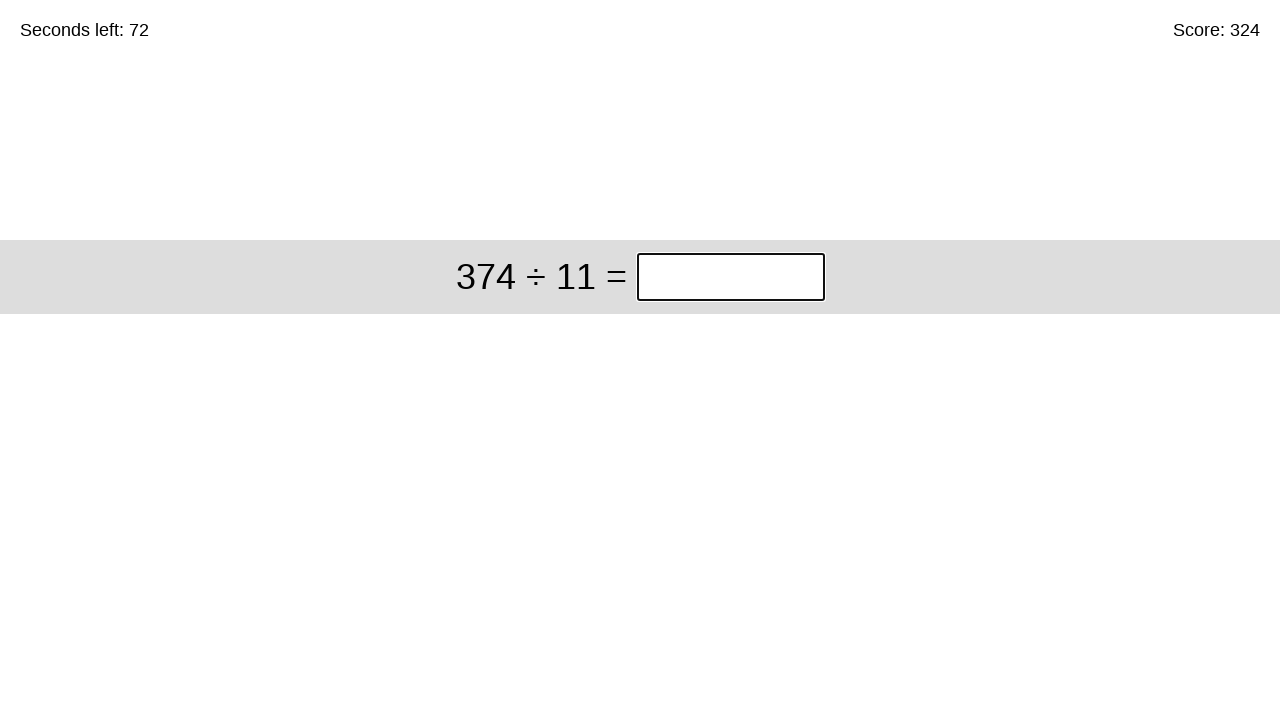

Solved equation '374 ÷ 11' and entered answer '34' on xpath=//*[@id="game"]/div/div[1]/input
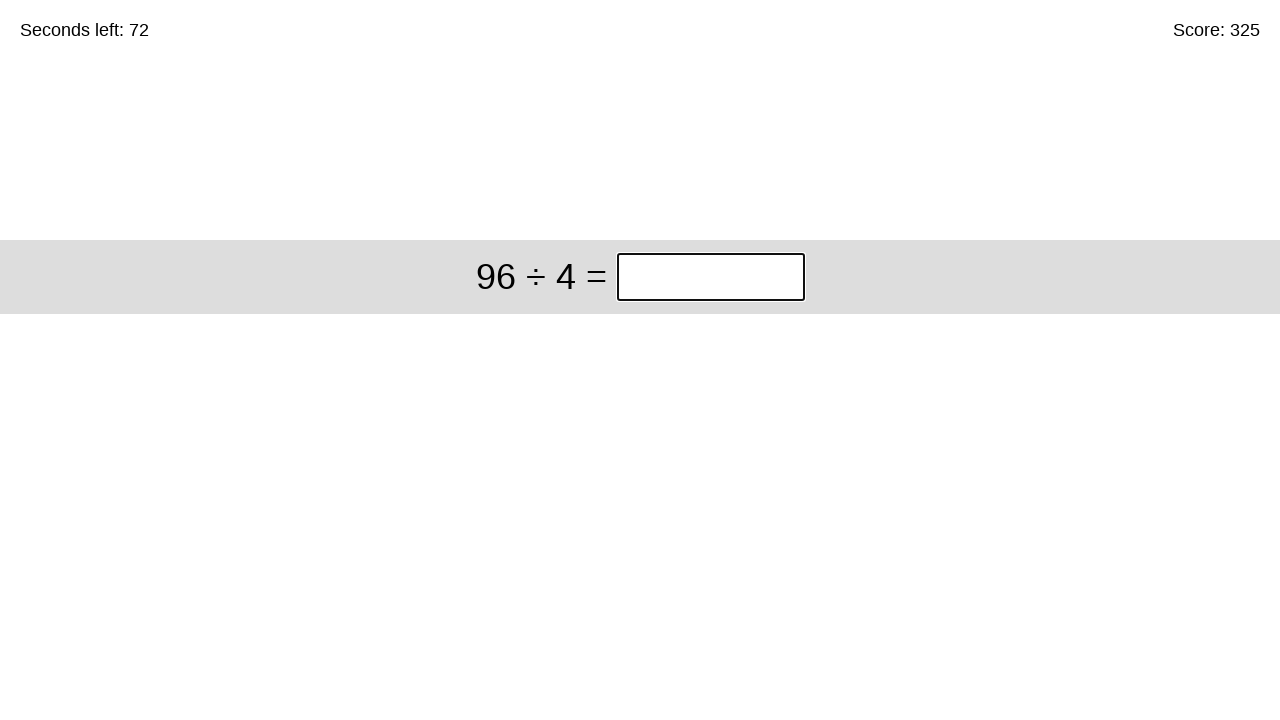

Solved equation '96 ÷ 4' and entered answer '24' on xpath=//*[@id="game"]/div/div[1]/input
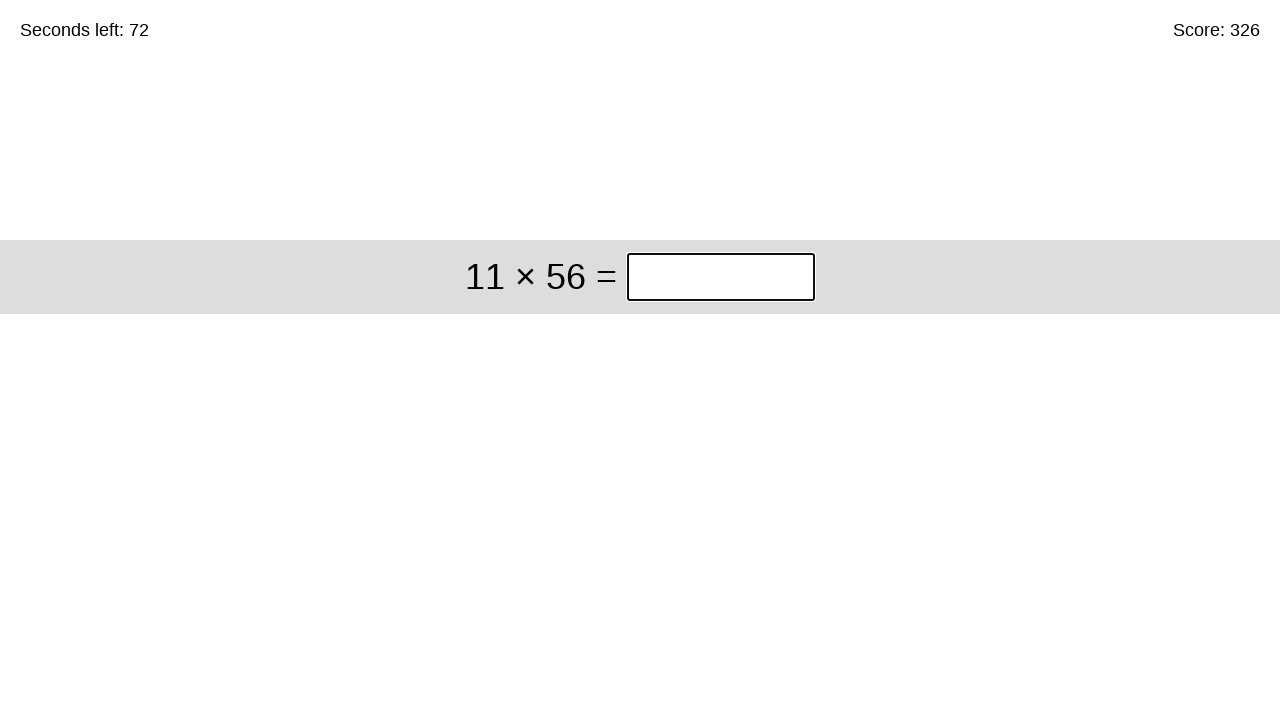

Solved equation '11 × 56' and entered answer '616' on xpath=//*[@id="game"]/div/div[1]/input
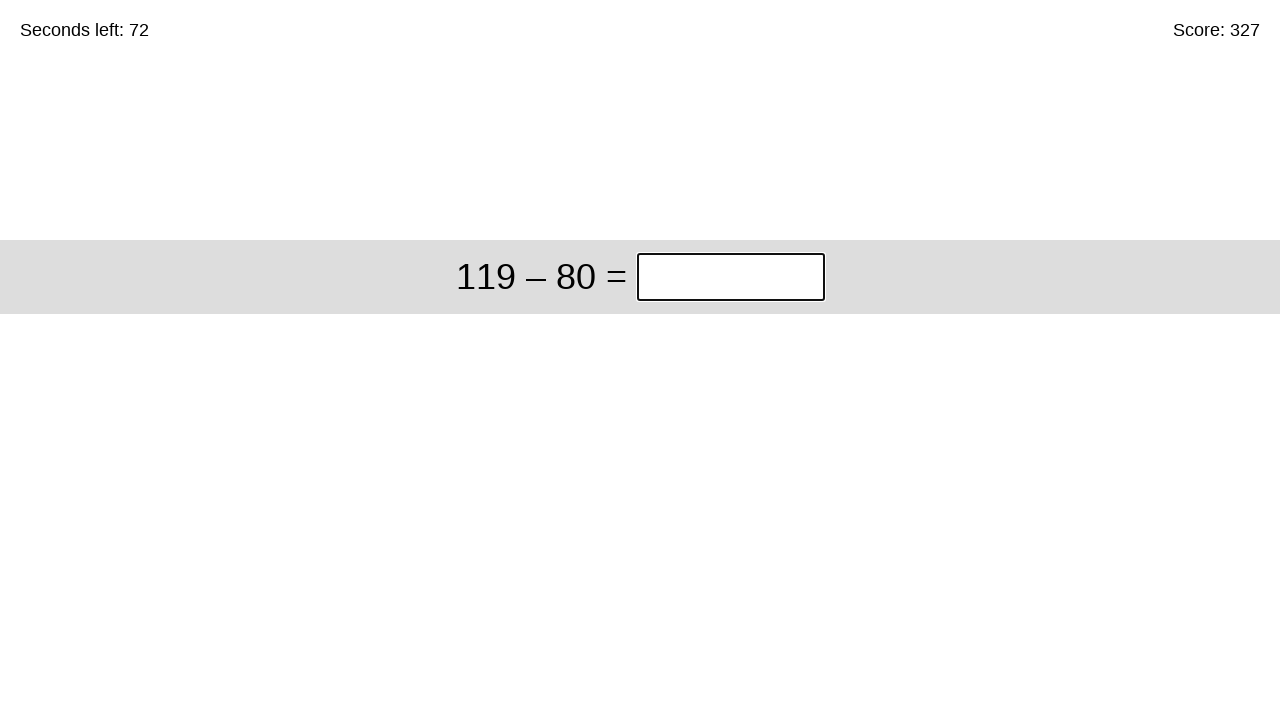

Solved equation '119 – 80' and entered answer '39' on xpath=//*[@id="game"]/div/div[1]/input
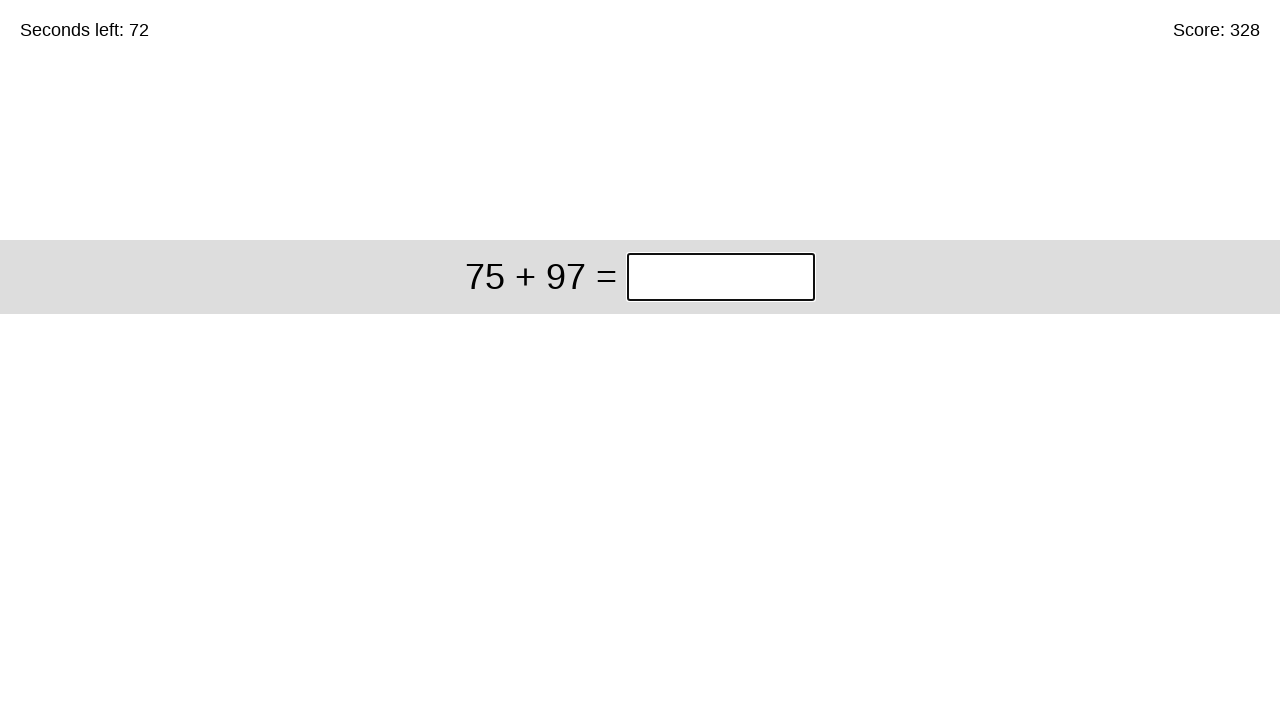

Solved equation '75 + 97' and entered answer '172' on xpath=//*[@id="game"]/div/div[1]/input
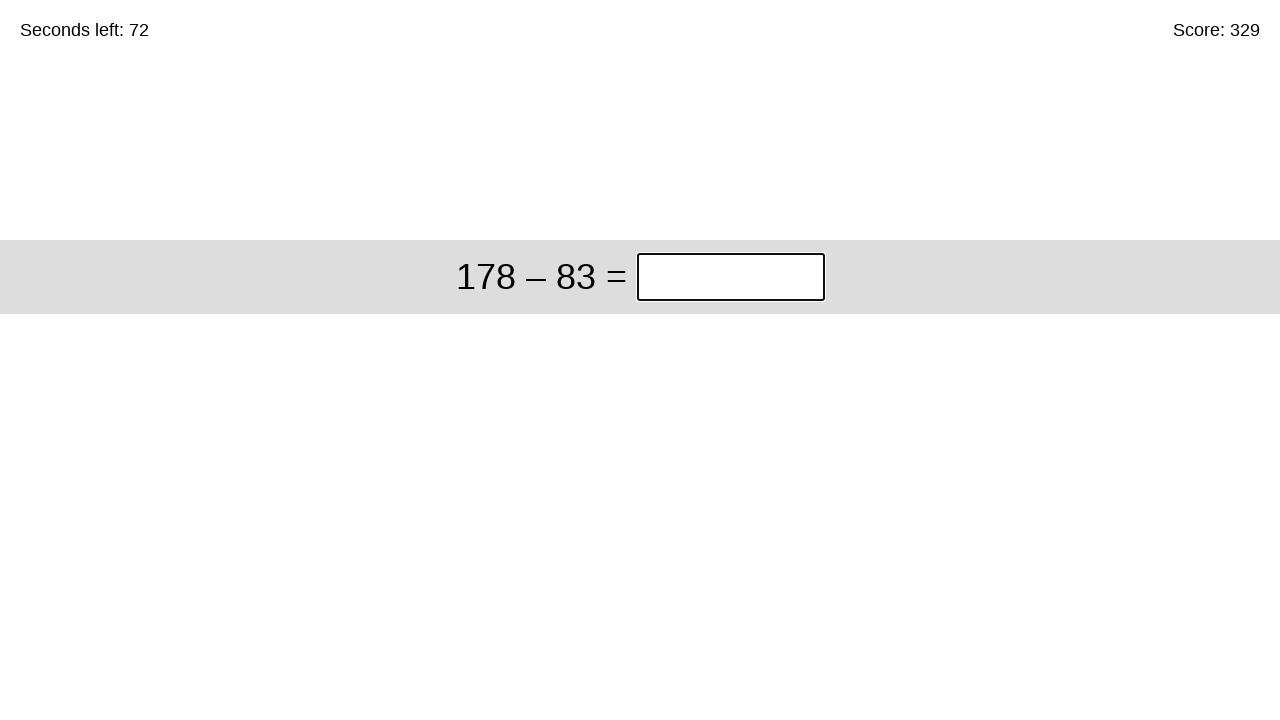

Solved equation '178 – 83' and entered answer '95' on xpath=//*[@id="game"]/div/div[1]/input
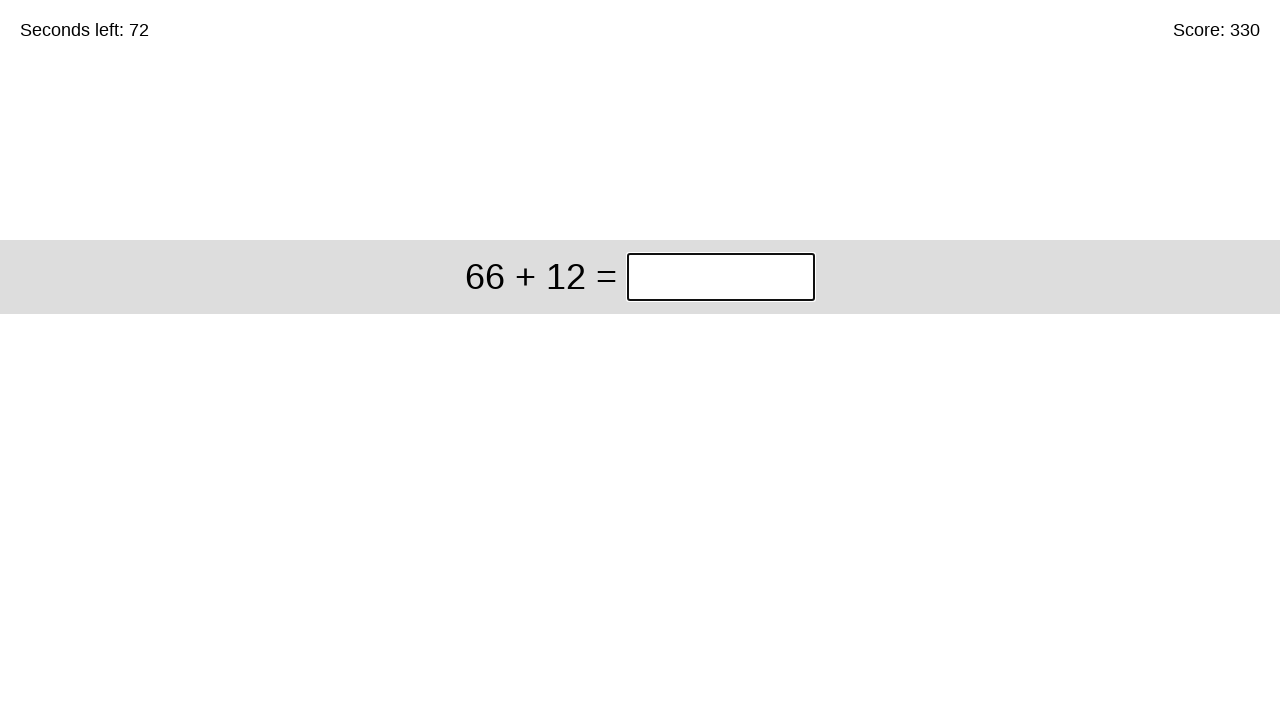

Solved equation '66 + 12' and entered answer '78' on xpath=//*[@id="game"]/div/div[1]/input
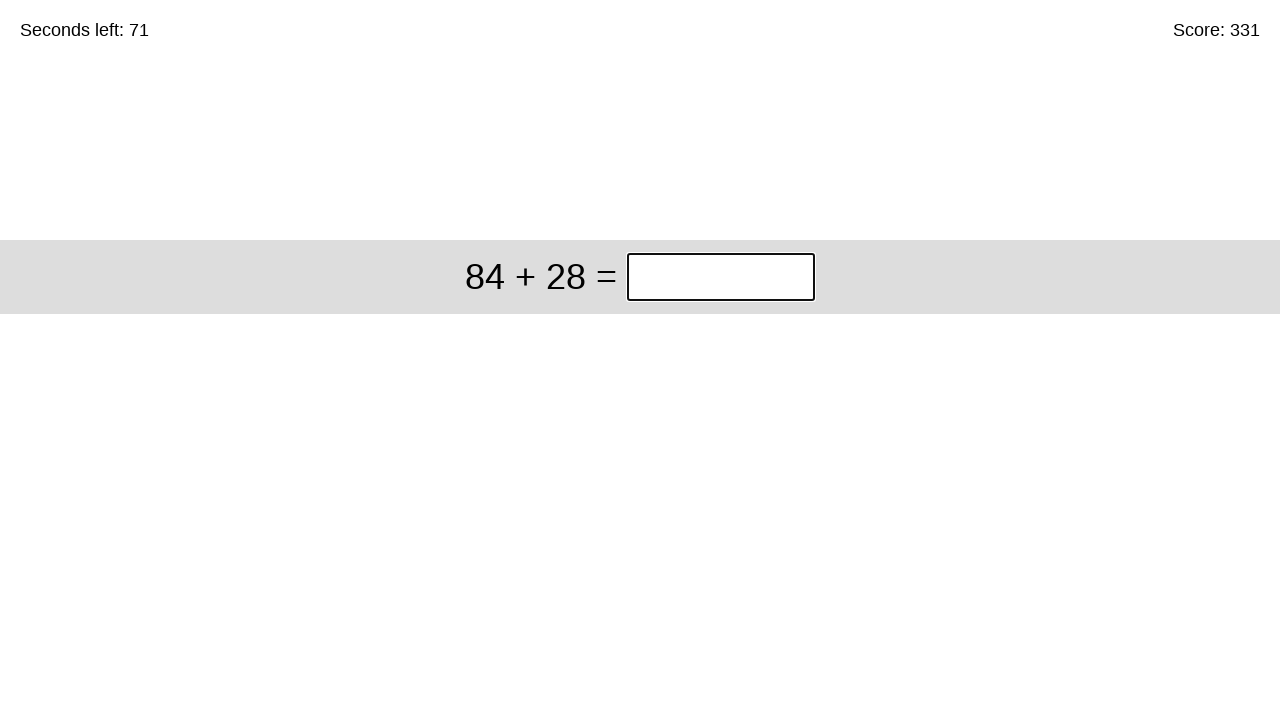

Solved equation '84 + 28' and entered answer '112' on xpath=//*[@id="game"]/div/div[1]/input
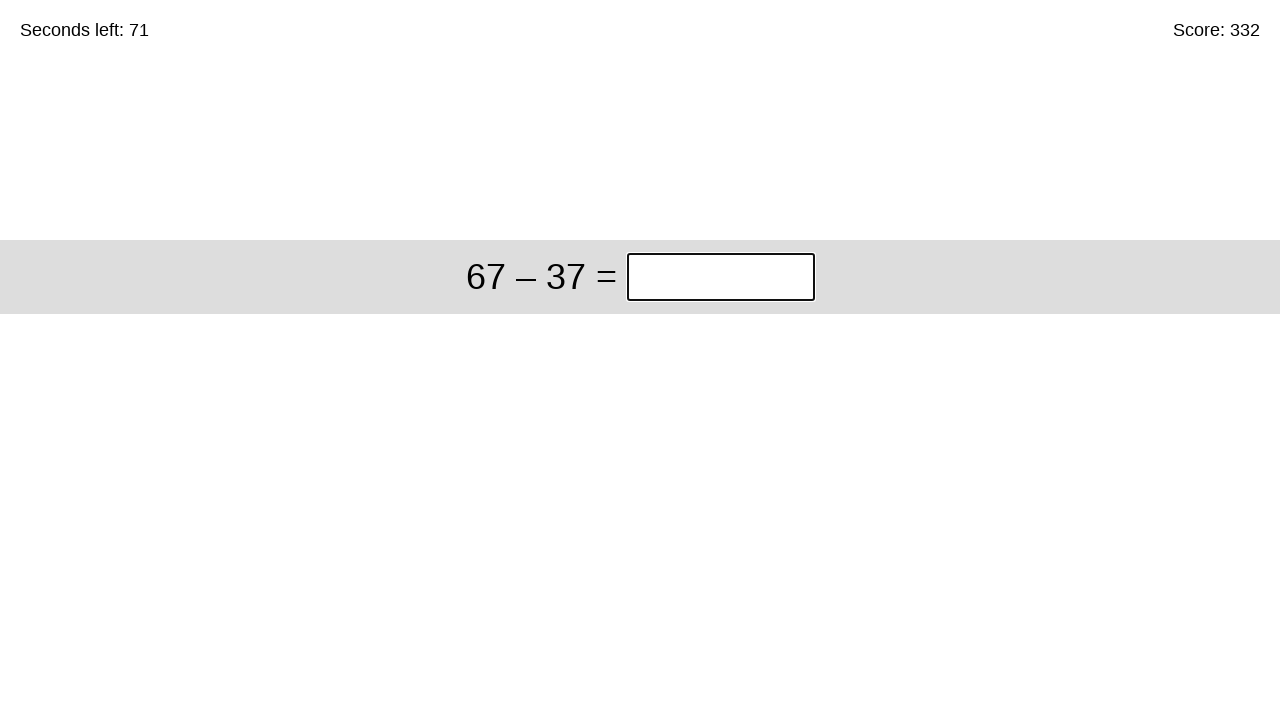

Solved equation '67 – 37' and entered answer '30' on xpath=//*[@id="game"]/div/div[1]/input
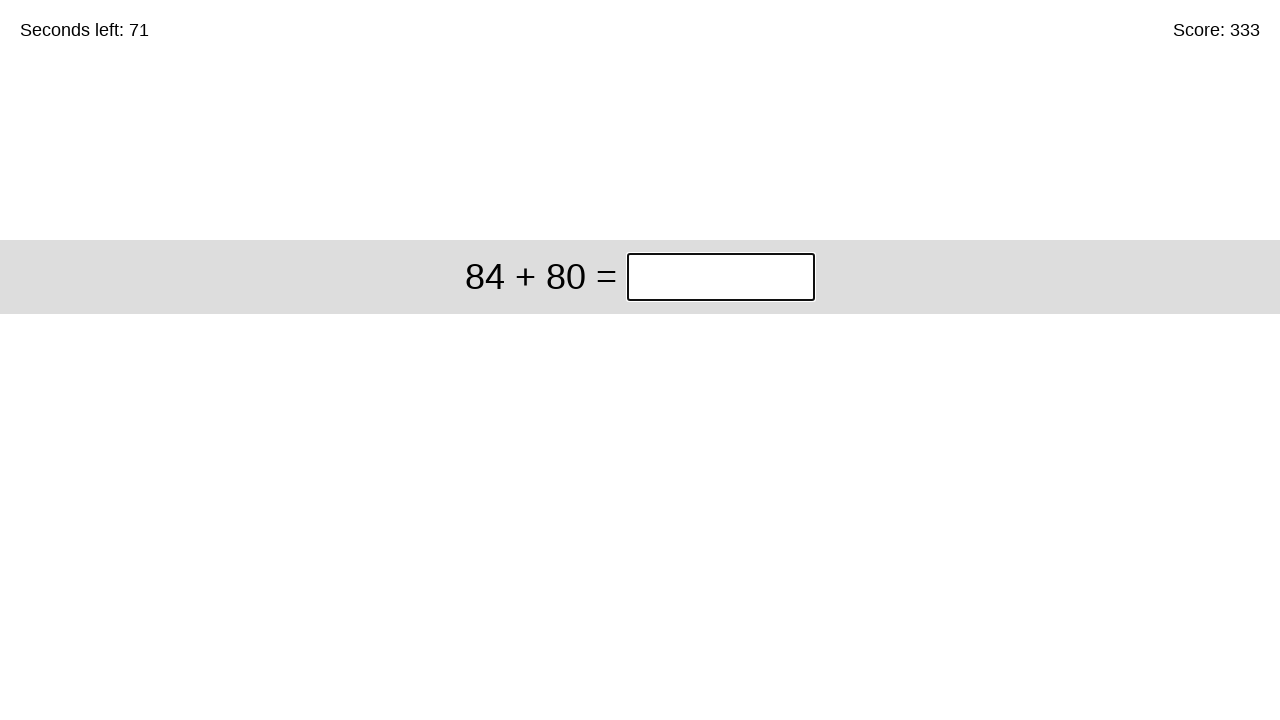

Solved equation '84 + 80' and entered answer '164' on xpath=//*[@id="game"]/div/div[1]/input
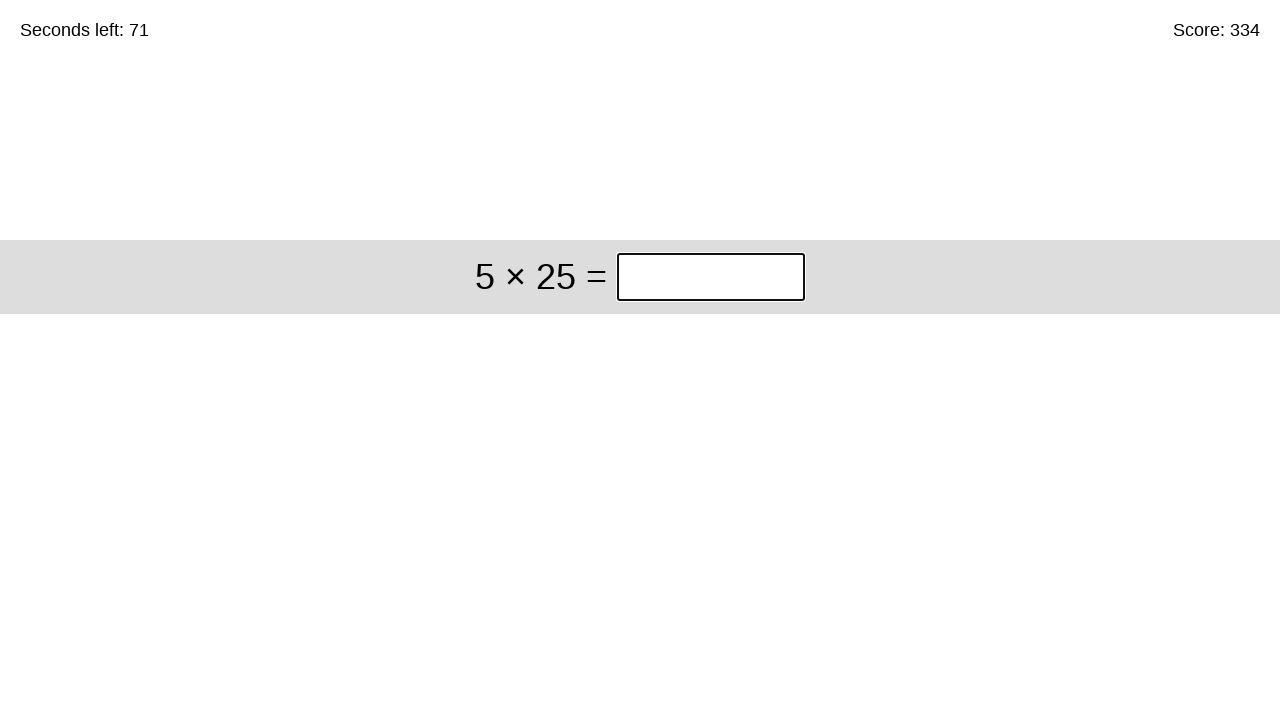

Solved equation '5 × 25' and entered answer '125' on xpath=//*[@id="game"]/div/div[1]/input
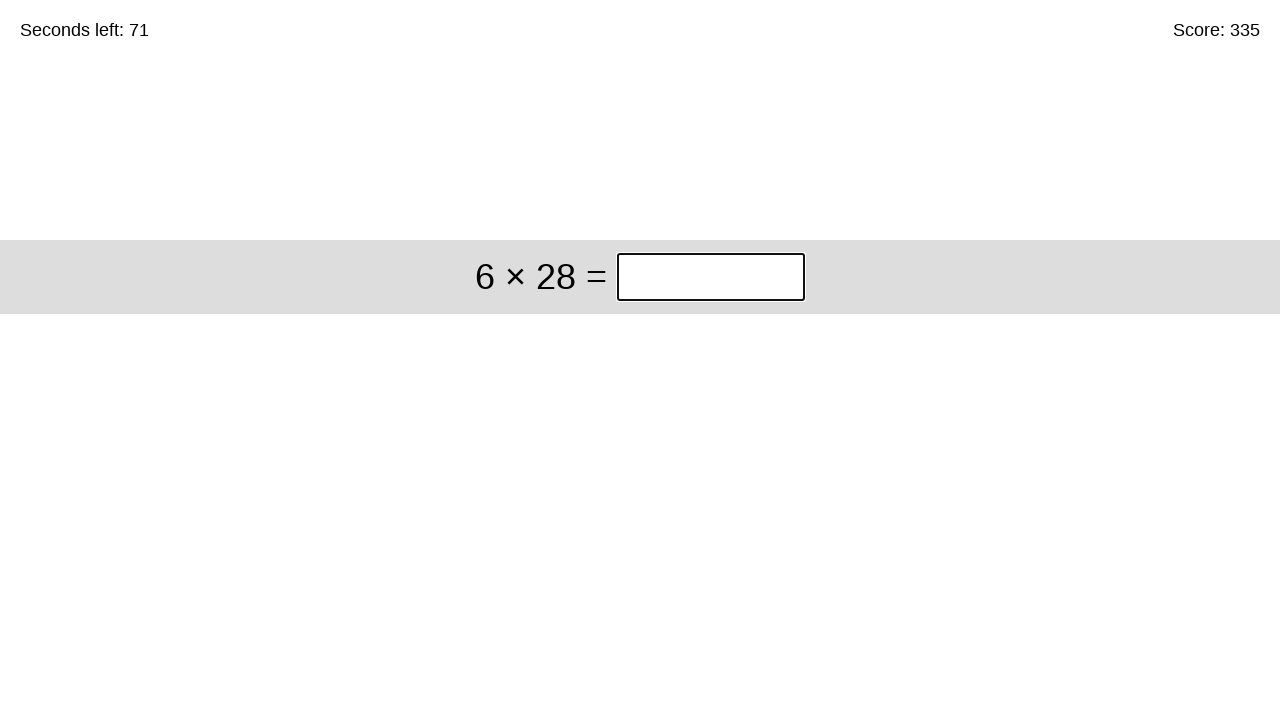

Solved equation '6 × 28' and entered answer '168' on xpath=//*[@id="game"]/div/div[1]/input
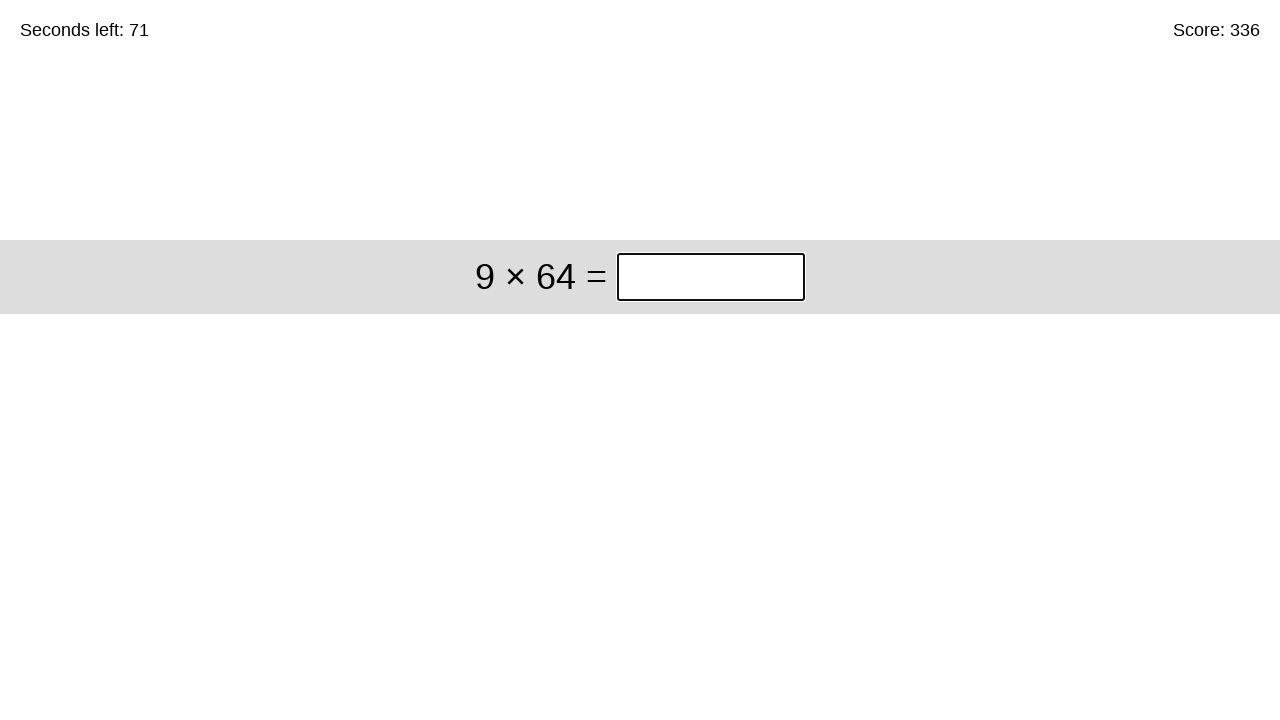

Solved equation '9 × 64' and entered answer '576' on xpath=//*[@id="game"]/div/div[1]/input
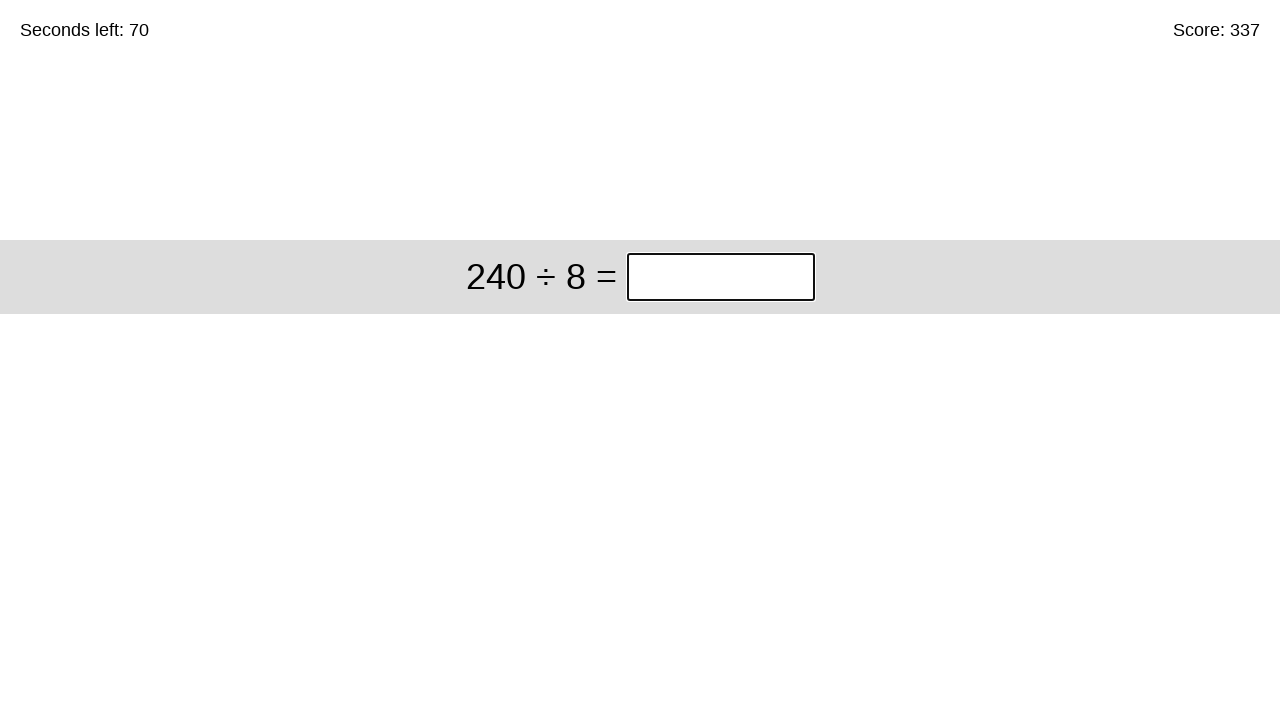

Solved equation '240 ÷ 8' and entered answer '30' on xpath=//*[@id="game"]/div/div[1]/input
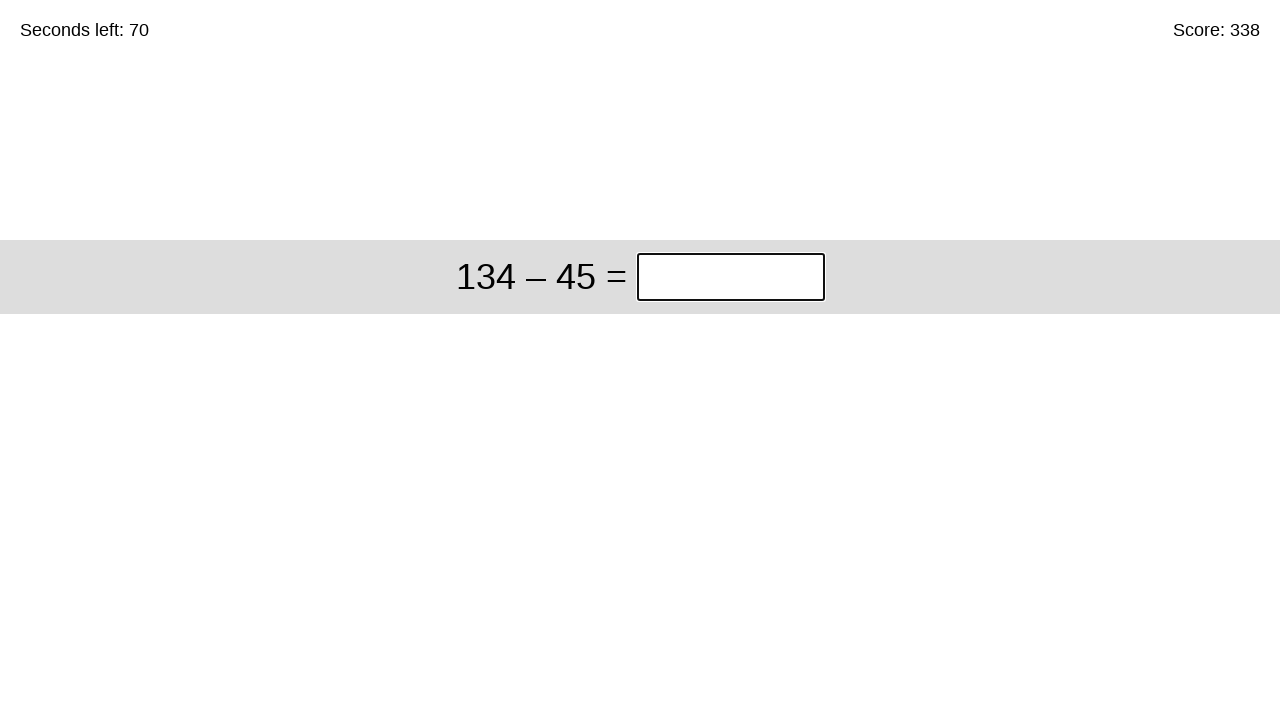

Solved equation '134 – 45' and entered answer '89' on xpath=//*[@id="game"]/div/div[1]/input
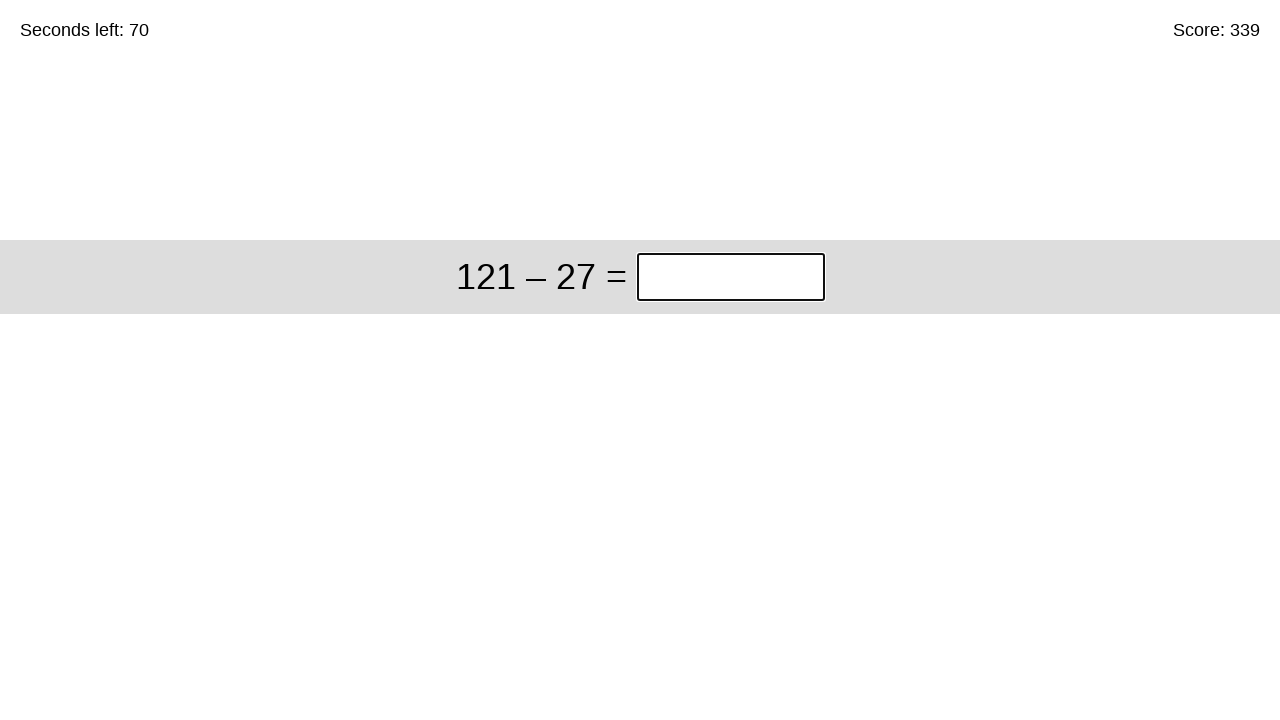

Solved equation '121 – 27' and entered answer '94' on xpath=//*[@id="game"]/div/div[1]/input
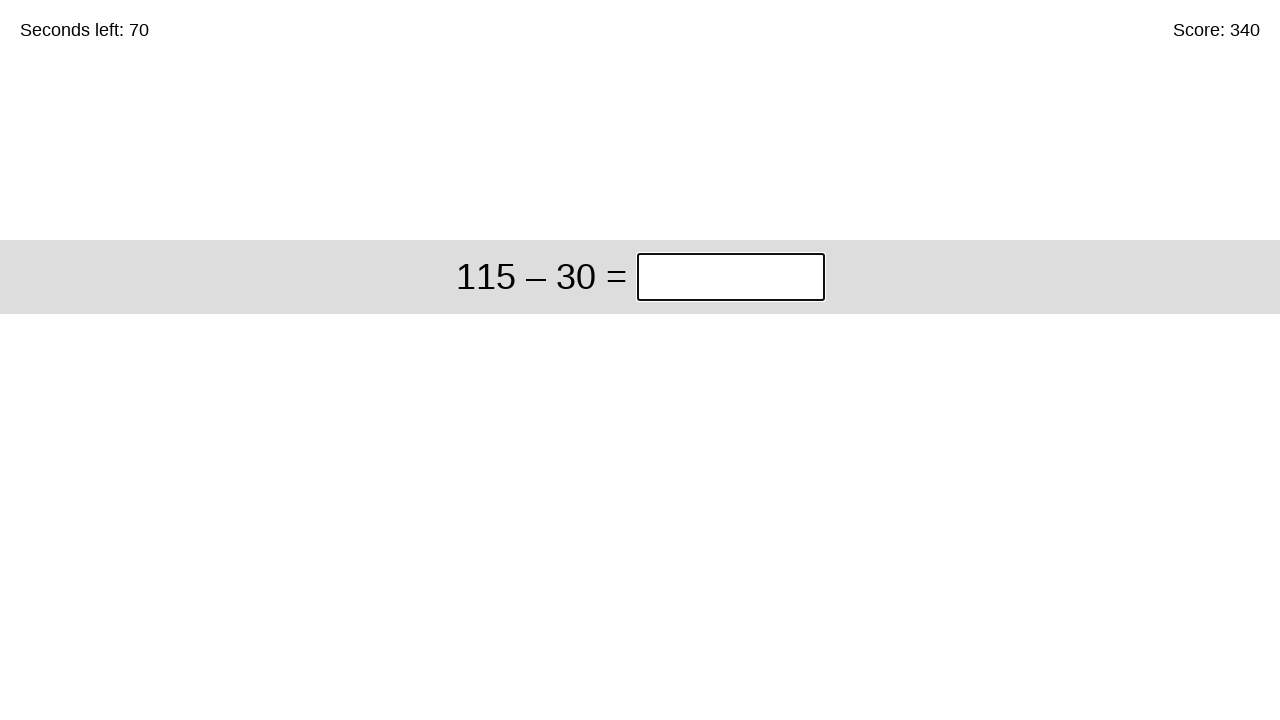

Solved equation '115 – 30' and entered answer '85' on xpath=//*[@id="game"]/div/div[1]/input
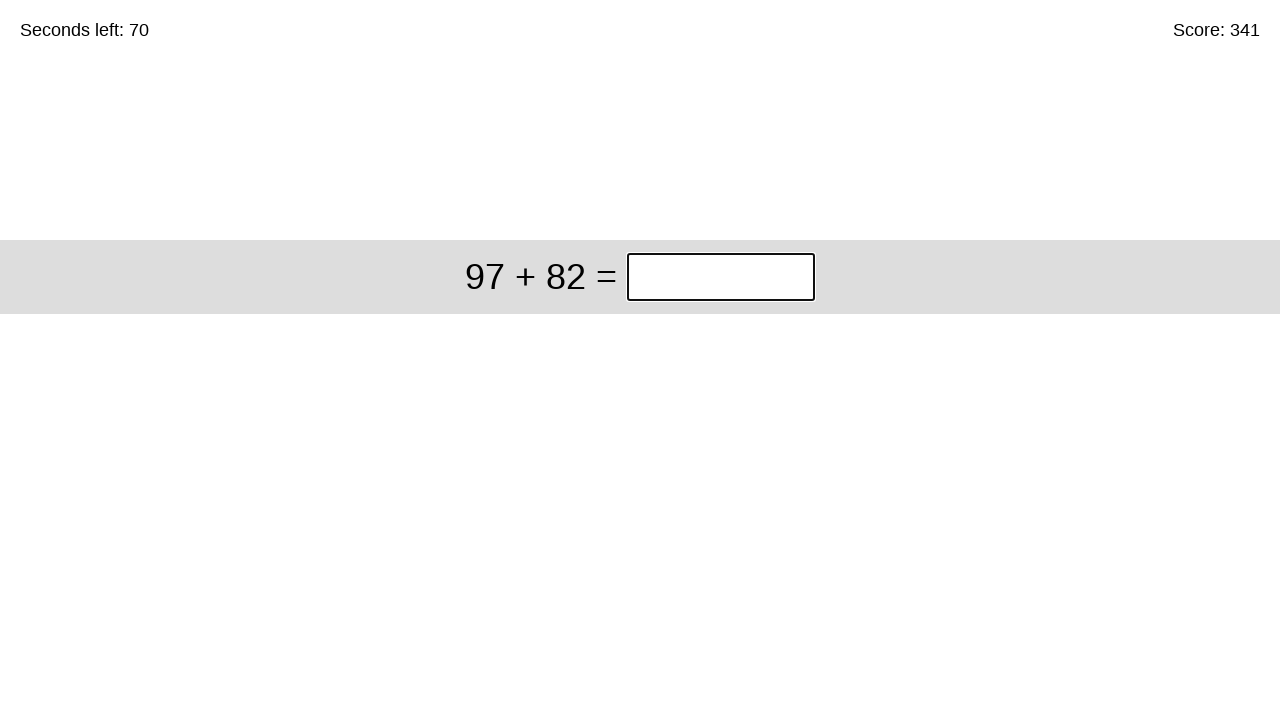

Solved equation '97 + 82' and entered answer '179' on xpath=//*[@id="game"]/div/div[1]/input
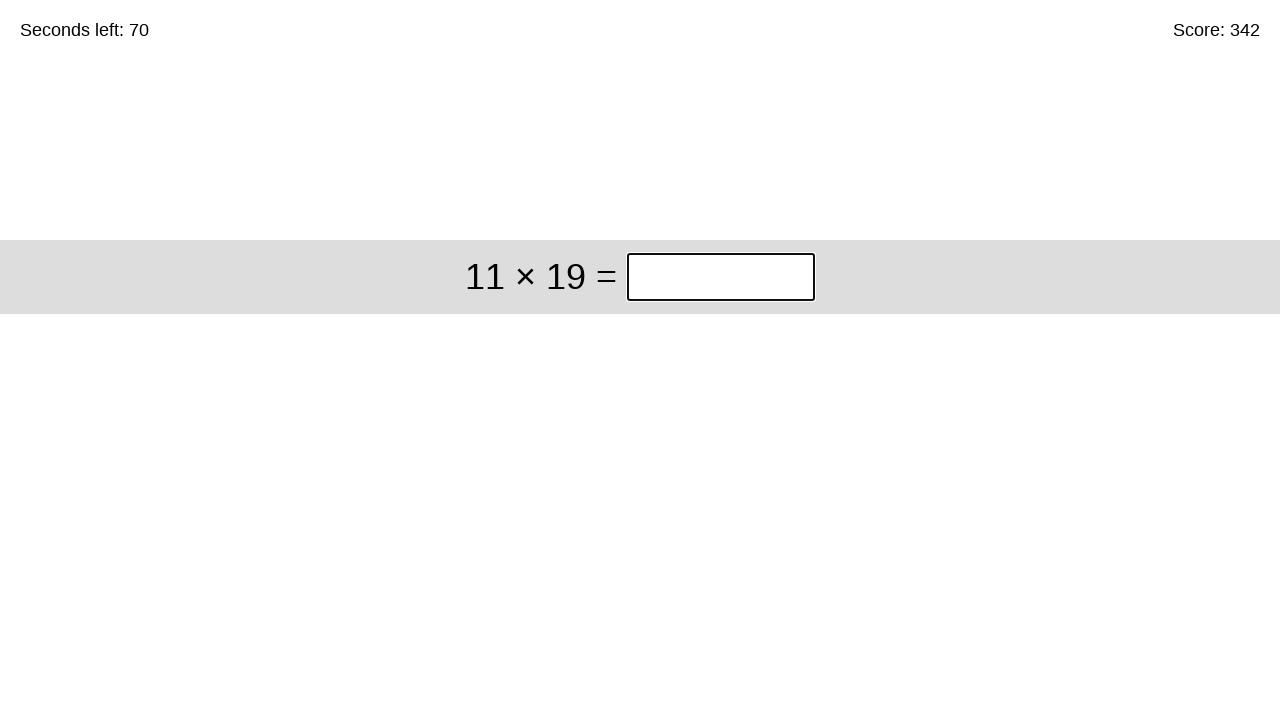

Solved equation '11 × 19' and entered answer '209' on xpath=//*[@id="game"]/div/div[1]/input
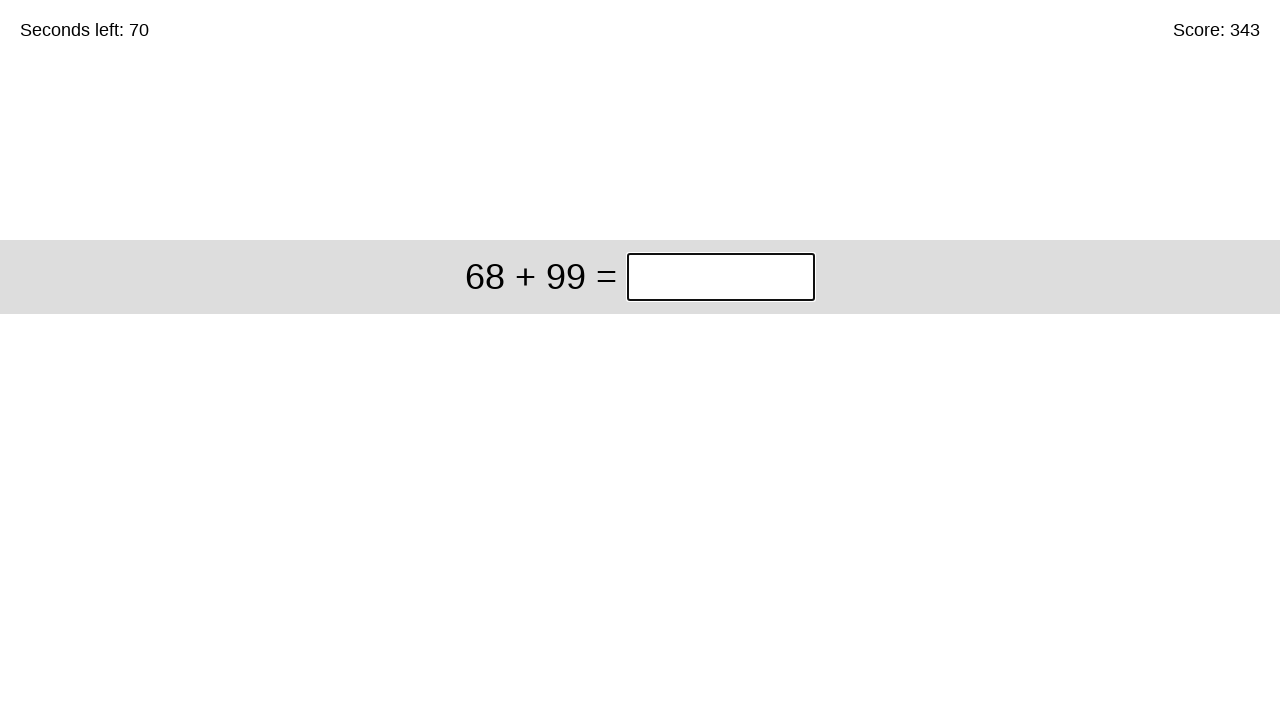

Solved equation '68 + 99' and entered answer '167' on xpath=//*[@id="game"]/div/div[1]/input
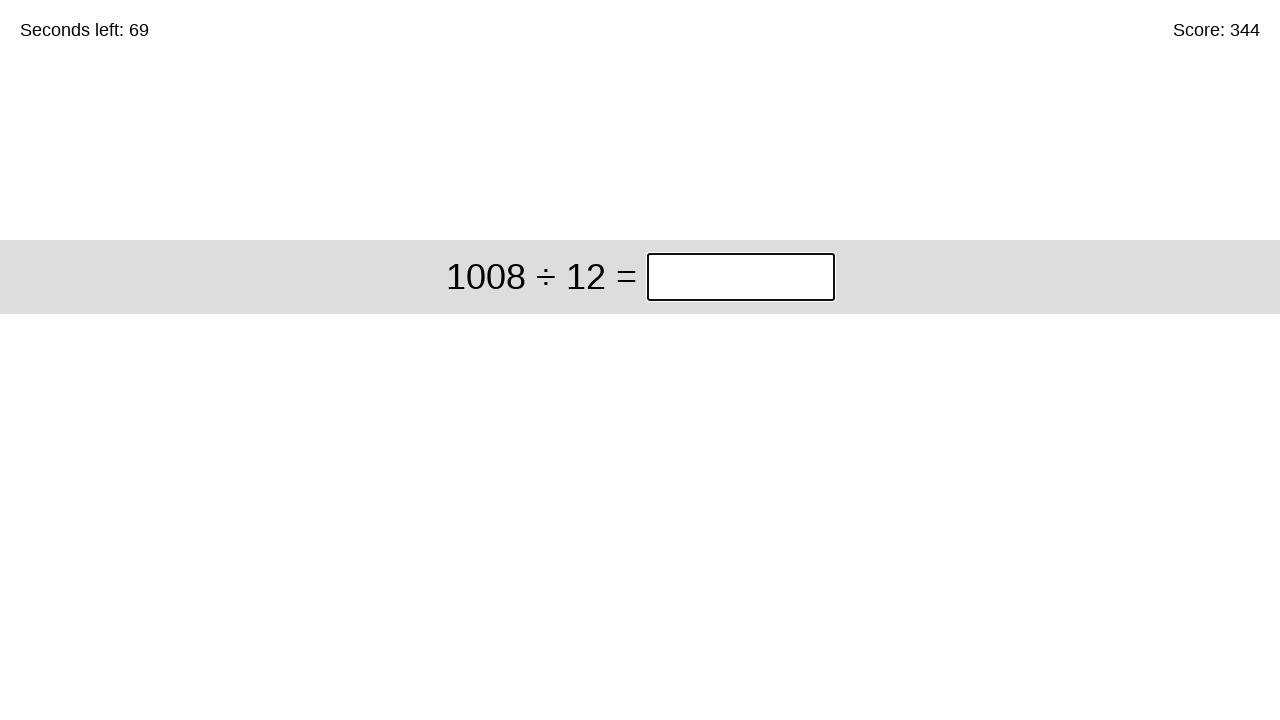

Solved equation '1008 ÷ 12' and entered answer '84' on xpath=//*[@id="game"]/div/div[1]/input
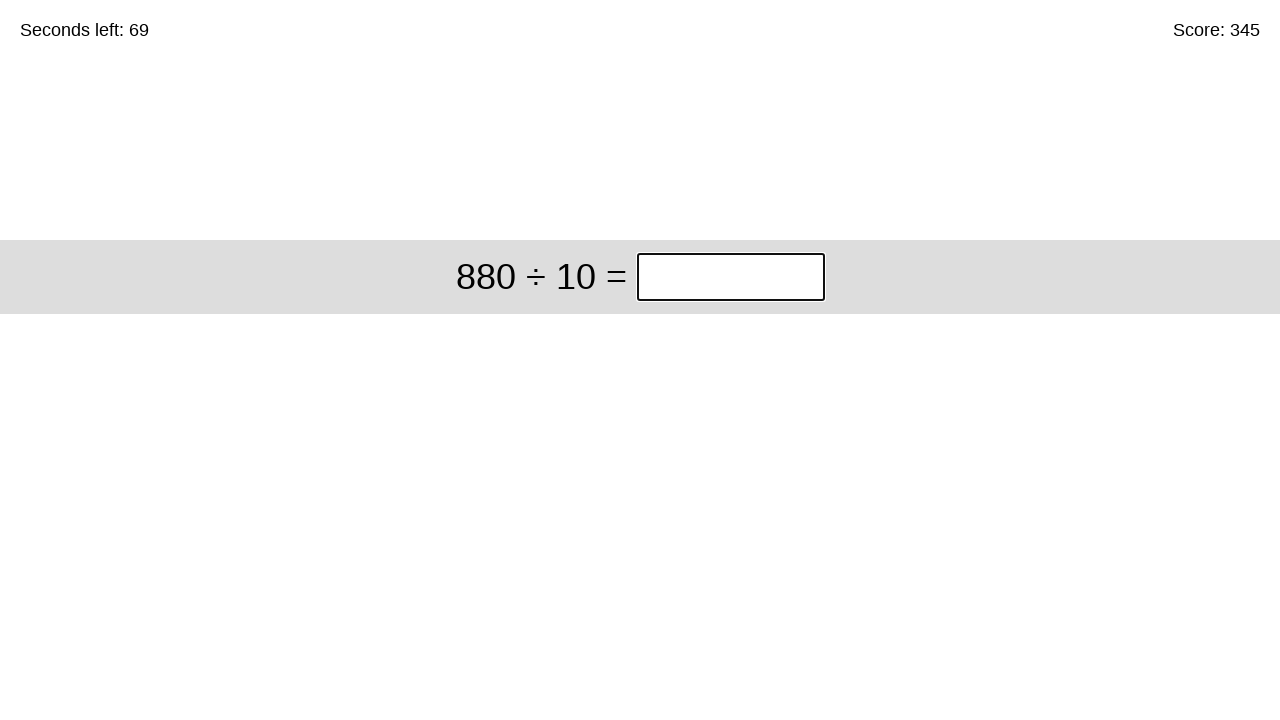

Solved equation '880 ÷ 10' and entered answer '88' on xpath=//*[@id="game"]/div/div[1]/input
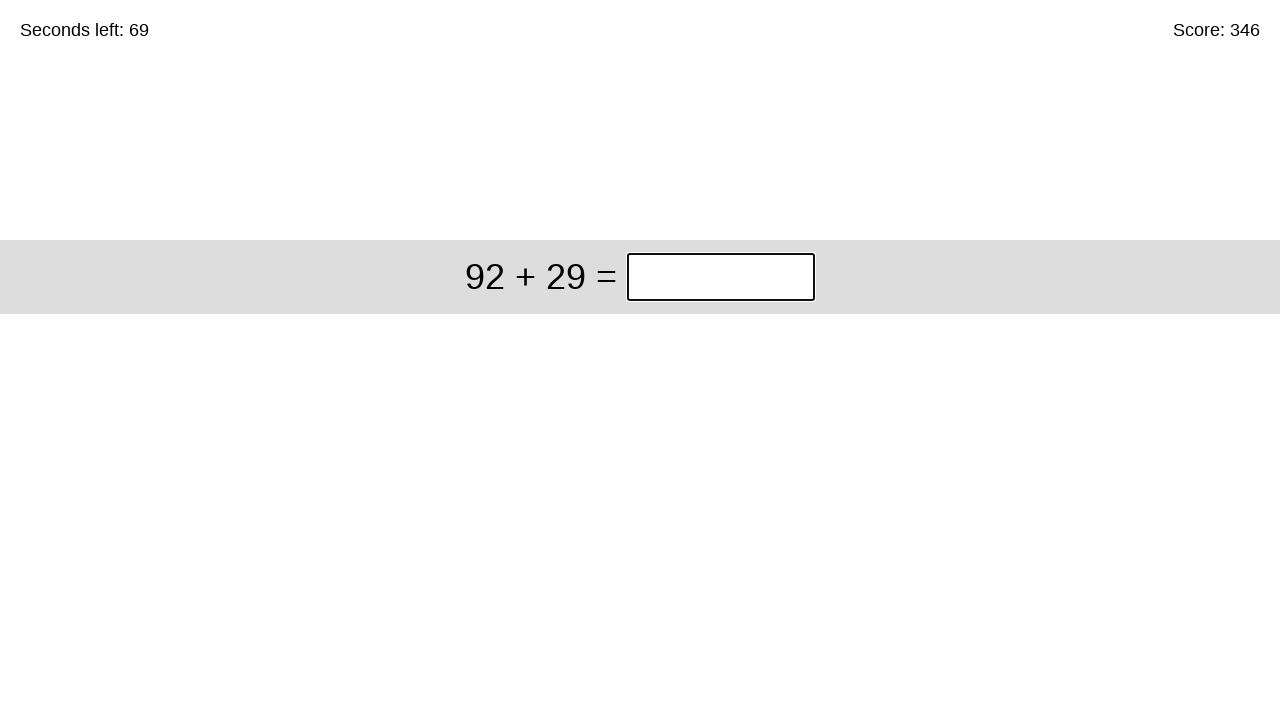

Solved equation '92 + 29' and entered answer '121' on xpath=//*[@id="game"]/div/div[1]/input
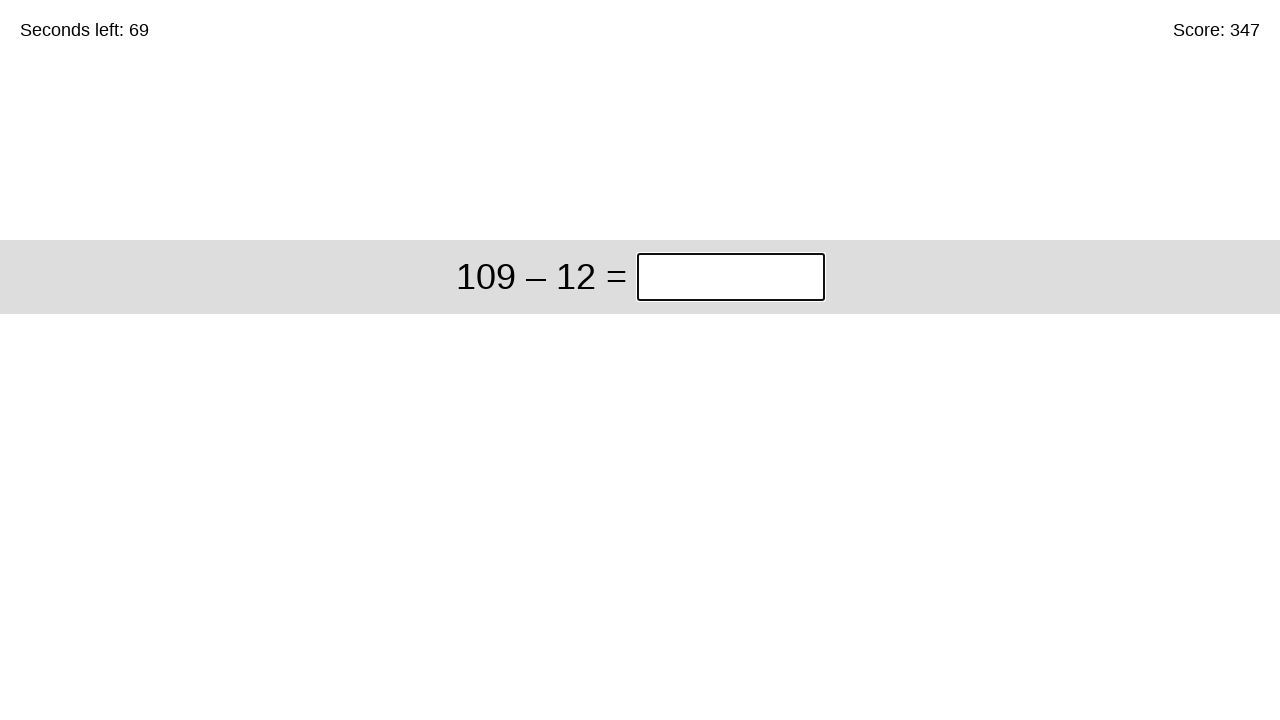

Solved equation '109 – 12' and entered answer '97' on xpath=//*[@id="game"]/div/div[1]/input
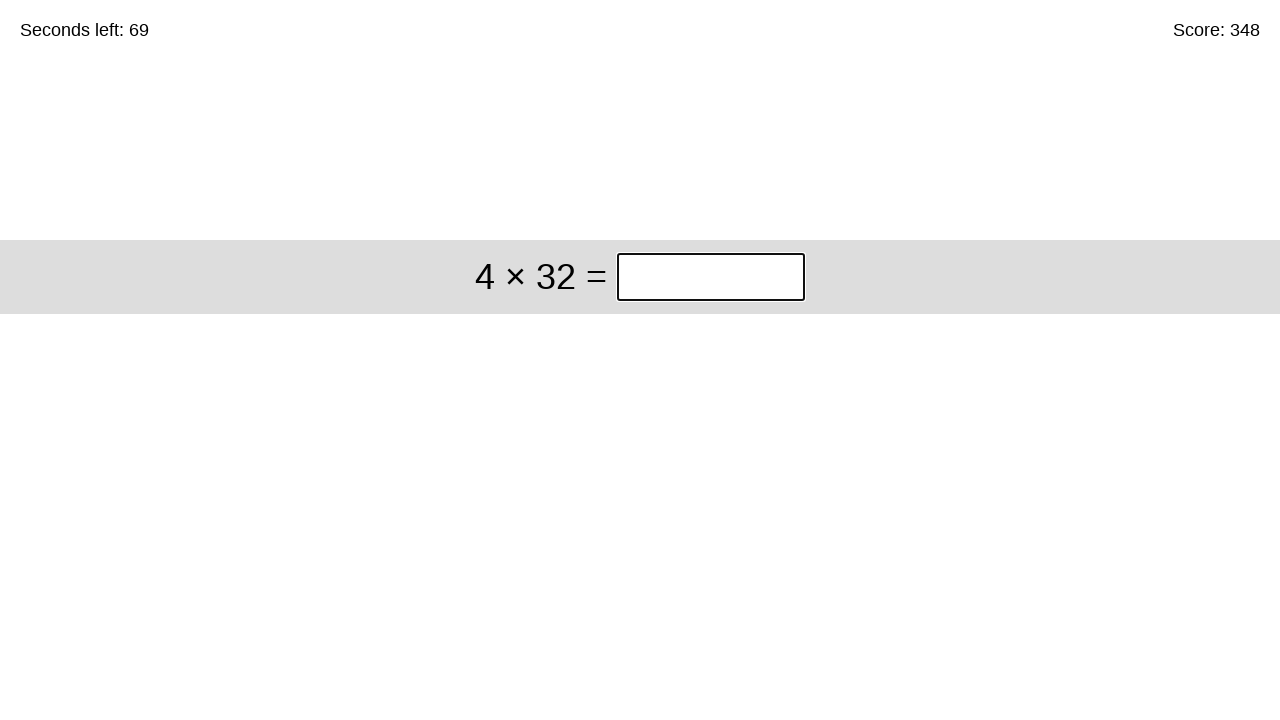

Solved equation '4 × 32' and entered answer '128' on xpath=//*[@id="game"]/div/div[1]/input
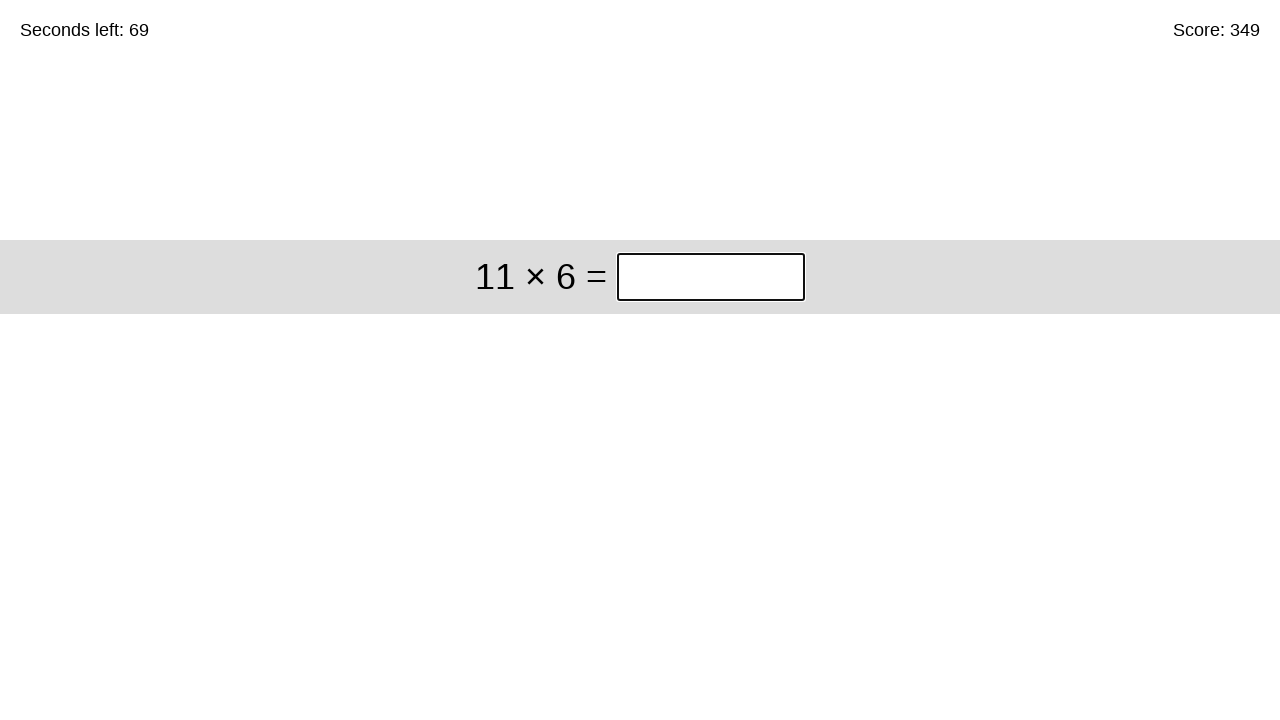

Solved equation '11 × 6' and entered answer '66' on xpath=//*[@id="game"]/div/div[1]/input
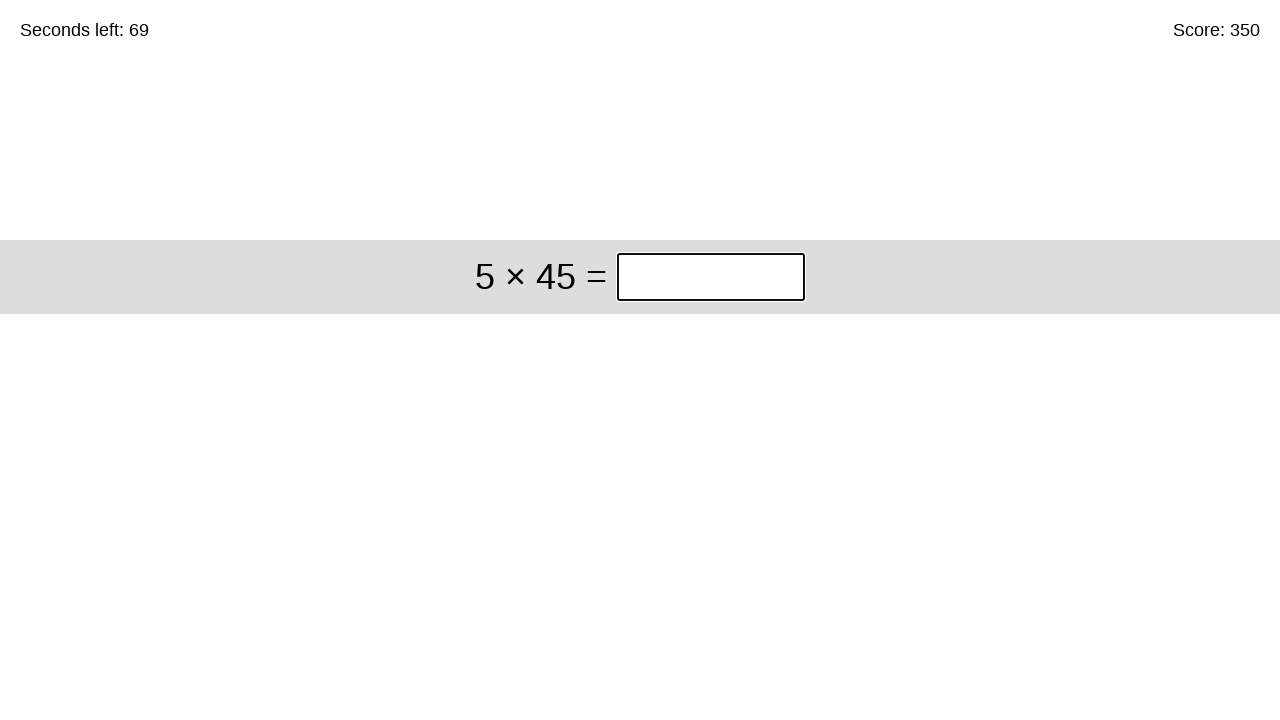

Solved equation '5 × 45' and entered answer '225' on xpath=//*[@id="game"]/div/div[1]/input
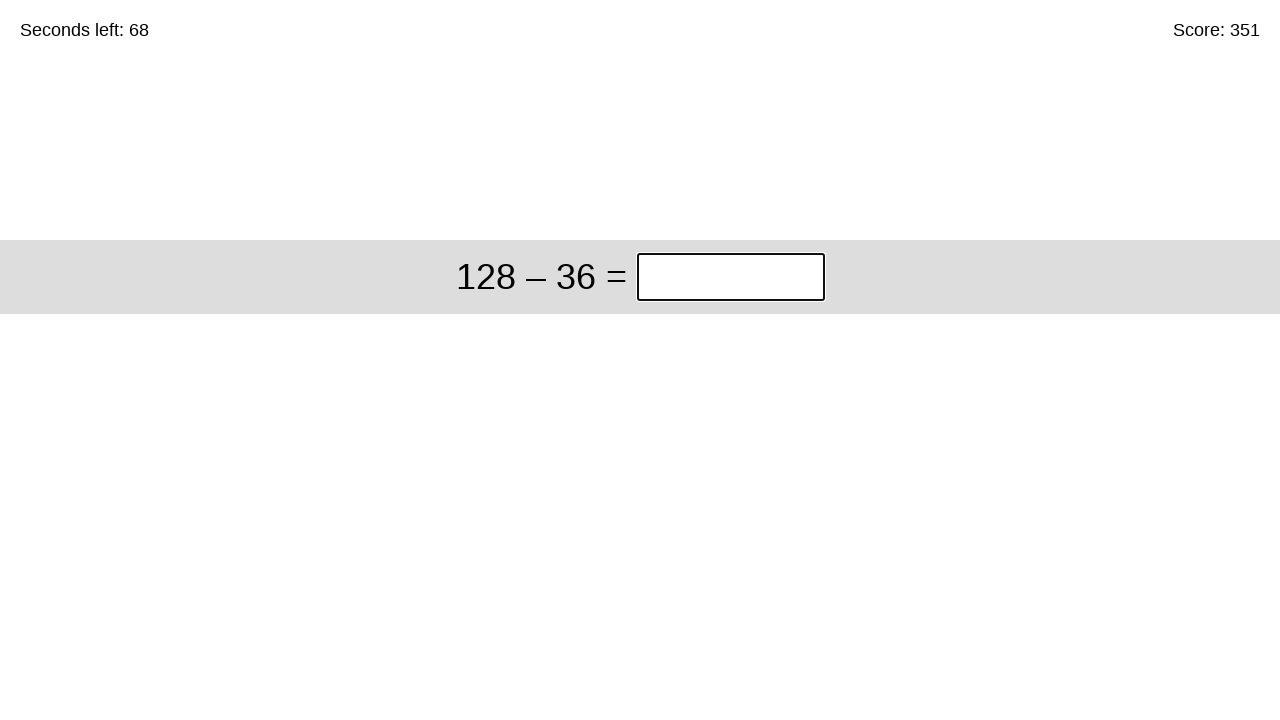

Solved equation '128 – 36' and entered answer '92' on xpath=//*[@id="game"]/div/div[1]/input
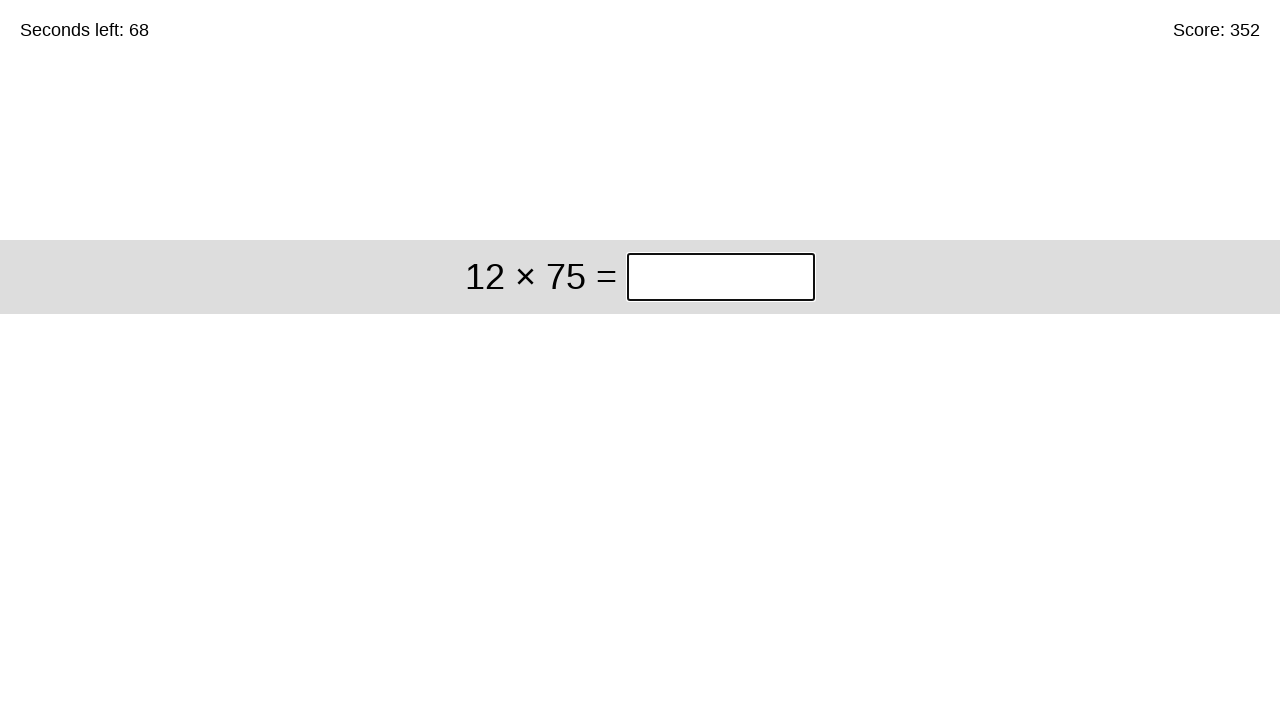

Solved equation '12 × 75' and entered answer '900' on xpath=//*[@id="game"]/div/div[1]/input
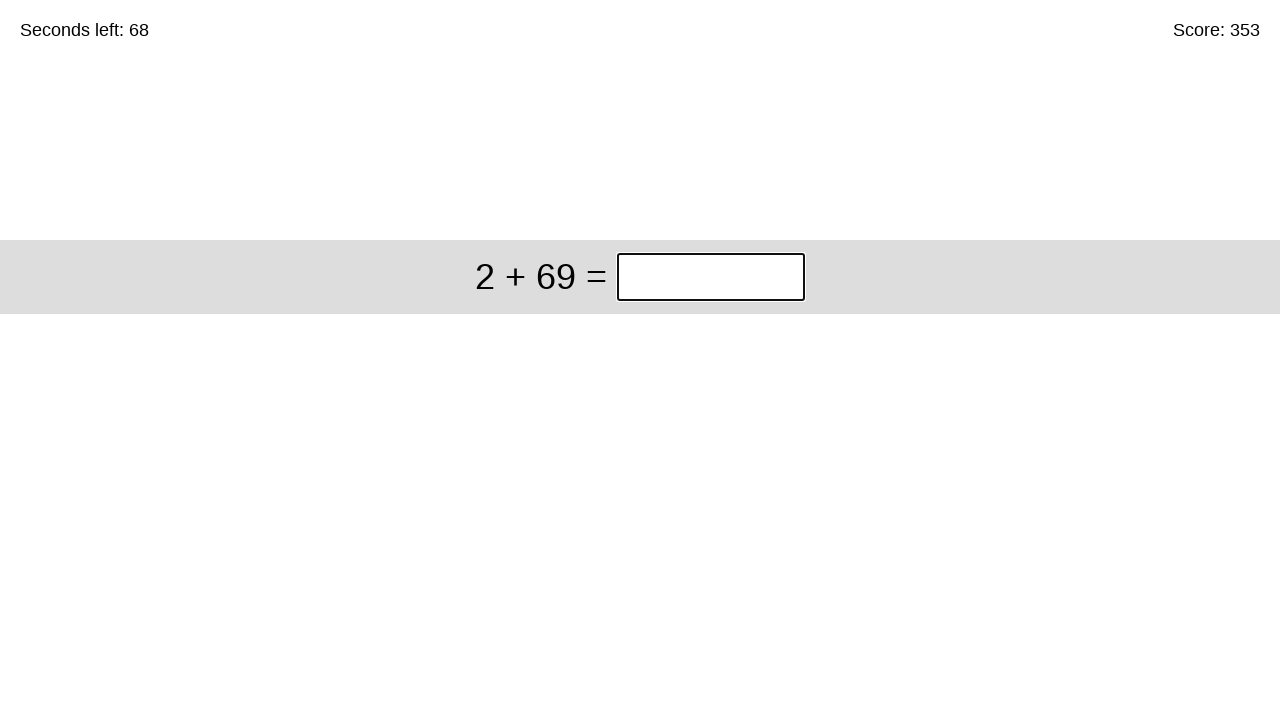

Solved equation '2 + 69' and entered answer '71' on xpath=//*[@id="game"]/div/div[1]/input
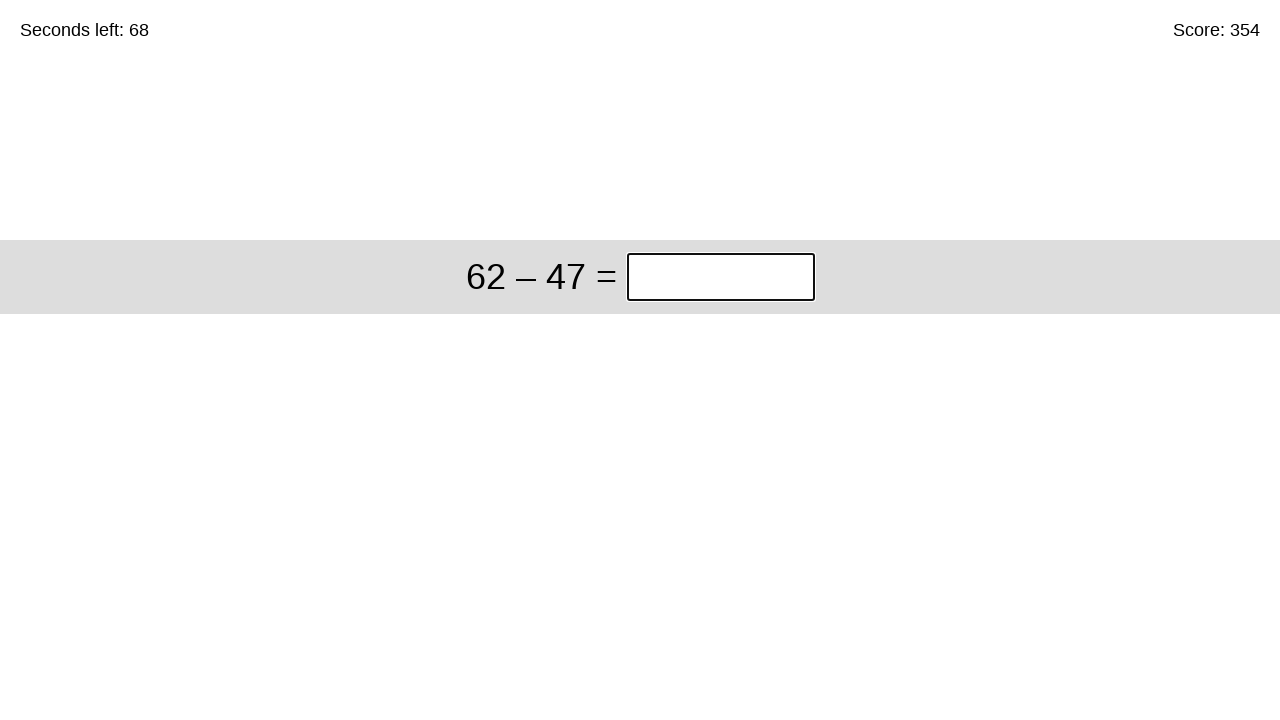

Solved equation '62 – 47' and entered answer '15' on xpath=//*[@id="game"]/div/div[1]/input
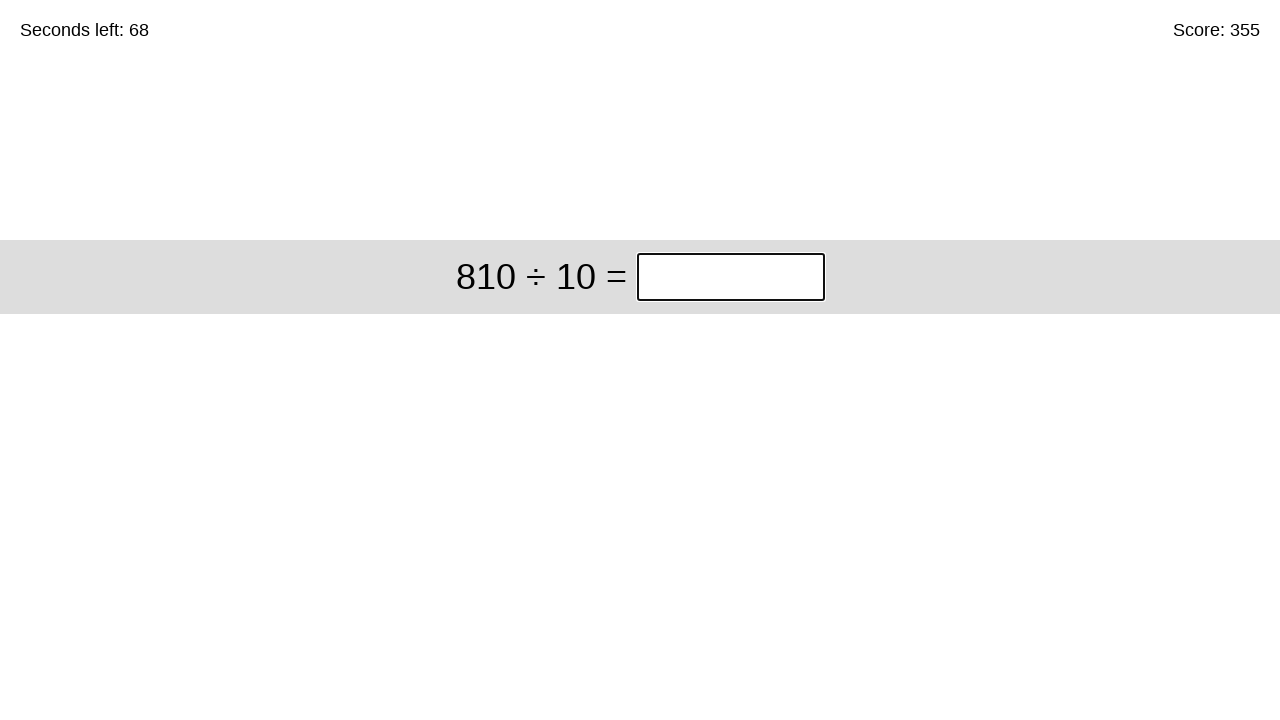

Solved equation '810 ÷ 10' and entered answer '81' on xpath=//*[@id="game"]/div/div[1]/input
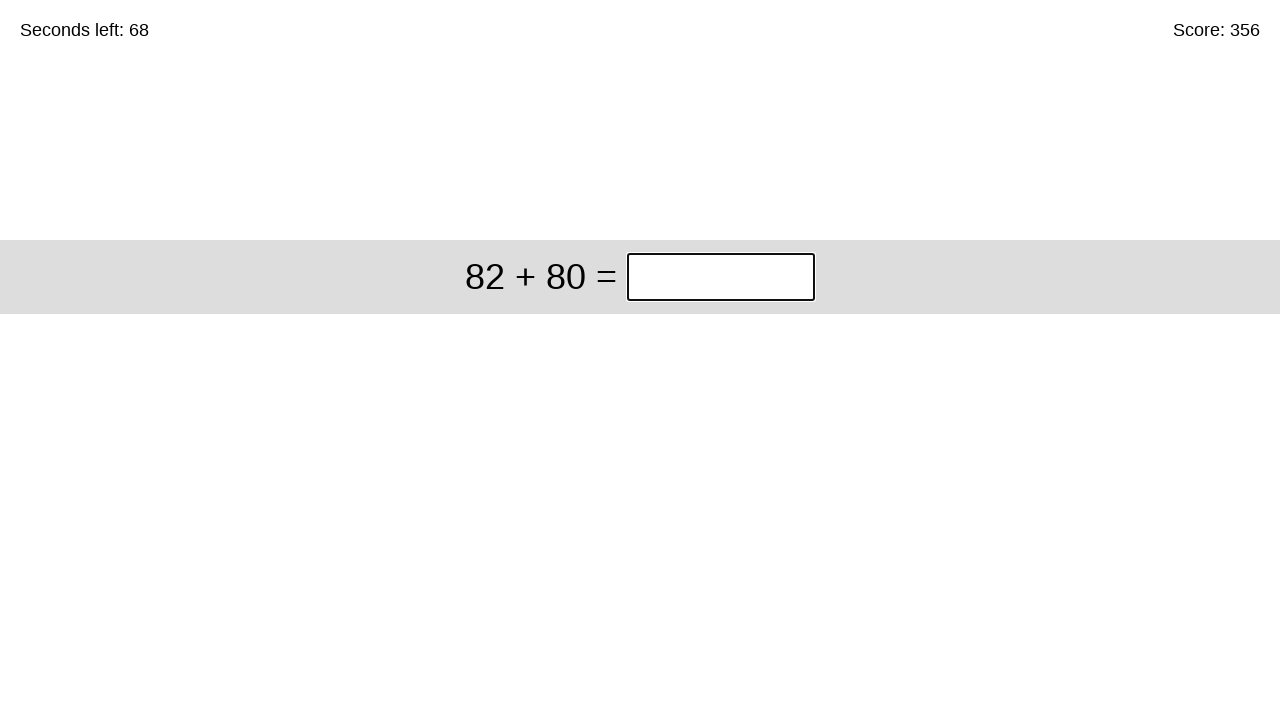

Solved equation '82 + 80' and entered answer '162' on xpath=//*[@id="game"]/div/div[1]/input
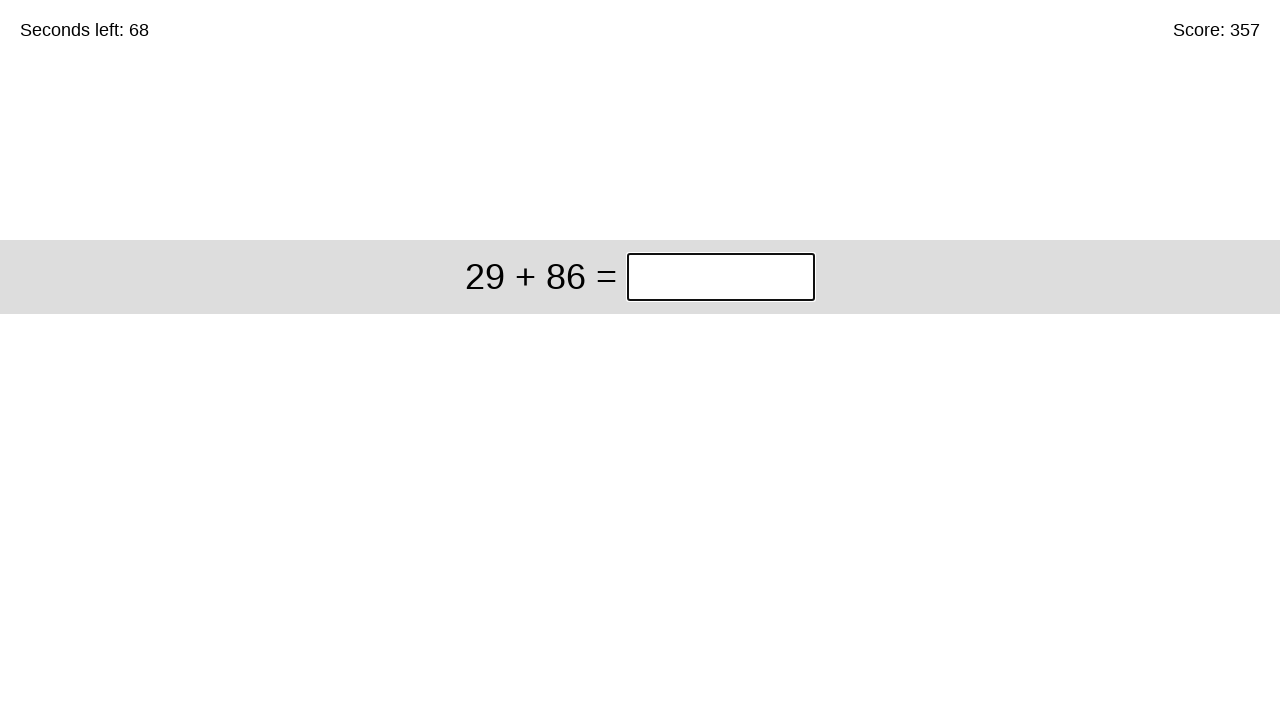

Solved equation '29 + 86' and entered answer '115' on xpath=//*[@id="game"]/div/div[1]/input
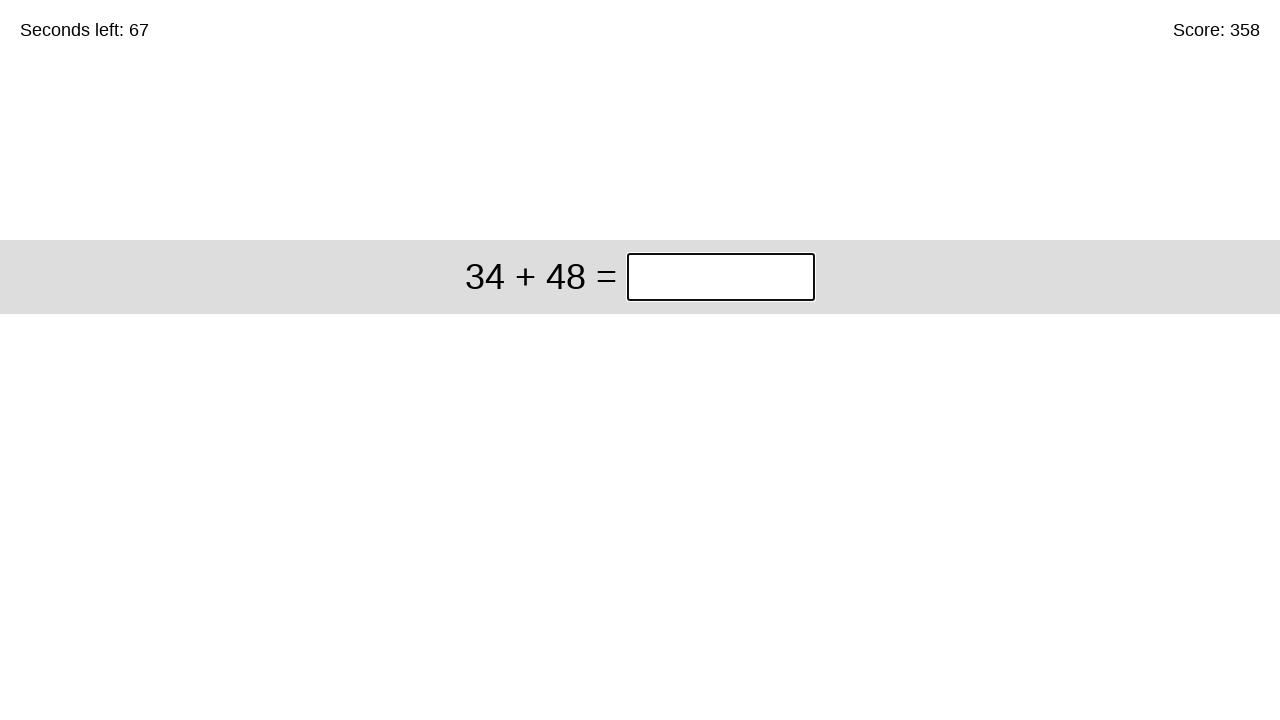

Solved equation '34 + 48' and entered answer '82' on xpath=//*[@id="game"]/div/div[1]/input
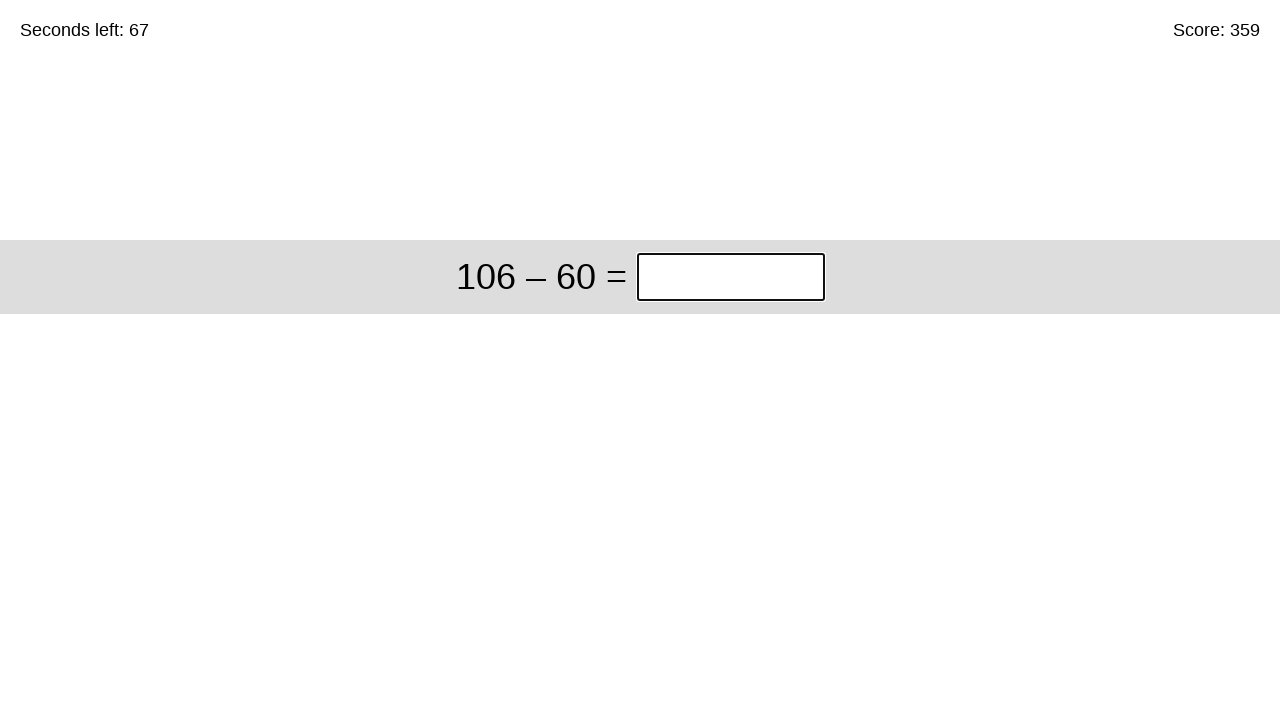

Solved equation '106 – 60' and entered answer '46' on xpath=//*[@id="game"]/div/div[1]/input
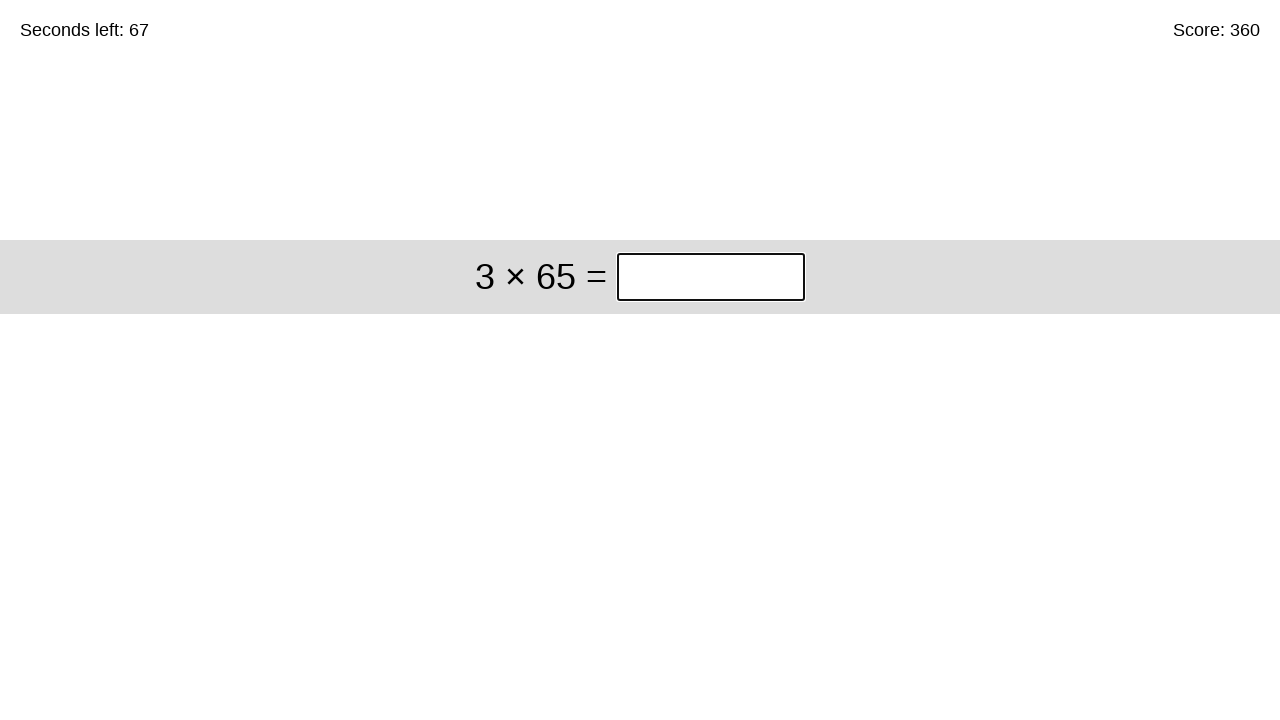

Solved equation '3 × 65' and entered answer '195' on xpath=//*[@id="game"]/div/div[1]/input
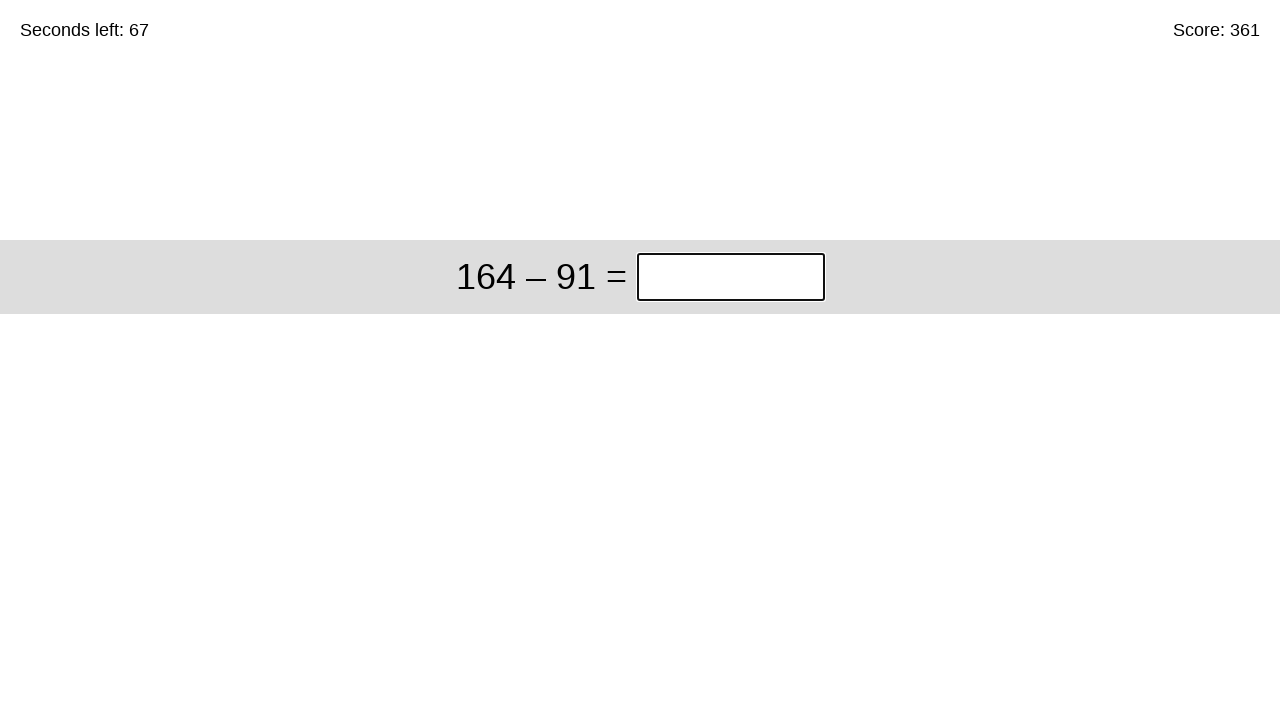

Solved equation '164 – 91' and entered answer '73' on xpath=//*[@id="game"]/div/div[1]/input
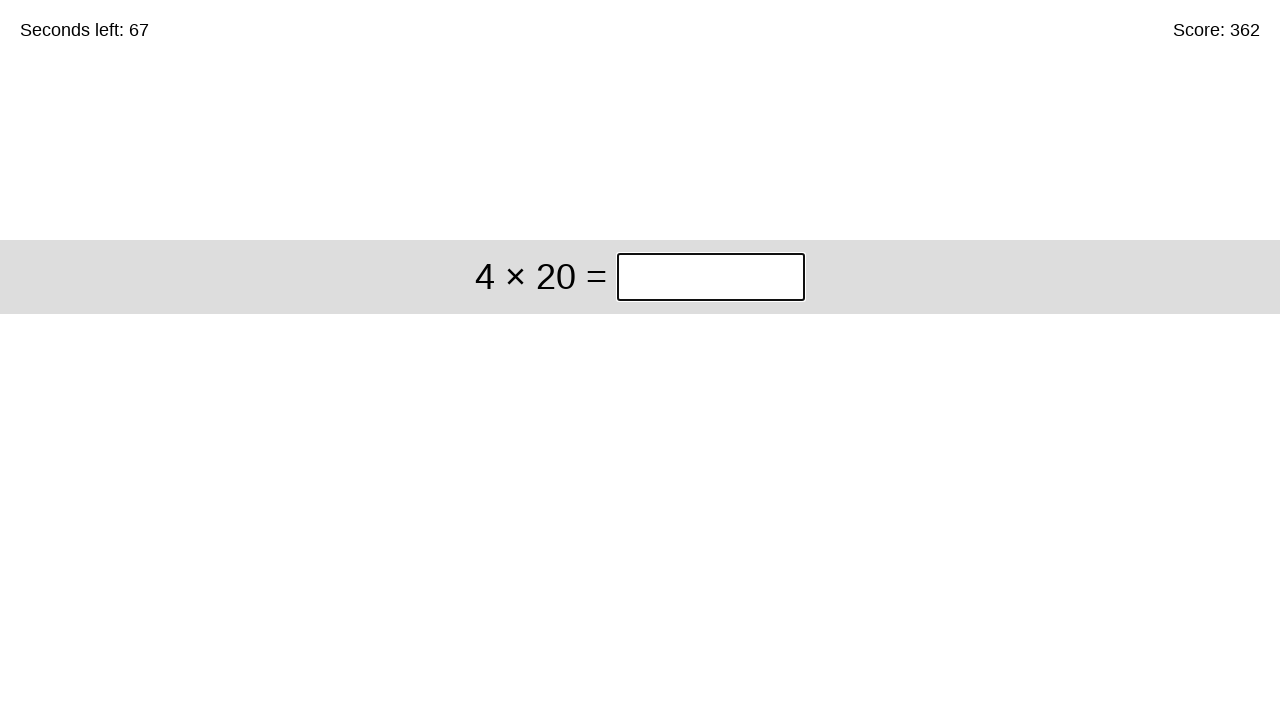

Solved equation '4 × 20' and entered answer '80' on xpath=//*[@id="game"]/div/div[1]/input
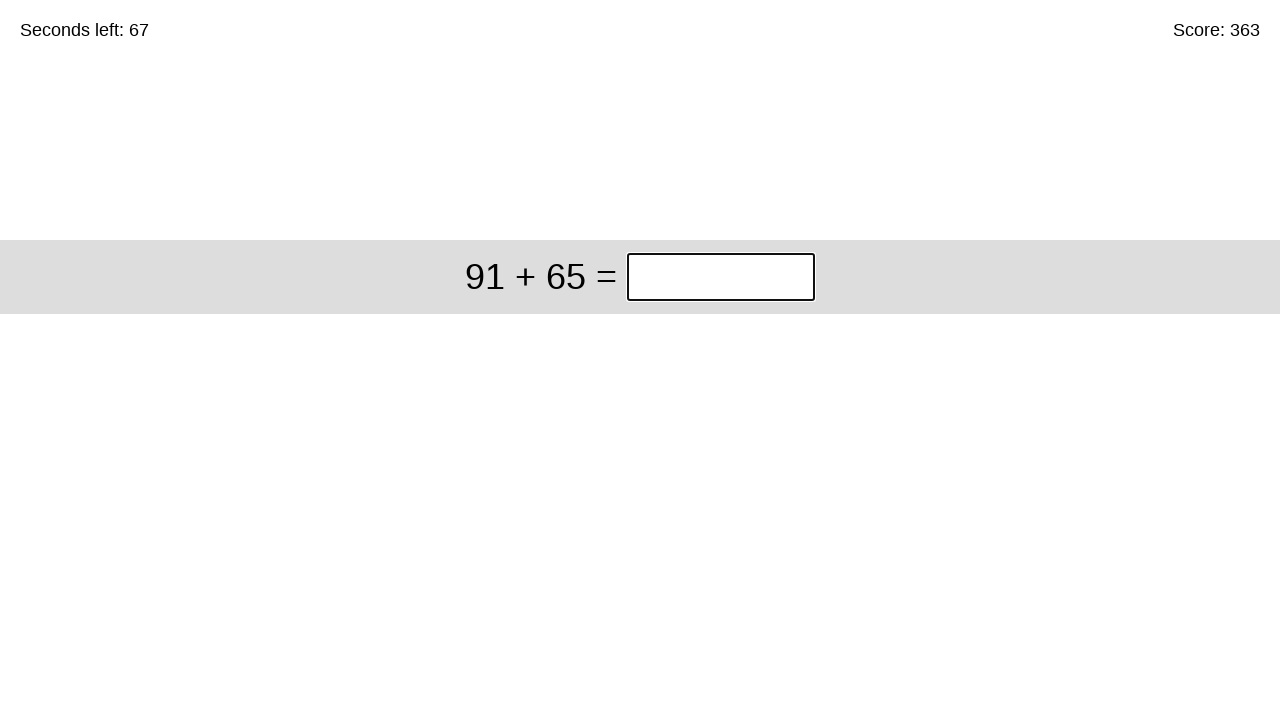

Solved equation '91 + 65' and entered answer '156' on xpath=//*[@id="game"]/div/div[1]/input
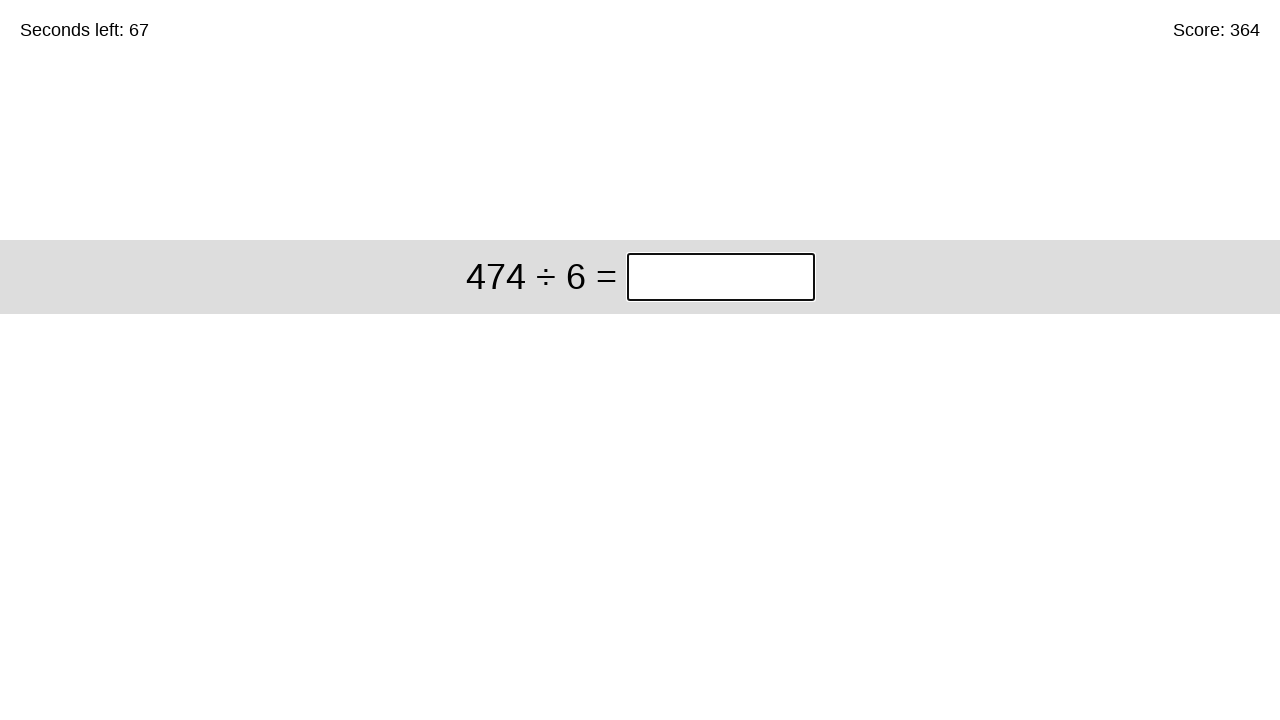

Solved equation '474 ÷ 6' and entered answer '79' on xpath=//*[@id="game"]/div/div[1]/input
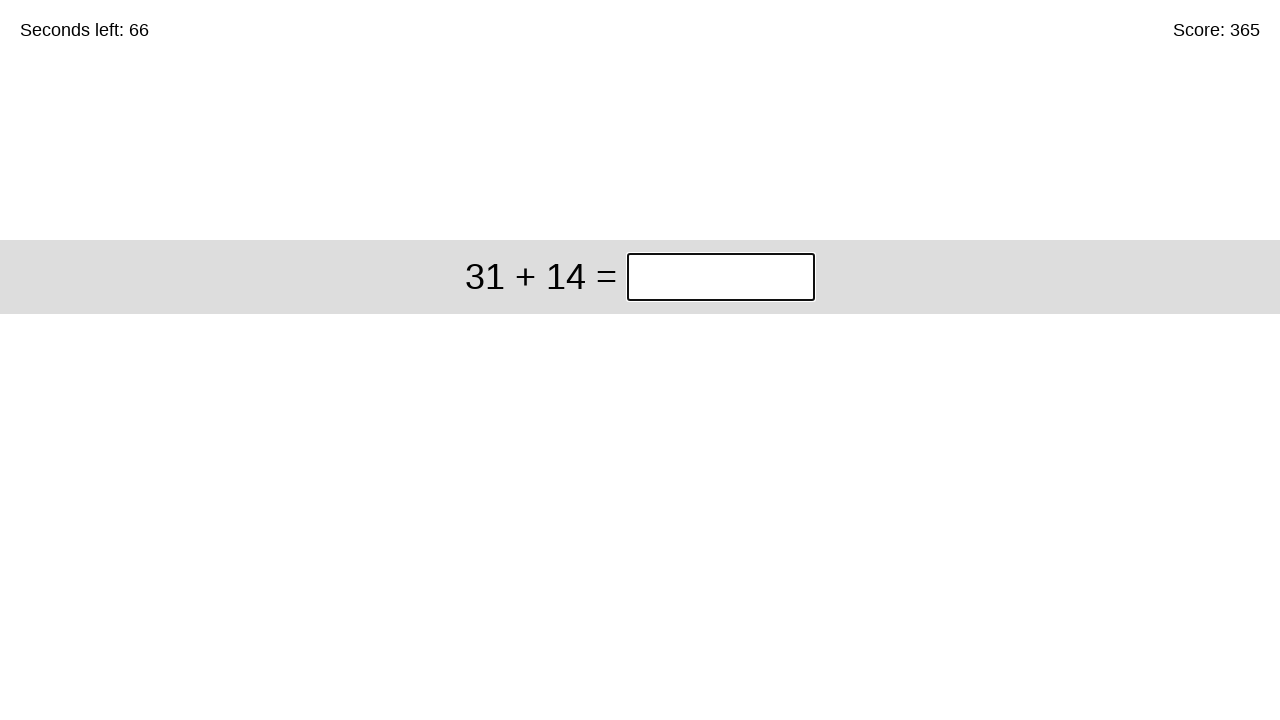

Solved equation '31 + 14' and entered answer '45' on xpath=//*[@id="game"]/div/div[1]/input
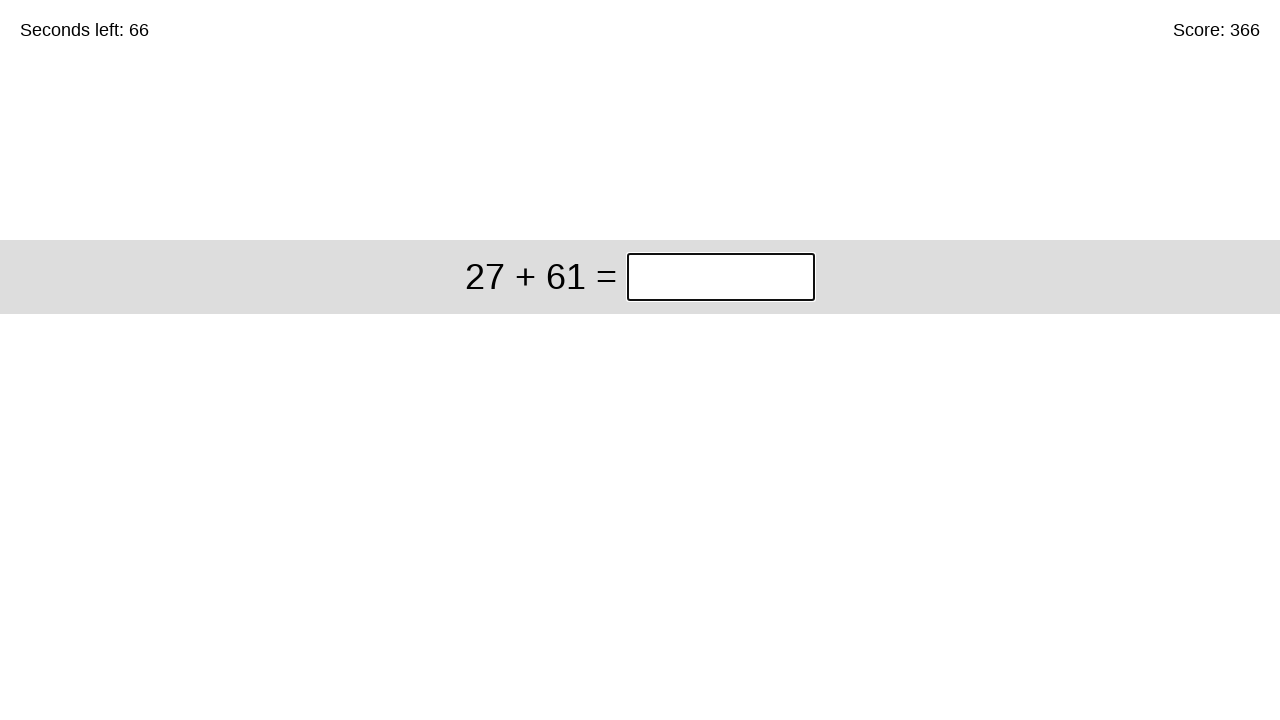

Solved equation '27 + 61' and entered answer '88' on xpath=//*[@id="game"]/div/div[1]/input
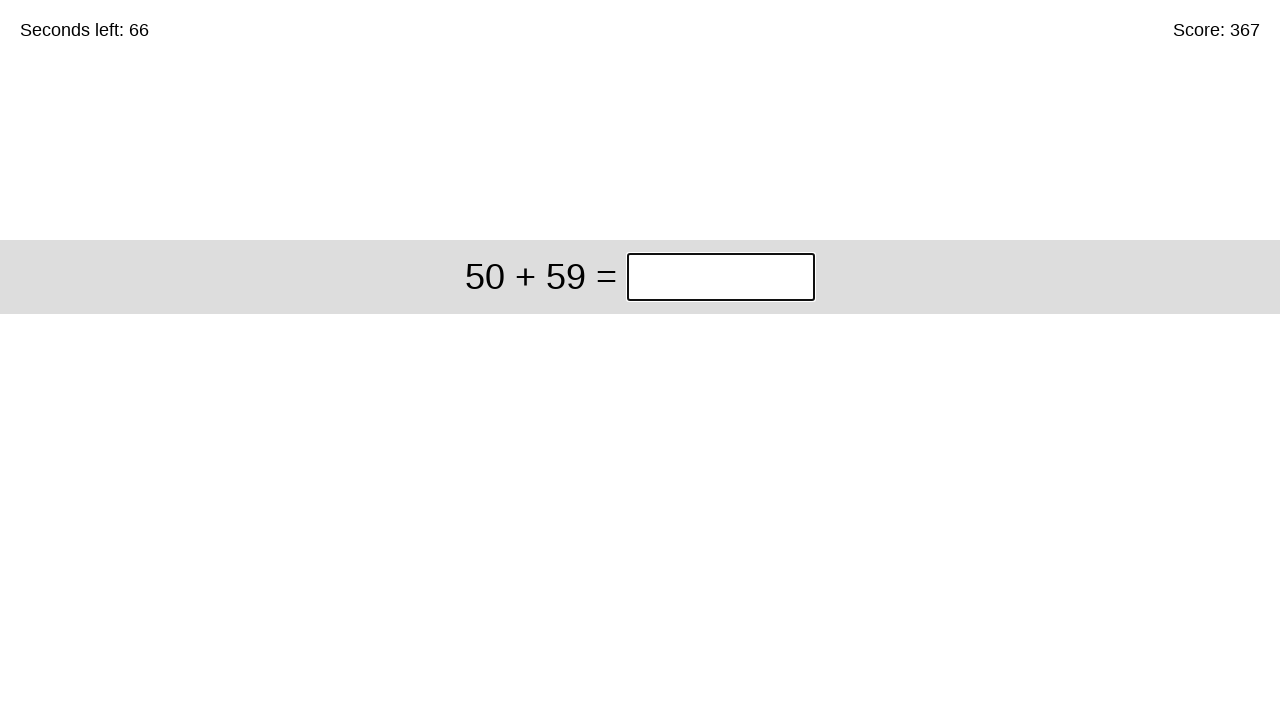

Solved equation '50 + 59' and entered answer '109' on xpath=//*[@id="game"]/div/div[1]/input
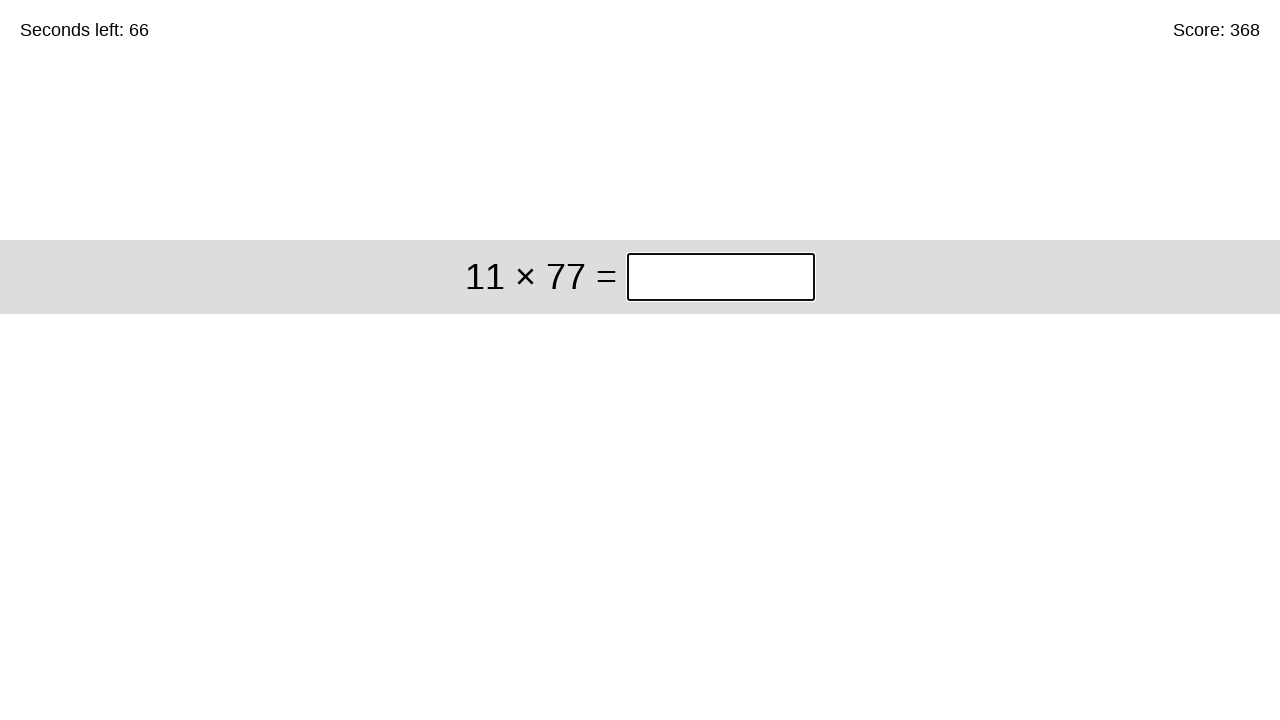

Solved equation '11 × 77' and entered answer '847' on xpath=//*[@id="game"]/div/div[1]/input
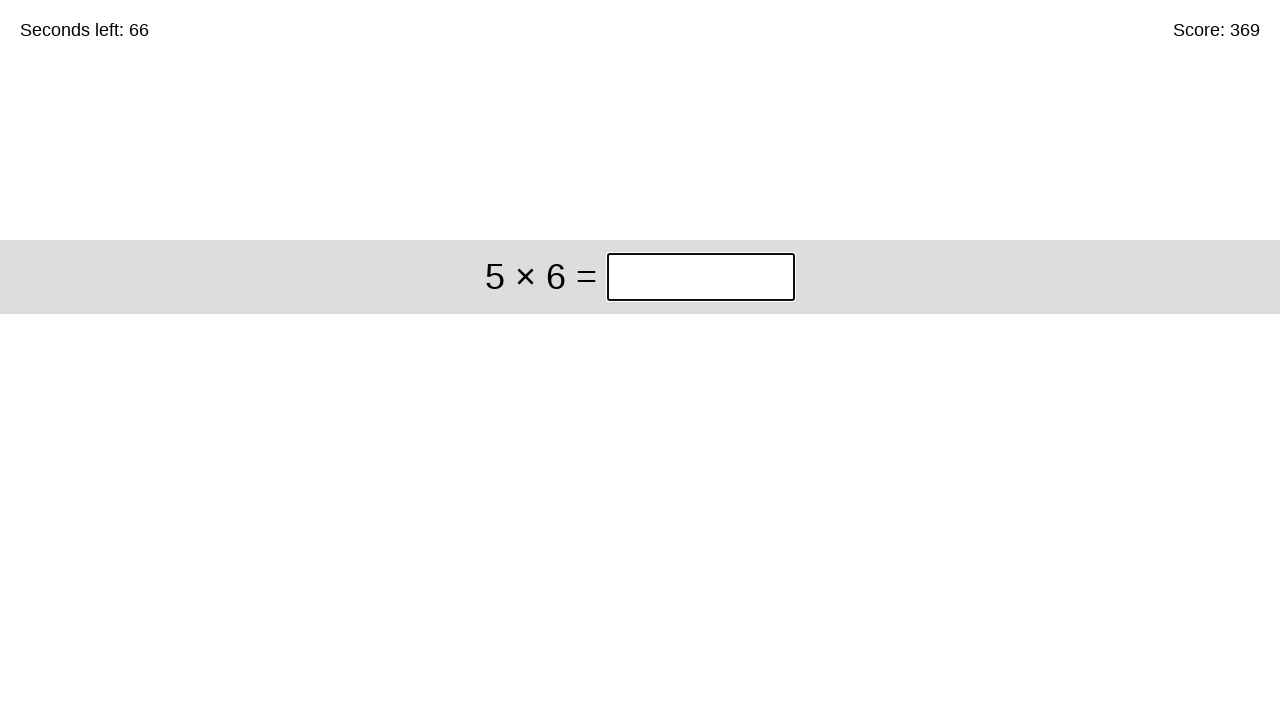

Solved equation '5 × 6' and entered answer '30' on xpath=//*[@id="game"]/div/div[1]/input
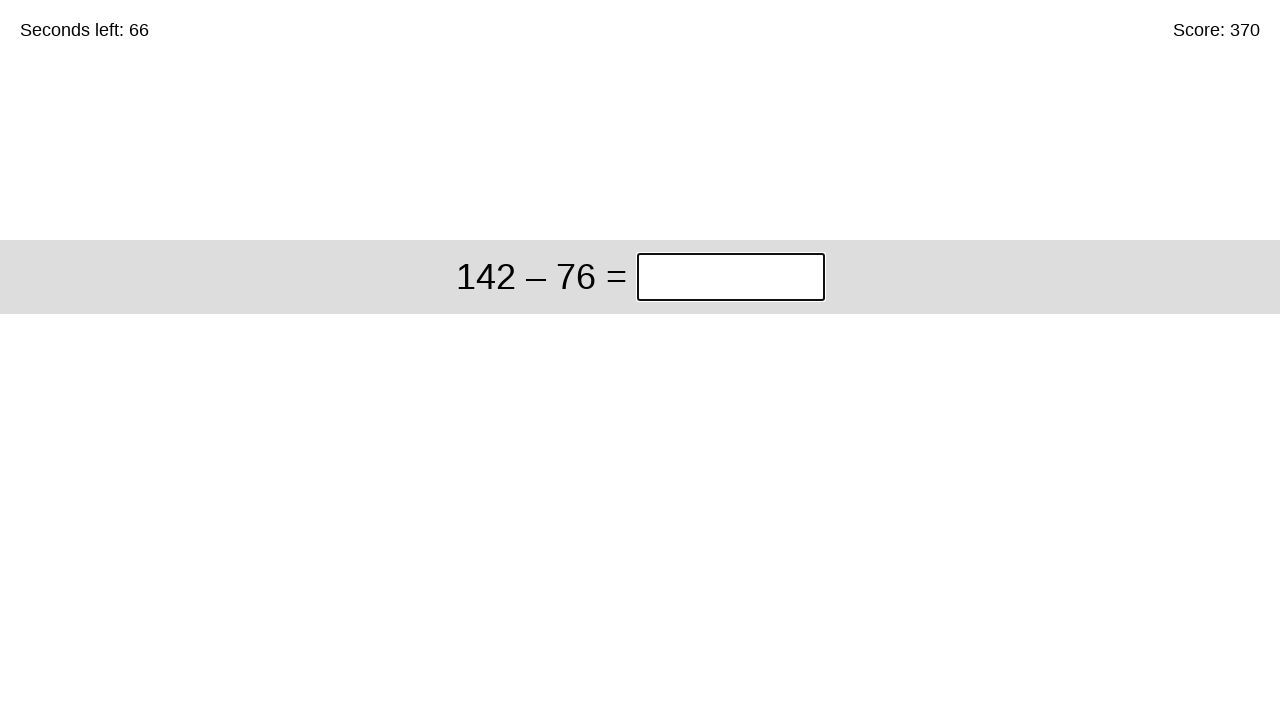

Solved equation '142 – 76' and entered answer '66' on xpath=//*[@id="game"]/div/div[1]/input
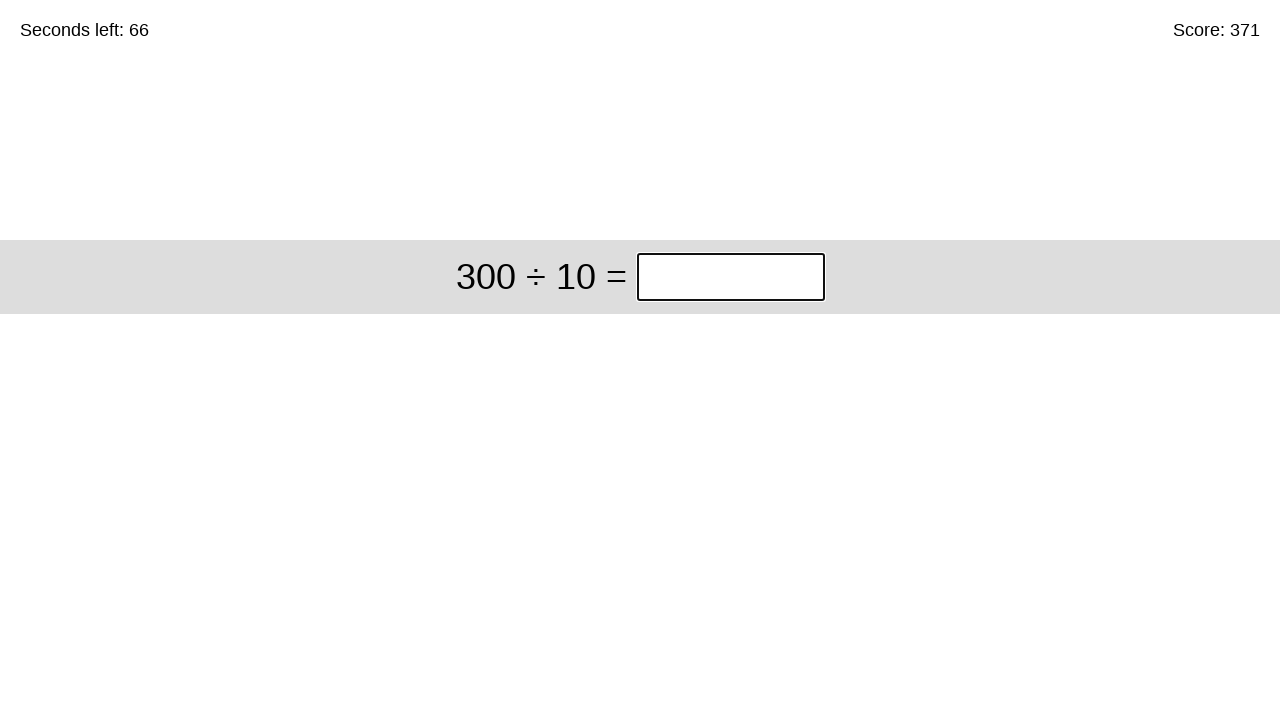

Solved equation '300 ÷ 10' and entered answer '30' on xpath=//*[@id="game"]/div/div[1]/input
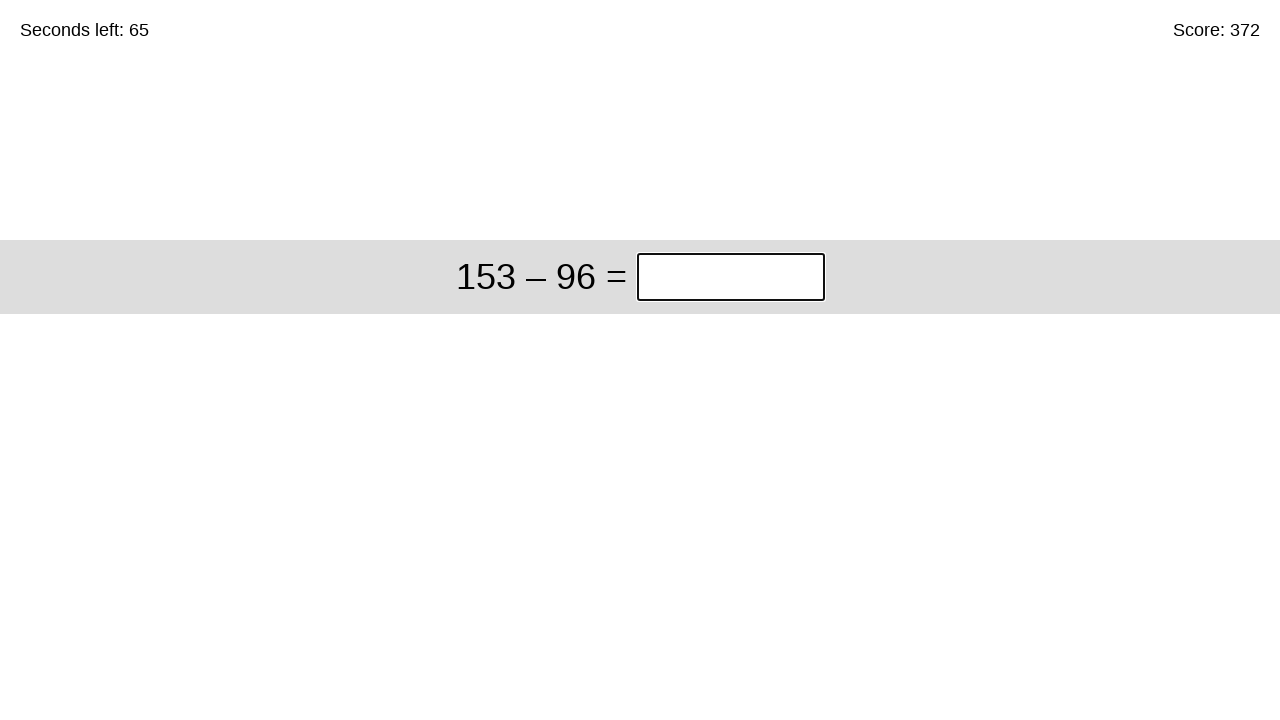

Solved equation '153 – 96' and entered answer '57' on xpath=//*[@id="game"]/div/div[1]/input
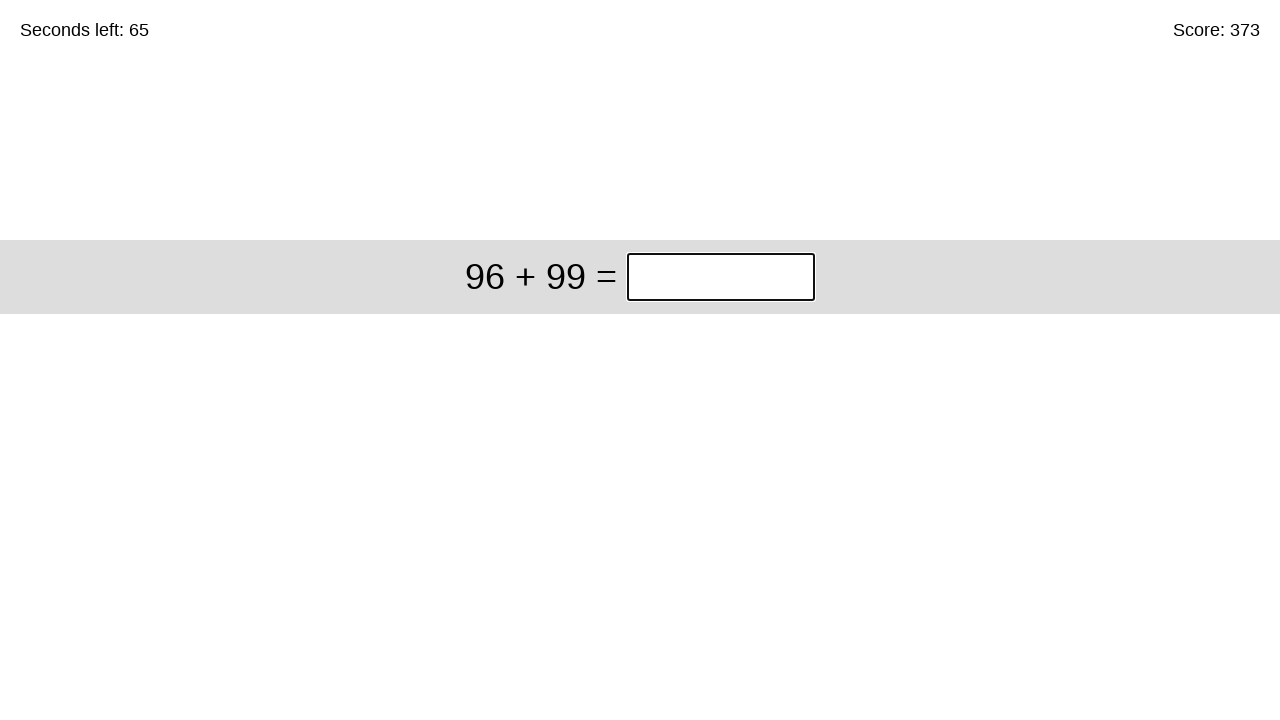

Solved equation '96 + 99' and entered answer '195' on xpath=//*[@id="game"]/div/div[1]/input
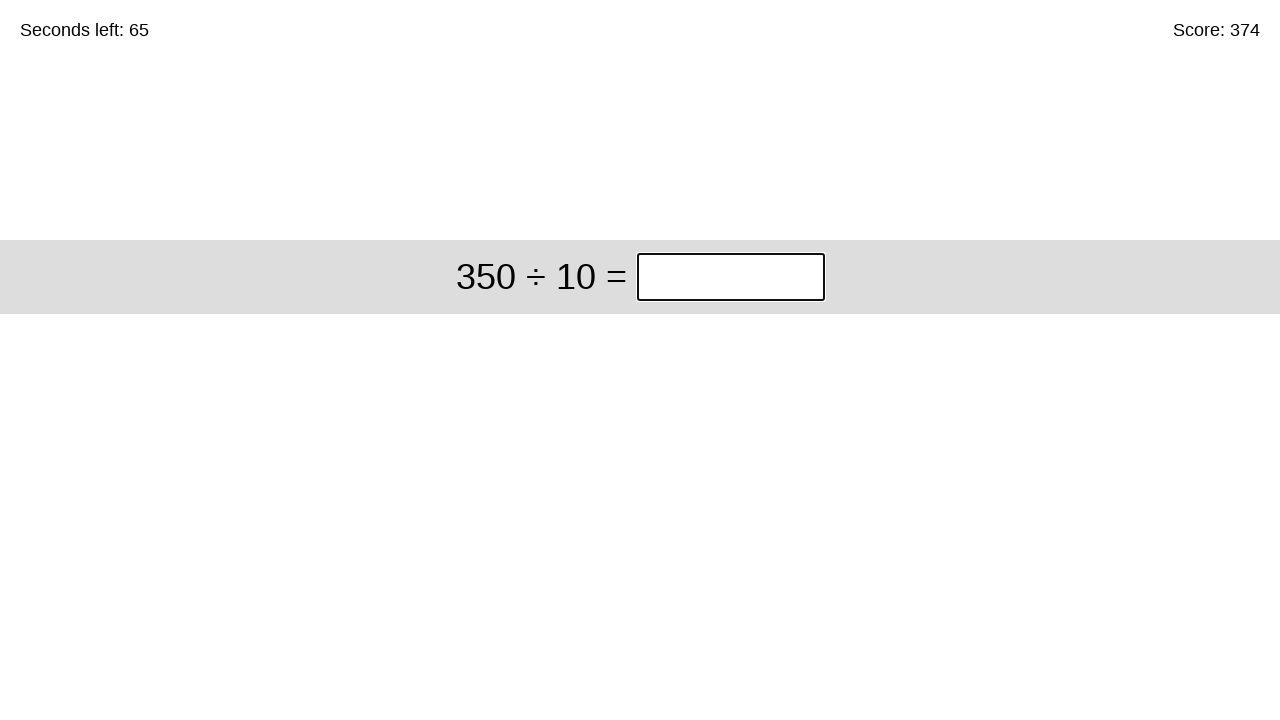

Solved equation '350 ÷ 10' and entered answer '35' on xpath=//*[@id="game"]/div/div[1]/input
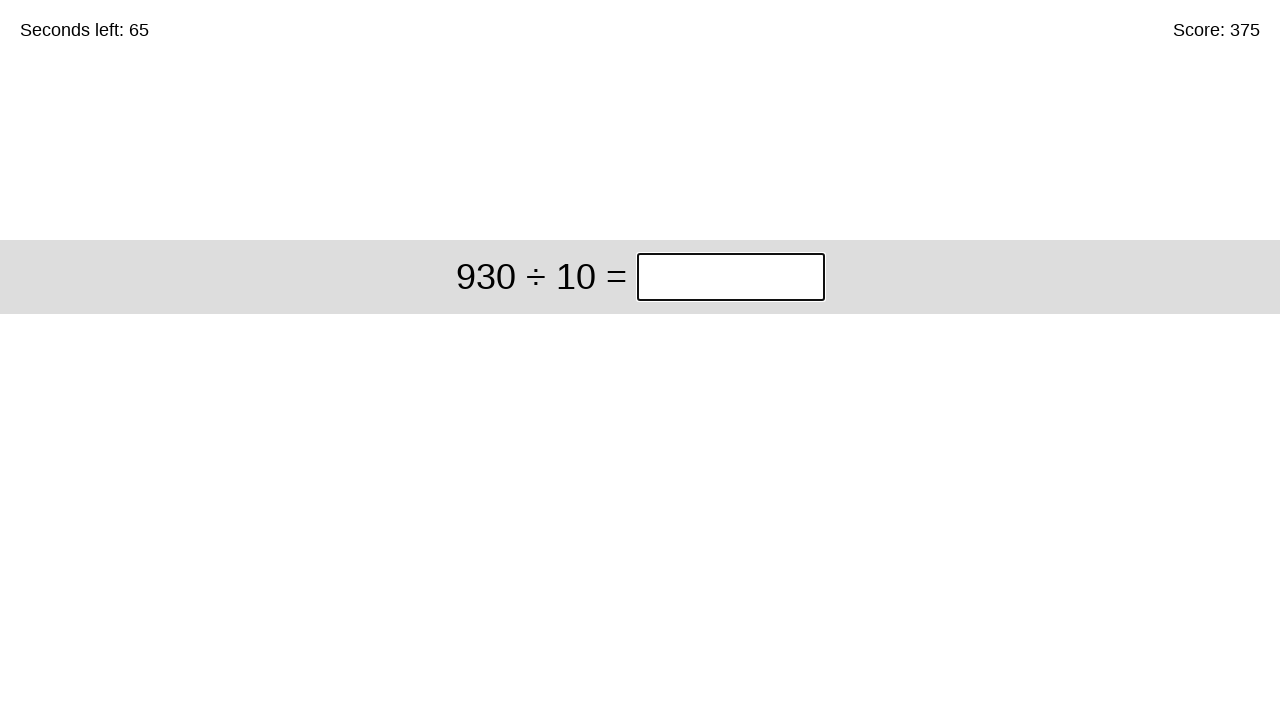

Solved equation '930 ÷ 10' and entered answer '93' on xpath=//*[@id="game"]/div/div[1]/input
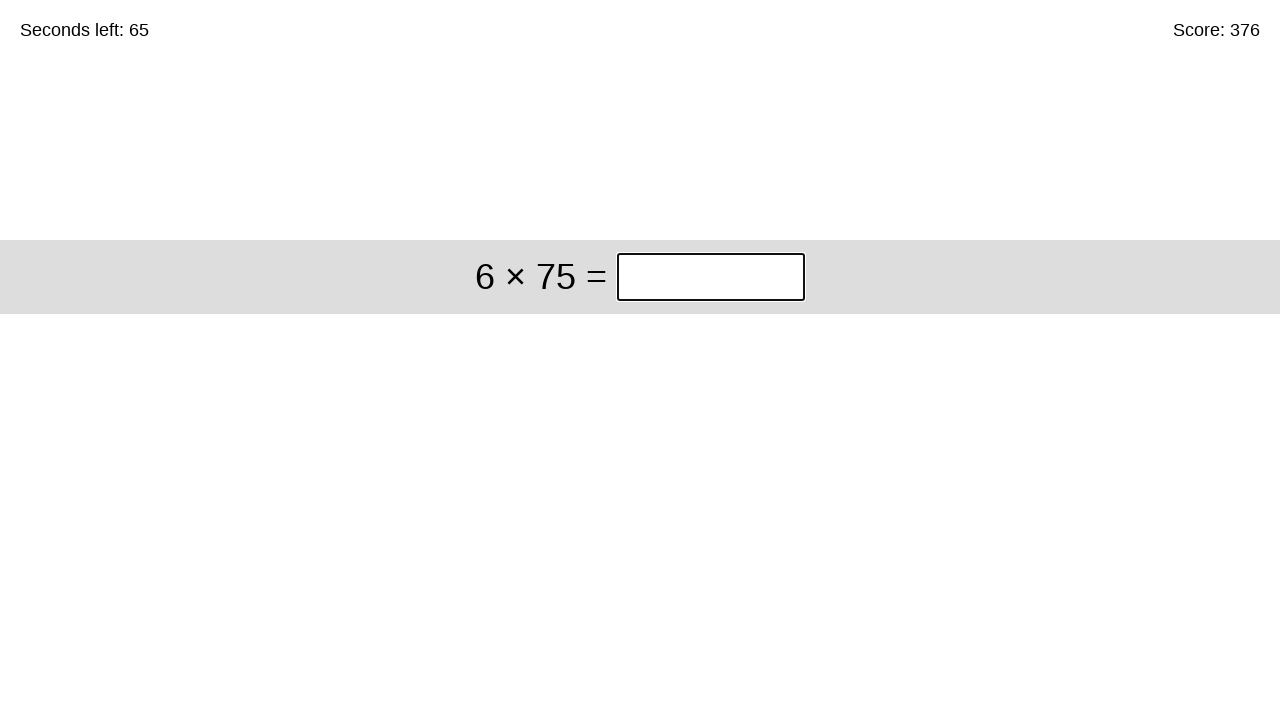

Solved equation '6 × 75' and entered answer '450' on xpath=//*[@id="game"]/div/div[1]/input
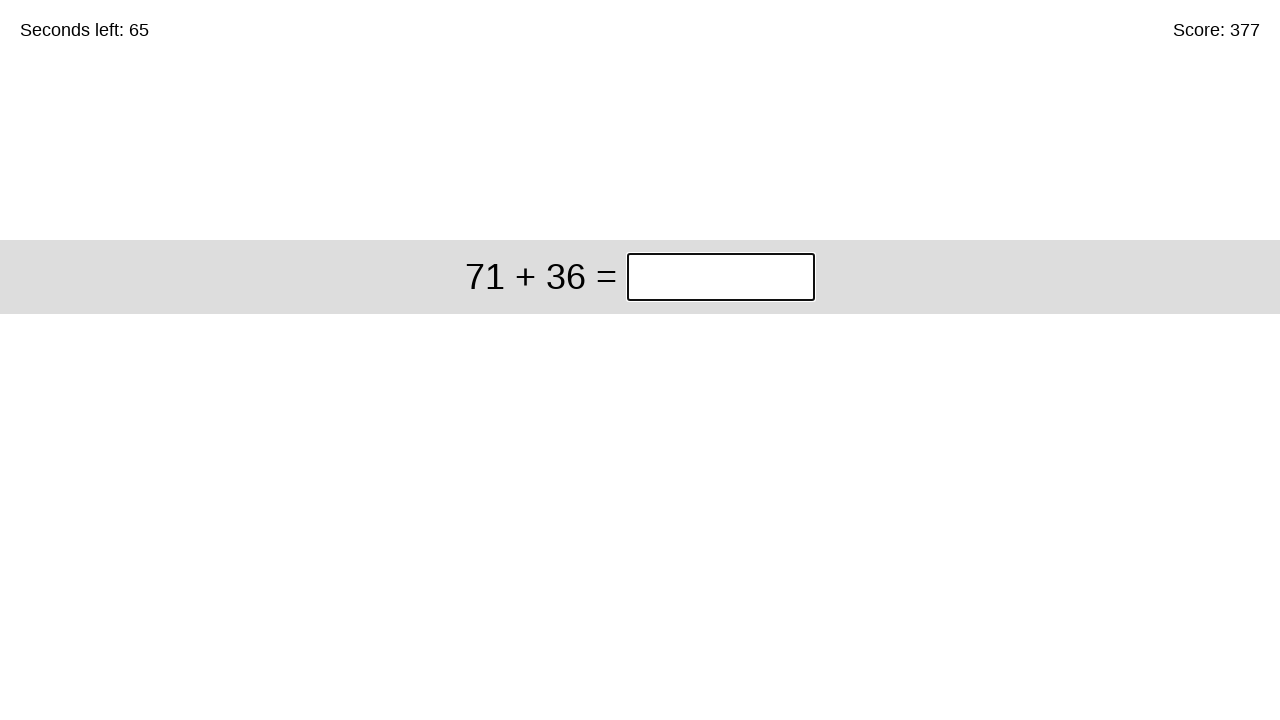

Solved equation '71 + 36' and entered answer '107' on xpath=//*[@id="game"]/div/div[1]/input
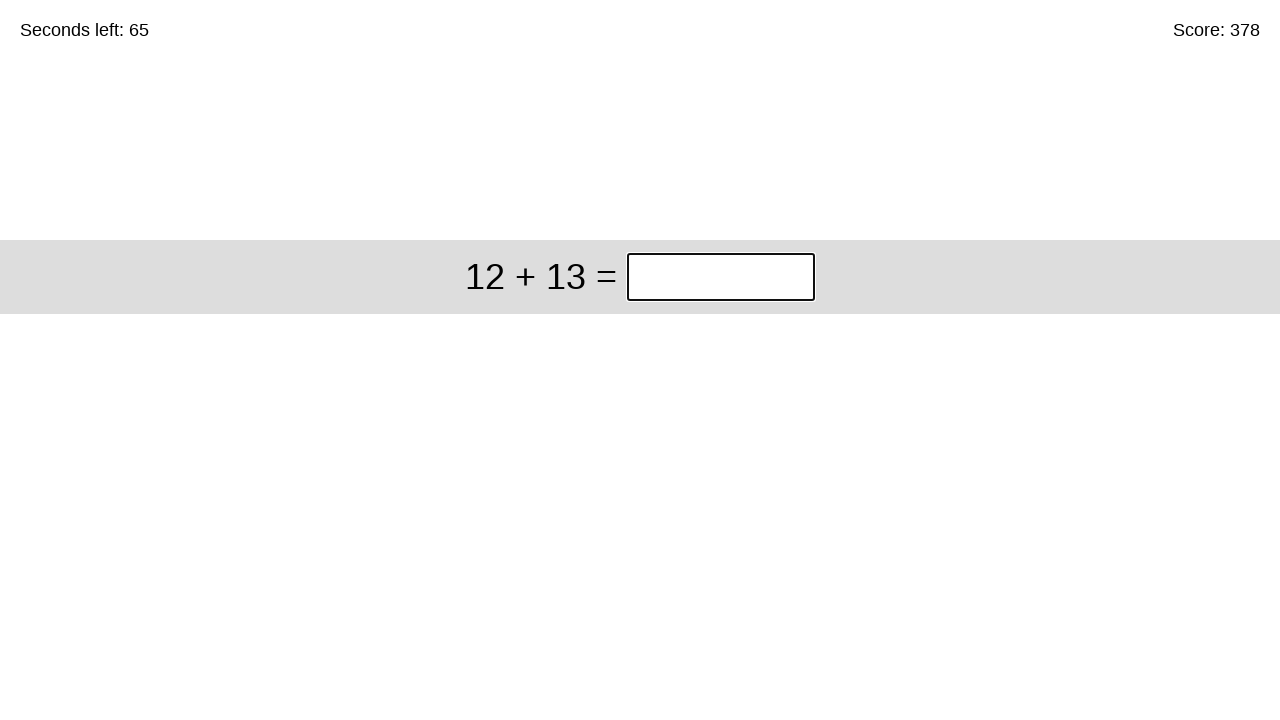

Solved equation '12 + 13' and entered answer '25' on xpath=//*[@id="game"]/div/div[1]/input
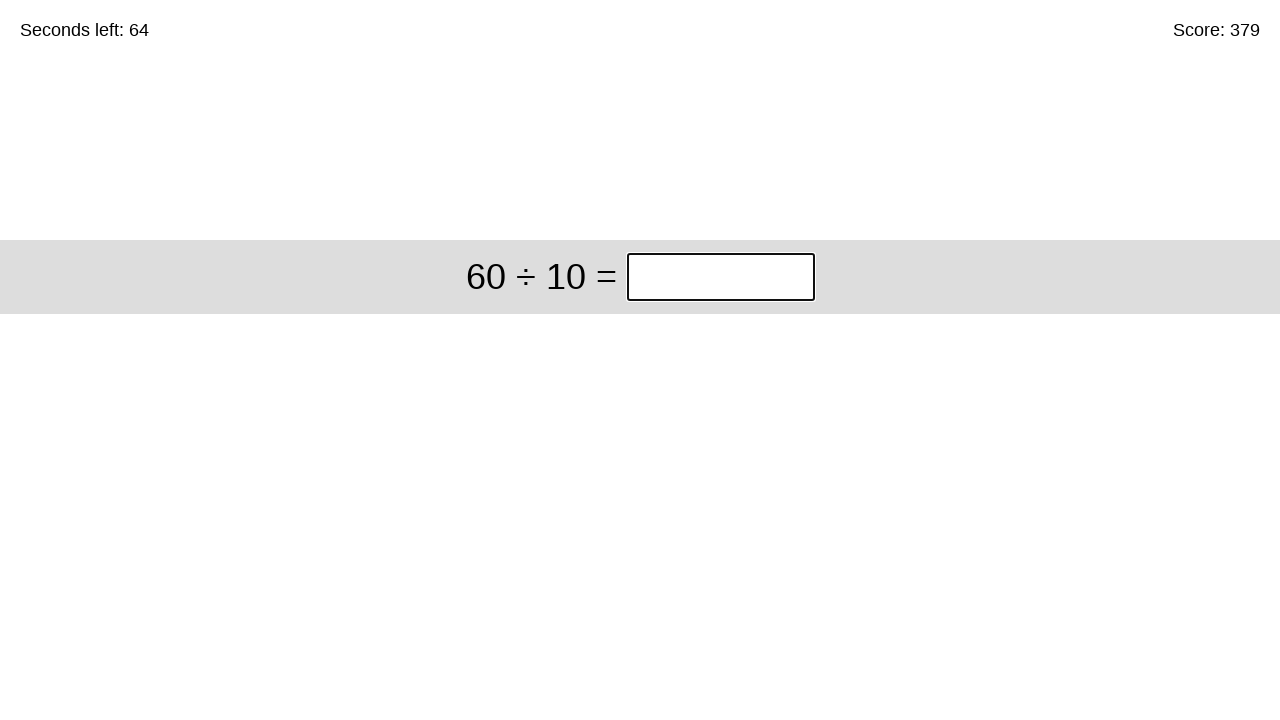

Solved equation '60 ÷ 10' and entered answer '6' on xpath=//*[@id="game"]/div/div[1]/input
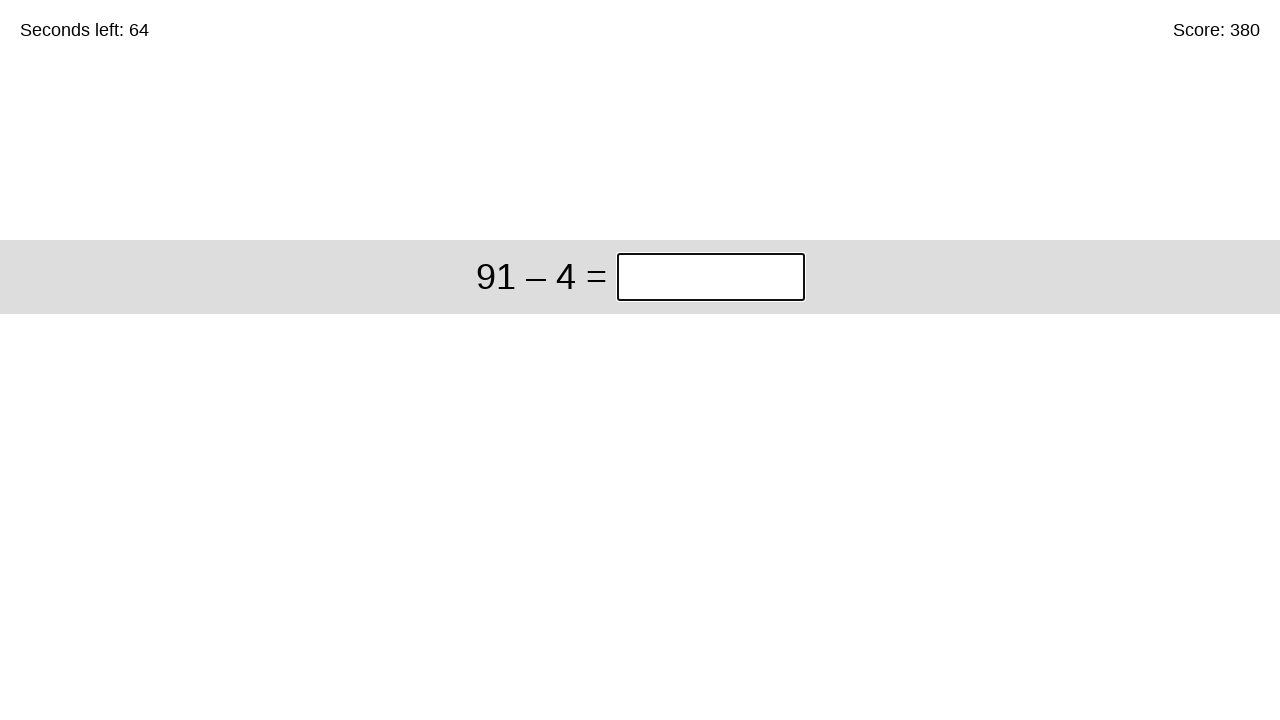

Solved equation '91 – 4' and entered answer '87' on xpath=//*[@id="game"]/div/div[1]/input
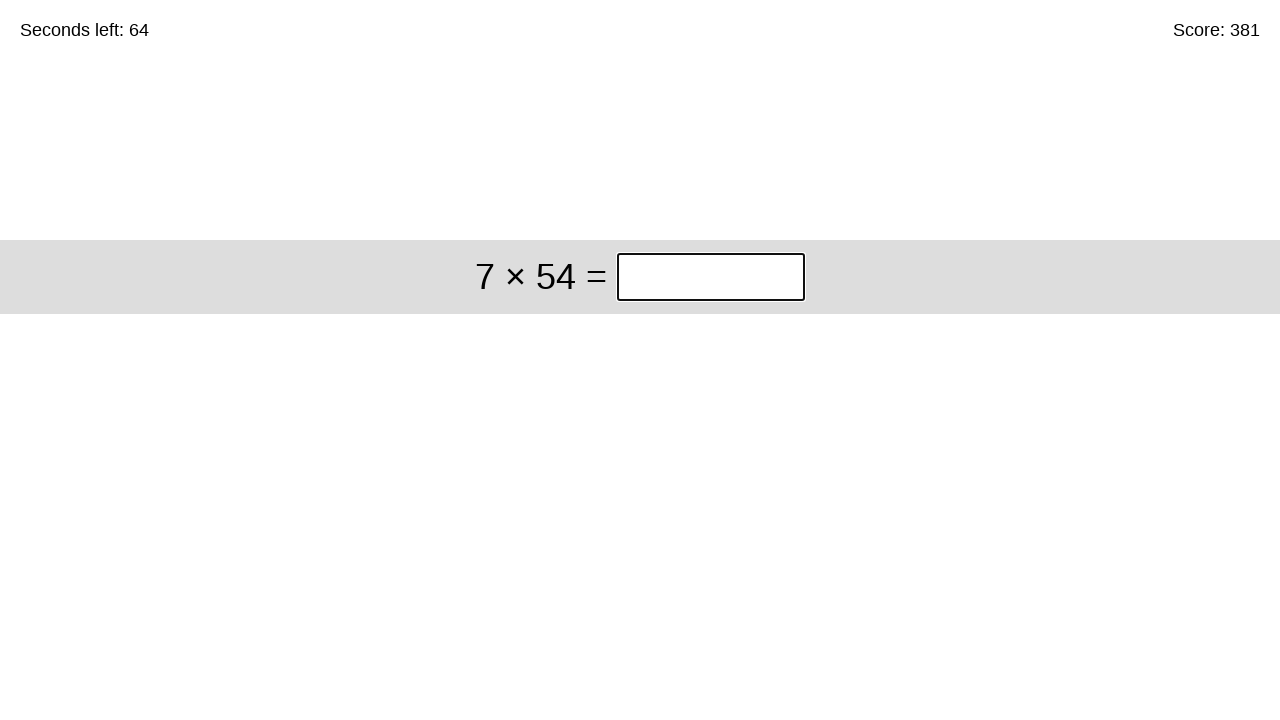

Solved equation '7 × 54' and entered answer '378' on xpath=//*[@id="game"]/div/div[1]/input
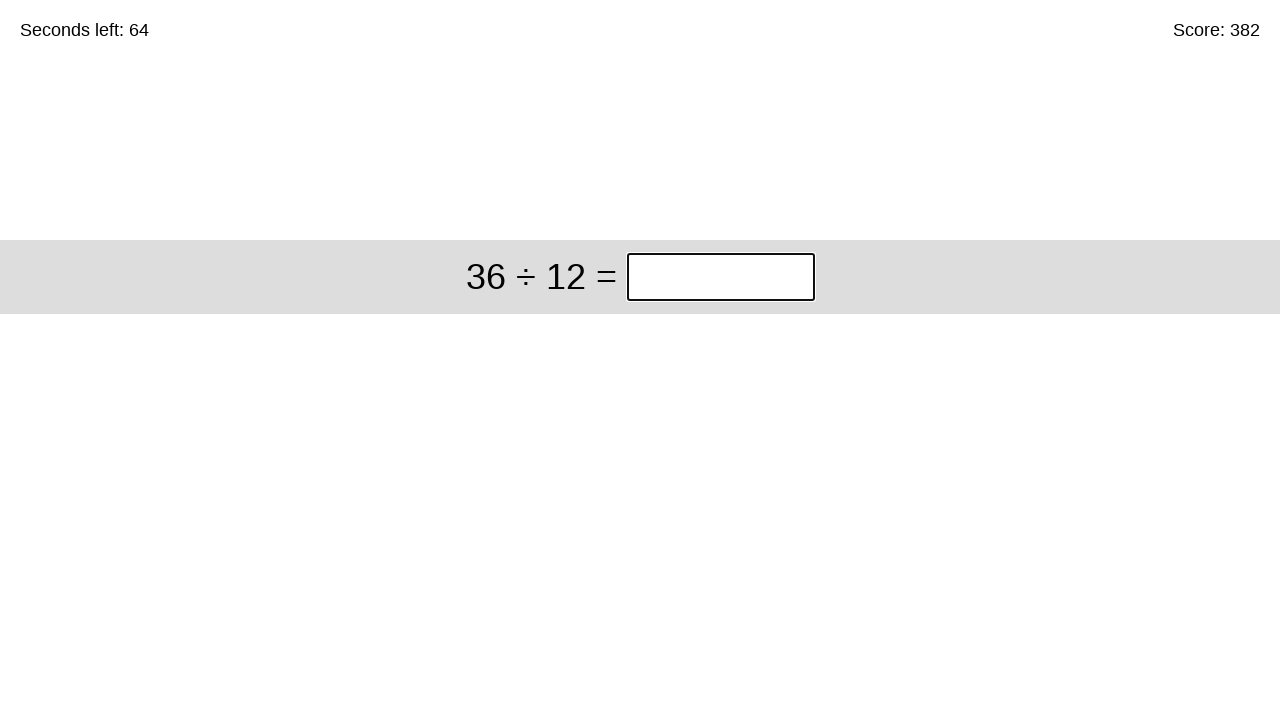

Solved equation '36 ÷ 12' and entered answer '3' on xpath=//*[@id="game"]/div/div[1]/input
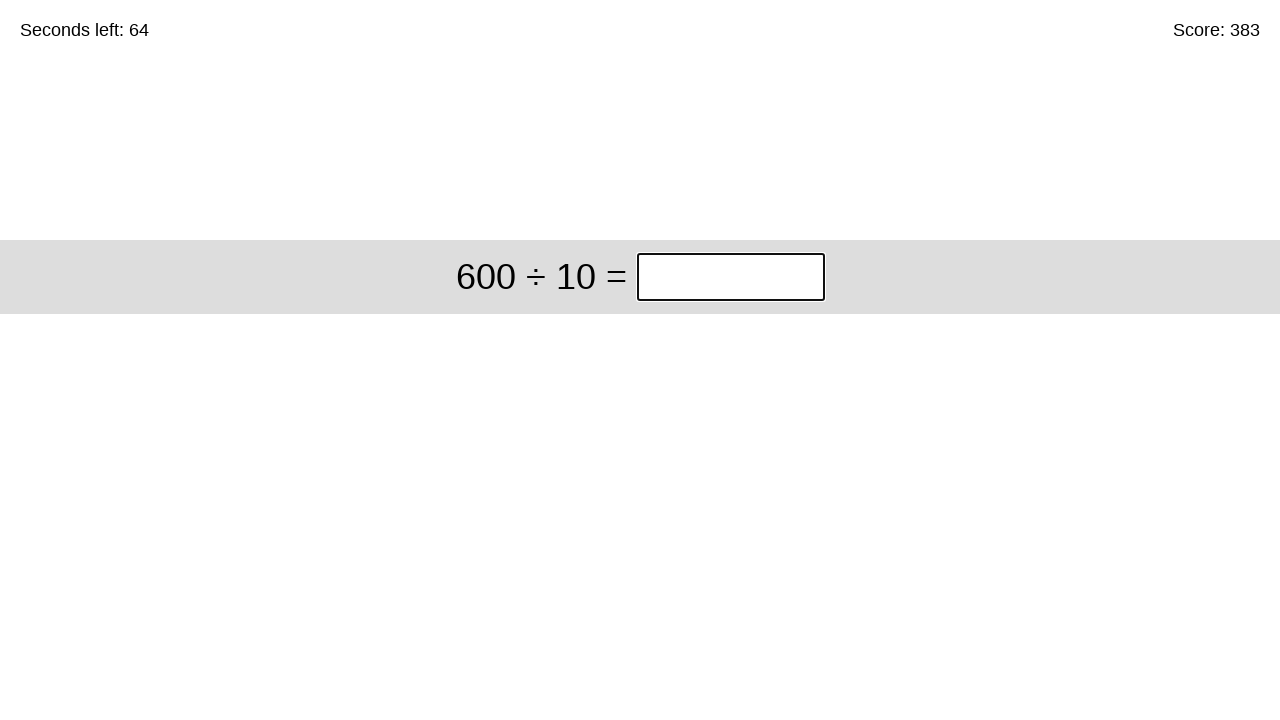

Solved equation '600 ÷ 10' and entered answer '60' on xpath=//*[@id="game"]/div/div[1]/input
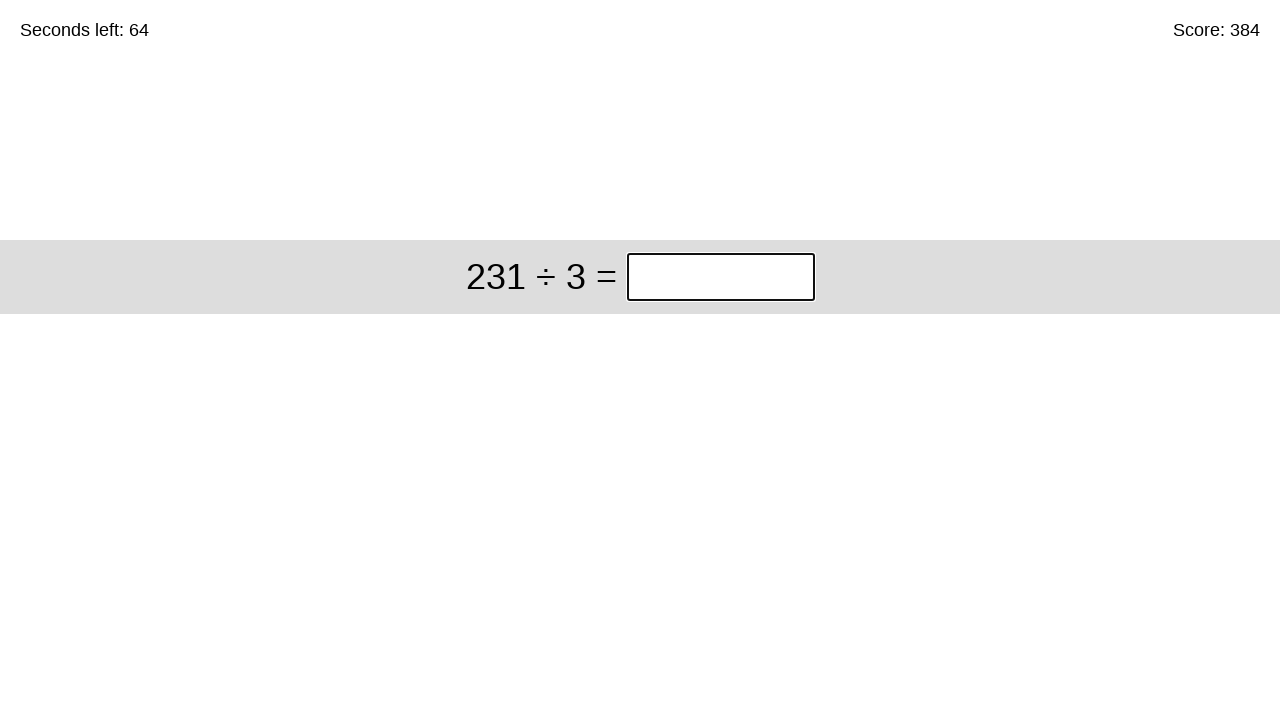

Solved equation '231 ÷ 3' and entered answer '77' on xpath=//*[@id="game"]/div/div[1]/input
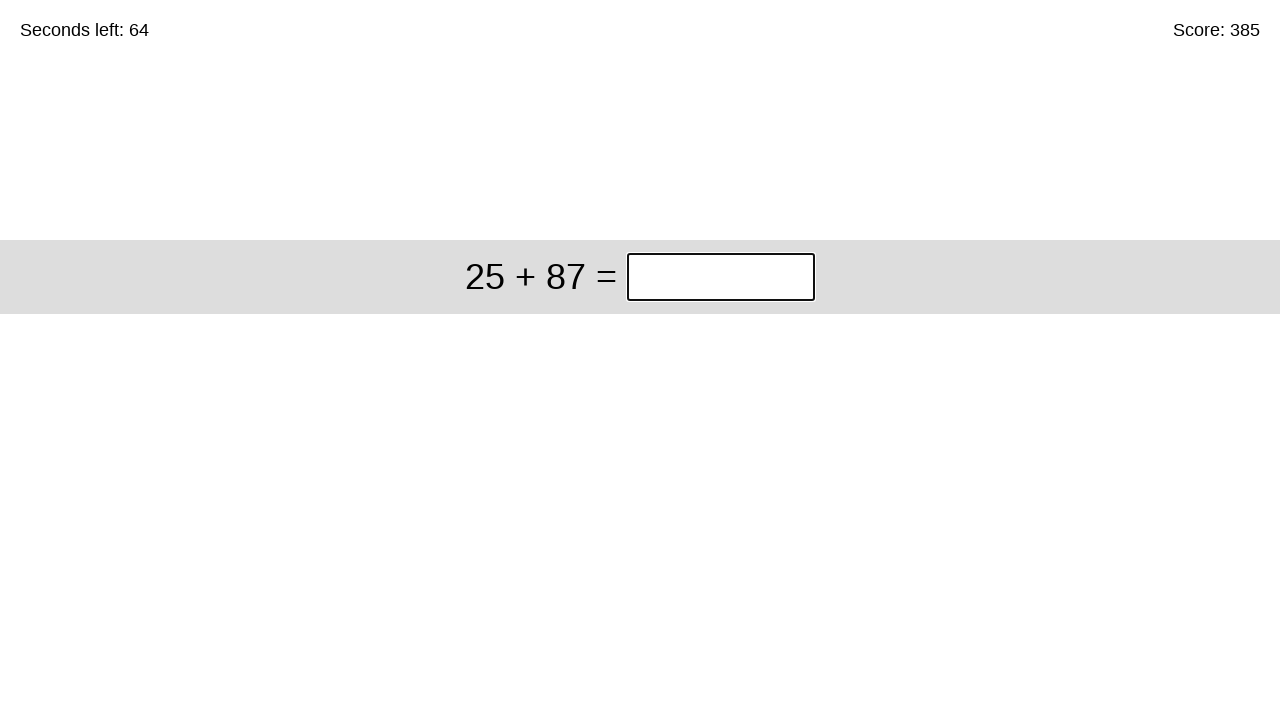

Solved equation '25 + 87' and entered answer '112' on xpath=//*[@id="game"]/div/div[1]/input
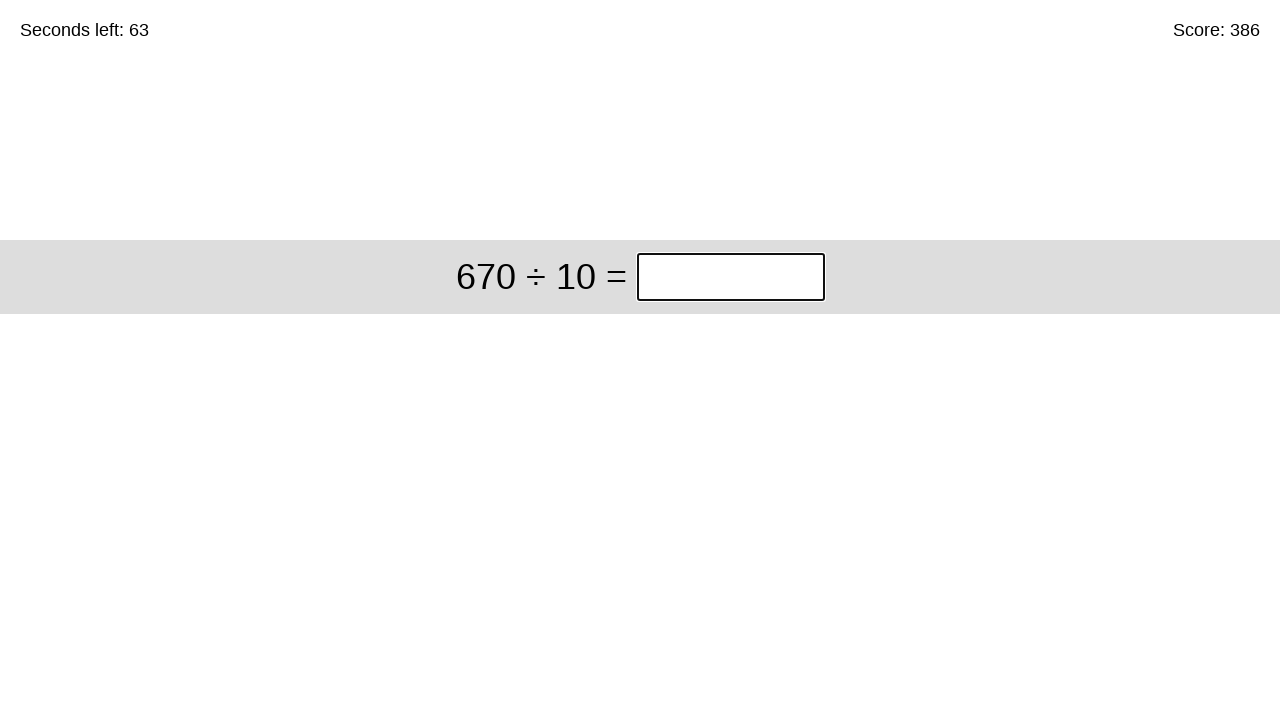

Solved equation '670 ÷ 10' and entered answer '67' on xpath=//*[@id="game"]/div/div[1]/input
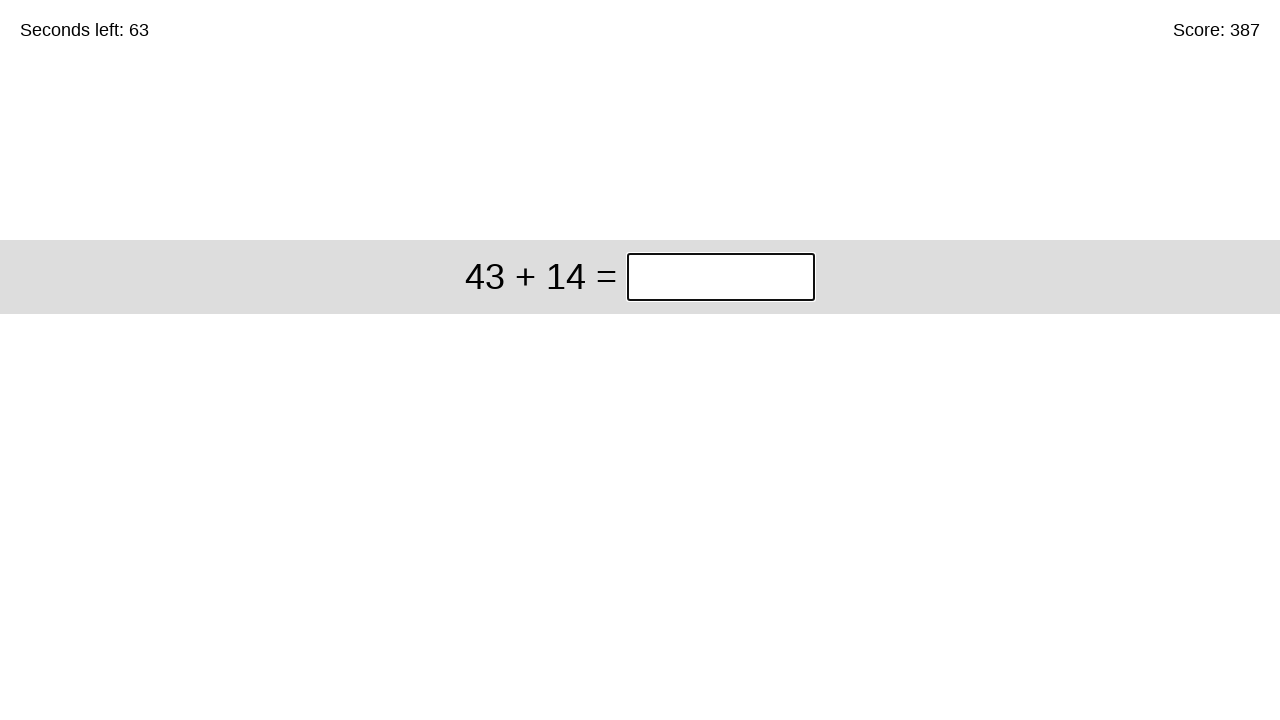

Solved equation '43 + 14' and entered answer '57' on xpath=//*[@id="game"]/div/div[1]/input
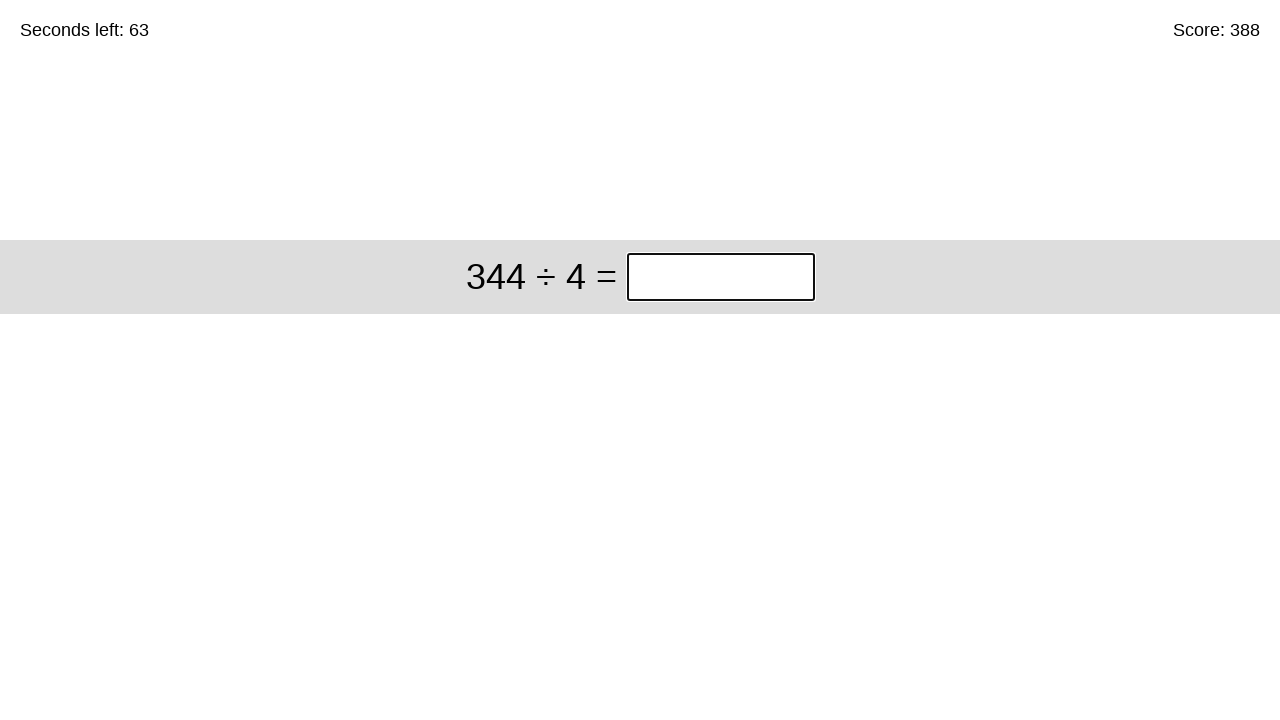

Solved equation '344 ÷ 4' and entered answer '86' on xpath=//*[@id="game"]/div/div[1]/input
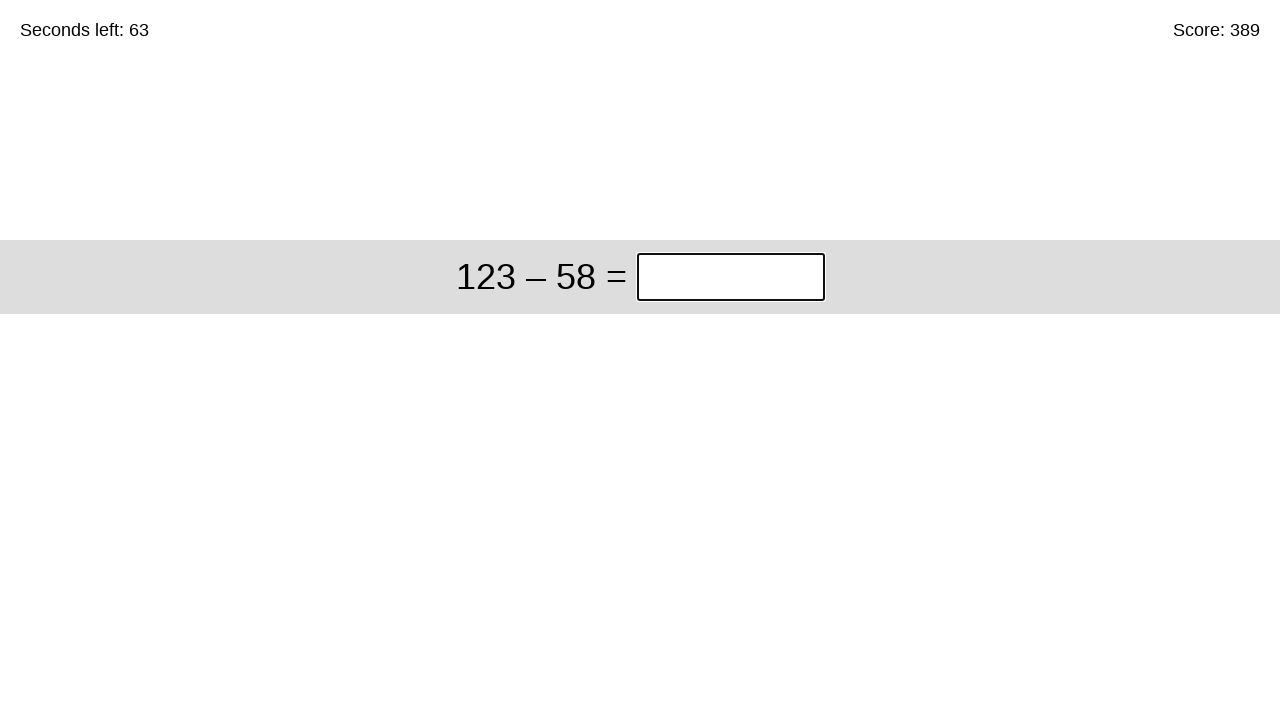

Solved equation '123 – 58' and entered answer '65' on xpath=//*[@id="game"]/div/div[1]/input
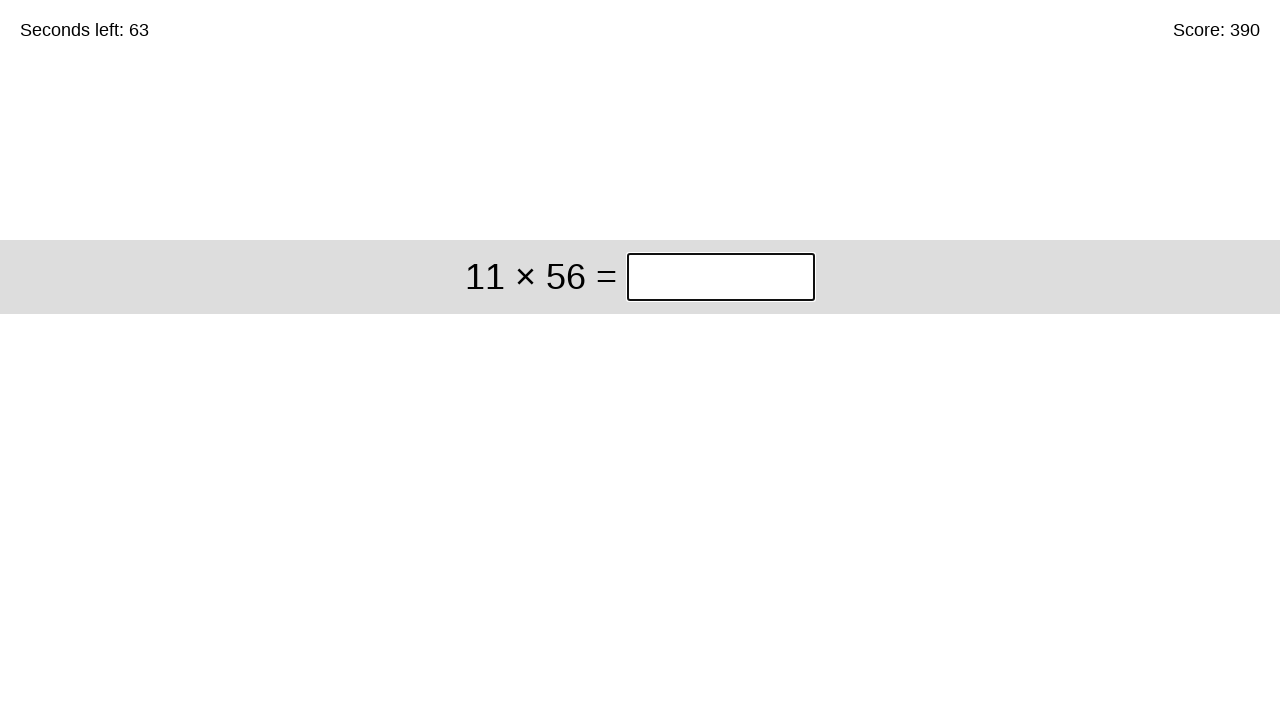

Solved equation '11 × 56' and entered answer '616' on xpath=//*[@id="game"]/div/div[1]/input
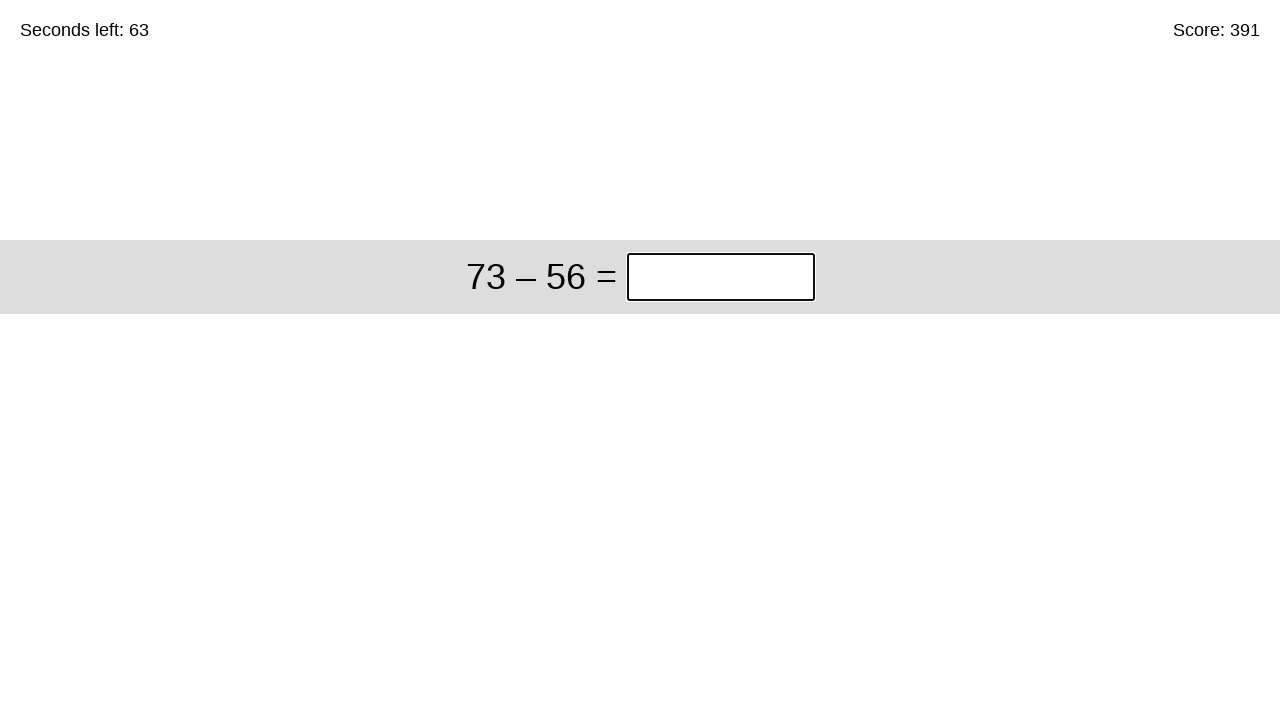

Solved equation '73 – 56' and entered answer '17' on xpath=//*[@id="game"]/div/div[1]/input
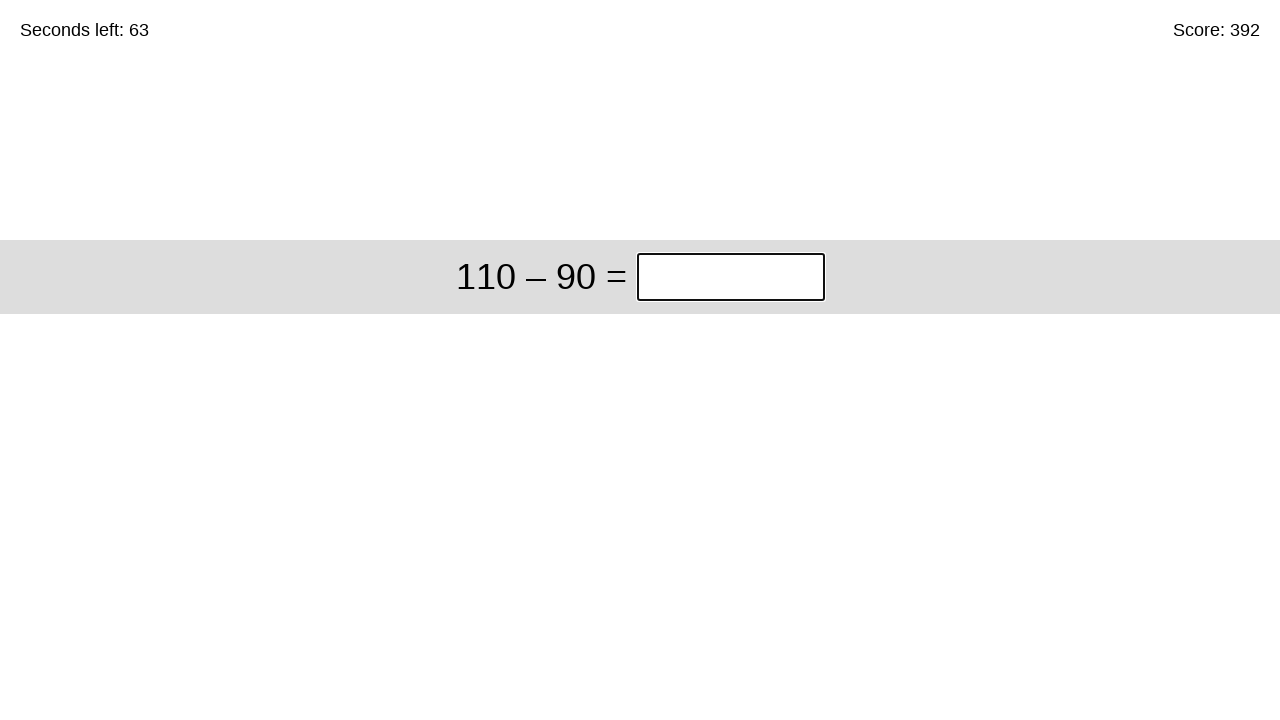

Solved equation '110 – 90' and entered answer '20' on xpath=//*[@id="game"]/div/div[1]/input
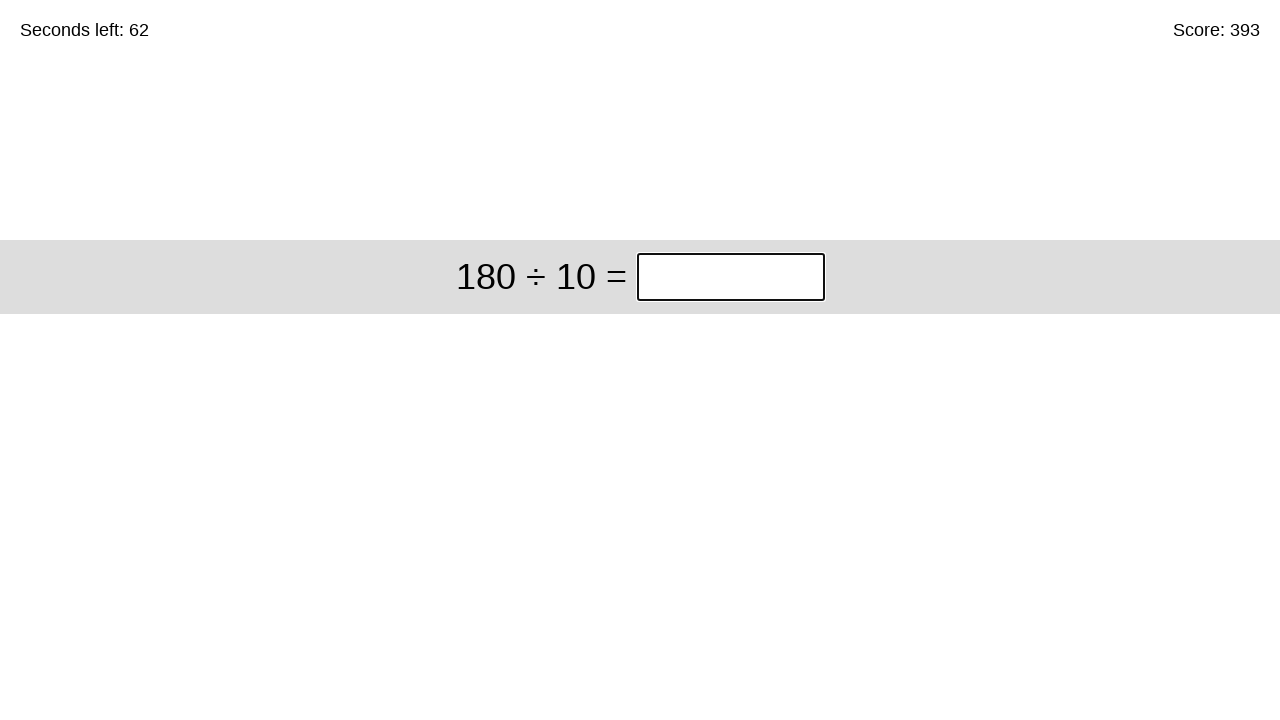

Solved equation '180 ÷ 10' and entered answer '18' on xpath=//*[@id="game"]/div/div[1]/input
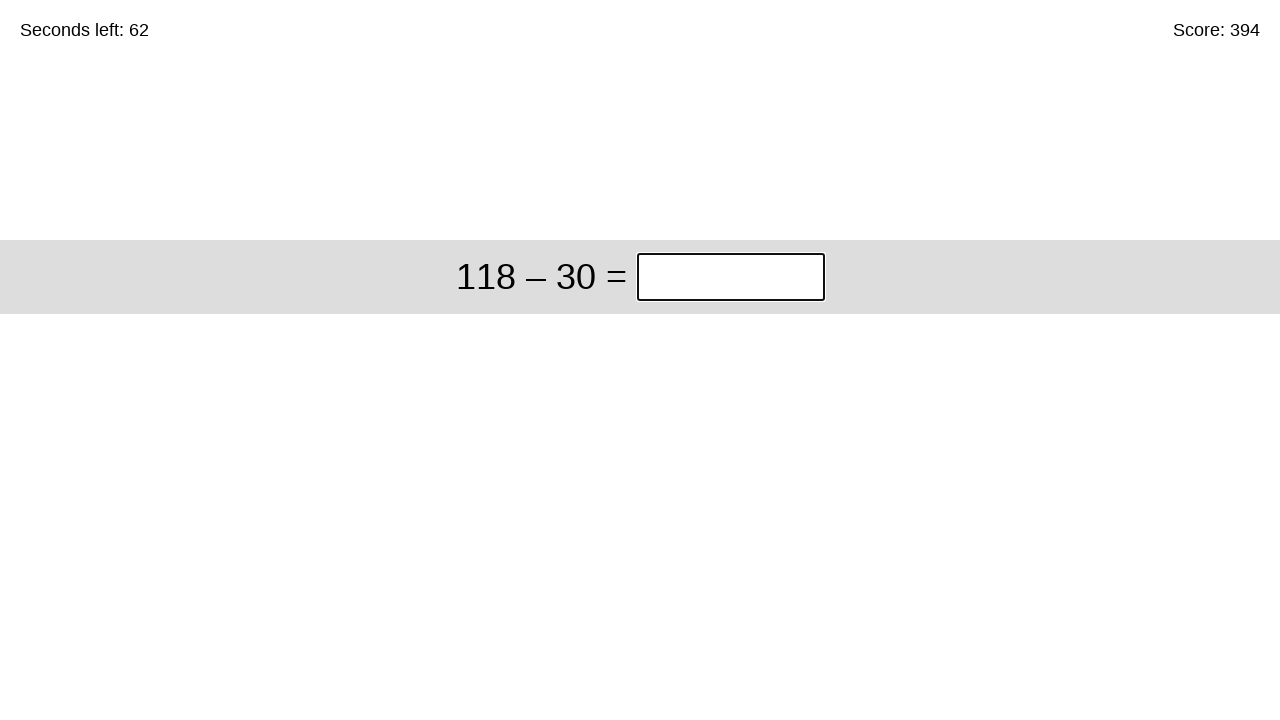

Solved equation '118 – 30' and entered answer '88' on xpath=//*[@id="game"]/div/div[1]/input
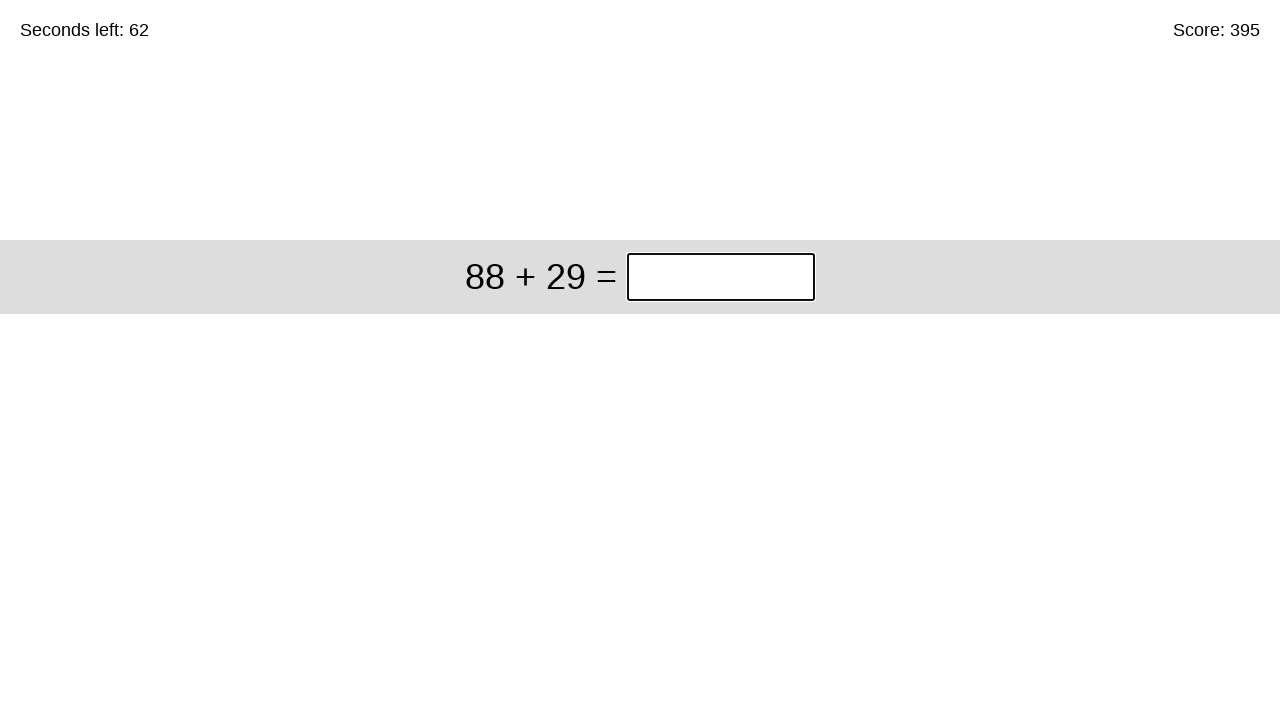

Solved equation '88 + 29' and entered answer '117' on xpath=//*[@id="game"]/div/div[1]/input
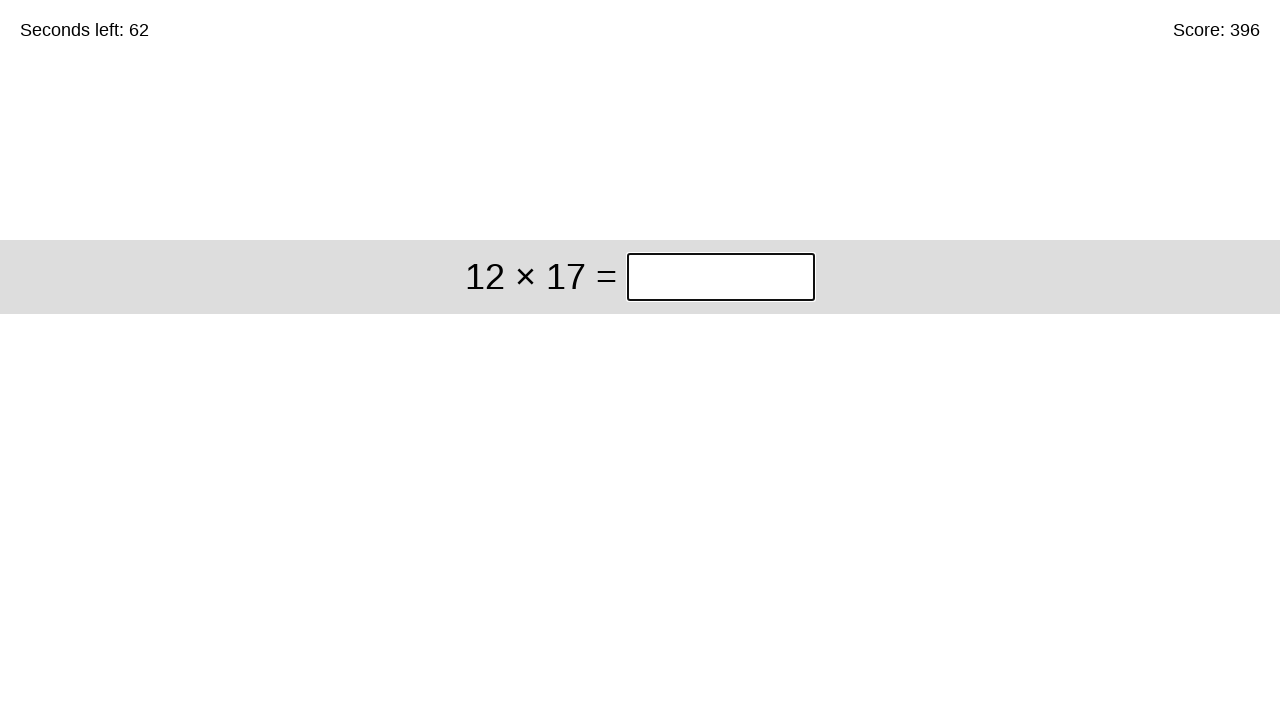

Solved equation '12 × 17' and entered answer '204' on xpath=//*[@id="game"]/div/div[1]/input
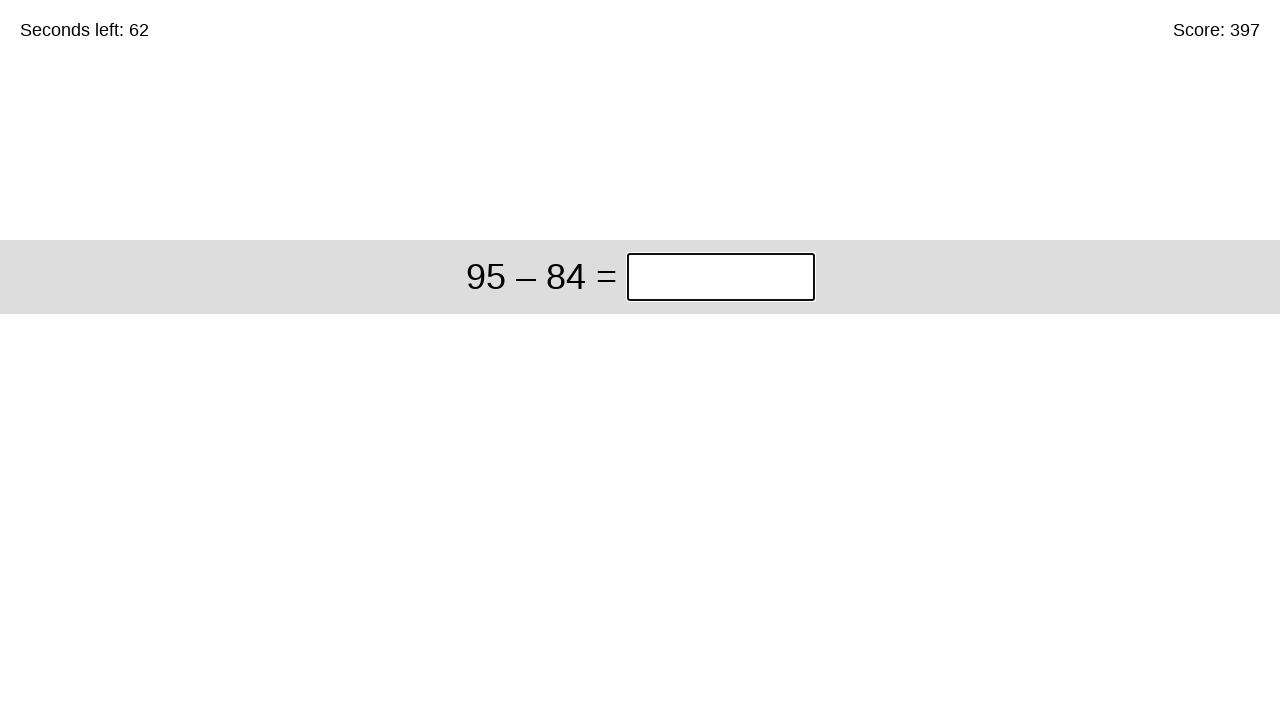

Solved equation '95 – 84' and entered answer '11' on xpath=//*[@id="game"]/div/div[1]/input
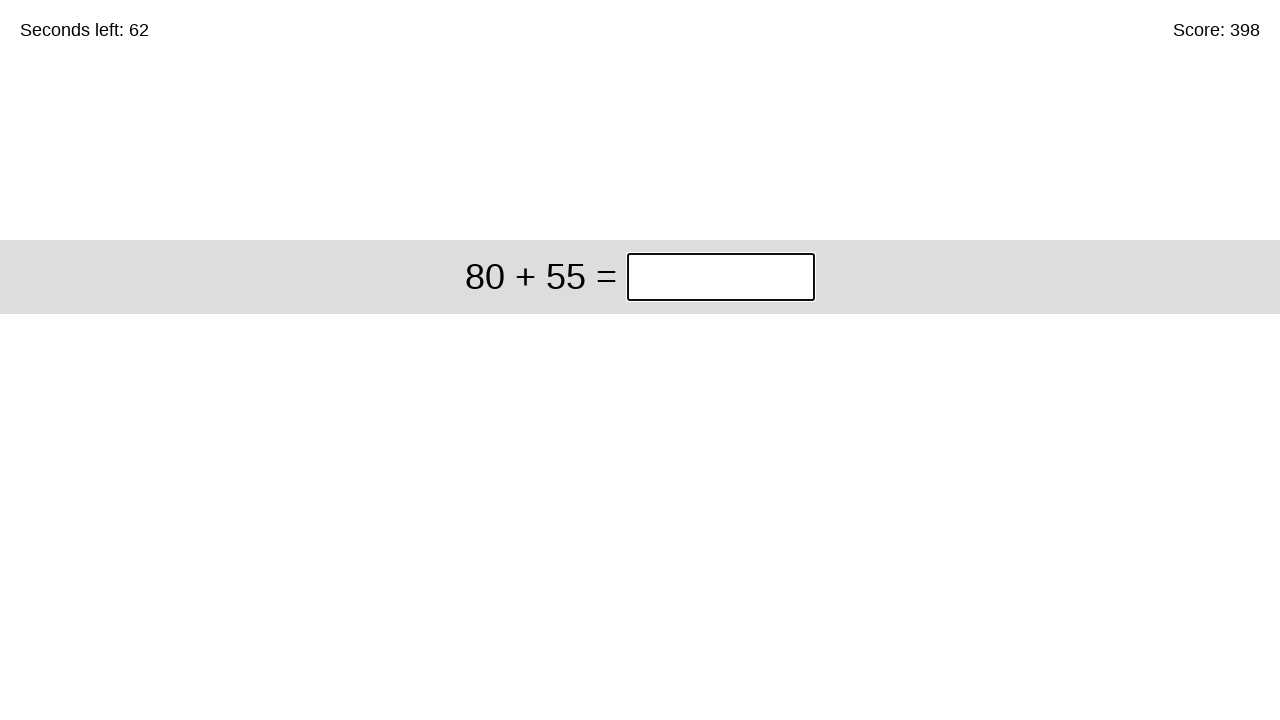

Solved equation '80 + 55' and entered answer '135' on xpath=//*[@id="game"]/div/div[1]/input
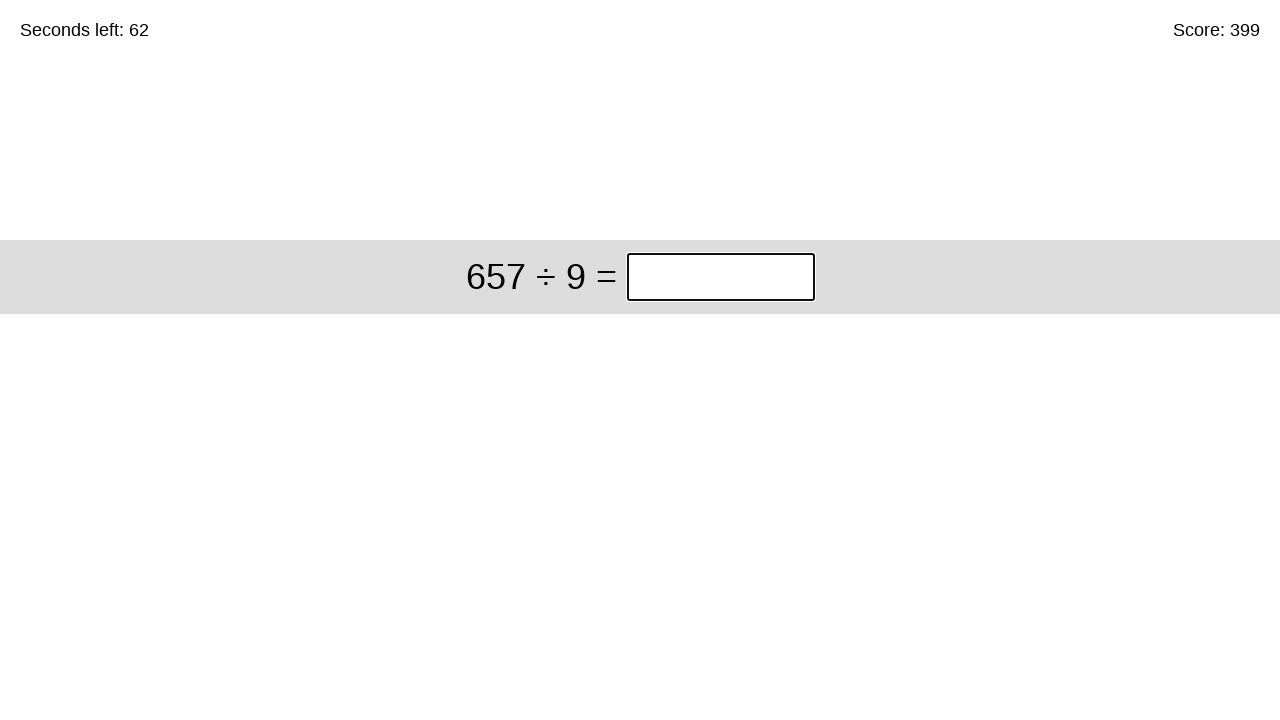

Solved equation '657 ÷ 9' and entered answer '73' on xpath=//*[@id="game"]/div/div[1]/input
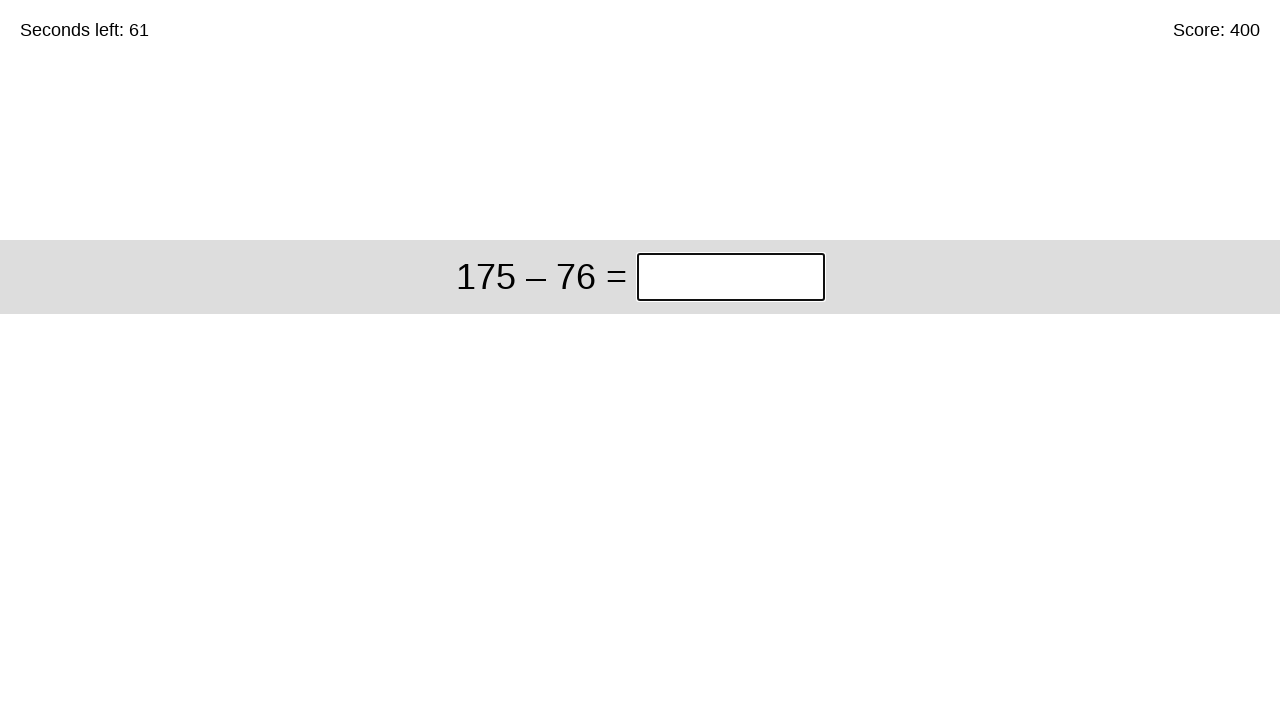

Solved equation '175 – 76' and entered answer '99' on xpath=//*[@id="game"]/div/div[1]/input
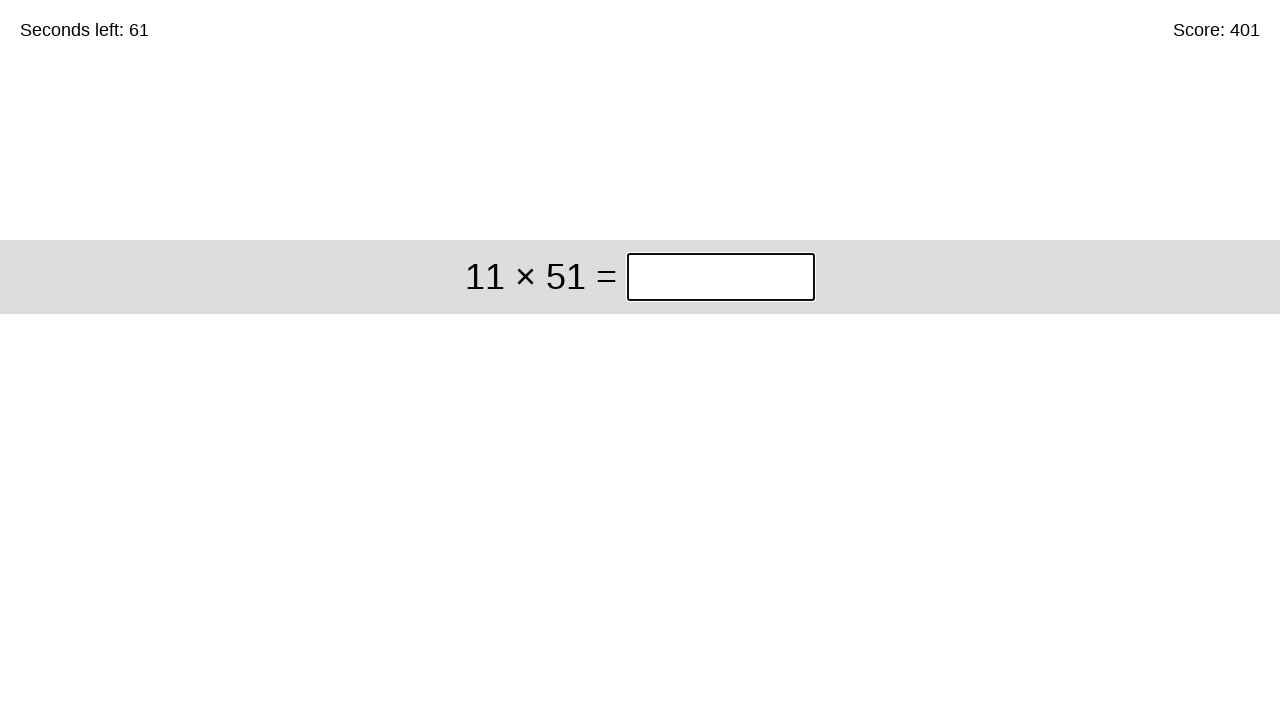

Solved equation '11 × 51' and entered answer '561' on xpath=//*[@id="game"]/div/div[1]/input
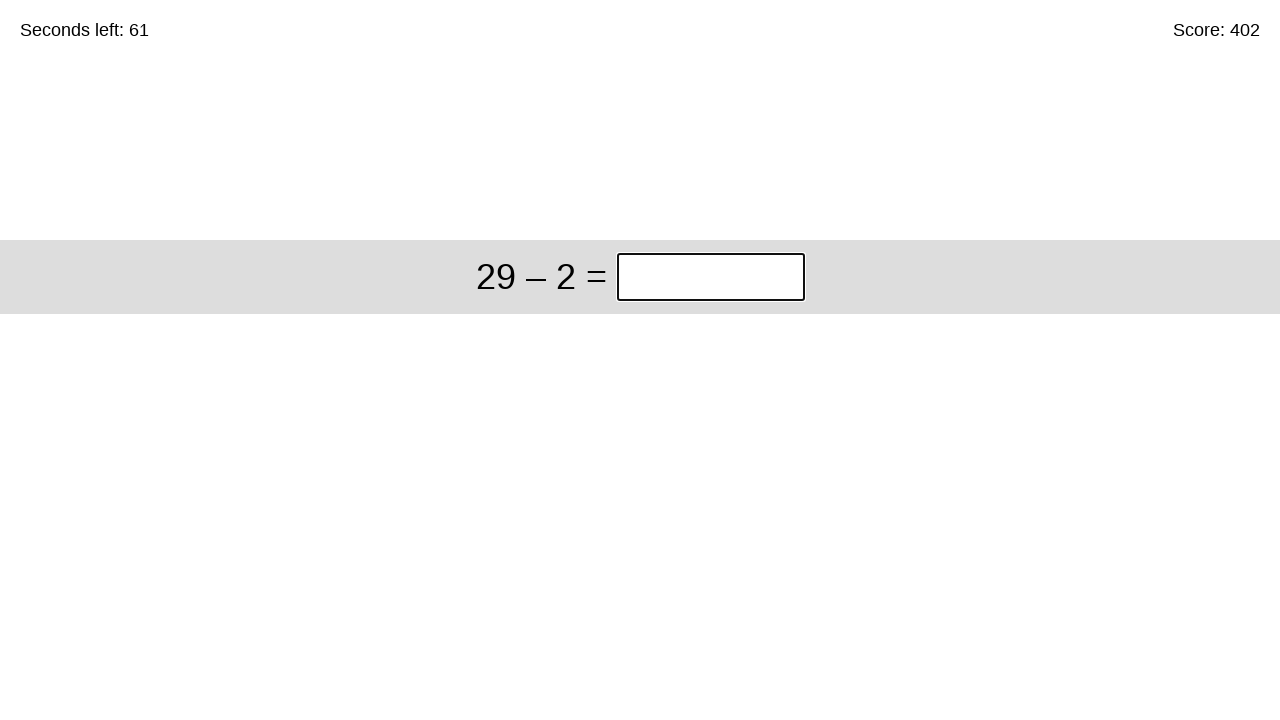

Solved equation '29 – 2' and entered answer '27' on xpath=//*[@id="game"]/div/div[1]/input
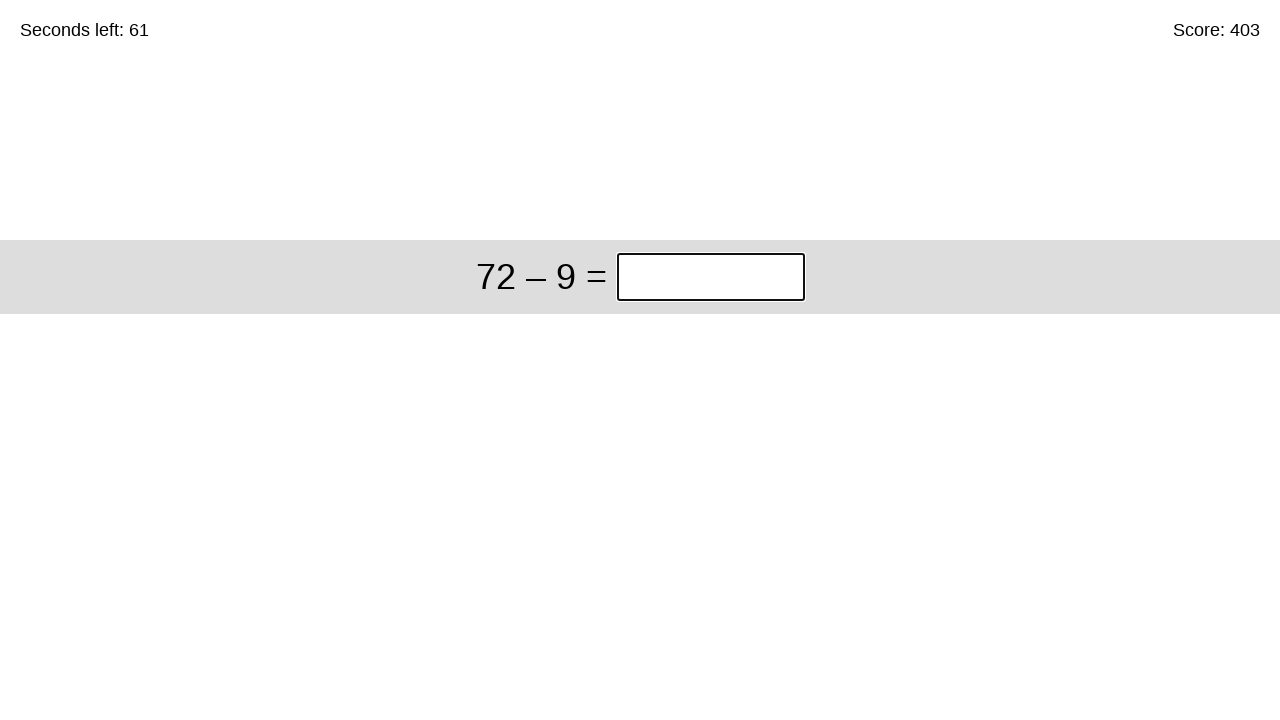

Solved equation '72 – 9' and entered answer '63' on xpath=//*[@id="game"]/div/div[1]/input
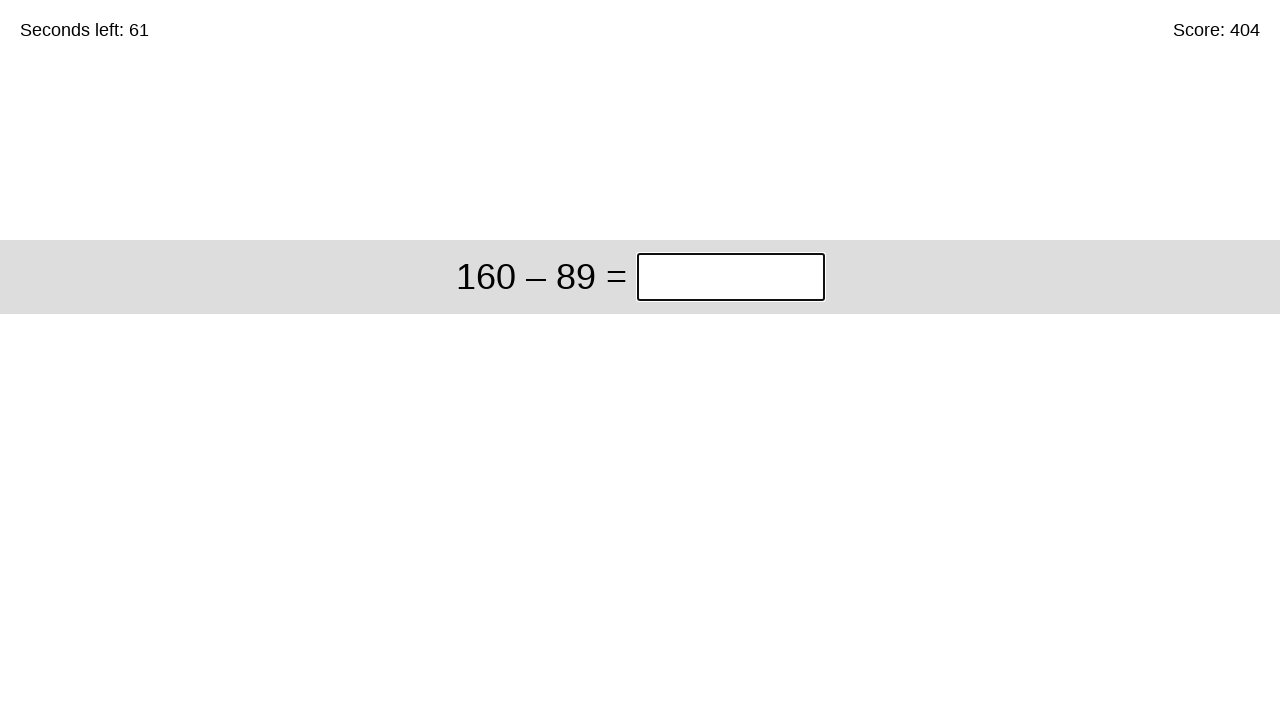

Solved equation '160 – 89' and entered answer '71' on xpath=//*[@id="game"]/div/div[1]/input
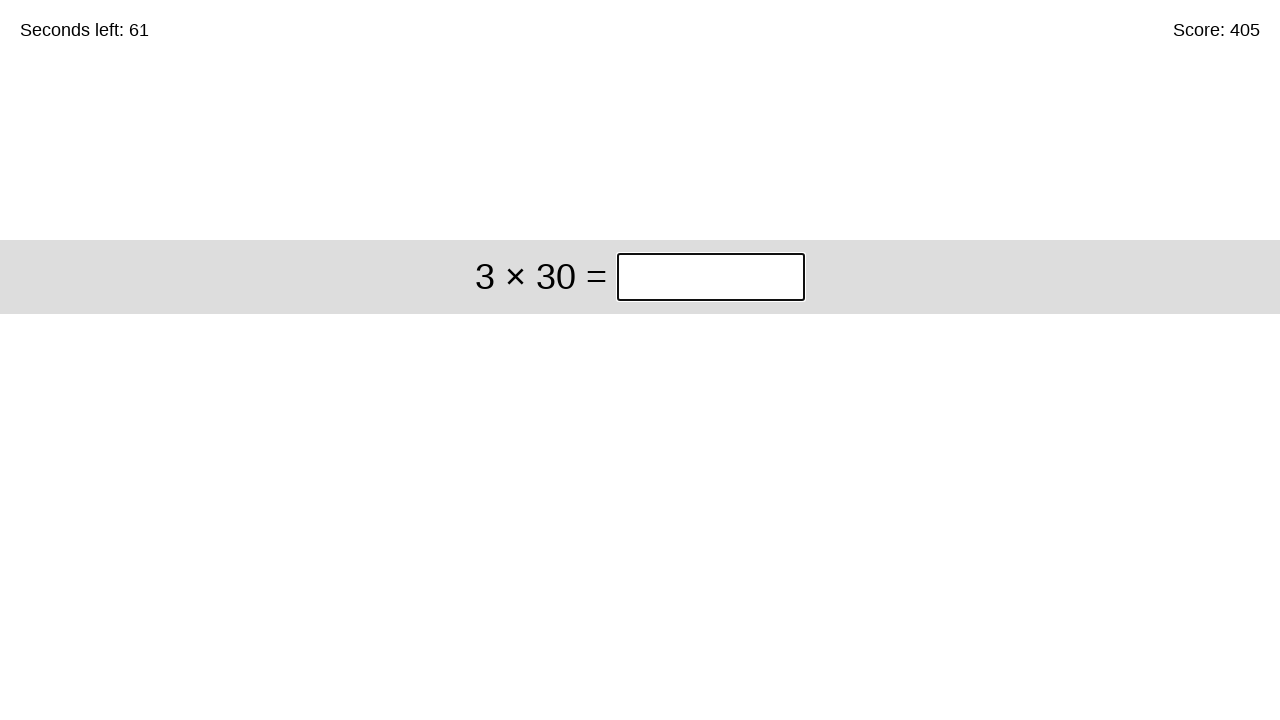

Solved equation '3 × 30' and entered answer '90' on xpath=//*[@id="game"]/div/div[1]/input
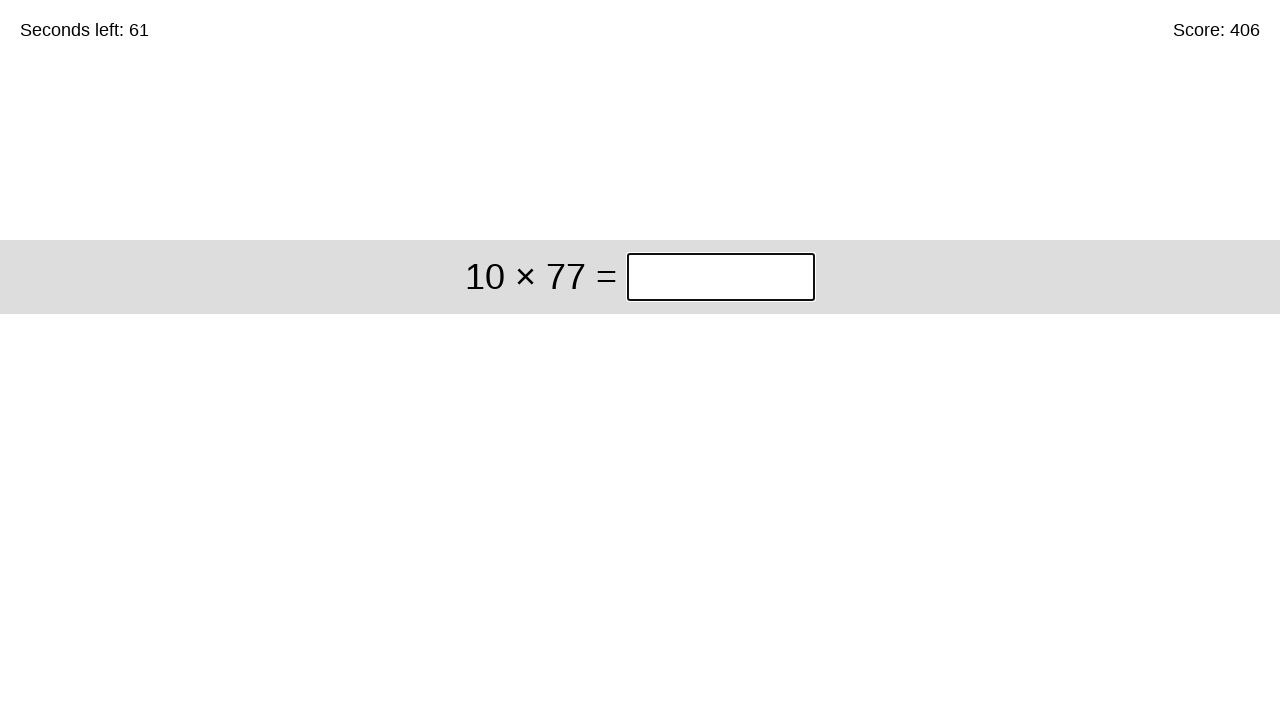

Solved equation '10 × 77' and entered answer '770' on xpath=//*[@id="game"]/div/div[1]/input
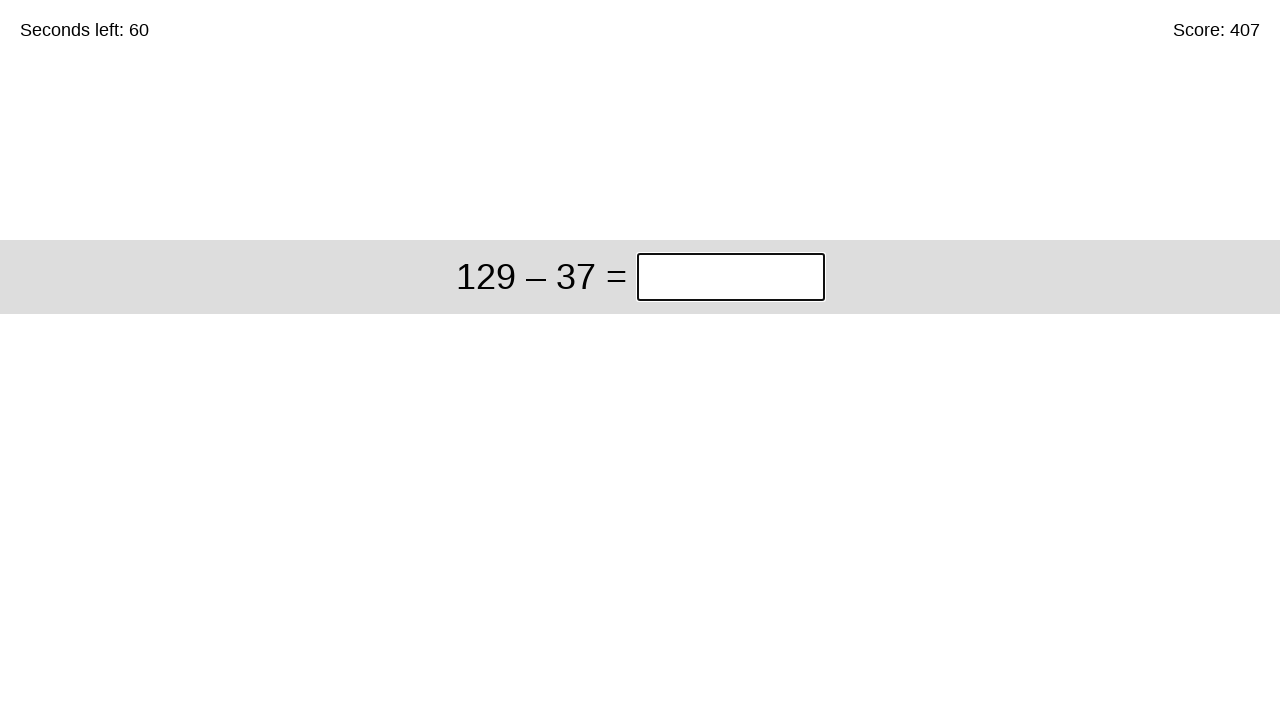

Solved equation '129 – 37' and entered answer '92' on xpath=//*[@id="game"]/div/div[1]/input
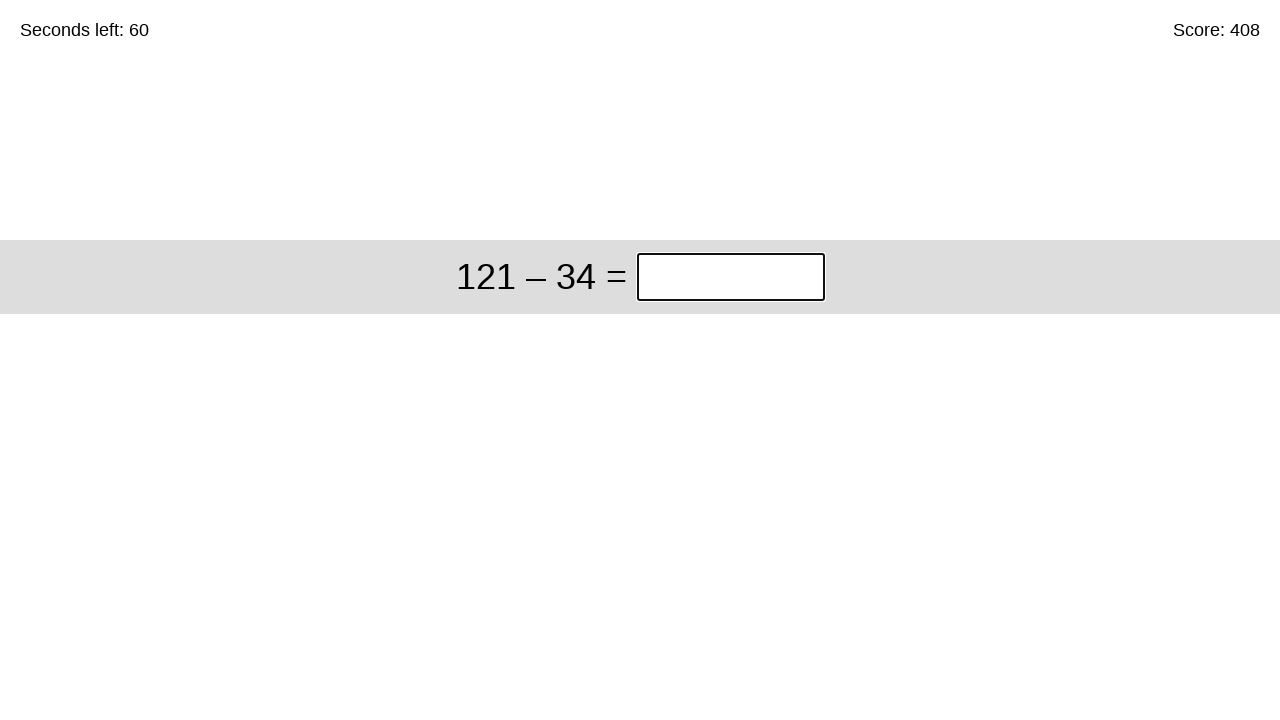

Solved equation '121 – 34' and entered answer '87' on xpath=//*[@id="game"]/div/div[1]/input
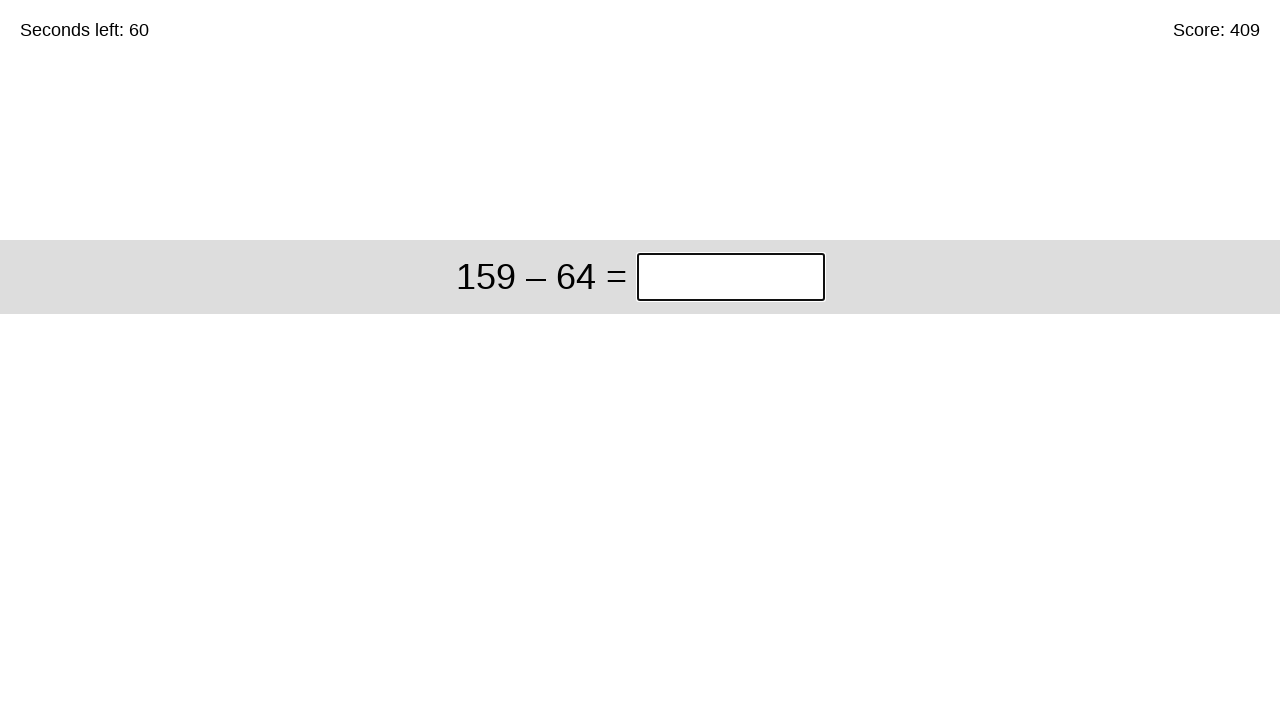

Solved equation '159 – 64' and entered answer '95' on xpath=//*[@id="game"]/div/div[1]/input
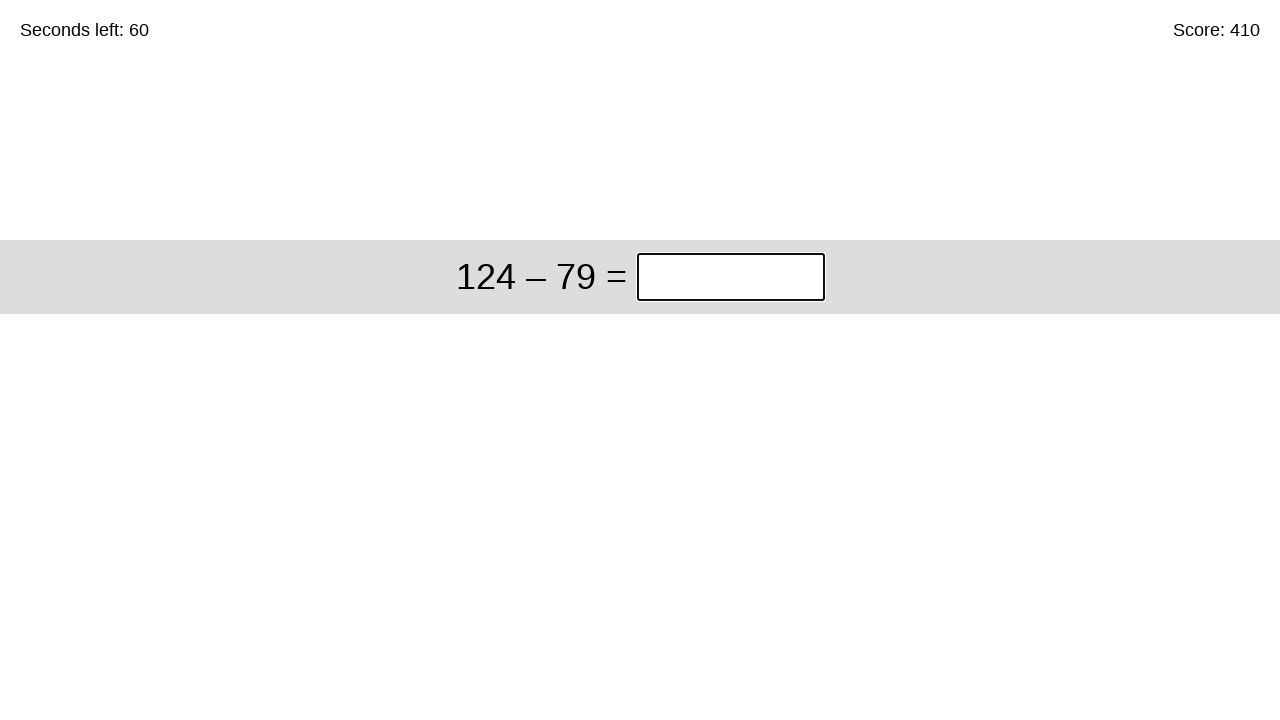

Solved equation '124 – 79' and entered answer '45' on xpath=//*[@id="game"]/div/div[1]/input
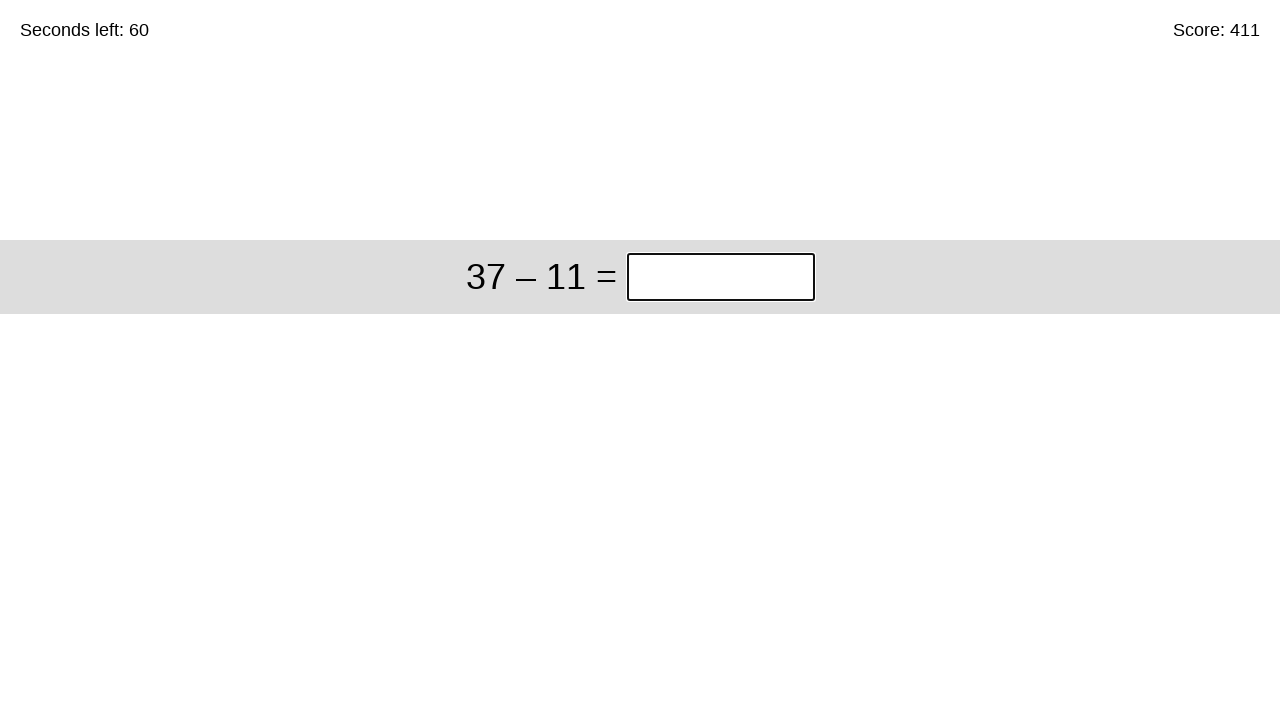

Solved equation '37 – 11' and entered answer '26' on xpath=//*[@id="game"]/div/div[1]/input
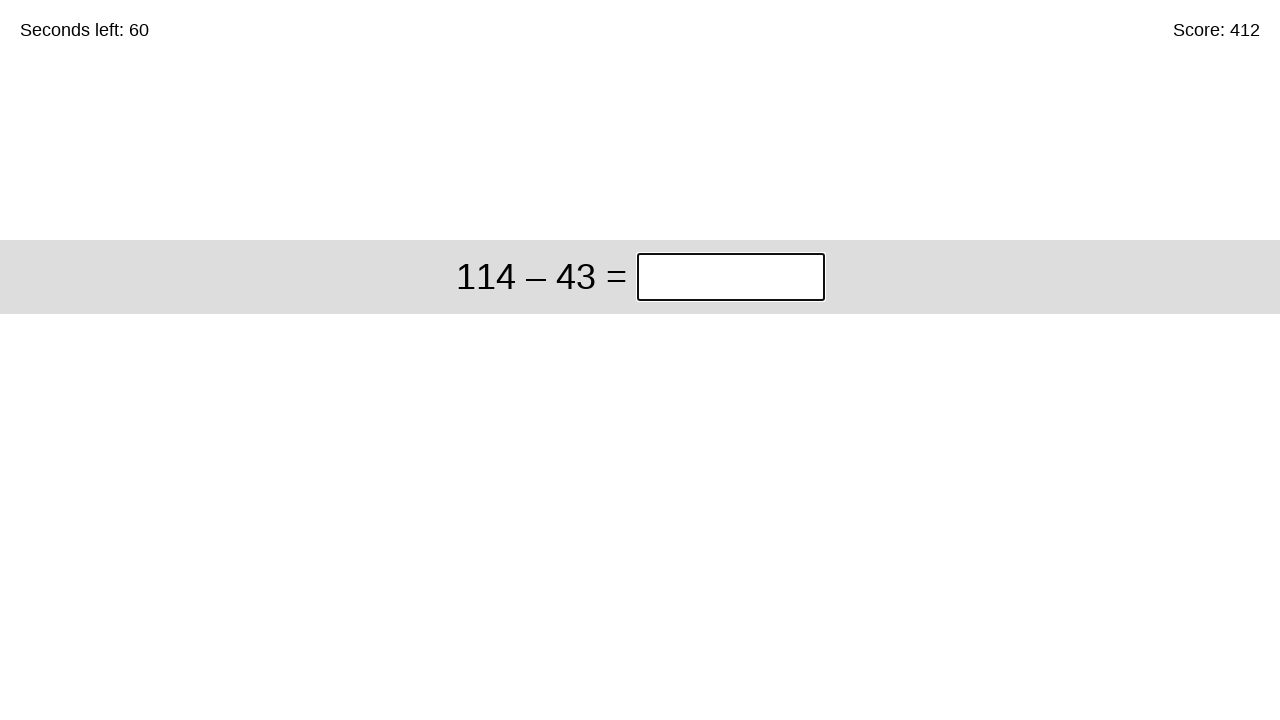

Solved equation '114 – 43' and entered answer '71' on xpath=//*[@id="game"]/div/div[1]/input
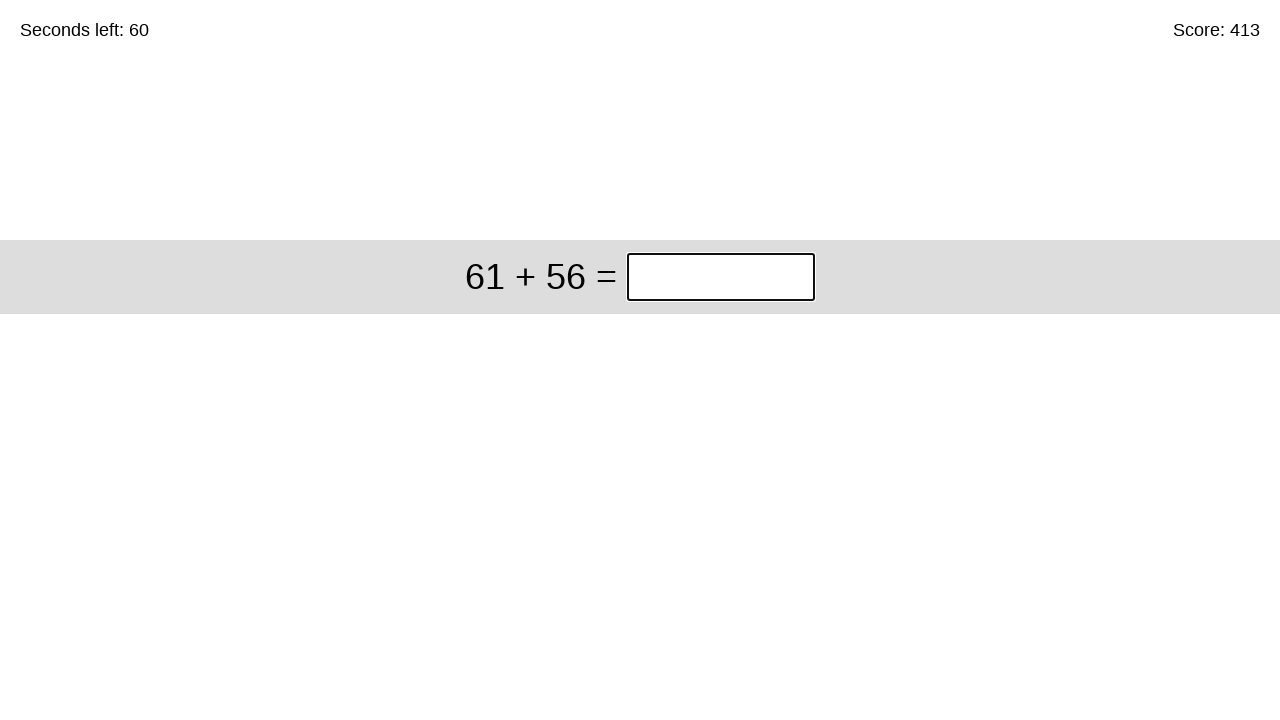

Solved equation '61 + 56' and entered answer '117' on xpath=//*[@id="game"]/div/div[1]/input
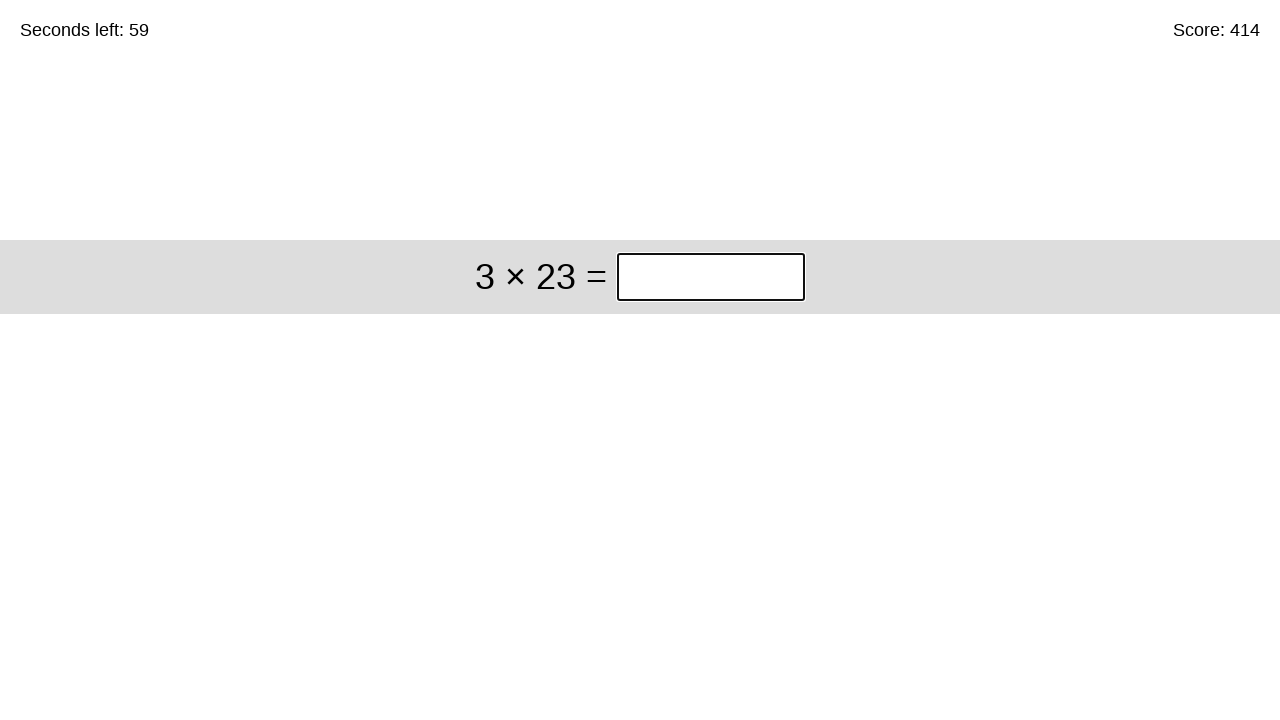

Solved equation '3 × 23' and entered answer '69' on xpath=//*[@id="game"]/div/div[1]/input
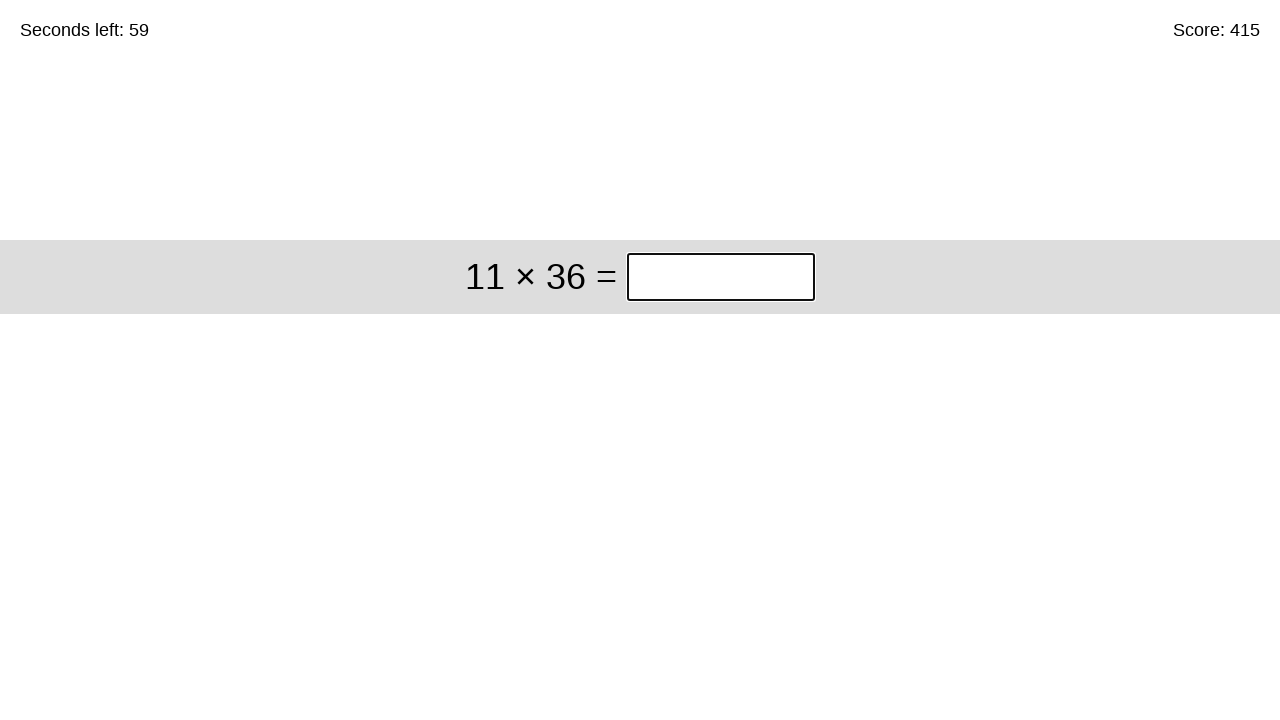

Solved equation '11 × 36' and entered answer '396' on xpath=//*[@id="game"]/div/div[1]/input
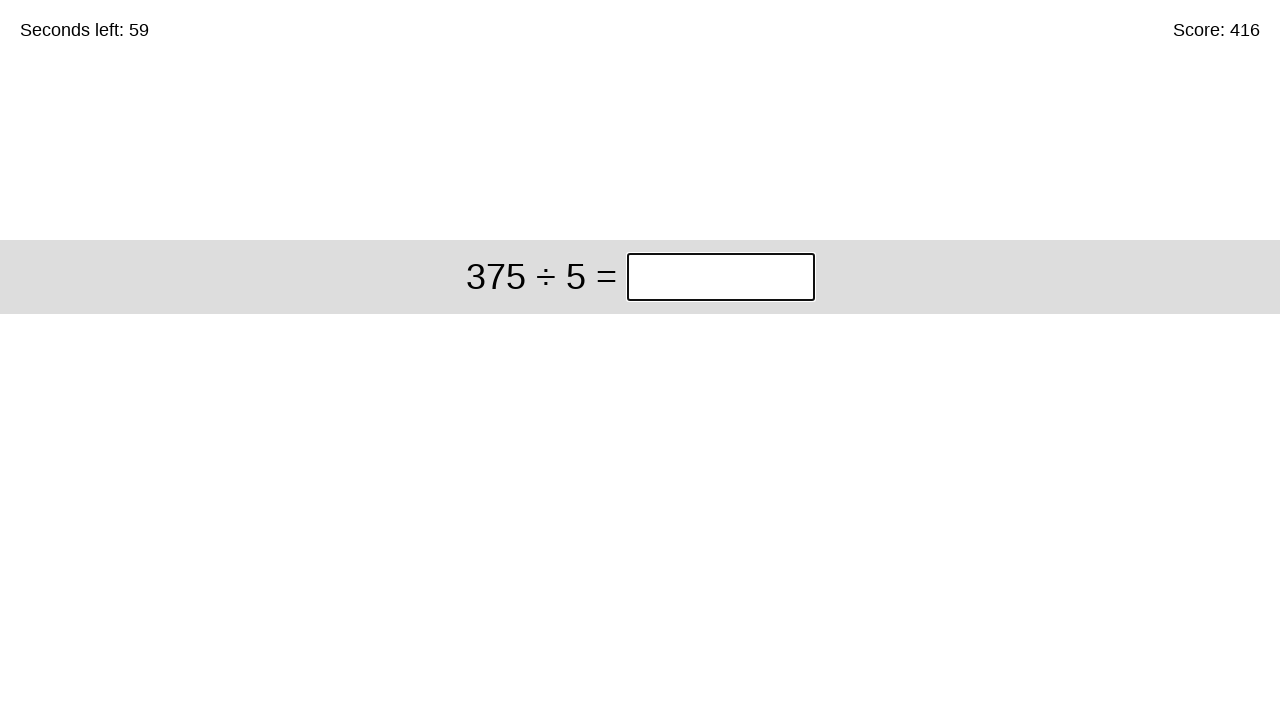

Solved equation '375 ÷ 5' and entered answer '75' on xpath=//*[@id="game"]/div/div[1]/input
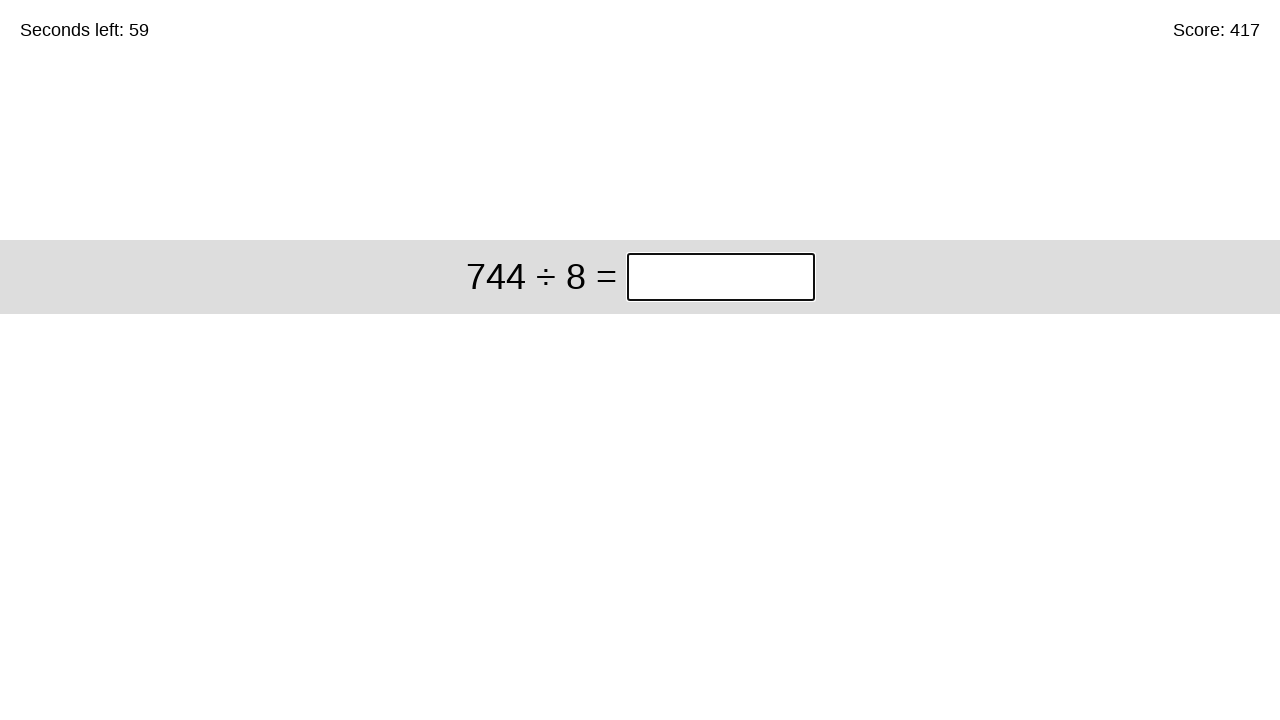

Solved equation '744 ÷ 8' and entered answer '93' on xpath=//*[@id="game"]/div/div[1]/input
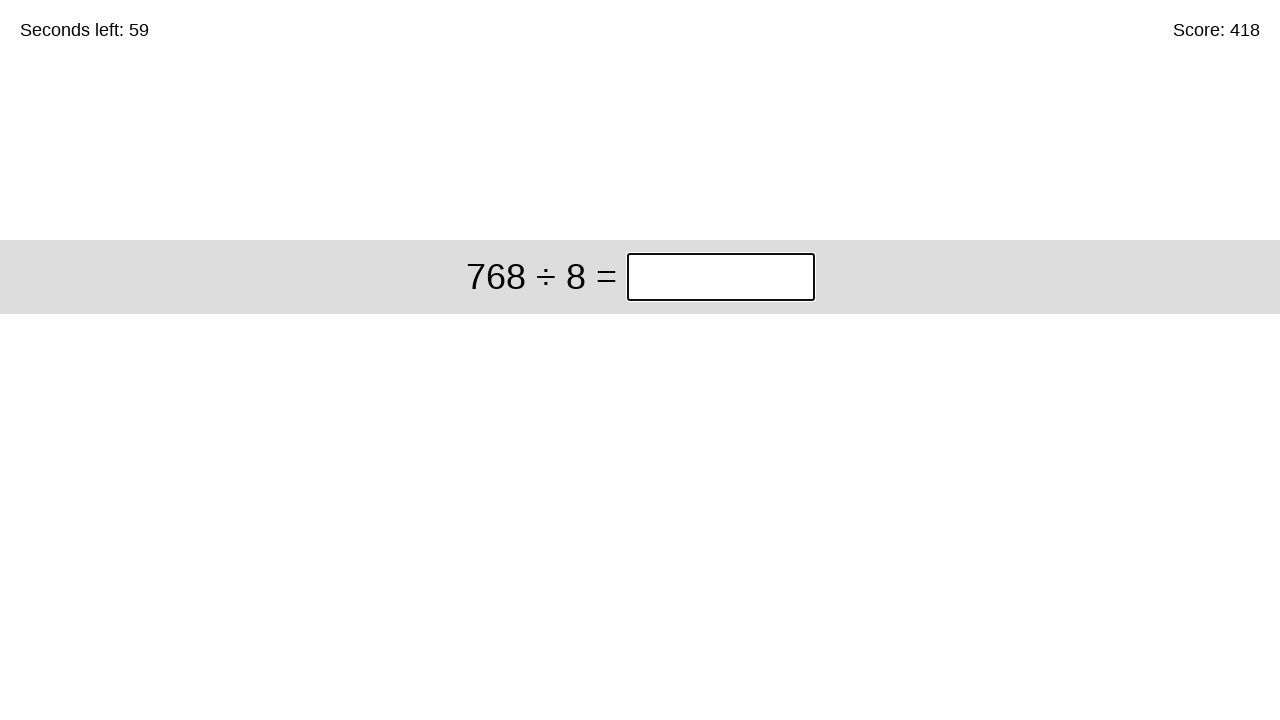

Solved equation '768 ÷ 8' and entered answer '96' on xpath=//*[@id="game"]/div/div[1]/input
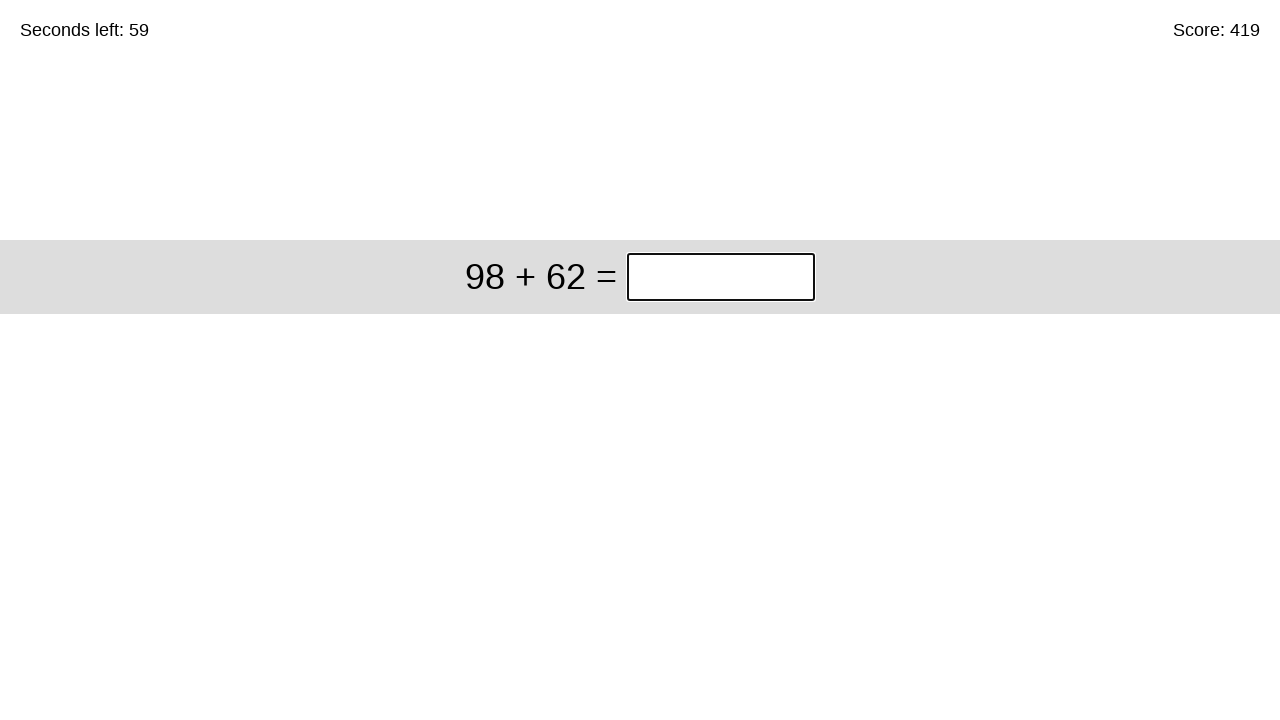

Solved equation '98 + 62' and entered answer '160' on xpath=//*[@id="game"]/div/div[1]/input
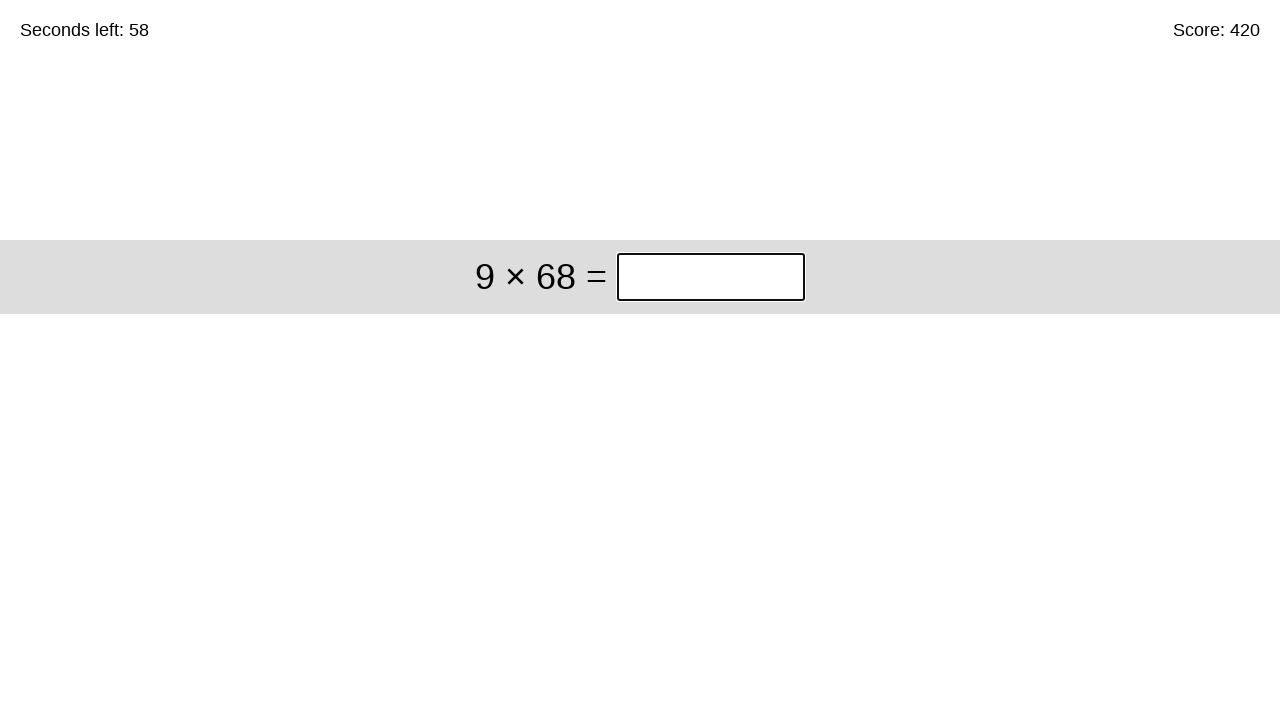

Solved equation '9 × 68' and entered answer '612' on xpath=//*[@id="game"]/div/div[1]/input
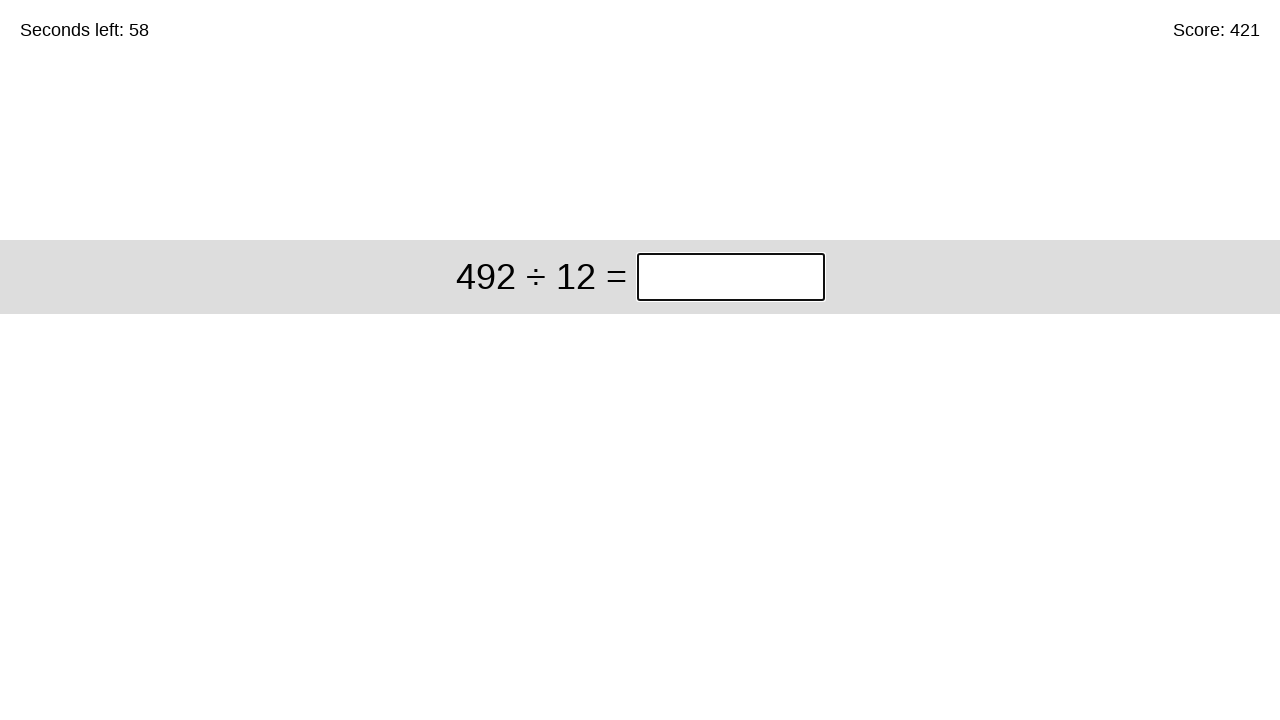

Solved equation '492 ÷ 12' and entered answer '41' on xpath=//*[@id="game"]/div/div[1]/input
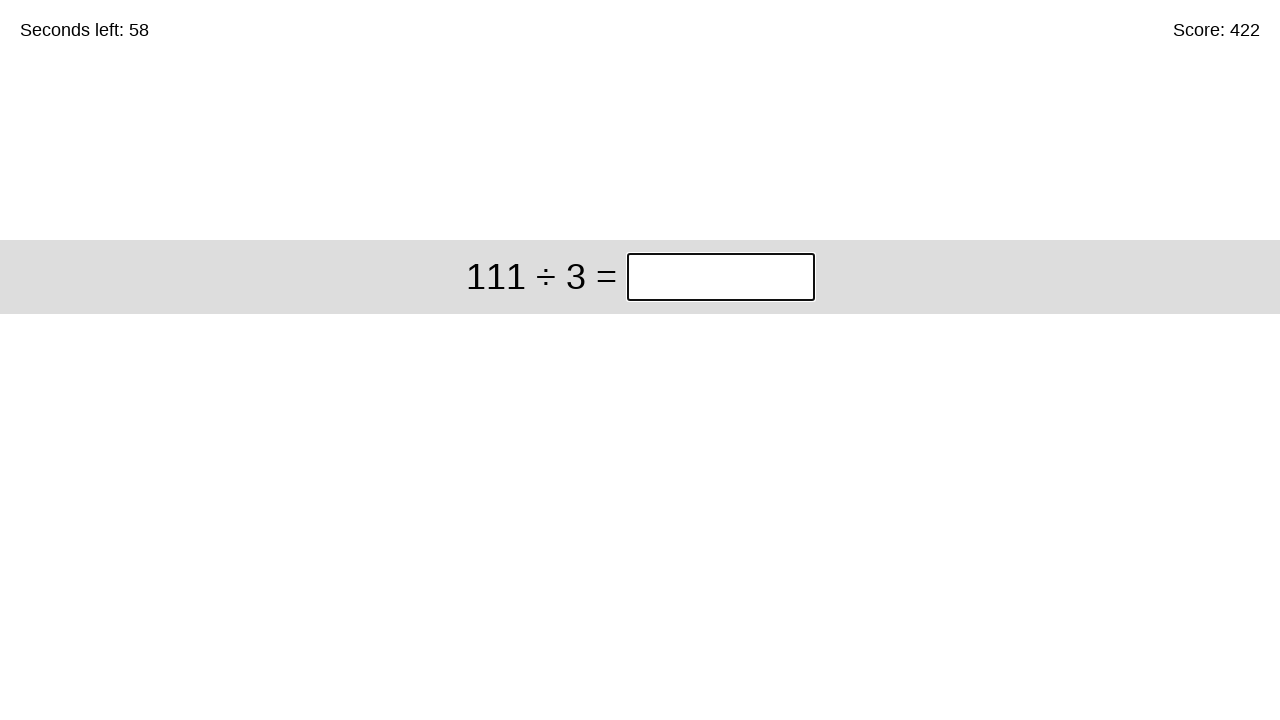

Solved equation '111 ÷ 3' and entered answer '37' on xpath=//*[@id="game"]/div/div[1]/input
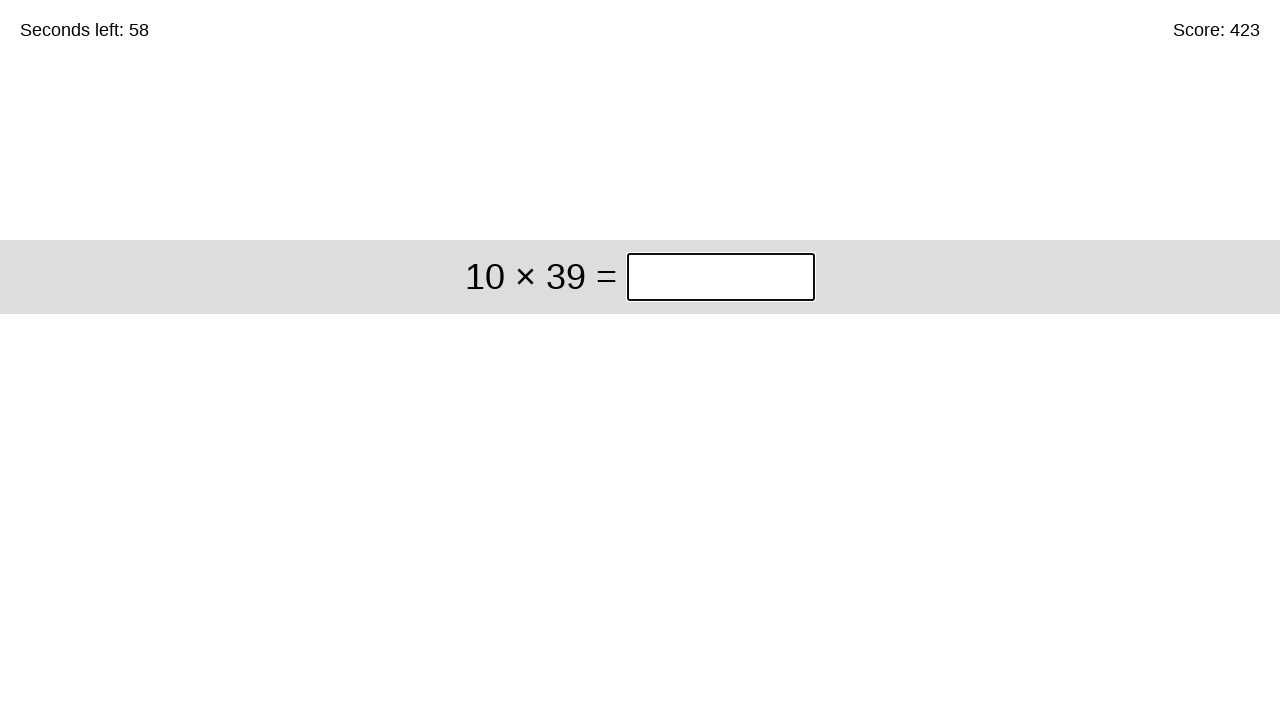

Solved equation '10 × 39' and entered answer '390' on xpath=//*[@id="game"]/div/div[1]/input
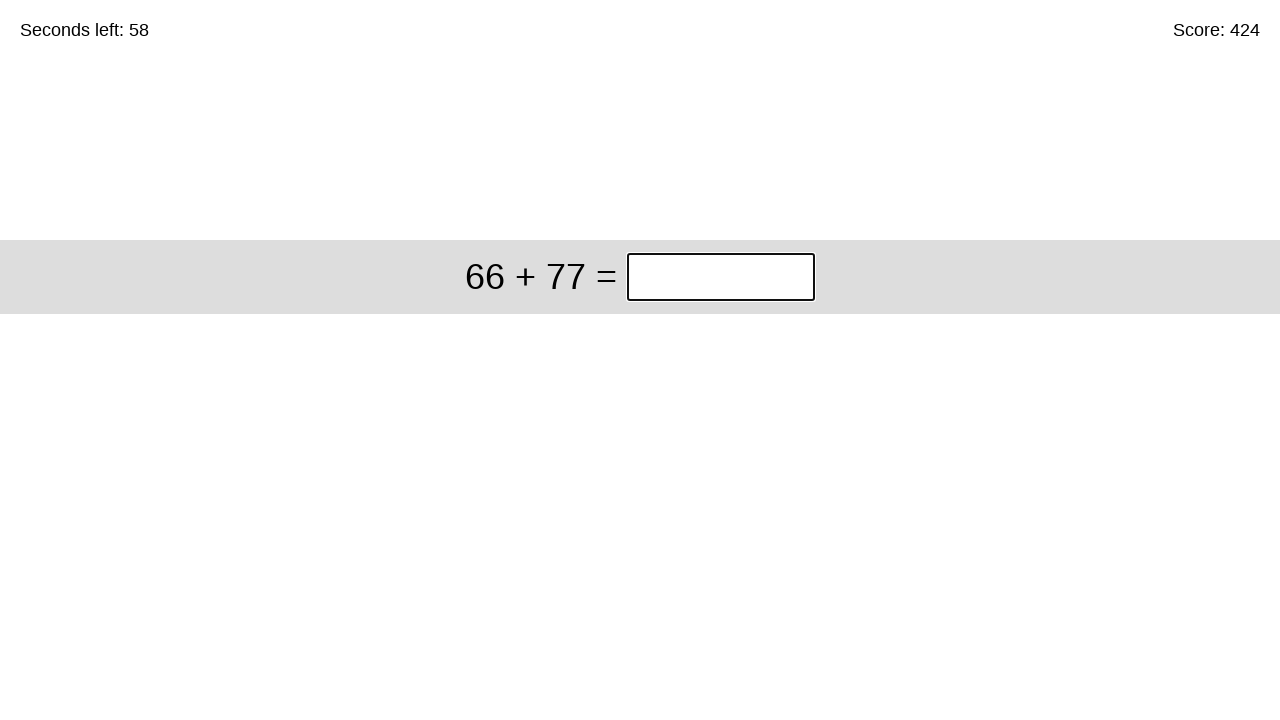

Solved equation '66 + 77' and entered answer '143' on xpath=//*[@id="game"]/div/div[1]/input
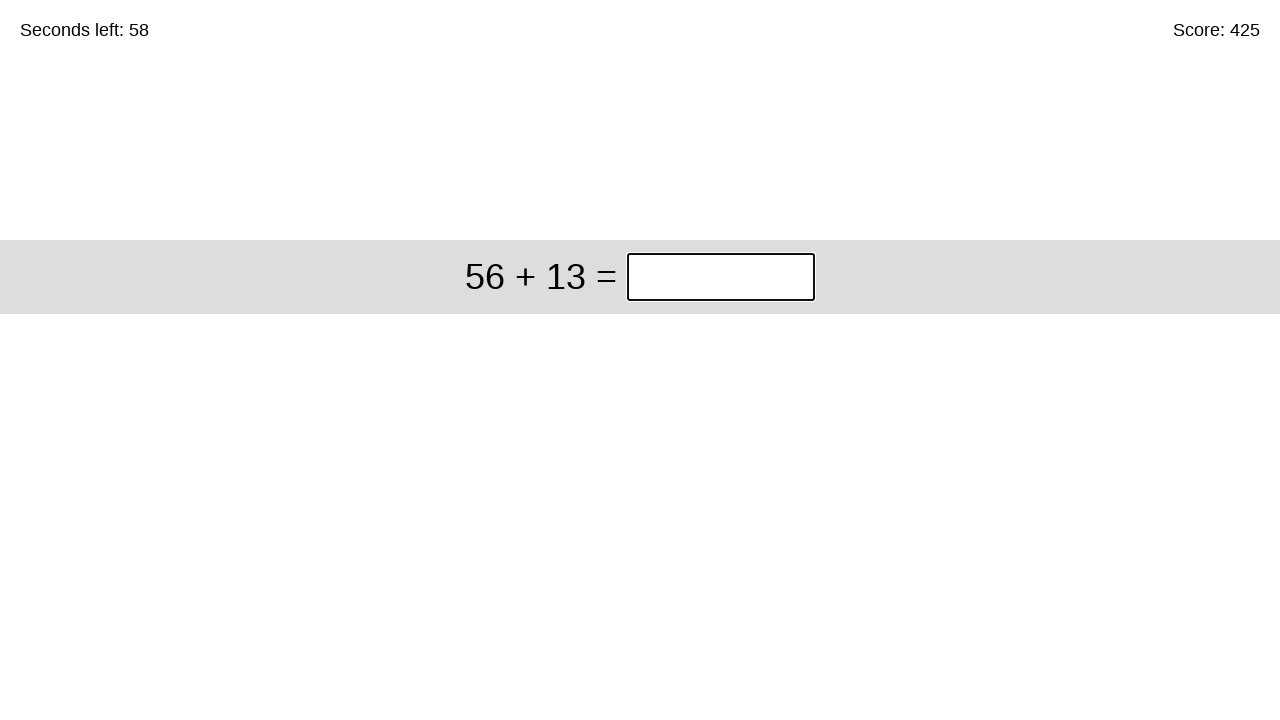

Solved equation '56 + 13' and entered answer '69' on xpath=//*[@id="game"]/div/div[1]/input
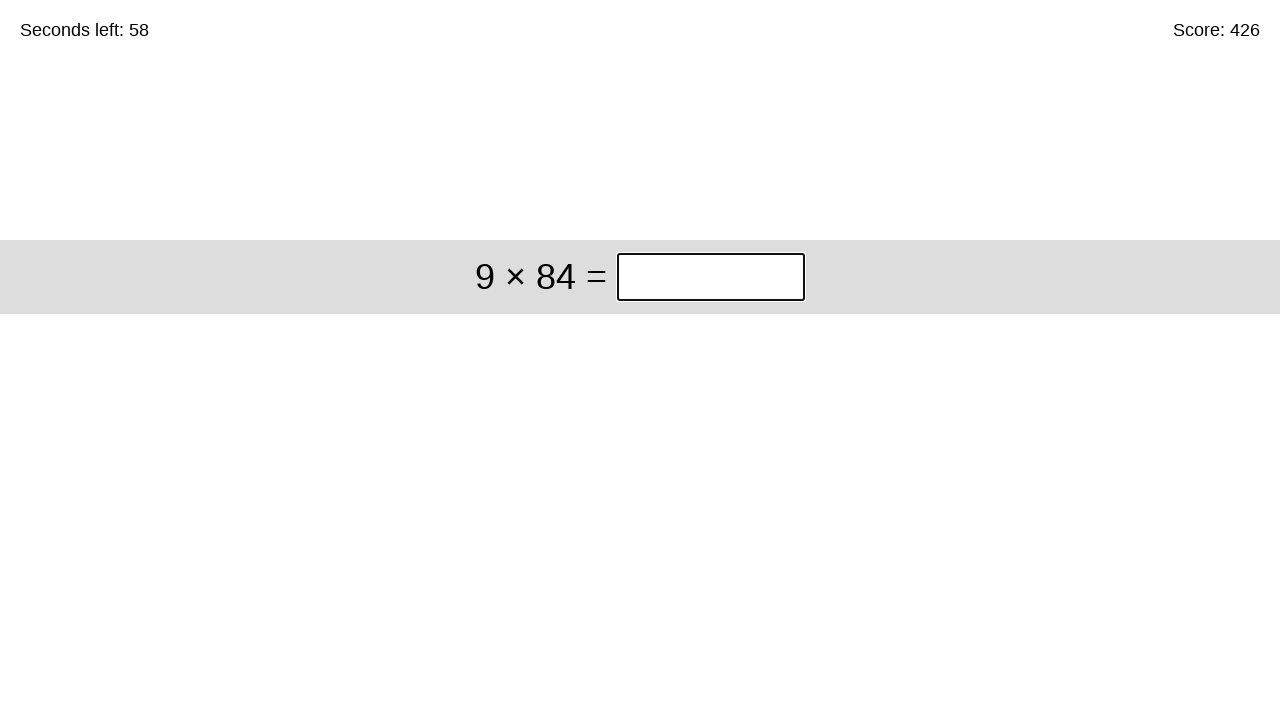

Solved equation '9 × 84' and entered answer '756' on xpath=//*[@id="game"]/div/div[1]/input
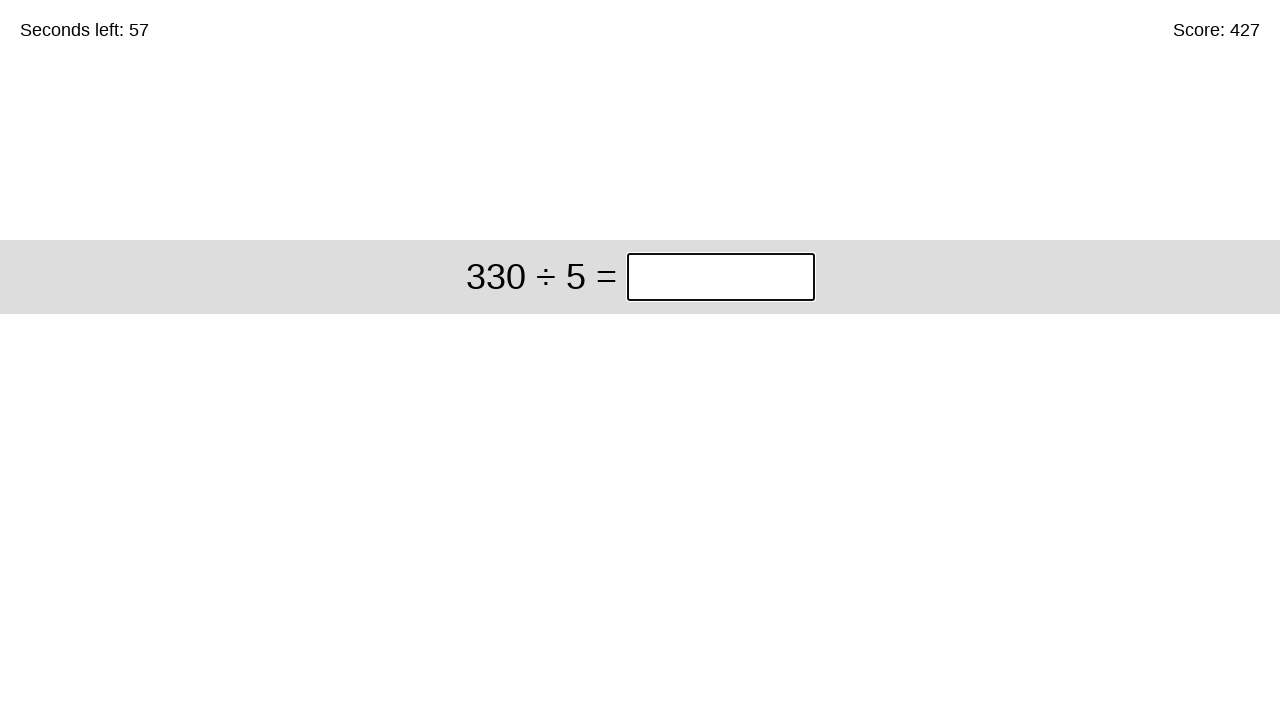

Solved equation '330 ÷ 5' and entered answer '66' on xpath=//*[@id="game"]/div/div[1]/input
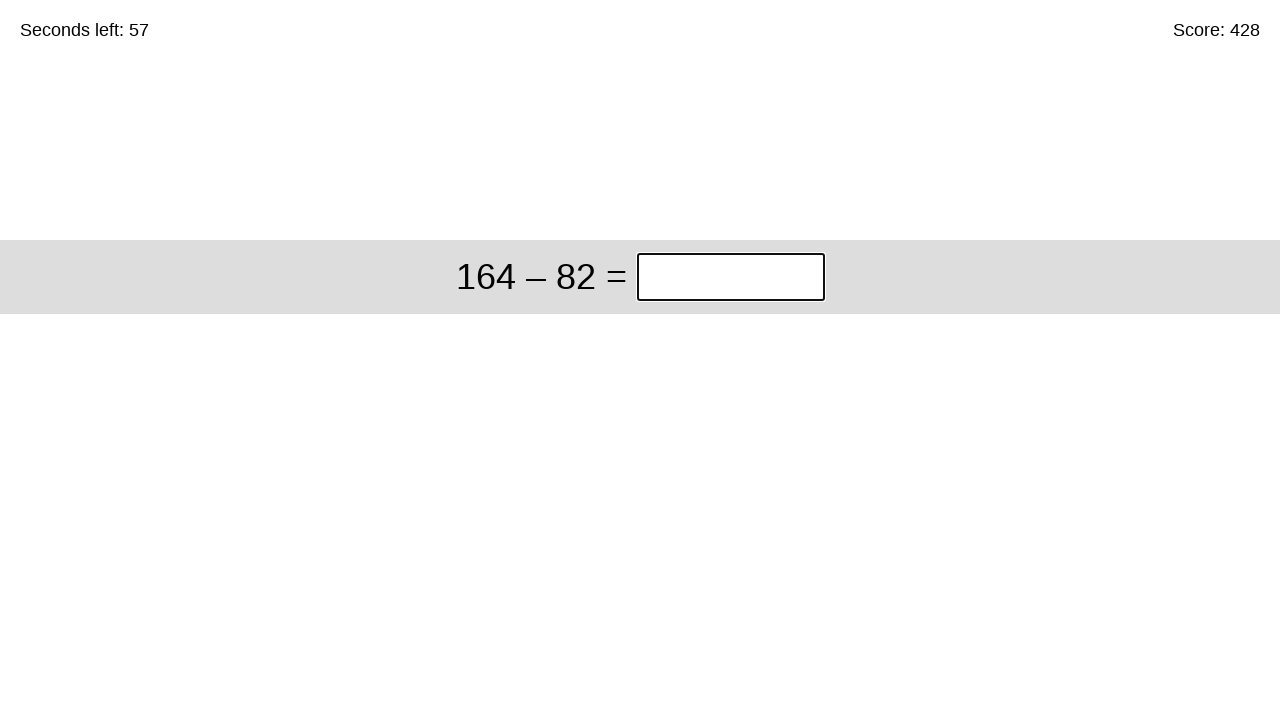

Solved equation '164 – 82' and entered answer '82' on xpath=//*[@id="game"]/div/div[1]/input
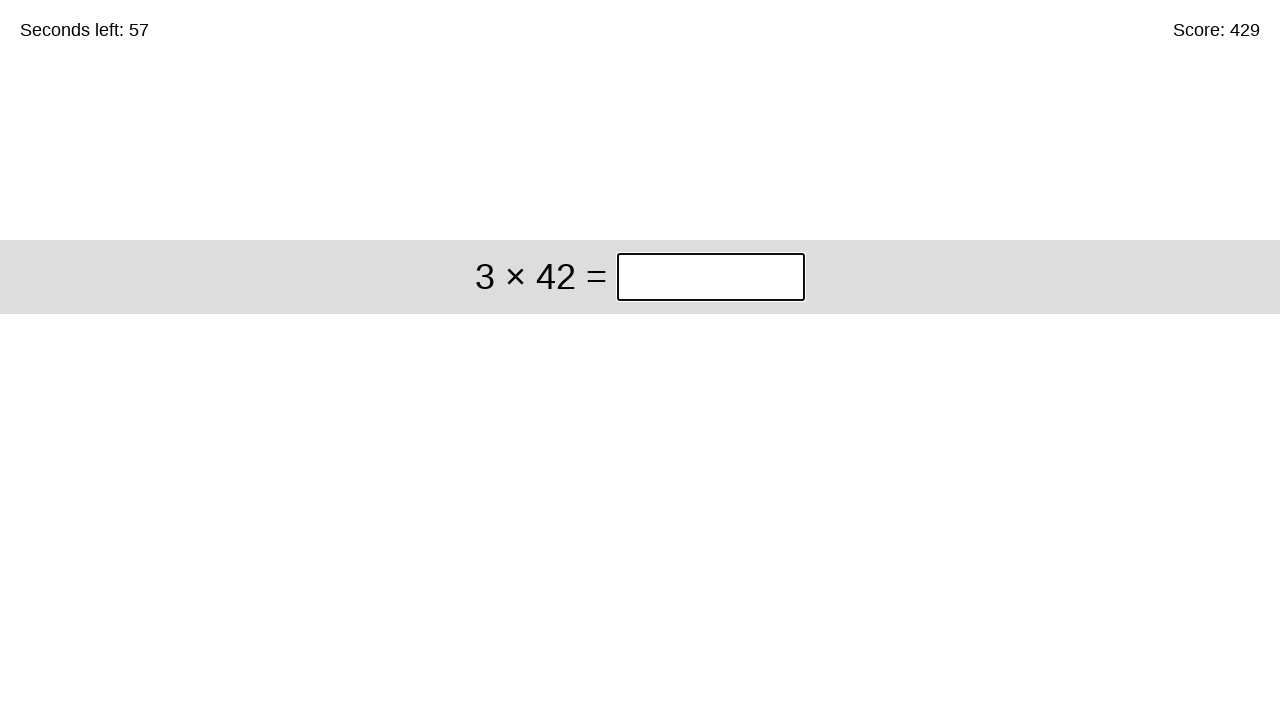

Solved equation '3 × 42' and entered answer '126' on xpath=//*[@id="game"]/div/div[1]/input
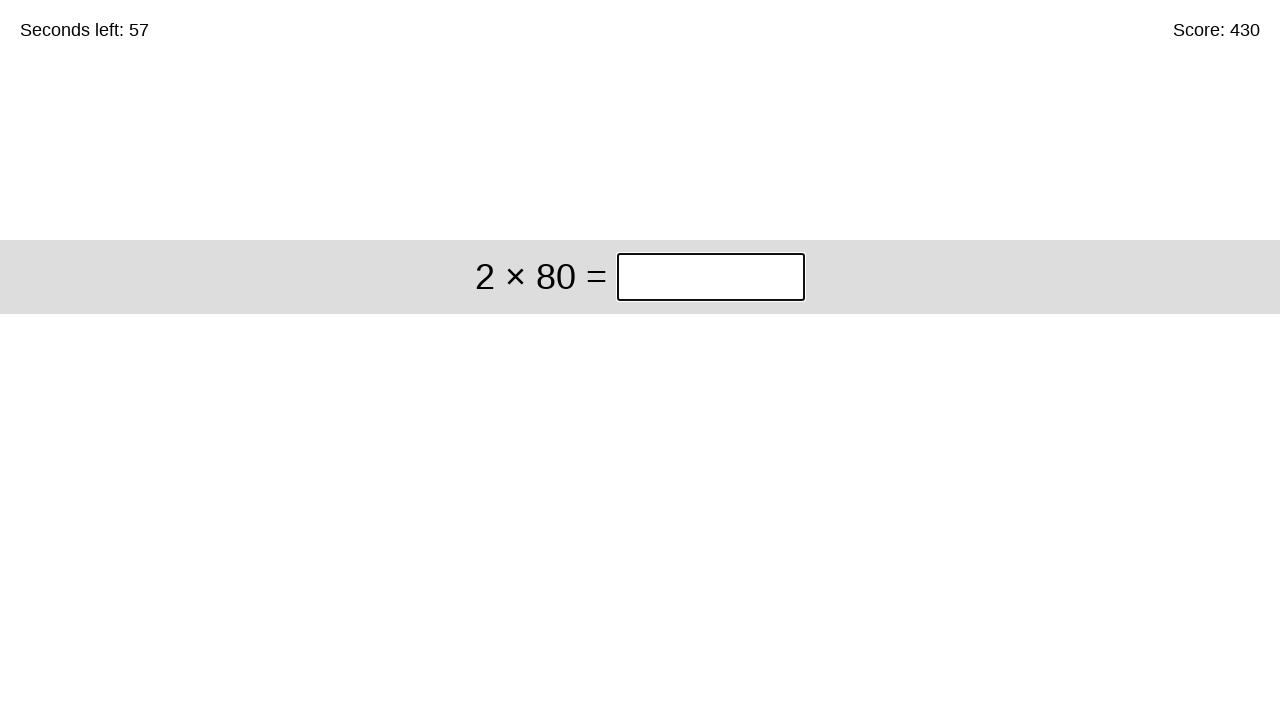

Solved equation '2 × 80' and entered answer '160' on xpath=//*[@id="game"]/div/div[1]/input
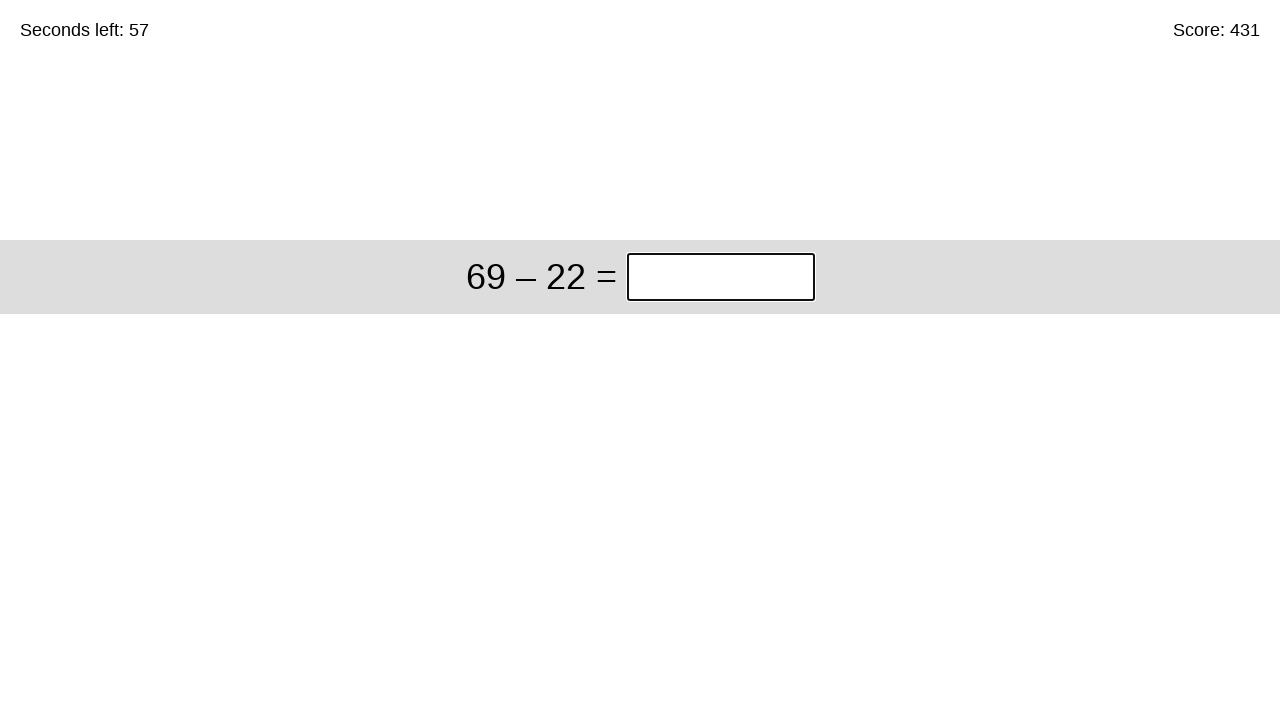

Solved equation '69 – 22' and entered answer '47' on xpath=//*[@id="game"]/div/div[1]/input
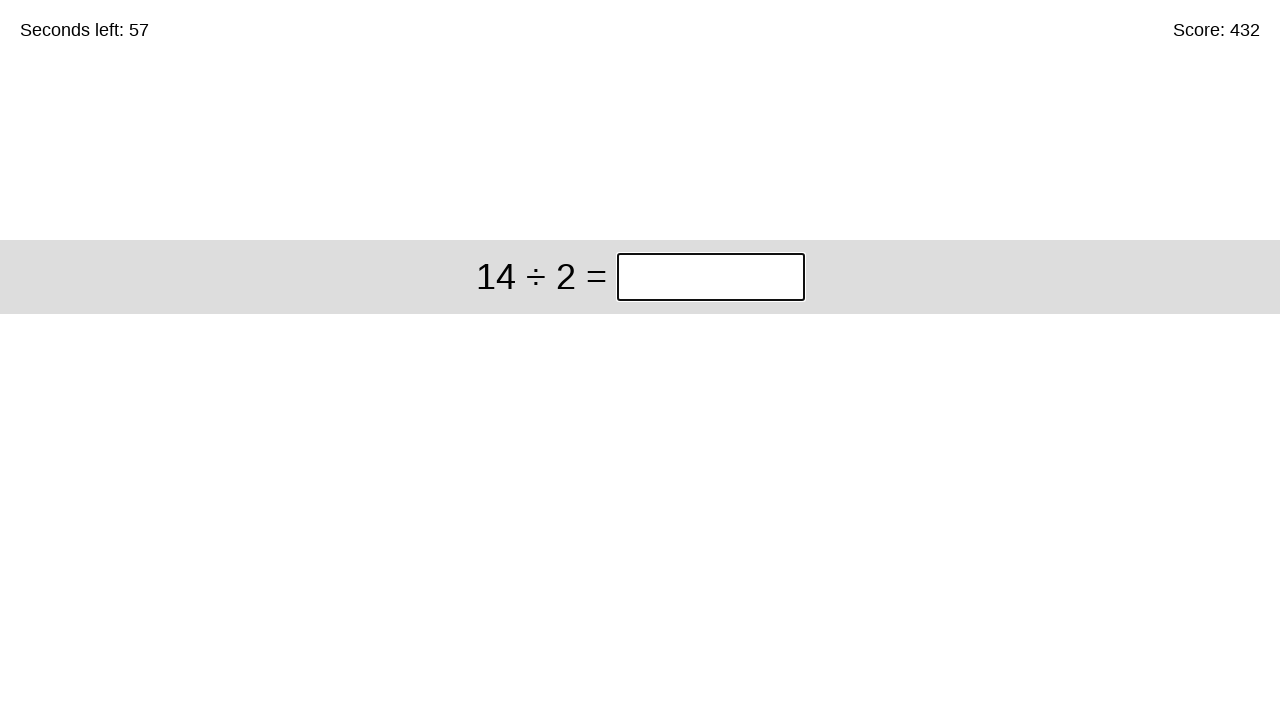

Solved equation '14 ÷ 2' and entered answer '7' on xpath=//*[@id="game"]/div/div[1]/input
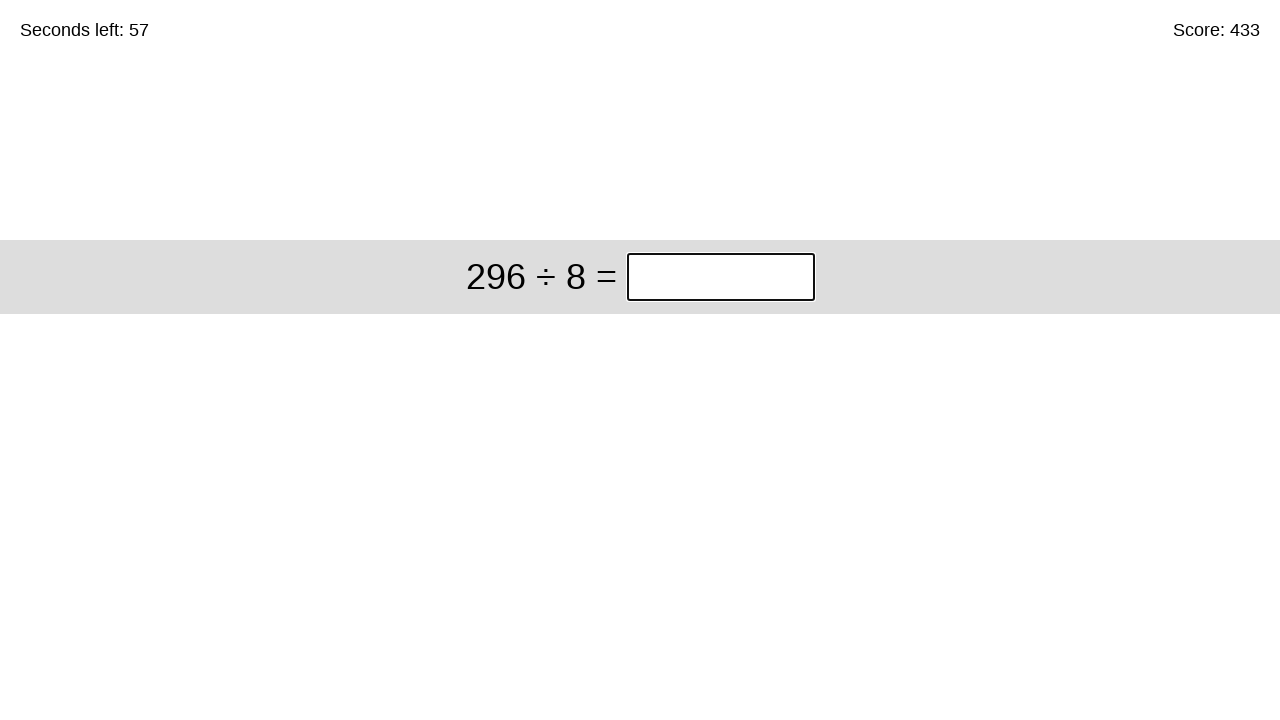

Solved equation '296 ÷ 8' and entered answer '37' on xpath=//*[@id="game"]/div/div[1]/input
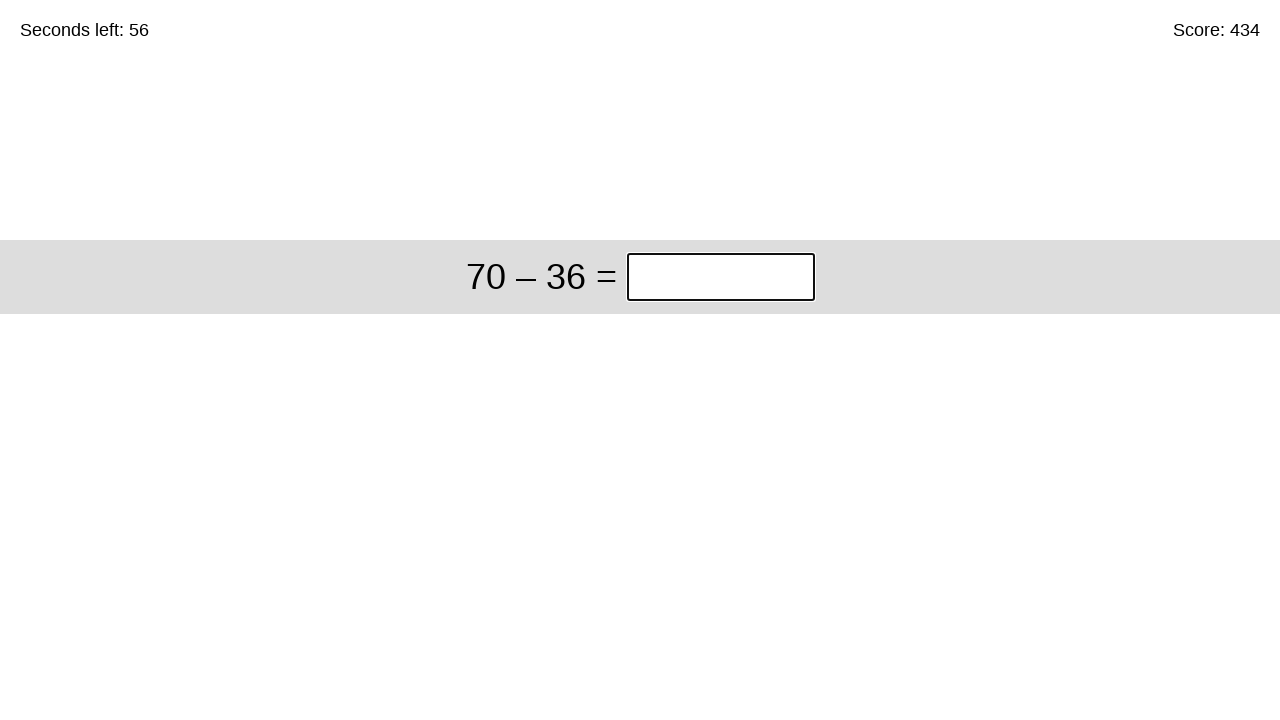

Solved equation '70 – 36' and entered answer '34' on xpath=//*[@id="game"]/div/div[1]/input
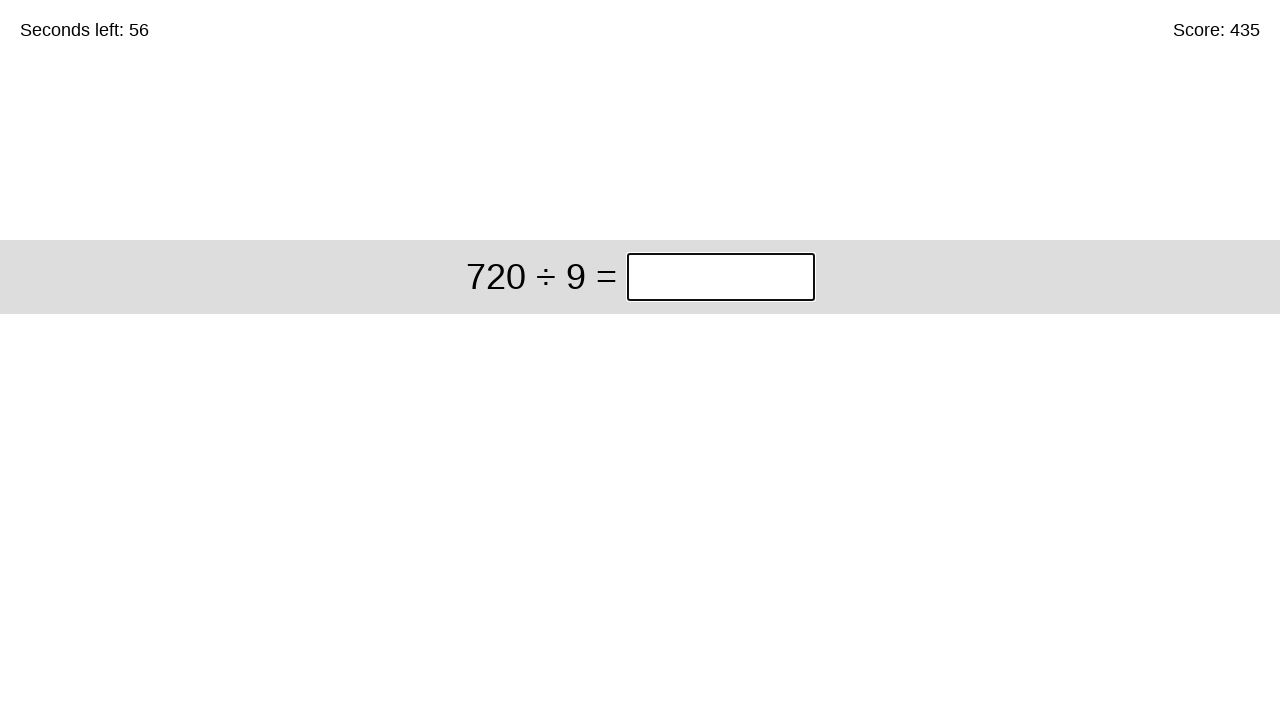

Solved equation '720 ÷ 9' and entered answer '80' on xpath=//*[@id="game"]/div/div[1]/input
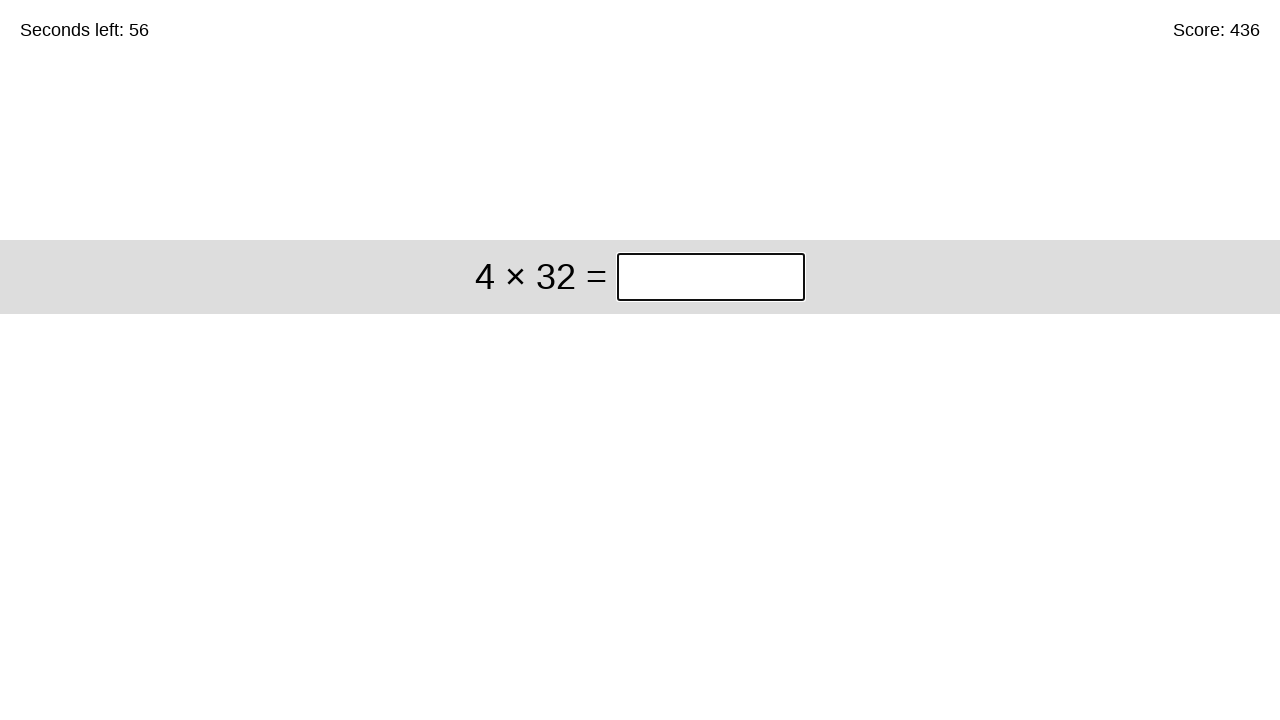

Solved equation '4 × 32' and entered answer '128' on xpath=//*[@id="game"]/div/div[1]/input
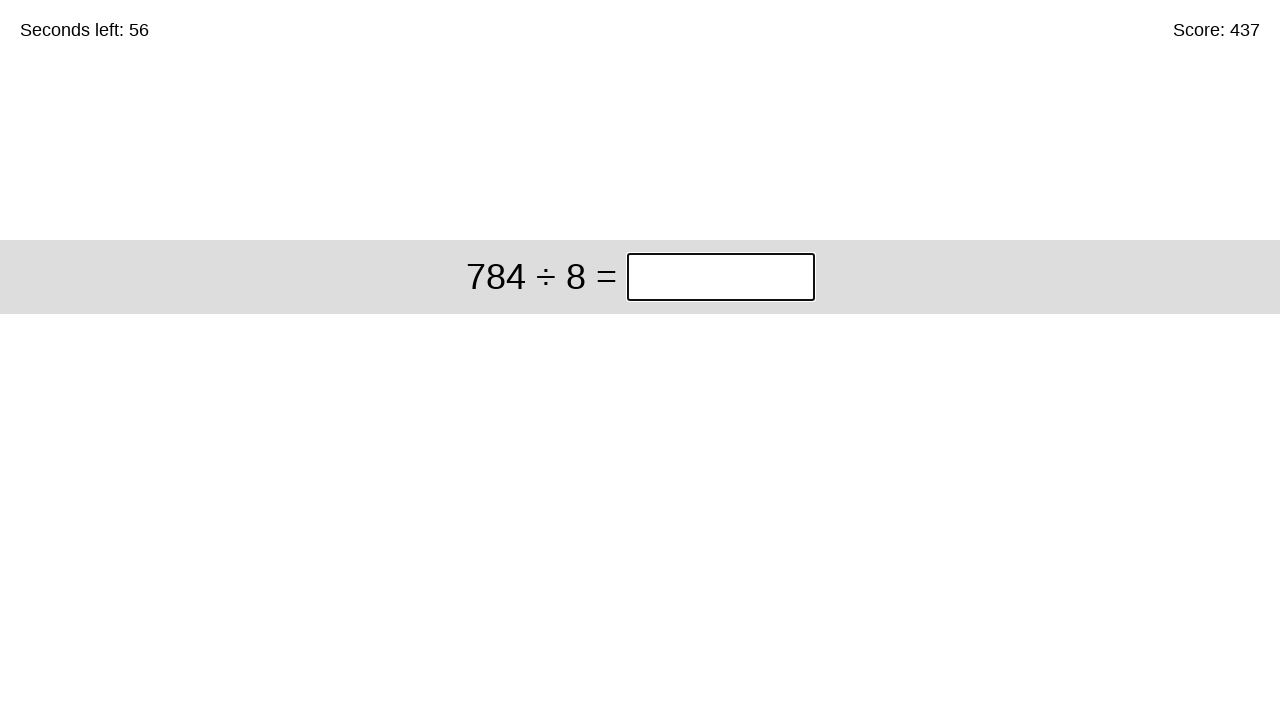

Solved equation '784 ÷ 8' and entered answer '98' on xpath=//*[@id="game"]/div/div[1]/input
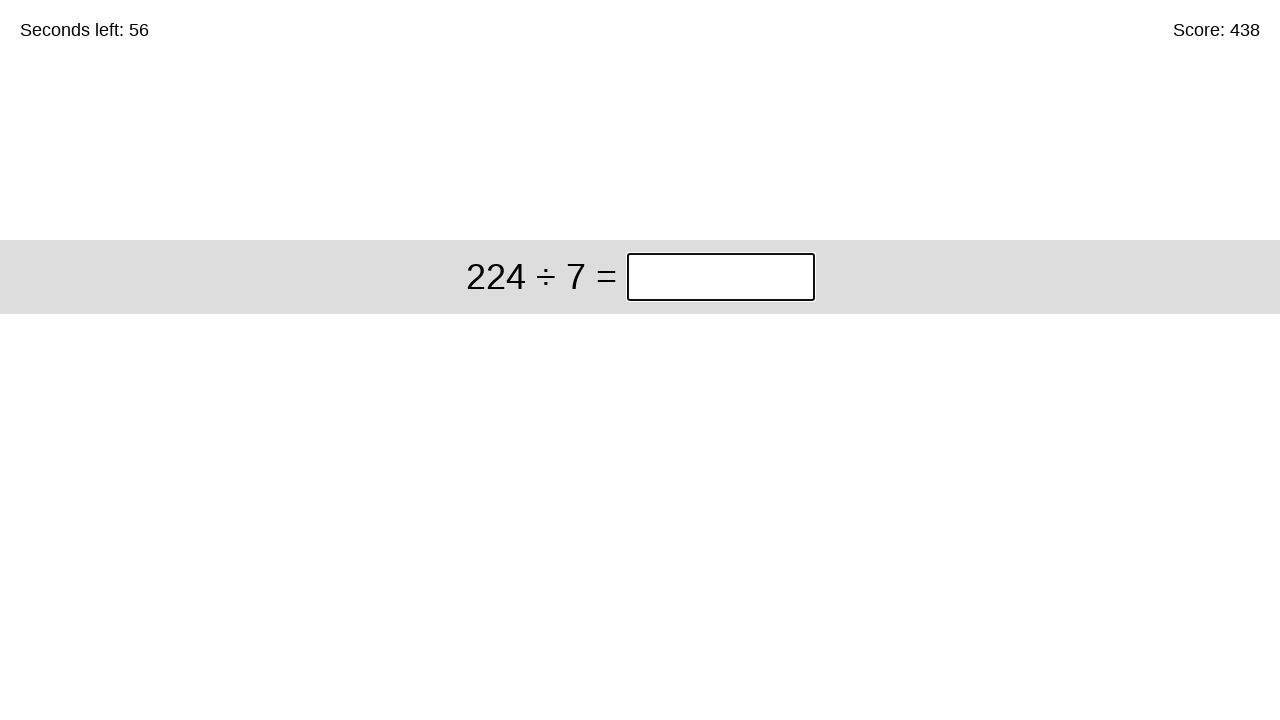

Solved equation '224 ÷ 7' and entered answer '32' on xpath=//*[@id="game"]/div/div[1]/input
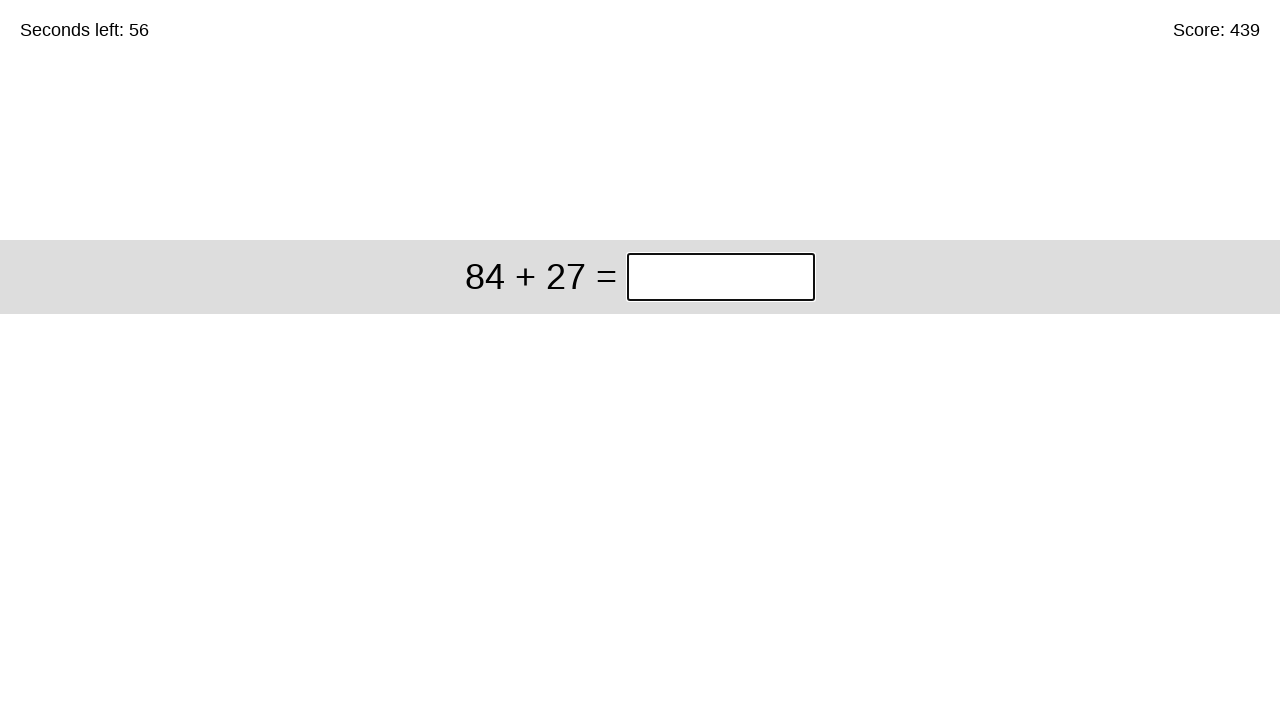

Solved equation '84 + 27' and entered answer '111' on xpath=//*[@id="game"]/div/div[1]/input
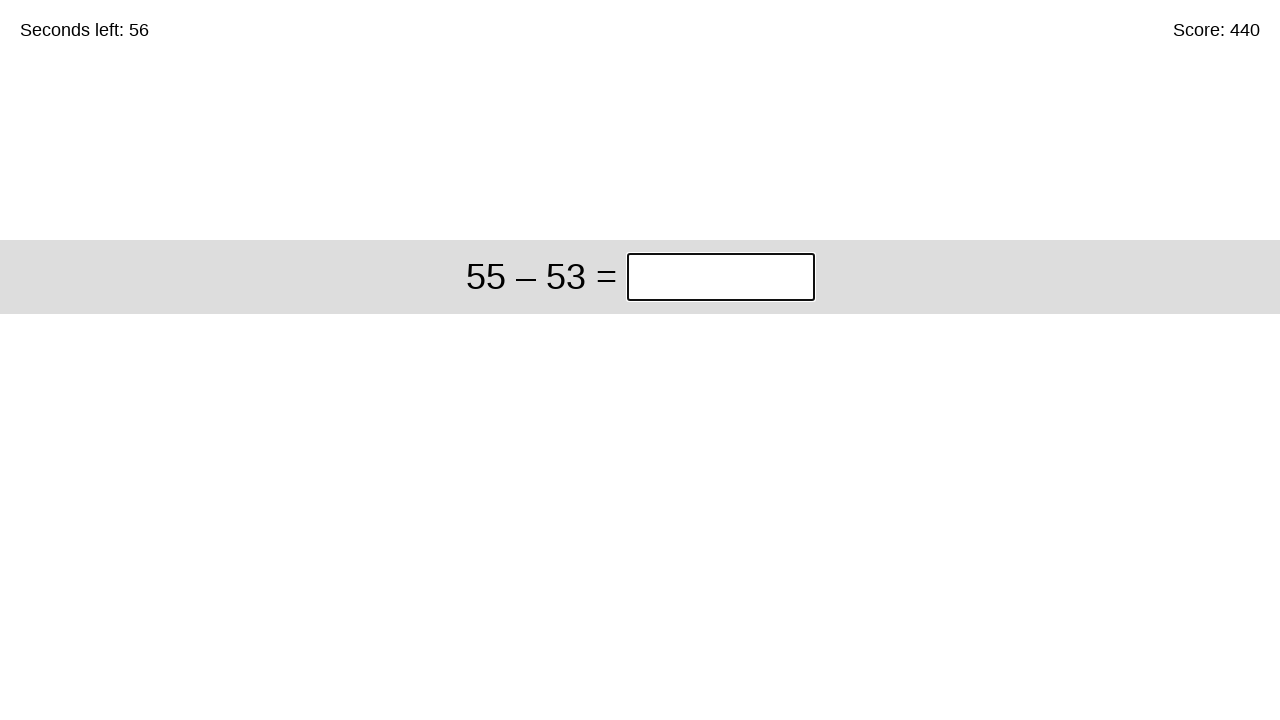

Solved equation '55 – 53' and entered answer '2' on xpath=//*[@id="game"]/div/div[1]/input
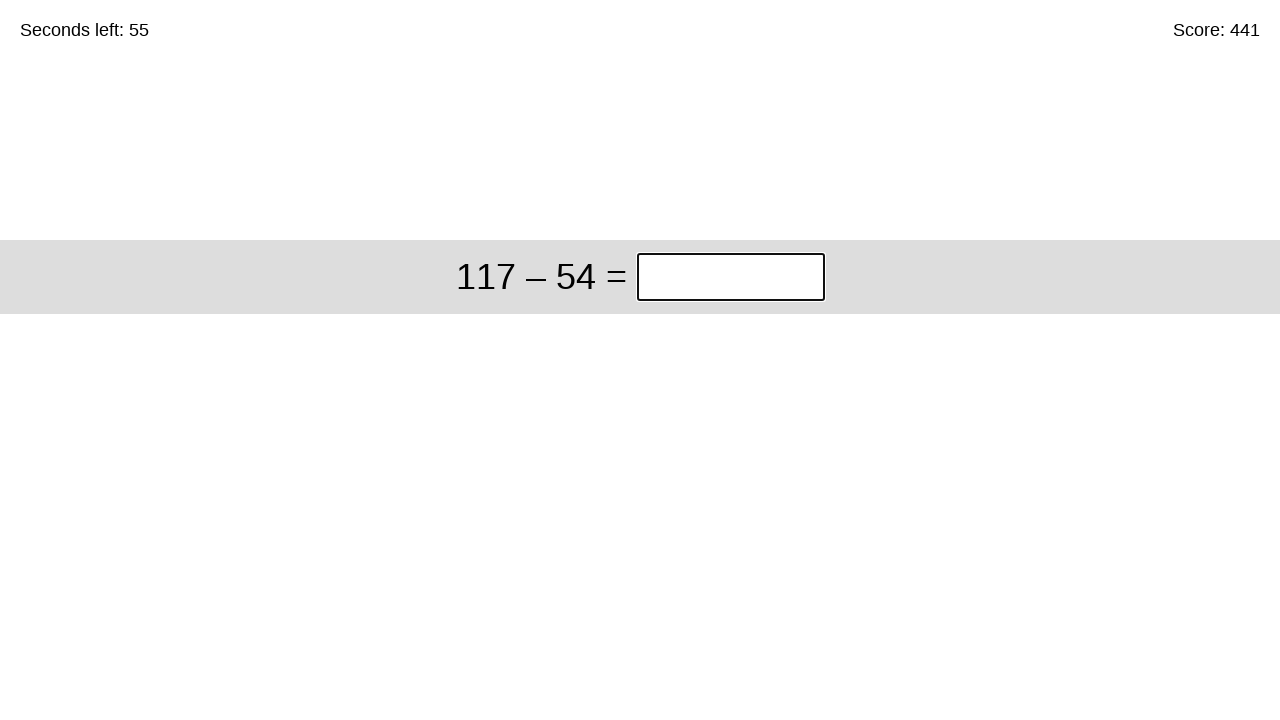

Solved equation '117 – 54' and entered answer '63' on xpath=//*[@id="game"]/div/div[1]/input
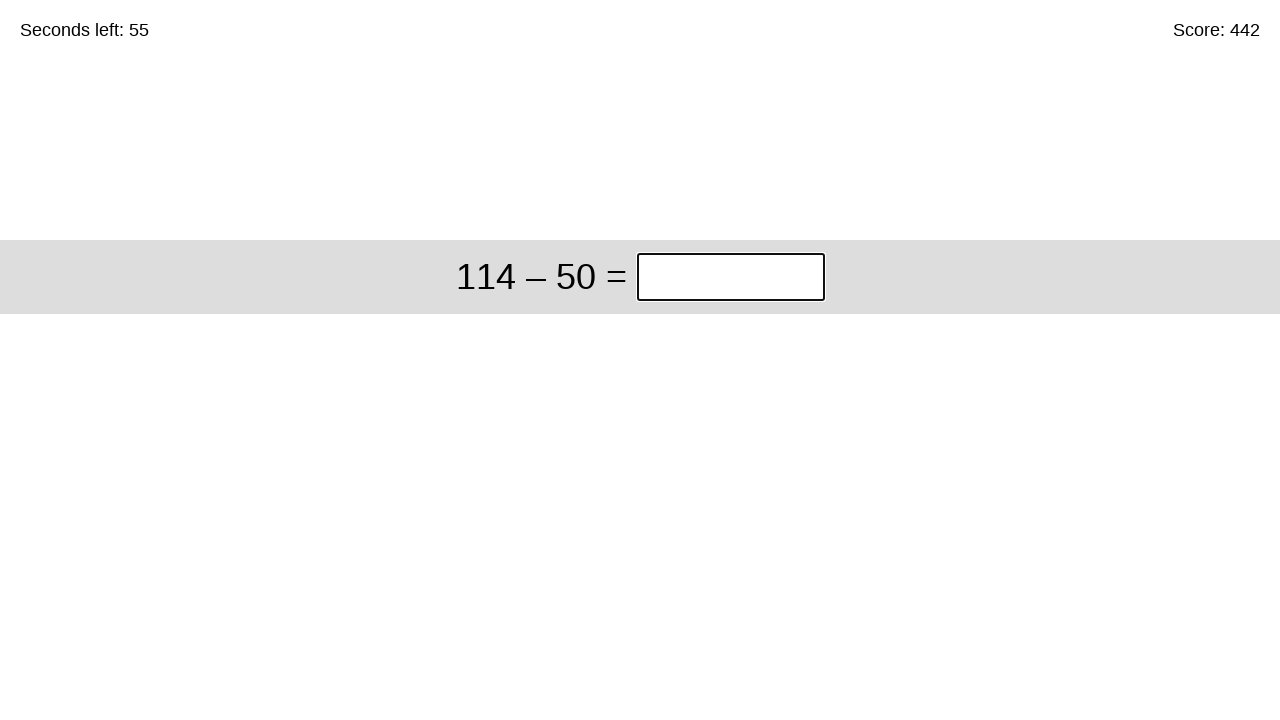

Solved equation '114 – 50' and entered answer '64' on xpath=//*[@id="game"]/div/div[1]/input
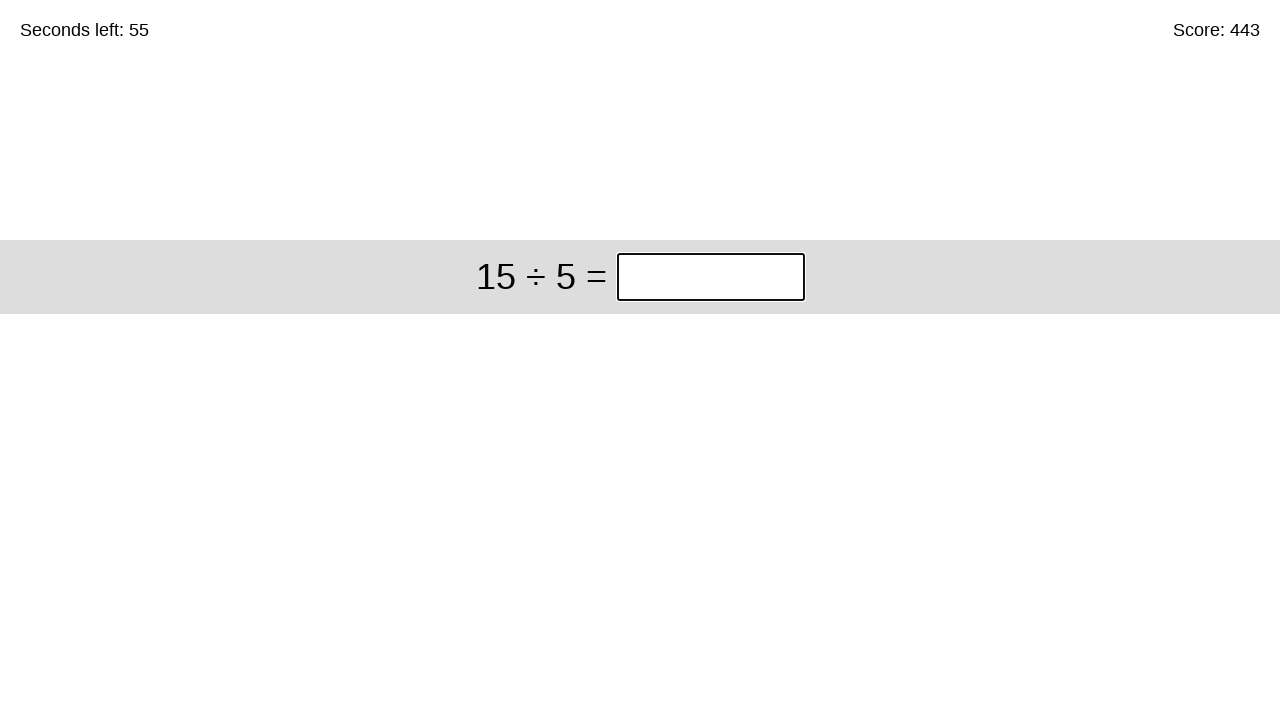

Solved equation '15 ÷ 5' and entered answer '3' on xpath=//*[@id="game"]/div/div[1]/input
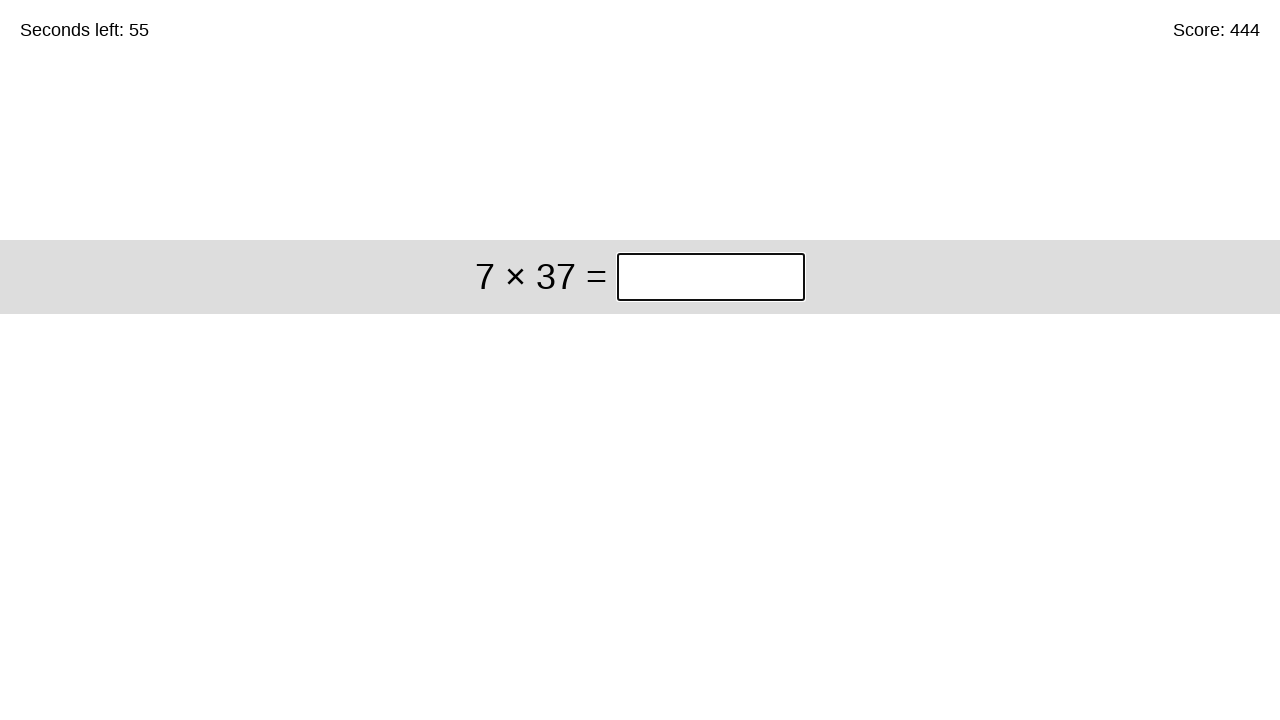

Solved equation '7 × 37' and entered answer '259' on xpath=//*[@id="game"]/div/div[1]/input
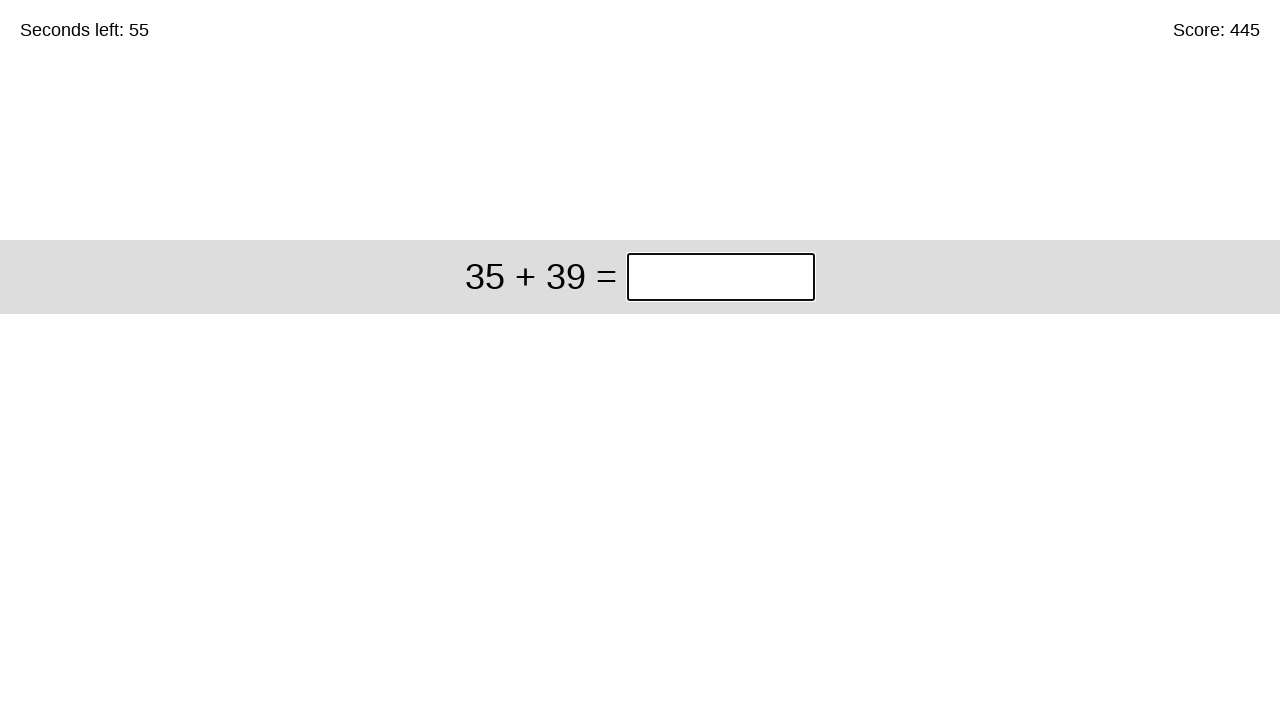

Solved equation '35 + 39' and entered answer '74' on xpath=//*[@id="game"]/div/div[1]/input
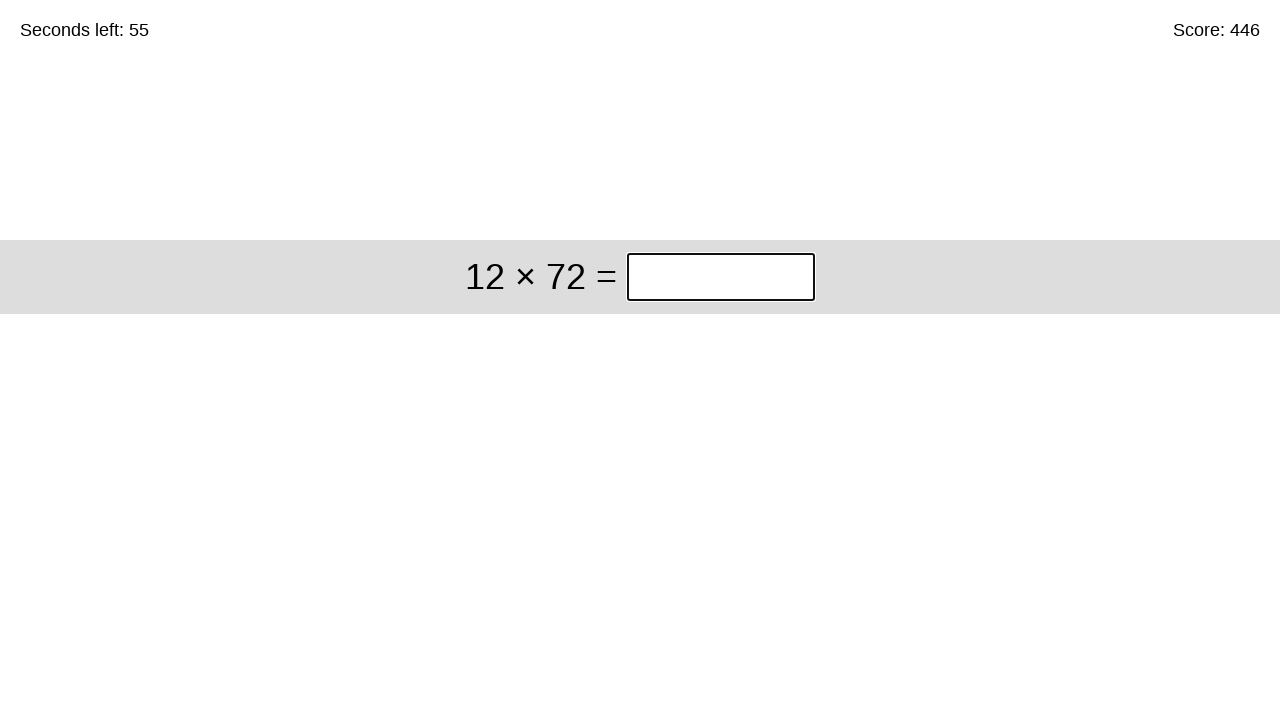

Solved equation '12 × 72' and entered answer '864' on xpath=//*[@id="game"]/div/div[1]/input
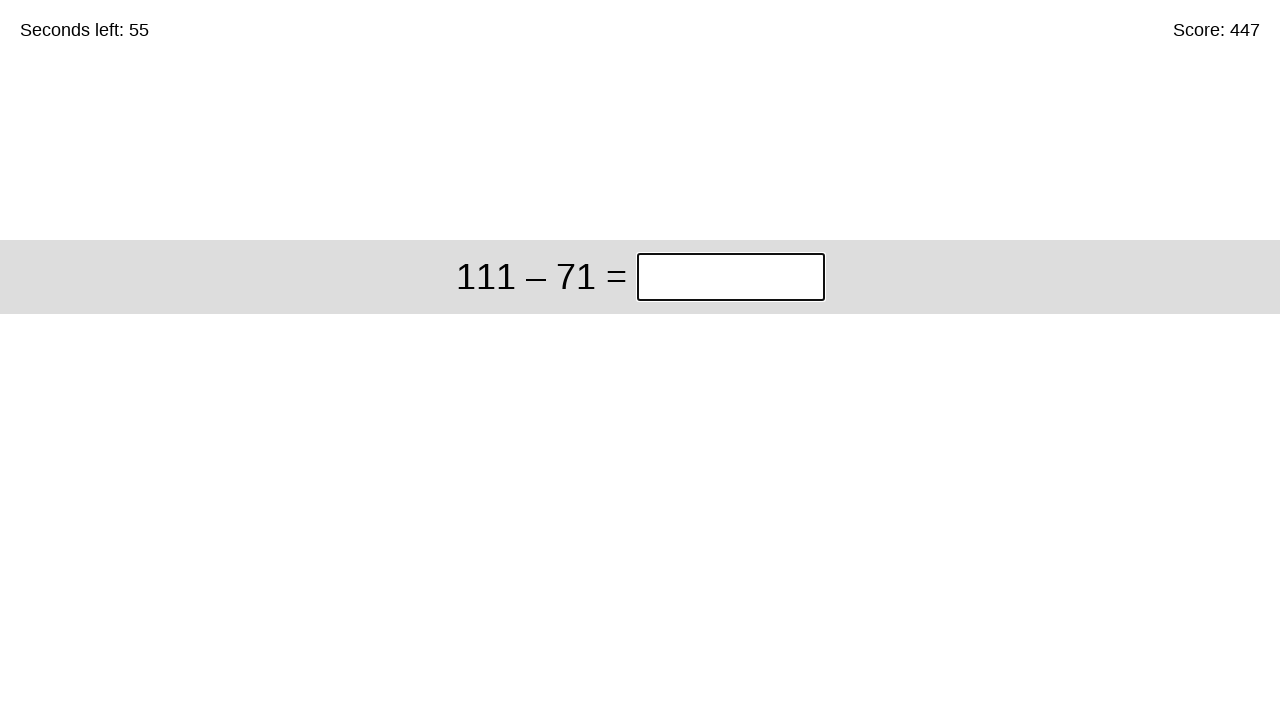

Solved equation '111 – 71' and entered answer '40' on xpath=//*[@id="game"]/div/div[1]/input
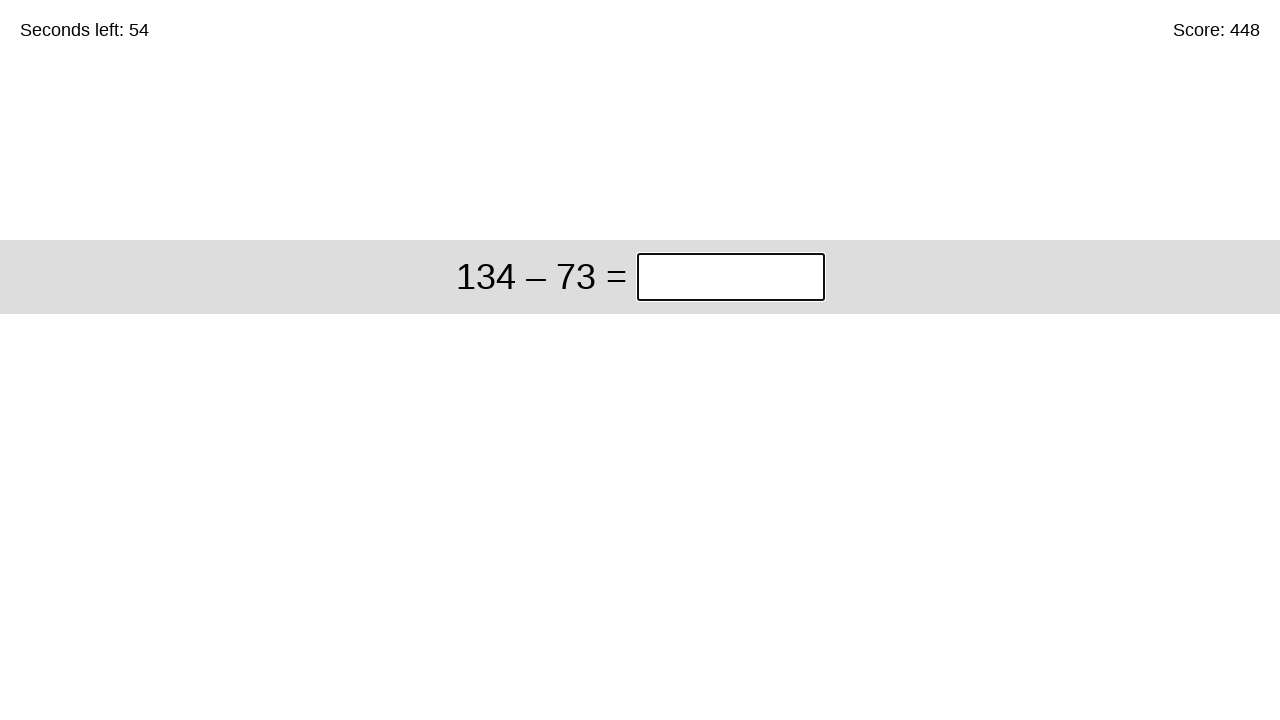

Solved equation '134 – 73' and entered answer '61' on xpath=//*[@id="game"]/div/div[1]/input
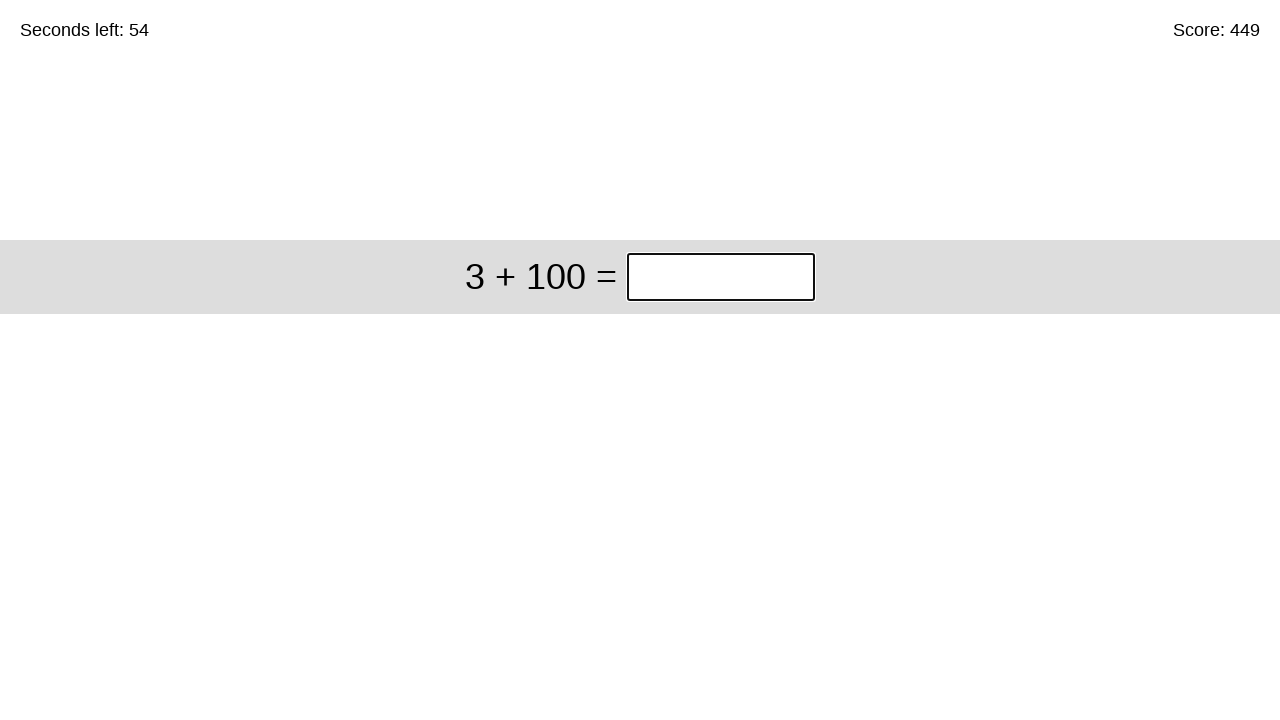

Solved equation '3 + 100' and entered answer '103' on xpath=//*[@id="game"]/div/div[1]/input
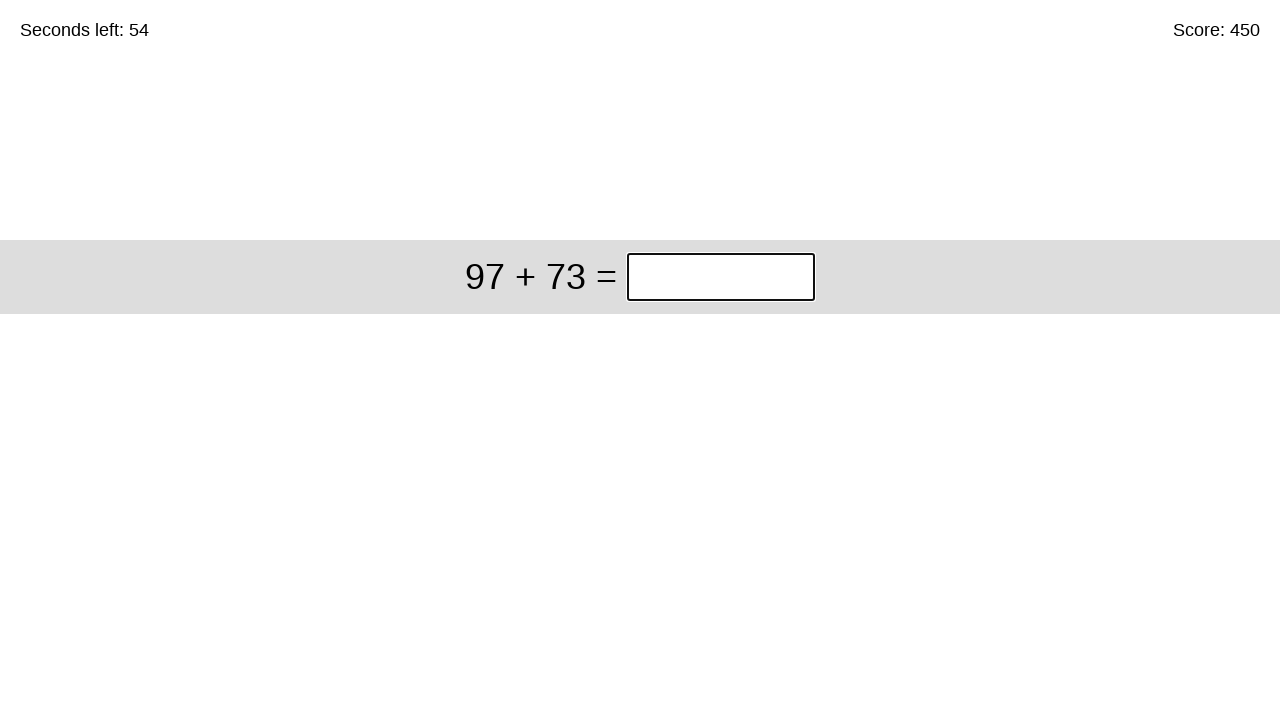

Solved equation '97 + 73' and entered answer '170' on xpath=//*[@id="game"]/div/div[1]/input
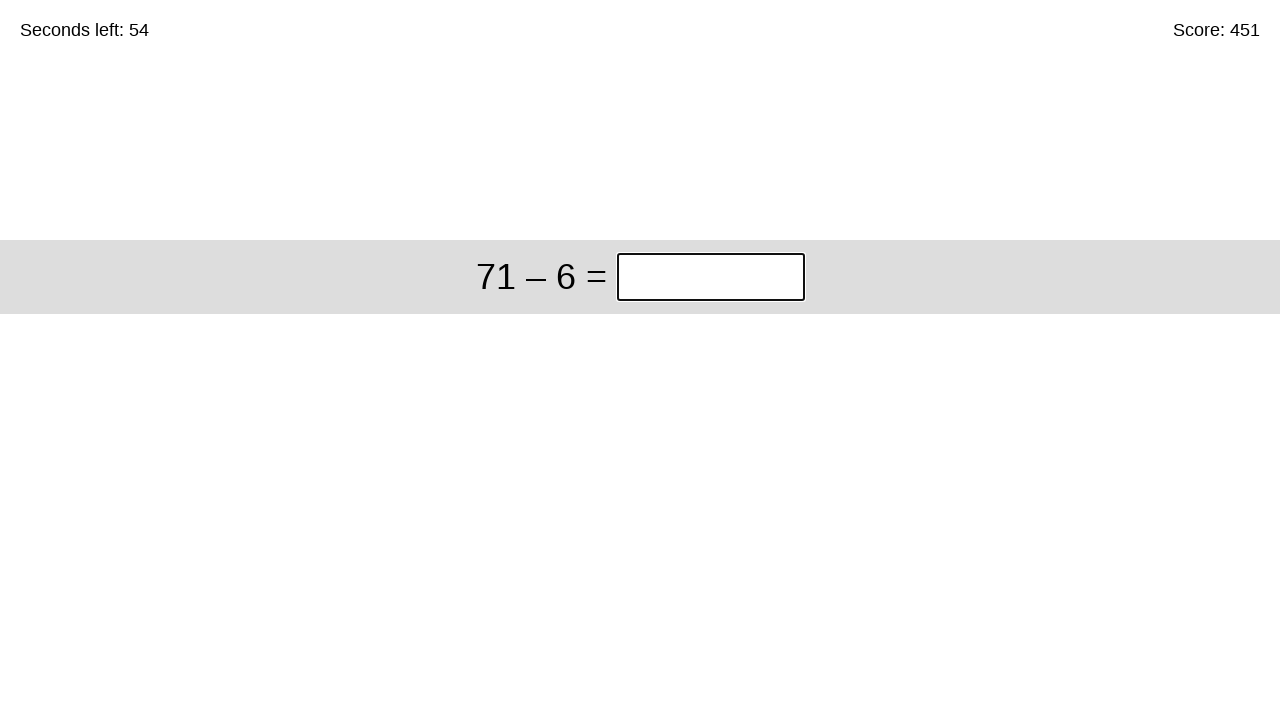

Solved equation '71 – 6' and entered answer '65' on xpath=//*[@id="game"]/div/div[1]/input
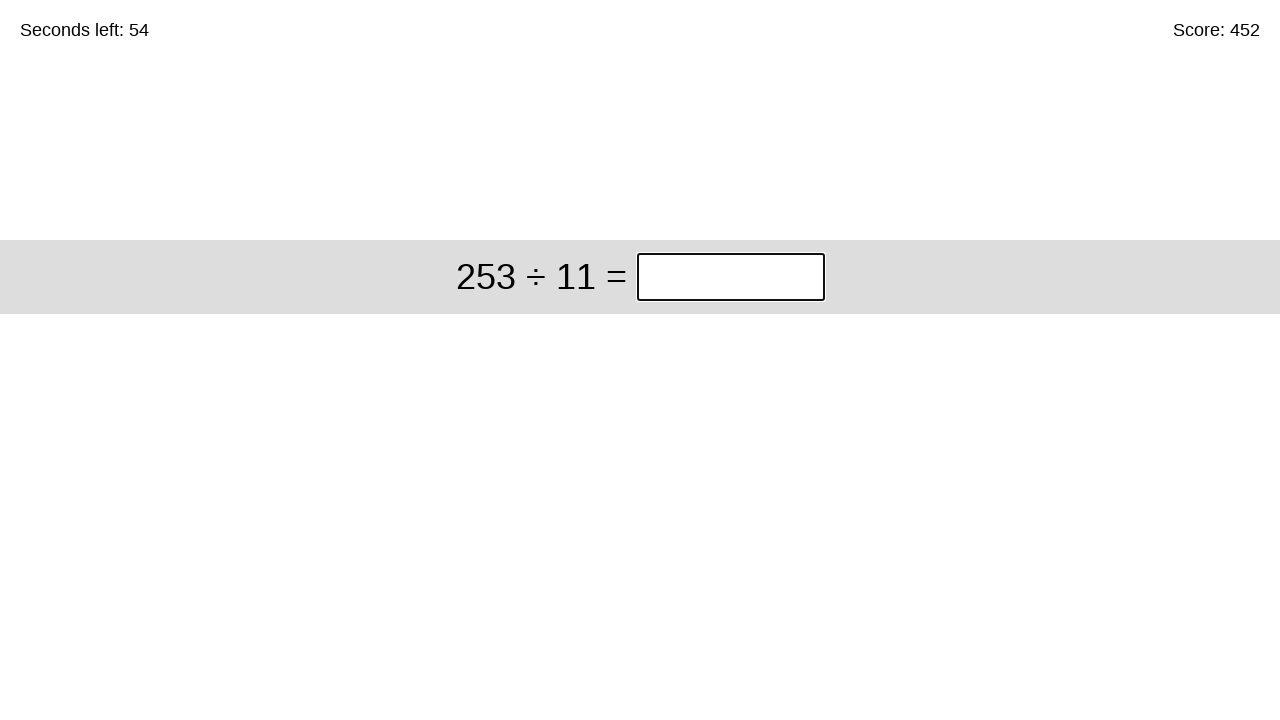

Solved equation '253 ÷ 11' and entered answer '23' on xpath=//*[@id="game"]/div/div[1]/input
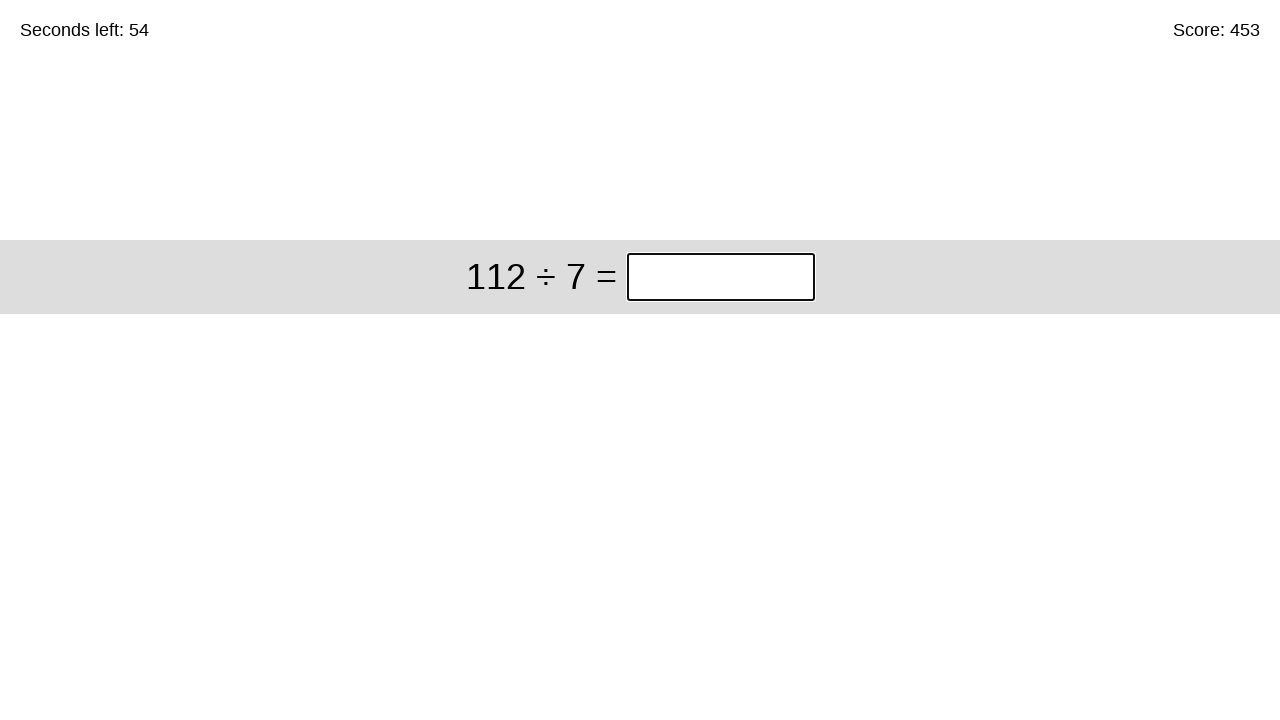

Solved equation '112 ÷ 7' and entered answer '16' on xpath=//*[@id="game"]/div/div[1]/input
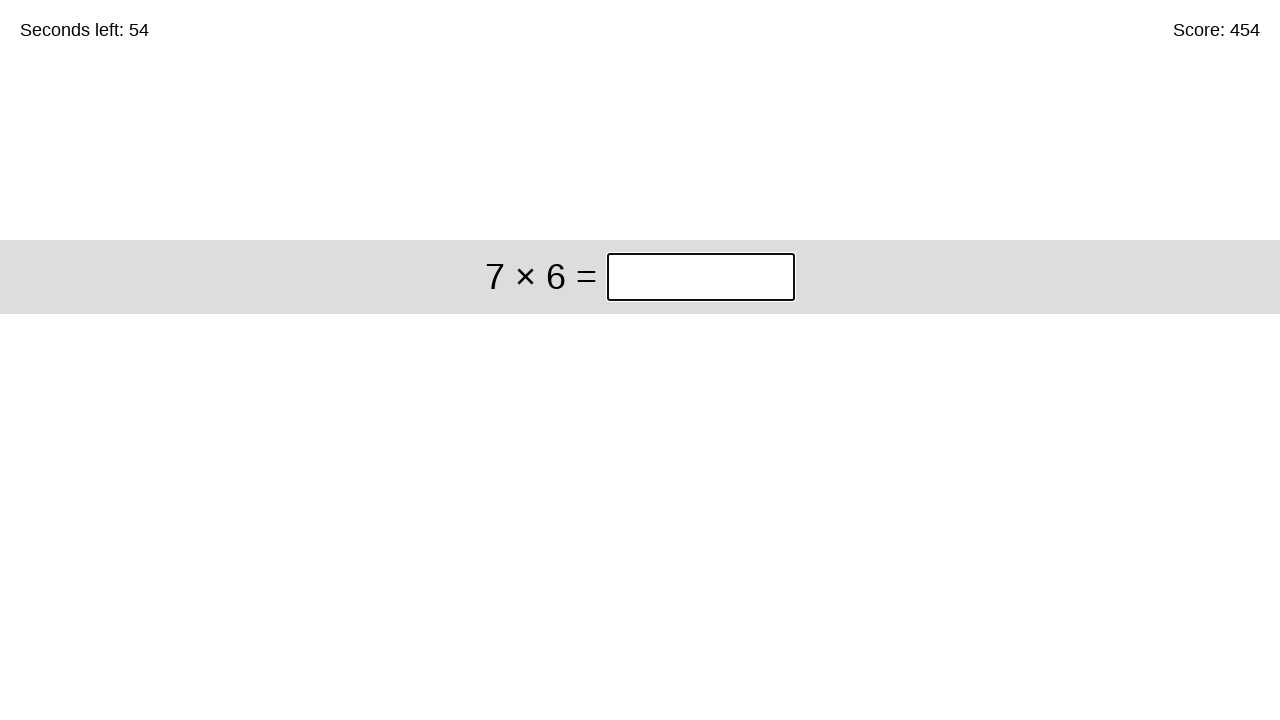

Solved equation '7 × 6' and entered answer '42' on xpath=//*[@id="game"]/div/div[1]/input
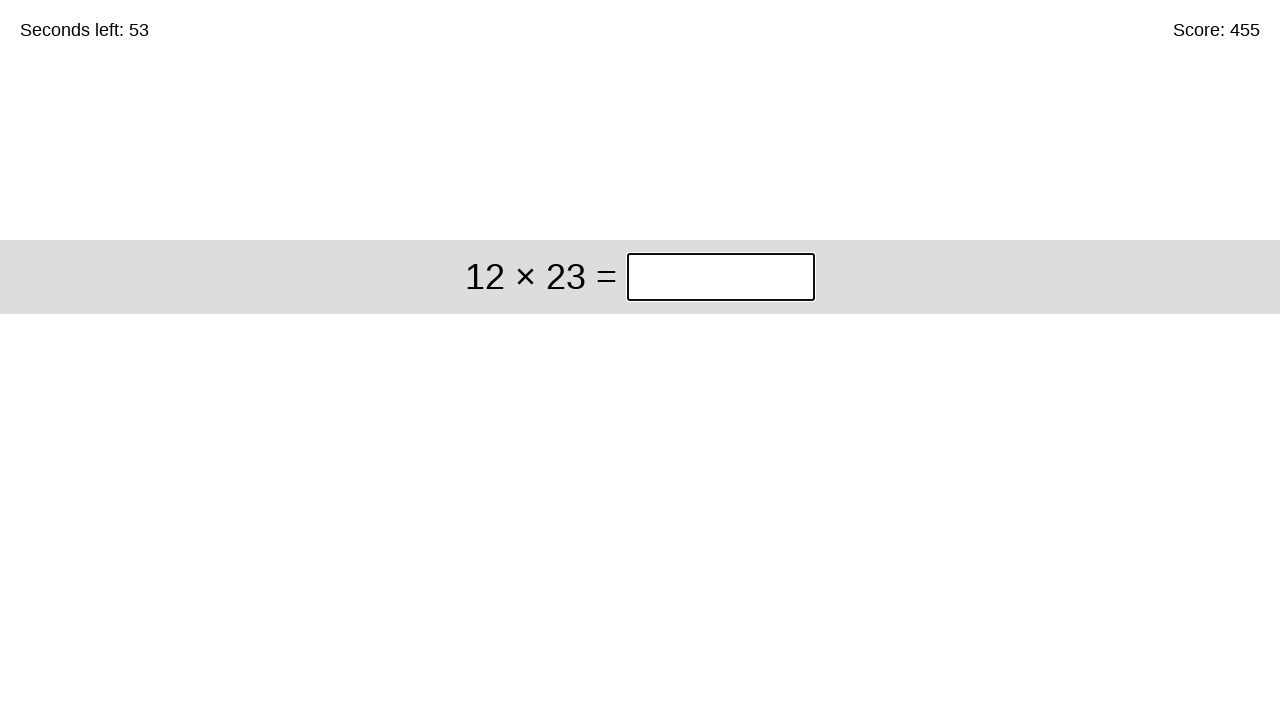

Solved equation '12 × 23' and entered answer '276' on xpath=//*[@id="game"]/div/div[1]/input
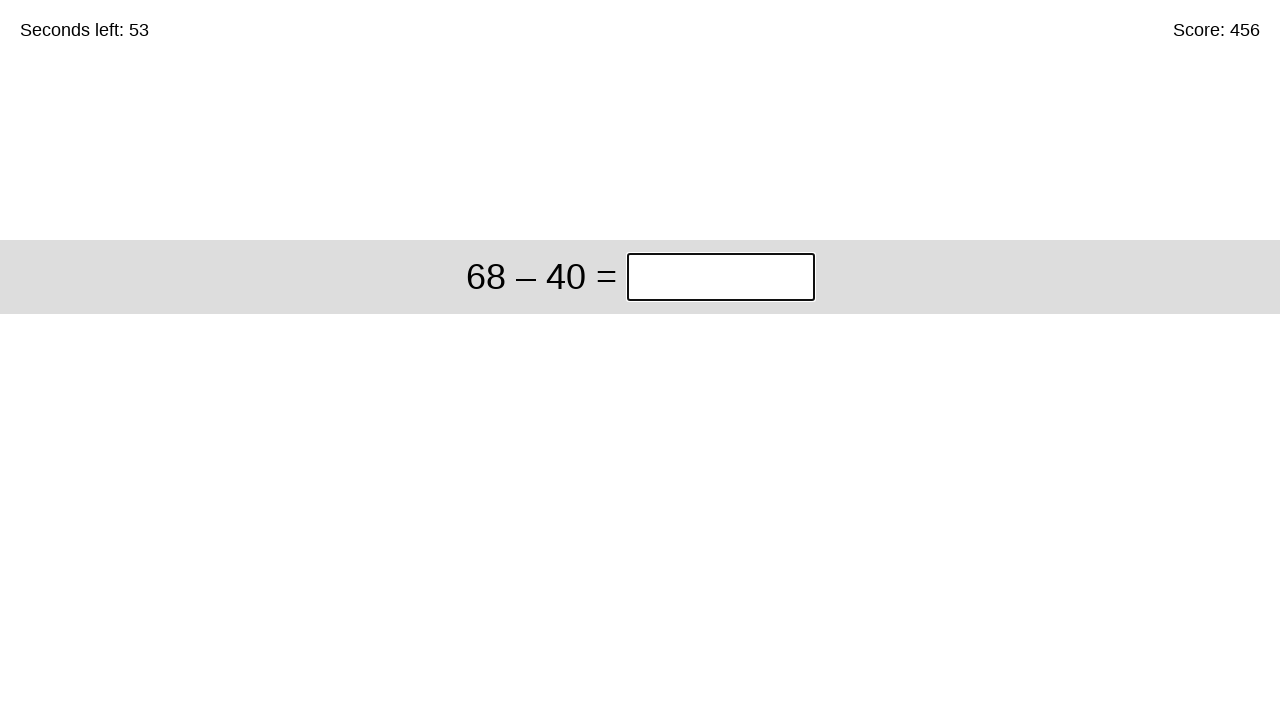

Solved equation '68 – 40' and entered answer '28' on xpath=//*[@id="game"]/div/div[1]/input
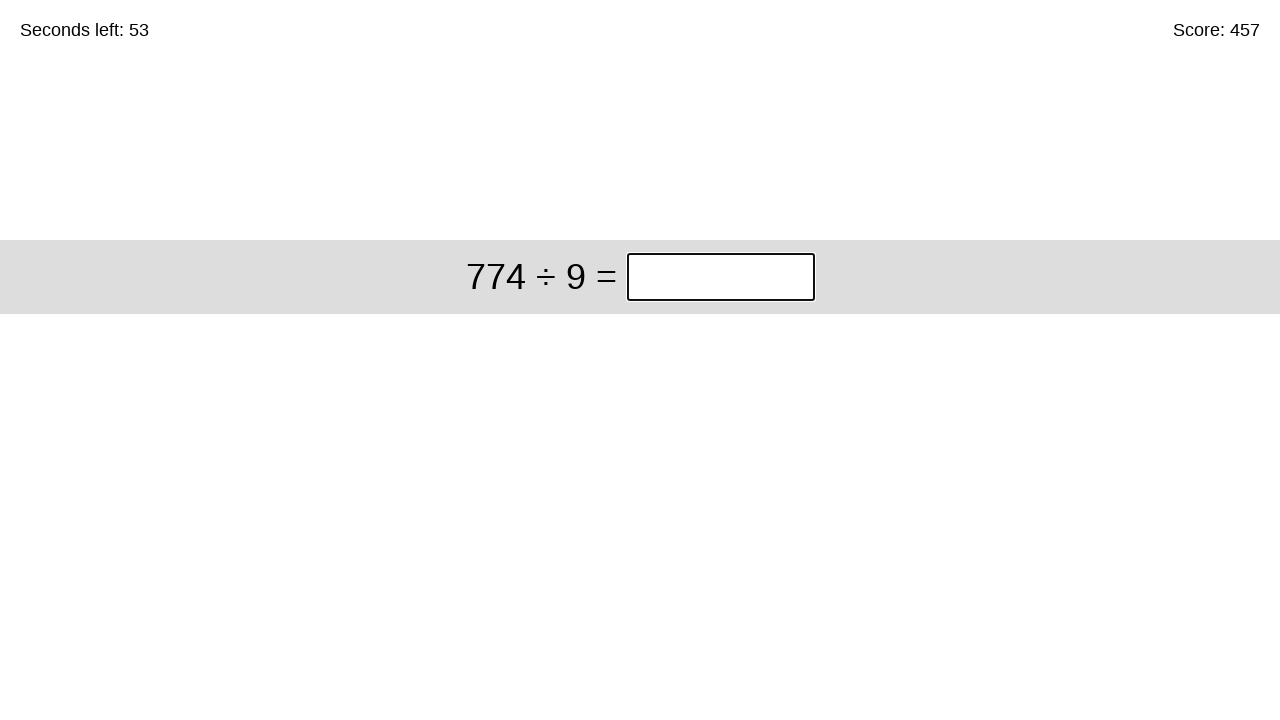

Solved equation '774 ÷ 9' and entered answer '86' on xpath=//*[@id="game"]/div/div[1]/input
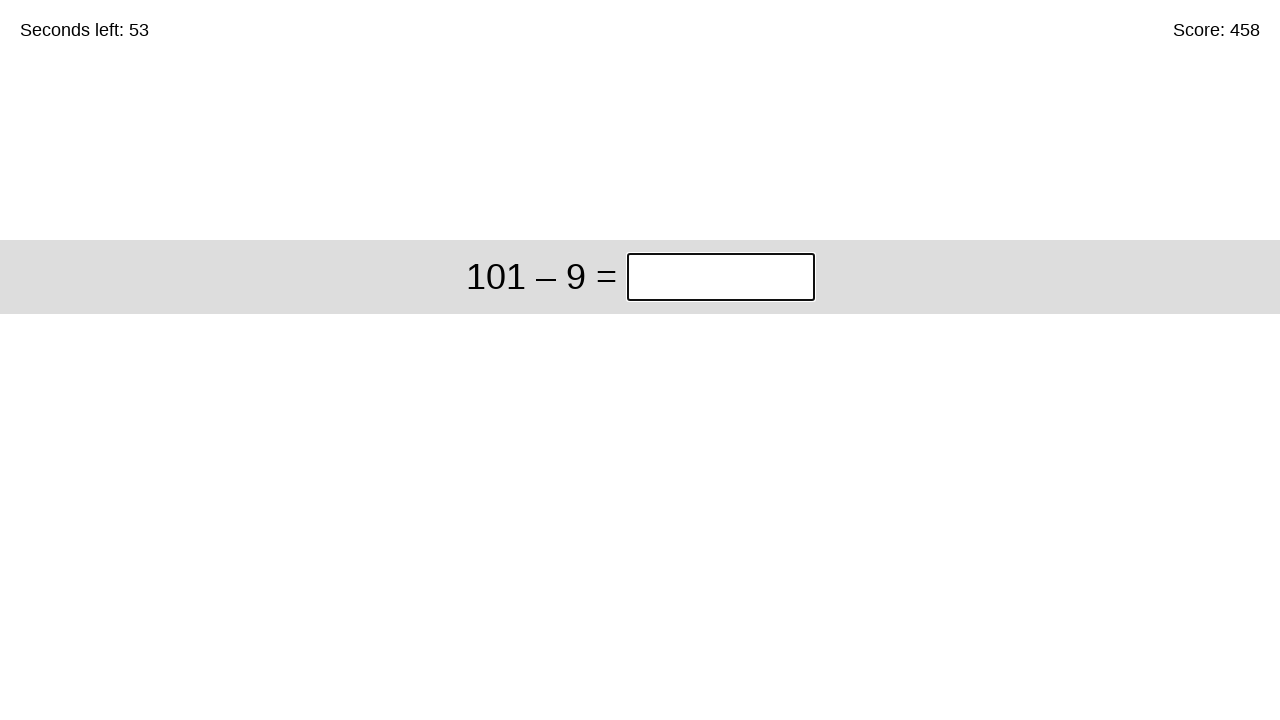

Solved equation '101 – 9' and entered answer '92' on xpath=//*[@id="game"]/div/div[1]/input
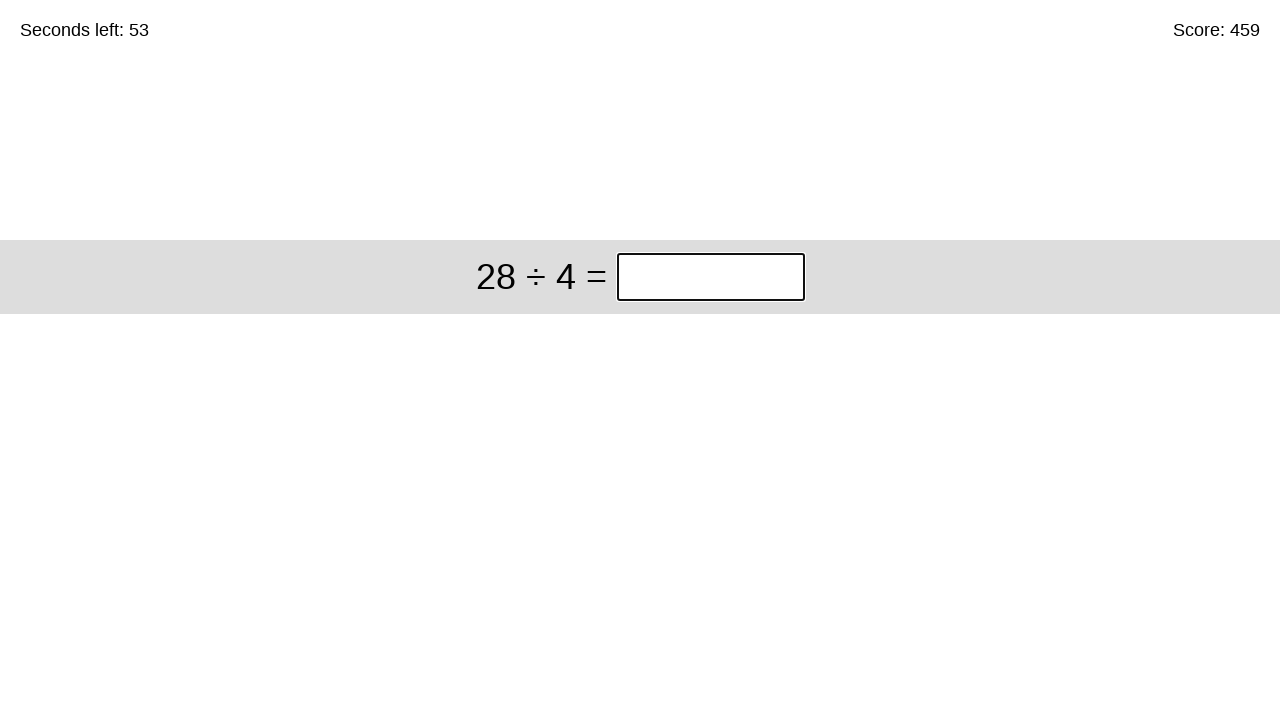

Solved equation '28 ÷ 4' and entered answer '7' on xpath=//*[@id="game"]/div/div[1]/input
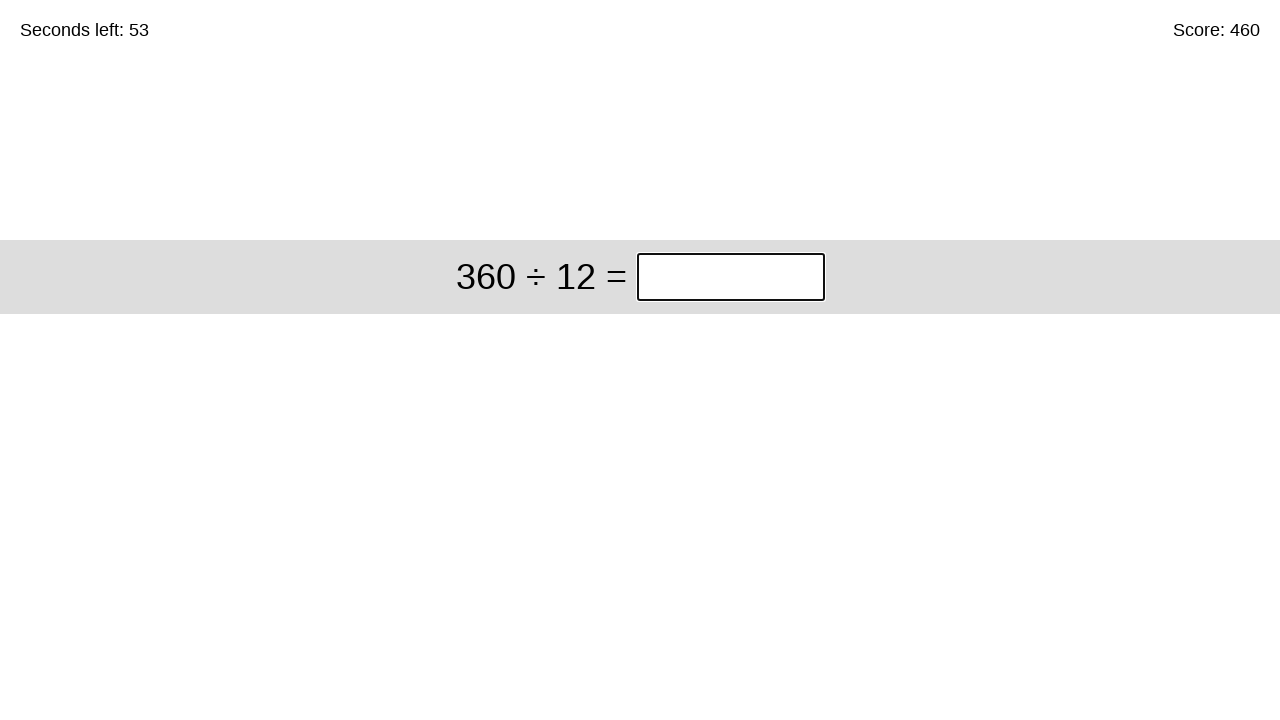

Solved equation '360 ÷ 12' and entered answer '30' on xpath=//*[@id="game"]/div/div[1]/input
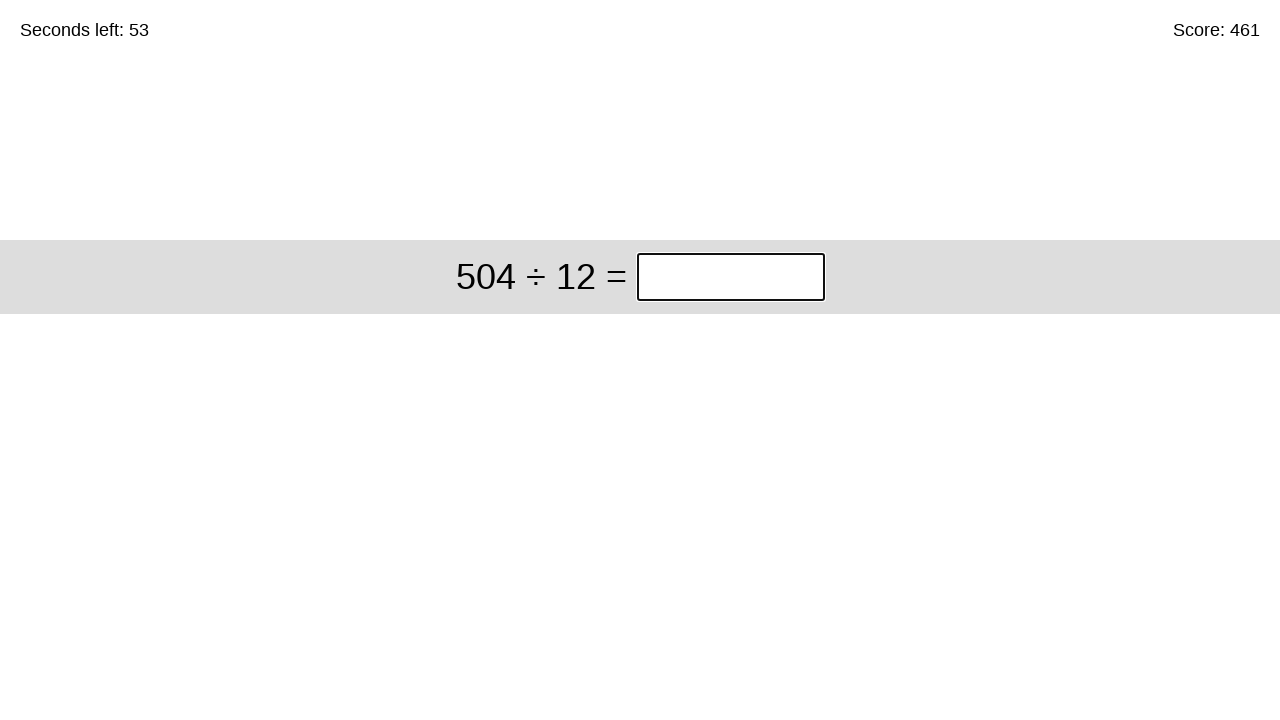

Solved equation '504 ÷ 12' and entered answer '42' on xpath=//*[@id="game"]/div/div[1]/input
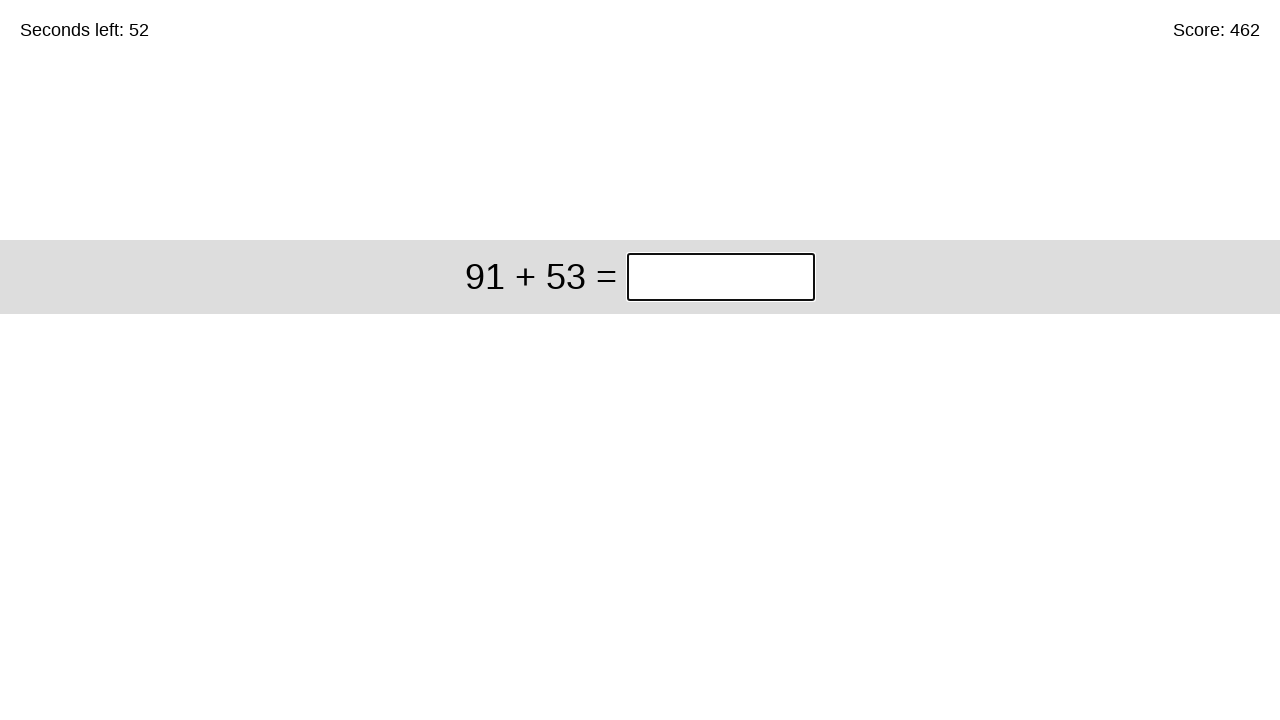

Solved equation '91 + 53' and entered answer '144' on xpath=//*[@id="game"]/div/div[1]/input
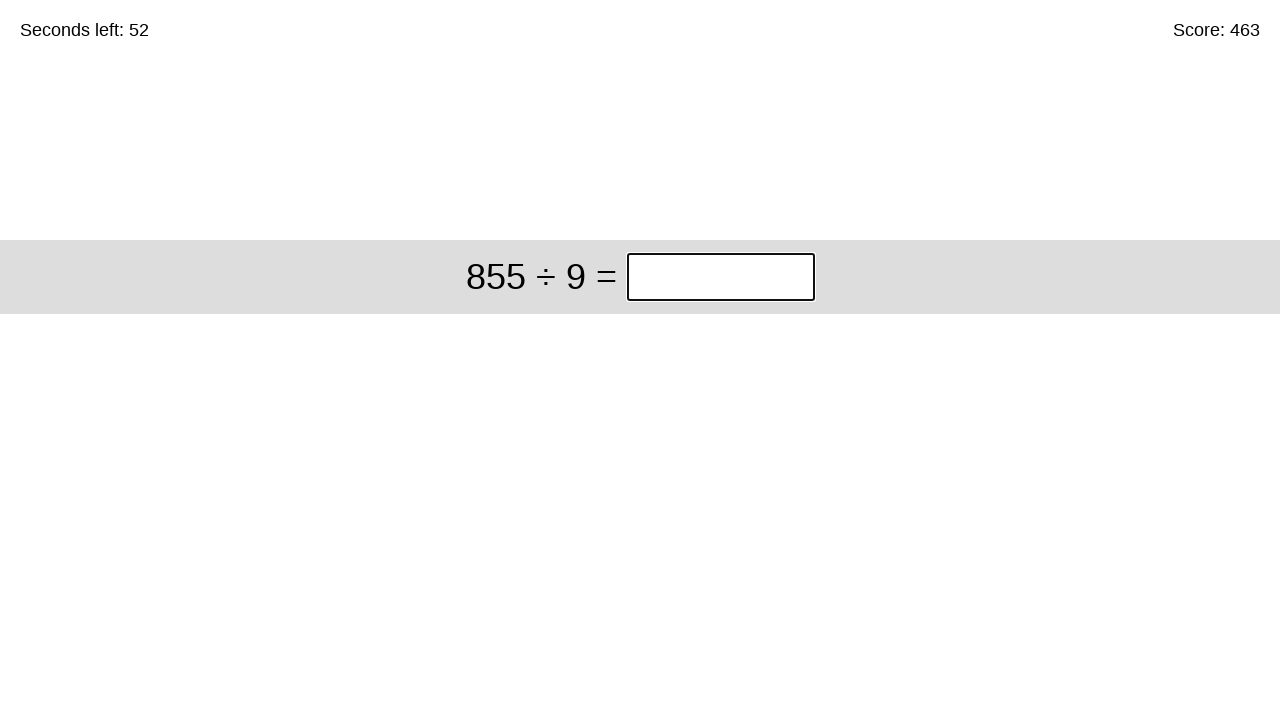

Solved equation '855 ÷ 9' and entered answer '95' on xpath=//*[@id="game"]/div/div[1]/input
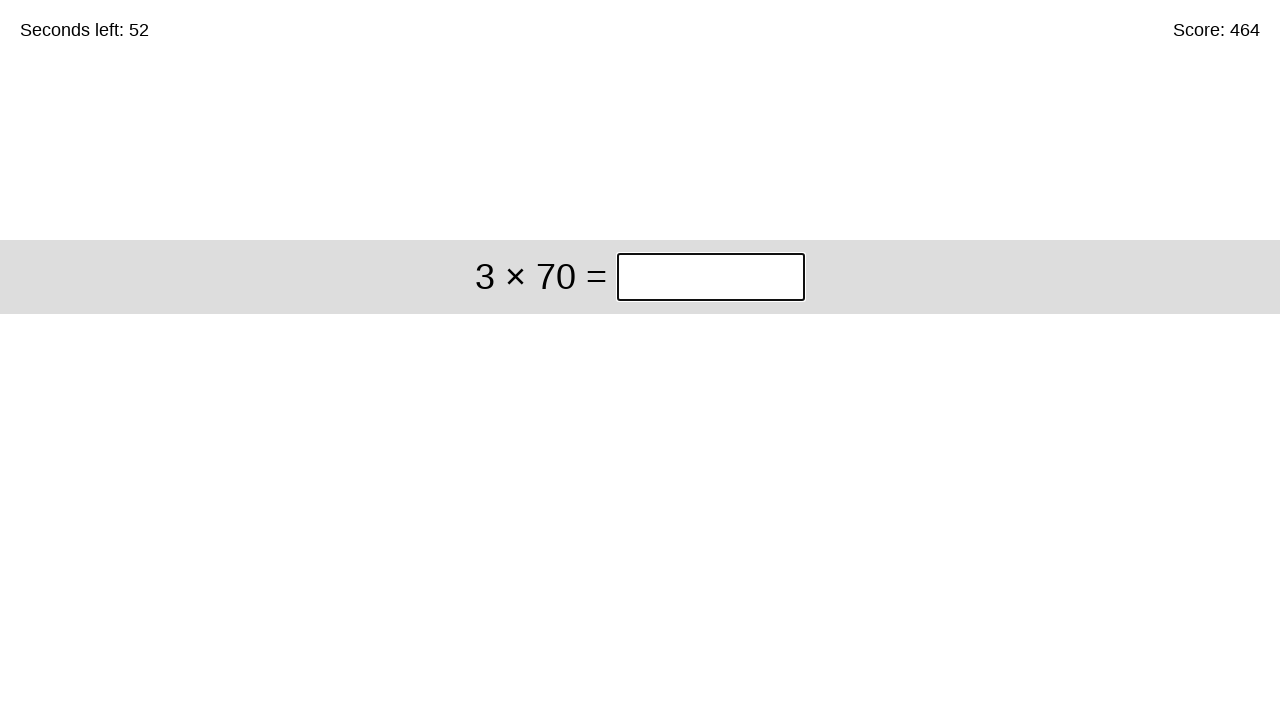

Solved equation '3 × 70' and entered answer '210' on xpath=//*[@id="game"]/div/div[1]/input
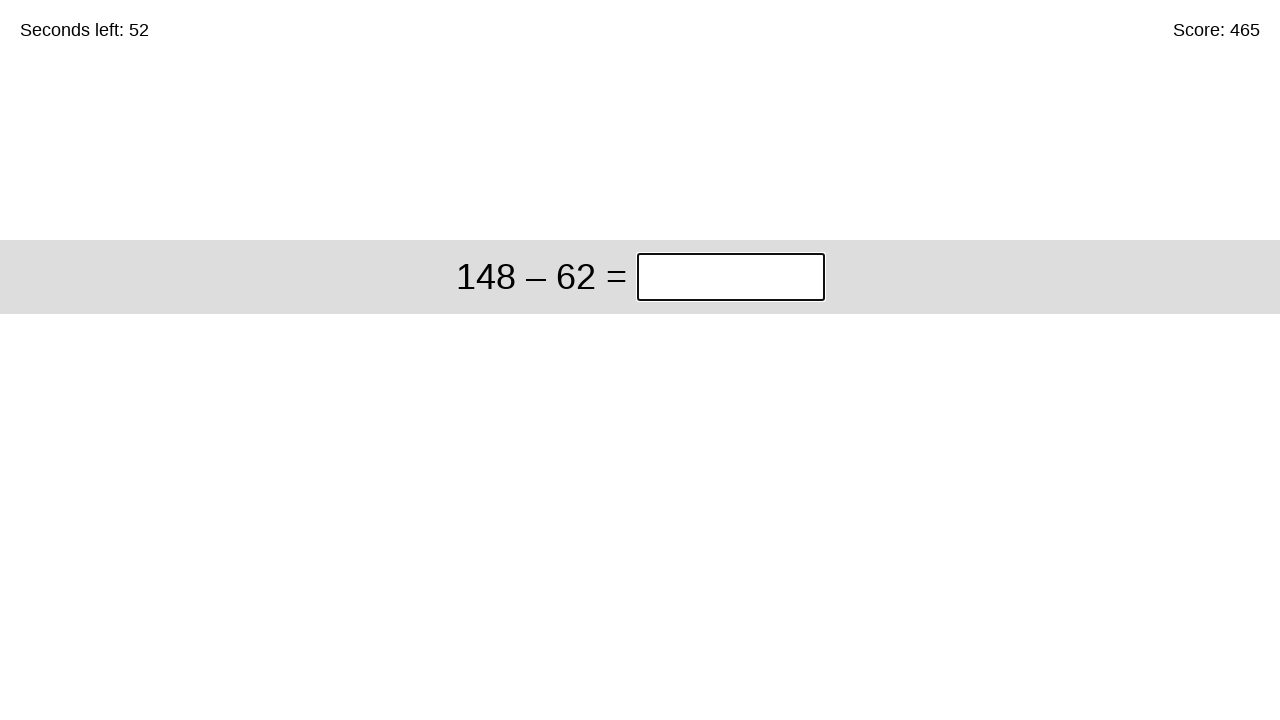

Solved equation '148 – 62' and entered answer '86' on xpath=//*[@id="game"]/div/div[1]/input
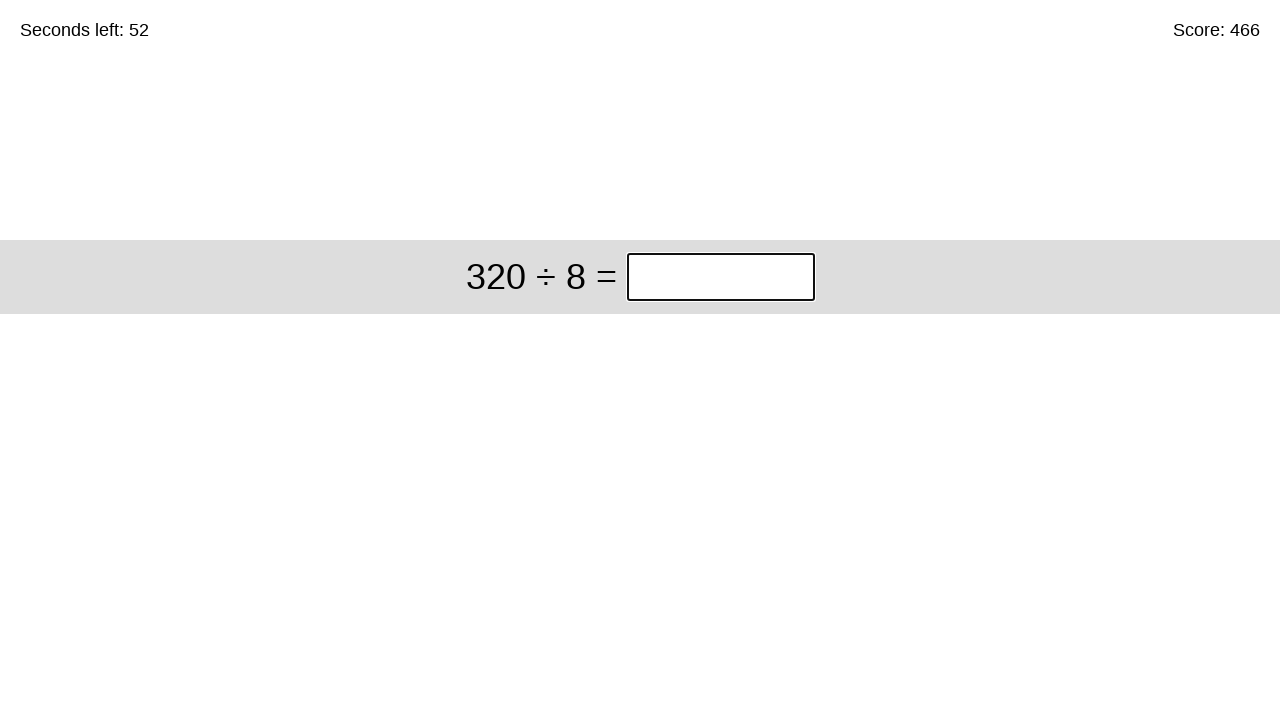

Solved equation '320 ÷ 8' and entered answer '40' on xpath=//*[@id="game"]/div/div[1]/input
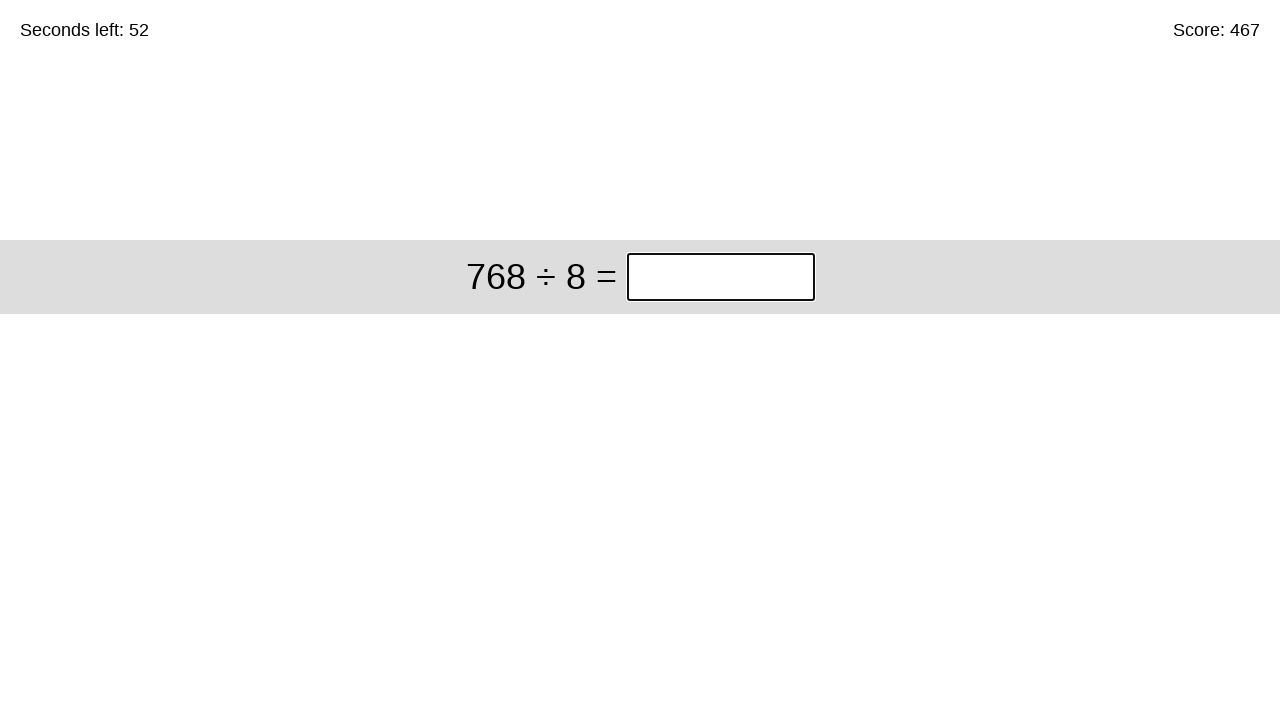

Solved equation '768 ÷ 8' and entered answer '96' on xpath=//*[@id="game"]/div/div[1]/input
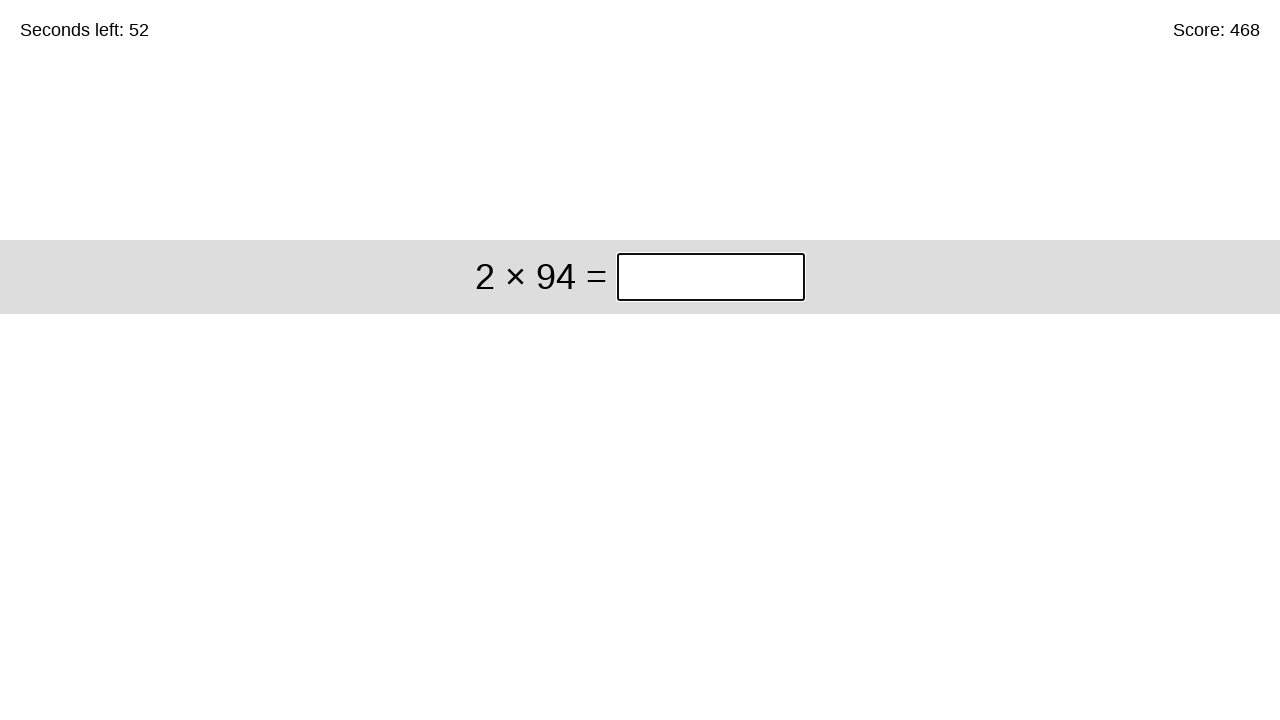

Solved equation '2 × 94' and entered answer '188' on xpath=//*[@id="game"]/div/div[1]/input
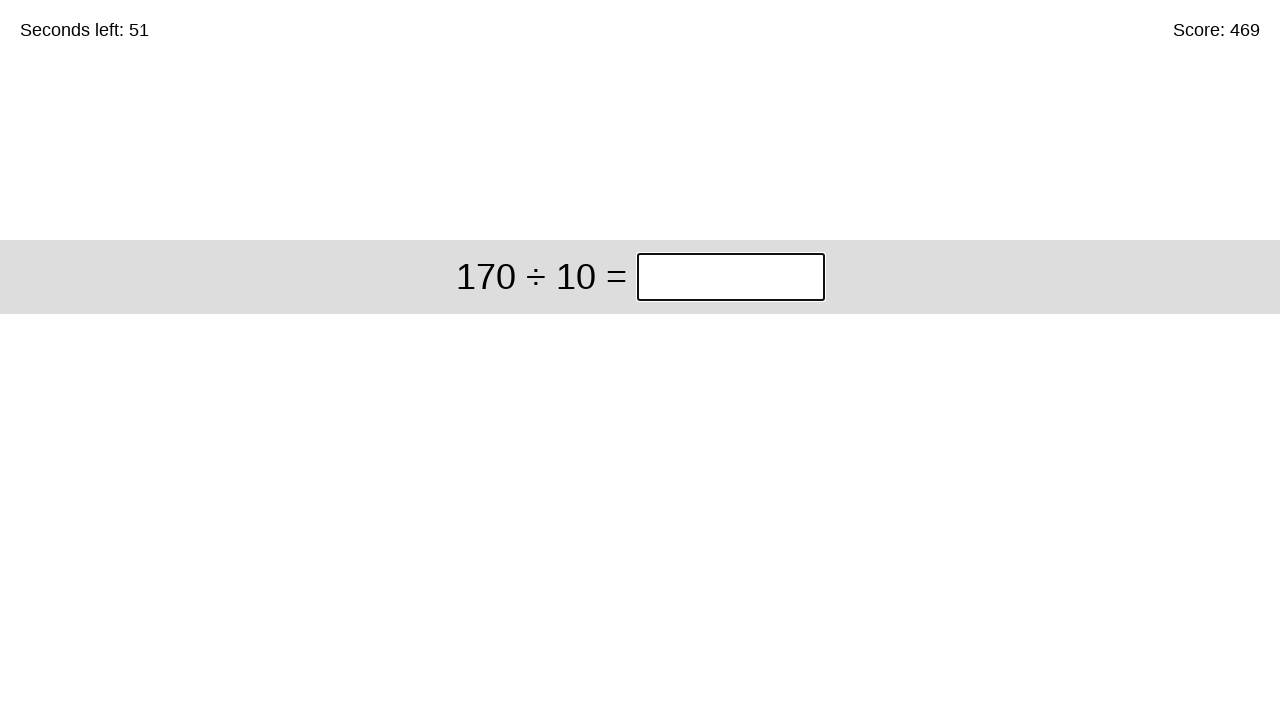

Solved equation '170 ÷ 10' and entered answer '17' on xpath=//*[@id="game"]/div/div[1]/input
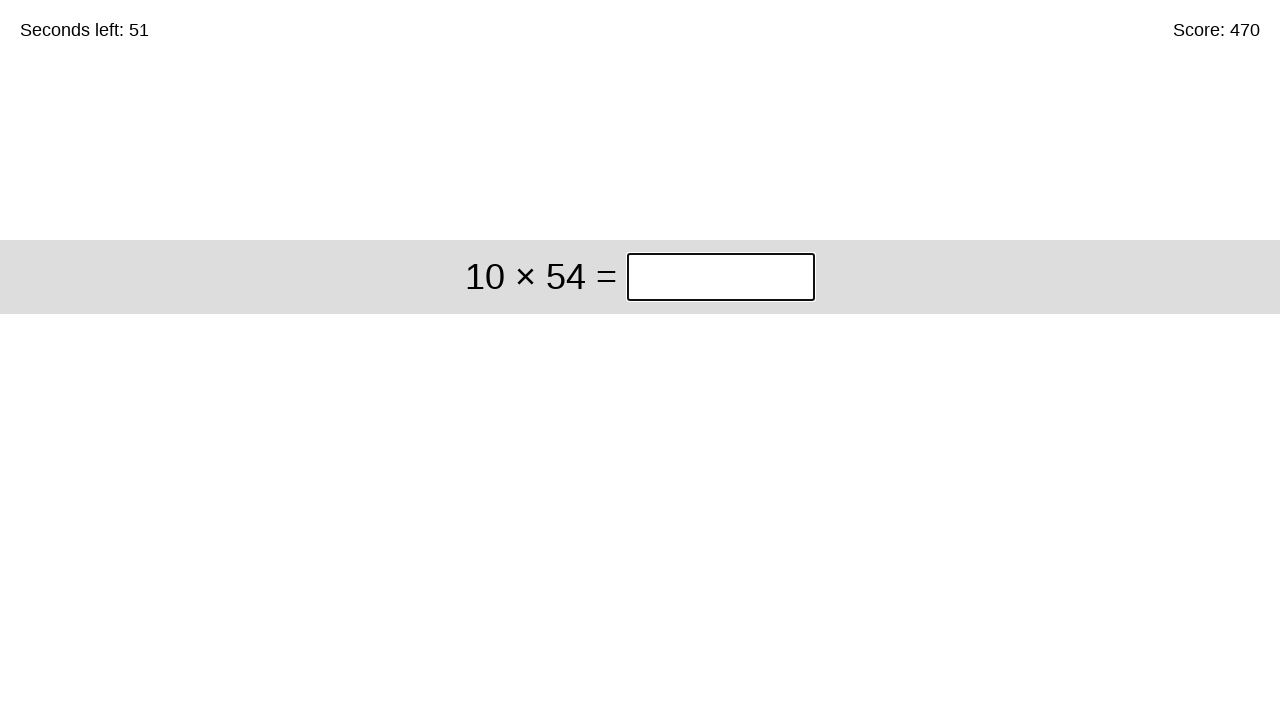

Solved equation '10 × 54' and entered answer '540' on xpath=//*[@id="game"]/div/div[1]/input
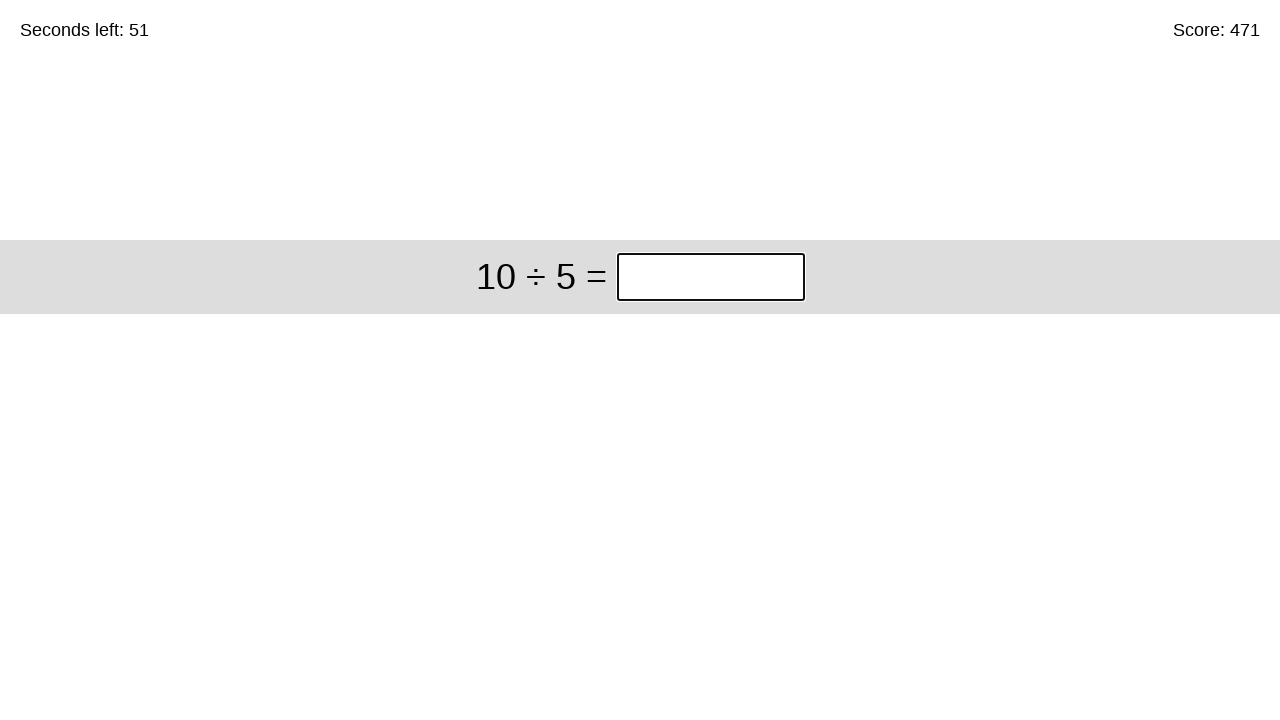

Solved equation '10 ÷ 5' and entered answer '2' on xpath=//*[@id="game"]/div/div[1]/input
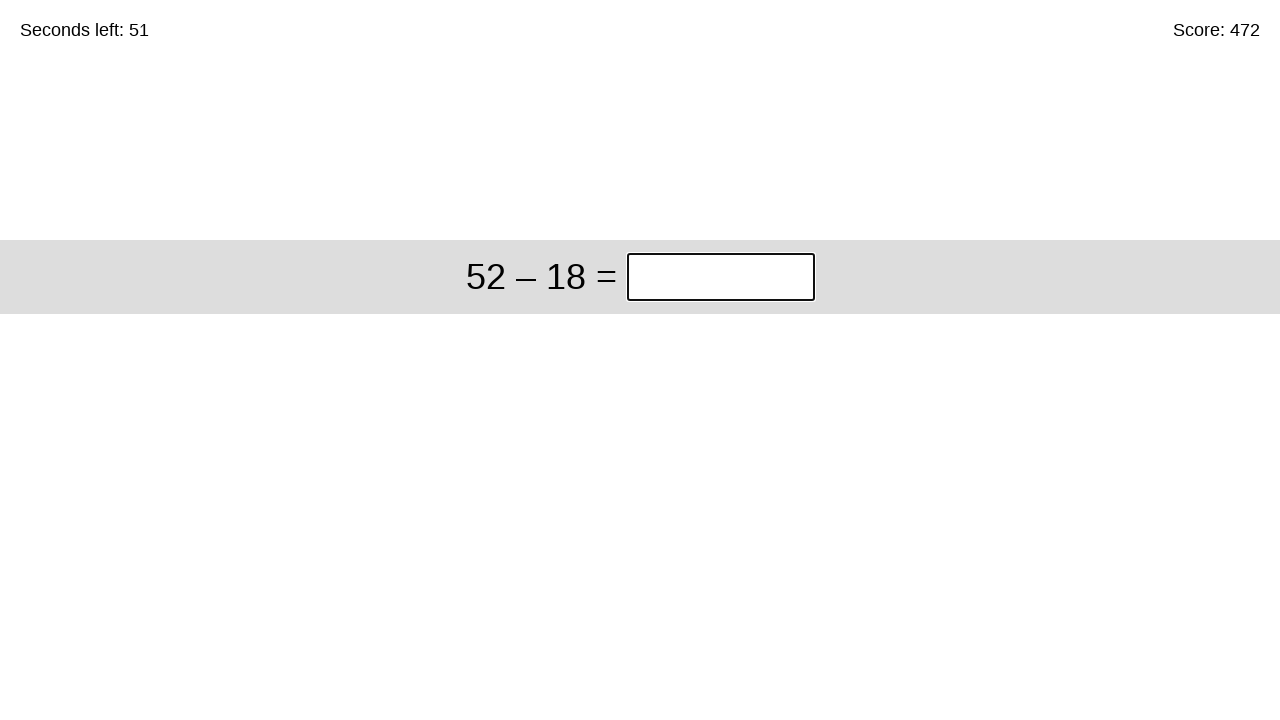

Solved equation '52 – 18' and entered answer '34' on xpath=//*[@id="game"]/div/div[1]/input
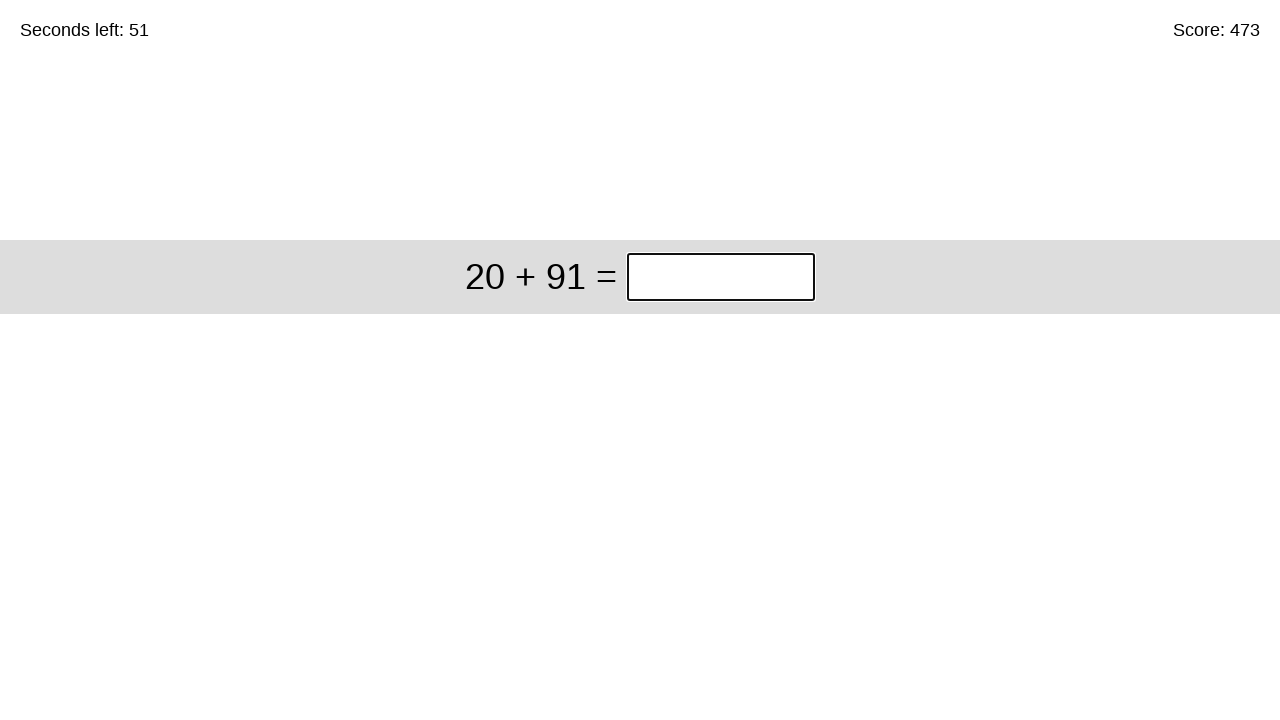

Solved equation '20 + 91' and entered answer '111' on xpath=//*[@id="game"]/div/div[1]/input
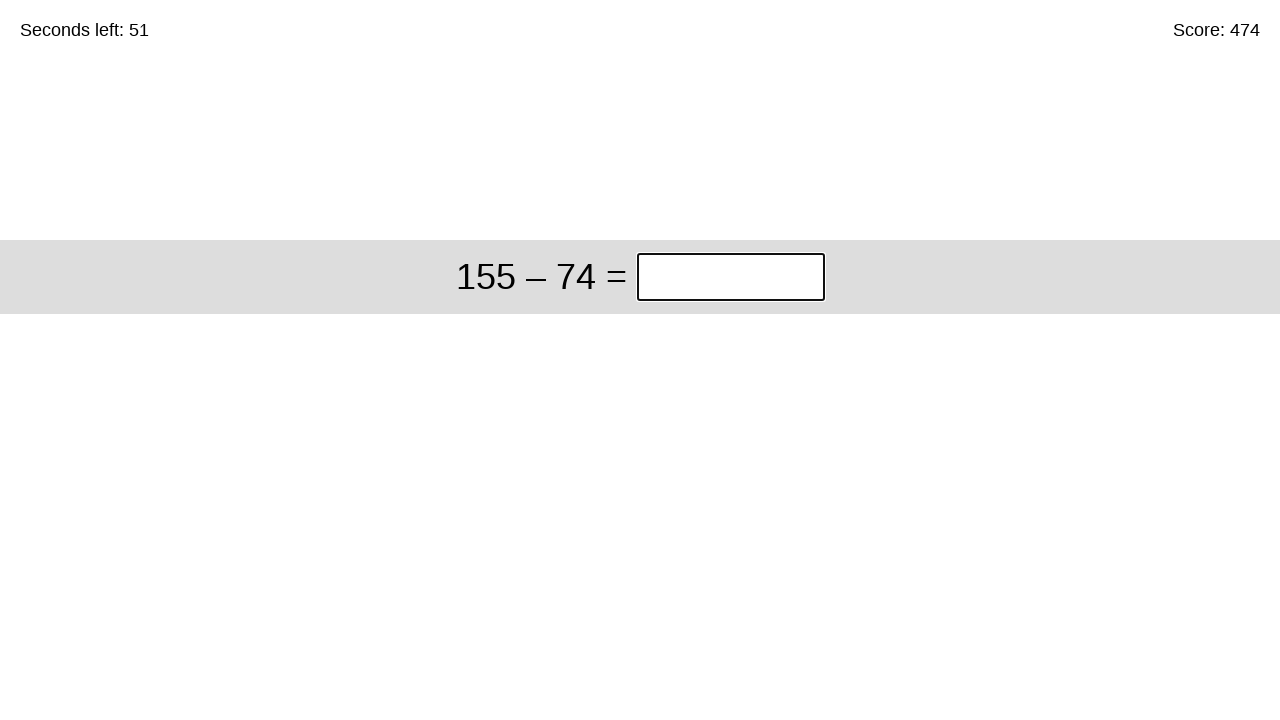

Solved equation '155 – 74' and entered answer '81' on xpath=//*[@id="game"]/div/div[1]/input
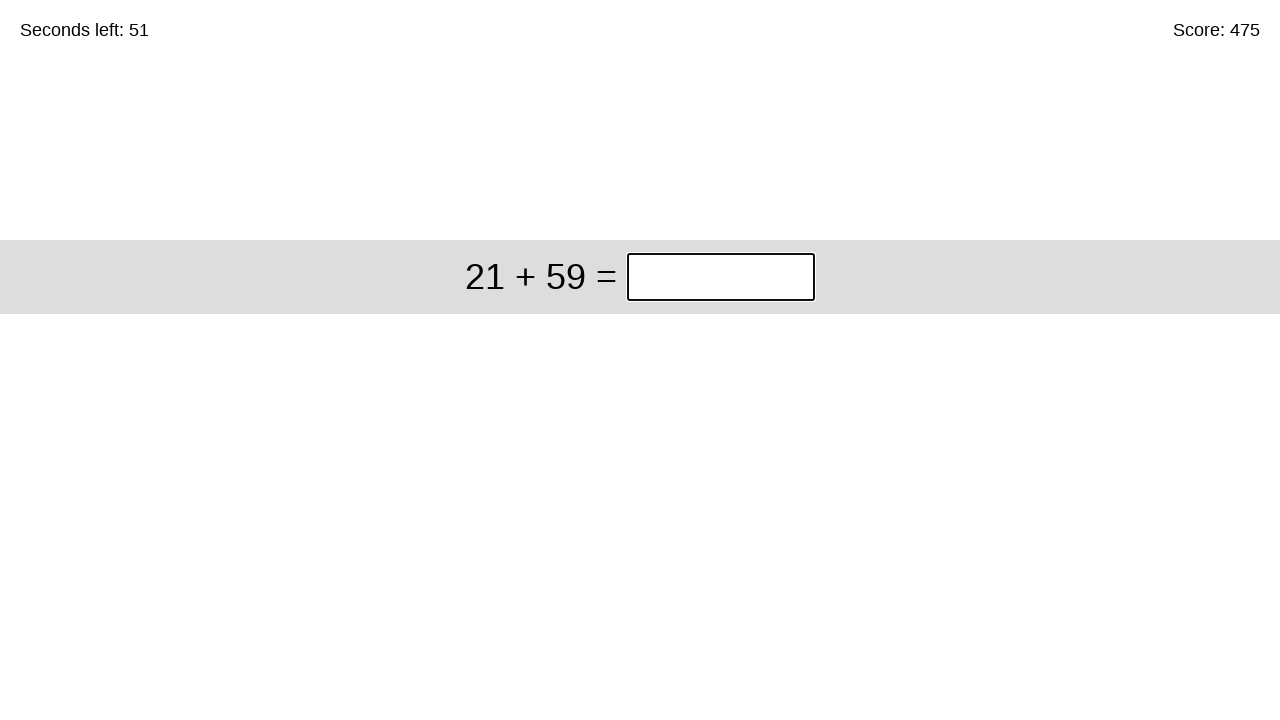

Solved equation '21 + 59' and entered answer '80' on xpath=//*[@id="game"]/div/div[1]/input
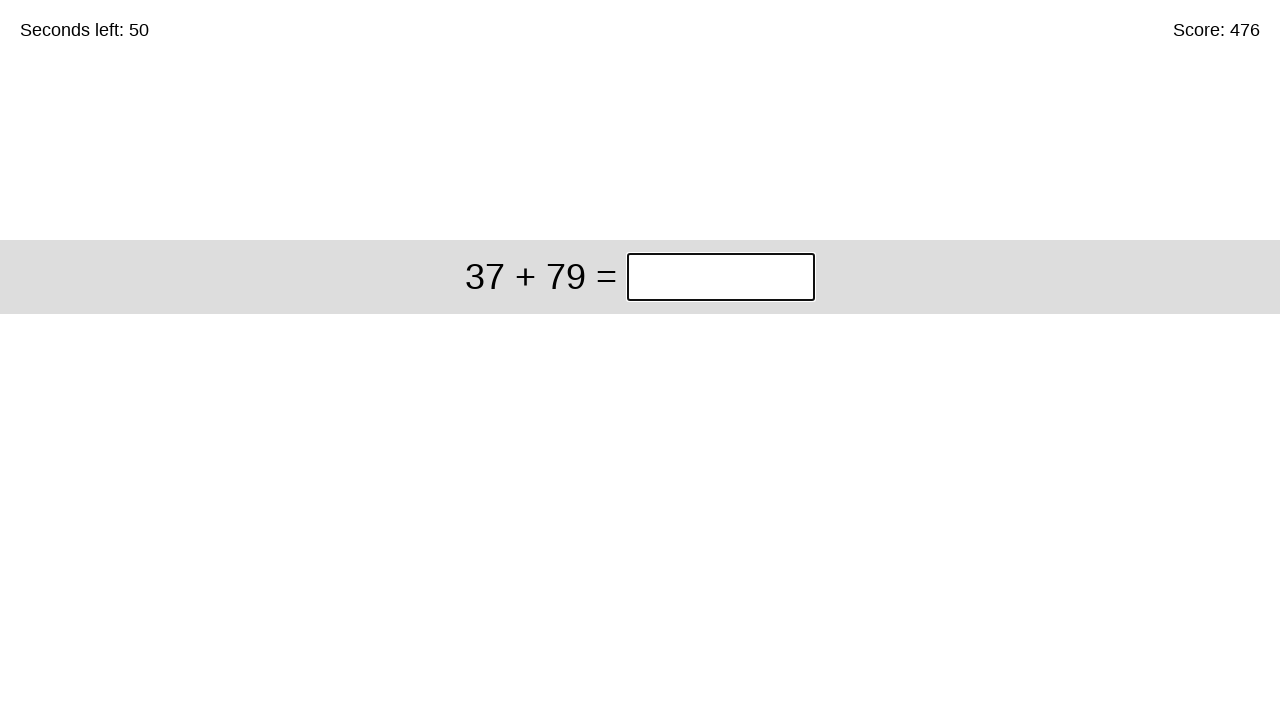

Solved equation '37 + 79' and entered answer '116' on xpath=//*[@id="game"]/div/div[1]/input
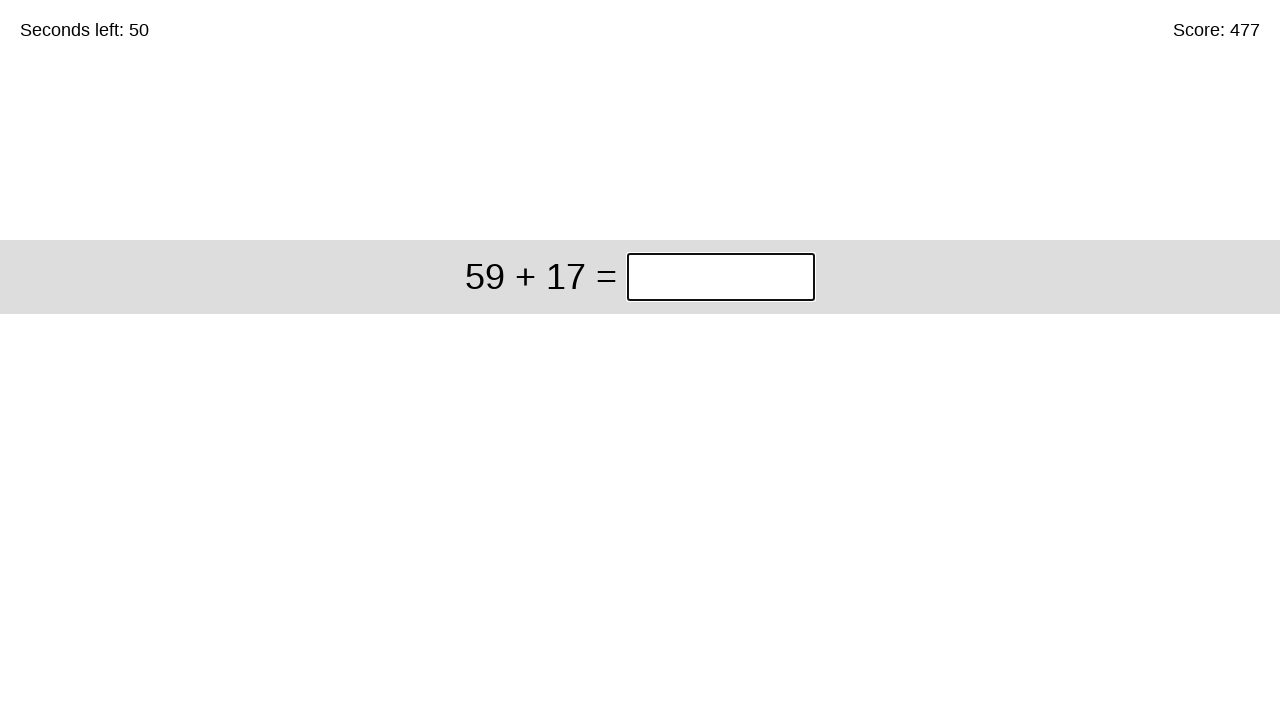

Solved equation '59 + 17' and entered answer '76' on xpath=//*[@id="game"]/div/div[1]/input
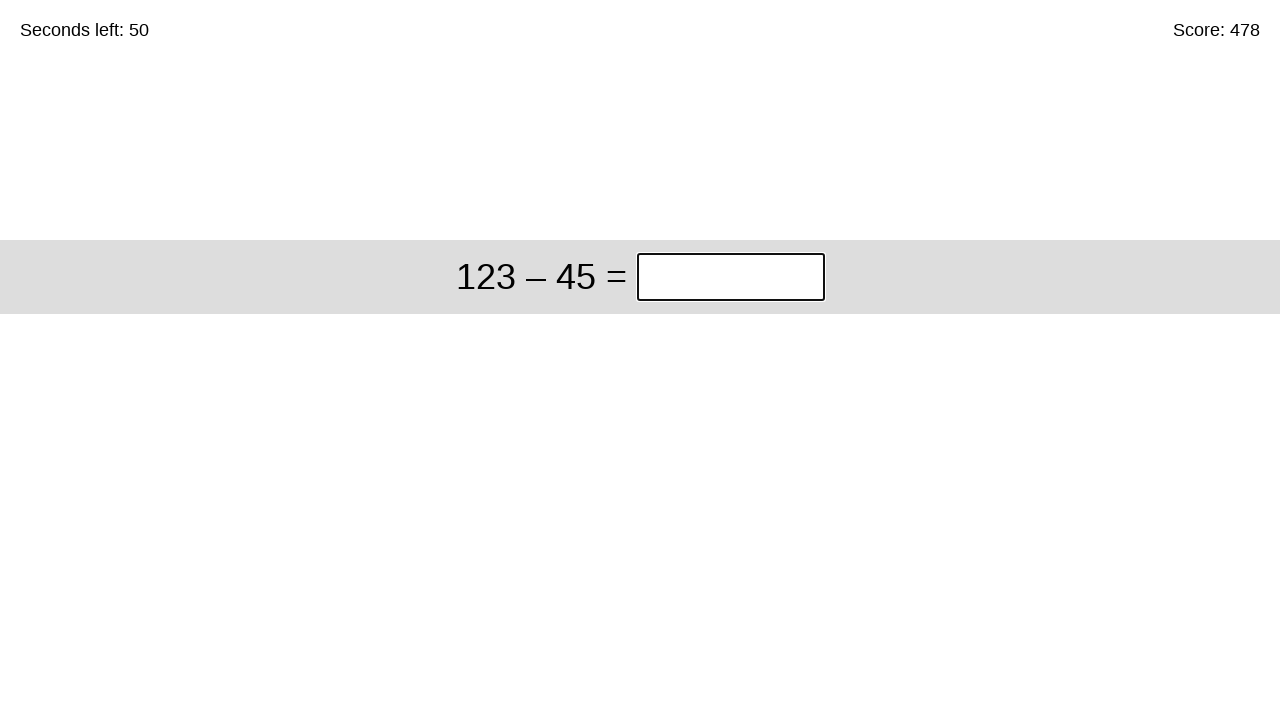

Solved equation '123 – 45' and entered answer '78' on xpath=//*[@id="game"]/div/div[1]/input
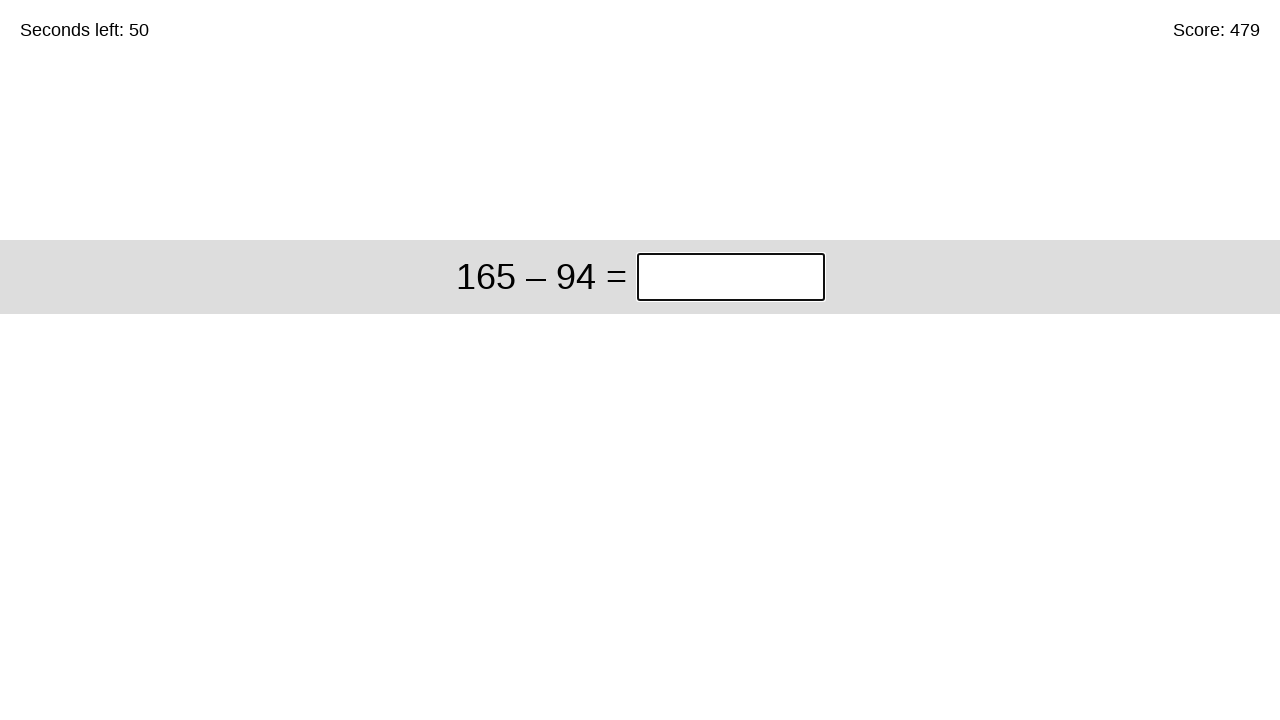

Solved equation '165 – 94' and entered answer '71' on xpath=//*[@id="game"]/div/div[1]/input
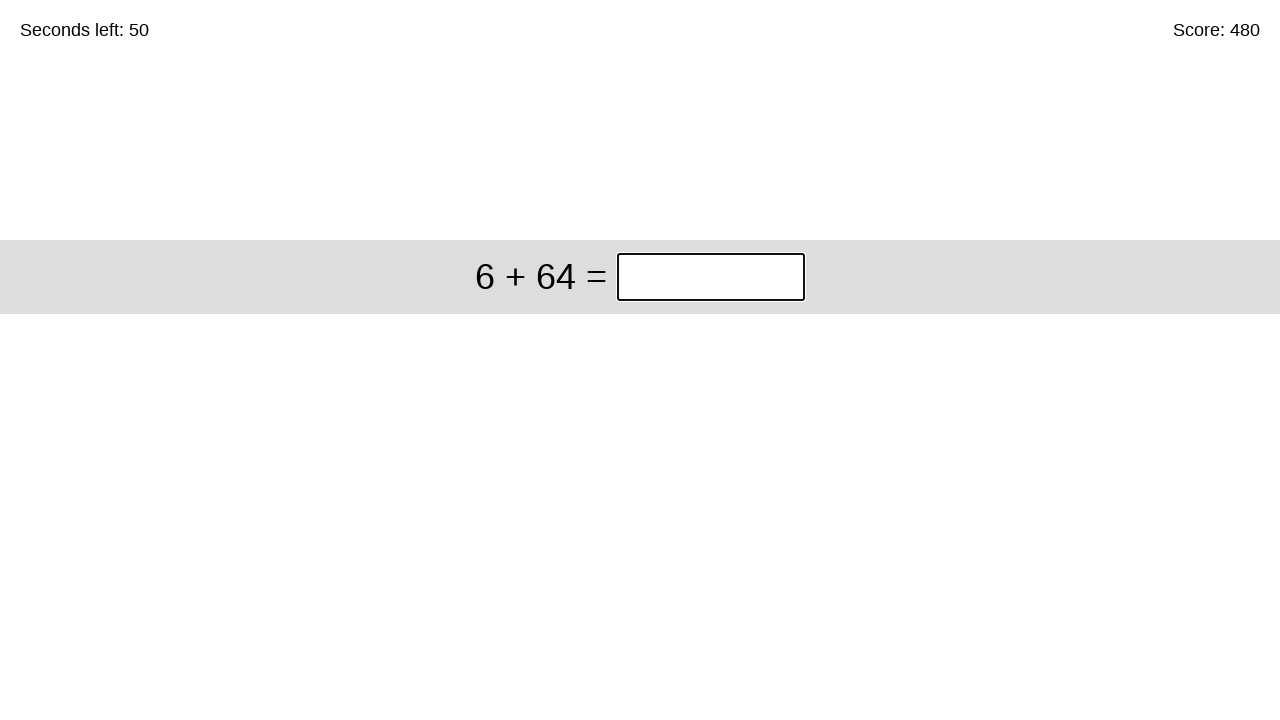

Solved equation '6 + 64' and entered answer '70' on xpath=//*[@id="game"]/div/div[1]/input
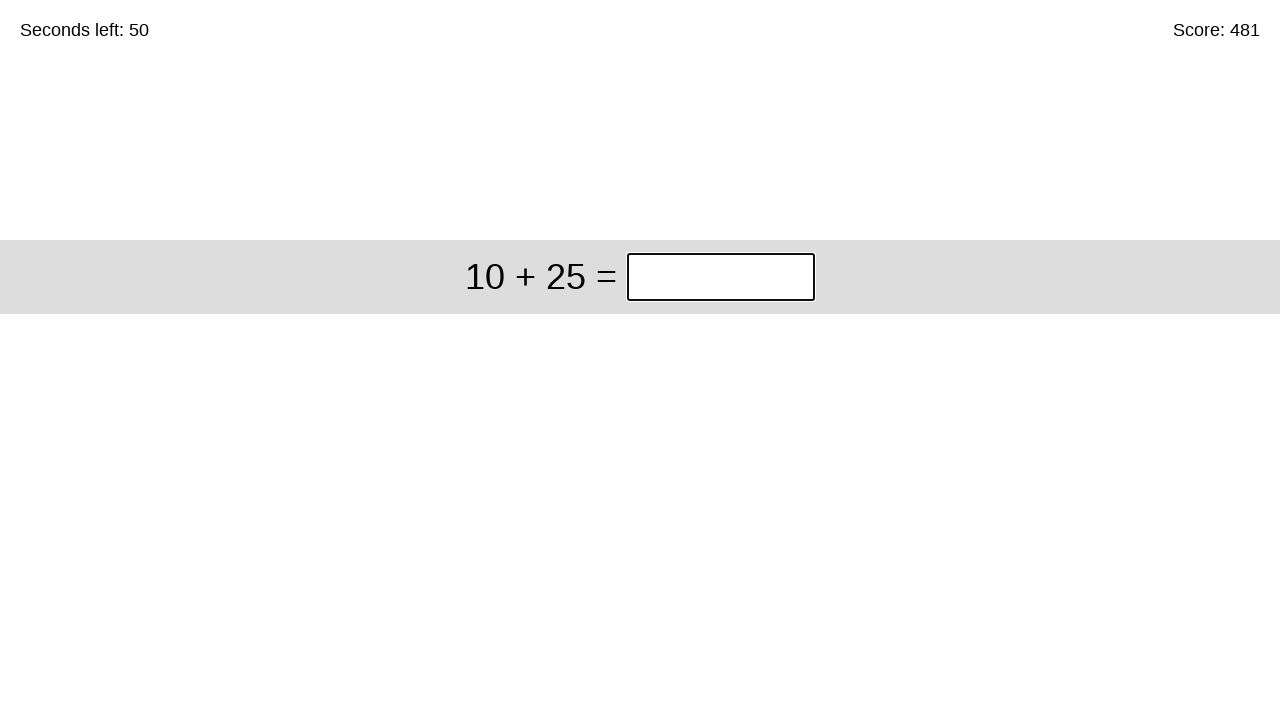

Solved equation '10 + 25' and entered answer '35' on xpath=//*[@id="game"]/div/div[1]/input
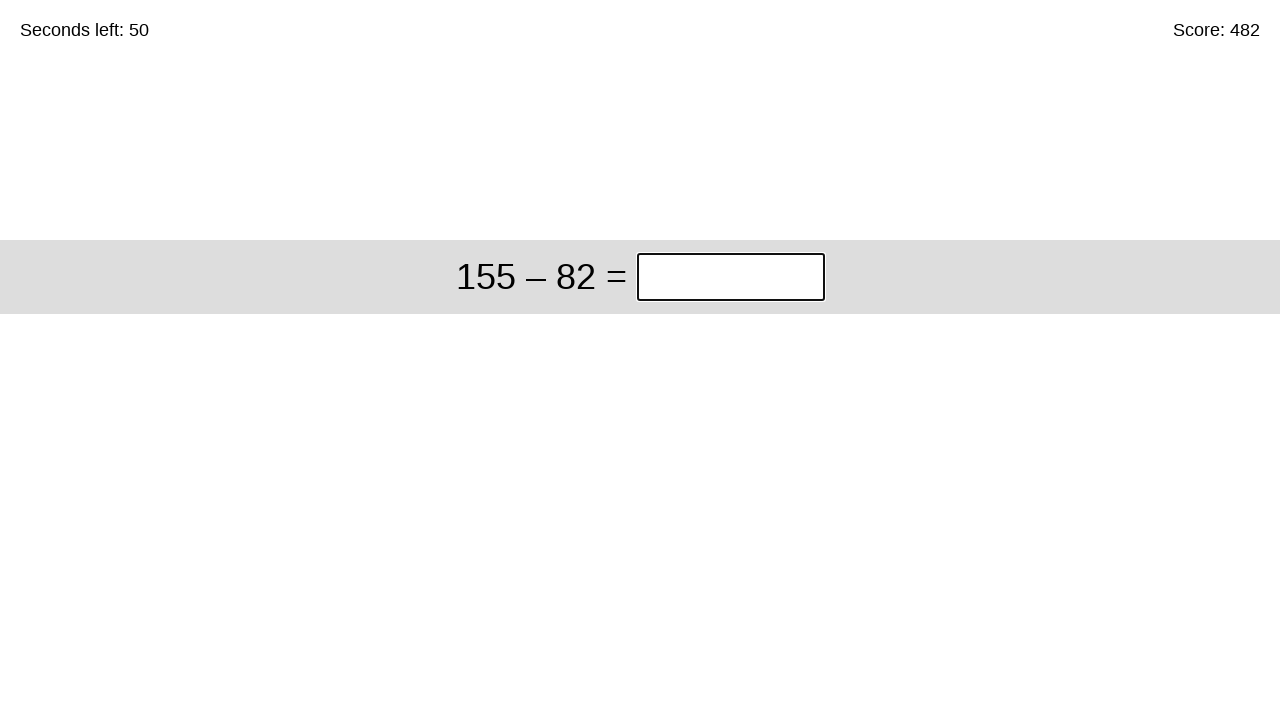

Solved equation '155 – 82' and entered answer '73' on xpath=//*[@id="game"]/div/div[1]/input
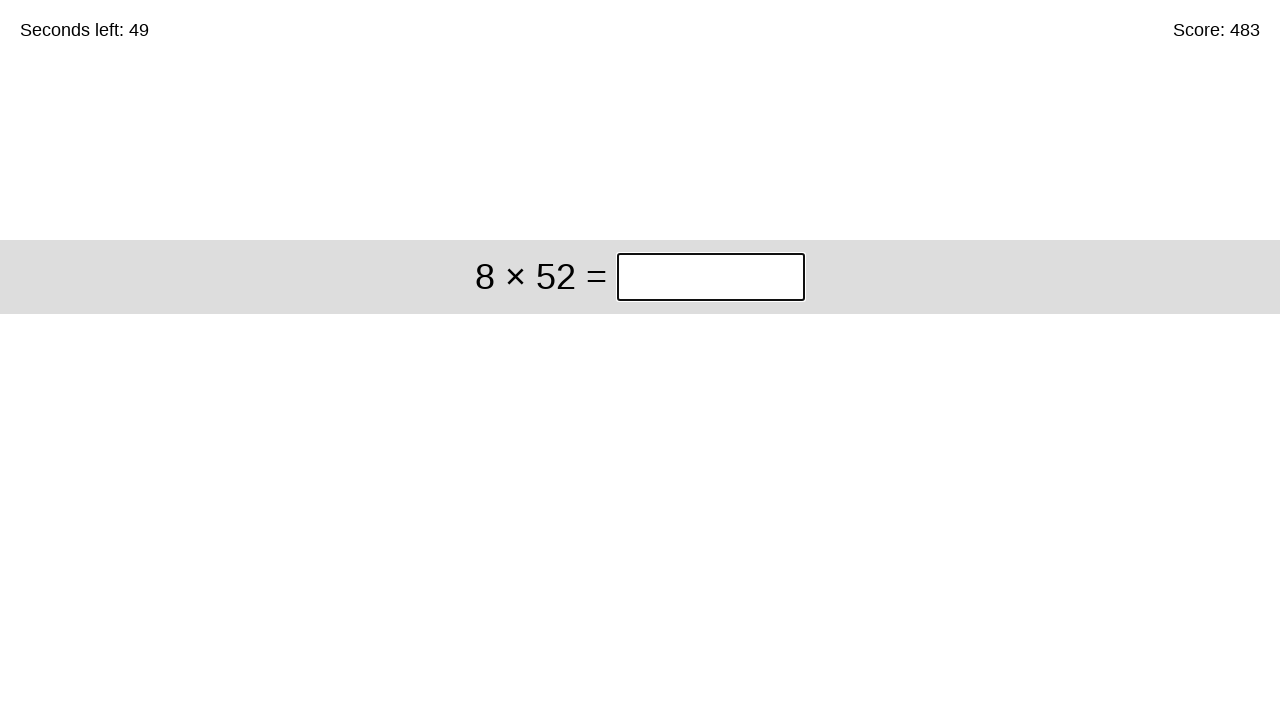

Solved equation '8 × 52' and entered answer '416' on xpath=//*[@id="game"]/div/div[1]/input
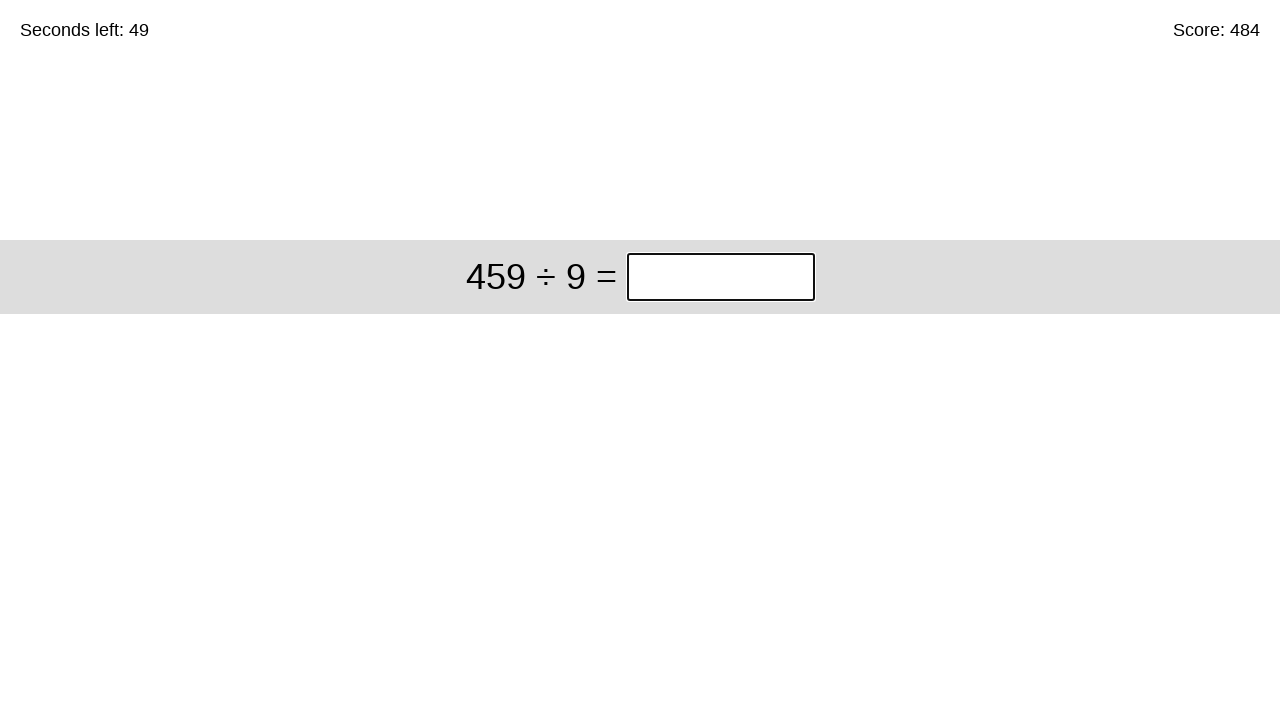

Solved equation '459 ÷ 9' and entered answer '51' on xpath=//*[@id="game"]/div/div[1]/input
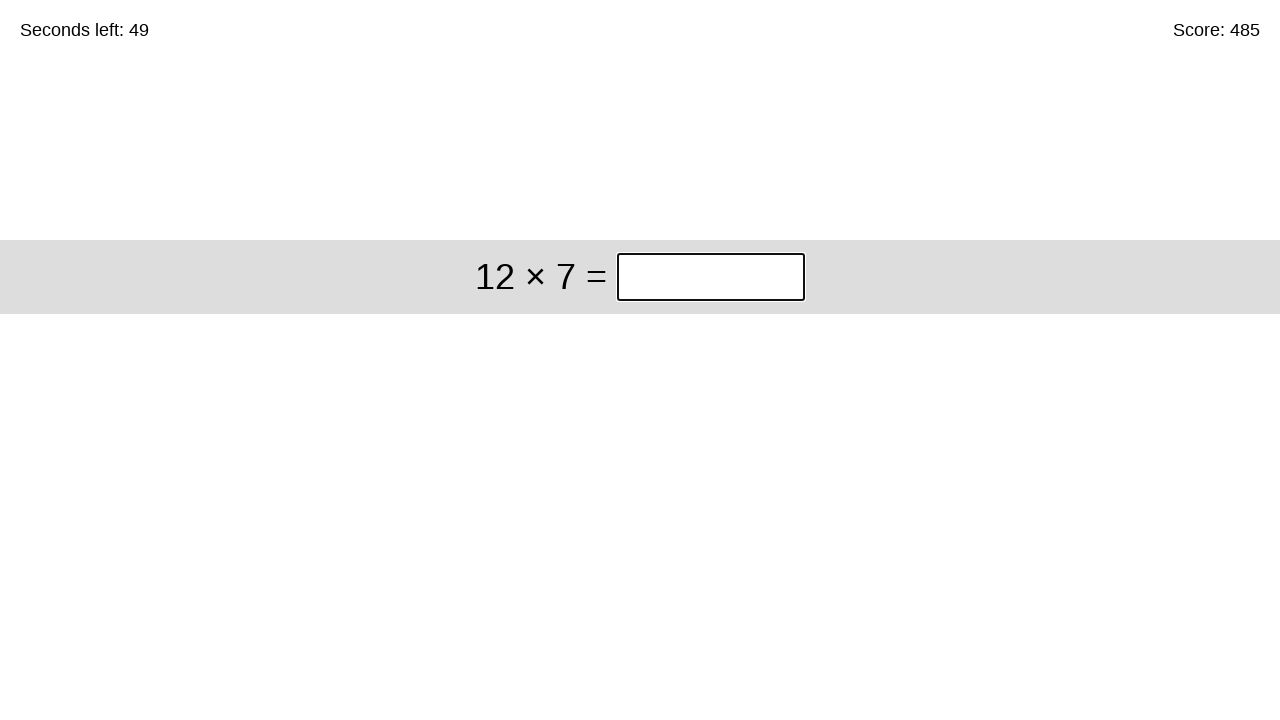

Solved equation '12 × 7' and entered answer '84' on xpath=//*[@id="game"]/div/div[1]/input
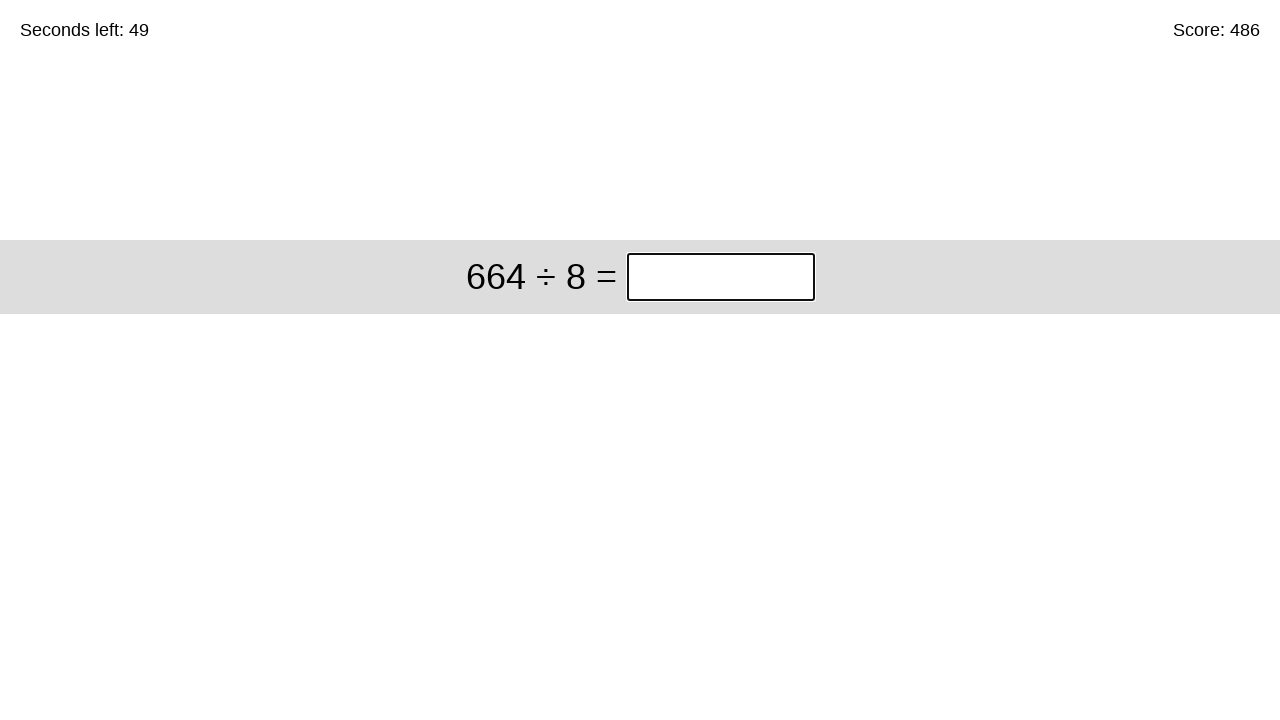

Solved equation '664 ÷ 8' and entered answer '83' on xpath=//*[@id="game"]/div/div[1]/input
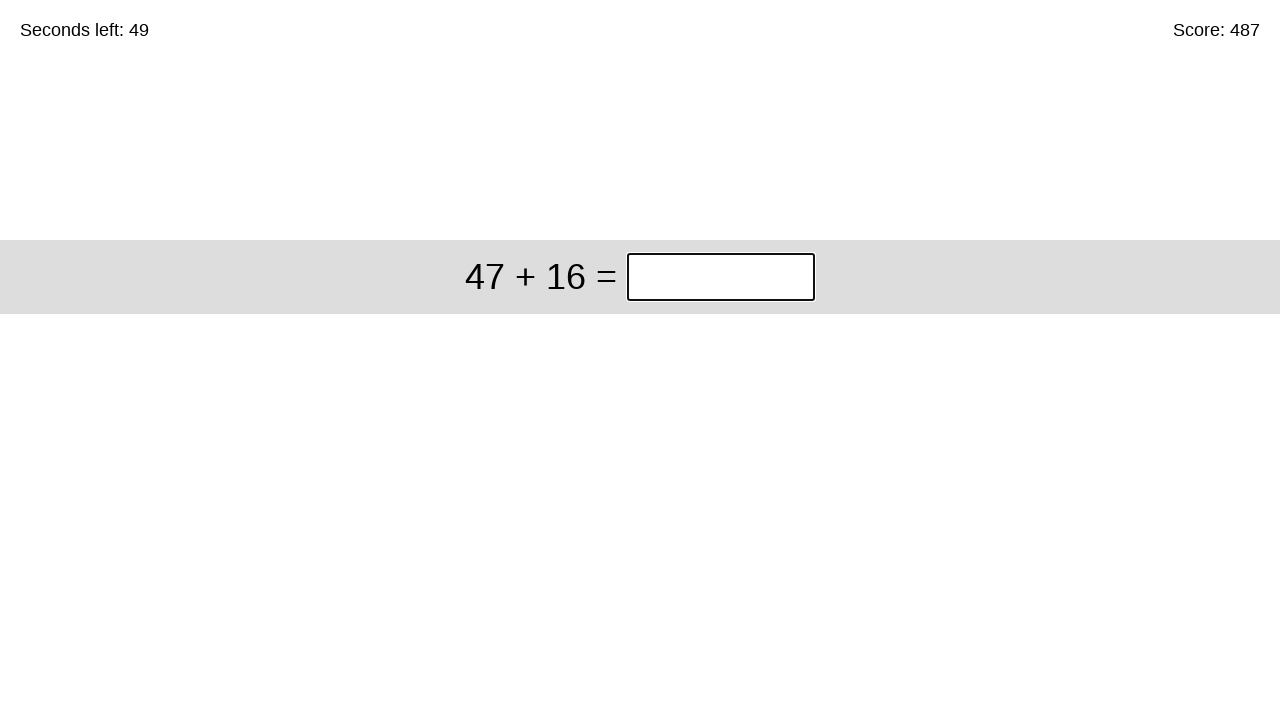

Solved equation '47 + 16' and entered answer '63' on xpath=//*[@id="game"]/div/div[1]/input
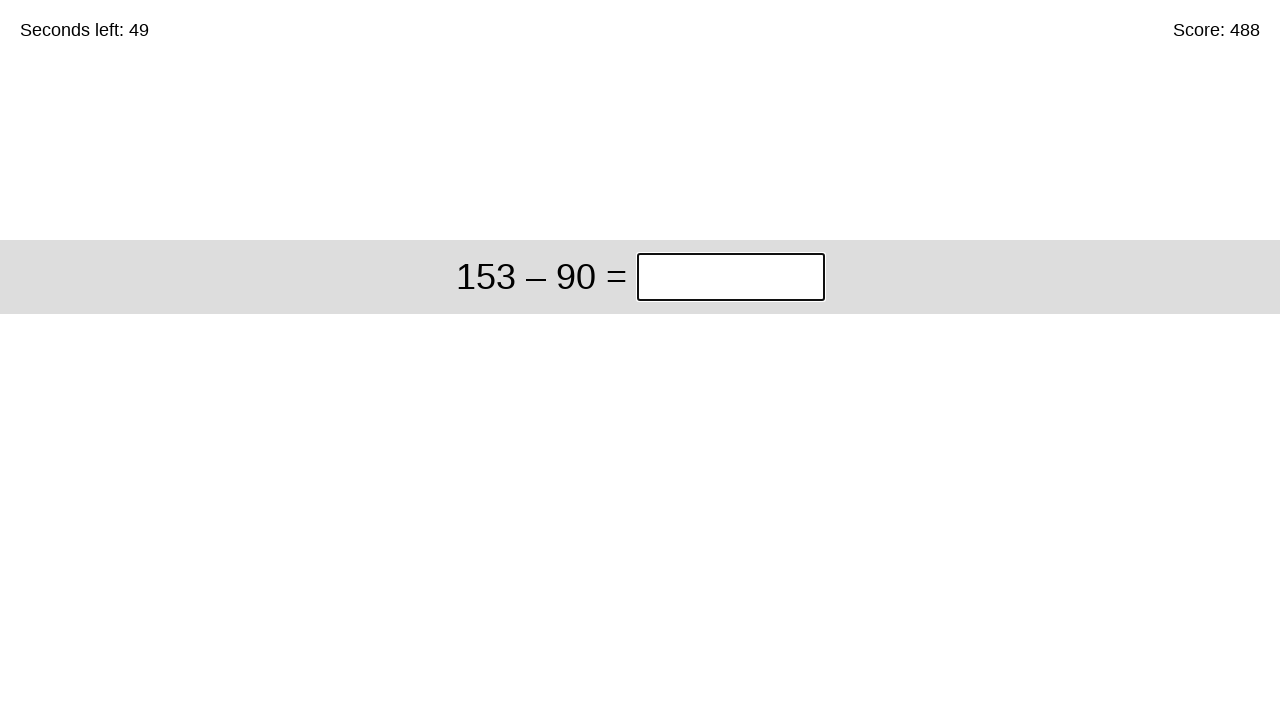

Solved equation '153 – 90' and entered answer '63' on xpath=//*[@id="game"]/div/div[1]/input
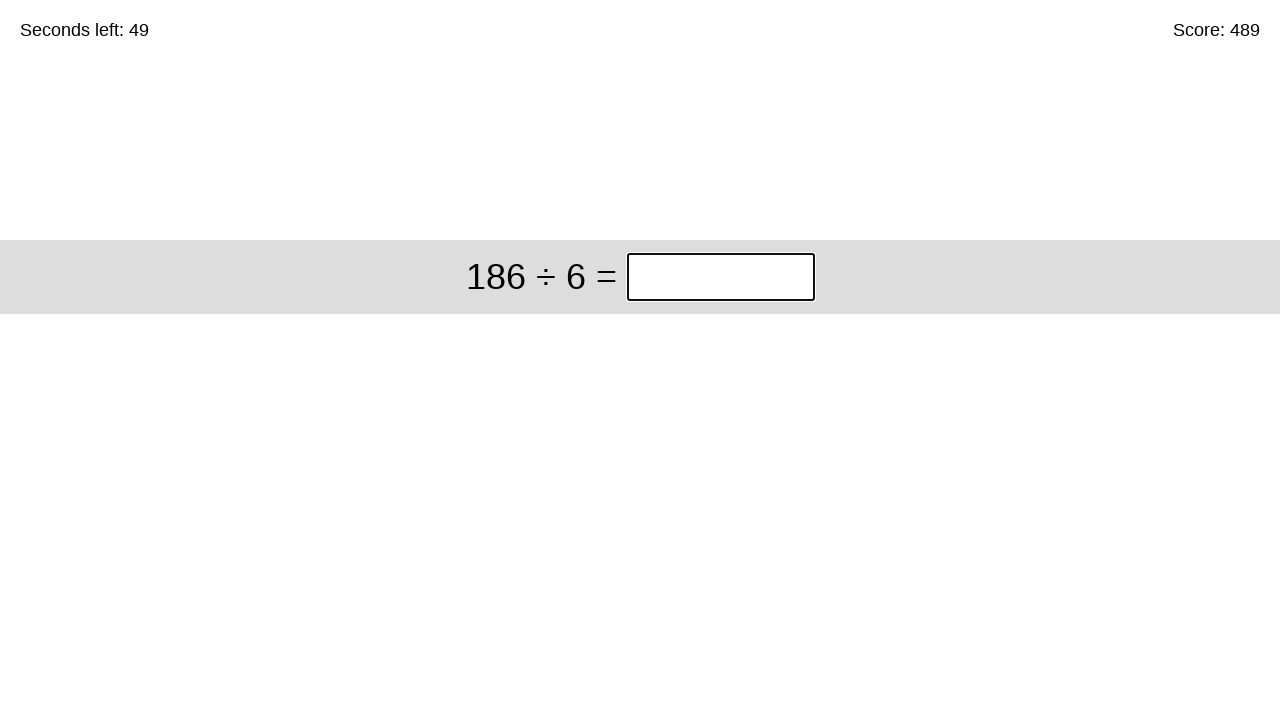

Solved equation '186 ÷ 6' and entered answer '31' on xpath=//*[@id="game"]/div/div[1]/input
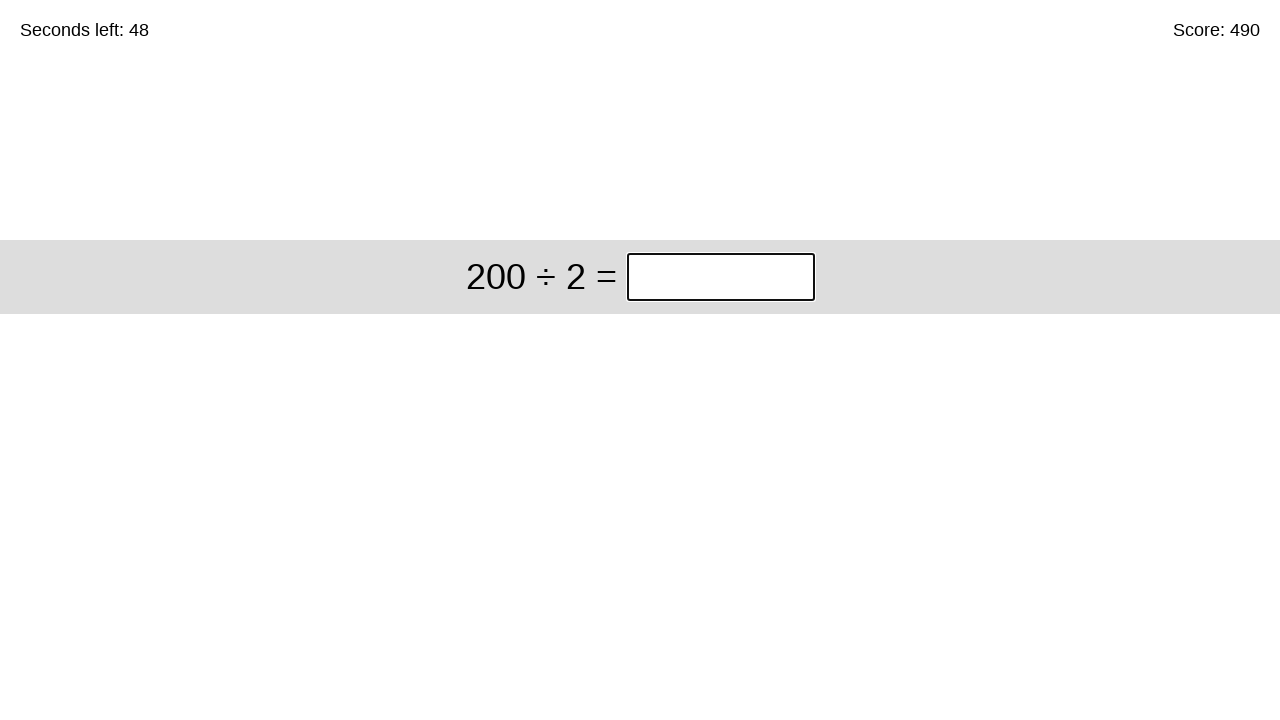

Solved equation '200 ÷ 2' and entered answer '100' on xpath=//*[@id="game"]/div/div[1]/input
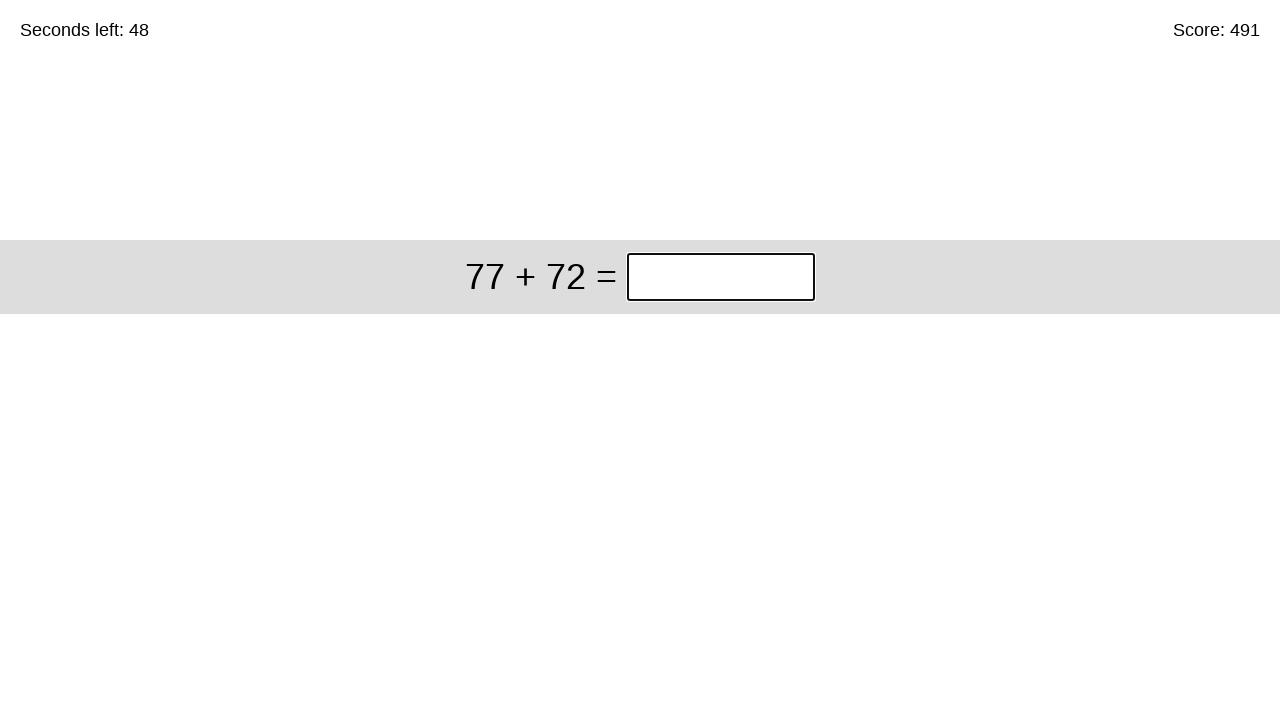

Solved equation '77 + 72' and entered answer '149' on xpath=//*[@id="game"]/div/div[1]/input
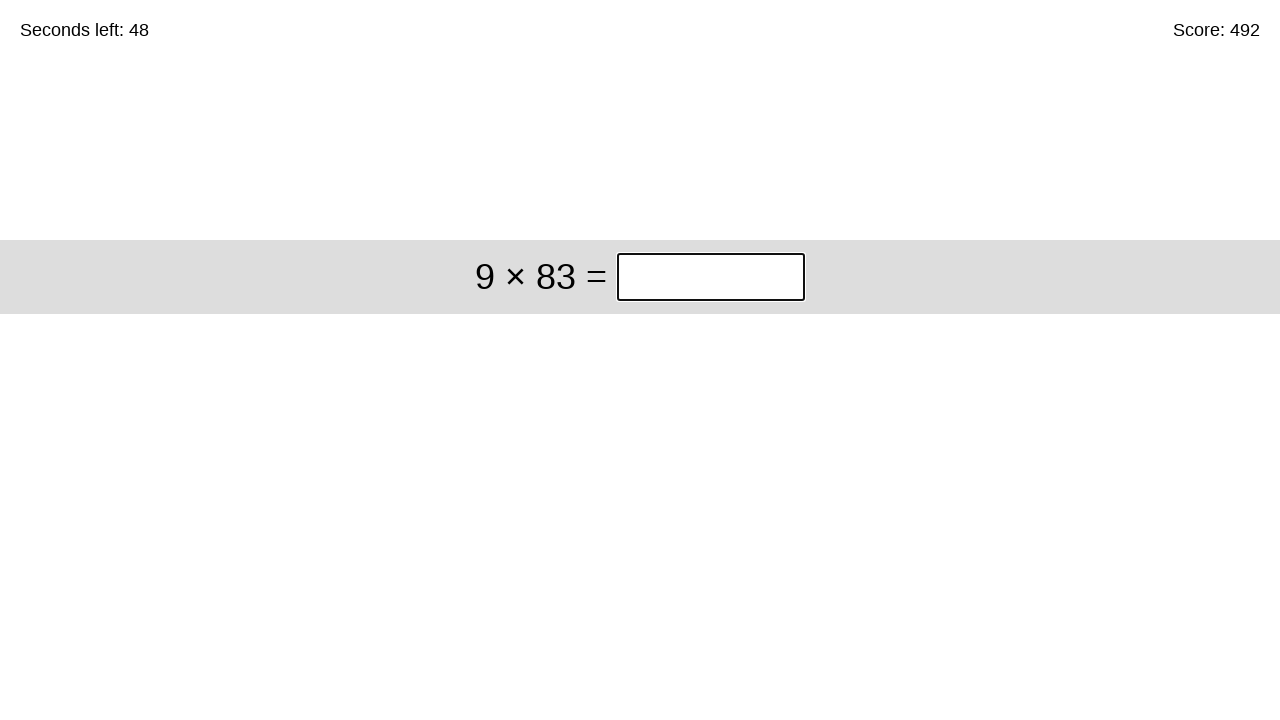

Solved equation '9 × 83' and entered answer '747' on xpath=//*[@id="game"]/div/div[1]/input
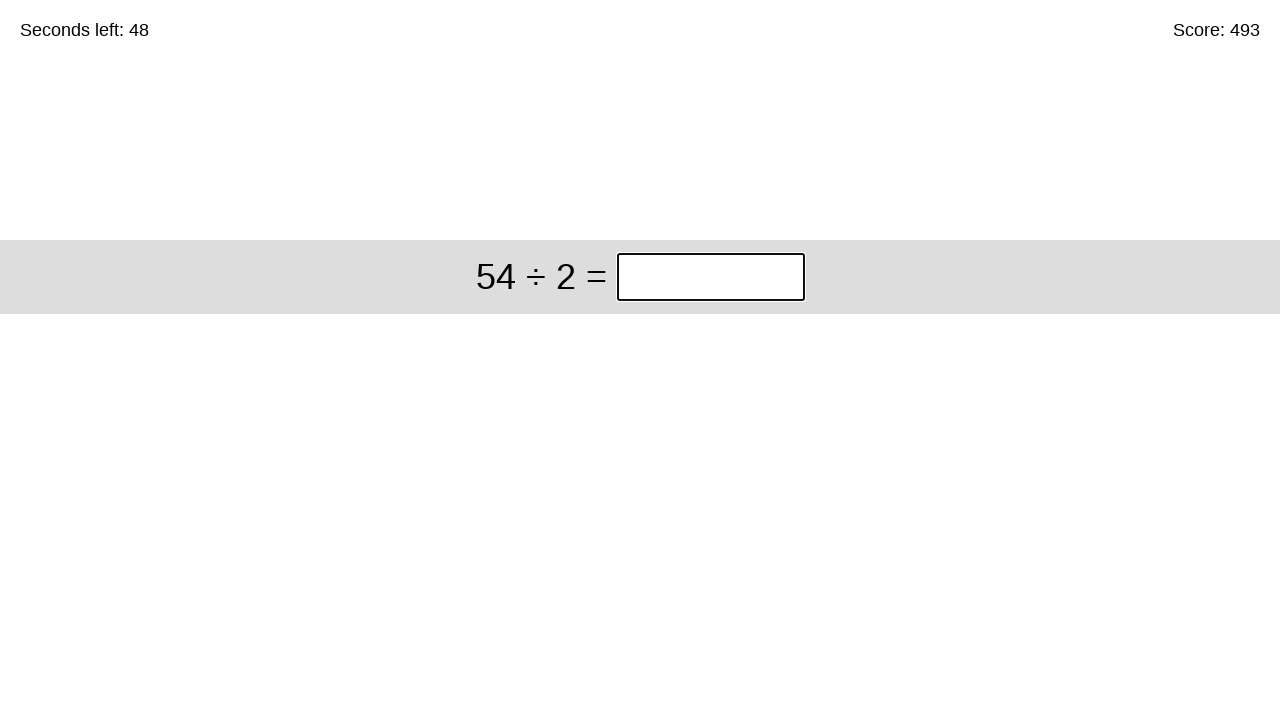

Solved equation '54 ÷ 2' and entered answer '27' on xpath=//*[@id="game"]/div/div[1]/input
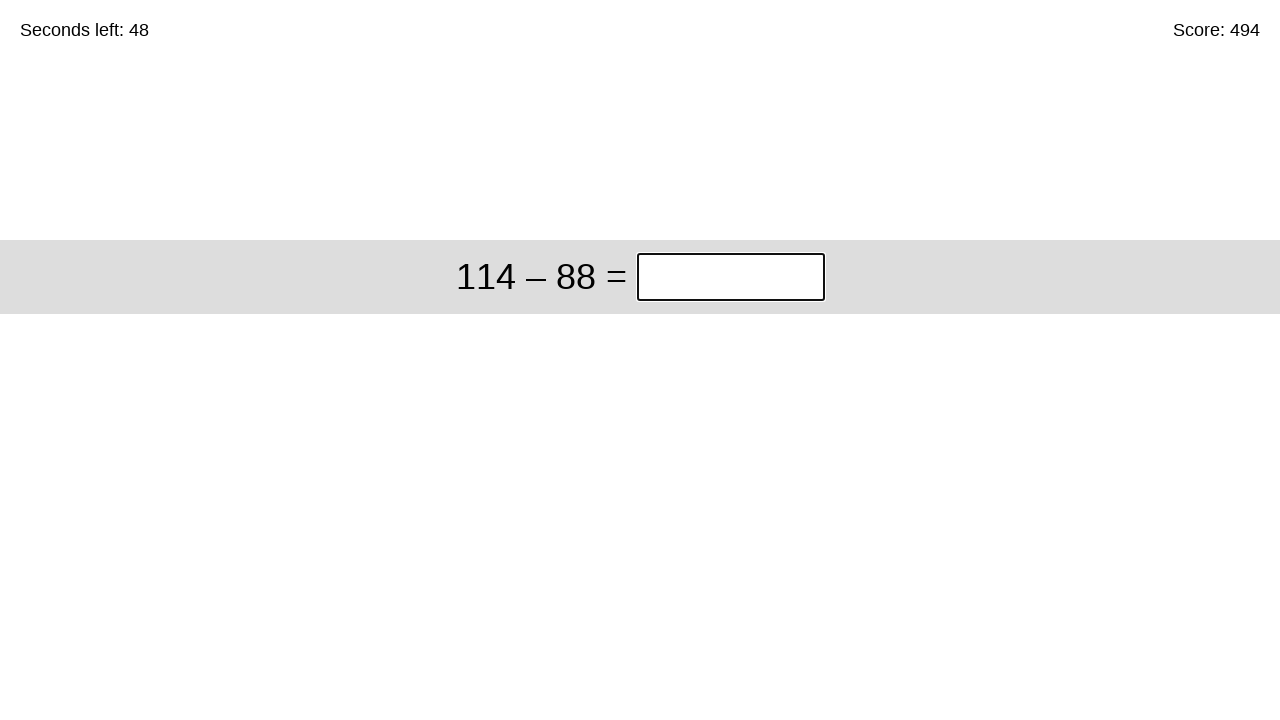

Solved equation '114 – 88' and entered answer '26' on xpath=//*[@id="game"]/div/div[1]/input
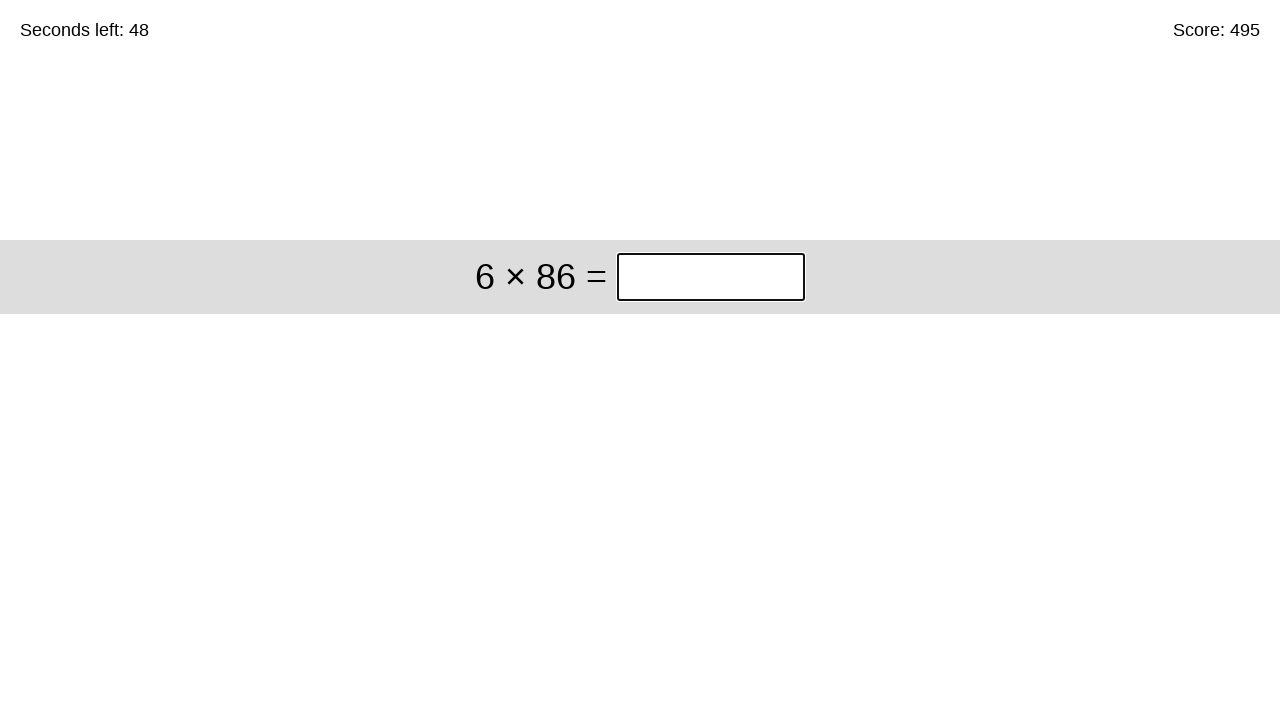

Solved equation '6 × 86' and entered answer '516' on xpath=//*[@id="game"]/div/div[1]/input
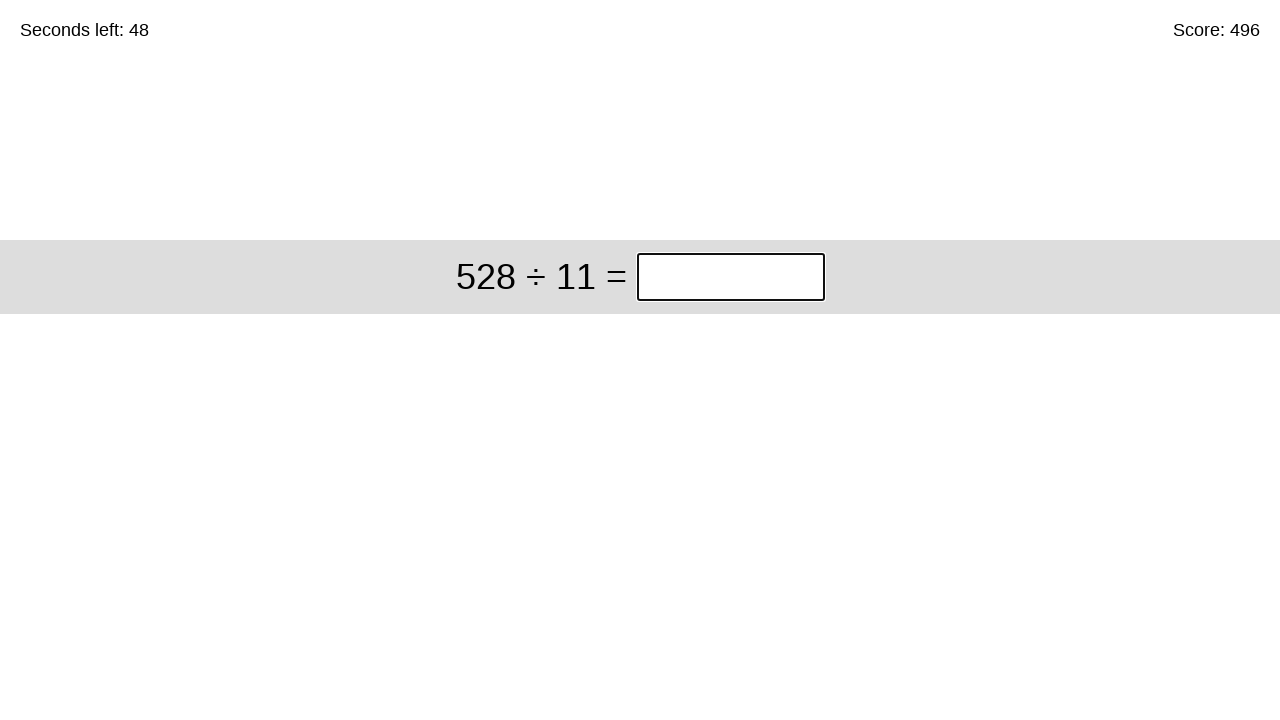

Solved equation '528 ÷ 11' and entered answer '48' on xpath=//*[@id="game"]/div/div[1]/input
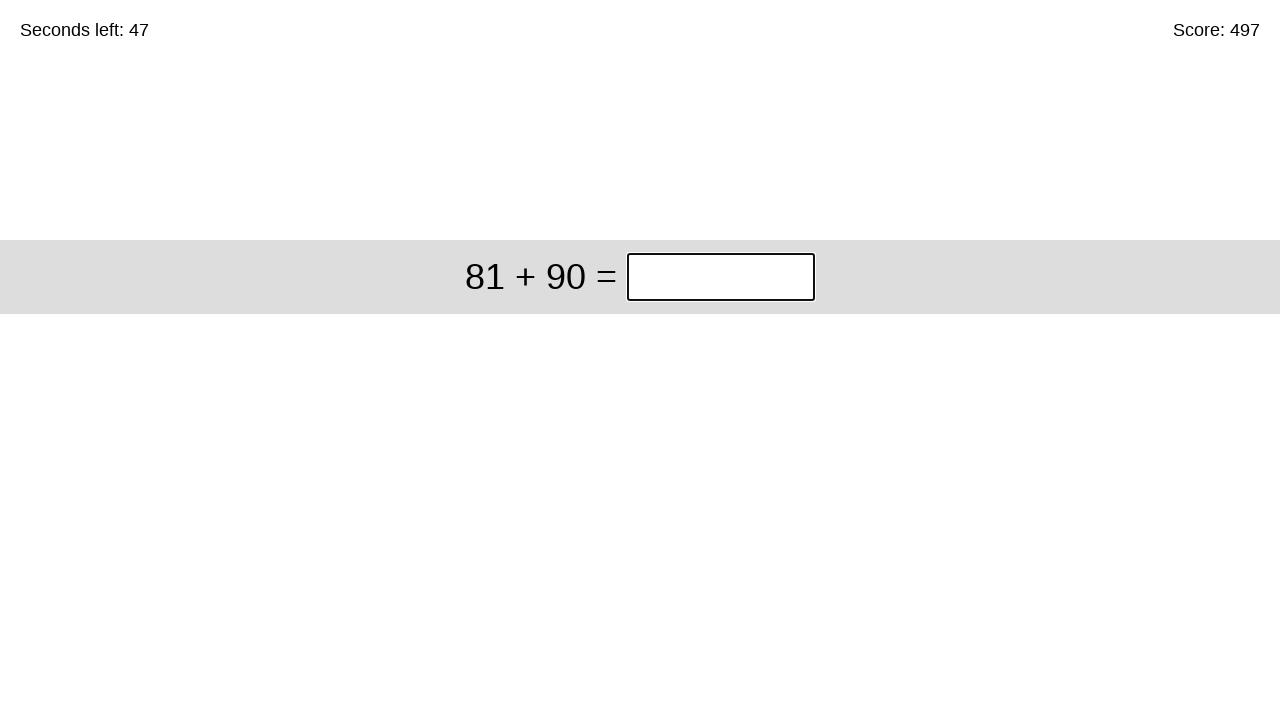

Solved equation '81 + 90' and entered answer '171' on xpath=//*[@id="game"]/div/div[1]/input
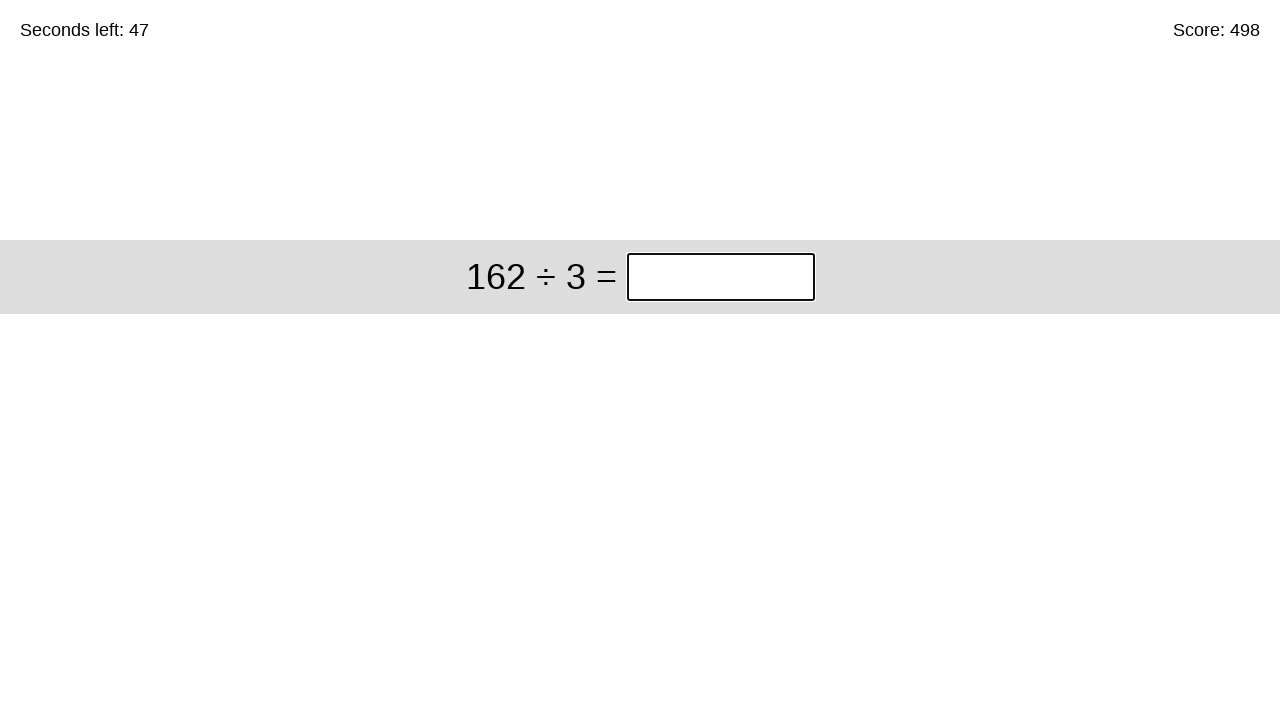

Solved equation '162 ÷ 3' and entered answer '54' on xpath=//*[@id="game"]/div/div[1]/input
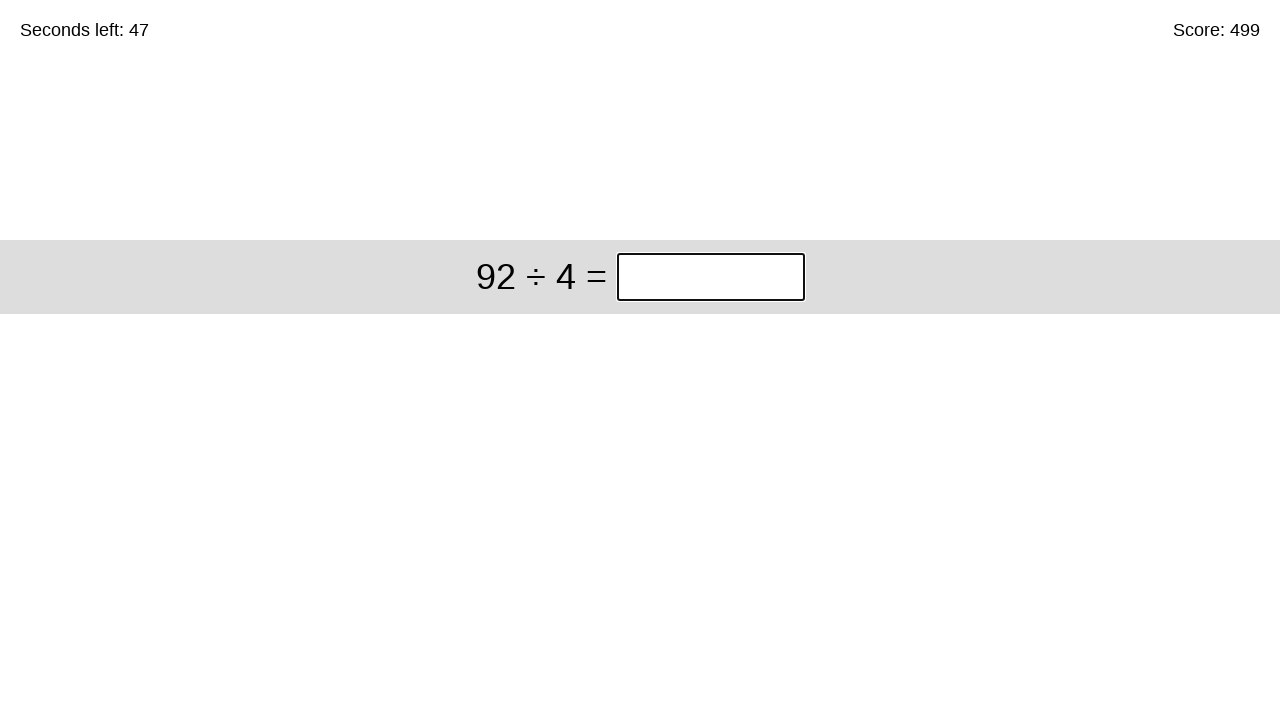

Solved equation '92 ÷ 4' and entered answer '23' on xpath=//*[@id="game"]/div/div[1]/input
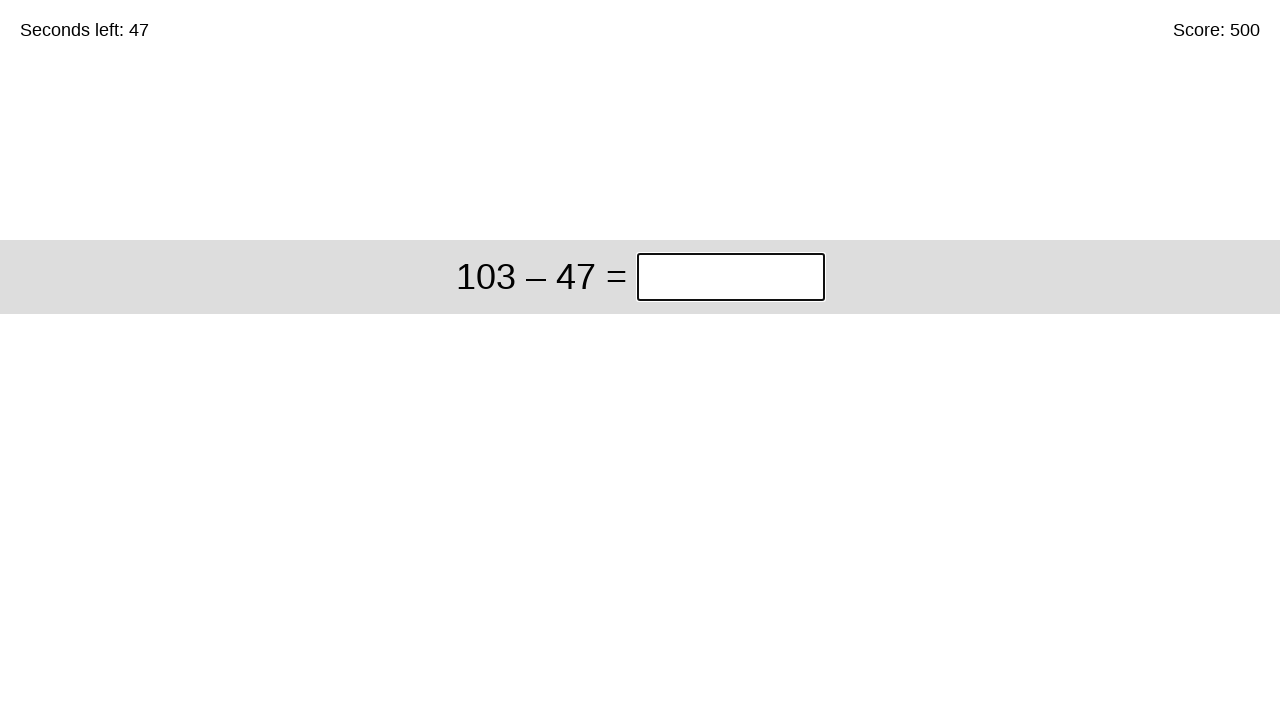

Solved equation '103 – 47' and entered answer '56' on xpath=//*[@id="game"]/div/div[1]/input
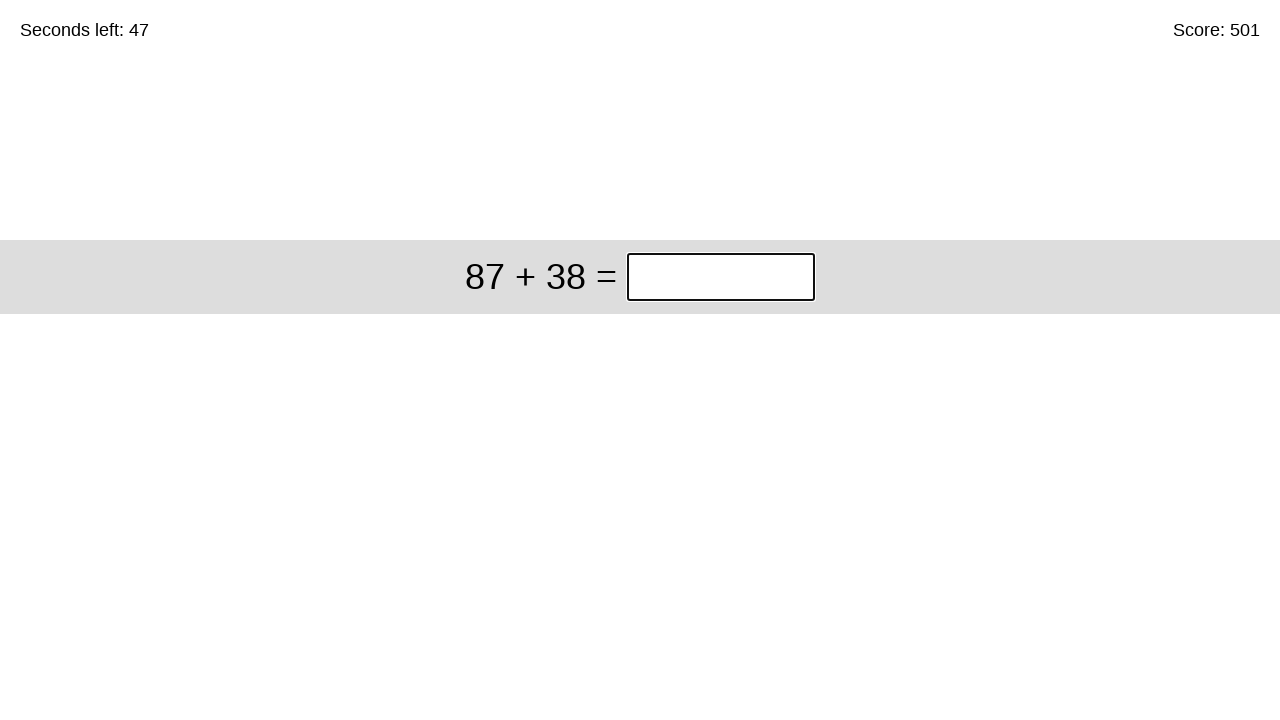

Solved equation '87 + 38' and entered answer '125' on xpath=//*[@id="game"]/div/div[1]/input
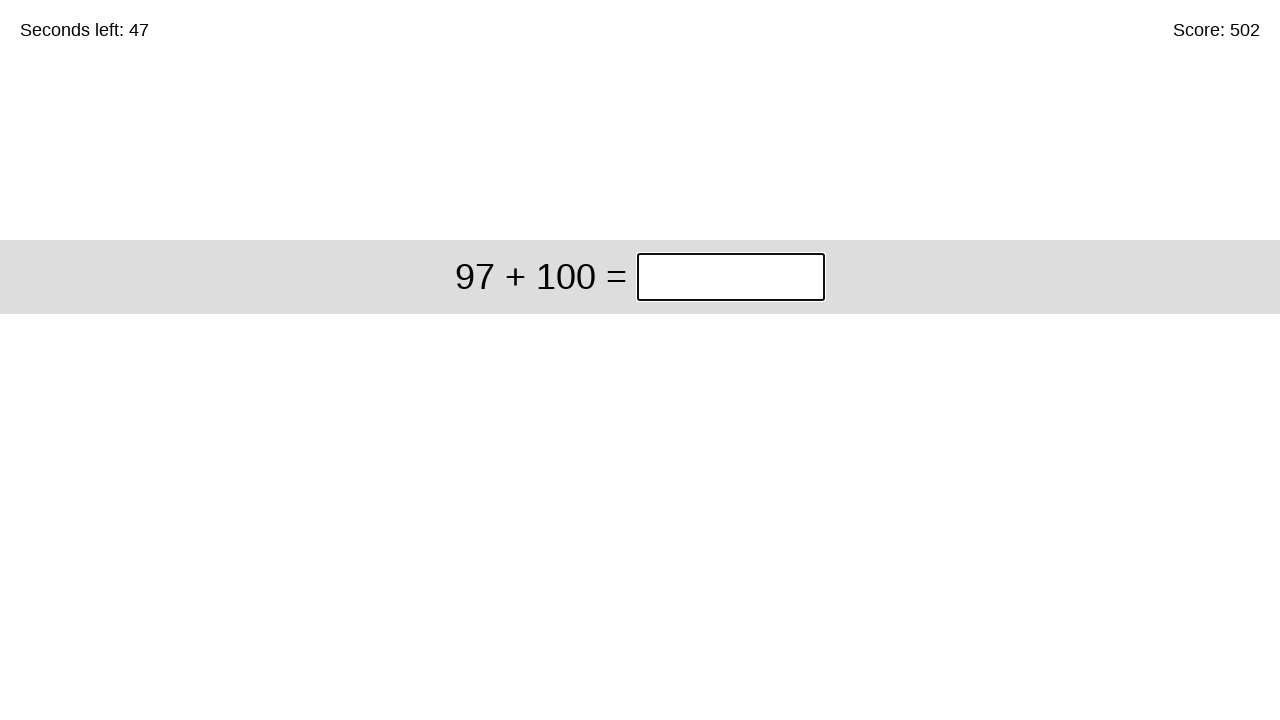

Solved equation '97 + 100' and entered answer '197' on xpath=//*[@id="game"]/div/div[1]/input
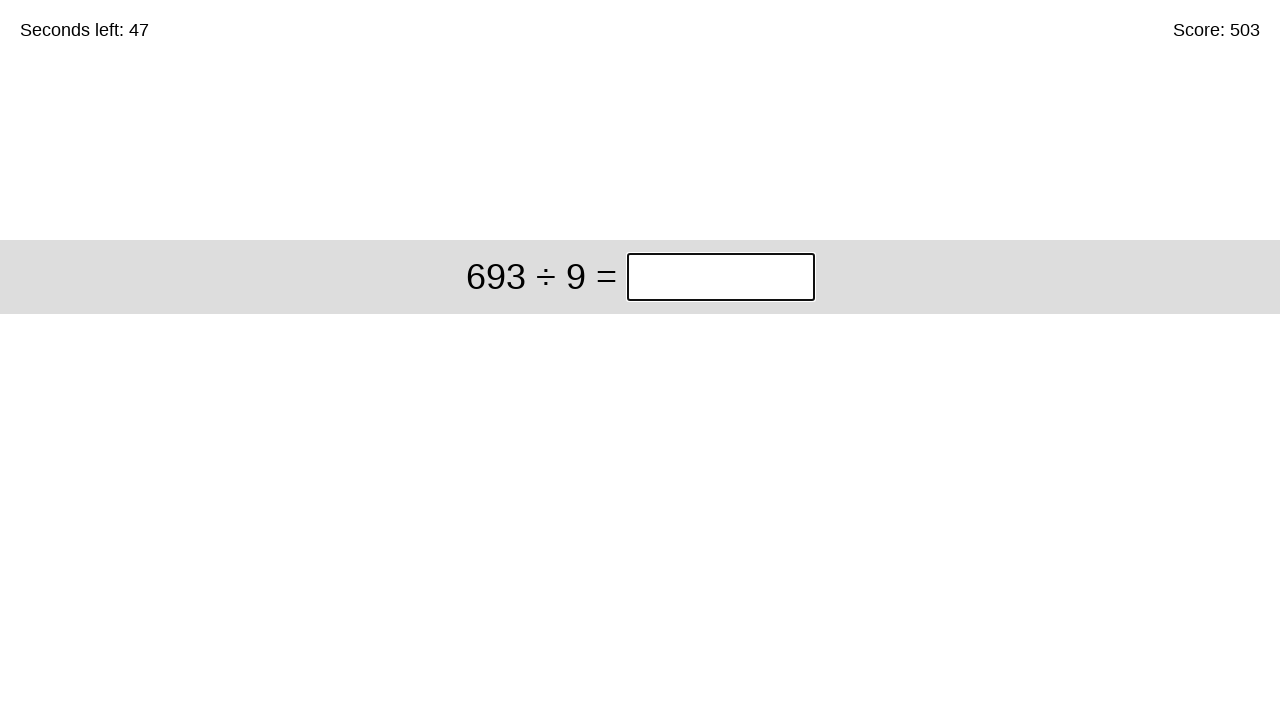

Solved equation '693 ÷ 9' and entered answer '77' on xpath=//*[@id="game"]/div/div[1]/input
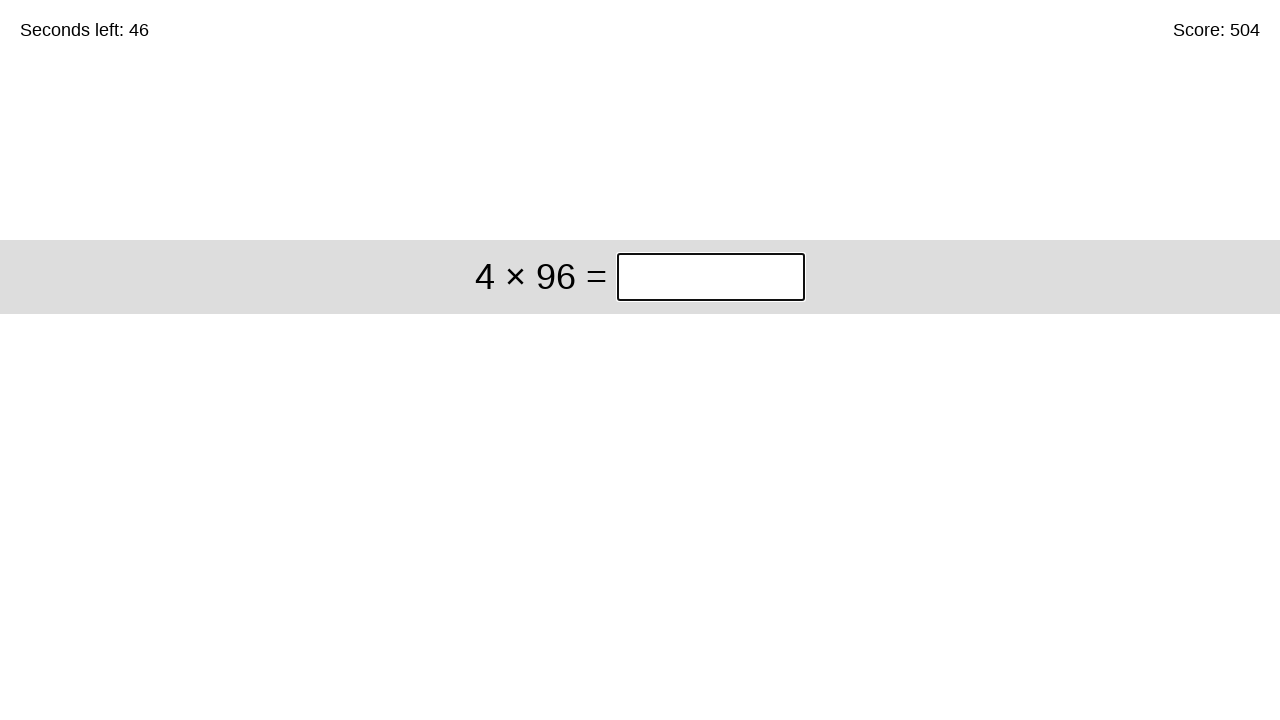

Solved equation '4 × 96' and entered answer '384' on xpath=//*[@id="game"]/div/div[1]/input
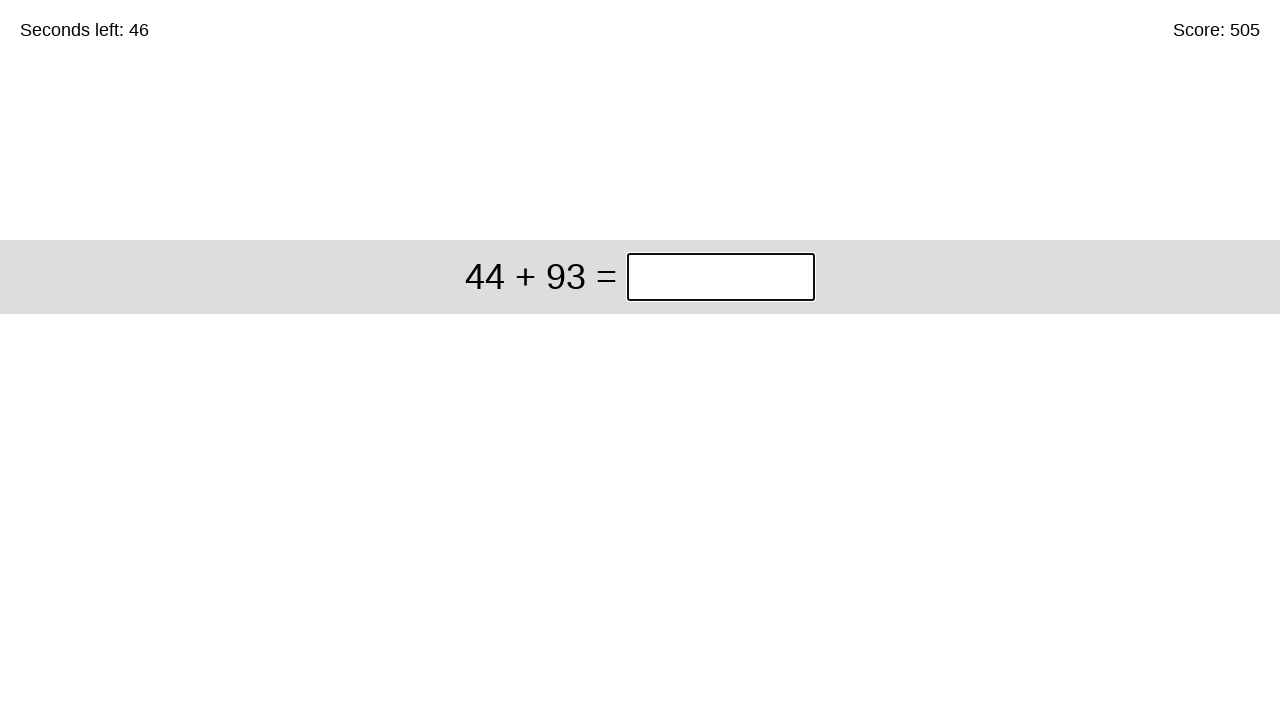

Solved equation '44 + 93' and entered answer '137' on xpath=//*[@id="game"]/div/div[1]/input
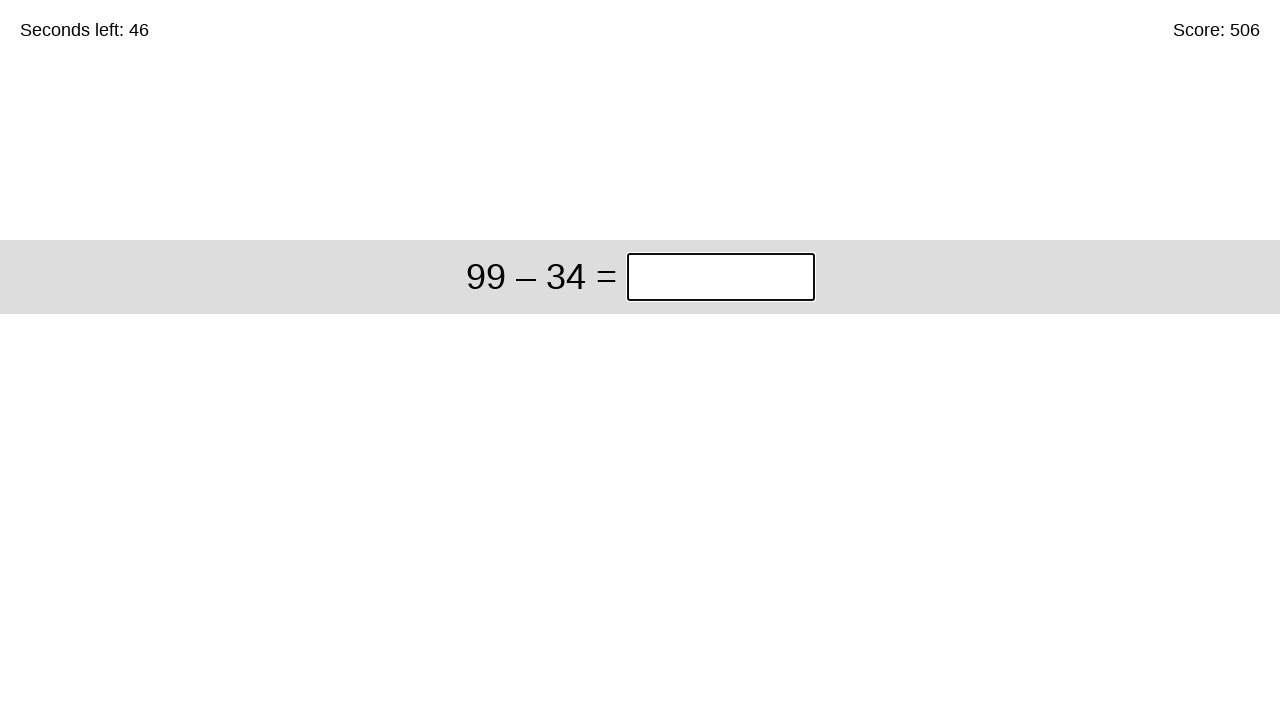

Solved equation '99 – 34' and entered answer '65' on xpath=//*[@id="game"]/div/div[1]/input
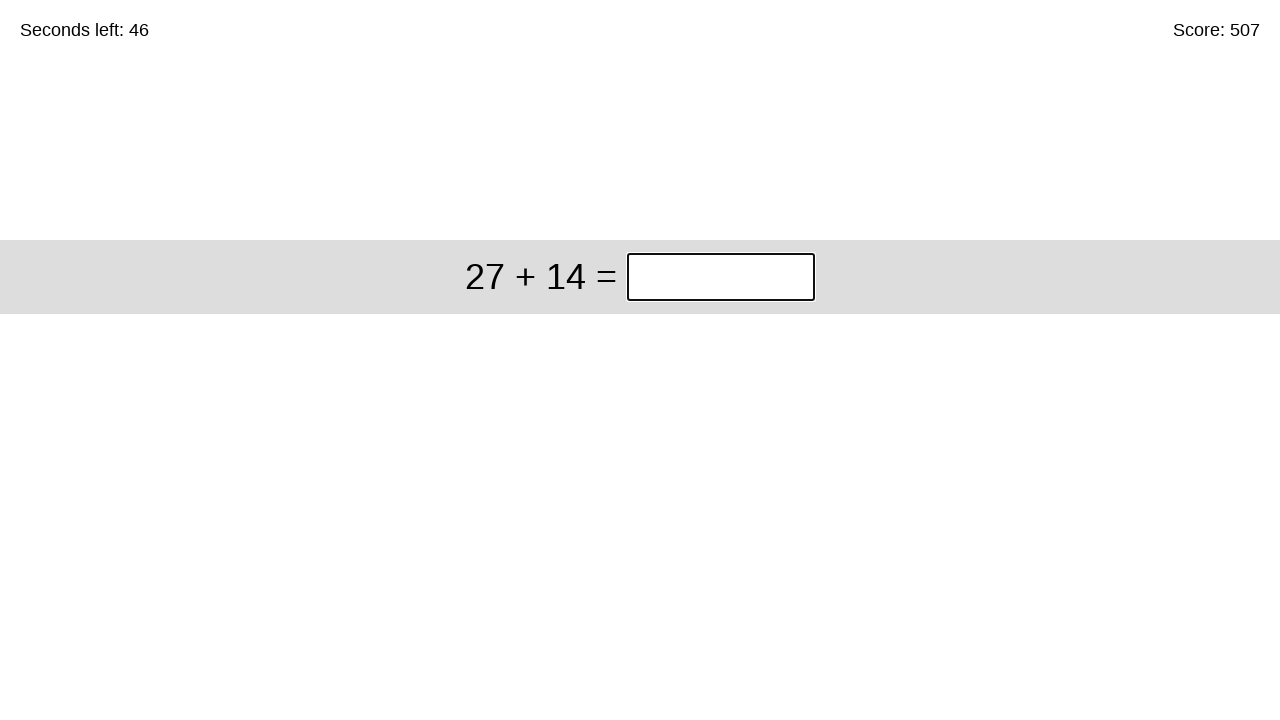

Solved equation '27 + 14' and entered answer '41' on xpath=//*[@id="game"]/div/div[1]/input
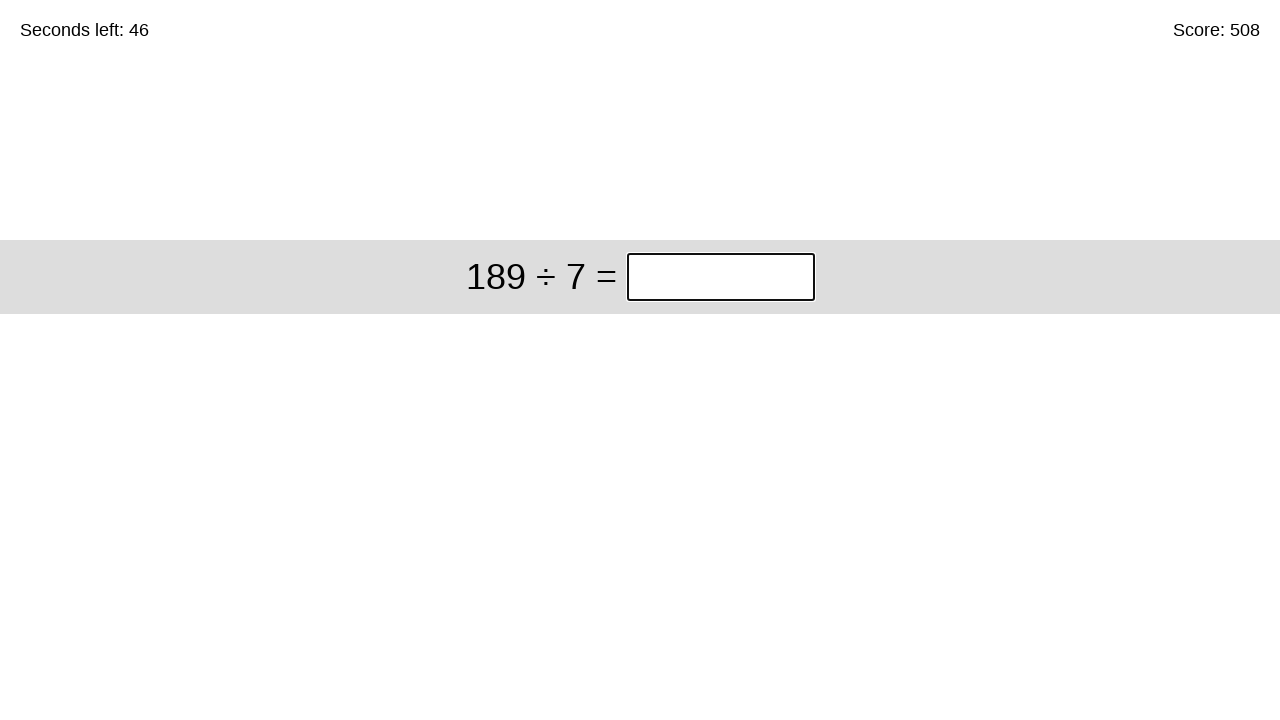

Solved equation '189 ÷ 7' and entered answer '27' on xpath=//*[@id="game"]/div/div[1]/input
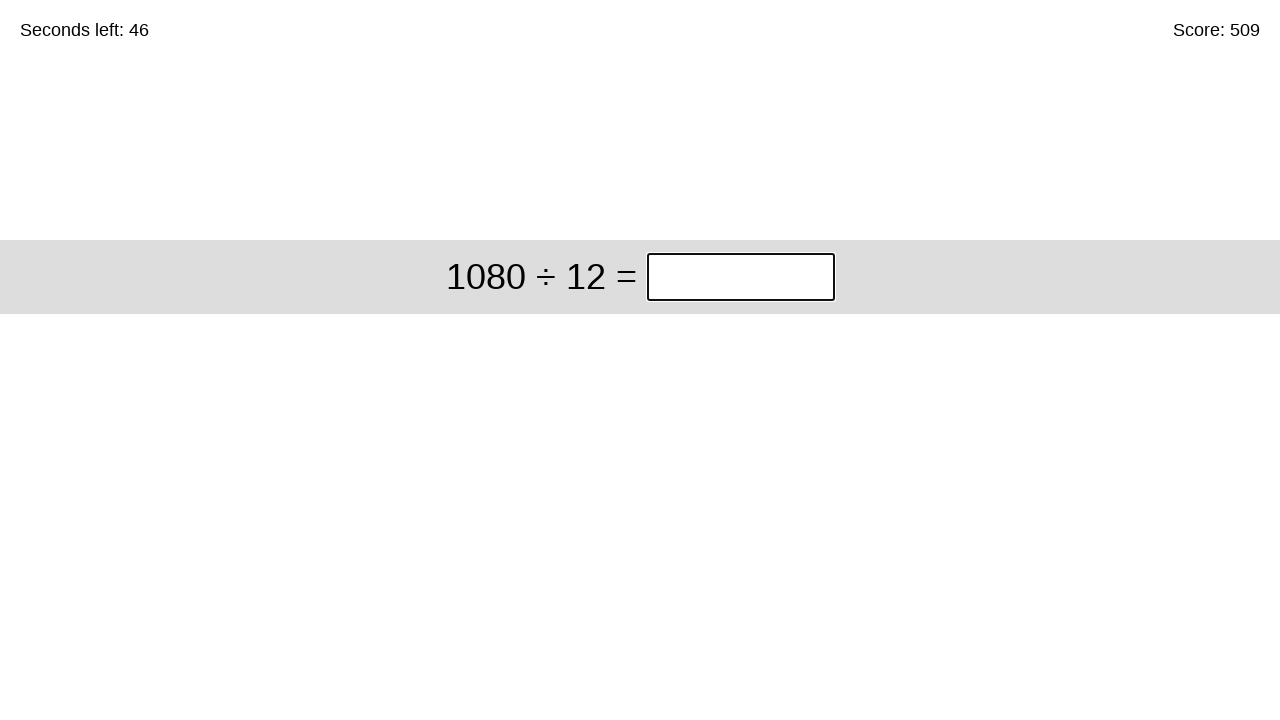

Solved equation '1080 ÷ 12' and entered answer '90' on xpath=//*[@id="game"]/div/div[1]/input
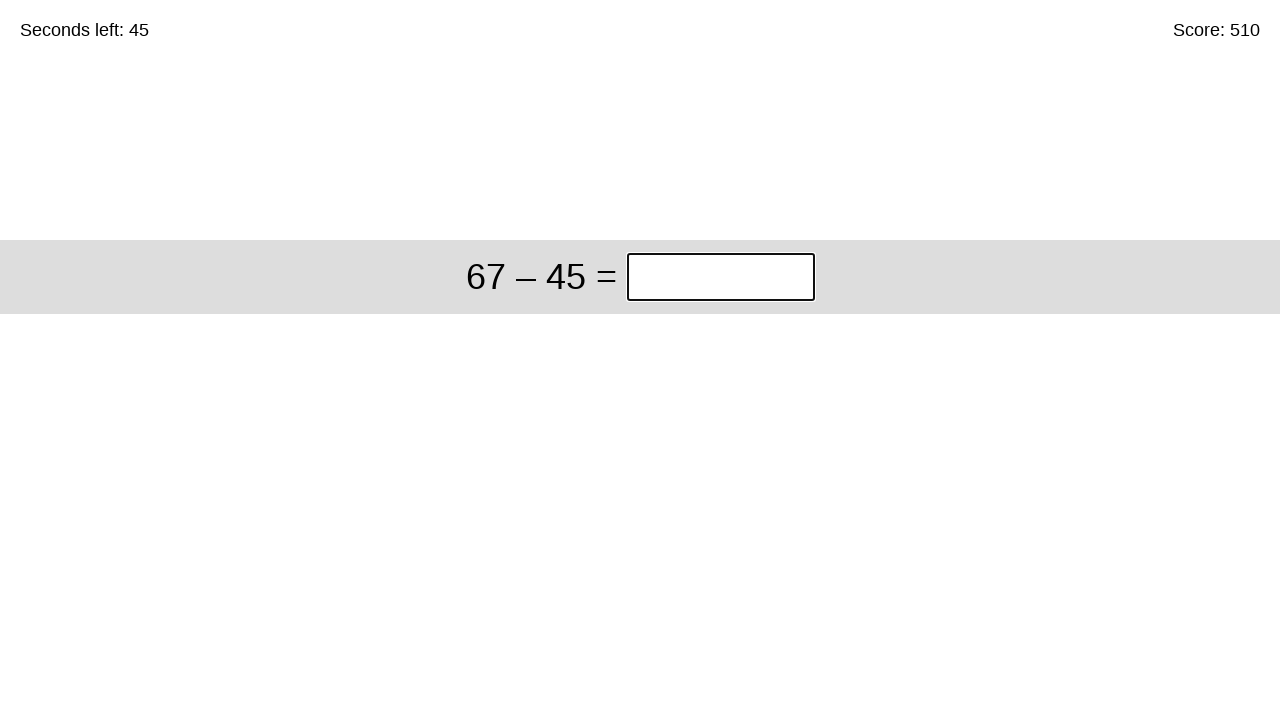

Solved equation '67 – 45' and entered answer '22' on xpath=//*[@id="game"]/div/div[1]/input
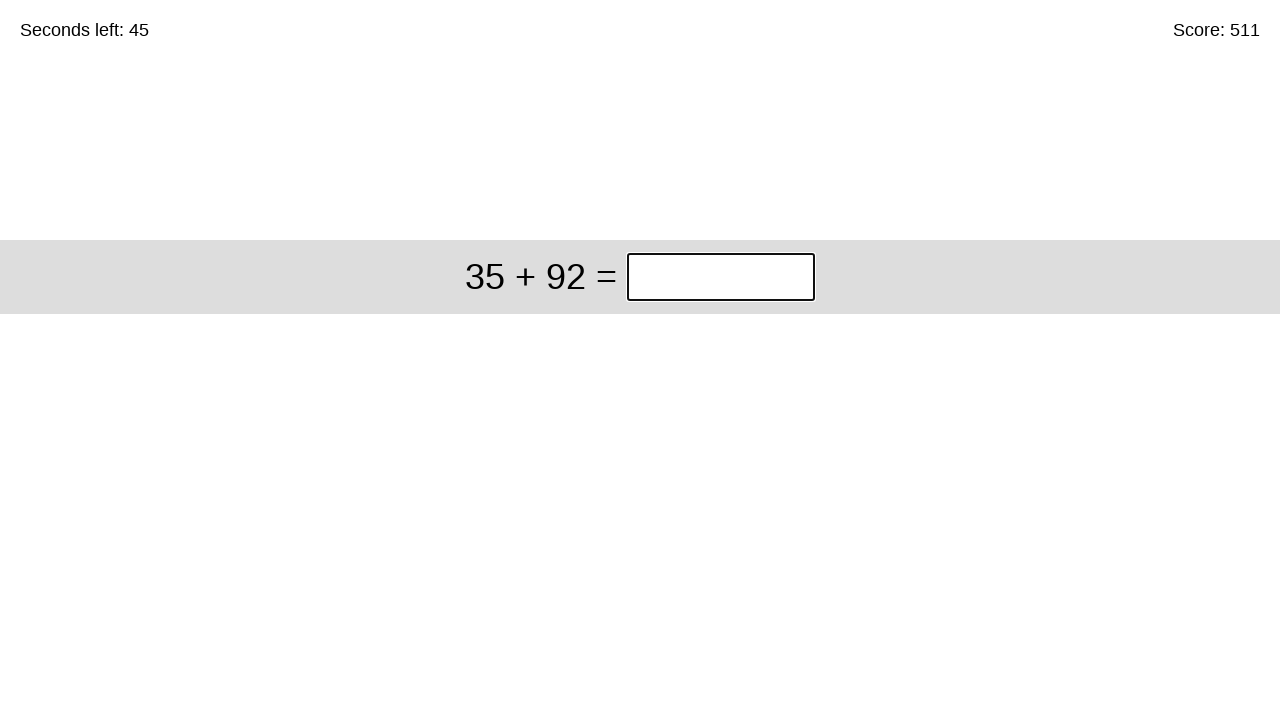

Solved equation '35 + 92' and entered answer '127' on xpath=//*[@id="game"]/div/div[1]/input
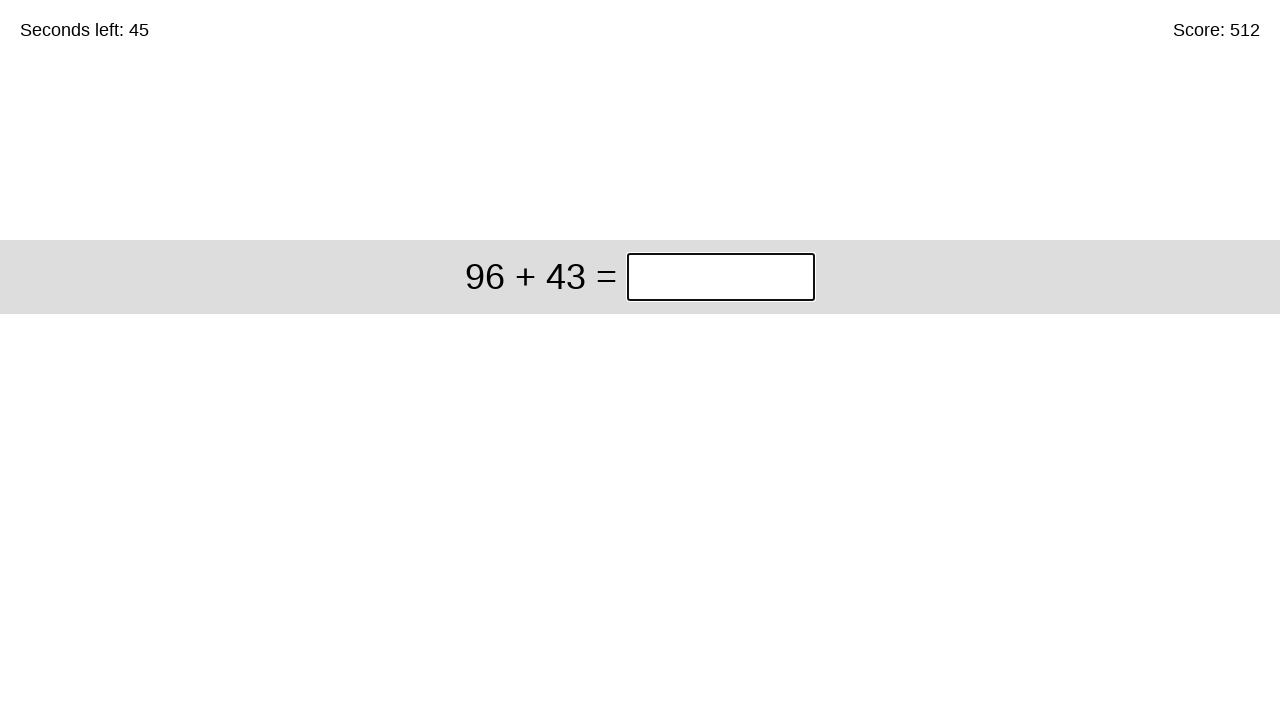

Solved equation '96 + 43' and entered answer '139' on xpath=//*[@id="game"]/div/div[1]/input
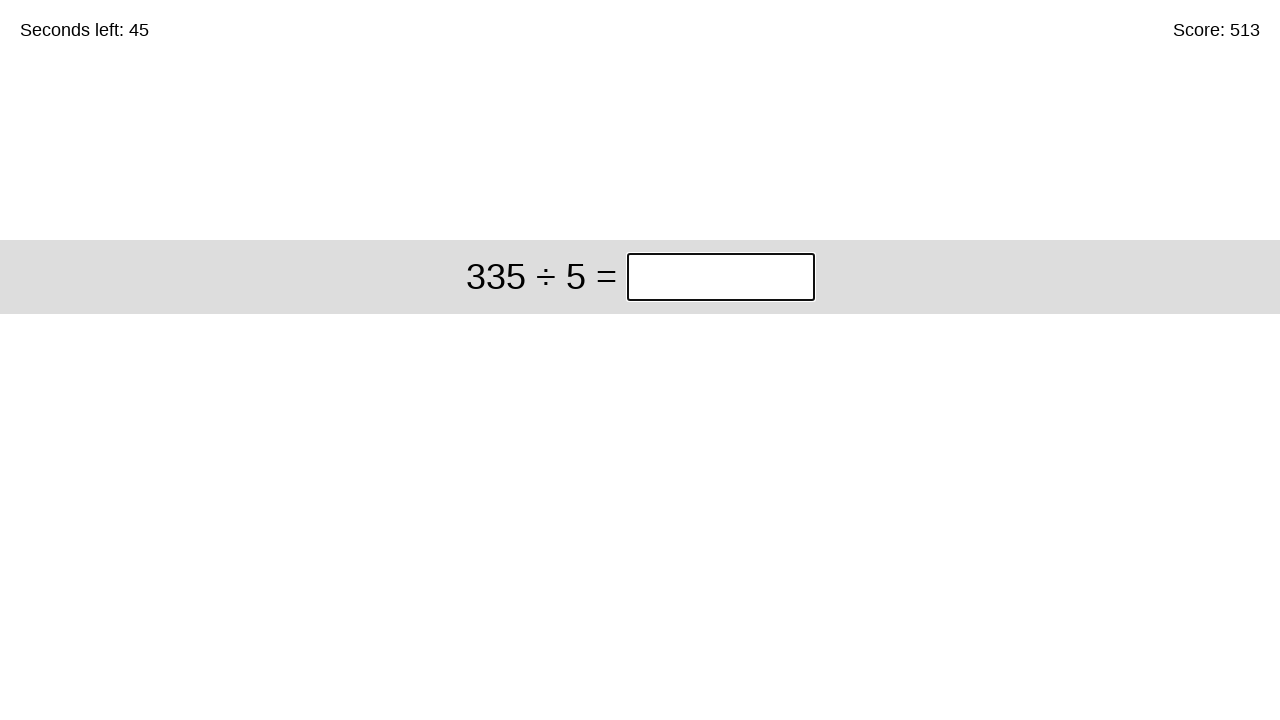

Solved equation '335 ÷ 5' and entered answer '67' on xpath=//*[@id="game"]/div/div[1]/input
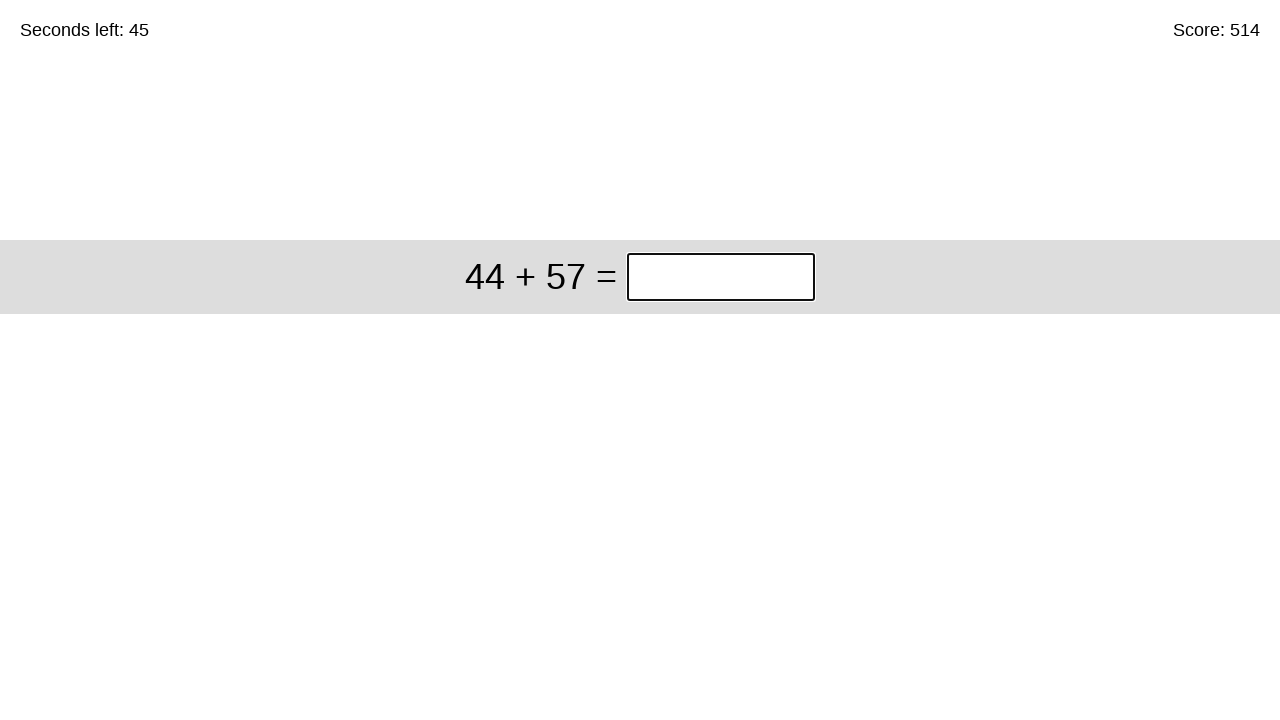

Solved equation '44 + 57' and entered answer '101' on xpath=//*[@id="game"]/div/div[1]/input
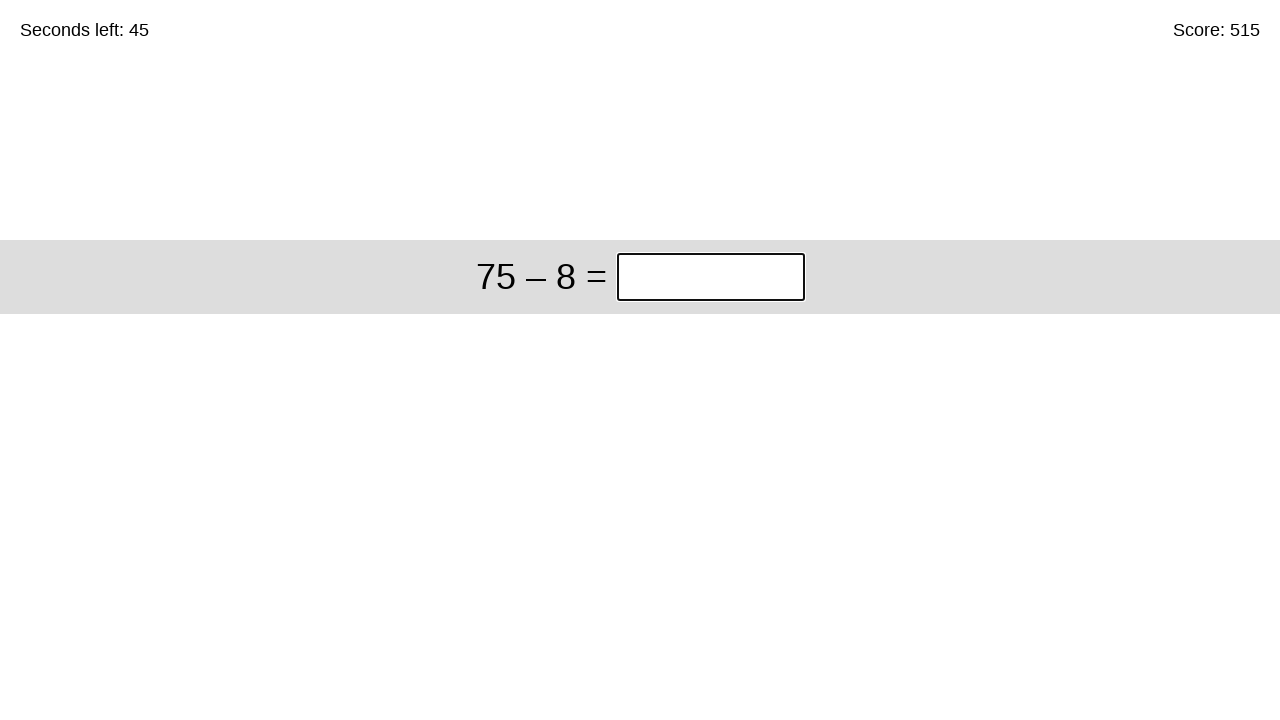

Solved equation '75 – 8' and entered answer '67' on xpath=//*[@id="game"]/div/div[1]/input
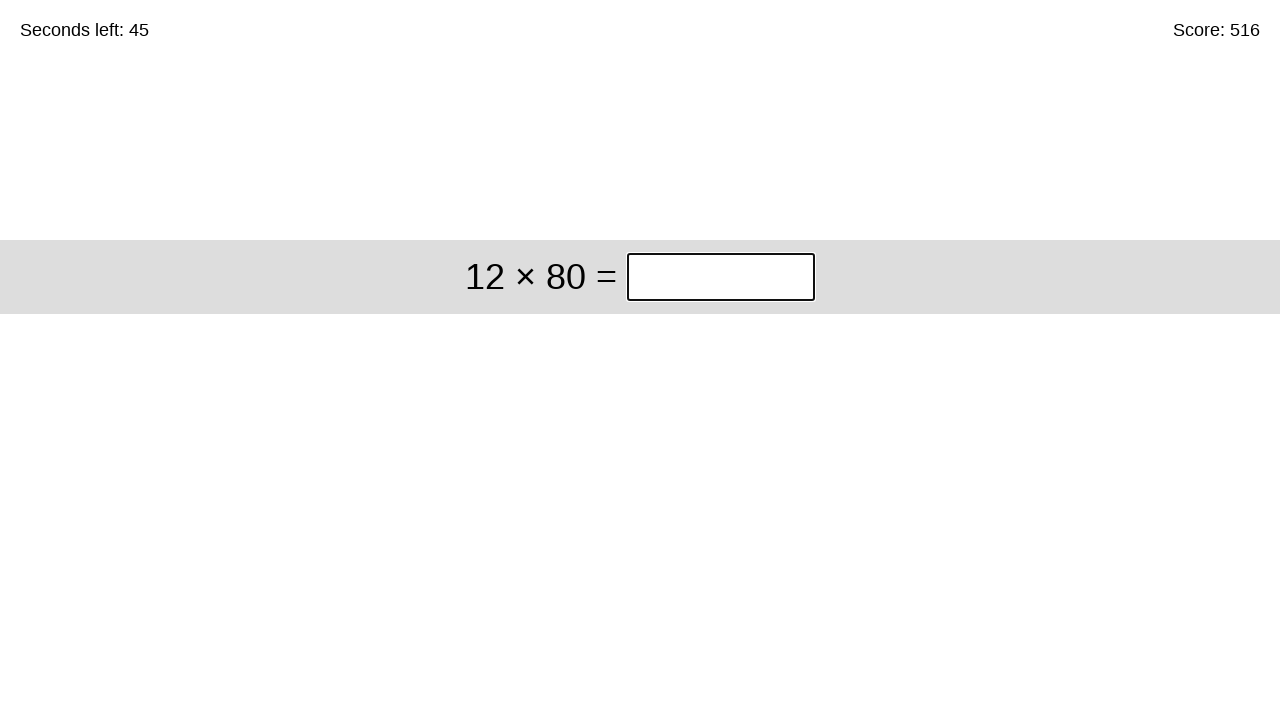

Solved equation '12 × 80' and entered answer '960' on xpath=//*[@id="game"]/div/div[1]/input
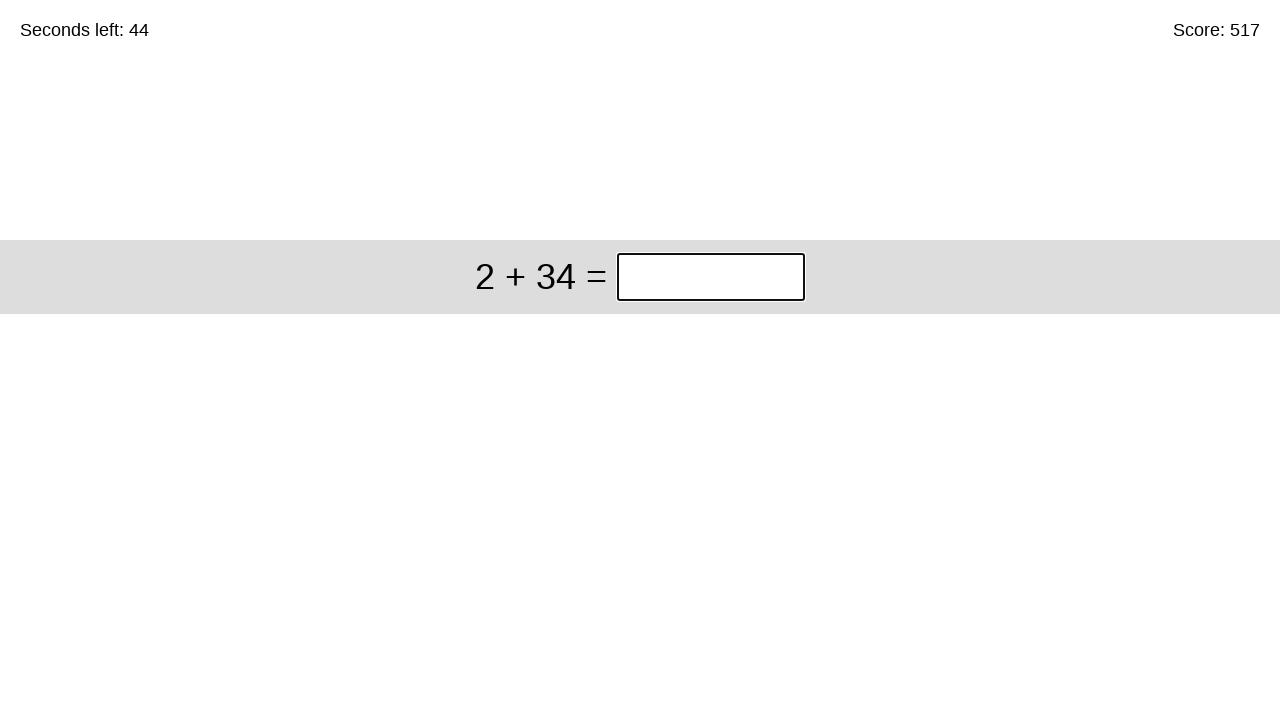

Solved equation '2 + 34' and entered answer '36' on xpath=//*[@id="game"]/div/div[1]/input
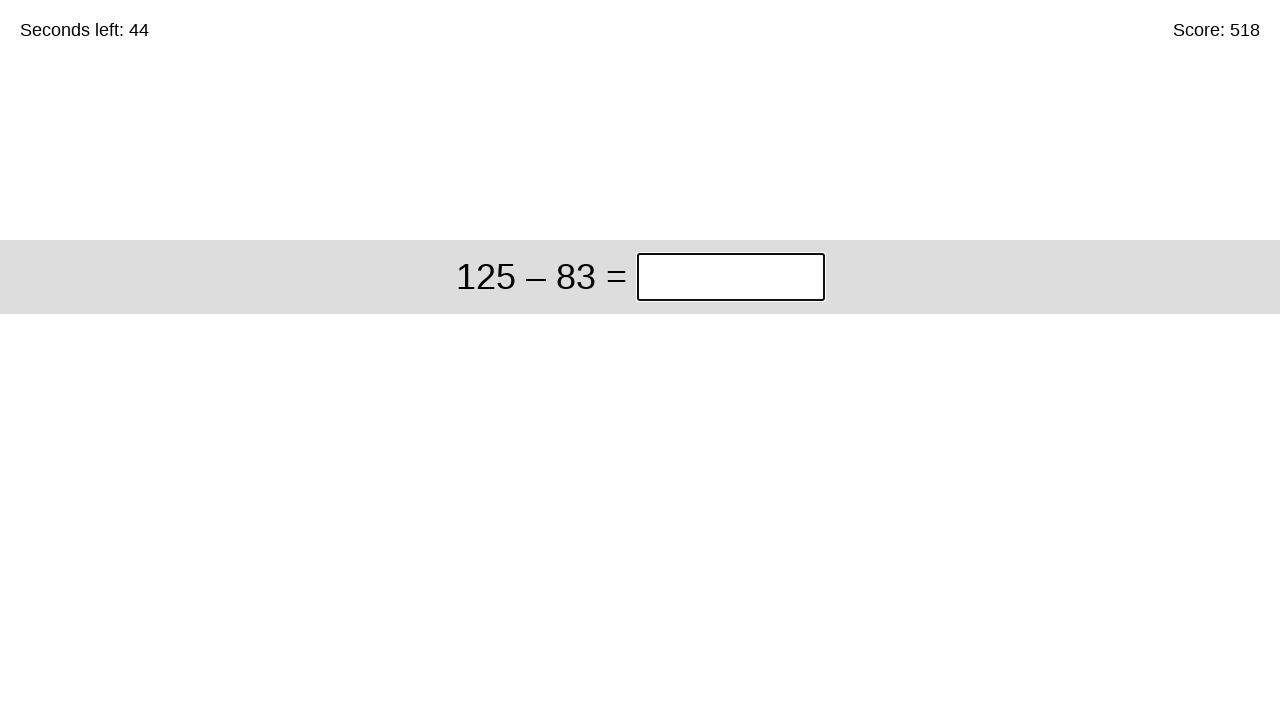

Solved equation '125 – 83' and entered answer '42' on xpath=//*[@id="game"]/div/div[1]/input
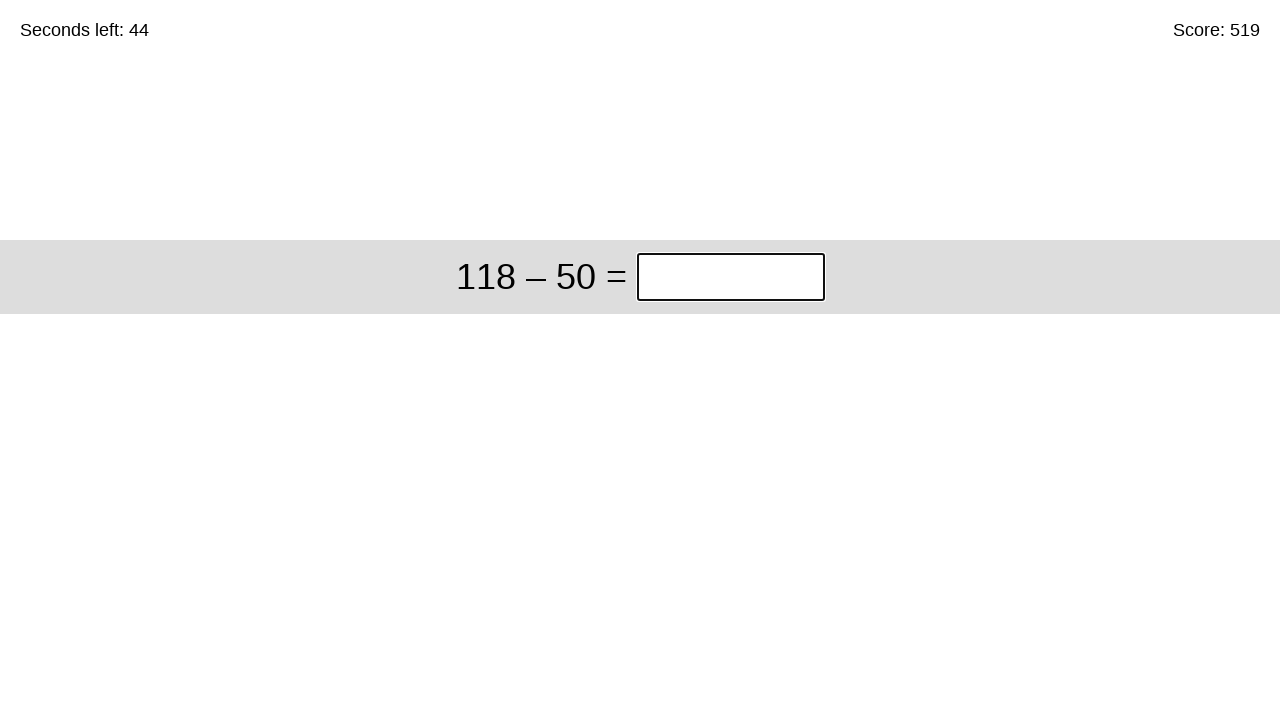

Solved equation '118 – 50' and entered answer '68' on xpath=//*[@id="game"]/div/div[1]/input
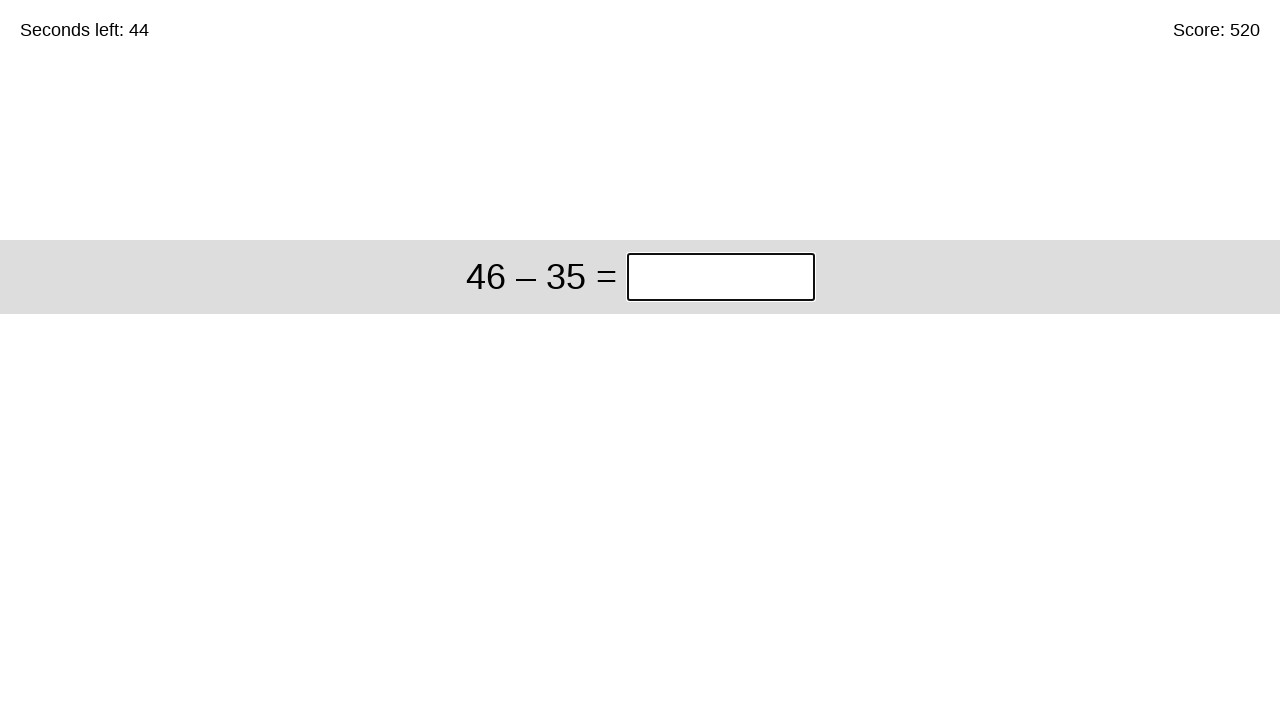

Solved equation '46 – 35' and entered answer '11' on xpath=//*[@id="game"]/div/div[1]/input
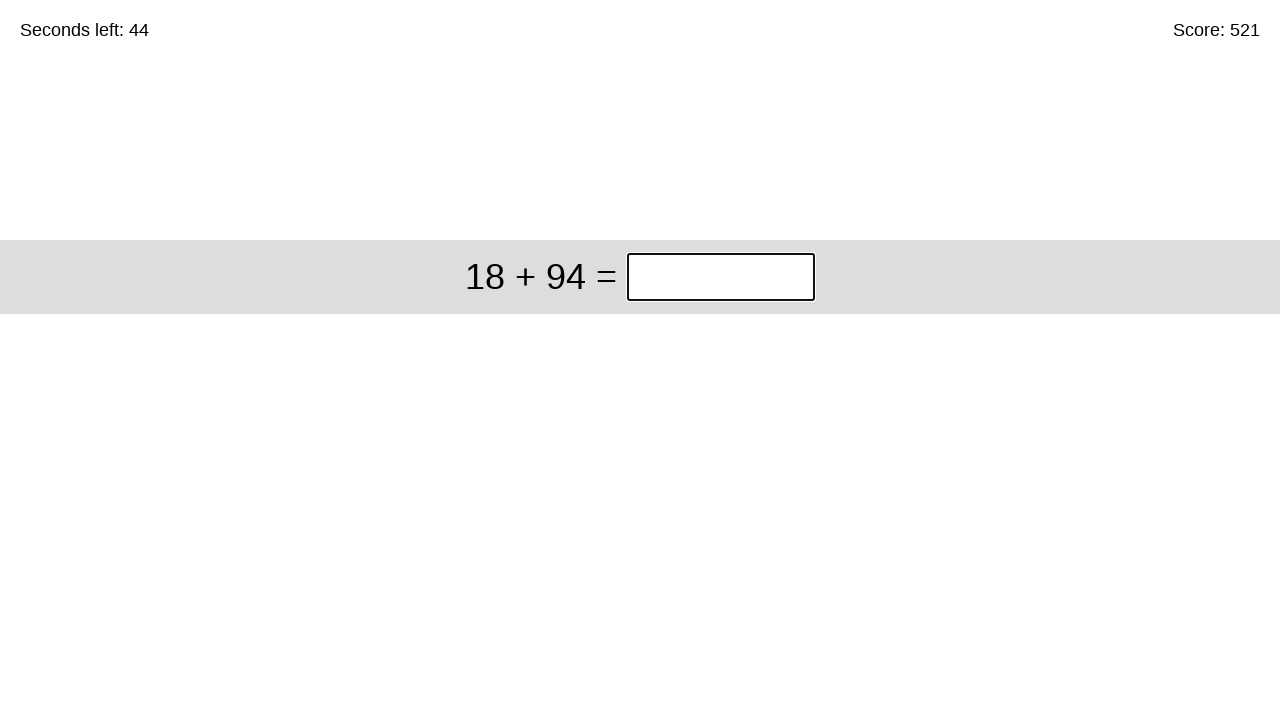

Solved equation '18 + 94' and entered answer '112' on xpath=//*[@id="game"]/div/div[1]/input
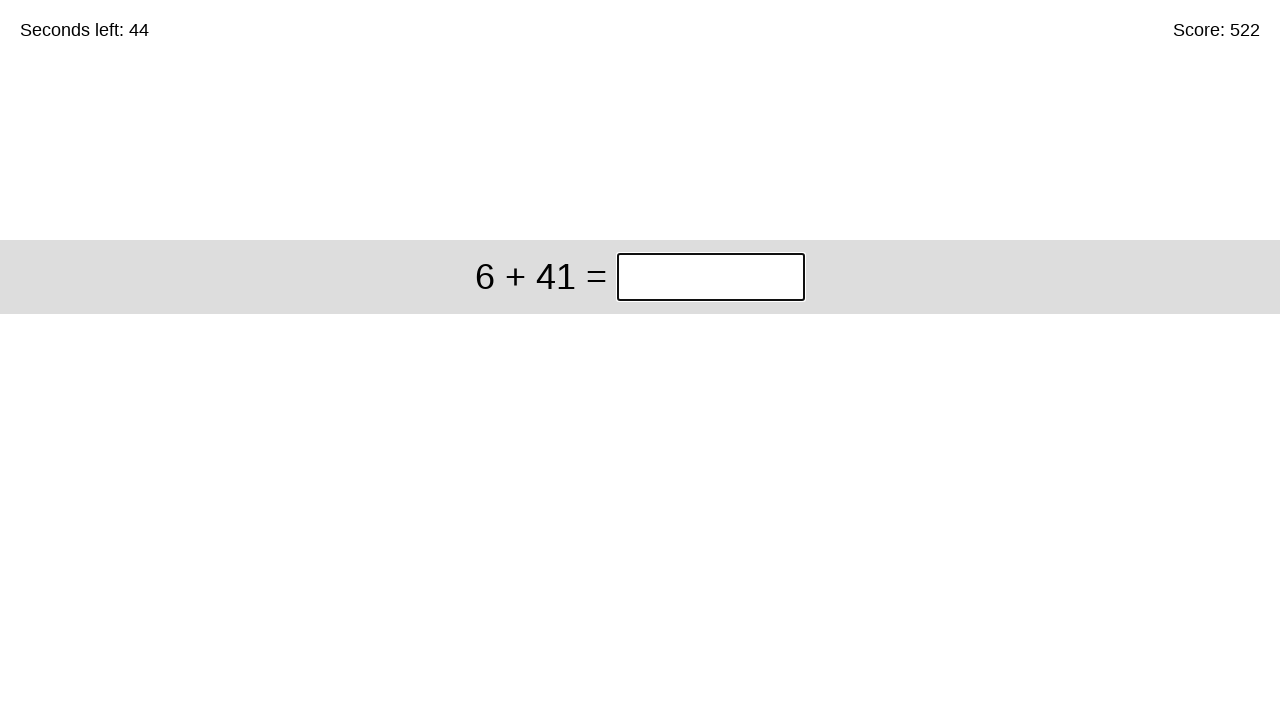

Solved equation '6 + 41' and entered answer '47' on xpath=//*[@id="game"]/div/div[1]/input
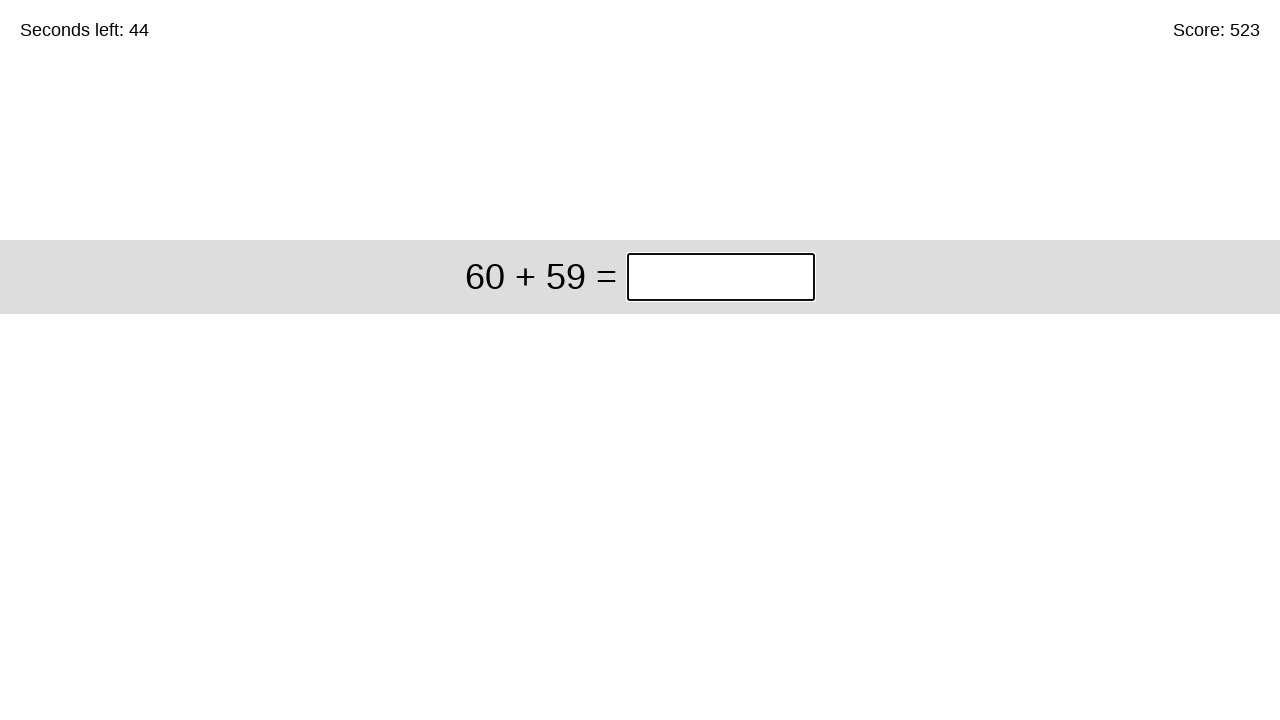

Solved equation '60 + 59' and entered answer '119' on xpath=//*[@id="game"]/div/div[1]/input
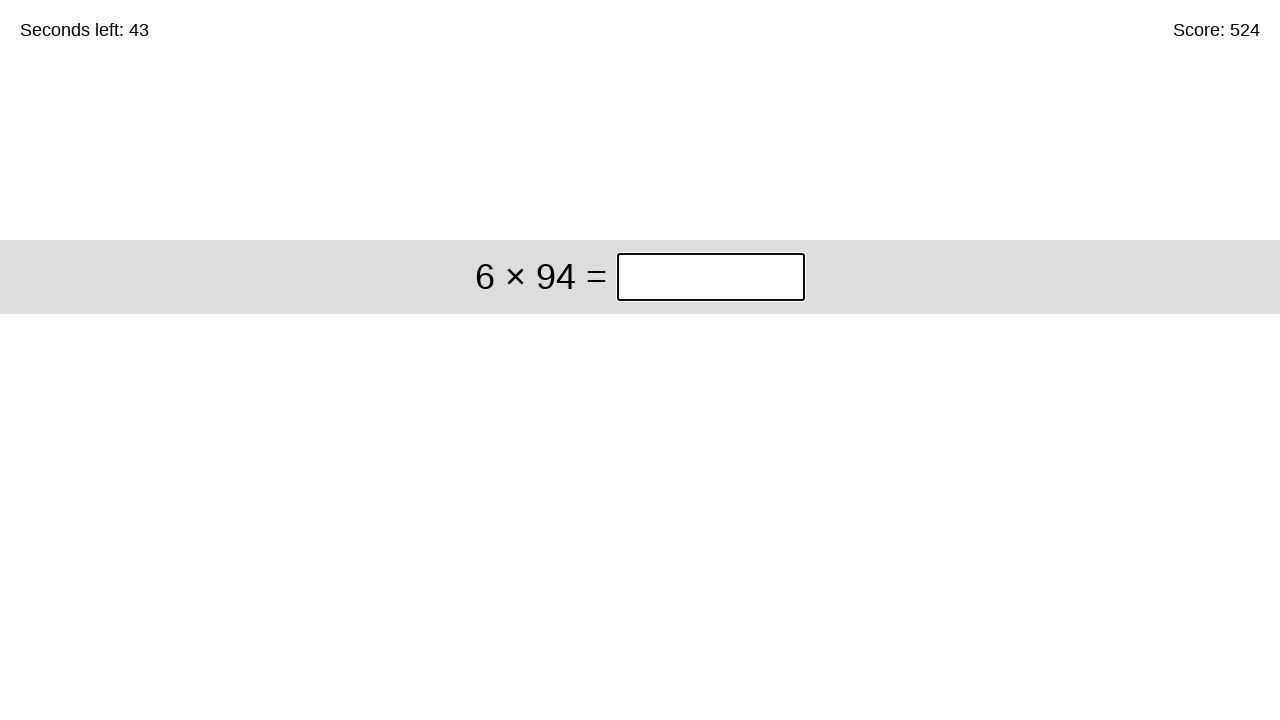

Solved equation '6 × 94' and entered answer '564' on xpath=//*[@id="game"]/div/div[1]/input
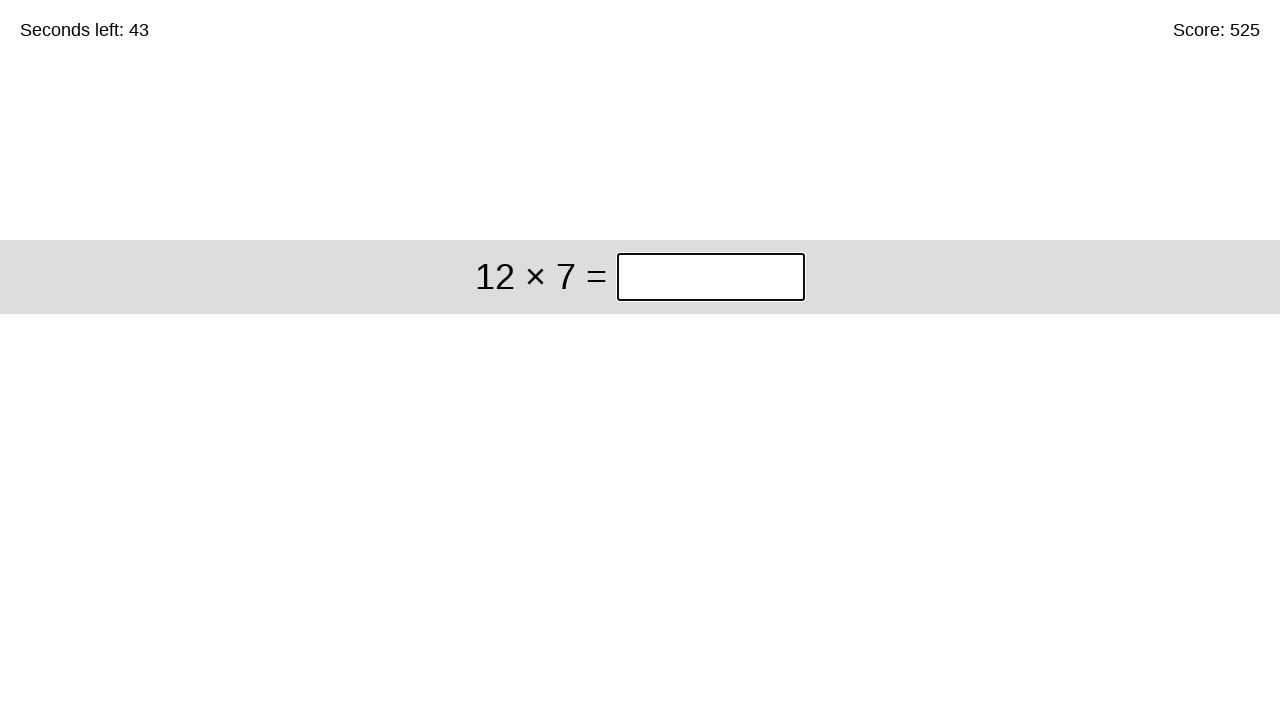

Solved equation '12 × 7' and entered answer '84' on xpath=//*[@id="game"]/div/div[1]/input
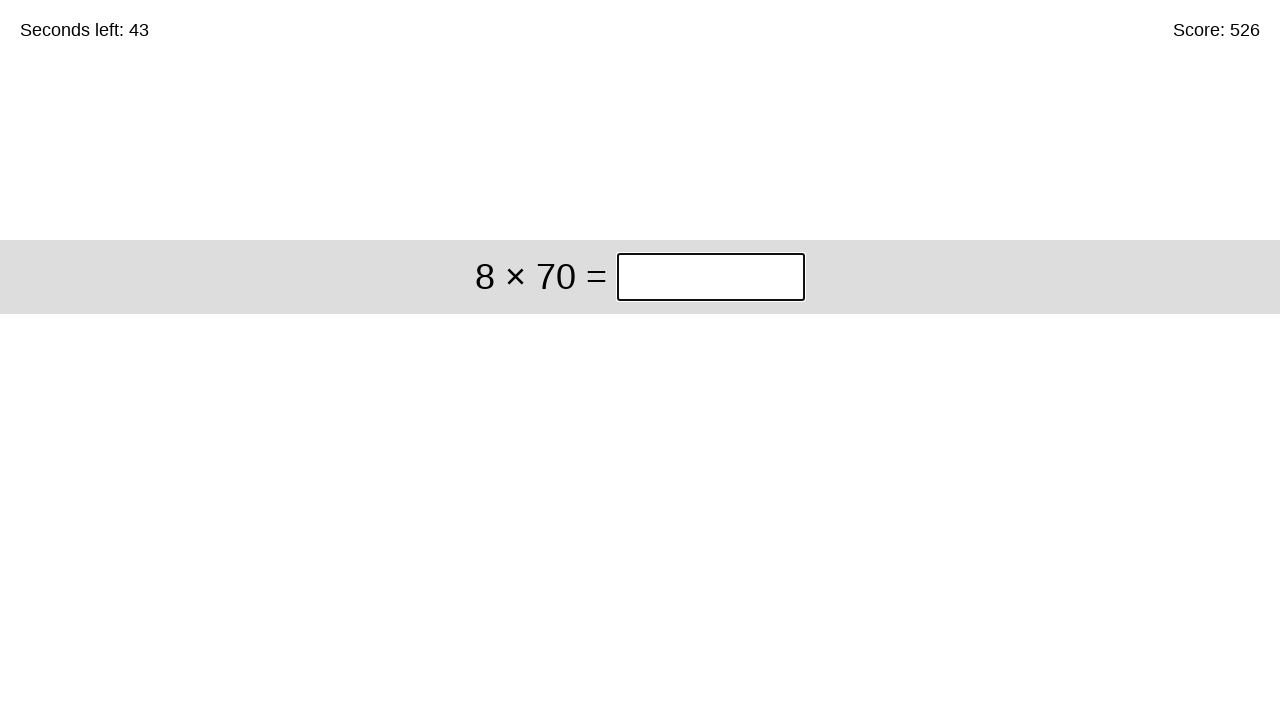

Solved equation '8 × 70' and entered answer '560' on xpath=//*[@id="game"]/div/div[1]/input
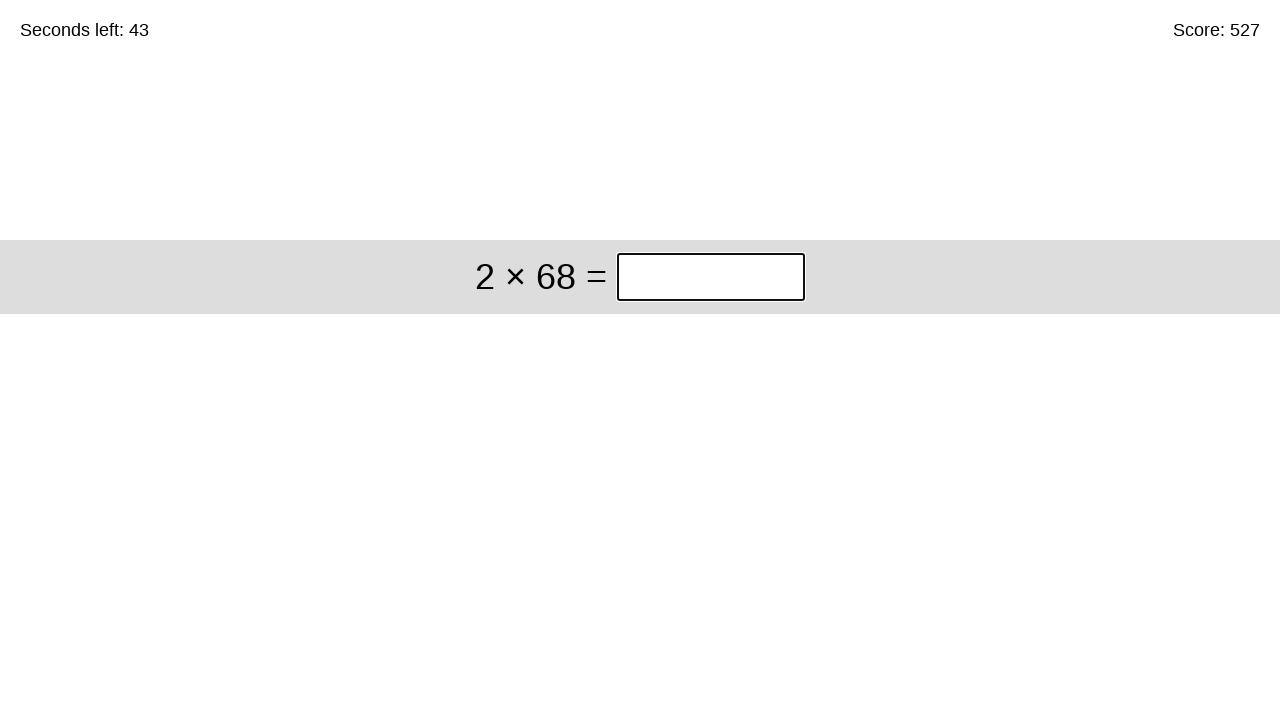

Solved equation '2 × 68' and entered answer '136' on xpath=//*[@id="game"]/div/div[1]/input
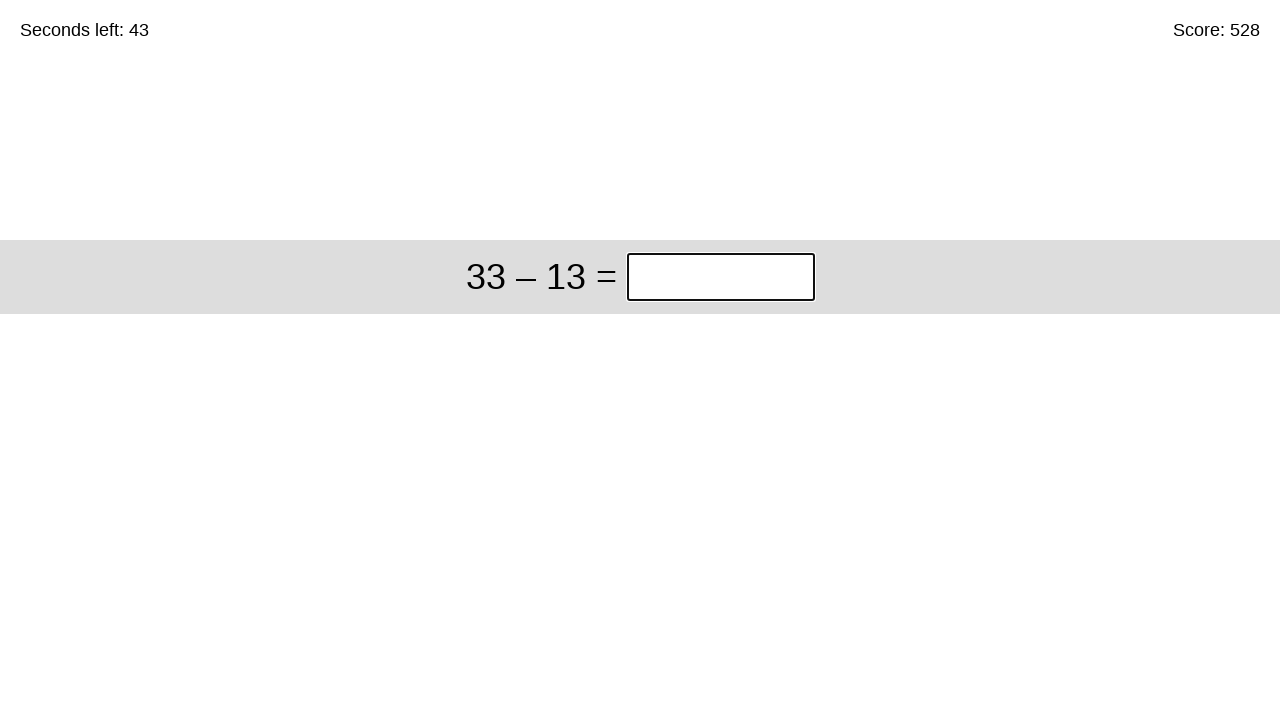

Solved equation '33 – 13' and entered answer '20' on xpath=//*[@id="game"]/div/div[1]/input
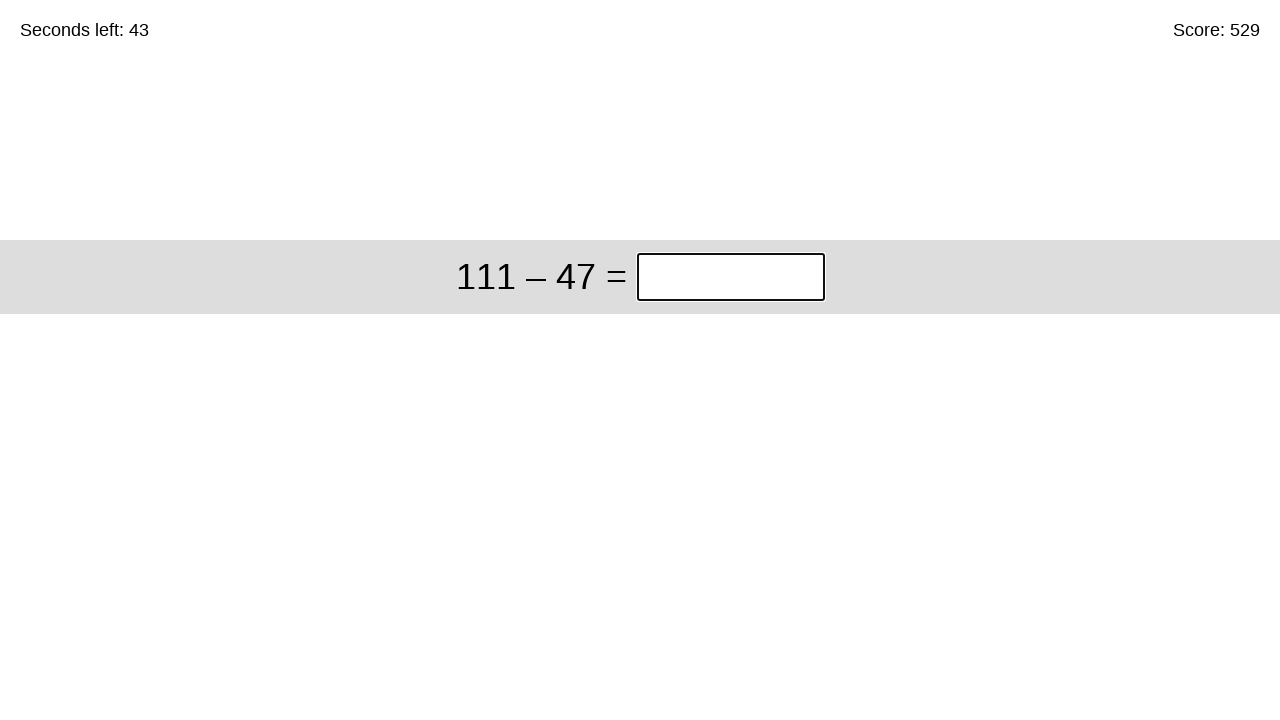

Solved equation '111 – 47' and entered answer '64' on xpath=//*[@id="game"]/div/div[1]/input
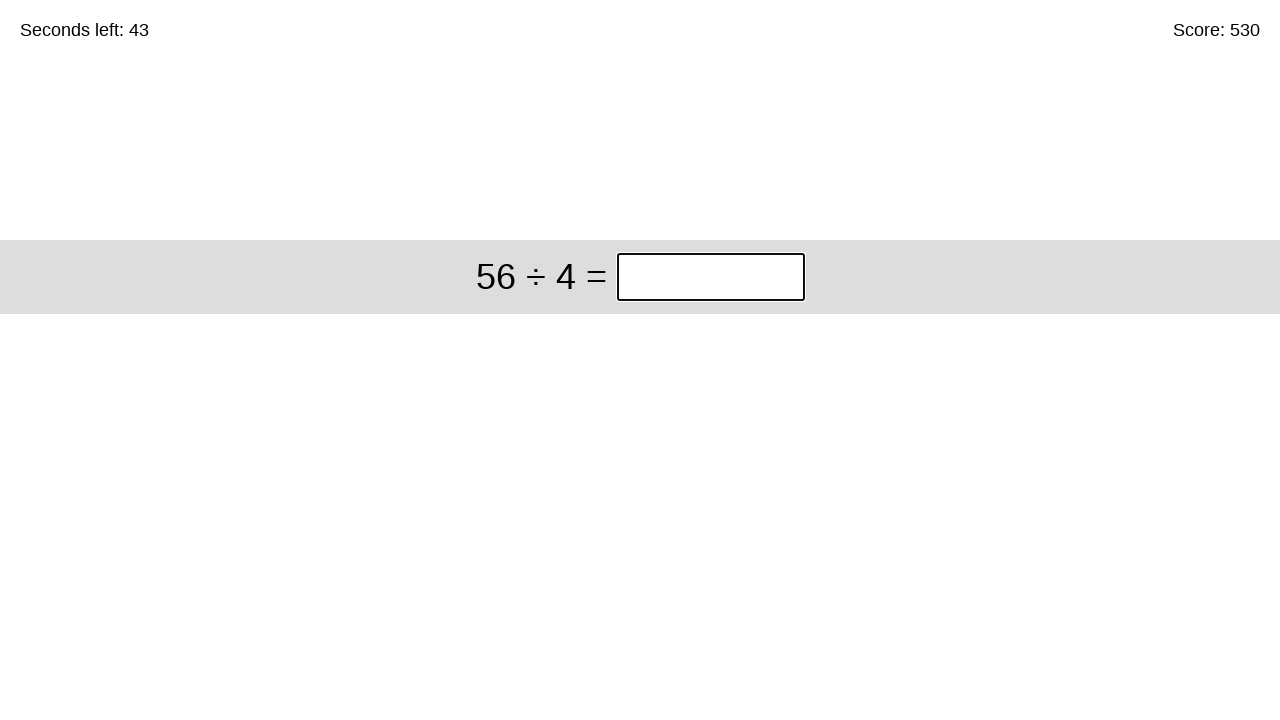

Solved equation '56 ÷ 4' and entered answer '14' on xpath=//*[@id="game"]/div/div[1]/input
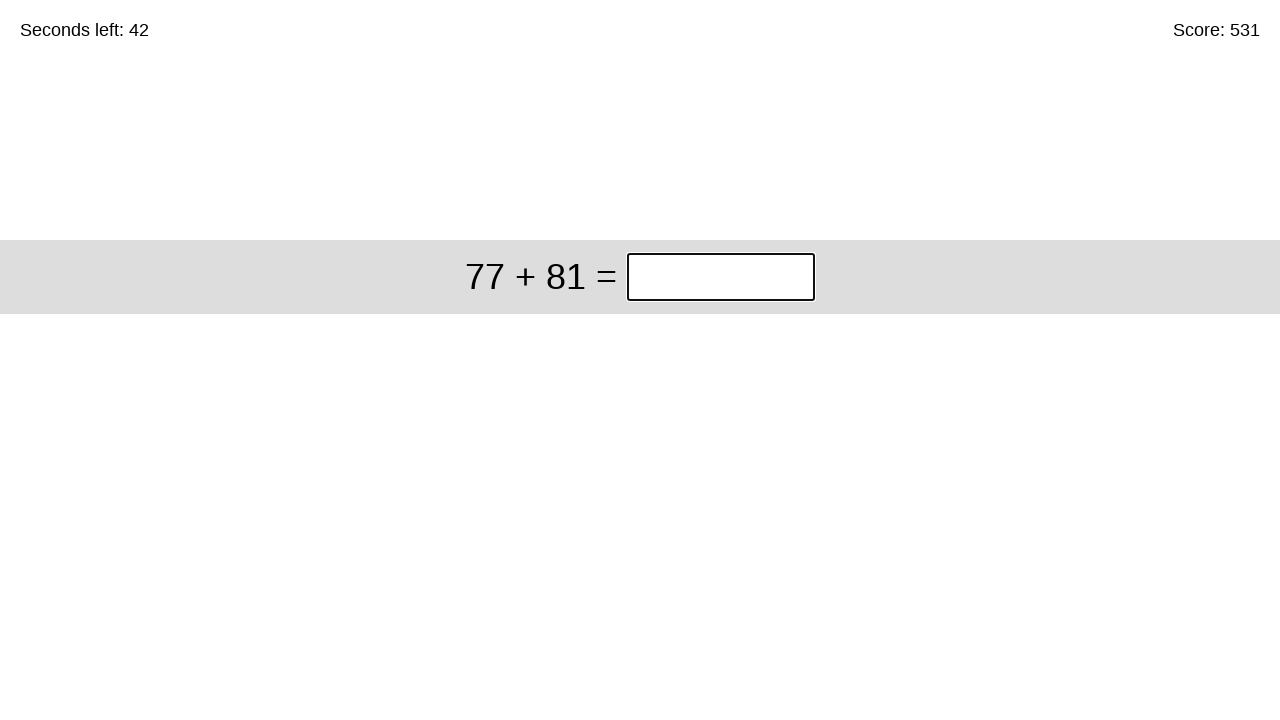

Solved equation '77 + 81' and entered answer '158' on xpath=//*[@id="game"]/div/div[1]/input
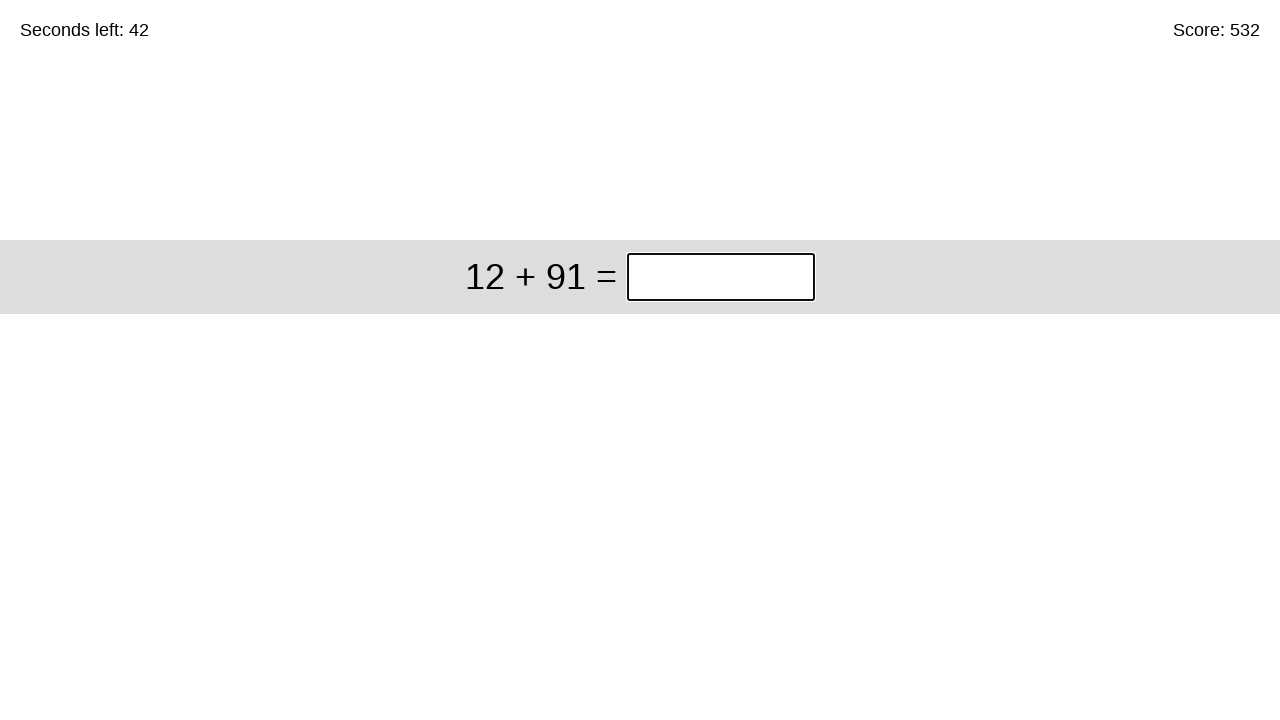

Solved equation '12 + 91' and entered answer '103' on xpath=//*[@id="game"]/div/div[1]/input
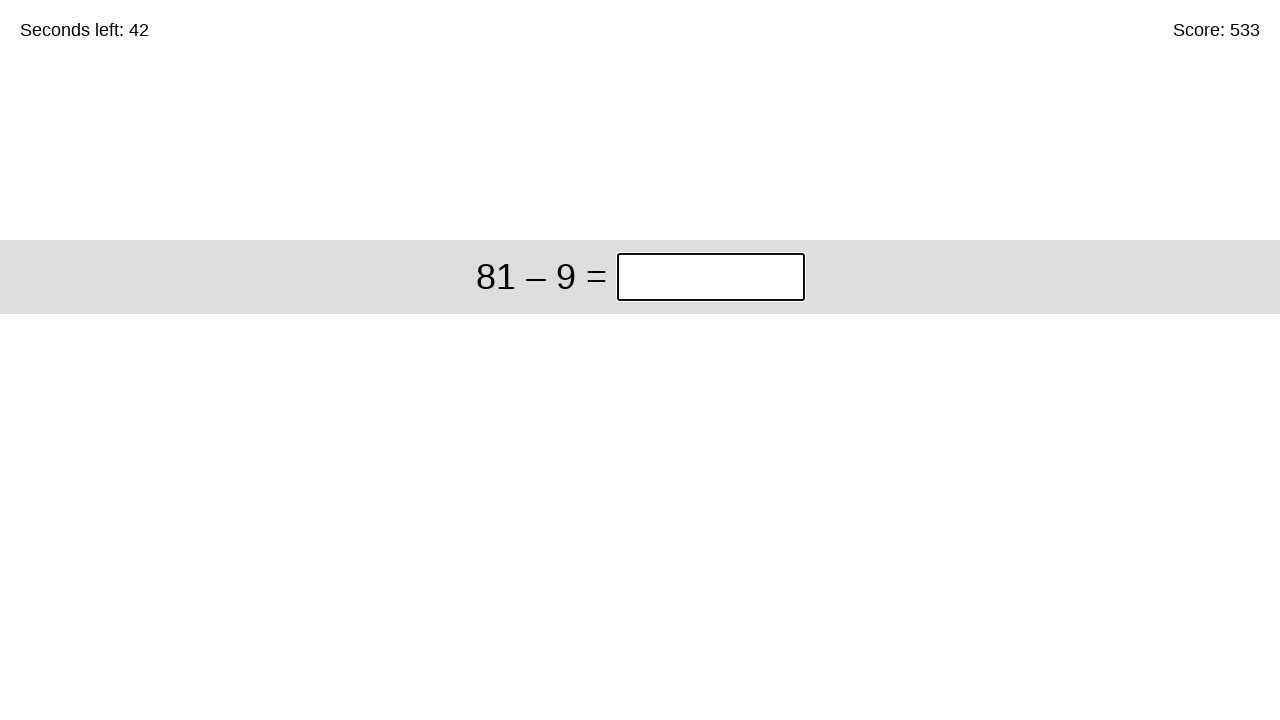

Solved equation '81 – 9' and entered answer '72' on xpath=//*[@id="game"]/div/div[1]/input
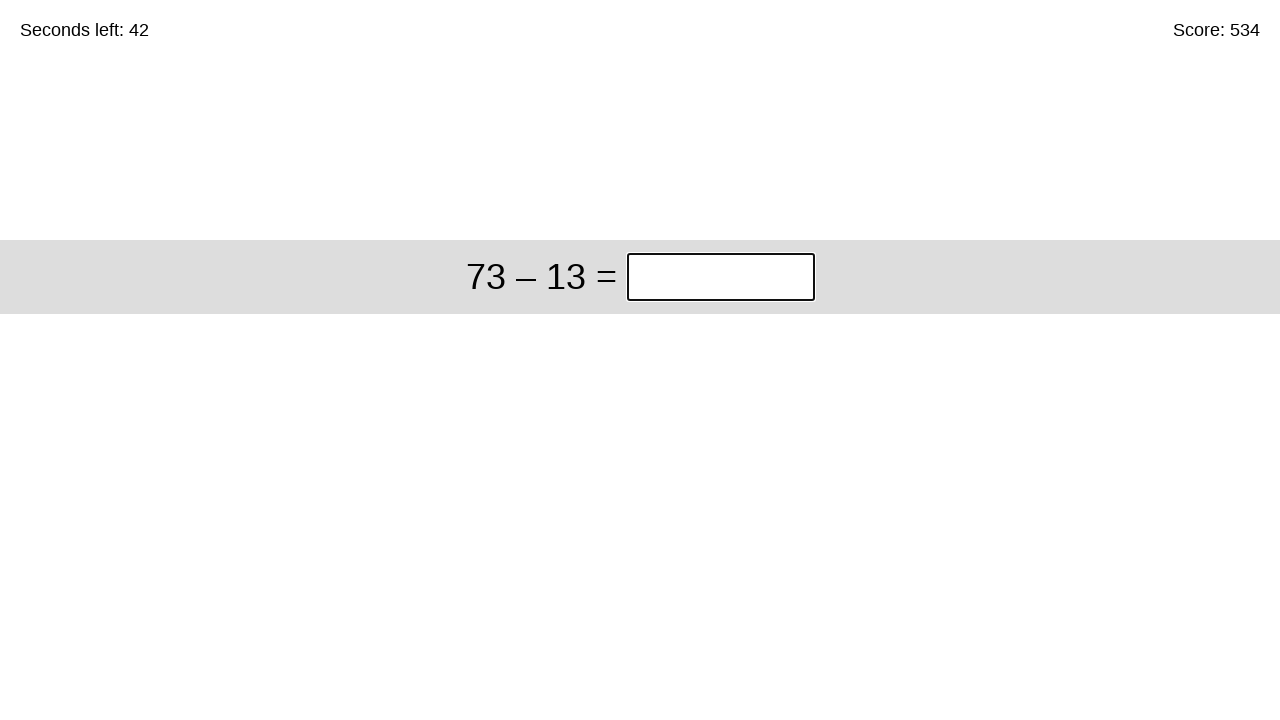

Solved equation '73 – 13' and entered answer '60' on xpath=//*[@id="game"]/div/div[1]/input
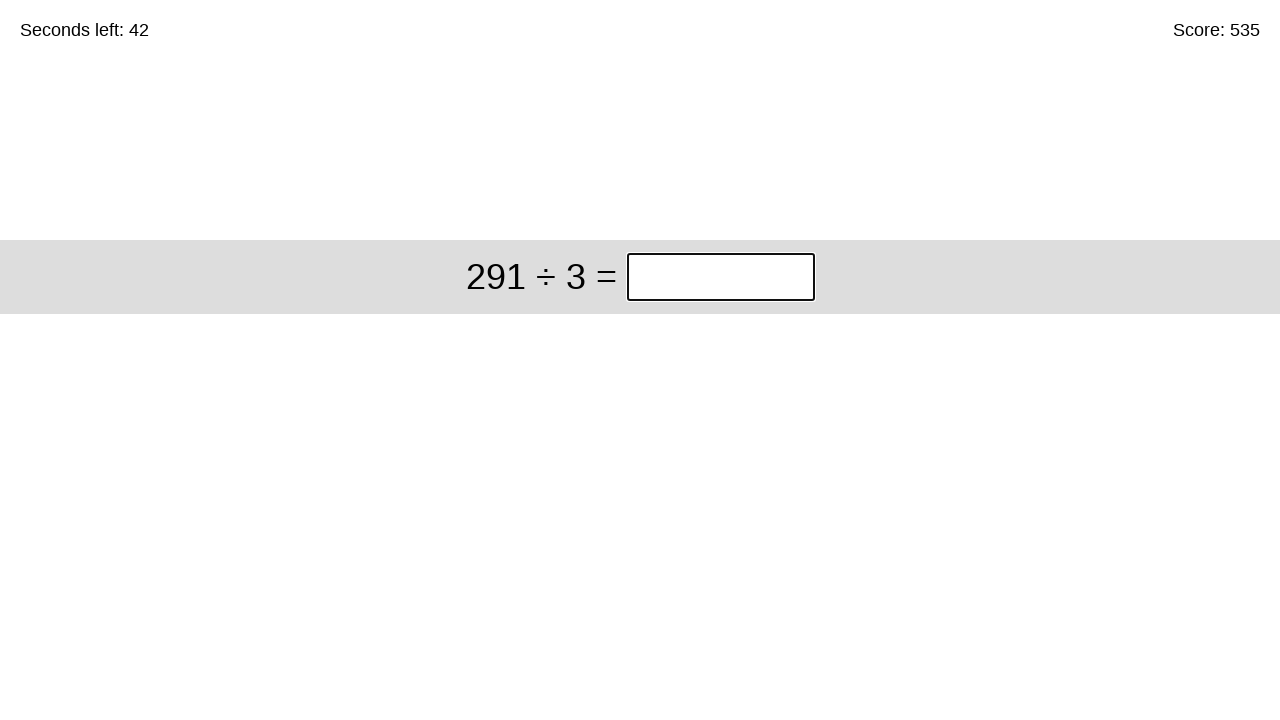

Solved equation '291 ÷ 3' and entered answer '97' on xpath=//*[@id="game"]/div/div[1]/input
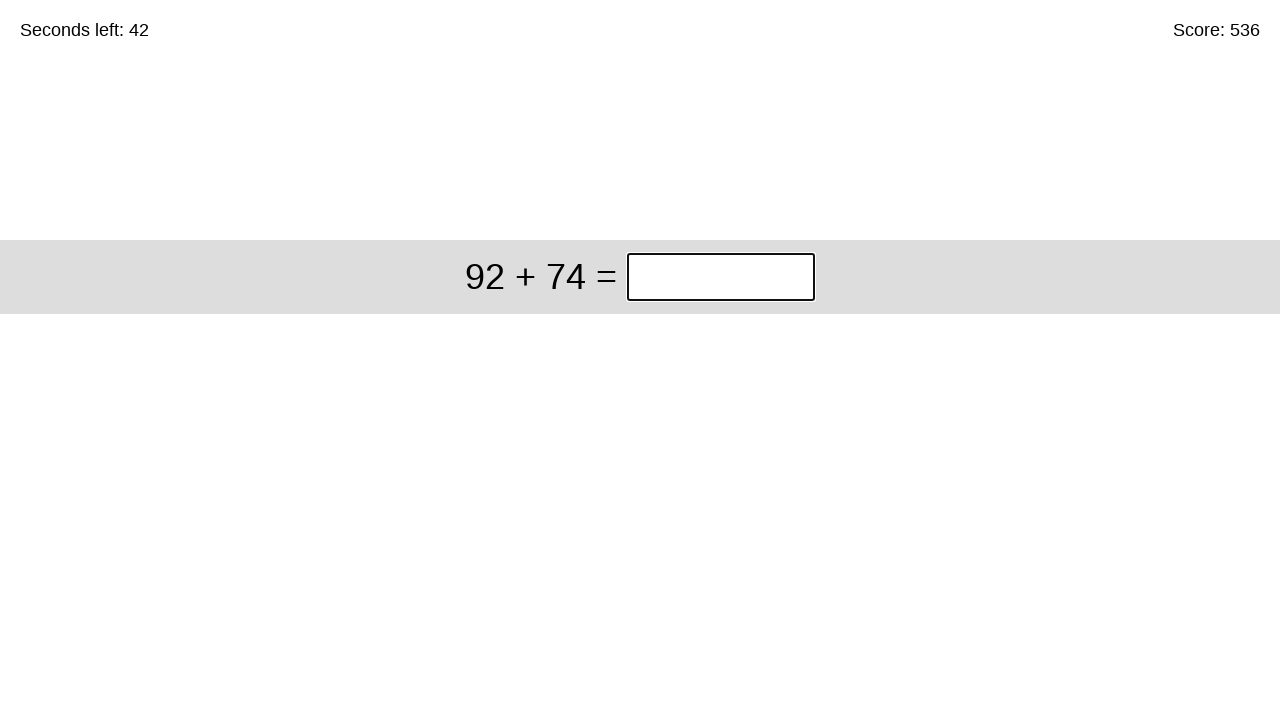

Solved equation '92 + 74' and entered answer '166' on xpath=//*[@id="game"]/div/div[1]/input
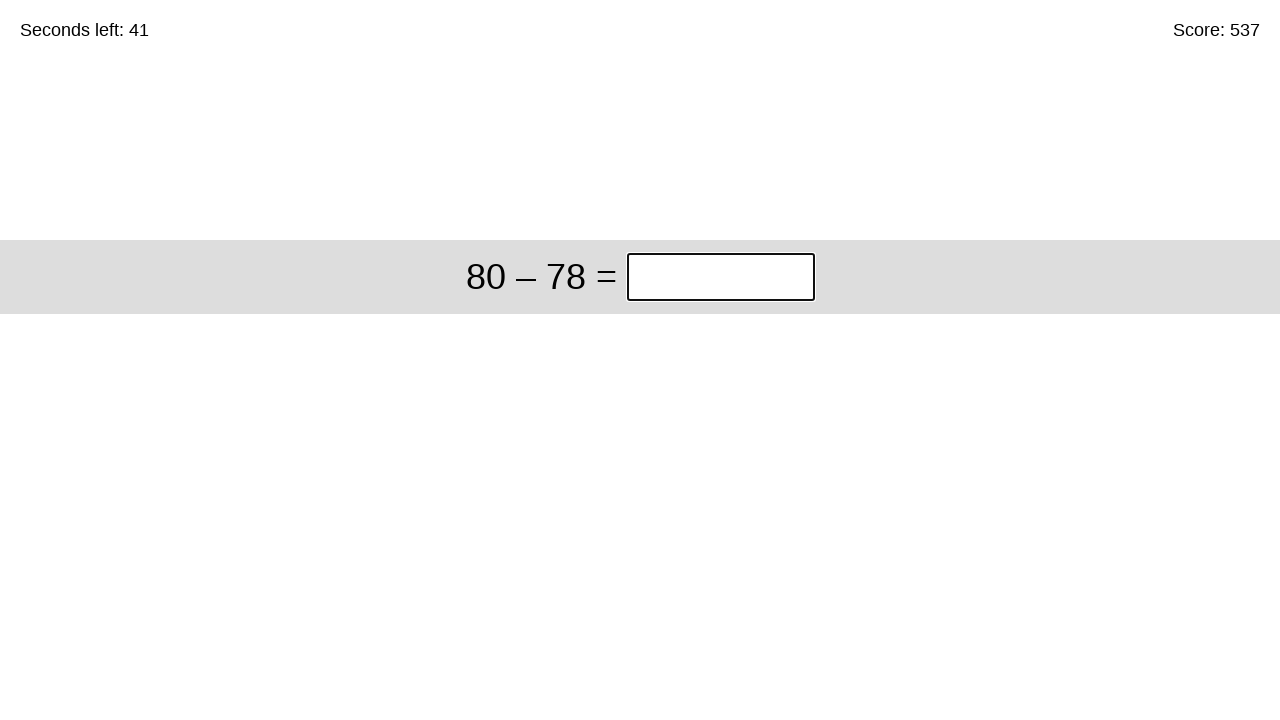

Solved equation '80 – 78' and entered answer '2' on xpath=//*[@id="game"]/div/div[1]/input
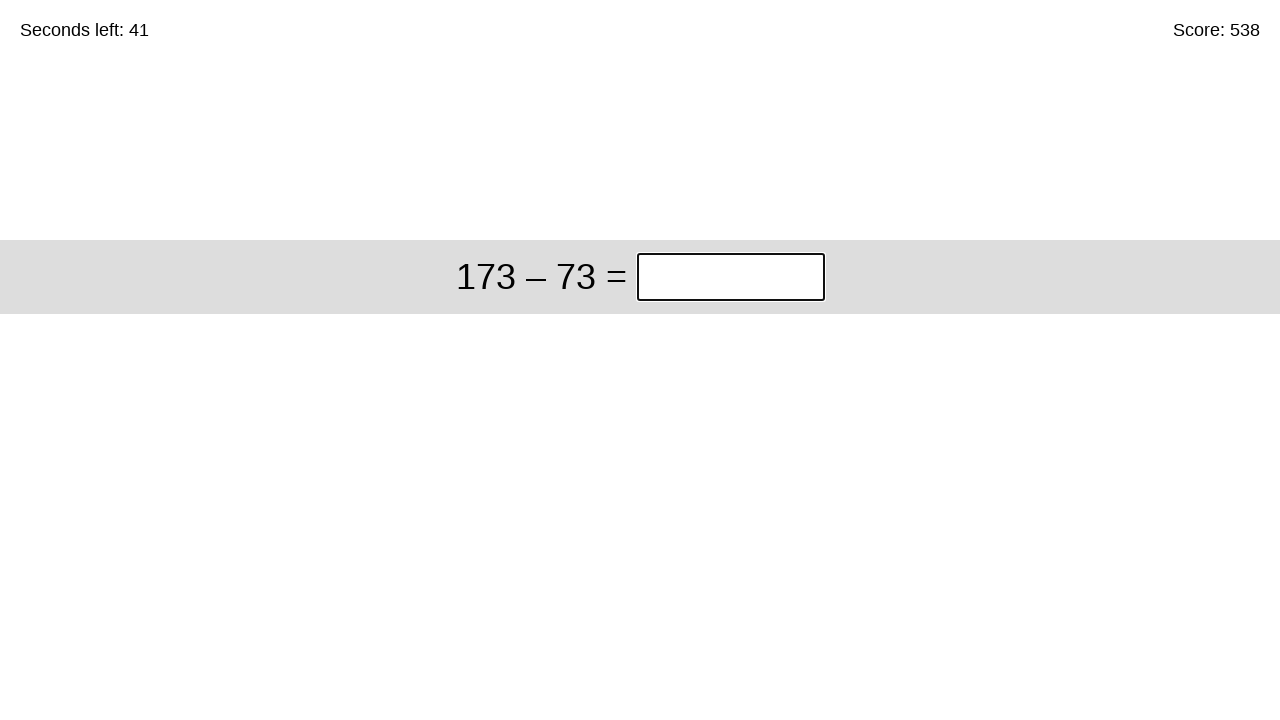

Solved equation '173 – 73' and entered answer '100' on xpath=//*[@id="game"]/div/div[1]/input
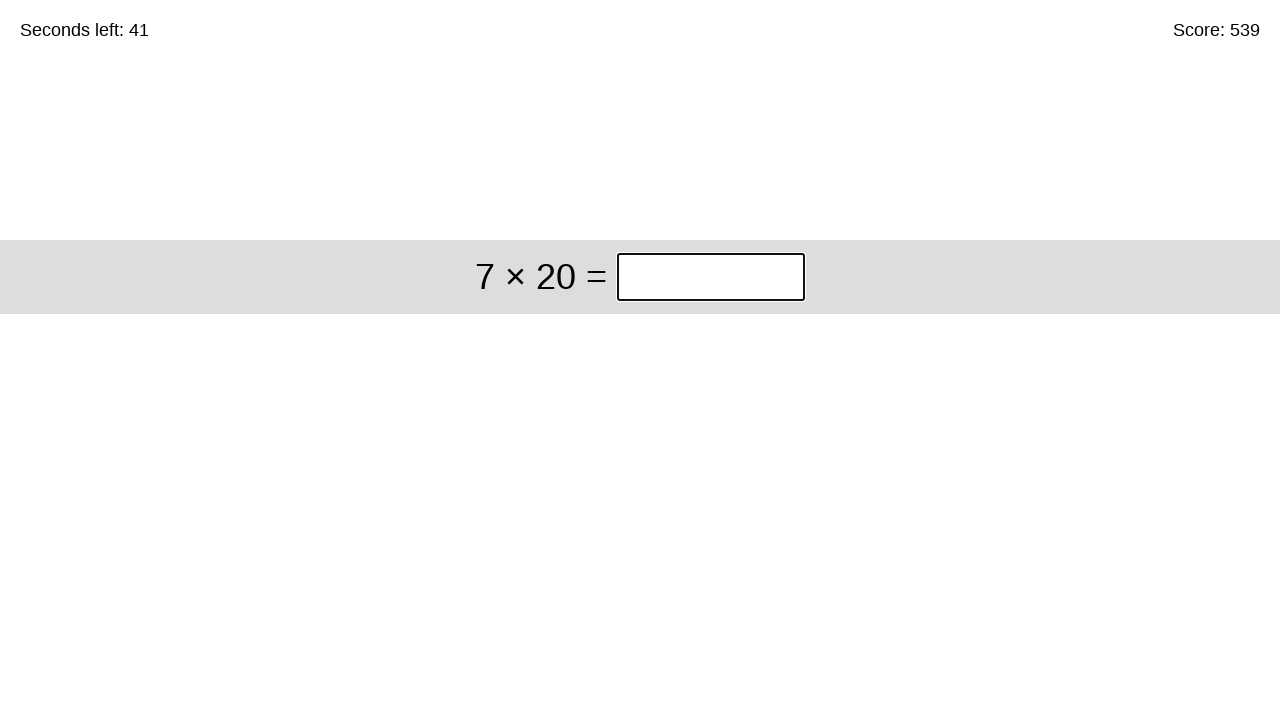

Solved equation '7 × 20' and entered answer '140' on xpath=//*[@id="game"]/div/div[1]/input
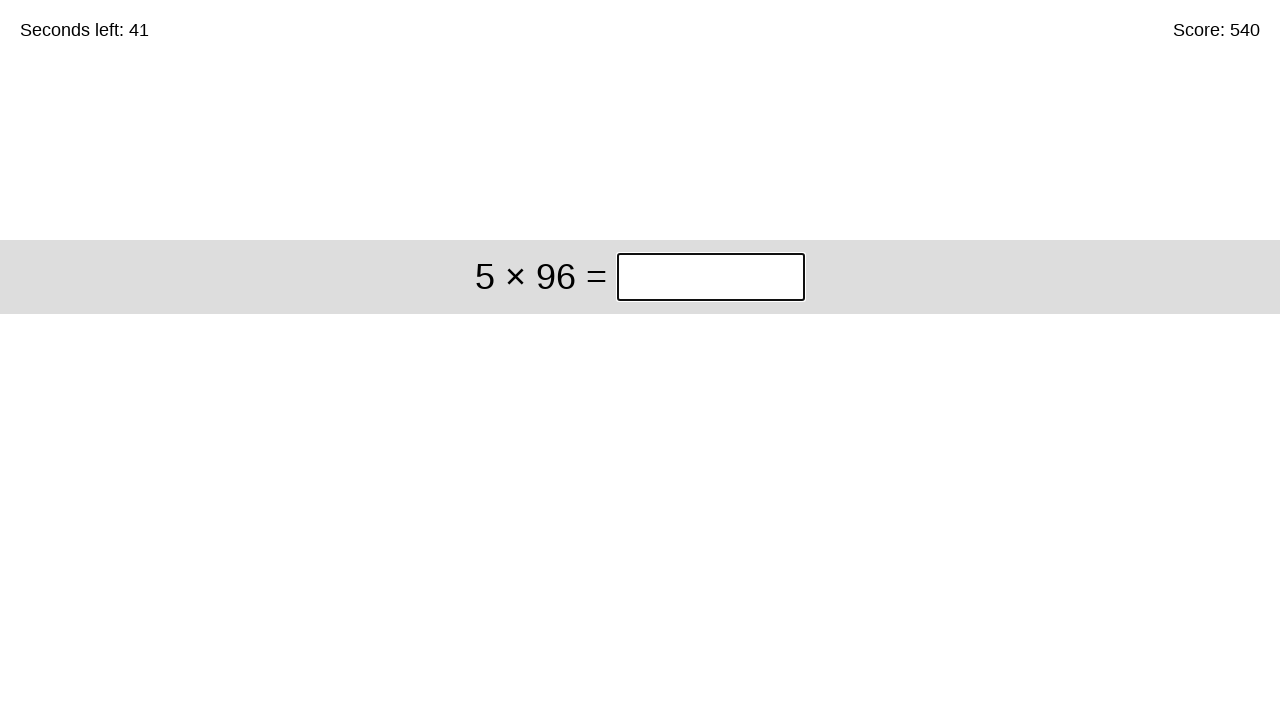

Solved equation '5 × 96' and entered answer '480' on xpath=//*[@id="game"]/div/div[1]/input
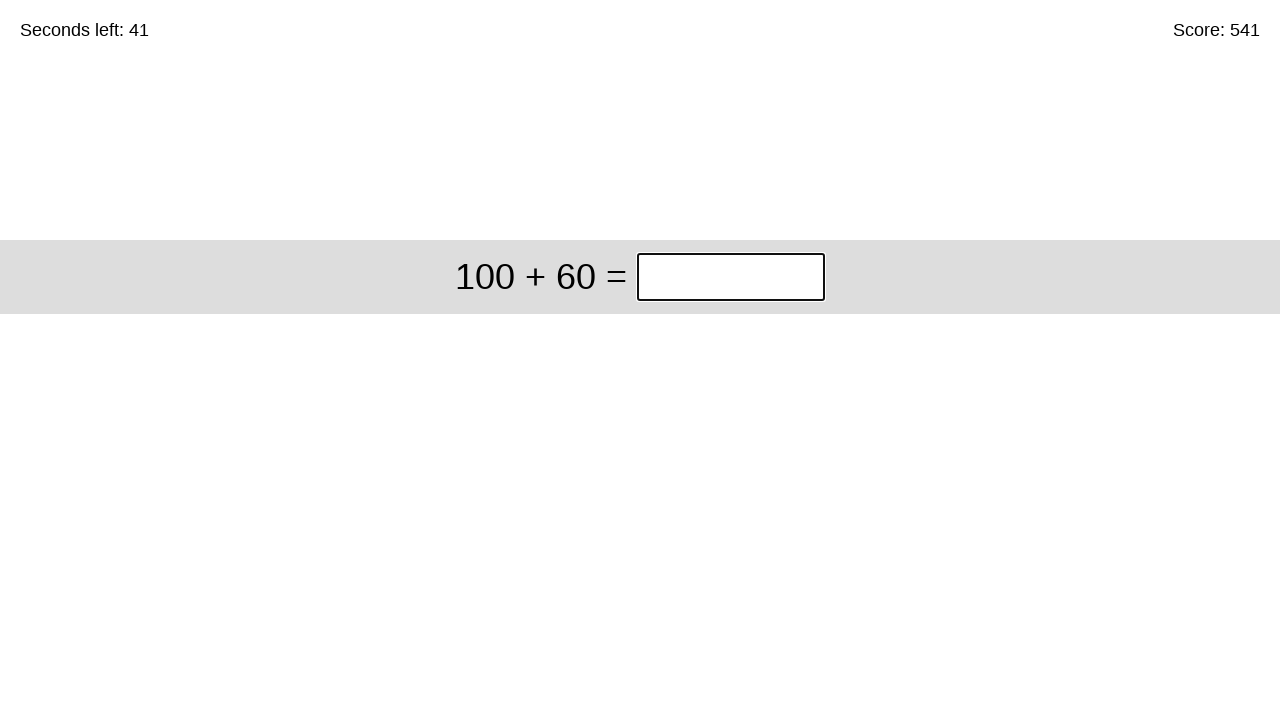

Solved equation '100 + 60' and entered answer '160' on xpath=//*[@id="game"]/div/div[1]/input
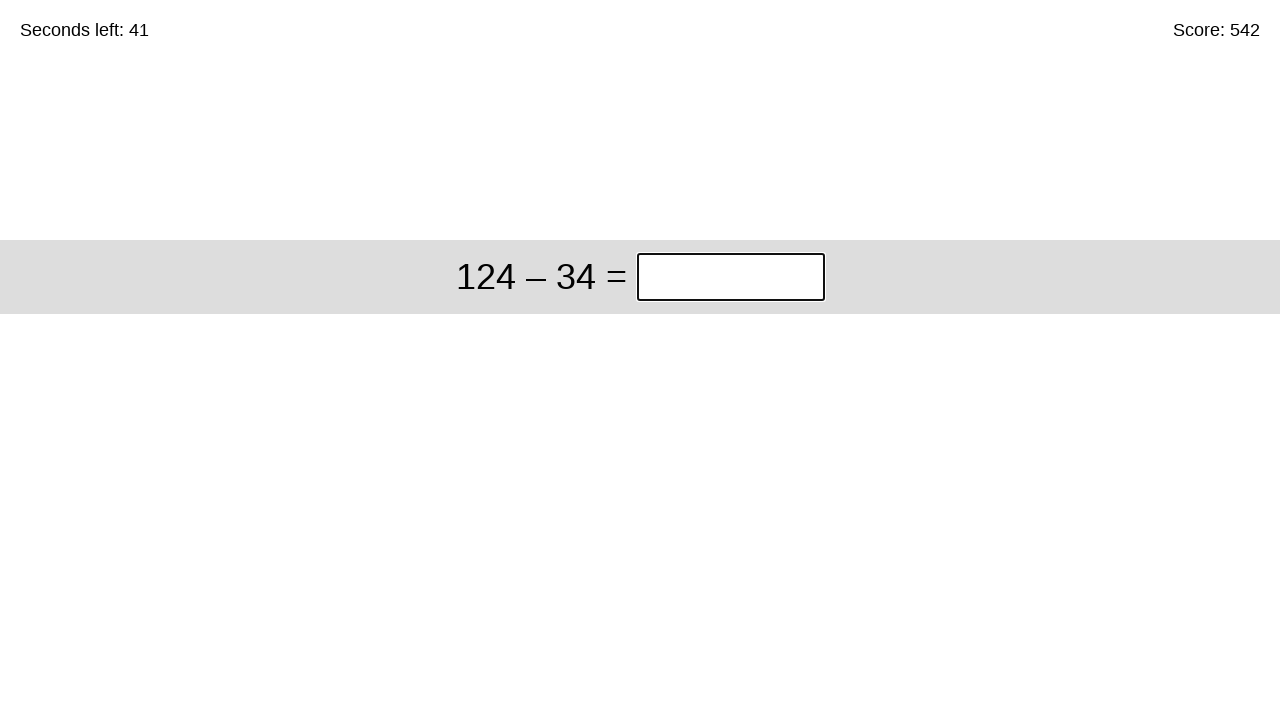

Solved equation '124 – 34' and entered answer '90' on xpath=//*[@id="game"]/div/div[1]/input
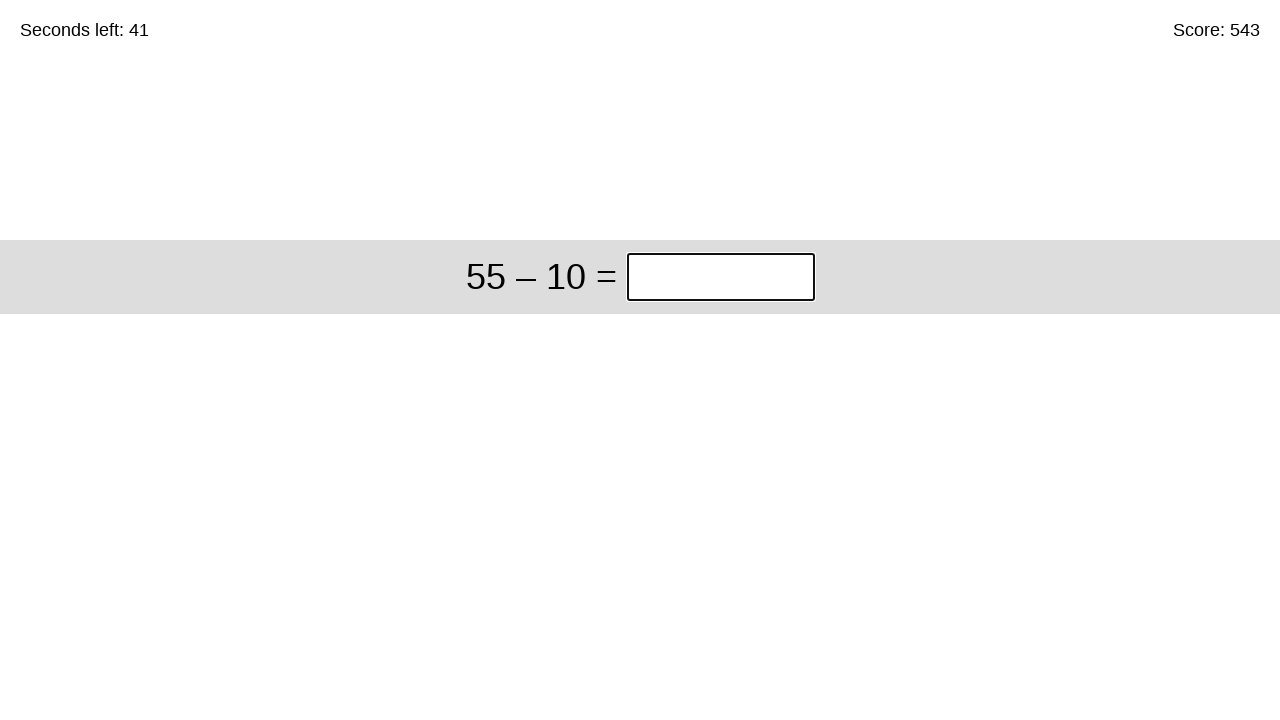

Solved equation '55 – 10' and entered answer '45' on xpath=//*[@id="game"]/div/div[1]/input
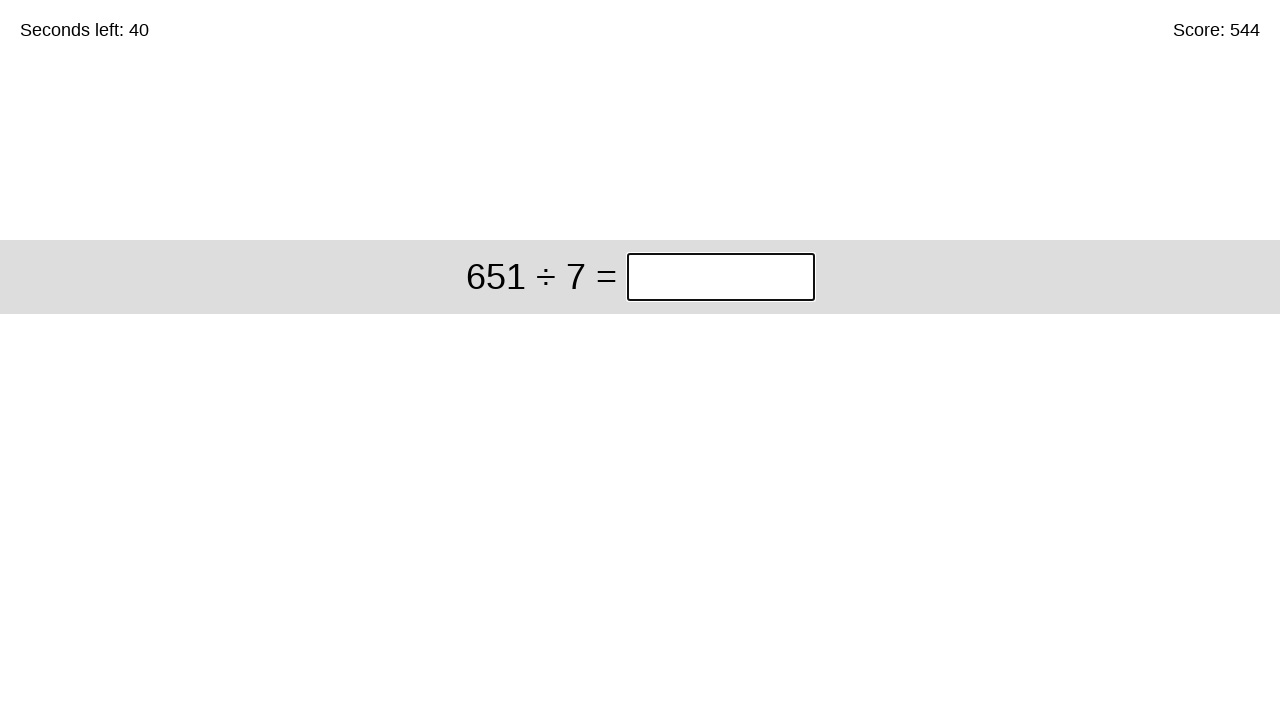

Solved equation '651 ÷ 7' and entered answer '93' on xpath=//*[@id="game"]/div/div[1]/input
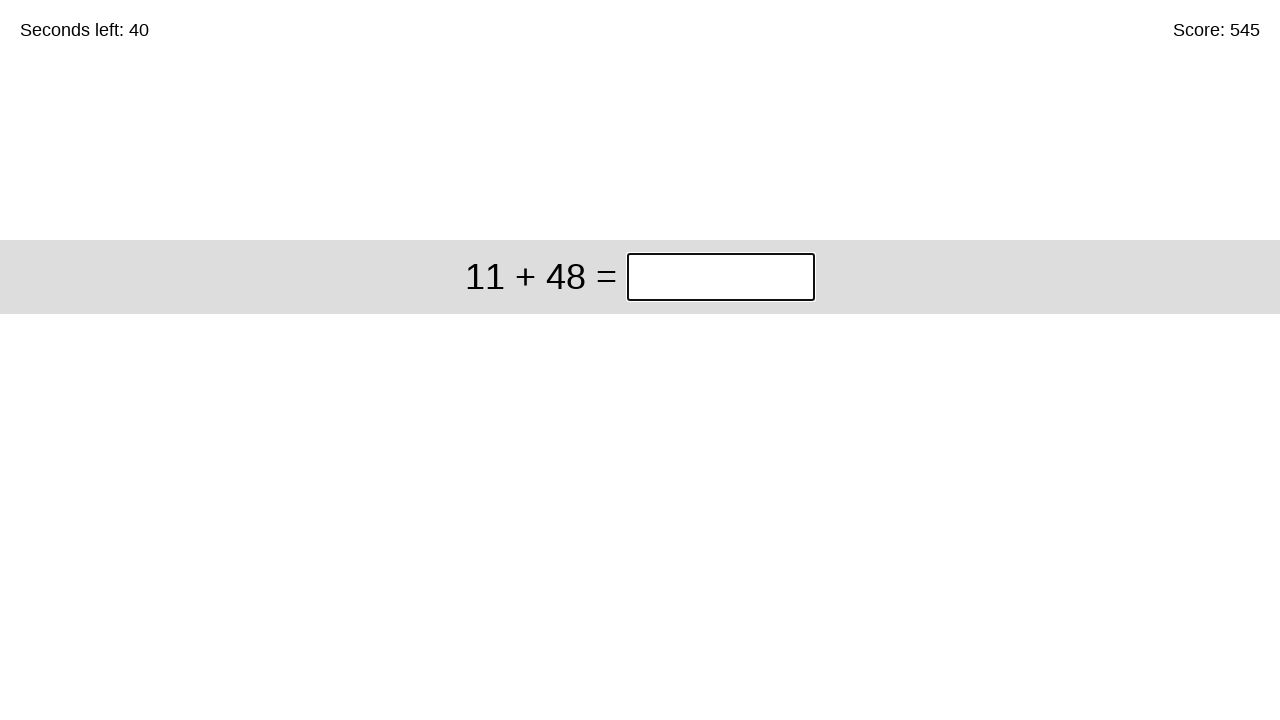

Solved equation '11 + 48' and entered answer '59' on xpath=//*[@id="game"]/div/div[1]/input
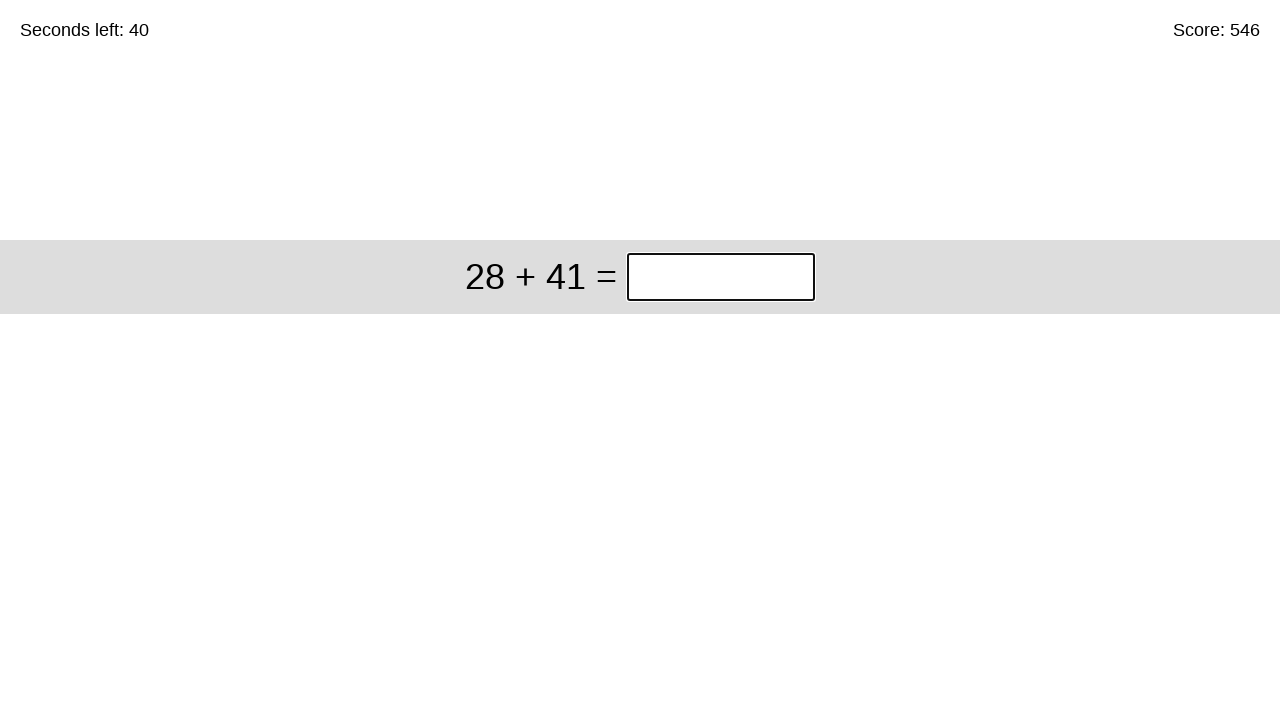

Solved equation '28 + 41' and entered answer '69' on xpath=//*[@id="game"]/div/div[1]/input
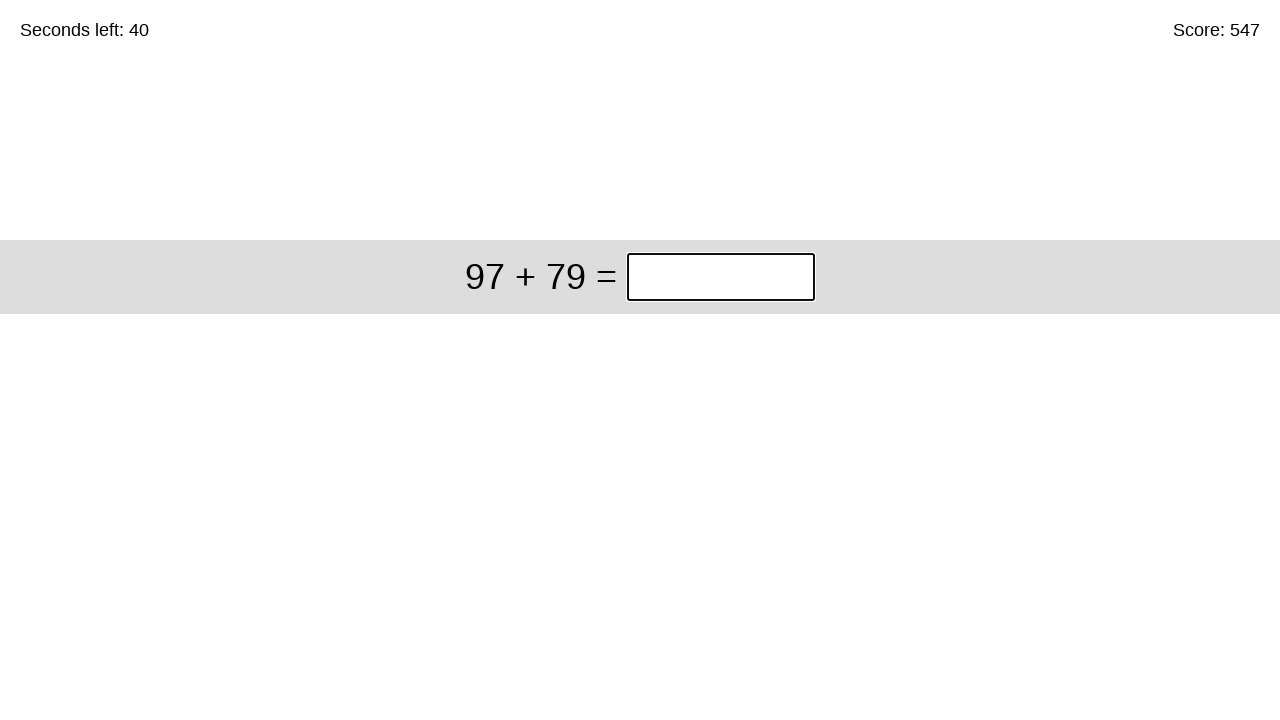

Solved equation '97 + 79' and entered answer '176' on xpath=//*[@id="game"]/div/div[1]/input
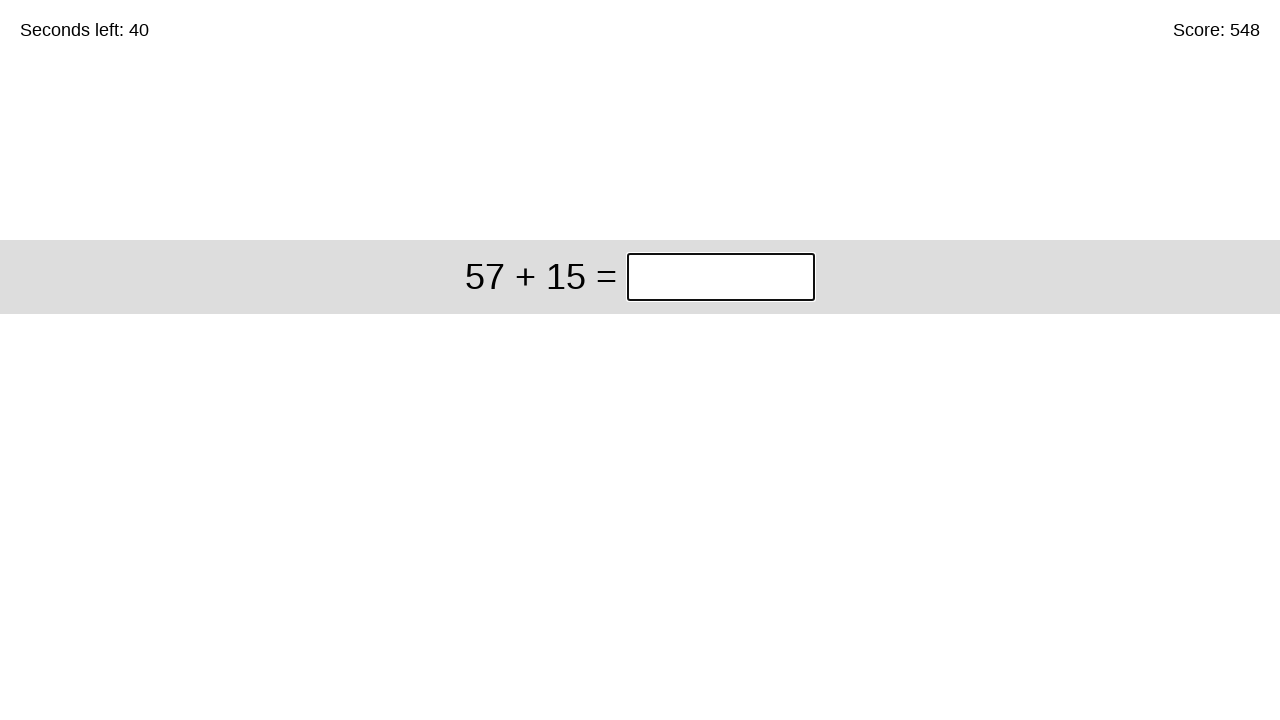

Solved equation '57 + 15' and entered answer '72' on xpath=//*[@id="game"]/div/div[1]/input
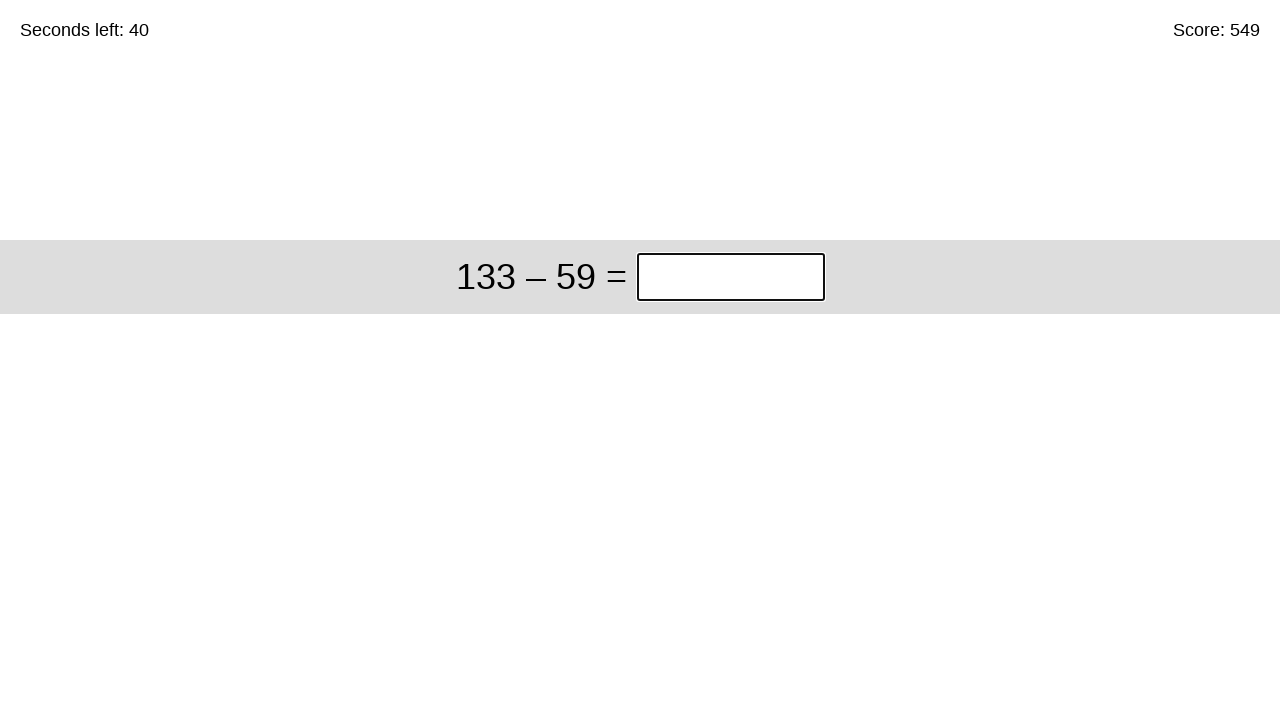

Solved equation '133 – 59' and entered answer '74' on xpath=//*[@id="game"]/div/div[1]/input
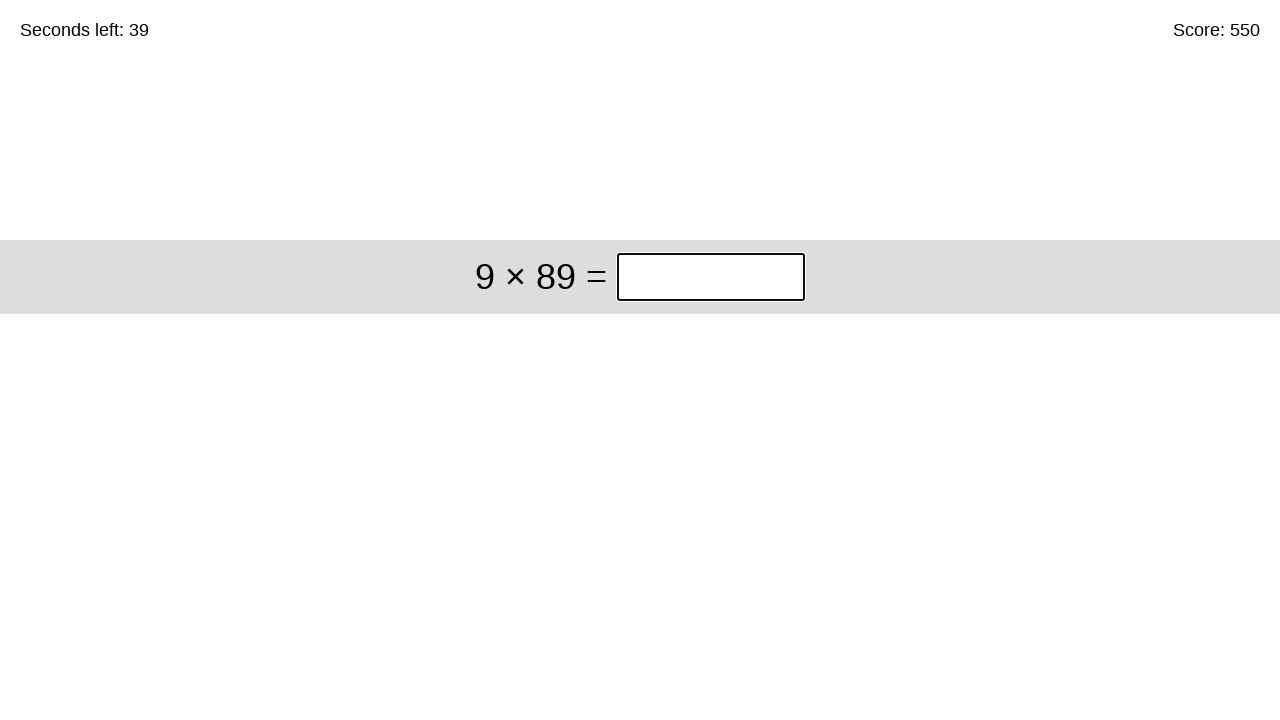

Solved equation '9 × 89' and entered answer '801' on xpath=//*[@id="game"]/div/div[1]/input
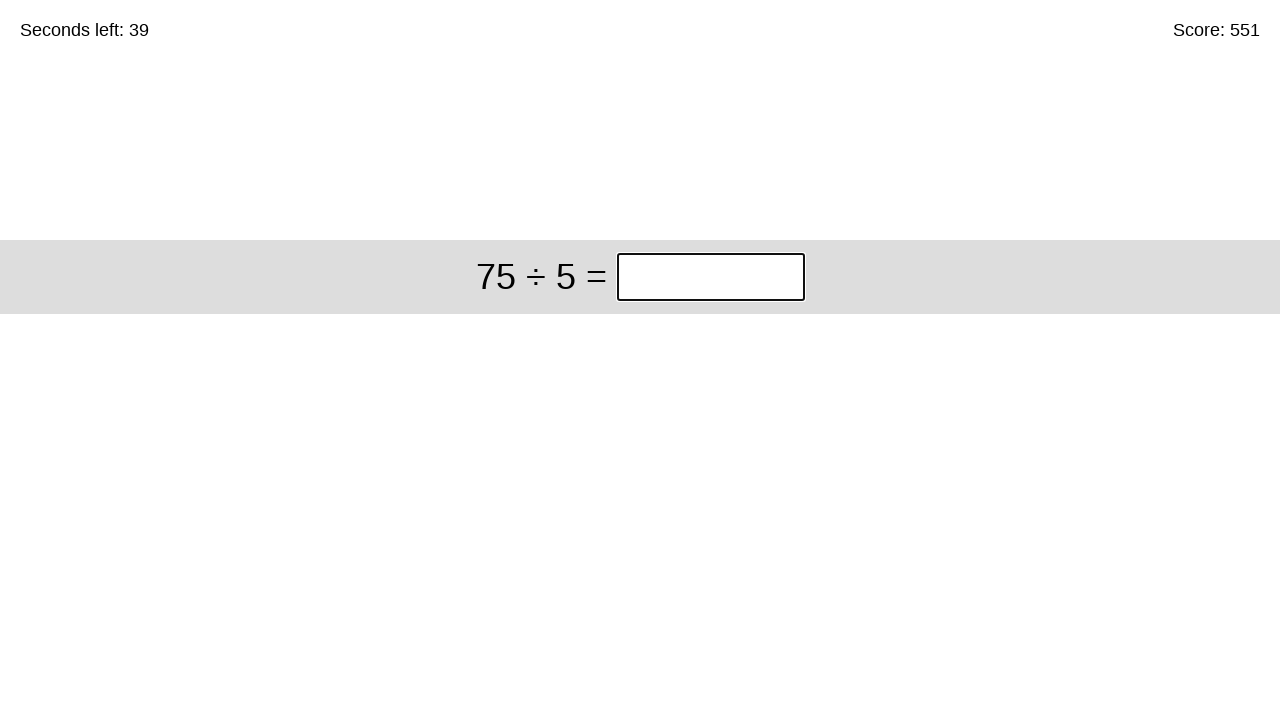

Solved equation '75 ÷ 5' and entered answer '15' on xpath=//*[@id="game"]/div/div[1]/input
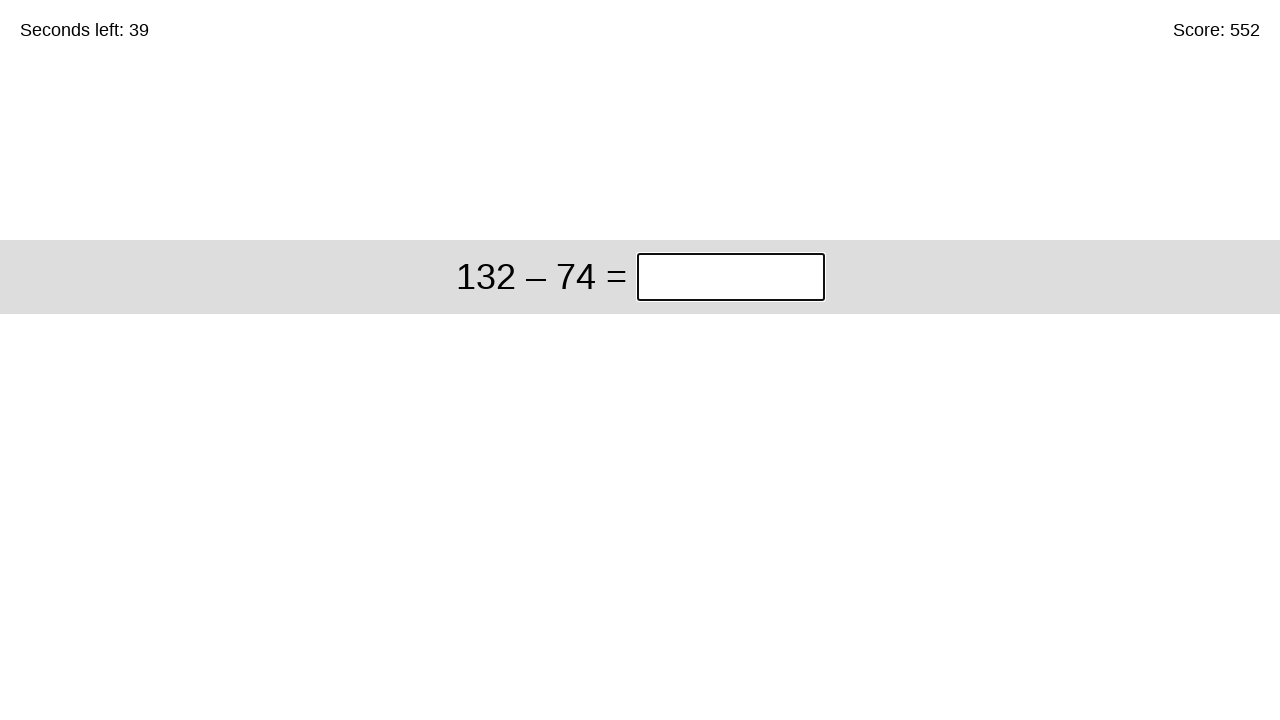

Solved equation '132 – 74' and entered answer '58' on xpath=//*[@id="game"]/div/div[1]/input
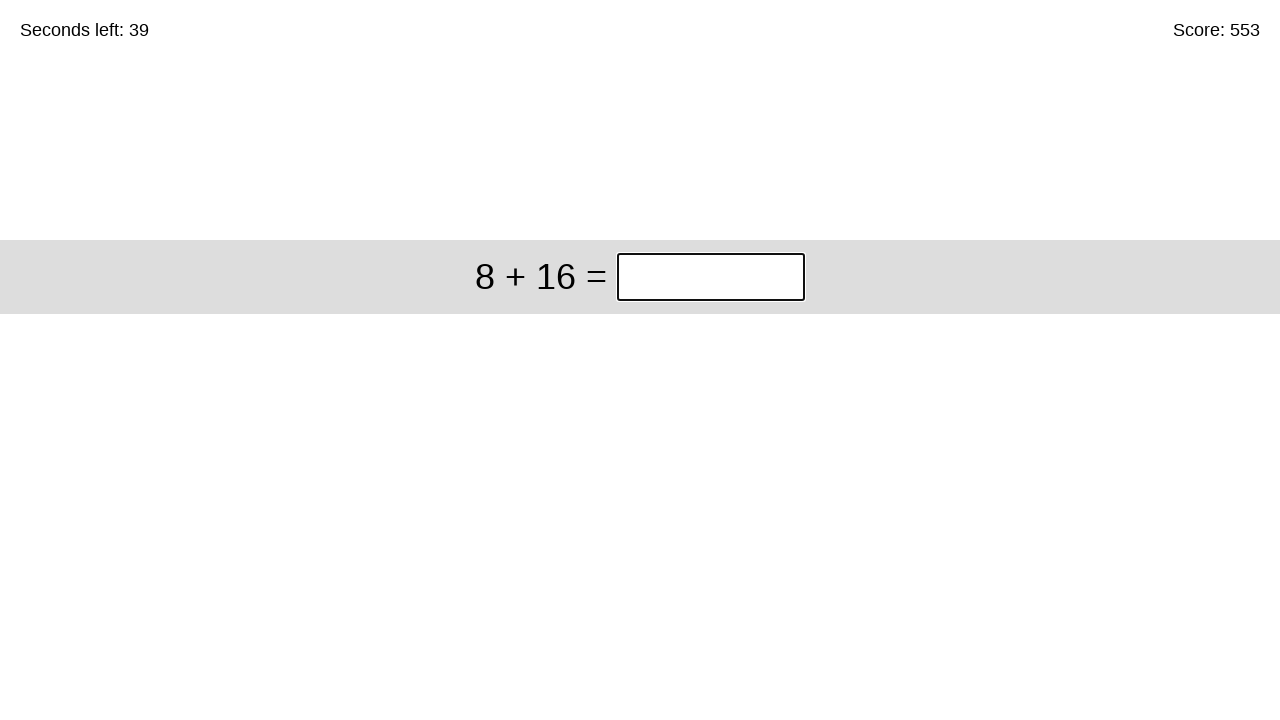

Solved equation '8 + 16' and entered answer '24' on xpath=//*[@id="game"]/div/div[1]/input
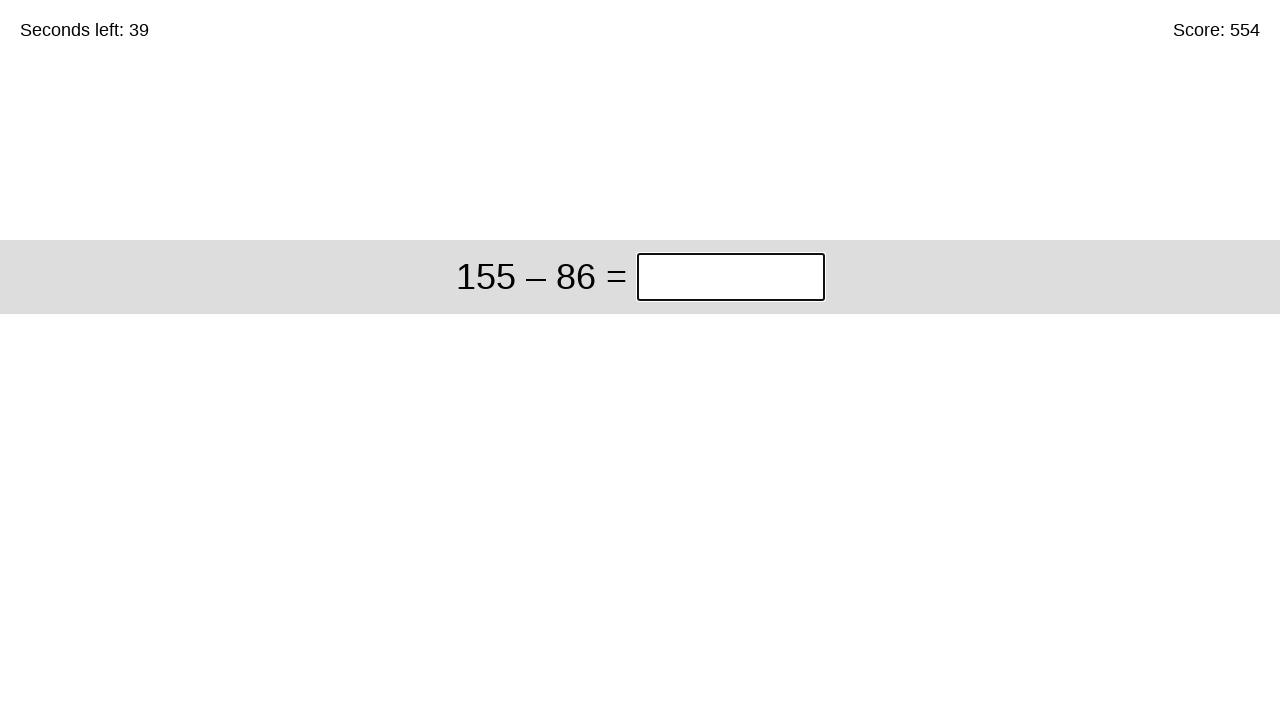

Solved equation '155 – 86' and entered answer '69' on xpath=//*[@id="game"]/div/div[1]/input
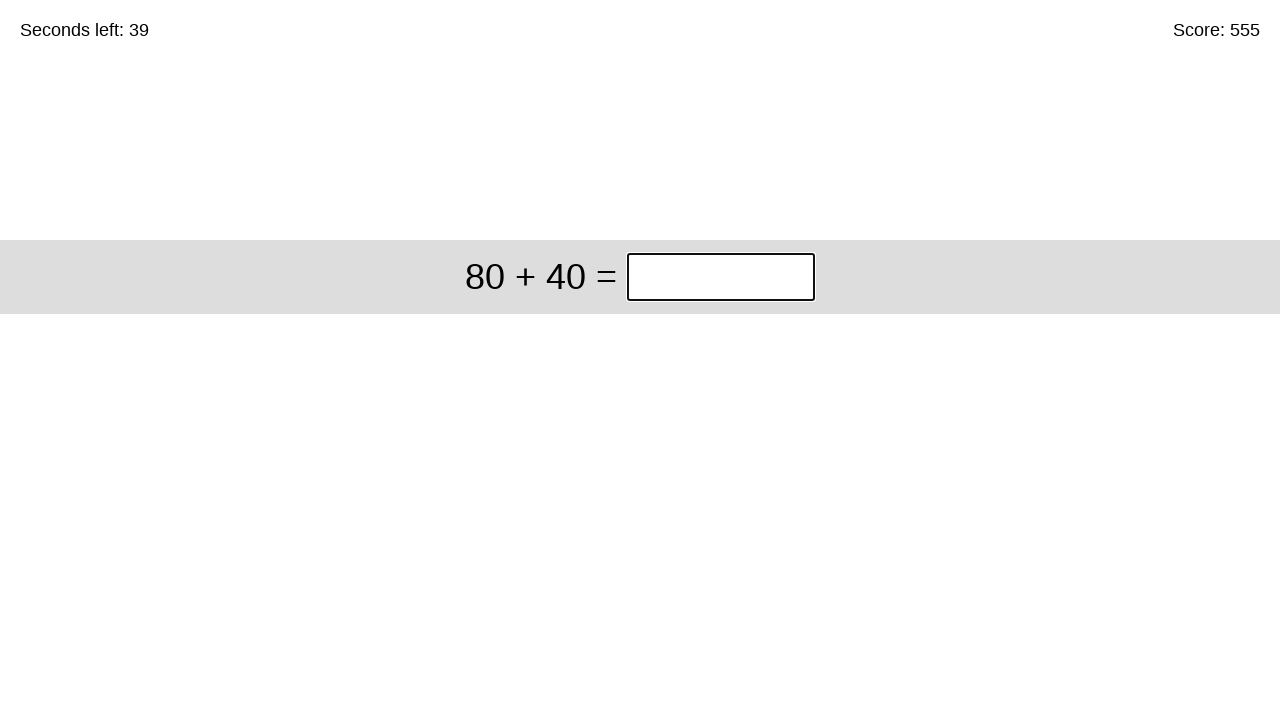

Solved equation '80 + 40' and entered answer '120' on xpath=//*[@id="game"]/div/div[1]/input
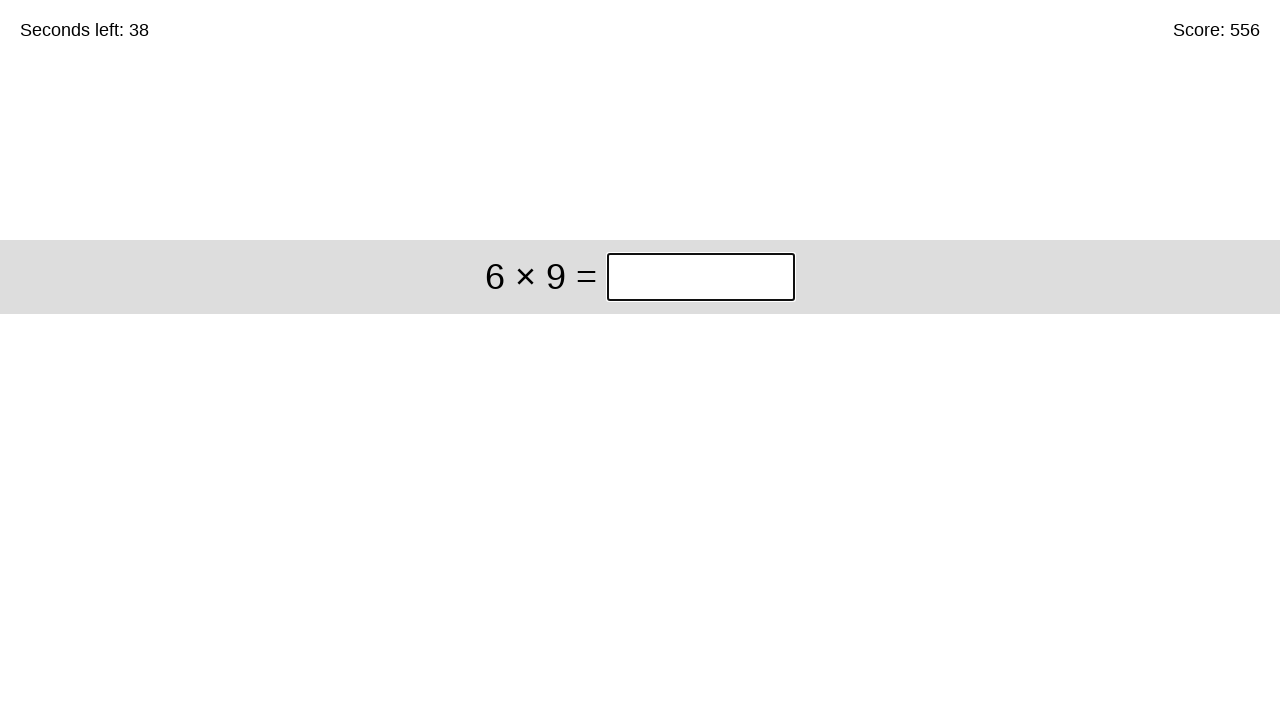

Solved equation '6 × 9' and entered answer '54' on xpath=//*[@id="game"]/div/div[1]/input
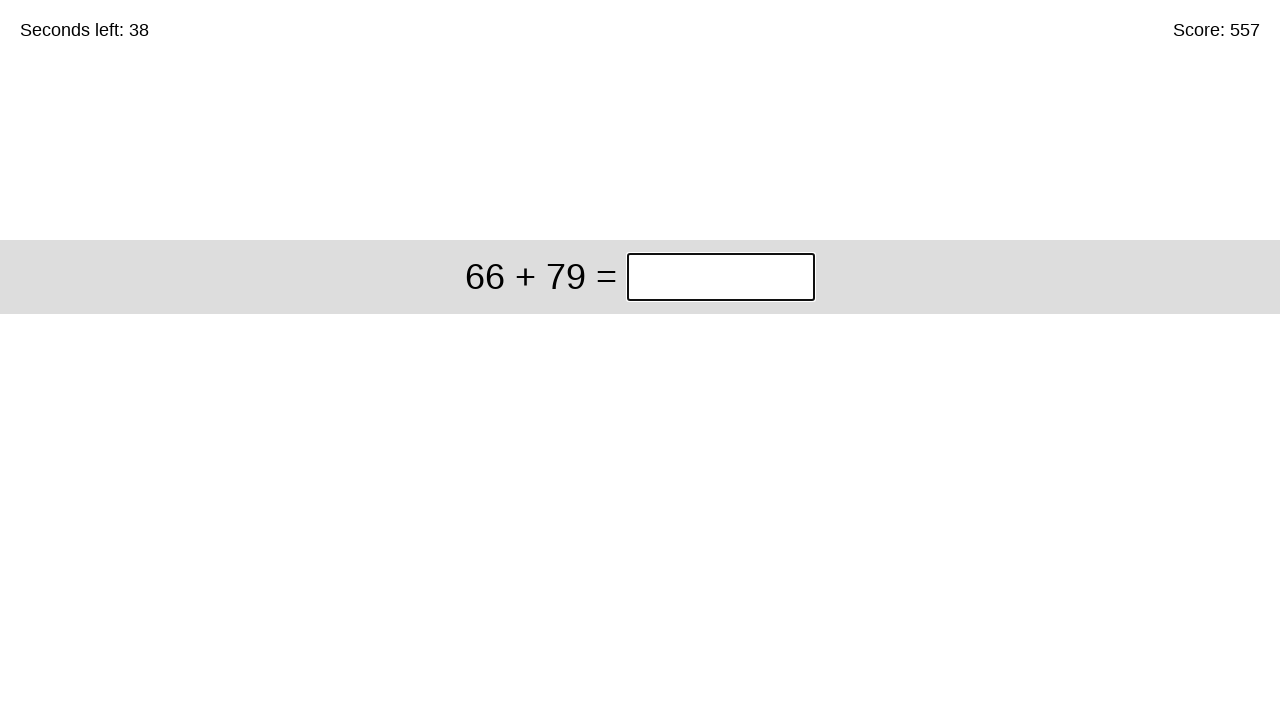

Solved equation '66 + 79' and entered answer '145' on xpath=//*[@id="game"]/div/div[1]/input
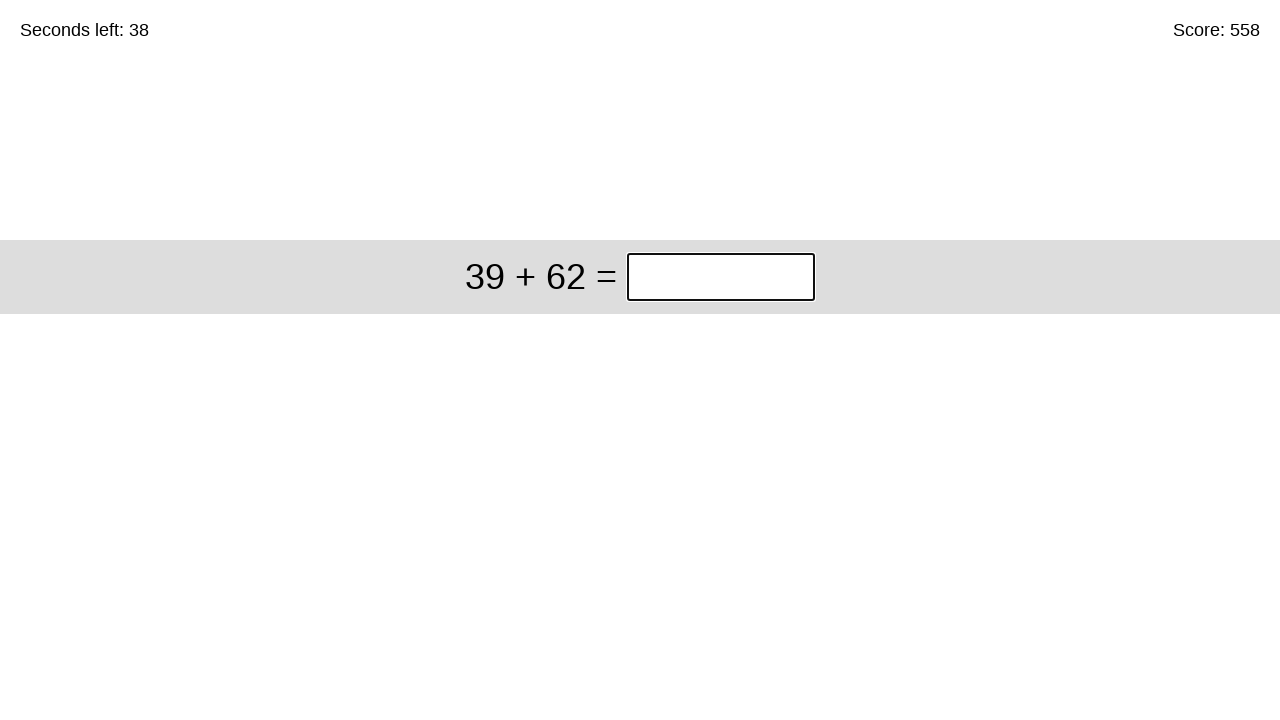

Solved equation '39 + 62' and entered answer '101' on xpath=//*[@id="game"]/div/div[1]/input
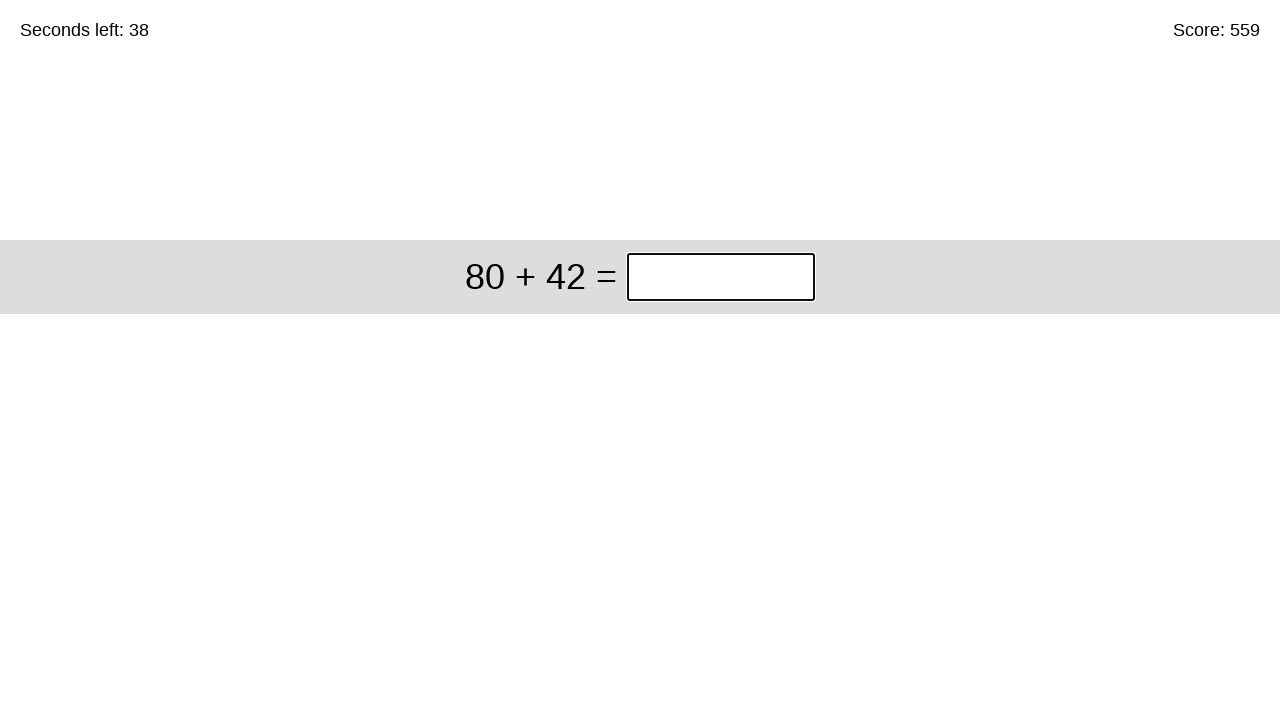

Solved equation '80 + 42' and entered answer '122' on xpath=//*[@id="game"]/div/div[1]/input
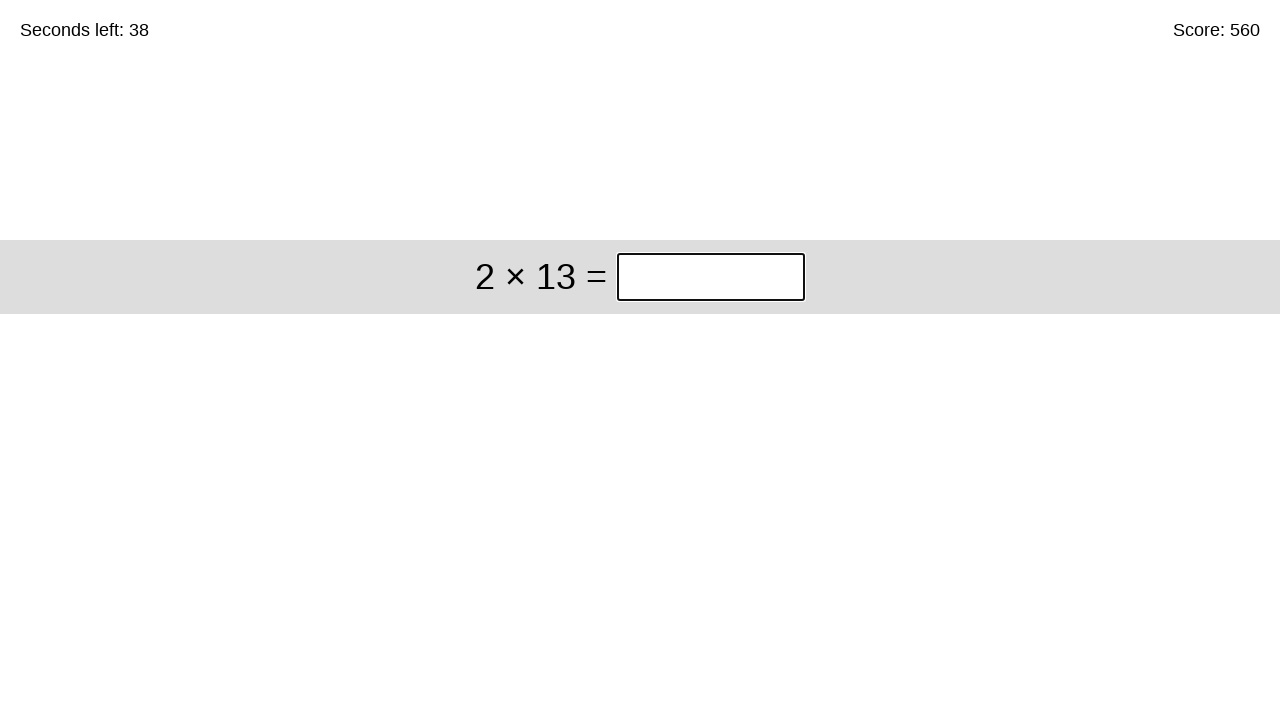

Solved equation '2 × 13' and entered answer '26' on xpath=//*[@id="game"]/div/div[1]/input
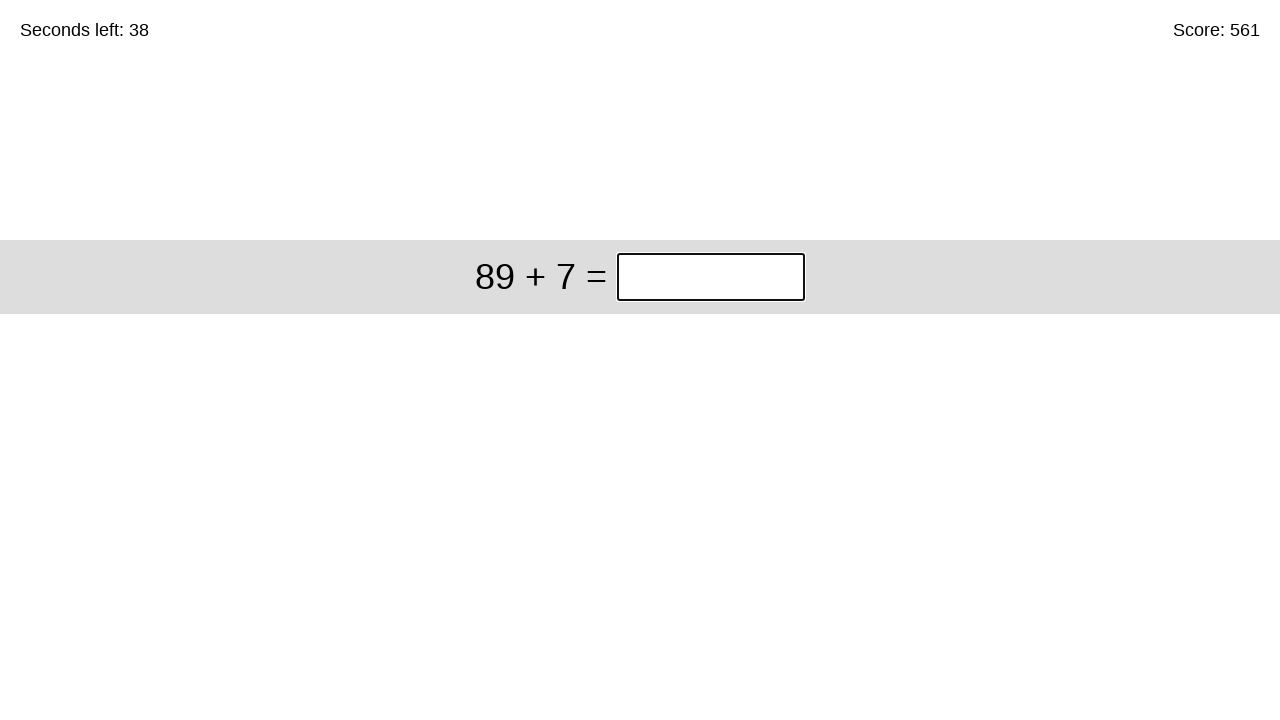

Solved equation '89 + 7' and entered answer '96' on xpath=//*[@id="game"]/div/div[1]/input
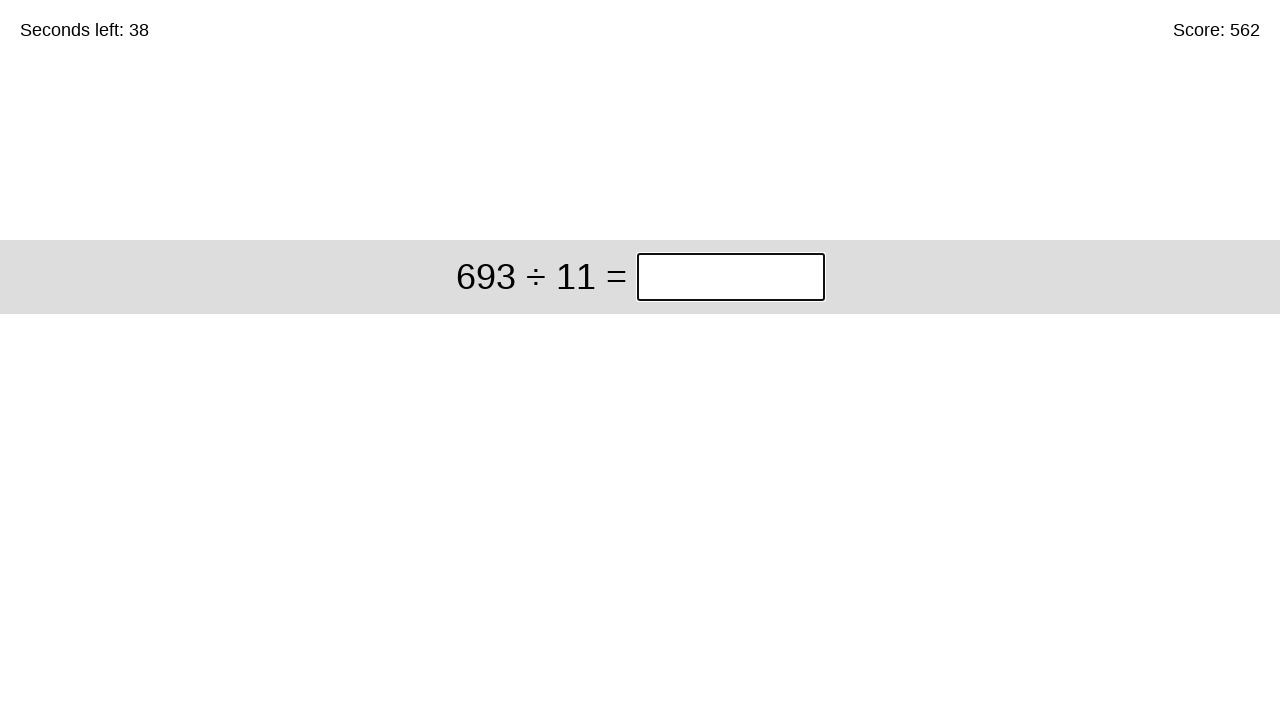

Solved equation '693 ÷ 11' and entered answer '63' on xpath=//*[@id="game"]/div/div[1]/input
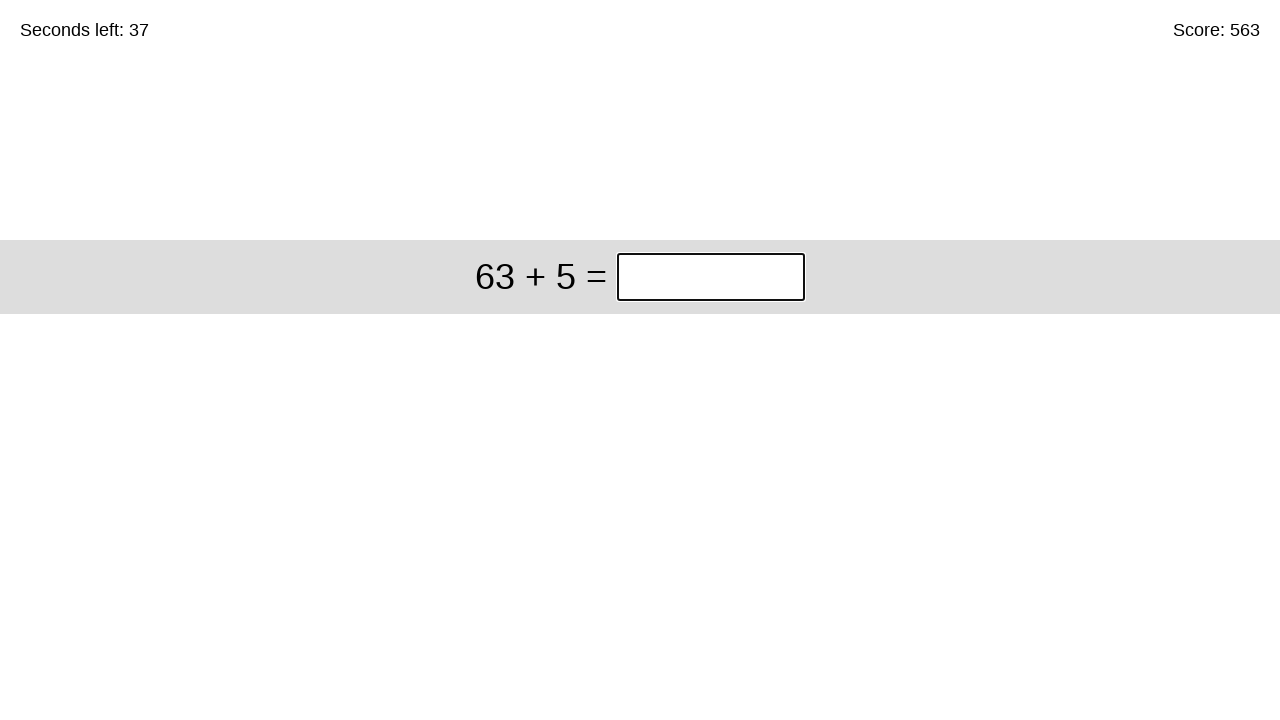

Solved equation '63 + 5' and entered answer '68' on xpath=//*[@id="game"]/div/div[1]/input
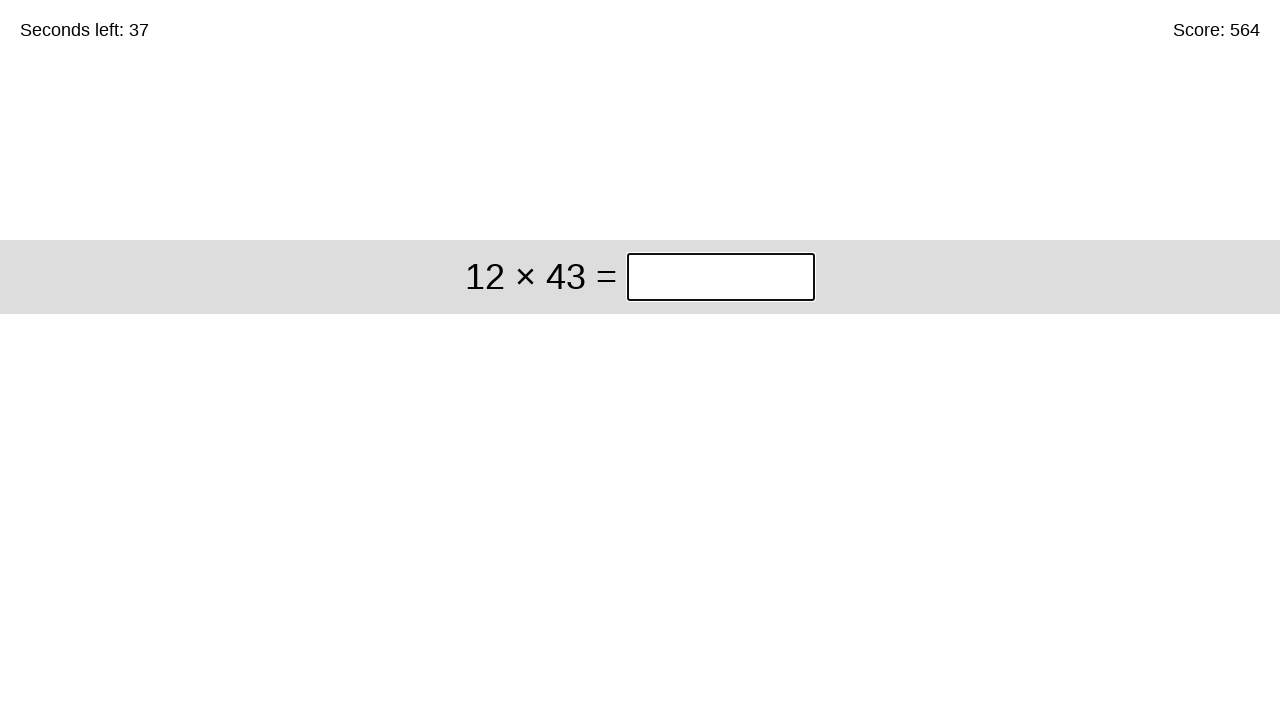

Solved equation '12 × 43' and entered answer '516' on xpath=//*[@id="game"]/div/div[1]/input
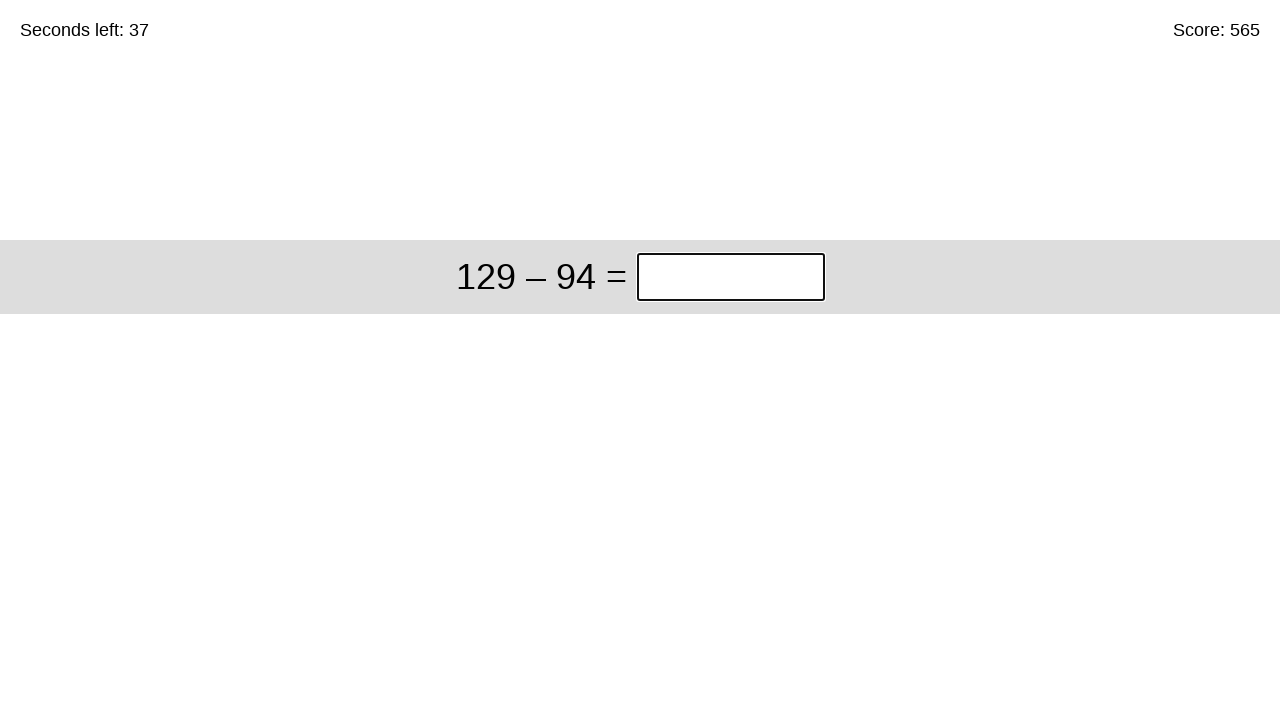

Solved equation '129 – 94' and entered answer '35' on xpath=//*[@id="game"]/div/div[1]/input
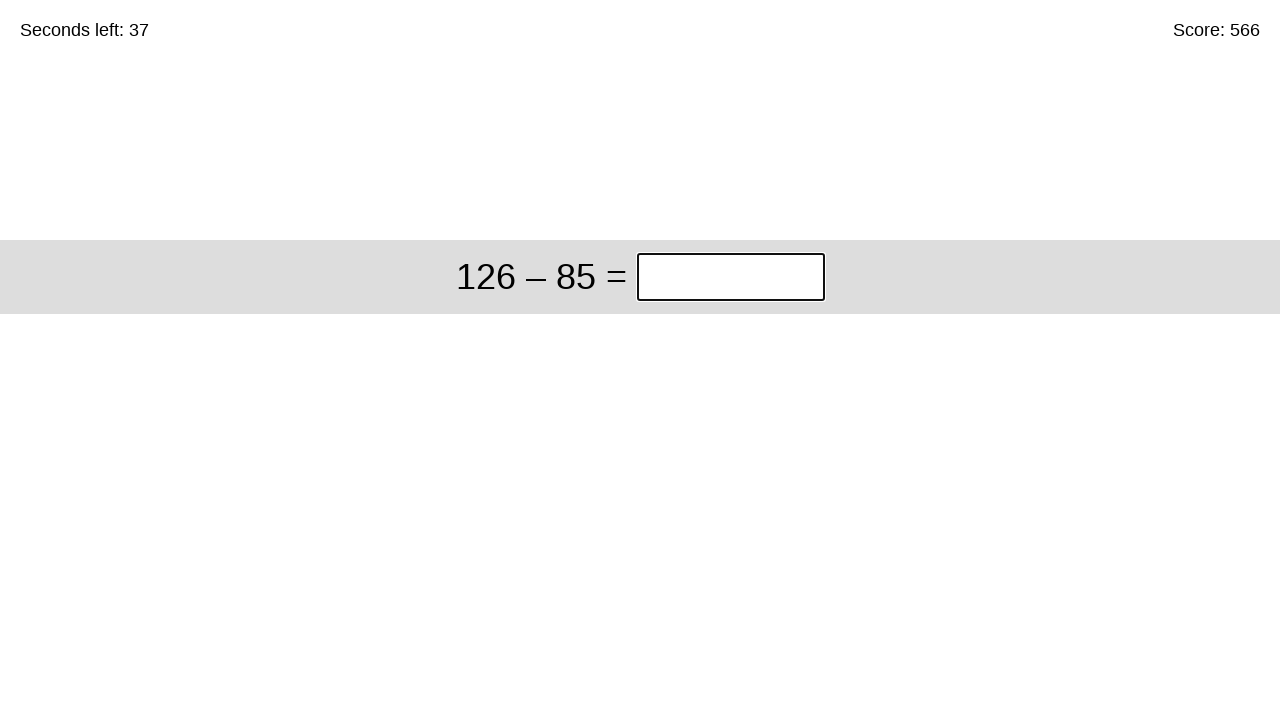

Solved equation '126 – 85' and entered answer '41' on xpath=//*[@id="game"]/div/div[1]/input
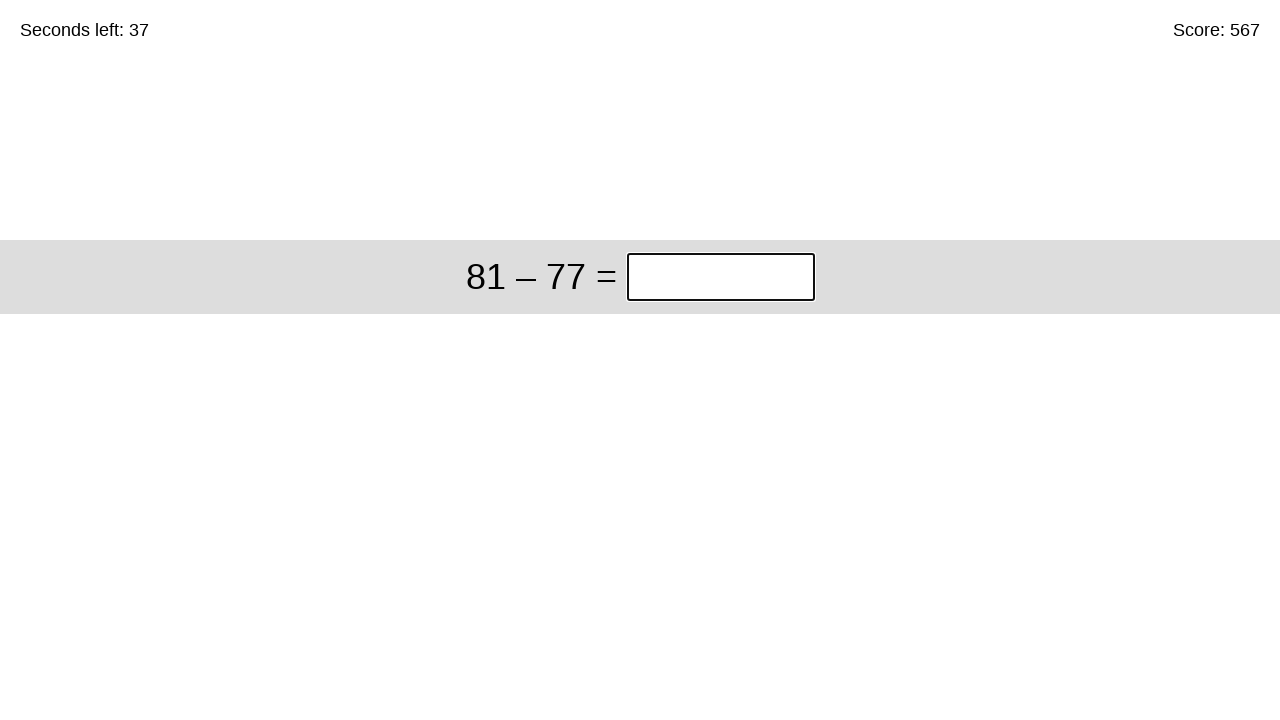

Solved equation '81 – 77' and entered answer '4' on xpath=//*[@id="game"]/div/div[1]/input
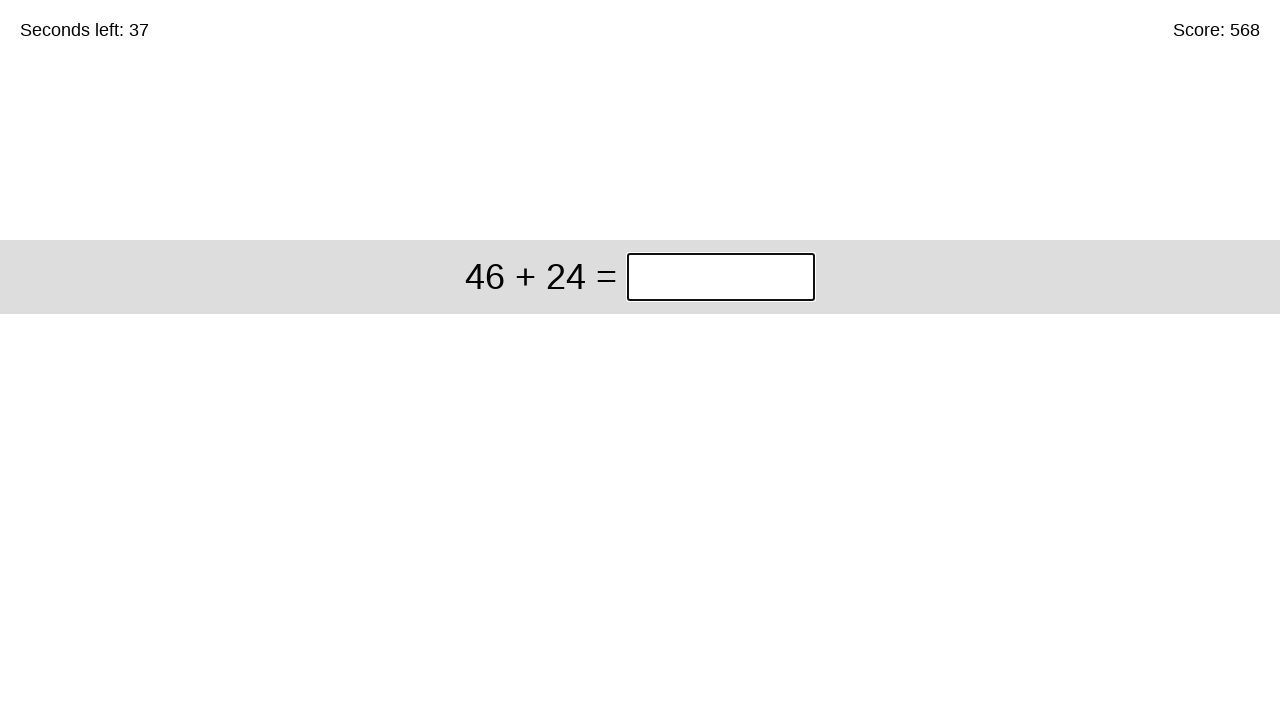

Solved equation '46 + 24' and entered answer '70' on xpath=//*[@id="game"]/div/div[1]/input
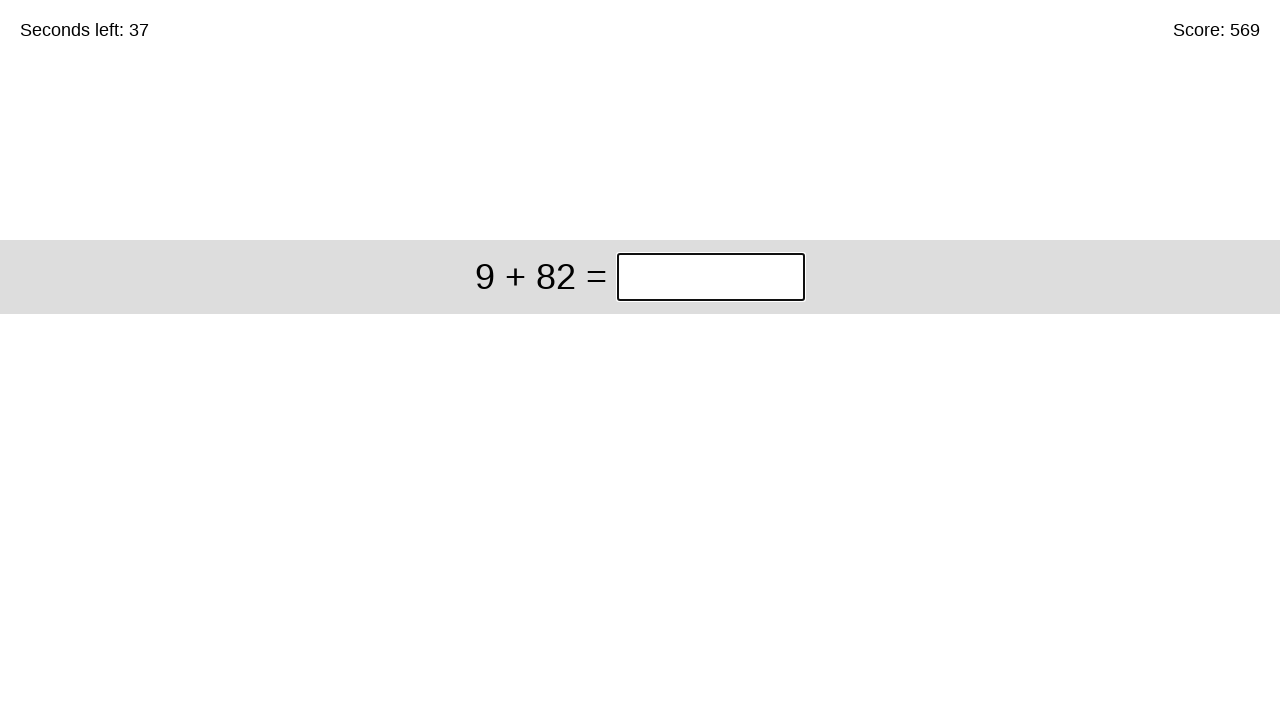

Solved equation '9 + 82' and entered answer '91' on xpath=//*[@id="game"]/div/div[1]/input
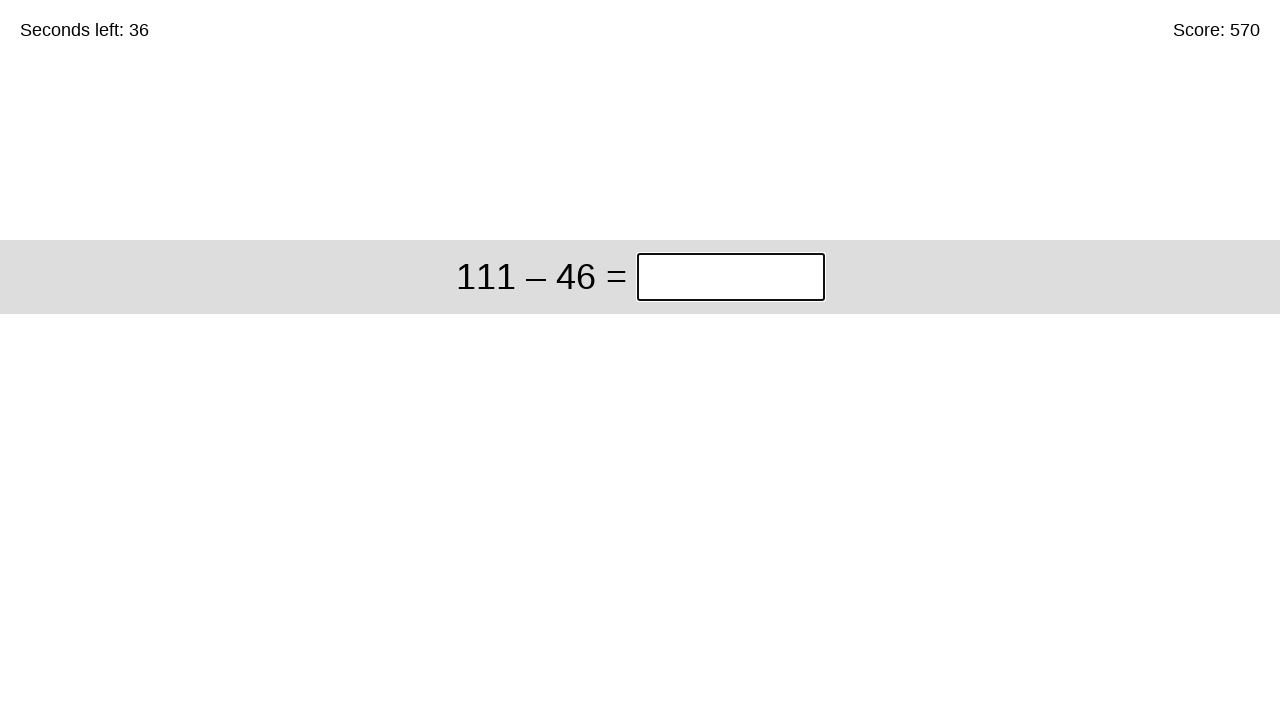

Solved equation '111 – 46' and entered answer '65' on xpath=//*[@id="game"]/div/div[1]/input
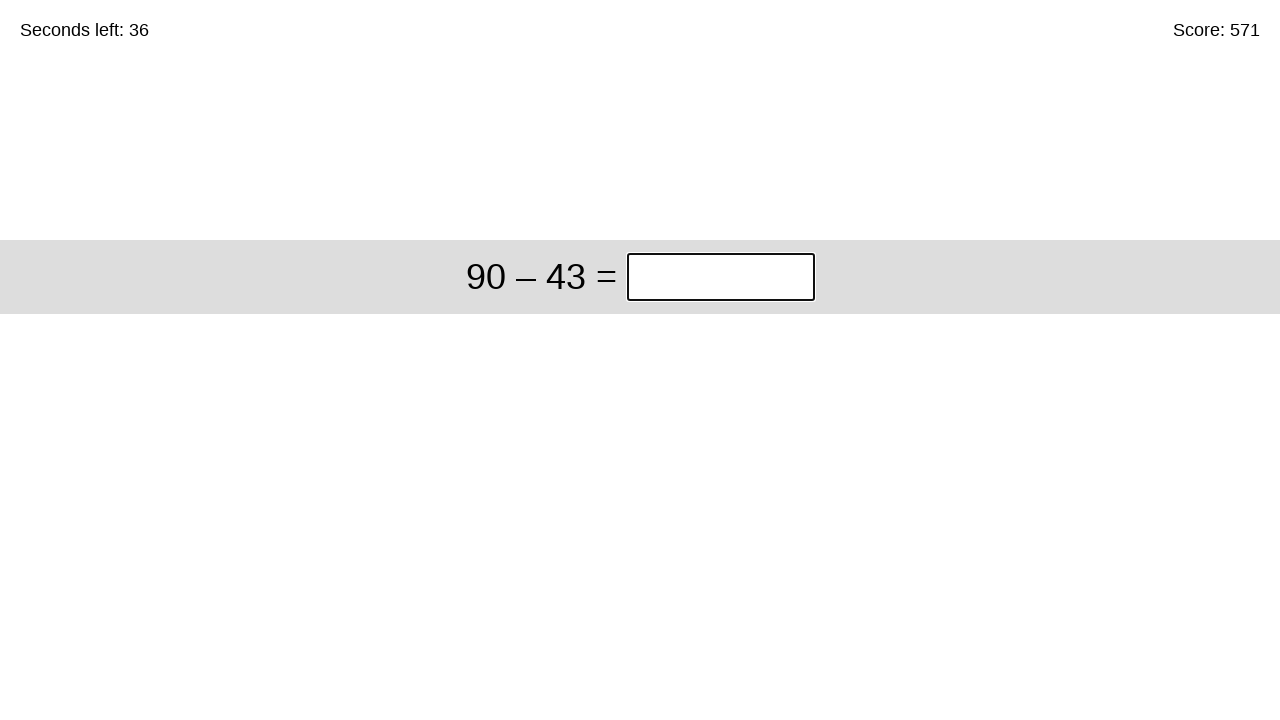

Solved equation '90 – 43' and entered answer '47' on xpath=//*[@id="game"]/div/div[1]/input
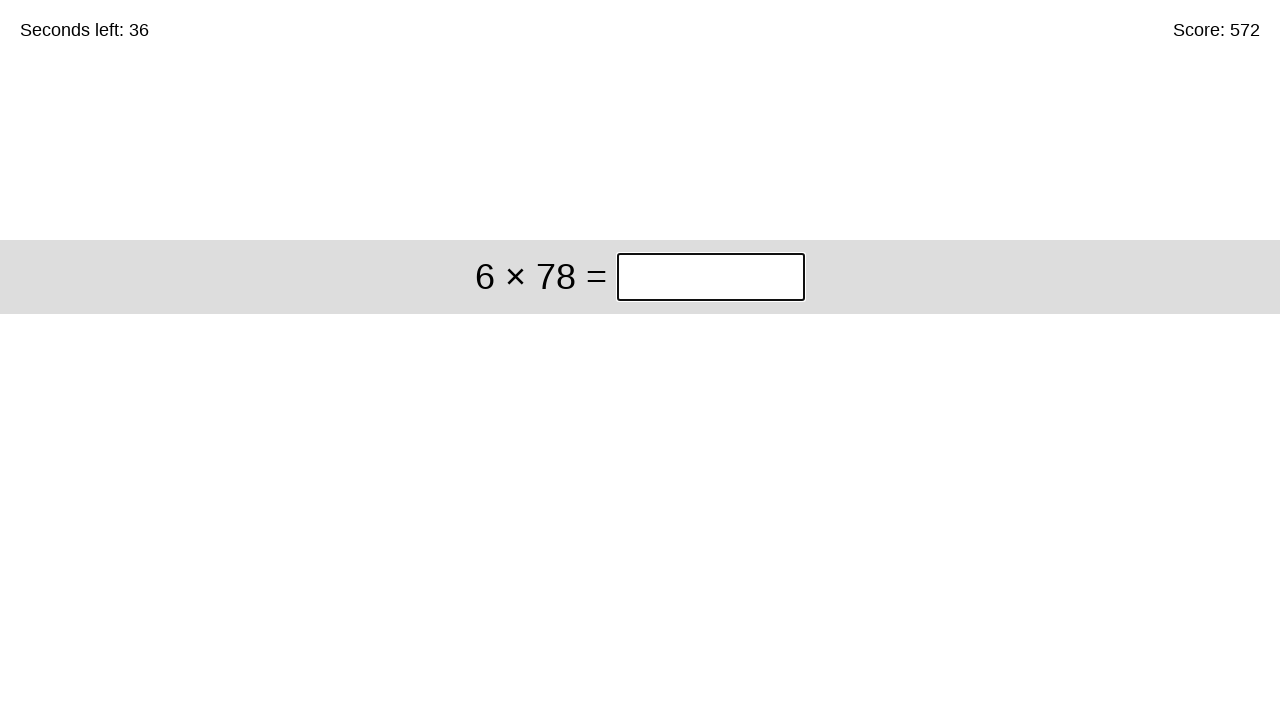

Solved equation '6 × 78' and entered answer '468' on xpath=//*[@id="game"]/div/div[1]/input
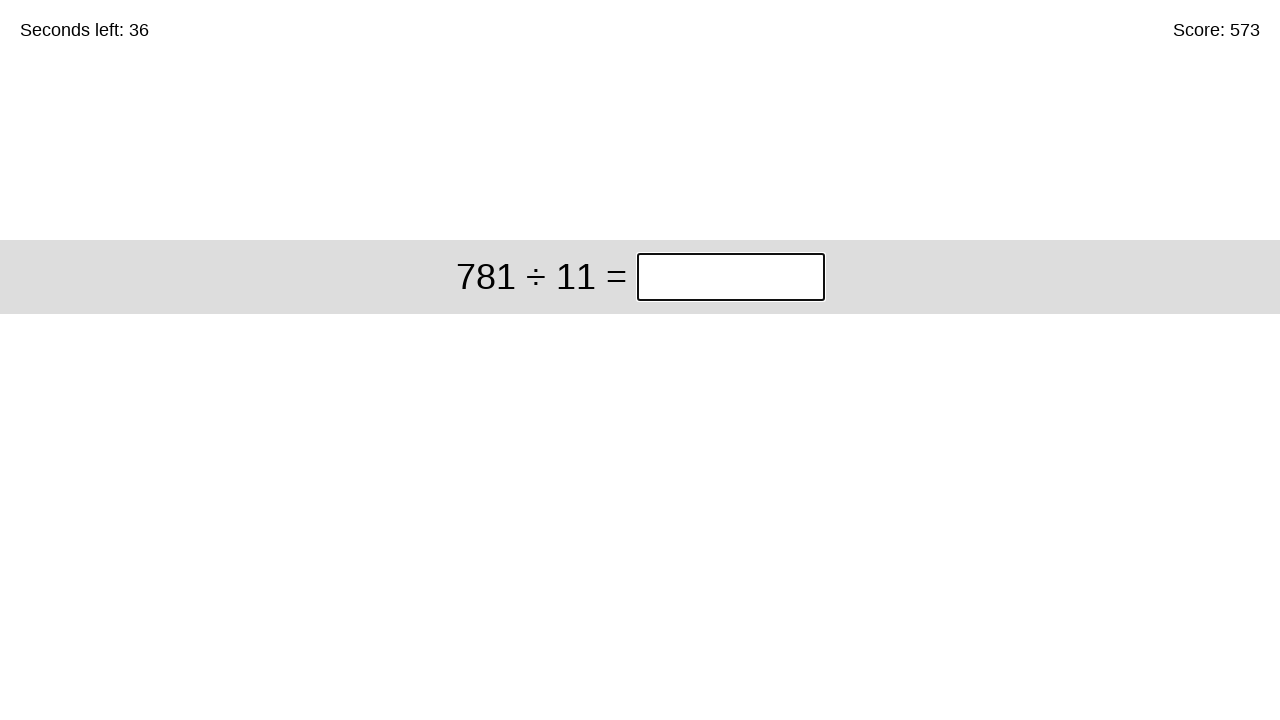

Solved equation '781 ÷ 11' and entered answer '71' on xpath=//*[@id="game"]/div/div[1]/input
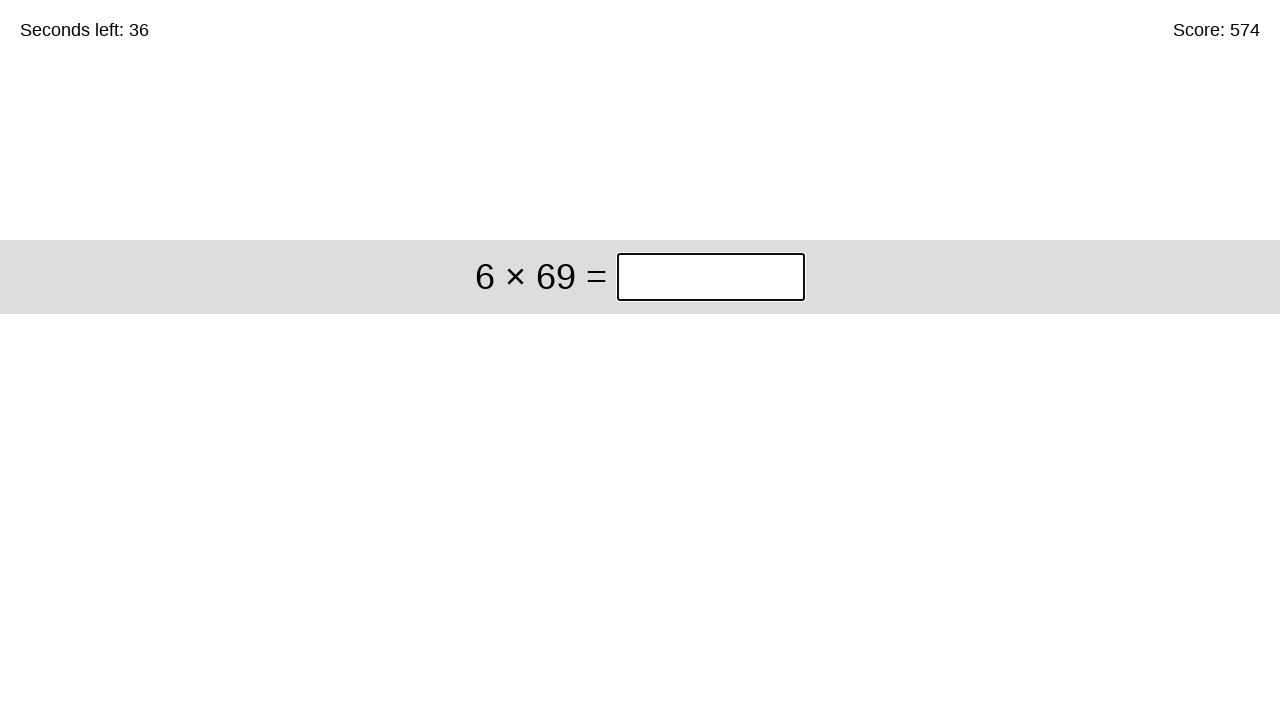

Solved equation '6 × 69' and entered answer '414' on xpath=//*[@id="game"]/div/div[1]/input
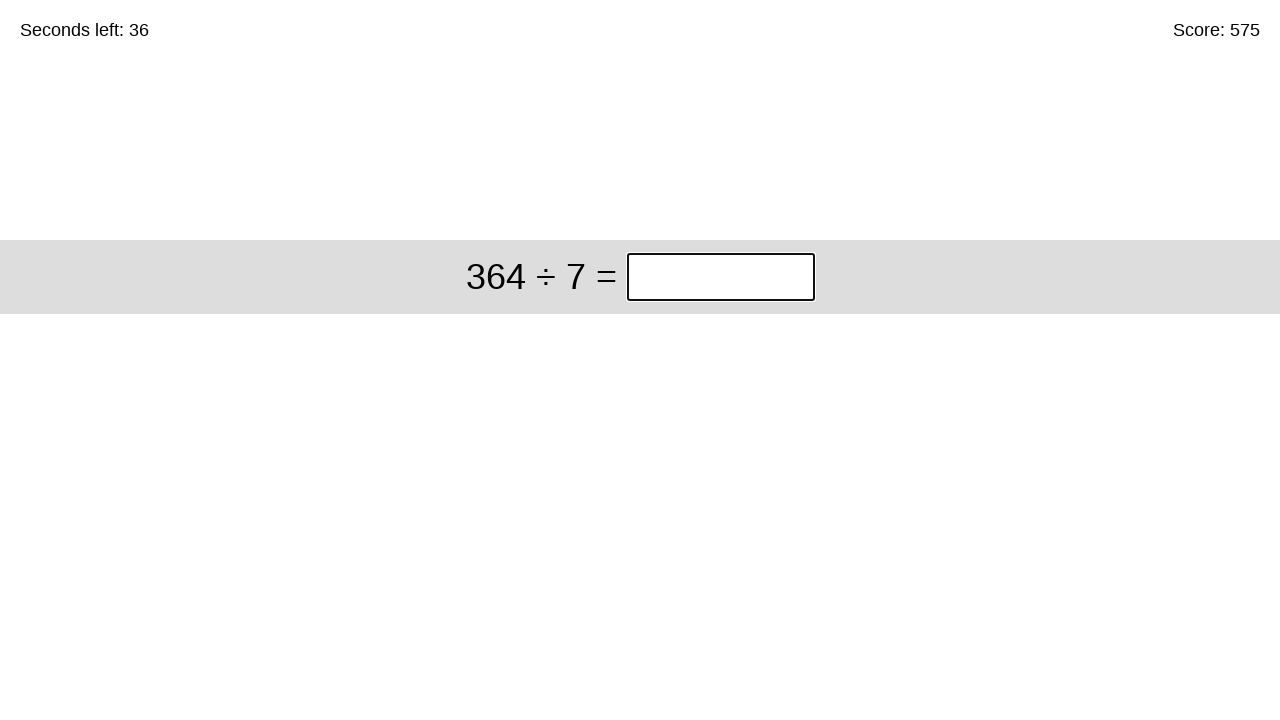

Solved equation '364 ÷ 7' and entered answer '52' on xpath=//*[@id="game"]/div/div[1]/input
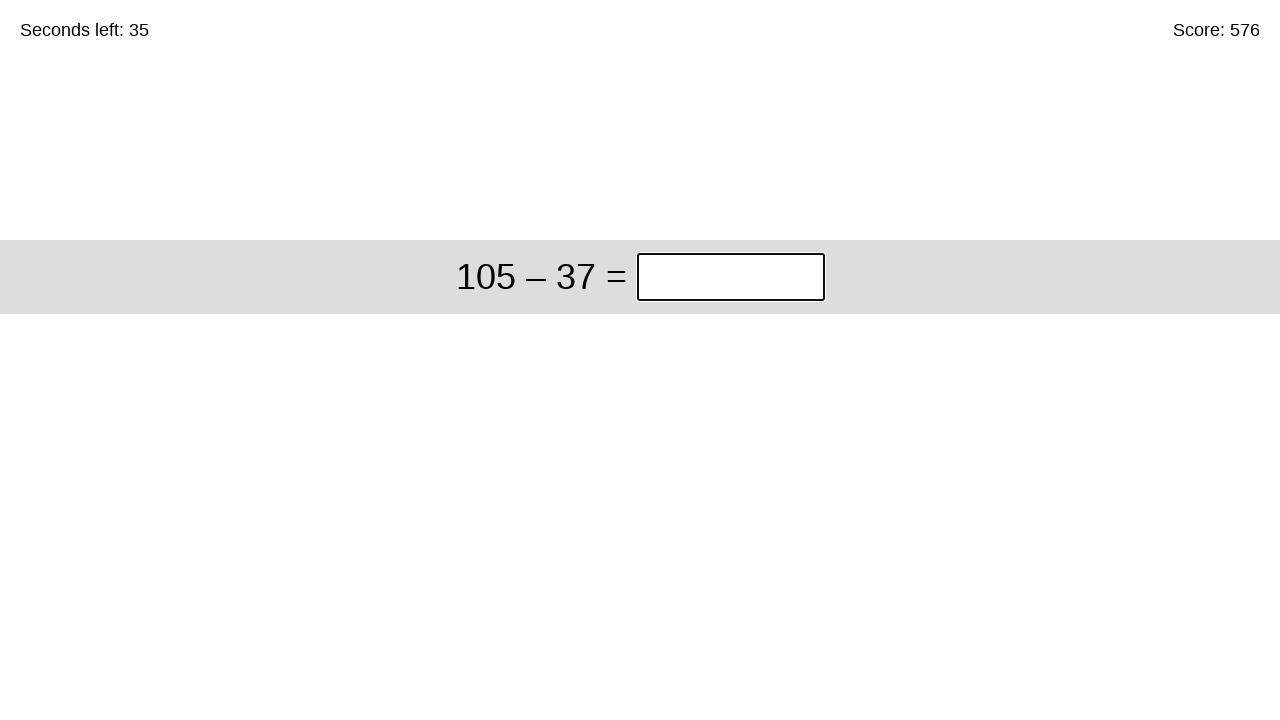

Solved equation '105 – 37' and entered answer '68' on xpath=//*[@id="game"]/div/div[1]/input
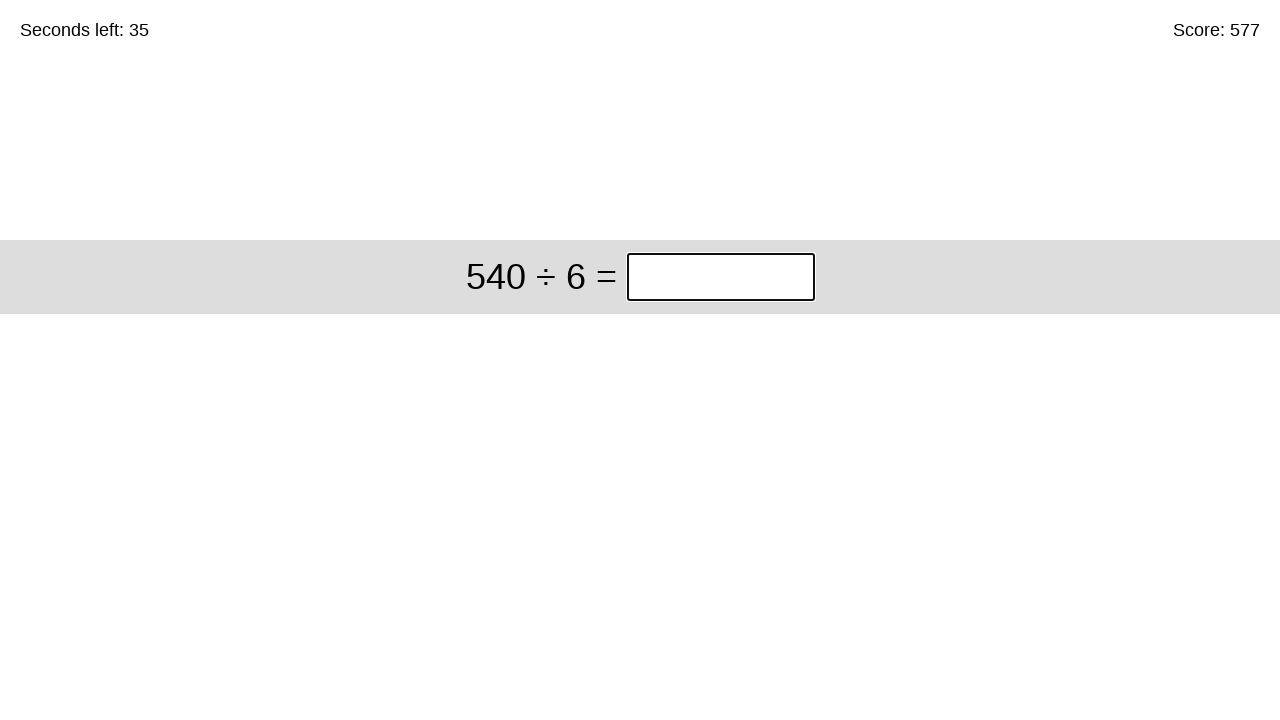

Solved equation '540 ÷ 6' and entered answer '90' on xpath=//*[@id="game"]/div/div[1]/input
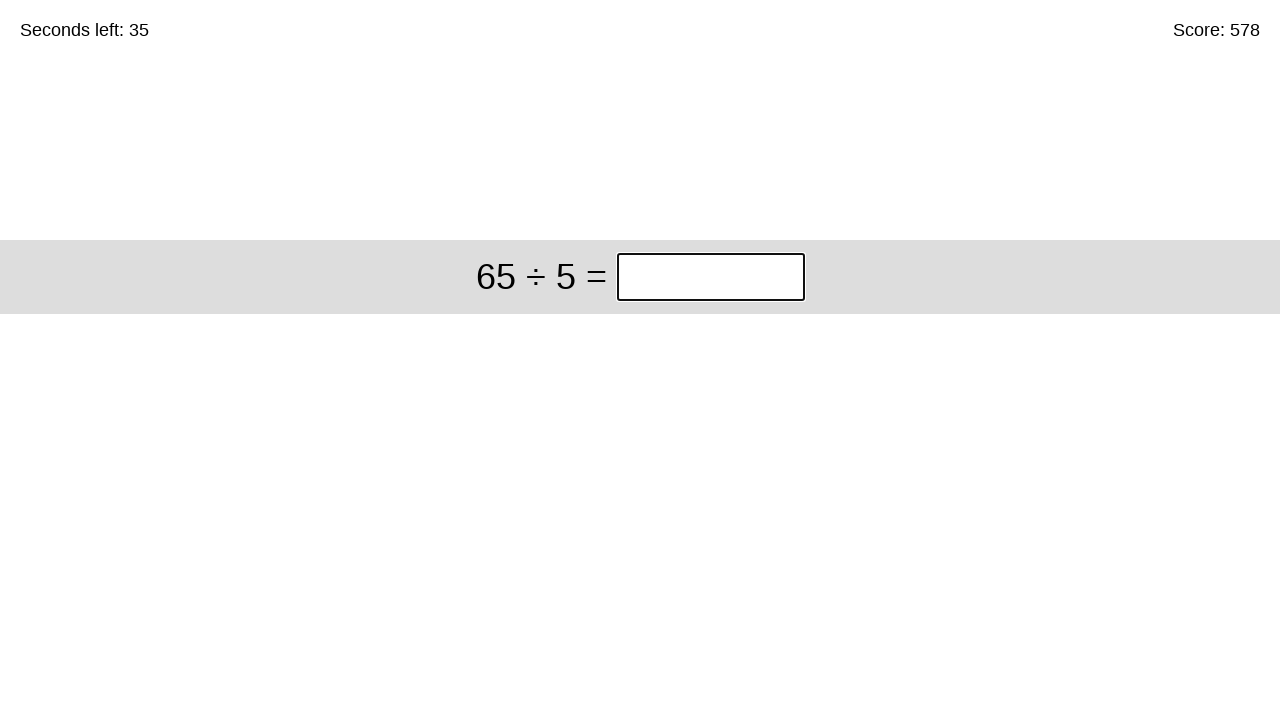

Solved equation '65 ÷ 5' and entered answer '13' on xpath=//*[@id="game"]/div/div[1]/input
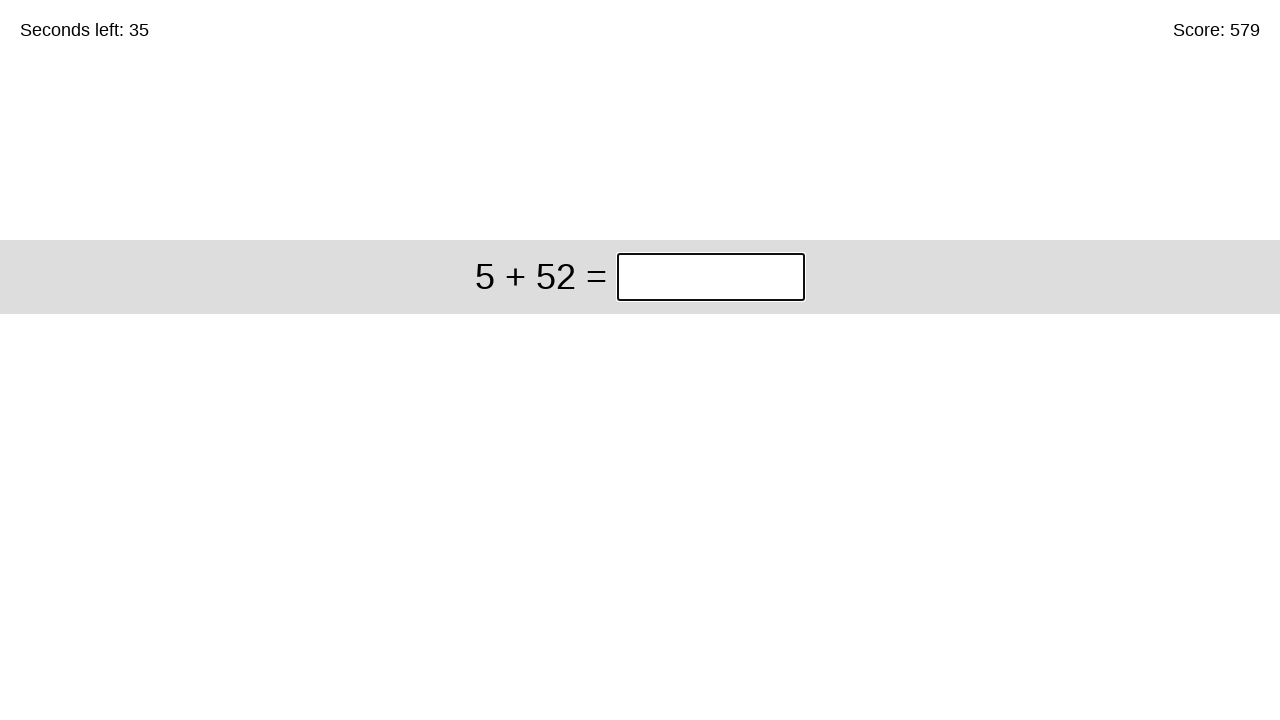

Solved equation '5 + 52' and entered answer '57' on xpath=//*[@id="game"]/div/div[1]/input
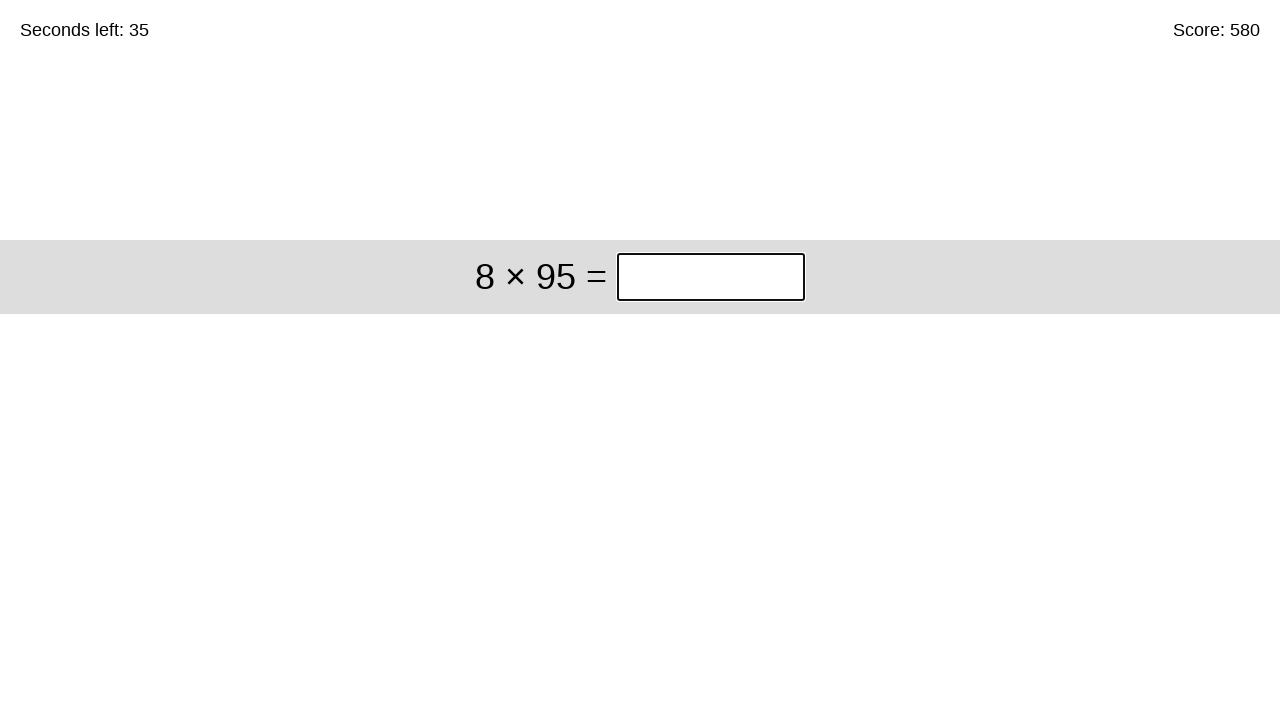

Solved equation '8 × 95' and entered answer '760' on xpath=//*[@id="game"]/div/div[1]/input
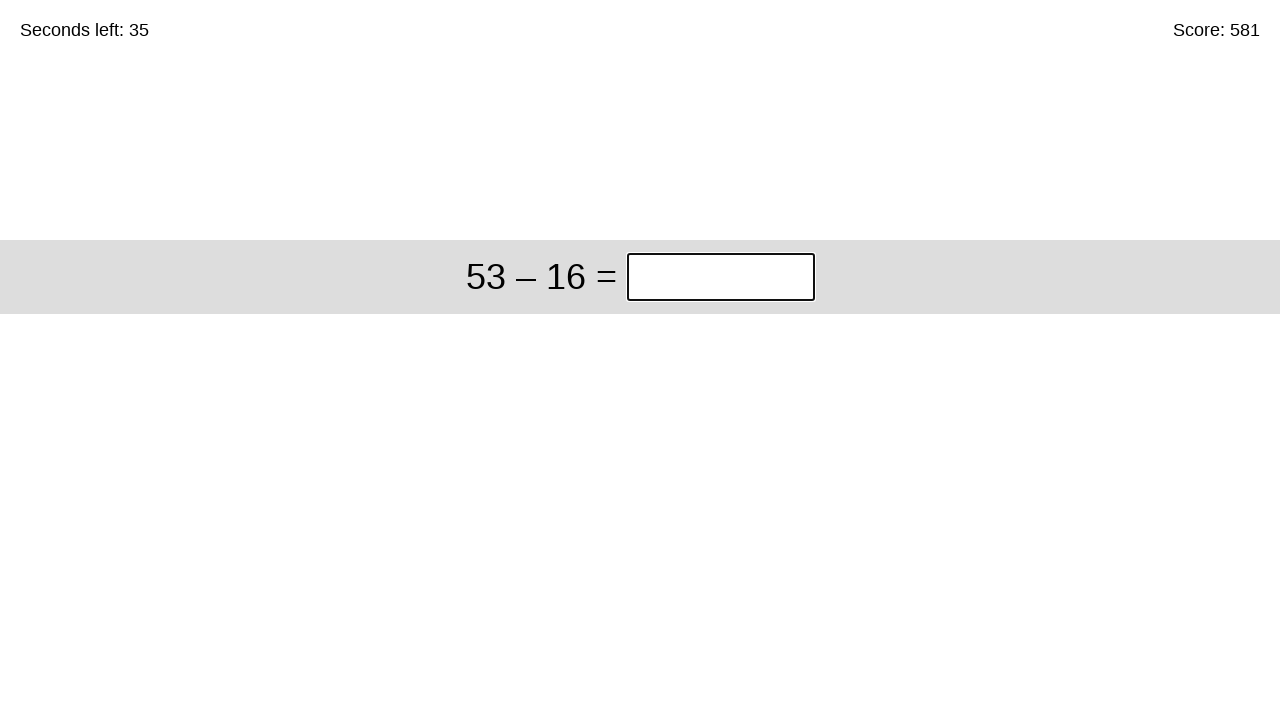

Solved equation '53 – 16' and entered answer '37' on xpath=//*[@id="game"]/div/div[1]/input
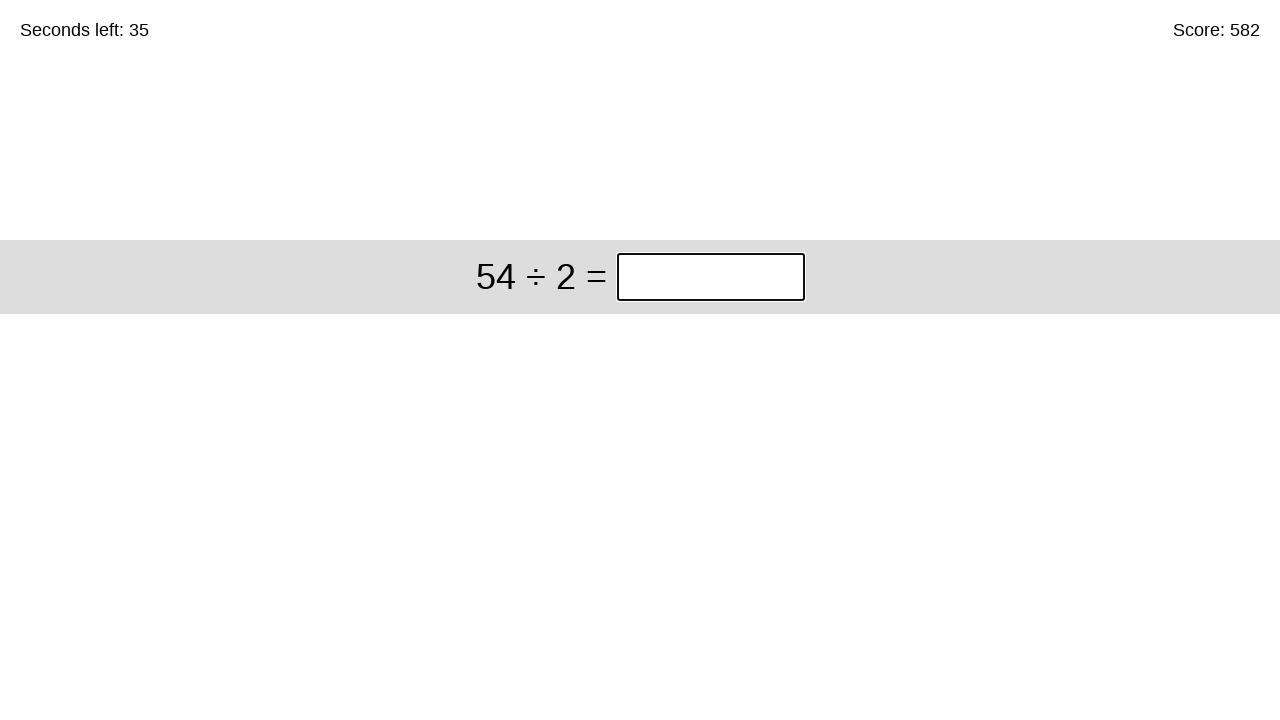

Solved equation '54 ÷ 2' and entered answer '27' on xpath=//*[@id="game"]/div/div[1]/input
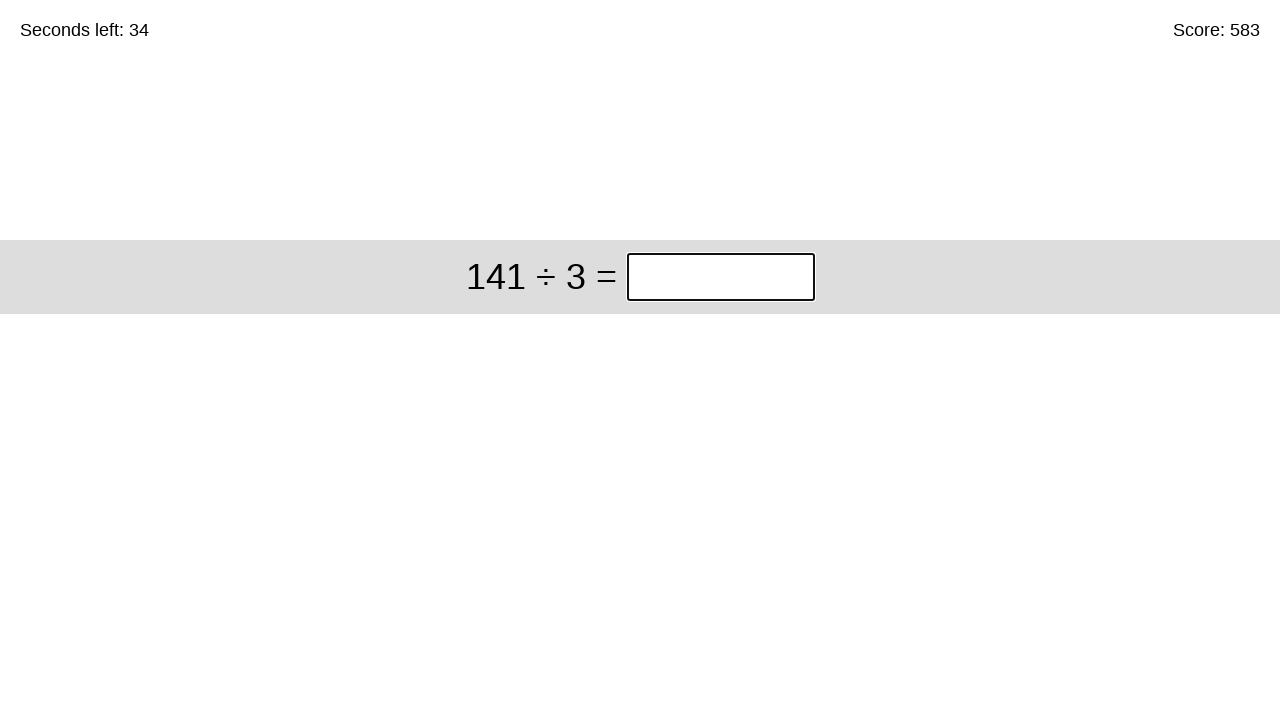

Solved equation '141 ÷ 3' and entered answer '47' on xpath=//*[@id="game"]/div/div[1]/input
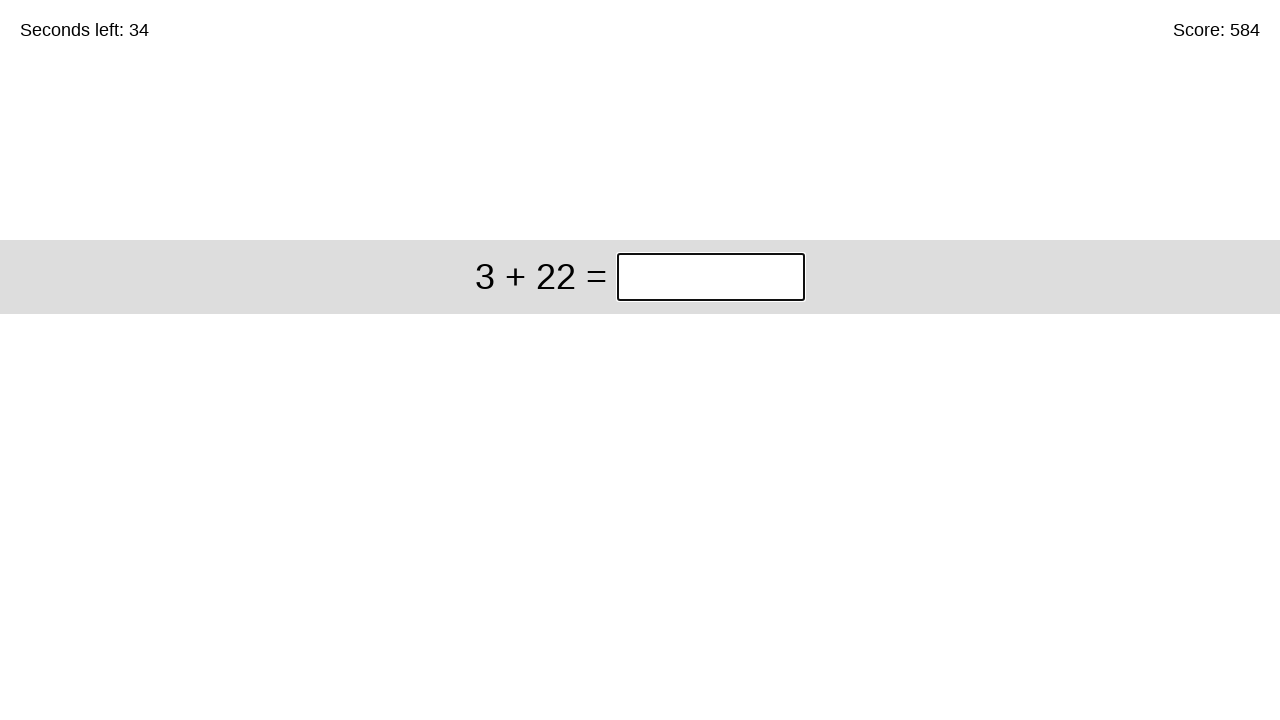

Solved equation '3 + 22' and entered answer '25' on xpath=//*[@id="game"]/div/div[1]/input
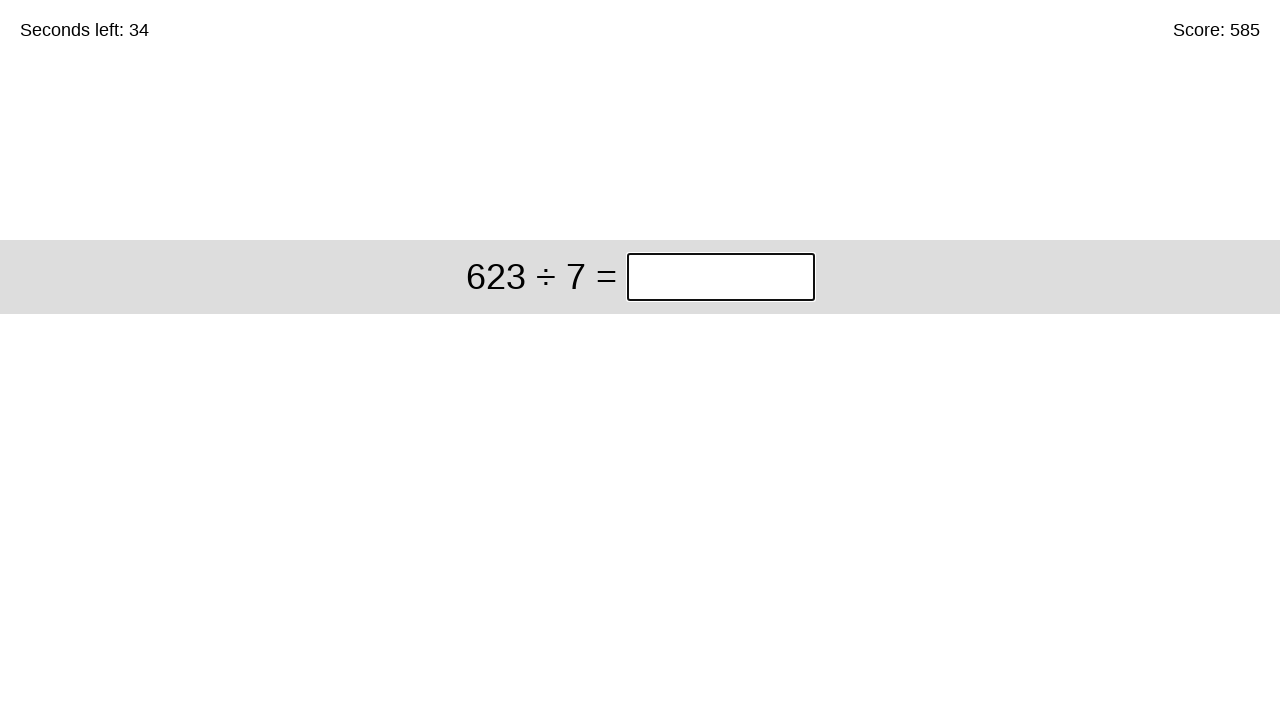

Solved equation '623 ÷ 7' and entered answer '89' on xpath=//*[@id="game"]/div/div[1]/input
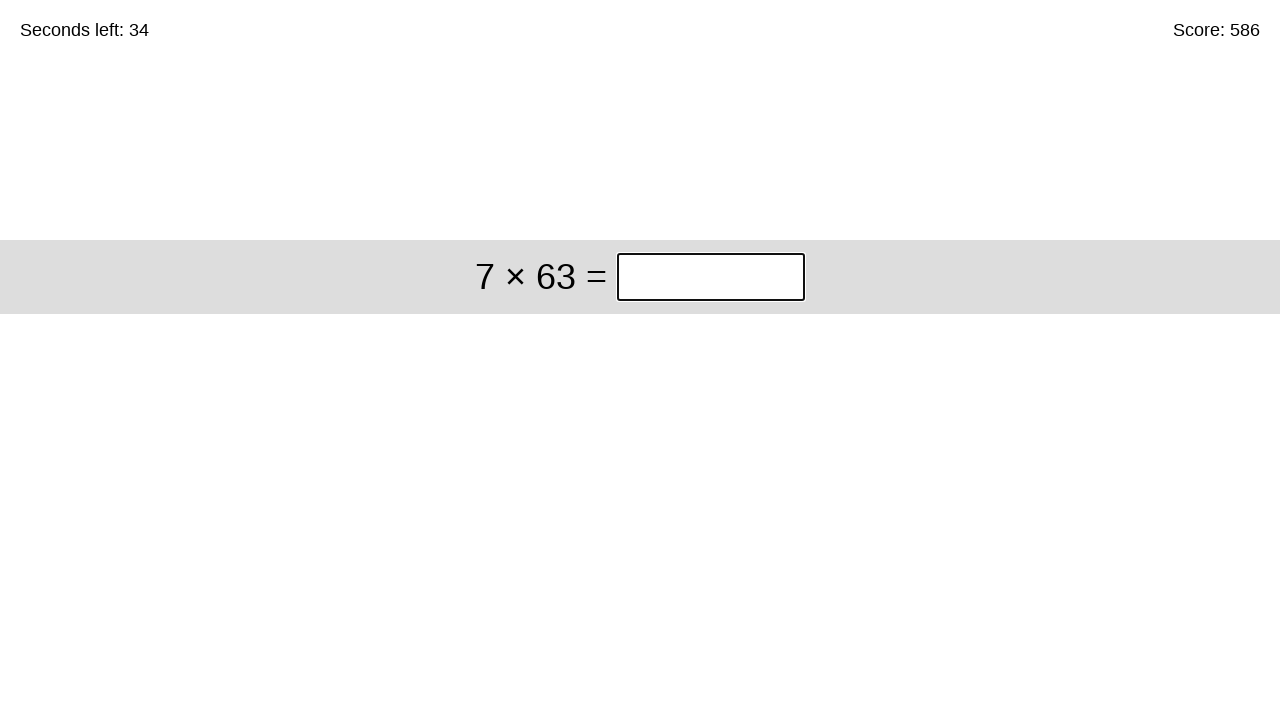

Solved equation '7 × 63' and entered answer '441' on xpath=//*[@id="game"]/div/div[1]/input
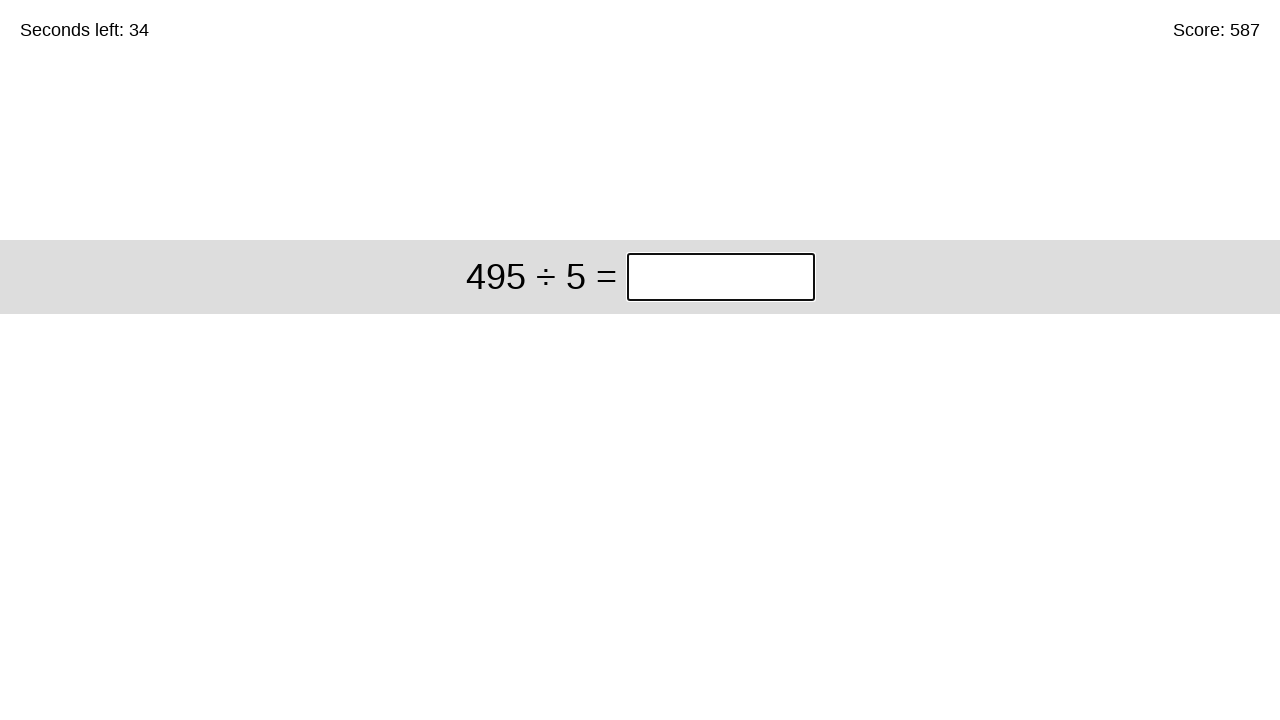

Solved equation '495 ÷ 5' and entered answer '99' on xpath=//*[@id="game"]/div/div[1]/input
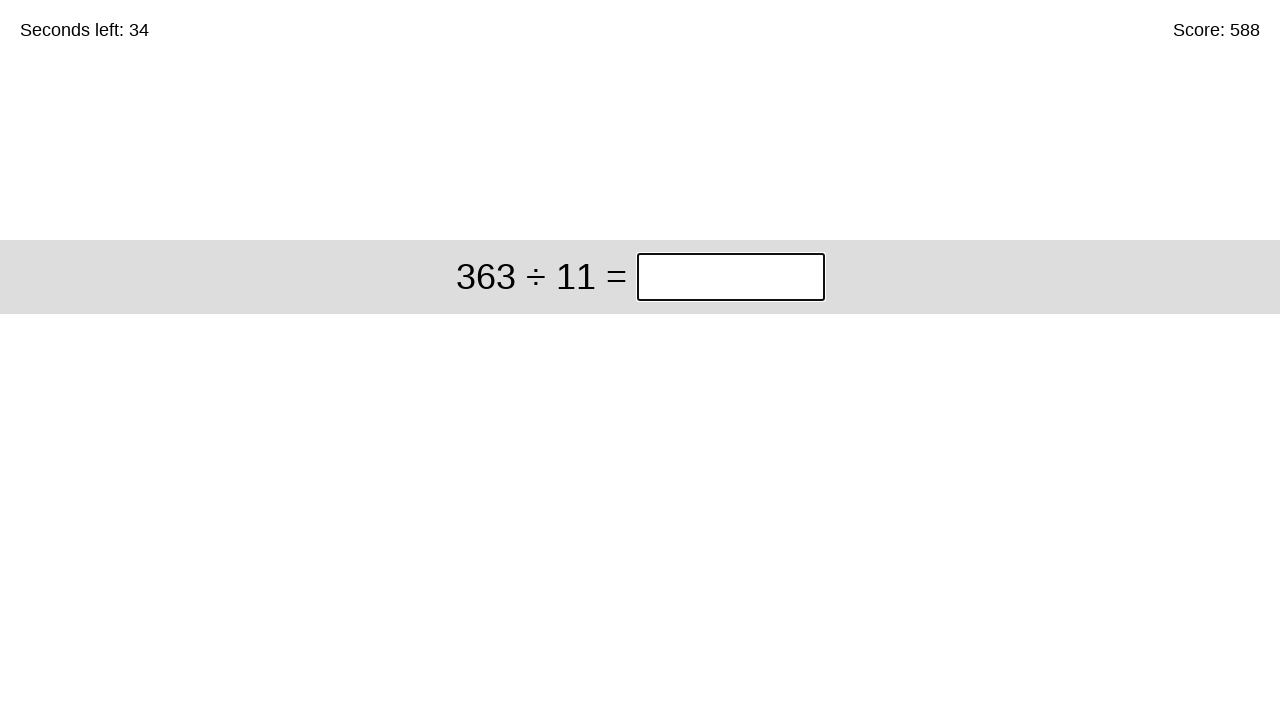

Solved equation '363 ÷ 11' and entered answer '33' on xpath=//*[@id="game"]/div/div[1]/input
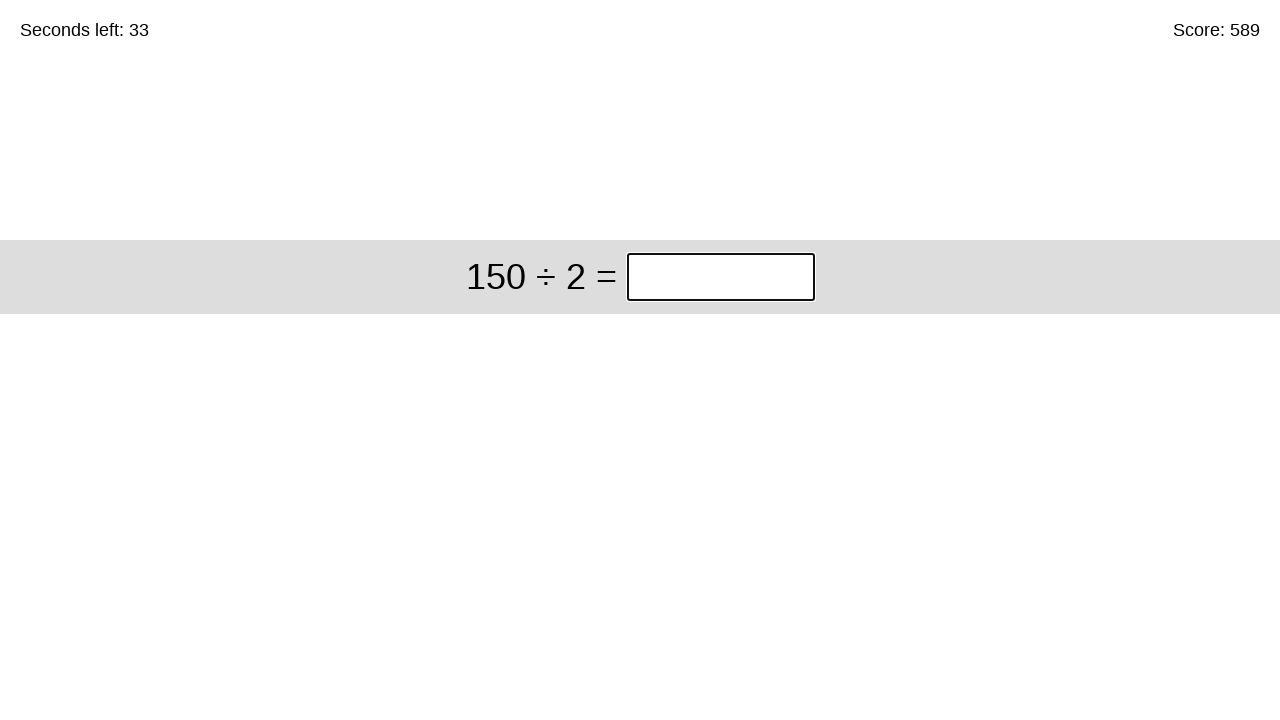

Solved equation '150 ÷ 2' and entered answer '75' on xpath=//*[@id="game"]/div/div[1]/input
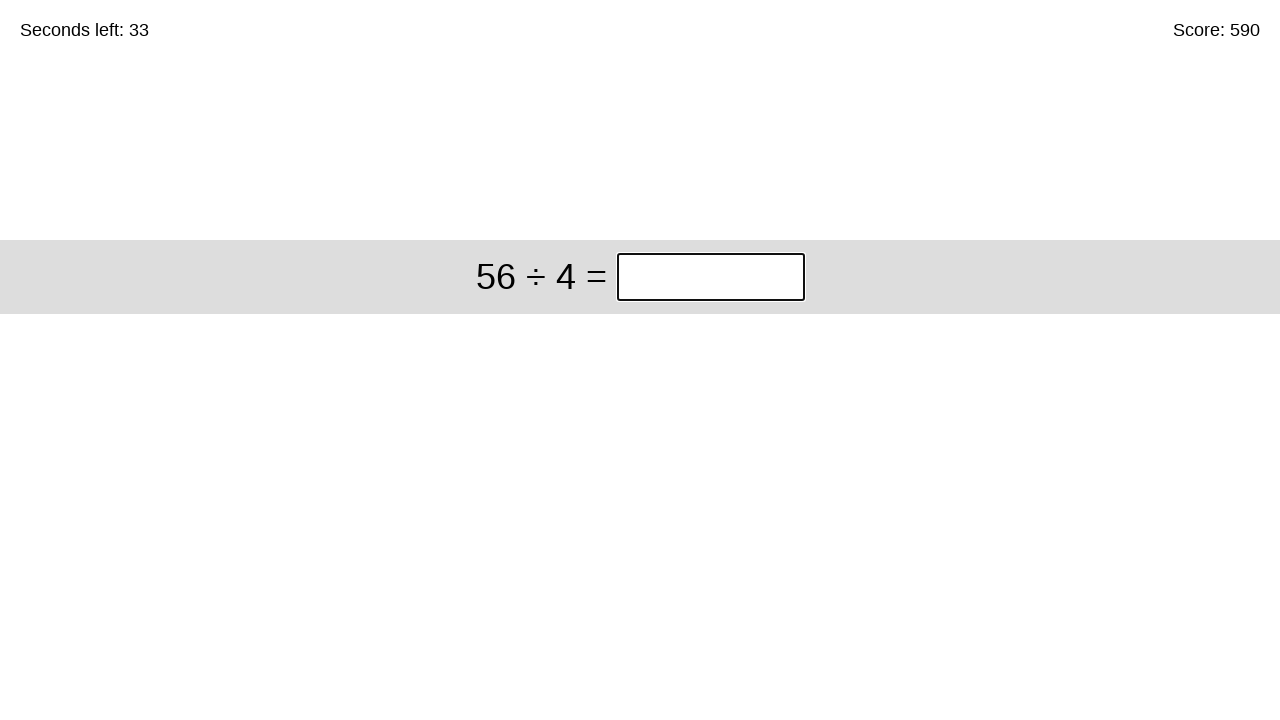

Solved equation '56 ÷ 4' and entered answer '14' on xpath=//*[@id="game"]/div/div[1]/input
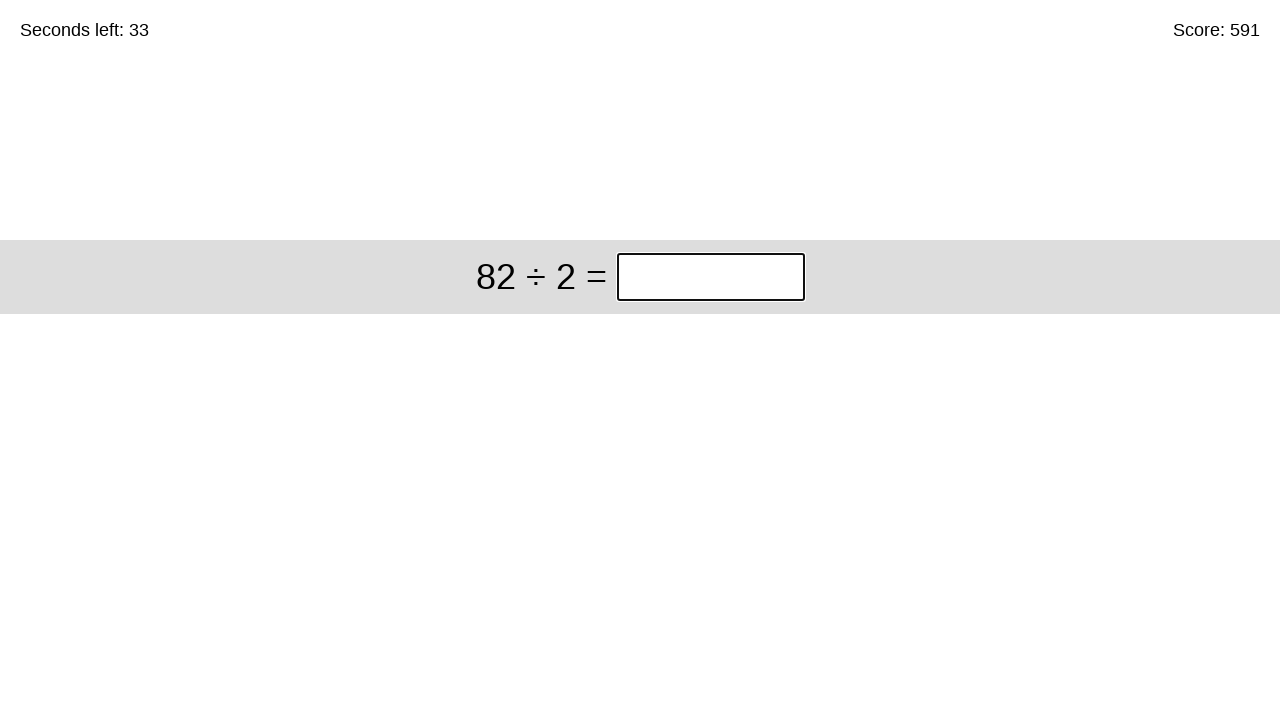

Solved equation '82 ÷ 2' and entered answer '41' on xpath=//*[@id="game"]/div/div[1]/input
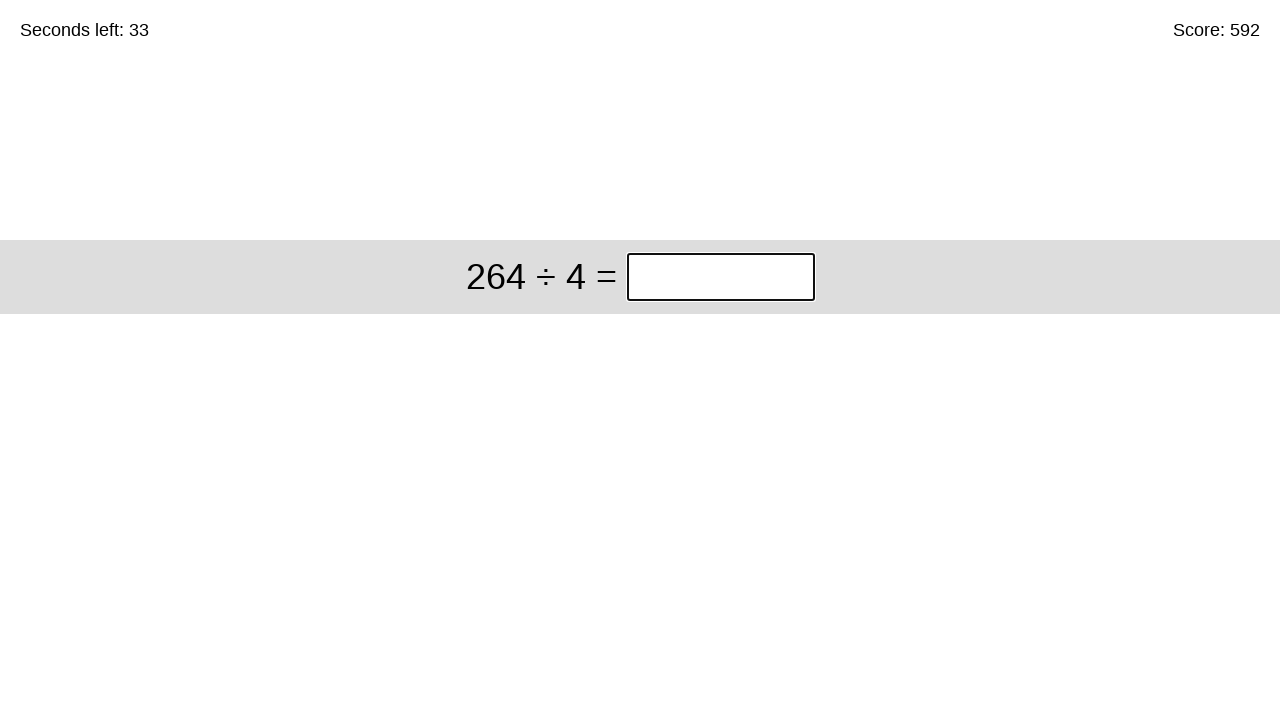

Solved equation '264 ÷ 4' and entered answer '66' on xpath=//*[@id="game"]/div/div[1]/input
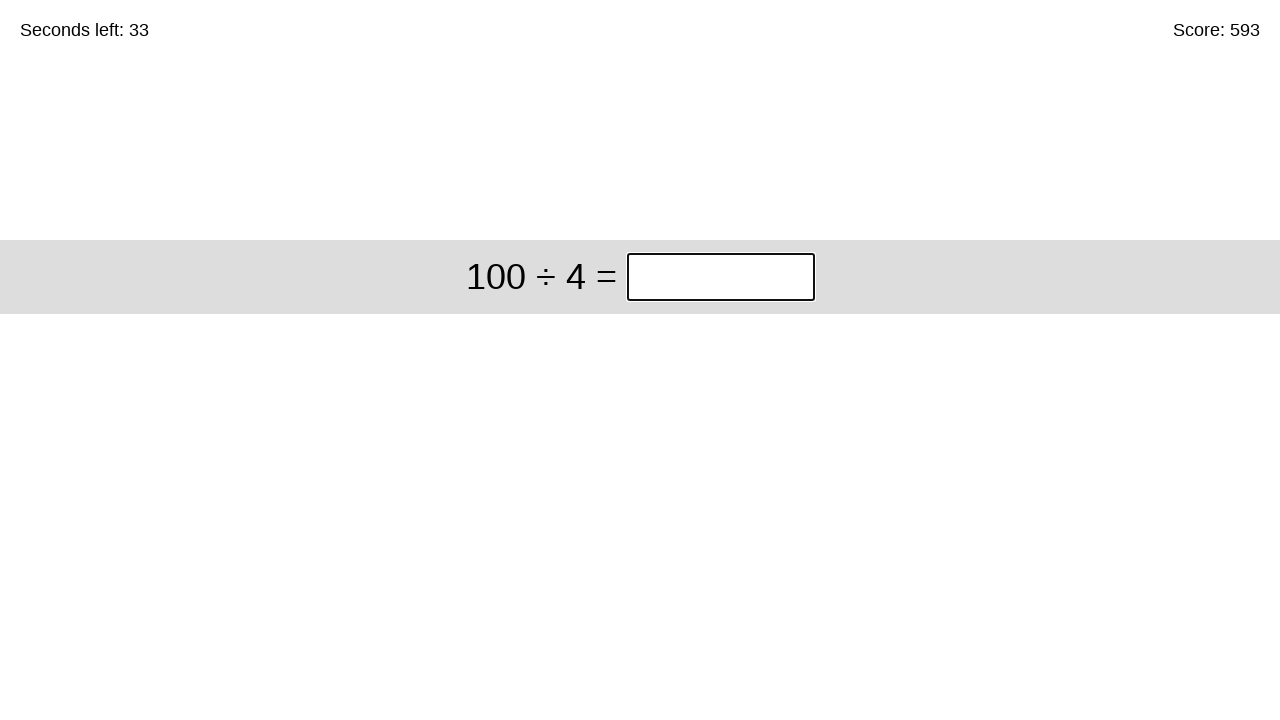

Solved equation '100 ÷ 4' and entered answer '25' on xpath=//*[@id="game"]/div/div[1]/input
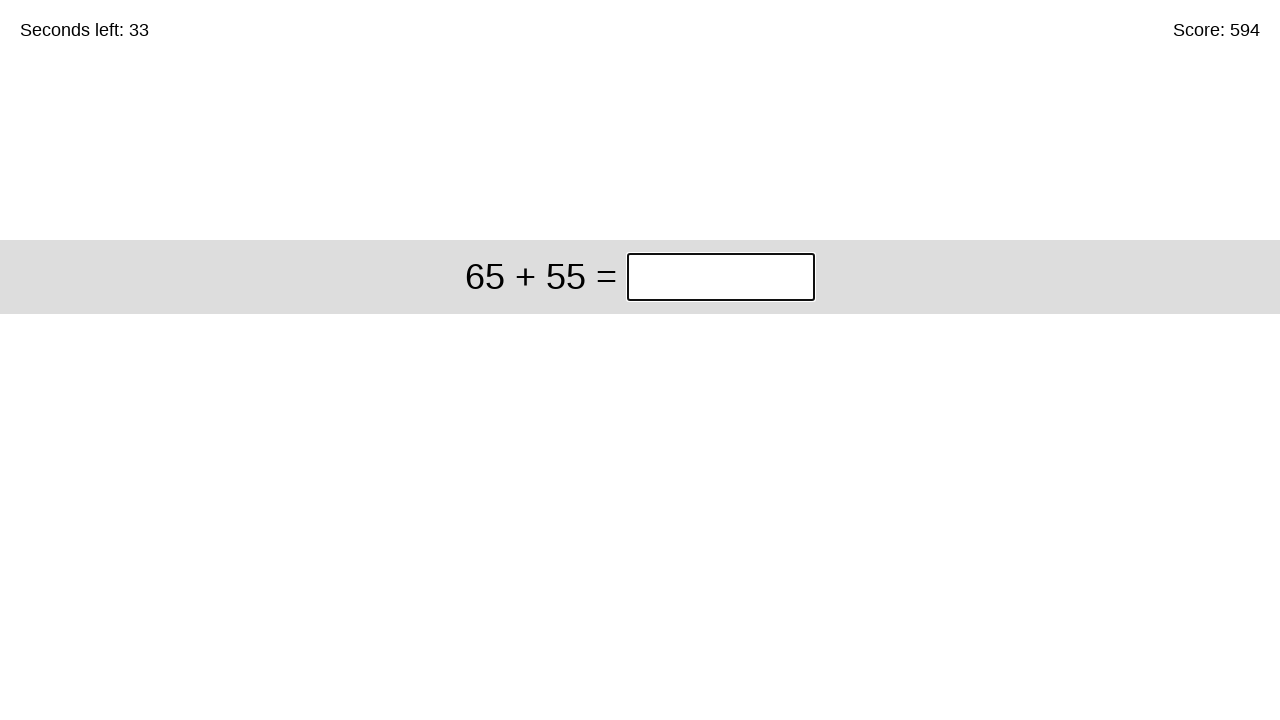

Solved equation '65 + 55' and entered answer '120' on xpath=//*[@id="game"]/div/div[1]/input
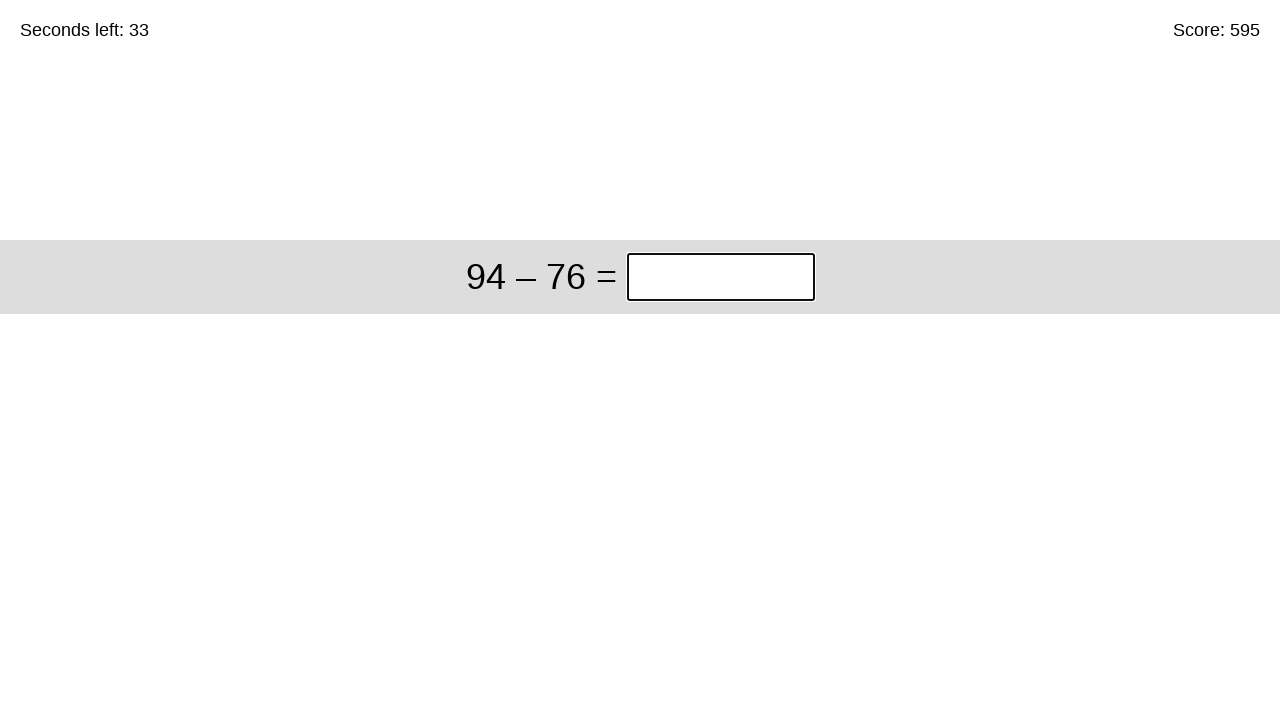

Solved equation '94 – 76' and entered answer '18' on xpath=//*[@id="game"]/div/div[1]/input
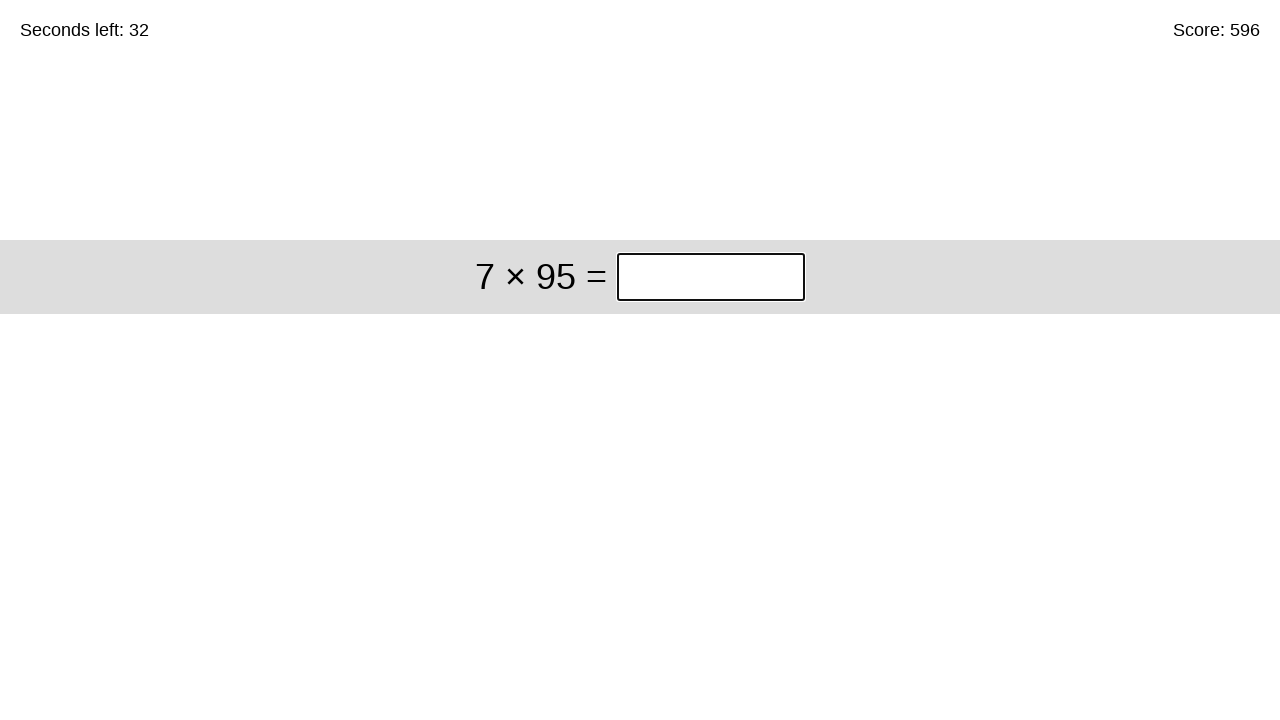

Solved equation '7 × 95' and entered answer '665' on xpath=//*[@id="game"]/div/div[1]/input
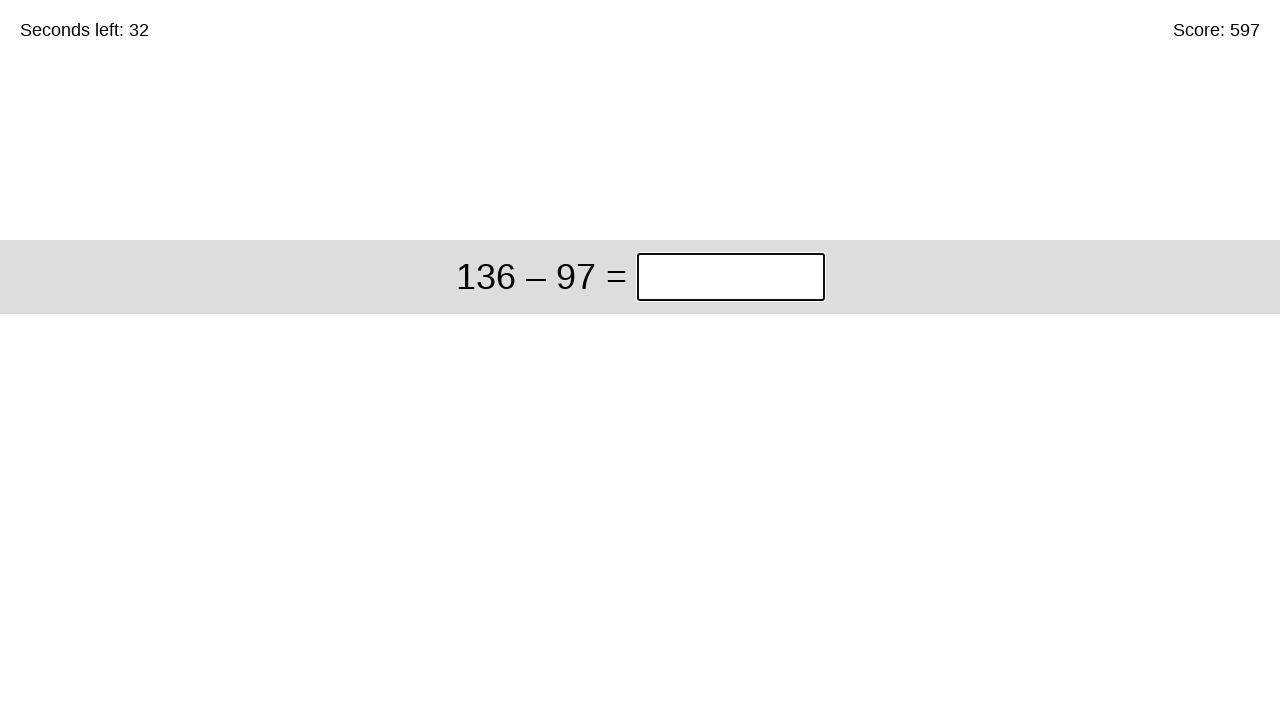

Solved equation '136 – 97' and entered answer '39' on xpath=//*[@id="game"]/div/div[1]/input
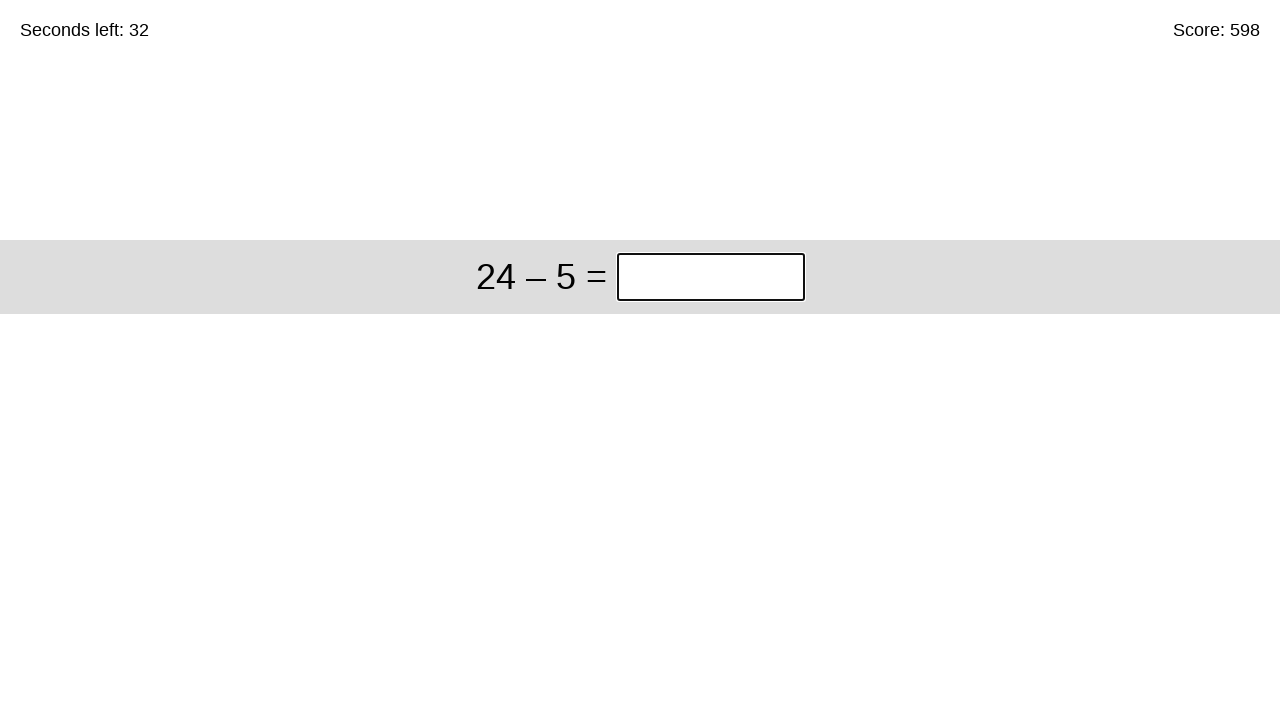

Solved equation '24 – 5' and entered answer '19' on xpath=//*[@id="game"]/div/div[1]/input
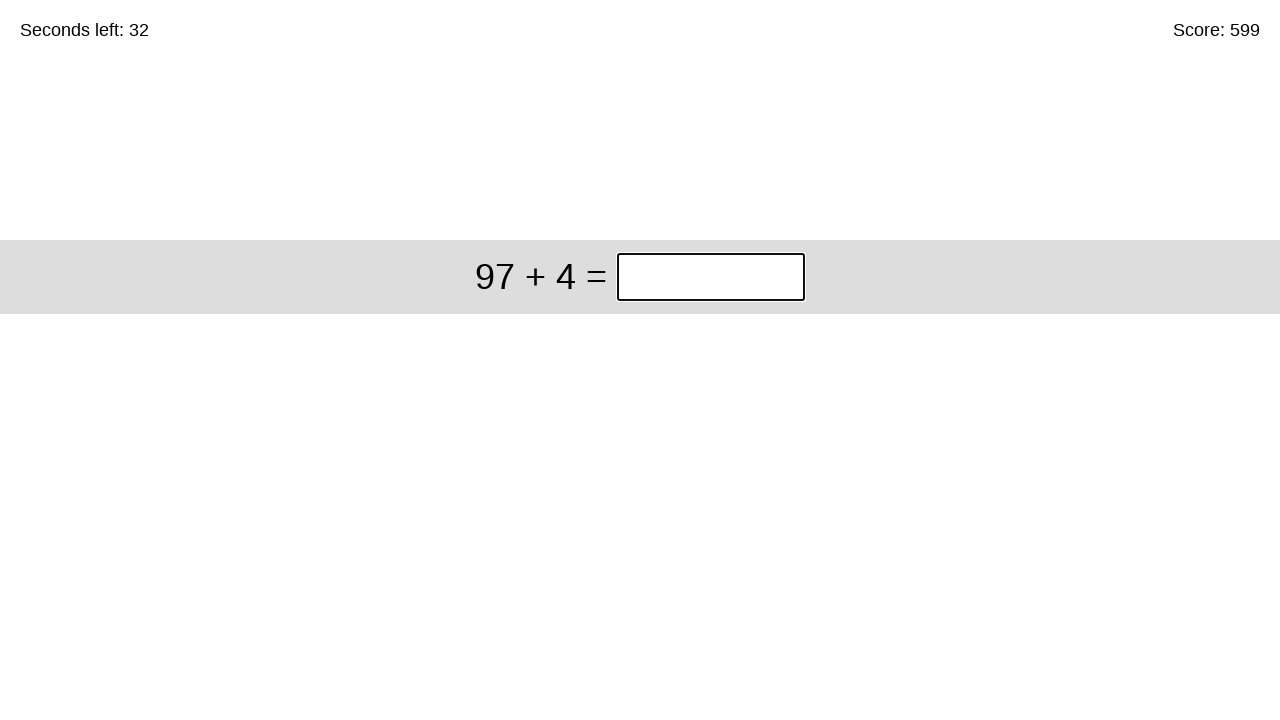

Solved equation '97 + 4' and entered answer '101' on xpath=//*[@id="game"]/div/div[1]/input
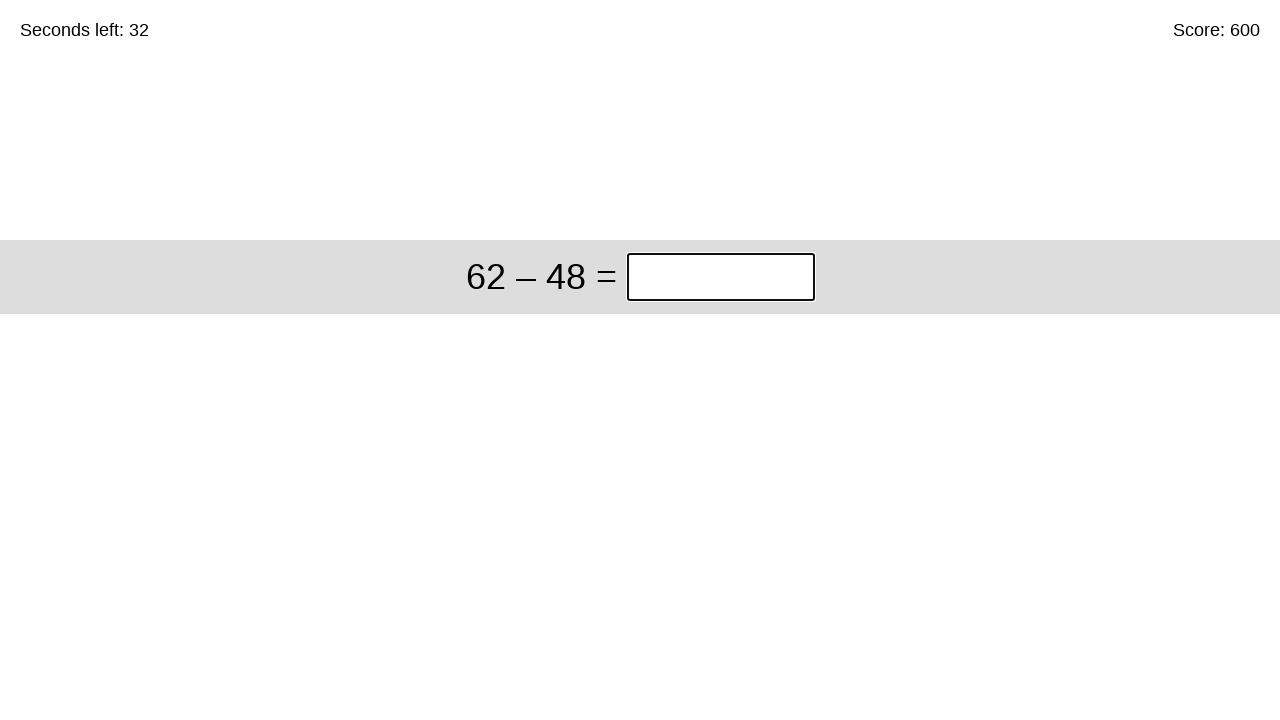

Solved equation '62 – 48' and entered answer '14' on xpath=//*[@id="game"]/div/div[1]/input
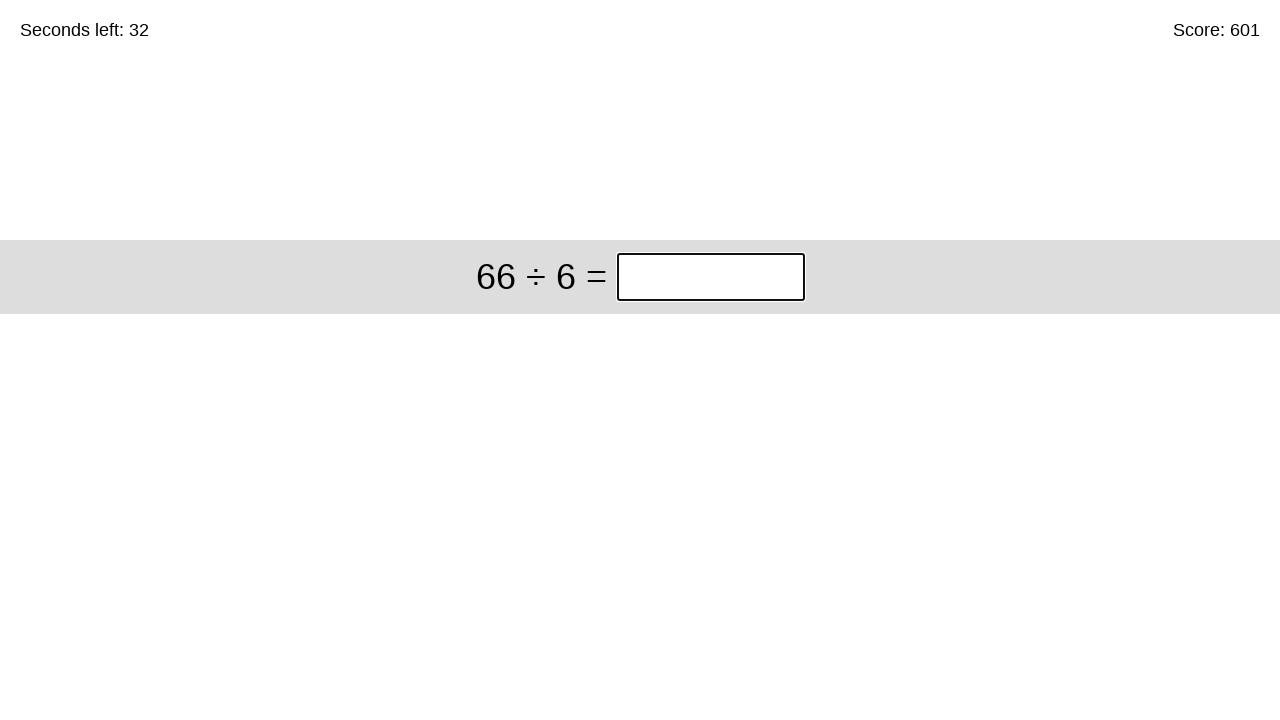

Solved equation '66 ÷ 6' and entered answer '11' on xpath=//*[@id="game"]/div/div[1]/input
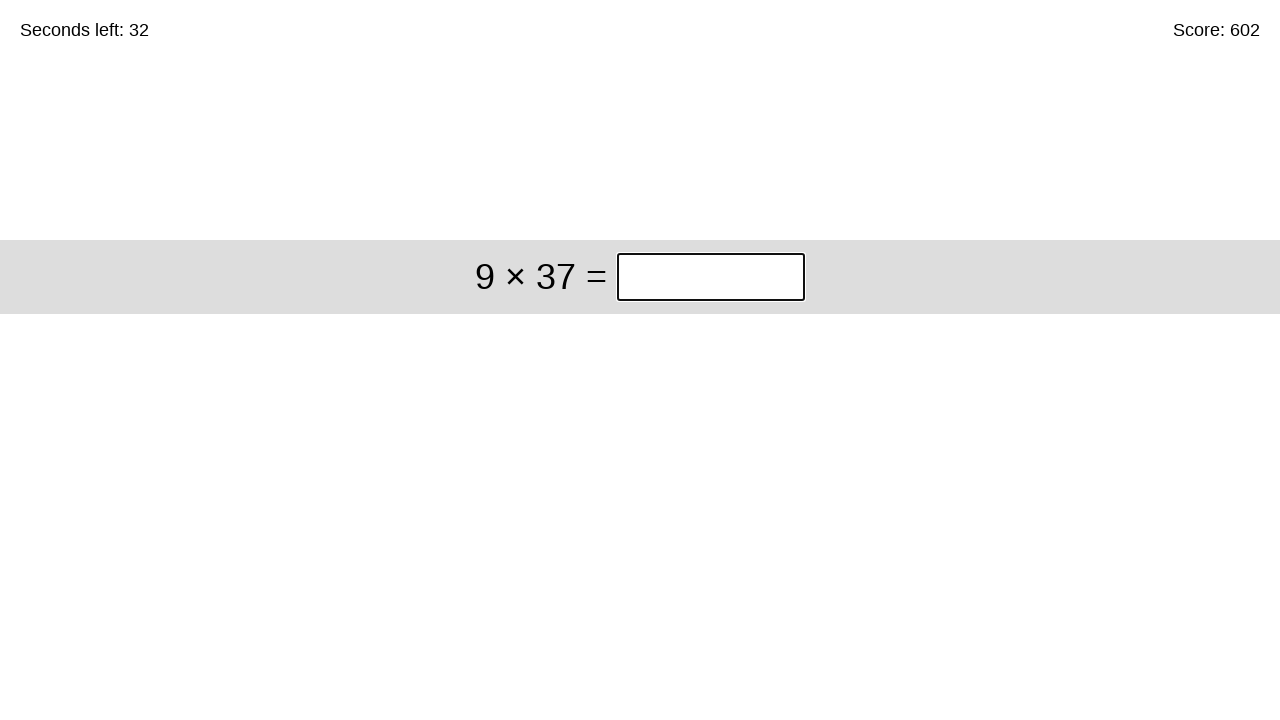

Solved equation '9 × 37' and entered answer '333' on xpath=//*[@id="game"]/div/div[1]/input
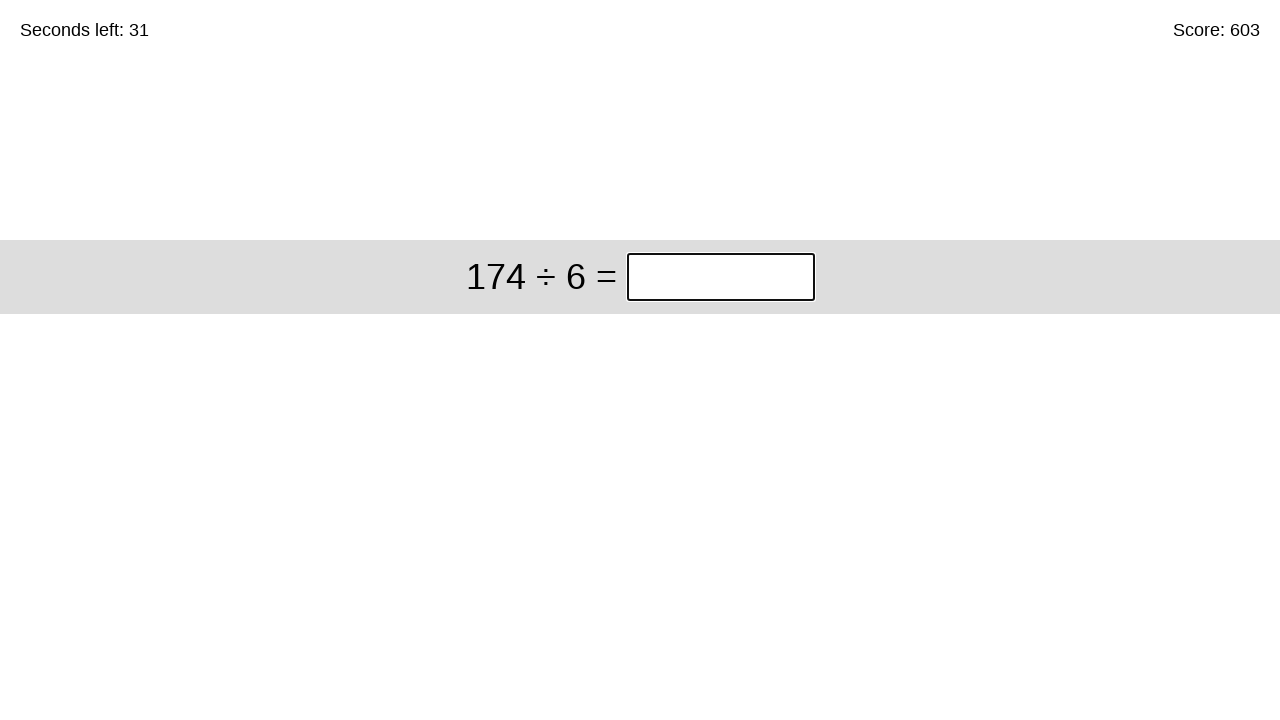

Solved equation '174 ÷ 6' and entered answer '29' on xpath=//*[@id="game"]/div/div[1]/input
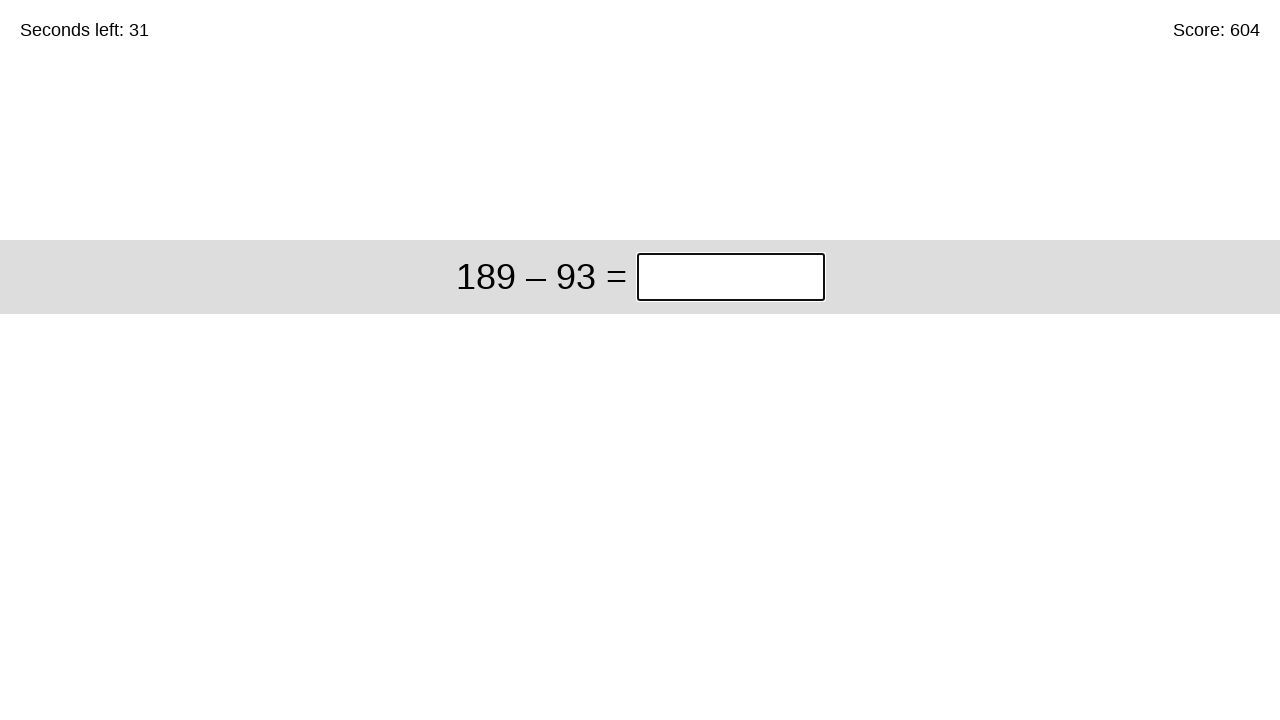

Solved equation '189 – 93' and entered answer '96' on xpath=//*[@id="game"]/div/div[1]/input
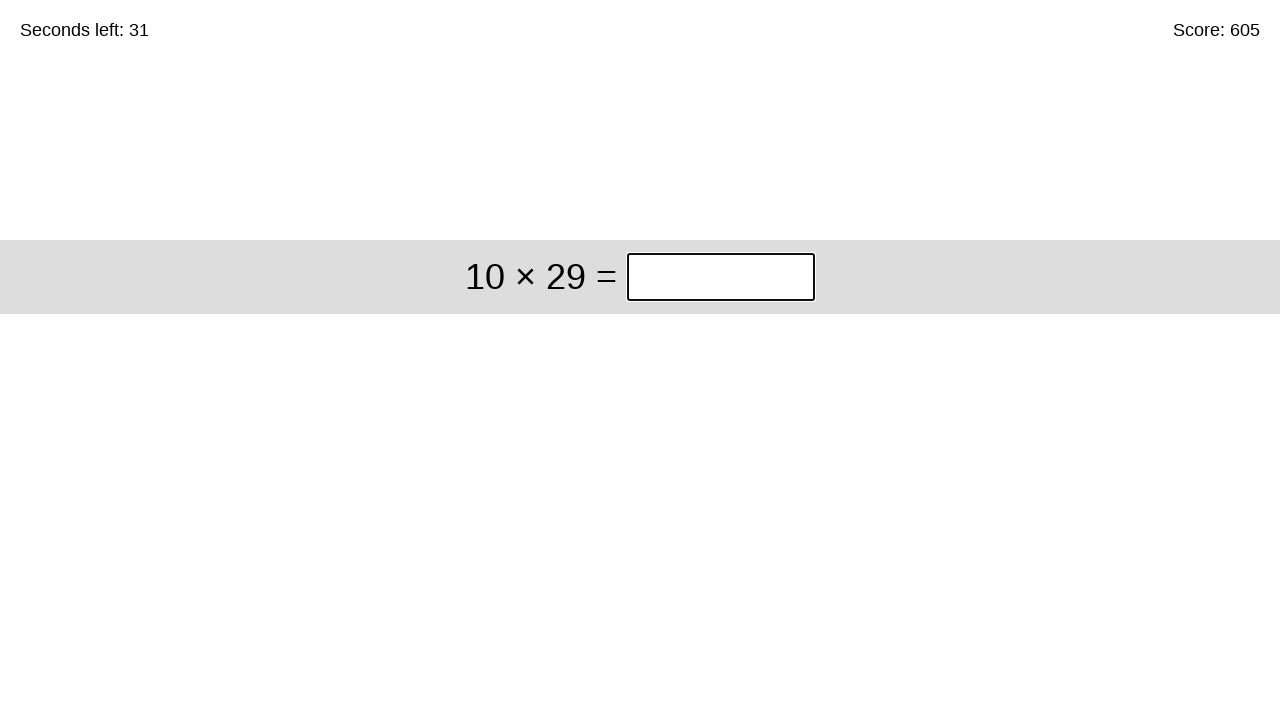

Solved equation '10 × 29' and entered answer '290' on xpath=//*[@id="game"]/div/div[1]/input
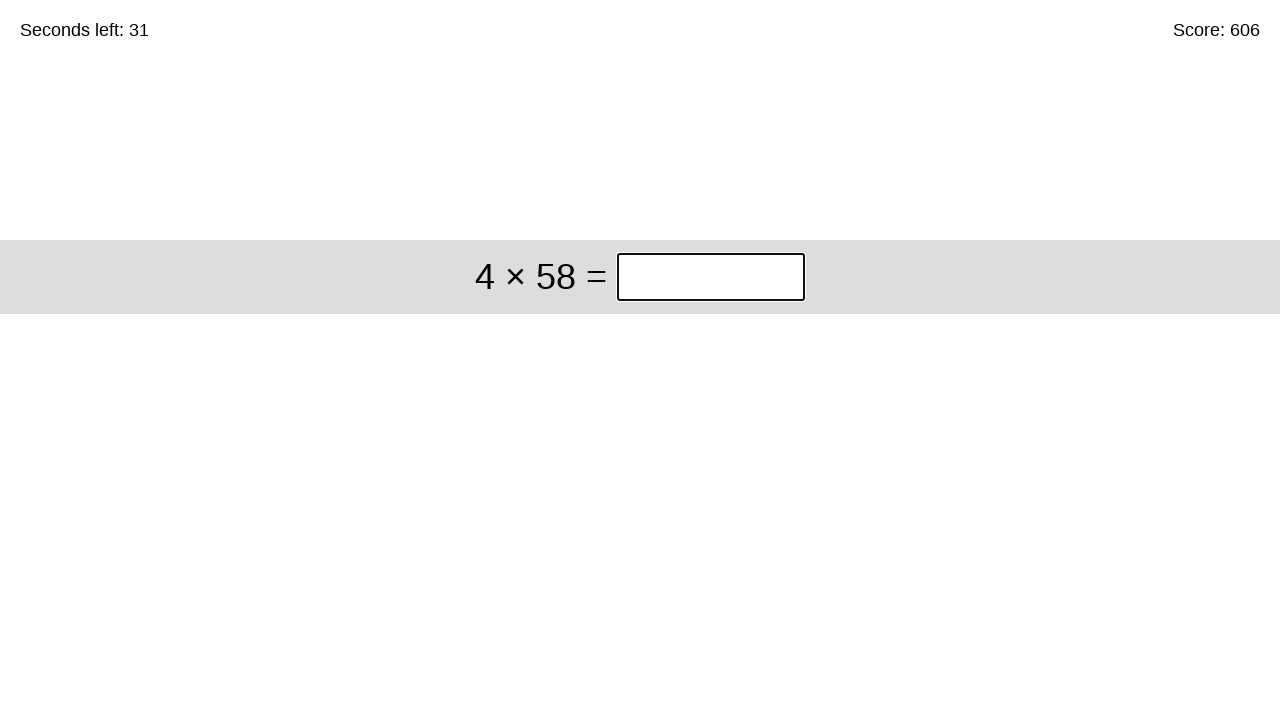

Solved equation '4 × 58' and entered answer '232' on xpath=//*[@id="game"]/div/div[1]/input
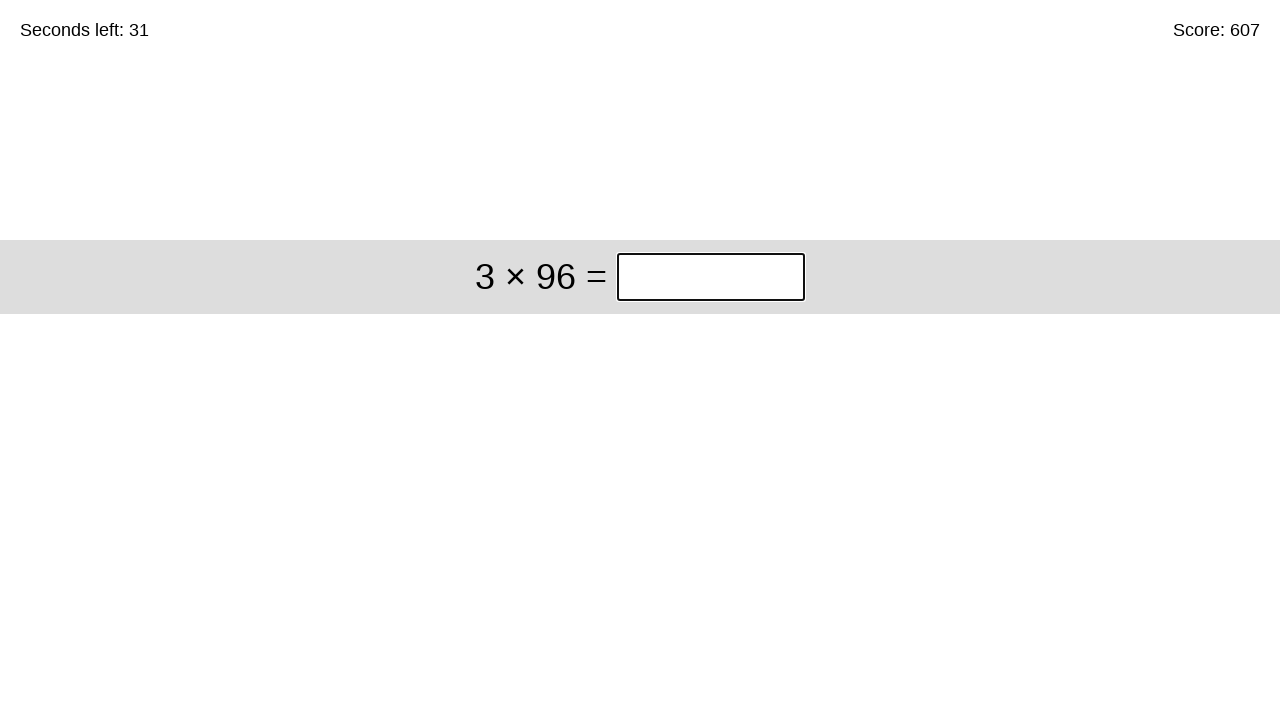

Solved equation '3 × 96' and entered answer '288' on xpath=//*[@id="game"]/div/div[1]/input
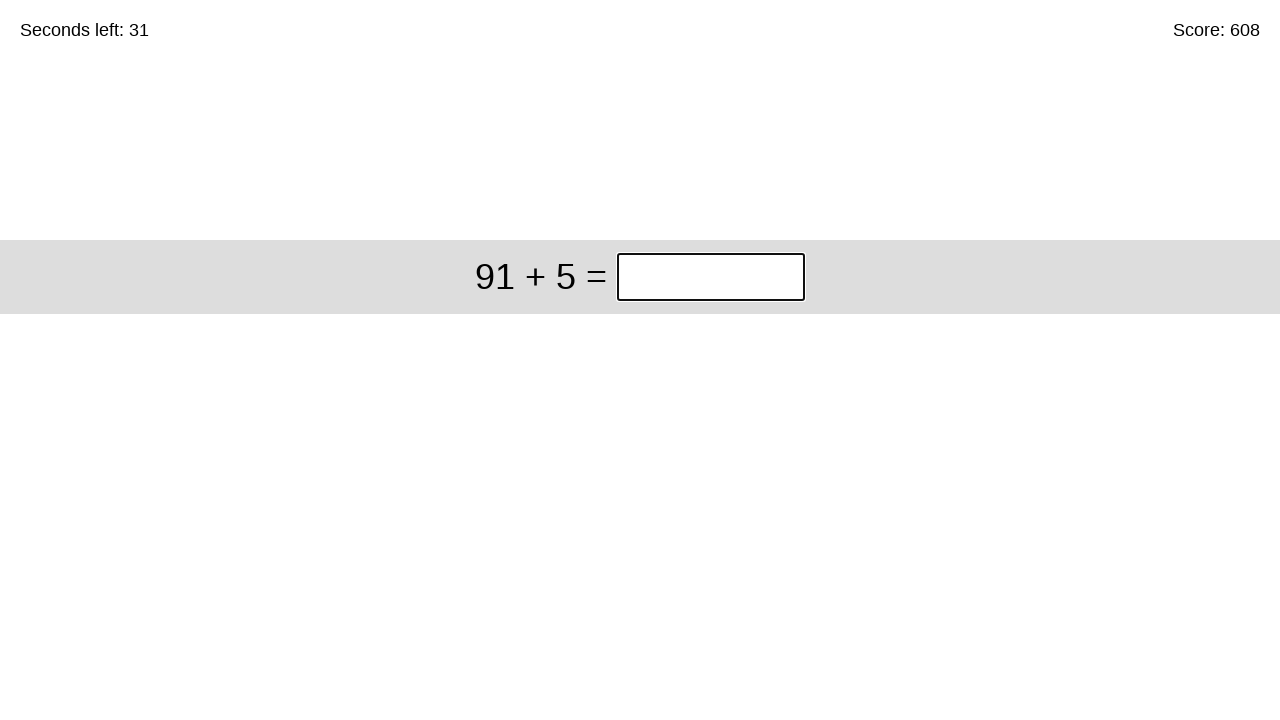

Solved equation '91 + 5' and entered answer '96' on xpath=//*[@id="game"]/div/div[1]/input
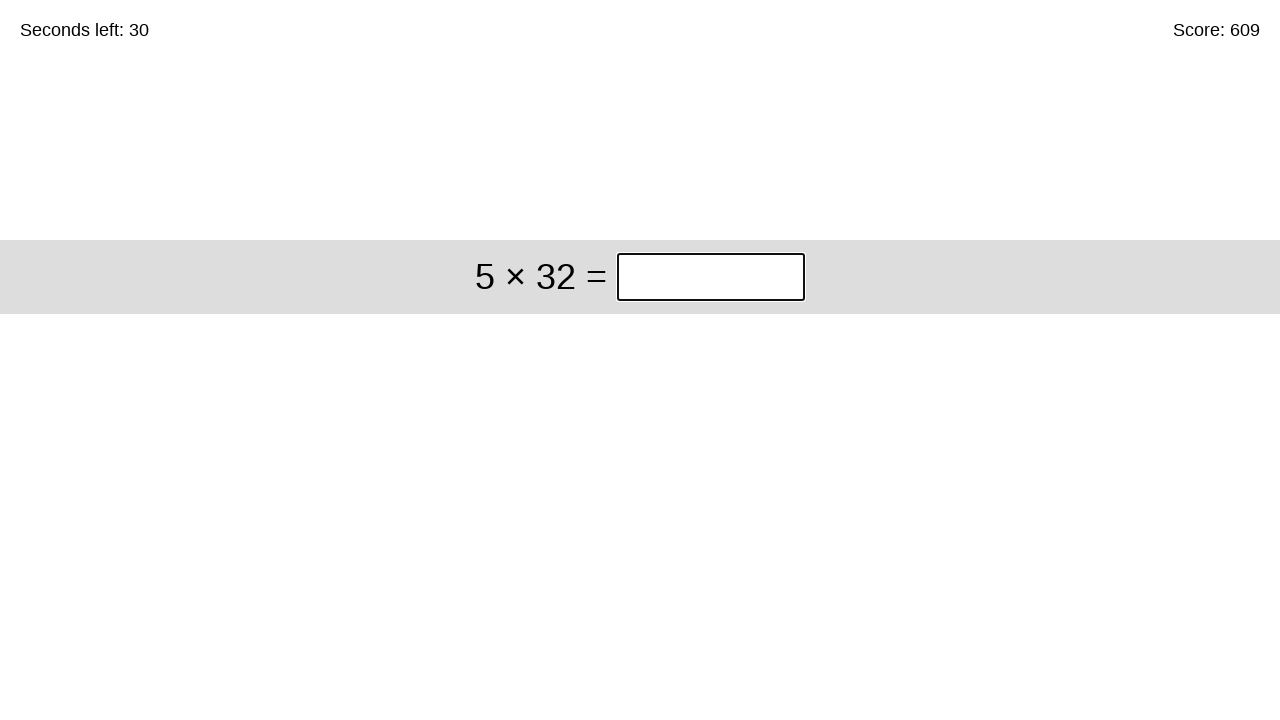

Solved equation '5 × 32' and entered answer '160' on xpath=//*[@id="game"]/div/div[1]/input
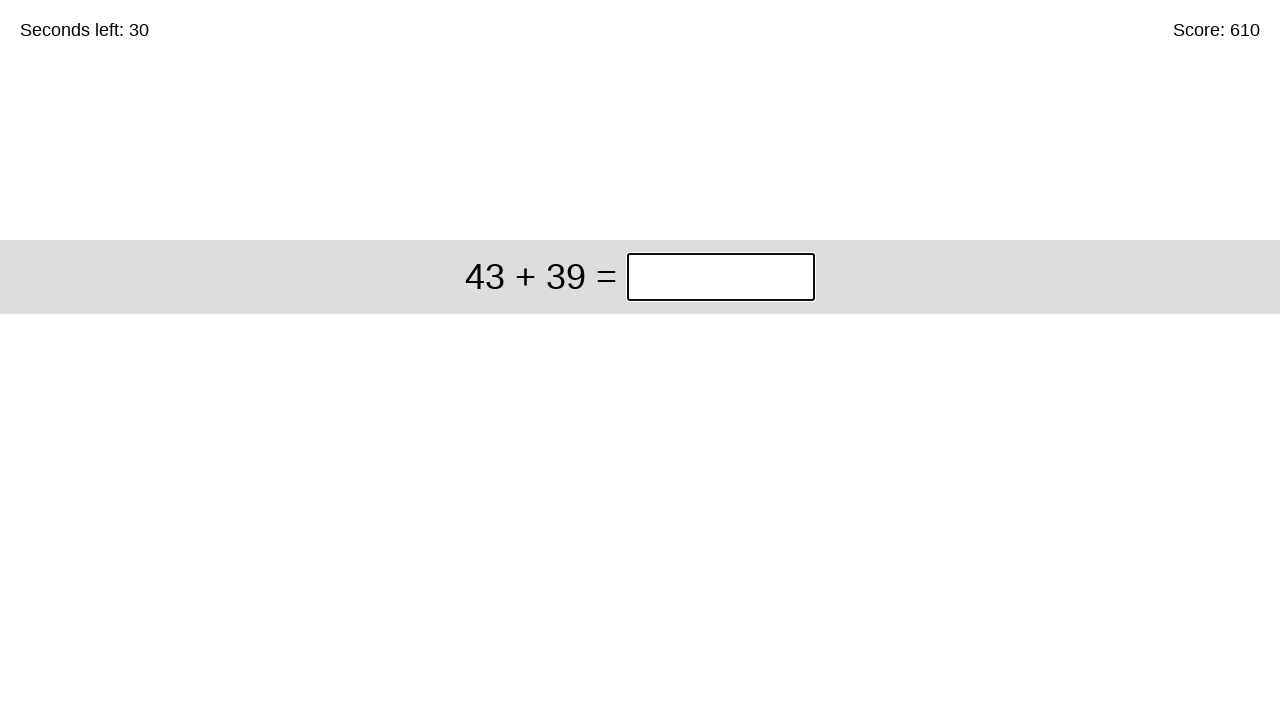

Solved equation '43 + 39' and entered answer '82' on xpath=//*[@id="game"]/div/div[1]/input
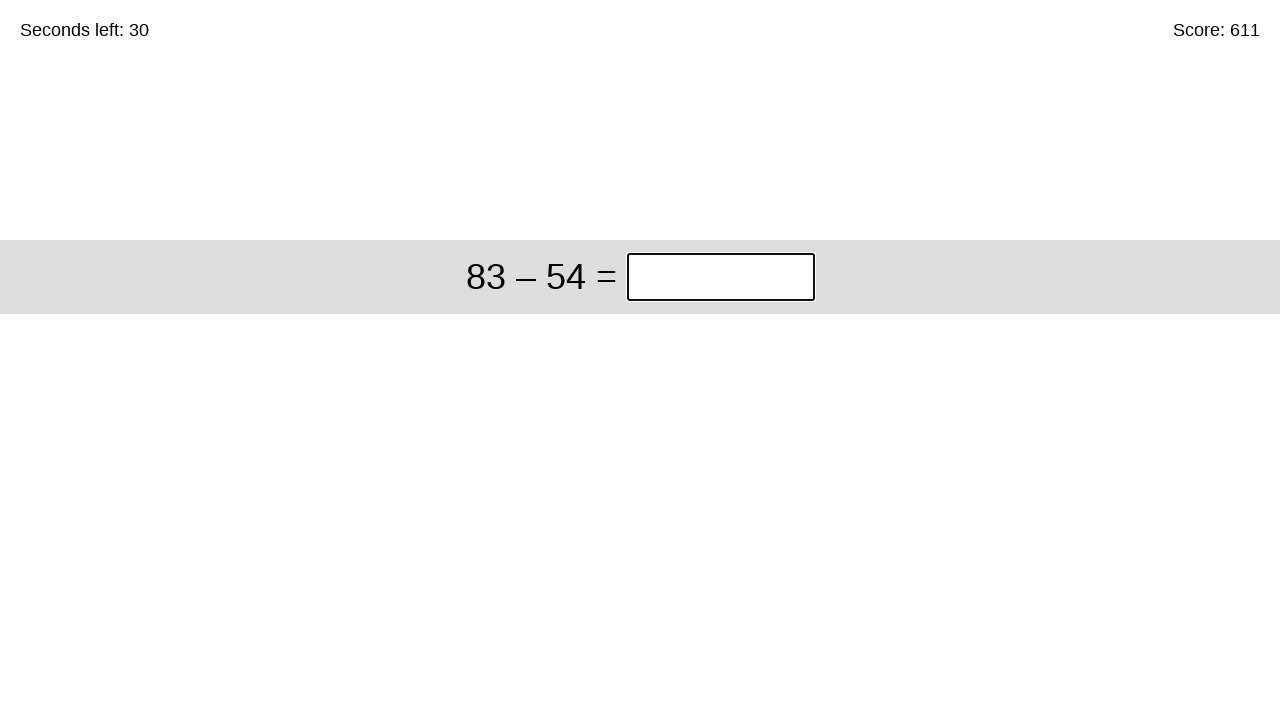

Solved equation '83 – 54' and entered answer '29' on xpath=//*[@id="game"]/div/div[1]/input
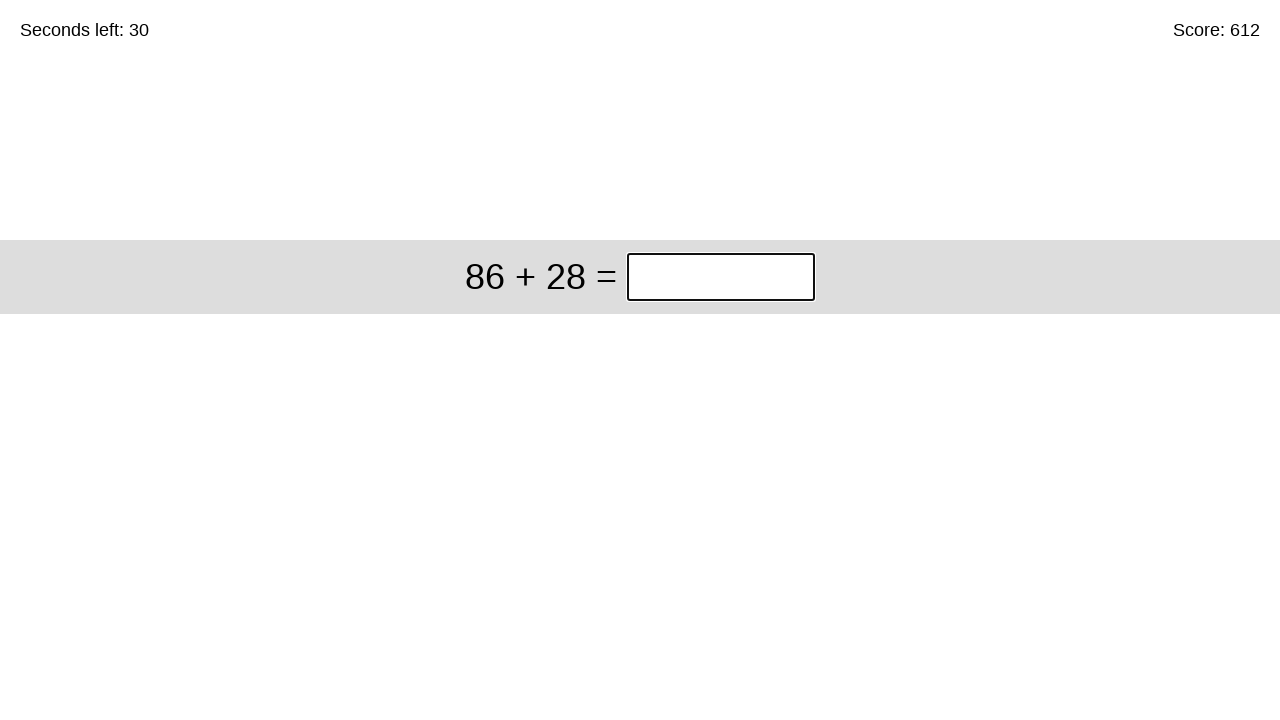

Solved equation '86 + 28' and entered answer '114' on xpath=//*[@id="game"]/div/div[1]/input
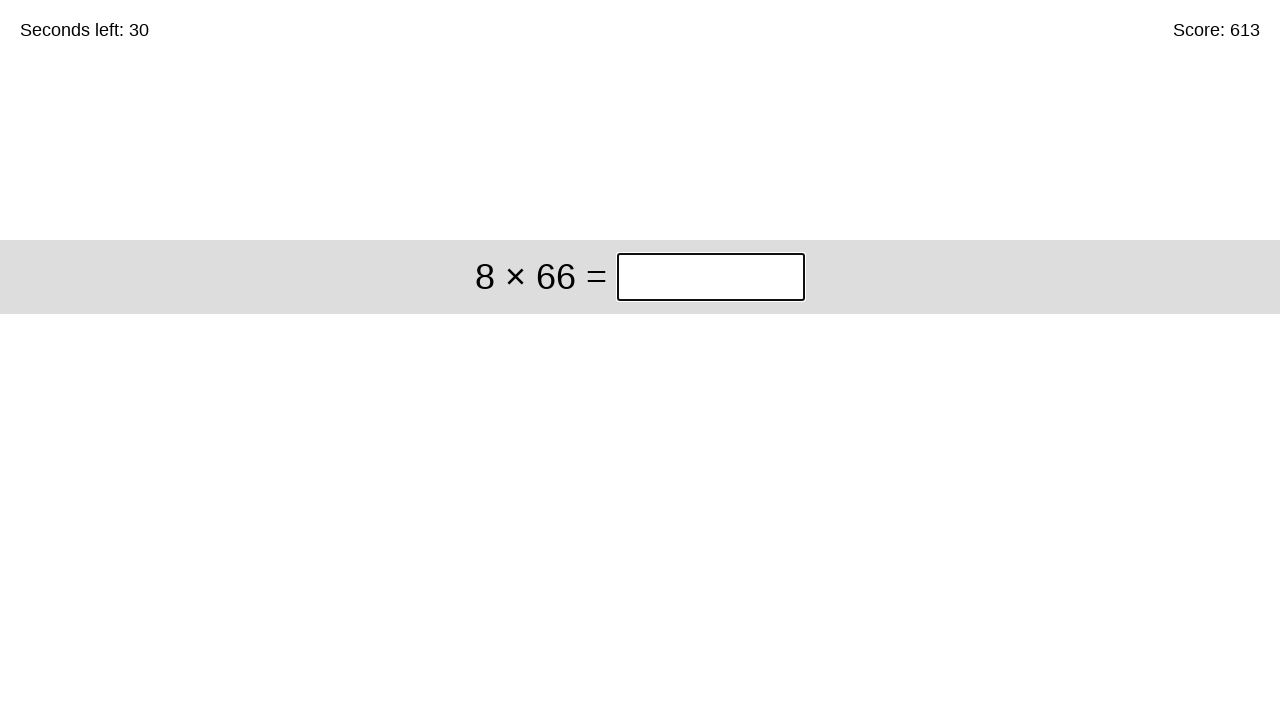

Solved equation '8 × 66' and entered answer '528' on xpath=//*[@id="game"]/div/div[1]/input
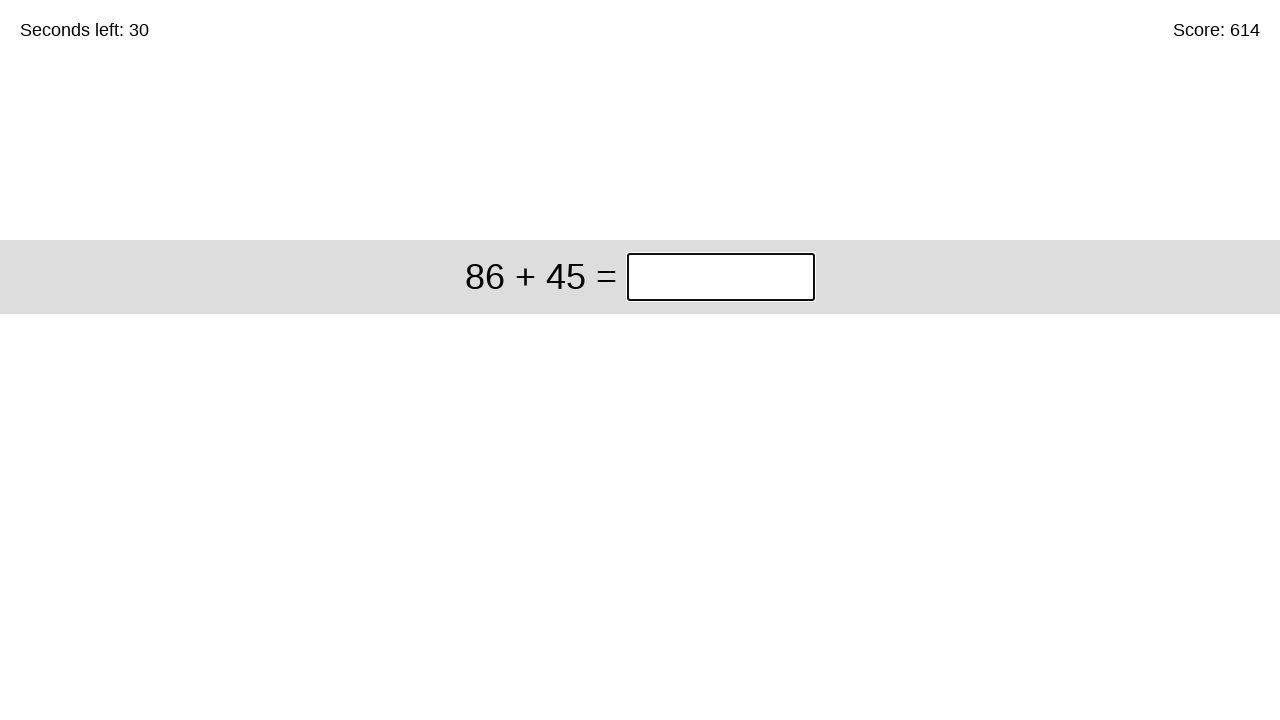

Solved equation '86 + 45' and entered answer '131' on xpath=//*[@id="game"]/div/div[1]/input
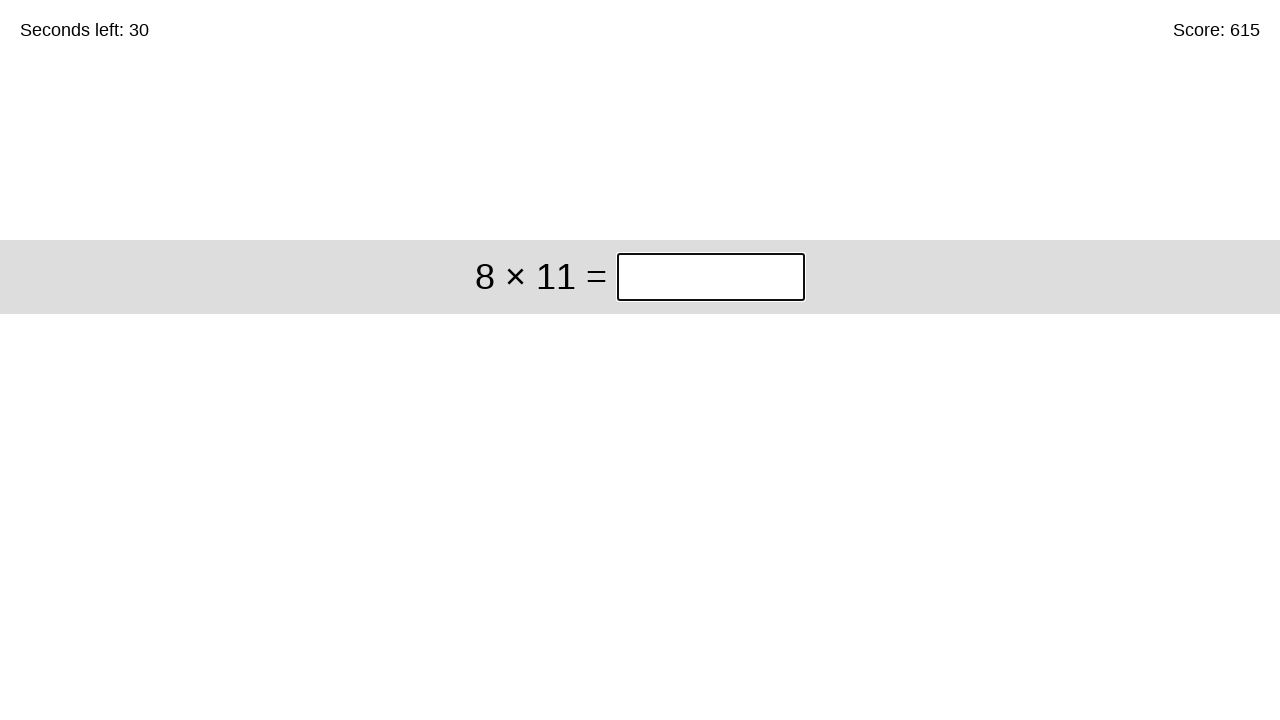

Solved equation '8 × 11' and entered answer '88' on xpath=//*[@id="game"]/div/div[1]/input
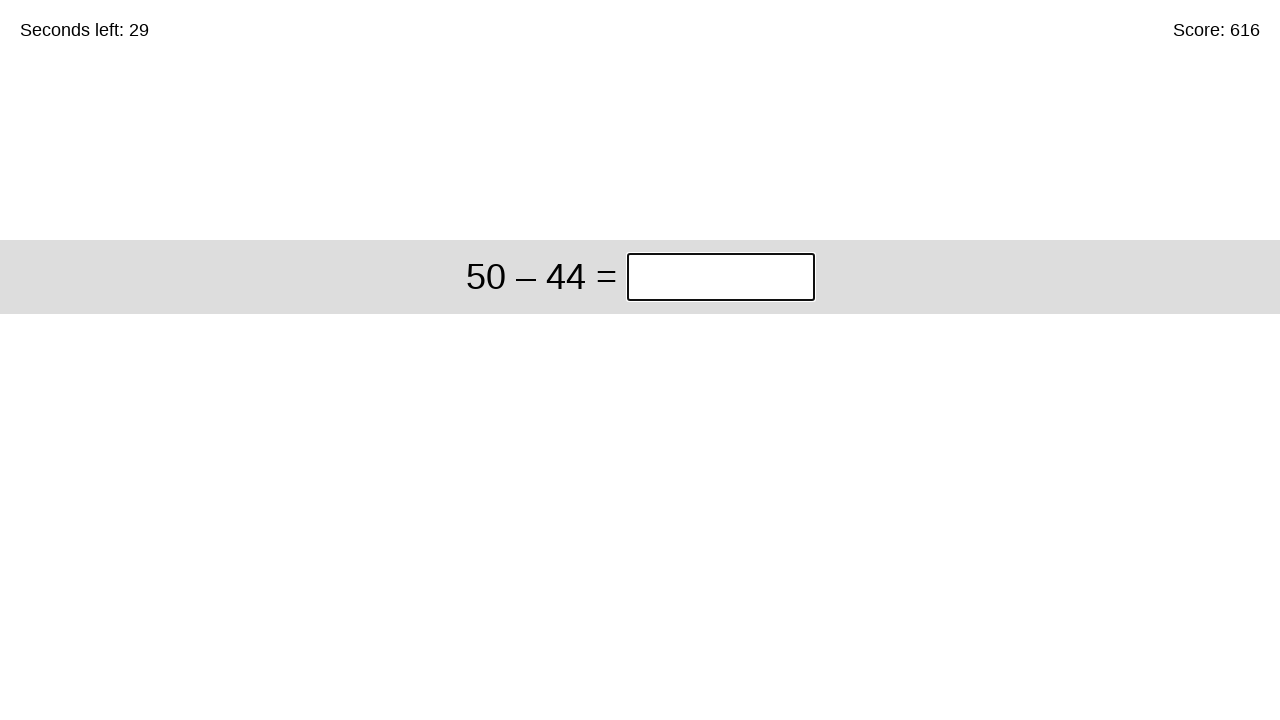

Solved equation '50 – 44' and entered answer '6' on xpath=//*[@id="game"]/div/div[1]/input
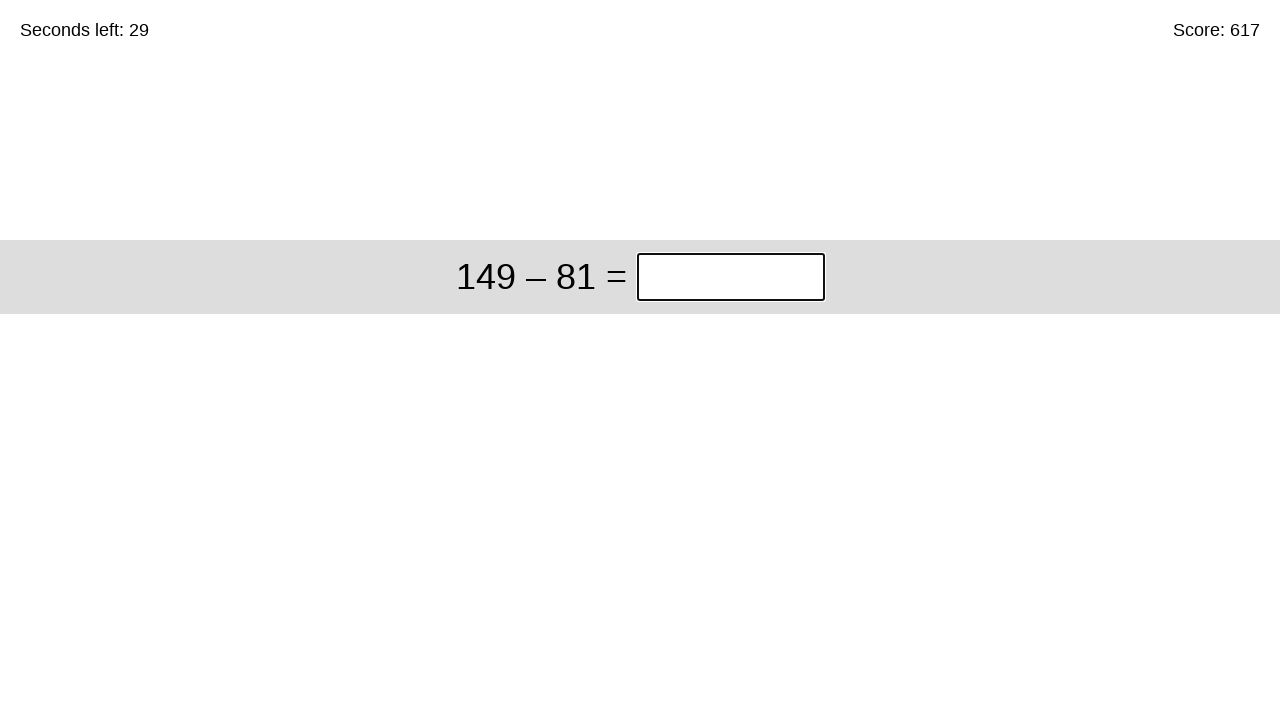

Solved equation '149 – 81' and entered answer '68' on xpath=//*[@id="game"]/div/div[1]/input
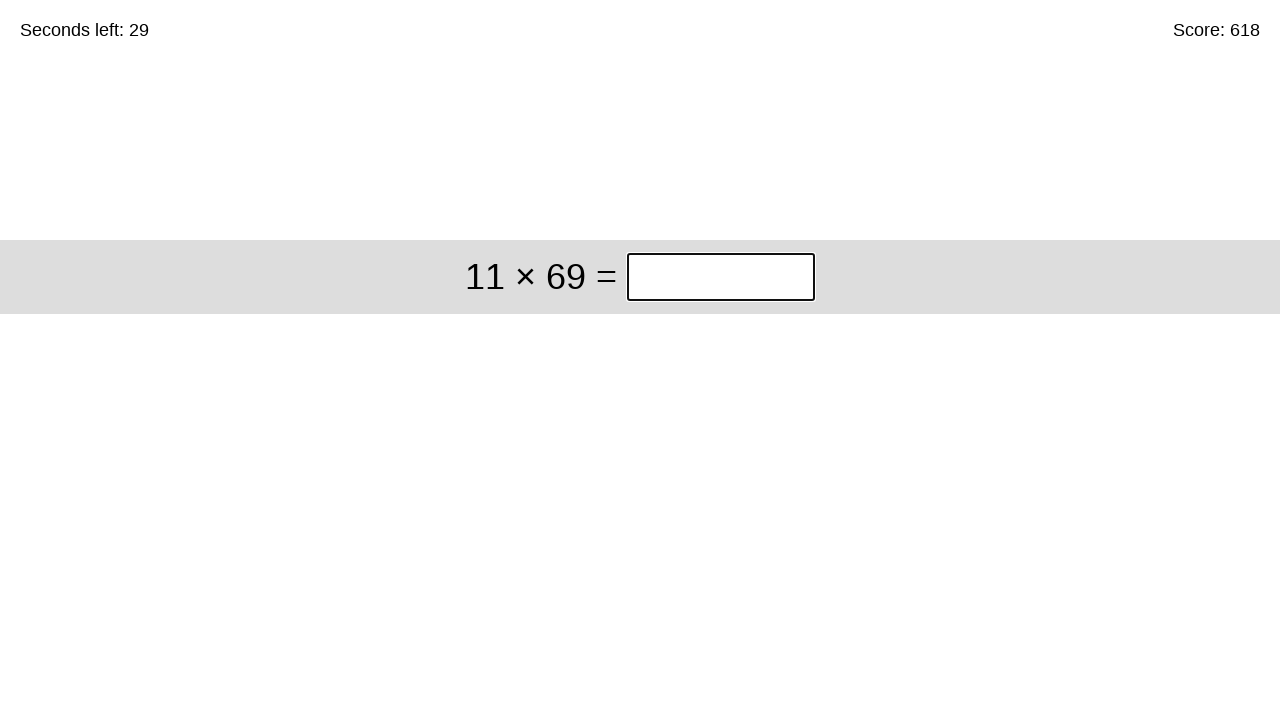

Solved equation '11 × 69' and entered answer '759' on xpath=//*[@id="game"]/div/div[1]/input
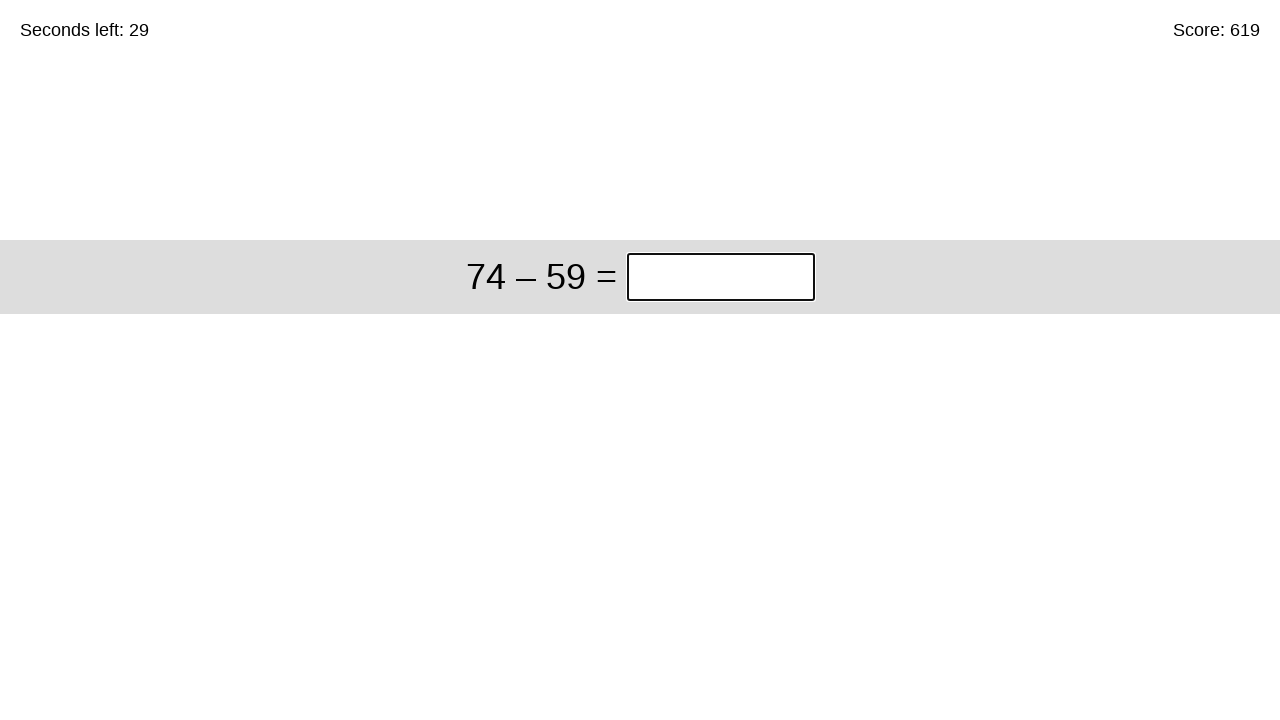

Solved equation '74 – 59' and entered answer '15' on xpath=//*[@id="game"]/div/div[1]/input
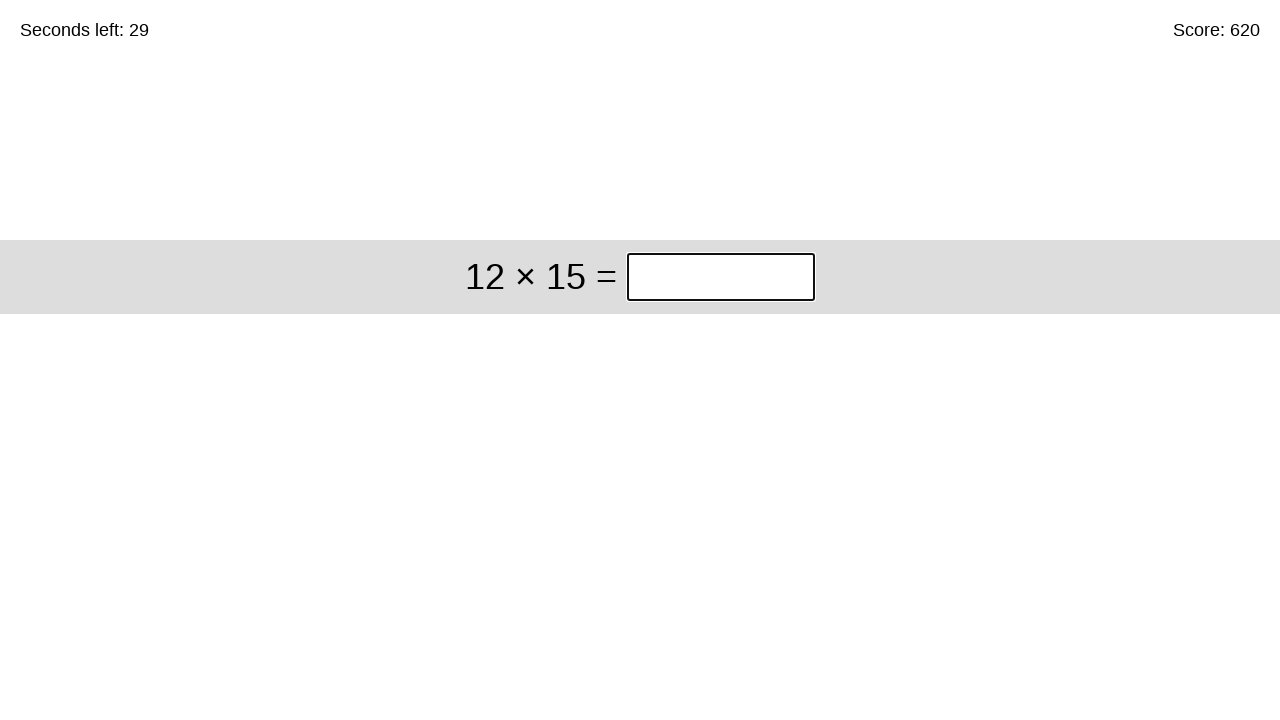

Solved equation '12 × 15' and entered answer '180' on xpath=//*[@id="game"]/div/div[1]/input
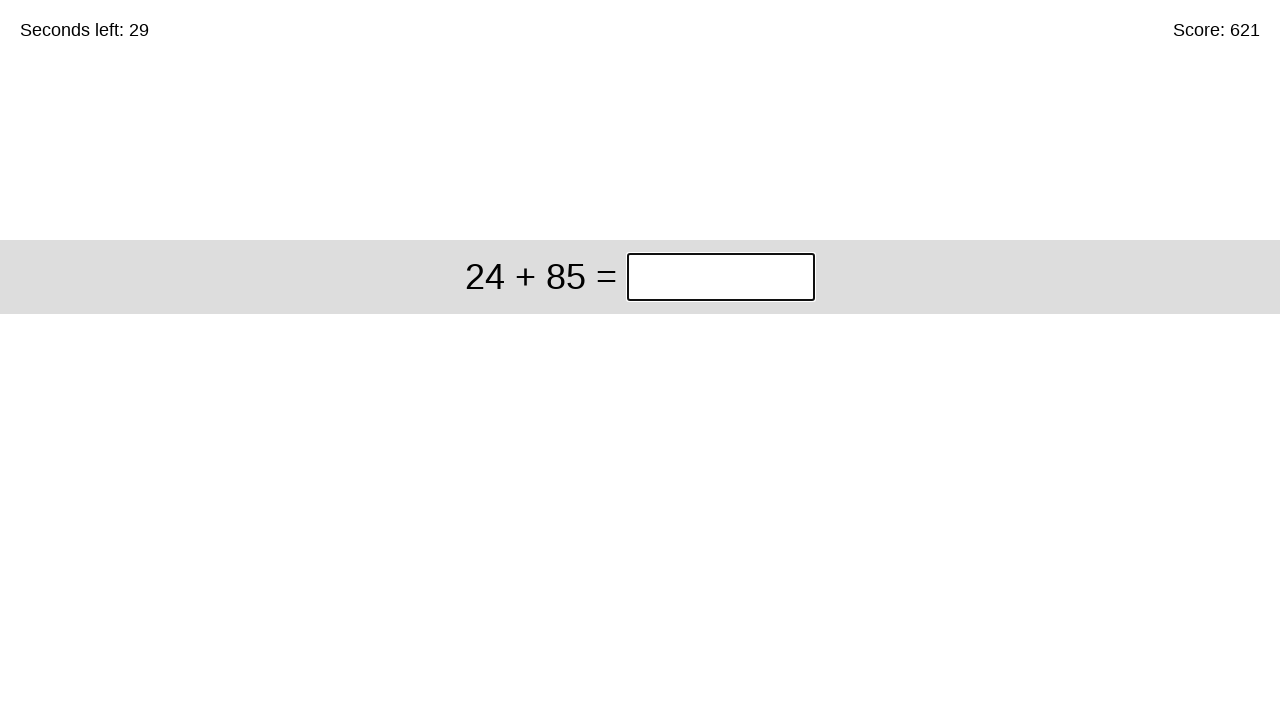

Solved equation '24 + 85' and entered answer '109' on xpath=//*[@id="game"]/div/div[1]/input
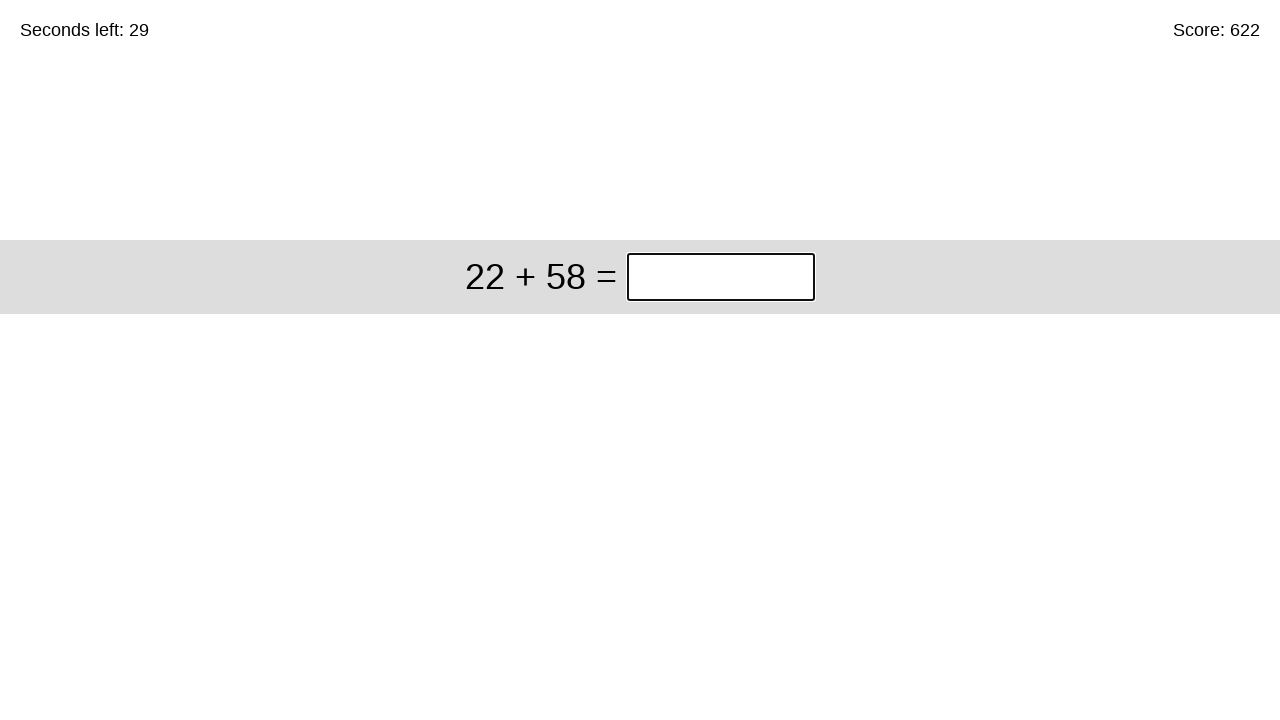

Solved equation '22 + 58' and entered answer '80' on xpath=//*[@id="game"]/div/div[1]/input
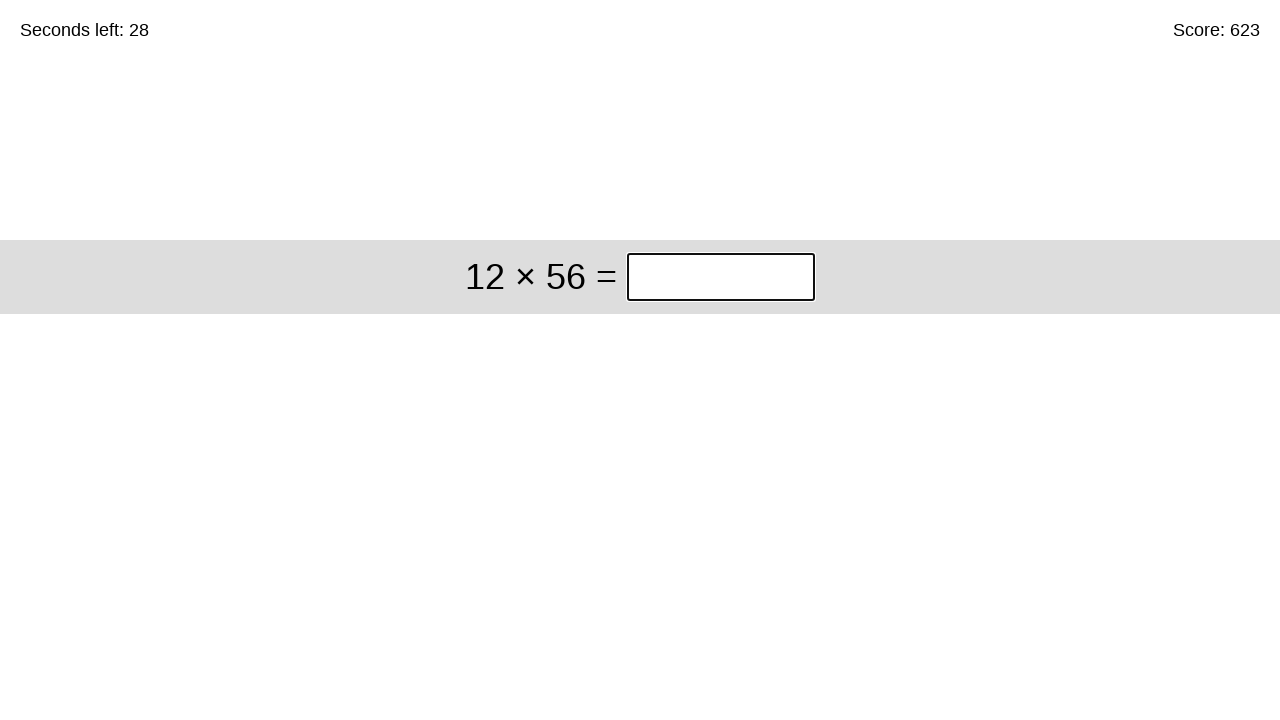

Solved equation '12 × 56' and entered answer '672' on xpath=//*[@id="game"]/div/div[1]/input
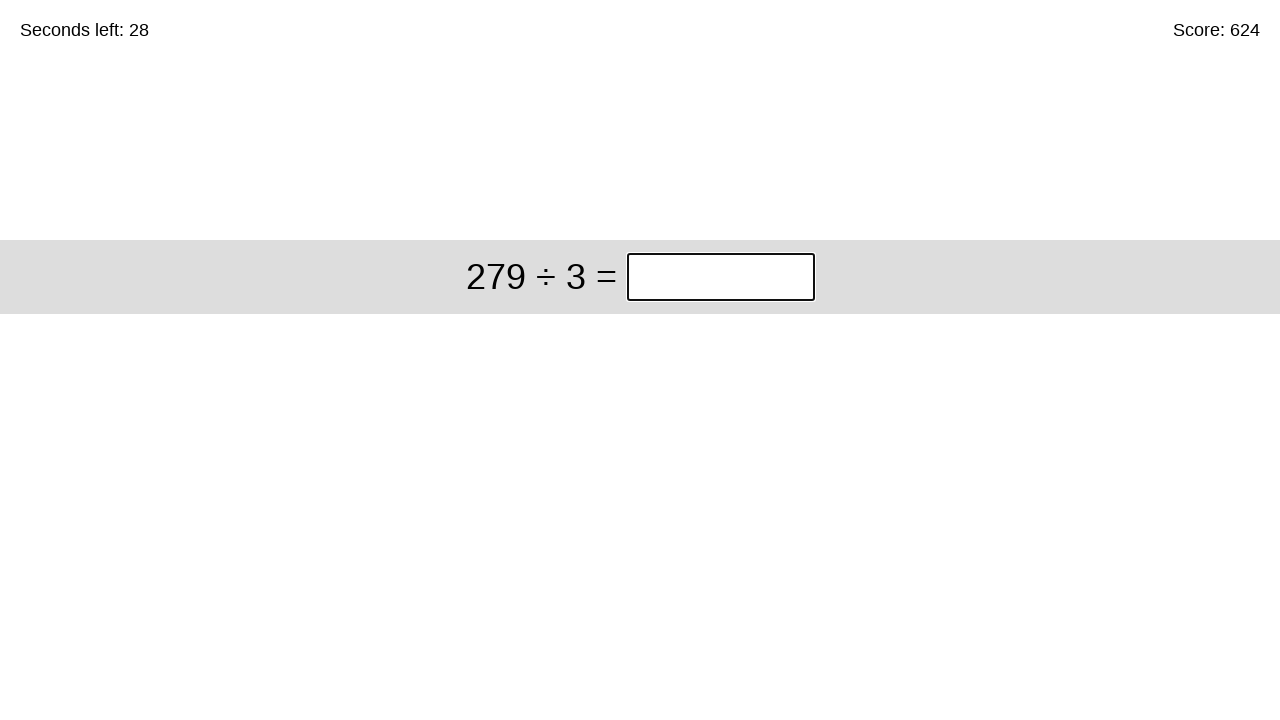

Solved equation '279 ÷ 3' and entered answer '93' on xpath=//*[@id="game"]/div/div[1]/input
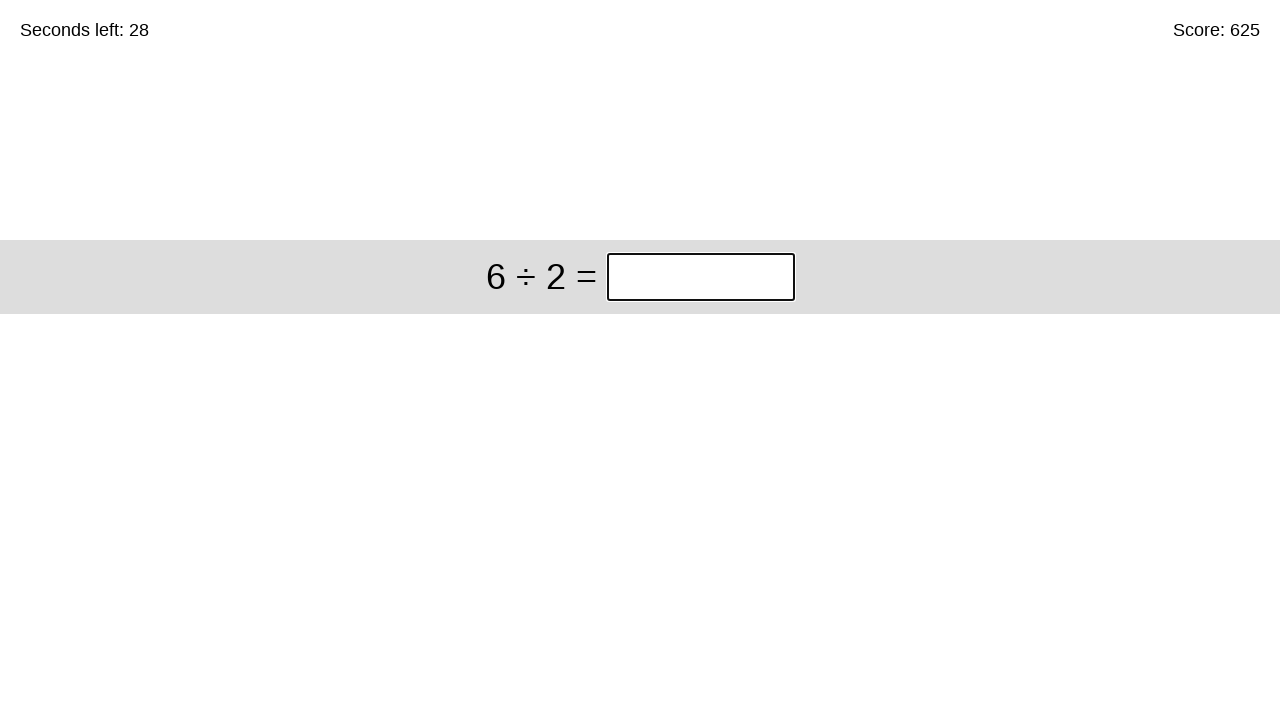

Solved equation '6 ÷ 2' and entered answer '3' on xpath=//*[@id="game"]/div/div[1]/input
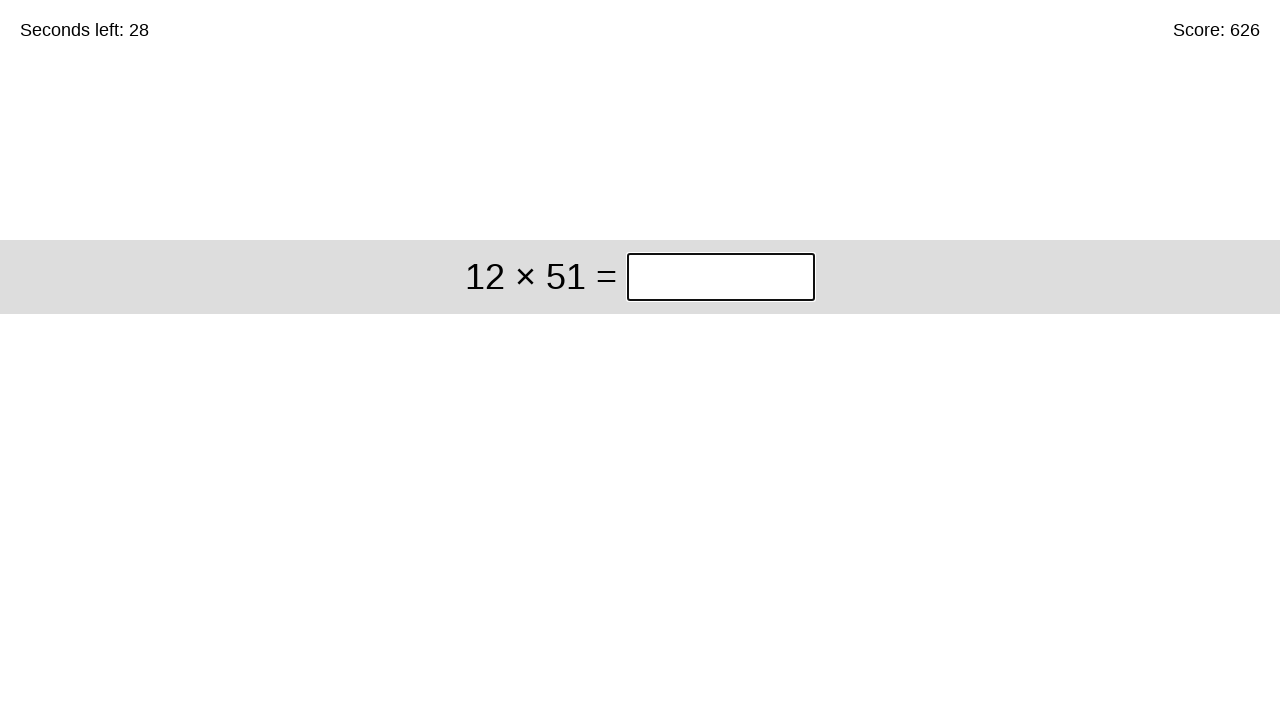

Solved equation '12 × 51' and entered answer '612' on xpath=//*[@id="game"]/div/div[1]/input
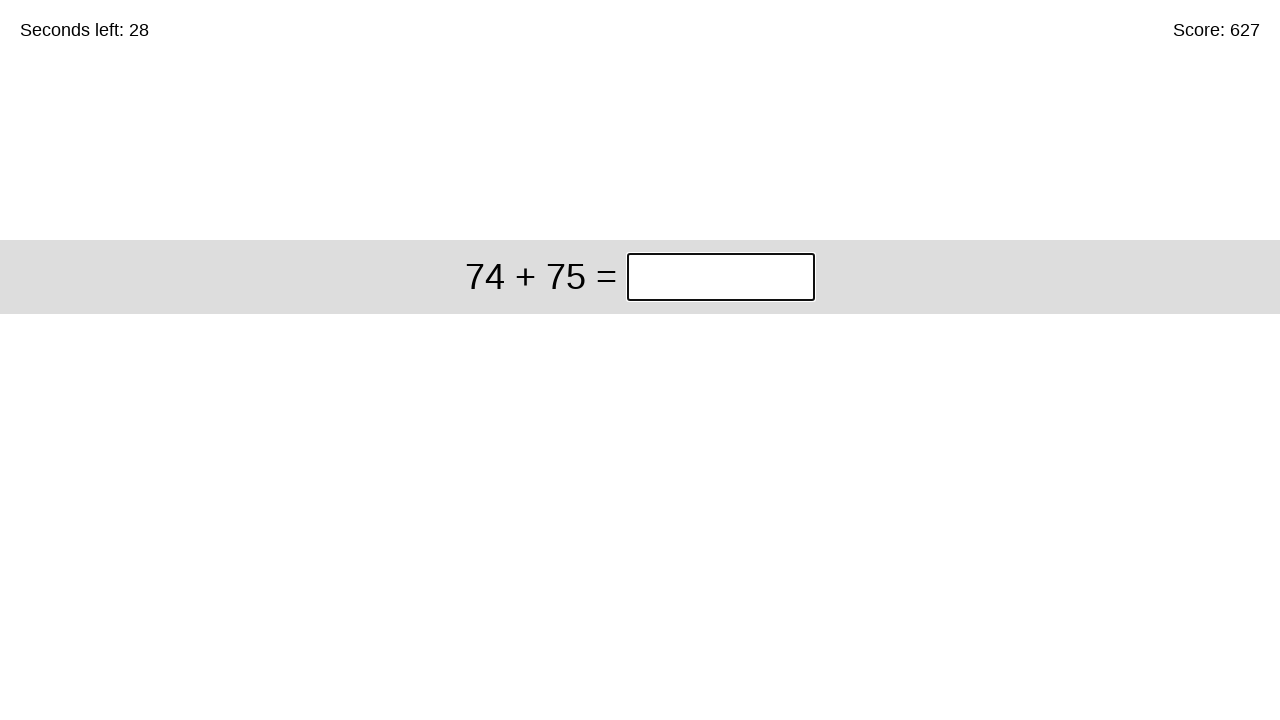

Solved equation '74 + 75' and entered answer '149' on xpath=//*[@id="game"]/div/div[1]/input
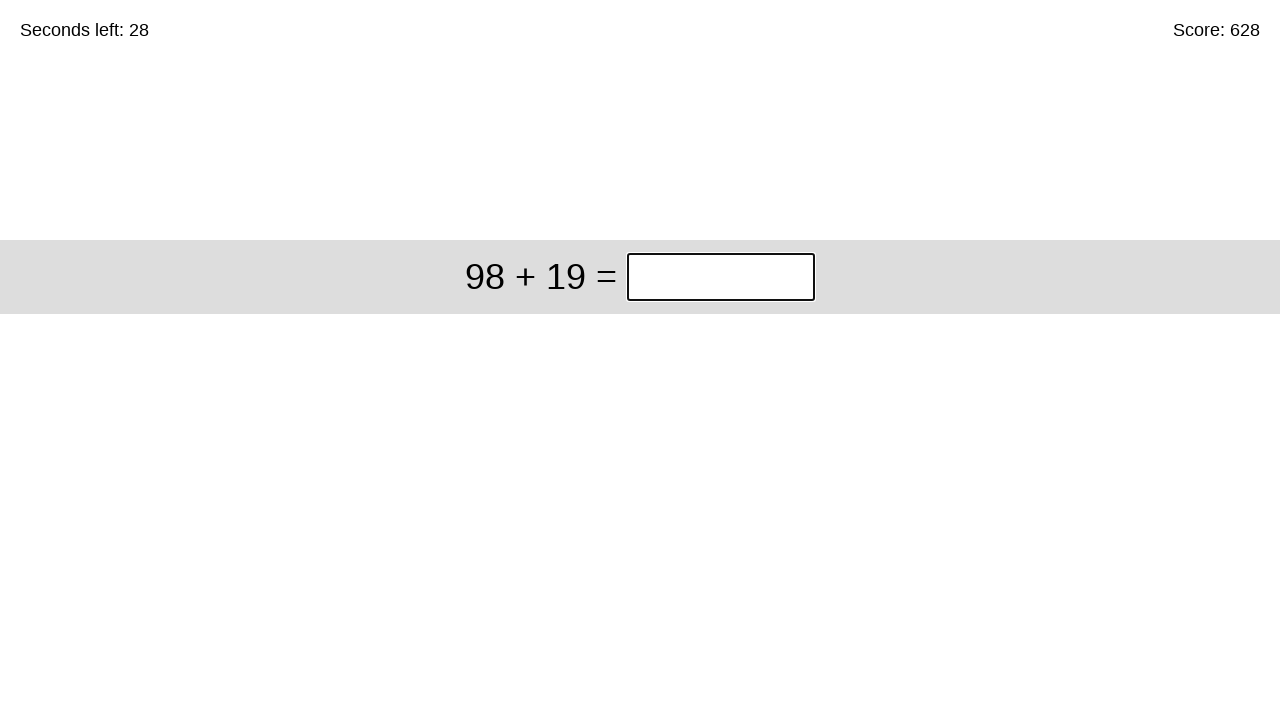

Solved equation '98 + 19' and entered answer '117' on xpath=//*[@id="game"]/div/div[1]/input
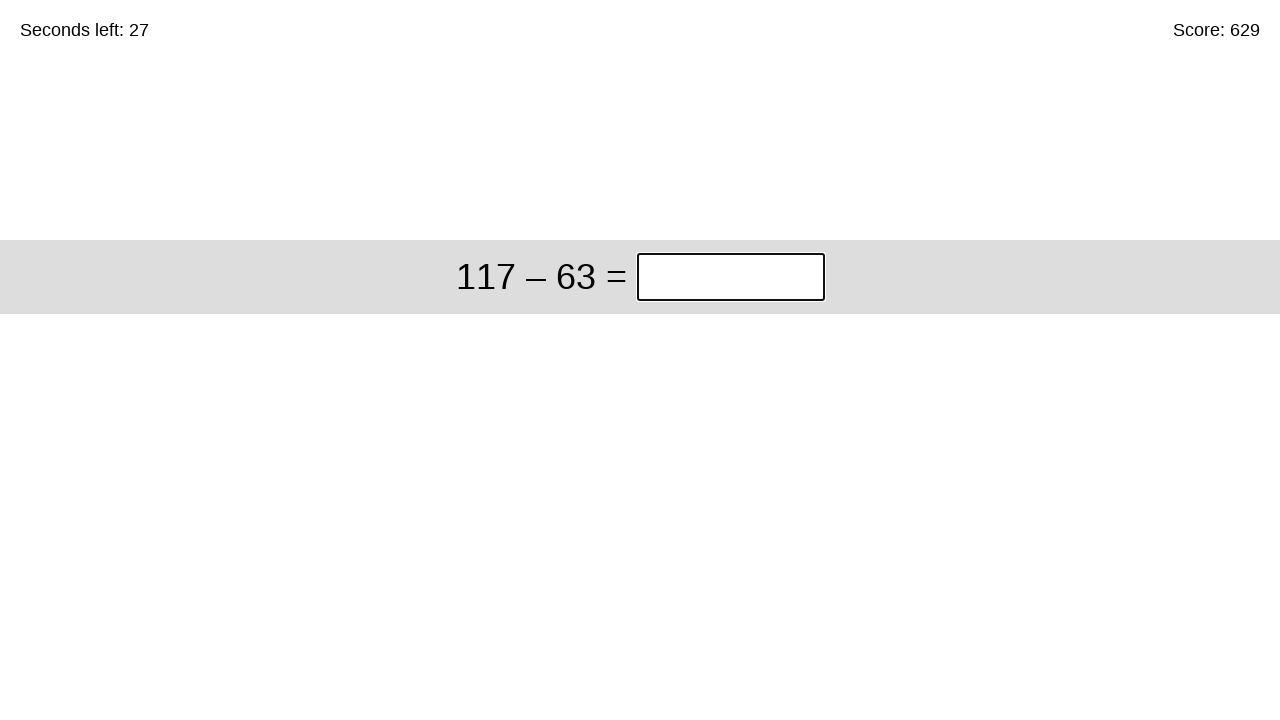

Solved equation '117 – 63' and entered answer '54' on xpath=//*[@id="game"]/div/div[1]/input
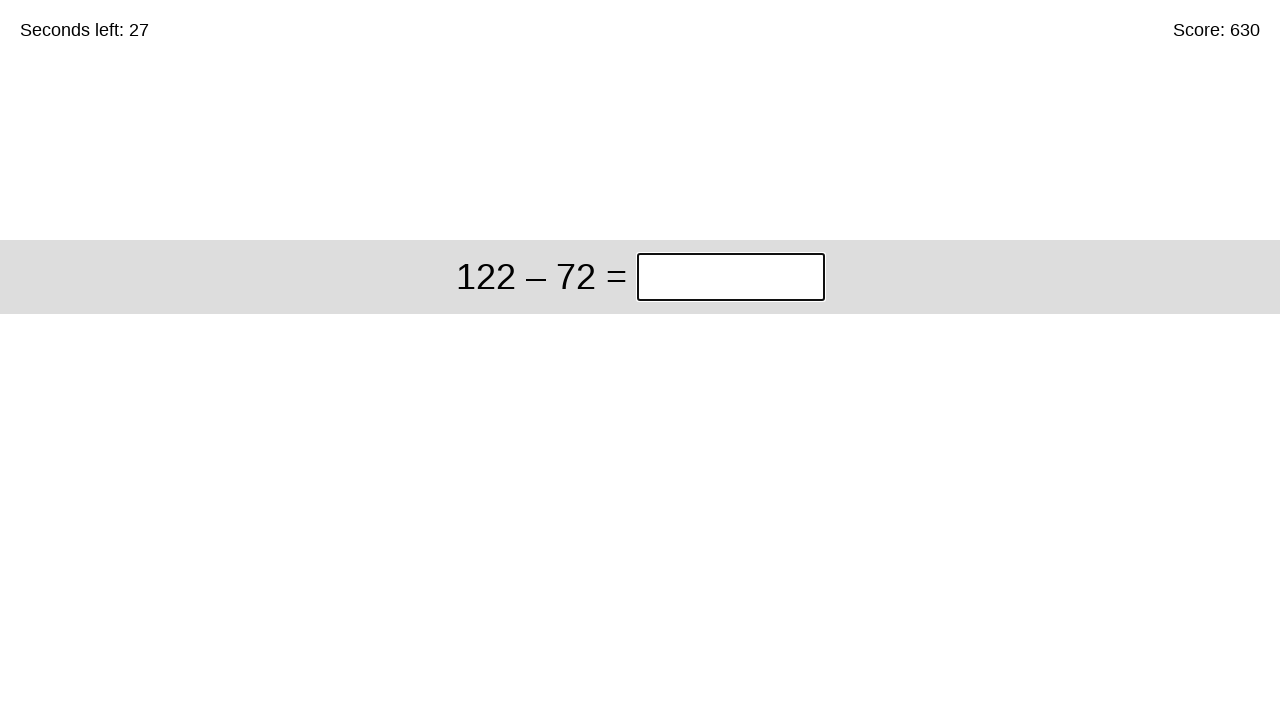

Solved equation '122 – 72' and entered answer '50' on xpath=//*[@id="game"]/div/div[1]/input
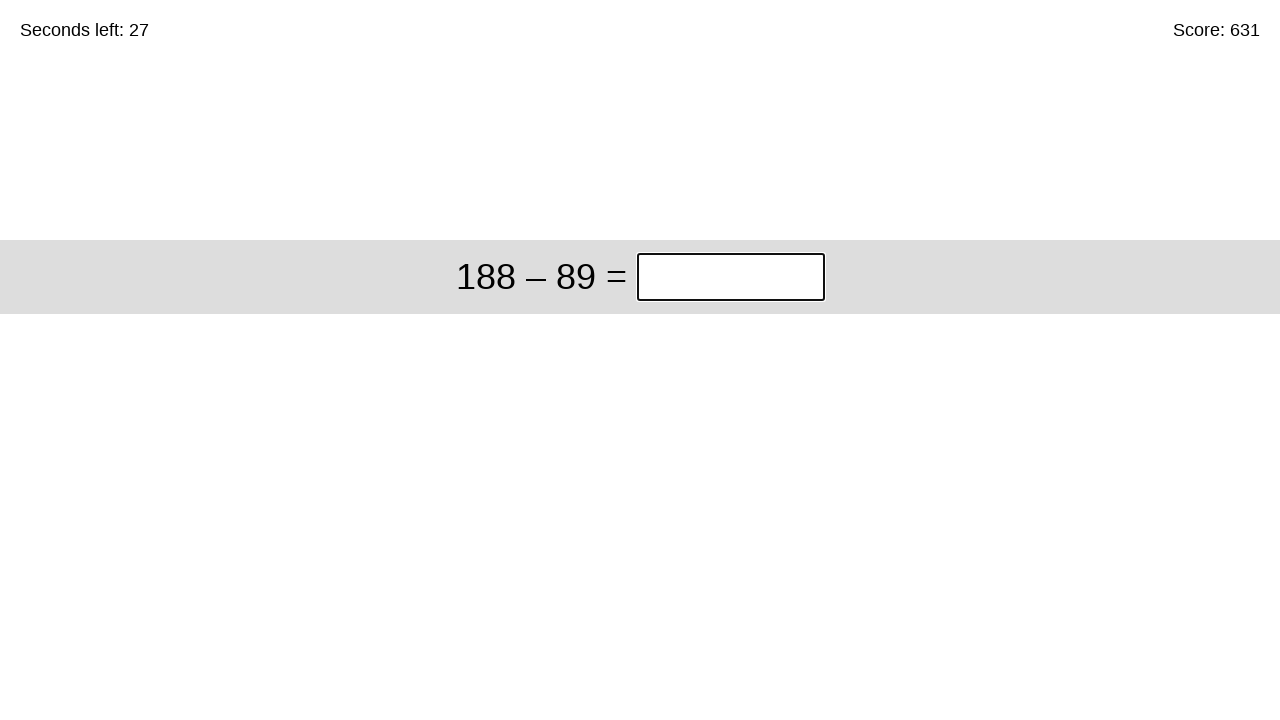

Solved equation '188 – 89' and entered answer '99' on xpath=//*[@id="game"]/div/div[1]/input
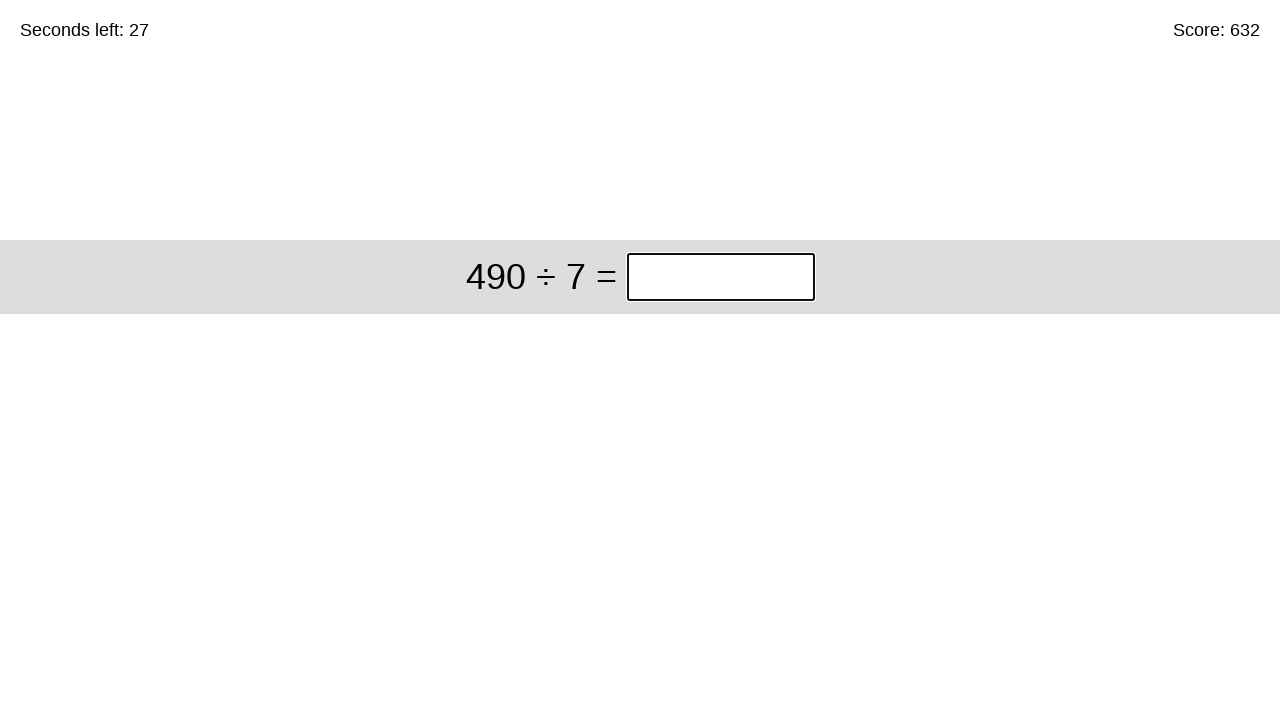

Solved equation '490 ÷ 7' and entered answer '70' on xpath=//*[@id="game"]/div/div[1]/input
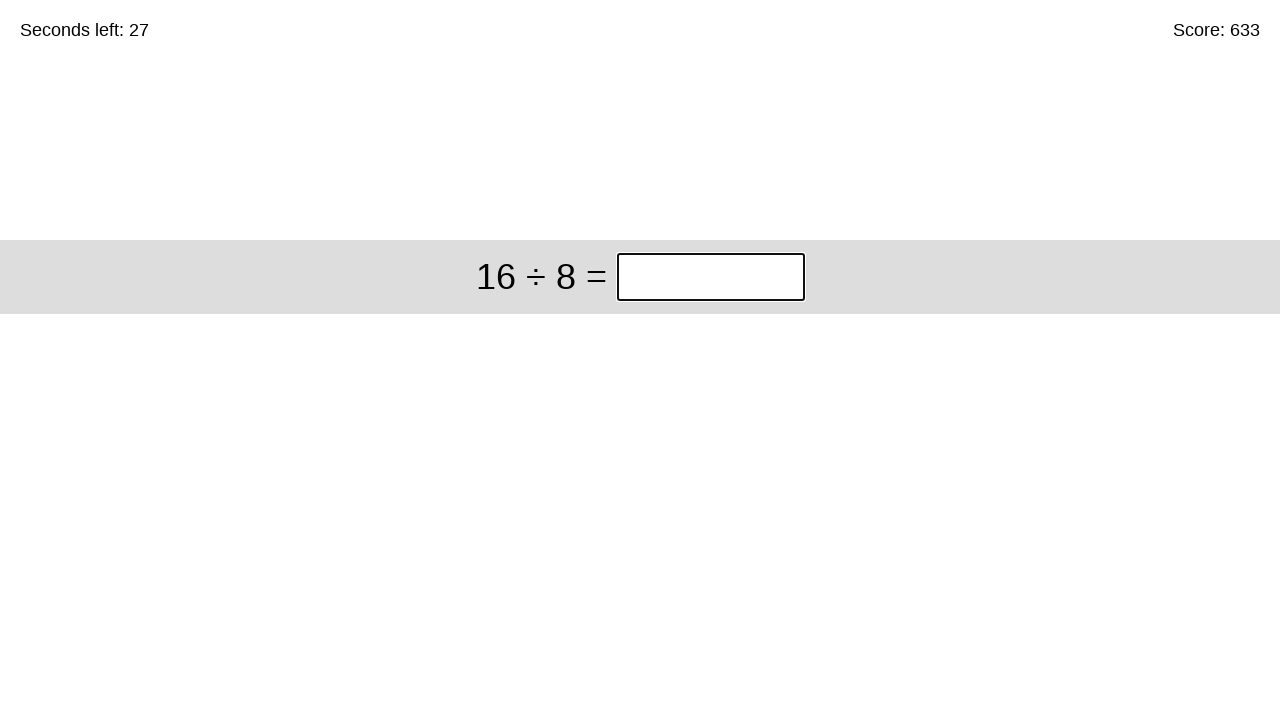

Solved equation '16 ÷ 8' and entered answer '2' on xpath=//*[@id="game"]/div/div[1]/input
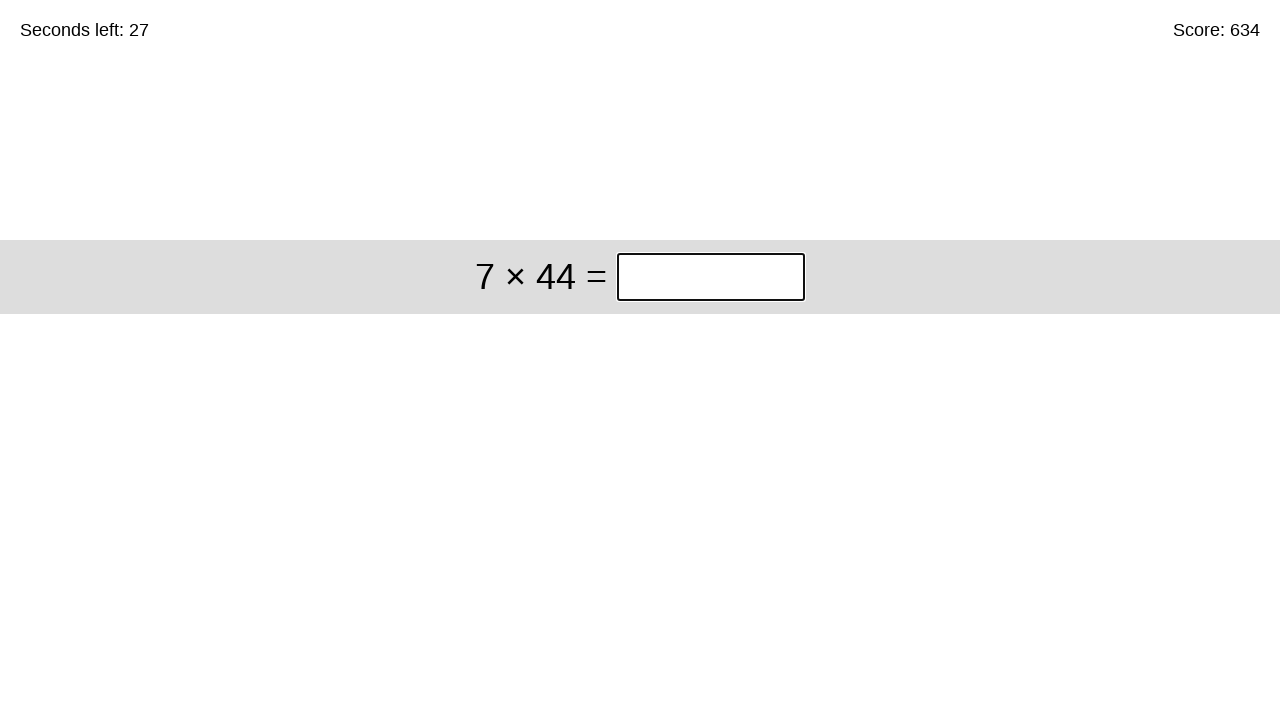

Solved equation '7 × 44' and entered answer '308' on xpath=//*[@id="game"]/div/div[1]/input
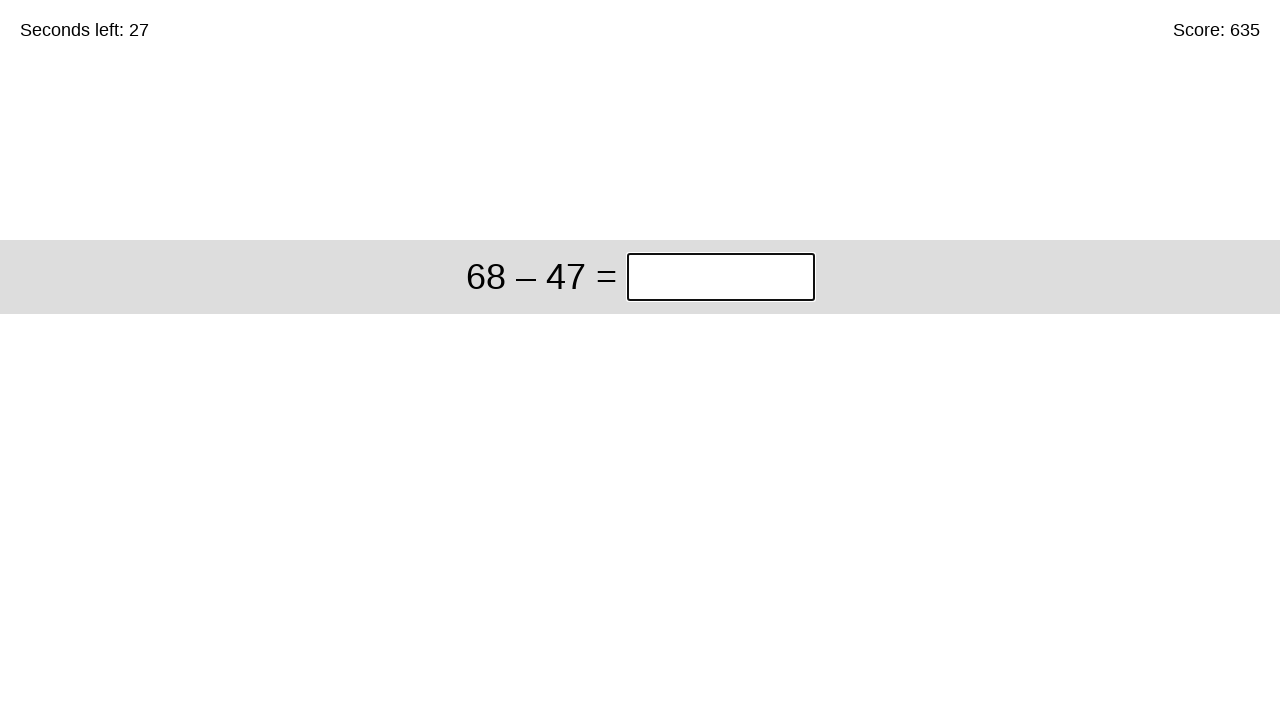

Solved equation '68 – 47' and entered answer '21' on xpath=//*[@id="game"]/div/div[1]/input
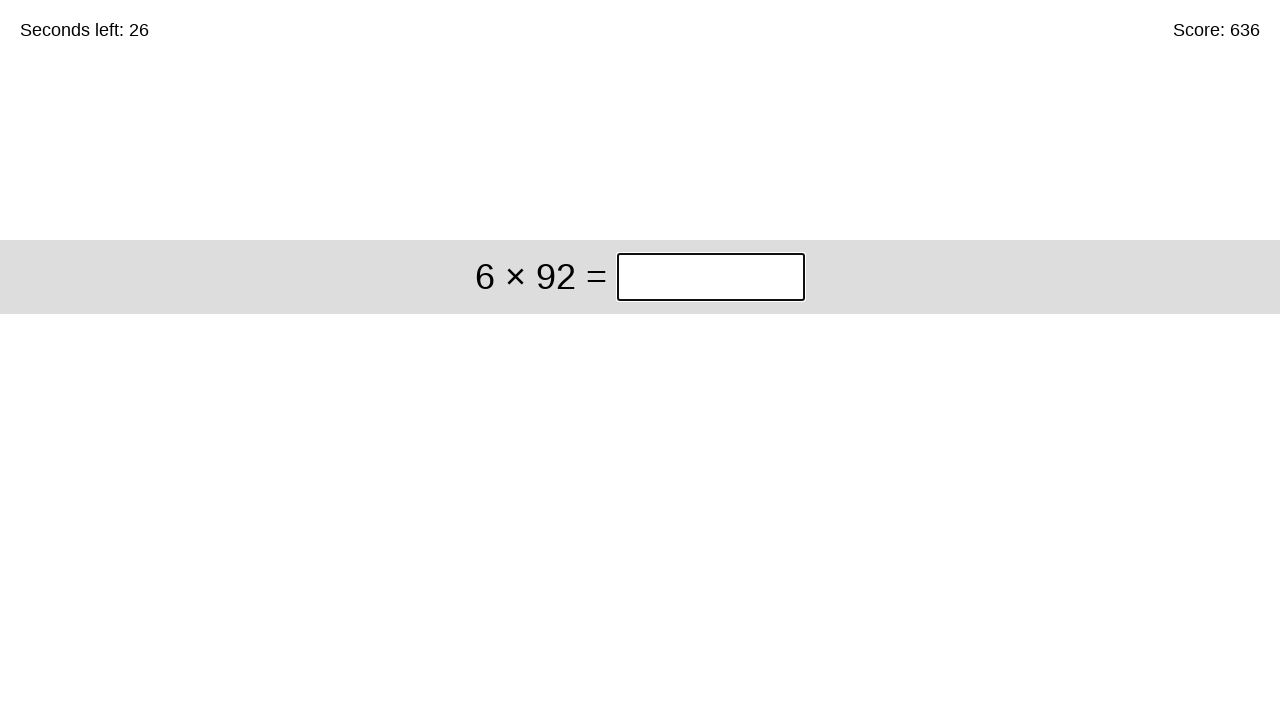

Solved equation '6 × 92' and entered answer '552' on xpath=//*[@id="game"]/div/div[1]/input
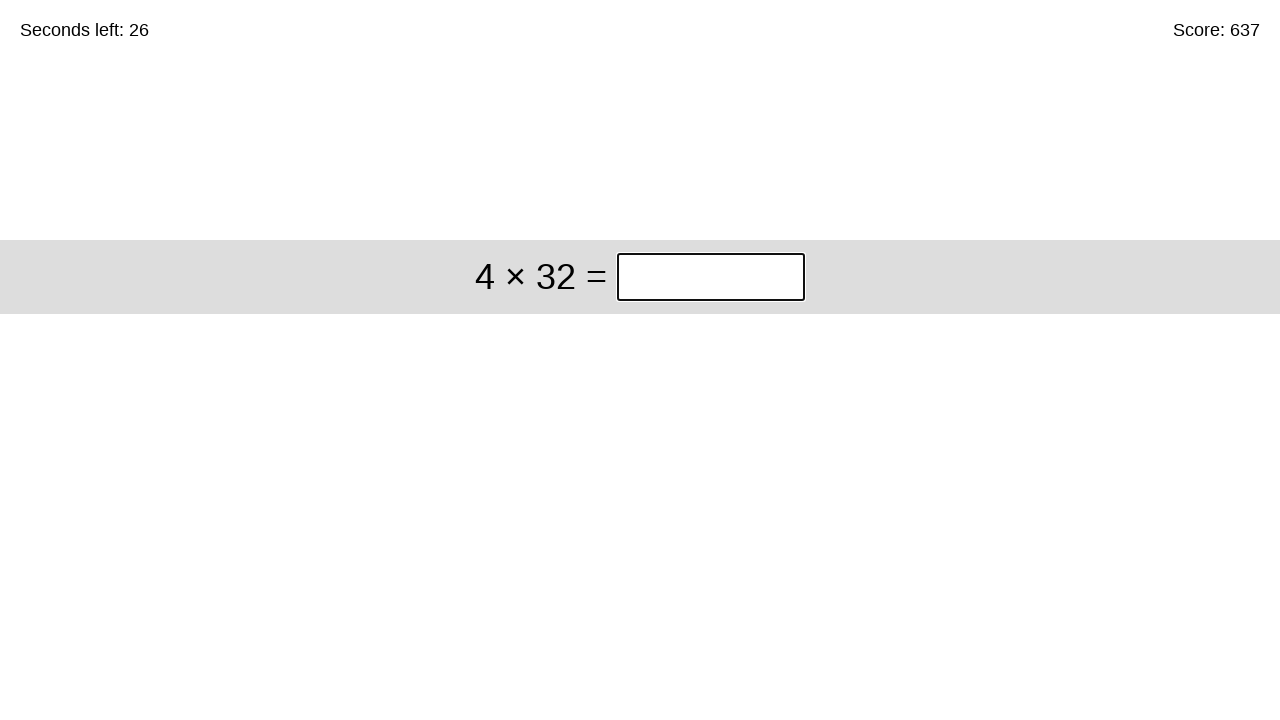

Solved equation '4 × 32' and entered answer '128' on xpath=//*[@id="game"]/div/div[1]/input
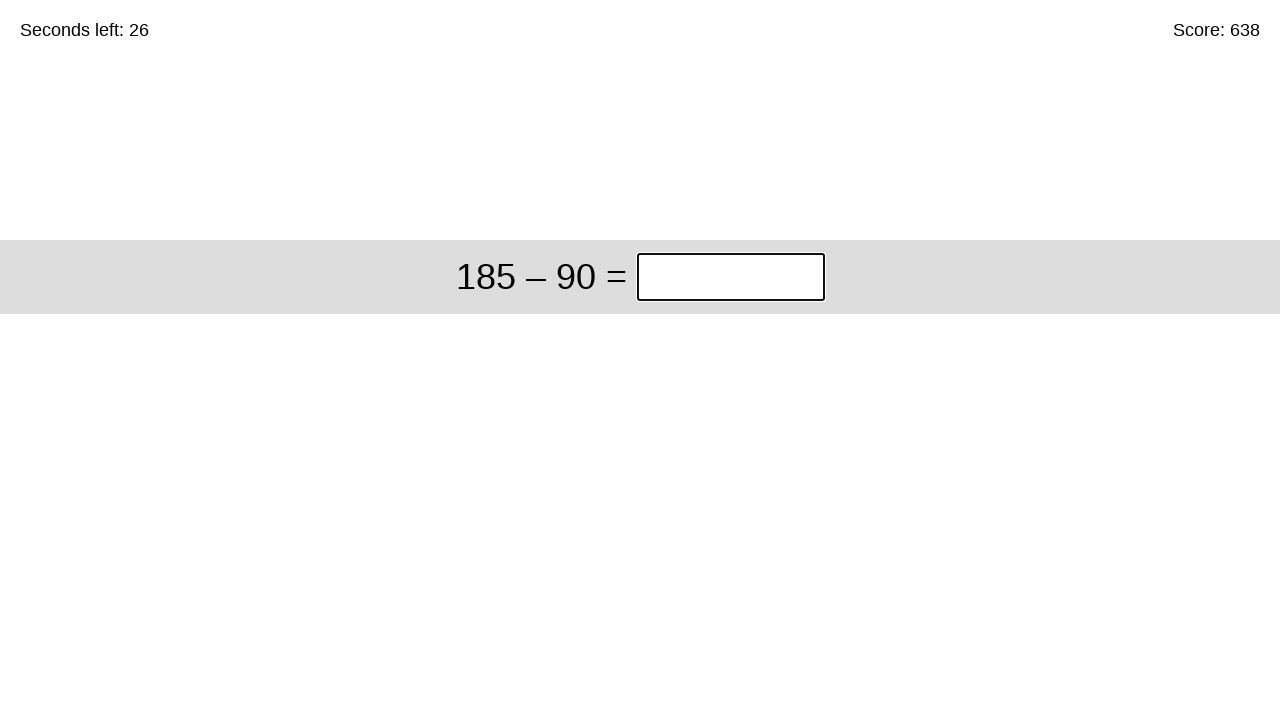

Solved equation '185 – 90' and entered answer '95' on xpath=//*[@id="game"]/div/div[1]/input
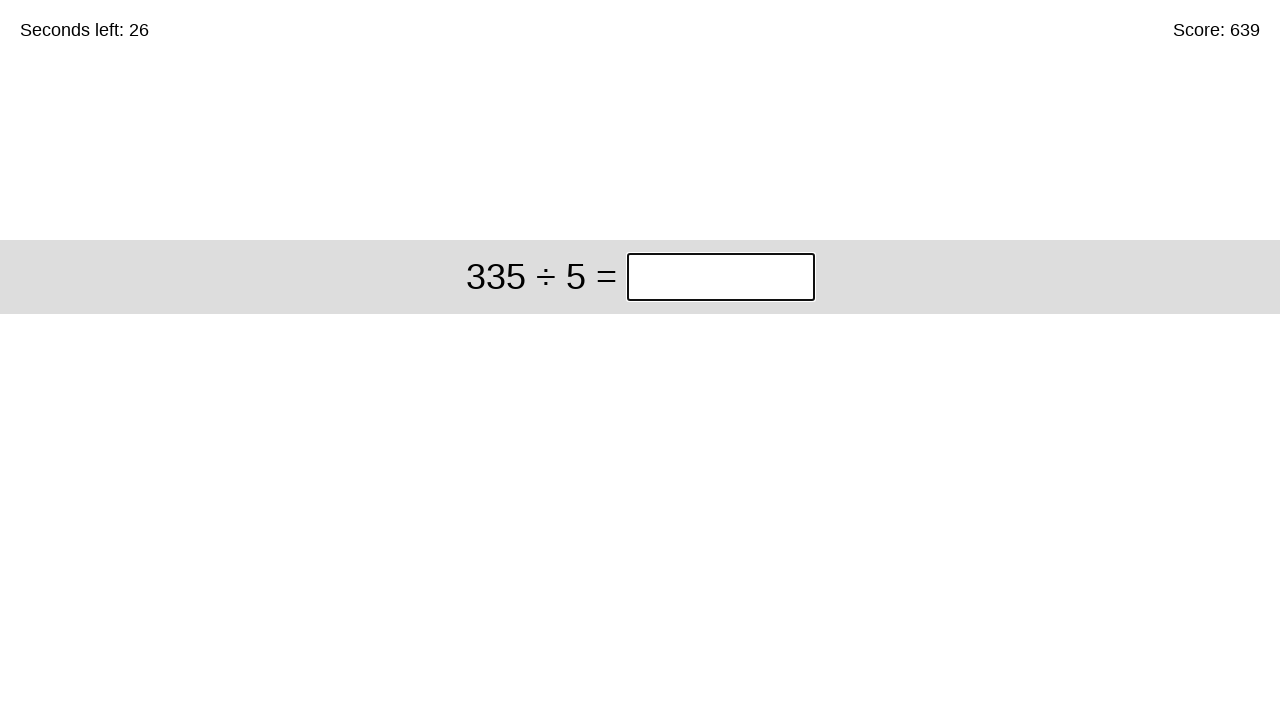

Solved equation '335 ÷ 5' and entered answer '67' on xpath=//*[@id="game"]/div/div[1]/input
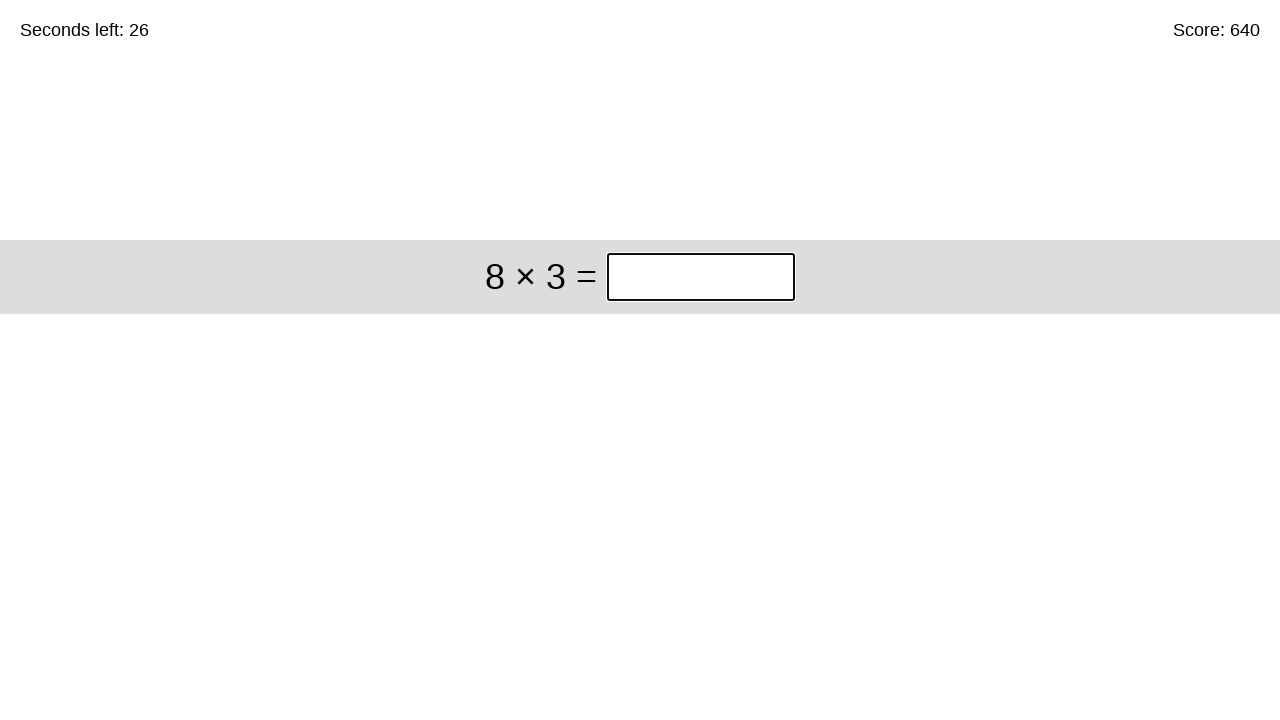

Solved equation '8 × 3' and entered answer '24' on xpath=//*[@id="game"]/div/div[1]/input
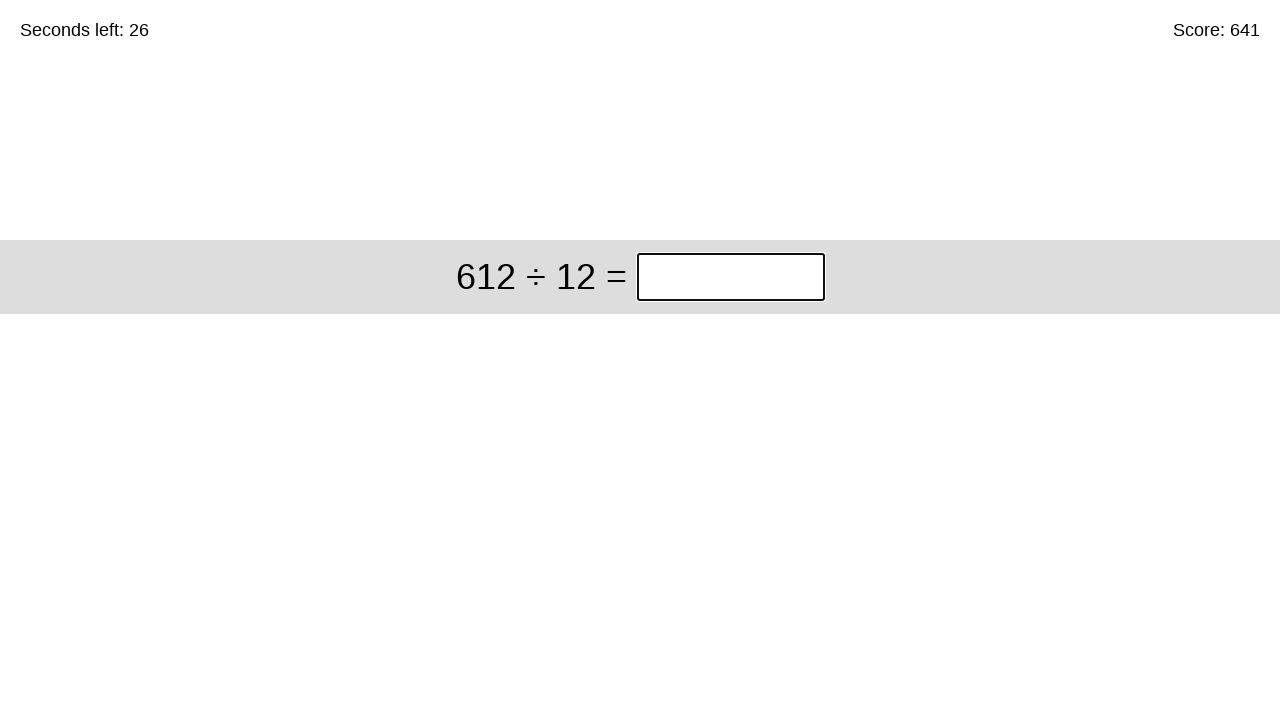

Solved equation '612 ÷ 12' and entered answer '51' on xpath=//*[@id="game"]/div/div[1]/input
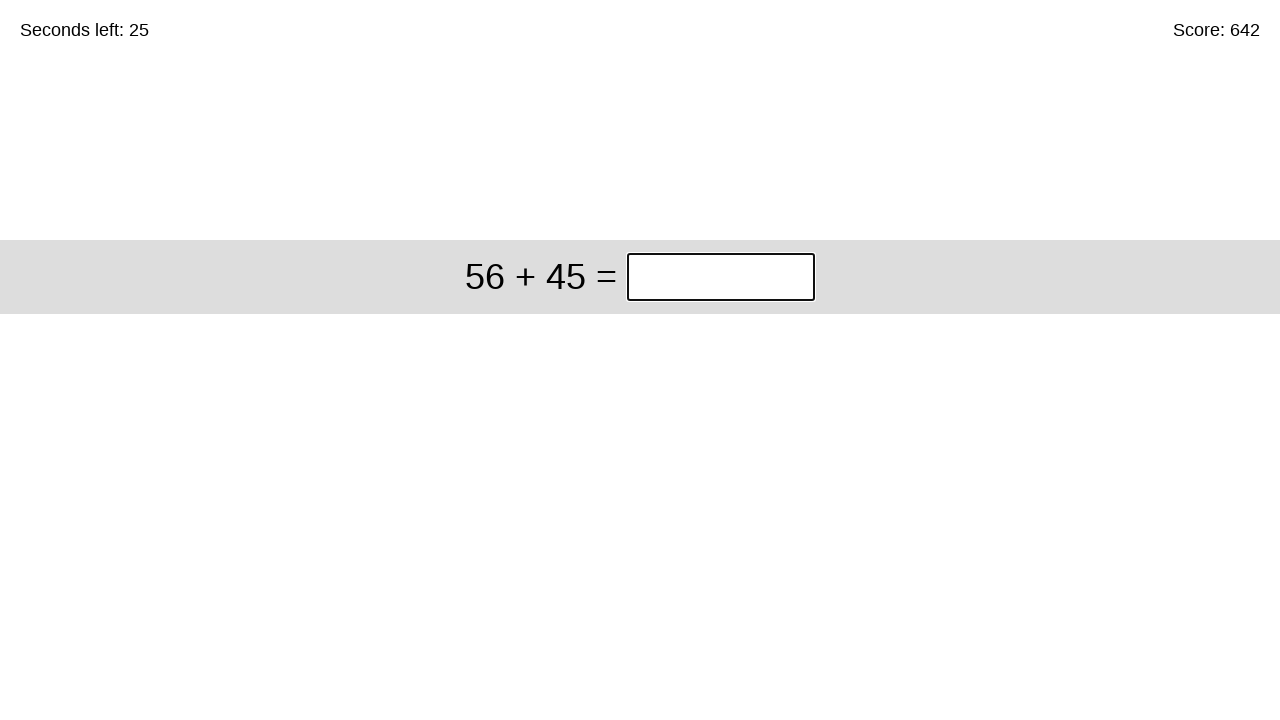

Solved equation '56 + 45' and entered answer '101' on xpath=//*[@id="game"]/div/div[1]/input
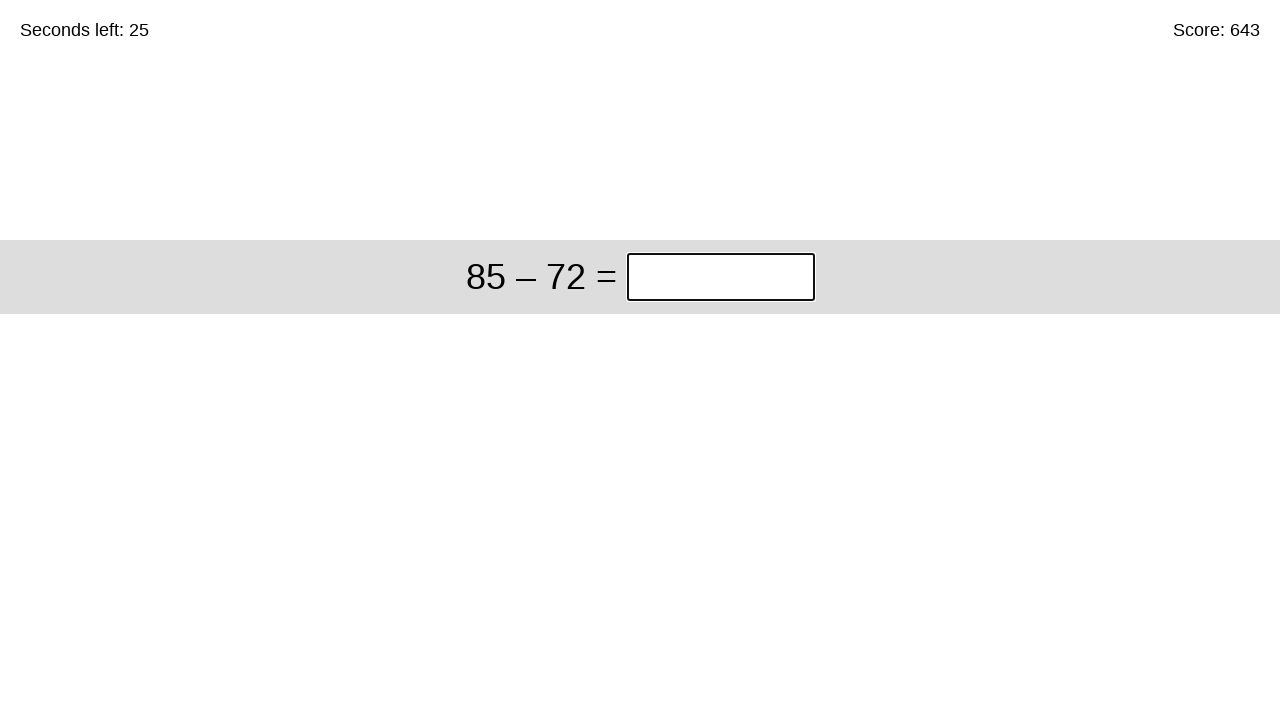

Solved equation '85 – 72' and entered answer '13' on xpath=//*[@id="game"]/div/div[1]/input
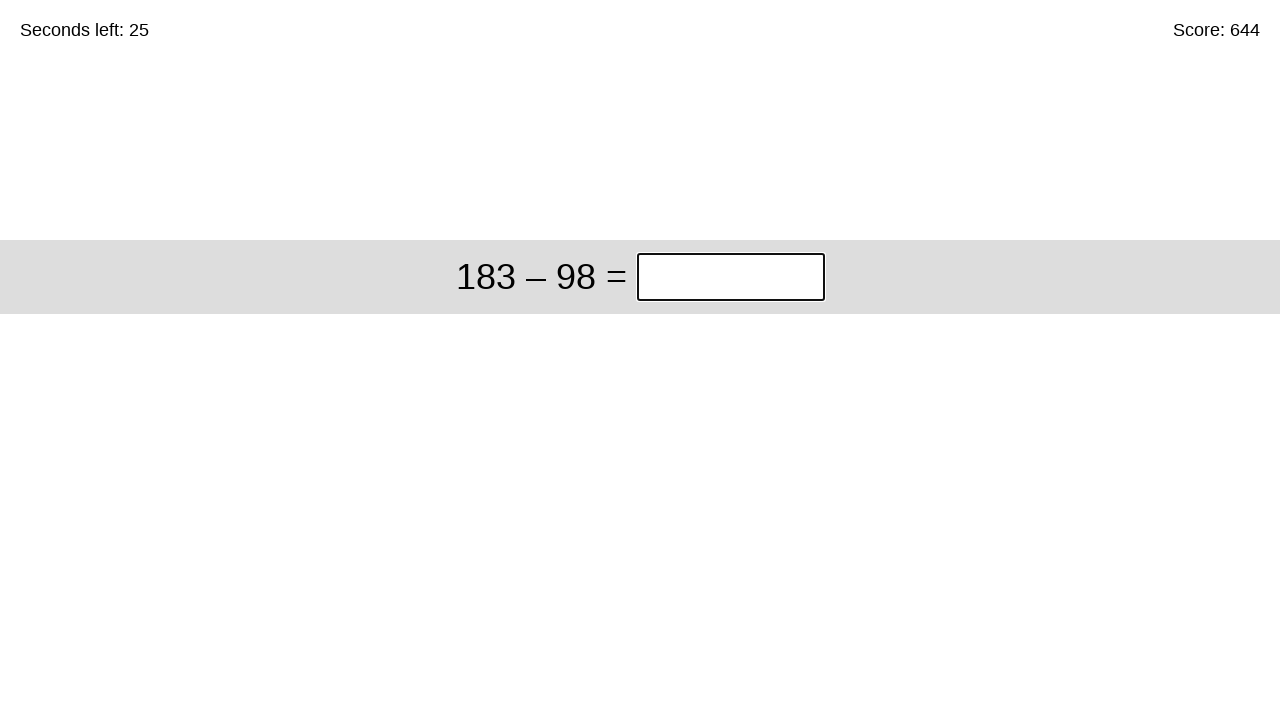

Solved equation '183 – 98' and entered answer '85' on xpath=//*[@id="game"]/div/div[1]/input
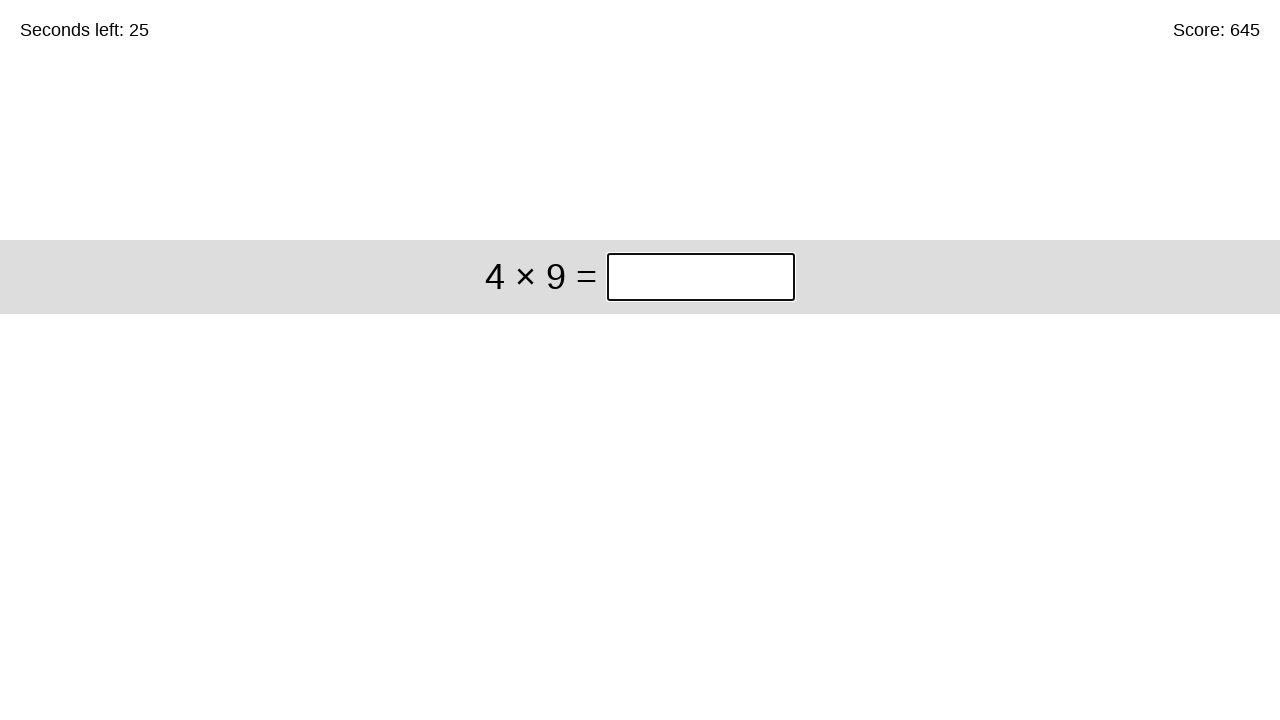

Solved equation '4 × 9' and entered answer '36' on xpath=//*[@id="game"]/div/div[1]/input
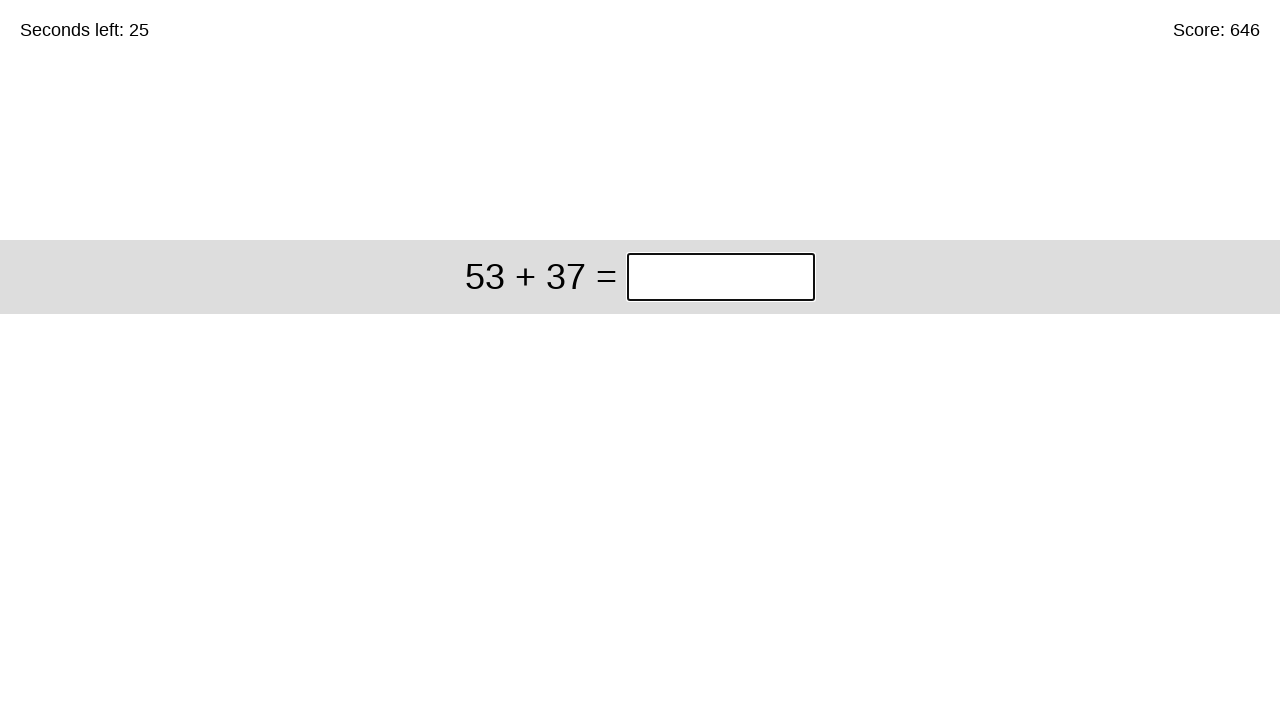

Solved equation '53 + 37' and entered answer '90' on xpath=//*[@id="game"]/div/div[1]/input
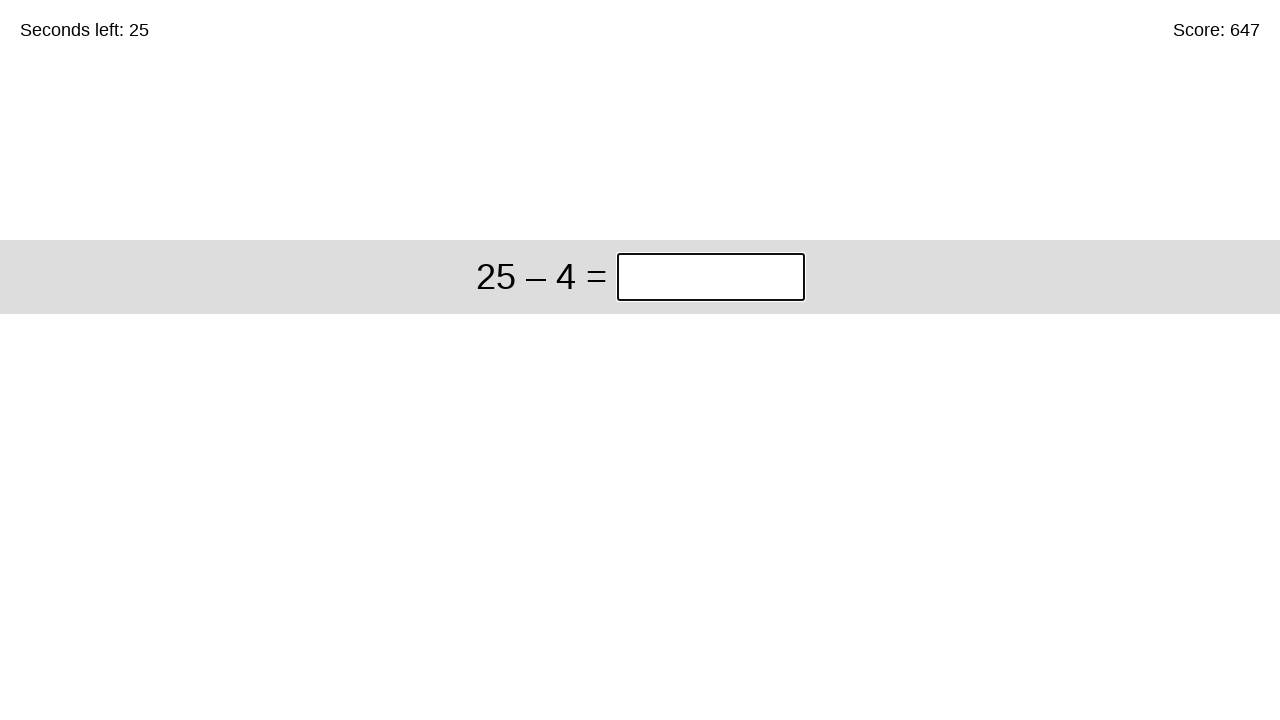

Solved equation '25 – 4' and entered answer '21' on xpath=//*[@id="game"]/div/div[1]/input
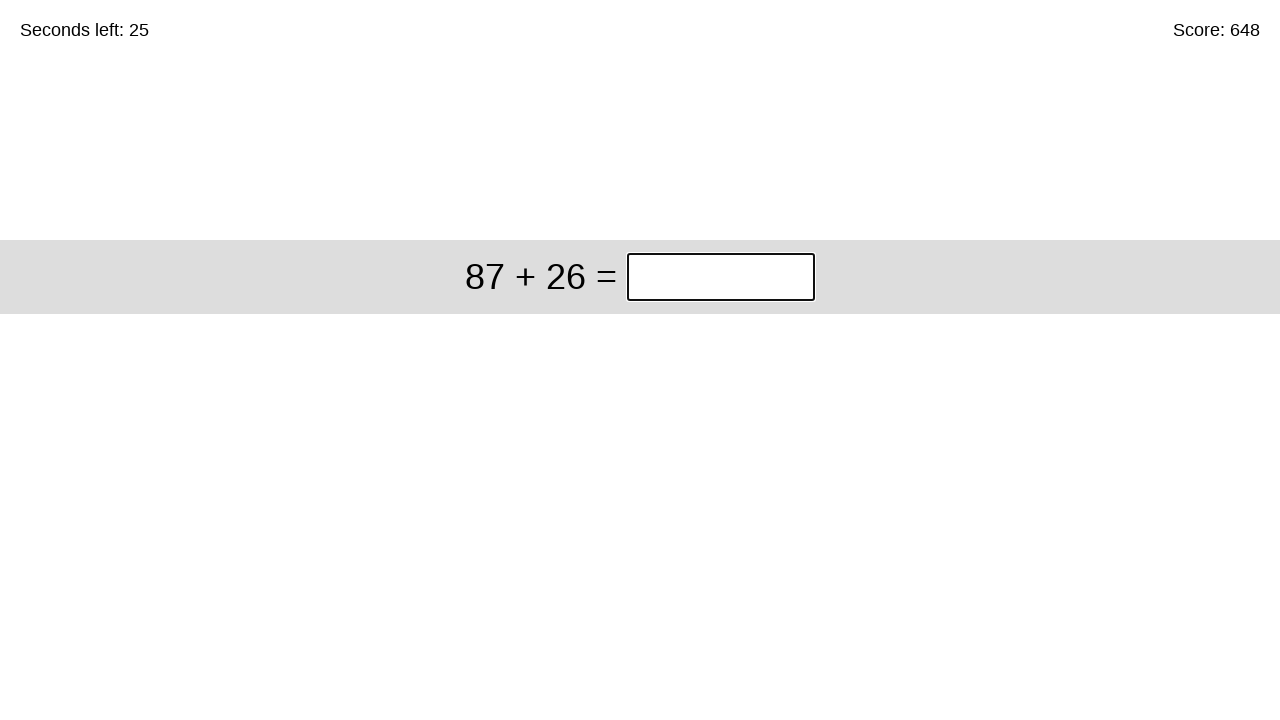

Solved equation '87 + 26' and entered answer '113' on xpath=//*[@id="game"]/div/div[1]/input
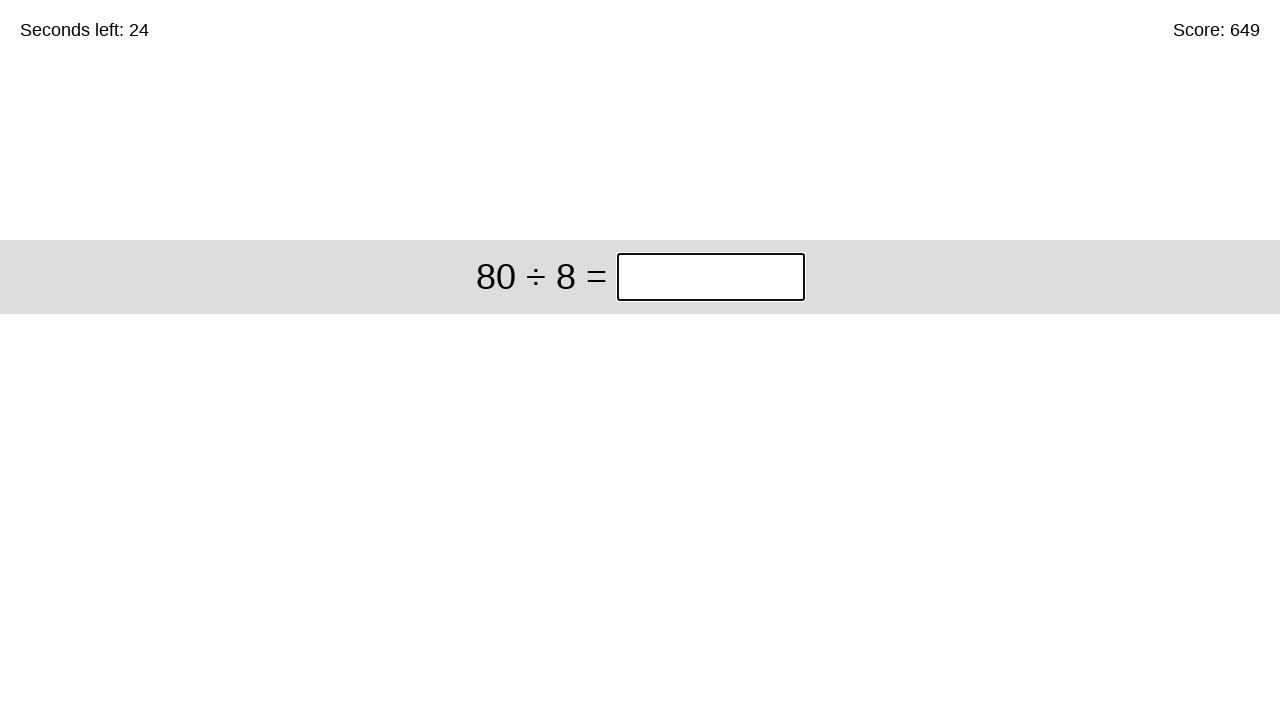

Solved equation '80 ÷ 8' and entered answer '10' on xpath=//*[@id="game"]/div/div[1]/input
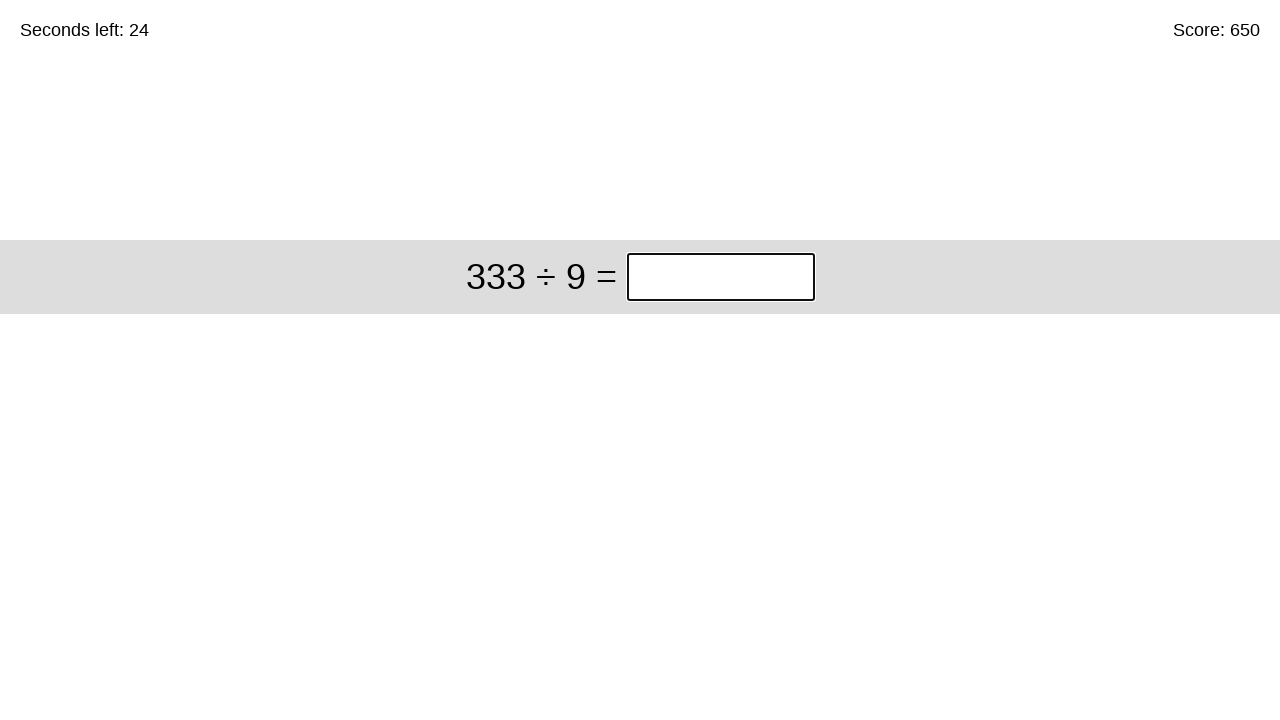

Solved equation '333 ÷ 9' and entered answer '37' on xpath=//*[@id="game"]/div/div[1]/input
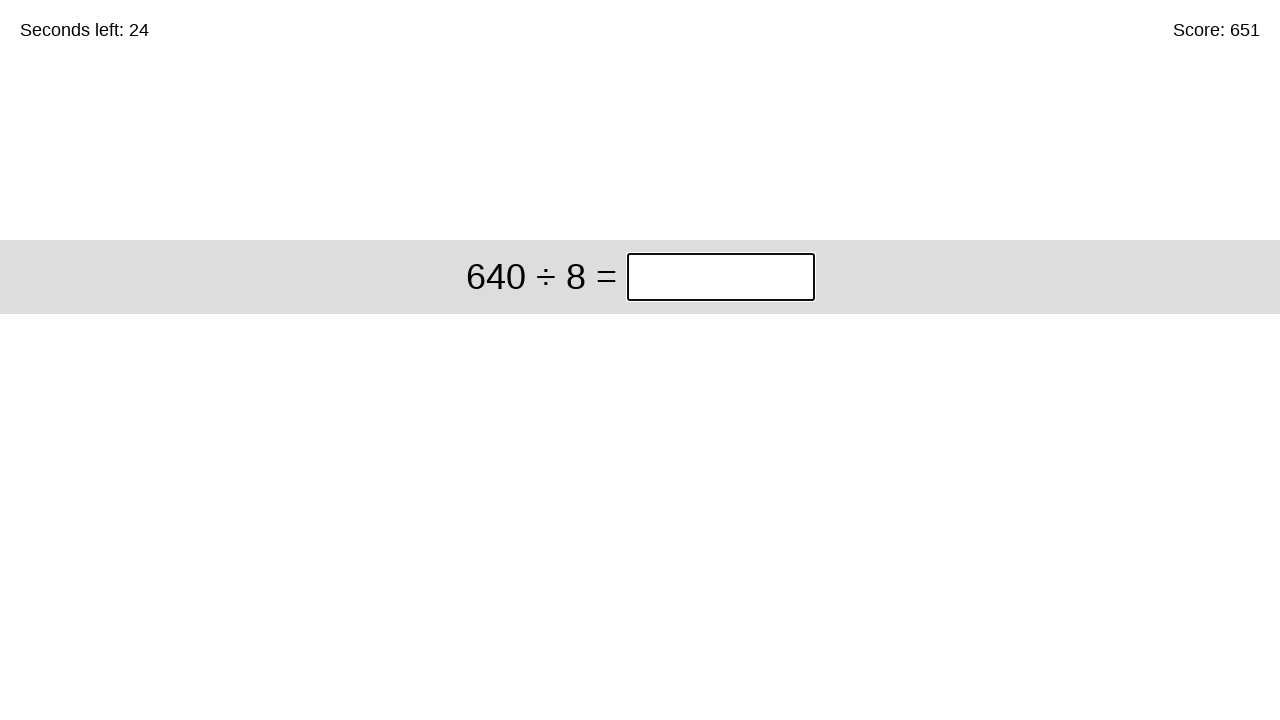

Solved equation '640 ÷ 8' and entered answer '80' on xpath=//*[@id="game"]/div/div[1]/input
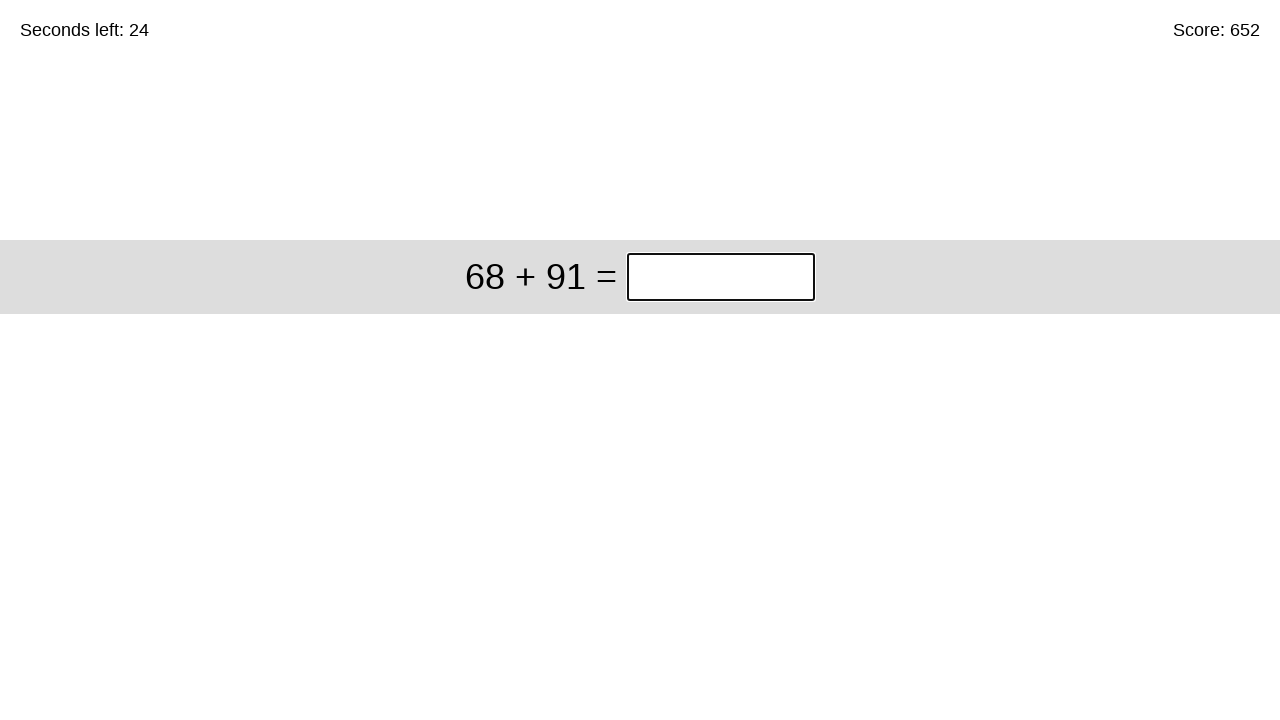

Solved equation '68 + 91' and entered answer '159' on xpath=//*[@id="game"]/div/div[1]/input
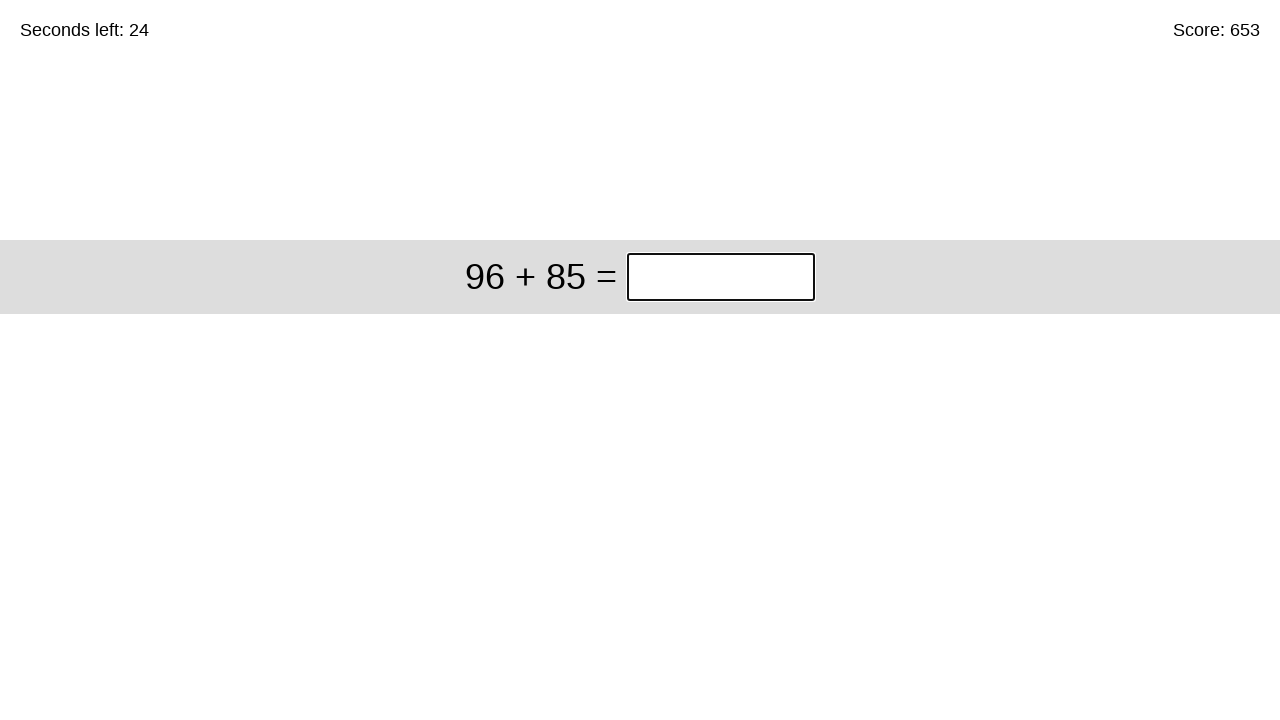

Solved equation '96 + 85' and entered answer '181' on xpath=//*[@id="game"]/div/div[1]/input
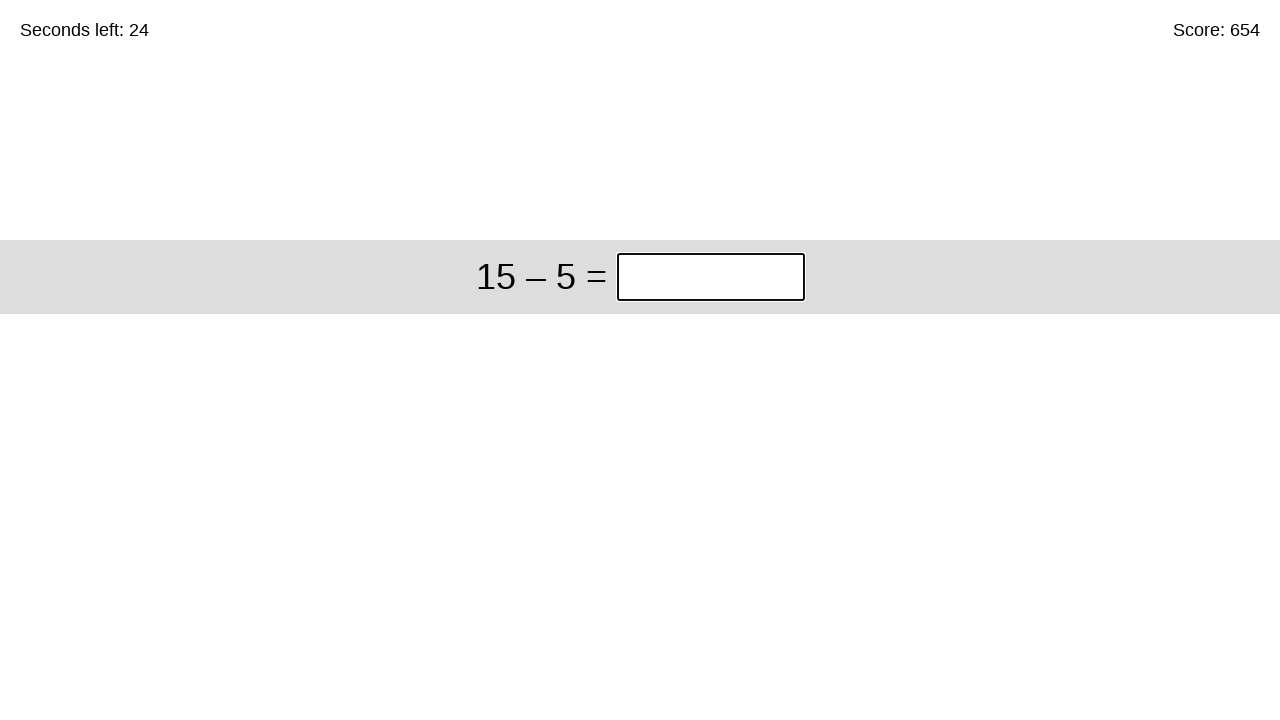

Solved equation '15 – 5' and entered answer '10' on xpath=//*[@id="game"]/div/div[1]/input
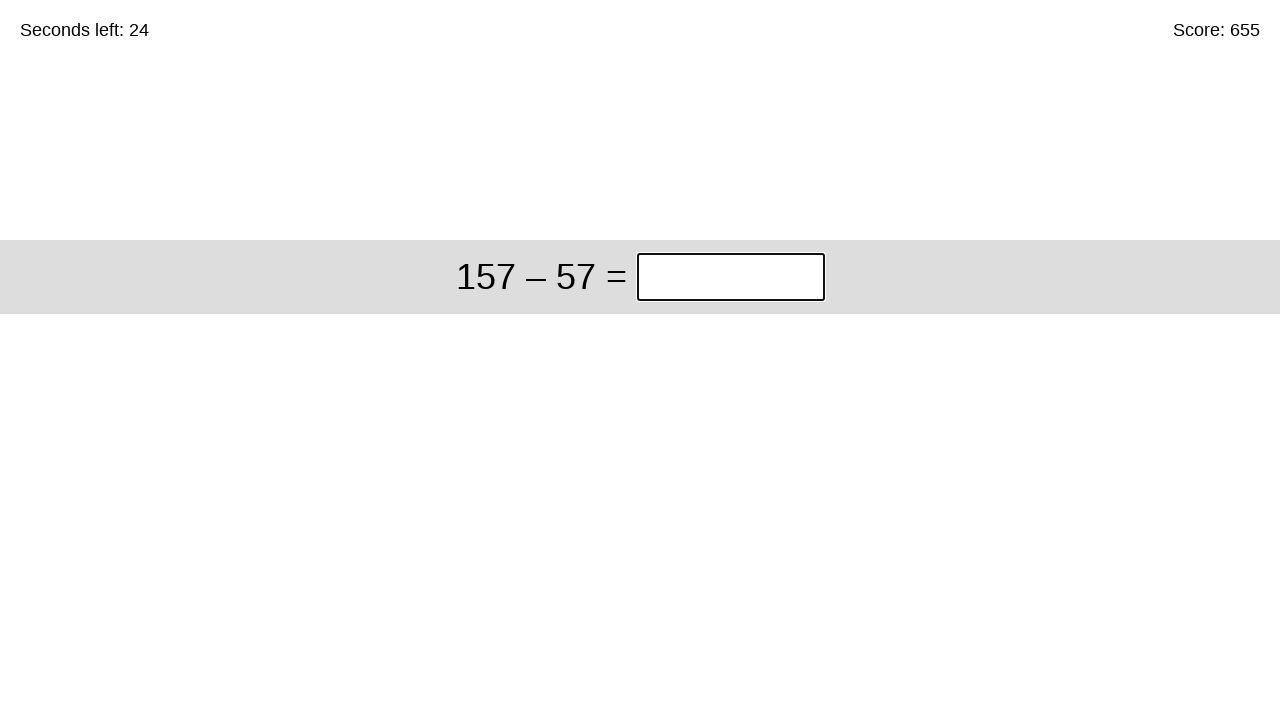

Solved equation '157 – 57' and entered answer '100' on xpath=//*[@id="game"]/div/div[1]/input
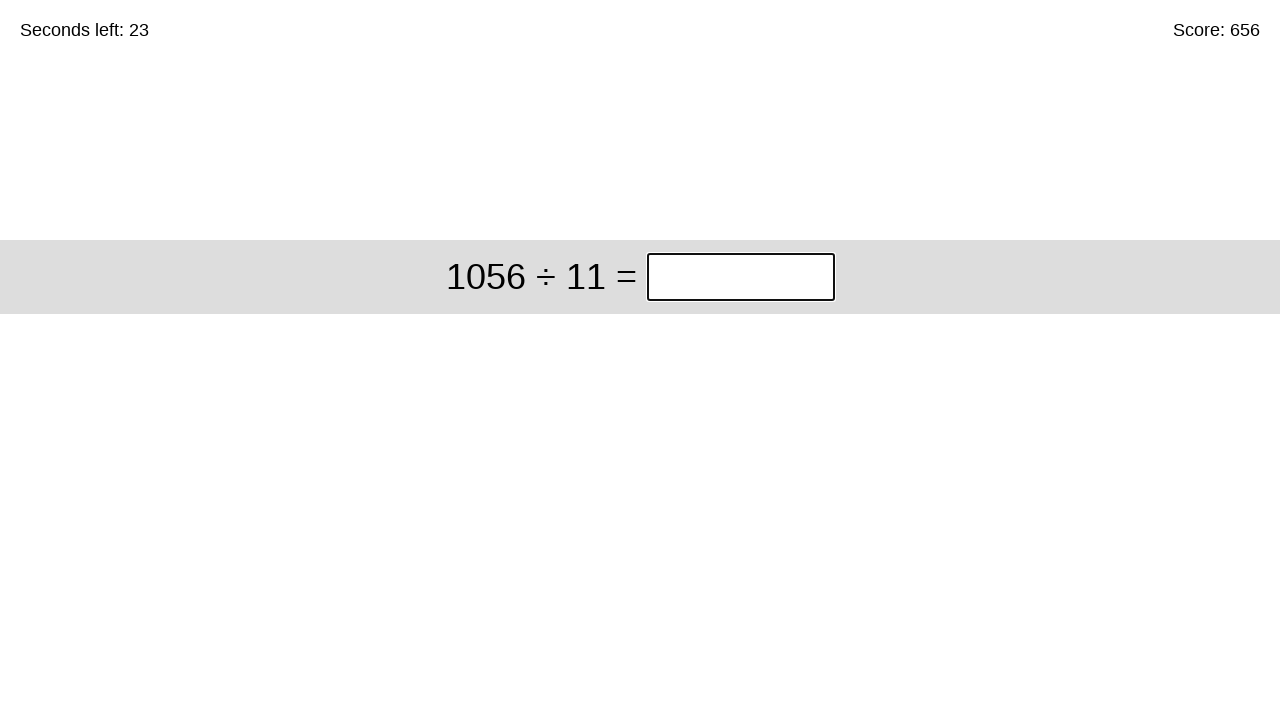

Solved equation '1056 ÷ 11' and entered answer '96' on xpath=//*[@id="game"]/div/div[1]/input
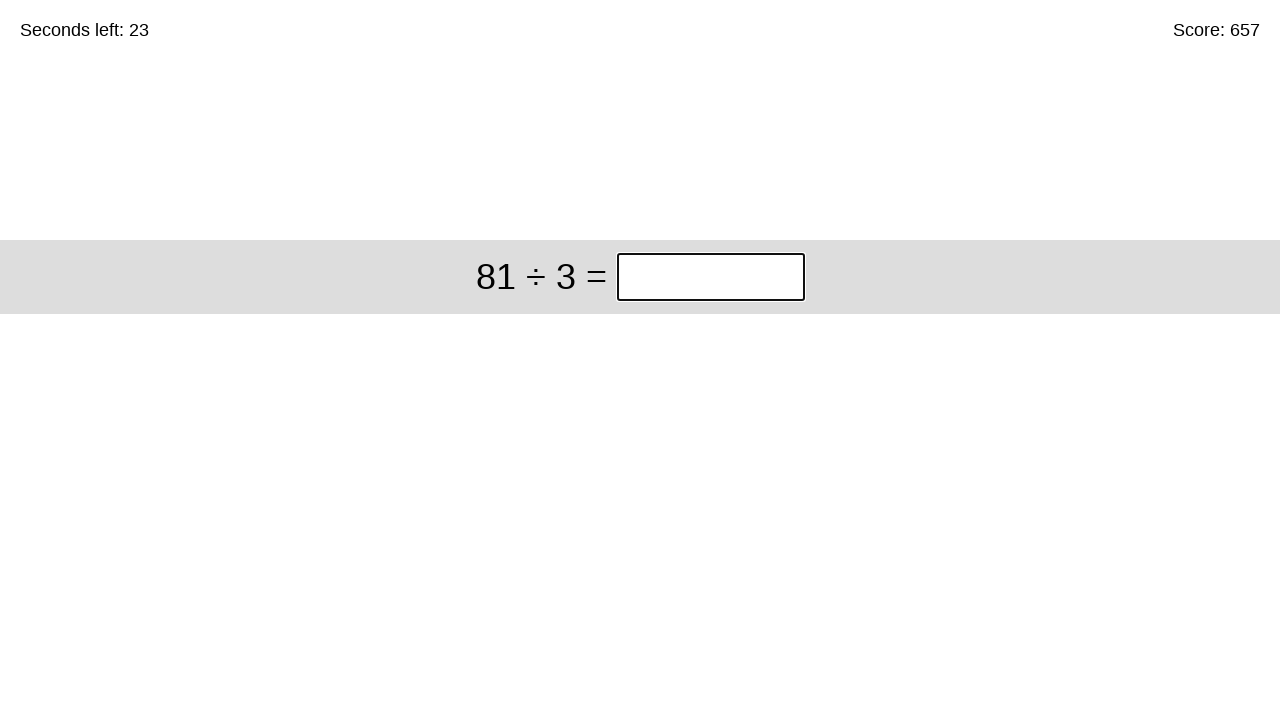

Solved equation '81 ÷ 3' and entered answer '27' on xpath=//*[@id="game"]/div/div[1]/input
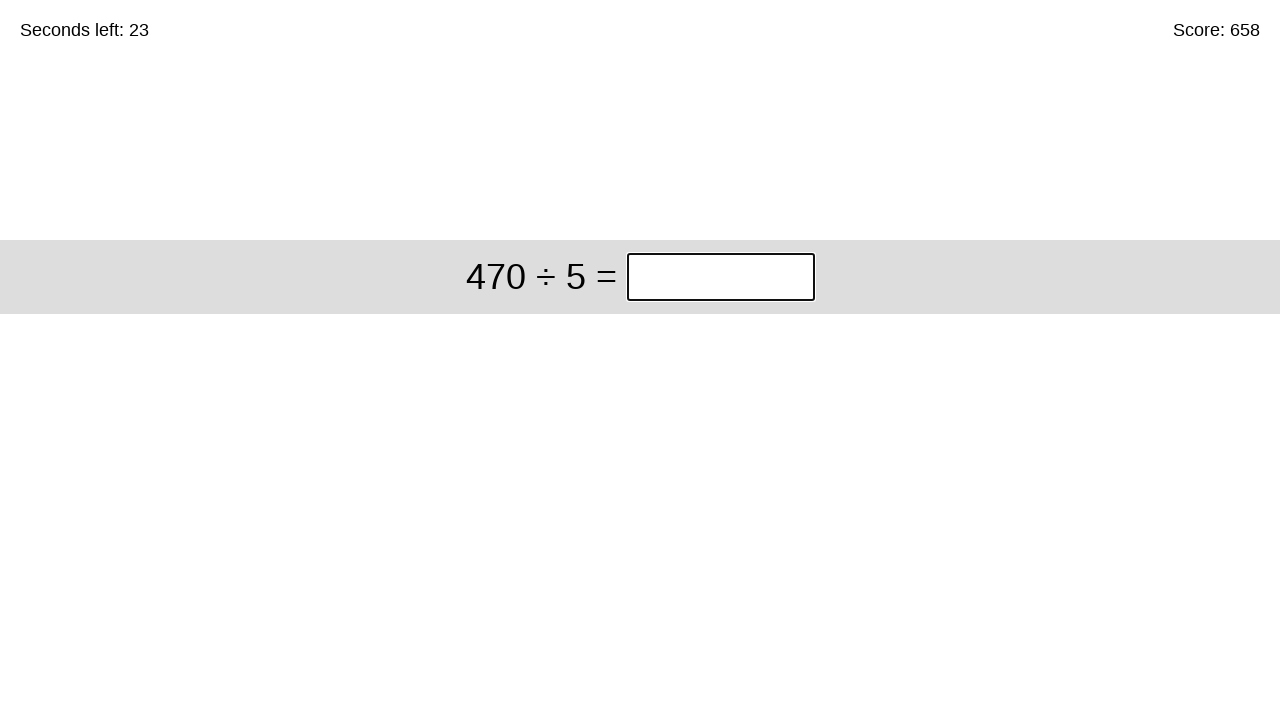

Solved equation '470 ÷ 5' and entered answer '94' on xpath=//*[@id="game"]/div/div[1]/input
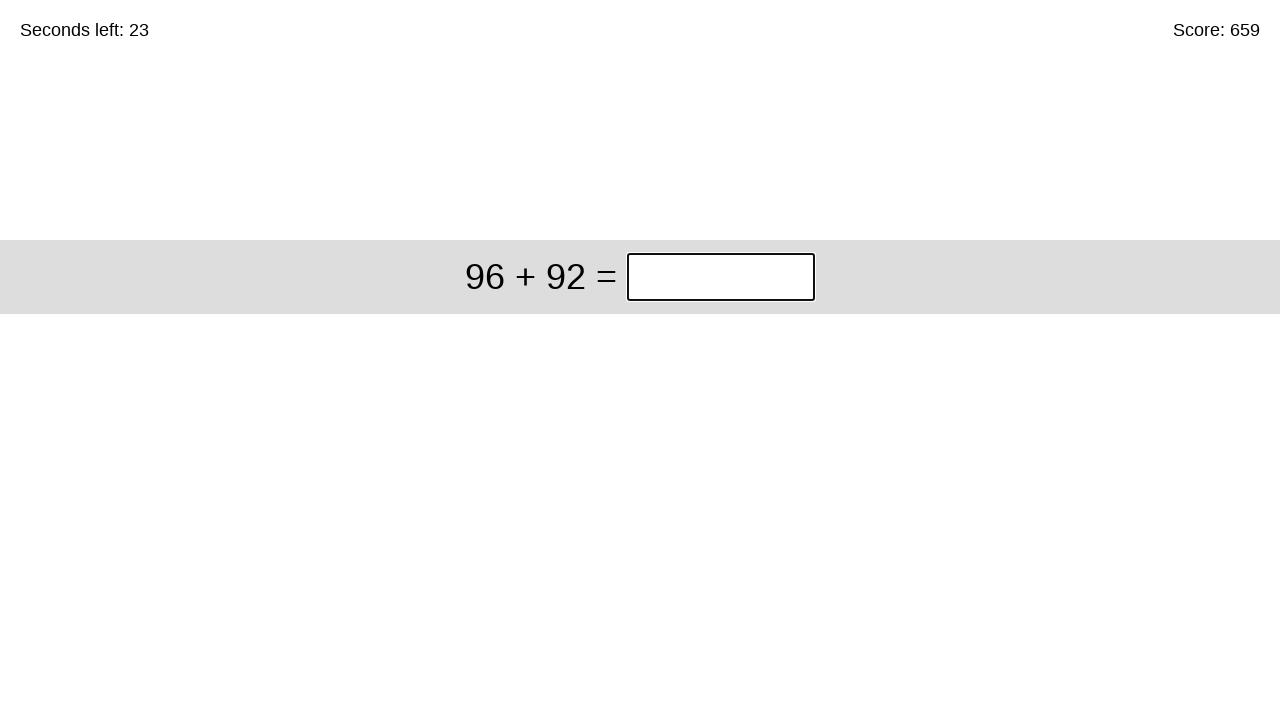

Solved equation '96 + 92' and entered answer '188' on xpath=//*[@id="game"]/div/div[1]/input
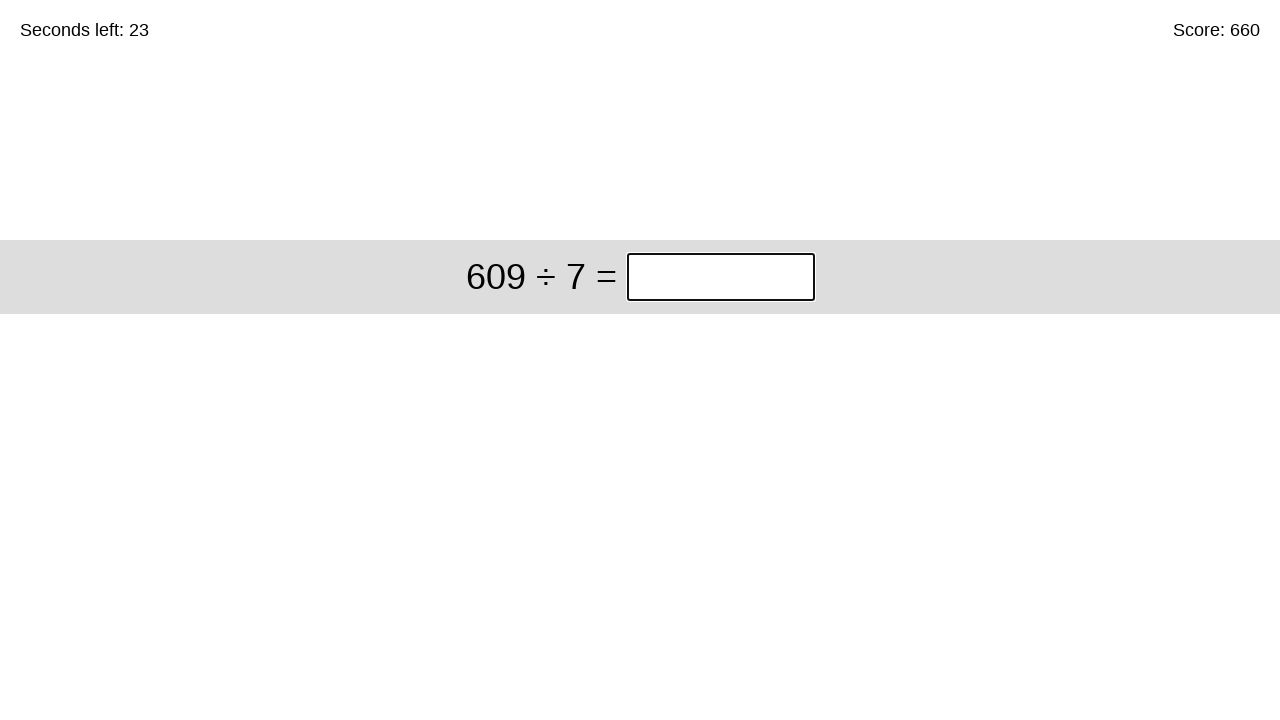

Solved equation '609 ÷ 7' and entered answer '87' on xpath=//*[@id="game"]/div/div[1]/input
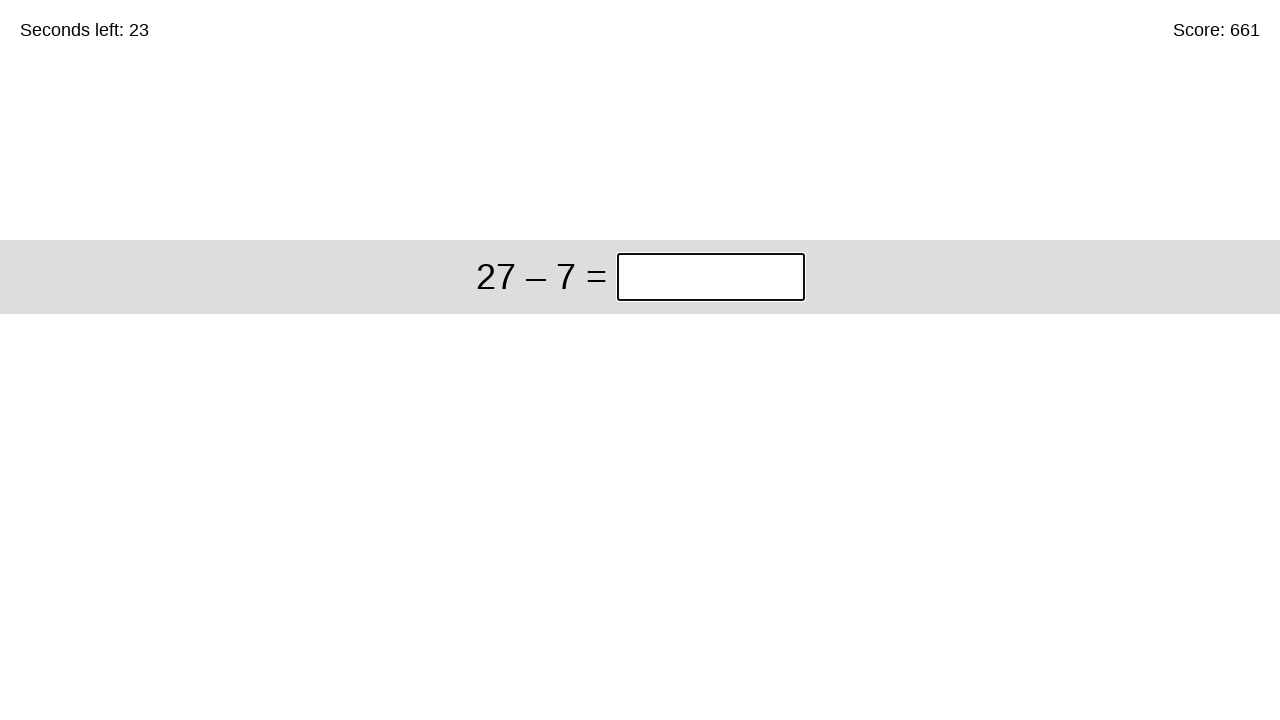

Solved equation '27 – 7' and entered answer '20' on xpath=//*[@id="game"]/div/div[1]/input
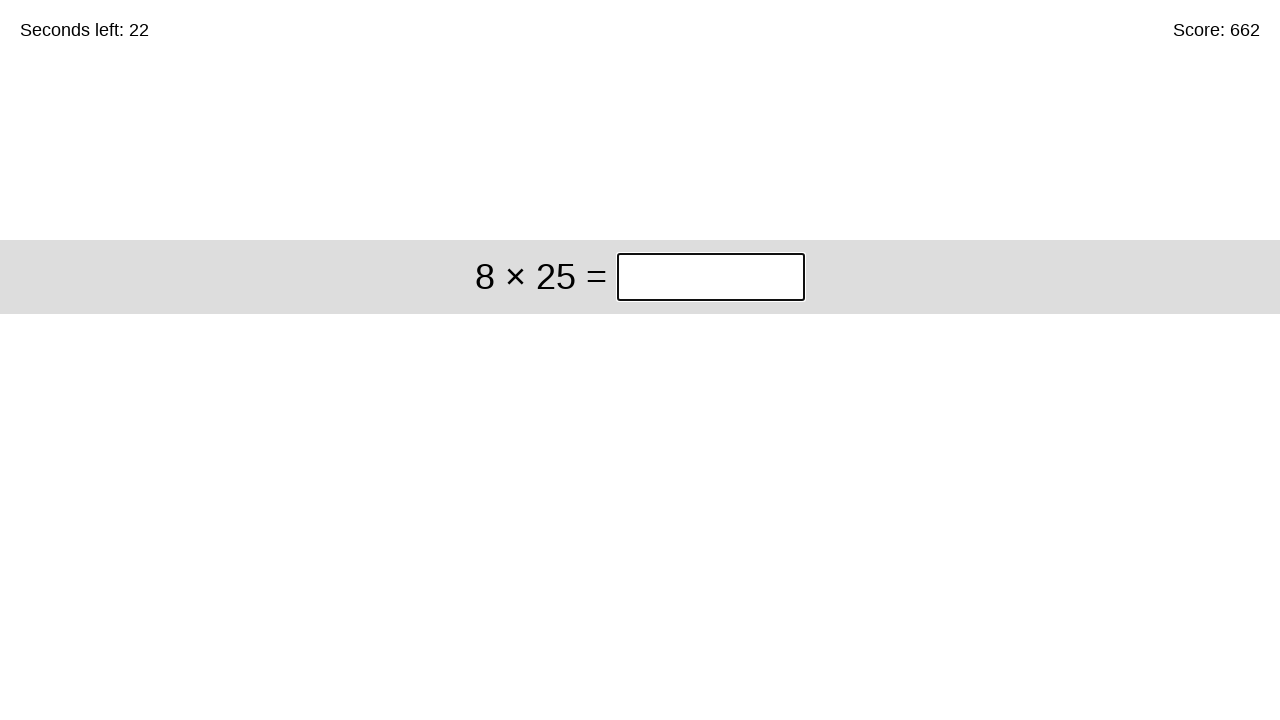

Solved equation '8 × 25' and entered answer '200' on xpath=//*[@id="game"]/div/div[1]/input
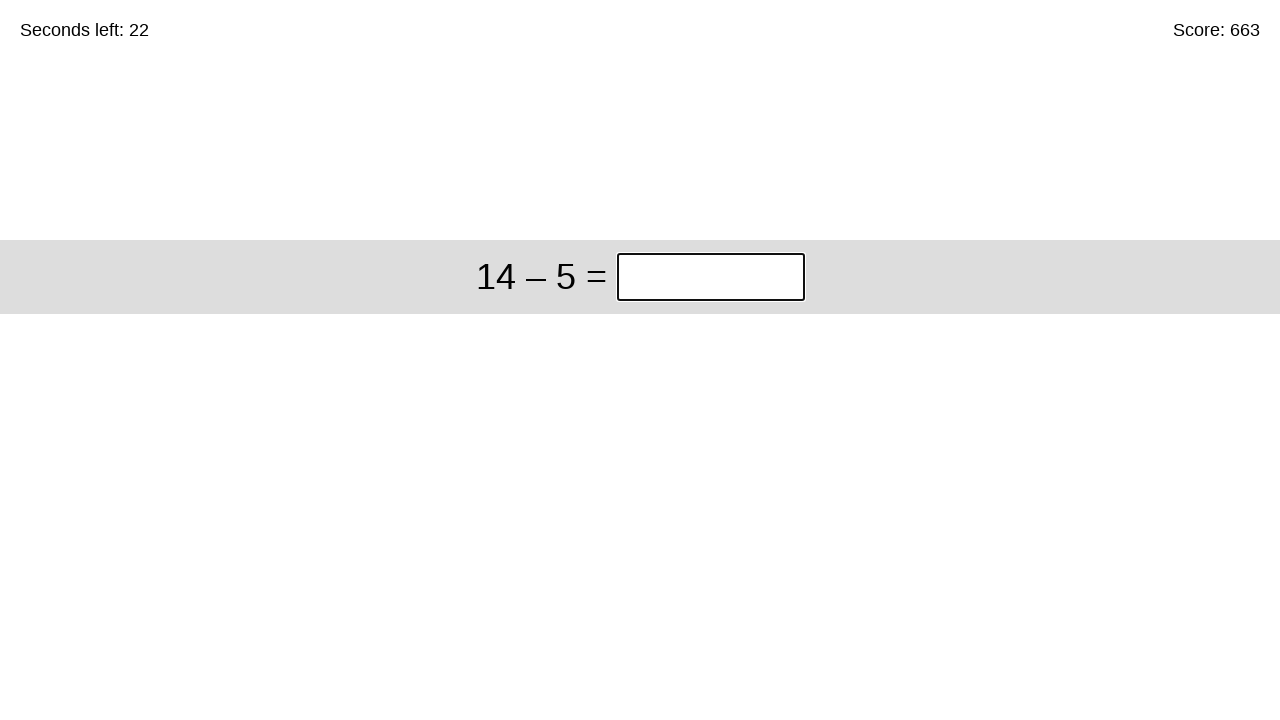

Solved equation '14 – 5' and entered answer '9' on xpath=//*[@id="game"]/div/div[1]/input
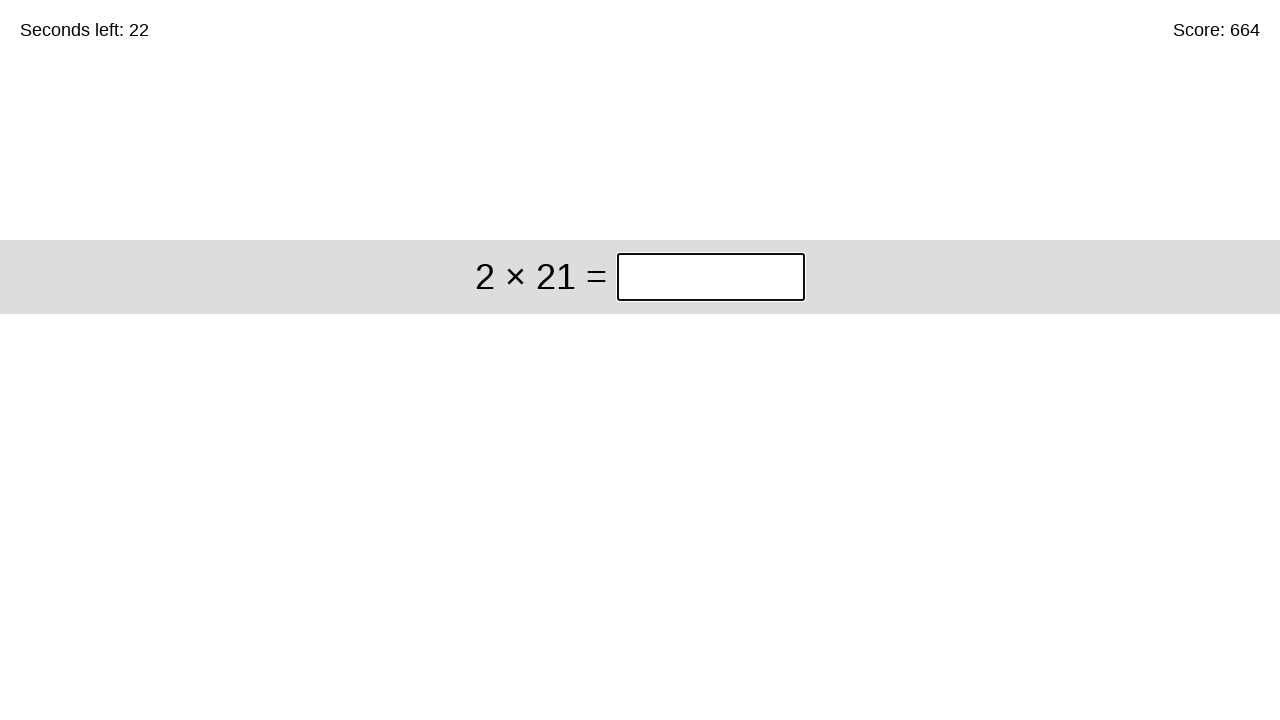

Solved equation '2 × 21' and entered answer '42' on xpath=//*[@id="game"]/div/div[1]/input
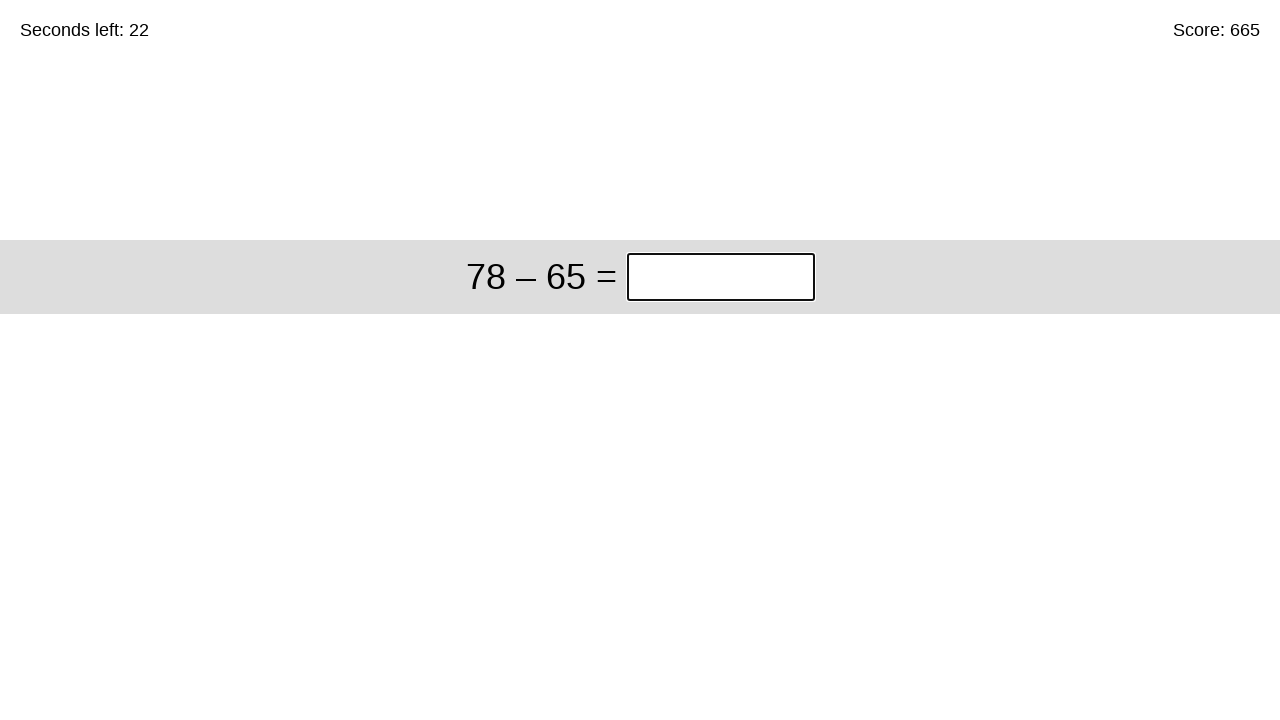

Solved equation '78 – 65' and entered answer '13' on xpath=//*[@id="game"]/div/div[1]/input
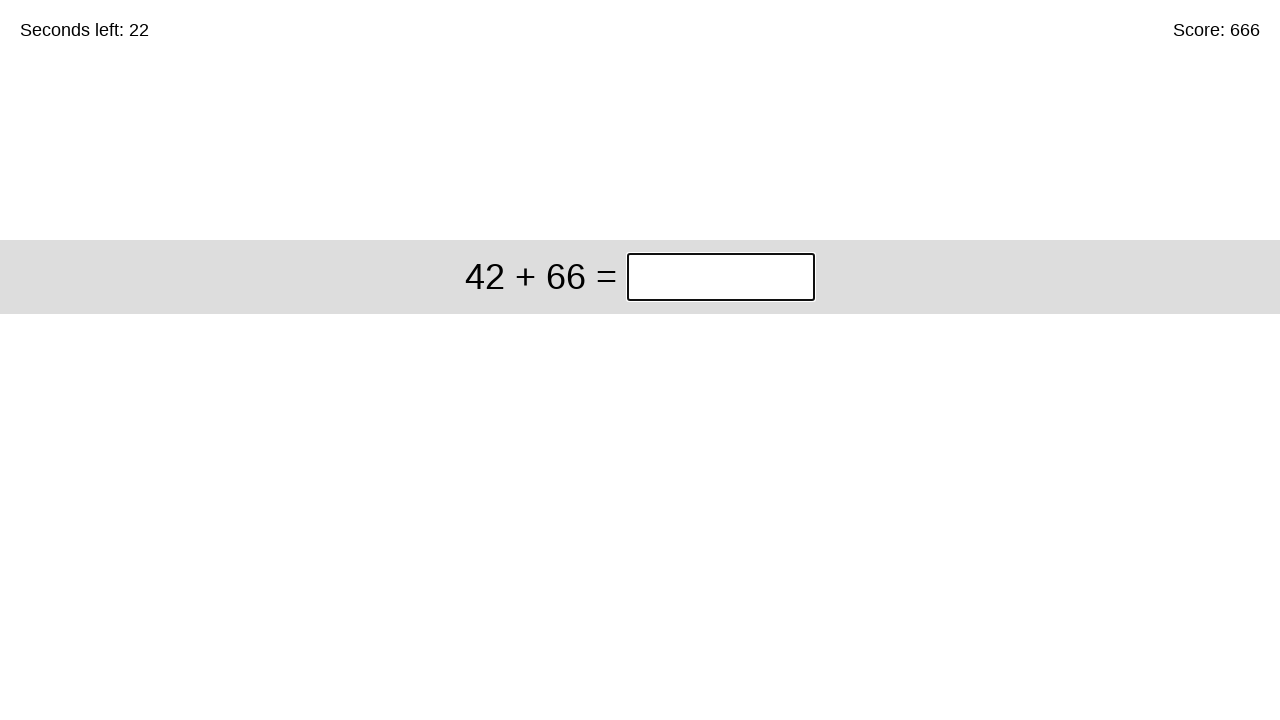

Solved equation '42 + 66' and entered answer '108' on xpath=//*[@id="game"]/div/div[1]/input
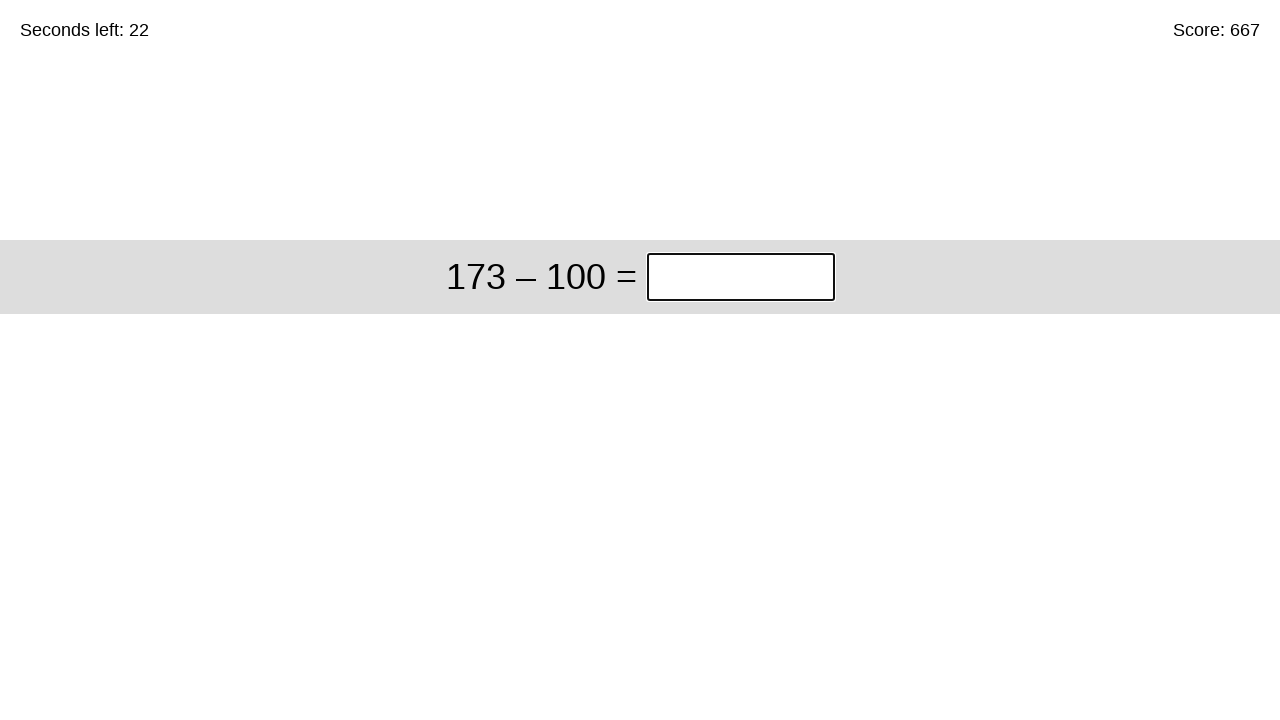

Solved equation '173 – 100' and entered answer '73' on xpath=//*[@id="game"]/div/div[1]/input
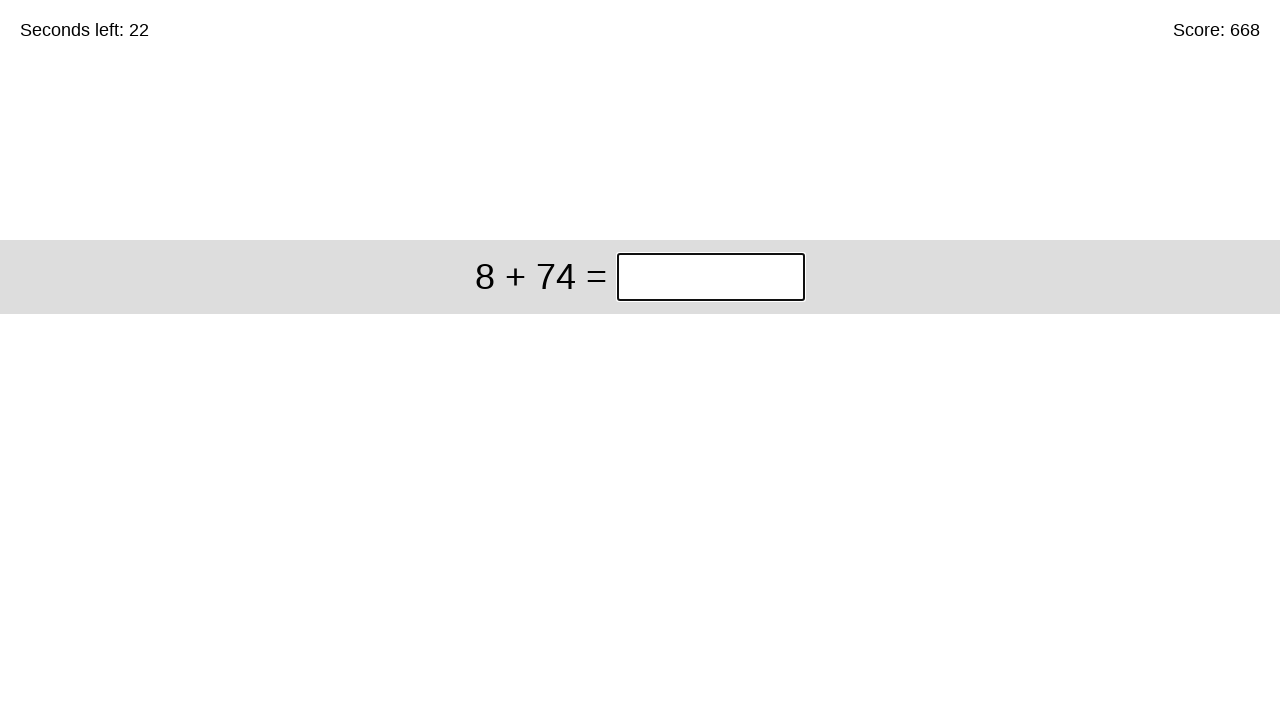

Solved equation '8 + 74' and entered answer '82' on xpath=//*[@id="game"]/div/div[1]/input
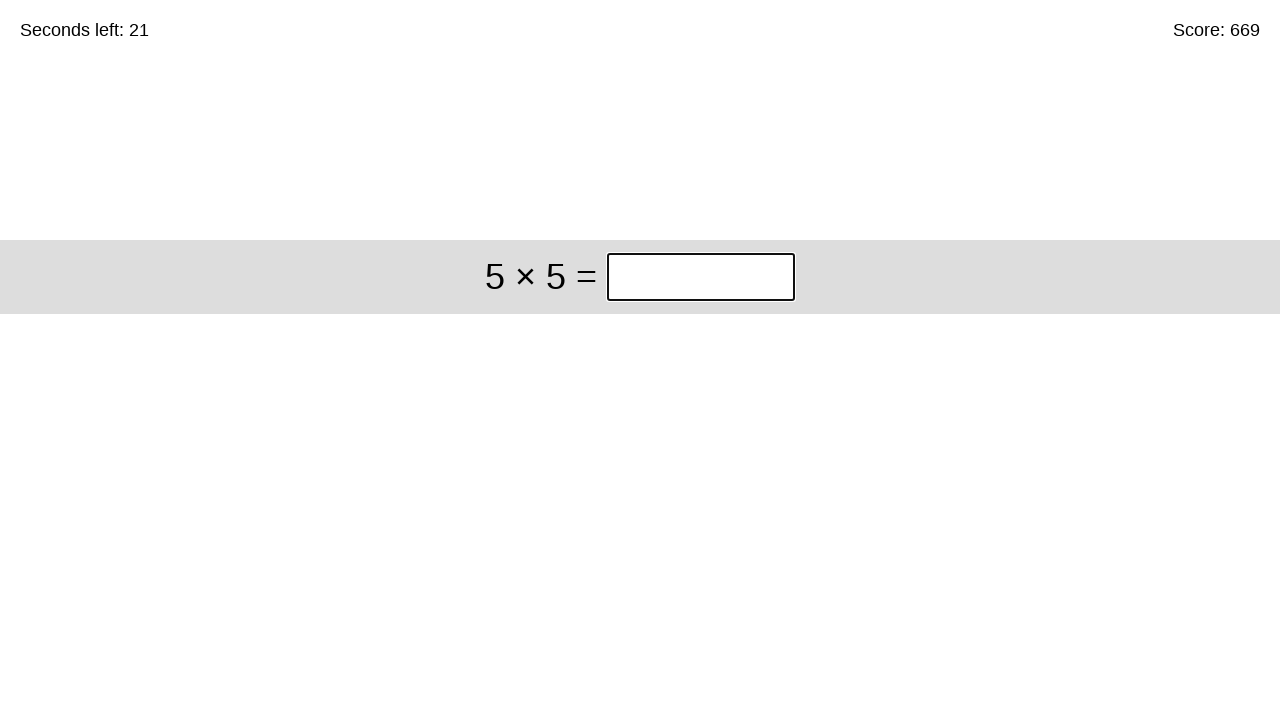

Solved equation '5 × 5' and entered answer '25' on xpath=//*[@id="game"]/div/div[1]/input
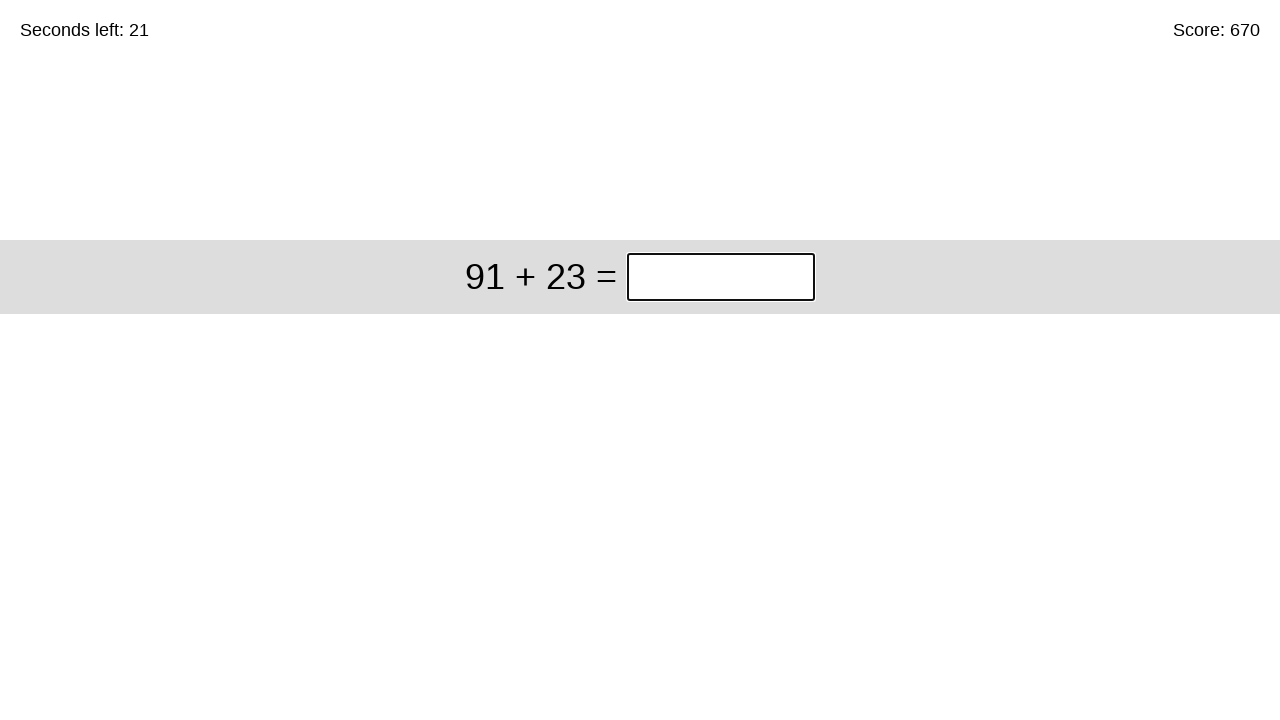

Solved equation '91 + 23' and entered answer '114' on xpath=//*[@id="game"]/div/div[1]/input
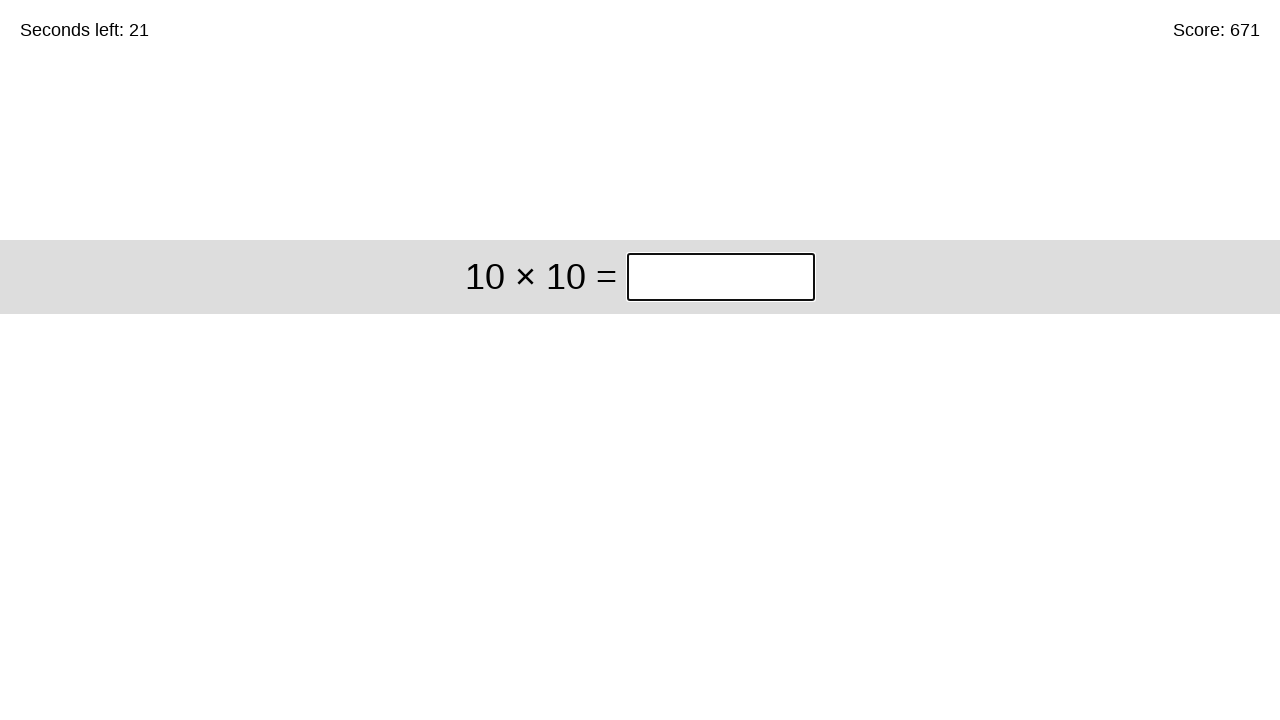

Solved equation '10 × 10' and entered answer '100' on xpath=//*[@id="game"]/div/div[1]/input
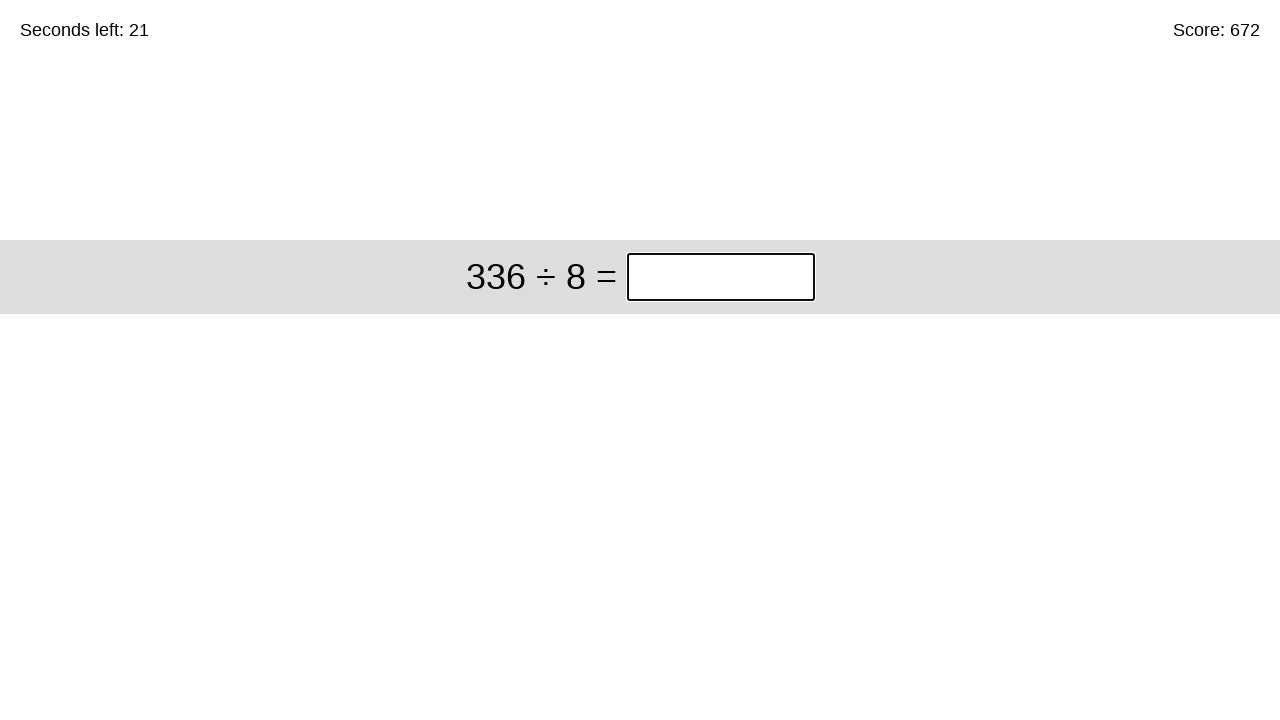

Solved equation '336 ÷ 8' and entered answer '42' on xpath=//*[@id="game"]/div/div[1]/input
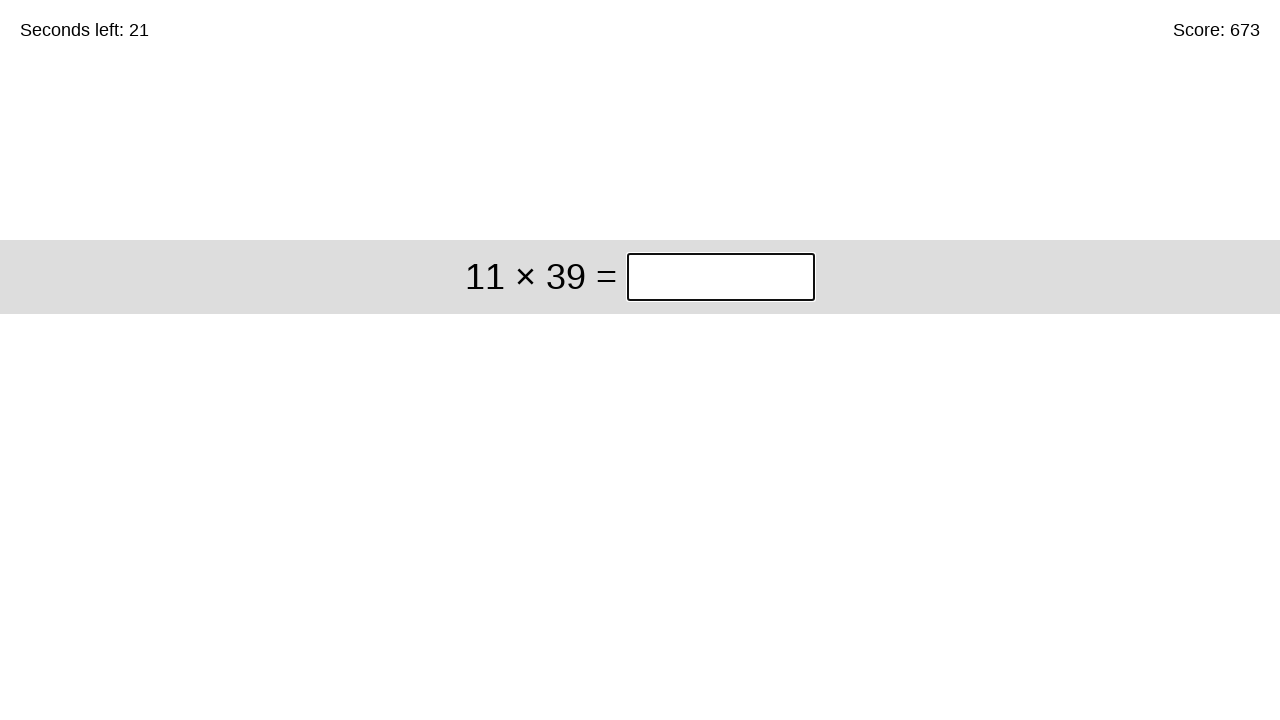

Solved equation '11 × 39' and entered answer '429' on xpath=//*[@id="game"]/div/div[1]/input
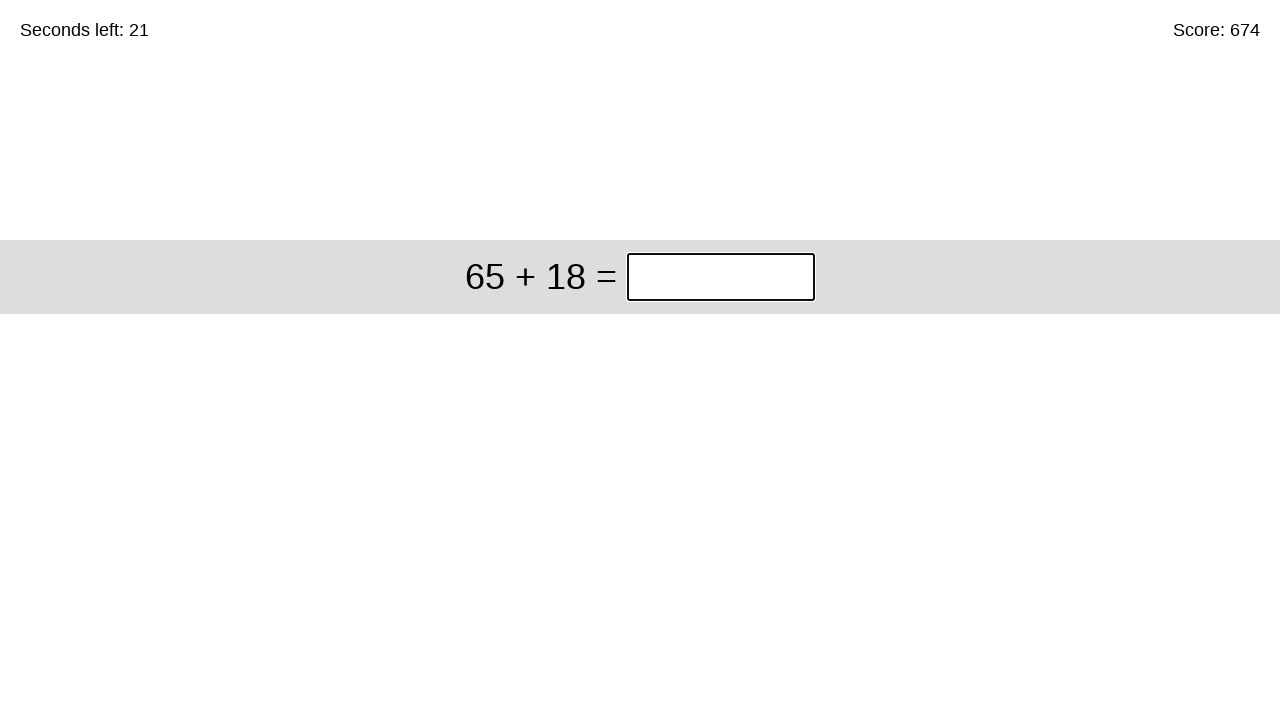

Solved equation '65 + 18' and entered answer '83' on xpath=//*[@id="game"]/div/div[1]/input
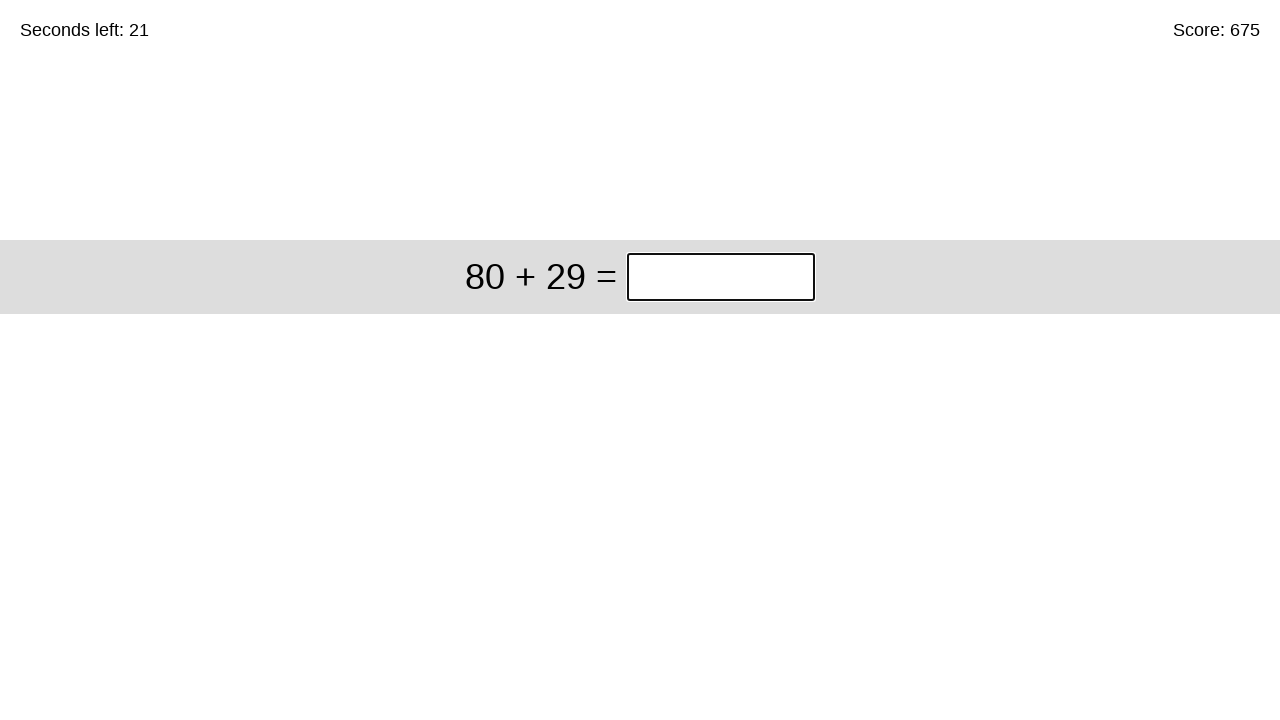

Solved equation '80 + 29' and entered answer '109' on xpath=//*[@id="game"]/div/div[1]/input
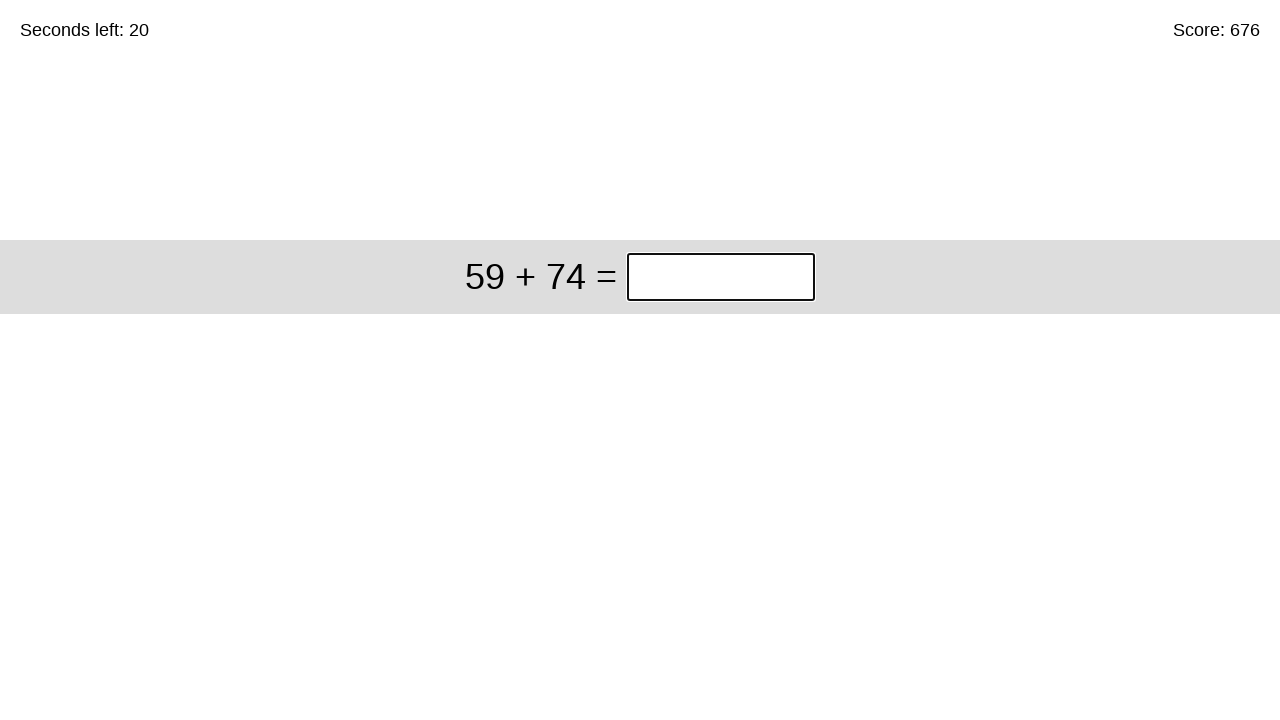

Solved equation '59 + 74' and entered answer '133' on xpath=//*[@id="game"]/div/div[1]/input
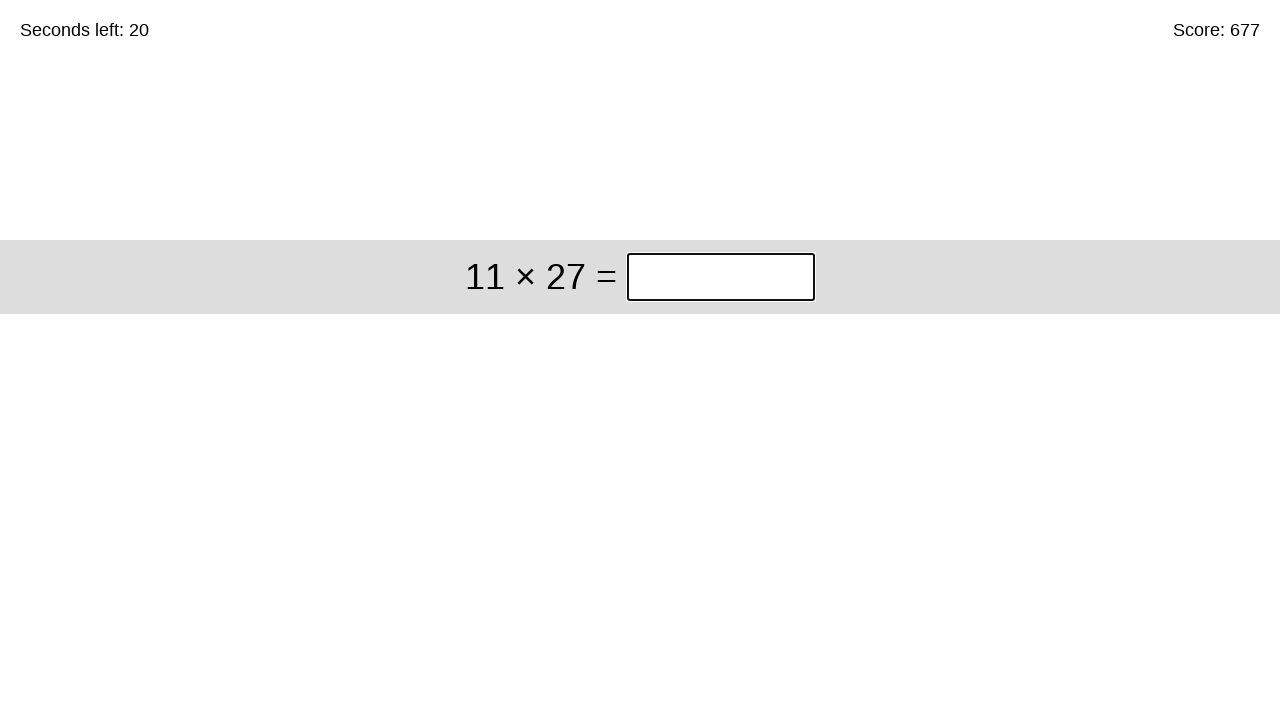

Solved equation '11 × 27' and entered answer '297' on xpath=//*[@id="game"]/div/div[1]/input
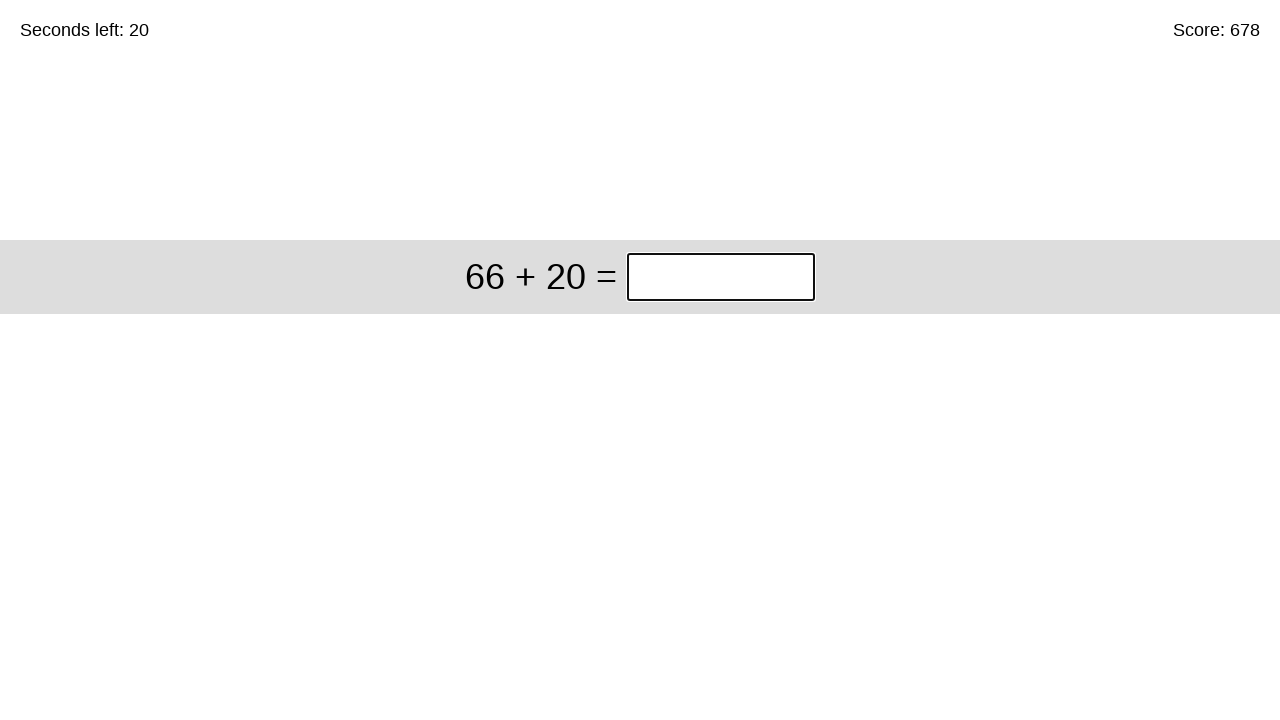

Solved equation '66 + 20' and entered answer '86' on xpath=//*[@id="game"]/div/div[1]/input
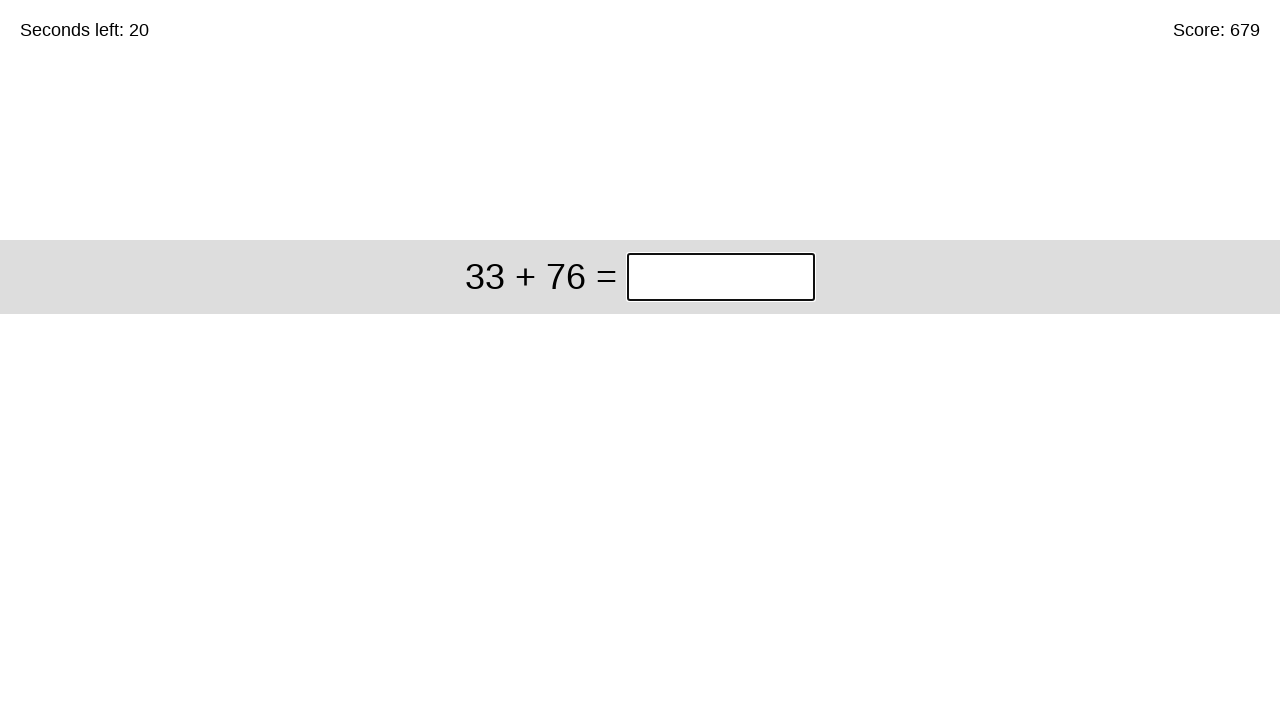

Solved equation '33 + 76' and entered answer '109' on xpath=//*[@id="game"]/div/div[1]/input
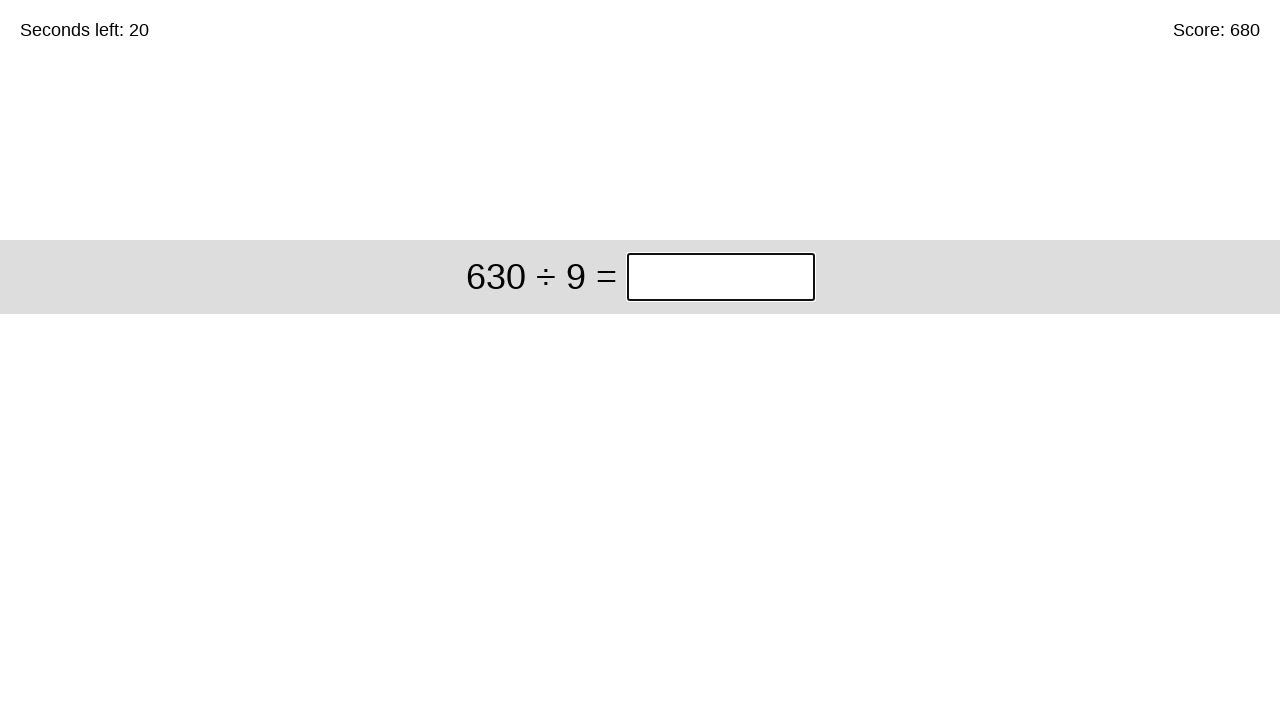

Solved equation '630 ÷ 9' and entered answer '70' on xpath=//*[@id="game"]/div/div[1]/input
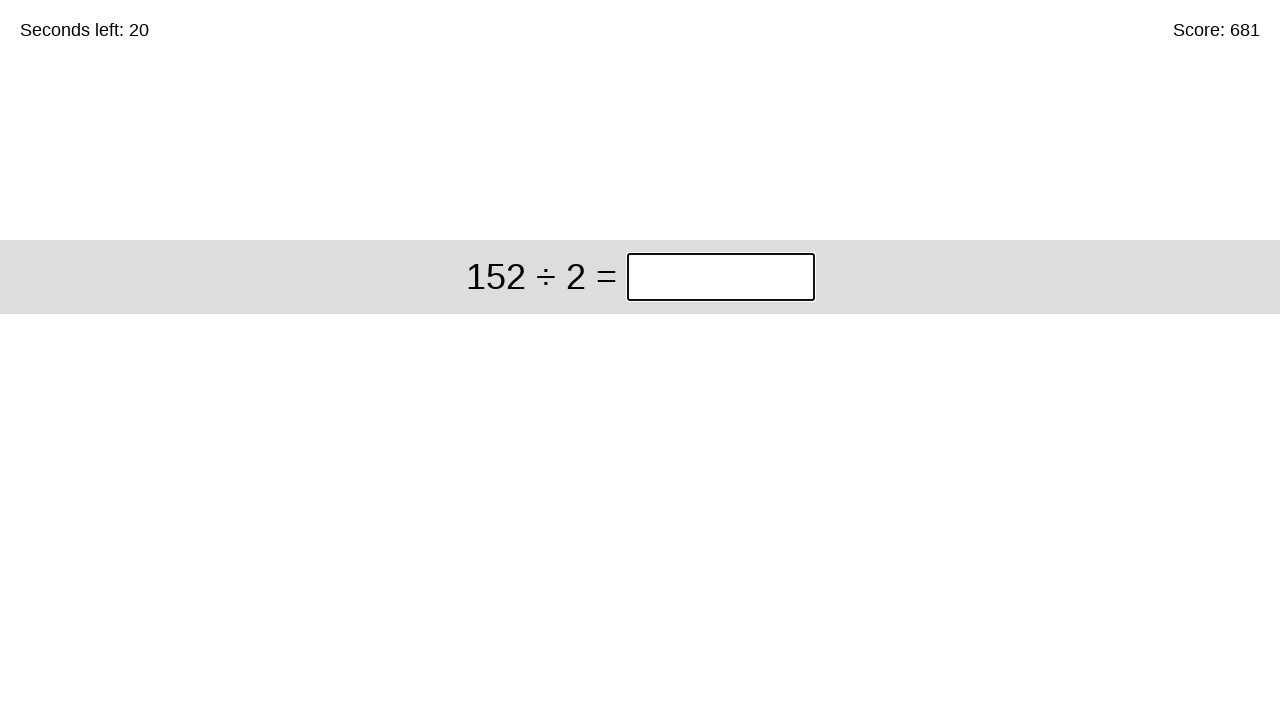

Solved equation '152 ÷ 2' and entered answer '76' on xpath=//*[@id="game"]/div/div[1]/input
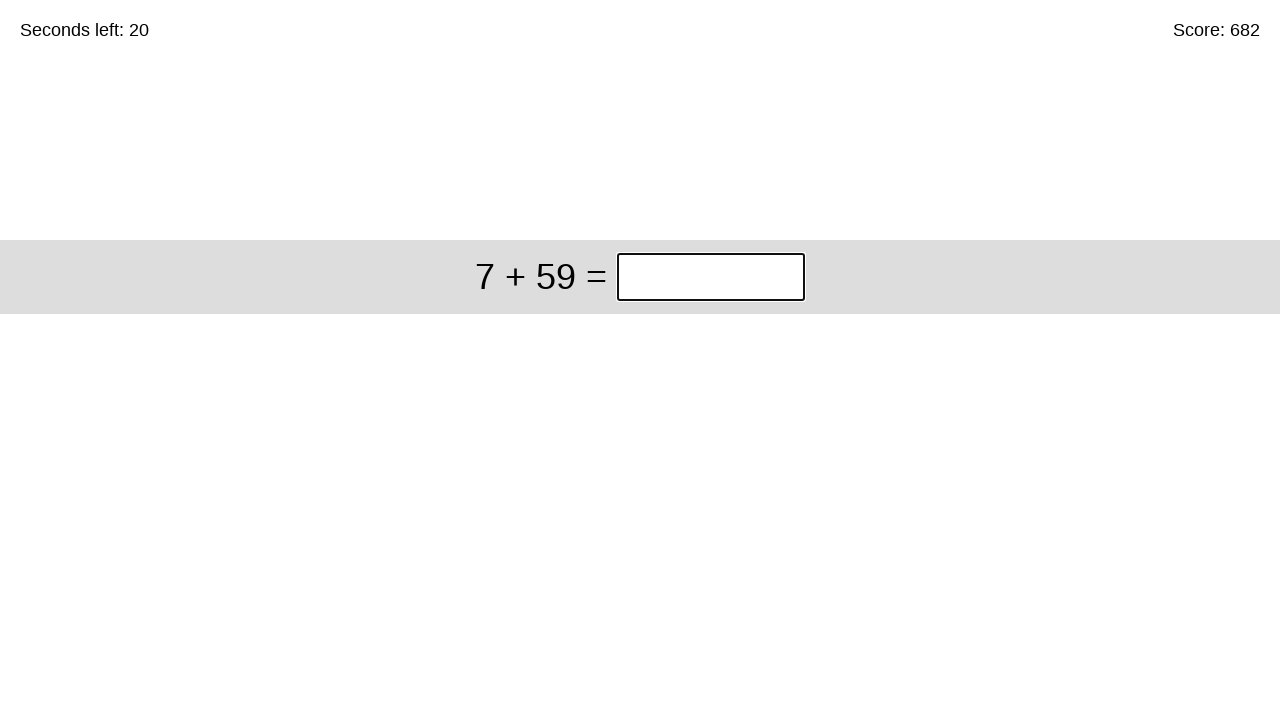

Solved equation '7 + 59' and entered answer '66' on xpath=//*[@id="game"]/div/div[1]/input
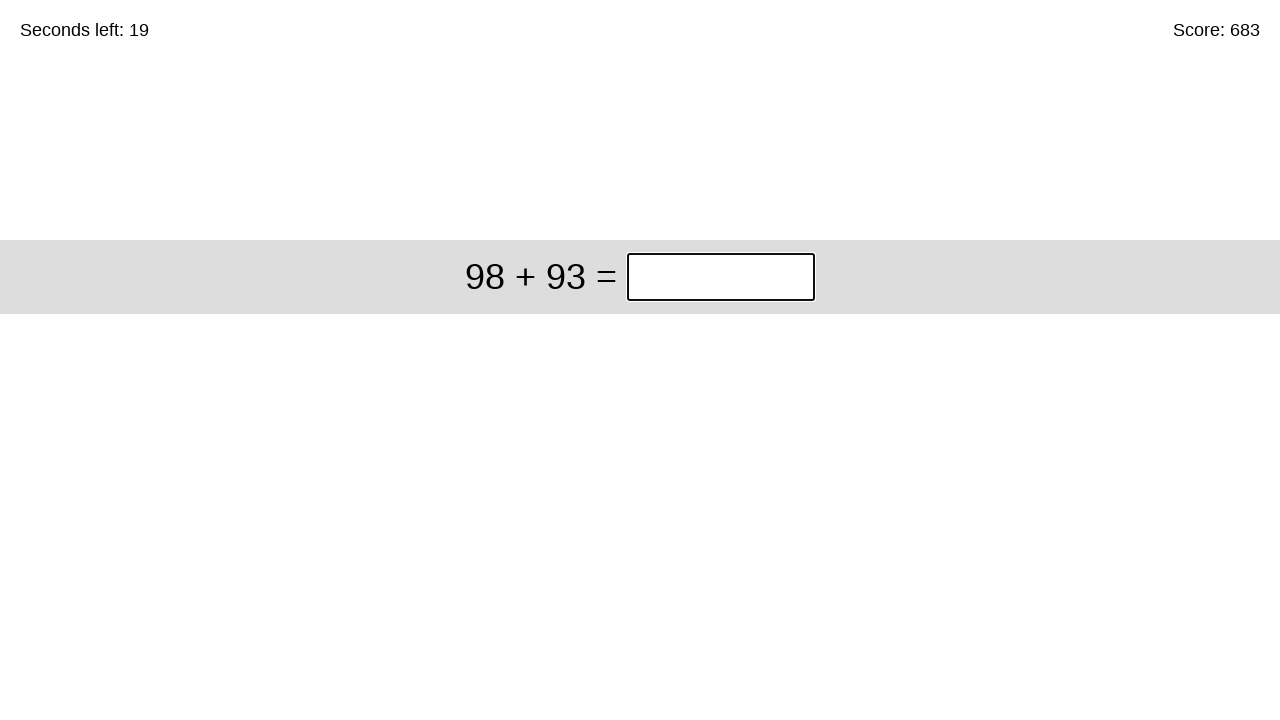

Solved equation '98 + 93' and entered answer '191' on xpath=//*[@id="game"]/div/div[1]/input
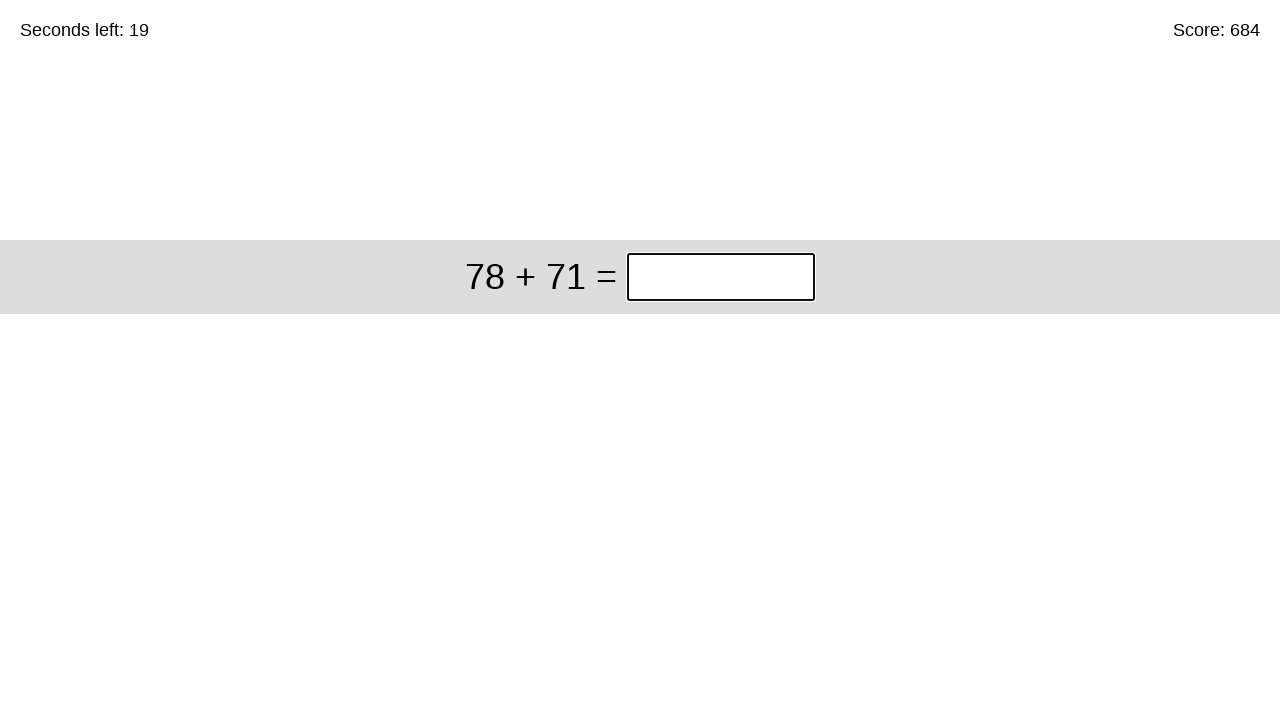

Solved equation '78 + 71' and entered answer '149' on xpath=//*[@id="game"]/div/div[1]/input
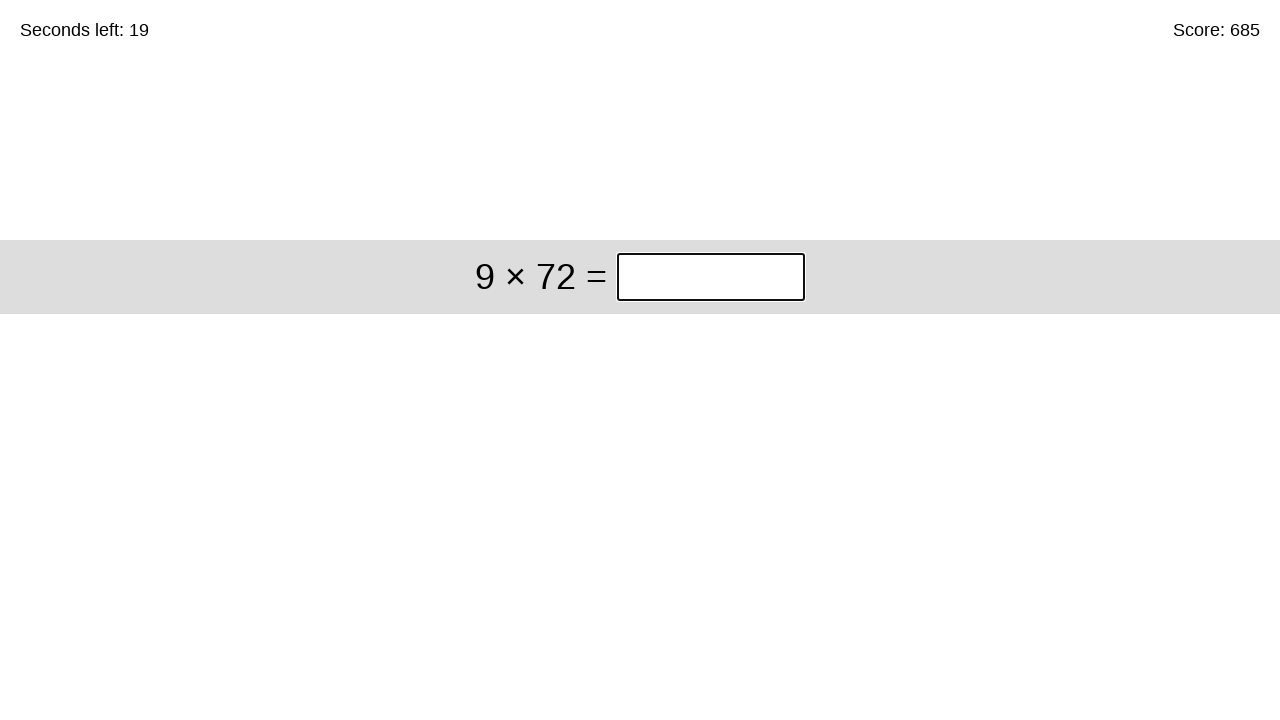

Solved equation '9 × 72' and entered answer '648' on xpath=//*[@id="game"]/div/div[1]/input
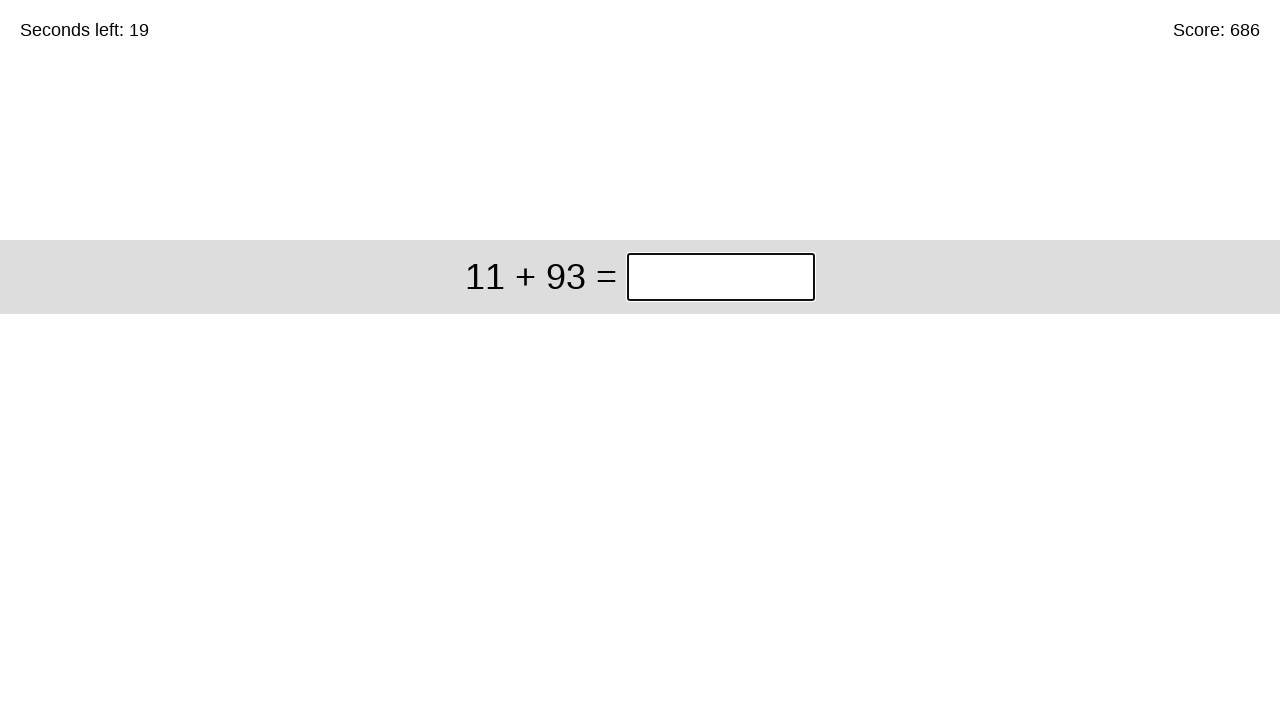

Solved equation '11 + 93' and entered answer '104' on xpath=//*[@id="game"]/div/div[1]/input
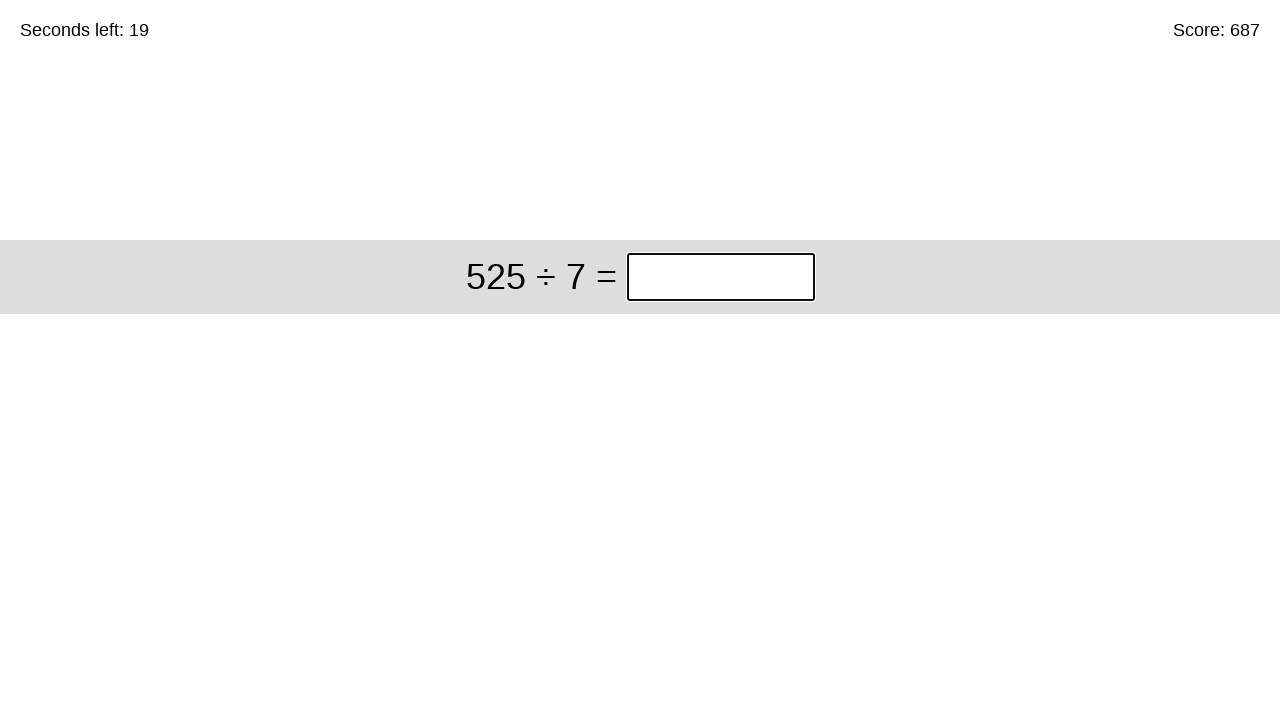

Solved equation '525 ÷ 7' and entered answer '75' on xpath=//*[@id="game"]/div/div[1]/input
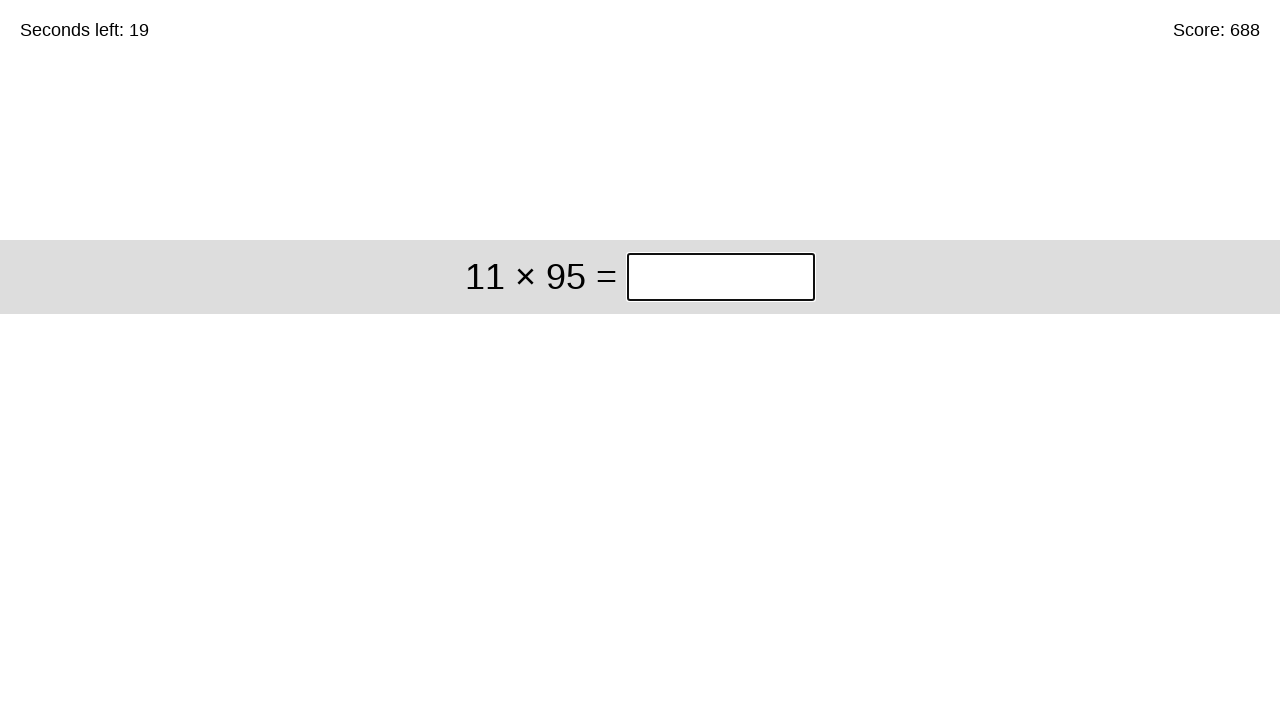

Solved equation '11 × 95' and entered answer '1045' on xpath=//*[@id="game"]/div/div[1]/input
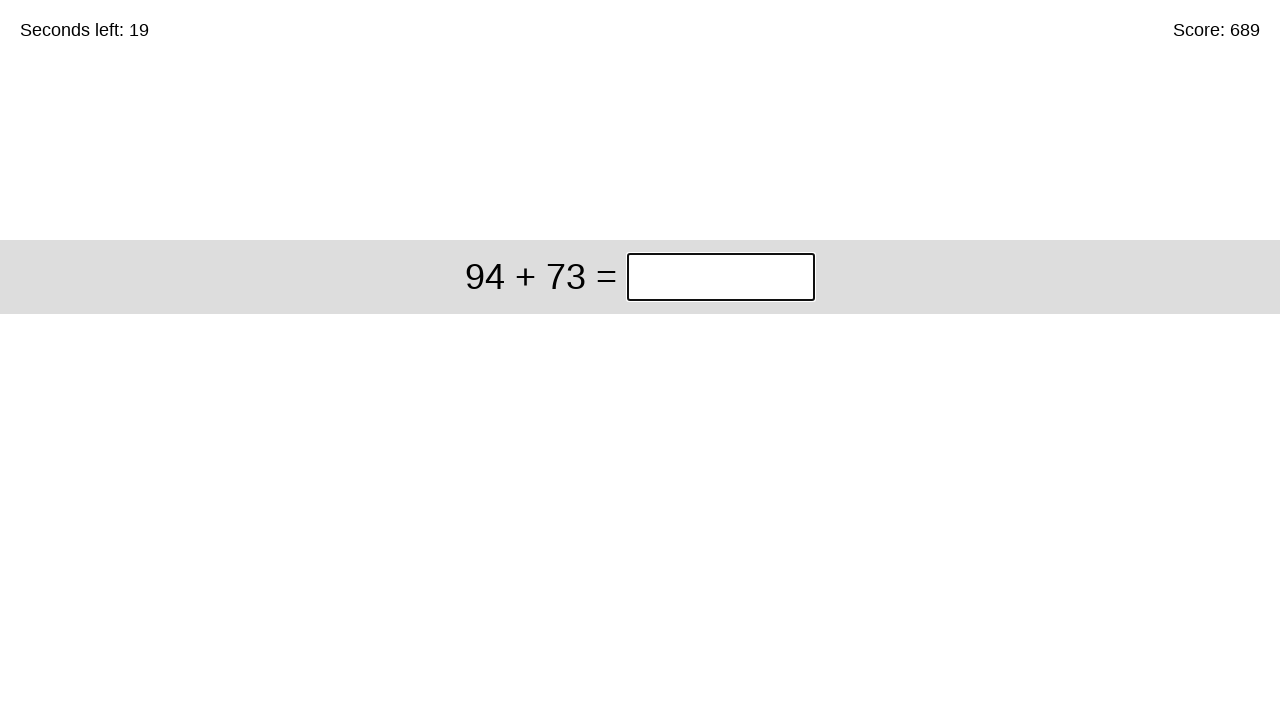

Solved equation '94 + 73' and entered answer '167' on xpath=//*[@id="game"]/div/div[1]/input
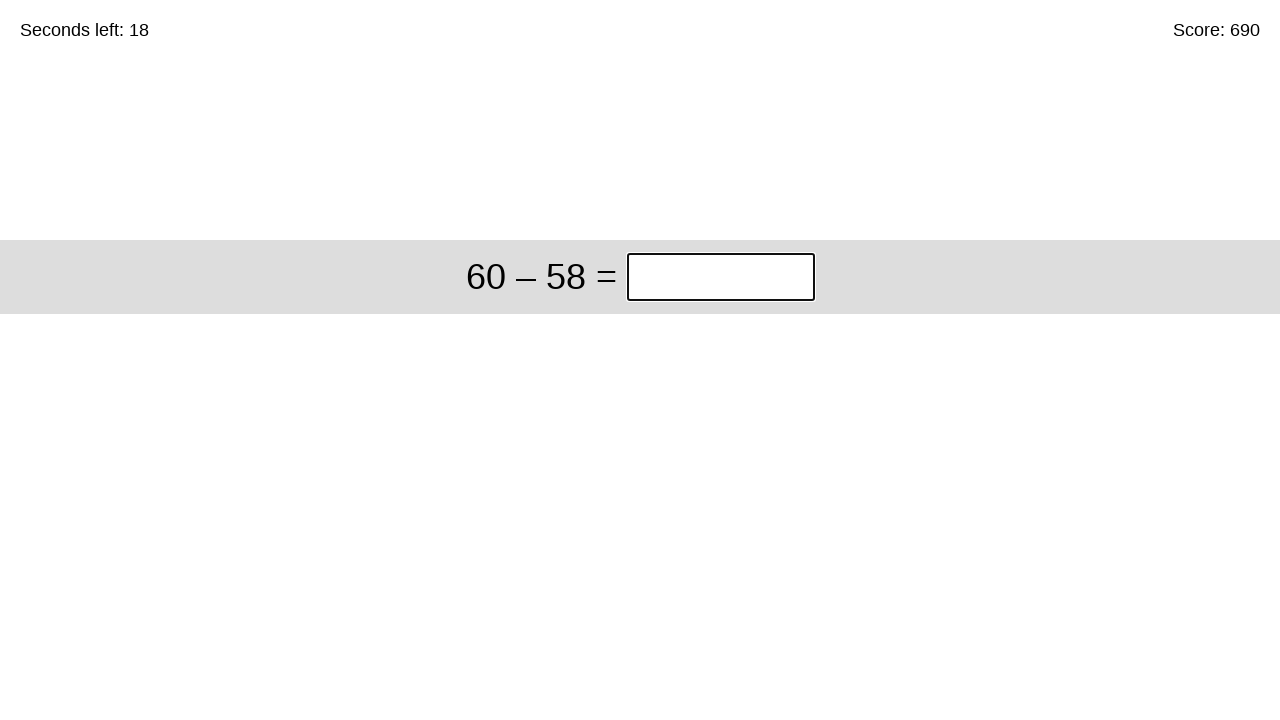

Solved equation '60 – 58' and entered answer '2' on xpath=//*[@id="game"]/div/div[1]/input
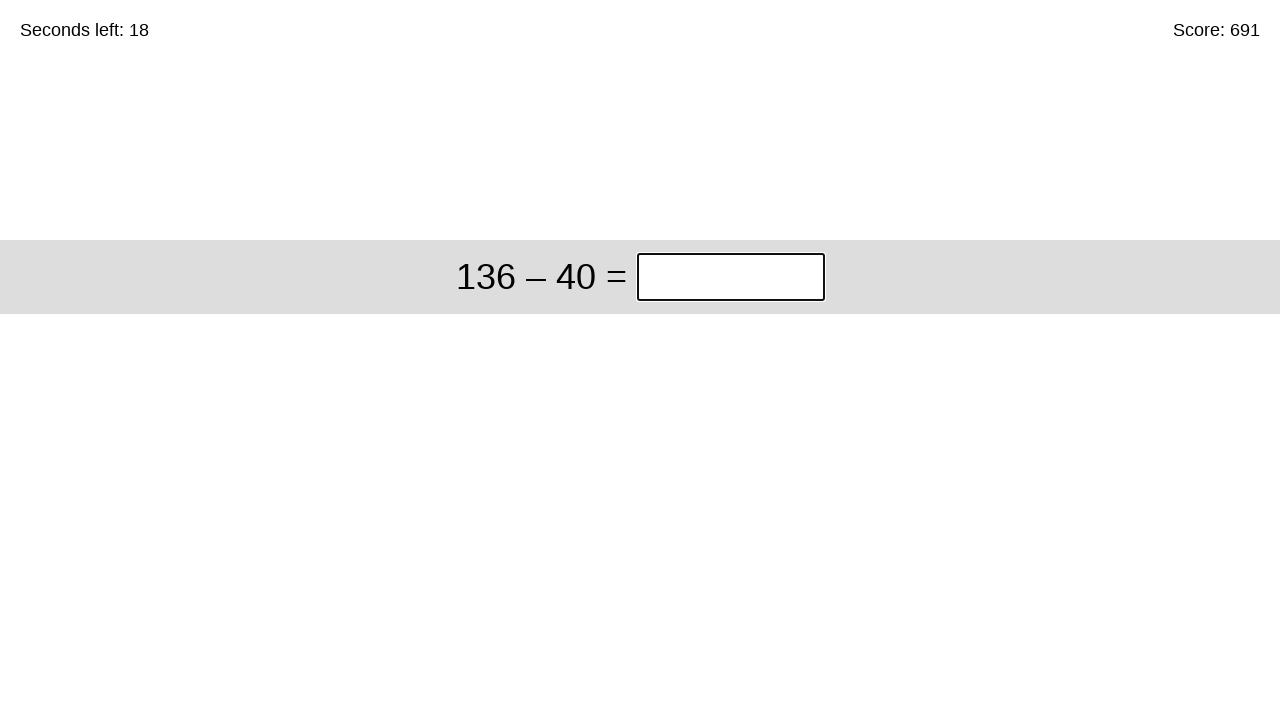

Solved equation '136 – 40' and entered answer '96' on xpath=//*[@id="game"]/div/div[1]/input
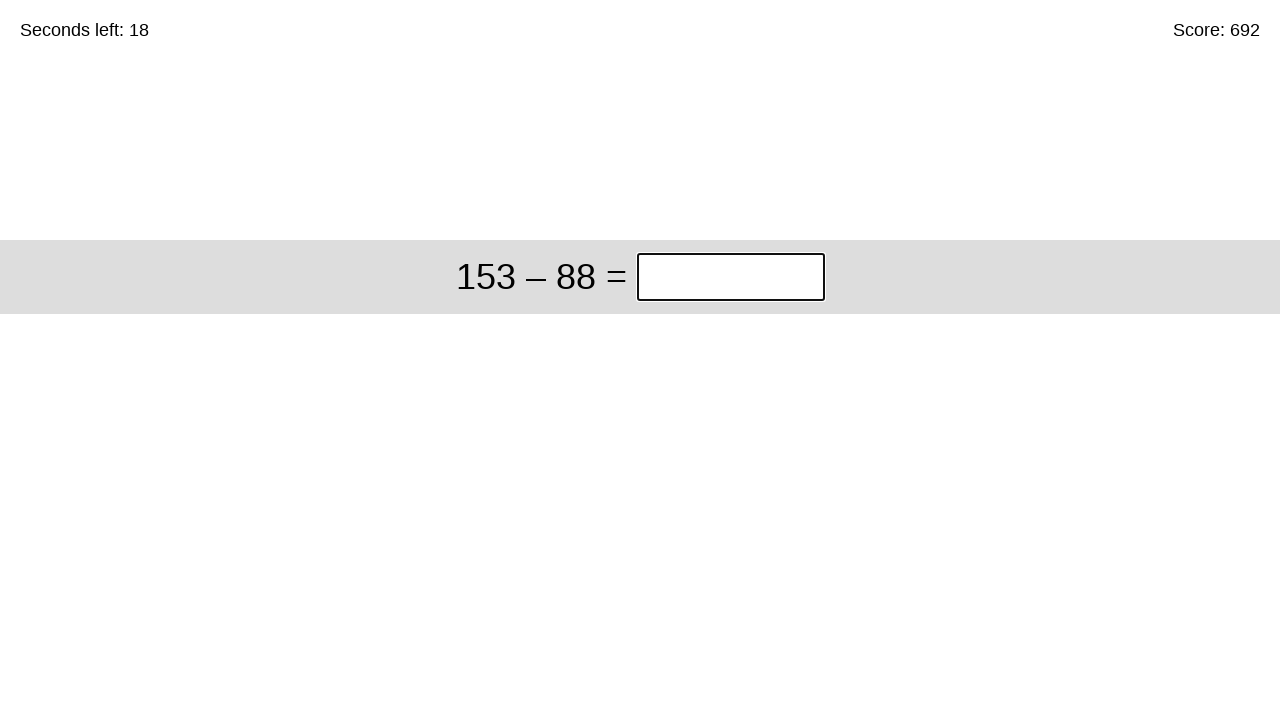

Solved equation '153 – 88' and entered answer '65' on xpath=//*[@id="game"]/div/div[1]/input
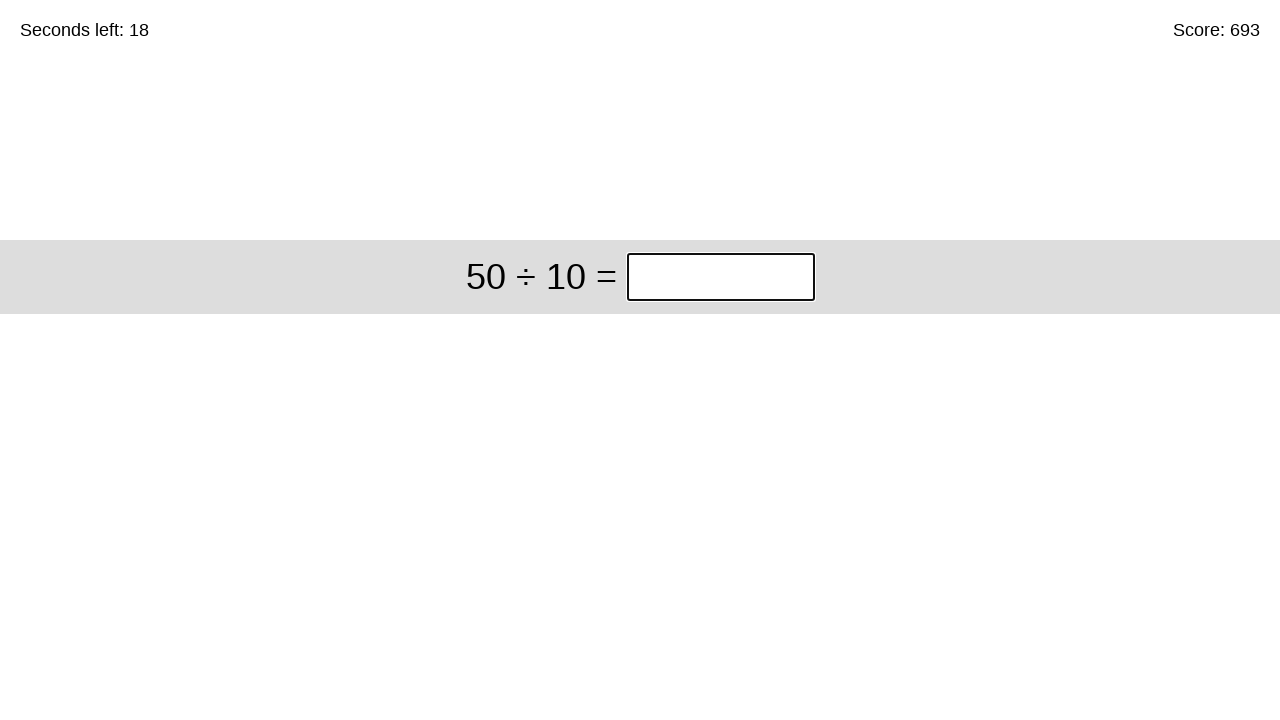

Solved equation '50 ÷ 10' and entered answer '5' on xpath=//*[@id="game"]/div/div[1]/input
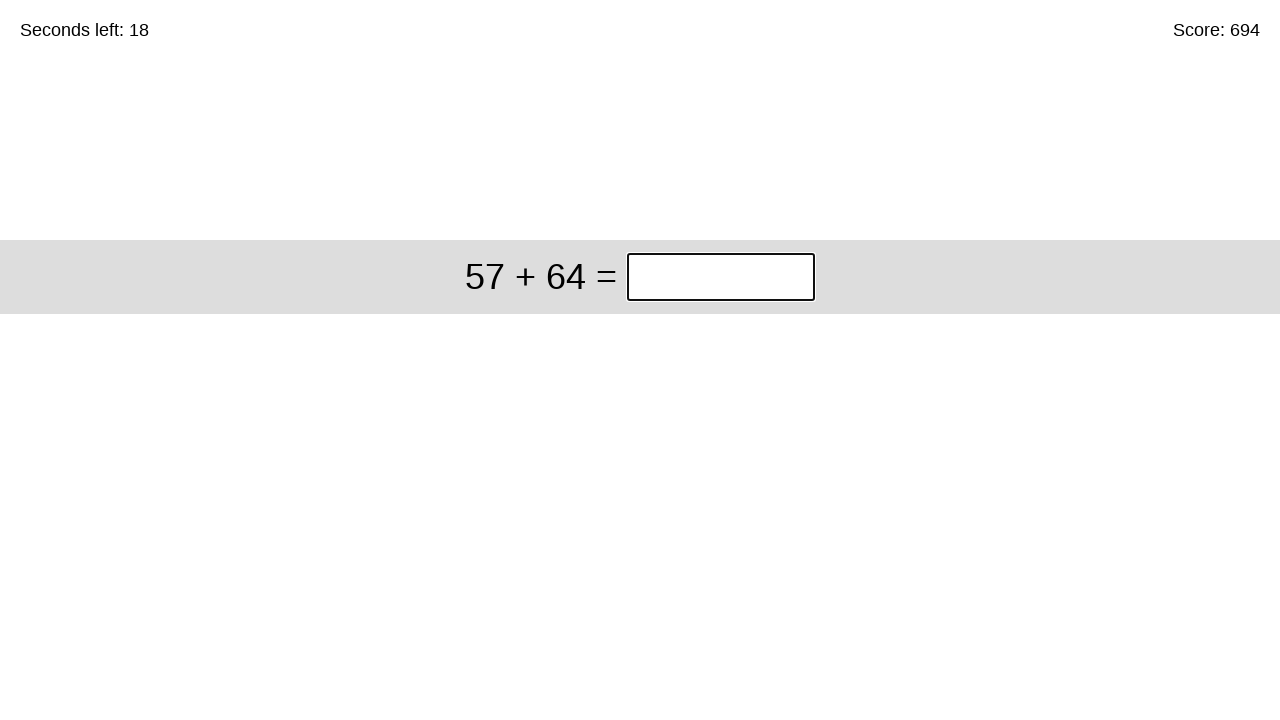

Solved equation '57 + 64' and entered answer '121' on xpath=//*[@id="game"]/div/div[1]/input
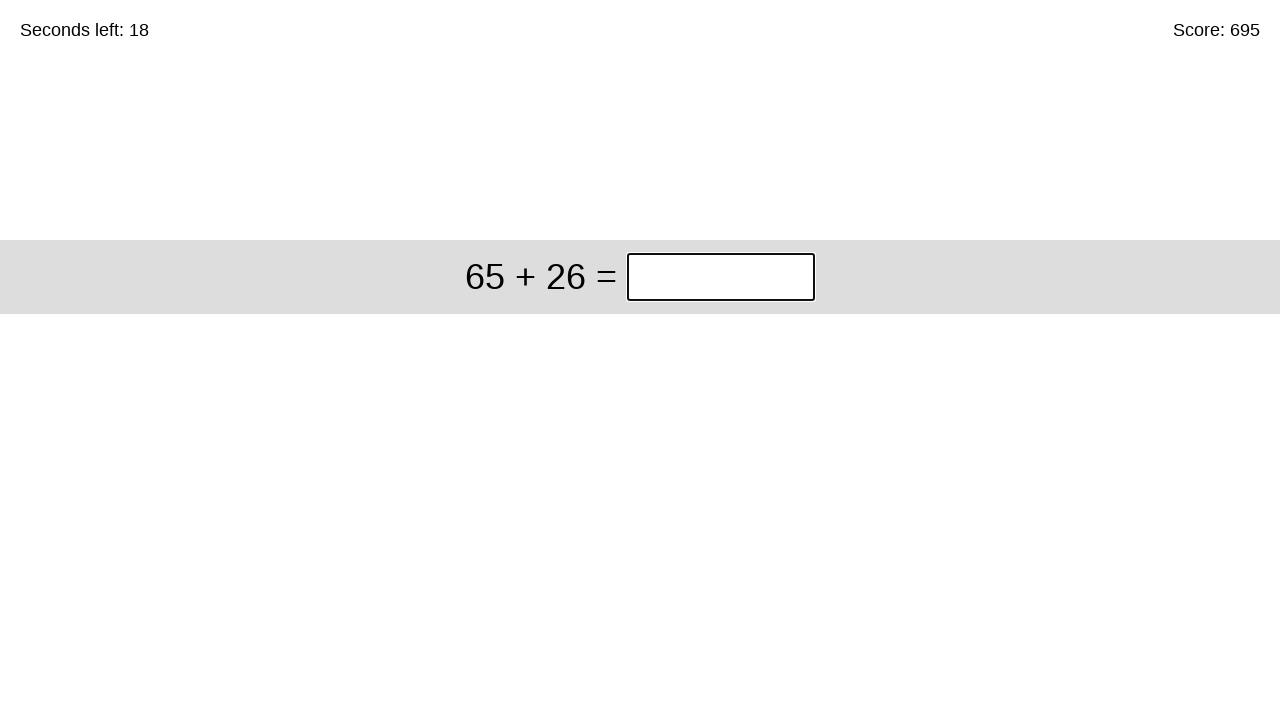

Solved equation '65 + 26' and entered answer '91' on xpath=//*[@id="game"]/div/div[1]/input
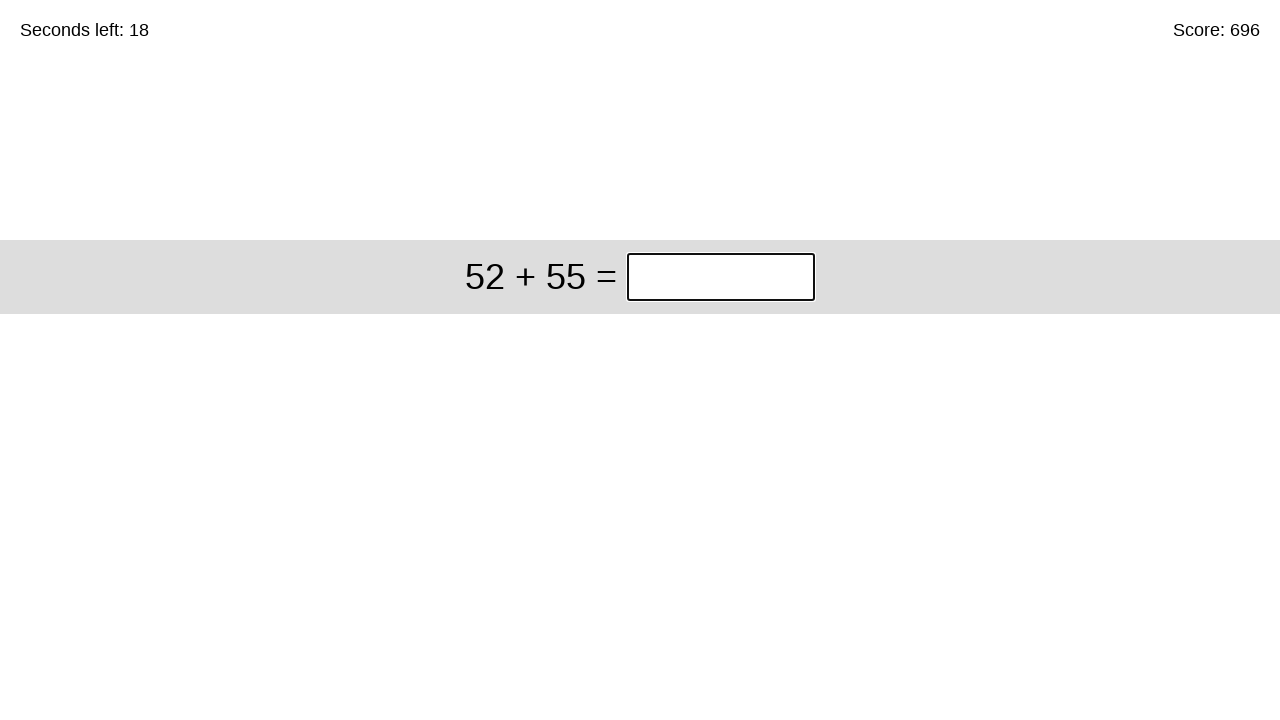

Solved equation '52 + 55' and entered answer '107' on xpath=//*[@id="game"]/div/div[1]/input
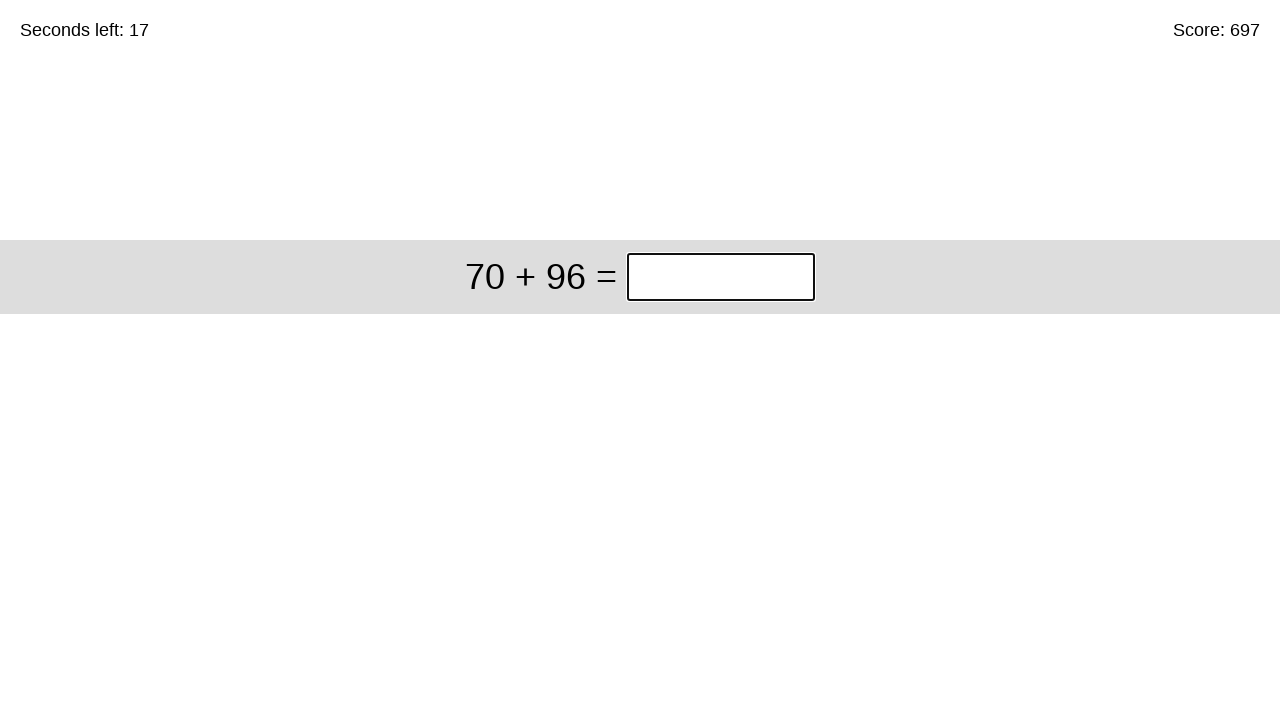

Solved equation '70 + 96' and entered answer '166' on xpath=//*[@id="game"]/div/div[1]/input
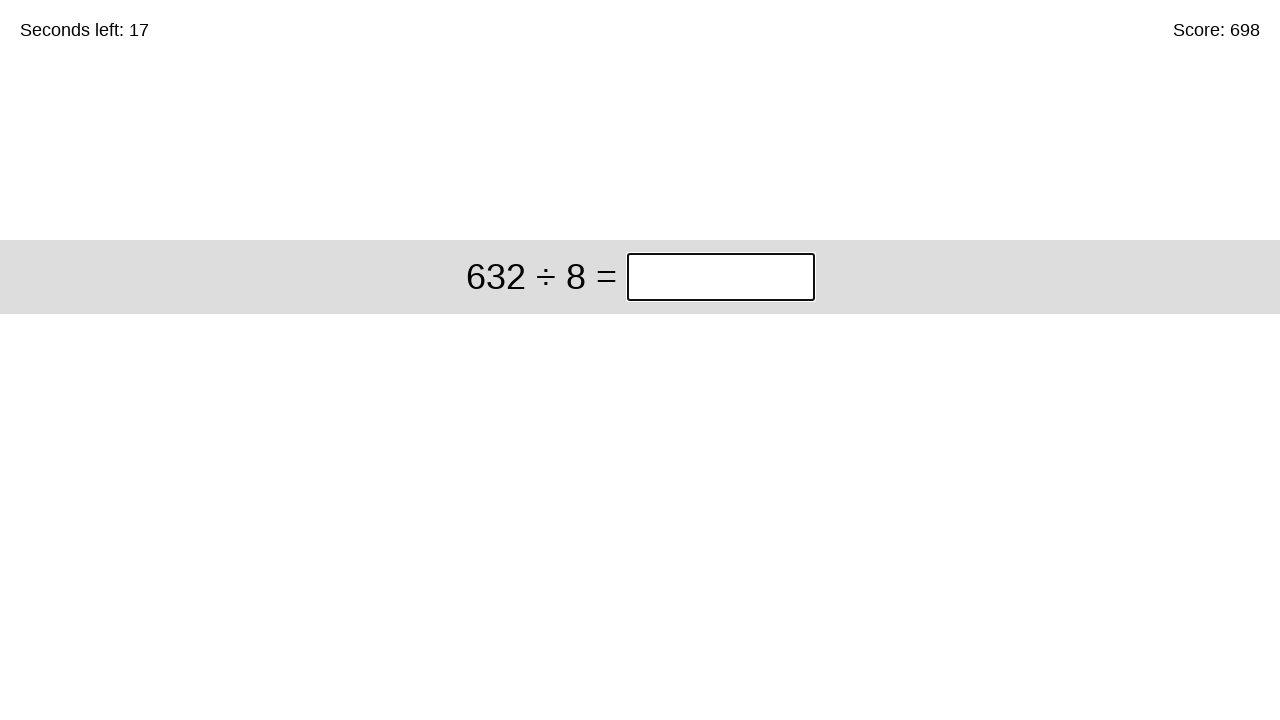

Solved equation '632 ÷ 8' and entered answer '79' on xpath=//*[@id="game"]/div/div[1]/input
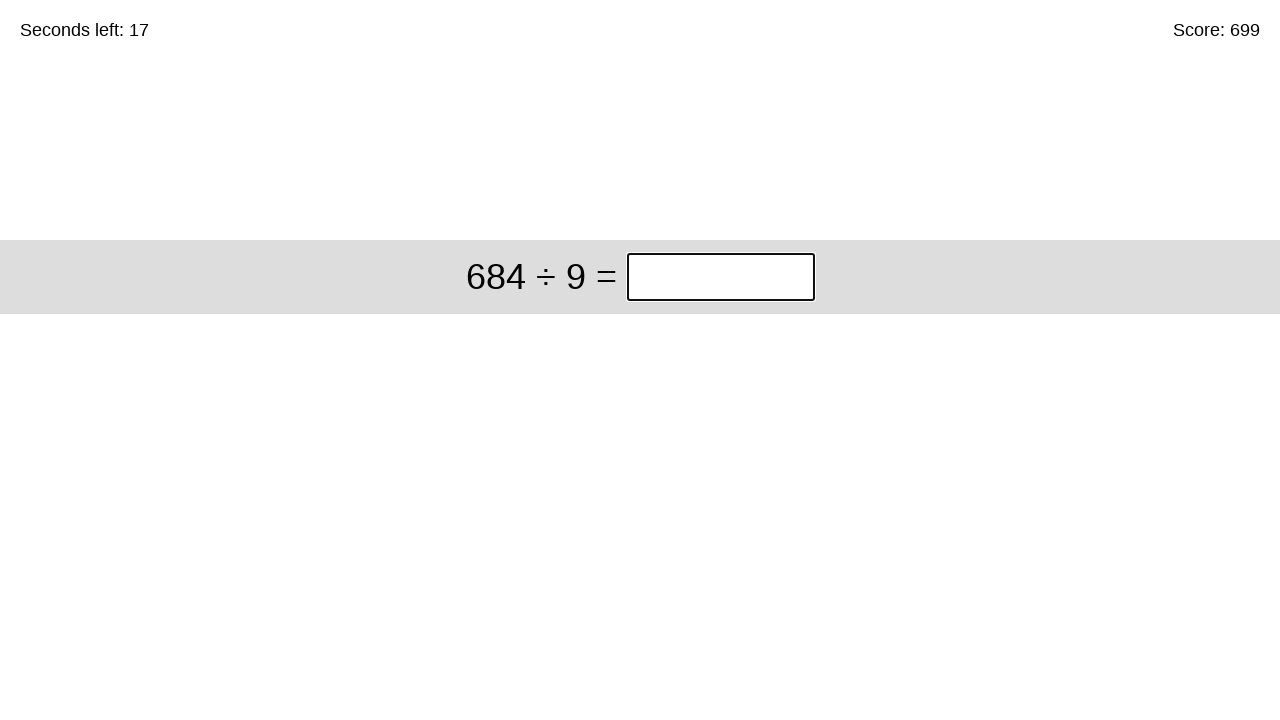

Solved equation '684 ÷ 9' and entered answer '76' on xpath=//*[@id="game"]/div/div[1]/input
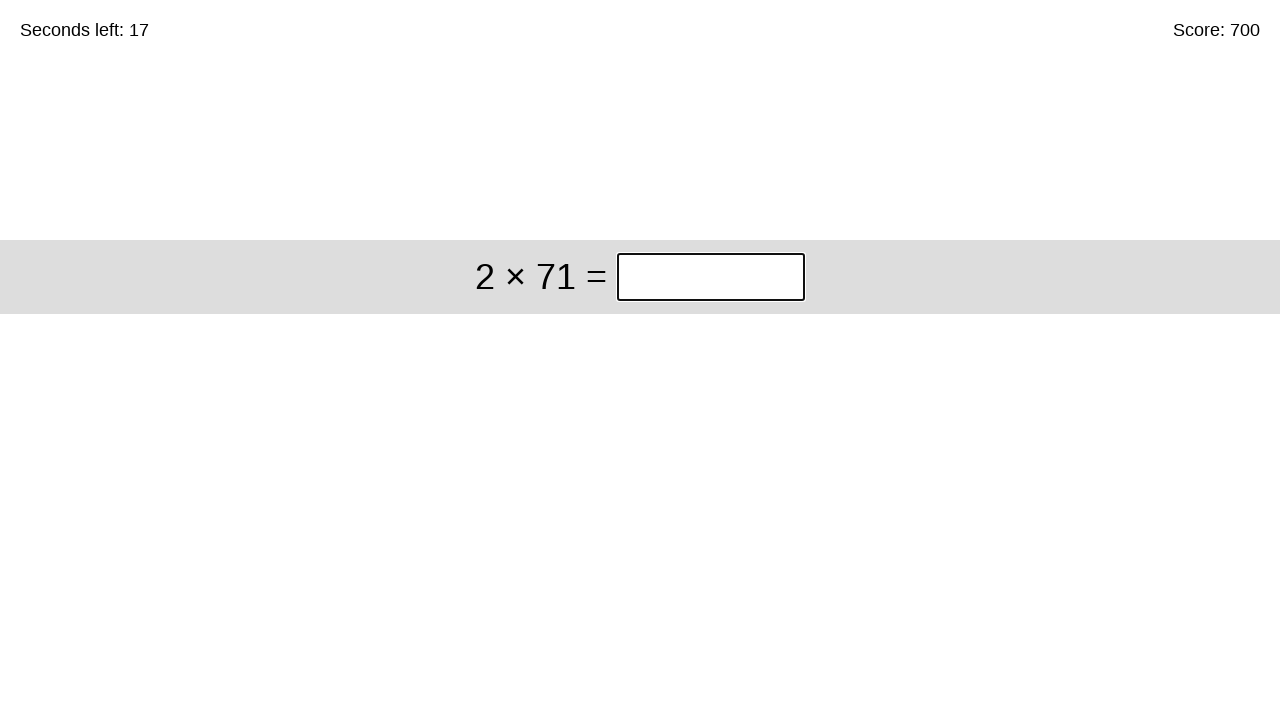

Solved equation '2 × 71' and entered answer '142' on xpath=//*[@id="game"]/div/div[1]/input
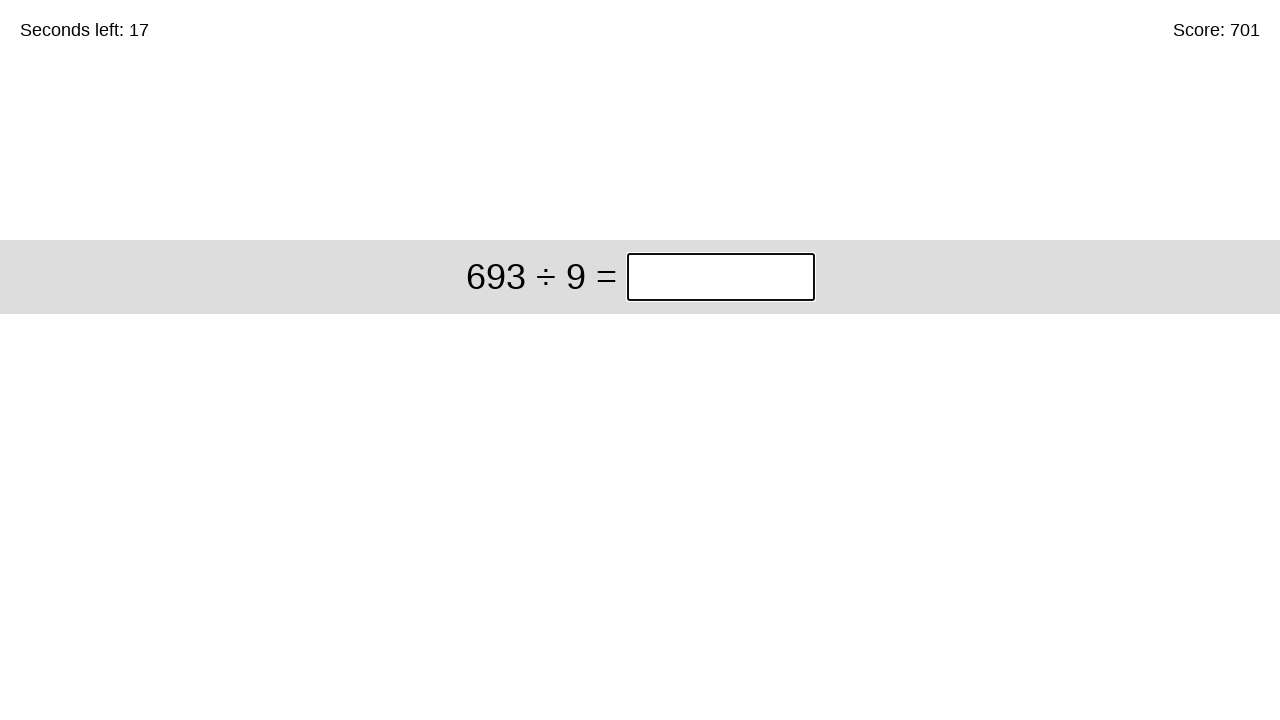

Solved equation '693 ÷ 9' and entered answer '77' on xpath=//*[@id="game"]/div/div[1]/input
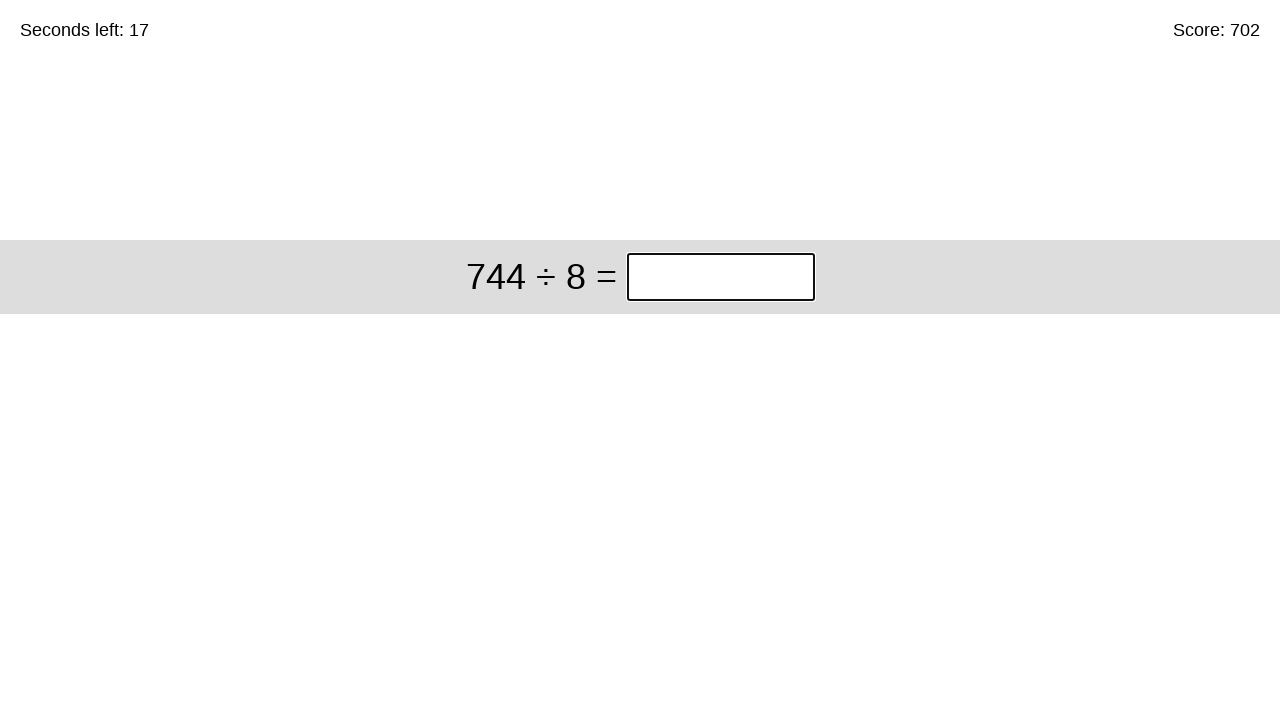

Solved equation '744 ÷ 8' and entered answer '93' on xpath=//*[@id="game"]/div/div[1]/input
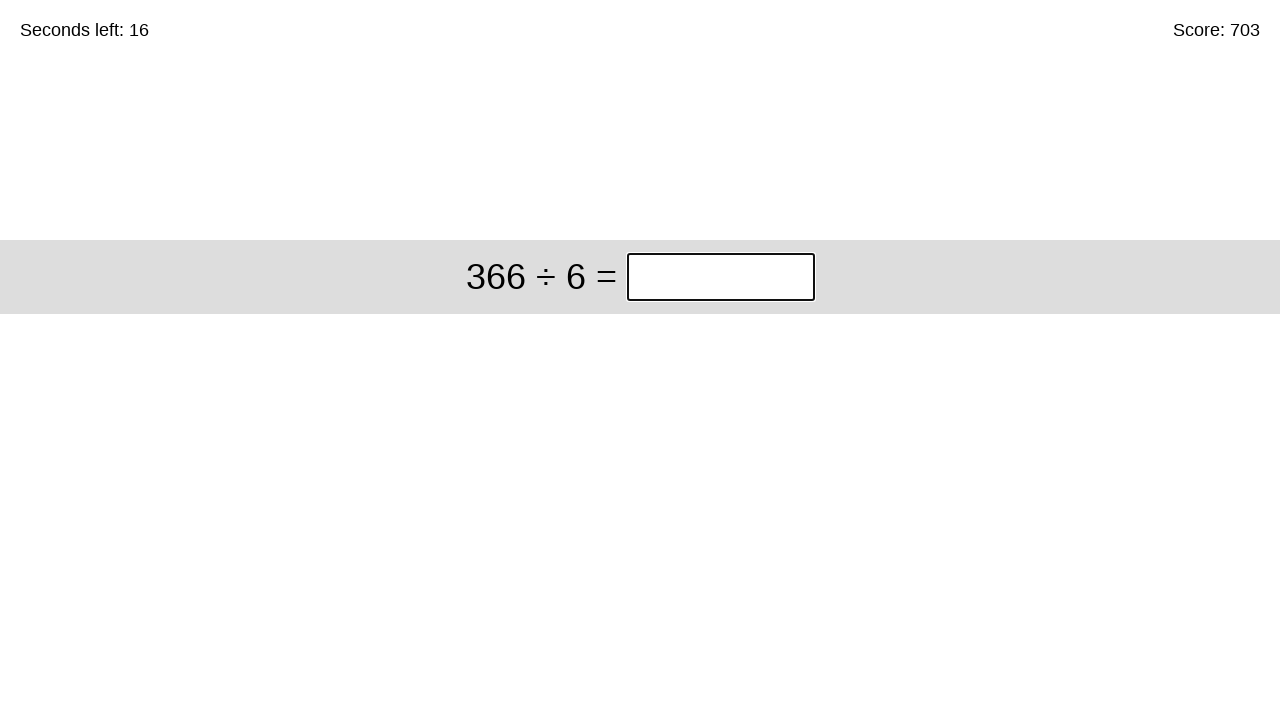

Solved equation '366 ÷ 6' and entered answer '61' on xpath=//*[@id="game"]/div/div[1]/input
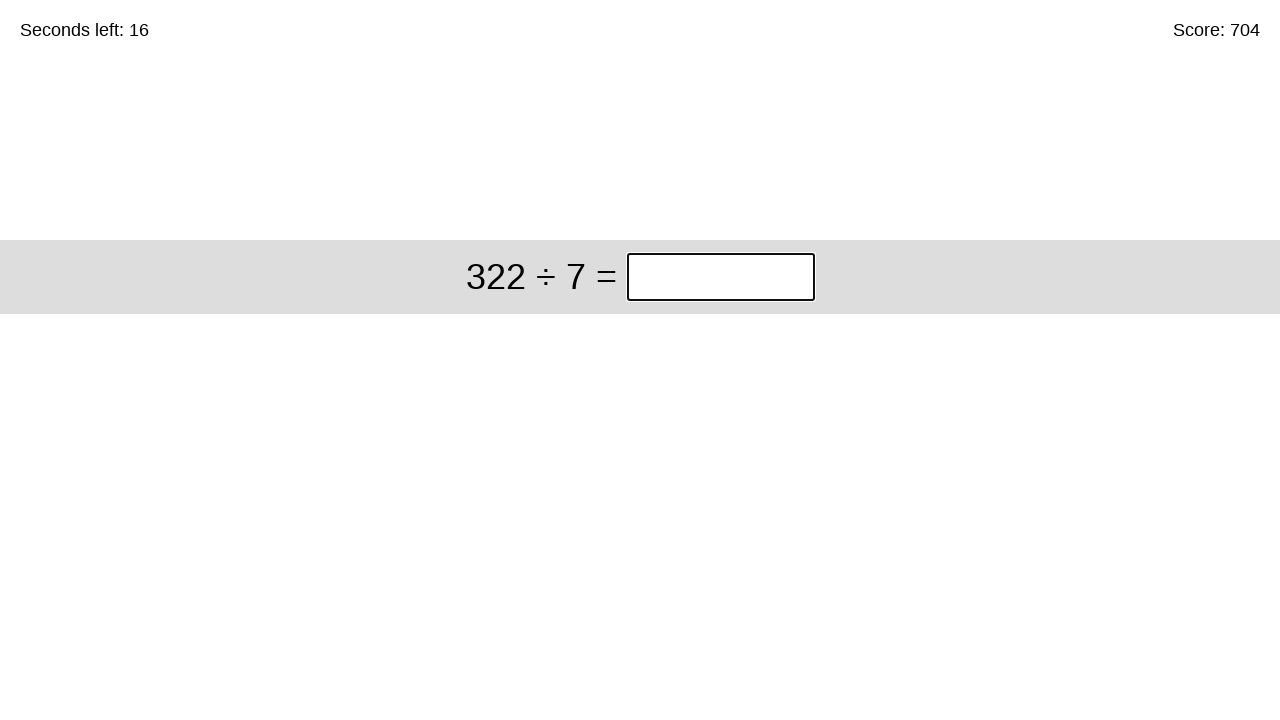

Solved equation '322 ÷ 7' and entered answer '46' on xpath=//*[@id="game"]/div/div[1]/input
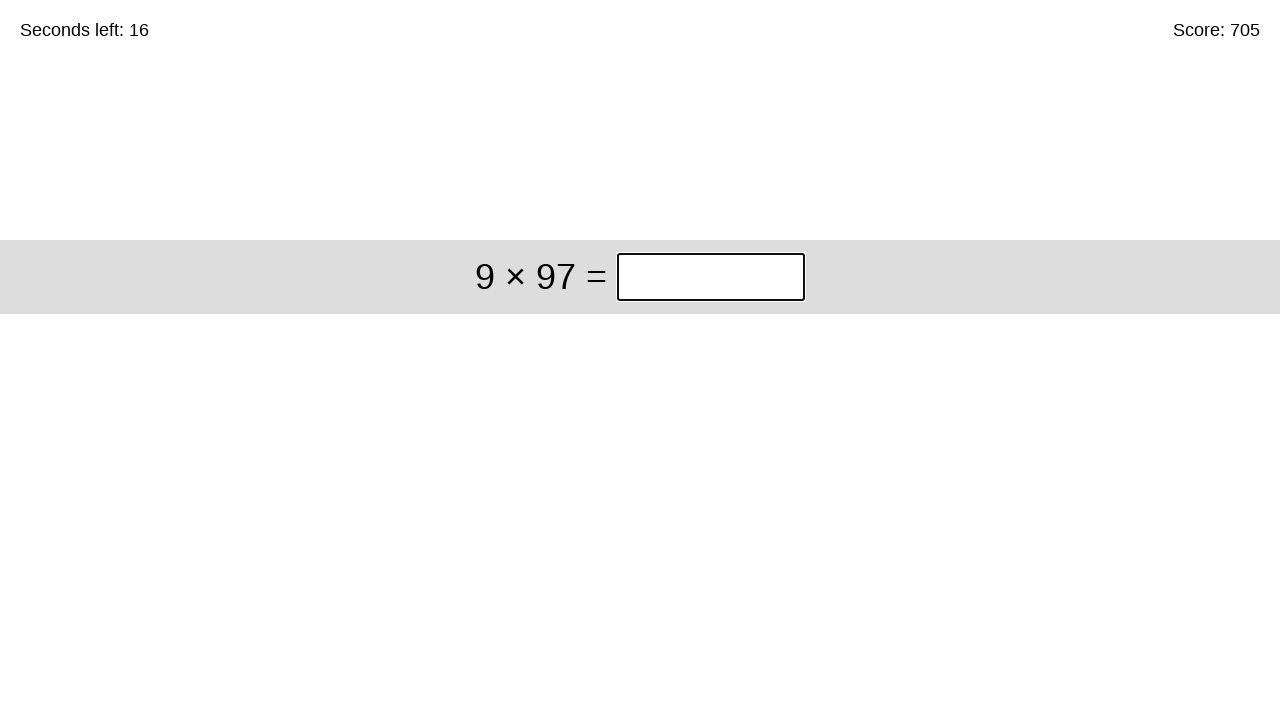

Solved equation '9 × 97' and entered answer '873' on xpath=//*[@id="game"]/div/div[1]/input
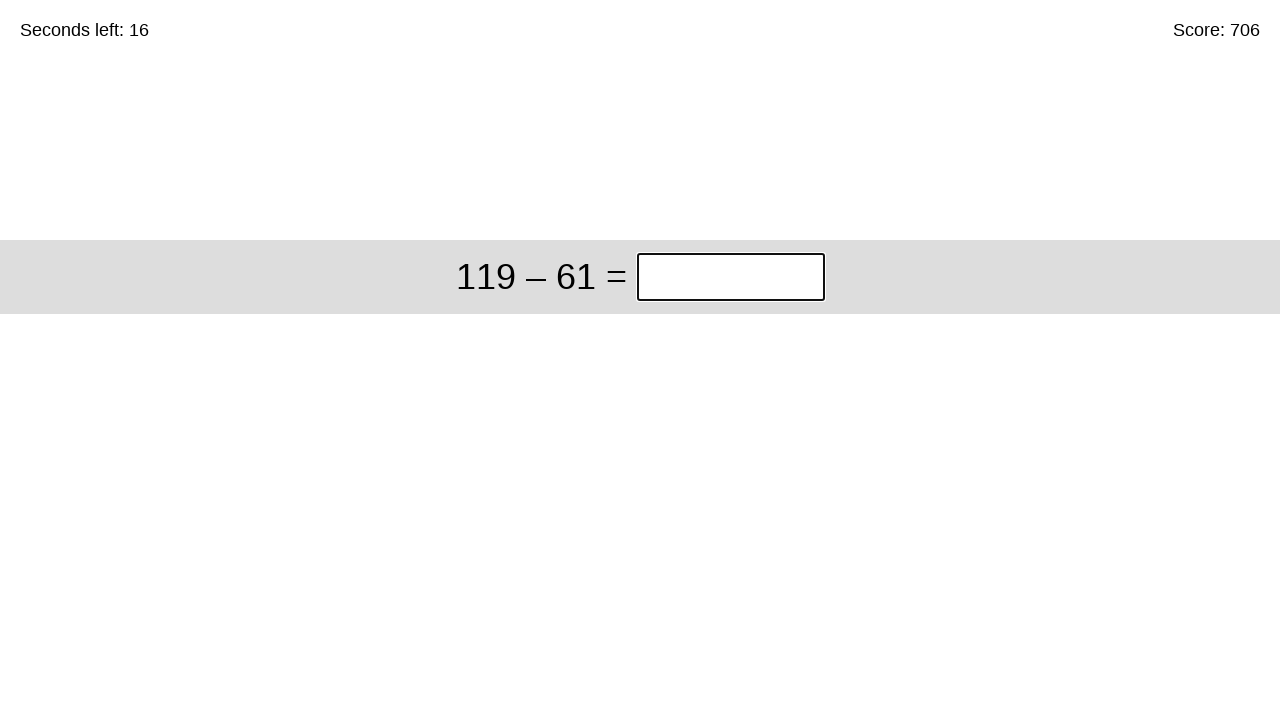

Solved equation '119 – 61' and entered answer '58' on xpath=//*[@id="game"]/div/div[1]/input
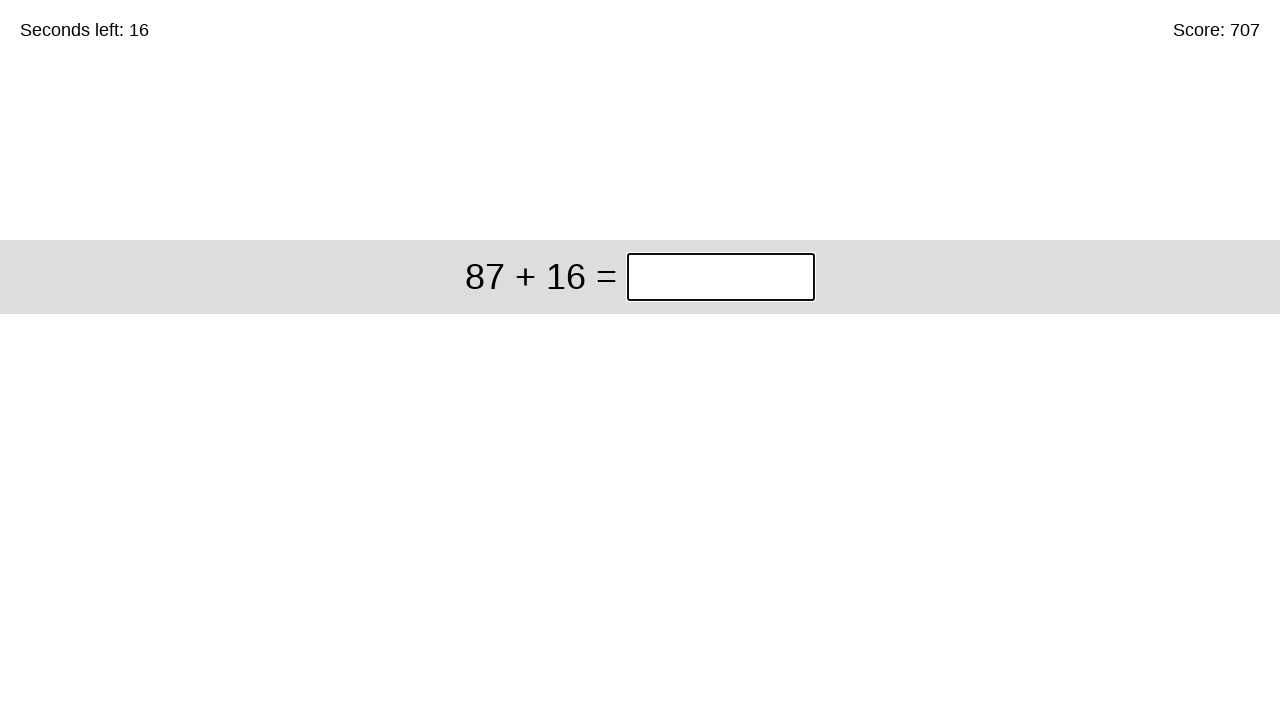

Solved equation '87 + 16' and entered answer '103' on xpath=//*[@id="game"]/div/div[1]/input
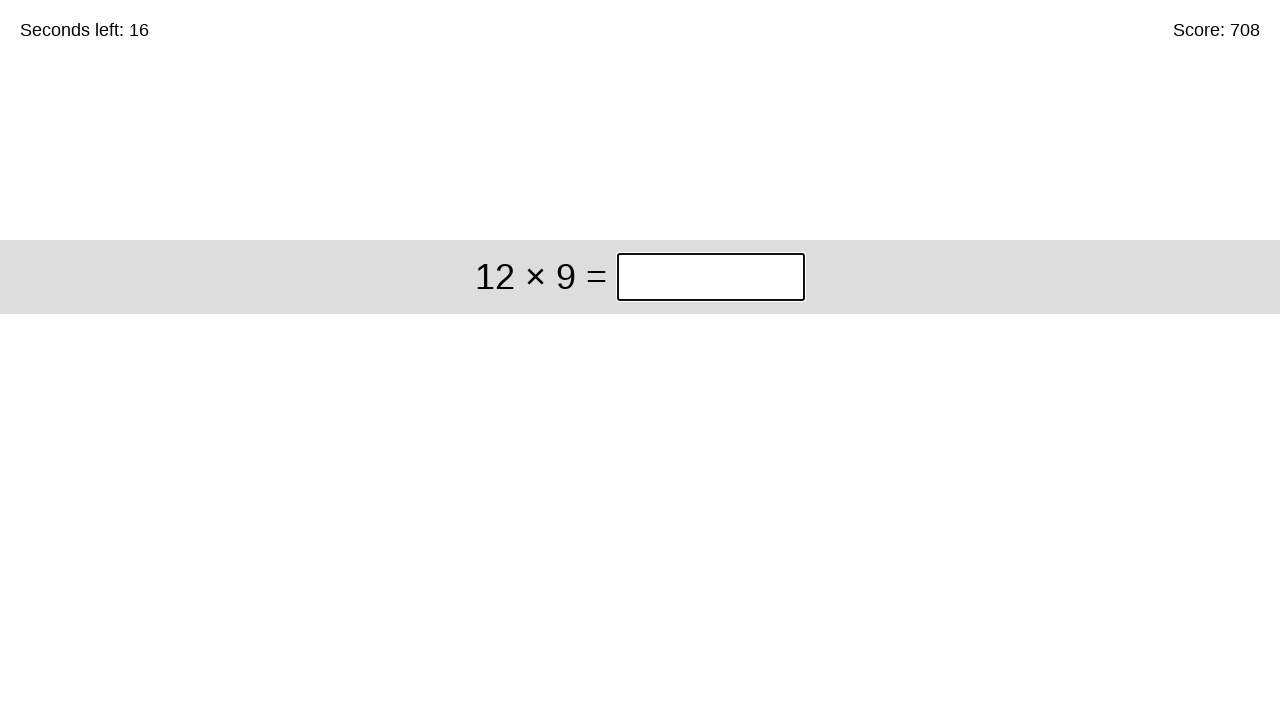

Solved equation '12 × 9' and entered answer '108' on xpath=//*[@id="game"]/div/div[1]/input
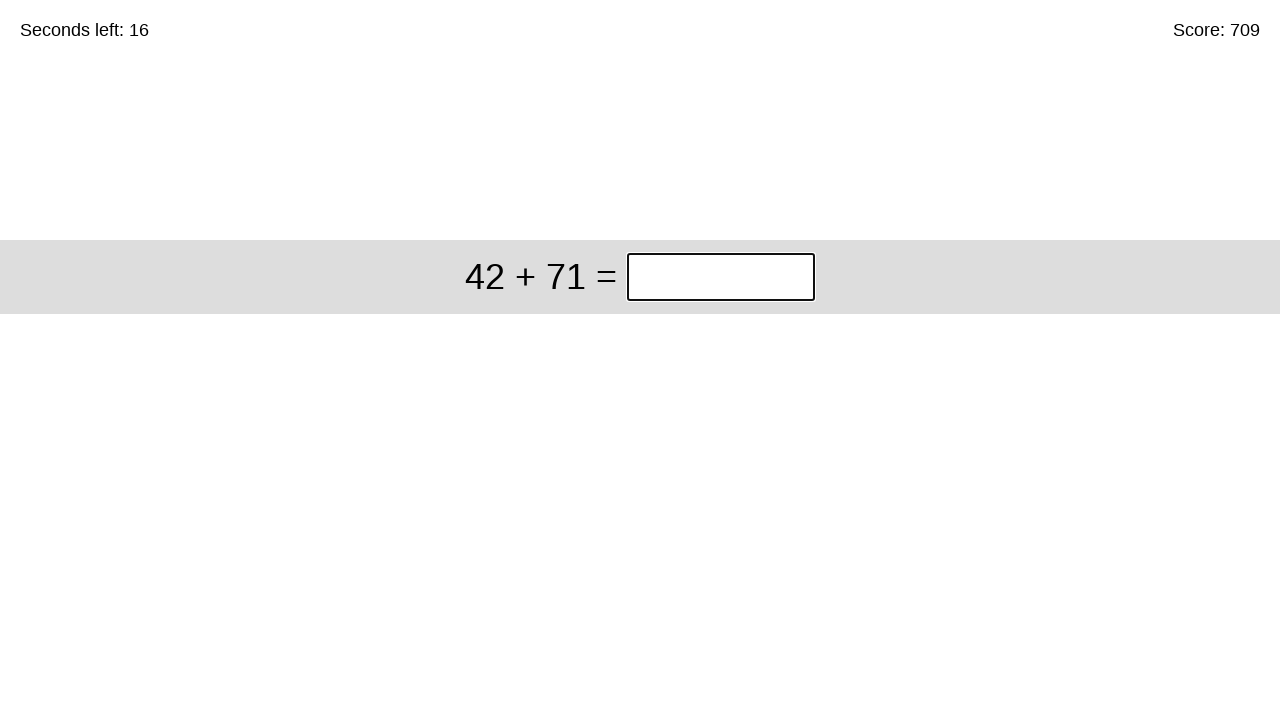

Solved equation '42 + 71' and entered answer '113' on xpath=//*[@id="game"]/div/div[1]/input
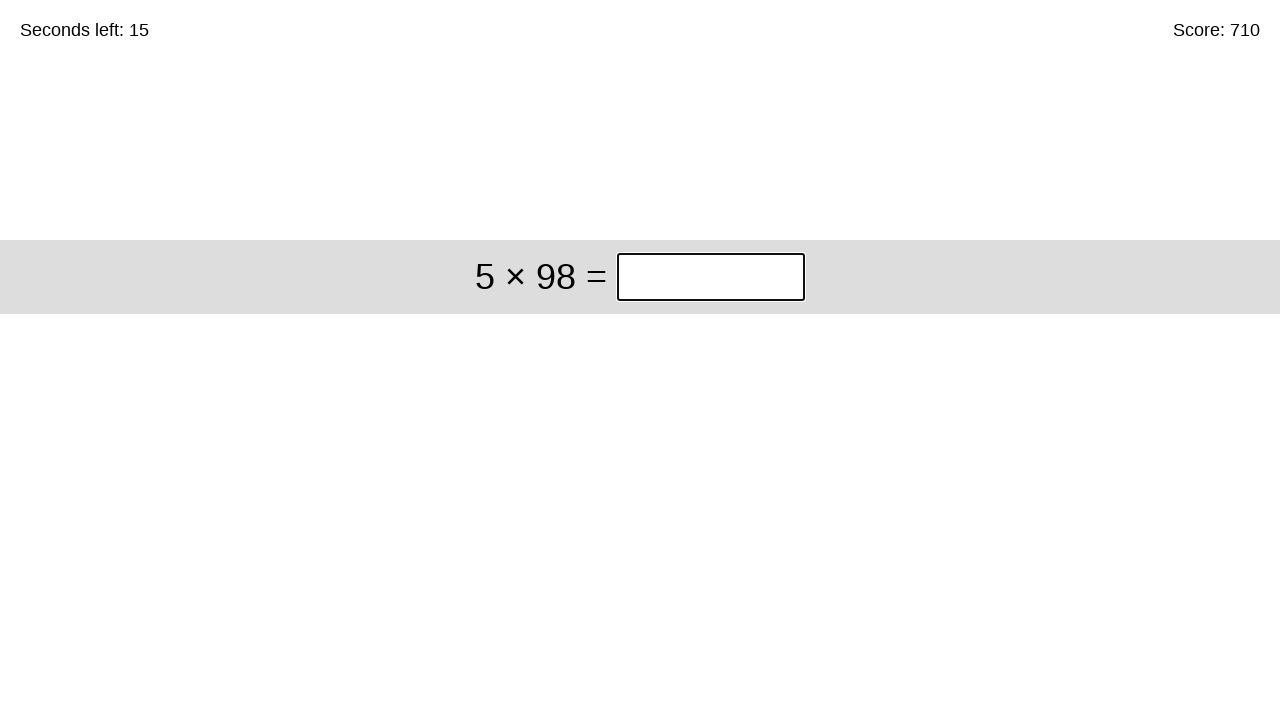

Solved equation '5 × 98' and entered answer '490' on xpath=//*[@id="game"]/div/div[1]/input
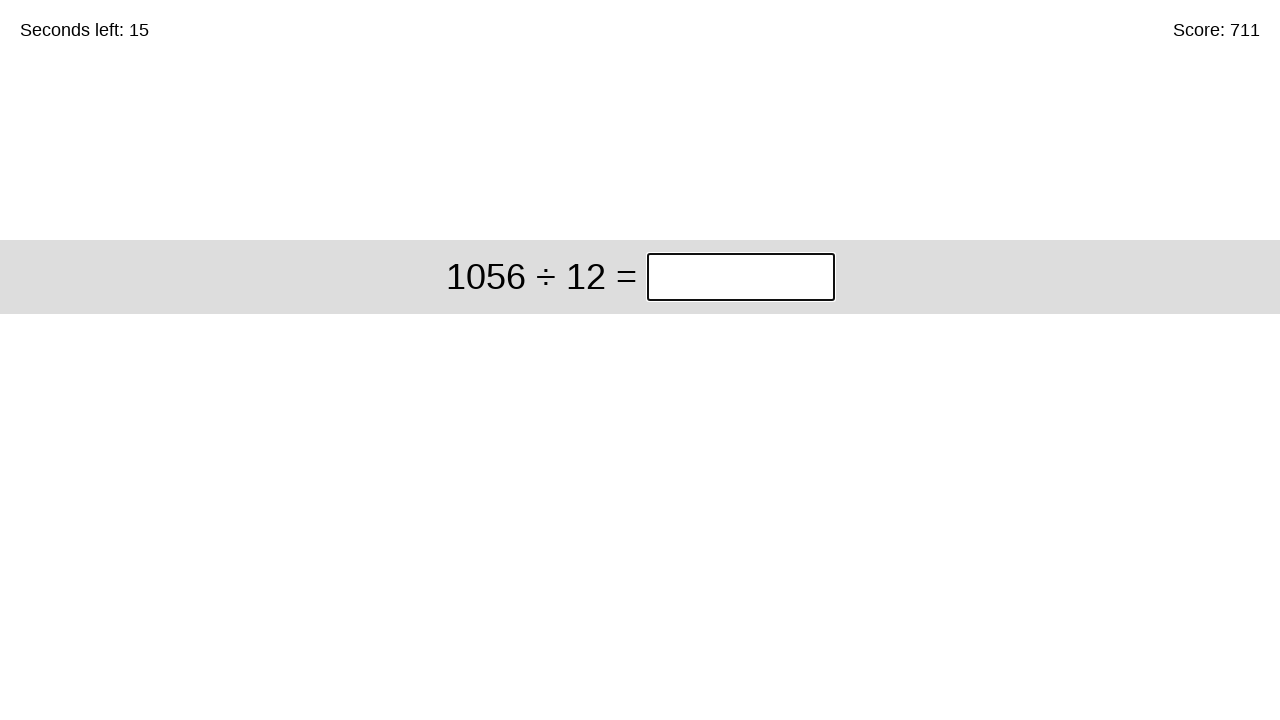

Solved equation '1056 ÷ 12' and entered answer '88' on xpath=//*[@id="game"]/div/div[1]/input
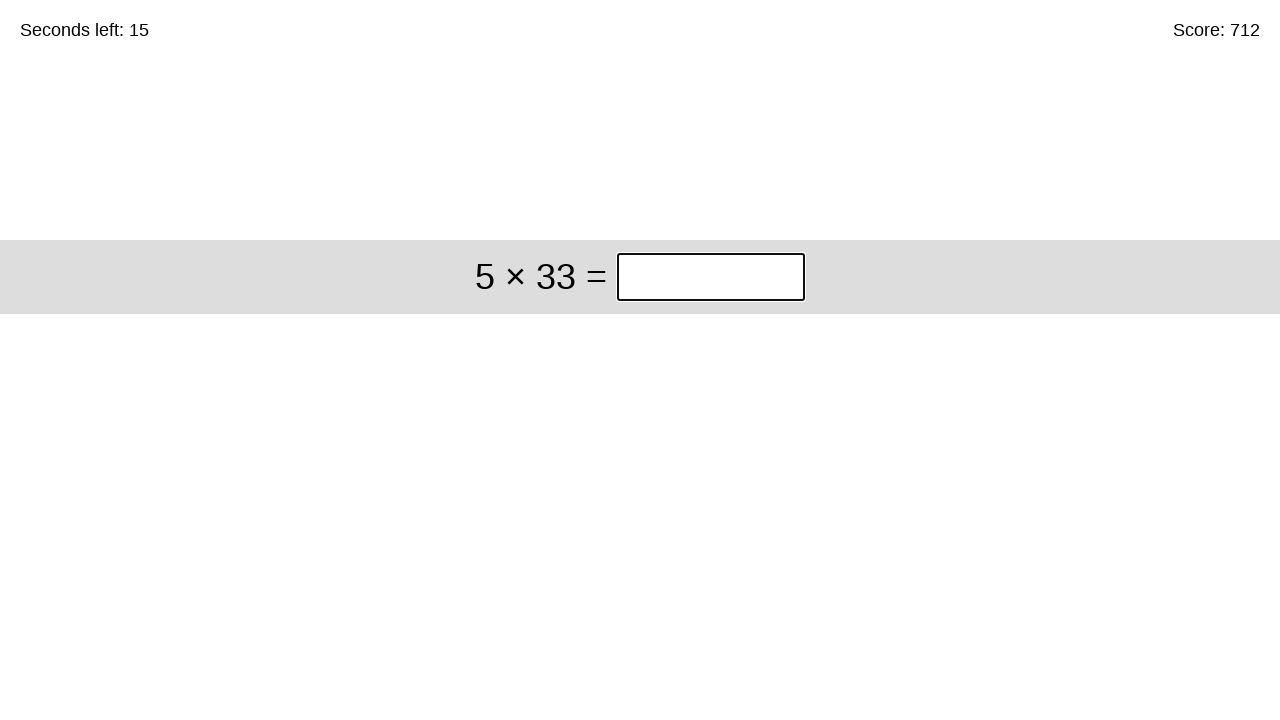

Solved equation '5 × 33' and entered answer '165' on xpath=//*[@id="game"]/div/div[1]/input
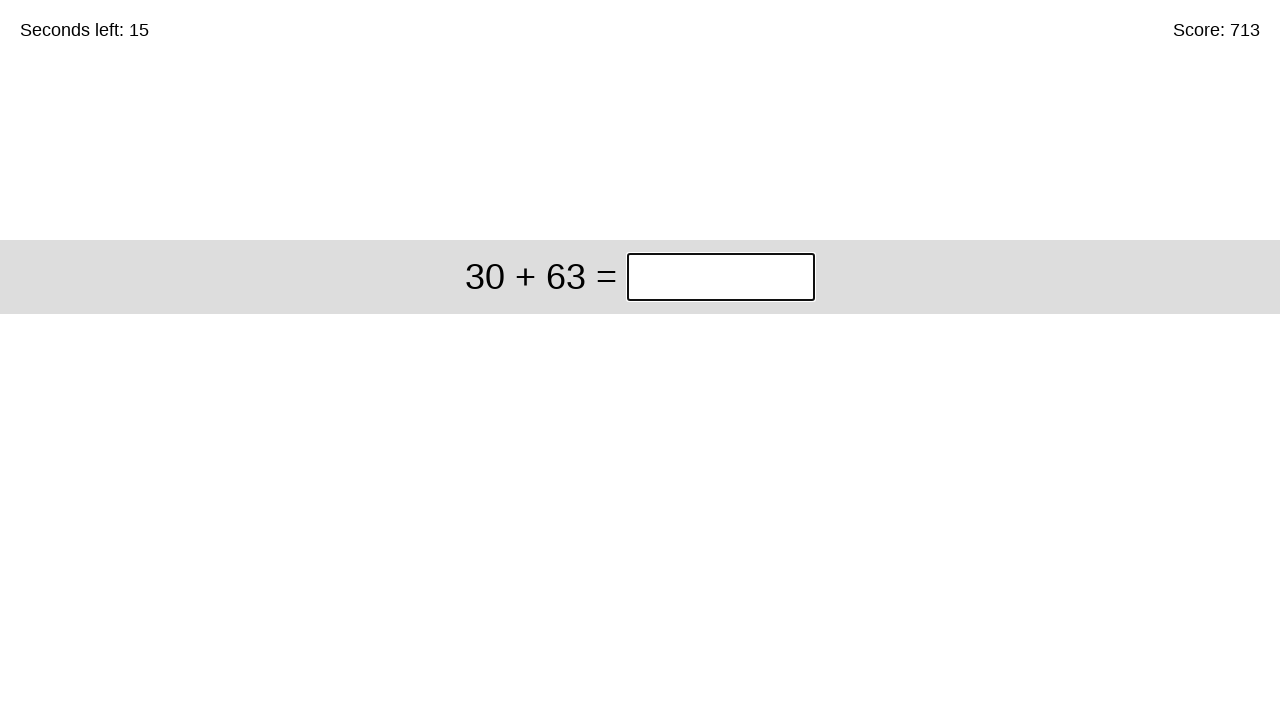

Solved equation '30 + 63' and entered answer '93' on xpath=//*[@id="game"]/div/div[1]/input
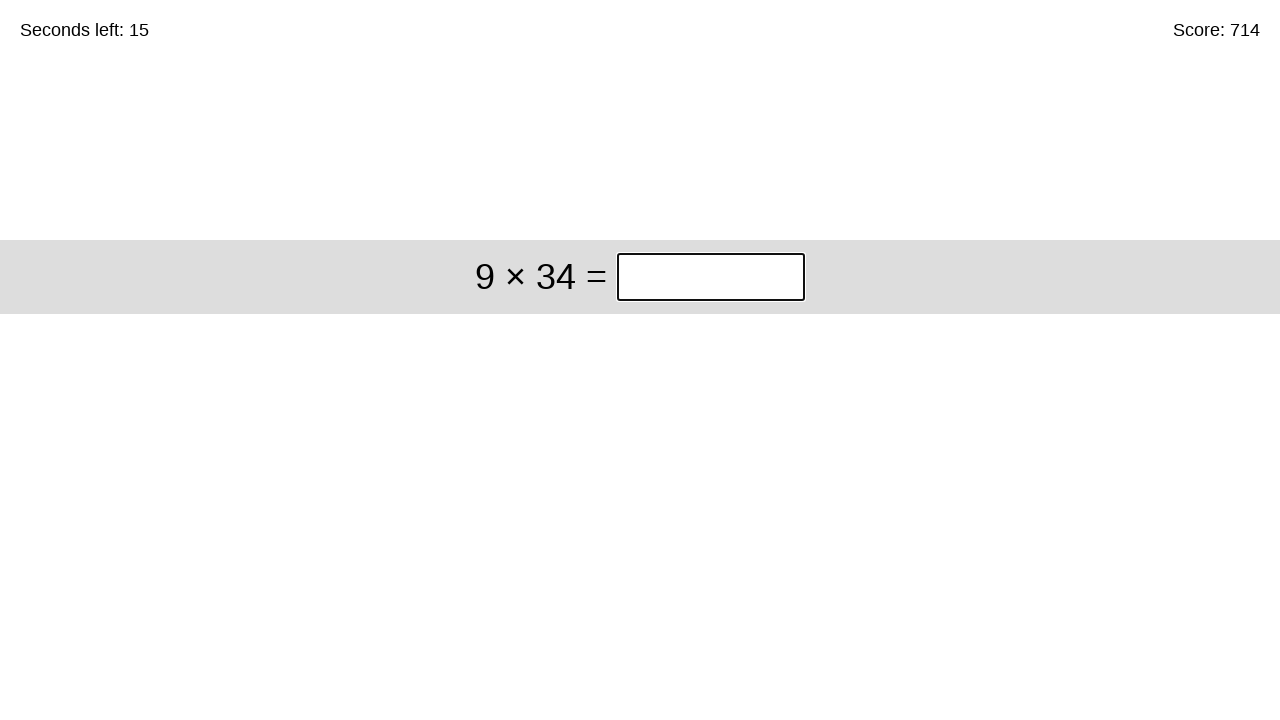

Solved equation '9 × 34' and entered answer '306' on xpath=//*[@id="game"]/div/div[1]/input
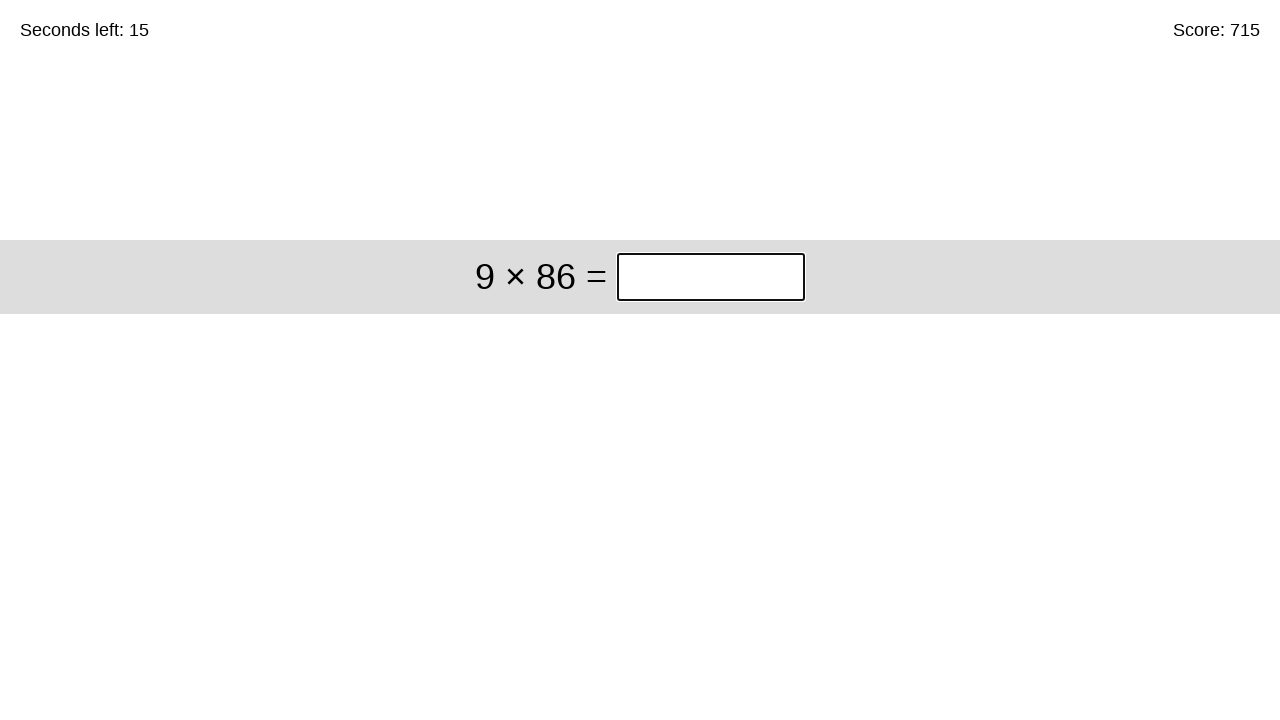

Solved equation '9 × 86' and entered answer '774' on xpath=//*[@id="game"]/div/div[1]/input
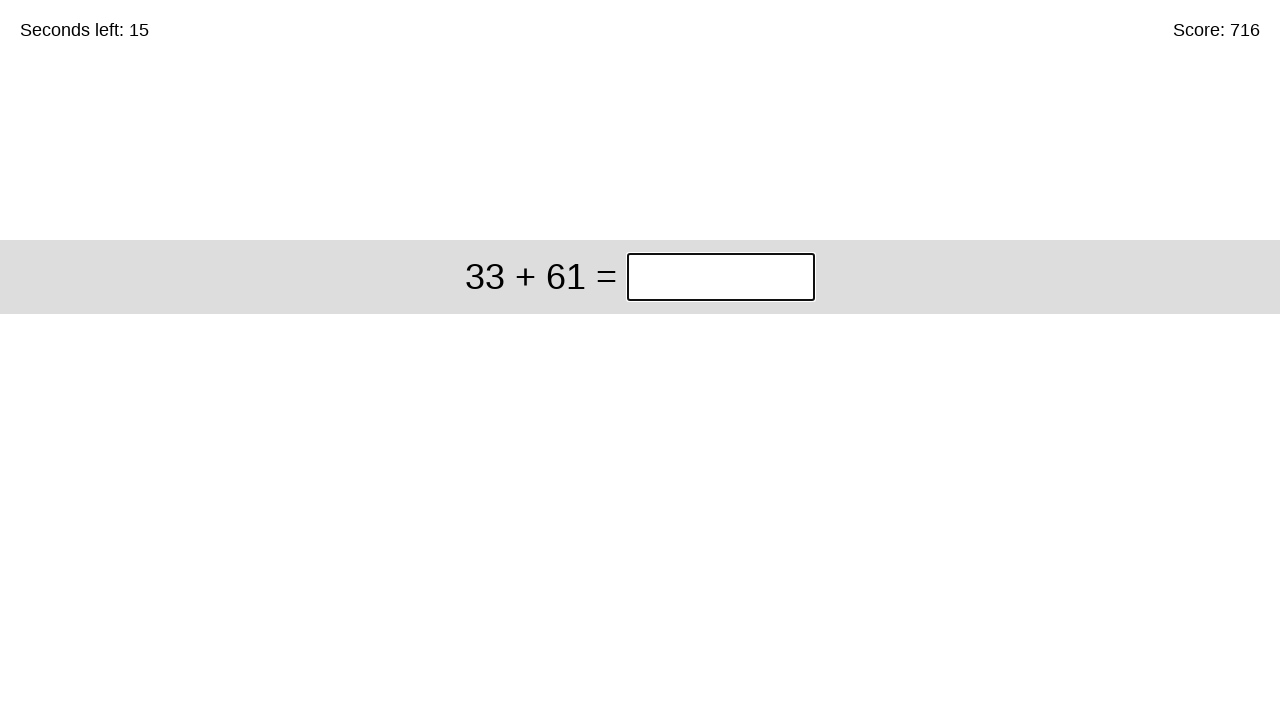

Solved equation '33 + 61' and entered answer '94' on xpath=//*[@id="game"]/div/div[1]/input
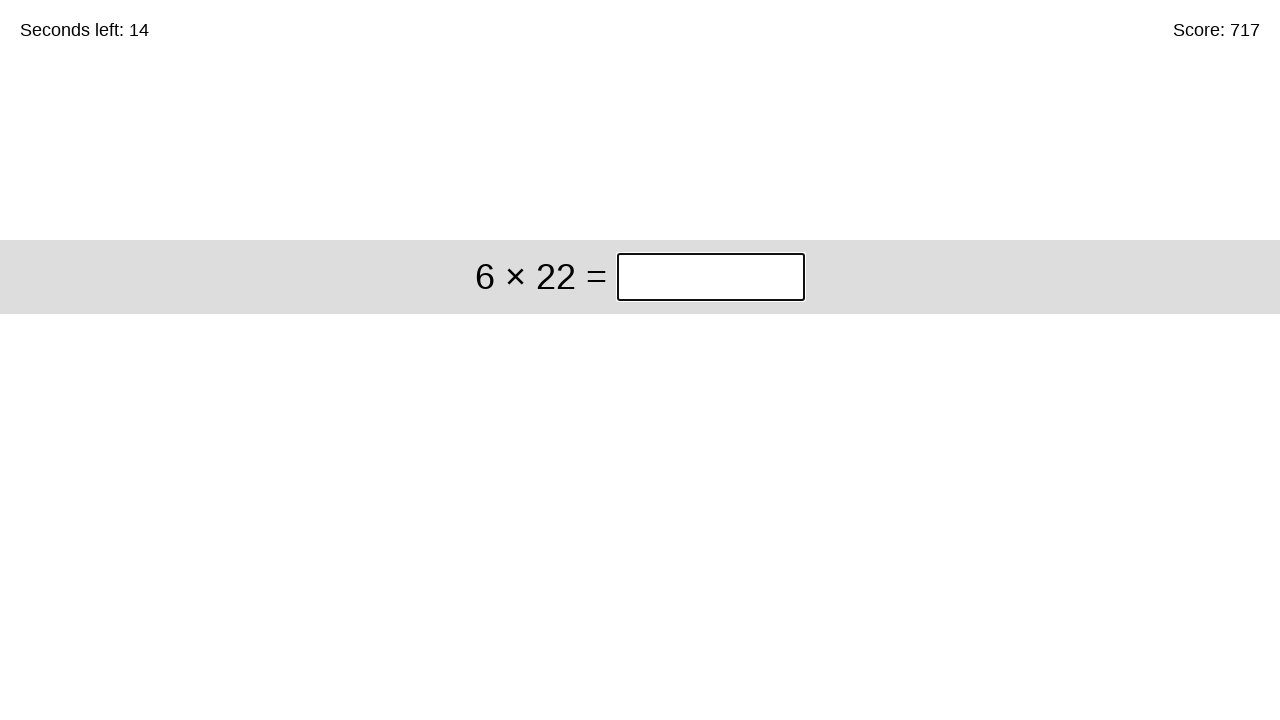

Solved equation '6 × 22' and entered answer '132' on xpath=//*[@id="game"]/div/div[1]/input
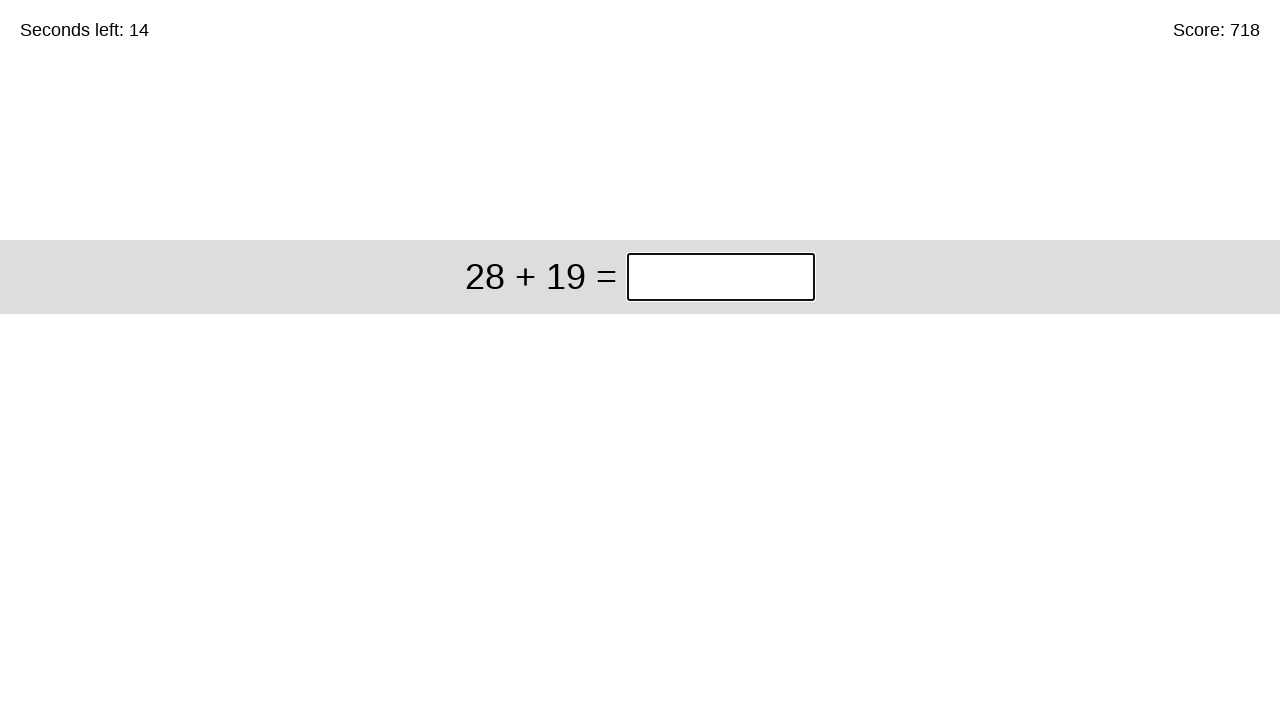

Solved equation '28 + 19' and entered answer '47' on xpath=//*[@id="game"]/div/div[1]/input
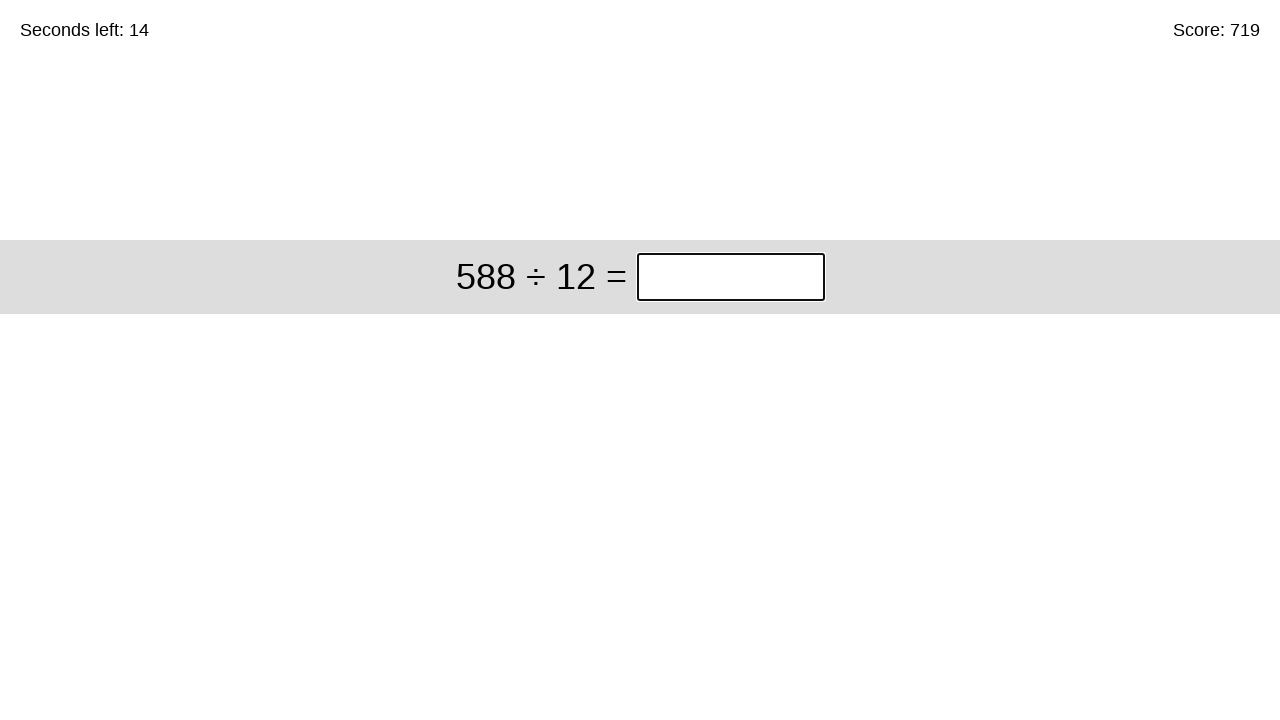

Solved equation '588 ÷ 12' and entered answer '49' on xpath=//*[@id="game"]/div/div[1]/input
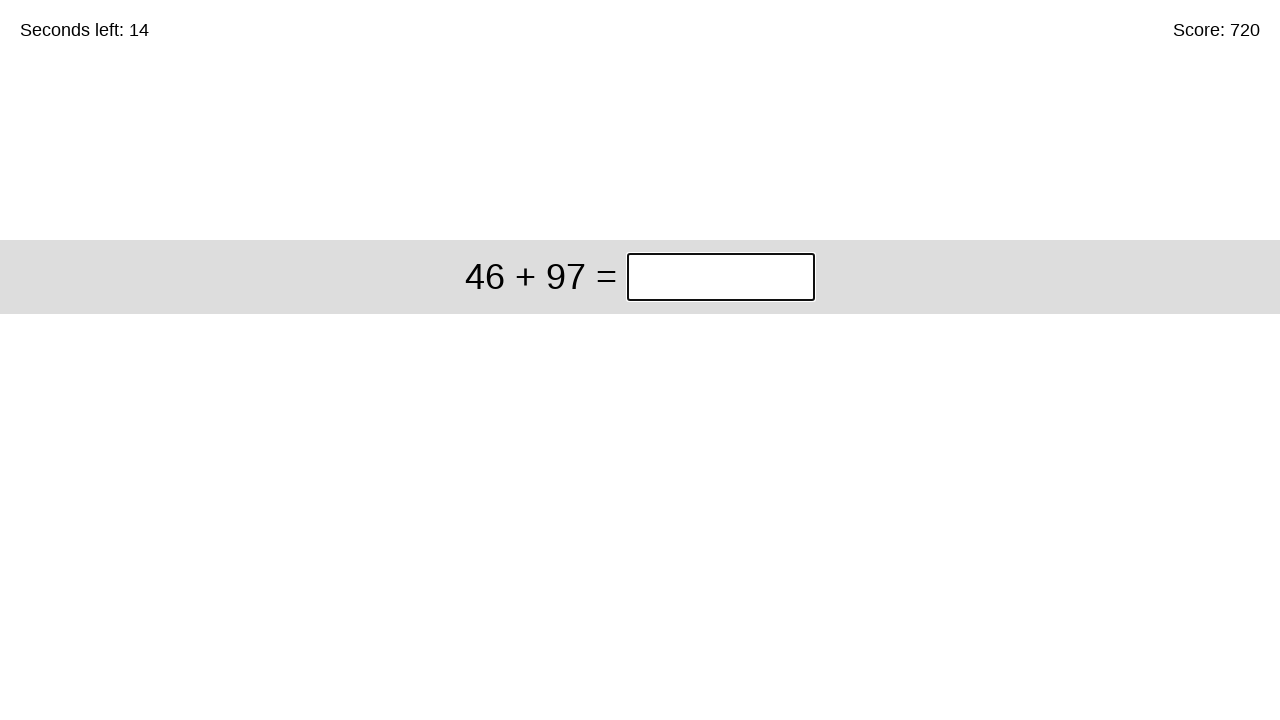

Solved equation '46 + 97' and entered answer '143' on xpath=//*[@id="game"]/div/div[1]/input
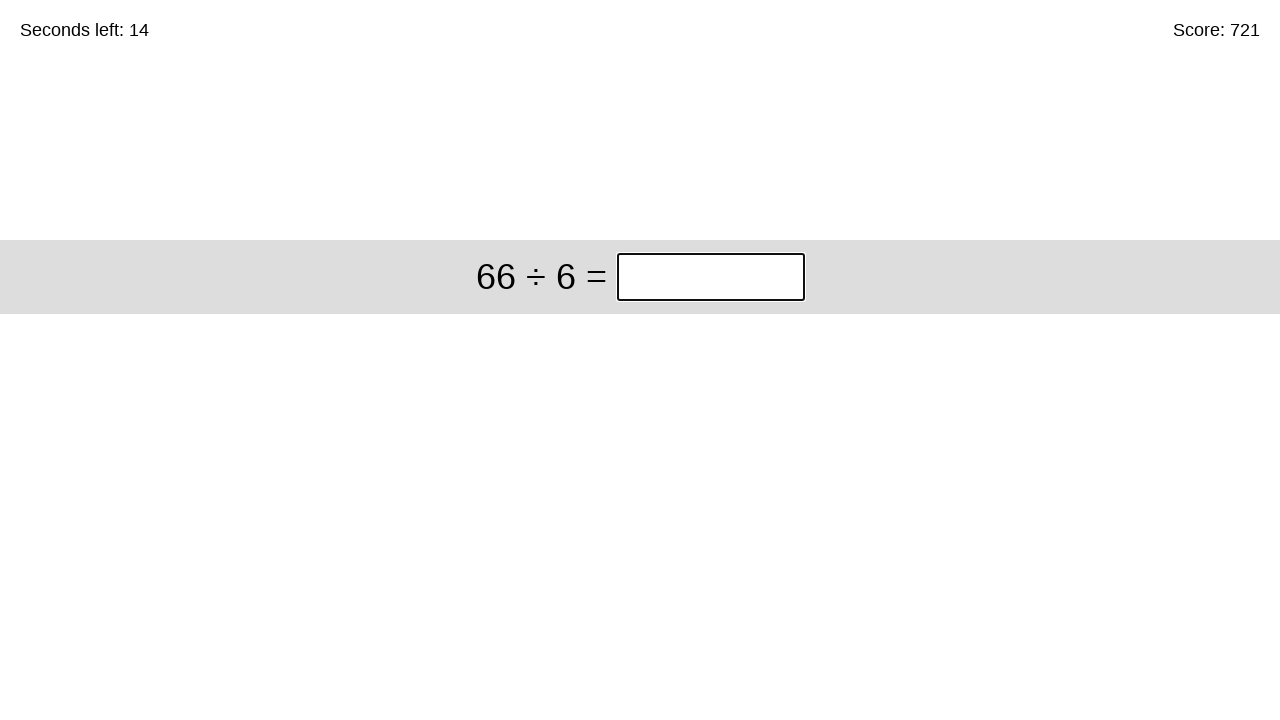

Solved equation '66 ÷ 6' and entered answer '11' on xpath=//*[@id="game"]/div/div[1]/input
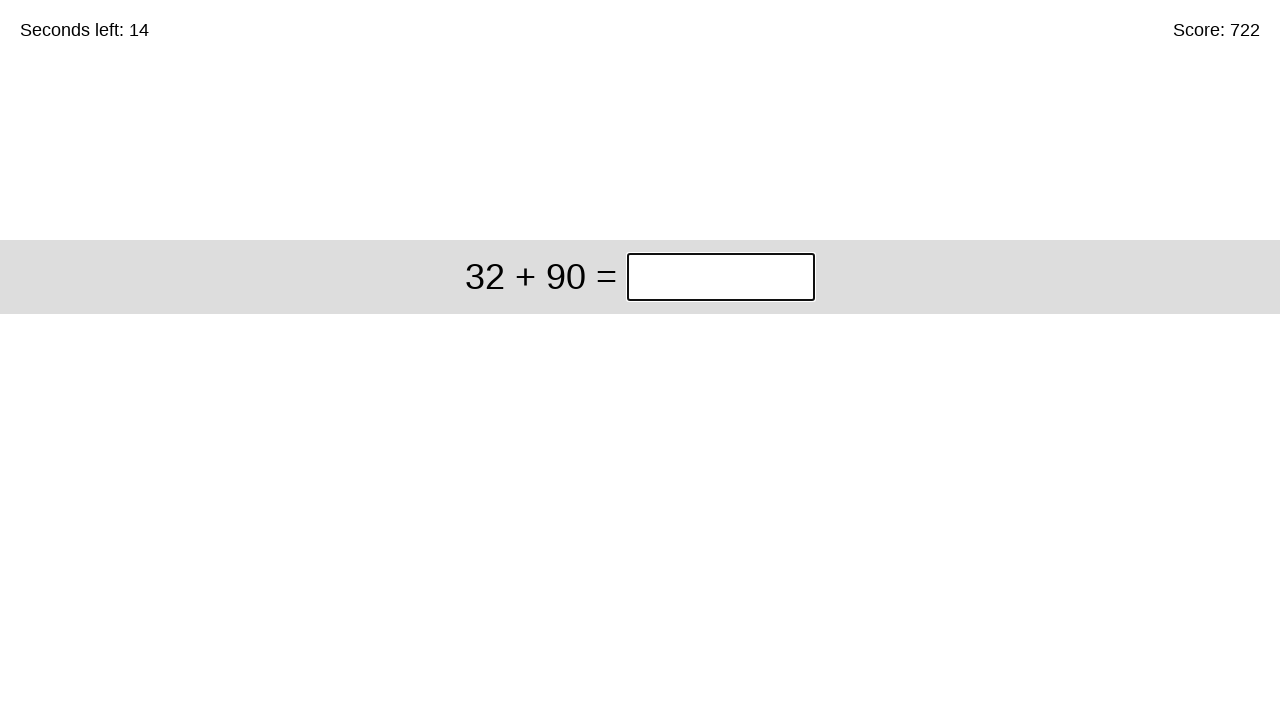

Solved equation '32 + 90' and entered answer '122' on xpath=//*[@id="game"]/div/div[1]/input
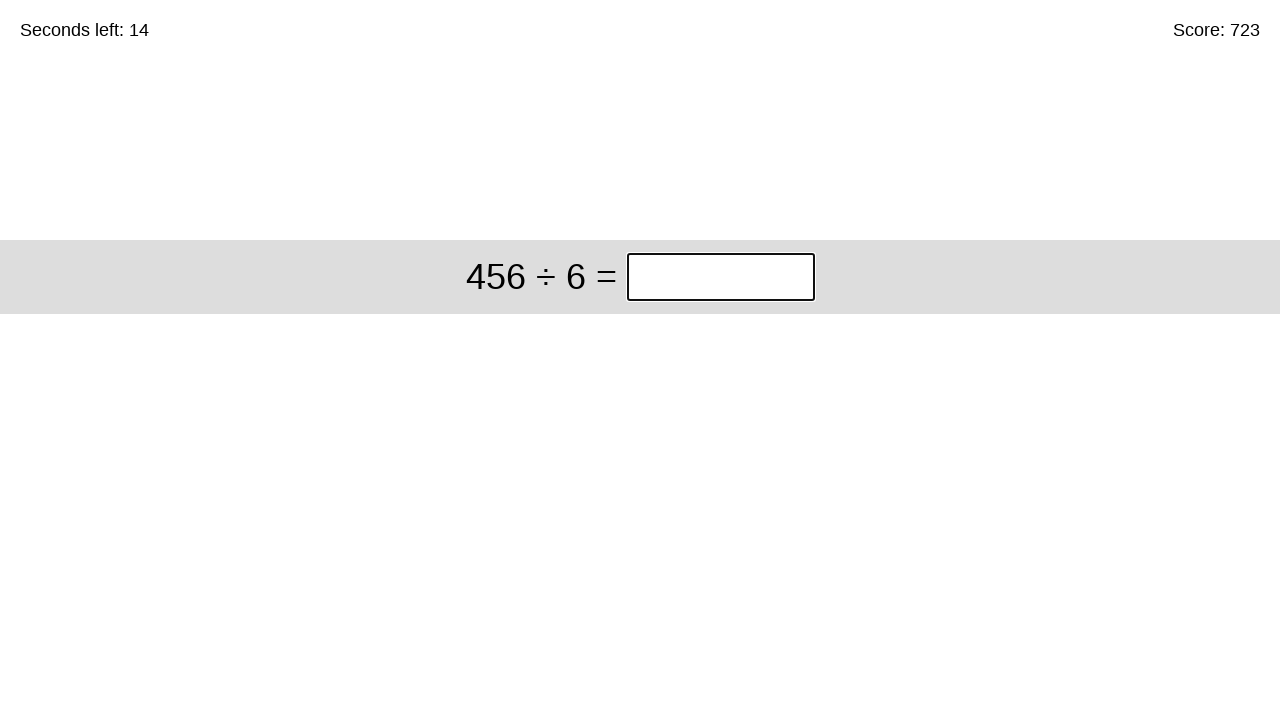

Solved equation '456 ÷ 6' and entered answer '76' on xpath=//*[@id="game"]/div/div[1]/input
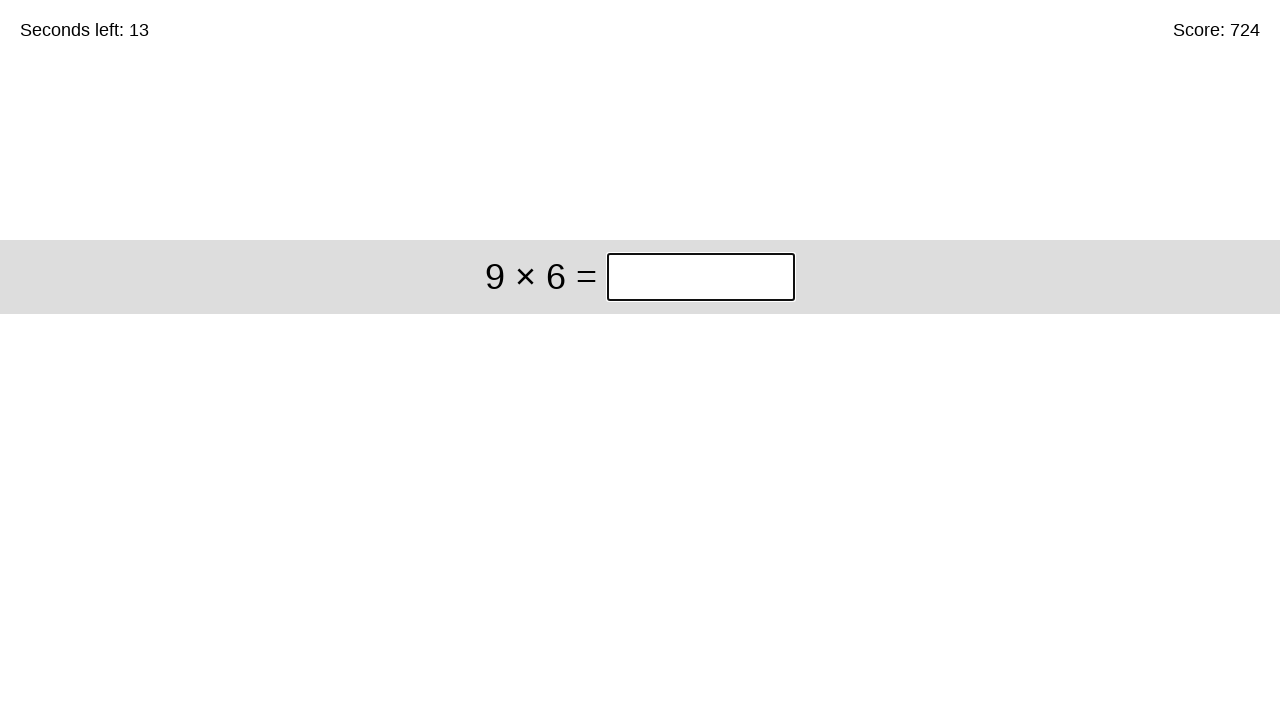

Solved equation '9 × 6' and entered answer '54' on xpath=//*[@id="game"]/div/div[1]/input
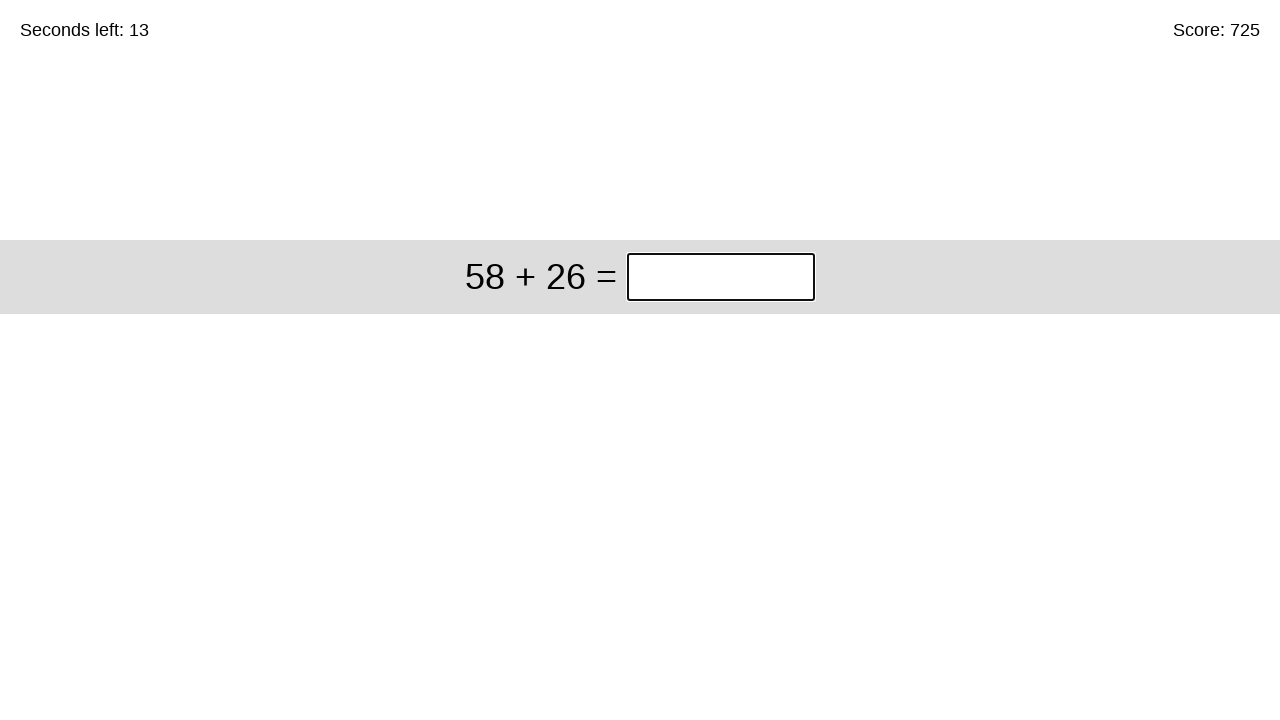

Solved equation '58 + 26' and entered answer '84' on xpath=//*[@id="game"]/div/div[1]/input
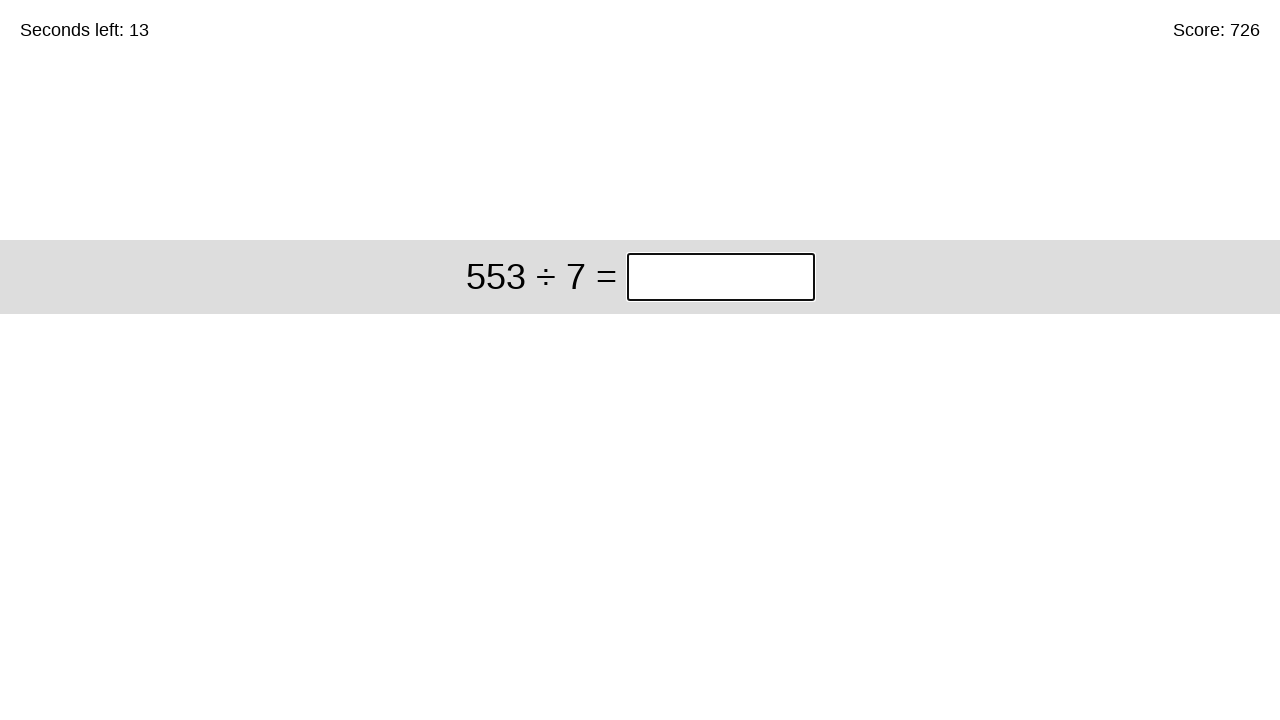

Solved equation '553 ÷ 7' and entered answer '79' on xpath=//*[@id="game"]/div/div[1]/input
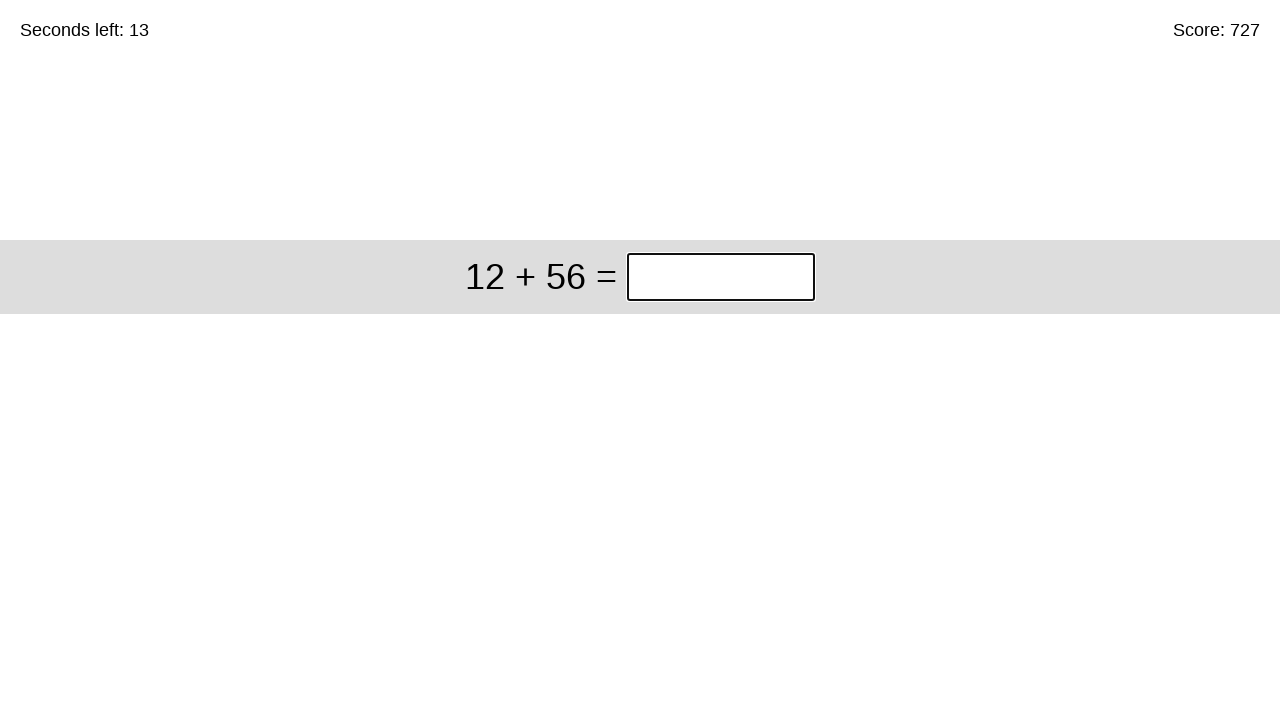

Solved equation '12 + 56' and entered answer '68' on xpath=//*[@id="game"]/div/div[1]/input
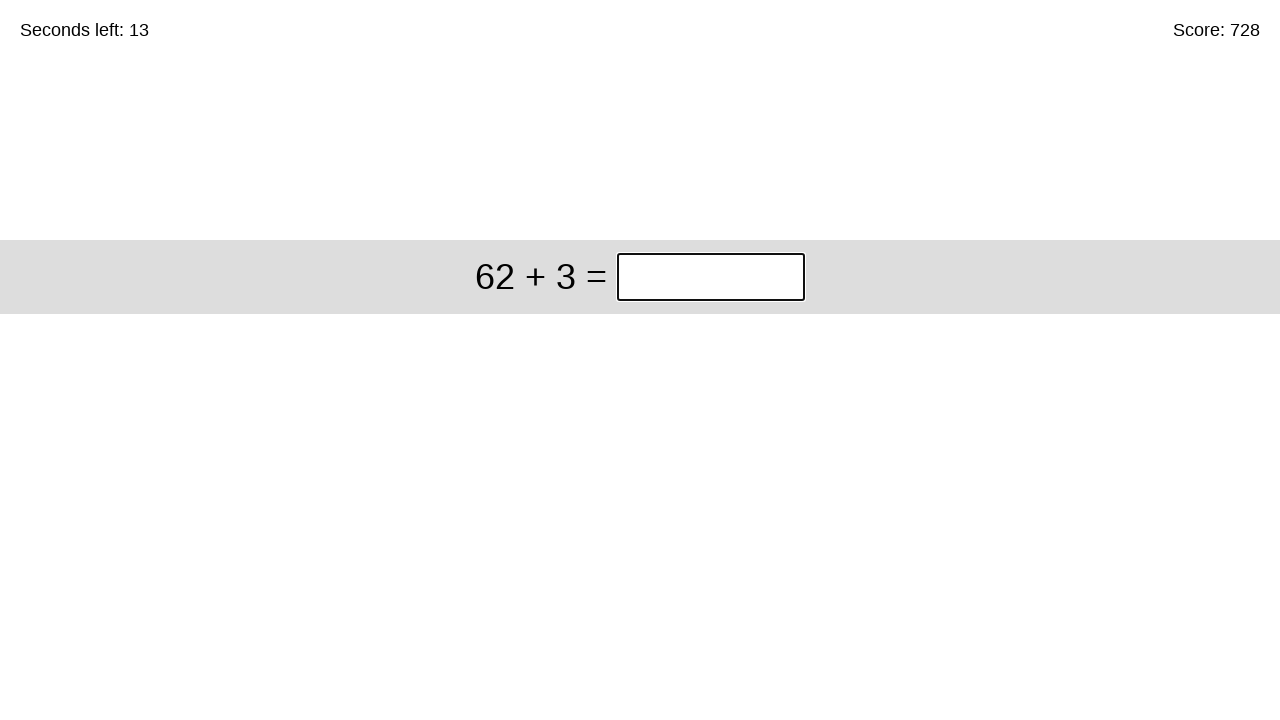

Solved equation '62 + 3' and entered answer '65' on xpath=//*[@id="game"]/div/div[1]/input
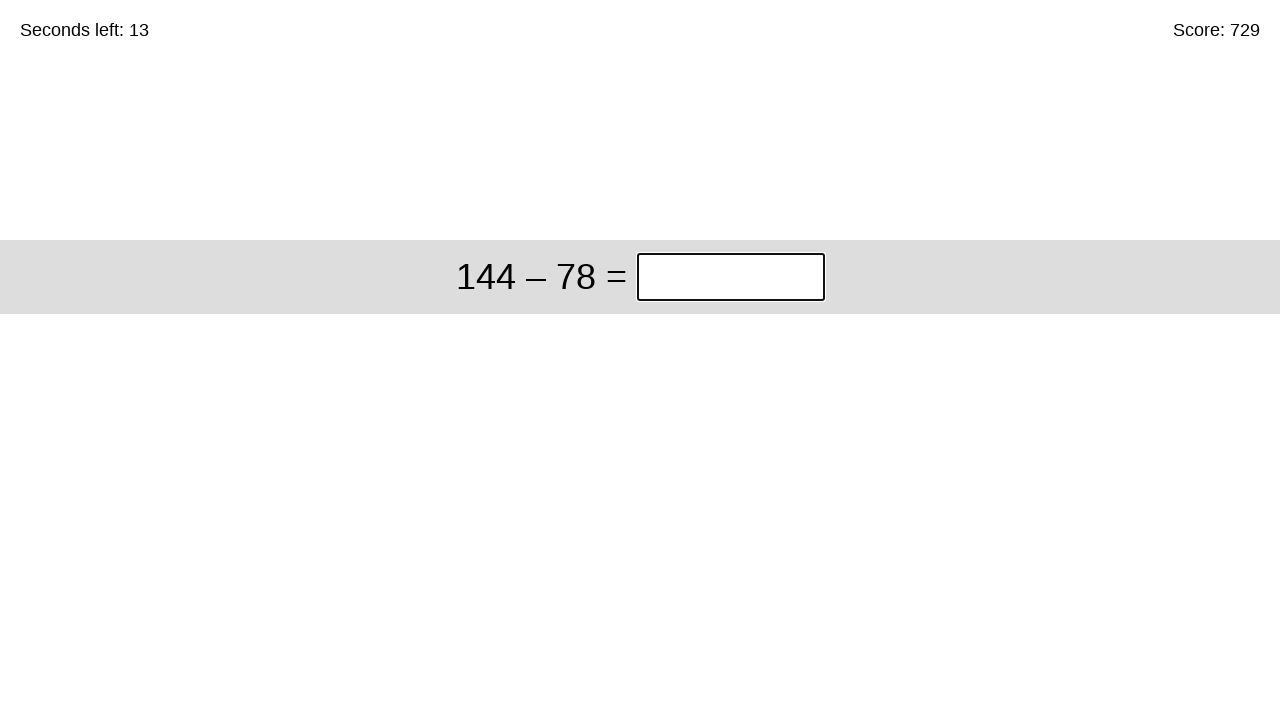

Solved equation '144 – 78' and entered answer '66' on xpath=//*[@id="game"]/div/div[1]/input
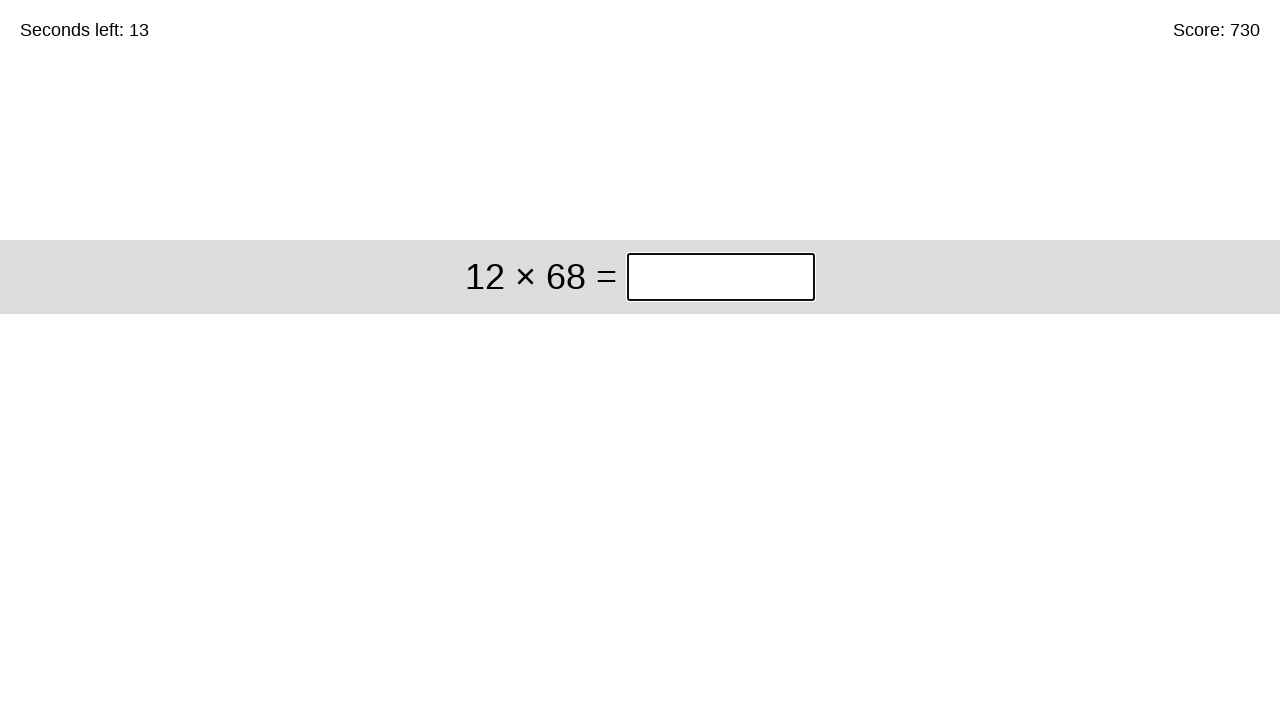

Solved equation '12 × 68' and entered answer '816' on xpath=//*[@id="game"]/div/div[1]/input
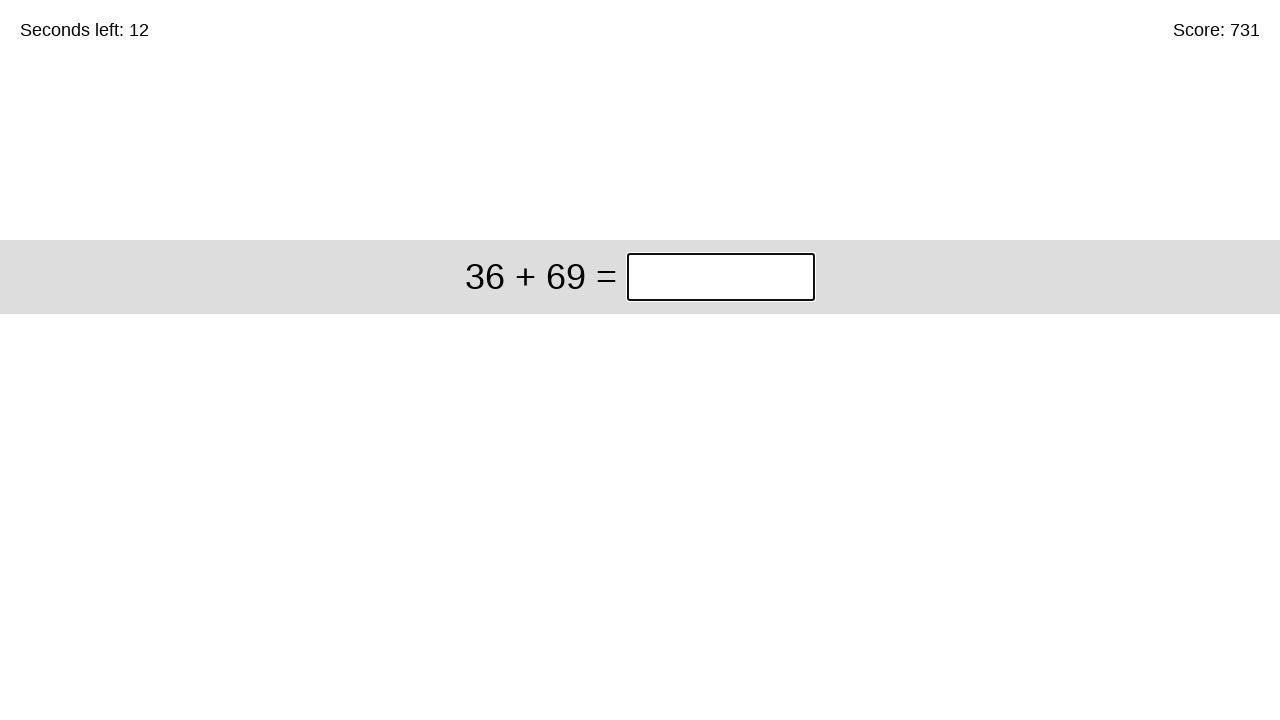

Solved equation '36 + 69' and entered answer '105' on xpath=//*[@id="game"]/div/div[1]/input
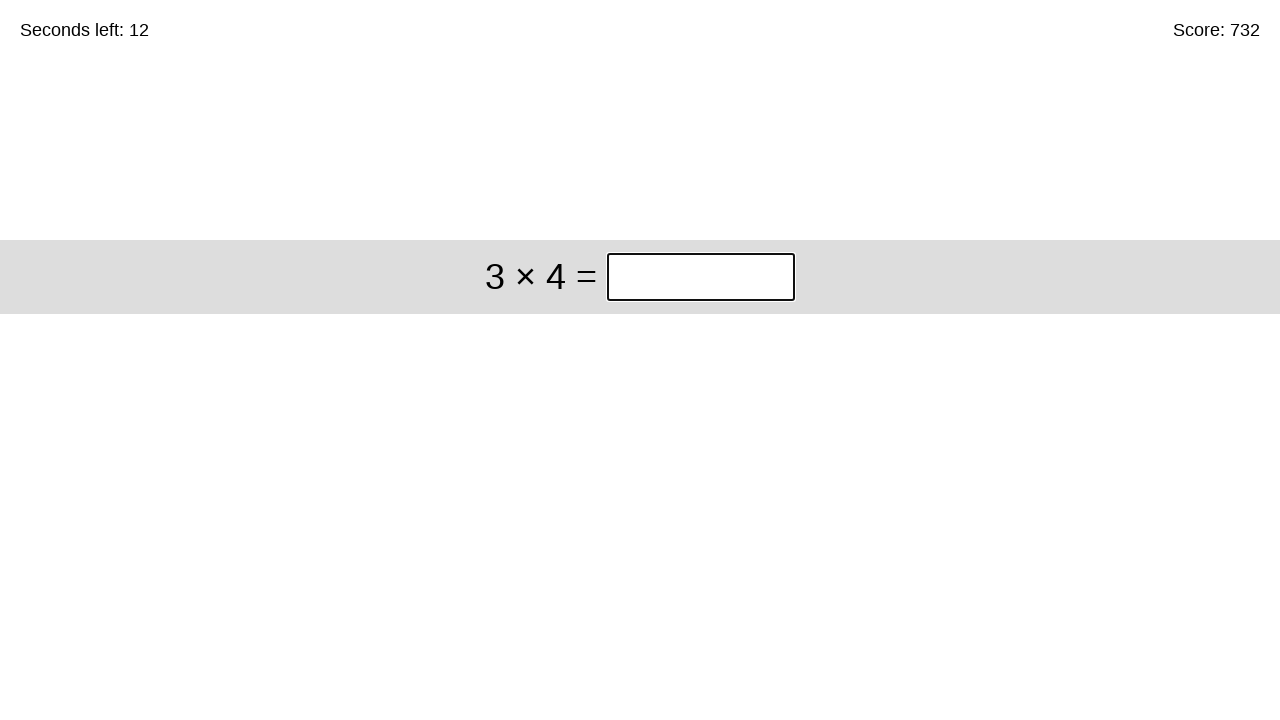

Solved equation '3 × 4' and entered answer '12' on xpath=//*[@id="game"]/div/div[1]/input
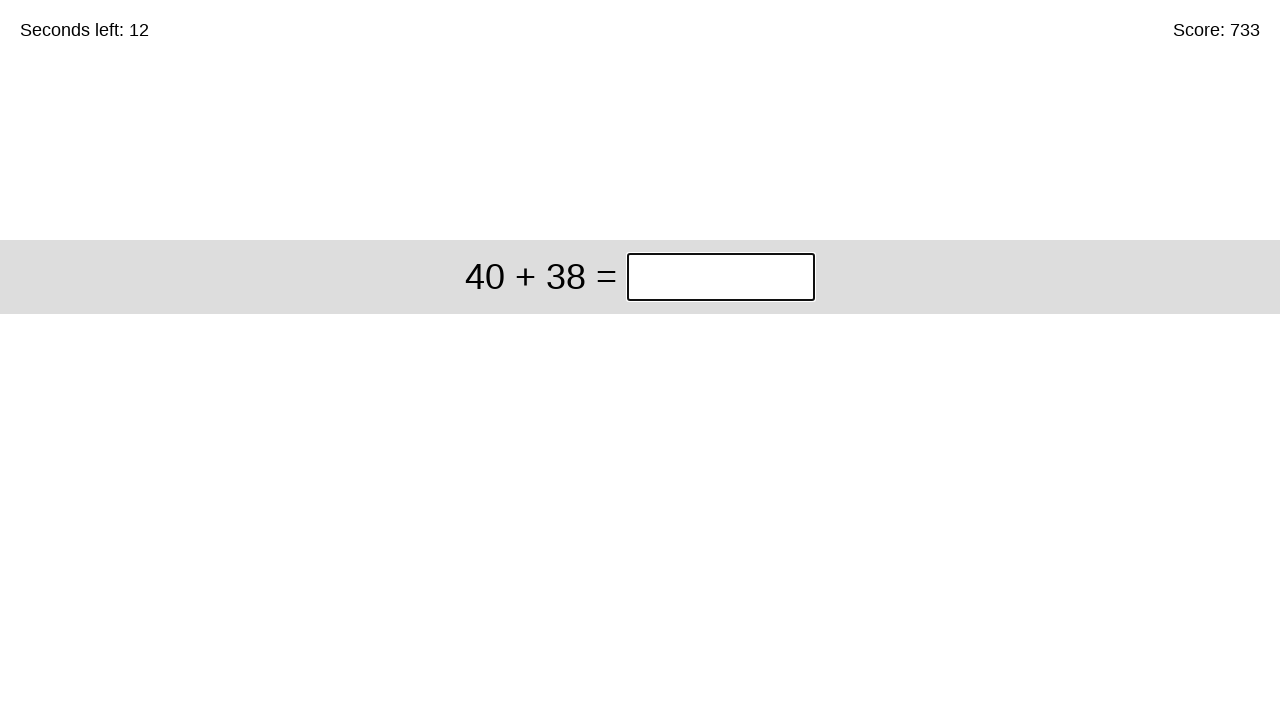

Solved equation '40 + 38' and entered answer '78' on xpath=//*[@id="game"]/div/div[1]/input
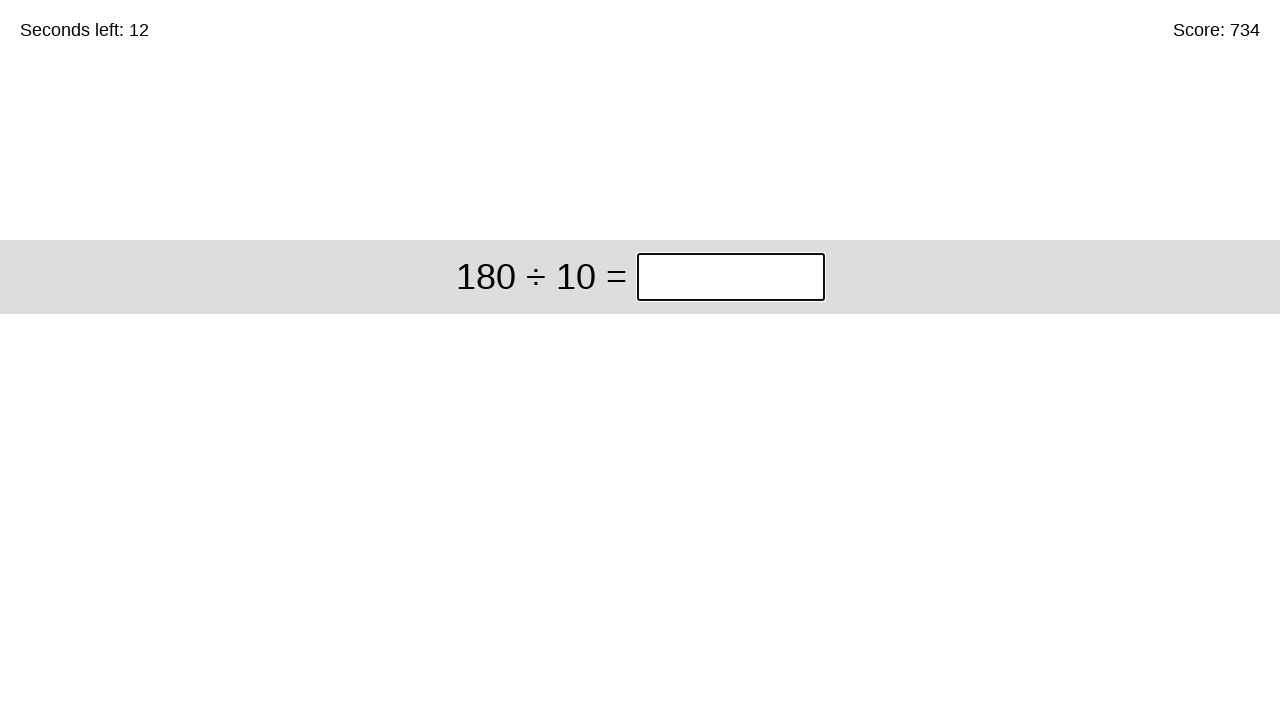

Solved equation '180 ÷ 10' and entered answer '18' on xpath=//*[@id="game"]/div/div[1]/input
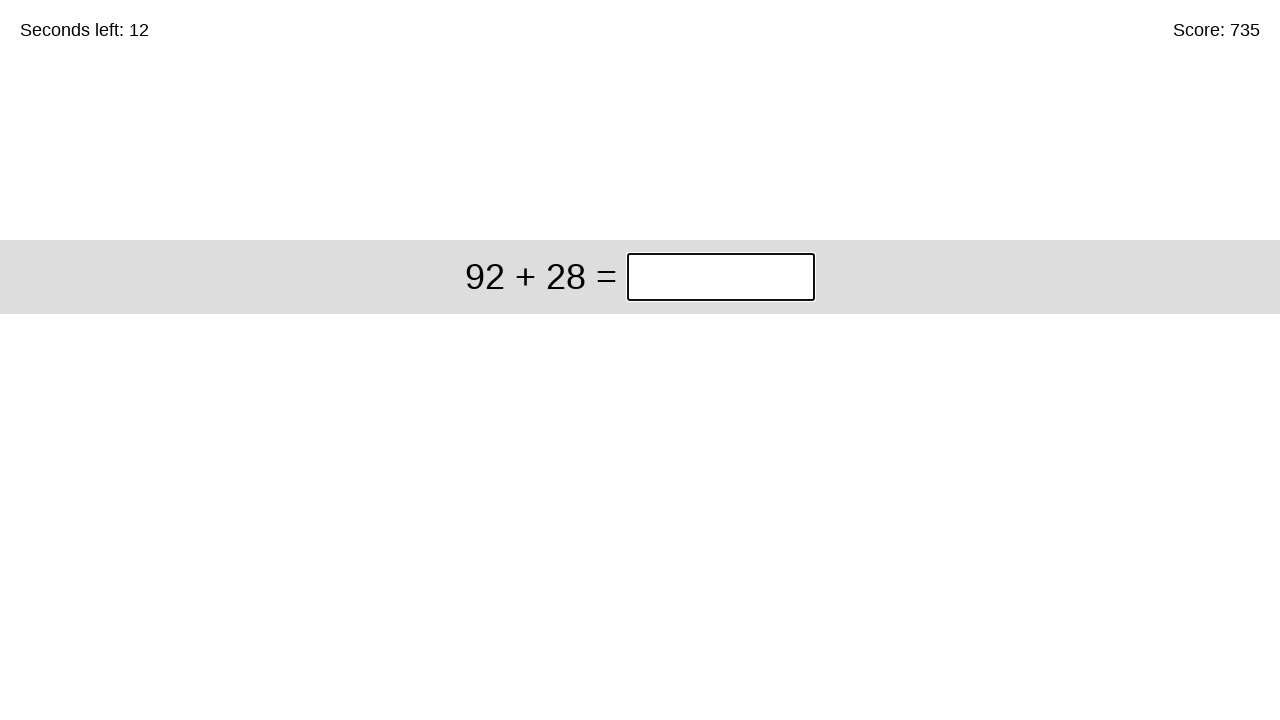

Solved equation '92 + 28' and entered answer '120' on xpath=//*[@id="game"]/div/div[1]/input
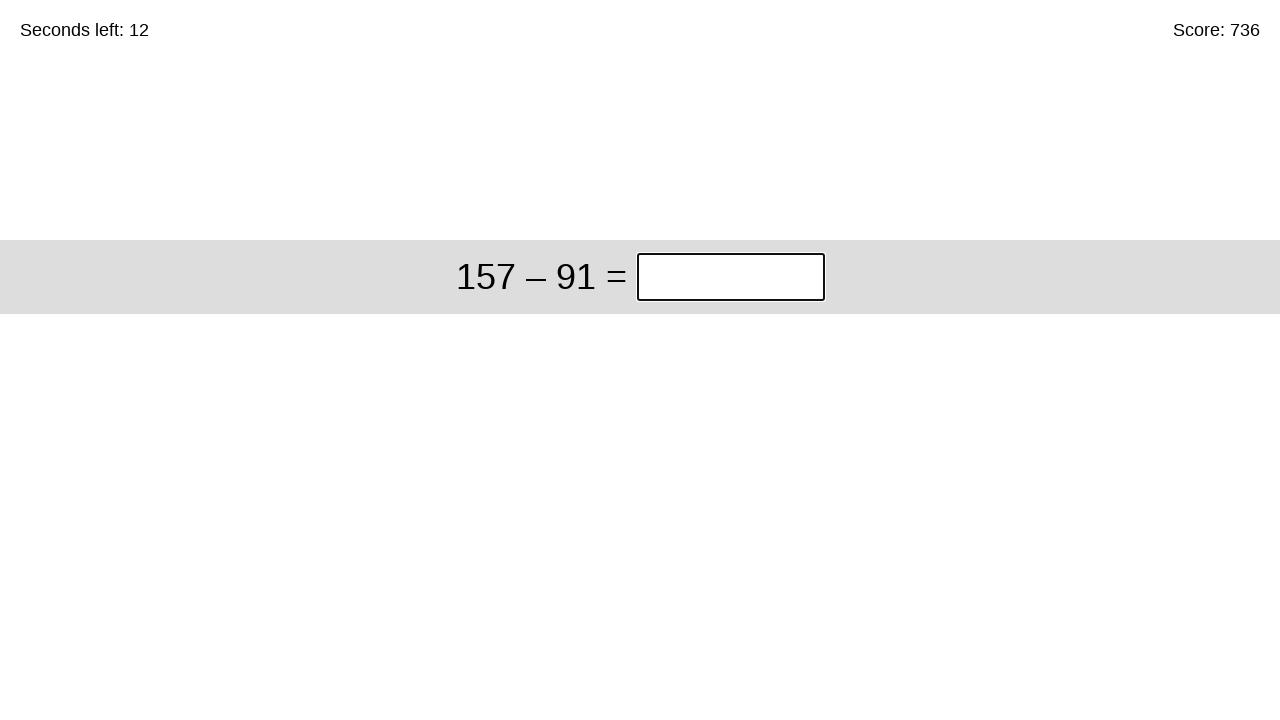

Solved equation '157 – 91' and entered answer '66' on xpath=//*[@id="game"]/div/div[1]/input
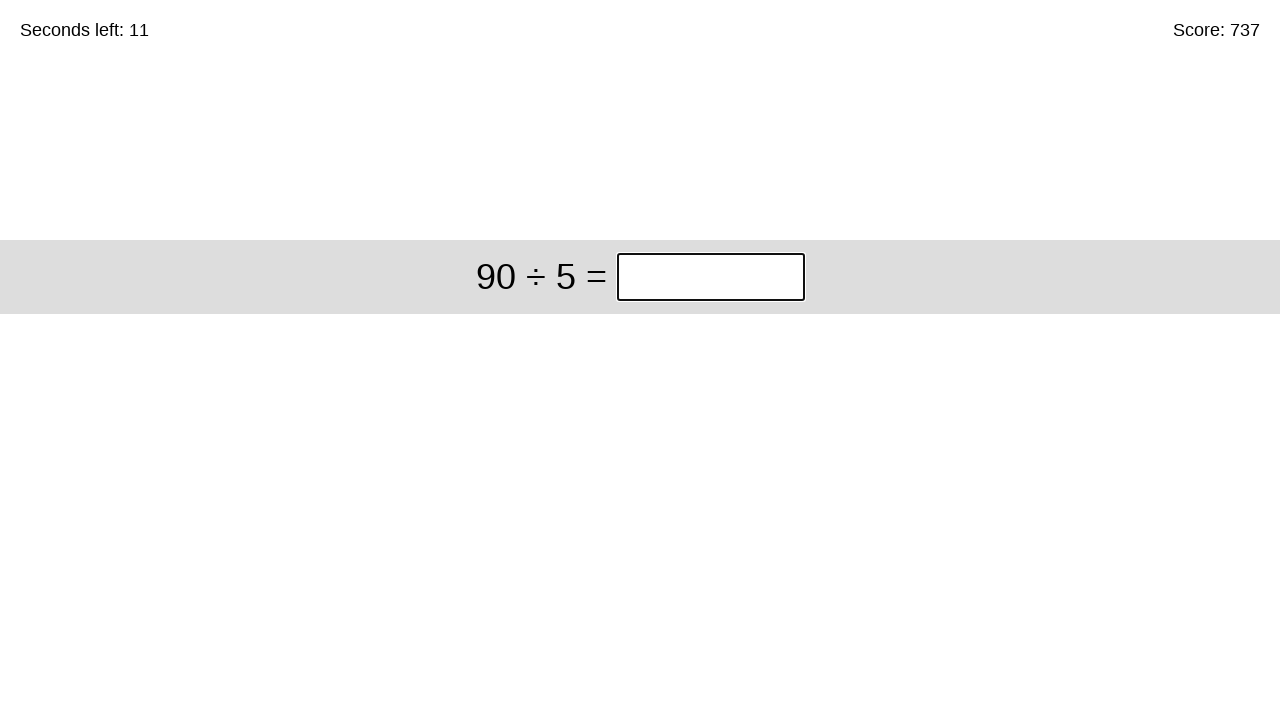

Solved equation '90 ÷ 5' and entered answer '18' on xpath=//*[@id="game"]/div/div[1]/input
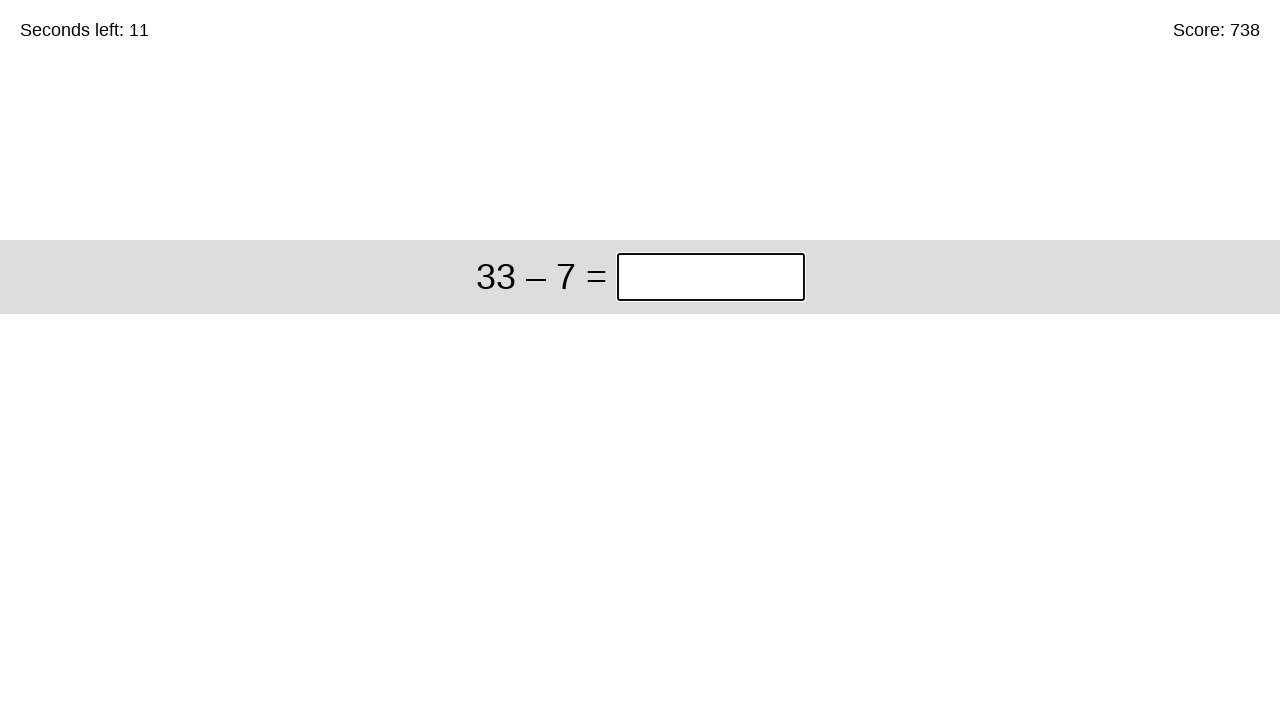

Solved equation '33 – 7' and entered answer '26' on xpath=//*[@id="game"]/div/div[1]/input
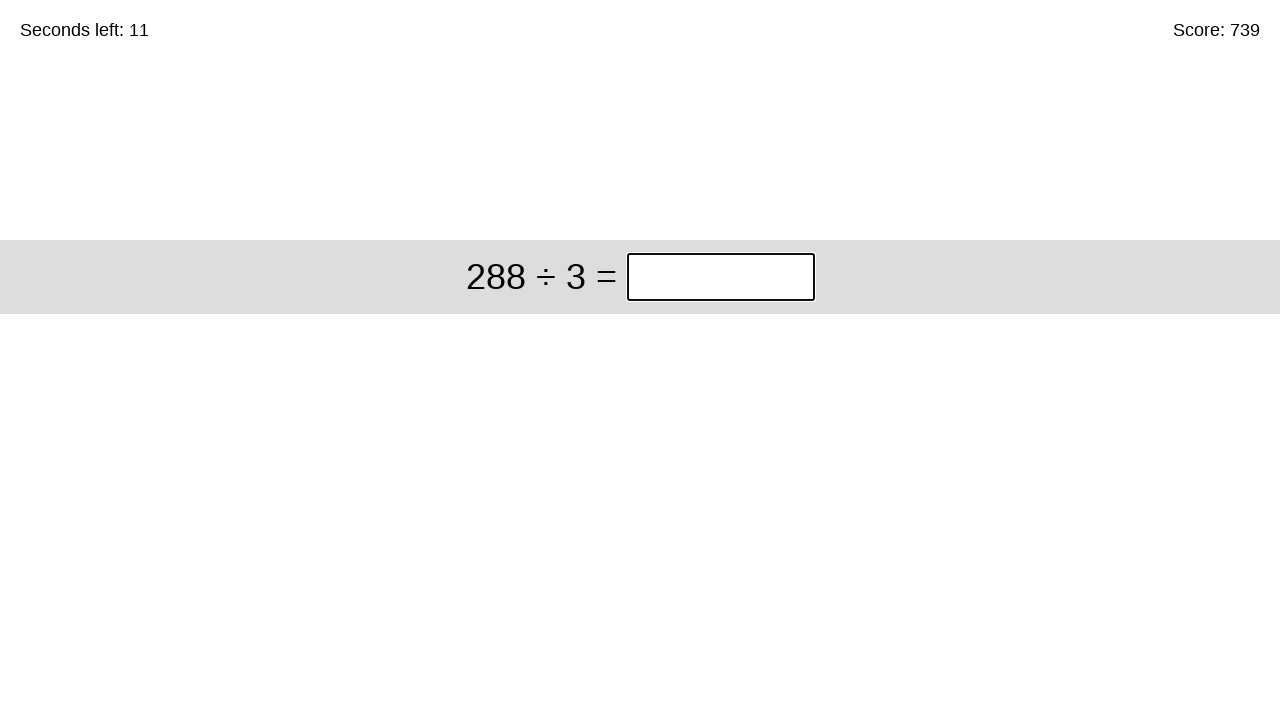

Solved equation '288 ÷ 3' and entered answer '96' on xpath=//*[@id="game"]/div/div[1]/input
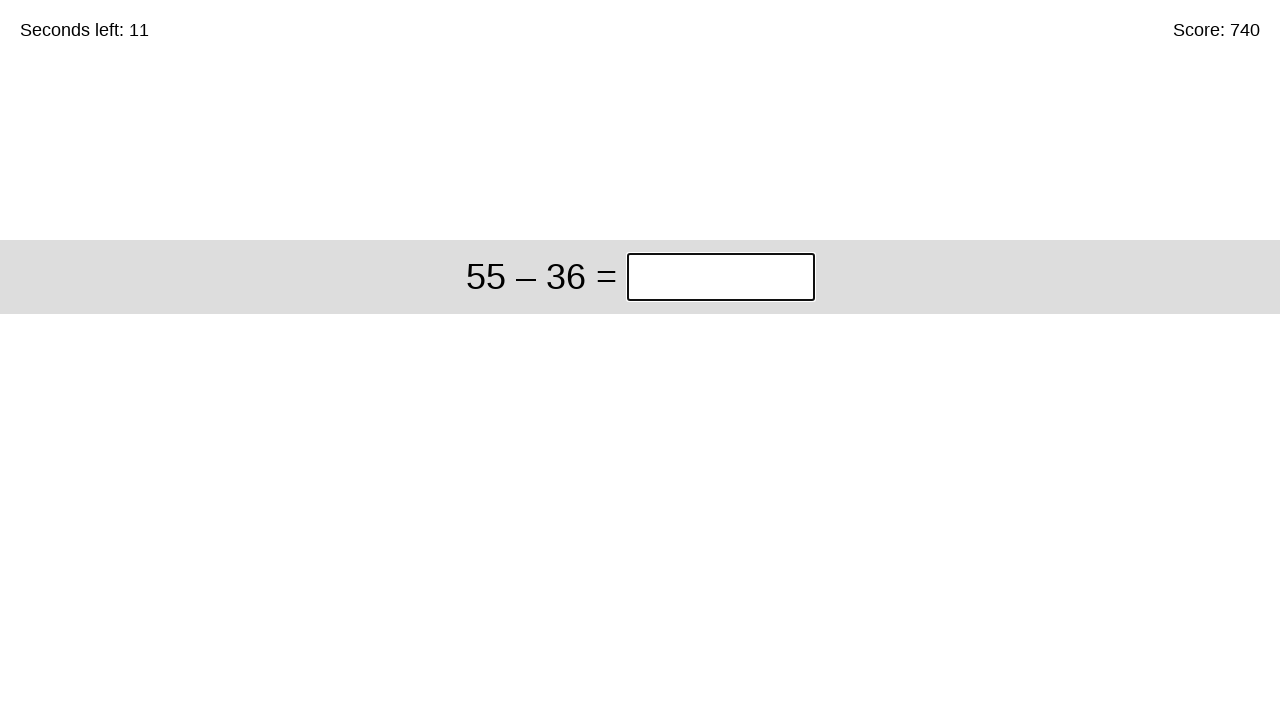

Solved equation '55 – 36' and entered answer '19' on xpath=//*[@id="game"]/div/div[1]/input
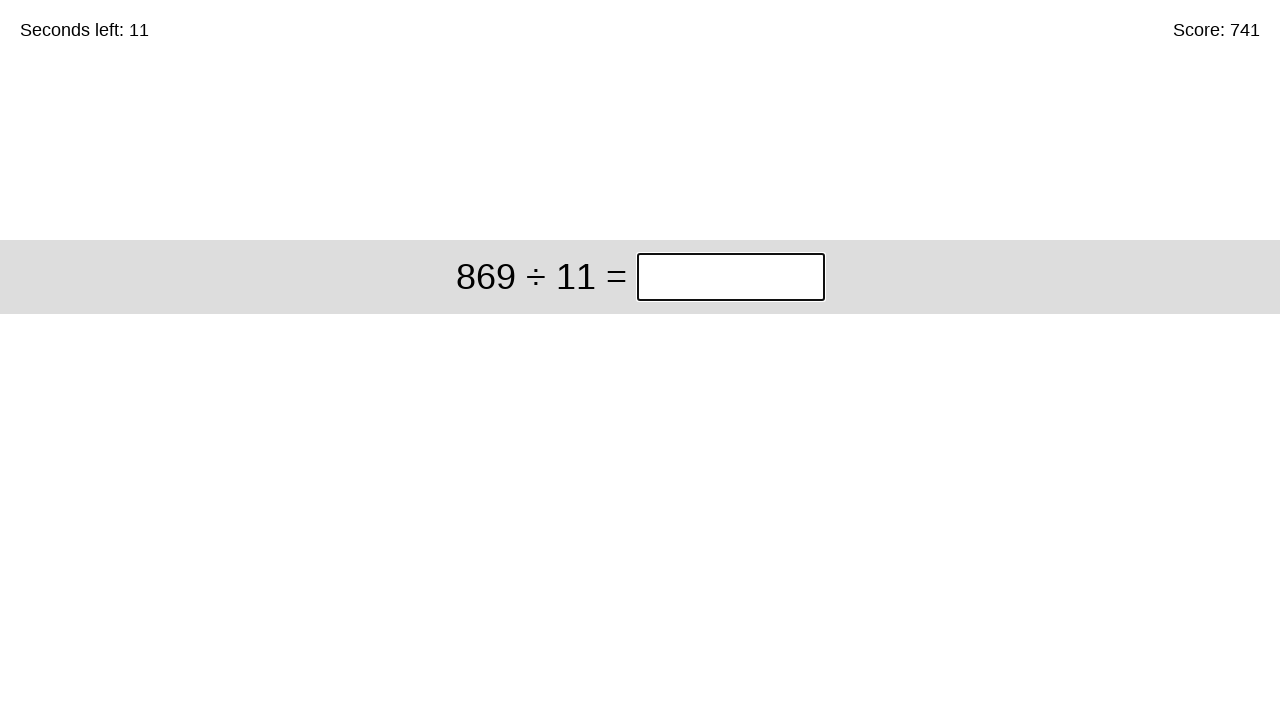

Solved equation '869 ÷ 11' and entered answer '79' on xpath=//*[@id="game"]/div/div[1]/input
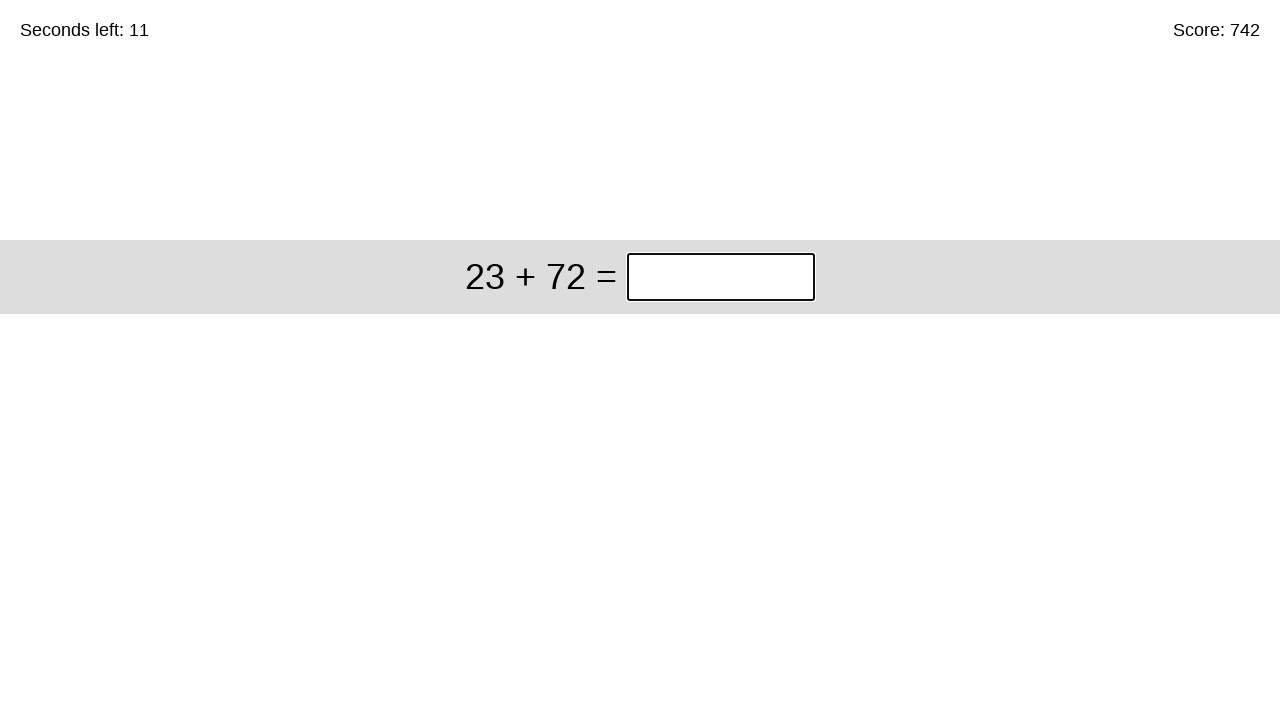

Solved equation '23 + 72' and entered answer '95' on xpath=//*[@id="game"]/div/div[1]/input
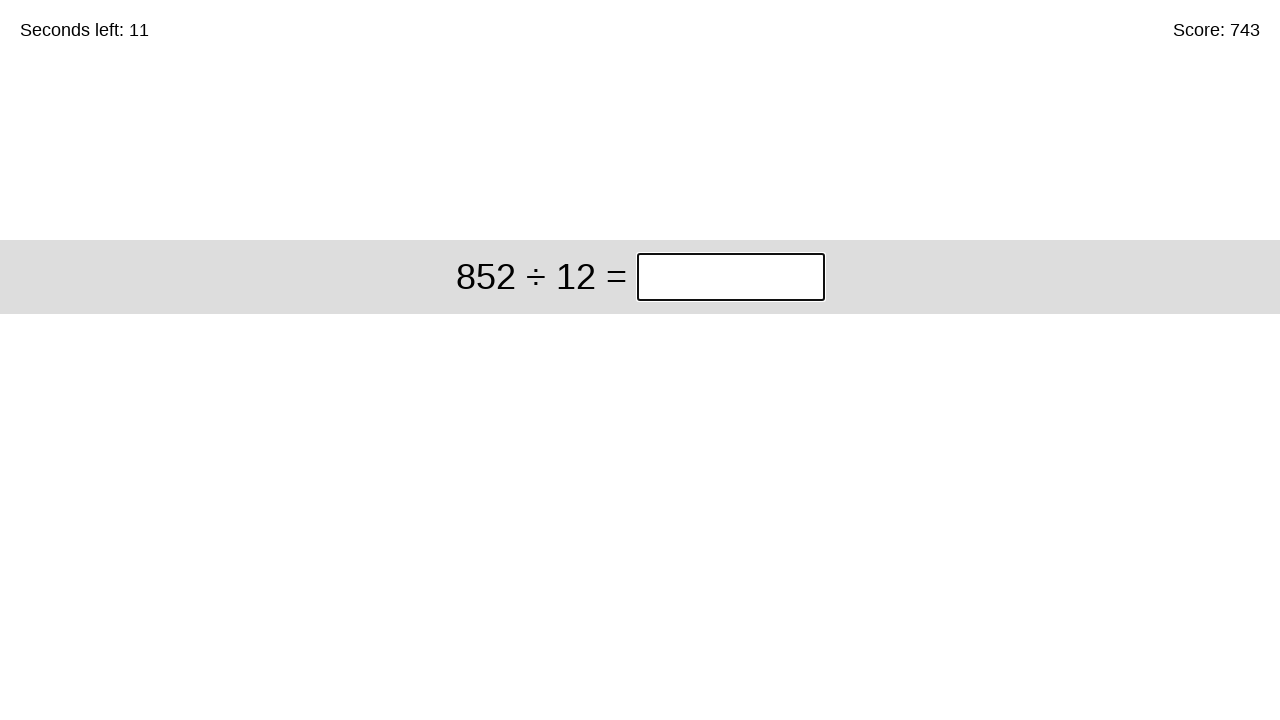

Solved equation '852 ÷ 12' and entered answer '71' on xpath=//*[@id="game"]/div/div[1]/input
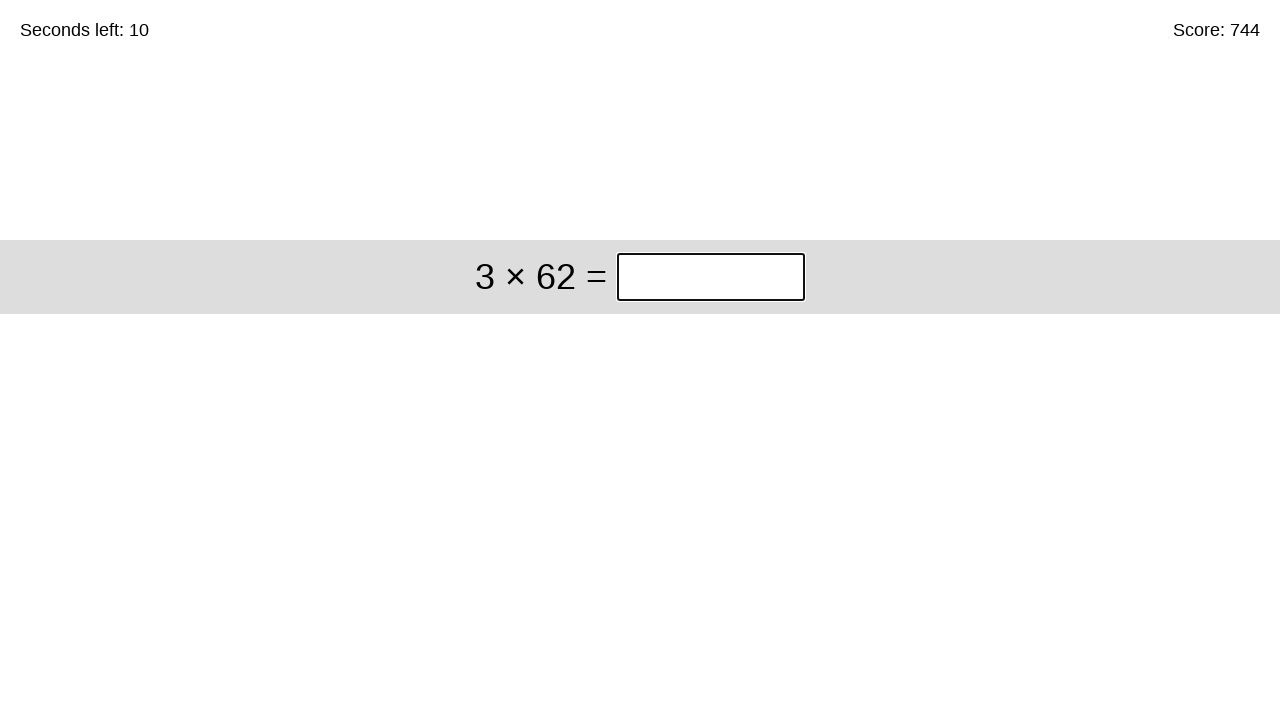

Solved equation '3 × 62' and entered answer '186' on xpath=//*[@id="game"]/div/div[1]/input
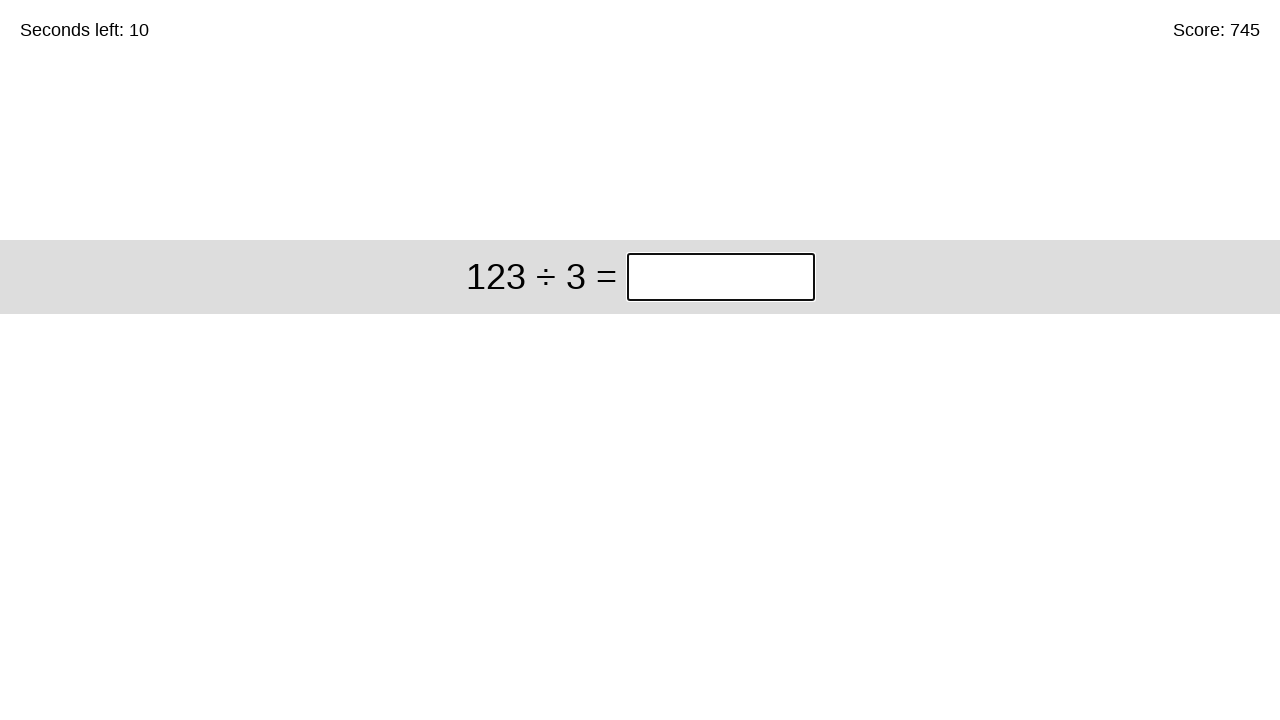

Solved equation '123 ÷ 3' and entered answer '41' on xpath=//*[@id="game"]/div/div[1]/input
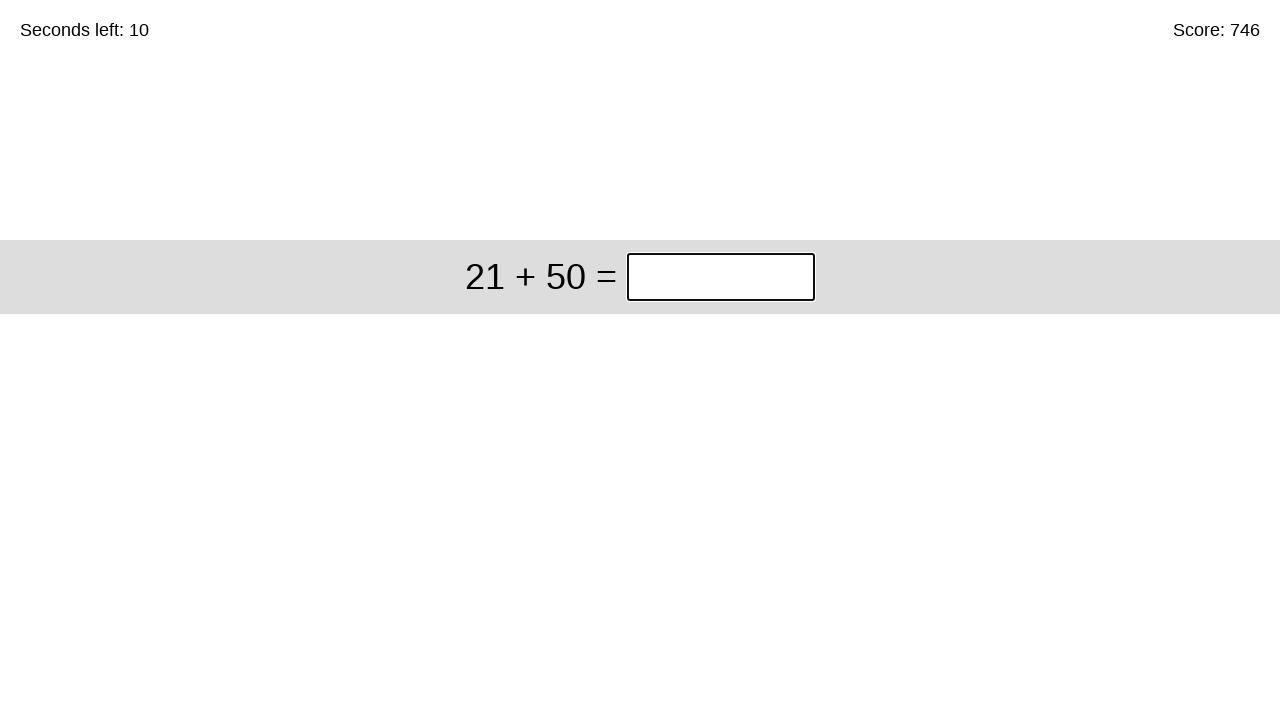

Solved equation '21 + 50' and entered answer '71' on xpath=//*[@id="game"]/div/div[1]/input
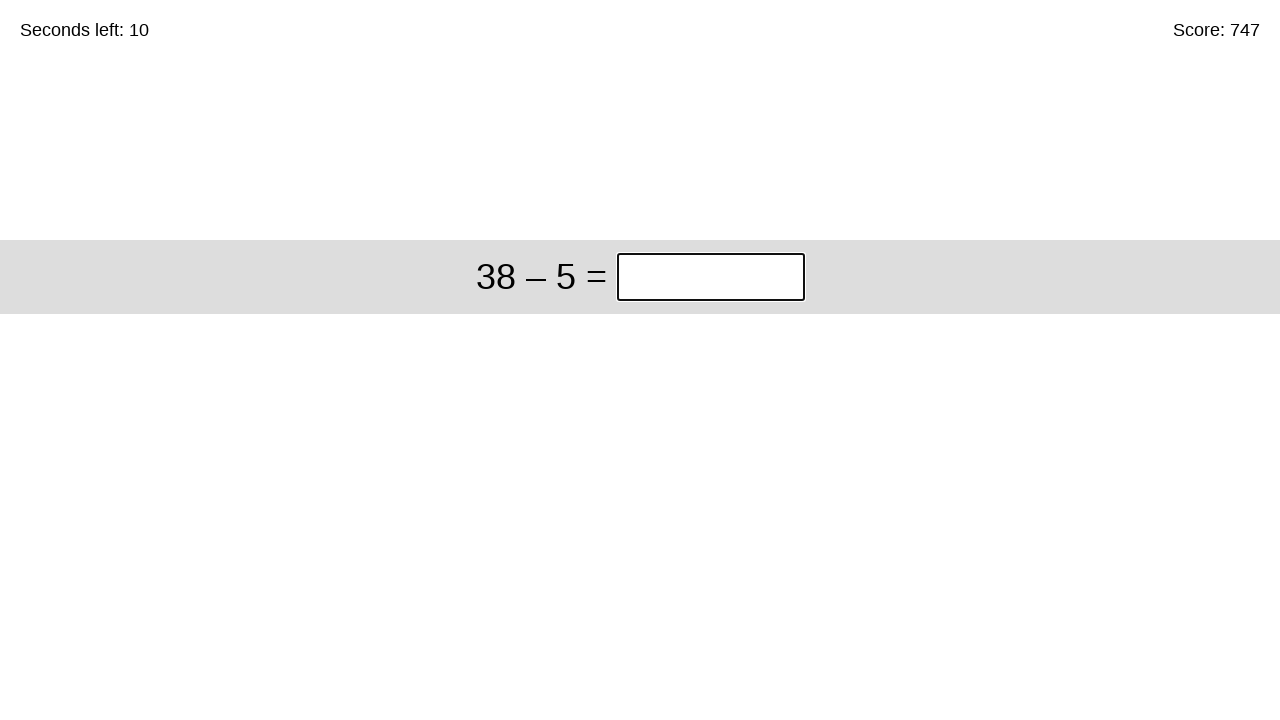

Solved equation '38 – 5' and entered answer '33' on xpath=//*[@id="game"]/div/div[1]/input
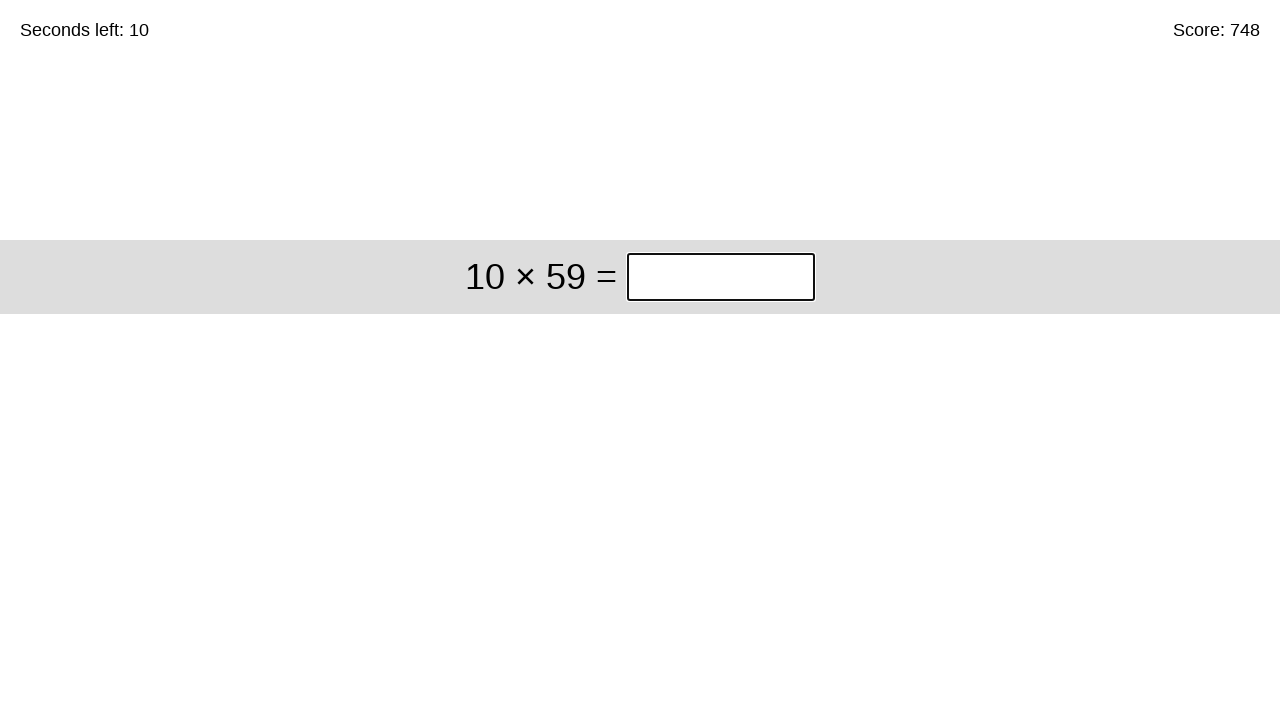

Solved equation '10 × 59' and entered answer '590' on xpath=//*[@id="game"]/div/div[1]/input
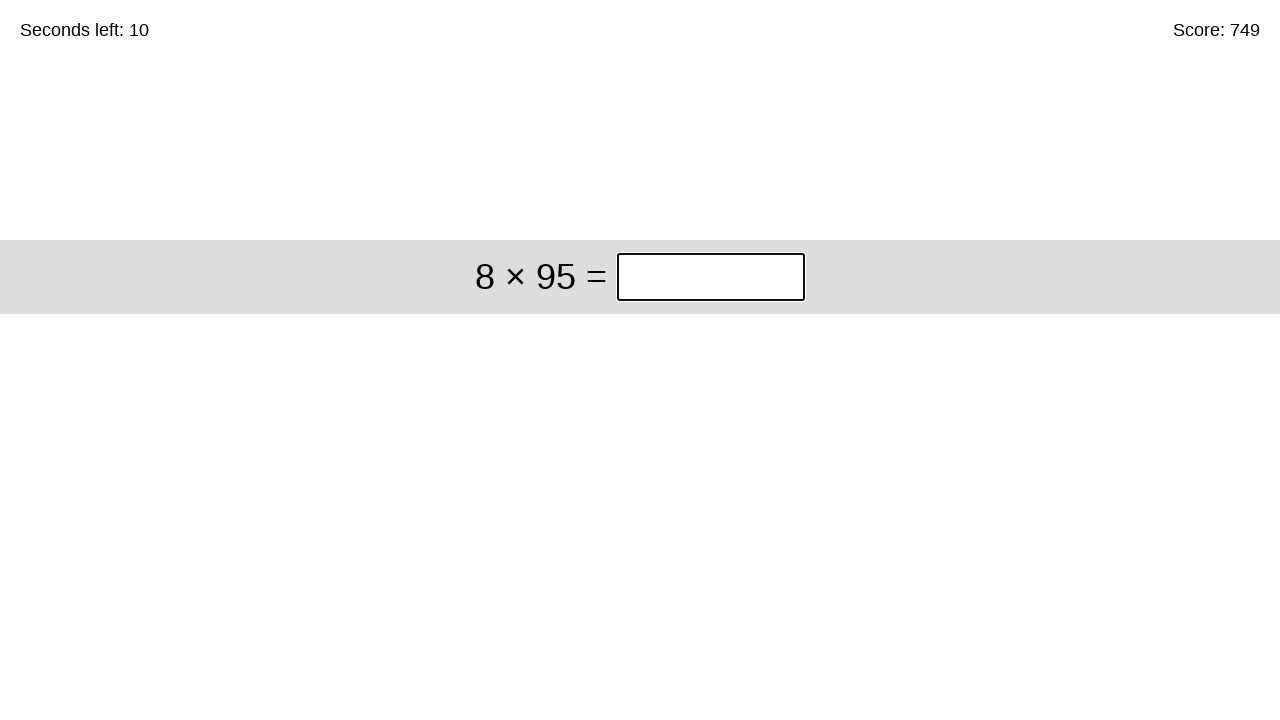

Solved equation '8 × 95' and entered answer '760' on xpath=//*[@id="game"]/div/div[1]/input
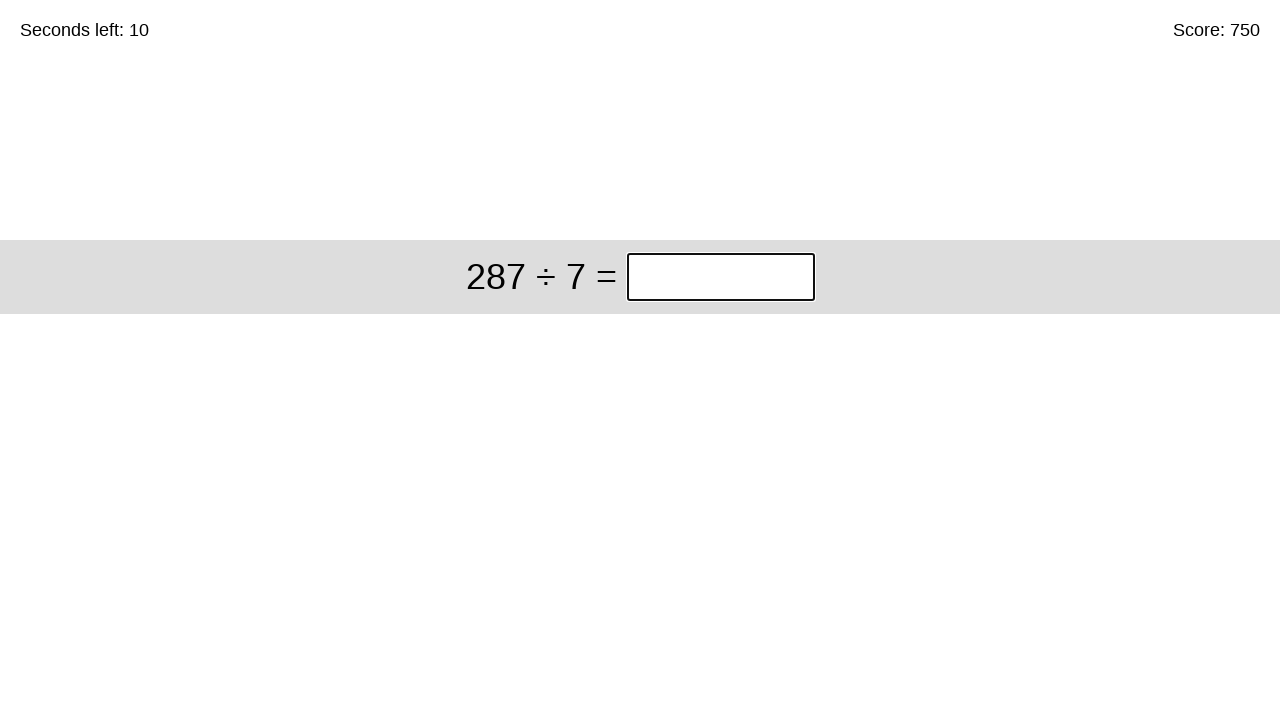

Solved equation '287 ÷ 7' and entered answer '41' on xpath=//*[@id="game"]/div/div[1]/input
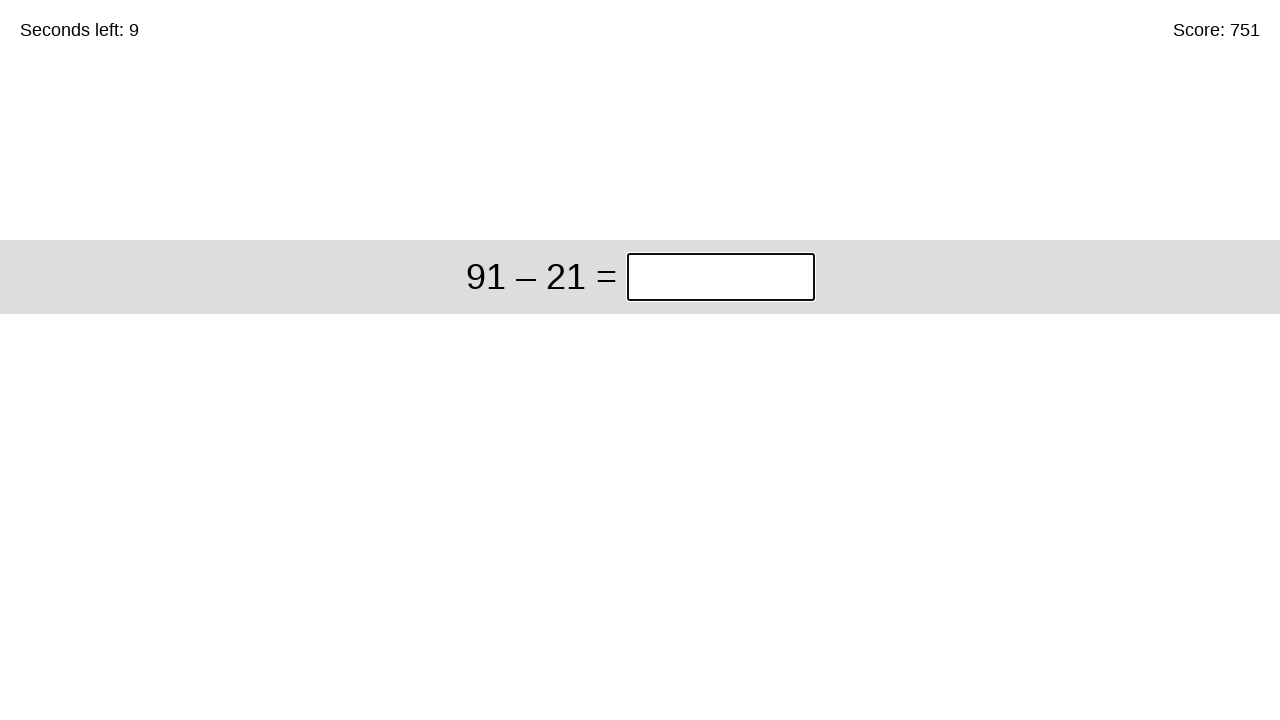

Solved equation '91 – 21' and entered answer '70' on xpath=//*[@id="game"]/div/div[1]/input
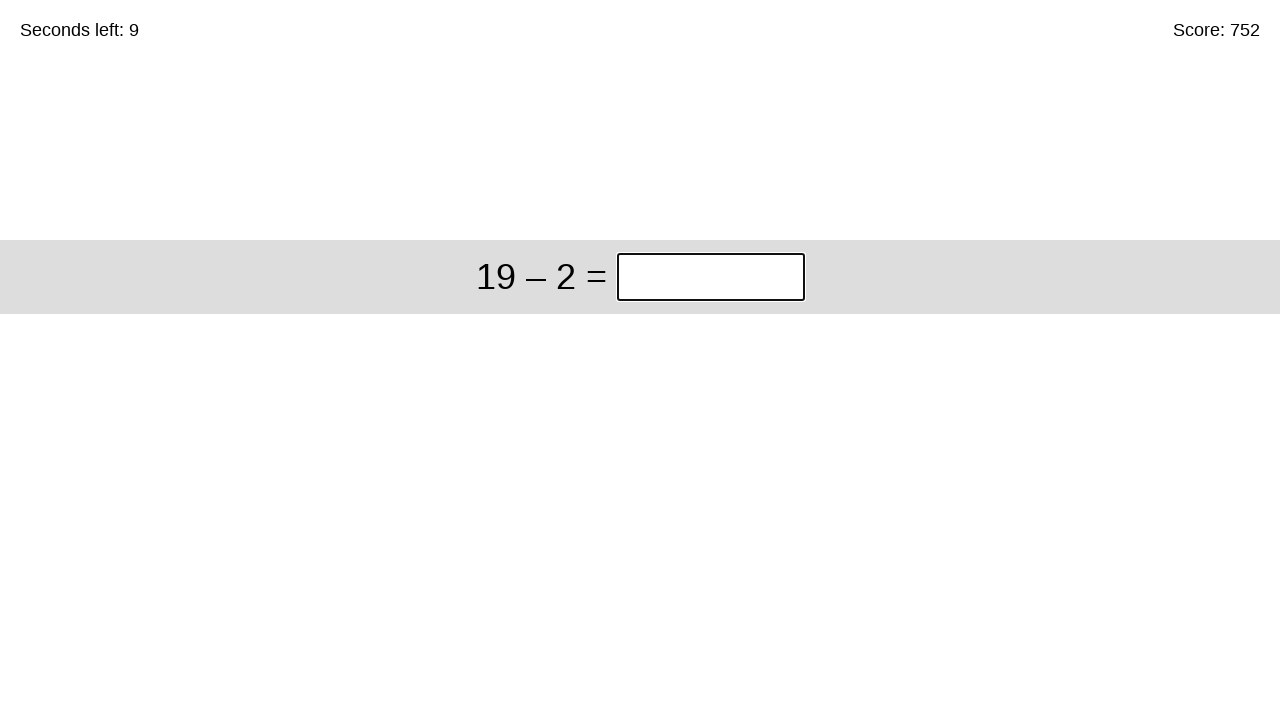

Solved equation '19 – 2' and entered answer '17' on xpath=//*[@id="game"]/div/div[1]/input
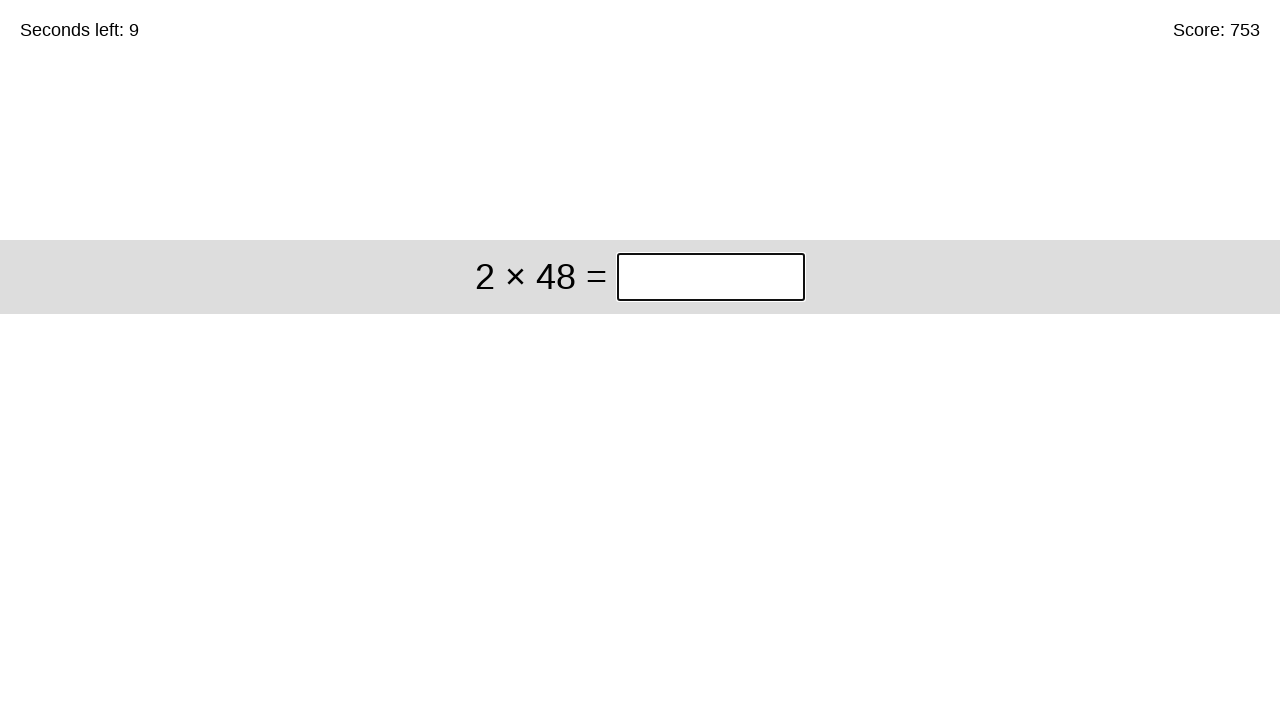

Solved equation '2 × 48' and entered answer '96' on xpath=//*[@id="game"]/div/div[1]/input
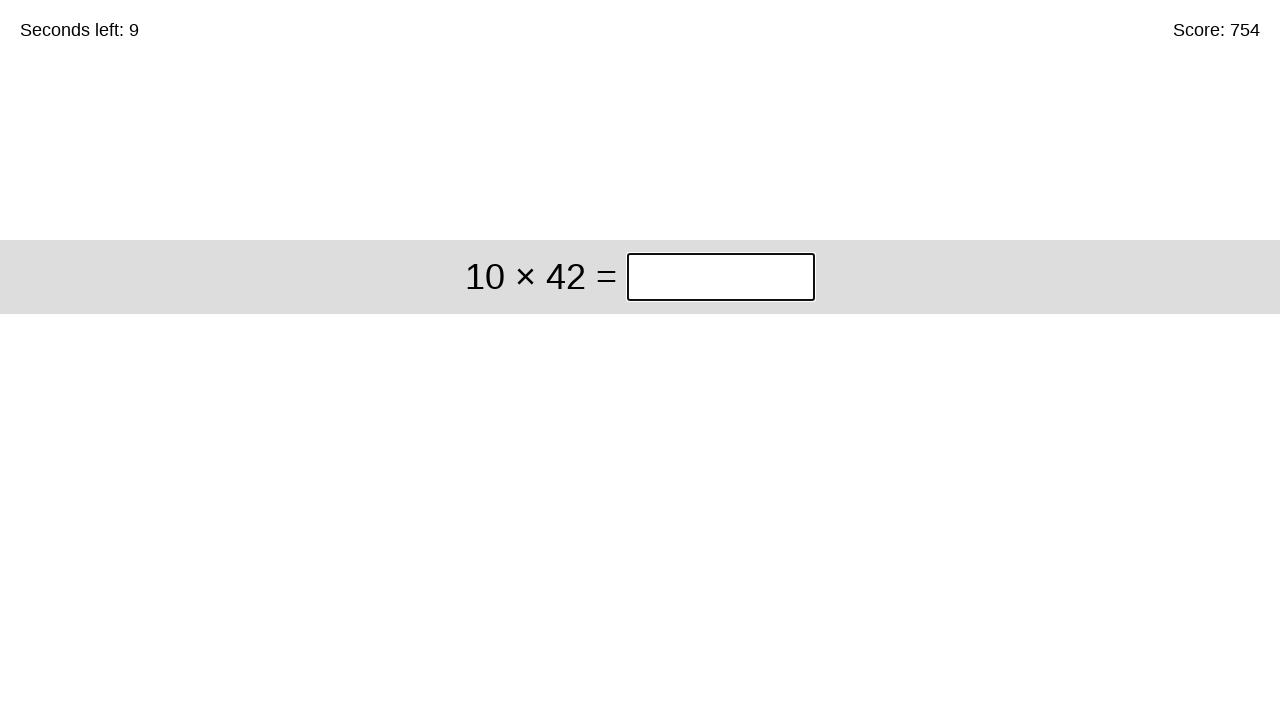

Solved equation '10 × 42' and entered answer '420' on xpath=//*[@id="game"]/div/div[1]/input
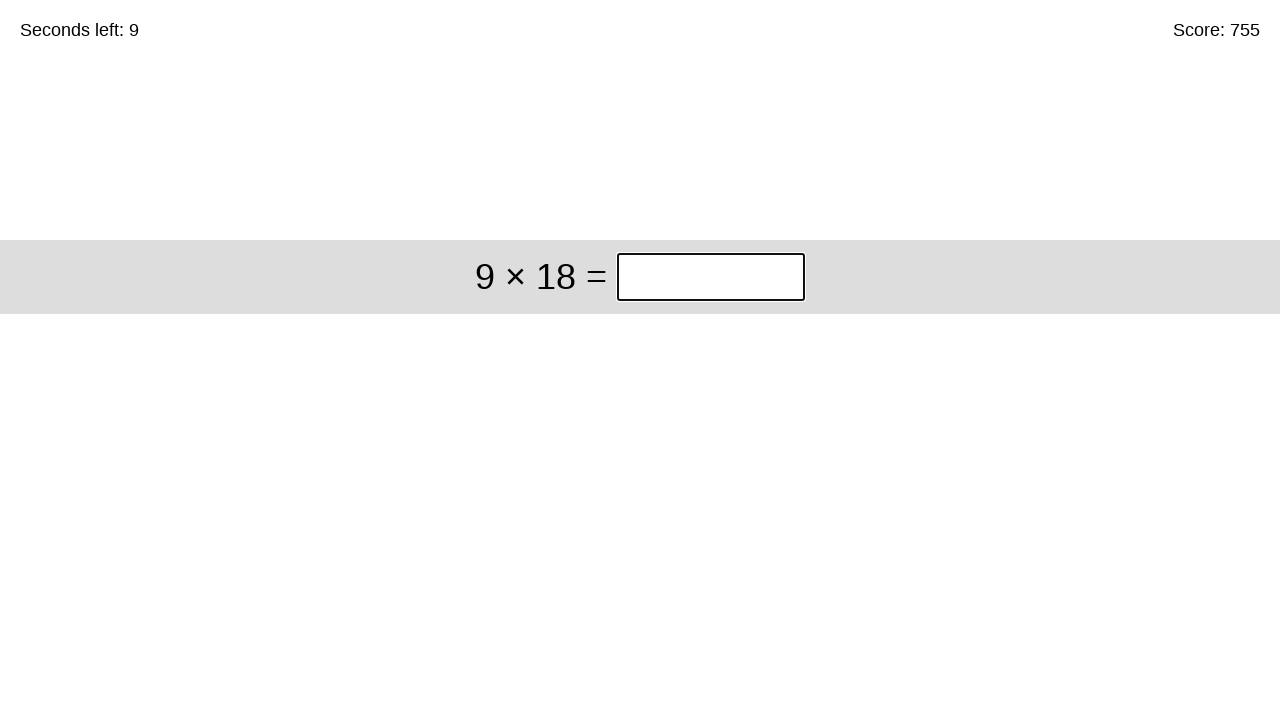

Solved equation '9 × 18' and entered answer '162' on xpath=//*[@id="game"]/div/div[1]/input
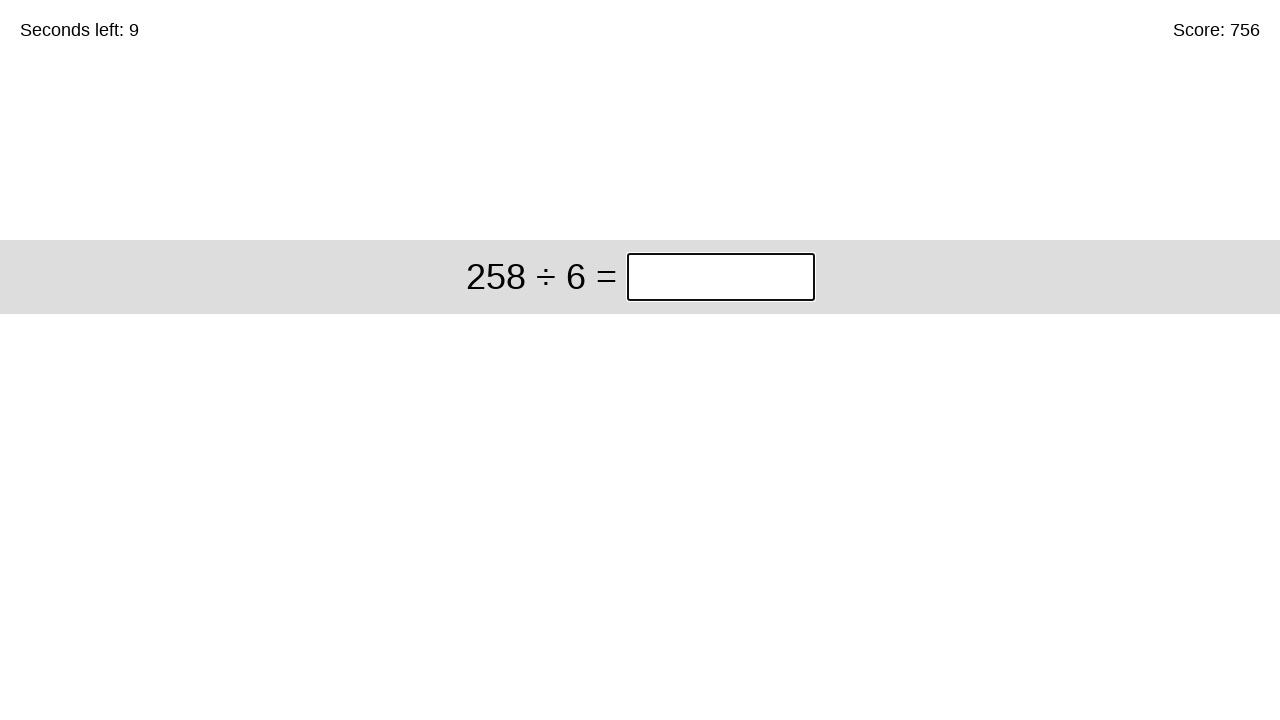

Solved equation '258 ÷ 6' and entered answer '43' on xpath=//*[@id="game"]/div/div[1]/input
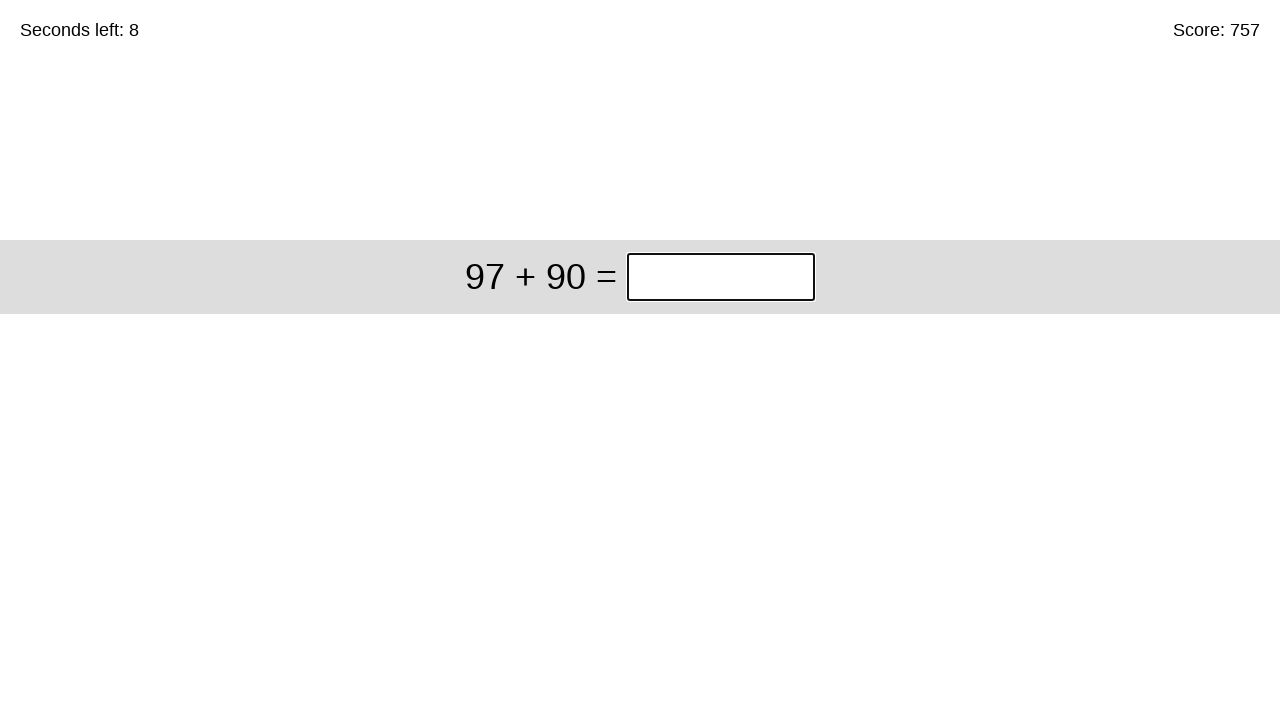

Solved equation '97 + 90' and entered answer '187' on xpath=//*[@id="game"]/div/div[1]/input
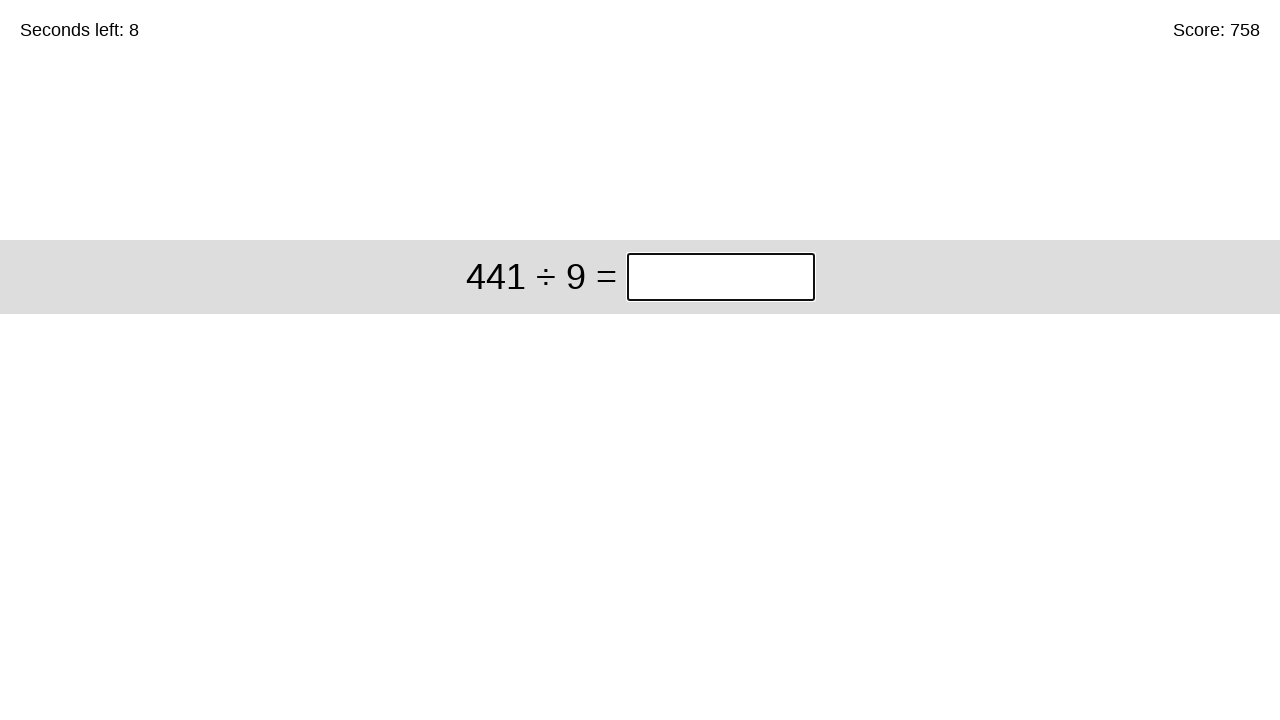

Solved equation '441 ÷ 9' and entered answer '49' on xpath=//*[@id="game"]/div/div[1]/input
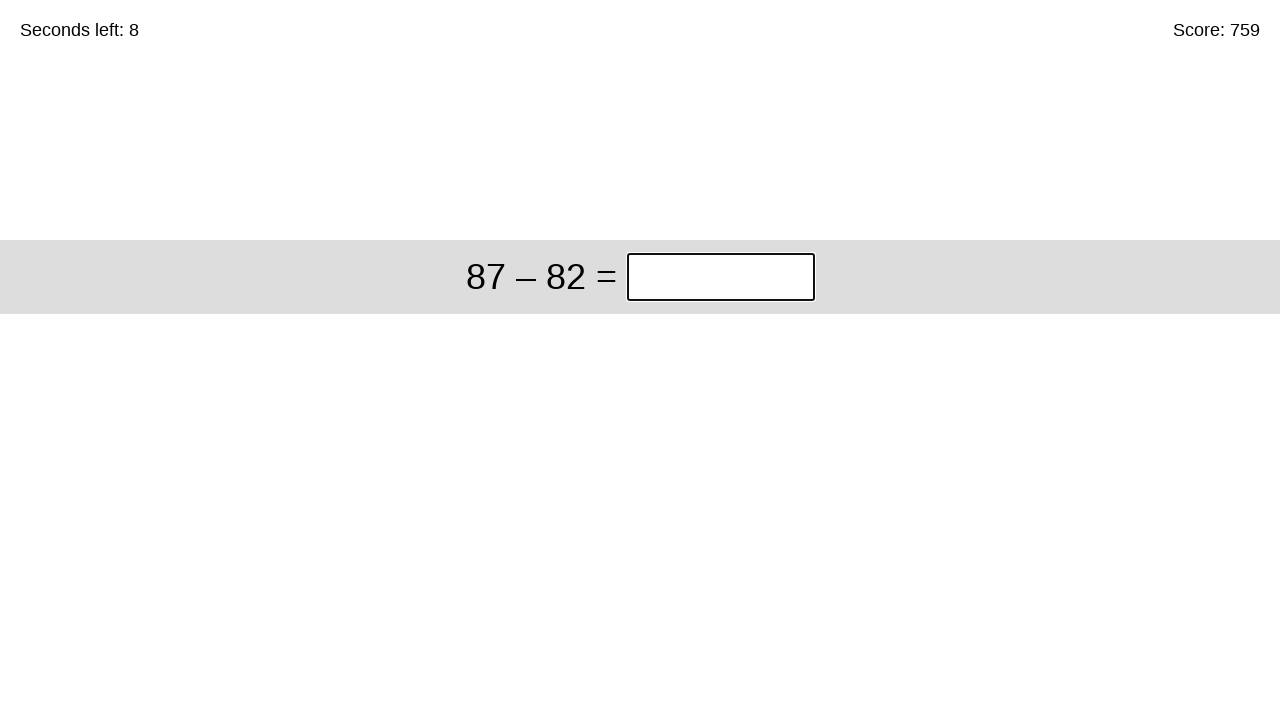

Solved equation '87 – 82' and entered answer '5' on xpath=//*[@id="game"]/div/div[1]/input
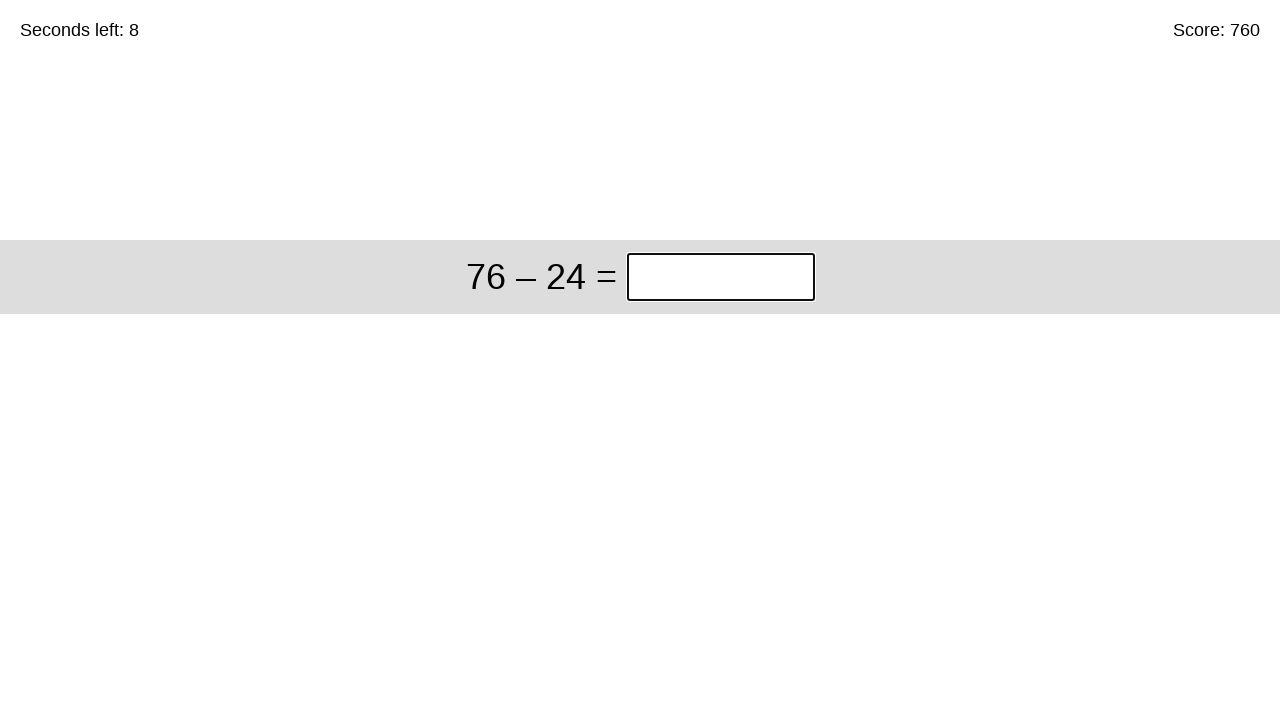

Solved equation '76 – 24' and entered answer '52' on xpath=//*[@id="game"]/div/div[1]/input
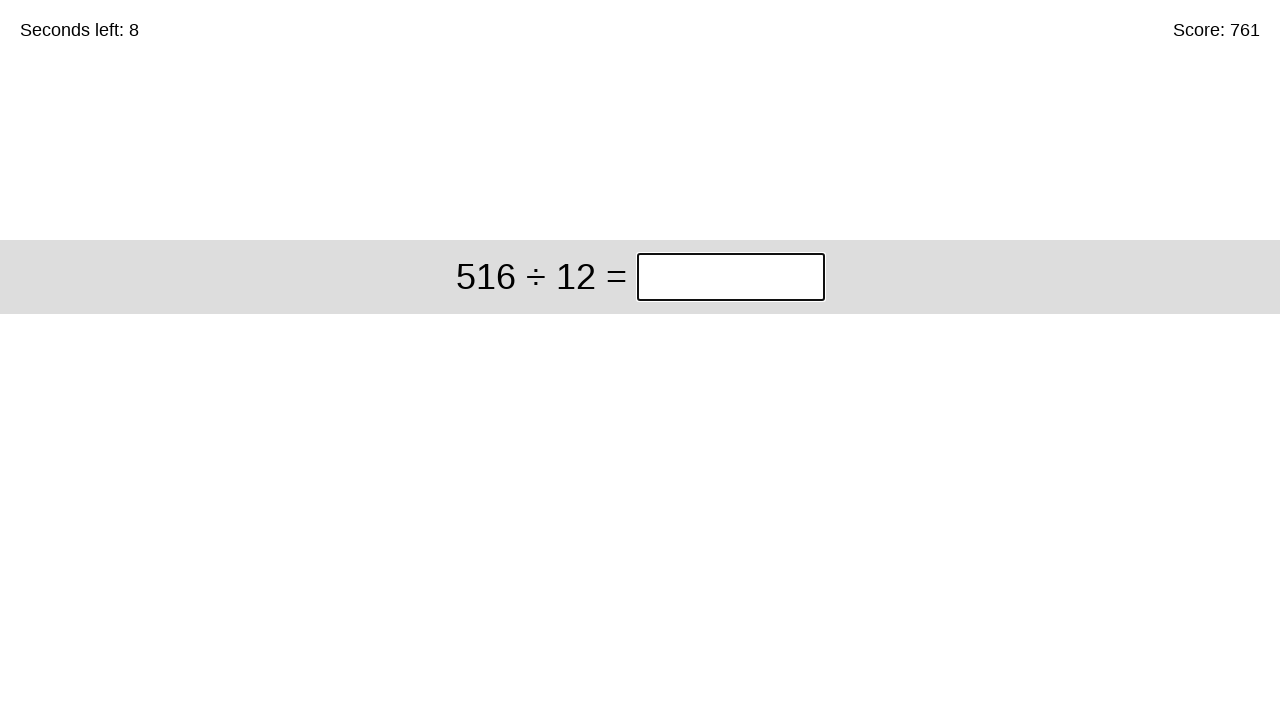

Solved equation '516 ÷ 12' and entered answer '43' on xpath=//*[@id="game"]/div/div[1]/input
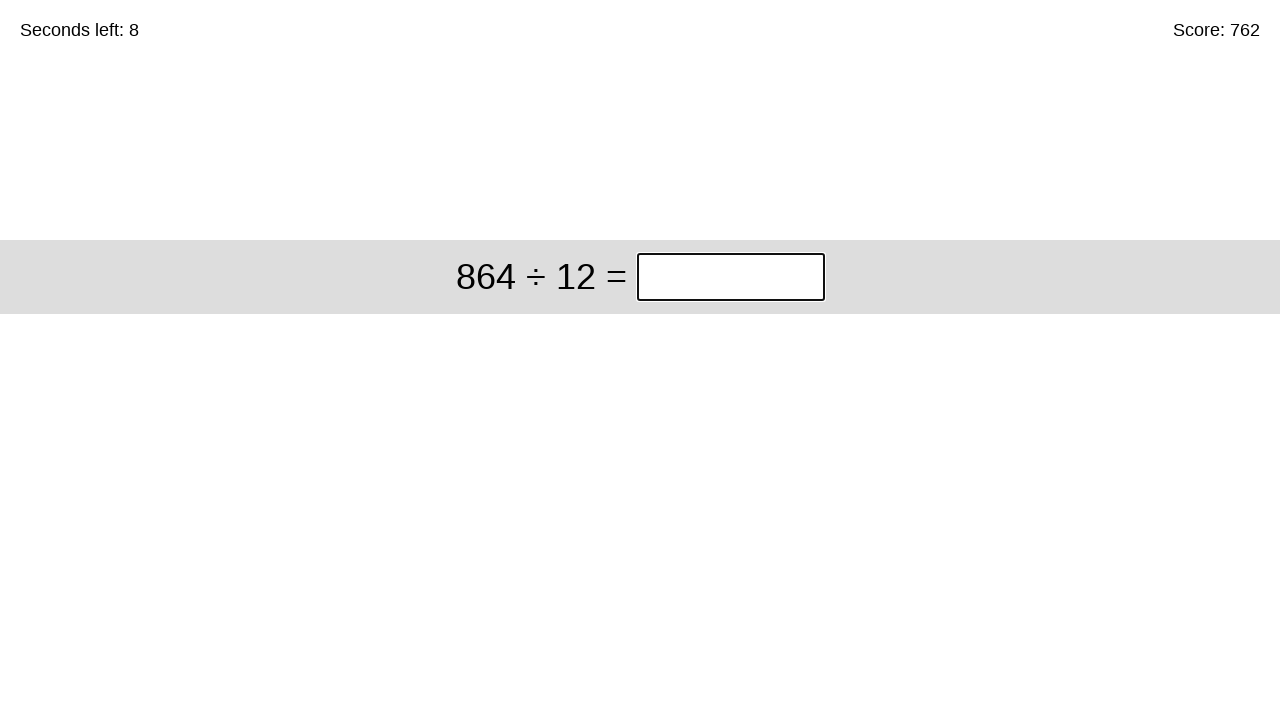

Solved equation '864 ÷ 12' and entered answer '72' on xpath=//*[@id="game"]/div/div[1]/input
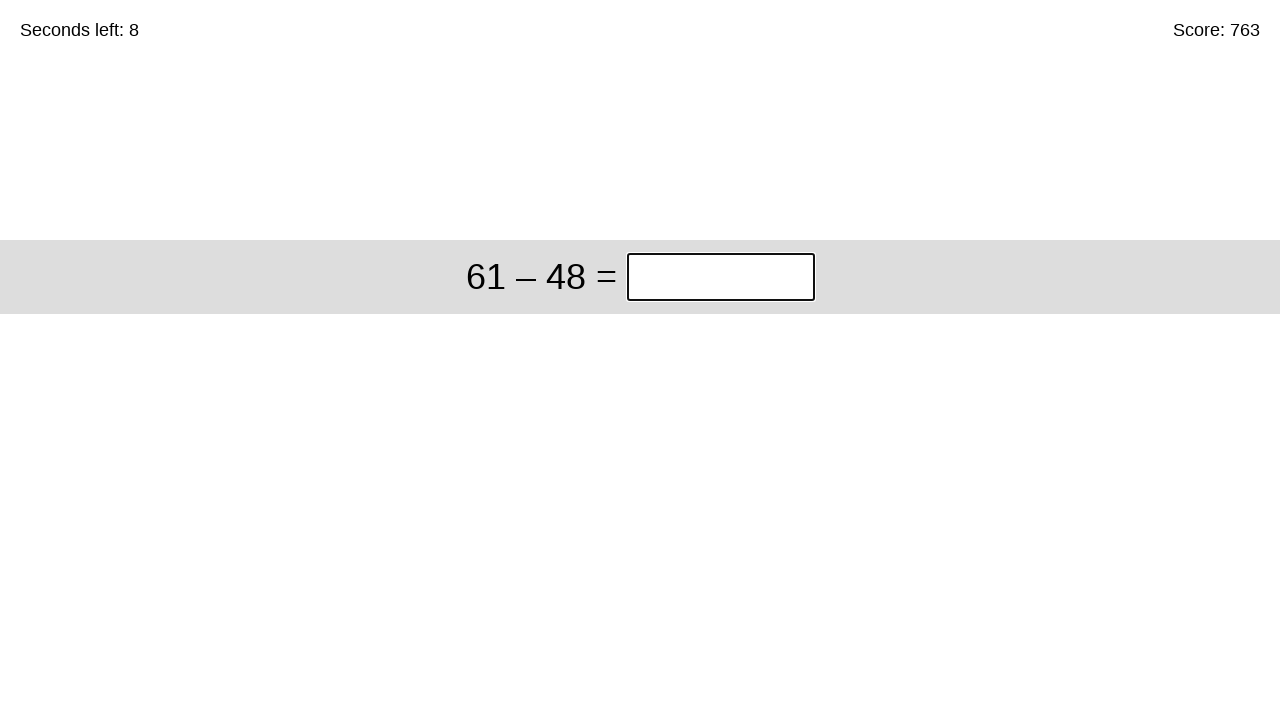

Solved equation '61 – 48' and entered answer '13' on xpath=//*[@id="game"]/div/div[1]/input
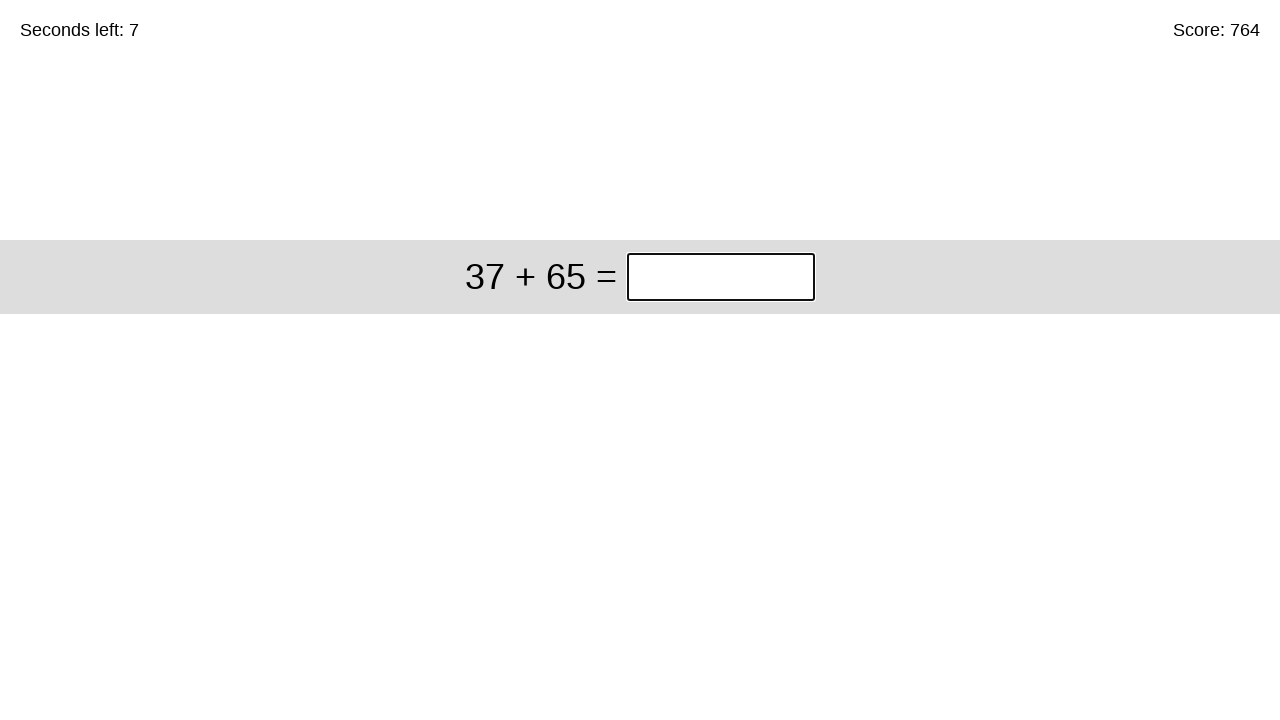

Solved equation '37 + 65' and entered answer '102' on xpath=//*[@id="game"]/div/div[1]/input
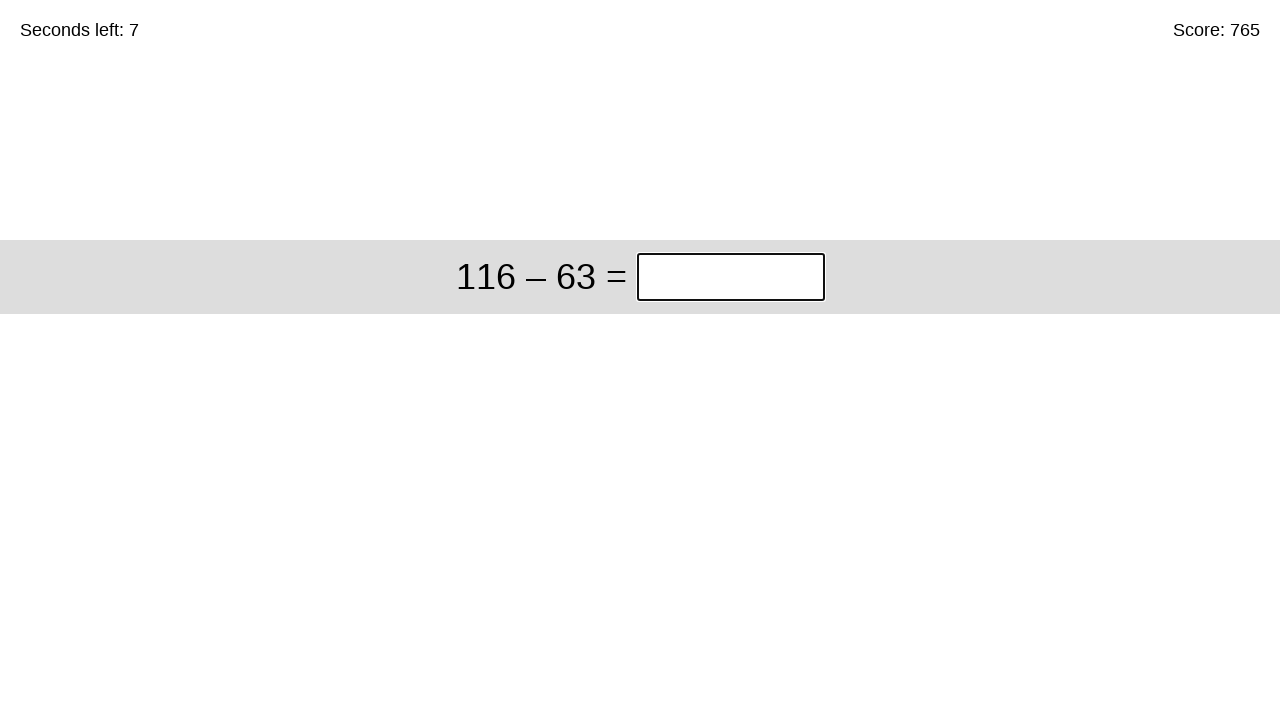

Solved equation '116 – 63' and entered answer '53' on xpath=//*[@id="game"]/div/div[1]/input
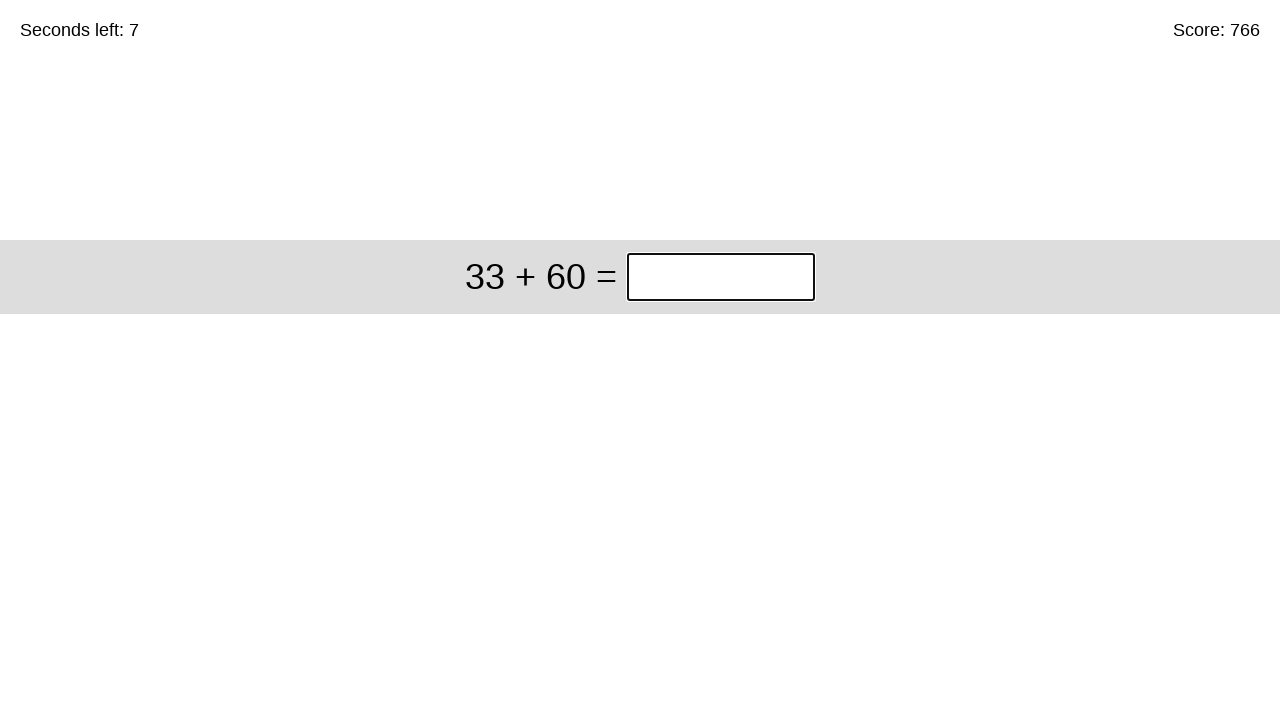

Solved equation '33 + 60' and entered answer '93' on xpath=//*[@id="game"]/div/div[1]/input
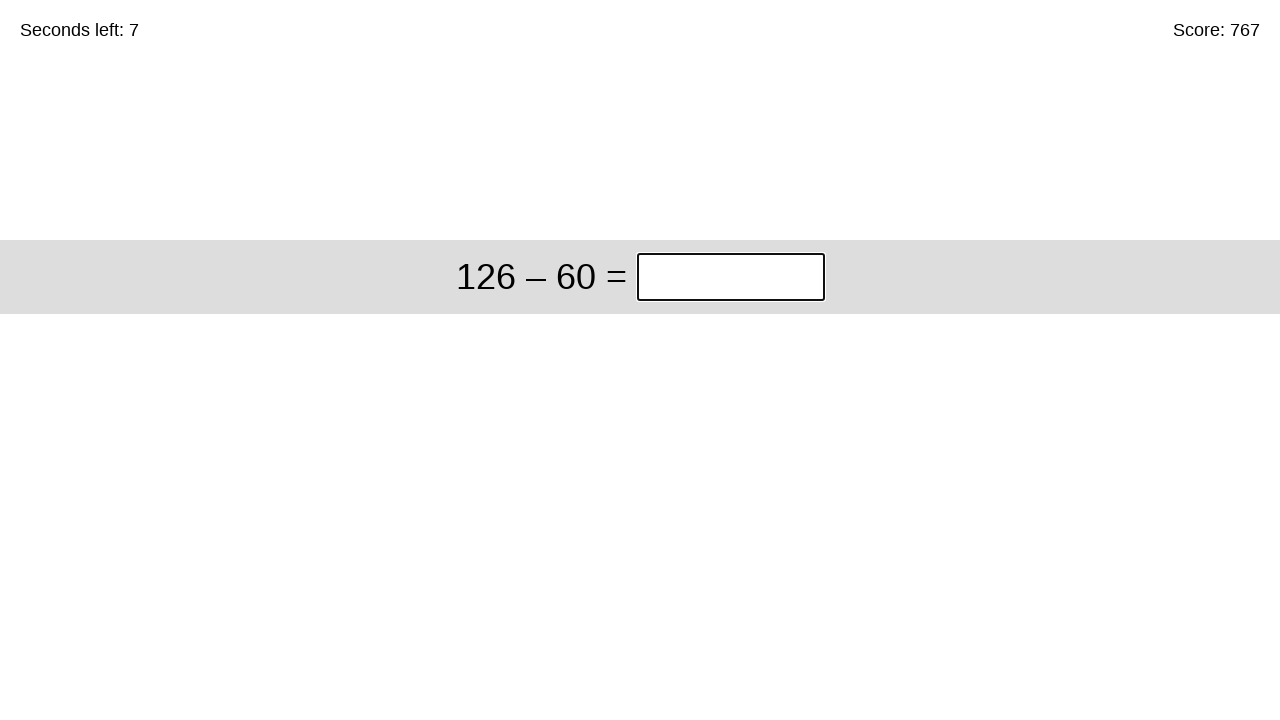

Solved equation '126 – 60' and entered answer '66' on xpath=//*[@id="game"]/div/div[1]/input
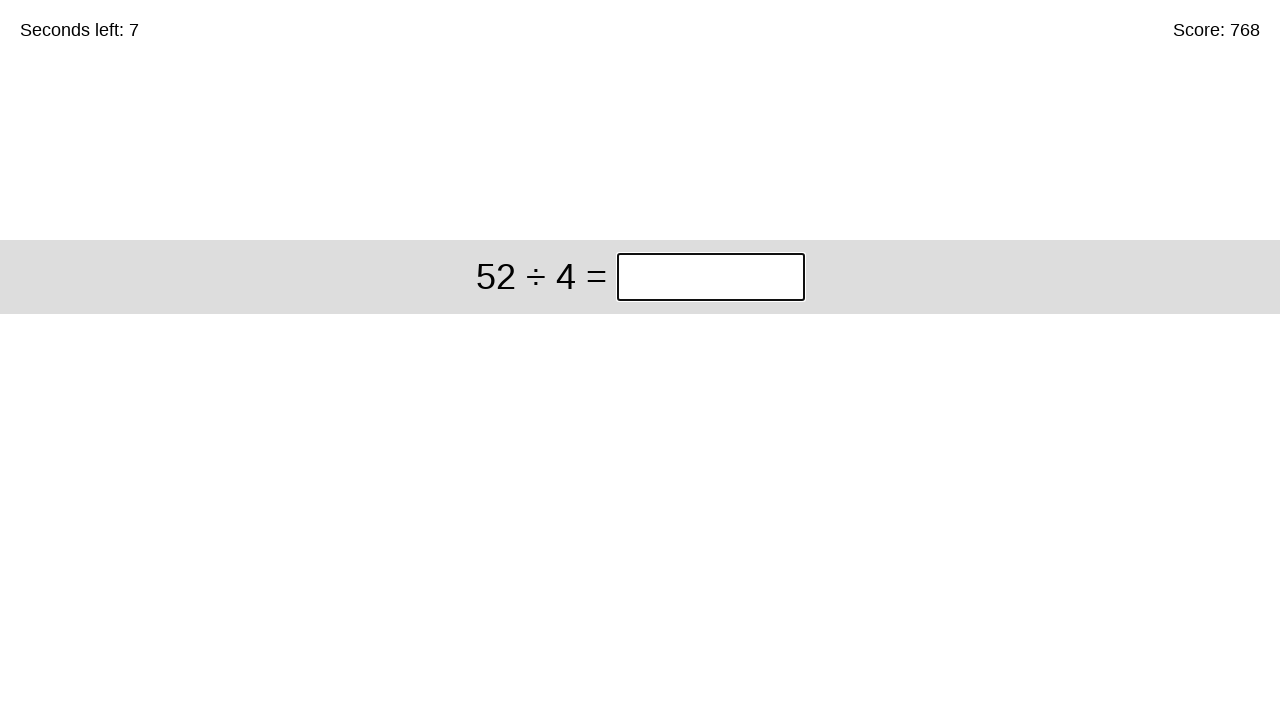

Solved equation '52 ÷ 4' and entered answer '13' on xpath=//*[@id="game"]/div/div[1]/input
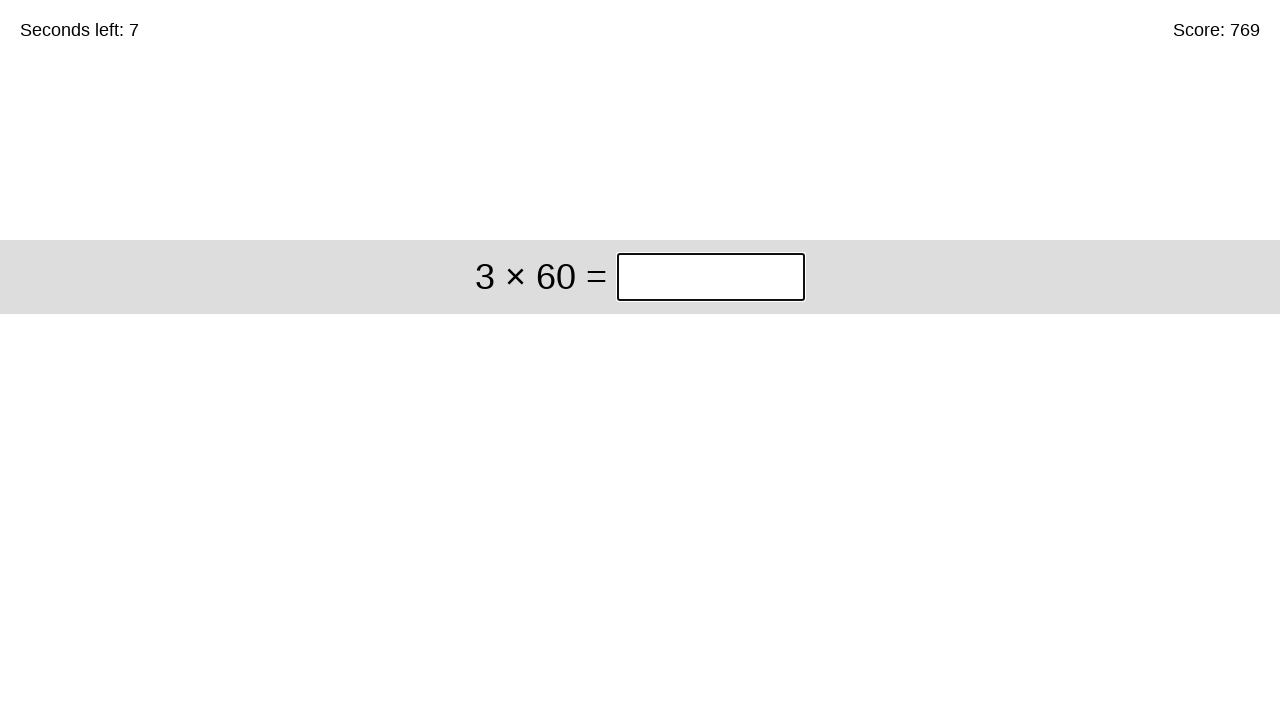

Solved equation '3 × 60' and entered answer '180' on xpath=//*[@id="game"]/div/div[1]/input
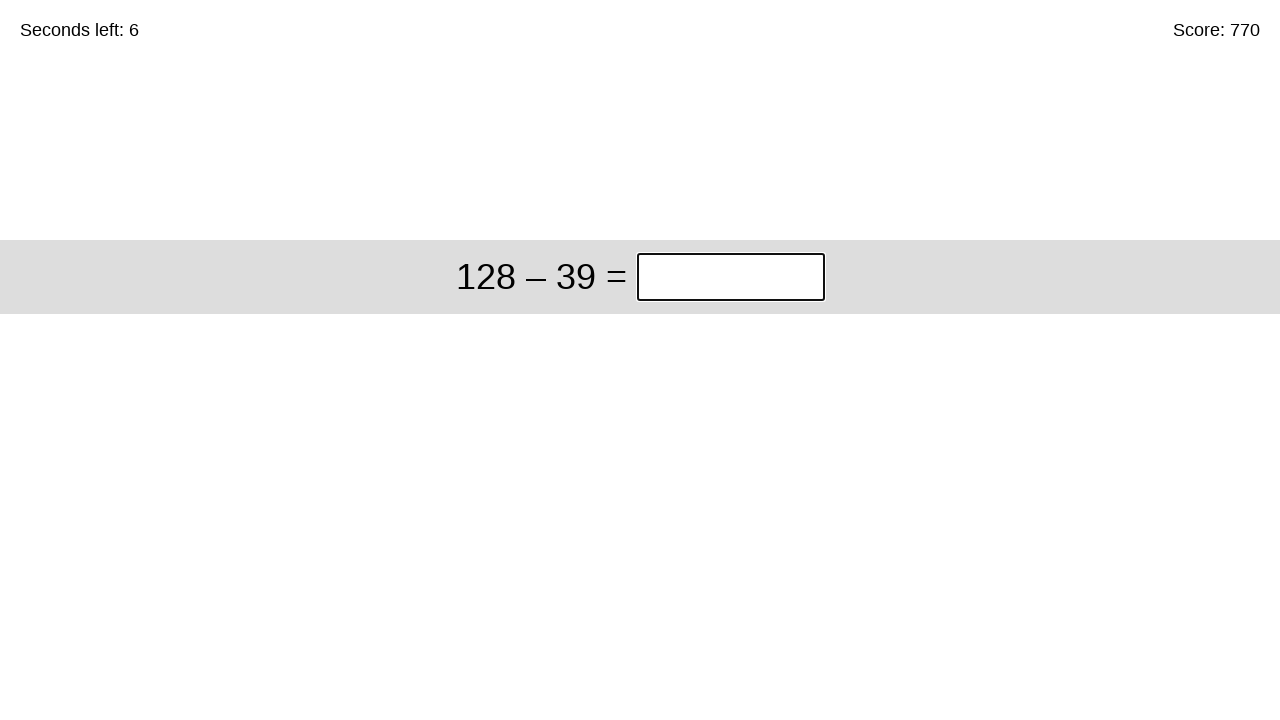

Solved equation '128 – 39' and entered answer '89' on xpath=//*[@id="game"]/div/div[1]/input
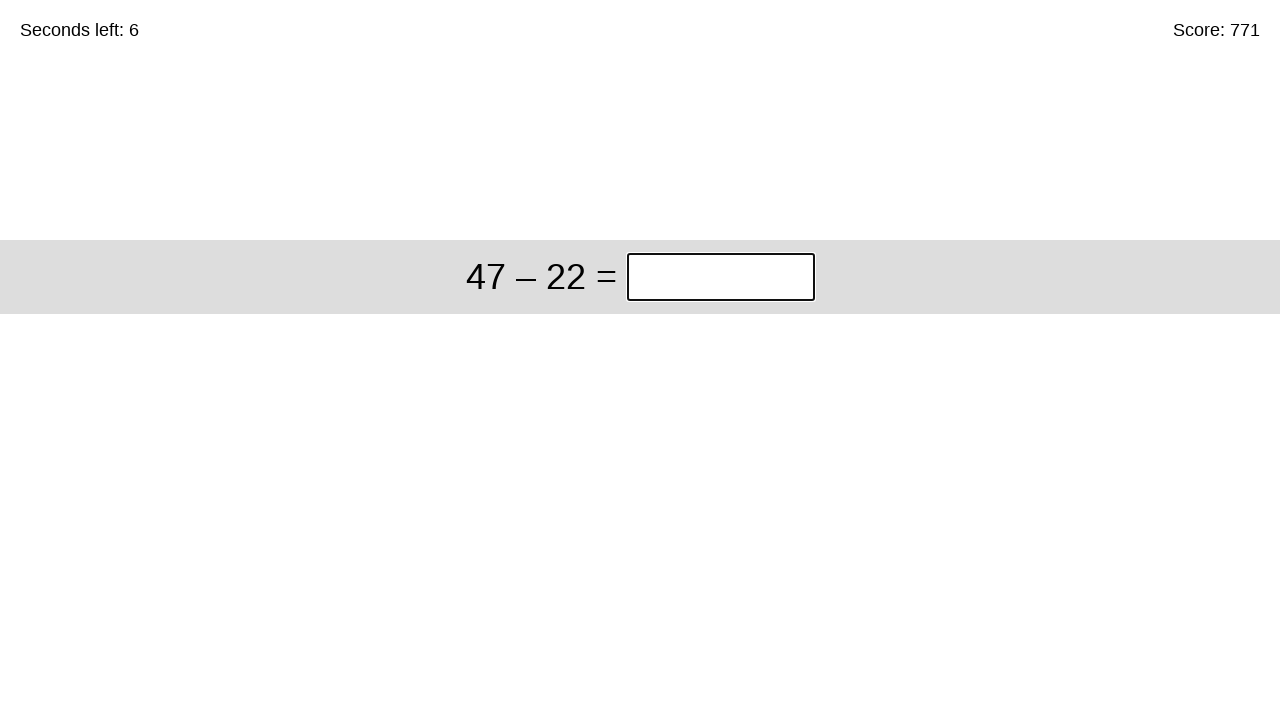

Solved equation '47 – 22' and entered answer '25' on xpath=//*[@id="game"]/div/div[1]/input
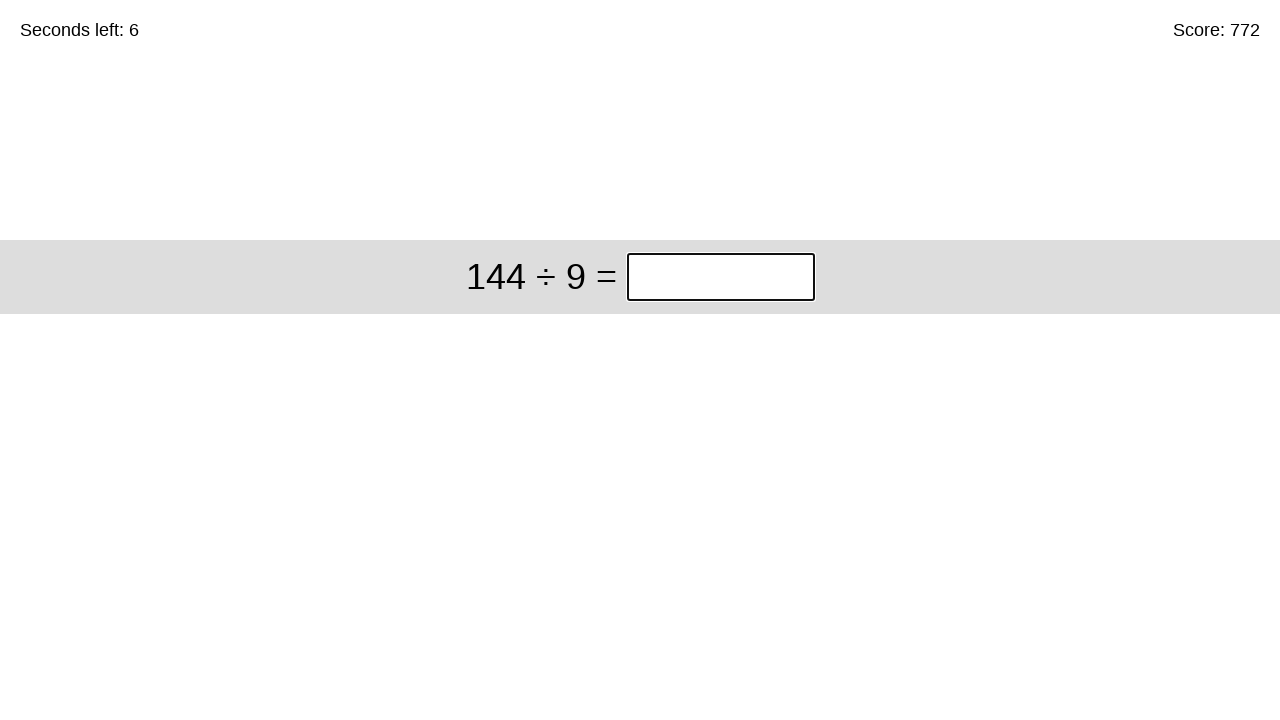

Solved equation '144 ÷ 9' and entered answer '16' on xpath=//*[@id="game"]/div/div[1]/input
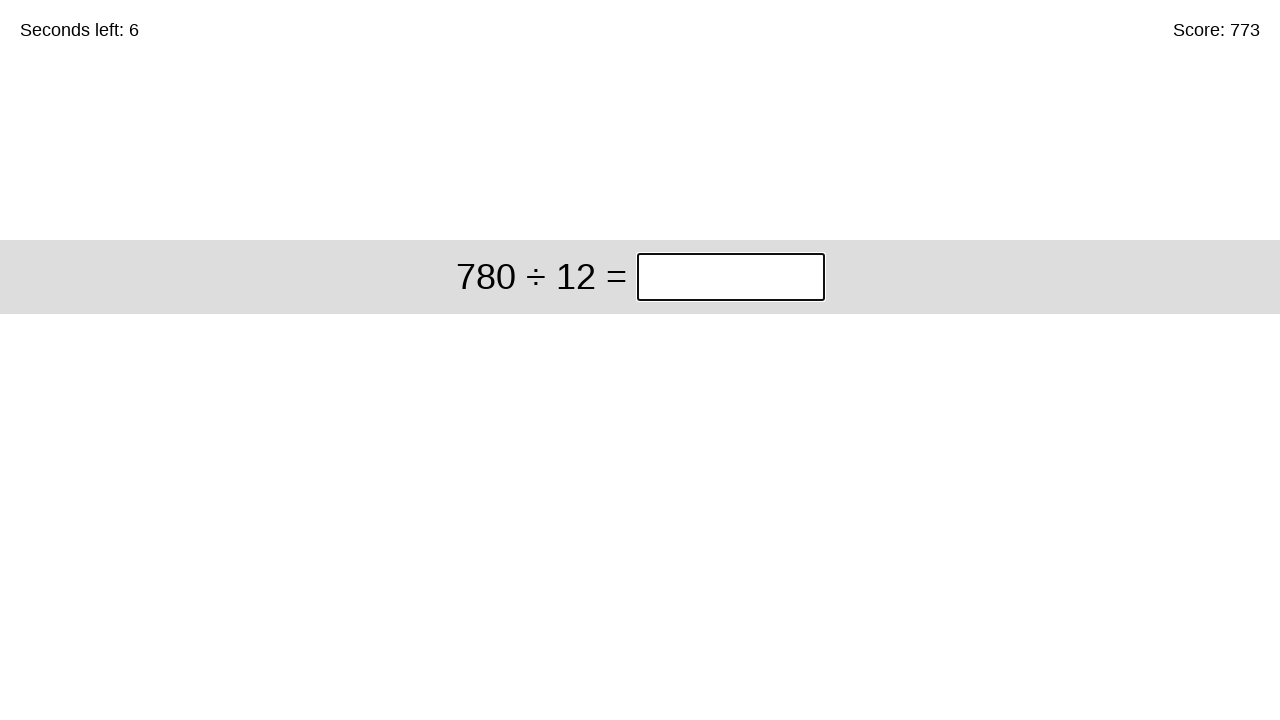

Solved equation '780 ÷ 12' and entered answer '65' on xpath=//*[@id="game"]/div/div[1]/input
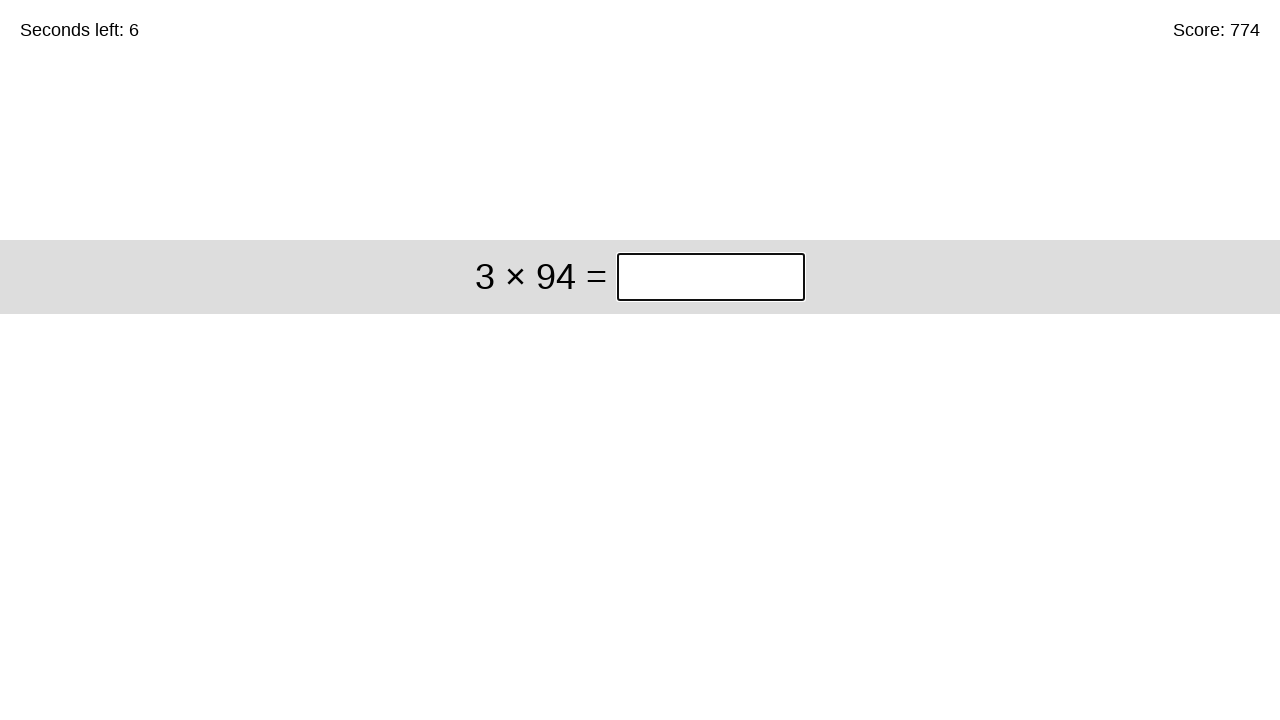

Solved equation '3 × 94' and entered answer '282' on xpath=//*[@id="game"]/div/div[1]/input
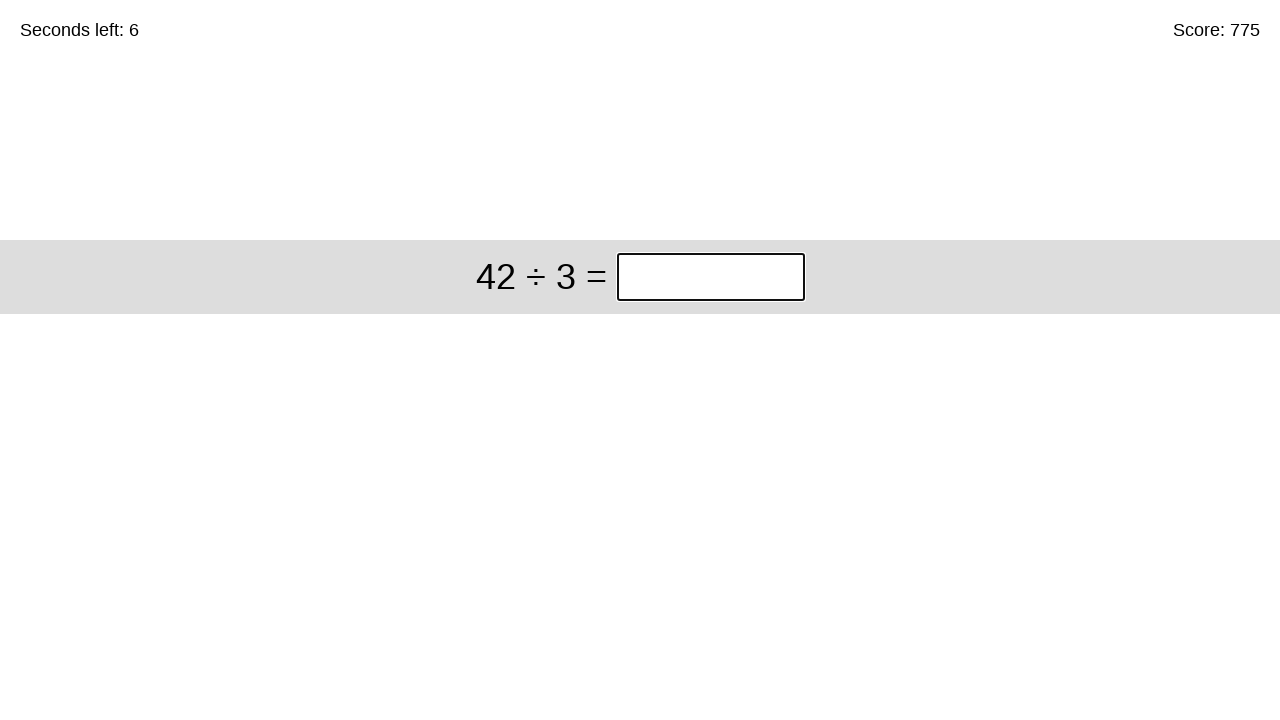

Solved equation '42 ÷ 3' and entered answer '14' on xpath=//*[@id="game"]/div/div[1]/input
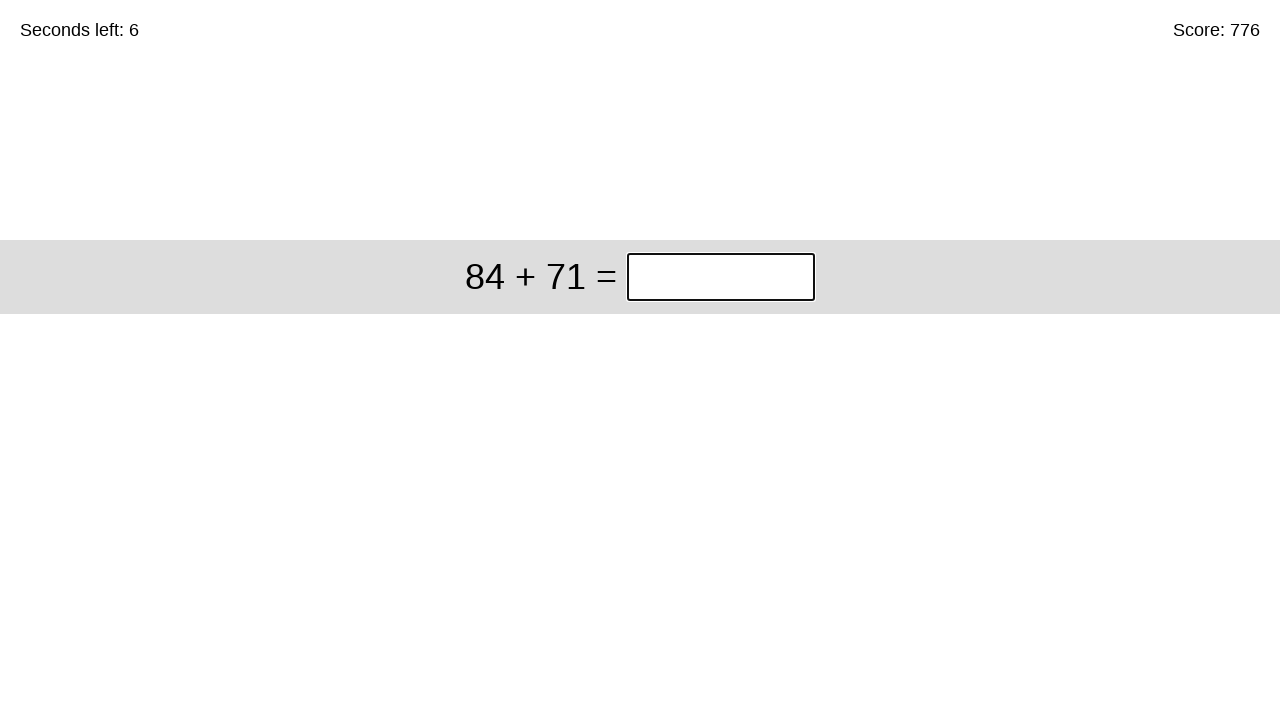

Solved equation '84 + 71' and entered answer '155' on xpath=//*[@id="game"]/div/div[1]/input
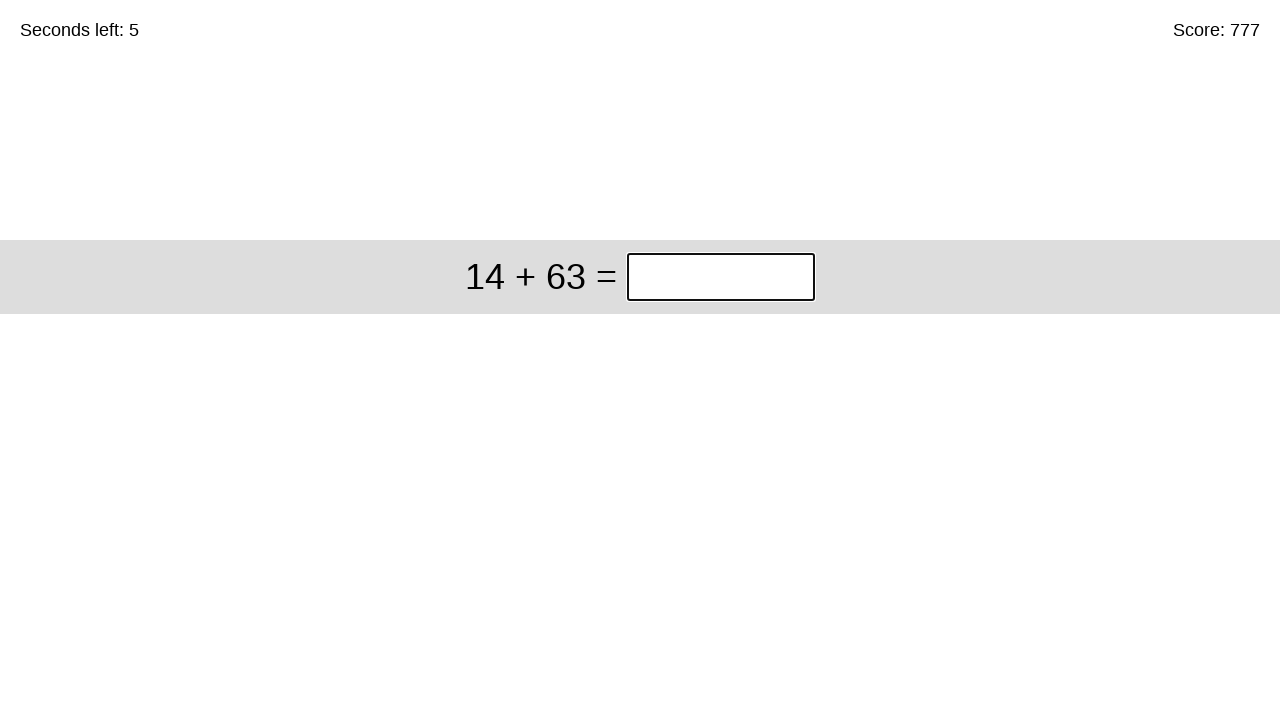

Solved equation '14 + 63' and entered answer '77' on xpath=//*[@id="game"]/div/div[1]/input
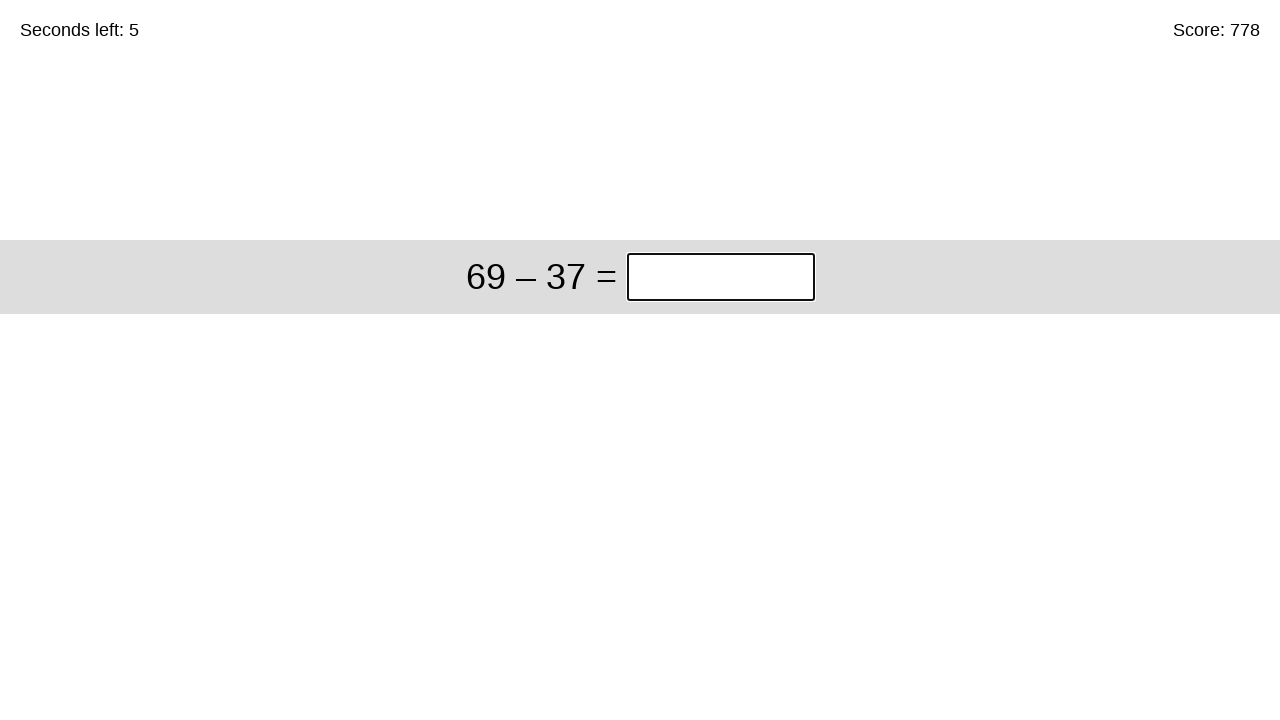

Solved equation '69 – 37' and entered answer '32' on xpath=//*[@id="game"]/div/div[1]/input
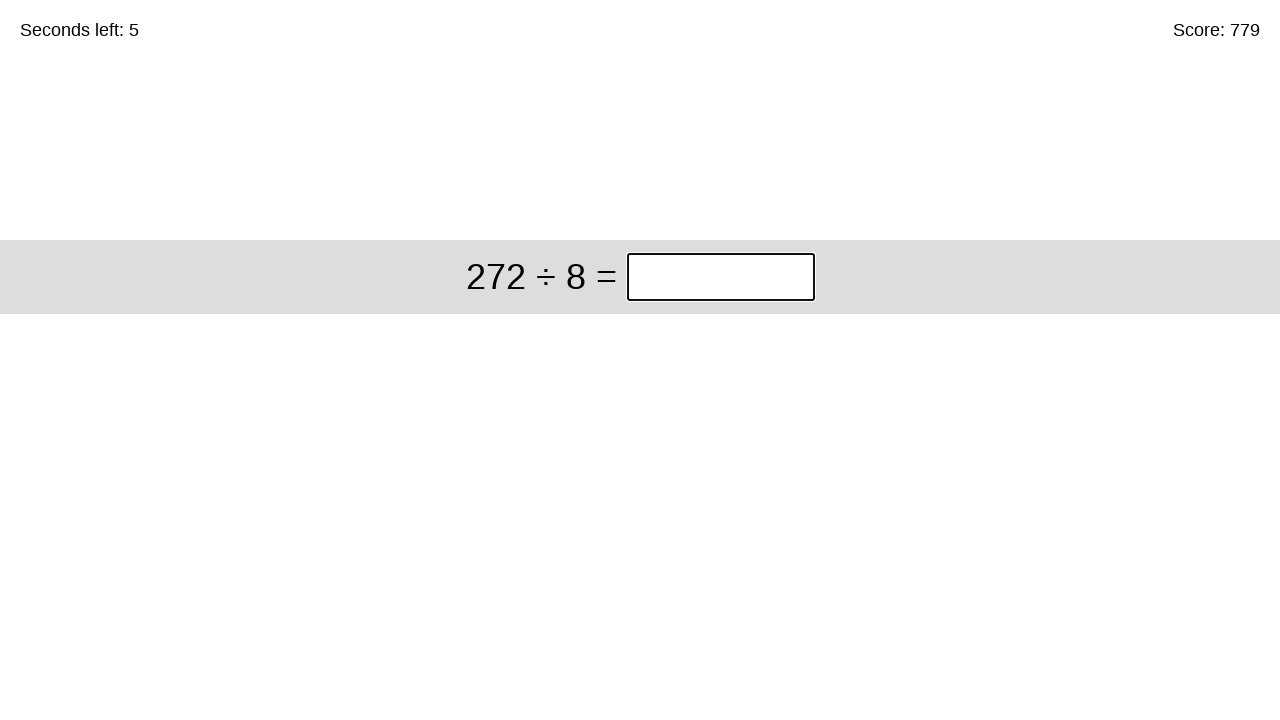

Solved equation '272 ÷ 8' and entered answer '34' on xpath=//*[@id="game"]/div/div[1]/input
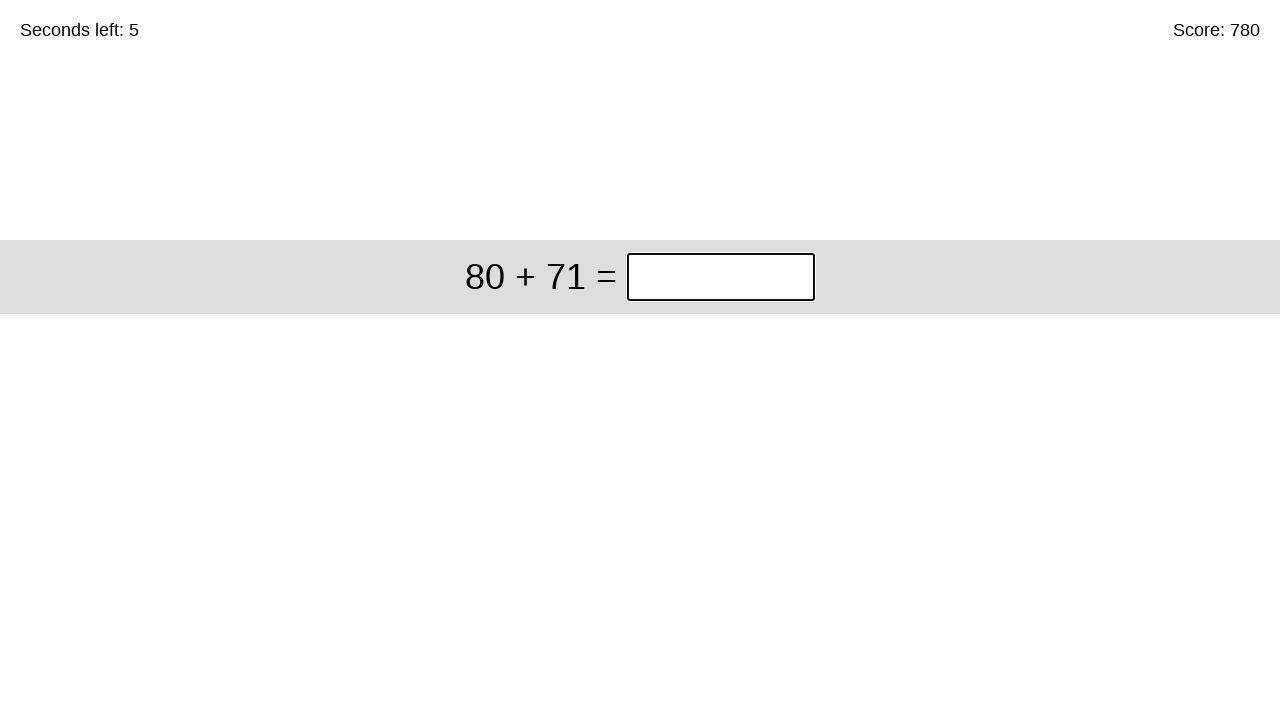

Solved equation '80 + 71' and entered answer '151' on xpath=//*[@id="game"]/div/div[1]/input
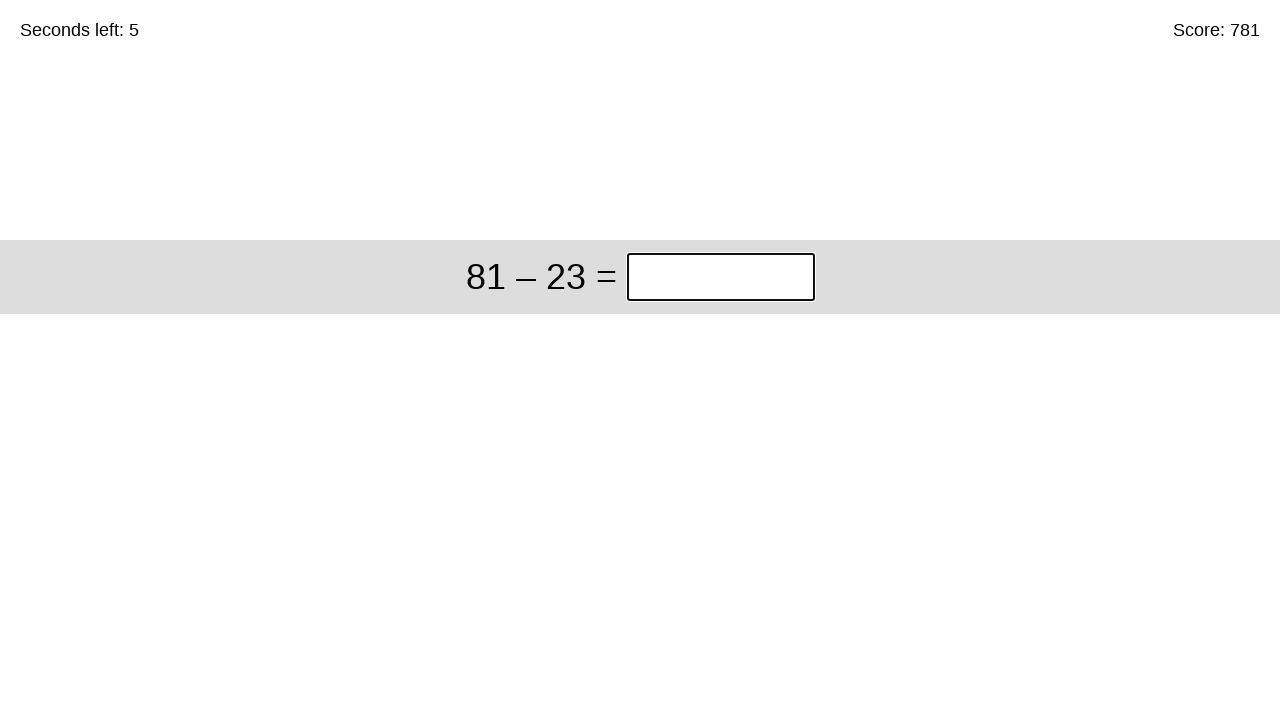

Solved equation '81 – 23' and entered answer '58' on xpath=//*[@id="game"]/div/div[1]/input
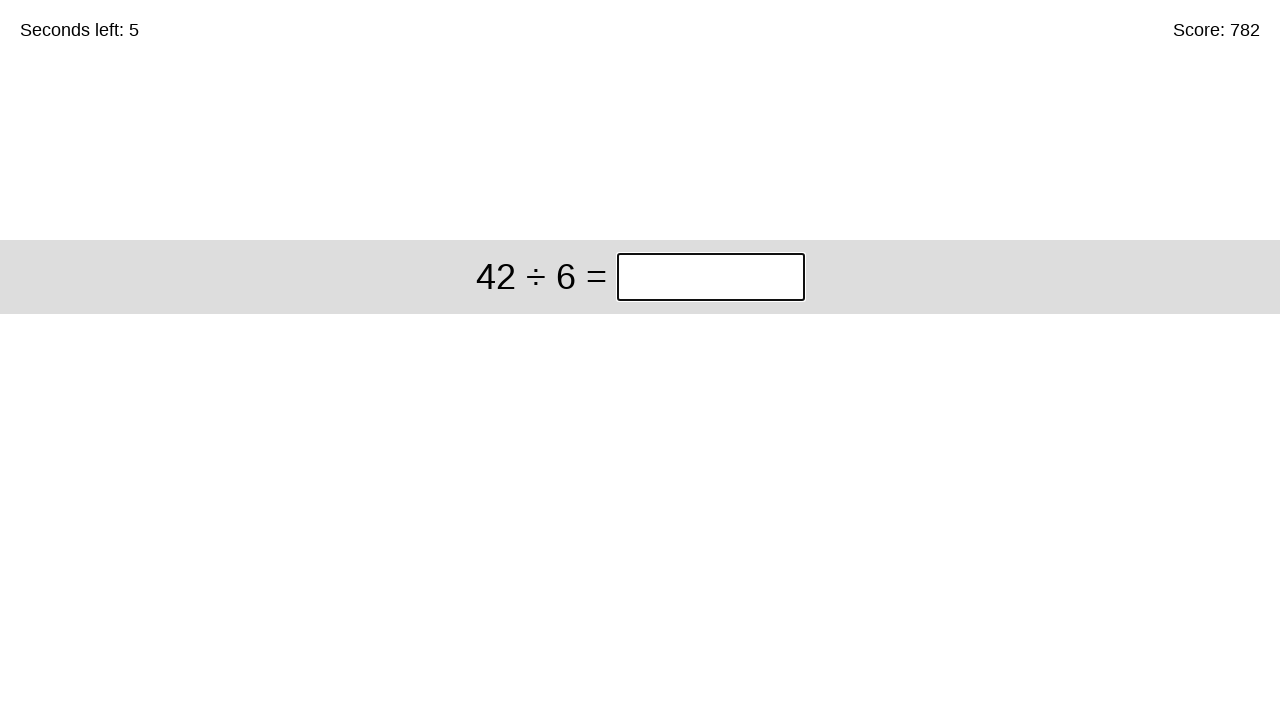

Solved equation '42 ÷ 6' and entered answer '7' on xpath=//*[@id="game"]/div/div[1]/input
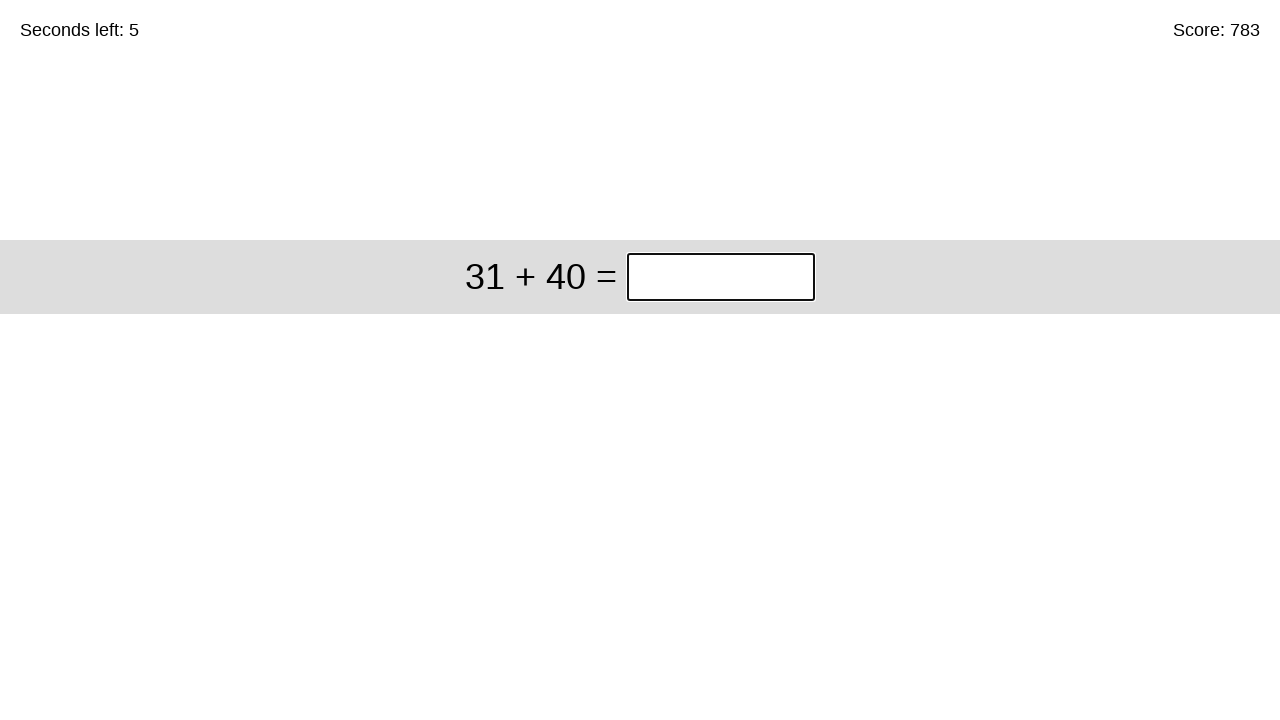

Solved equation '31 + 40' and entered answer '71' on xpath=//*[@id="game"]/div/div[1]/input
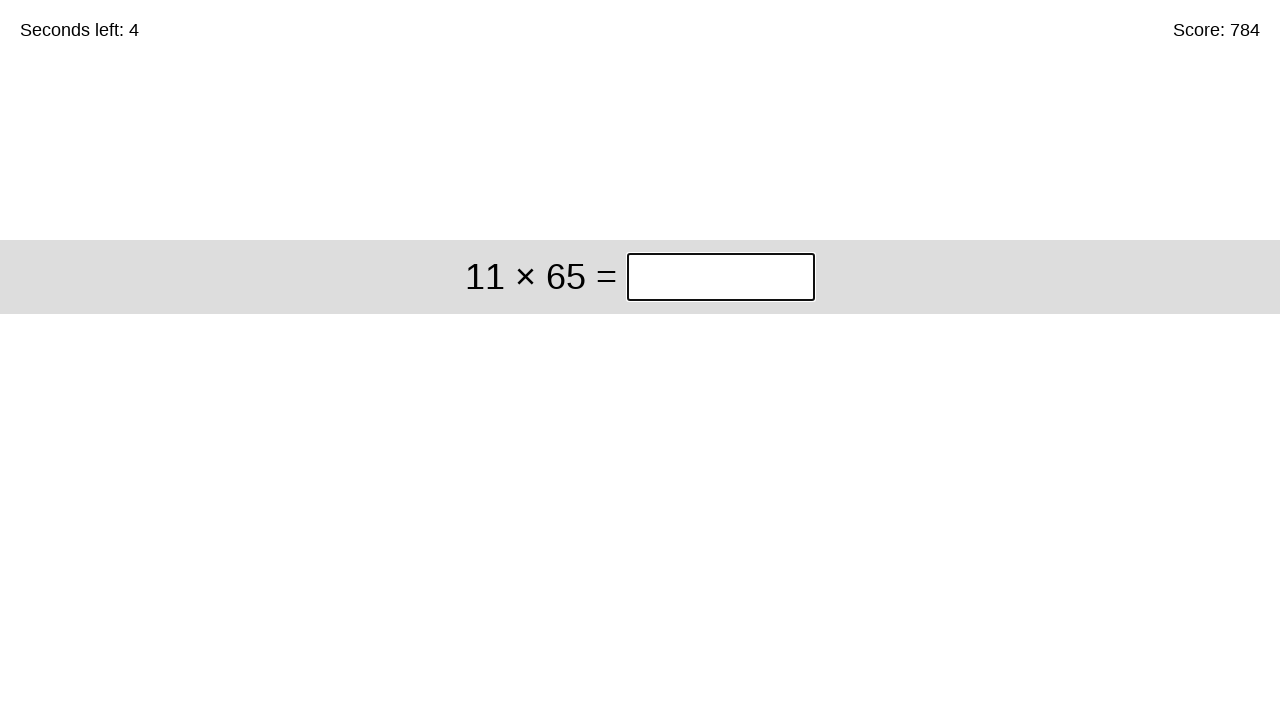

Solved equation '11 × 65' and entered answer '715' on xpath=//*[@id="game"]/div/div[1]/input
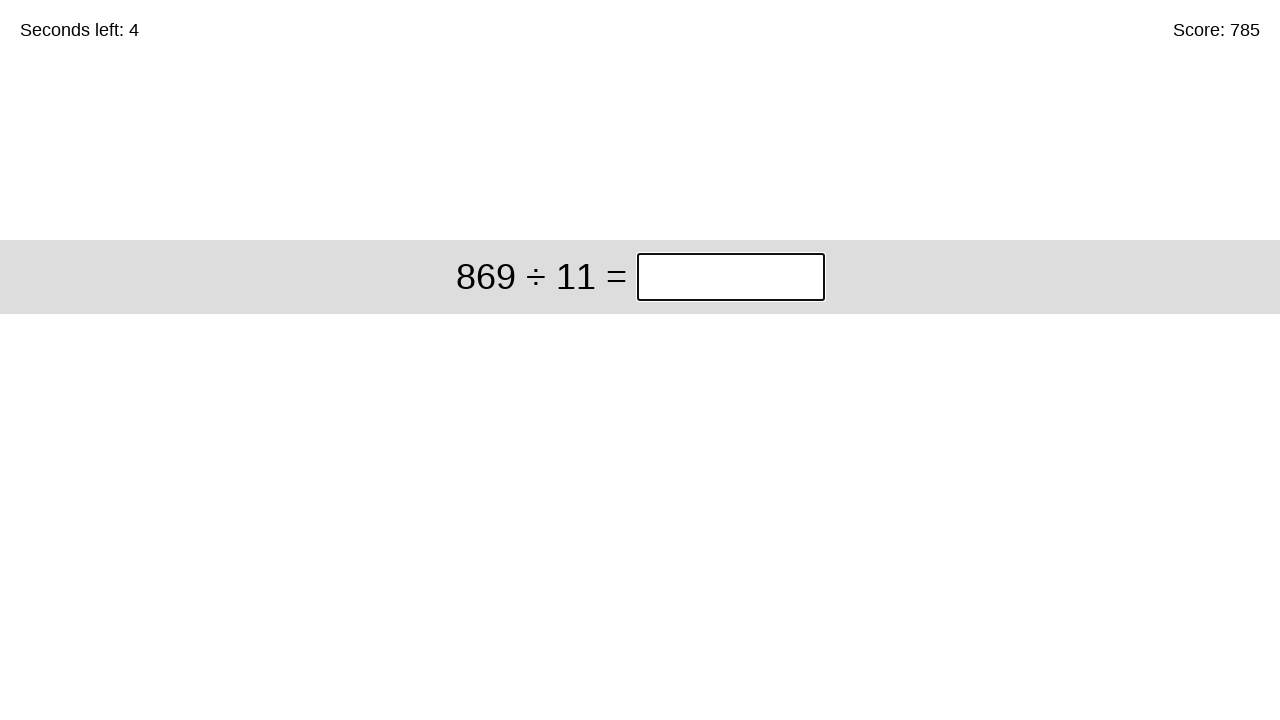

Solved equation '869 ÷ 11' and entered answer '79' on xpath=//*[@id="game"]/div/div[1]/input
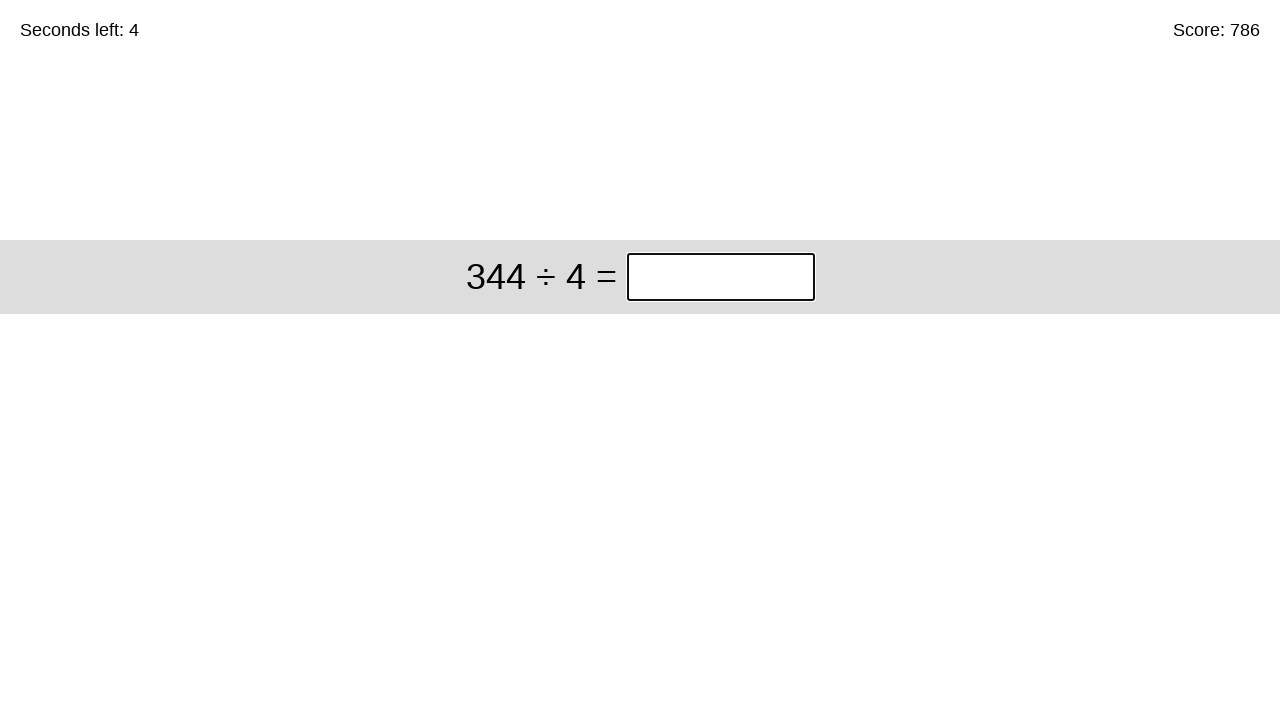

Solved equation '344 ÷ 4' and entered answer '86' on xpath=//*[@id="game"]/div/div[1]/input
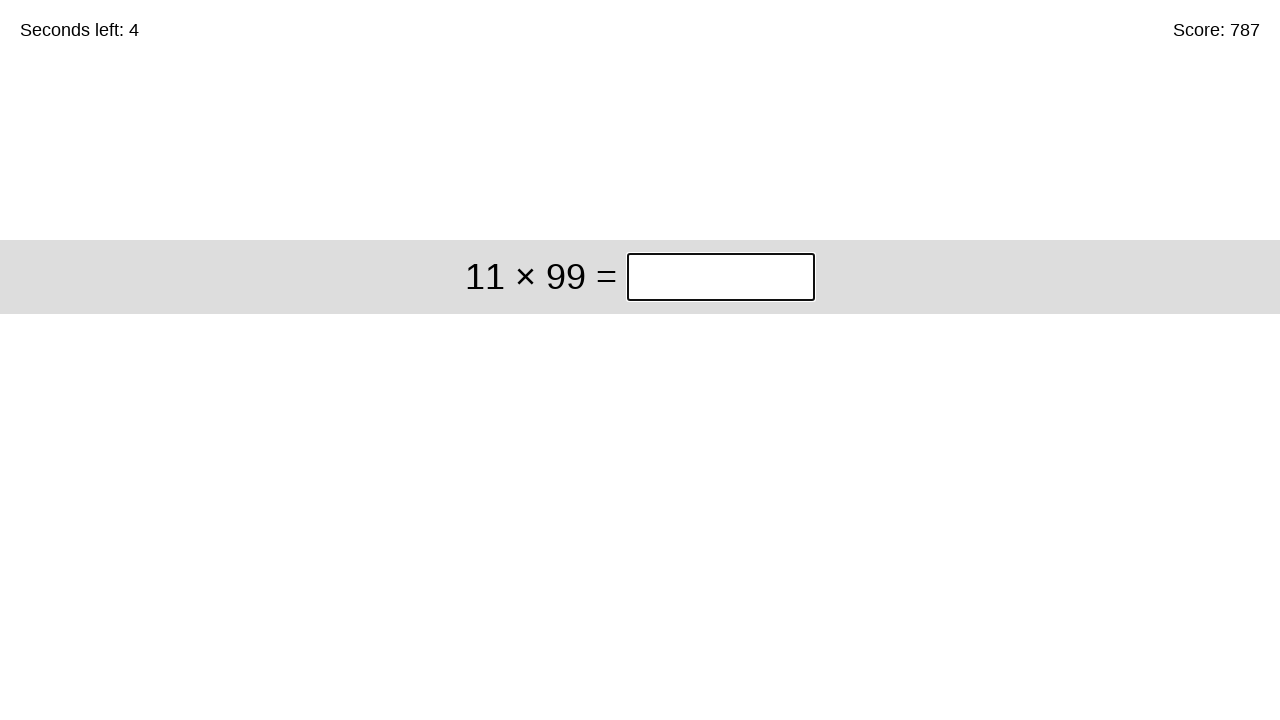

Solved equation '11 × 99' and entered answer '1089' on xpath=//*[@id="game"]/div/div[1]/input
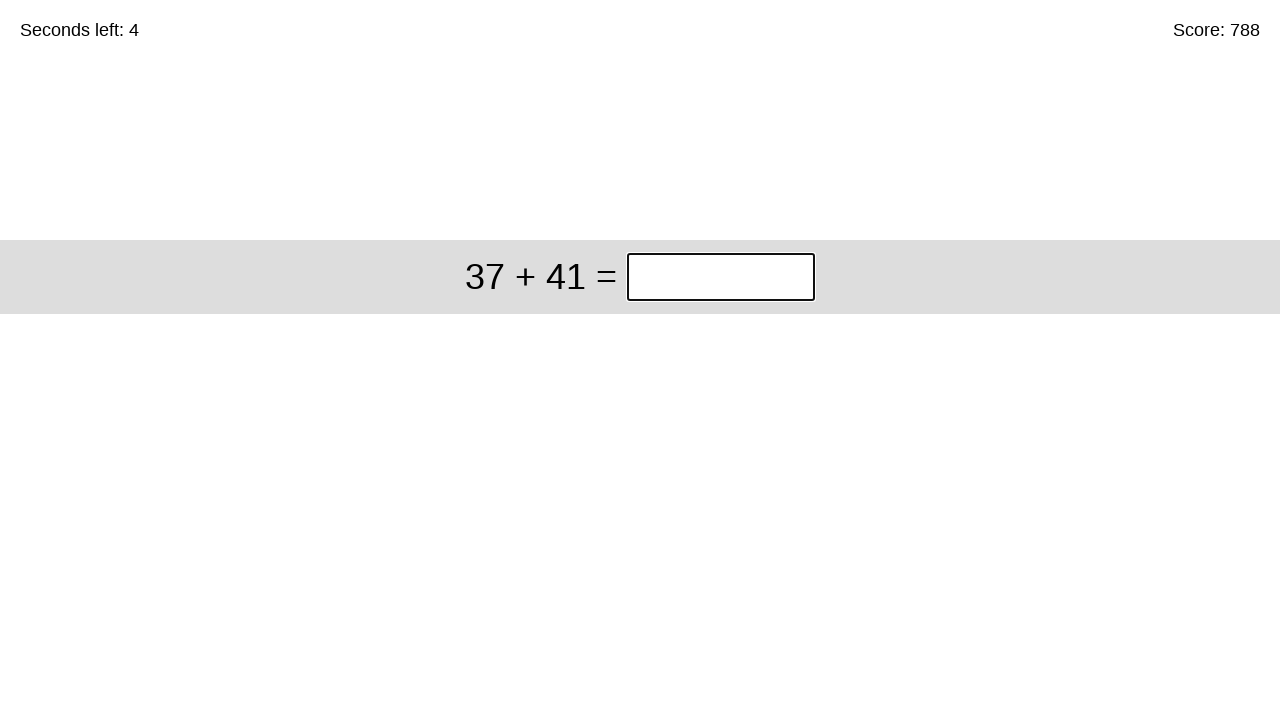

Solved equation '37 + 41' and entered answer '78' on xpath=//*[@id="game"]/div/div[1]/input
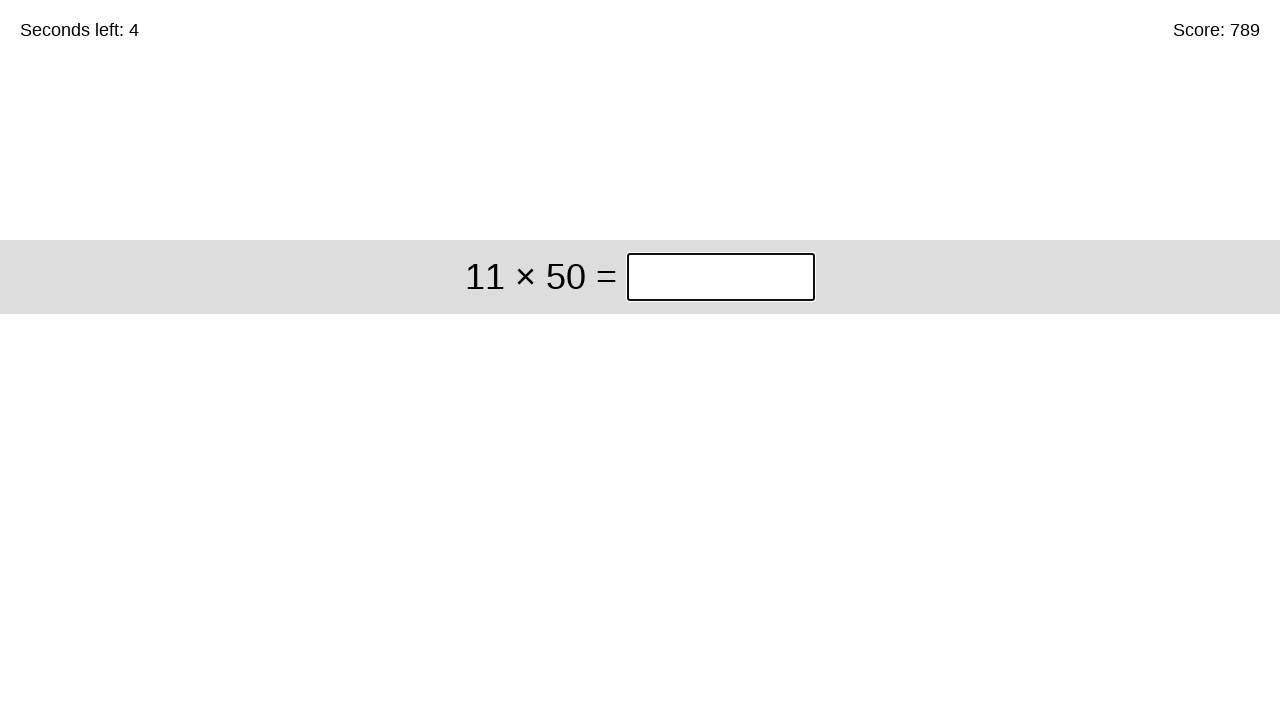

Solved equation '11 × 50' and entered answer '550' on xpath=//*[@id="game"]/div/div[1]/input
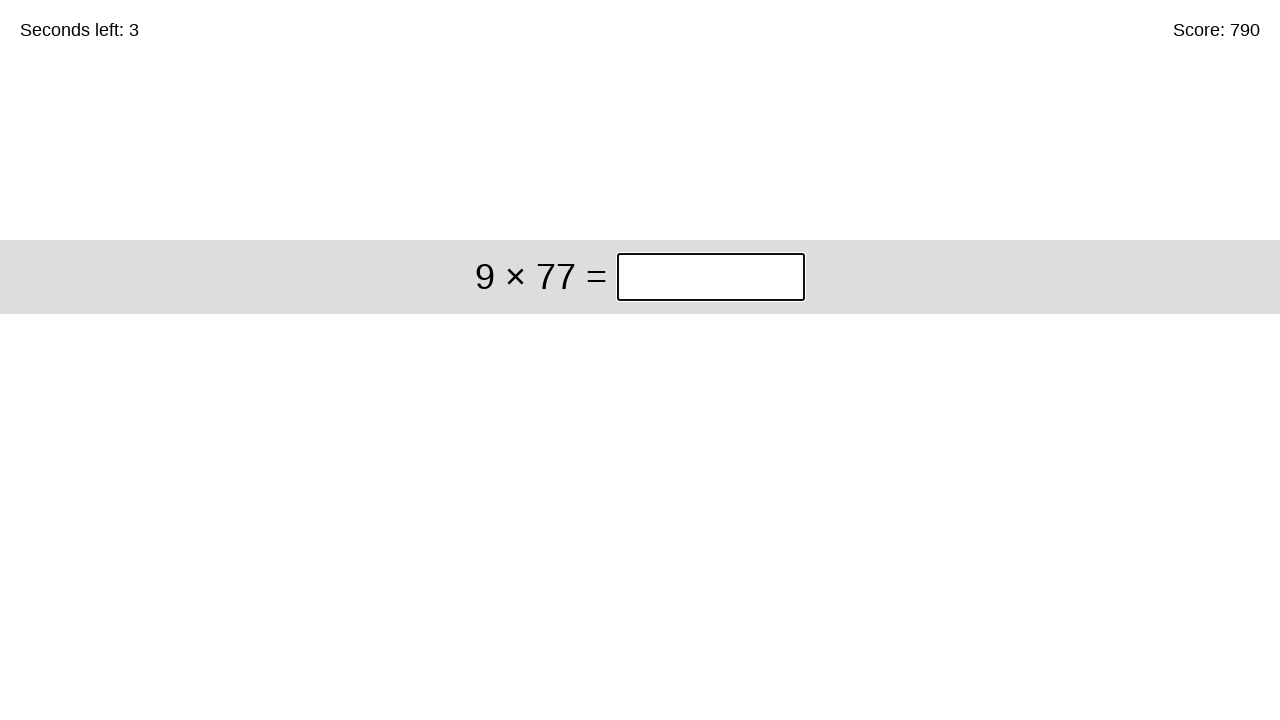

Solved equation '9 × 77' and entered answer '693' on xpath=//*[@id="game"]/div/div[1]/input
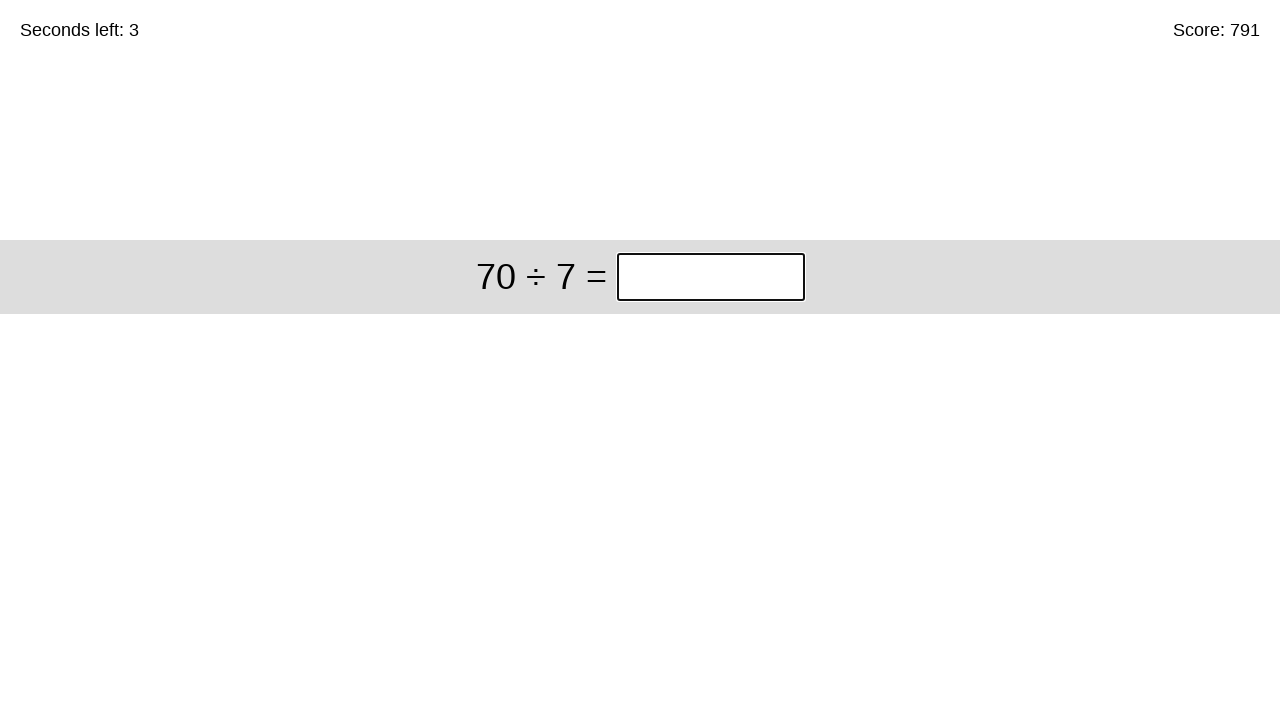

Solved equation '70 ÷ 7' and entered answer '10' on xpath=//*[@id="game"]/div/div[1]/input
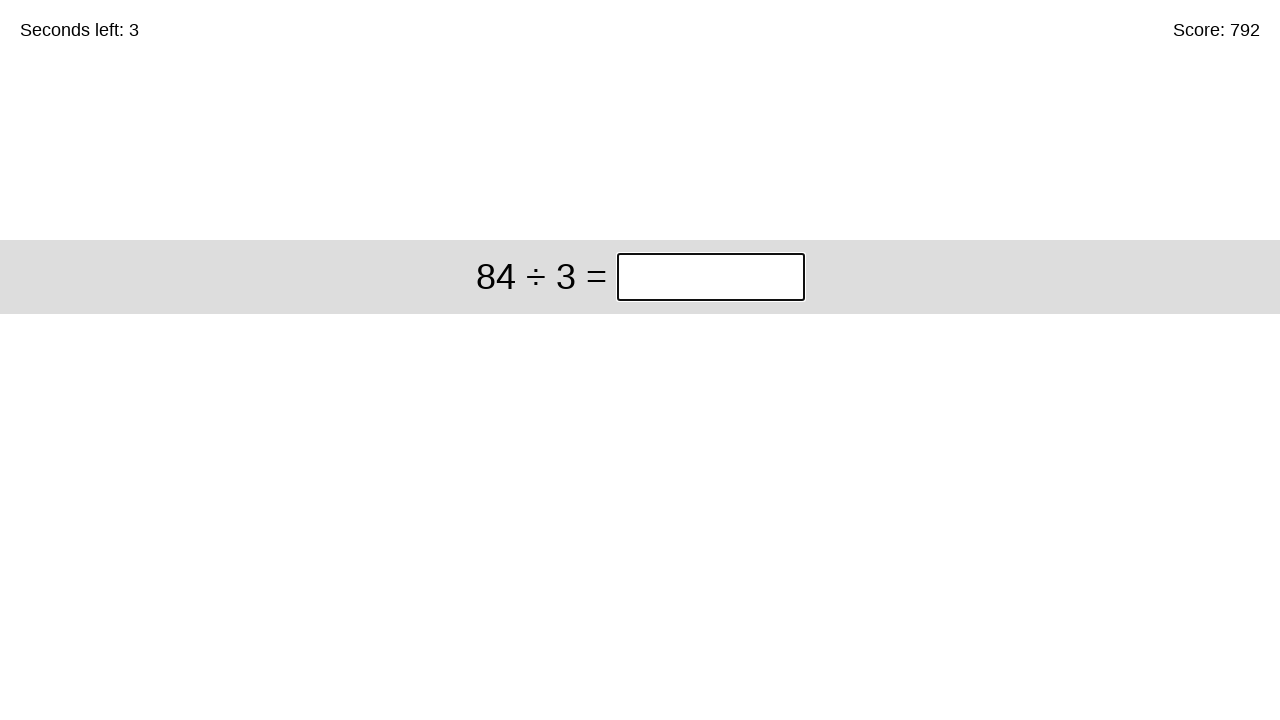

Solved equation '84 ÷ 3' and entered answer '28' on xpath=//*[@id="game"]/div/div[1]/input
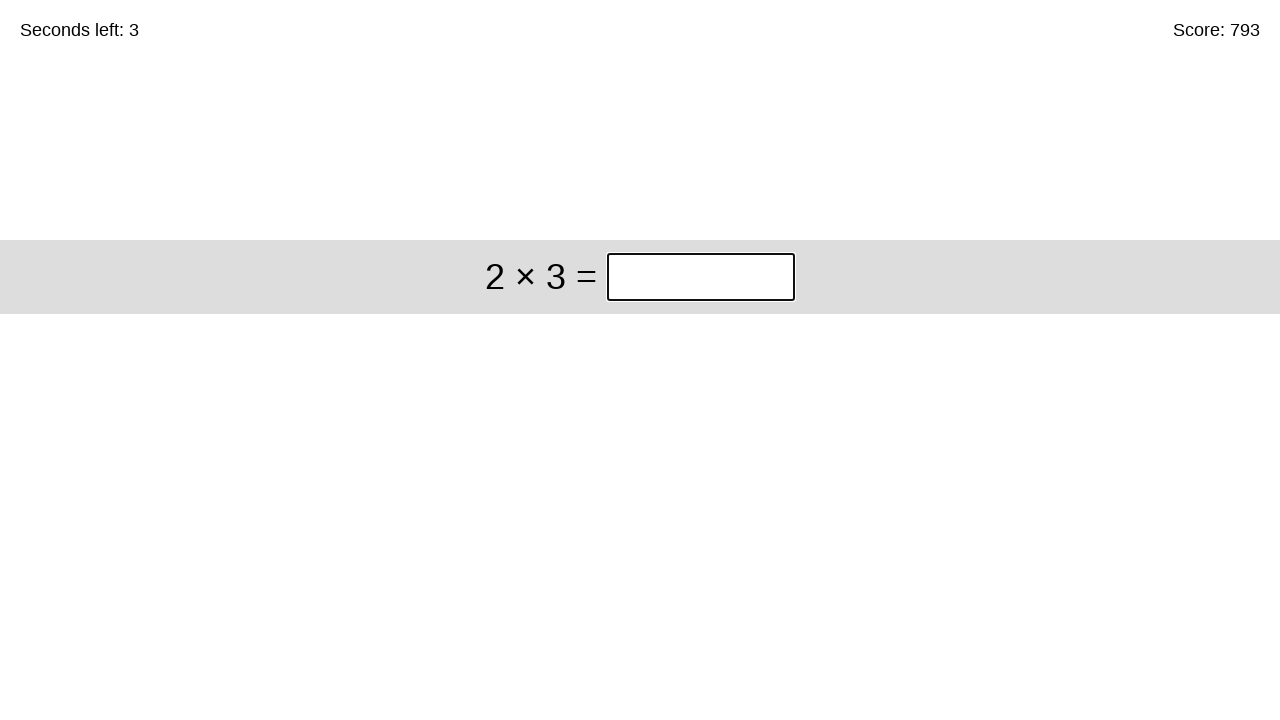

Solved equation '2 × 3' and entered answer '6' on xpath=//*[@id="game"]/div/div[1]/input
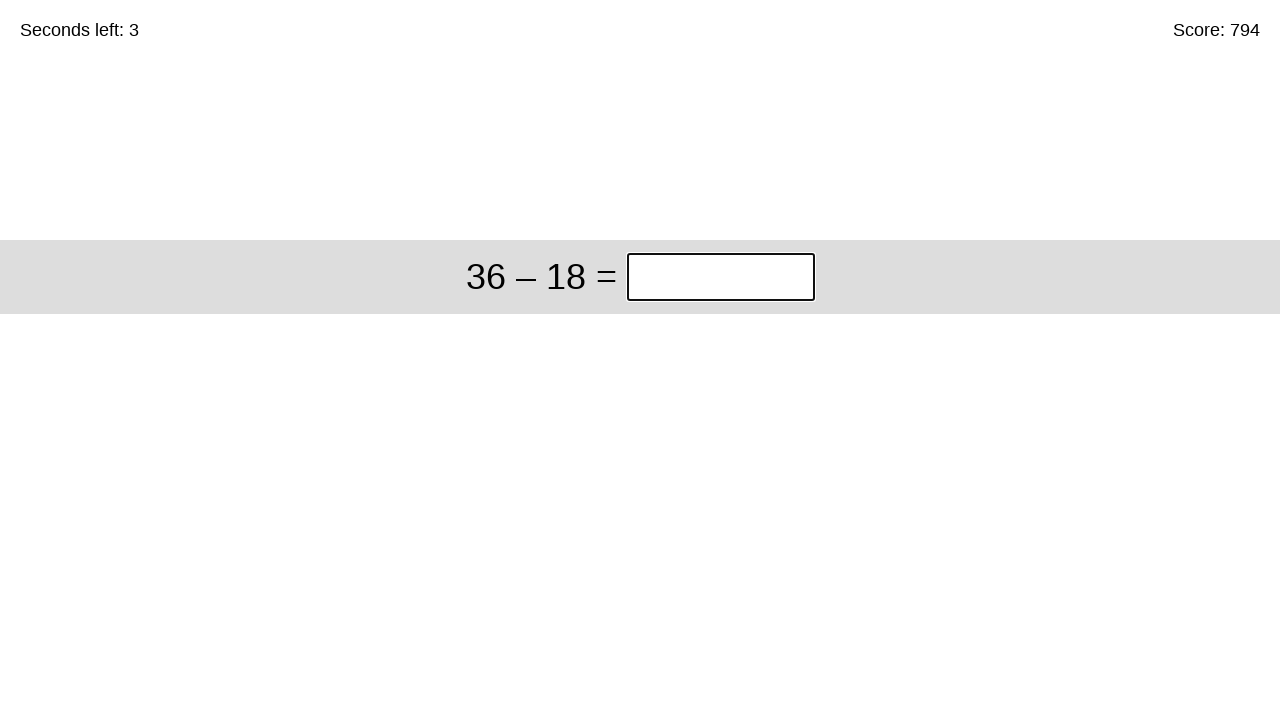

Solved equation '36 – 18' and entered answer '18' on xpath=//*[@id="game"]/div/div[1]/input
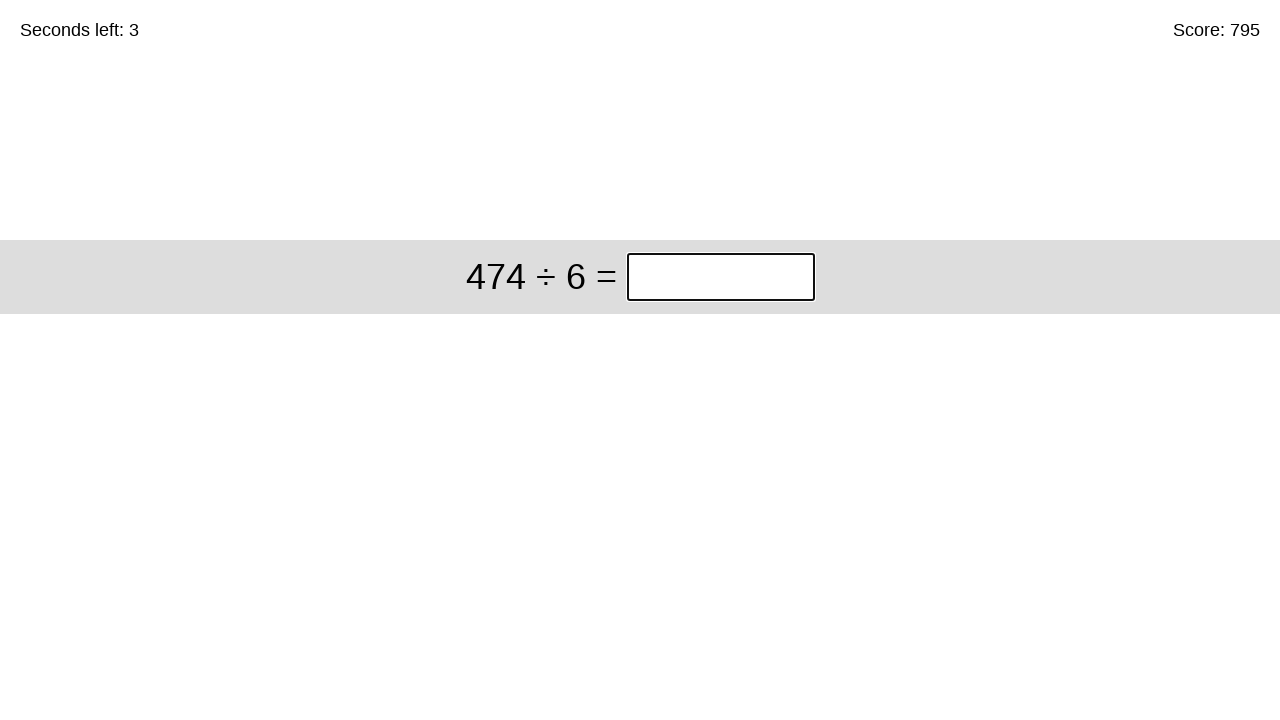

Solved equation '474 ÷ 6' and entered answer '79' on xpath=//*[@id="game"]/div/div[1]/input
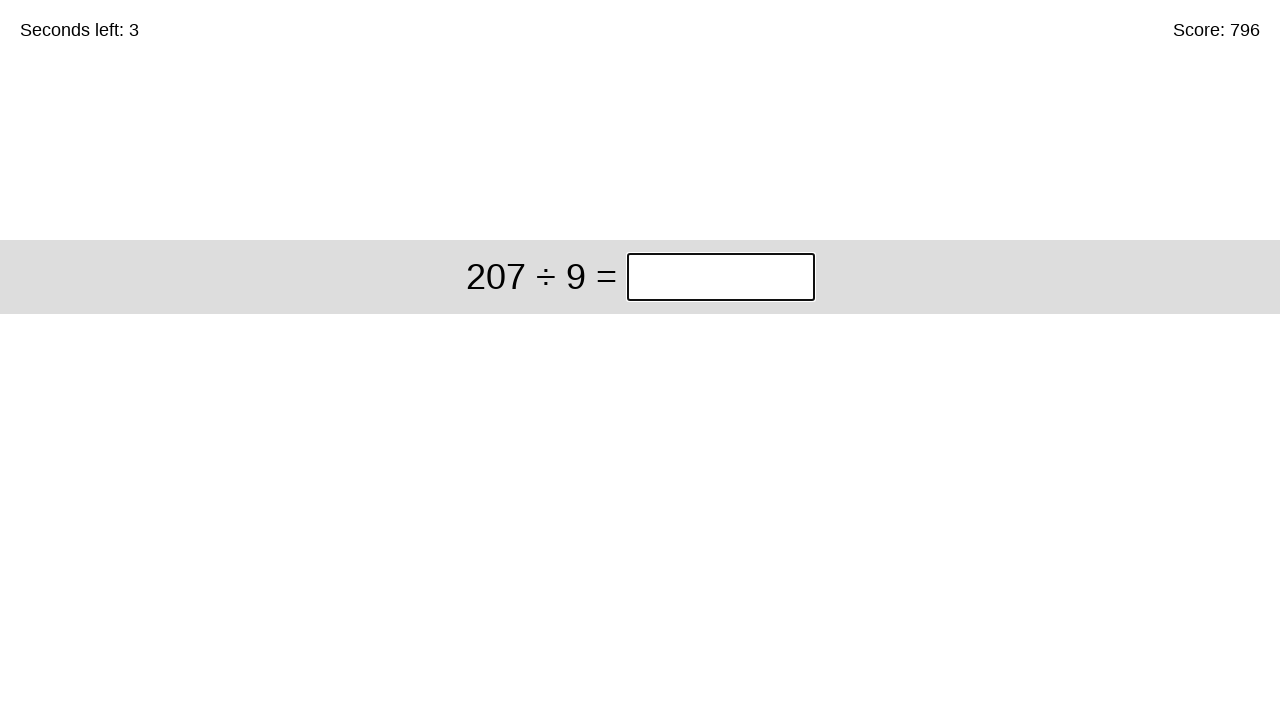

Solved equation '207 ÷ 9' and entered answer '23' on xpath=//*[@id="game"]/div/div[1]/input
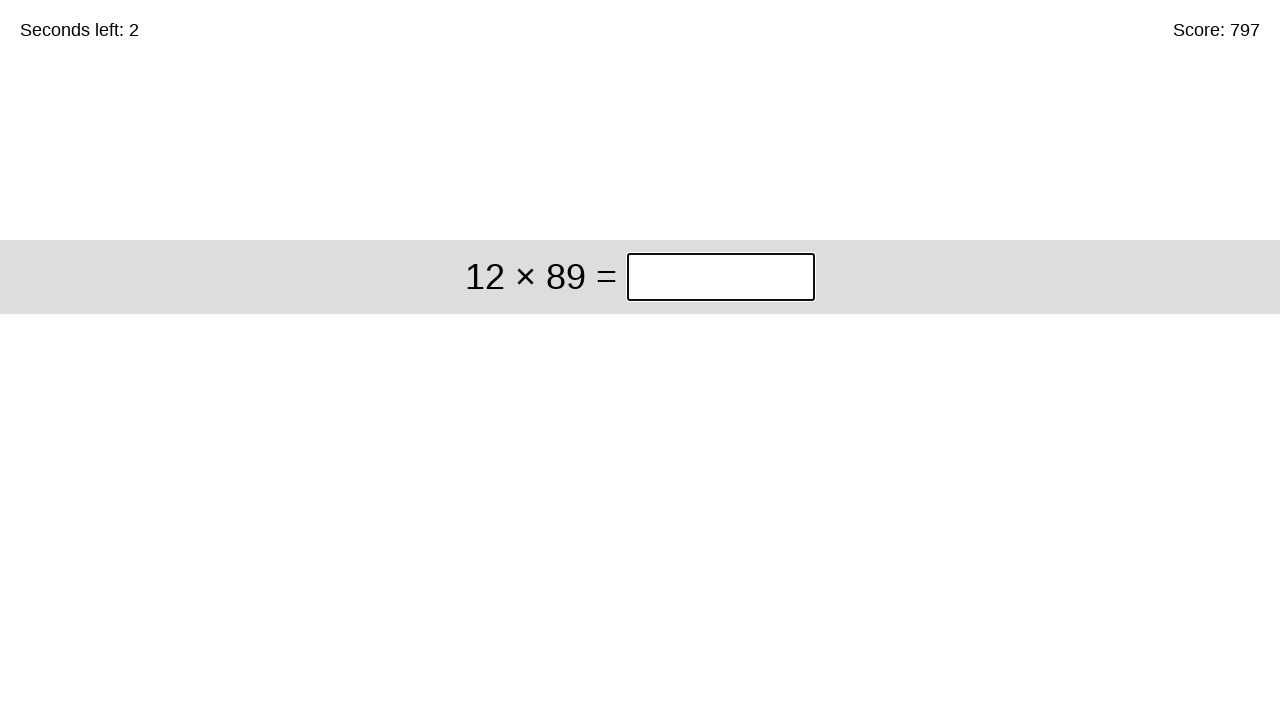

Solved equation '12 × 89' and entered answer '1068' on xpath=//*[@id="game"]/div/div[1]/input
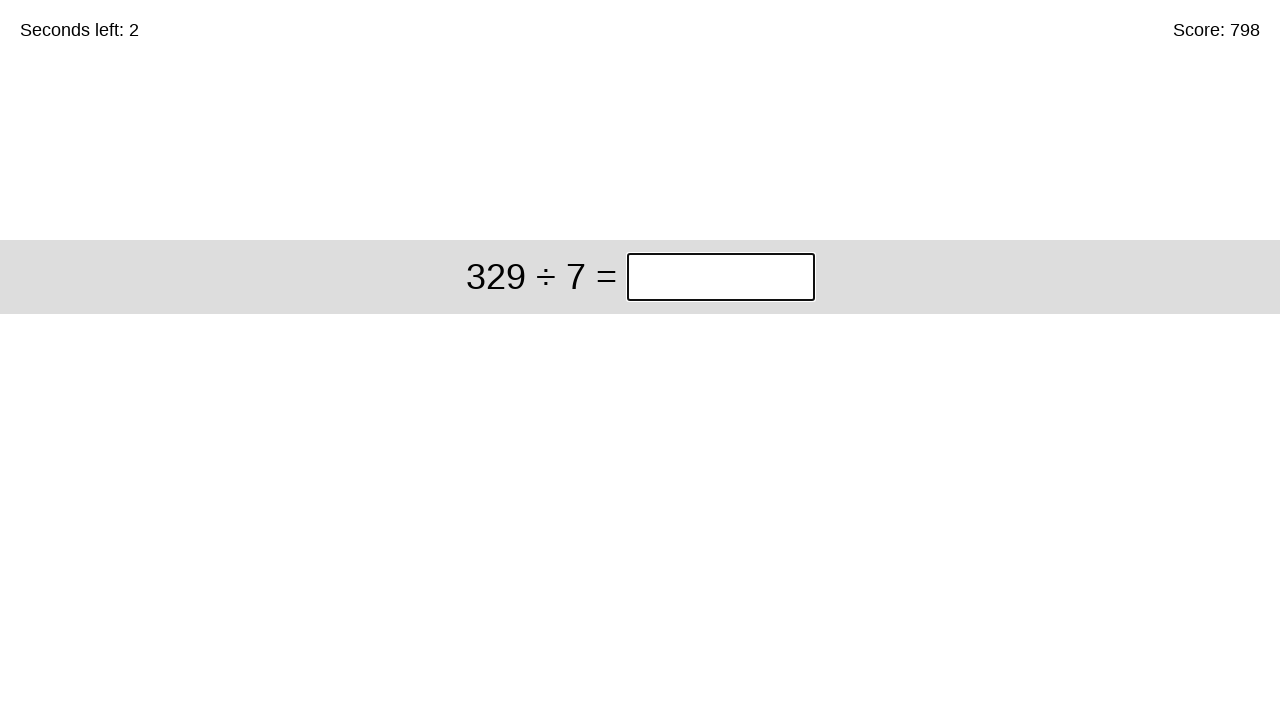

Solved equation '329 ÷ 7' and entered answer '47' on xpath=//*[@id="game"]/div/div[1]/input
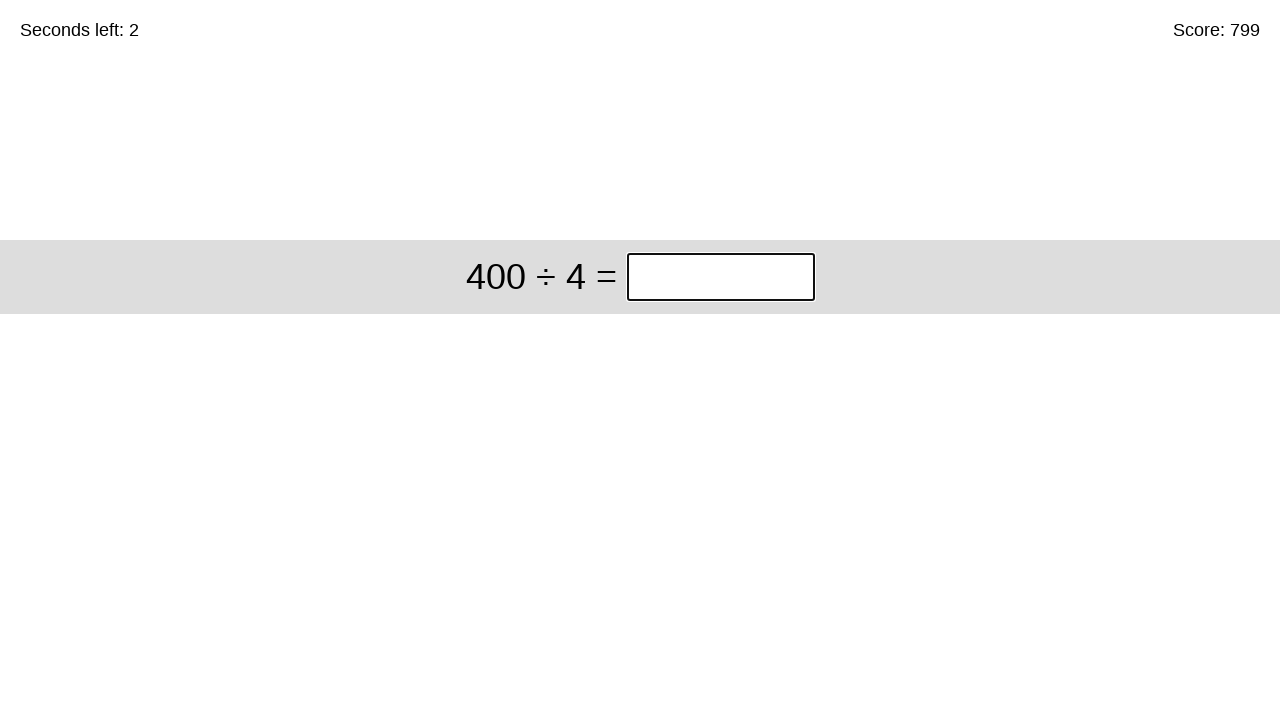

Solved equation '400 ÷ 4' and entered answer '100' on xpath=//*[@id="game"]/div/div[1]/input
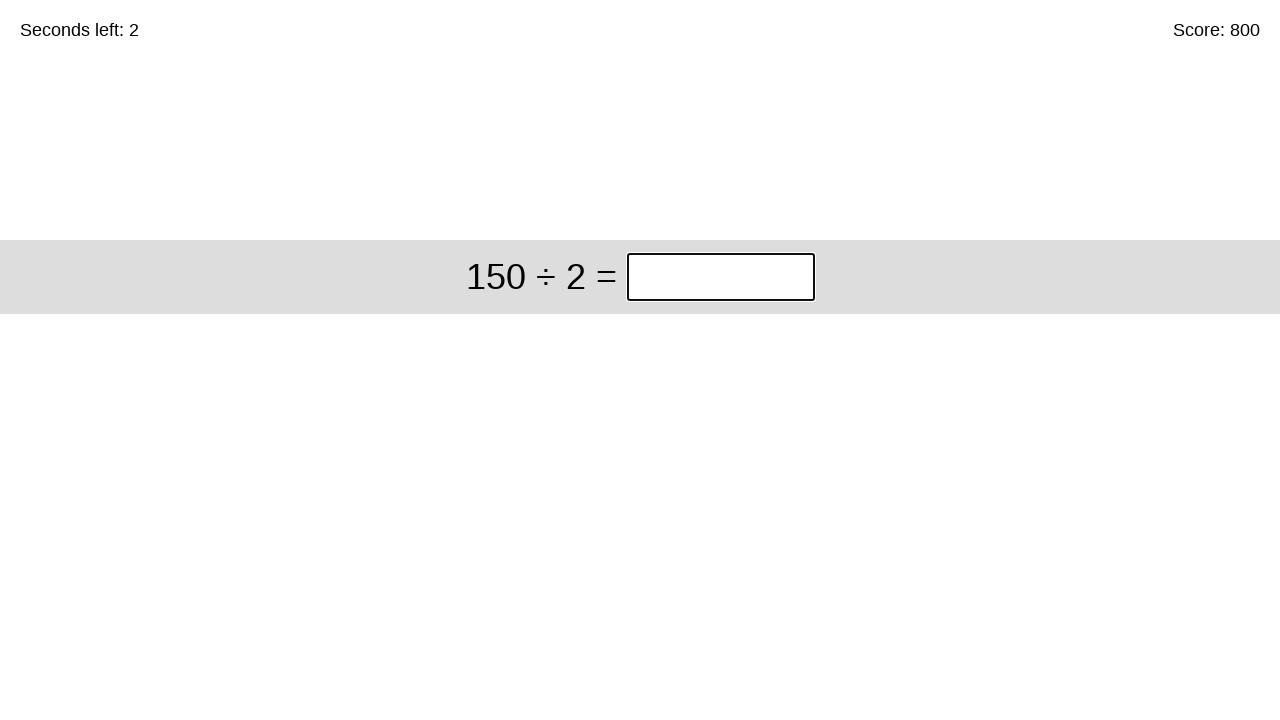

Solved equation '150 ÷ 2' and entered answer '75' on xpath=//*[@id="game"]/div/div[1]/input
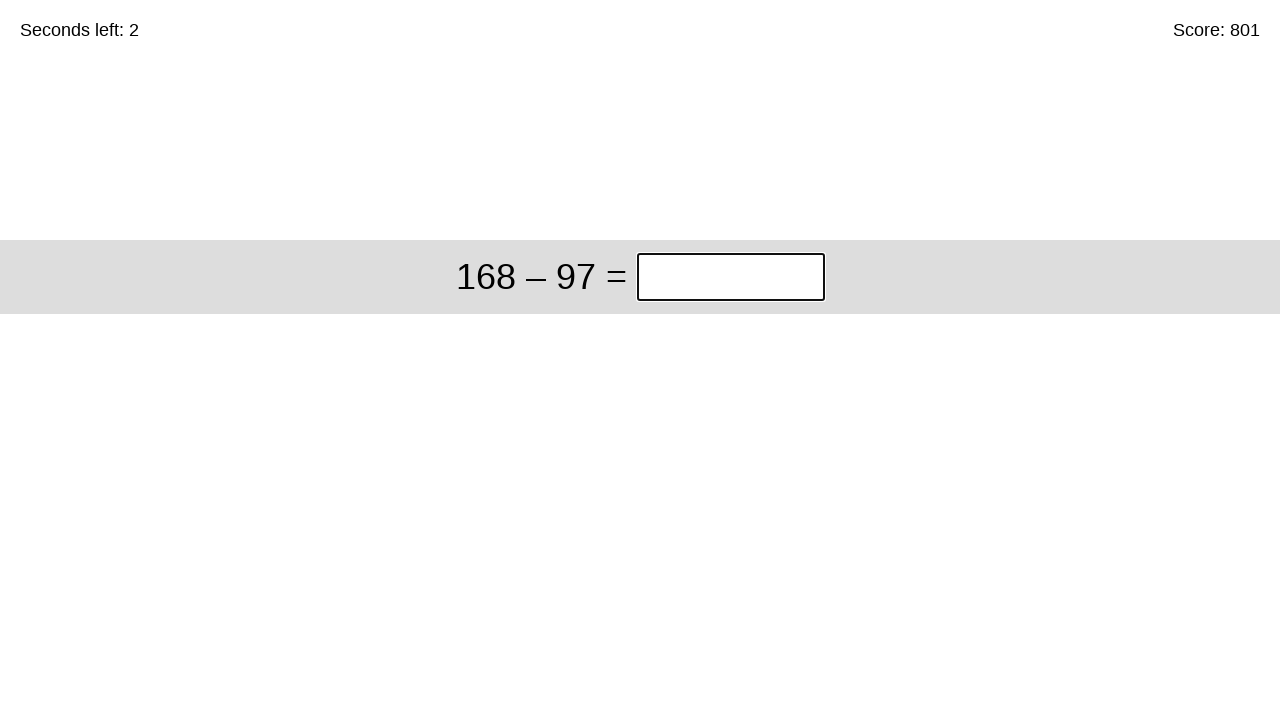

Solved equation '168 – 97' and entered answer '71' on xpath=//*[@id="game"]/div/div[1]/input
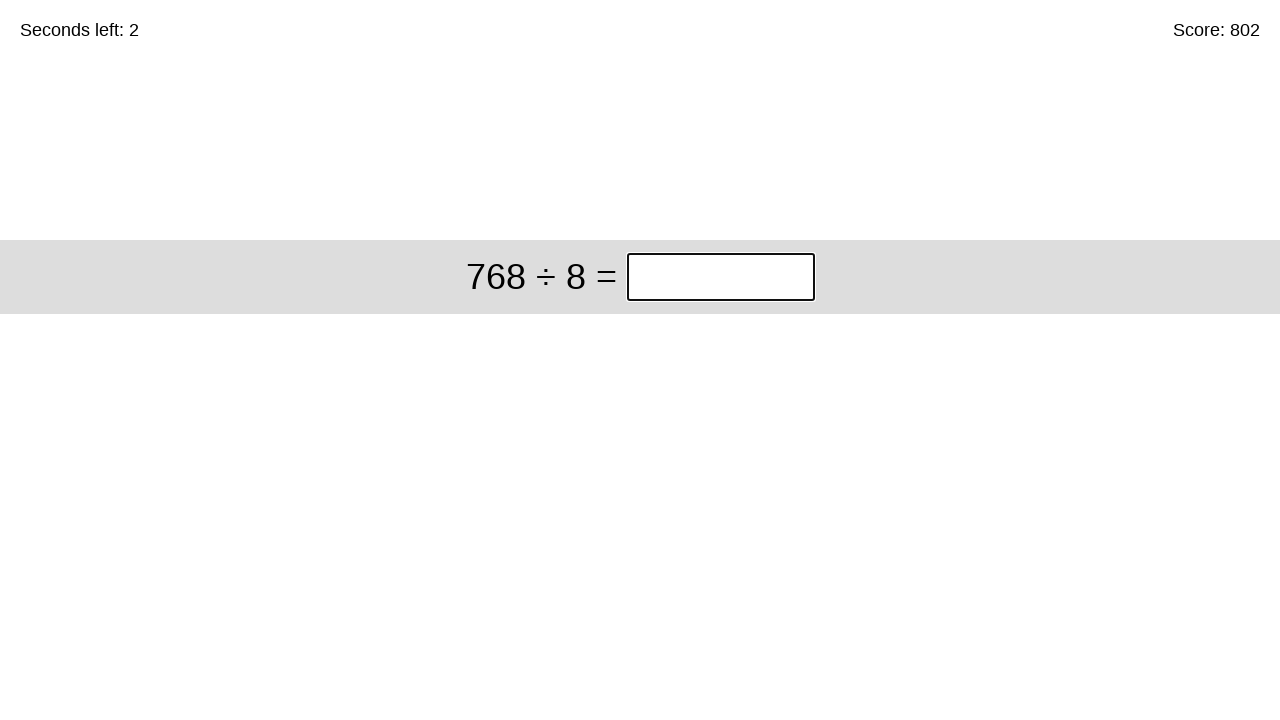

Solved equation '768 ÷ 8' and entered answer '96' on xpath=//*[@id="game"]/div/div[1]/input
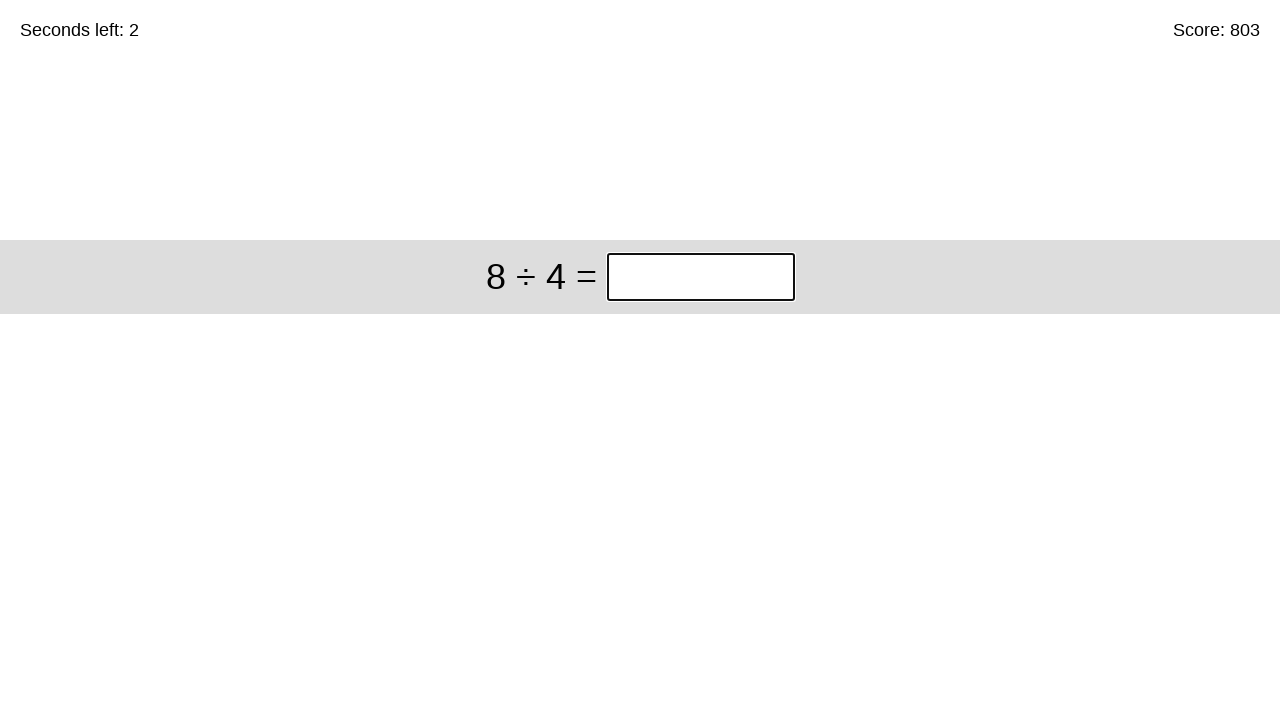

Solved equation '8 ÷ 4' and entered answer '2' on xpath=//*[@id="game"]/div/div[1]/input
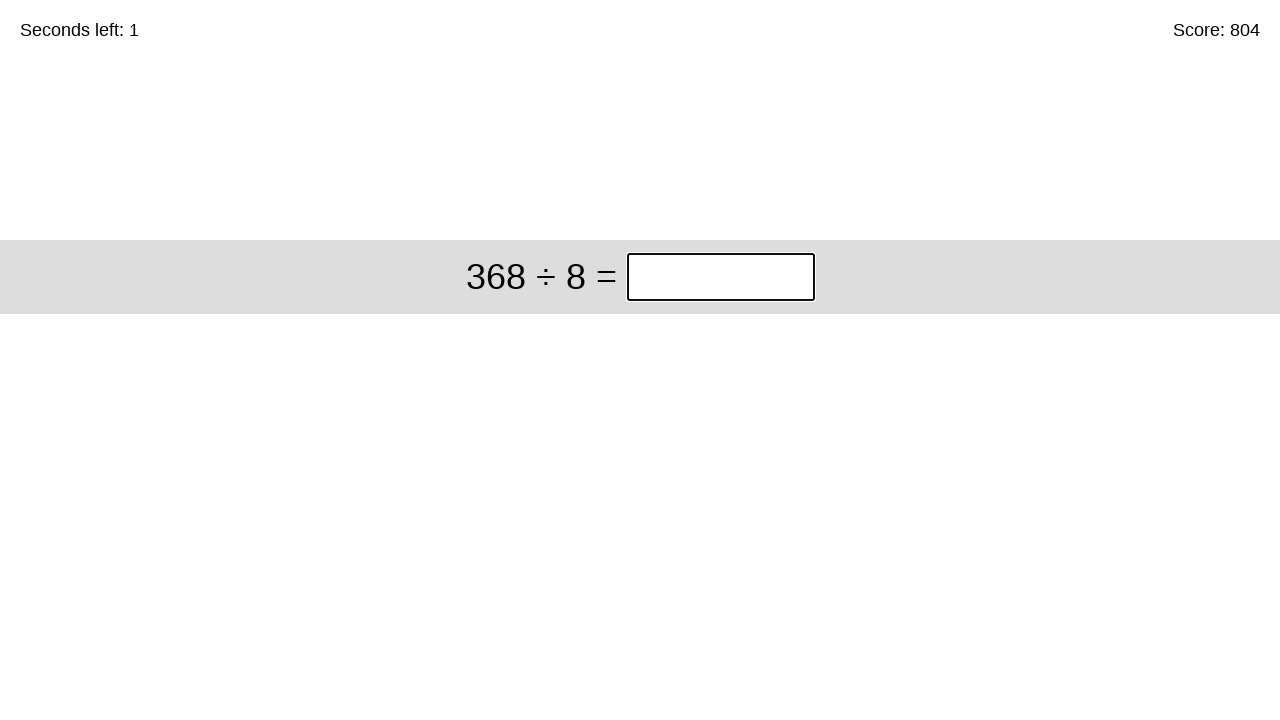

Solved equation '368 ÷ 8' and entered answer '46' on xpath=//*[@id="game"]/div/div[1]/input
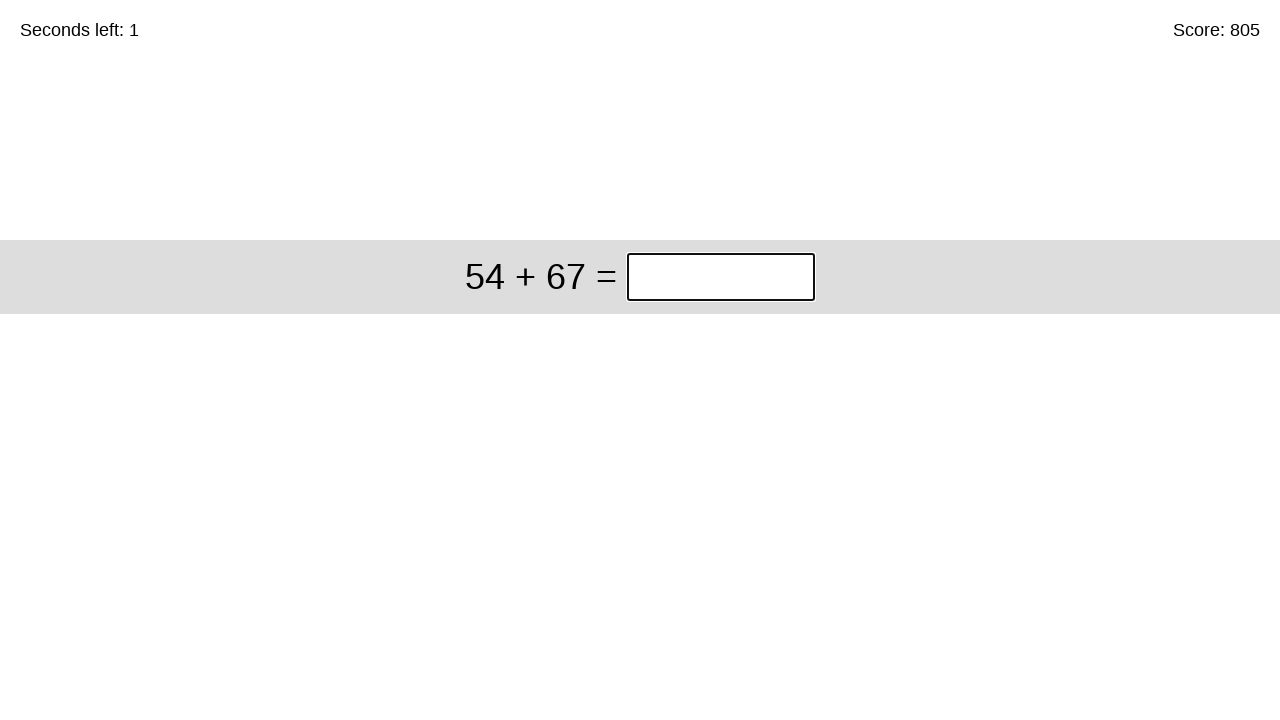

Solved equation '54 + 67' and entered answer '121' on xpath=//*[@id="game"]/div/div[1]/input
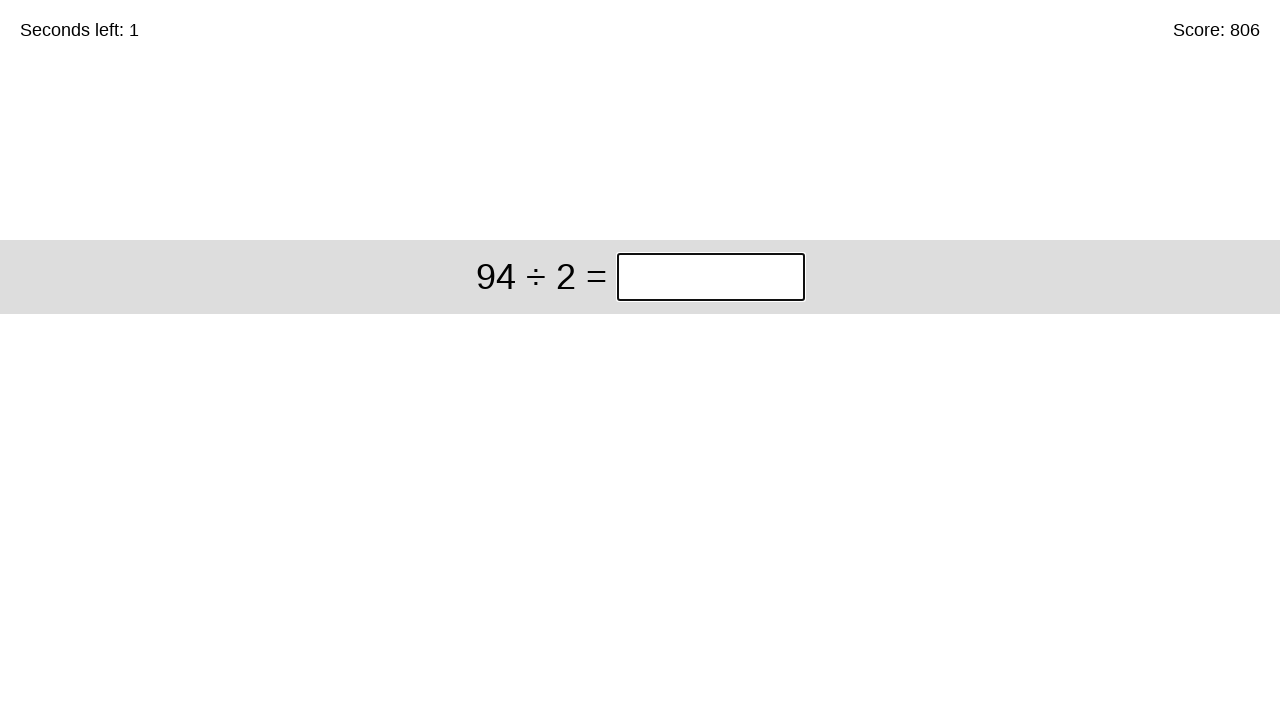

Solved equation '94 ÷ 2' and entered answer '47' on xpath=//*[@id="game"]/div/div[1]/input
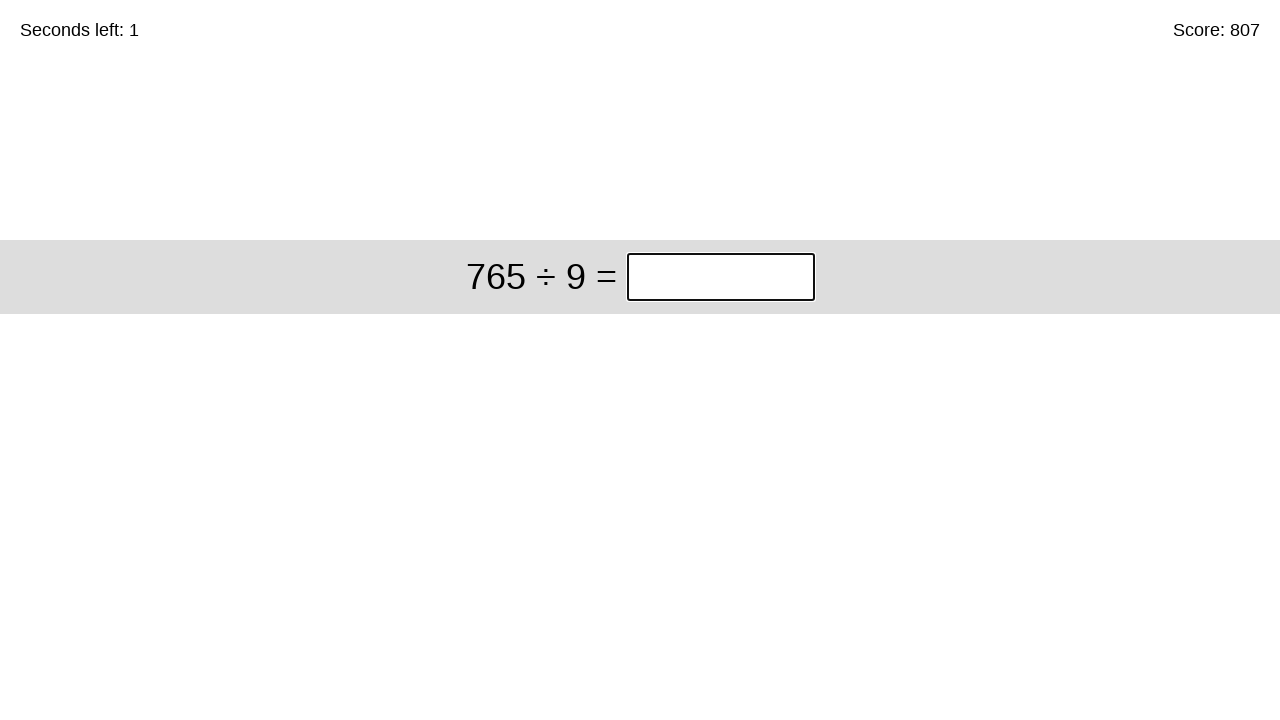

Solved equation '765 ÷ 9' and entered answer '85' on xpath=//*[@id="game"]/div/div[1]/input
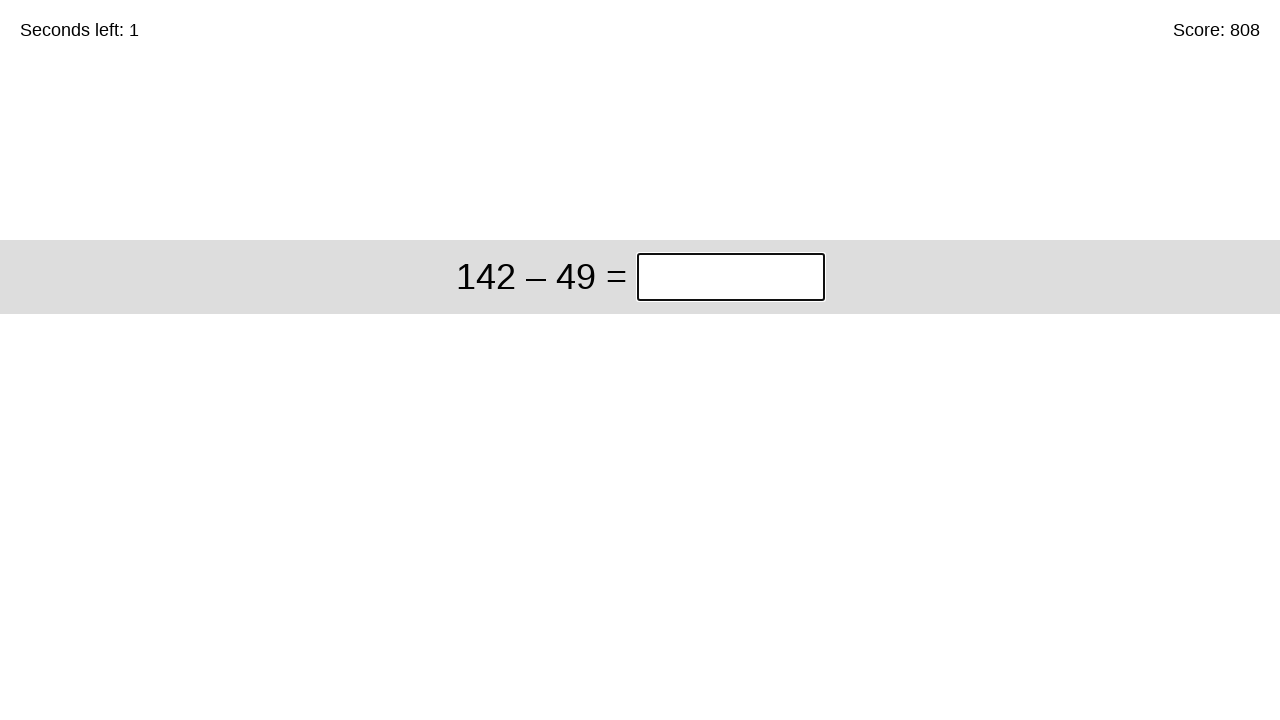

Solved equation '142 – 49' and entered answer '93' on xpath=//*[@id="game"]/div/div[1]/input
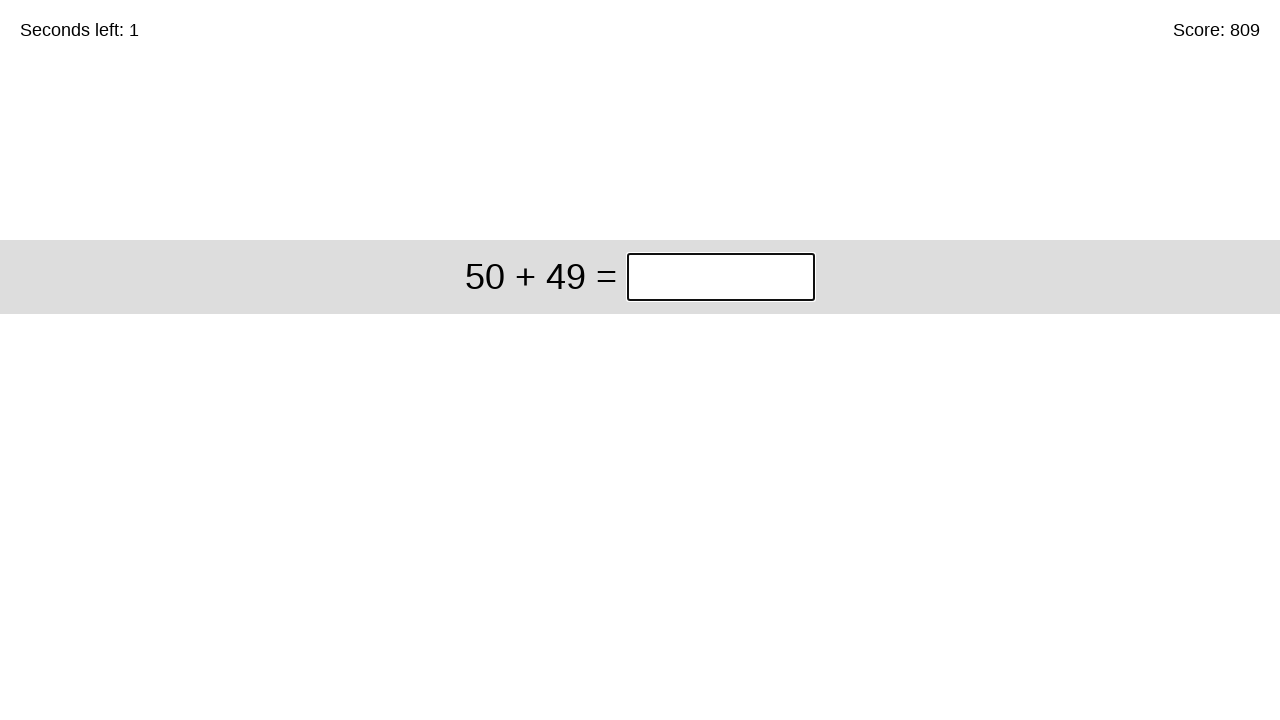

Solved equation '50 + 49' and entered answer '99' on xpath=//*[@id="game"]/div/div[1]/input
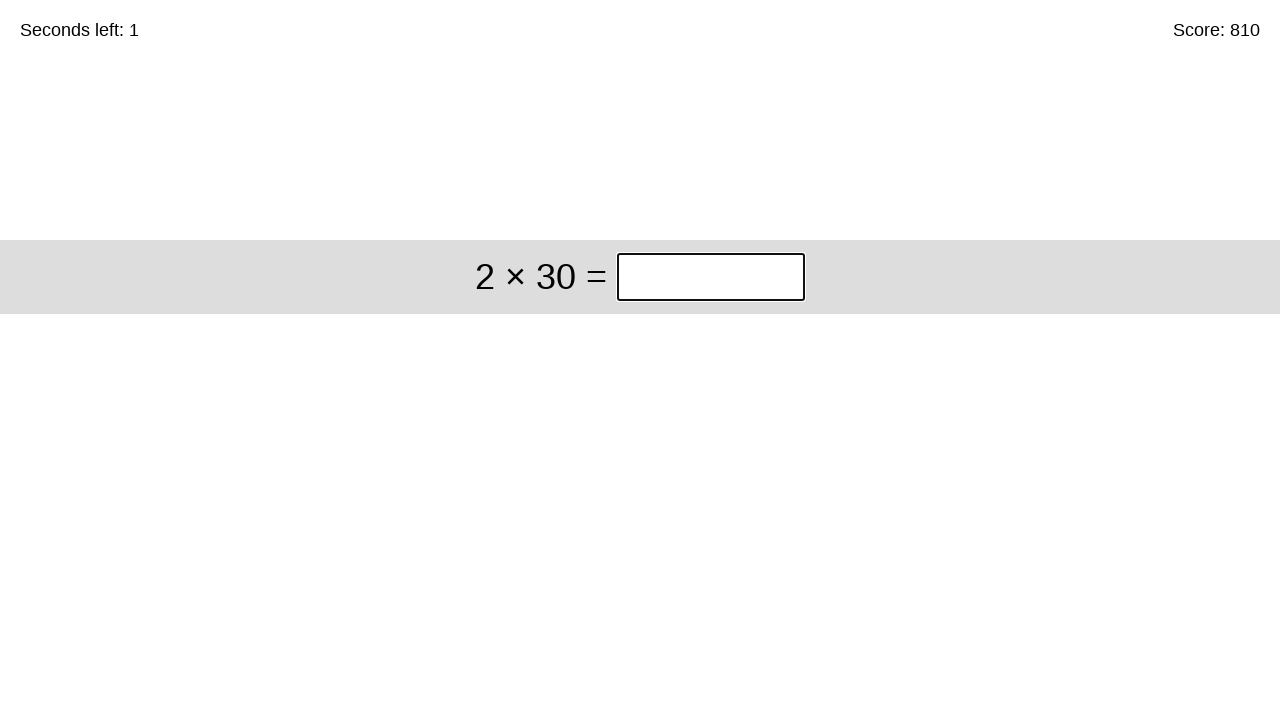

Waited 2 seconds to view final score after game ended on xpath=//*[@id="game"]/div/div[1]/input
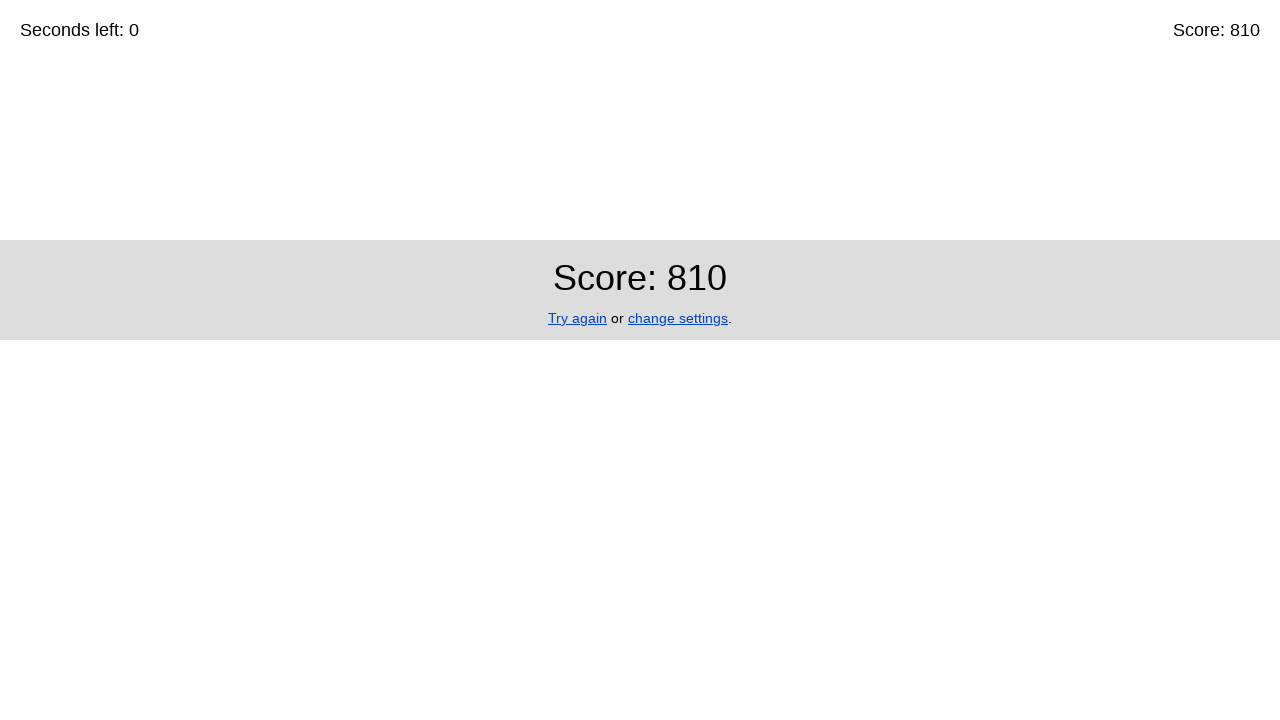

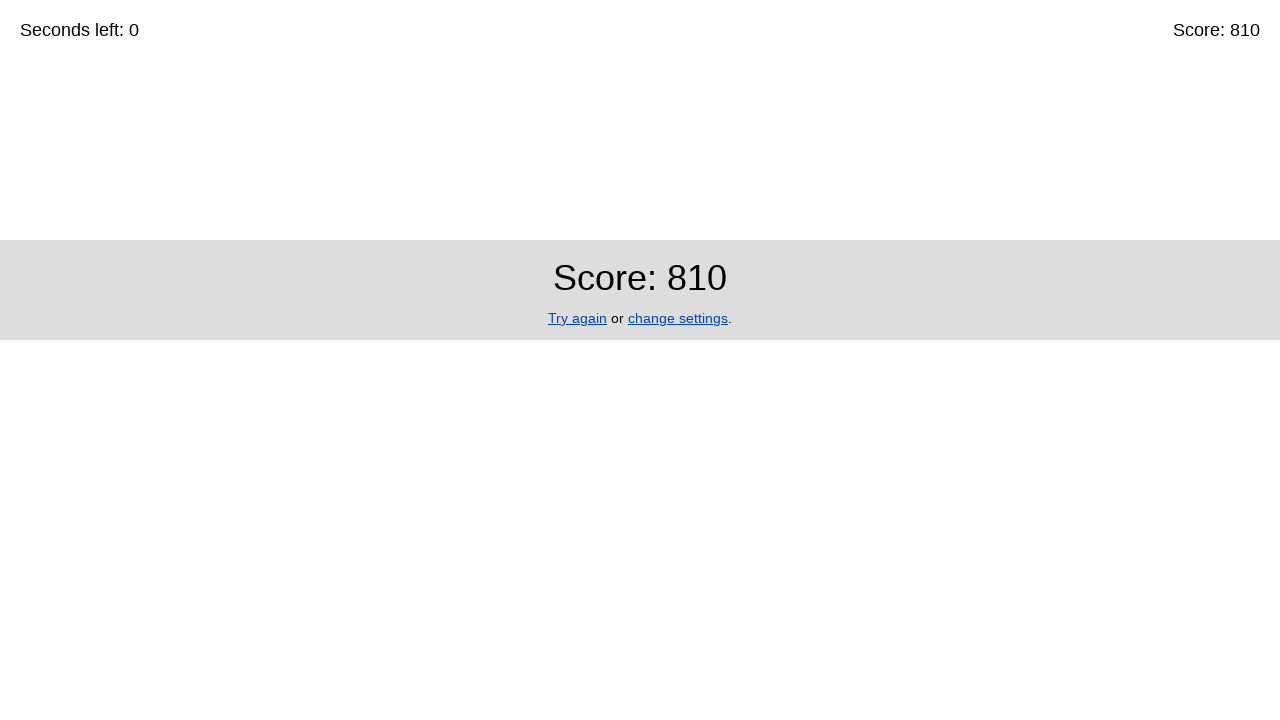